Tests date picker functionality by navigating through years and months to select a specific date (April 10, 1995)

Starting URL: https://jqueryui.com/datepicker/

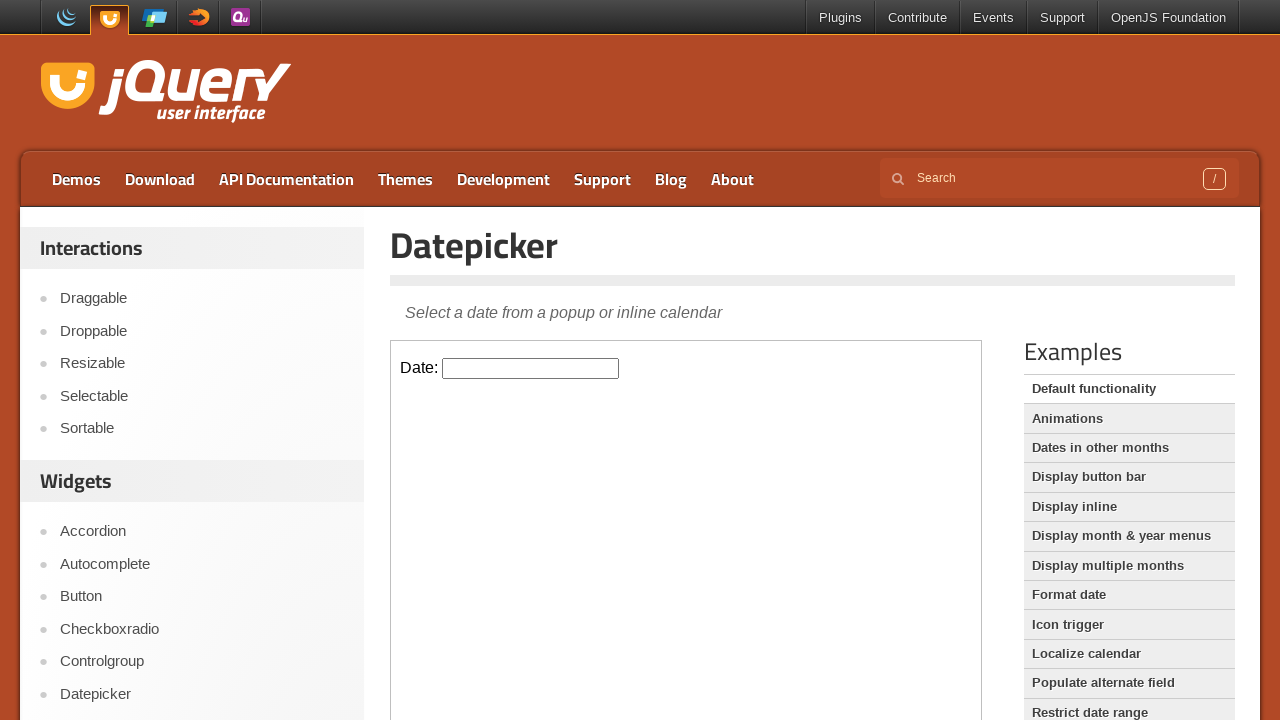

Located iframe containing datepicker
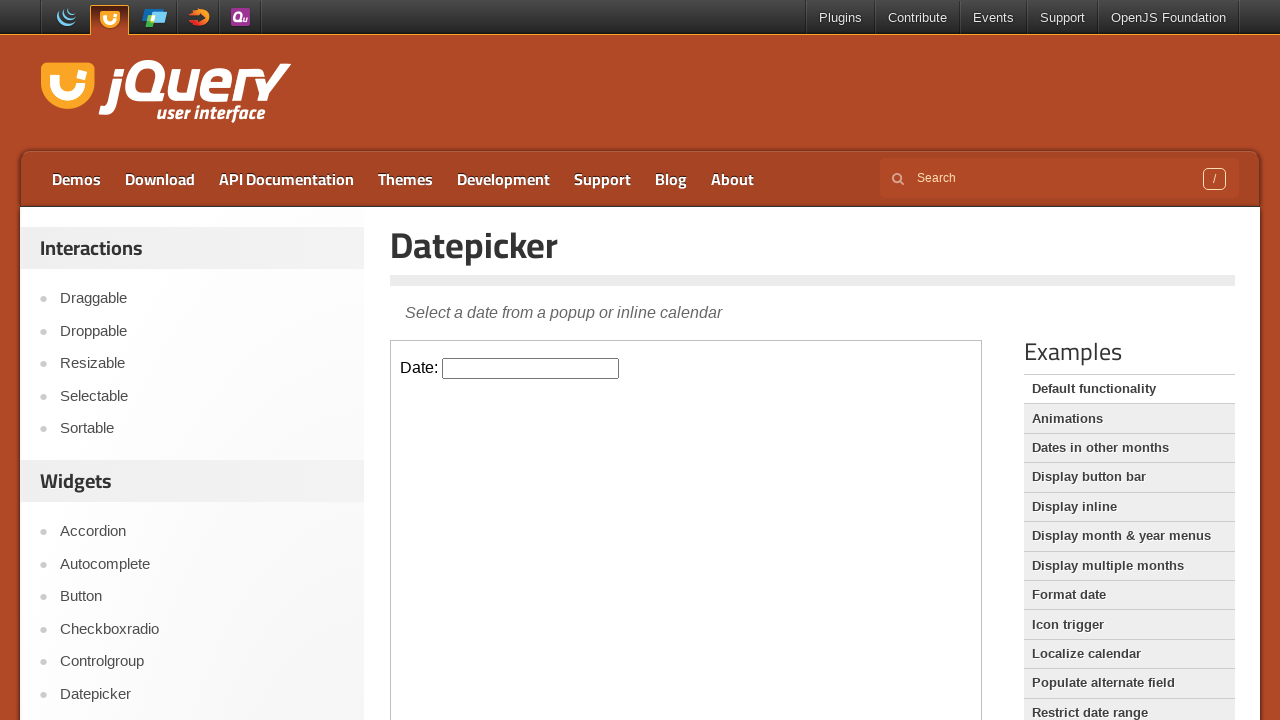

Clicked datepicker input field at (531, 368) on iframe >> nth=0 >> internal:control=enter-frame >> input[type='text']
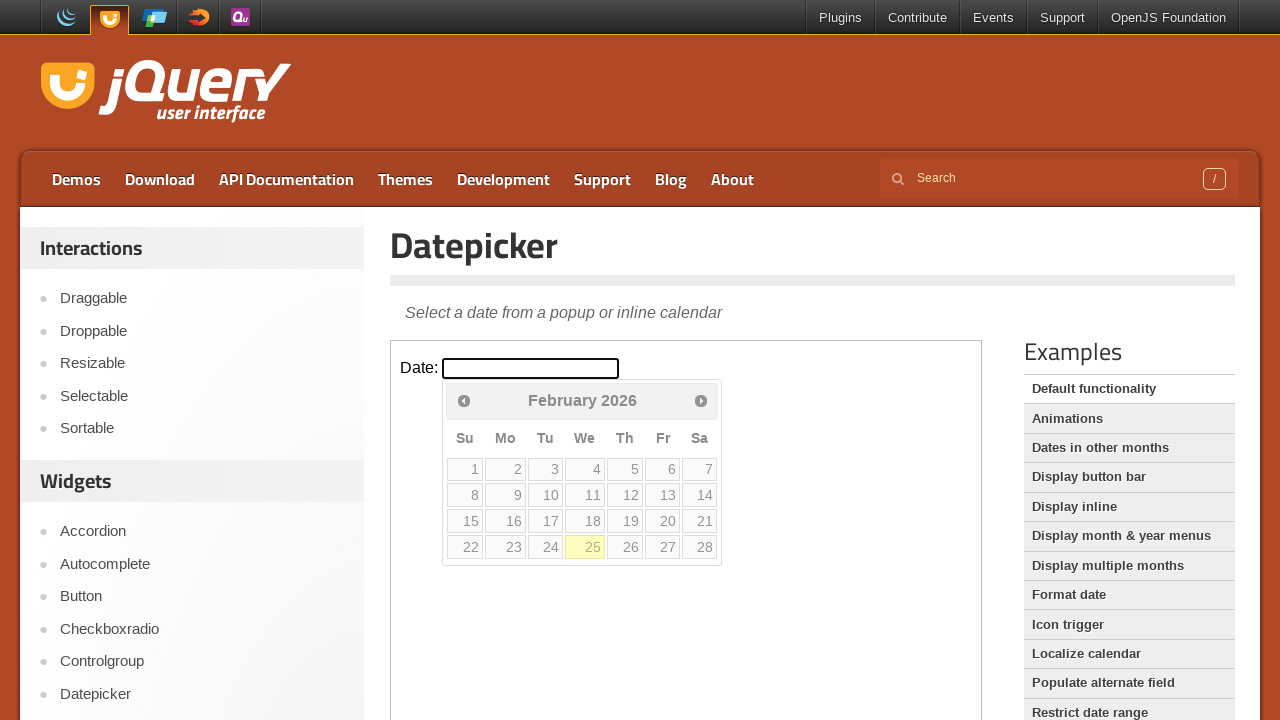

Retrieved current year: 2026
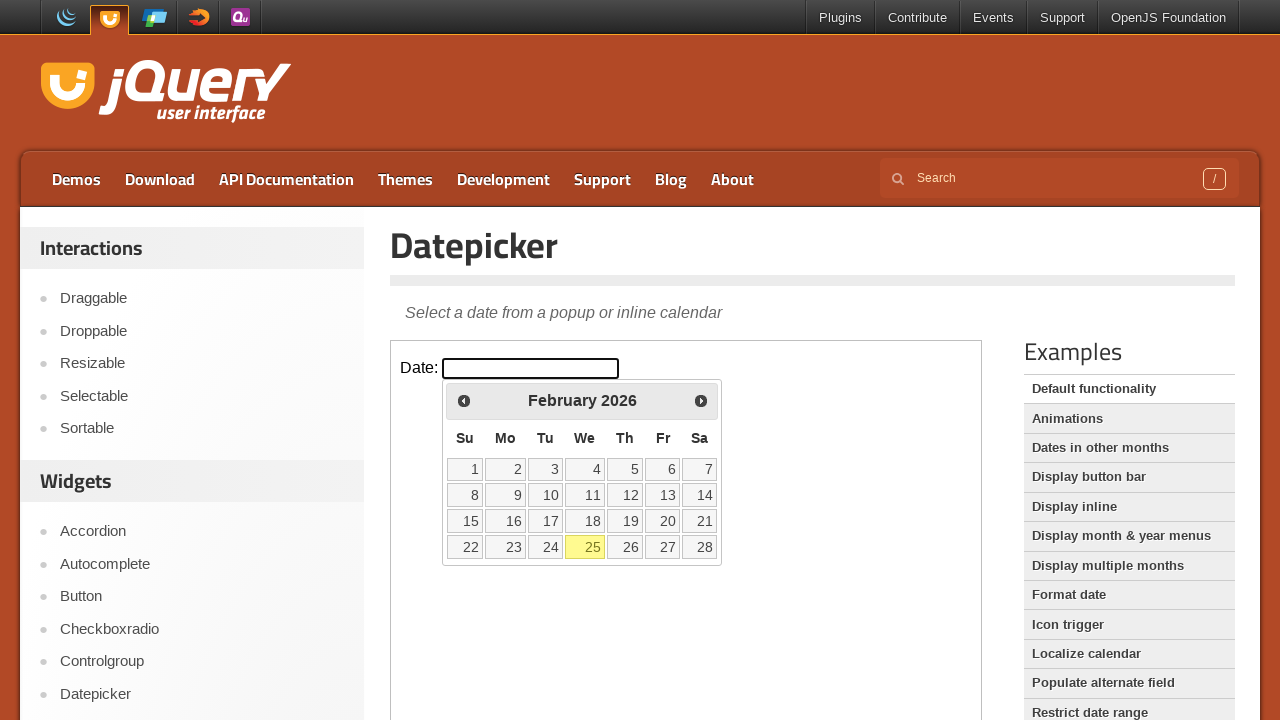

Clicked Prev to go back year (currently 2026, target 1995) at (464, 400) on iframe >> nth=0 >> internal:control=enter-frame >> span:text('Prev')
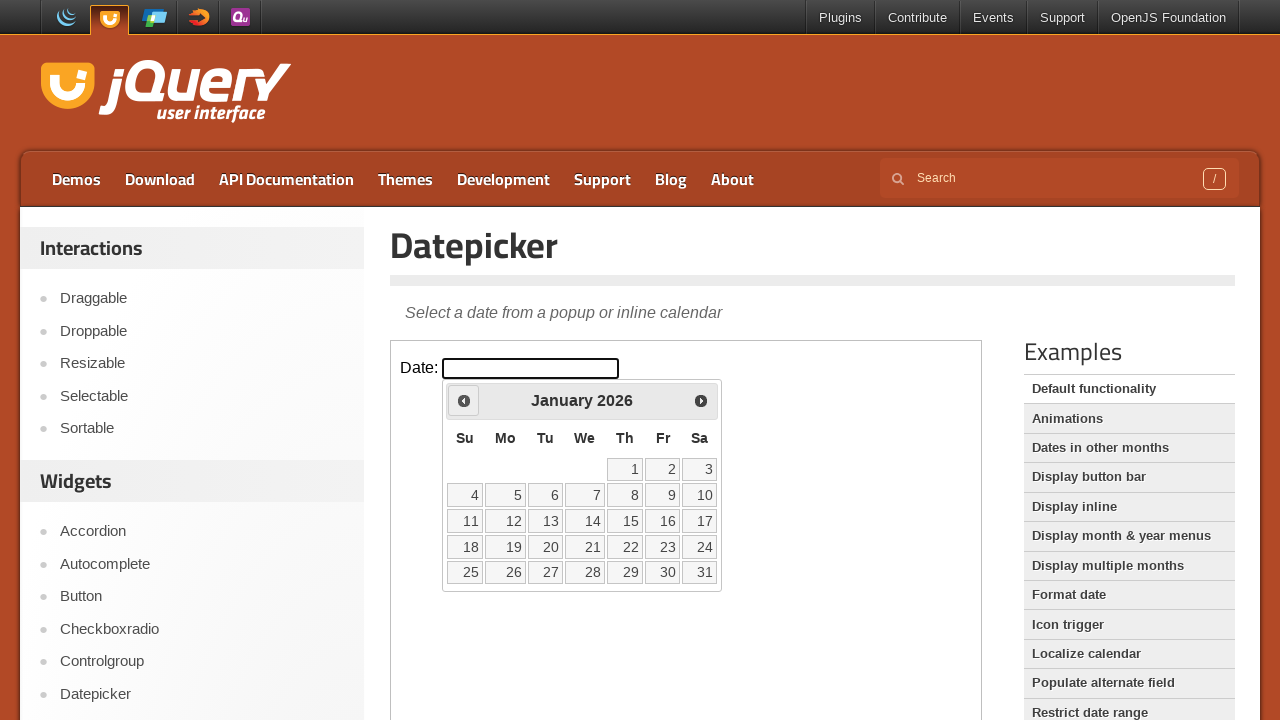

Retrieved current year: 2026
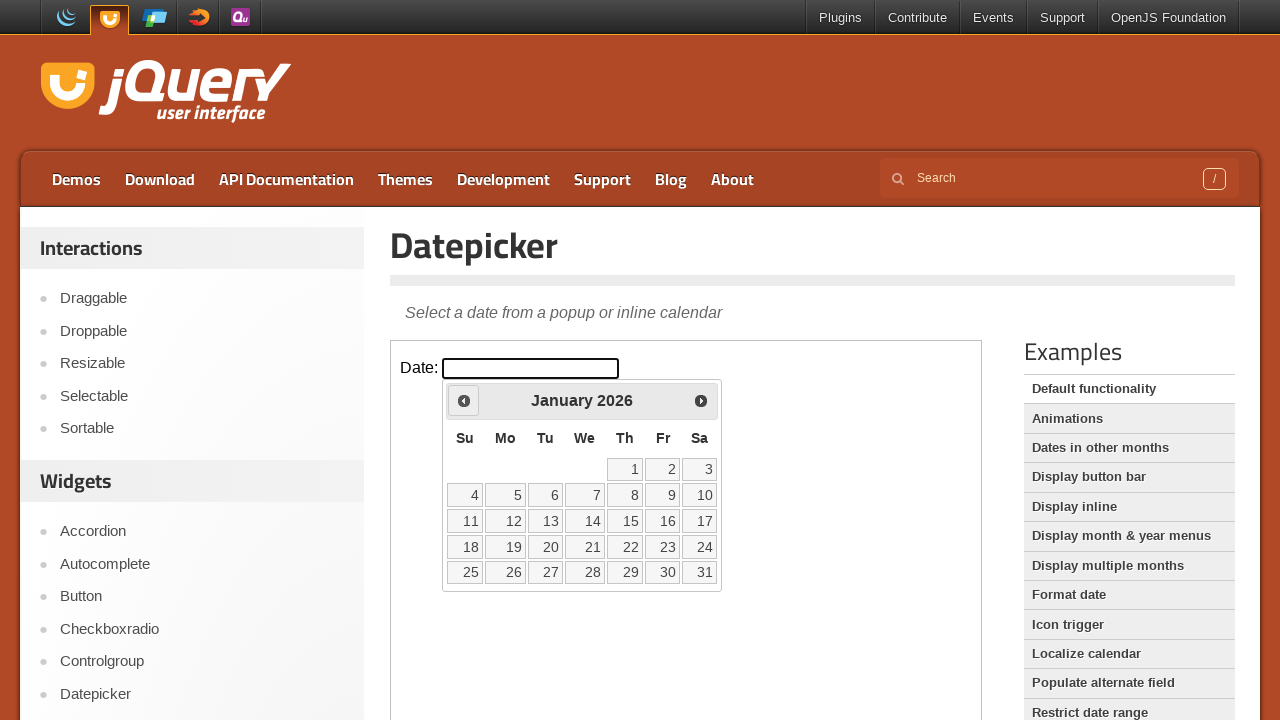

Clicked Prev to go back year (currently 2026, target 1995) at (464, 400) on iframe >> nth=0 >> internal:control=enter-frame >> span:text('Prev')
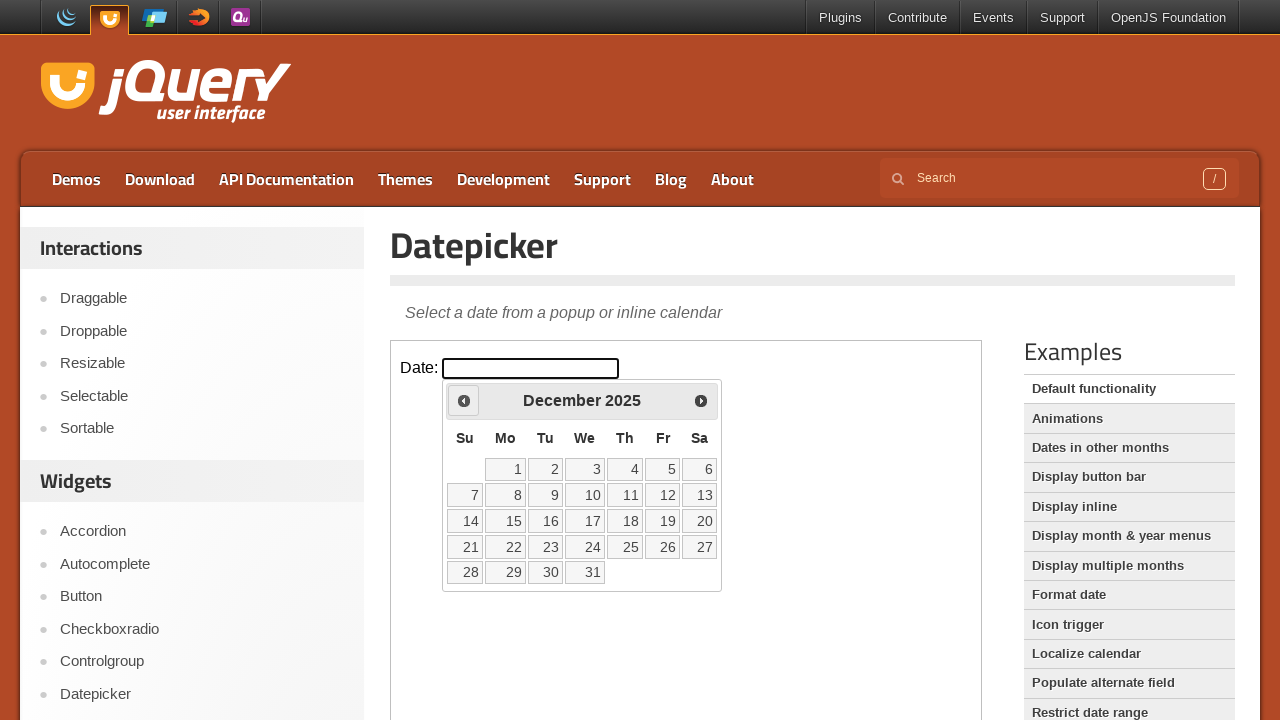

Retrieved current year: 2025
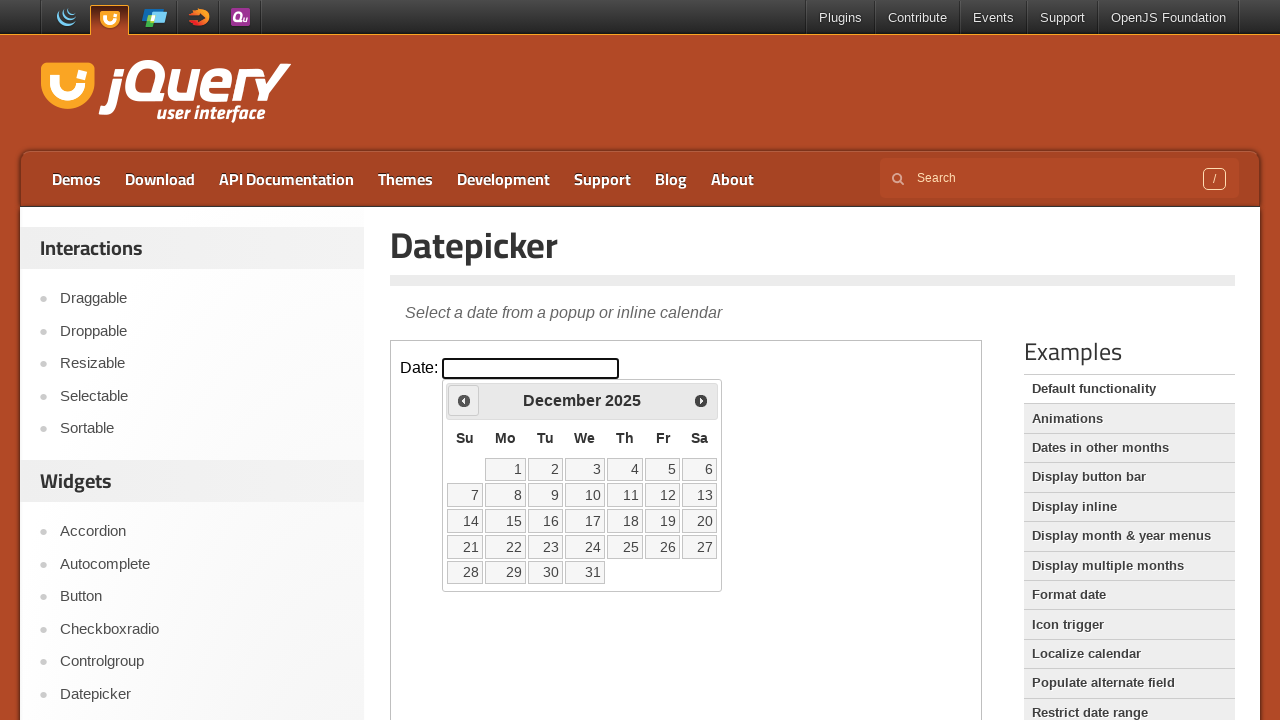

Clicked Prev to go back year (currently 2025, target 1995) at (464, 400) on iframe >> nth=0 >> internal:control=enter-frame >> span:text('Prev')
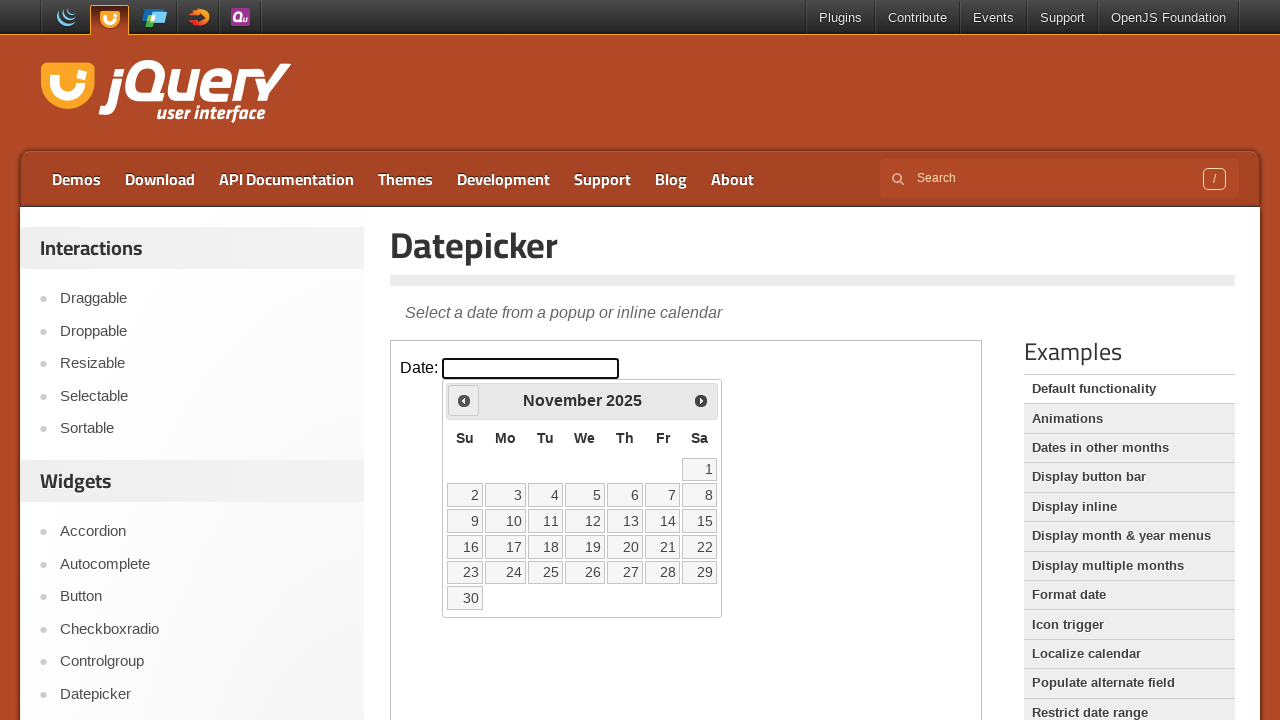

Retrieved current year: 2025
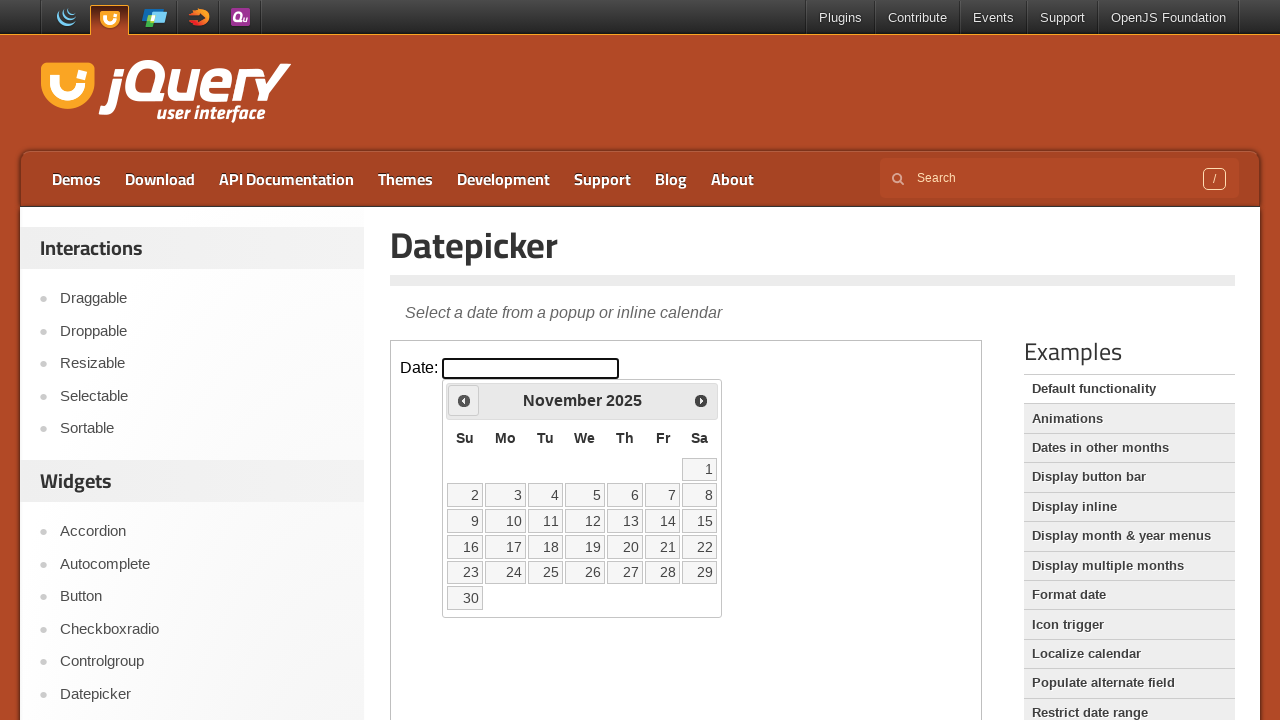

Clicked Prev to go back year (currently 2025, target 1995) at (464, 400) on iframe >> nth=0 >> internal:control=enter-frame >> span:text('Prev')
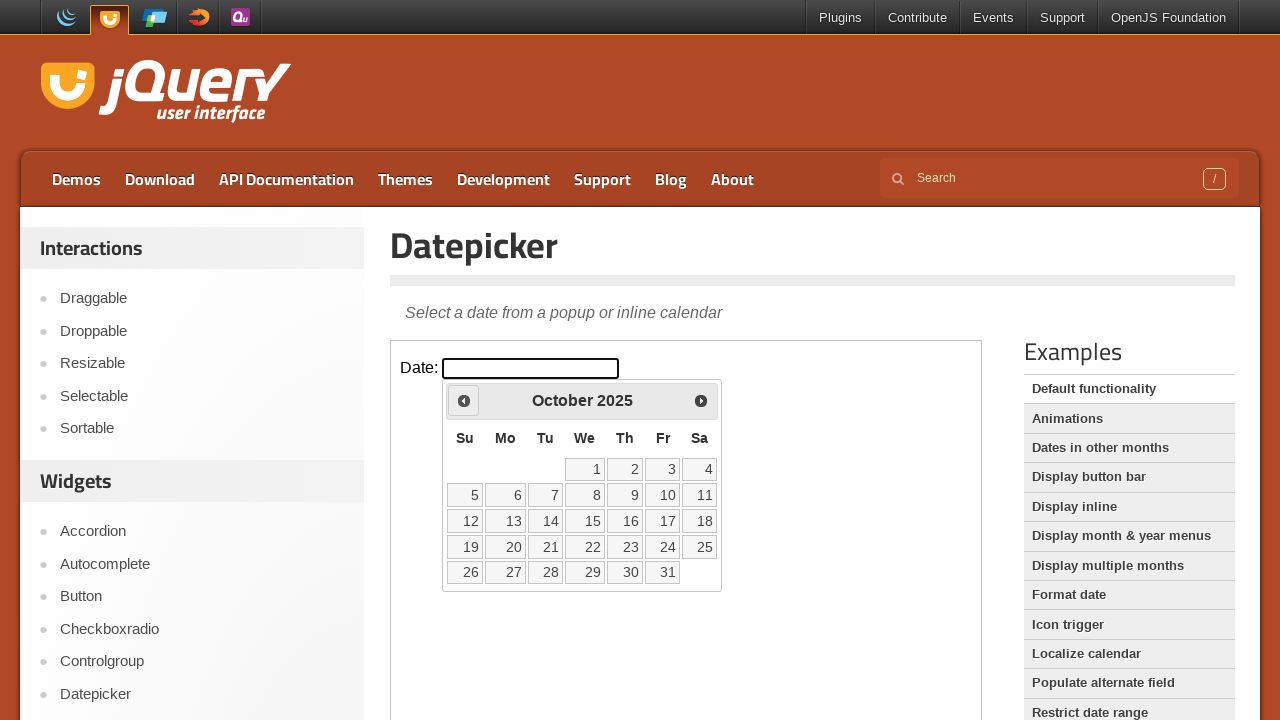

Retrieved current year: 2025
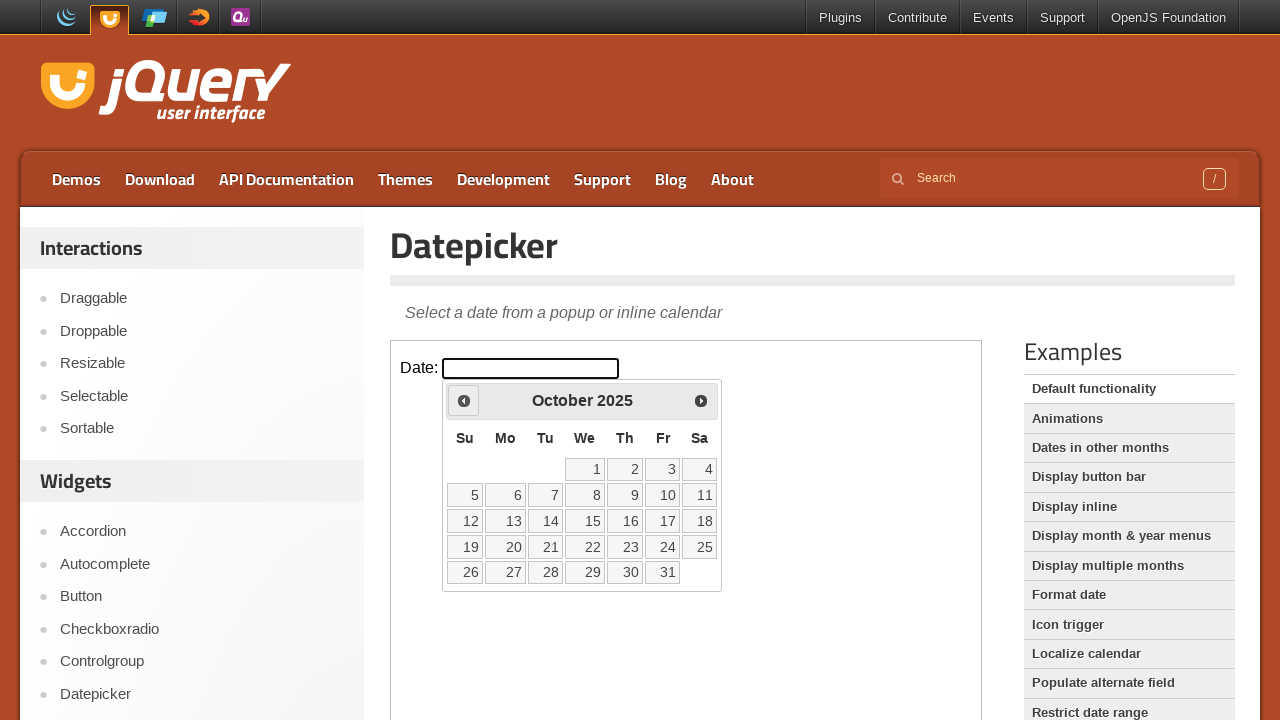

Clicked Prev to go back year (currently 2025, target 1995) at (464, 400) on iframe >> nth=0 >> internal:control=enter-frame >> span:text('Prev')
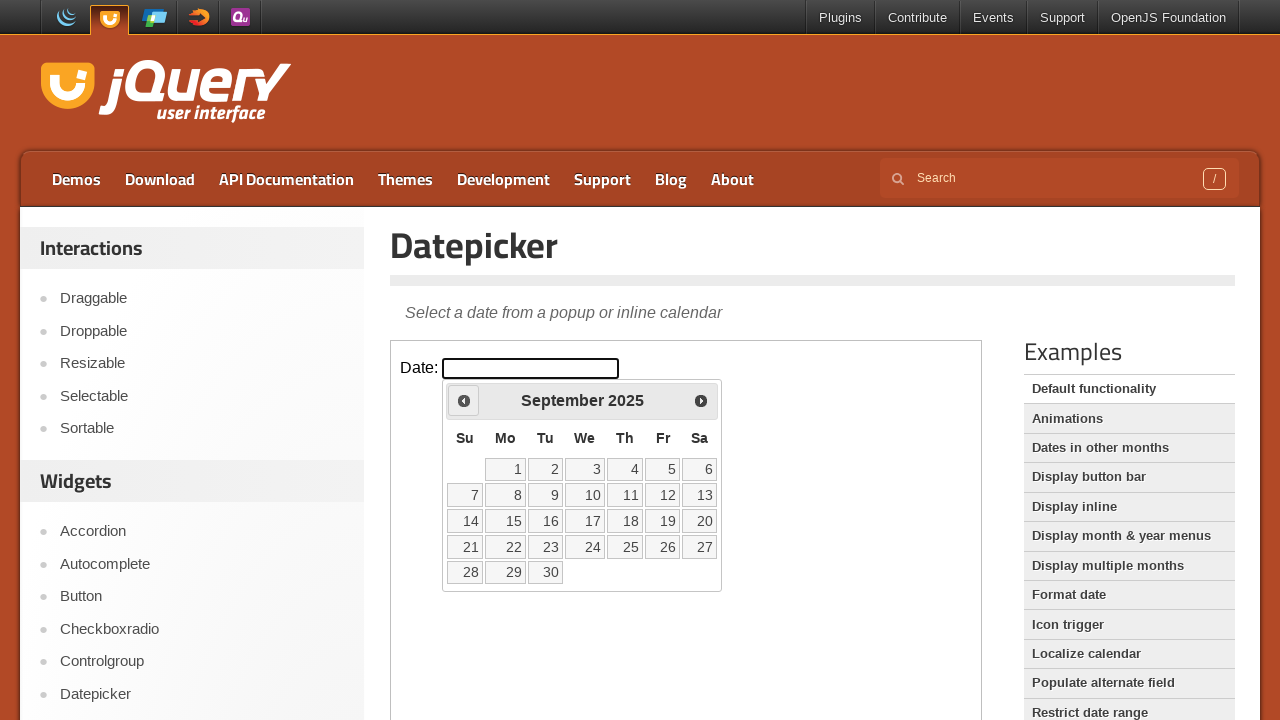

Retrieved current year: 2025
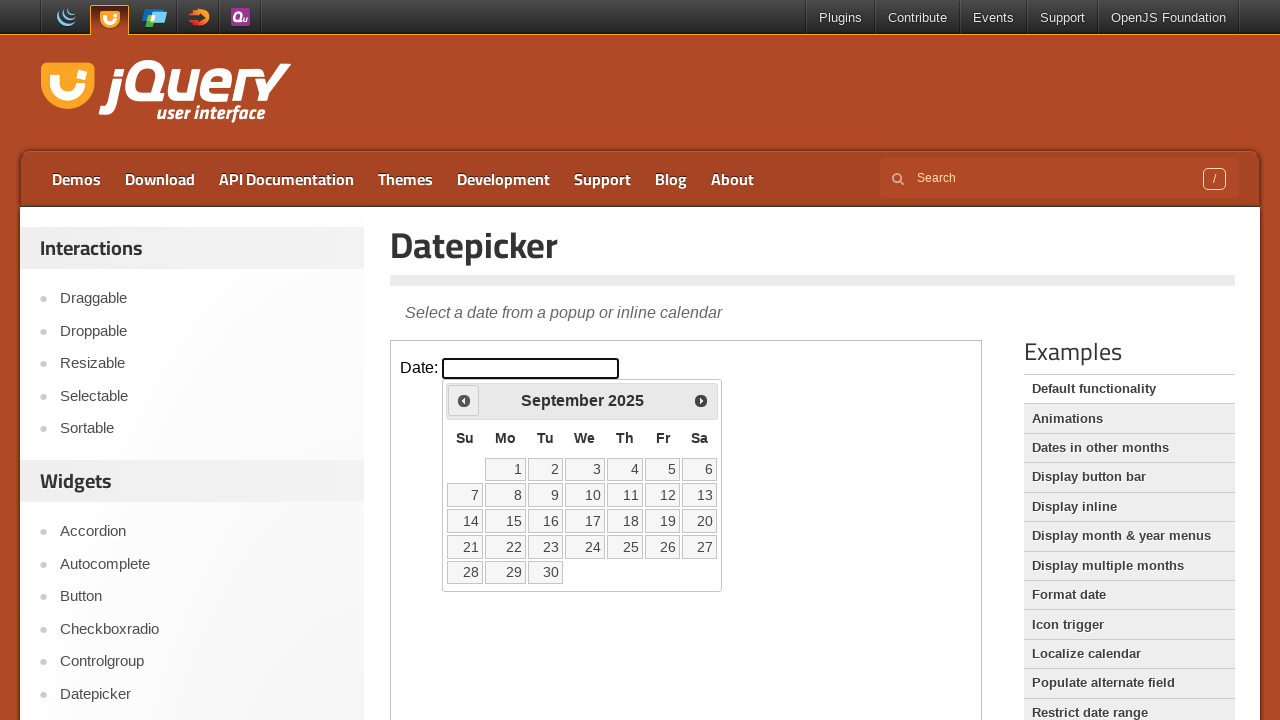

Clicked Prev to go back year (currently 2025, target 1995) at (464, 400) on iframe >> nth=0 >> internal:control=enter-frame >> span:text('Prev')
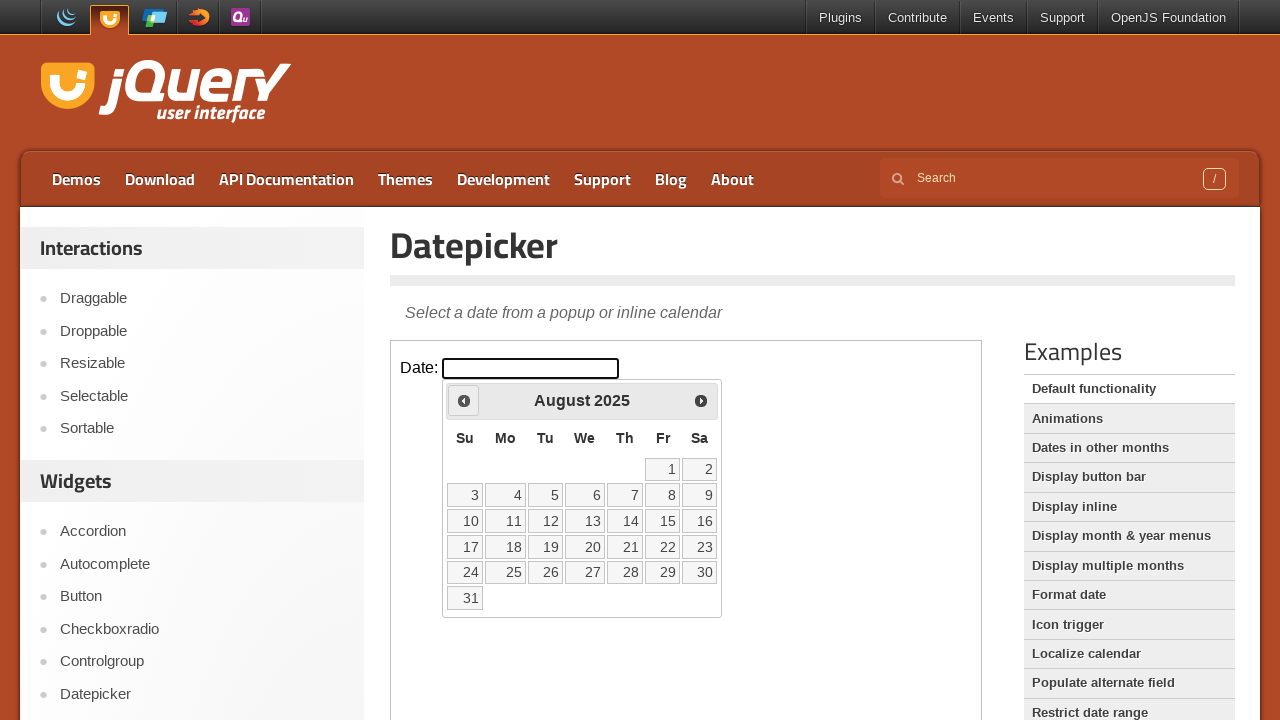

Retrieved current year: 2025
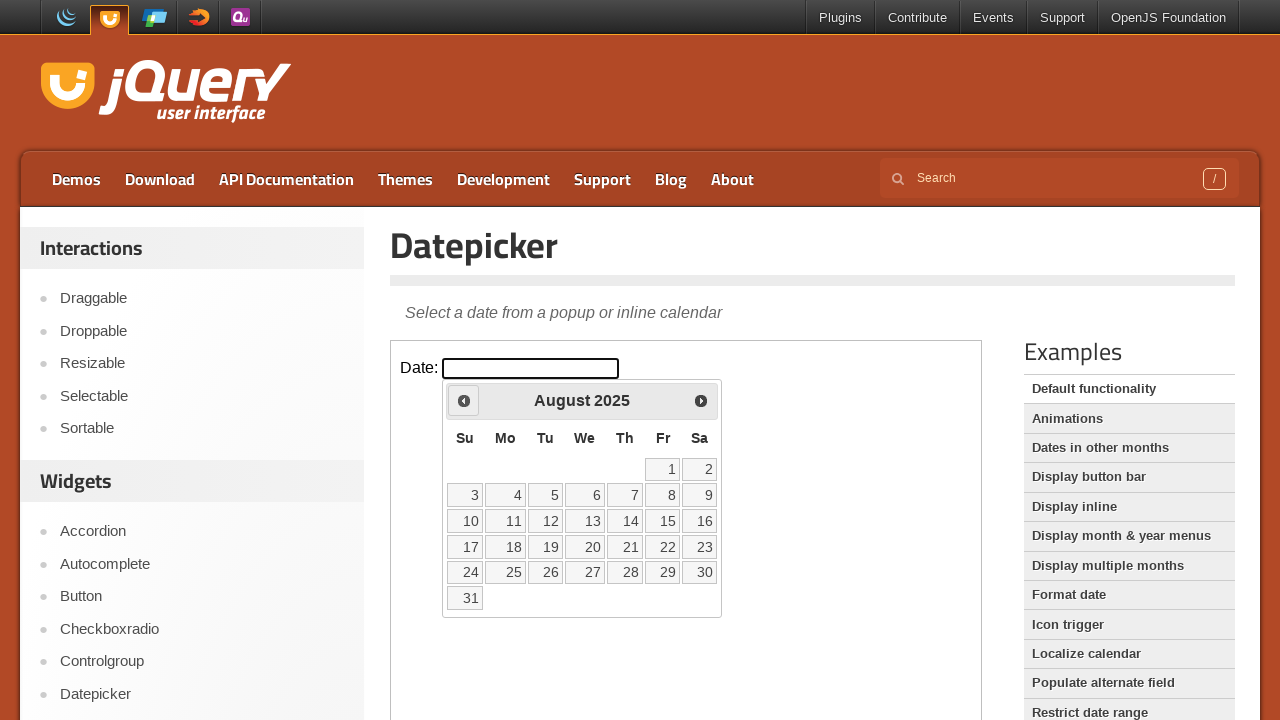

Clicked Prev to go back year (currently 2025, target 1995) at (464, 400) on iframe >> nth=0 >> internal:control=enter-frame >> span:text('Prev')
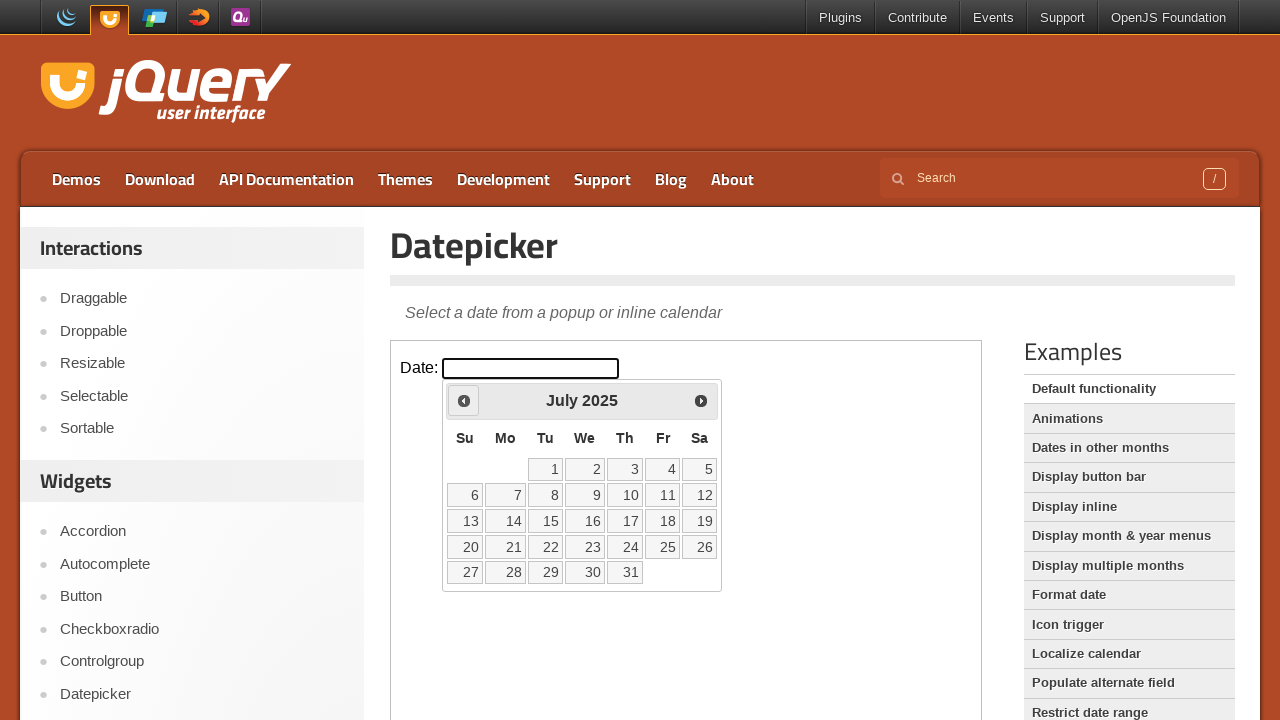

Retrieved current year: 2025
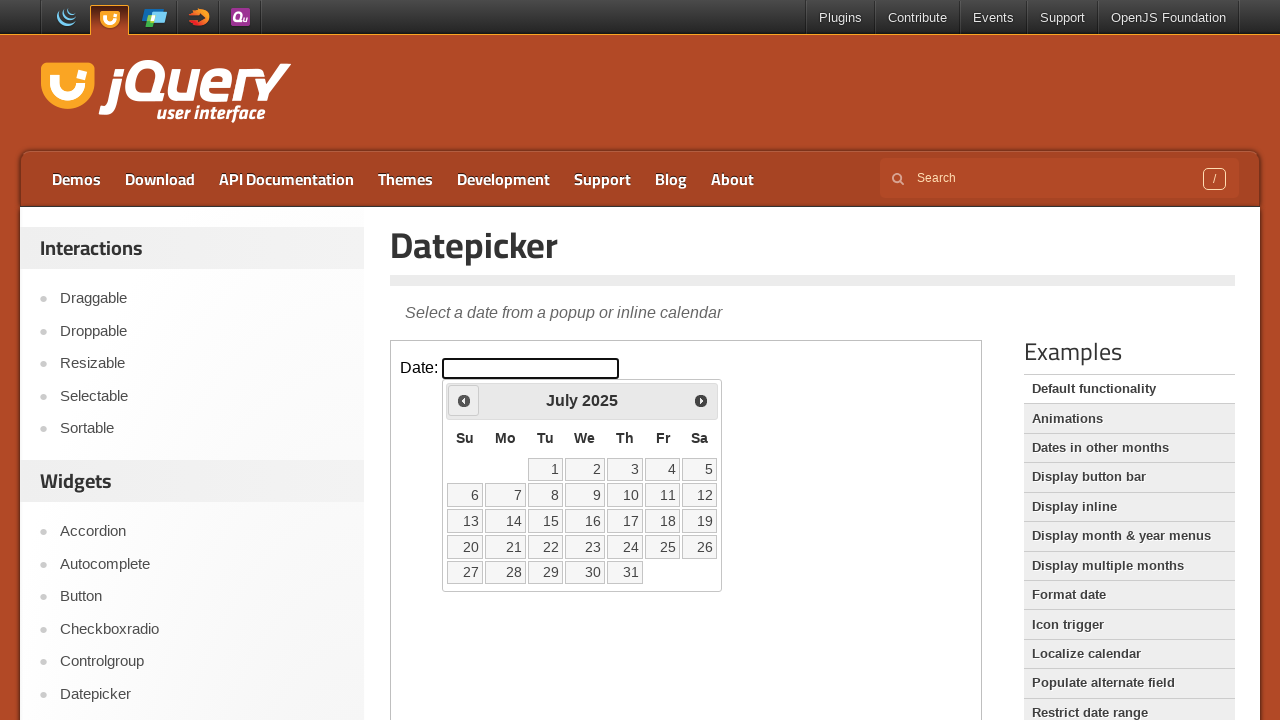

Clicked Prev to go back year (currently 2025, target 1995) at (464, 400) on iframe >> nth=0 >> internal:control=enter-frame >> span:text('Prev')
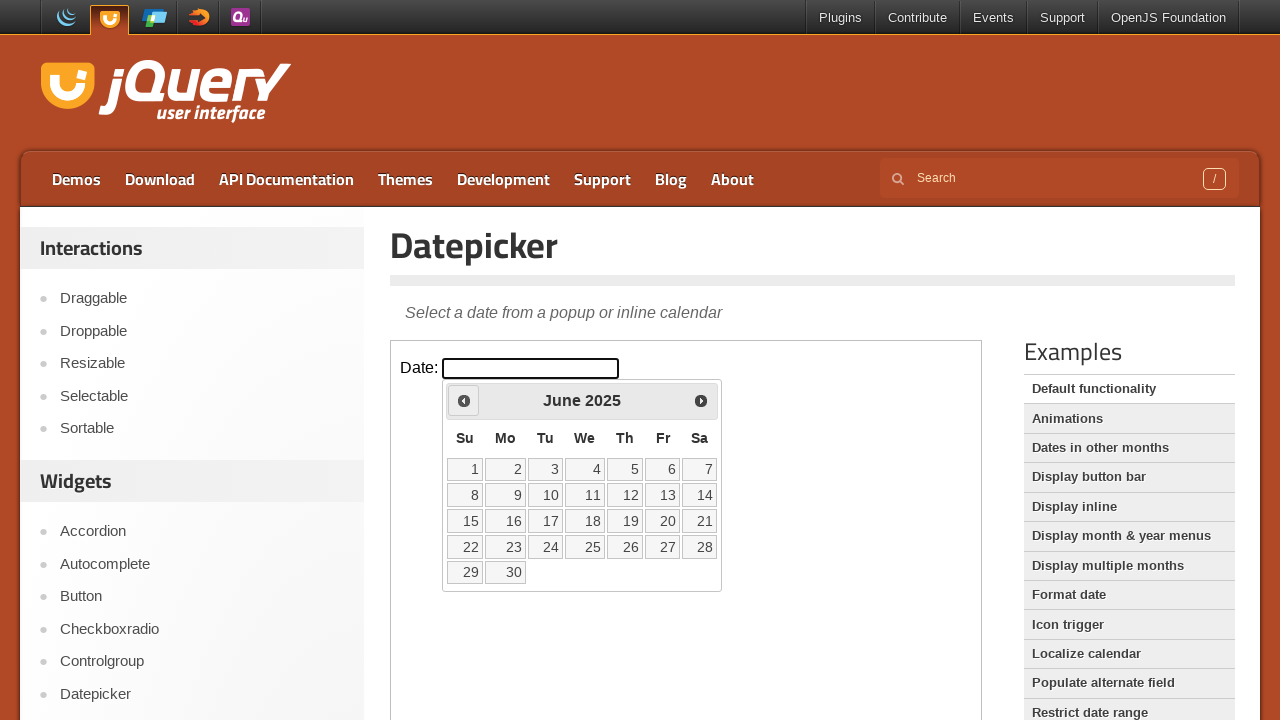

Retrieved current year: 2025
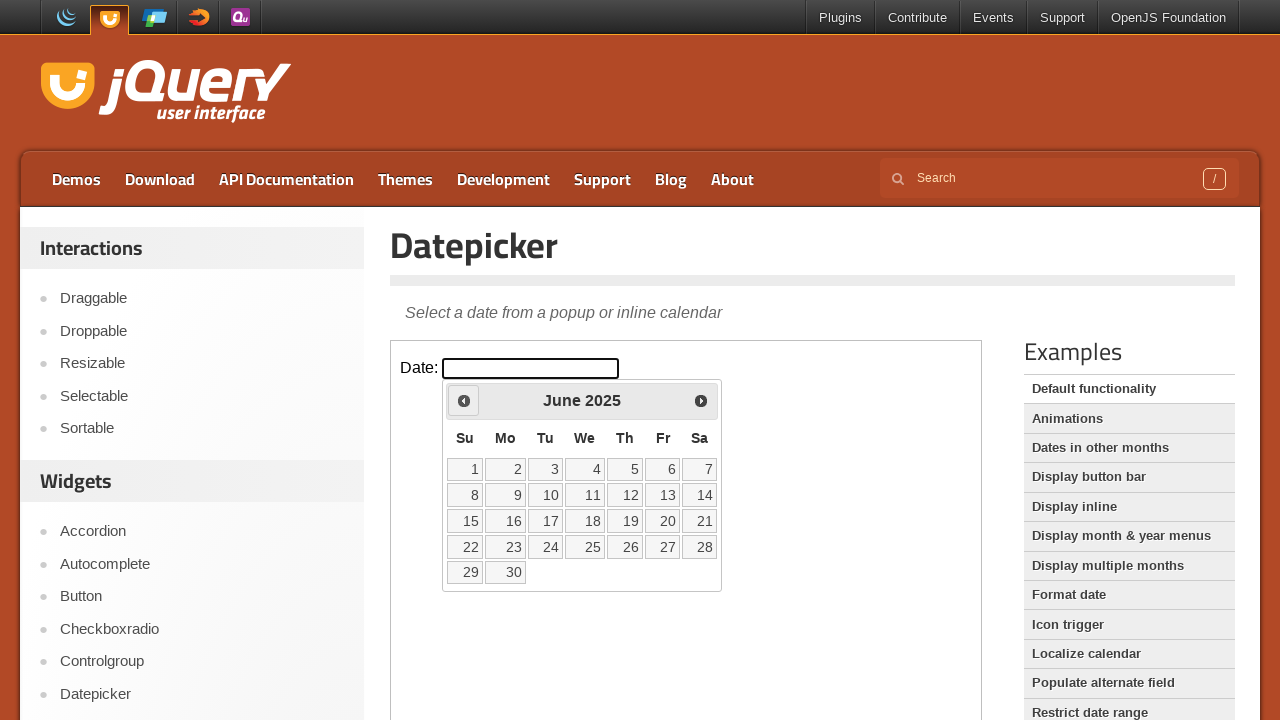

Clicked Prev to go back year (currently 2025, target 1995) at (464, 400) on iframe >> nth=0 >> internal:control=enter-frame >> span:text('Prev')
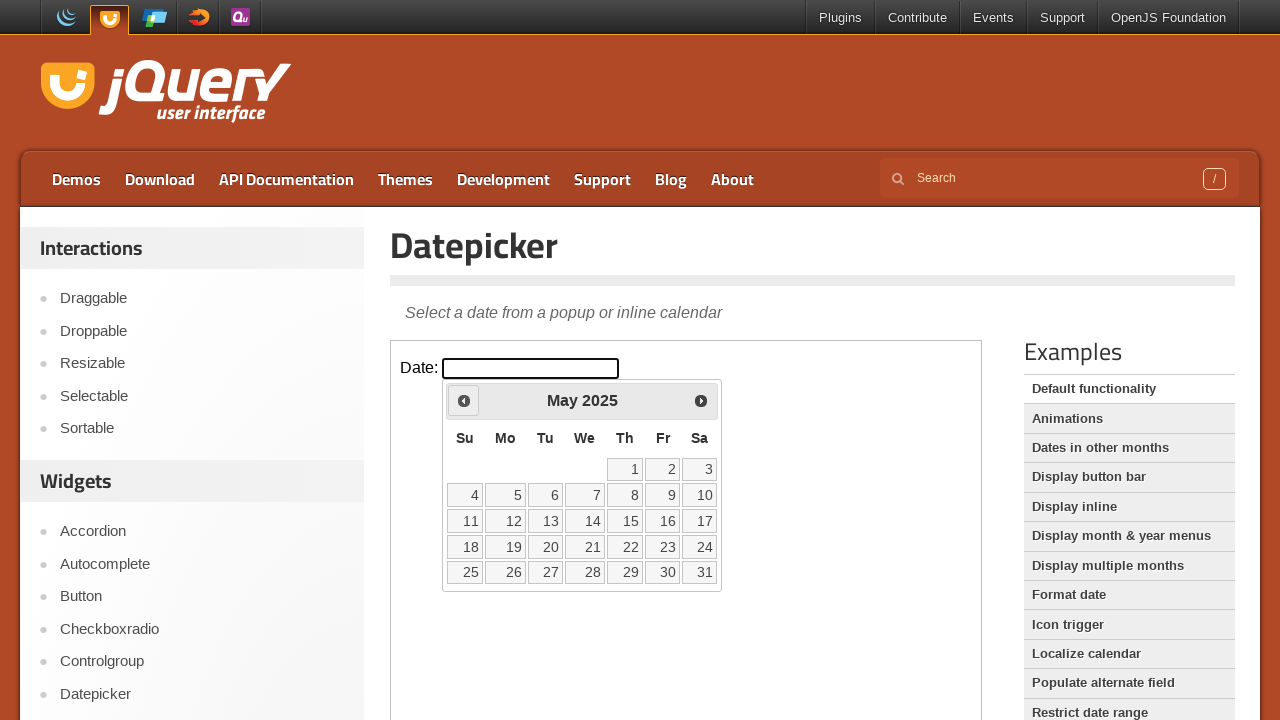

Retrieved current year: 2025
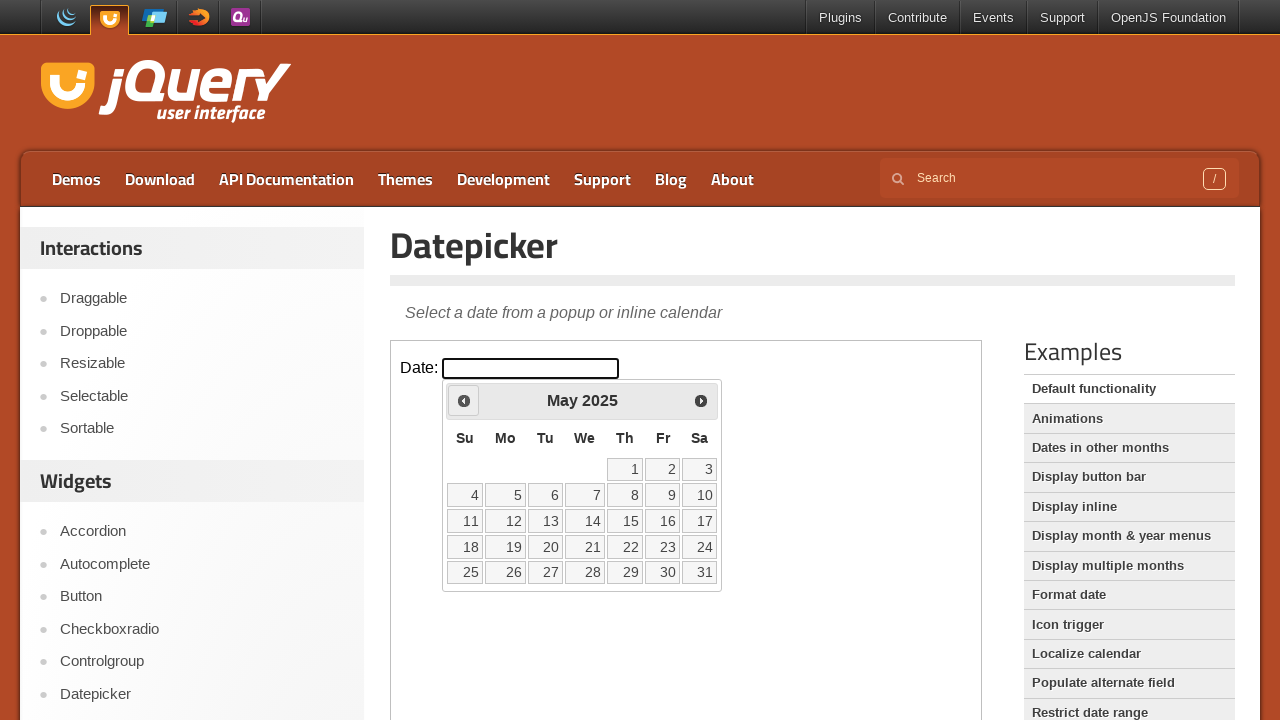

Clicked Prev to go back year (currently 2025, target 1995) at (464, 400) on iframe >> nth=0 >> internal:control=enter-frame >> span:text('Prev')
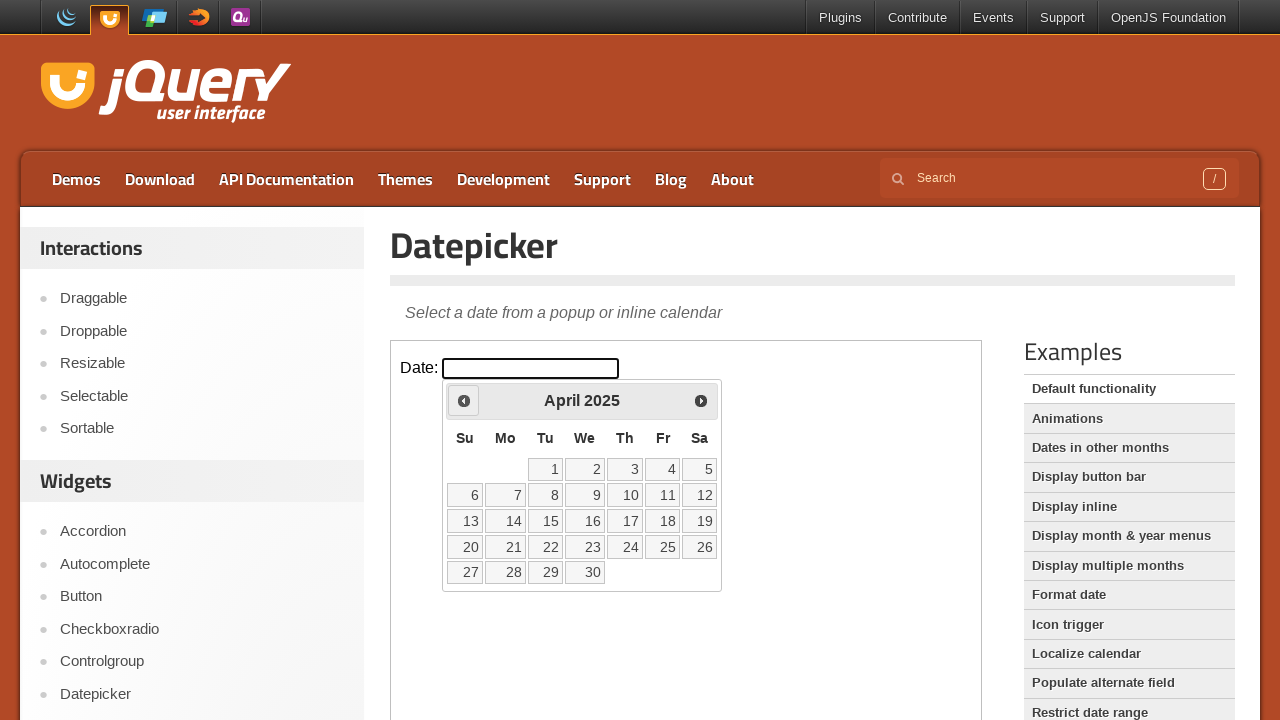

Retrieved current year: 2025
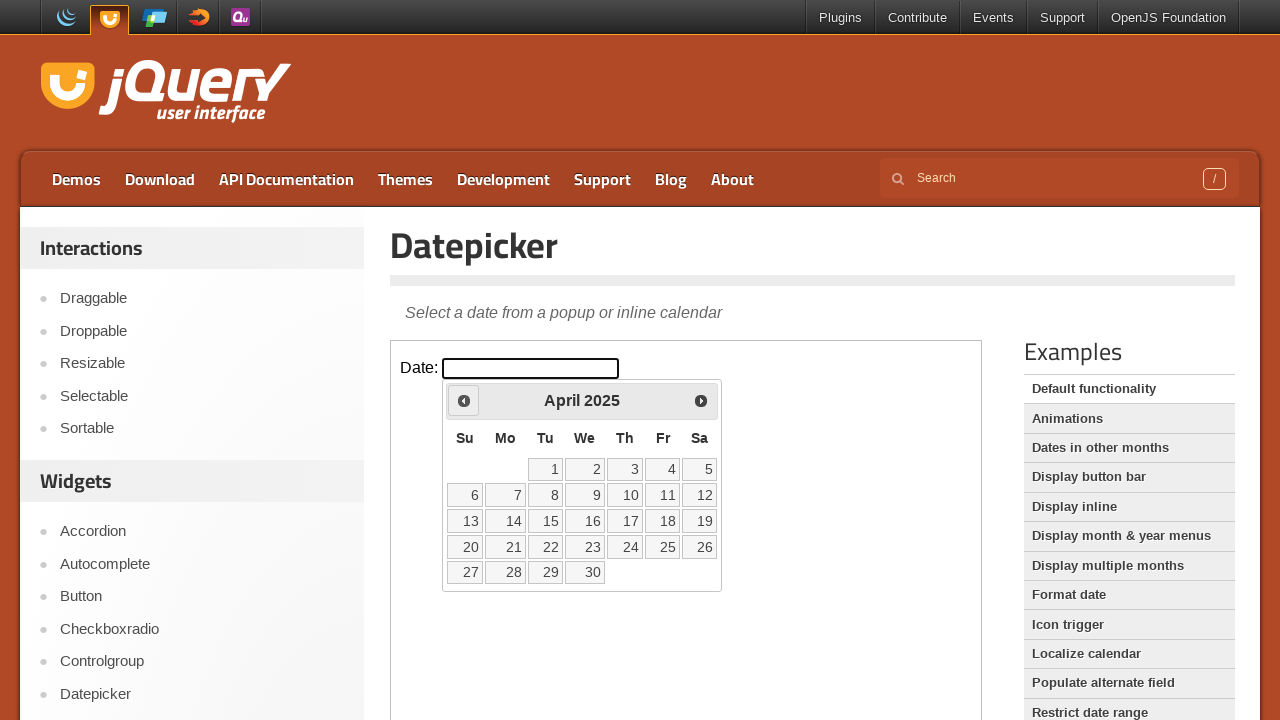

Clicked Prev to go back year (currently 2025, target 1995) at (464, 400) on iframe >> nth=0 >> internal:control=enter-frame >> span:text('Prev')
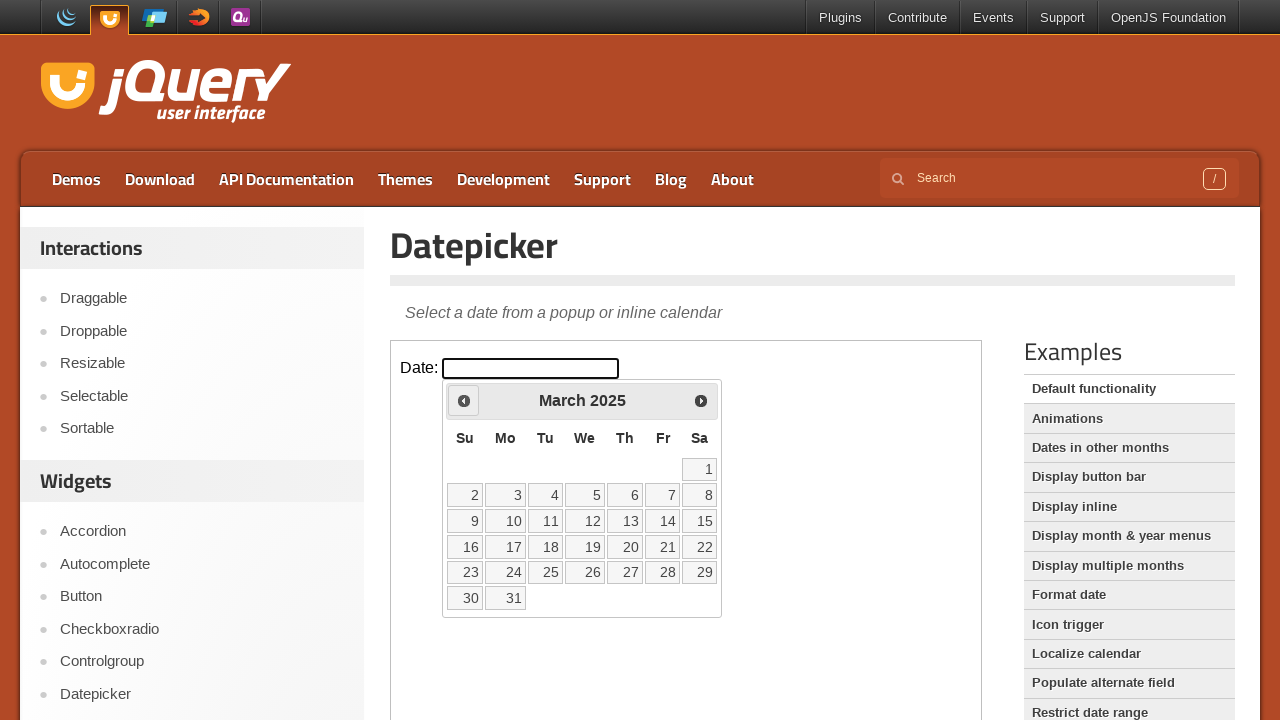

Retrieved current year: 2025
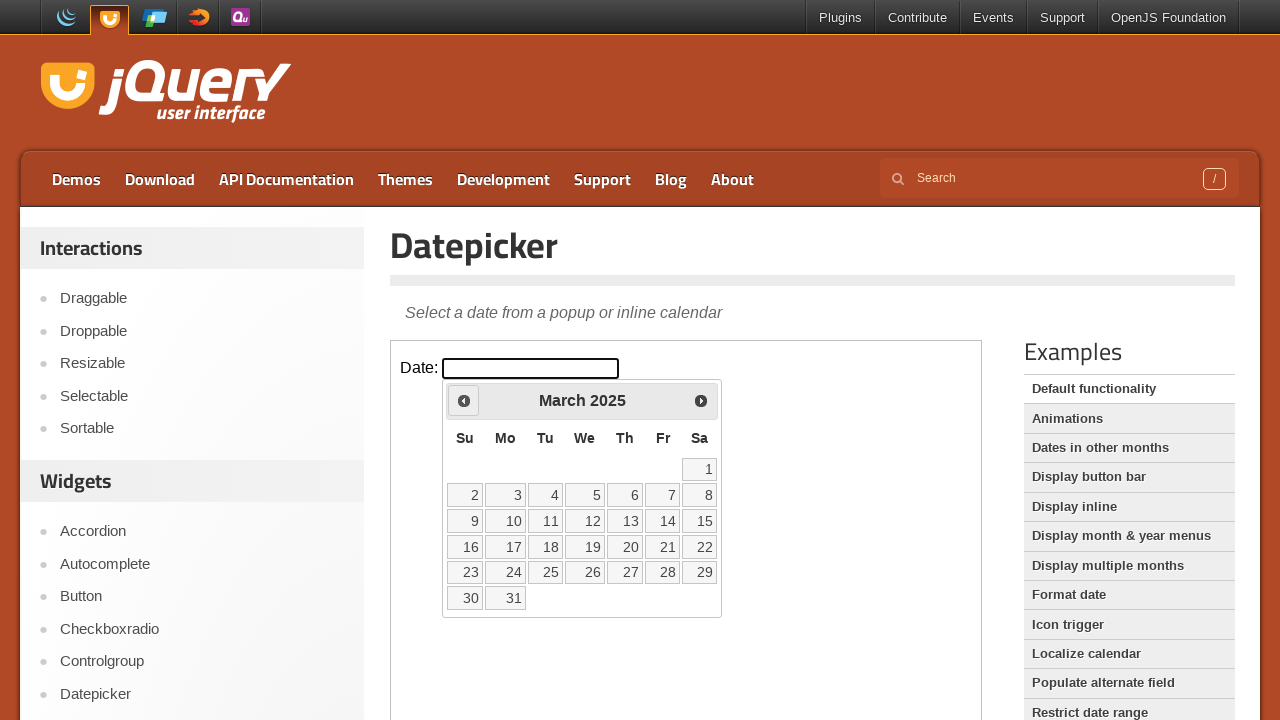

Clicked Prev to go back year (currently 2025, target 1995) at (464, 400) on iframe >> nth=0 >> internal:control=enter-frame >> span:text('Prev')
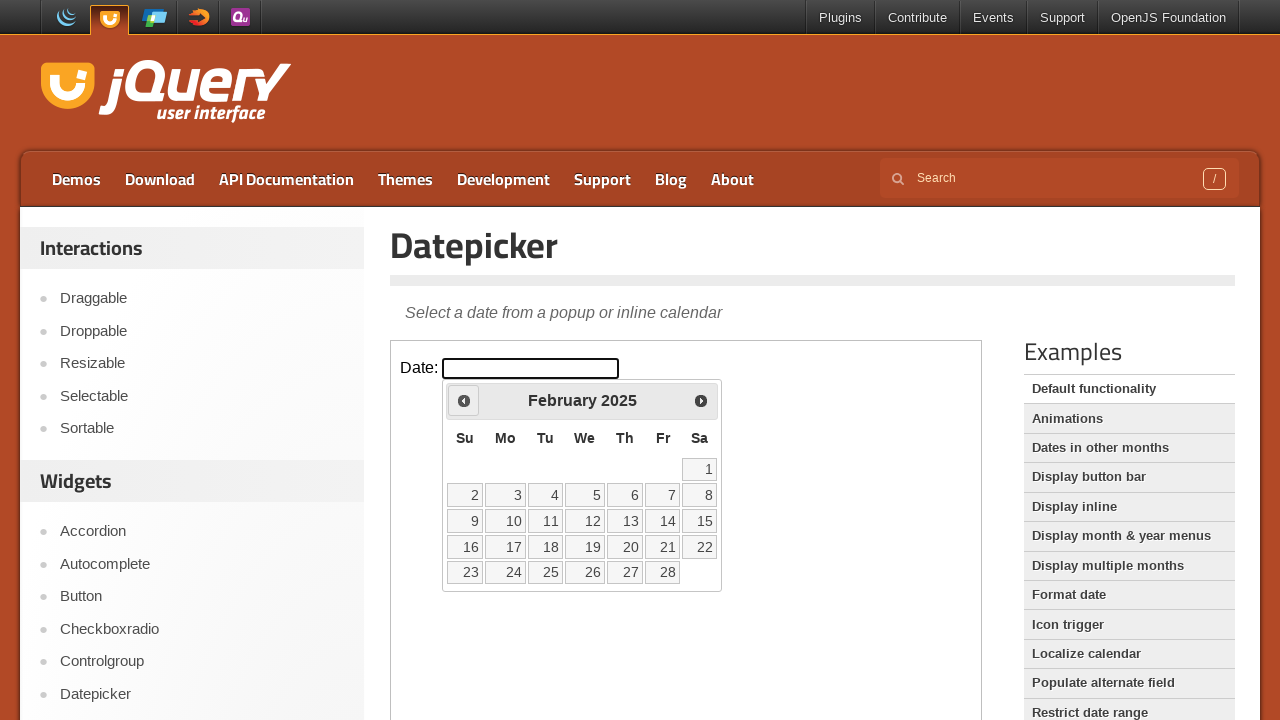

Retrieved current year: 2025
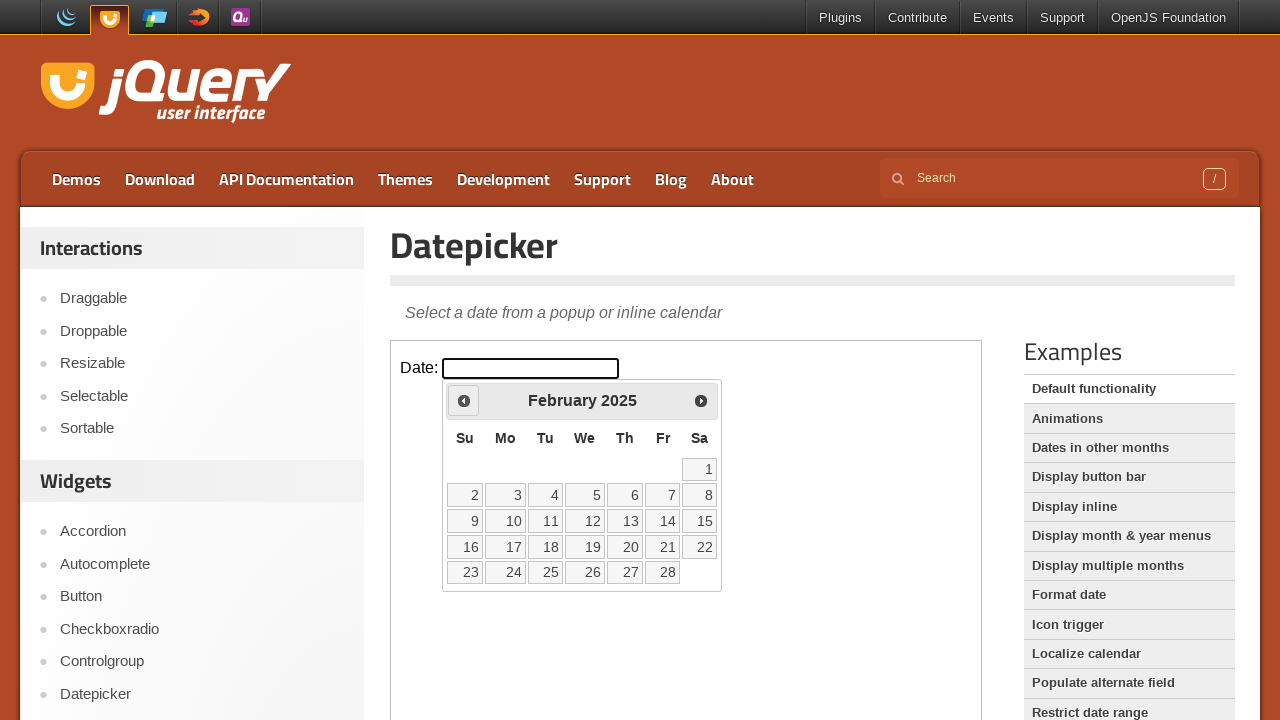

Clicked Prev to go back year (currently 2025, target 1995) at (464, 400) on iframe >> nth=0 >> internal:control=enter-frame >> span:text('Prev')
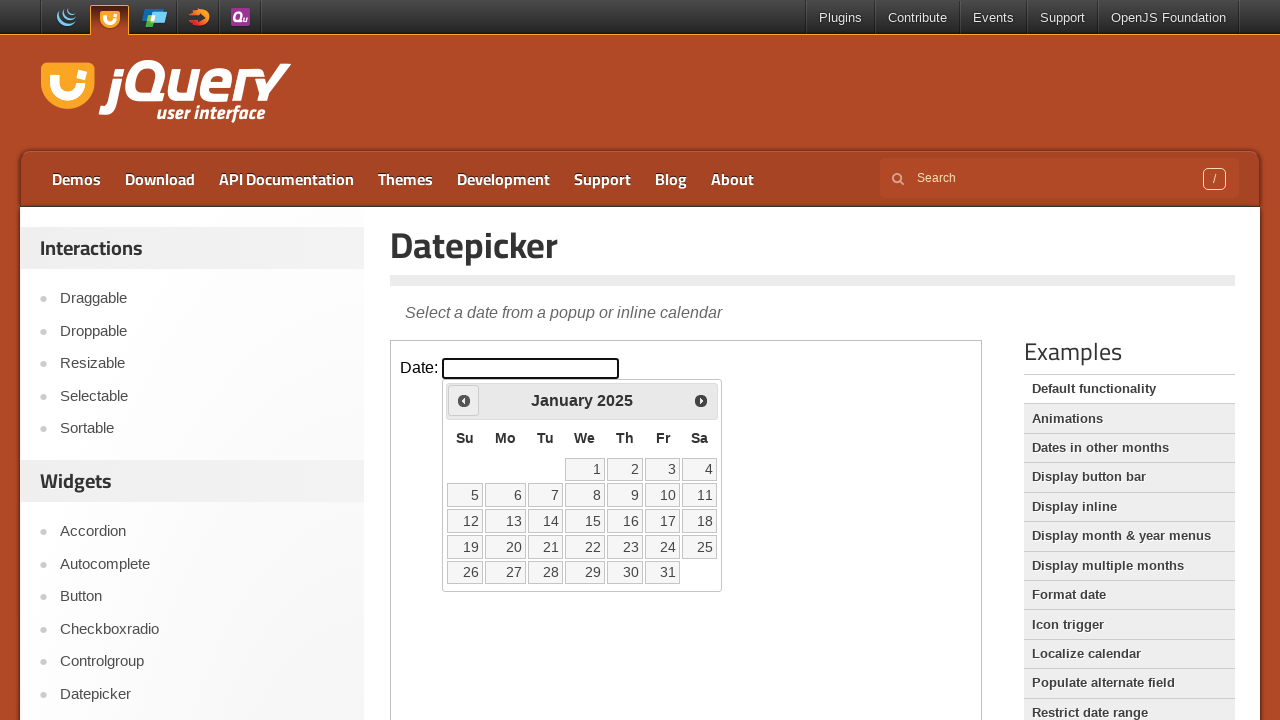

Retrieved current year: 2025
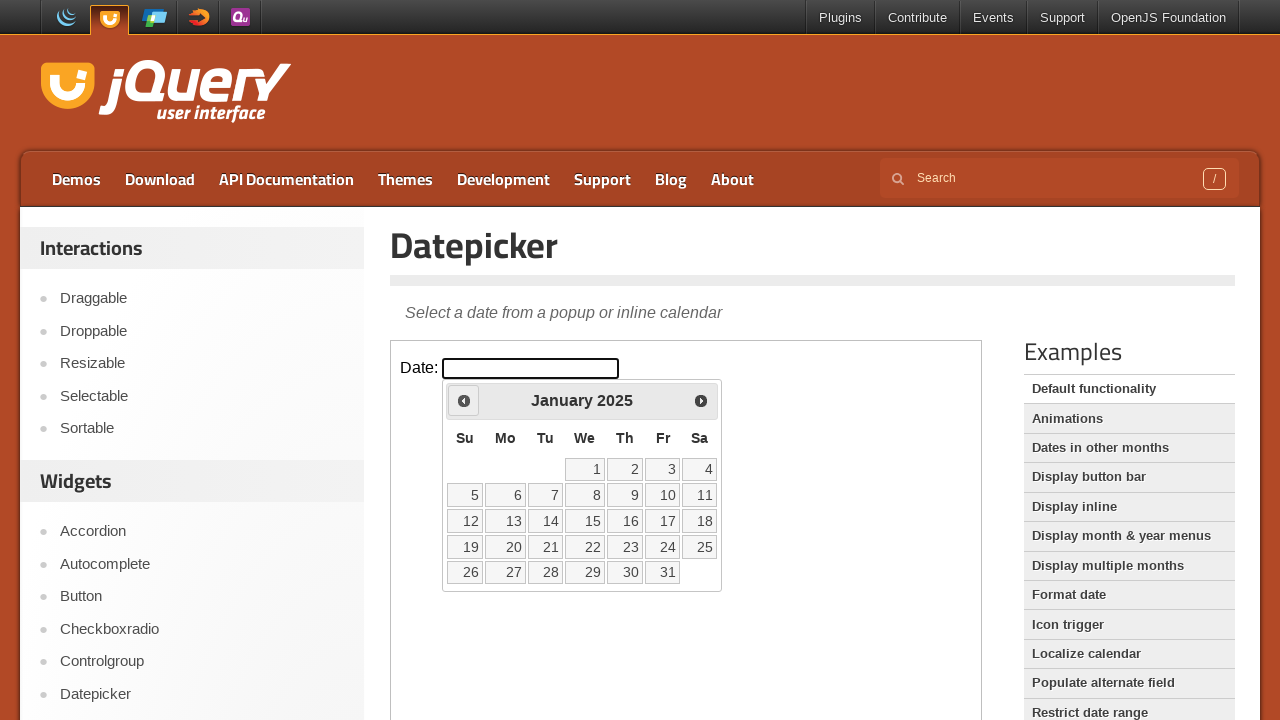

Clicked Prev to go back year (currently 2025, target 1995) at (464, 400) on iframe >> nth=0 >> internal:control=enter-frame >> span:text('Prev')
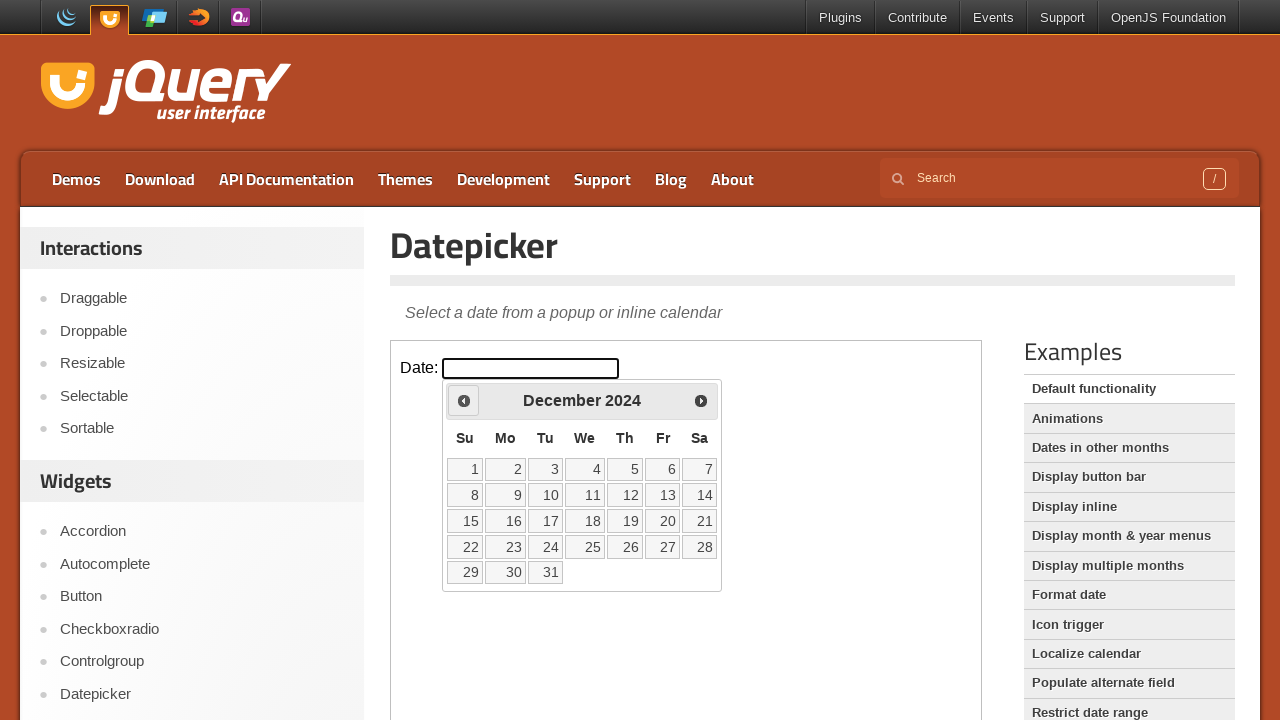

Retrieved current year: 2024
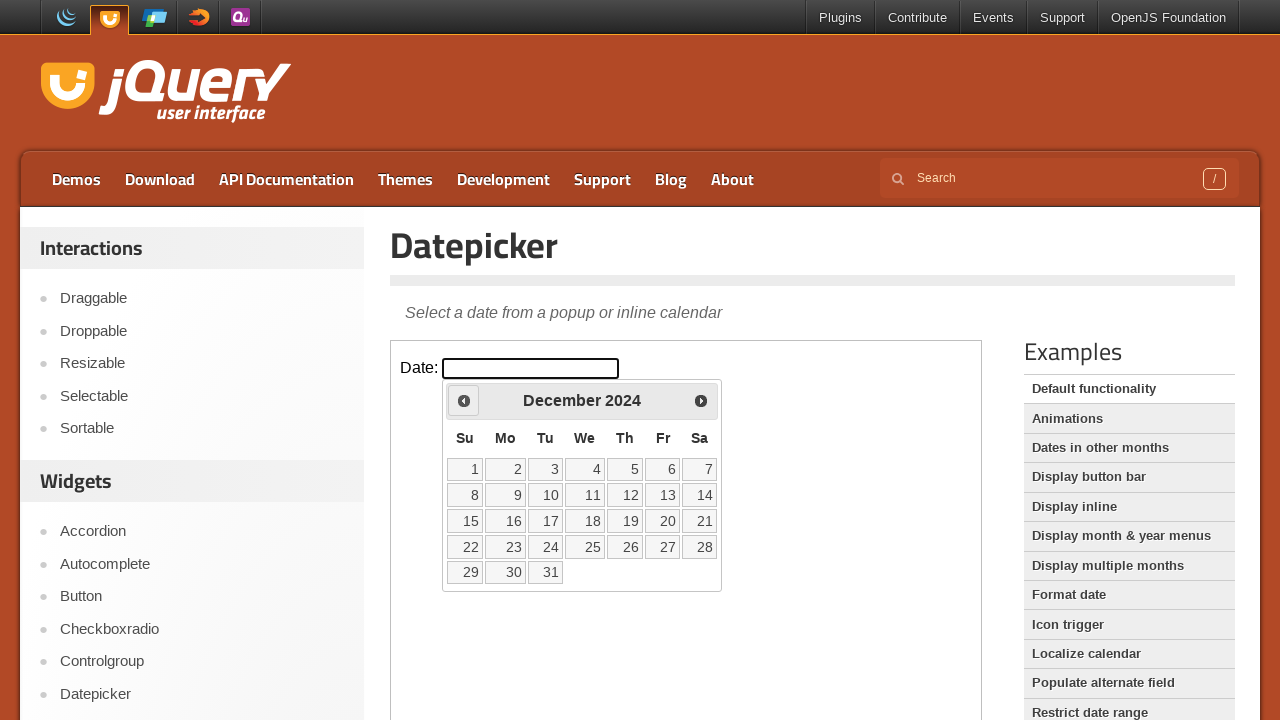

Clicked Prev to go back year (currently 2024, target 1995) at (464, 400) on iframe >> nth=0 >> internal:control=enter-frame >> span:text('Prev')
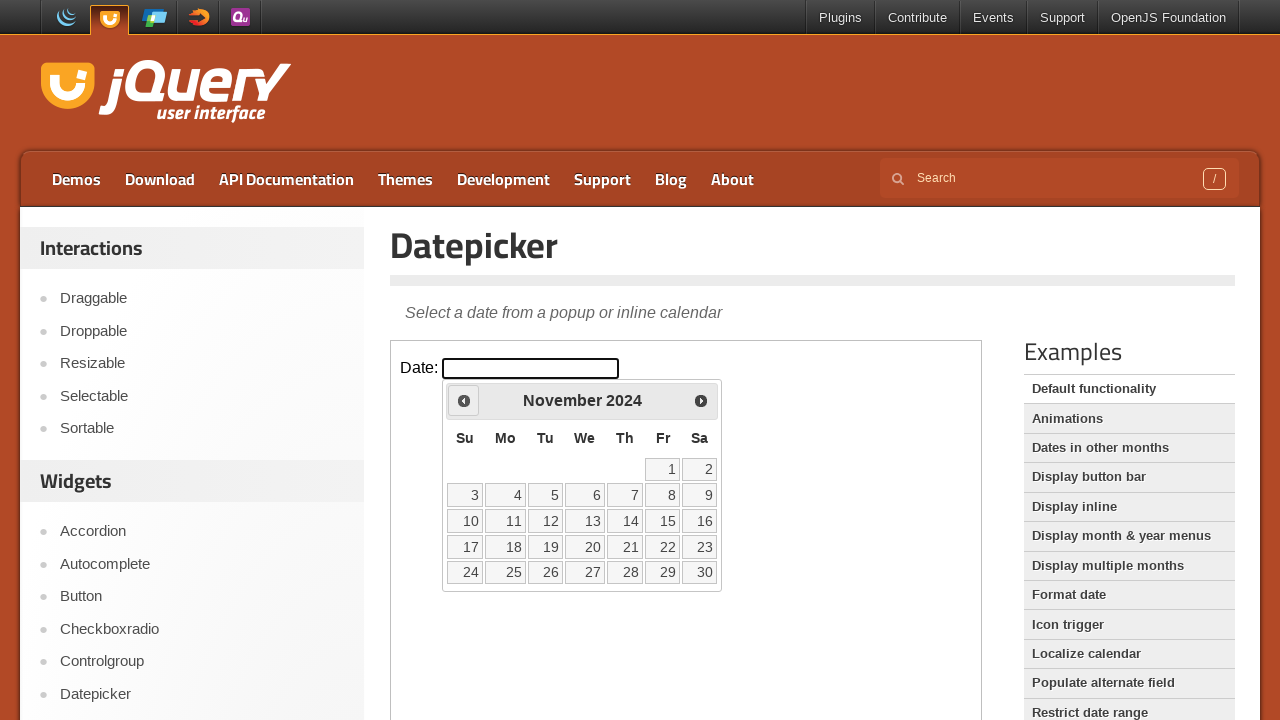

Retrieved current year: 2024
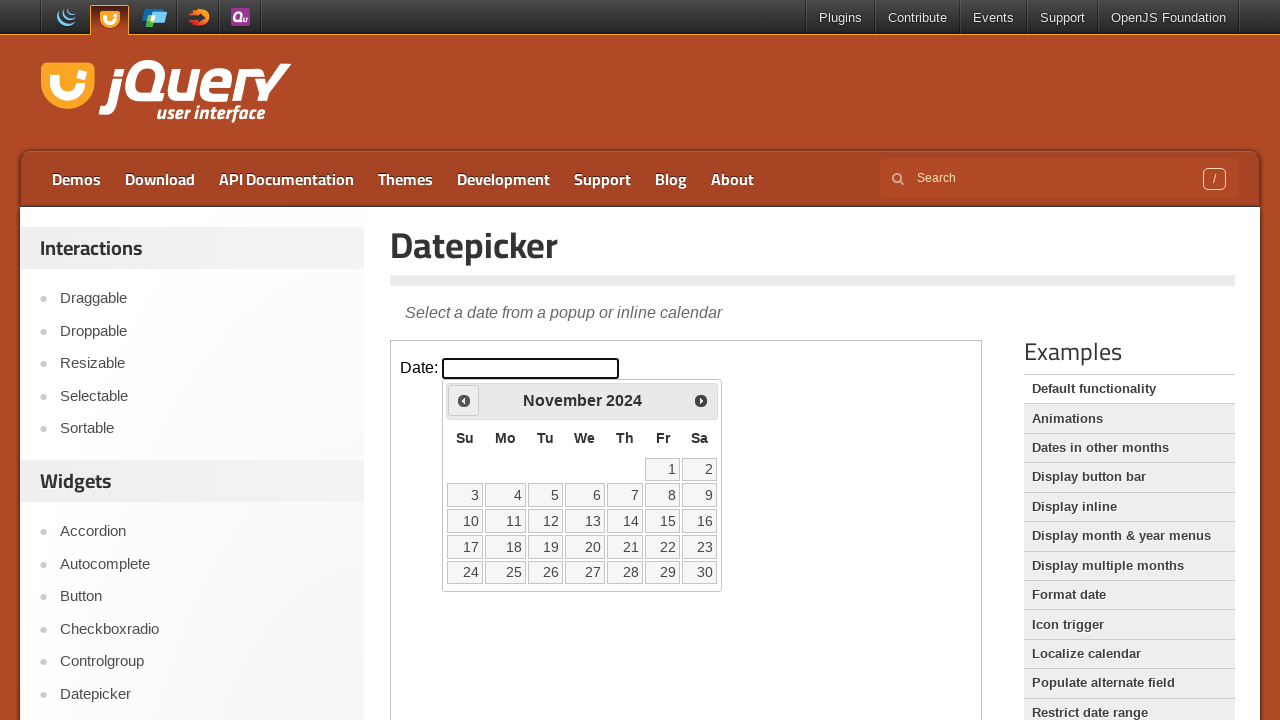

Clicked Prev to go back year (currently 2024, target 1995) at (464, 400) on iframe >> nth=0 >> internal:control=enter-frame >> span:text('Prev')
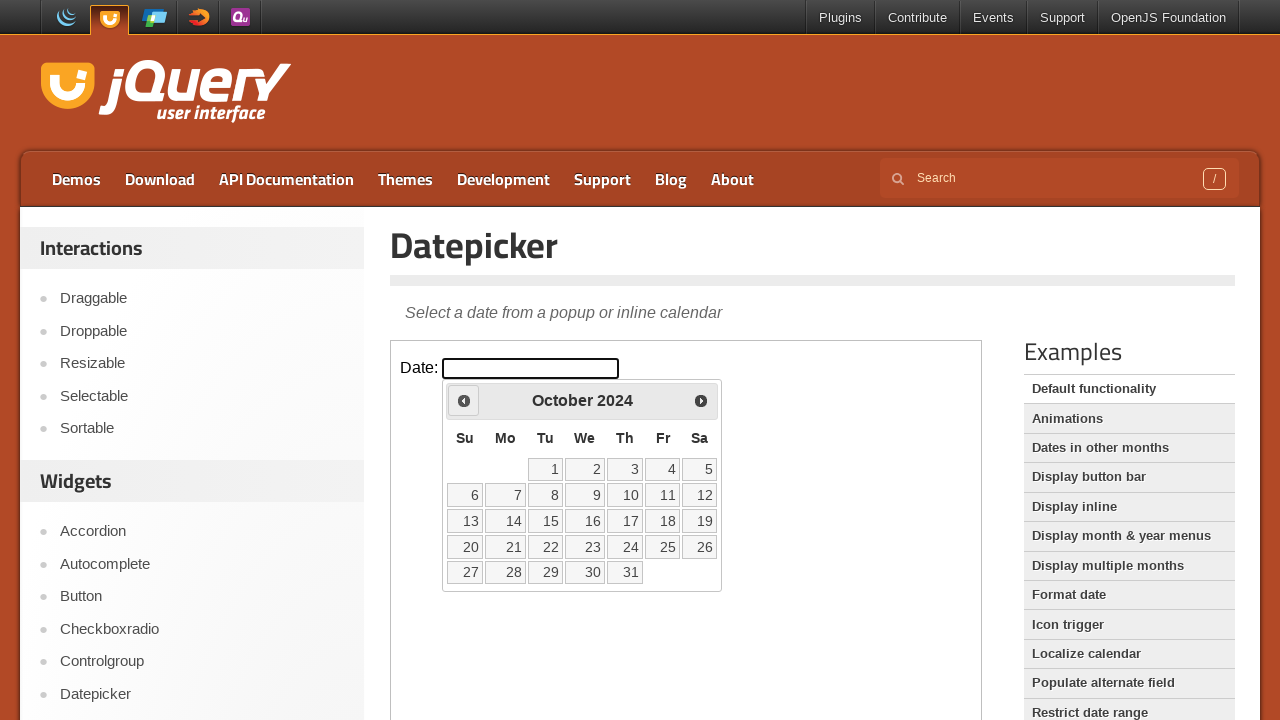

Retrieved current year: 2024
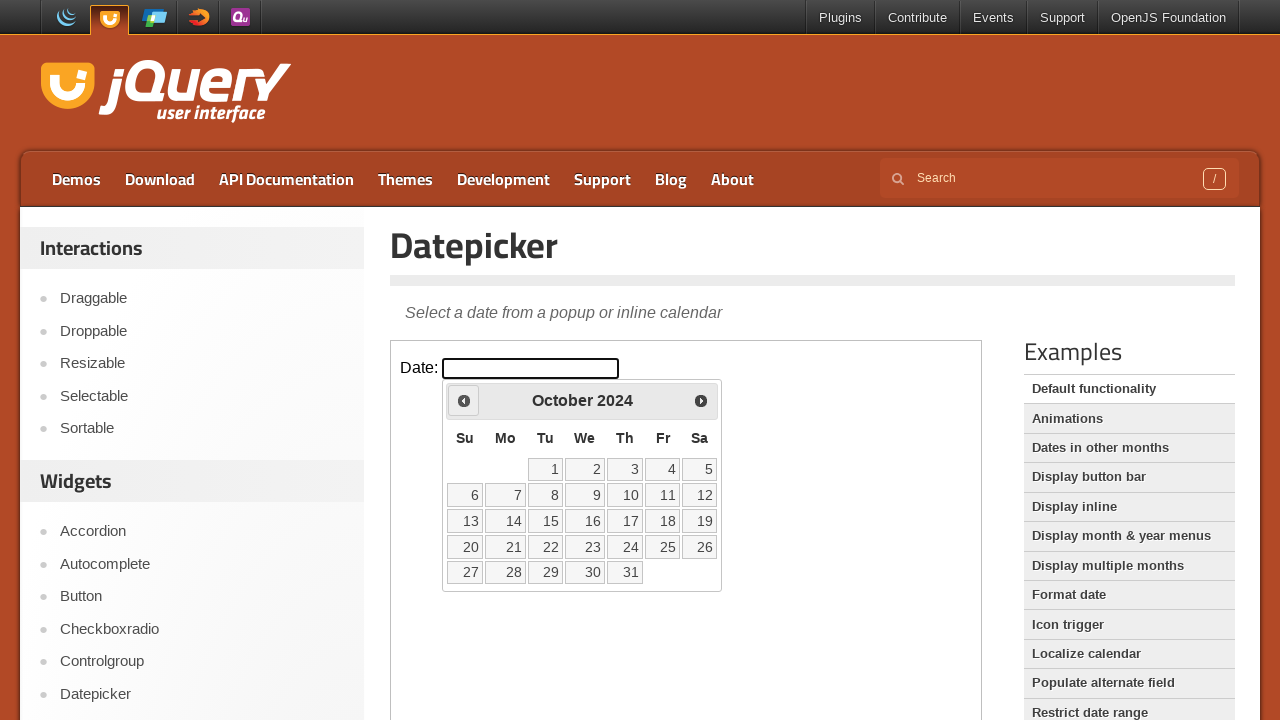

Clicked Prev to go back year (currently 2024, target 1995) at (464, 400) on iframe >> nth=0 >> internal:control=enter-frame >> span:text('Prev')
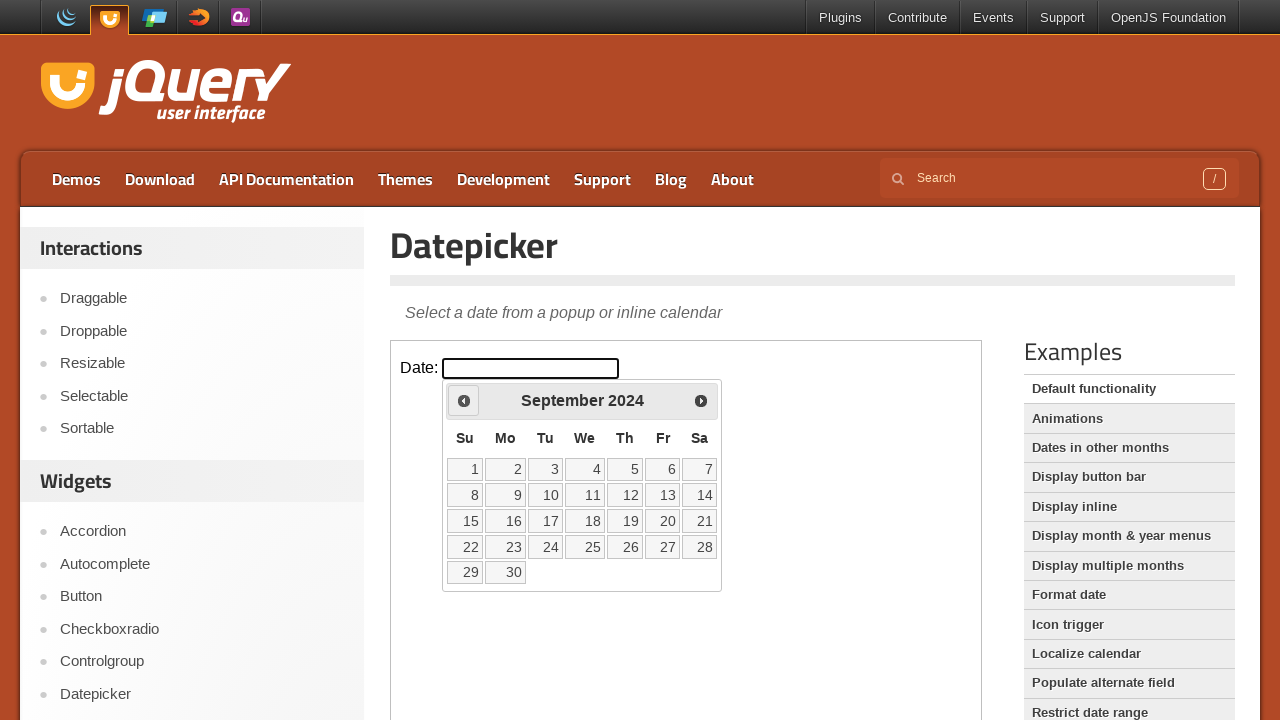

Retrieved current year: 2024
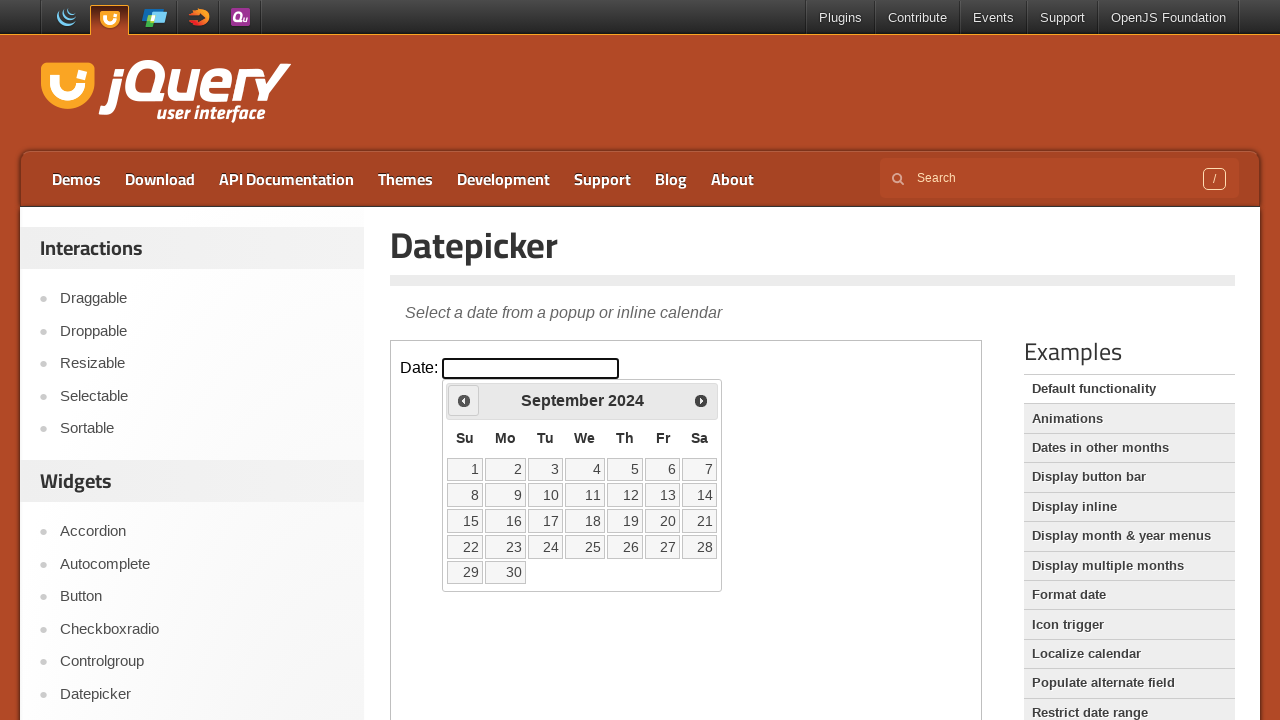

Clicked Prev to go back year (currently 2024, target 1995) at (464, 400) on iframe >> nth=0 >> internal:control=enter-frame >> span:text('Prev')
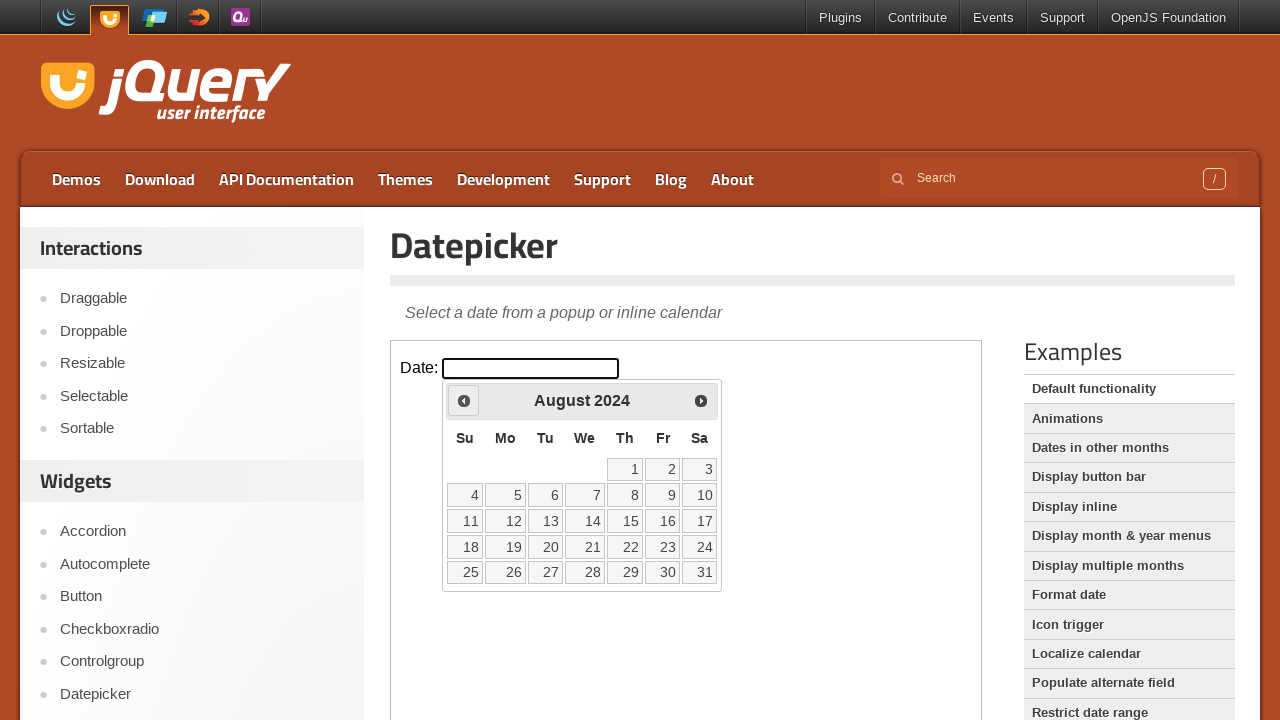

Retrieved current year: 2024
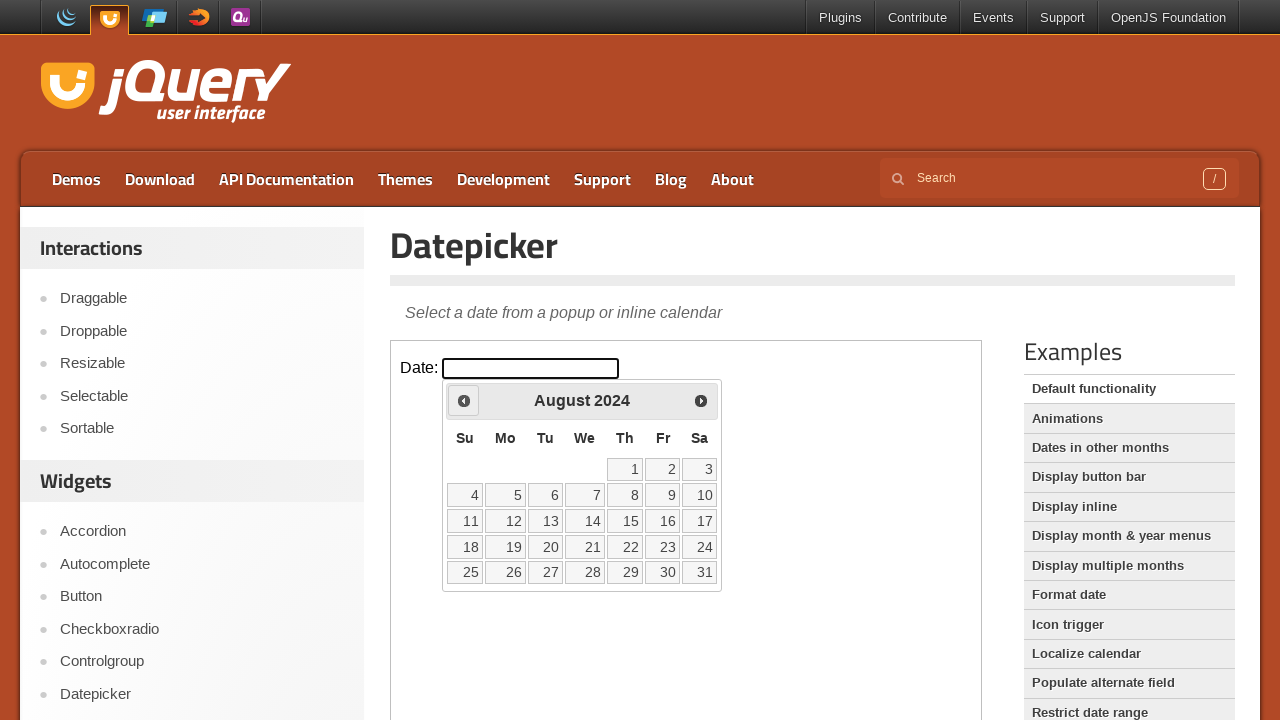

Clicked Prev to go back year (currently 2024, target 1995) at (464, 400) on iframe >> nth=0 >> internal:control=enter-frame >> span:text('Prev')
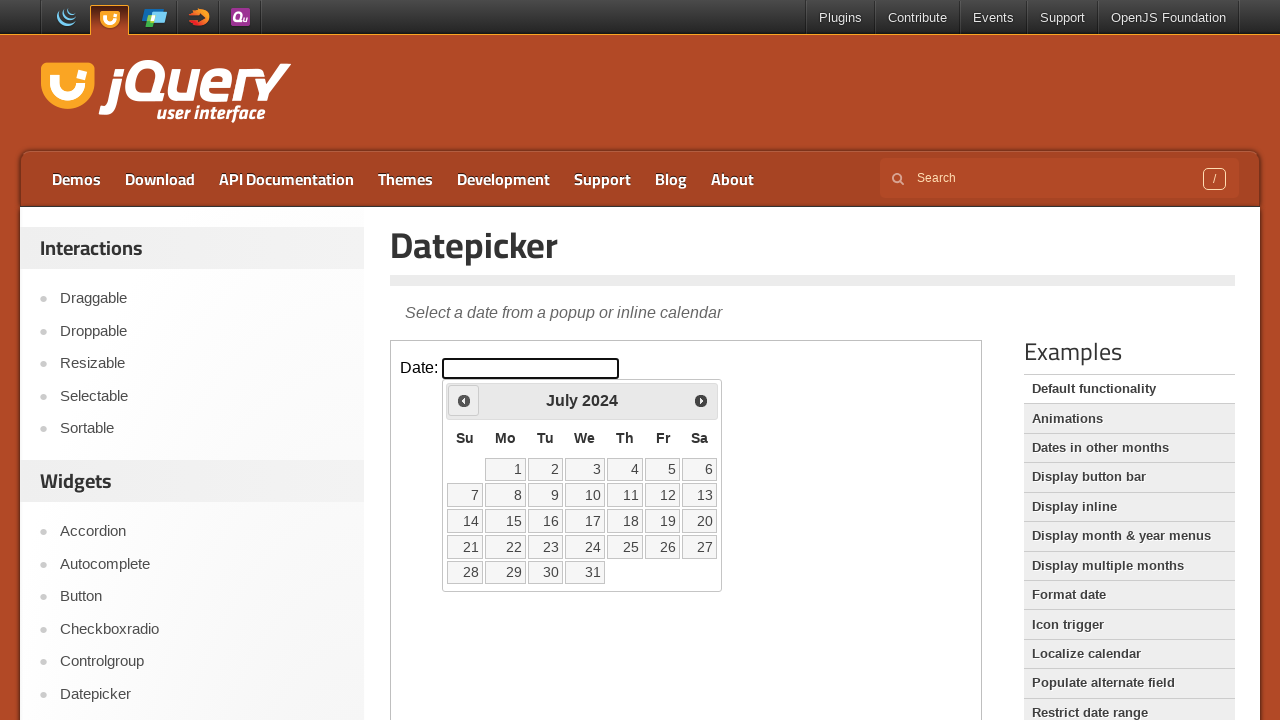

Retrieved current year: 2024
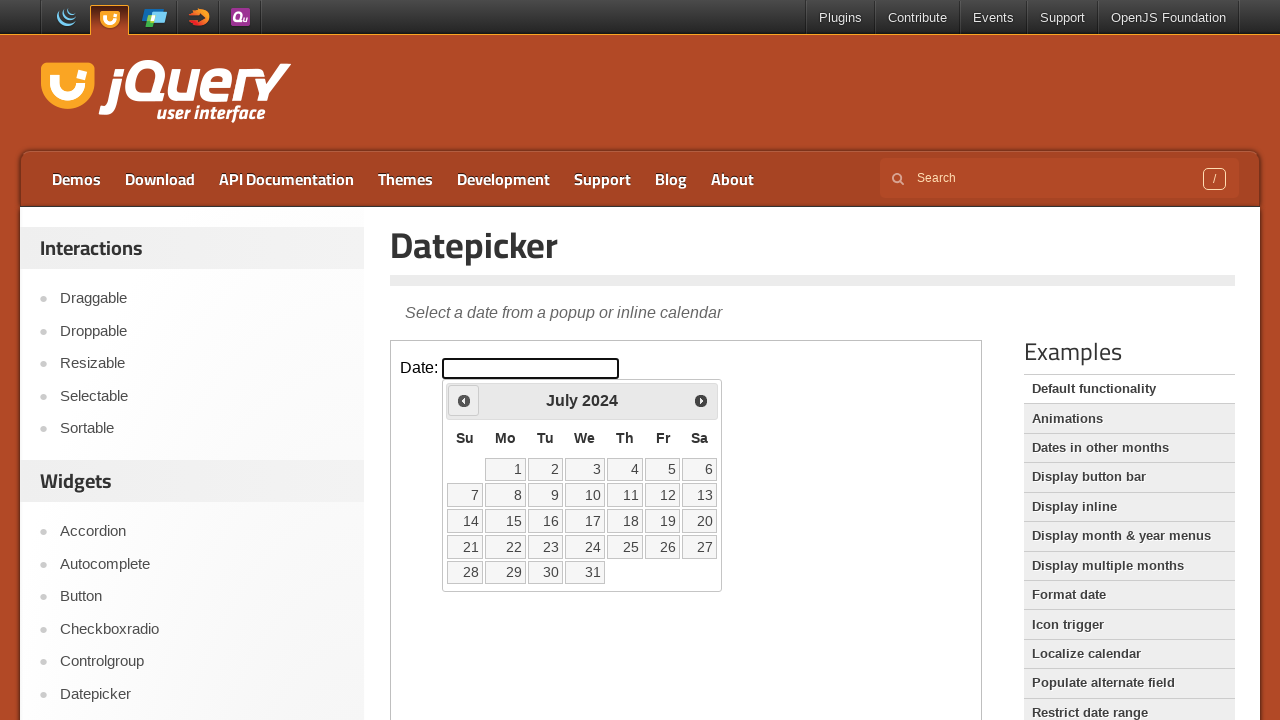

Clicked Prev to go back year (currently 2024, target 1995) at (464, 400) on iframe >> nth=0 >> internal:control=enter-frame >> span:text('Prev')
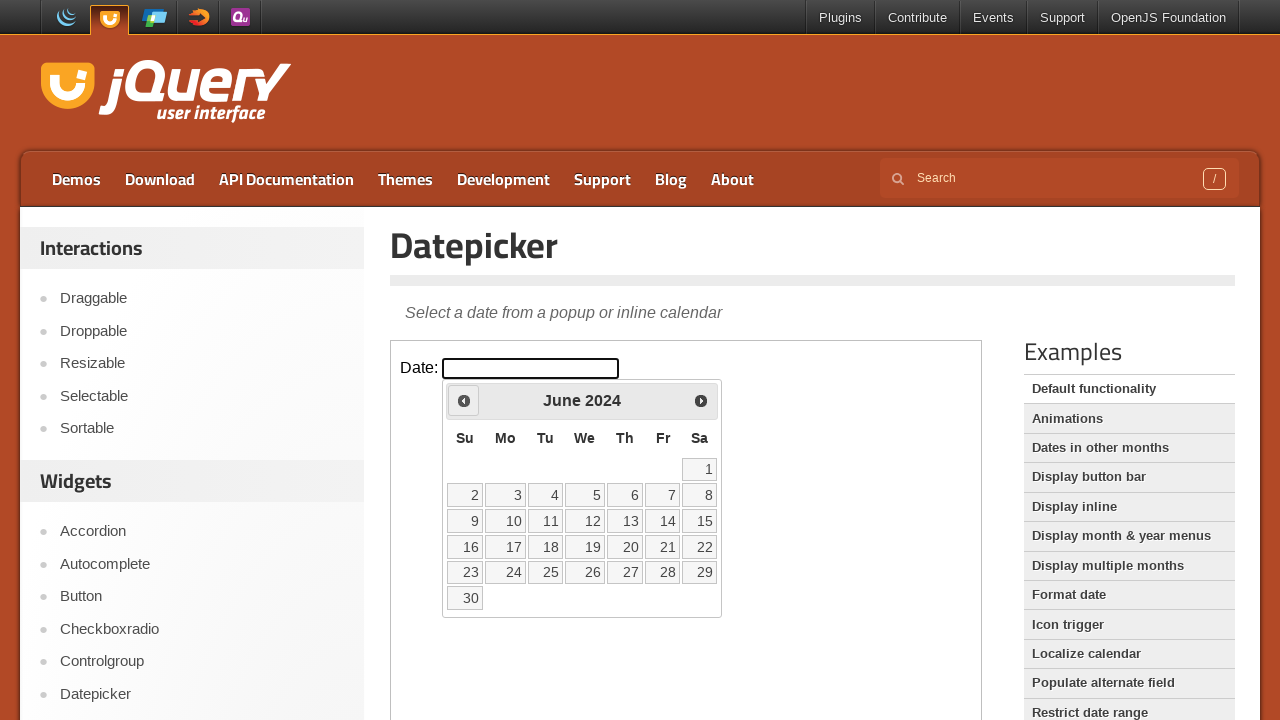

Retrieved current year: 2024
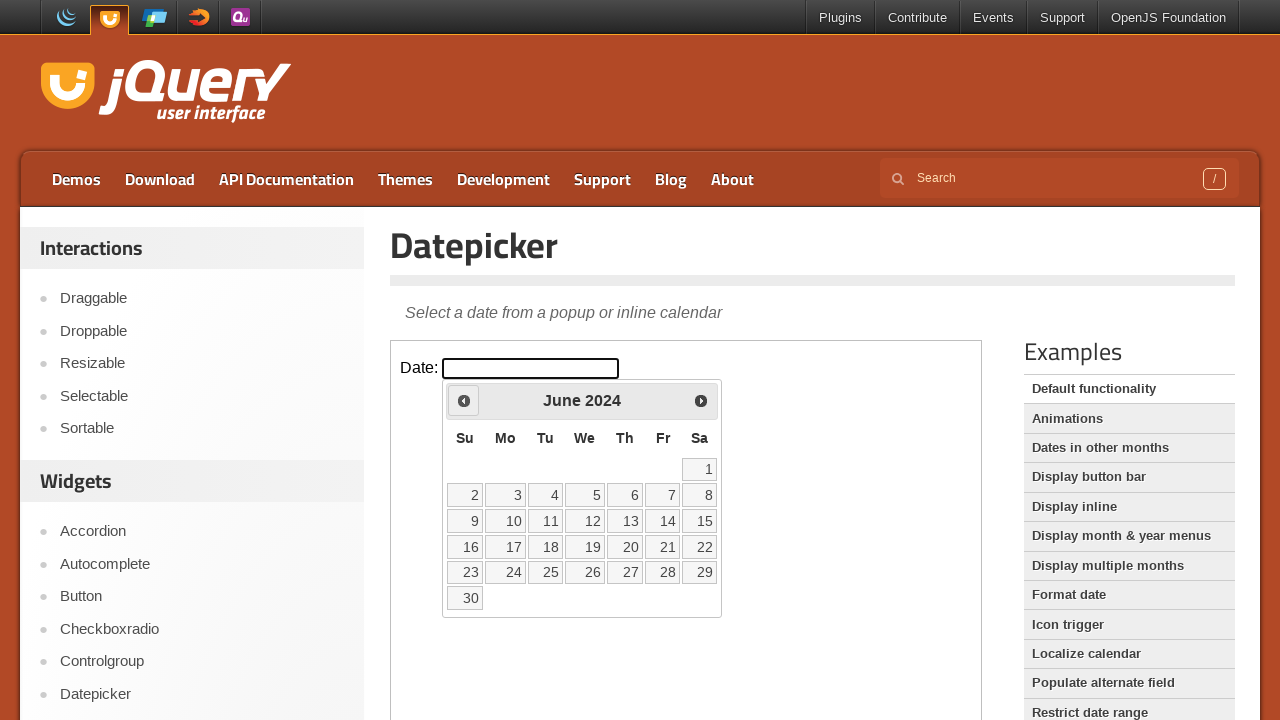

Clicked Prev to go back year (currently 2024, target 1995) at (464, 400) on iframe >> nth=0 >> internal:control=enter-frame >> span:text('Prev')
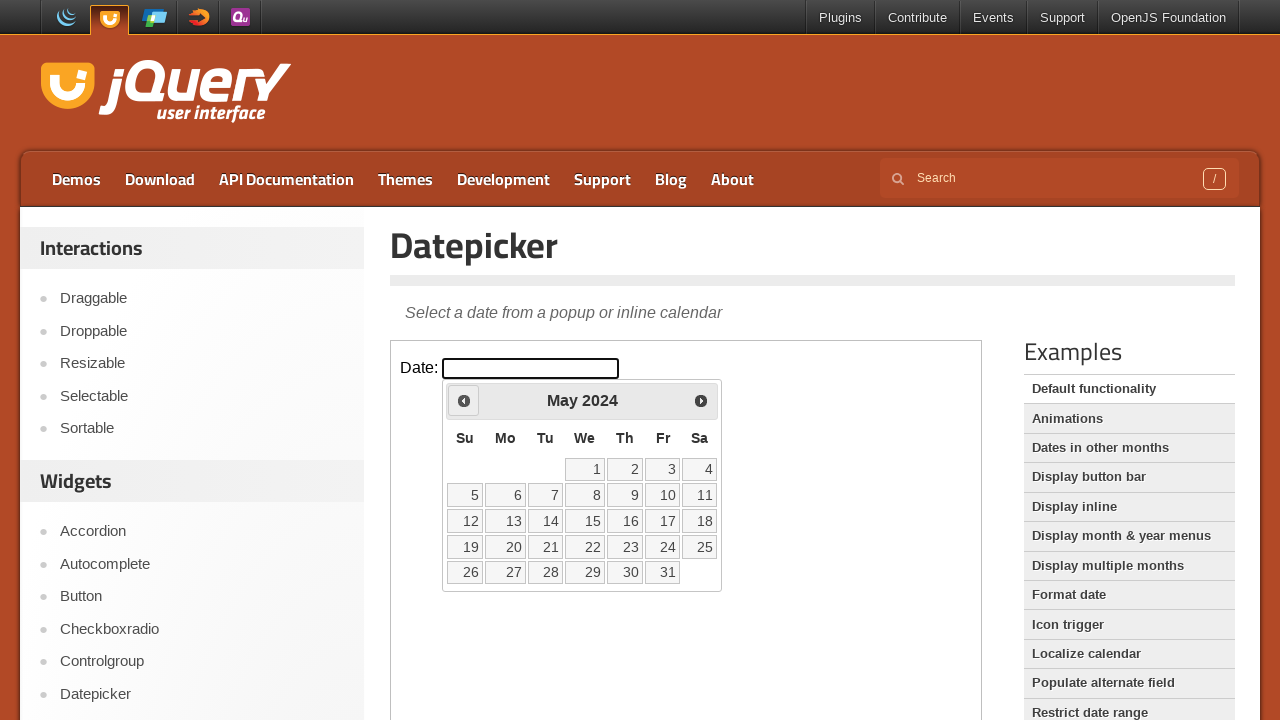

Retrieved current year: 2024
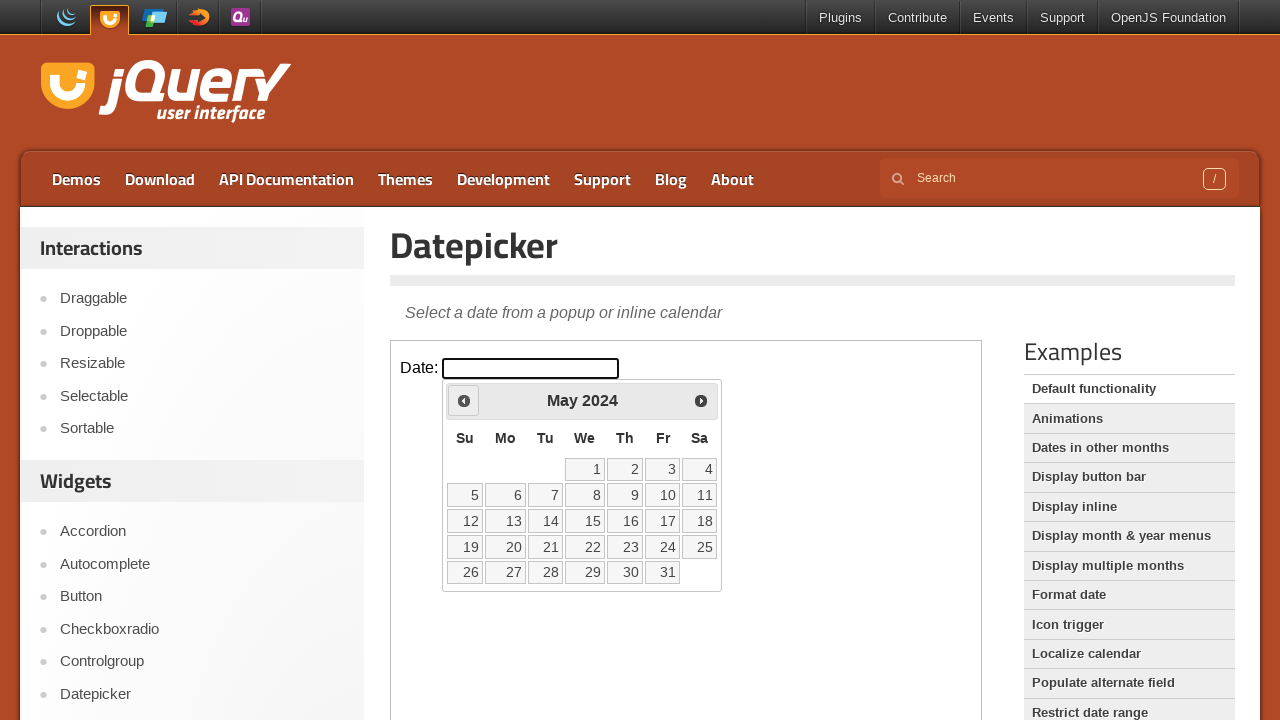

Clicked Prev to go back year (currently 2024, target 1995) at (464, 400) on iframe >> nth=0 >> internal:control=enter-frame >> span:text('Prev')
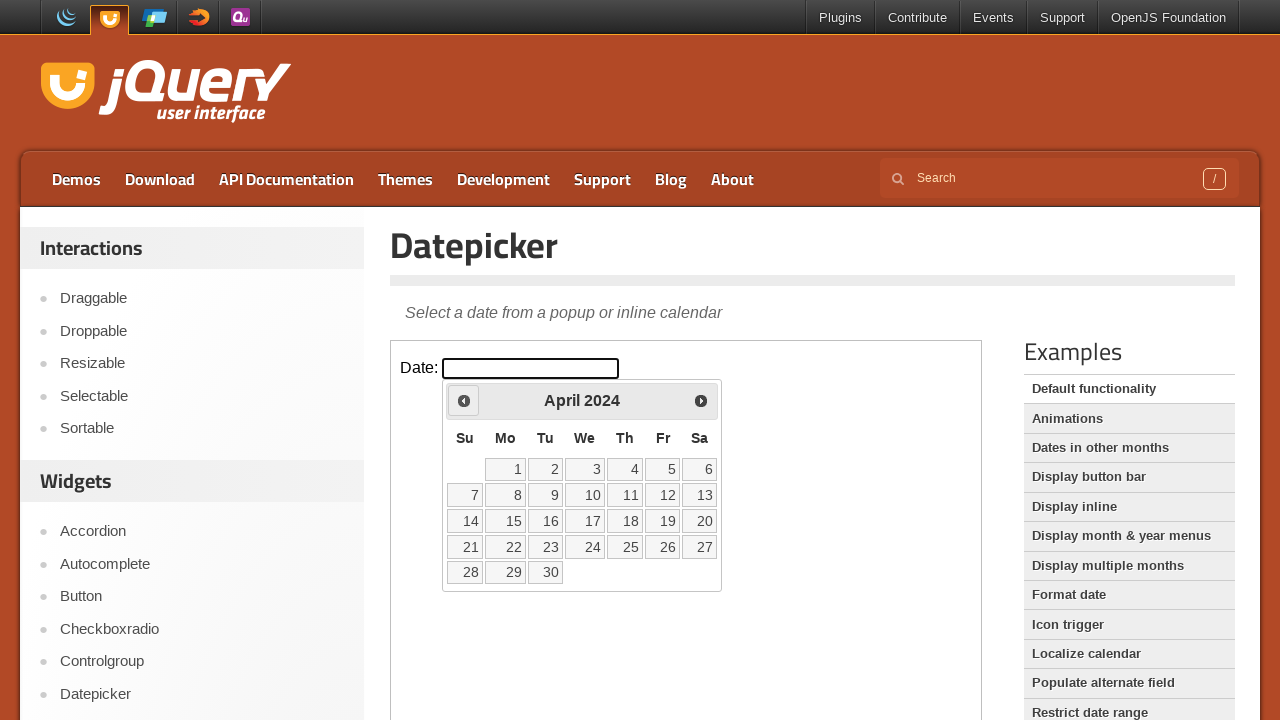

Retrieved current year: 2024
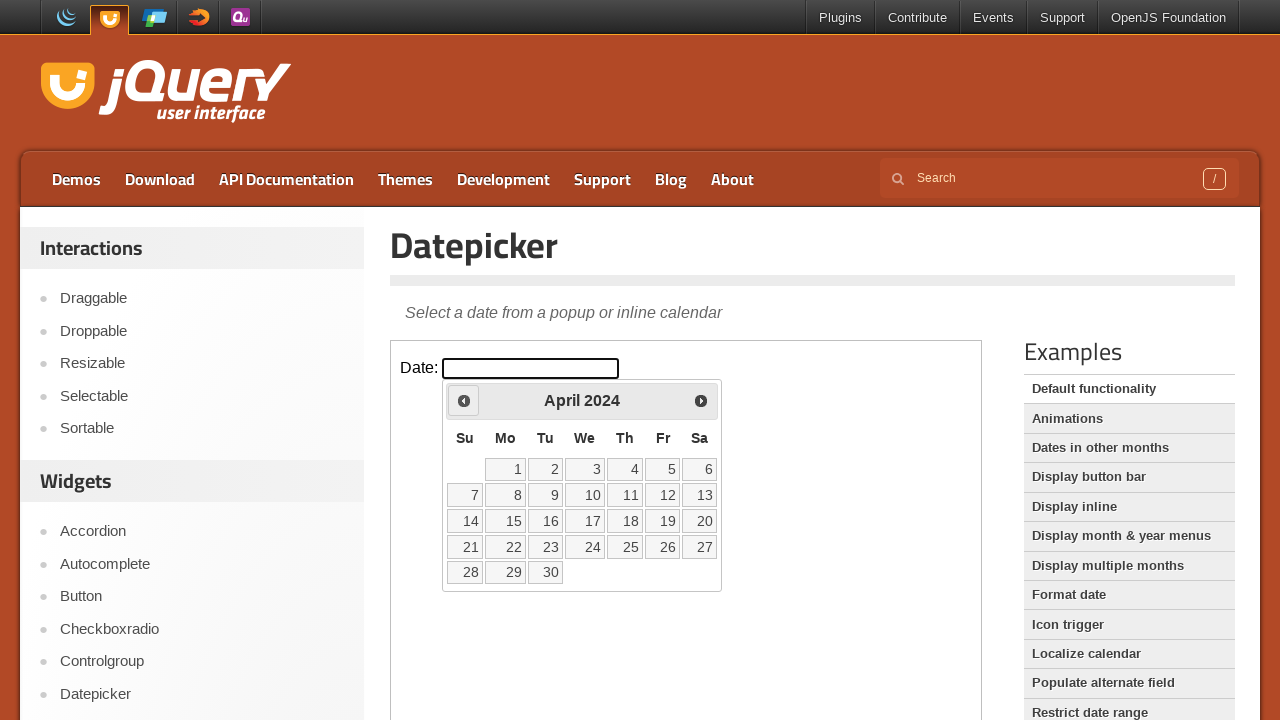

Clicked Prev to go back year (currently 2024, target 1995) at (464, 400) on iframe >> nth=0 >> internal:control=enter-frame >> span:text('Prev')
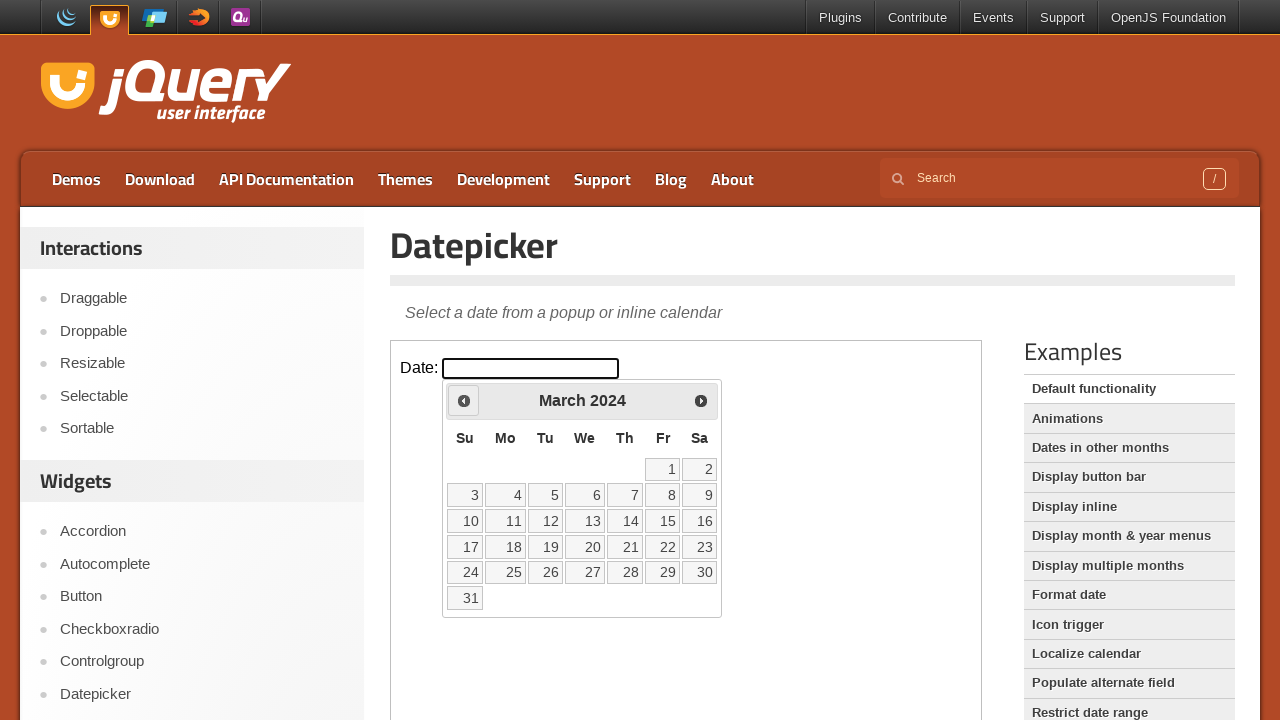

Retrieved current year: 2024
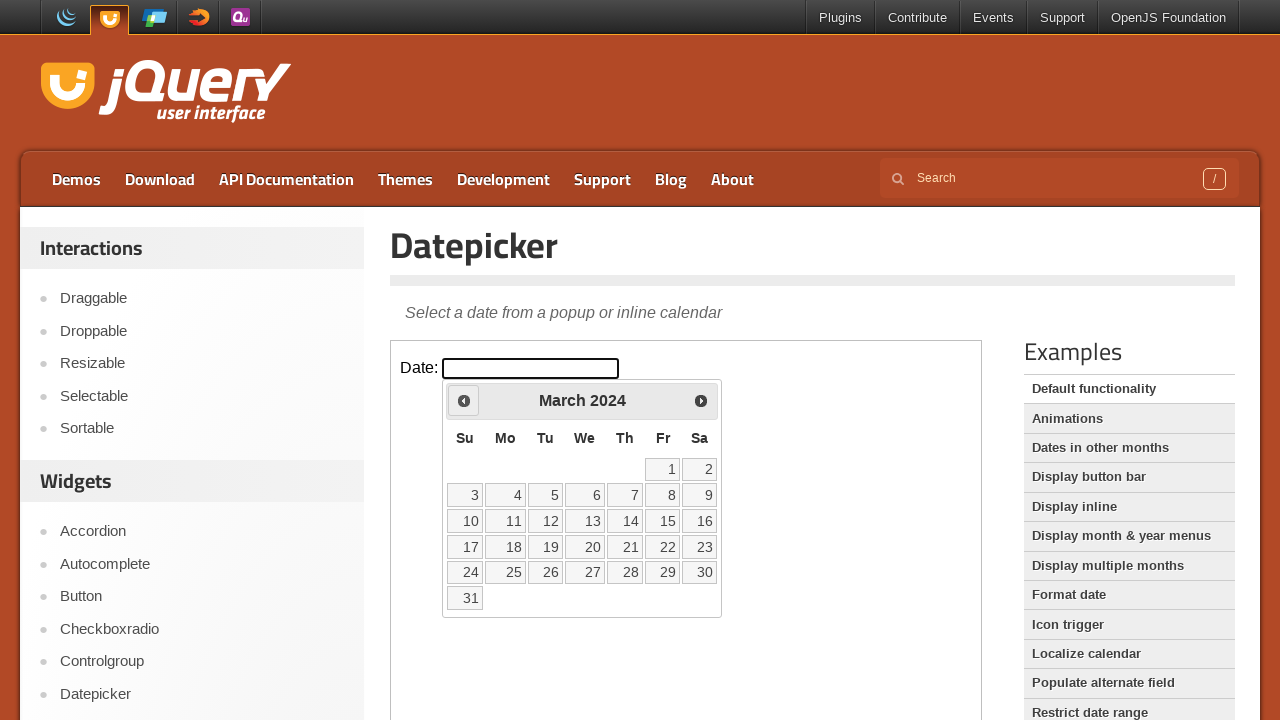

Clicked Prev to go back year (currently 2024, target 1995) at (464, 400) on iframe >> nth=0 >> internal:control=enter-frame >> span:text('Prev')
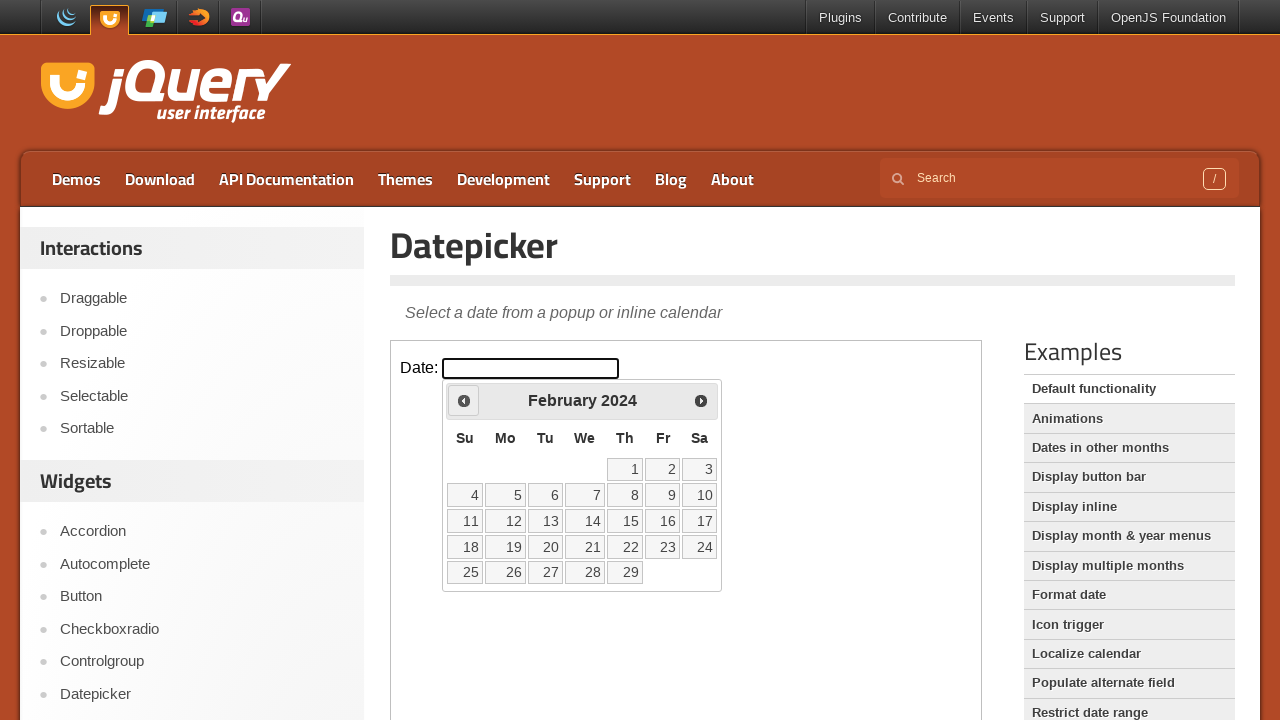

Retrieved current year: 2024
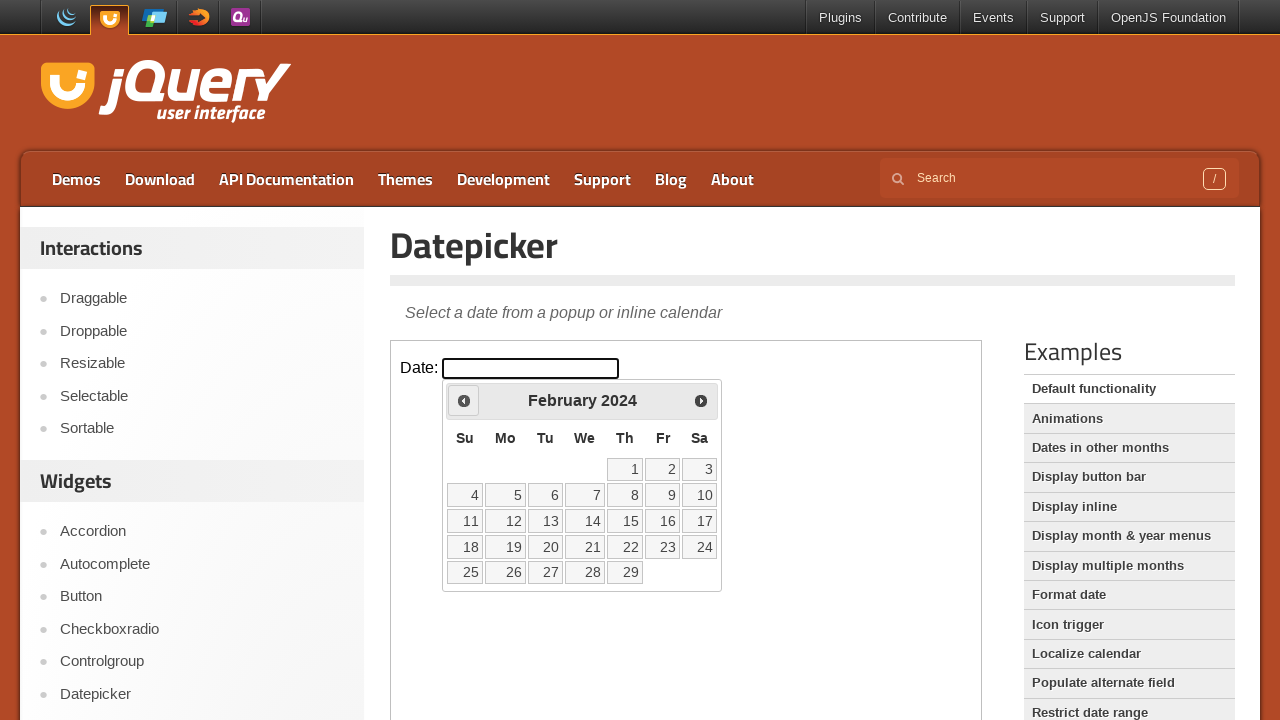

Clicked Prev to go back year (currently 2024, target 1995) at (464, 400) on iframe >> nth=0 >> internal:control=enter-frame >> span:text('Prev')
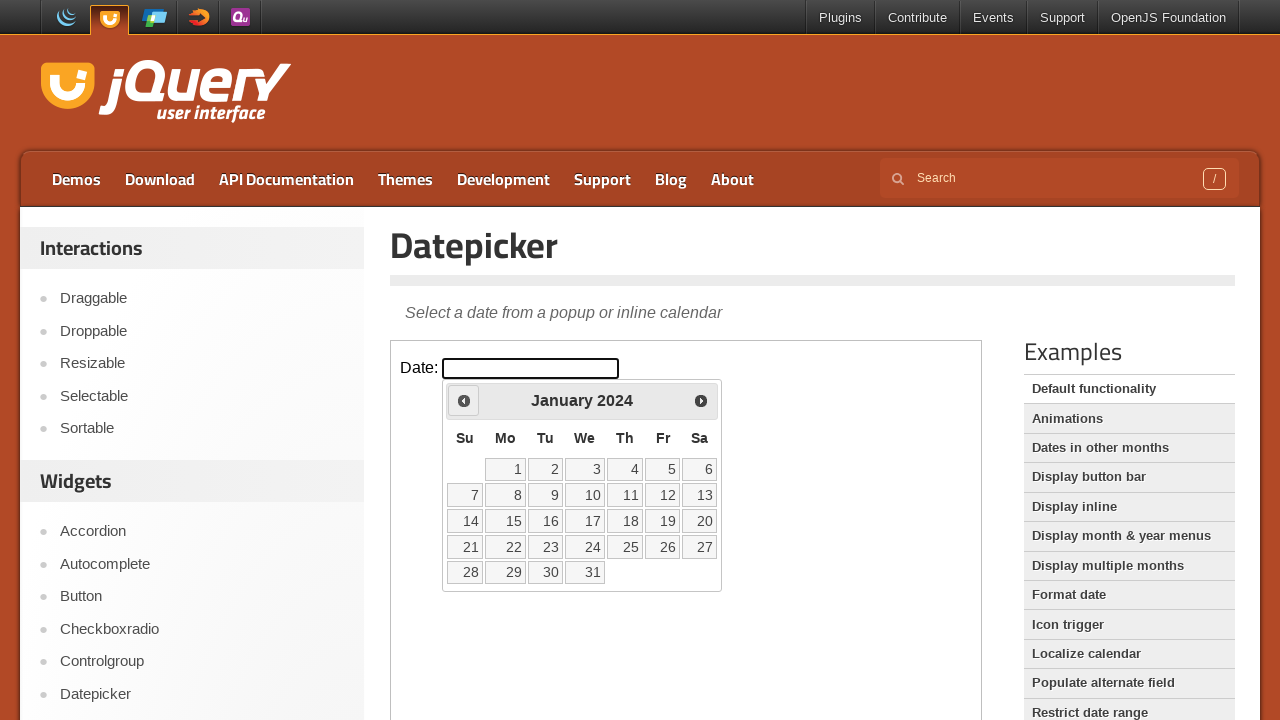

Retrieved current year: 2024
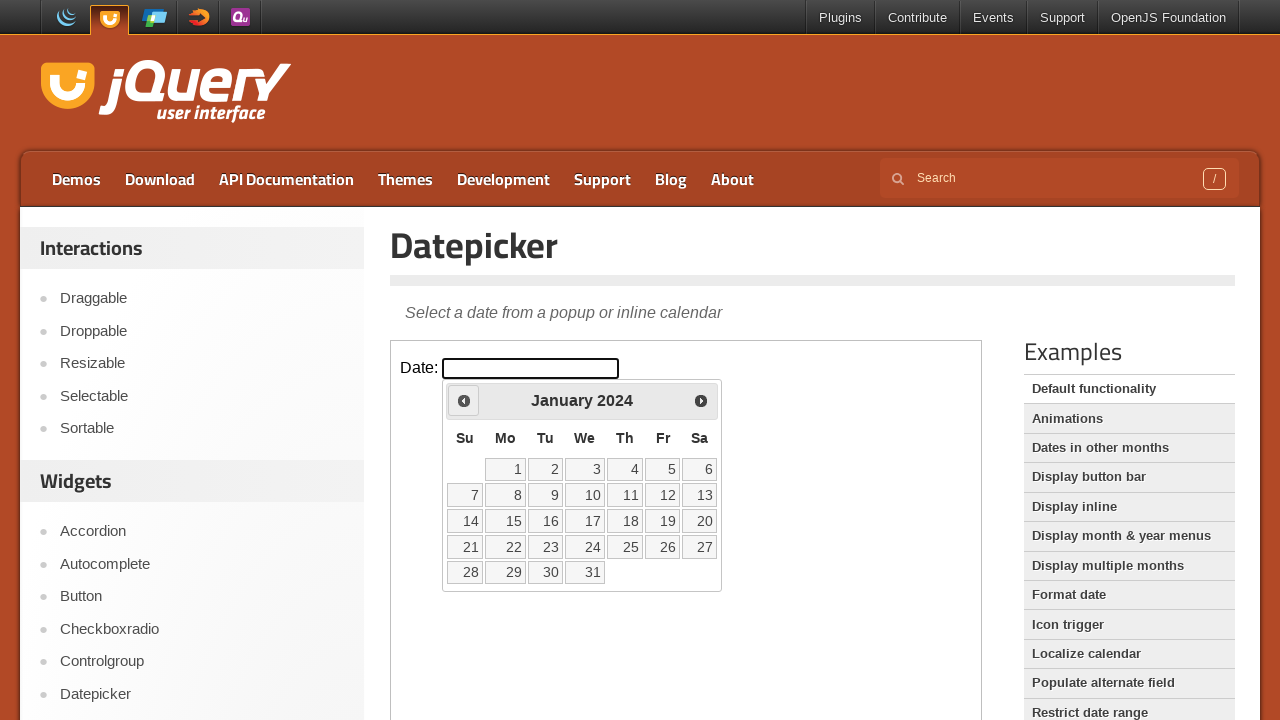

Clicked Prev to go back year (currently 2024, target 1995) at (464, 400) on iframe >> nth=0 >> internal:control=enter-frame >> span:text('Prev')
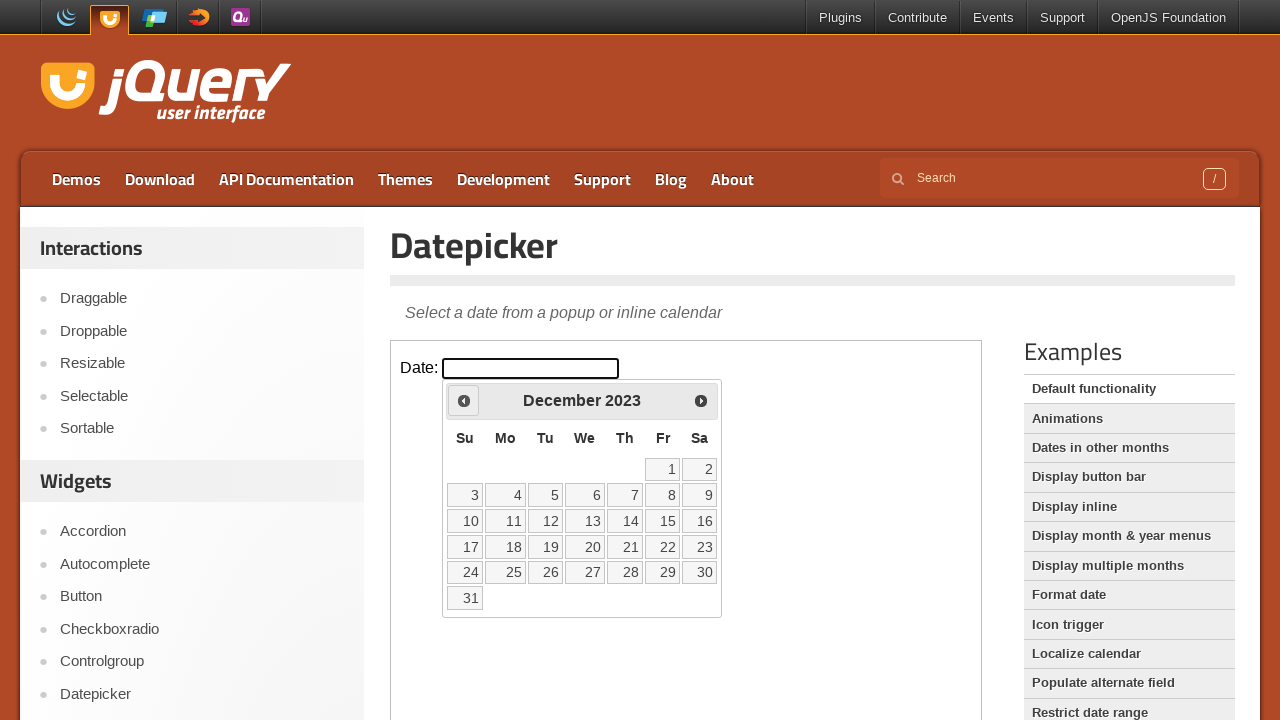

Retrieved current year: 2023
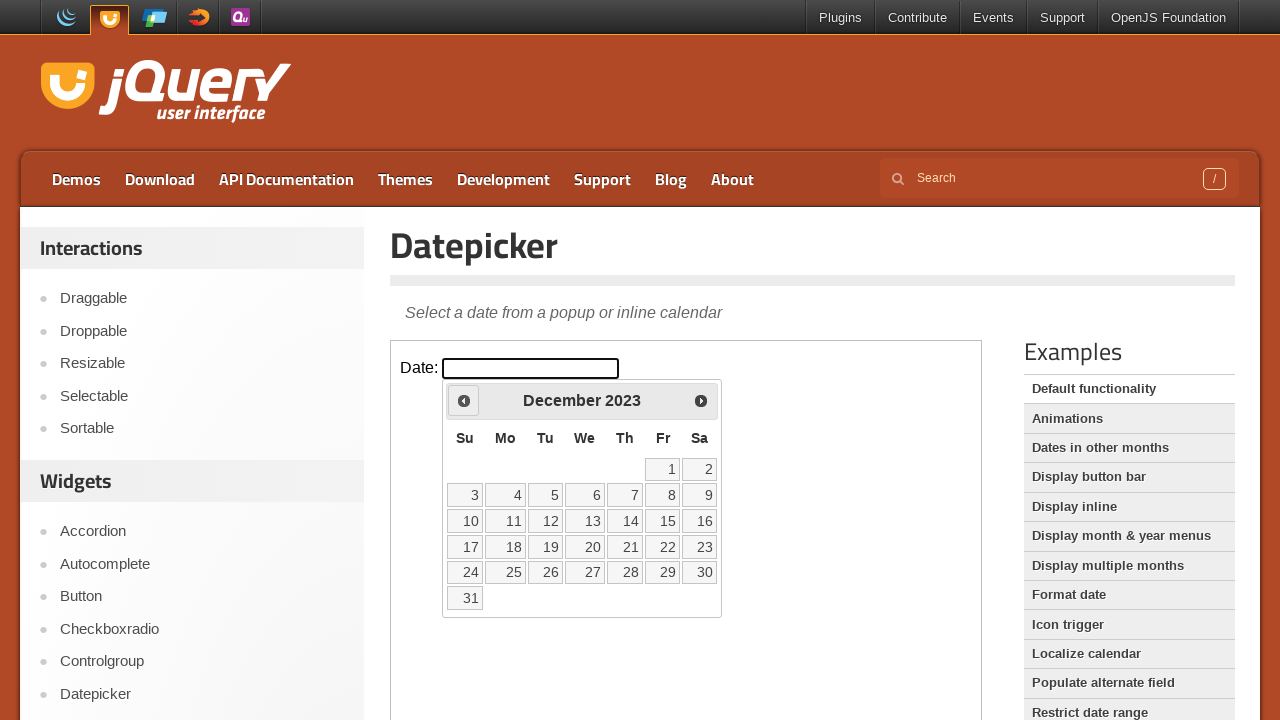

Clicked Prev to go back year (currently 2023, target 1995) at (464, 400) on iframe >> nth=0 >> internal:control=enter-frame >> span:text('Prev')
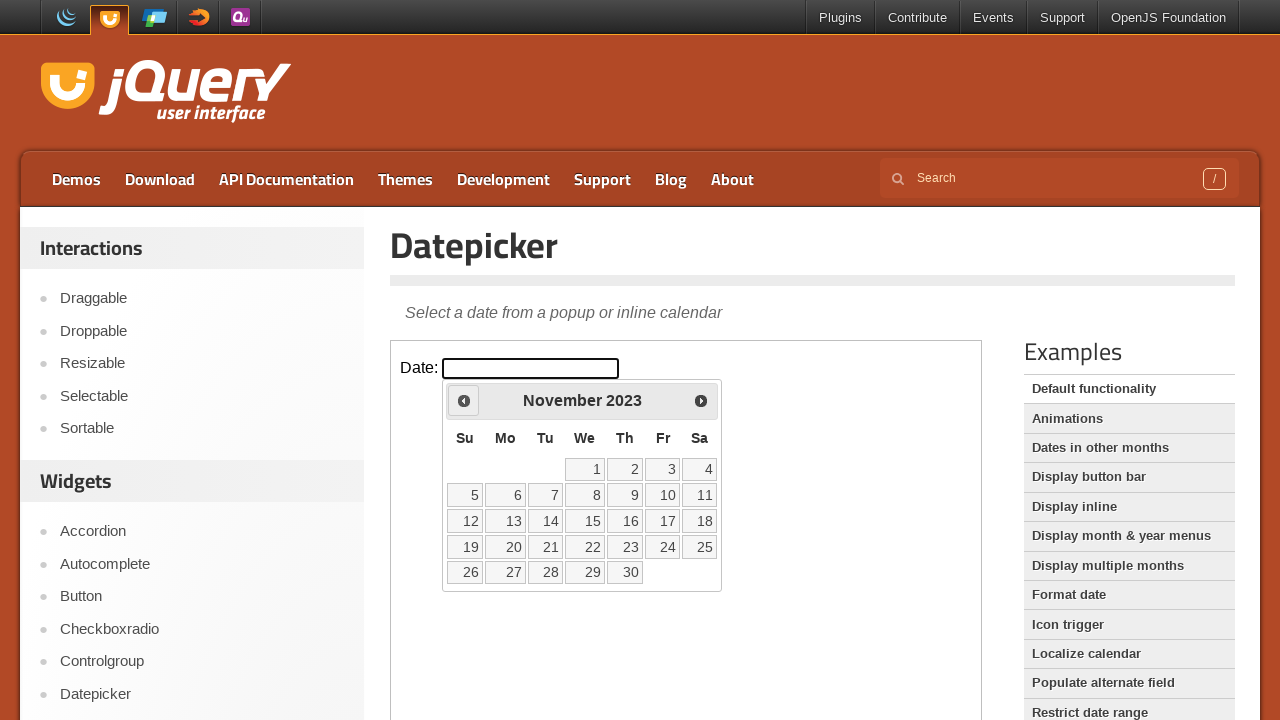

Retrieved current year: 2023
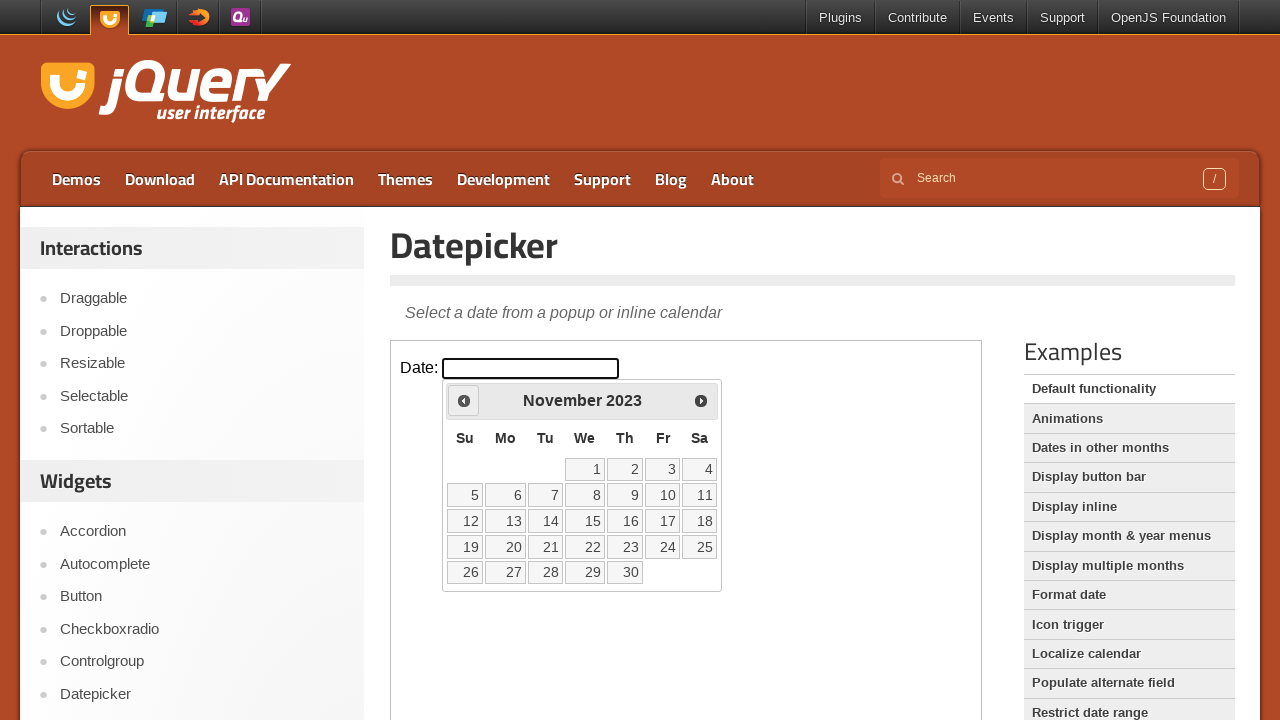

Clicked Prev to go back year (currently 2023, target 1995) at (464, 400) on iframe >> nth=0 >> internal:control=enter-frame >> span:text('Prev')
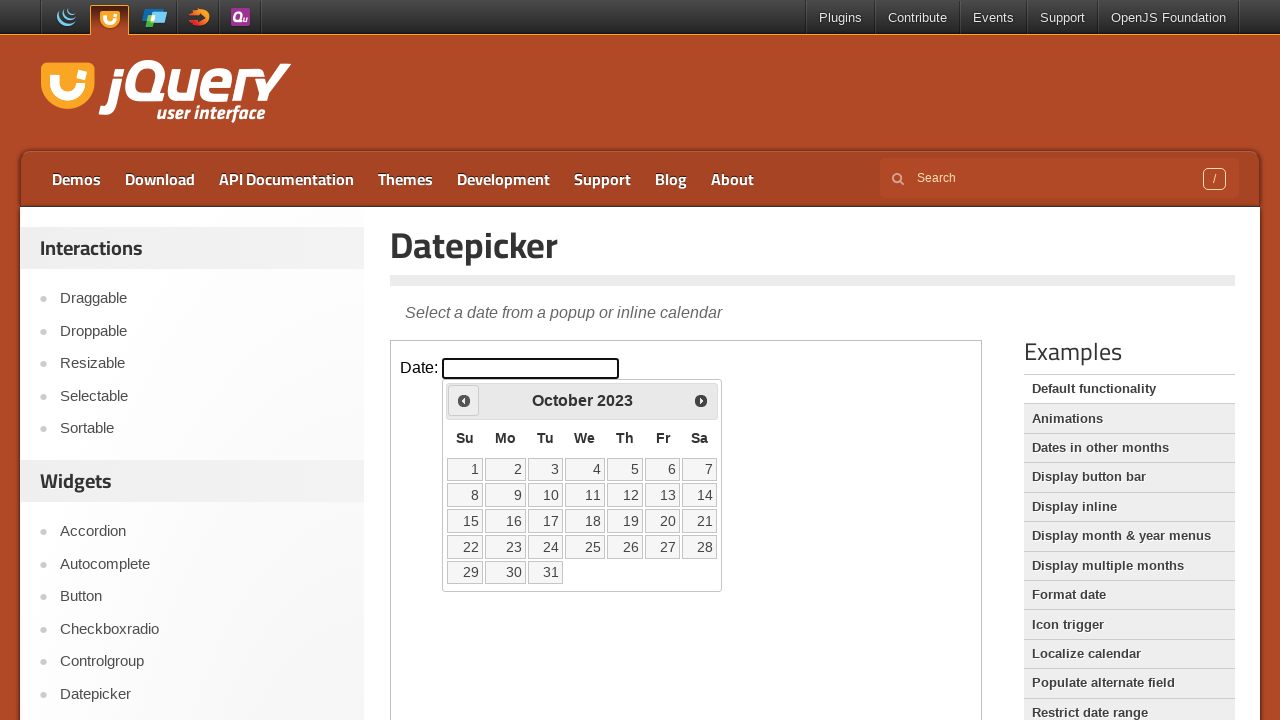

Retrieved current year: 2023
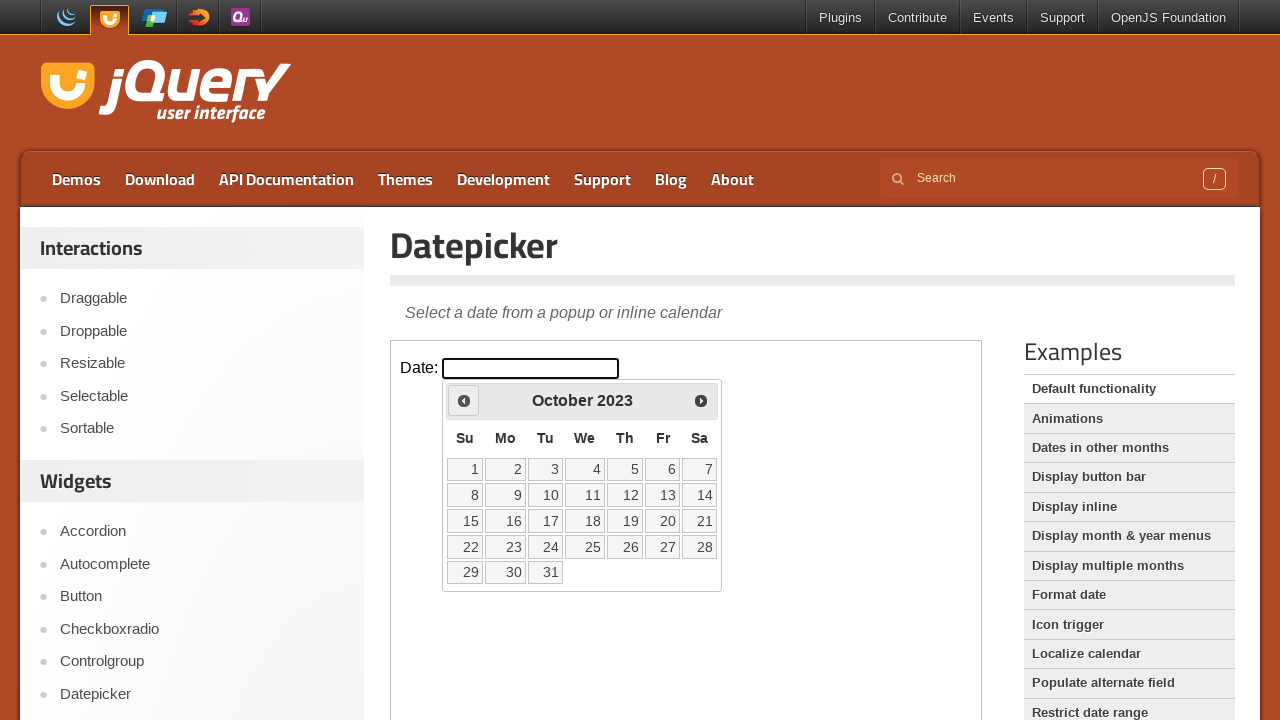

Clicked Prev to go back year (currently 2023, target 1995) at (464, 400) on iframe >> nth=0 >> internal:control=enter-frame >> span:text('Prev')
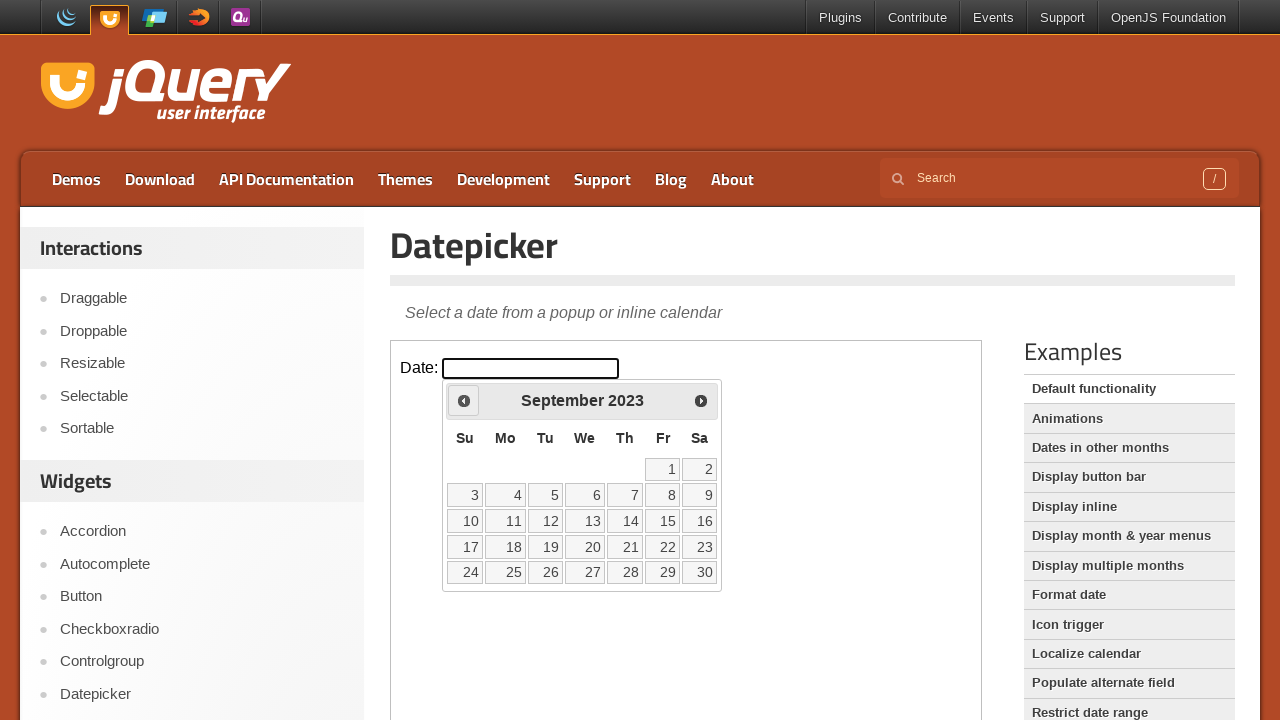

Retrieved current year: 2023
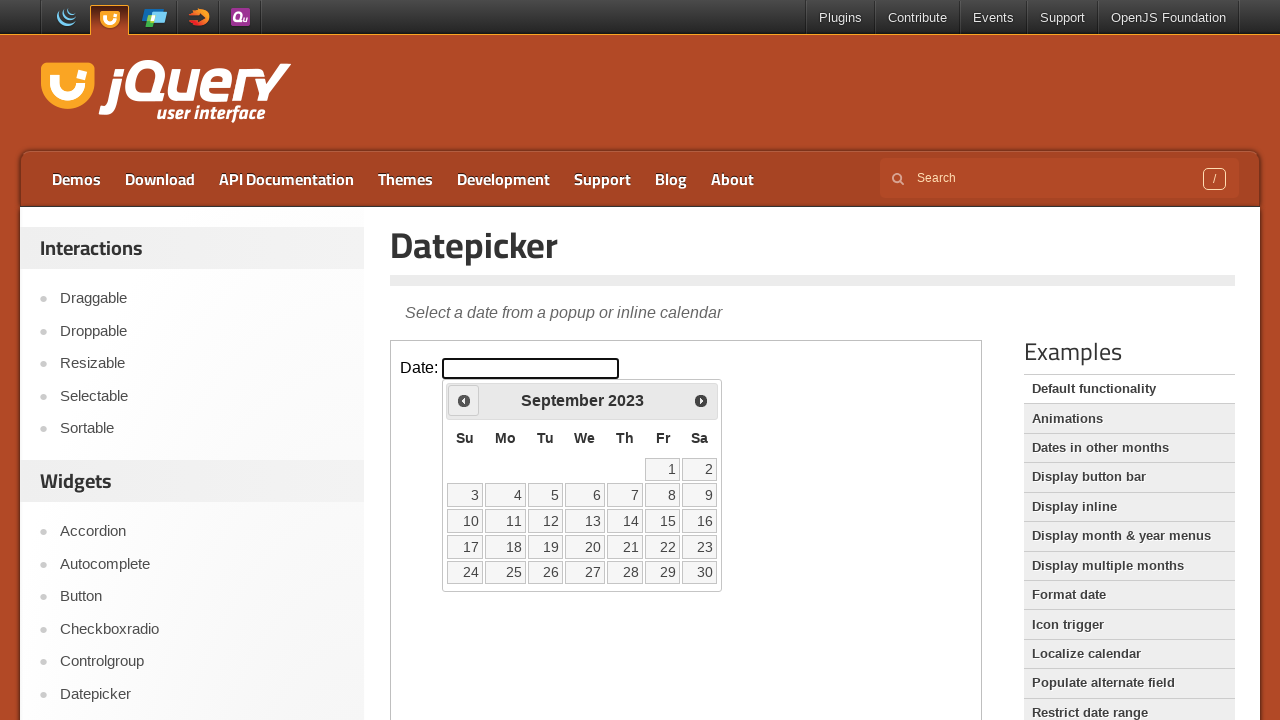

Clicked Prev to go back year (currently 2023, target 1995) at (464, 400) on iframe >> nth=0 >> internal:control=enter-frame >> span:text('Prev')
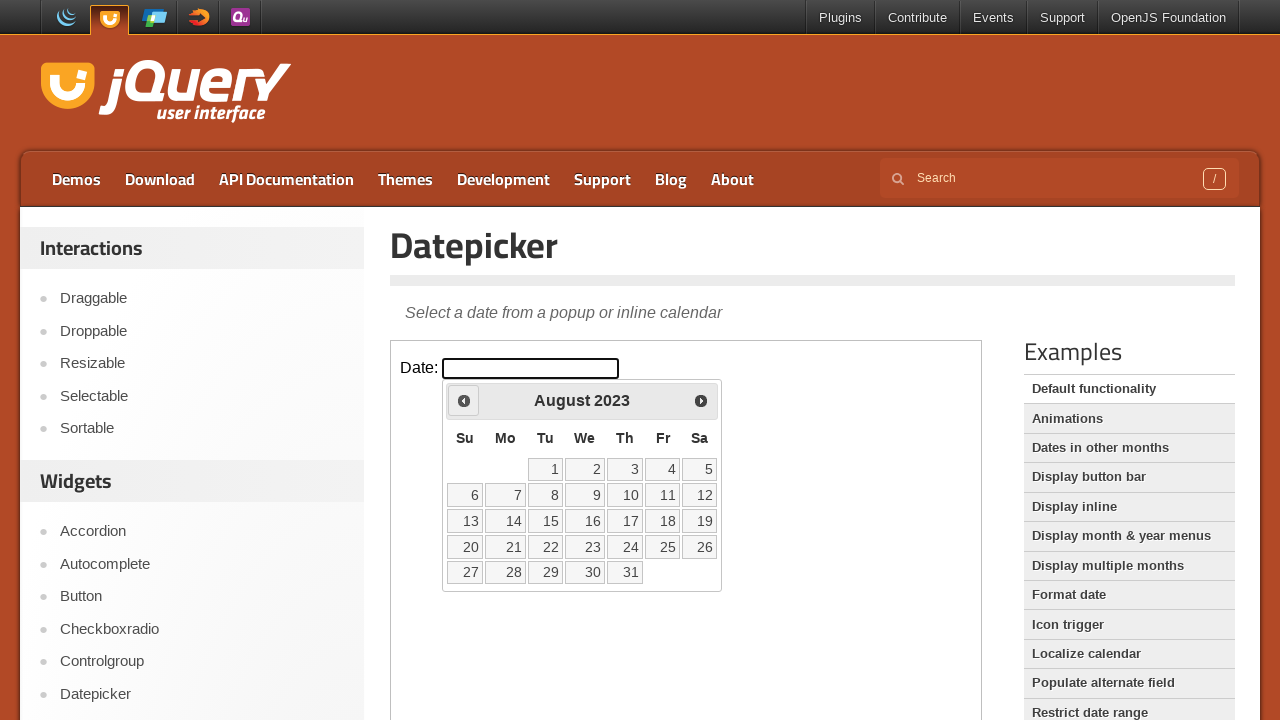

Retrieved current year: 2023
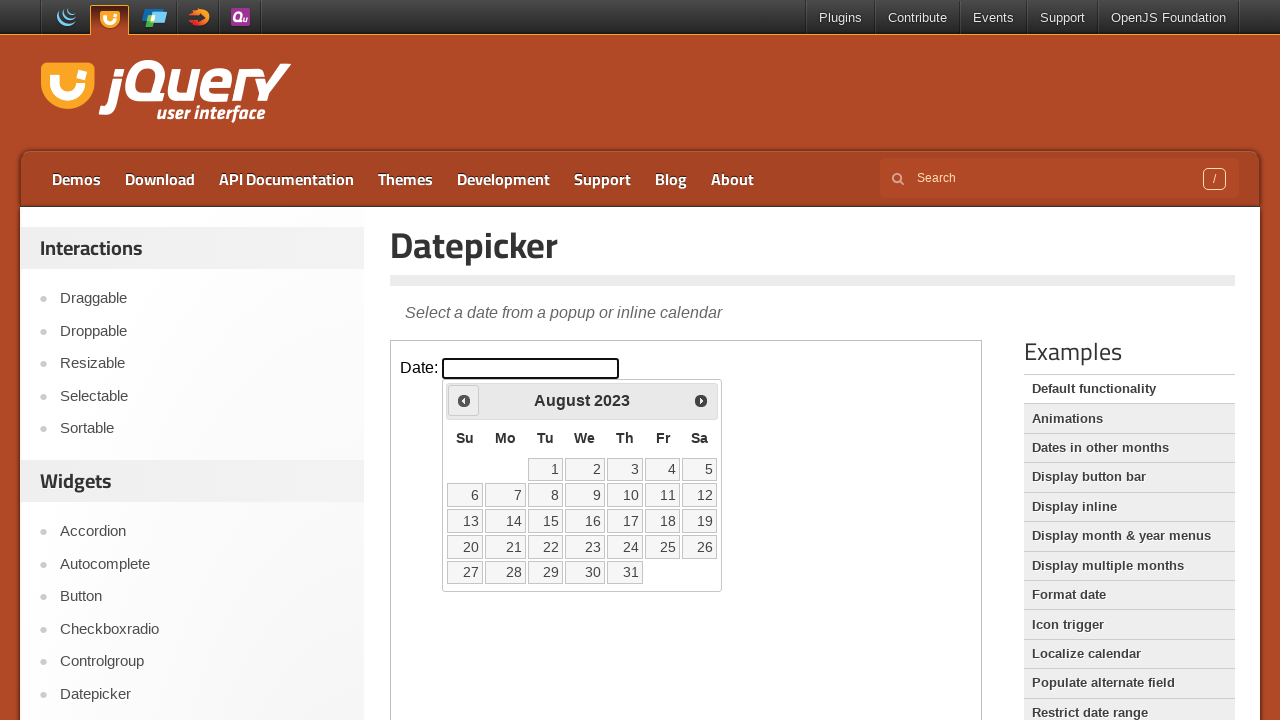

Clicked Prev to go back year (currently 2023, target 1995) at (464, 400) on iframe >> nth=0 >> internal:control=enter-frame >> span:text('Prev')
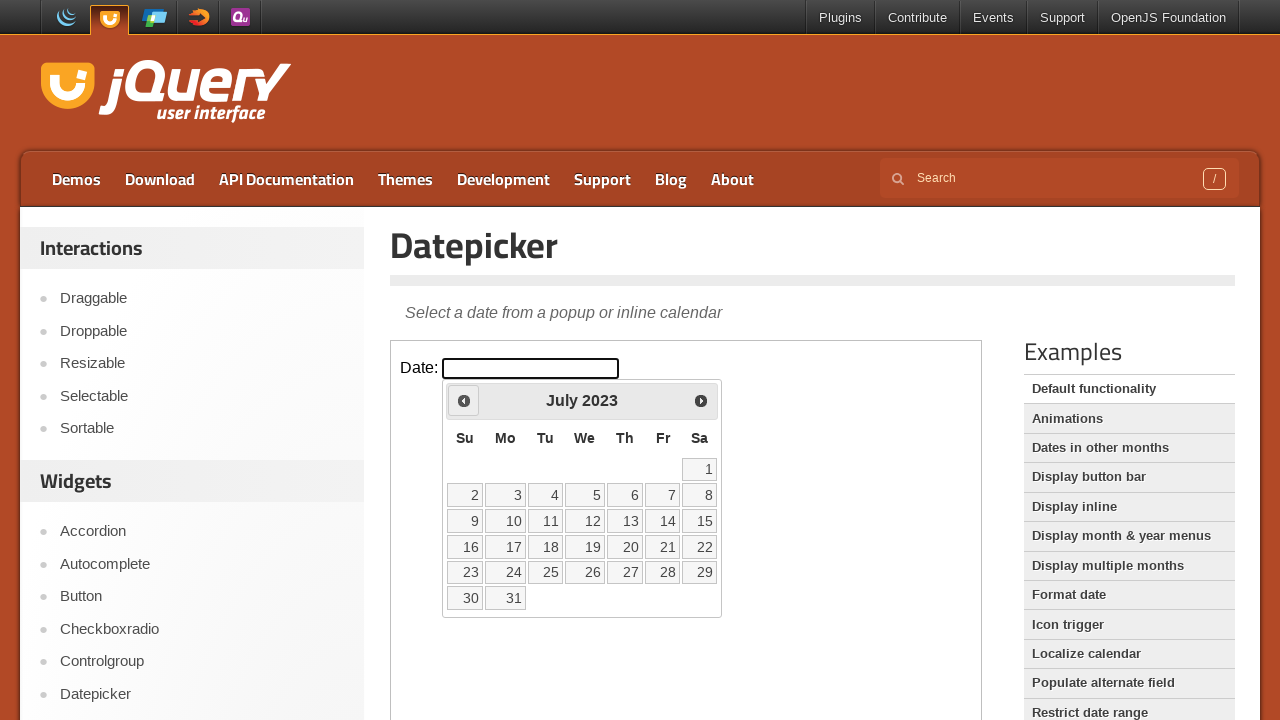

Retrieved current year: 2023
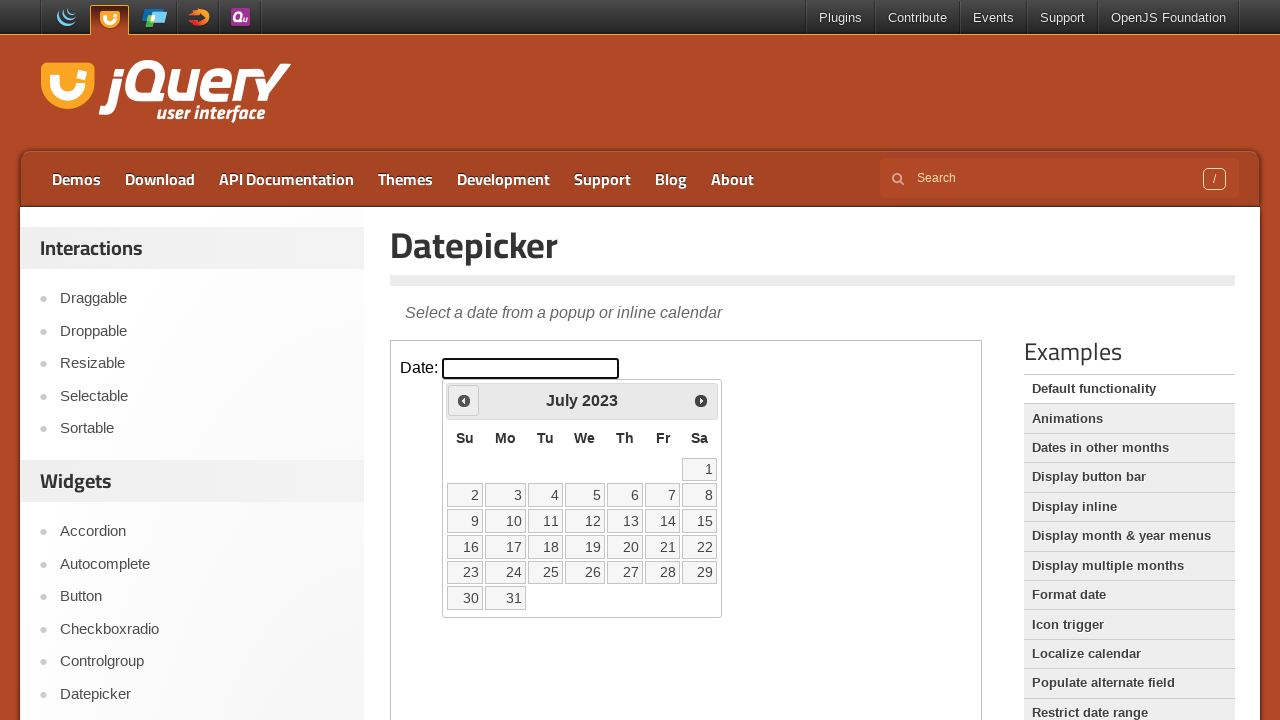

Clicked Prev to go back year (currently 2023, target 1995) at (464, 400) on iframe >> nth=0 >> internal:control=enter-frame >> span:text('Prev')
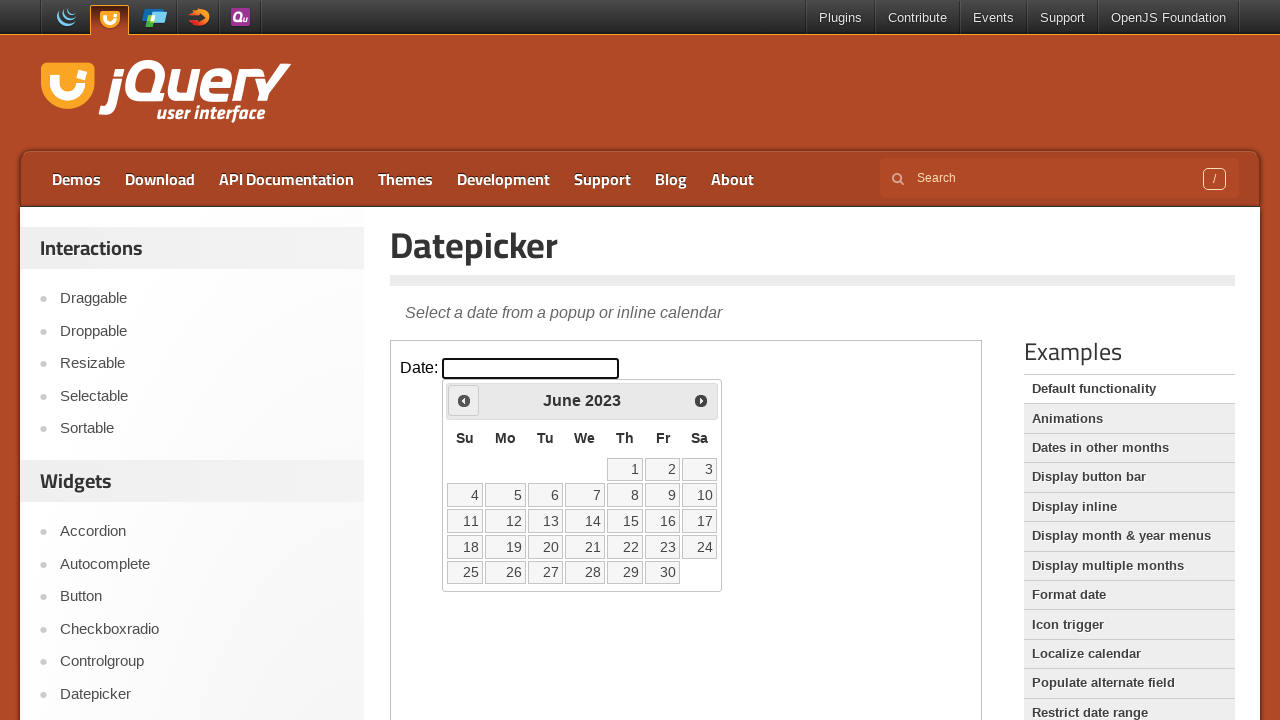

Retrieved current year: 2023
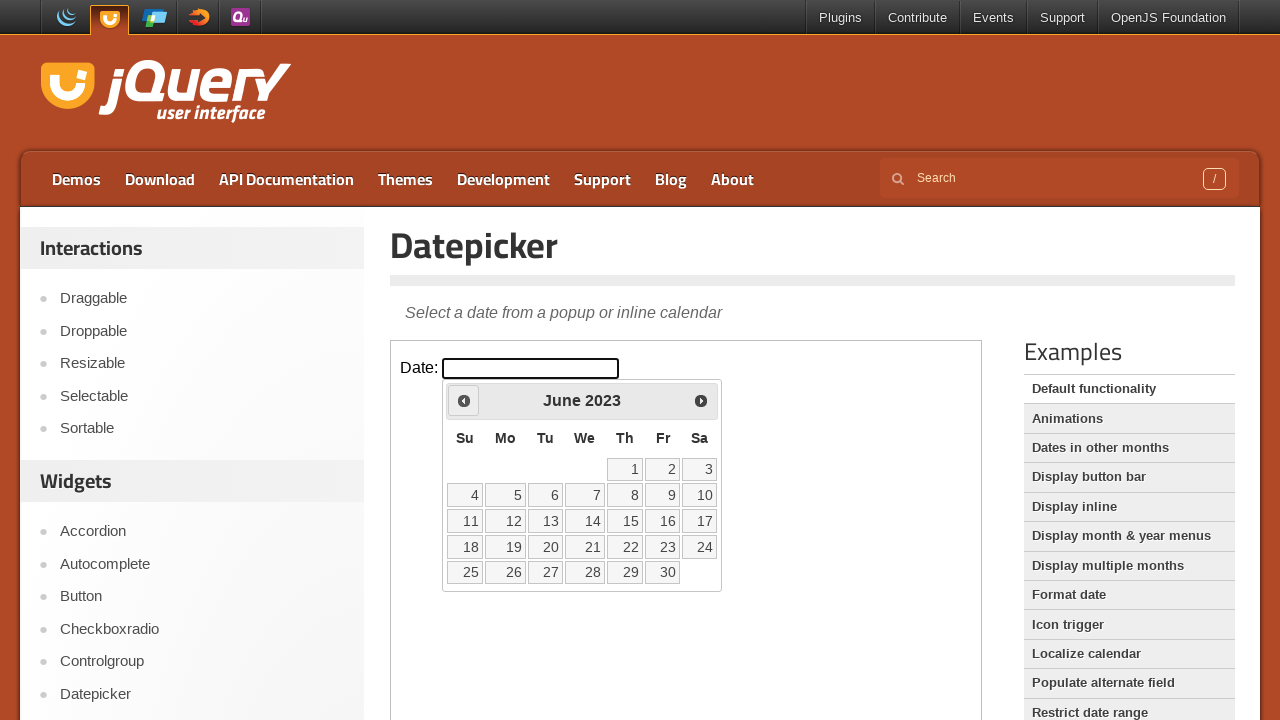

Clicked Prev to go back year (currently 2023, target 1995) at (464, 400) on iframe >> nth=0 >> internal:control=enter-frame >> span:text('Prev')
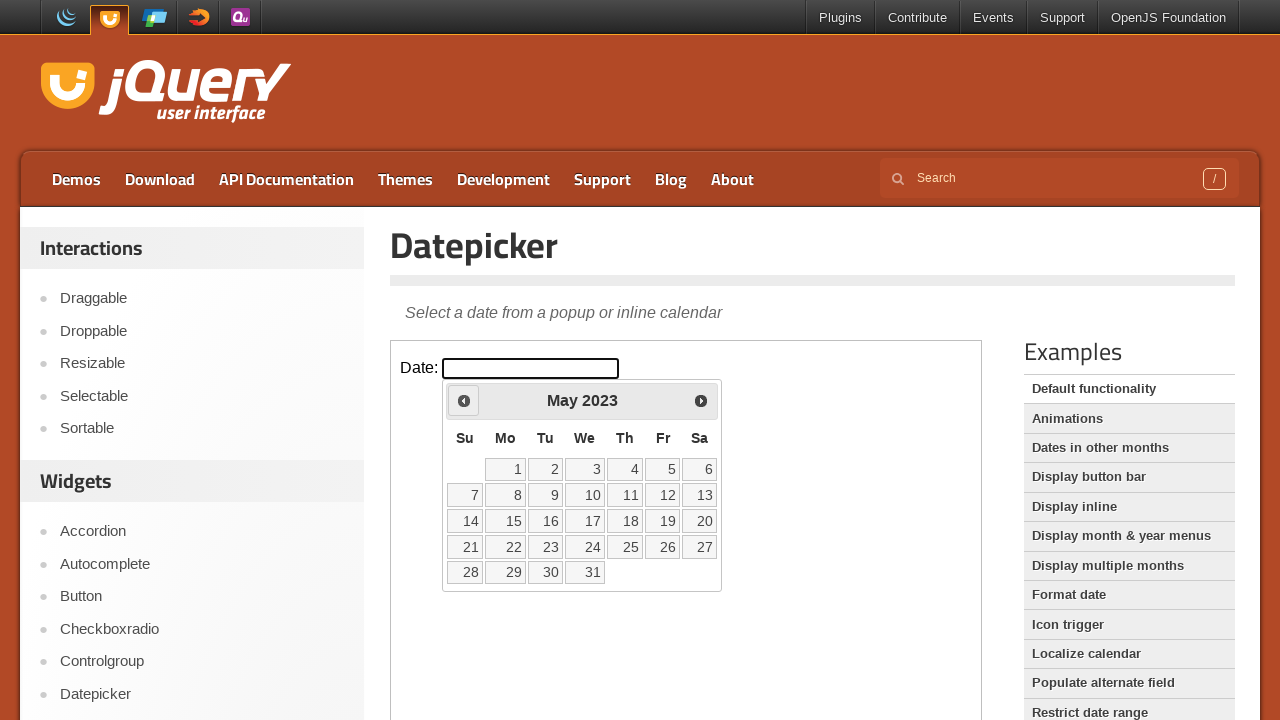

Retrieved current year: 2023
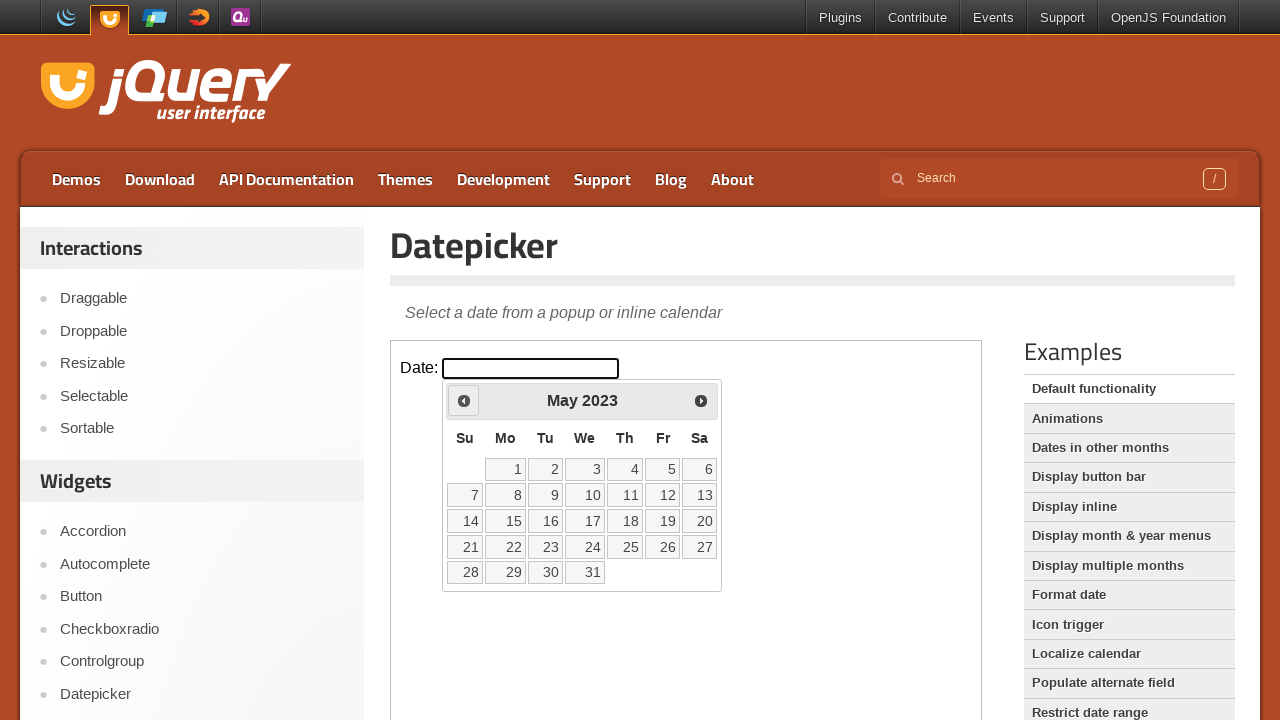

Clicked Prev to go back year (currently 2023, target 1995) at (464, 400) on iframe >> nth=0 >> internal:control=enter-frame >> span:text('Prev')
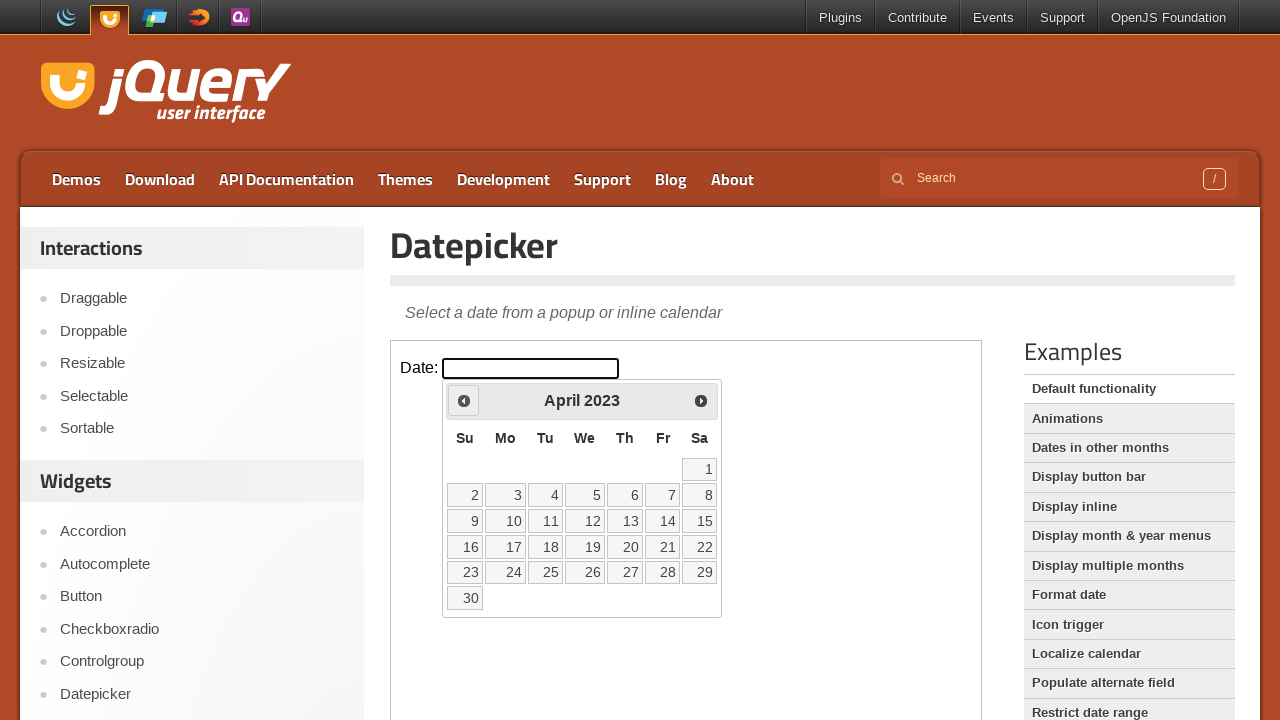

Retrieved current year: 2023
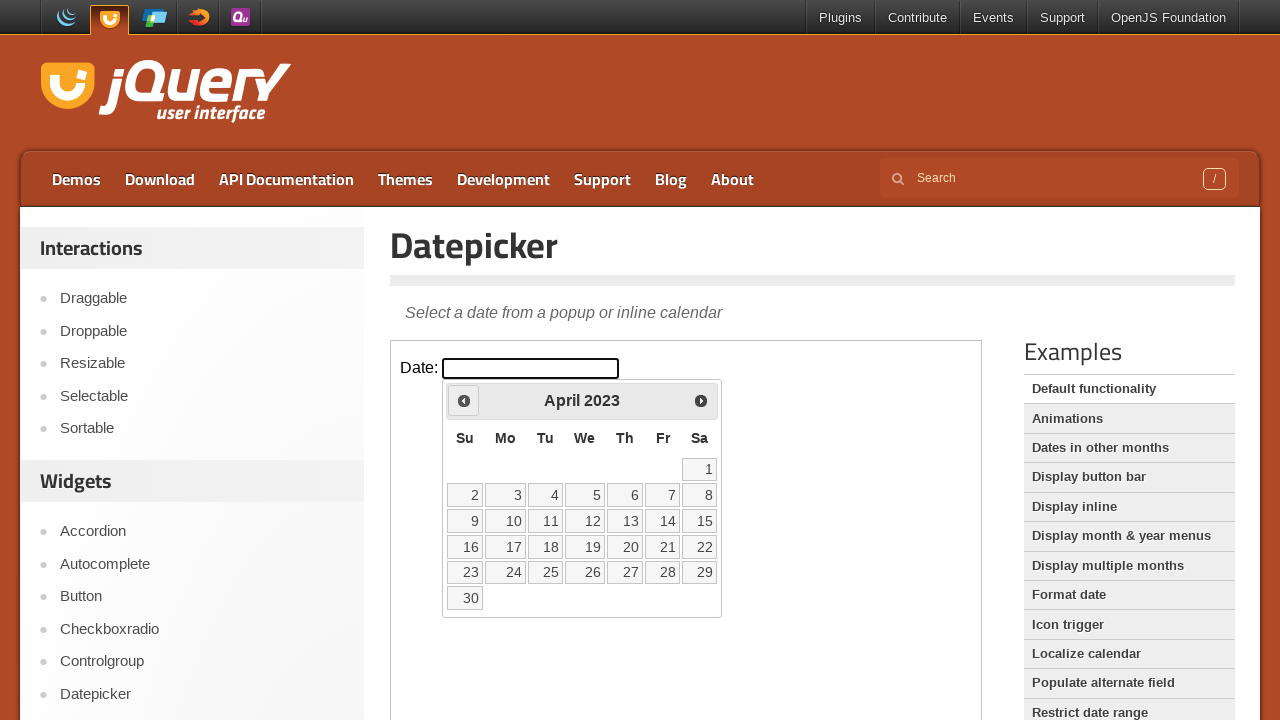

Clicked Prev to go back year (currently 2023, target 1995) at (464, 400) on iframe >> nth=0 >> internal:control=enter-frame >> span:text('Prev')
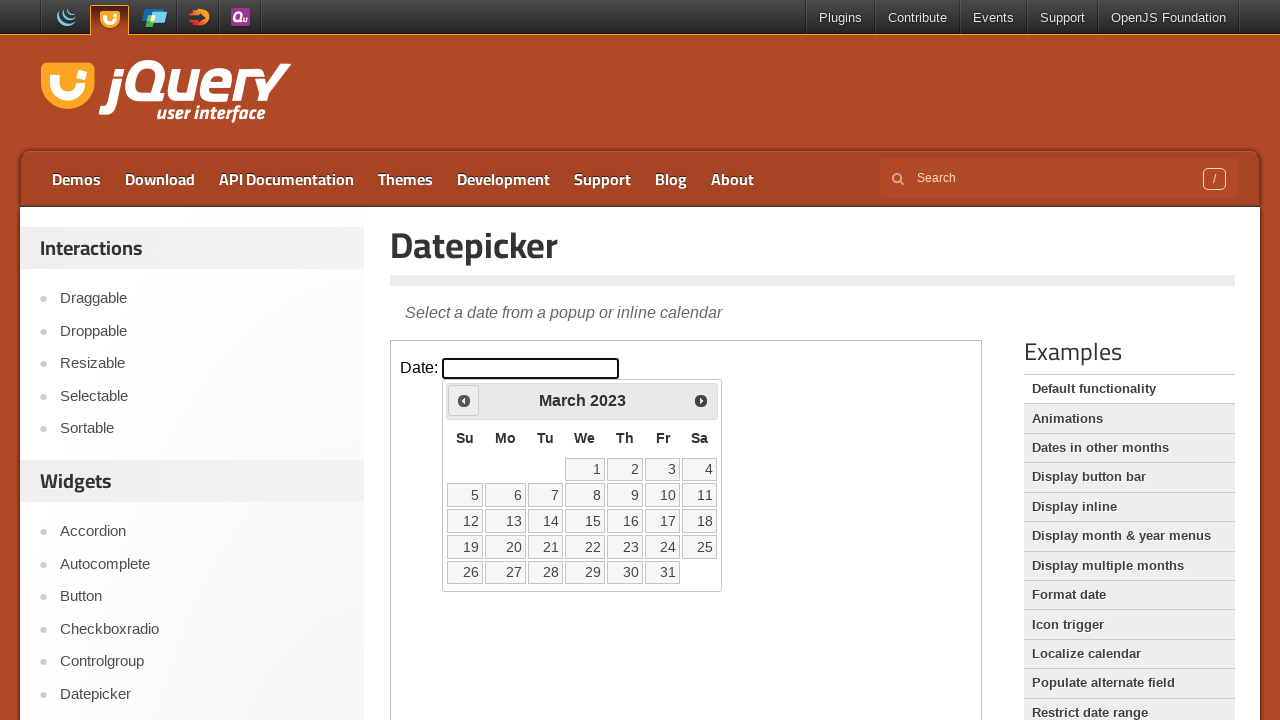

Retrieved current year: 2023
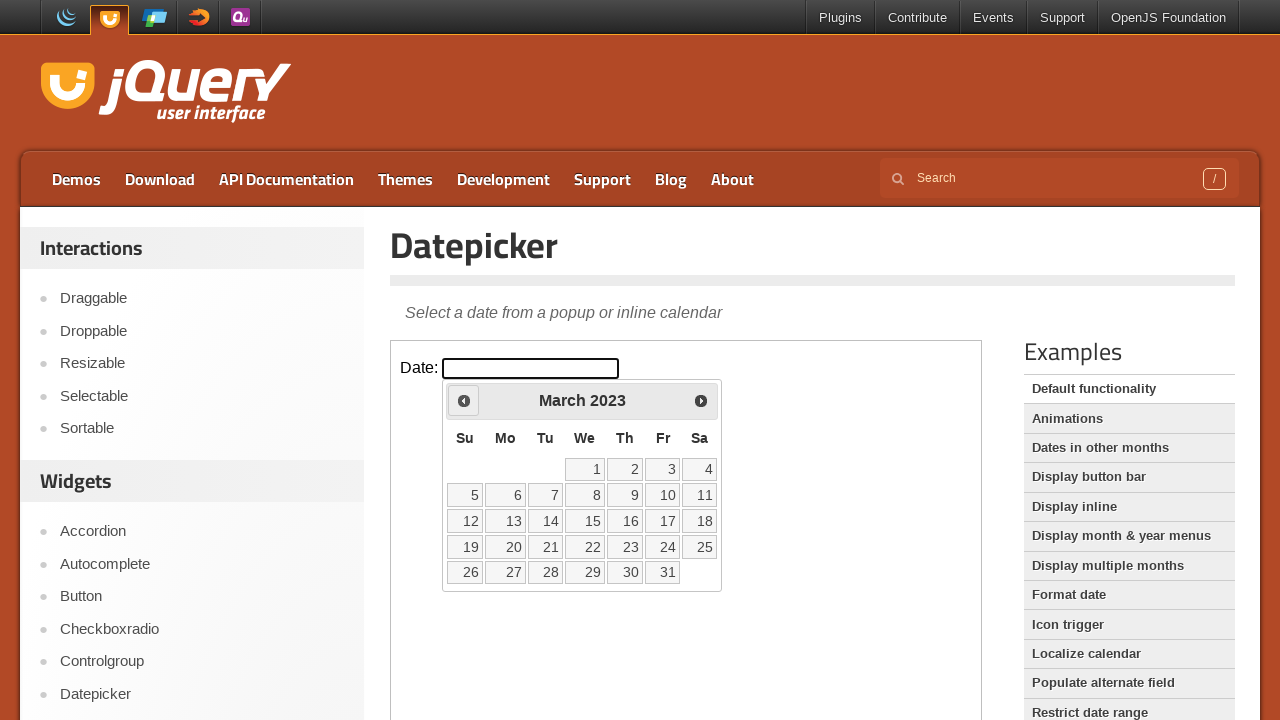

Clicked Prev to go back year (currently 2023, target 1995) at (464, 400) on iframe >> nth=0 >> internal:control=enter-frame >> span:text('Prev')
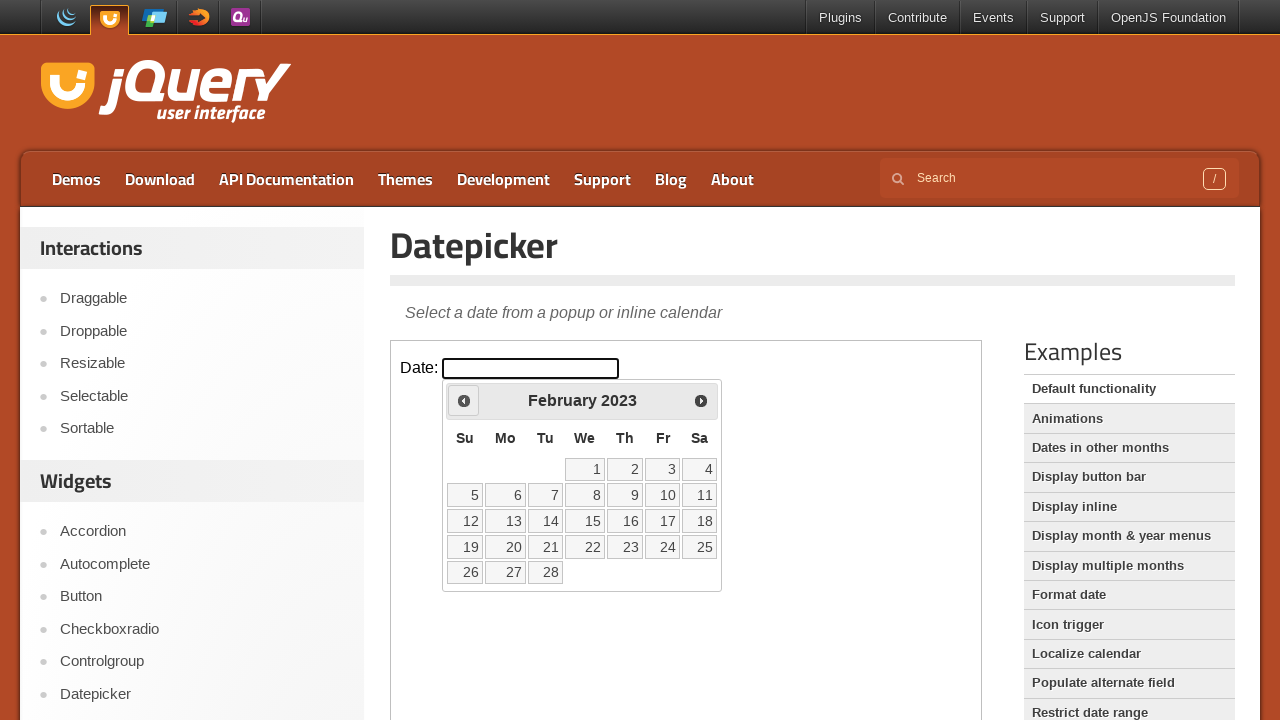

Retrieved current year: 2023
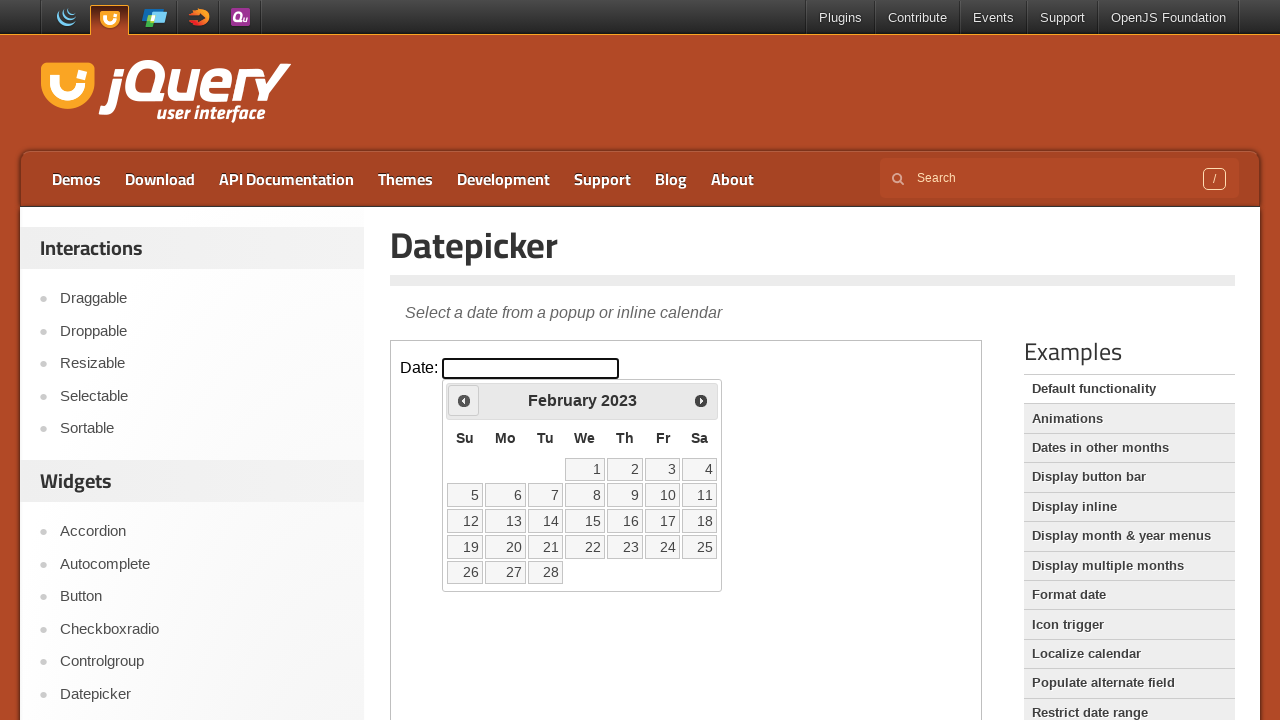

Clicked Prev to go back year (currently 2023, target 1995) at (464, 400) on iframe >> nth=0 >> internal:control=enter-frame >> span:text('Prev')
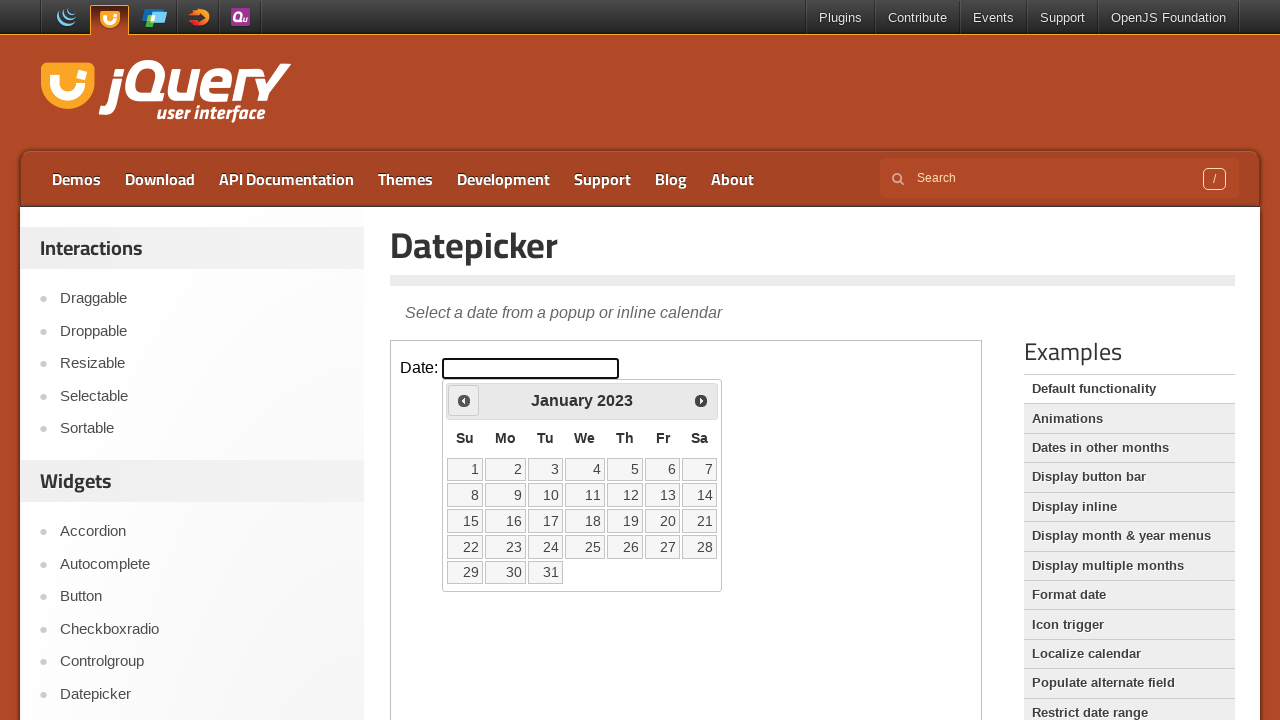

Retrieved current year: 2023
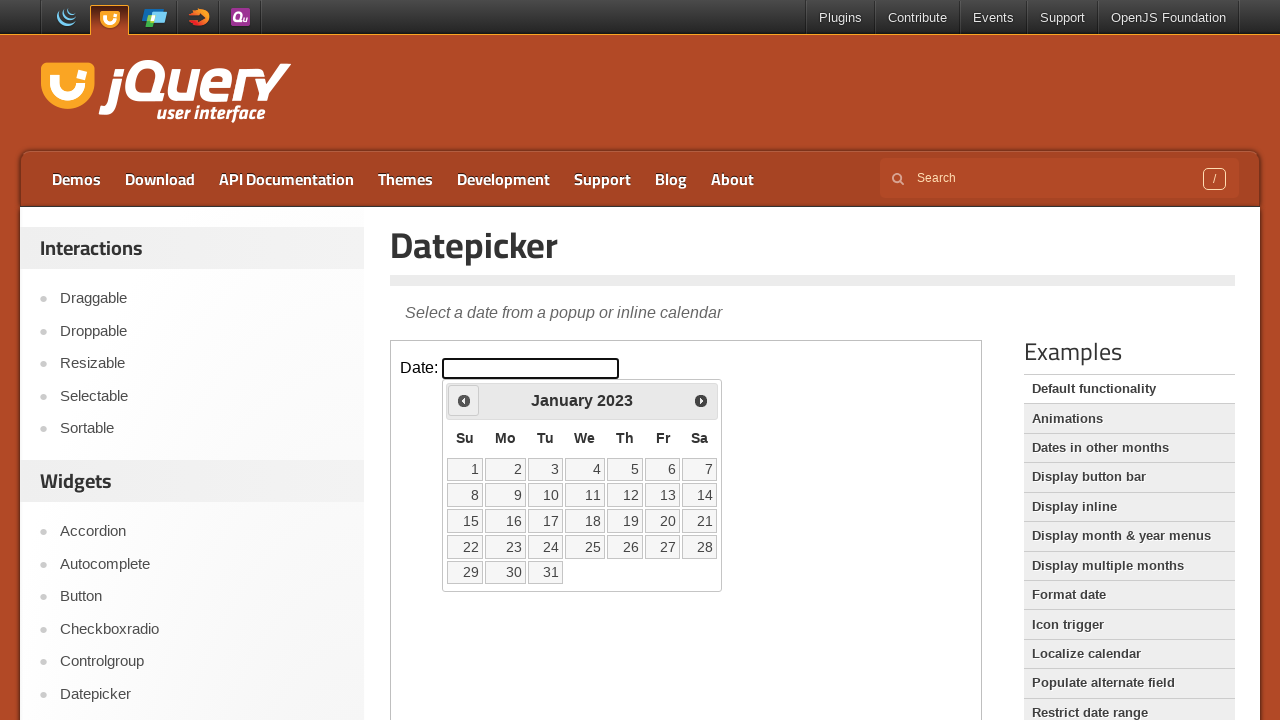

Clicked Prev to go back year (currently 2023, target 1995) at (464, 400) on iframe >> nth=0 >> internal:control=enter-frame >> span:text('Prev')
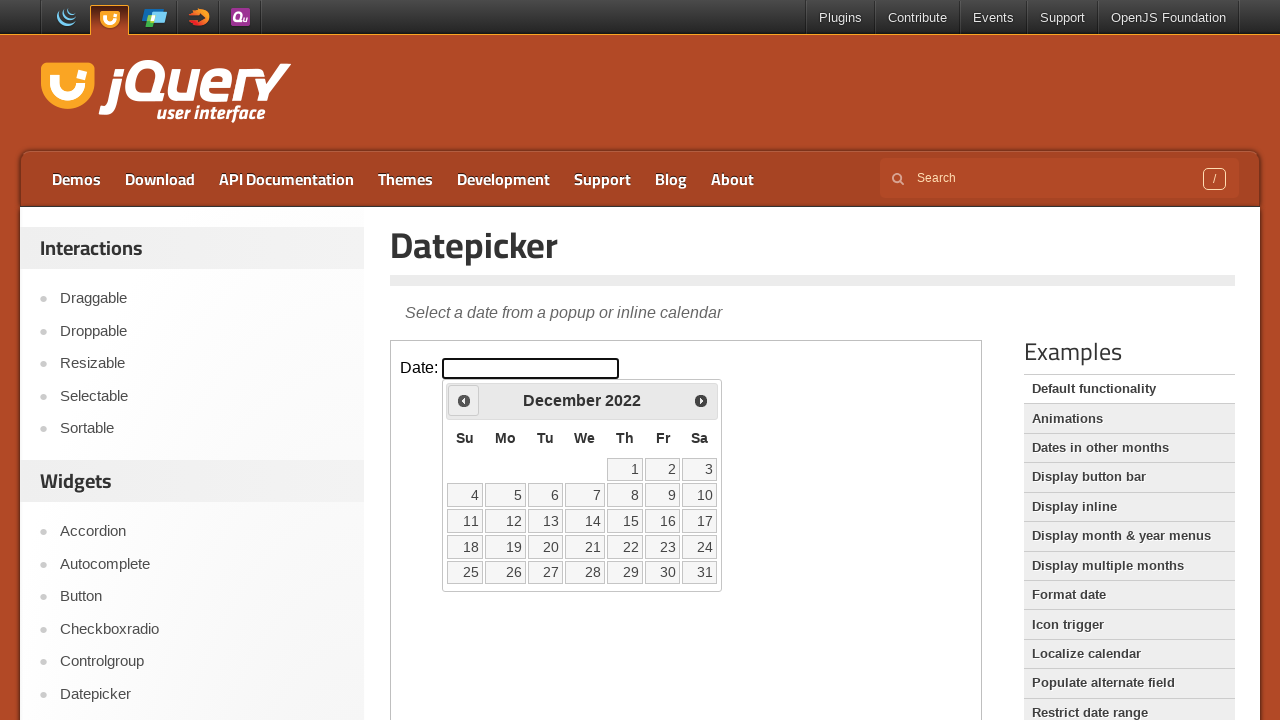

Retrieved current year: 2022
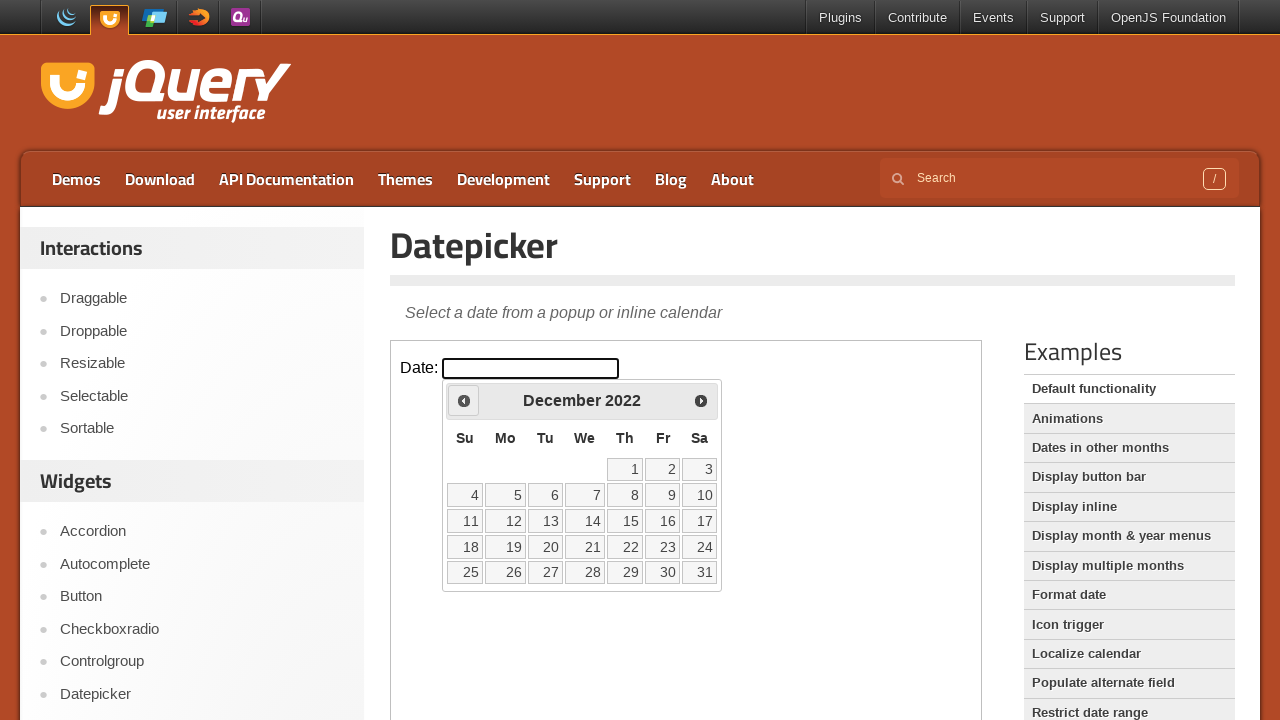

Clicked Prev to go back year (currently 2022, target 1995) at (464, 400) on iframe >> nth=0 >> internal:control=enter-frame >> span:text('Prev')
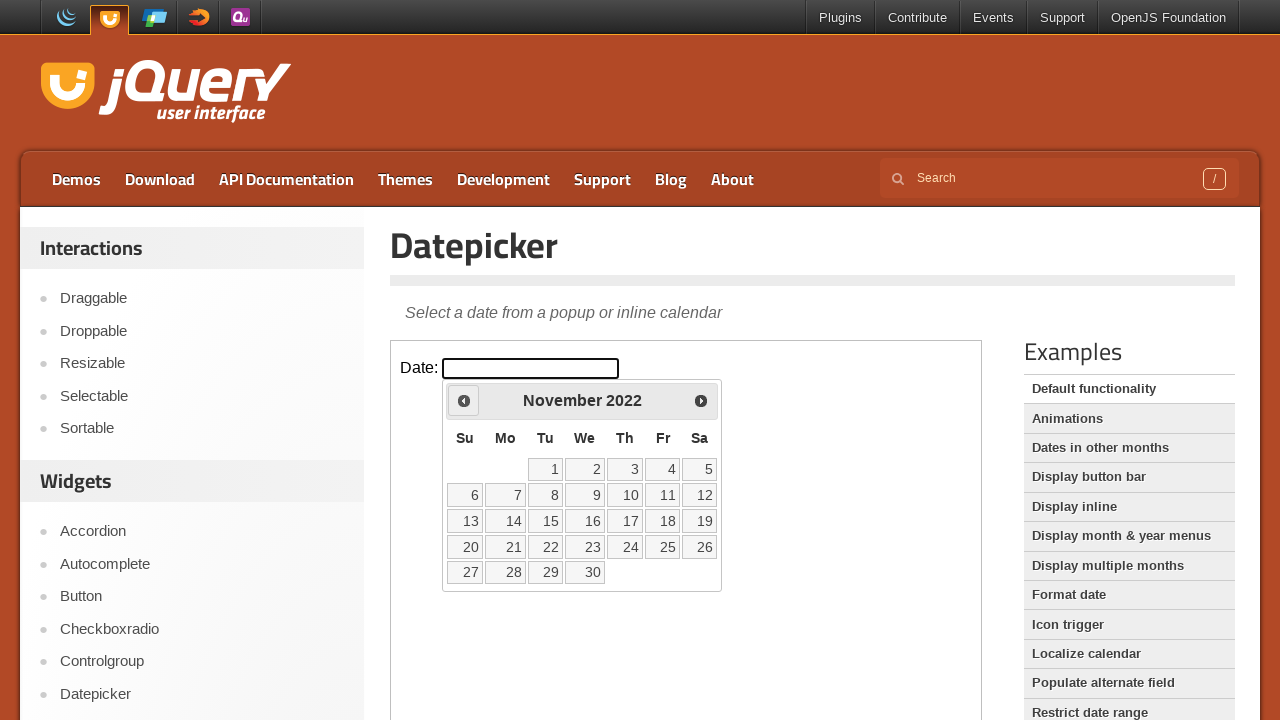

Retrieved current year: 2022
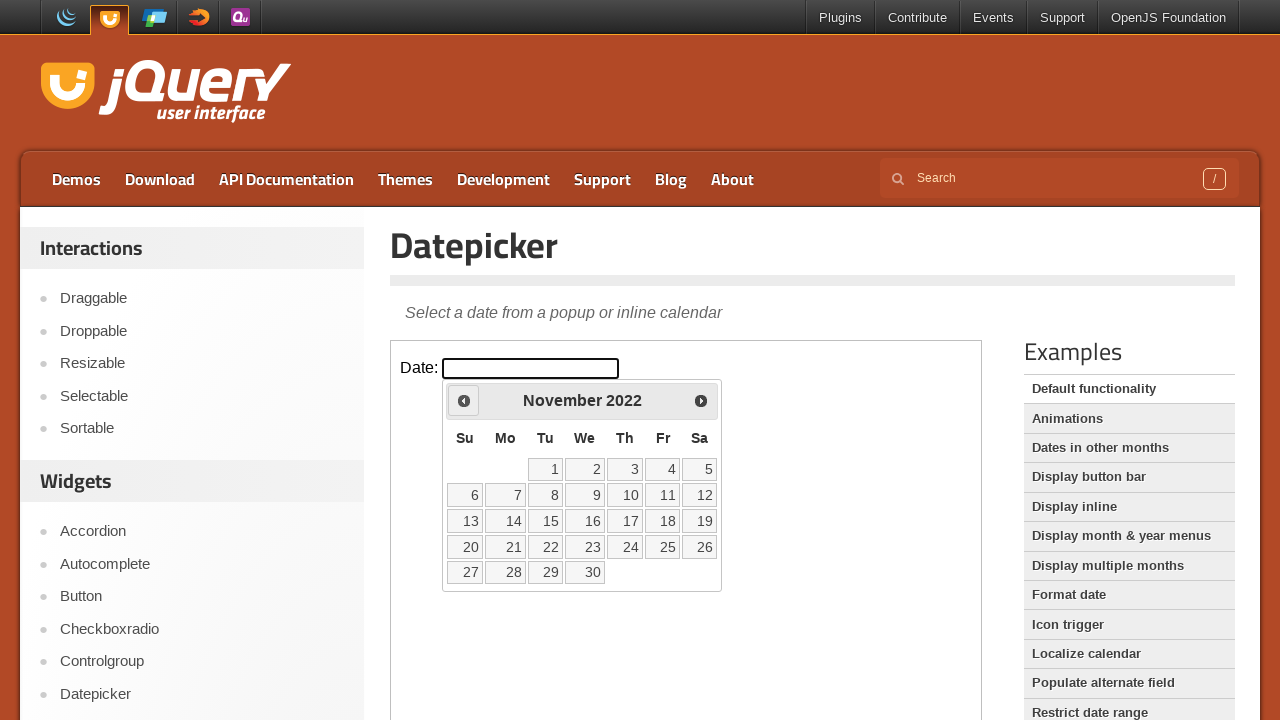

Clicked Prev to go back year (currently 2022, target 1995) at (464, 400) on iframe >> nth=0 >> internal:control=enter-frame >> span:text('Prev')
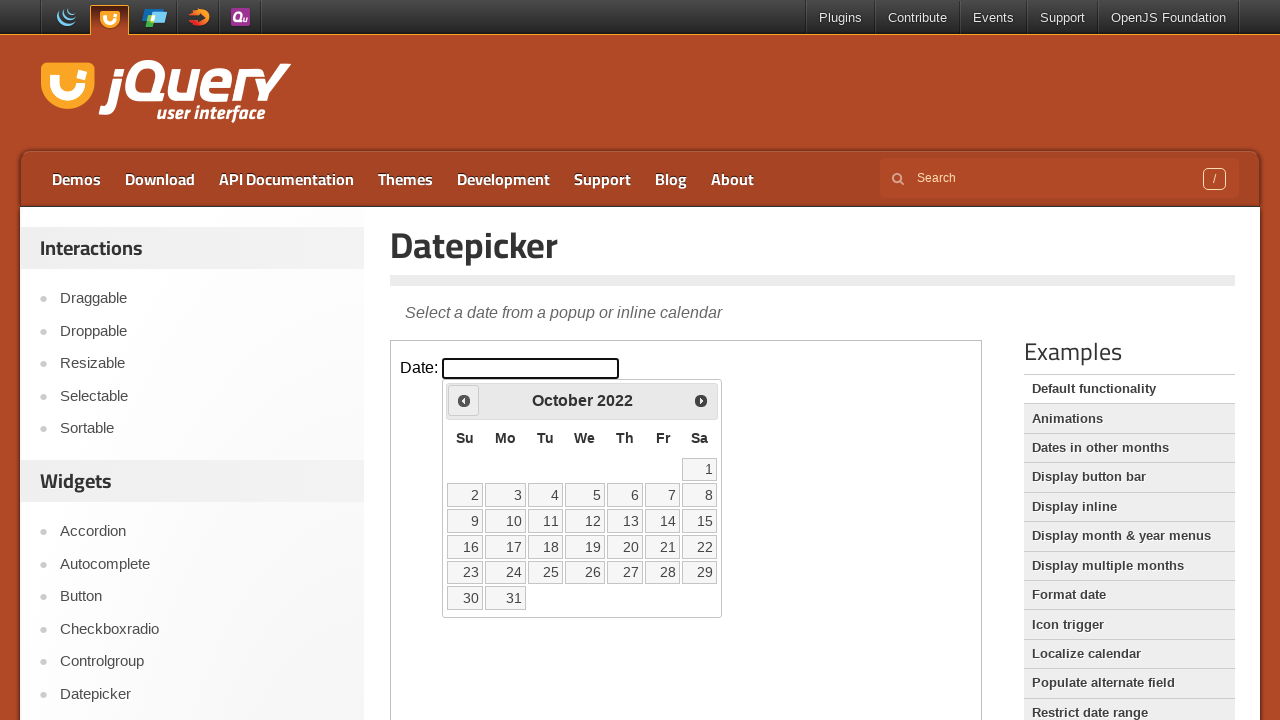

Retrieved current year: 2022
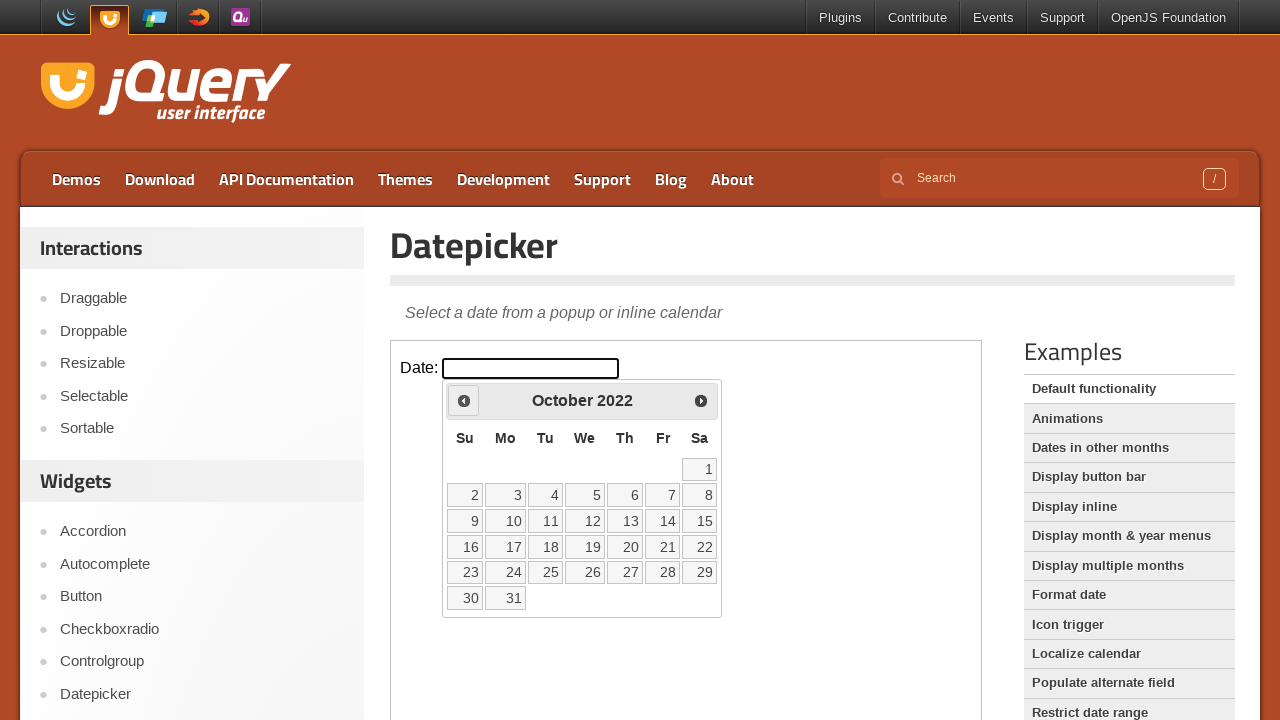

Clicked Prev to go back year (currently 2022, target 1995) at (464, 400) on iframe >> nth=0 >> internal:control=enter-frame >> span:text('Prev')
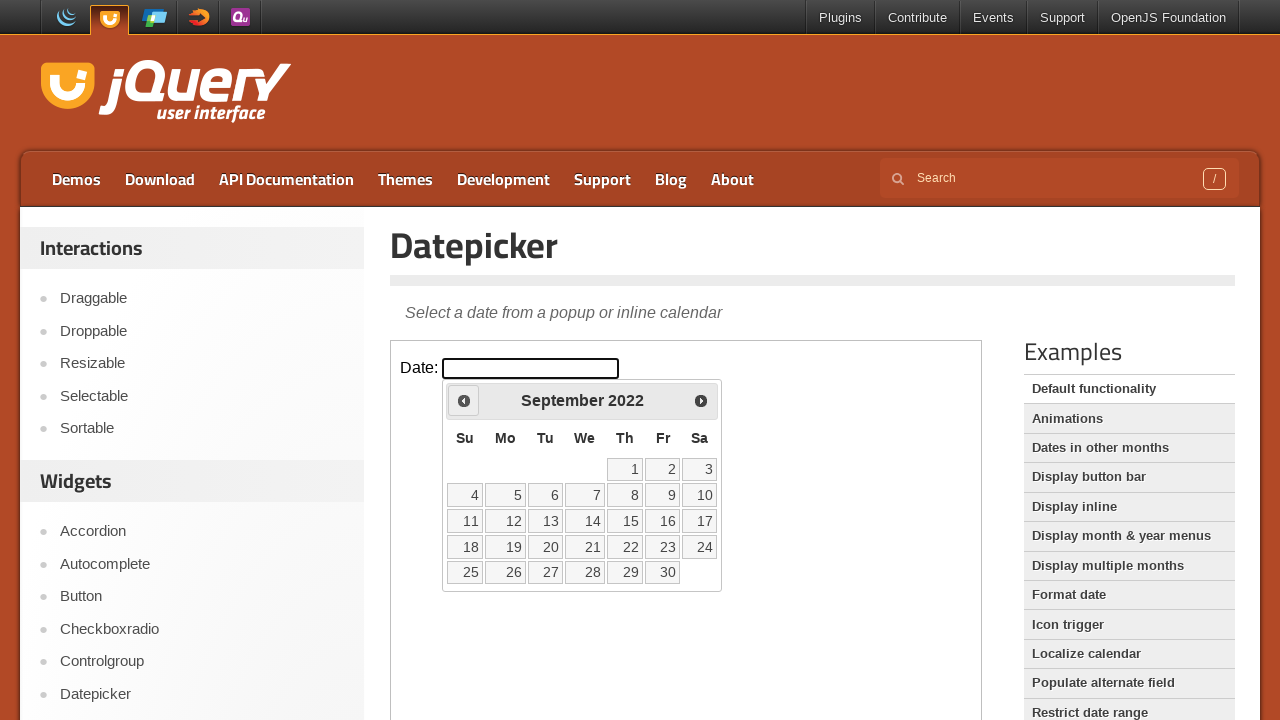

Retrieved current year: 2022
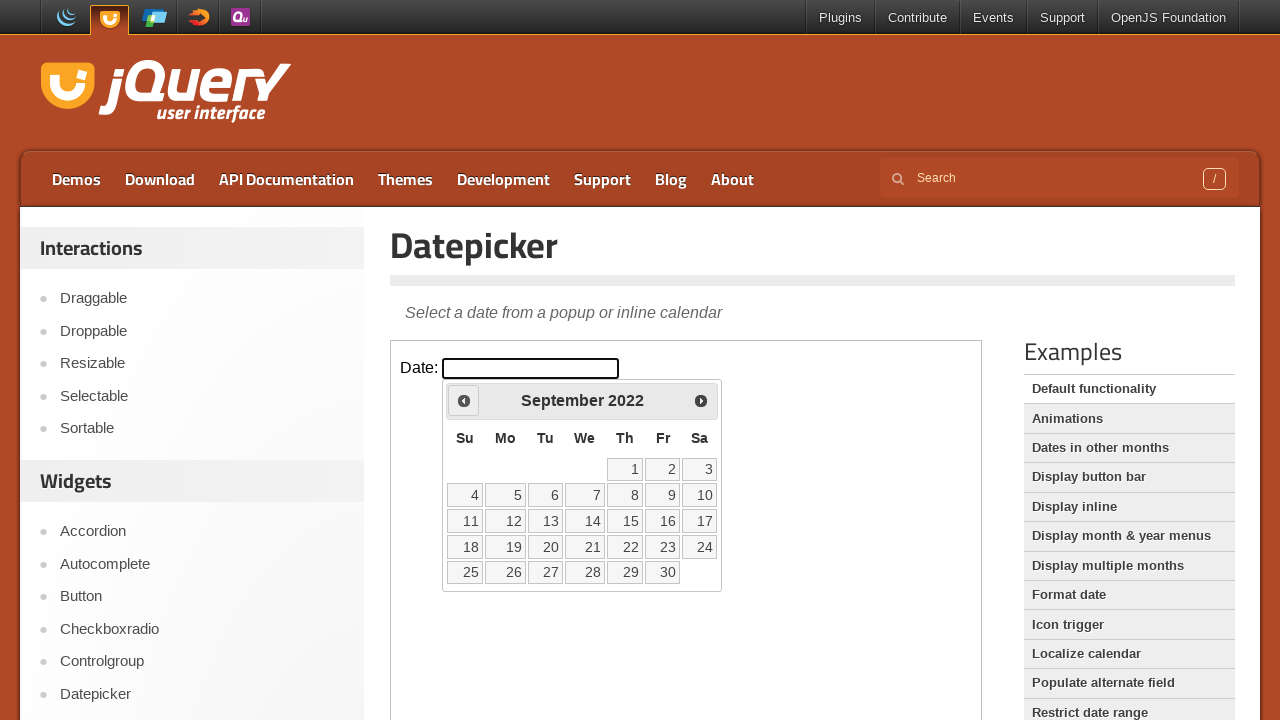

Clicked Prev to go back year (currently 2022, target 1995) at (464, 400) on iframe >> nth=0 >> internal:control=enter-frame >> span:text('Prev')
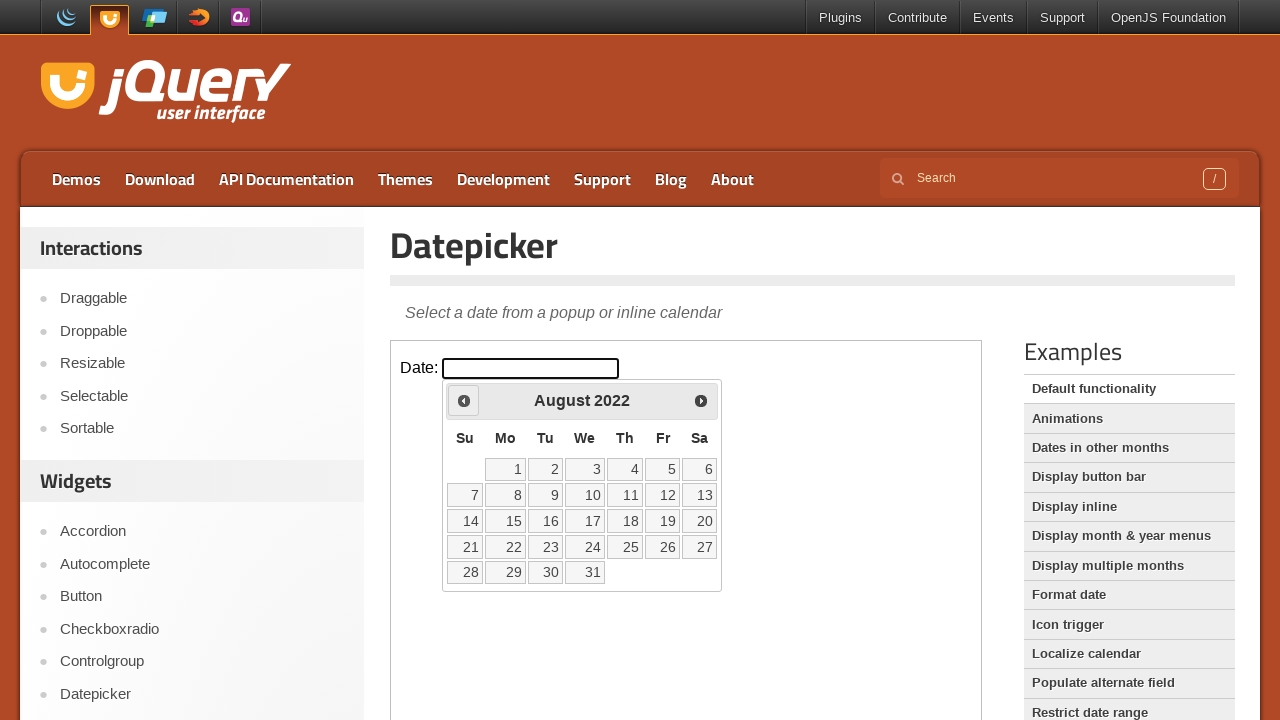

Retrieved current year: 2022
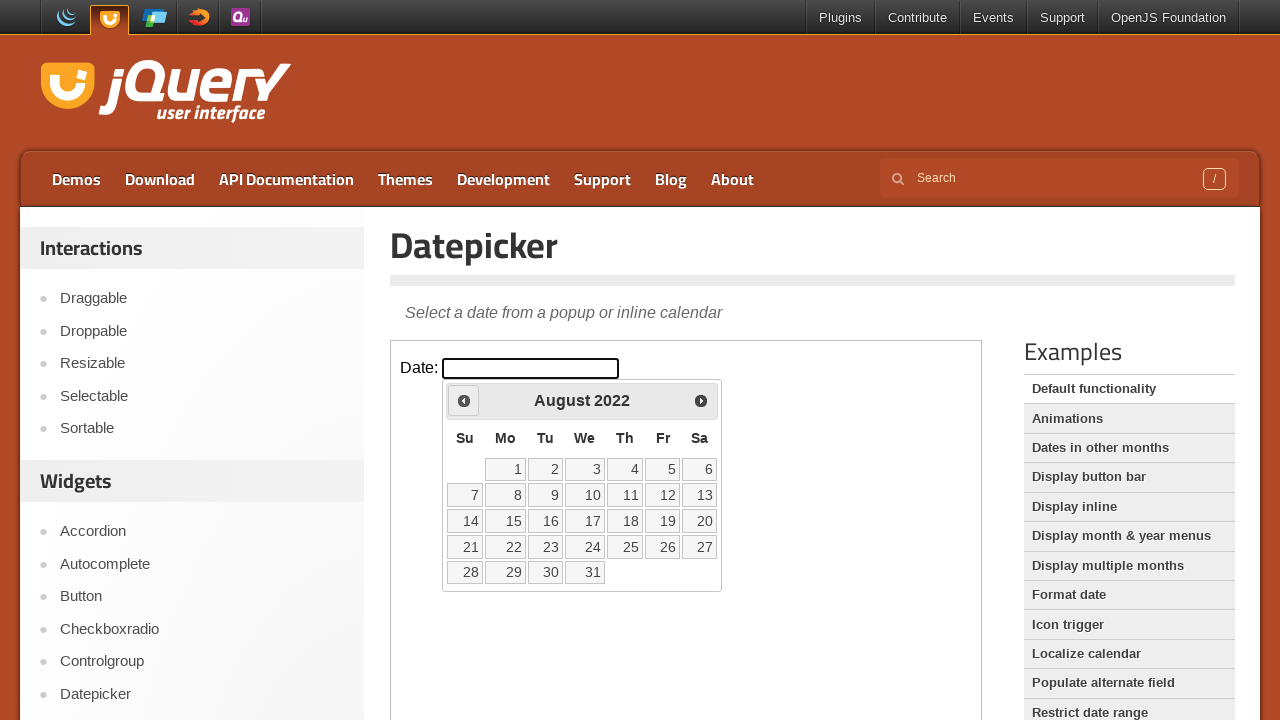

Clicked Prev to go back year (currently 2022, target 1995) at (464, 400) on iframe >> nth=0 >> internal:control=enter-frame >> span:text('Prev')
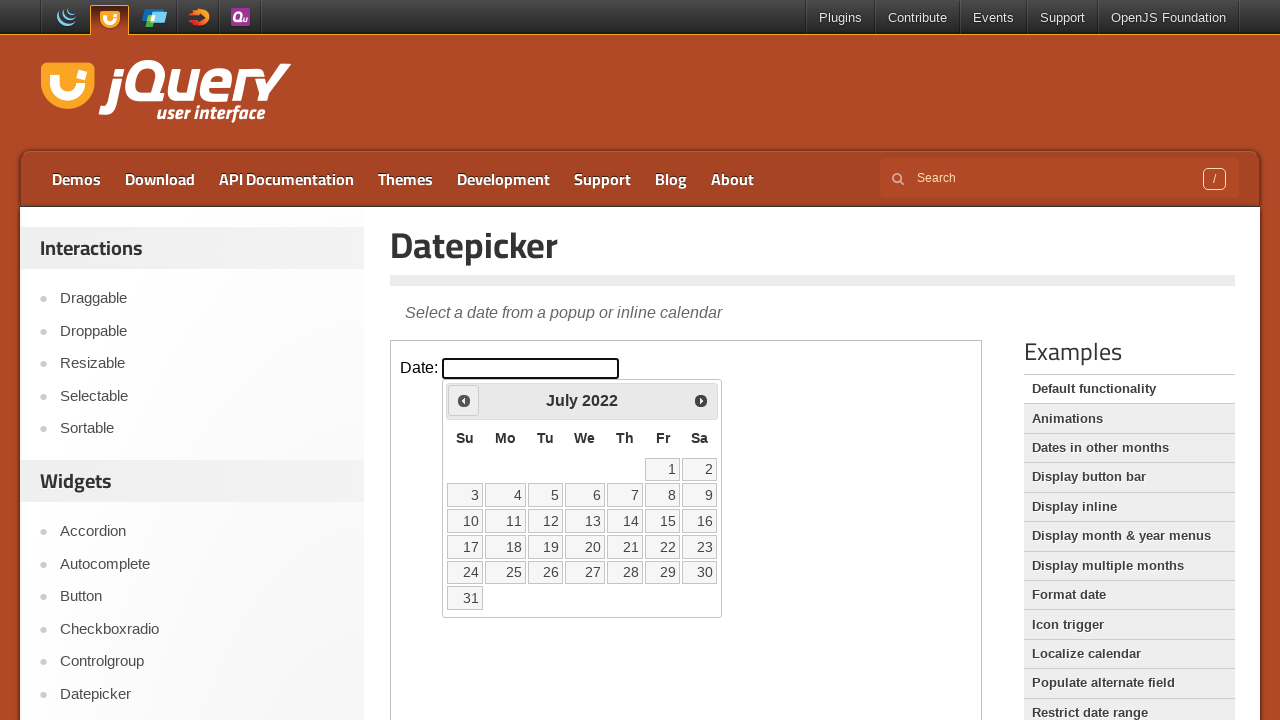

Retrieved current year: 2022
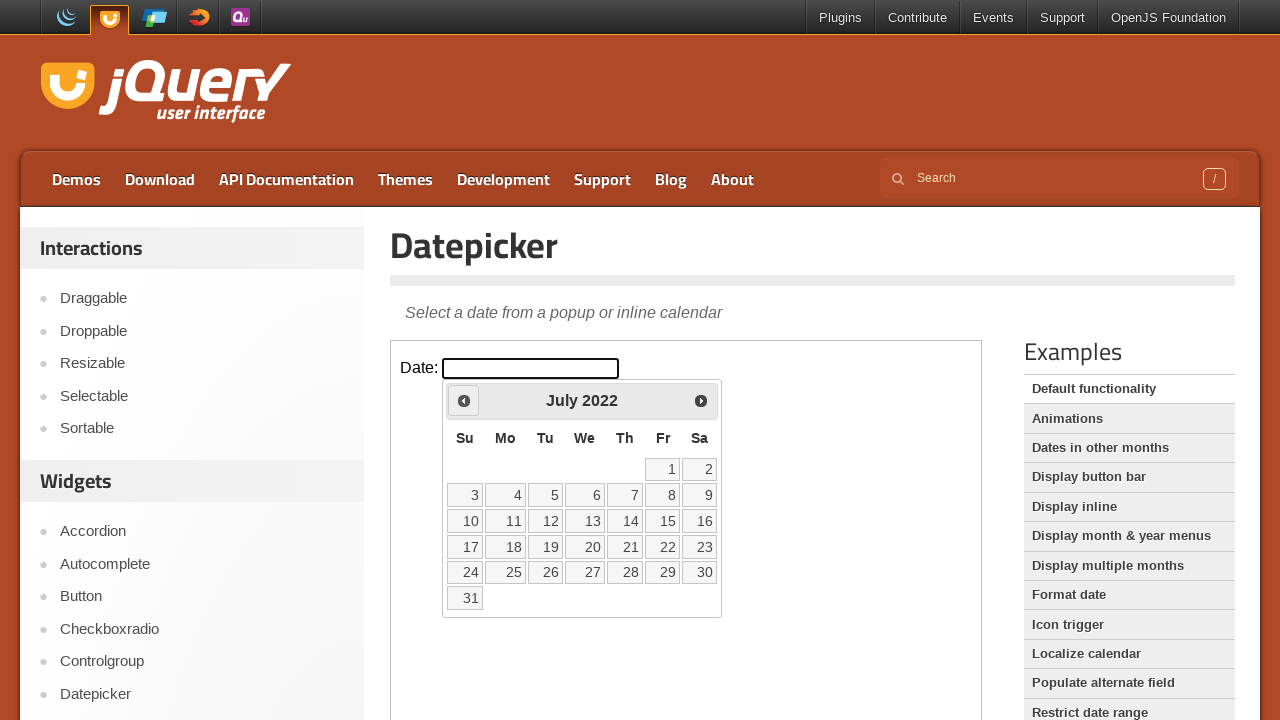

Clicked Prev to go back year (currently 2022, target 1995) at (464, 400) on iframe >> nth=0 >> internal:control=enter-frame >> span:text('Prev')
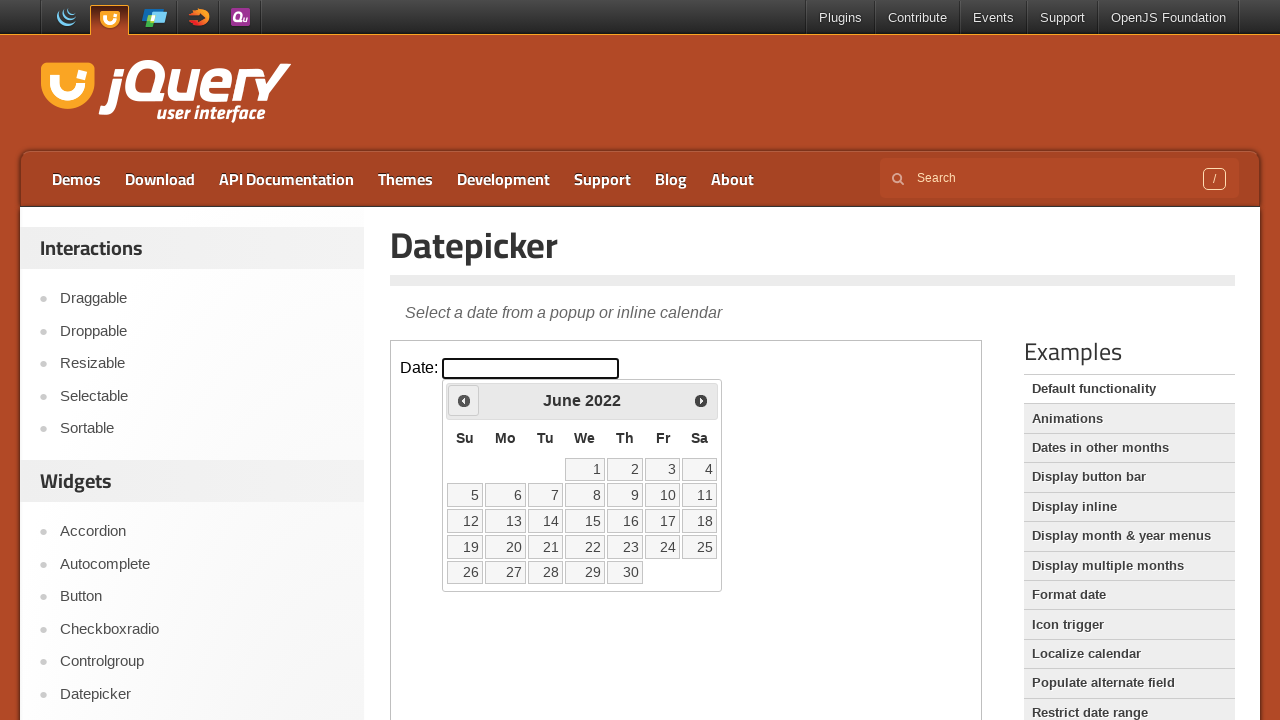

Retrieved current year: 2022
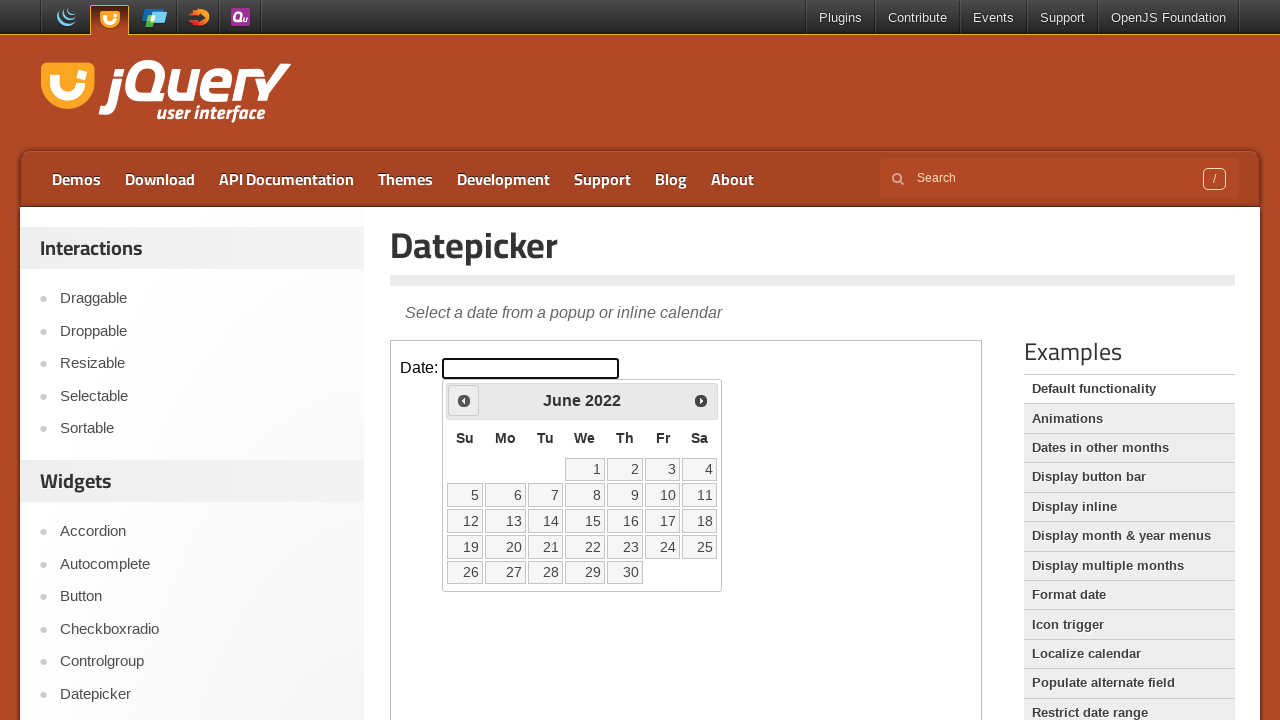

Clicked Prev to go back year (currently 2022, target 1995) at (464, 400) on iframe >> nth=0 >> internal:control=enter-frame >> span:text('Prev')
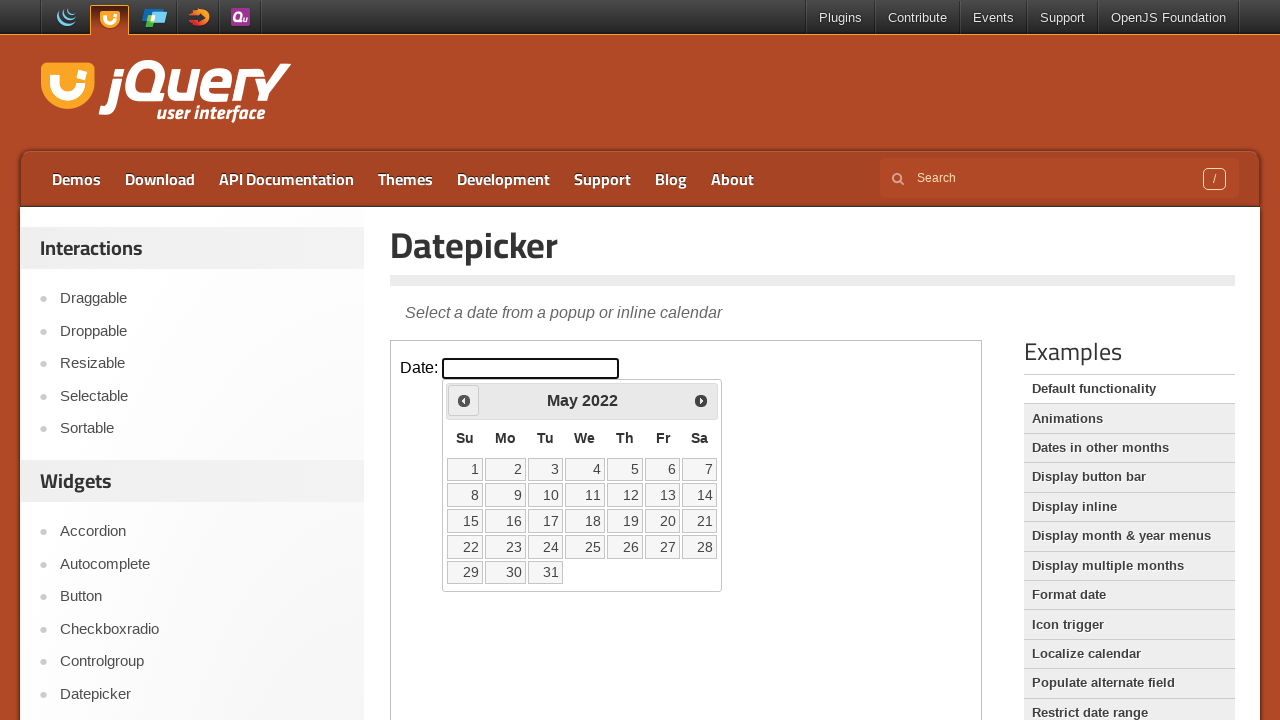

Retrieved current year: 2022
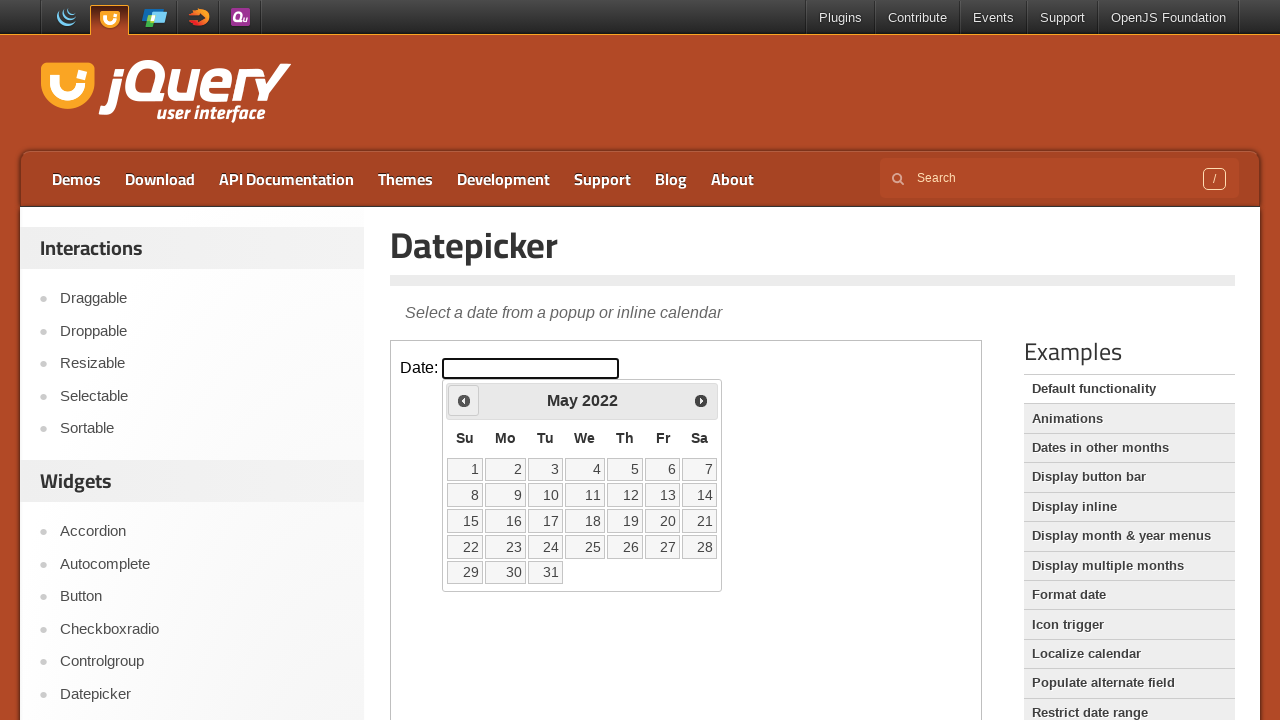

Clicked Prev to go back year (currently 2022, target 1995) at (464, 400) on iframe >> nth=0 >> internal:control=enter-frame >> span:text('Prev')
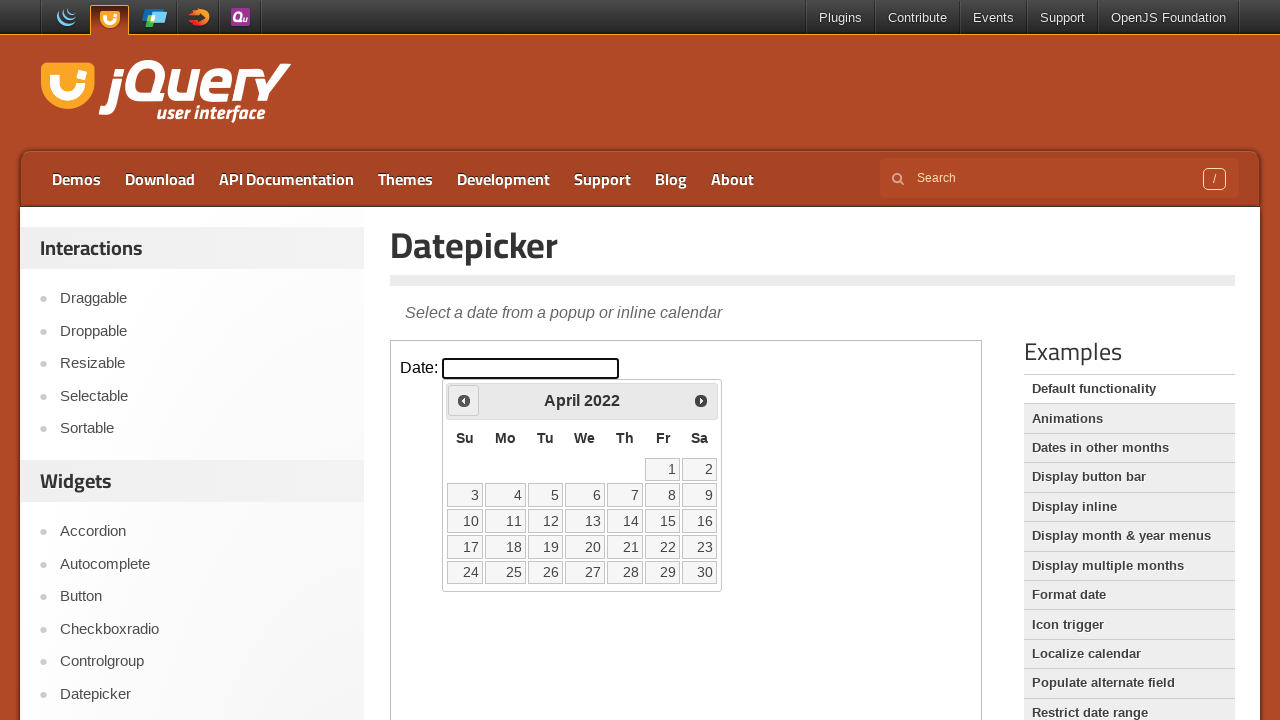

Retrieved current year: 2022
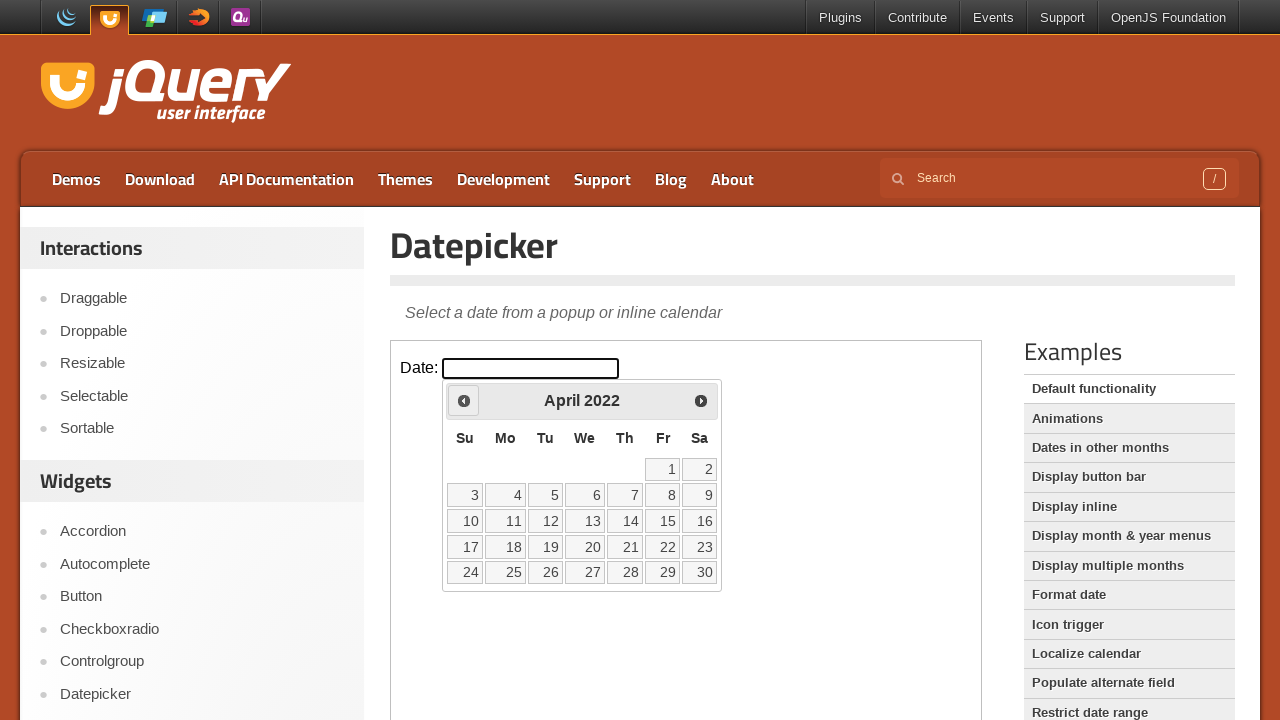

Clicked Prev to go back year (currently 2022, target 1995) at (464, 400) on iframe >> nth=0 >> internal:control=enter-frame >> span:text('Prev')
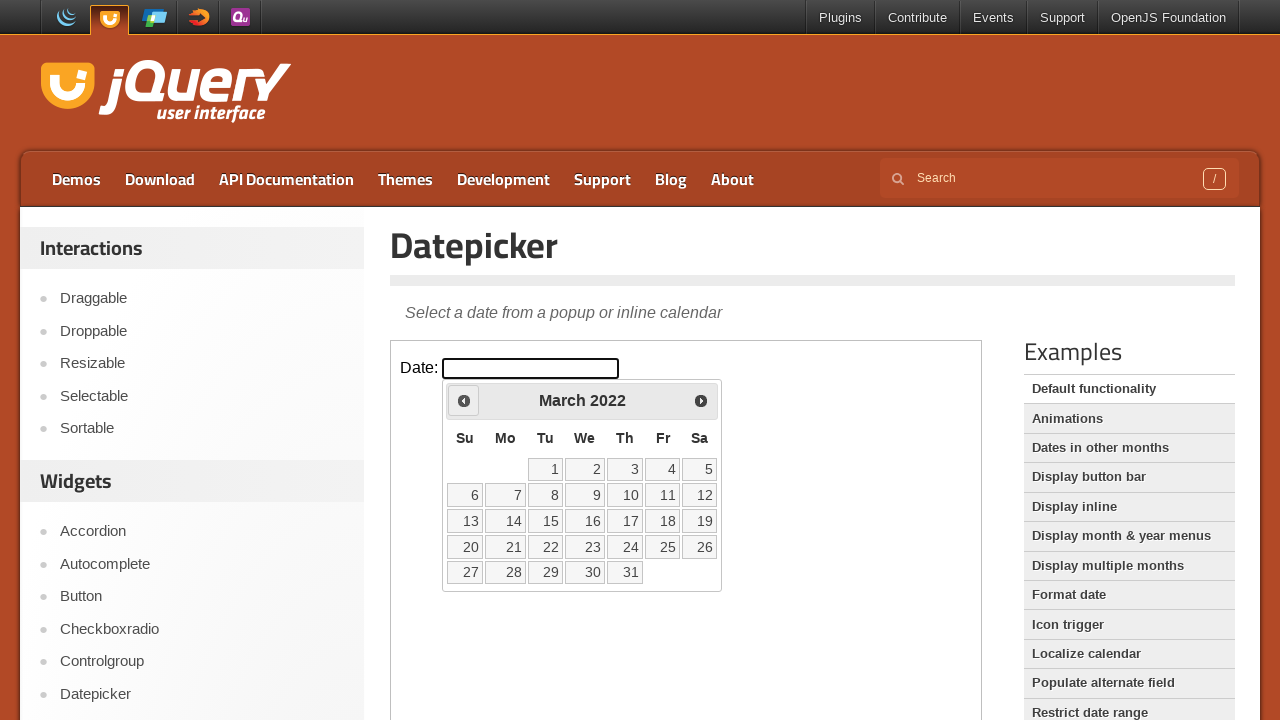

Retrieved current year: 2022
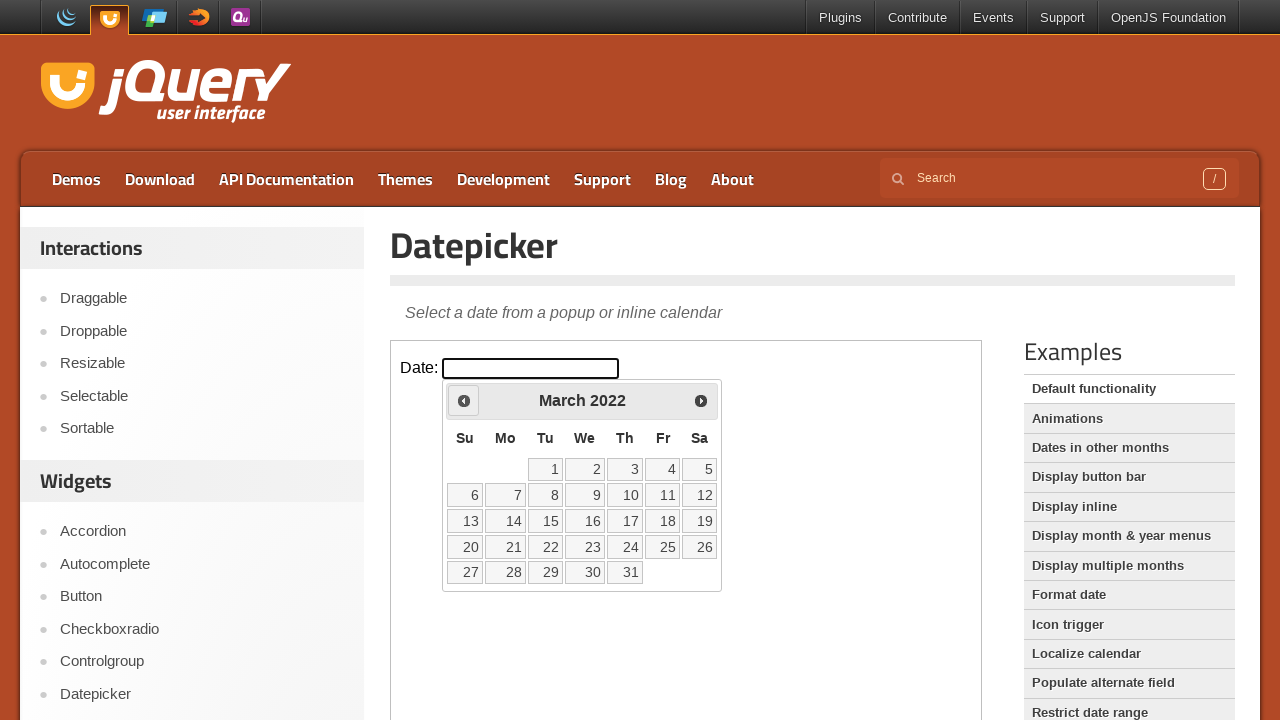

Clicked Prev to go back year (currently 2022, target 1995) at (464, 400) on iframe >> nth=0 >> internal:control=enter-frame >> span:text('Prev')
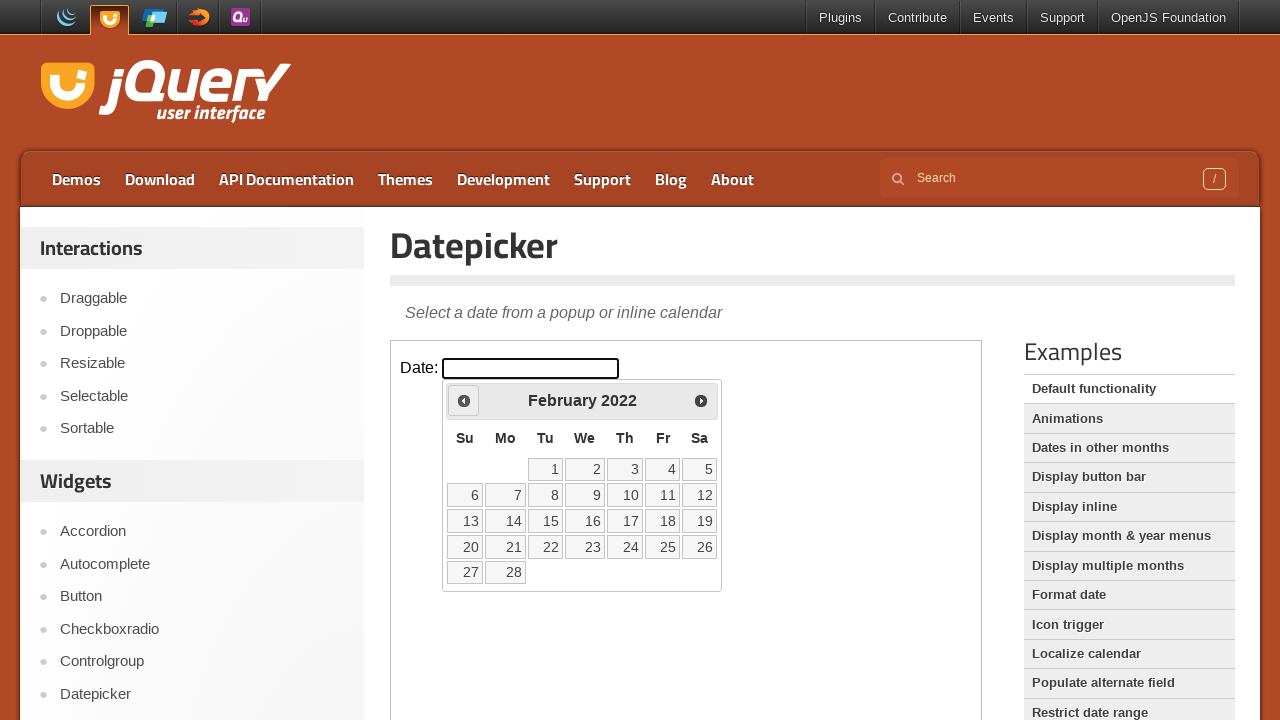

Retrieved current year: 2022
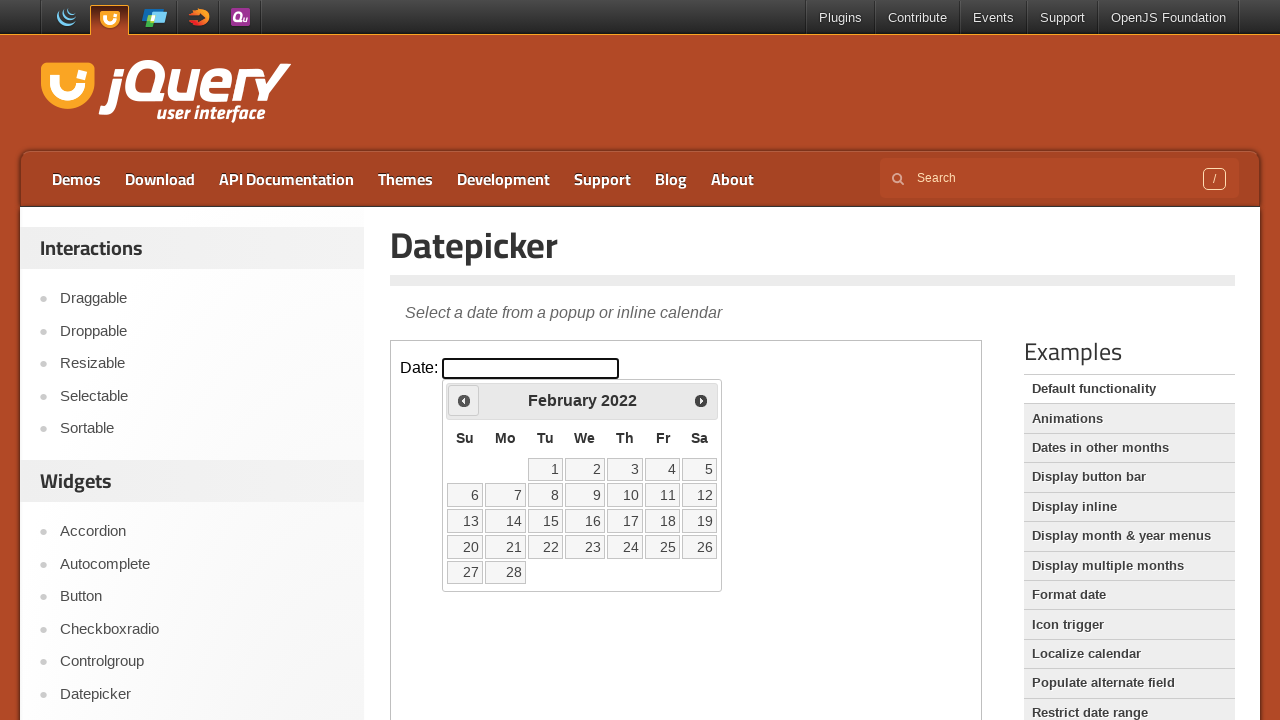

Clicked Prev to go back year (currently 2022, target 1995) at (464, 400) on iframe >> nth=0 >> internal:control=enter-frame >> span:text('Prev')
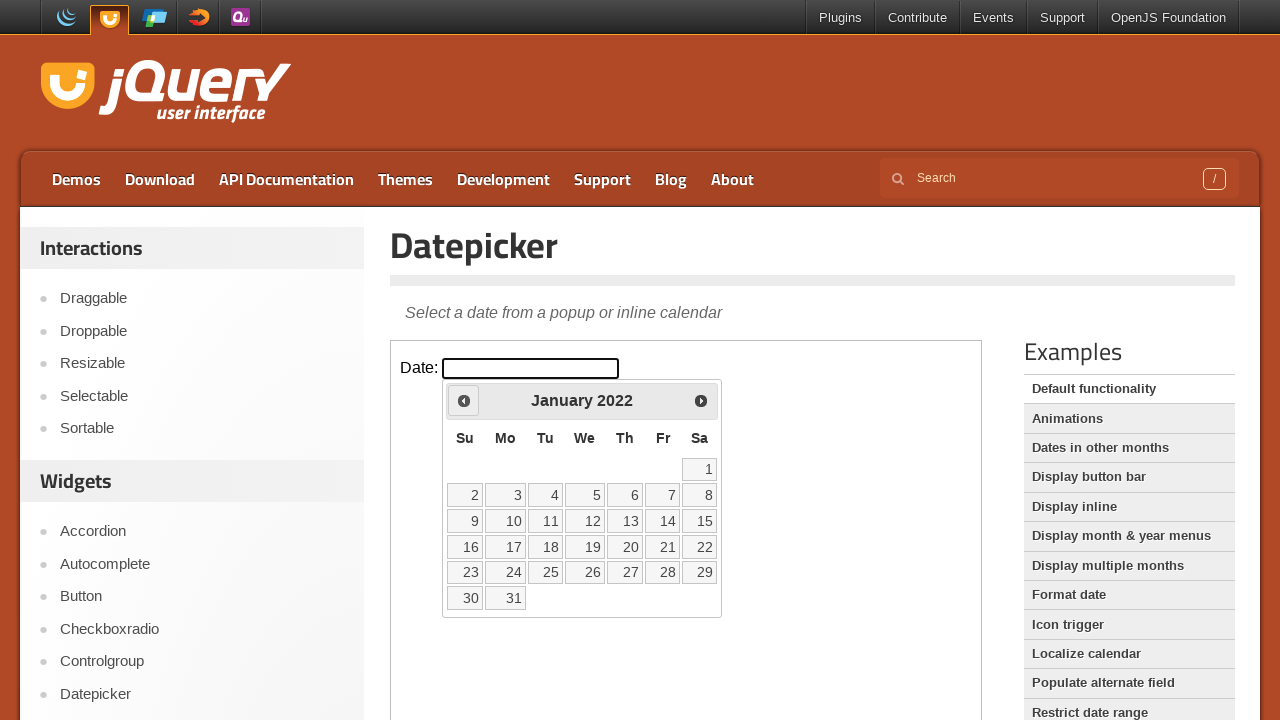

Retrieved current year: 2022
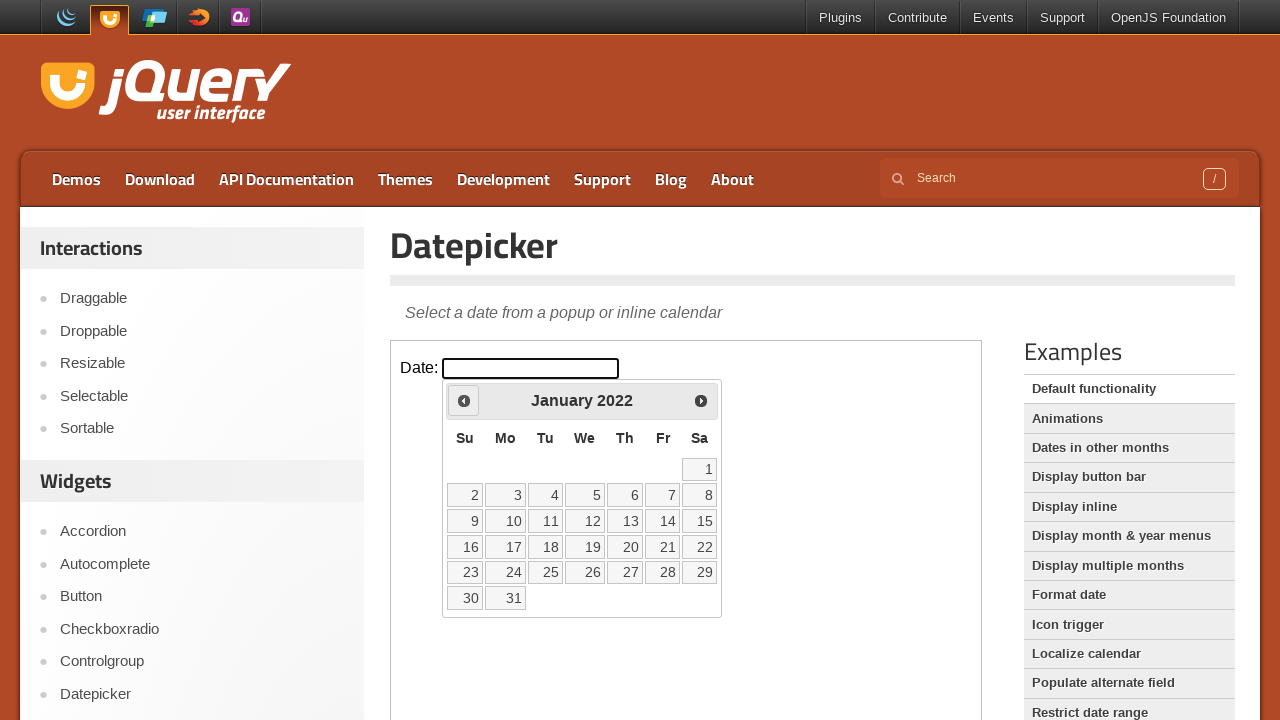

Clicked Prev to go back year (currently 2022, target 1995) at (464, 400) on iframe >> nth=0 >> internal:control=enter-frame >> span:text('Prev')
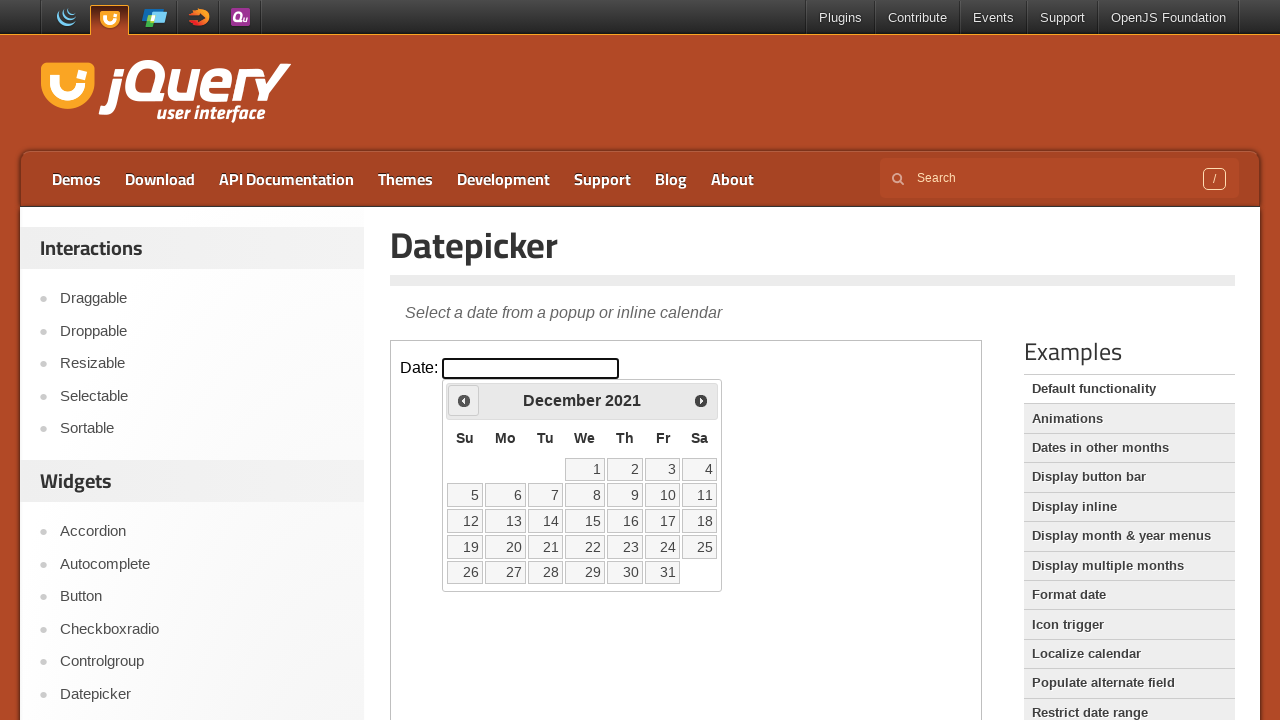

Retrieved current year: 2021
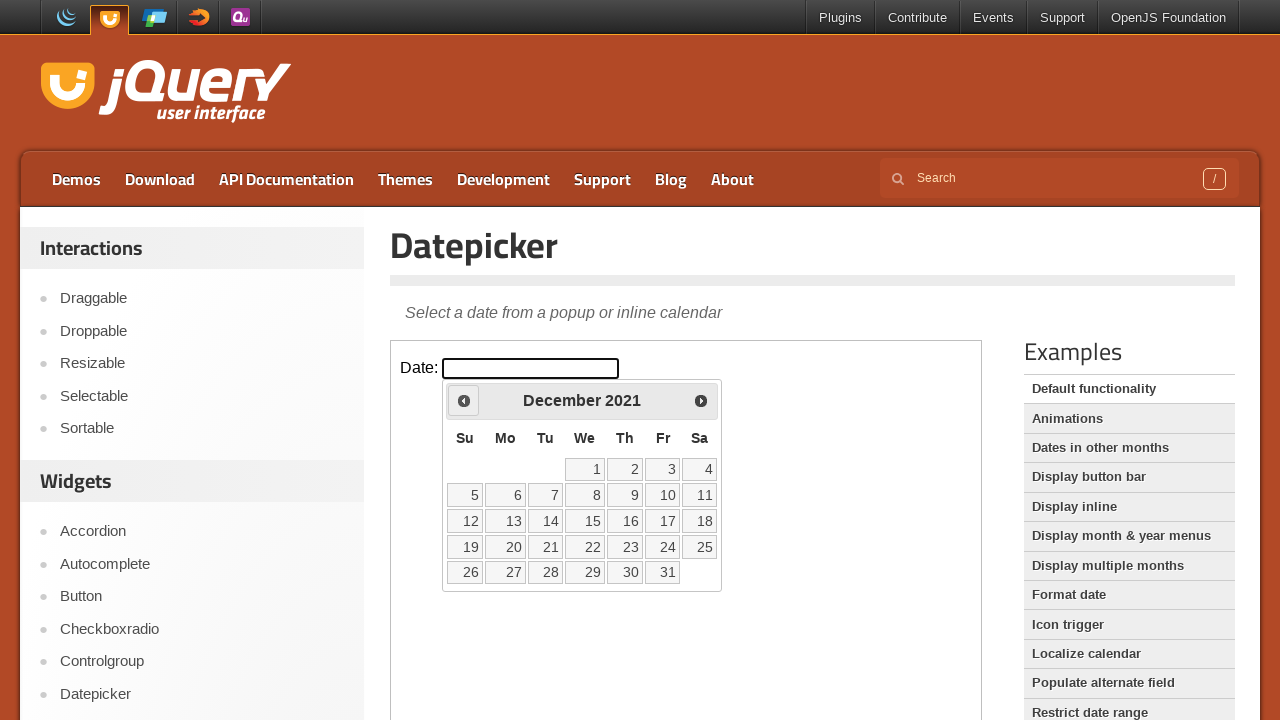

Clicked Prev to go back year (currently 2021, target 1995) at (464, 400) on iframe >> nth=0 >> internal:control=enter-frame >> span:text('Prev')
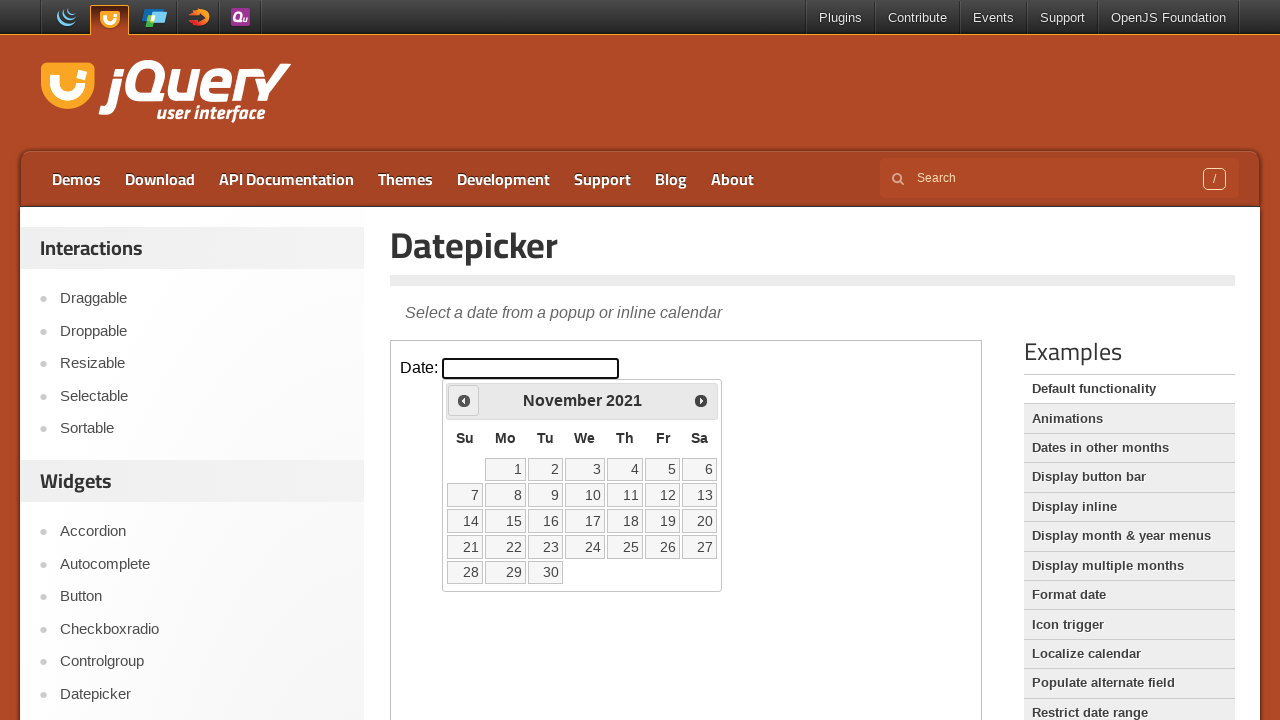

Retrieved current year: 2021
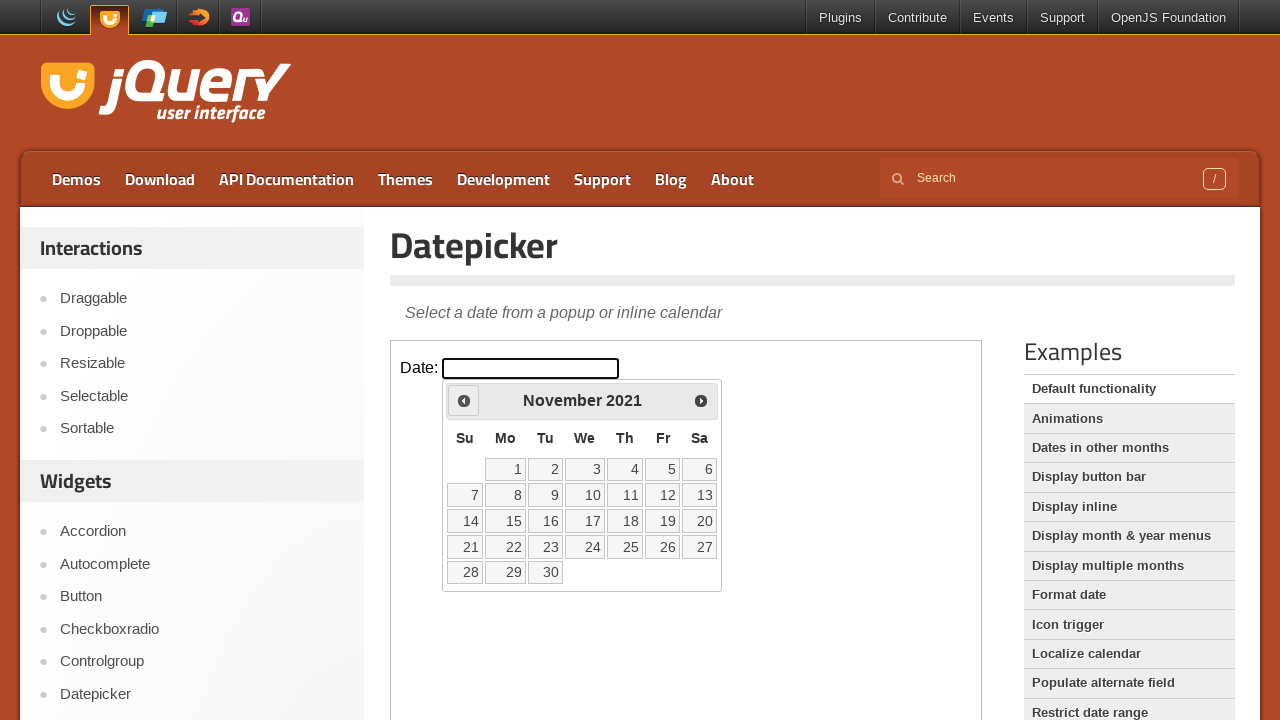

Clicked Prev to go back year (currently 2021, target 1995) at (464, 400) on iframe >> nth=0 >> internal:control=enter-frame >> span:text('Prev')
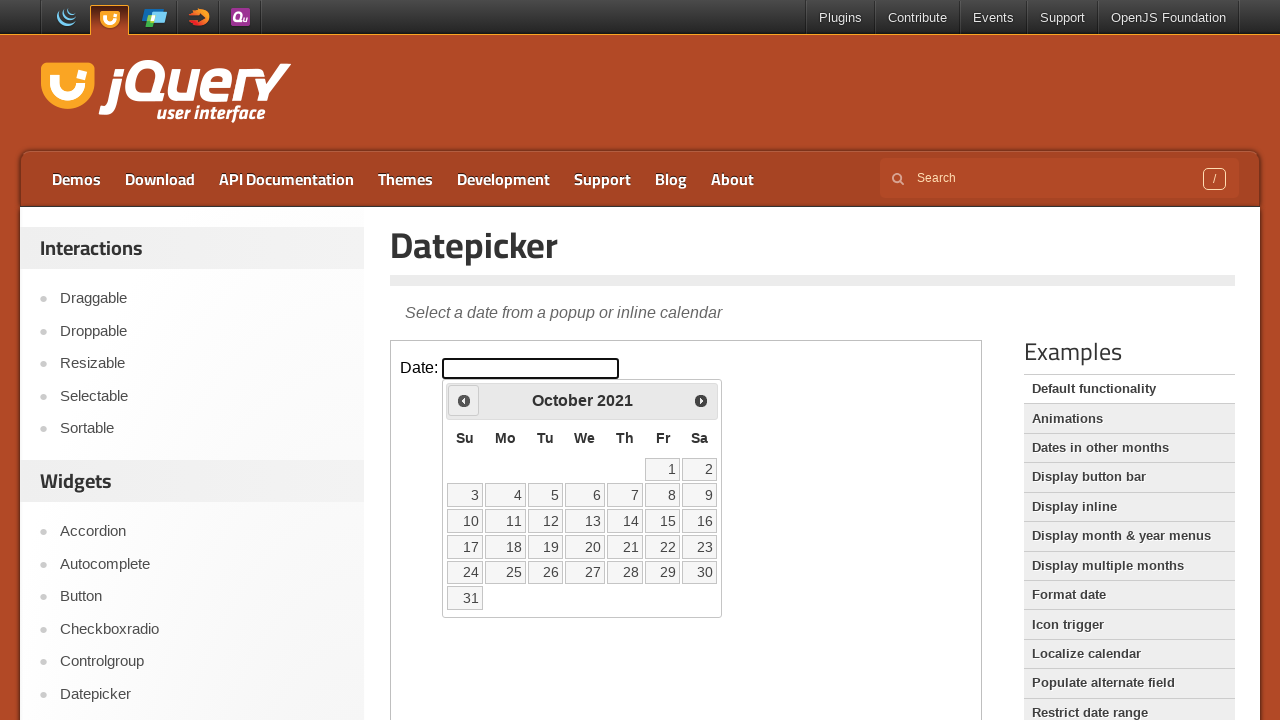

Retrieved current year: 2021
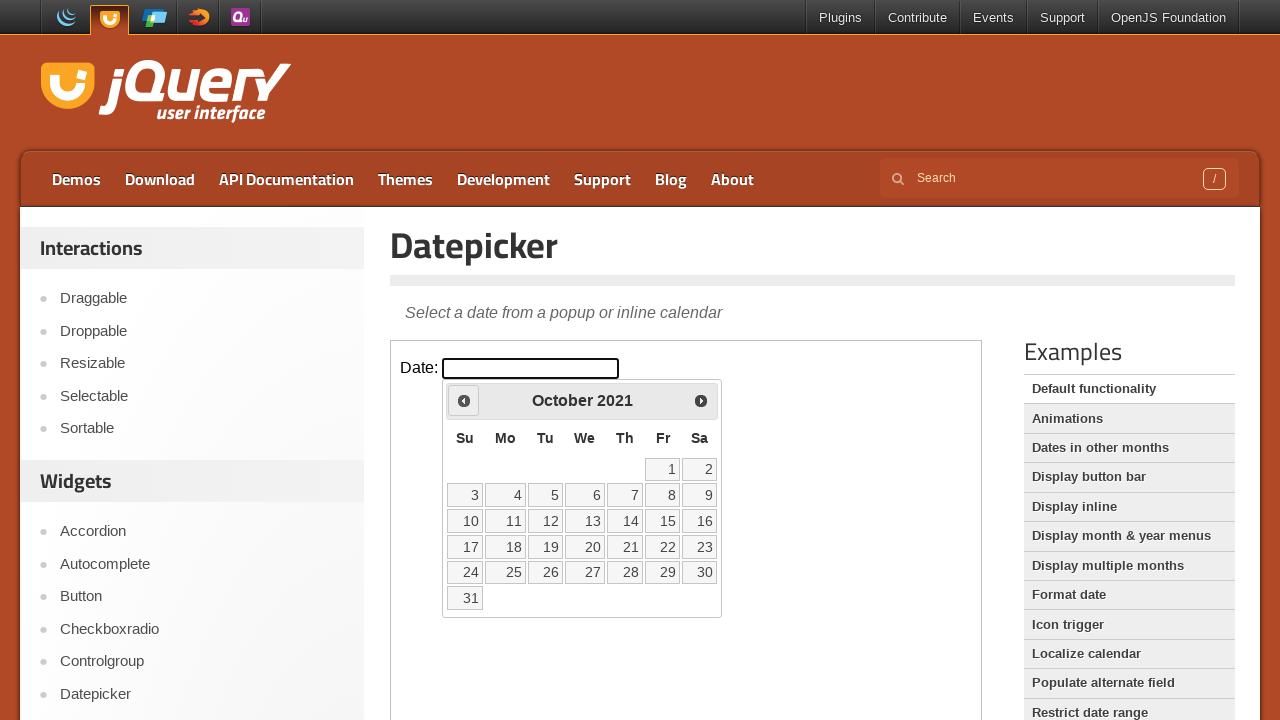

Clicked Prev to go back year (currently 2021, target 1995) at (464, 400) on iframe >> nth=0 >> internal:control=enter-frame >> span:text('Prev')
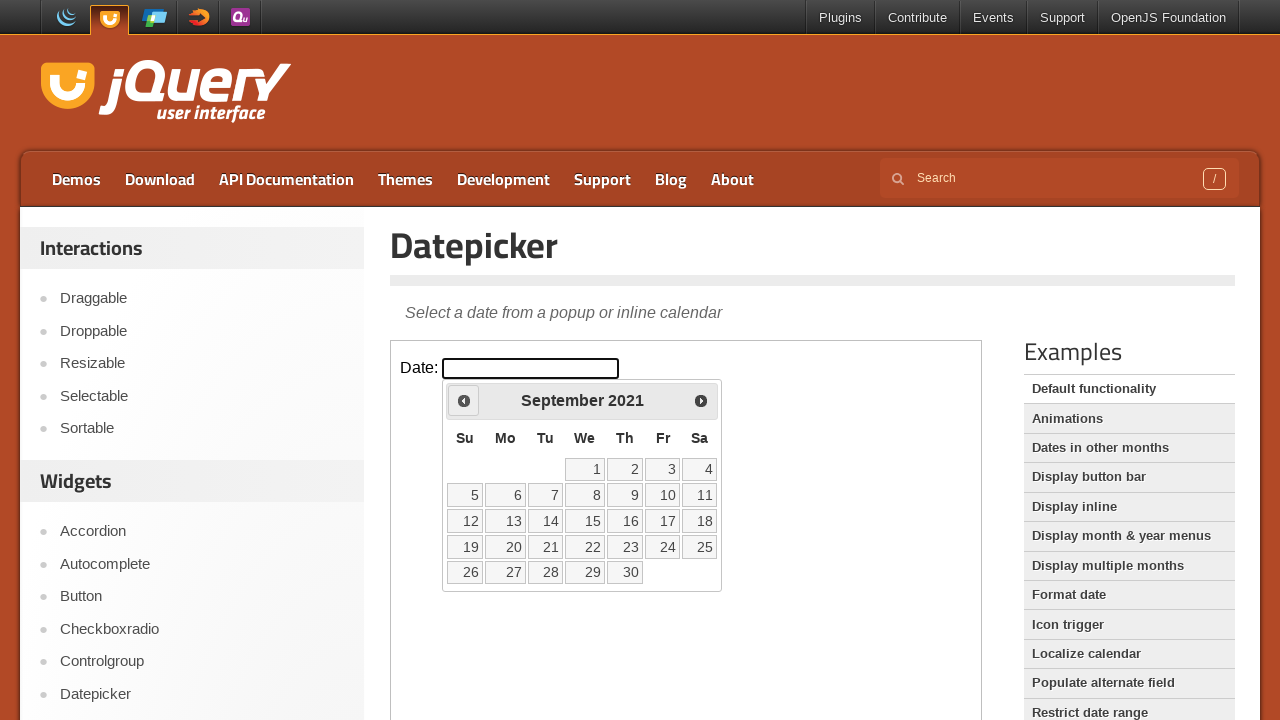

Retrieved current year: 2021
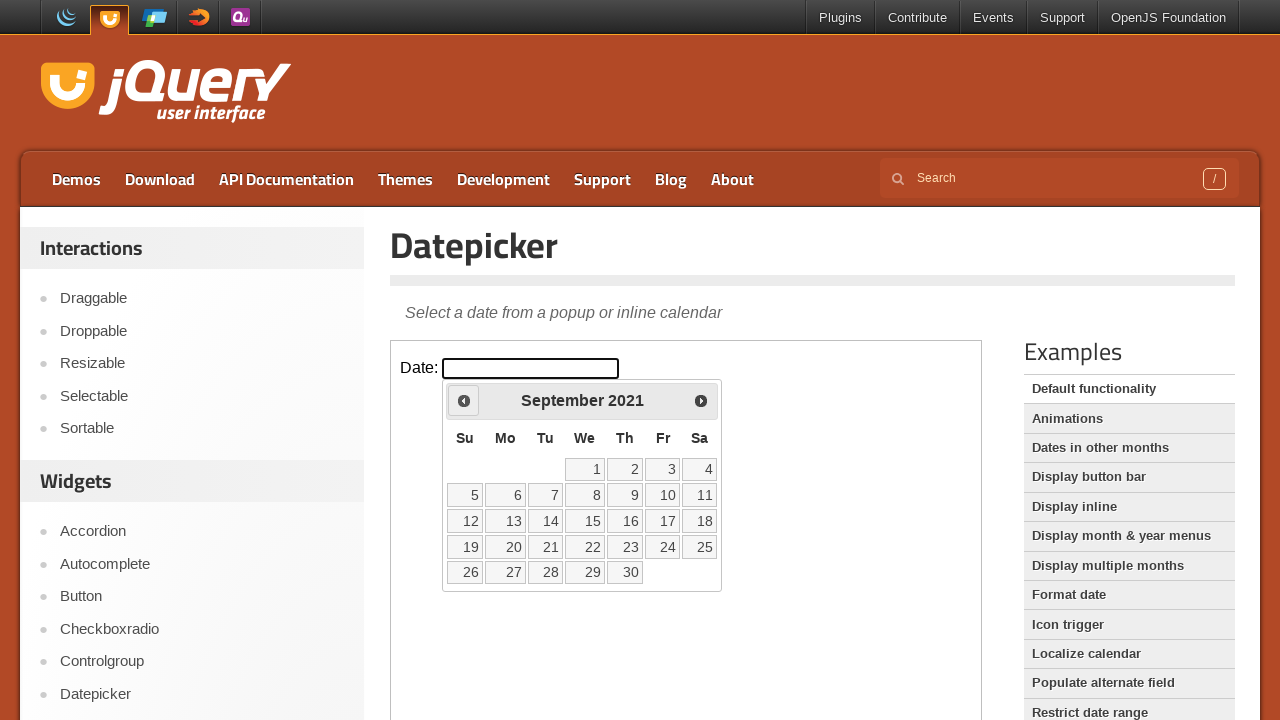

Clicked Prev to go back year (currently 2021, target 1995) at (464, 400) on iframe >> nth=0 >> internal:control=enter-frame >> span:text('Prev')
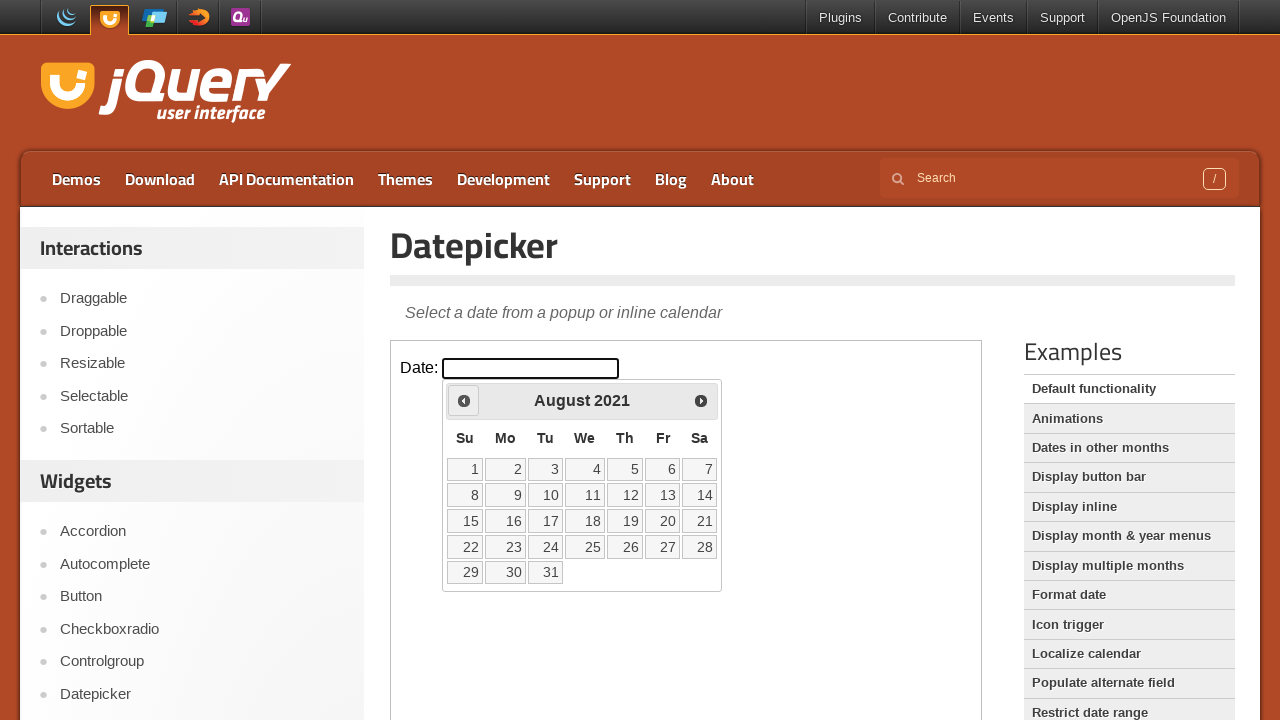

Retrieved current year: 2021
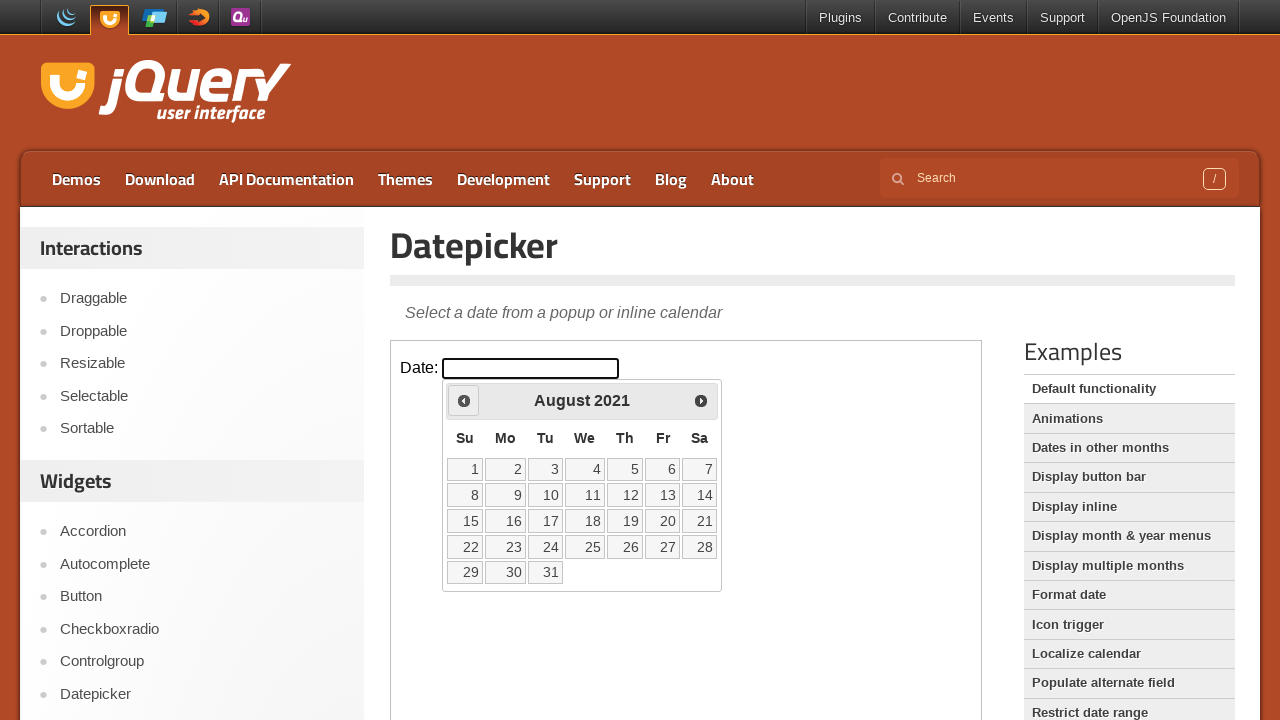

Clicked Prev to go back year (currently 2021, target 1995) at (464, 400) on iframe >> nth=0 >> internal:control=enter-frame >> span:text('Prev')
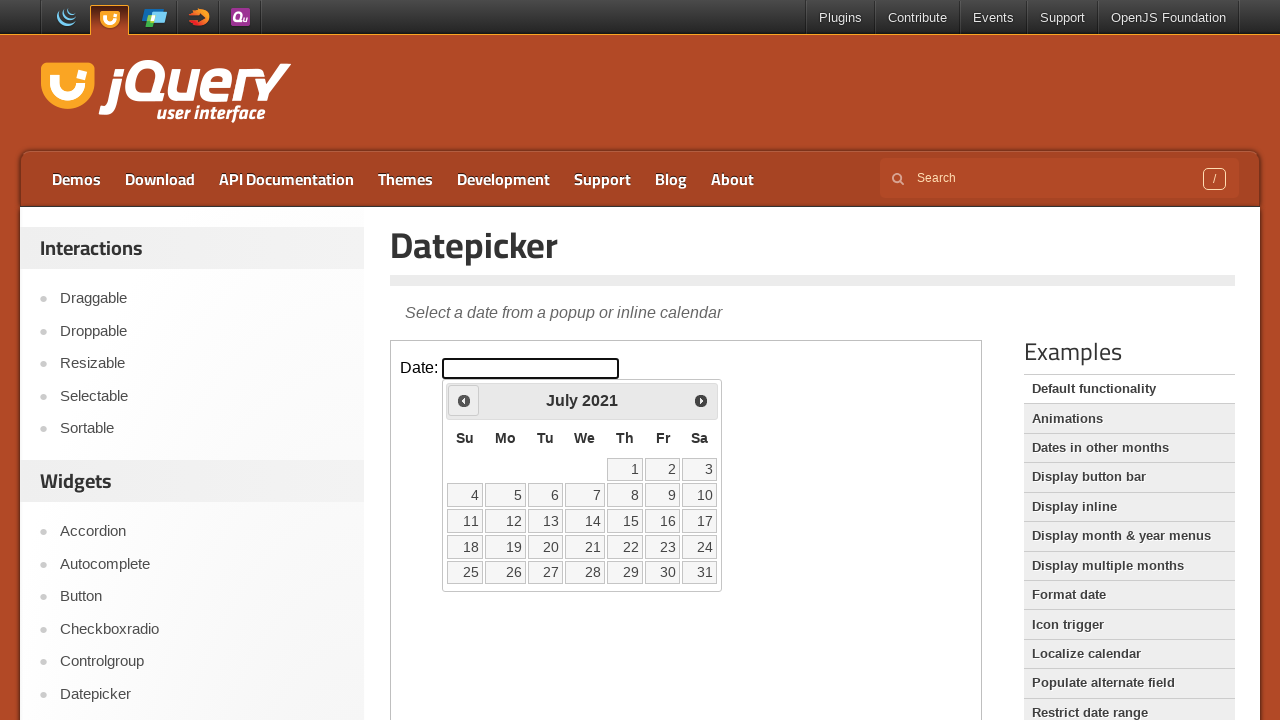

Retrieved current year: 2021
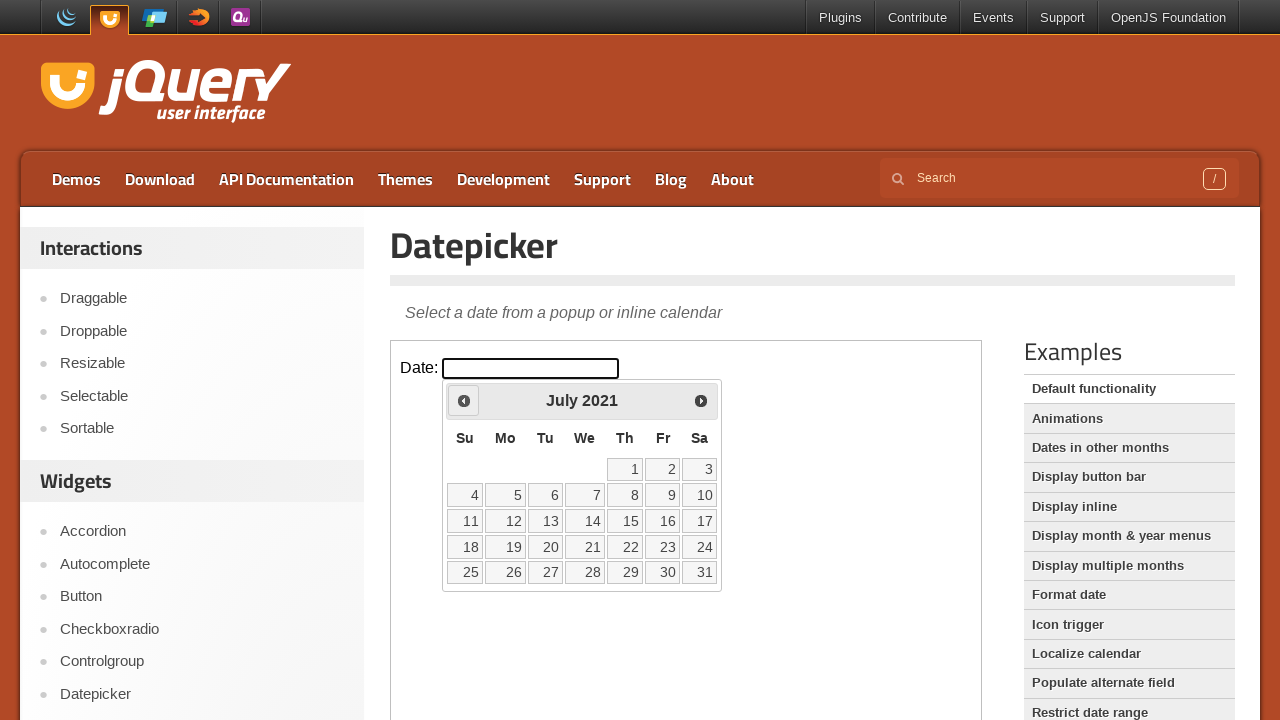

Clicked Prev to go back year (currently 2021, target 1995) at (464, 400) on iframe >> nth=0 >> internal:control=enter-frame >> span:text('Prev')
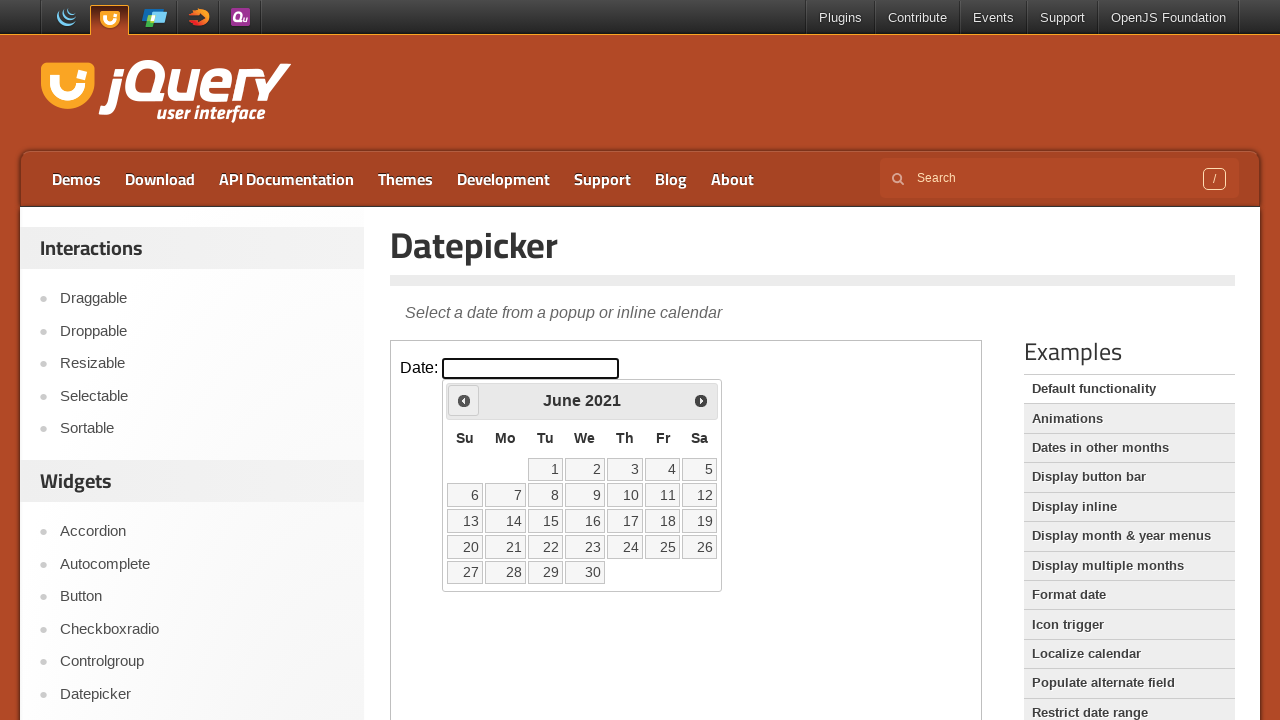

Retrieved current year: 2021
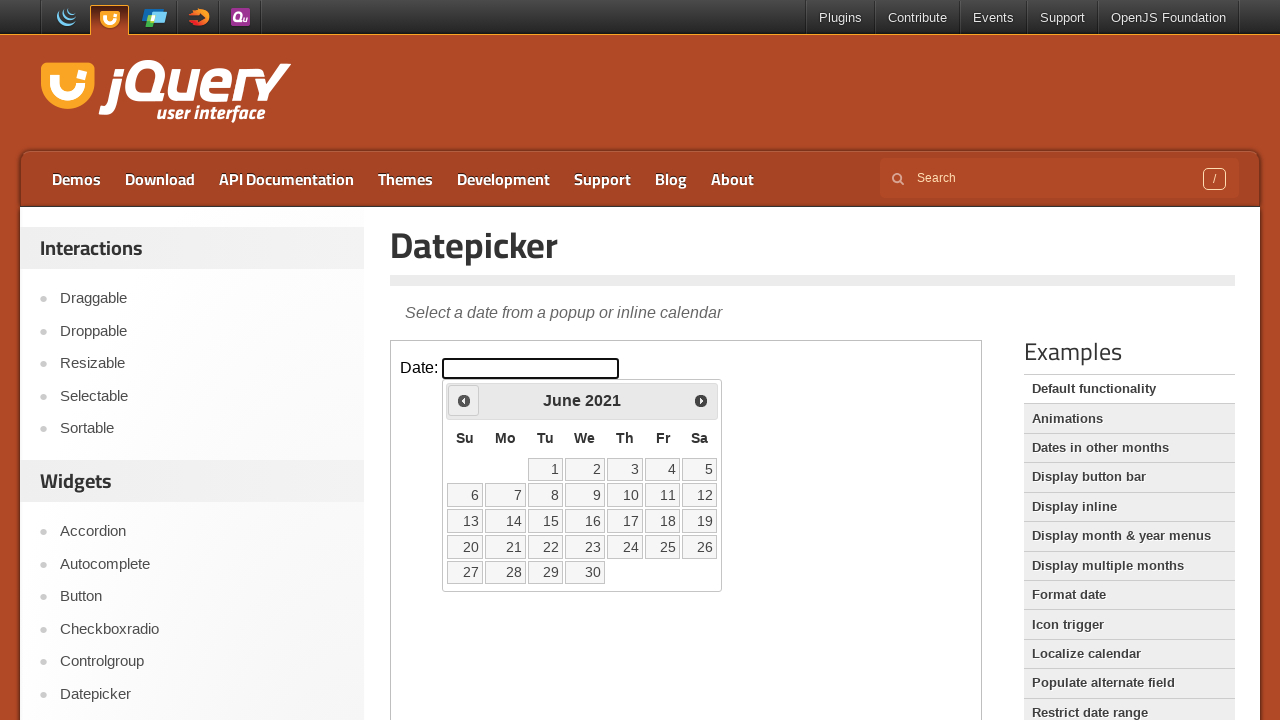

Clicked Prev to go back year (currently 2021, target 1995) at (464, 400) on iframe >> nth=0 >> internal:control=enter-frame >> span:text('Prev')
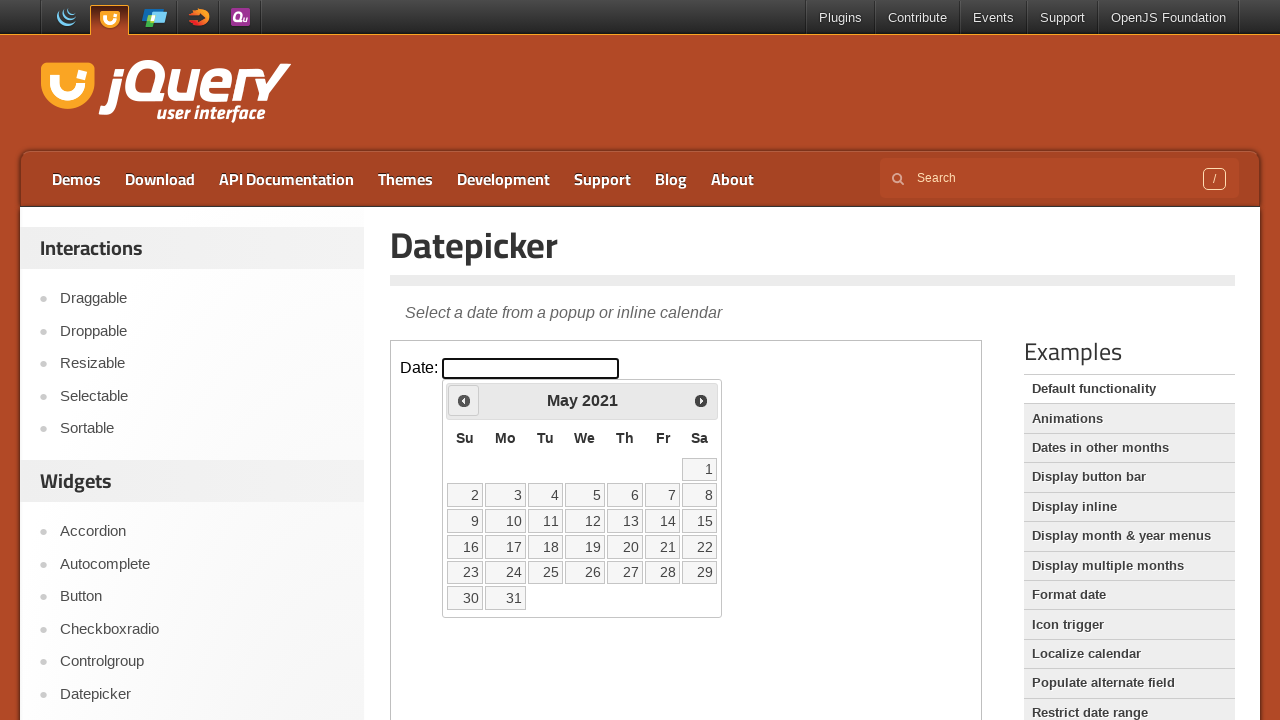

Retrieved current year: 2021
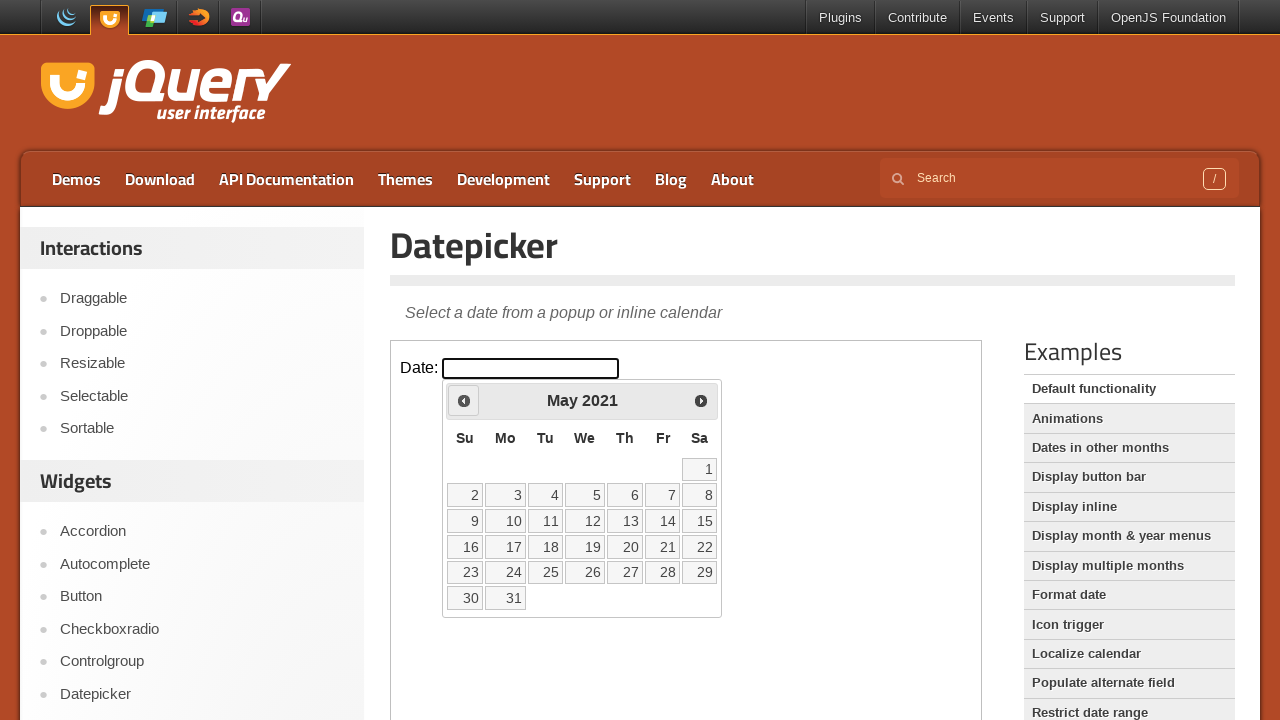

Clicked Prev to go back year (currently 2021, target 1995) at (464, 400) on iframe >> nth=0 >> internal:control=enter-frame >> span:text('Prev')
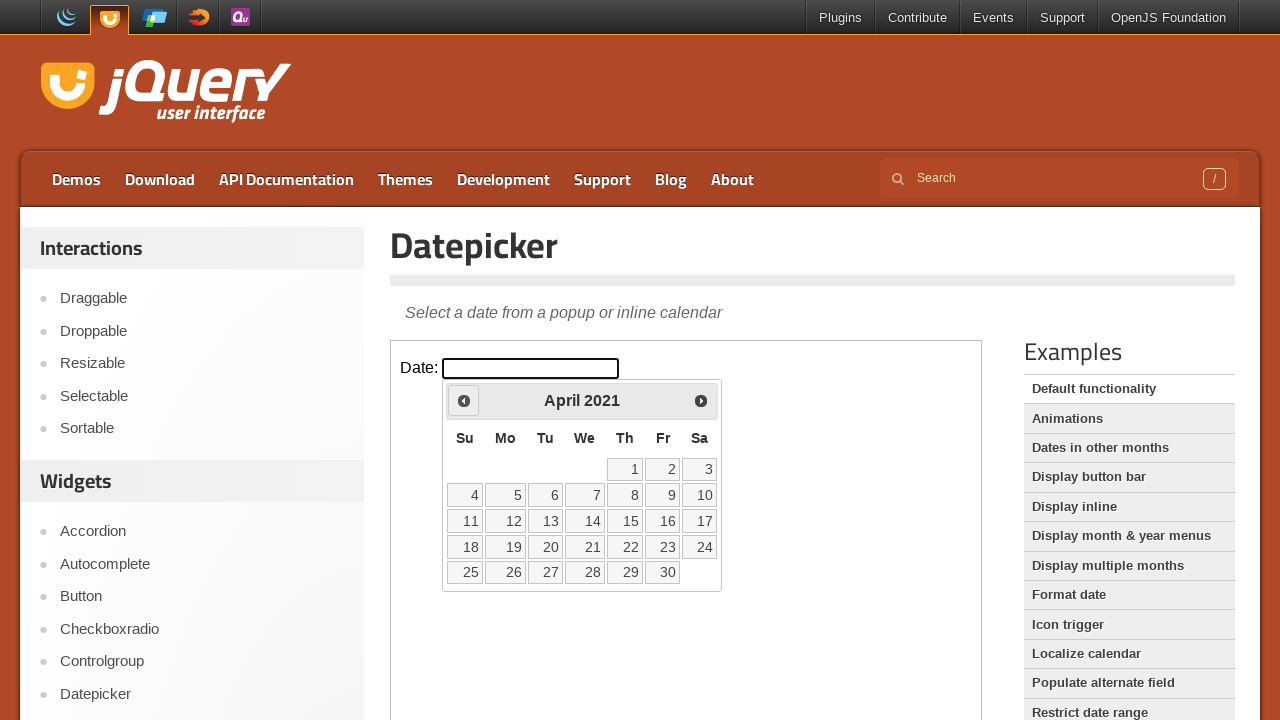

Retrieved current year: 2021
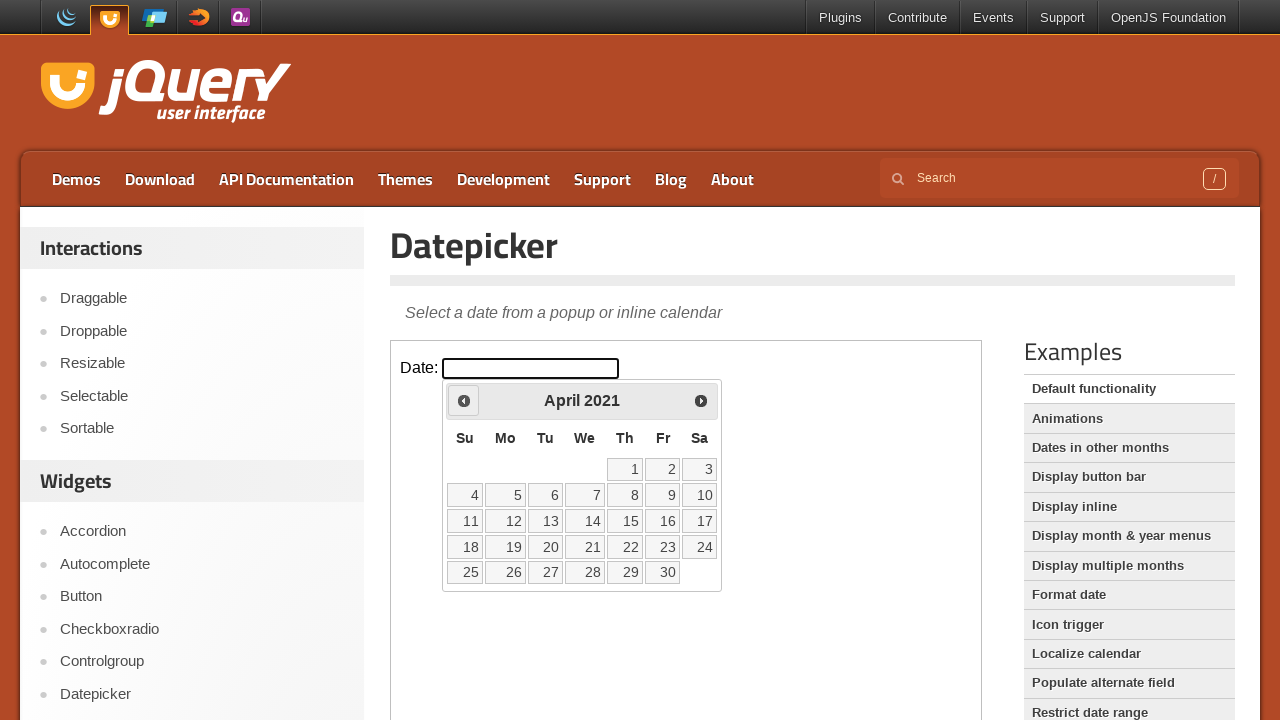

Clicked Prev to go back year (currently 2021, target 1995) at (464, 400) on iframe >> nth=0 >> internal:control=enter-frame >> span:text('Prev')
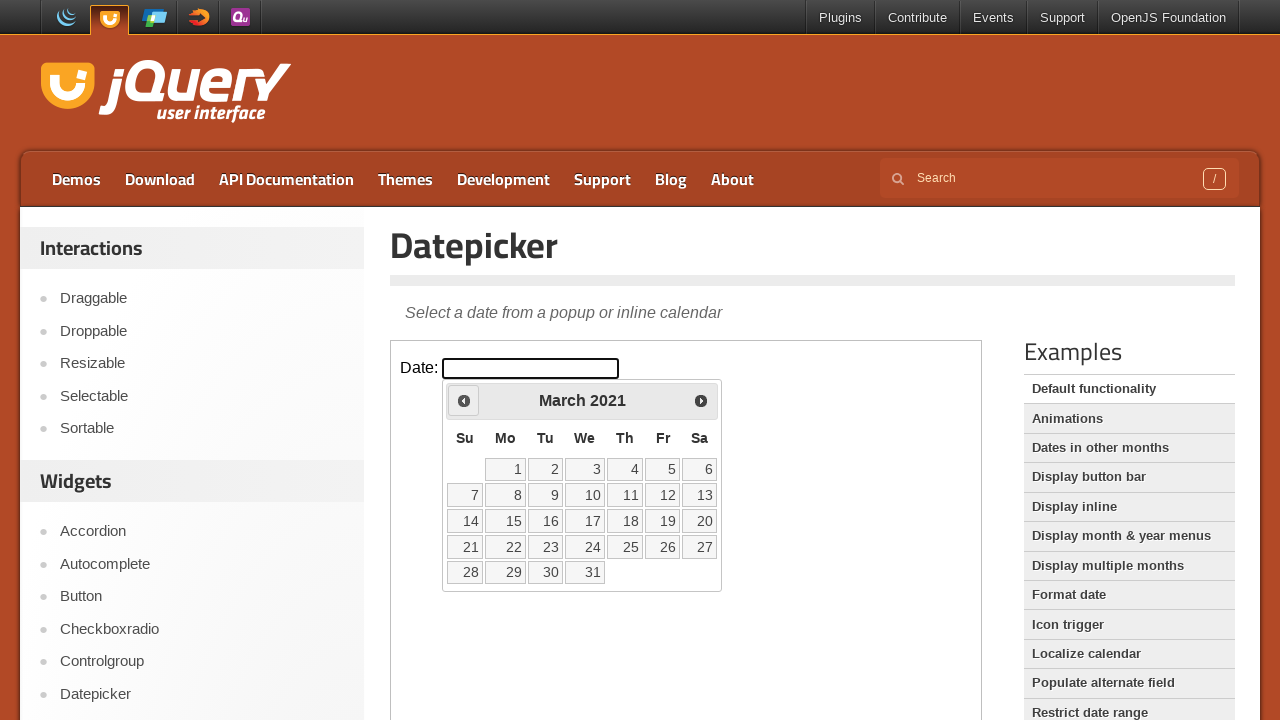

Retrieved current year: 2021
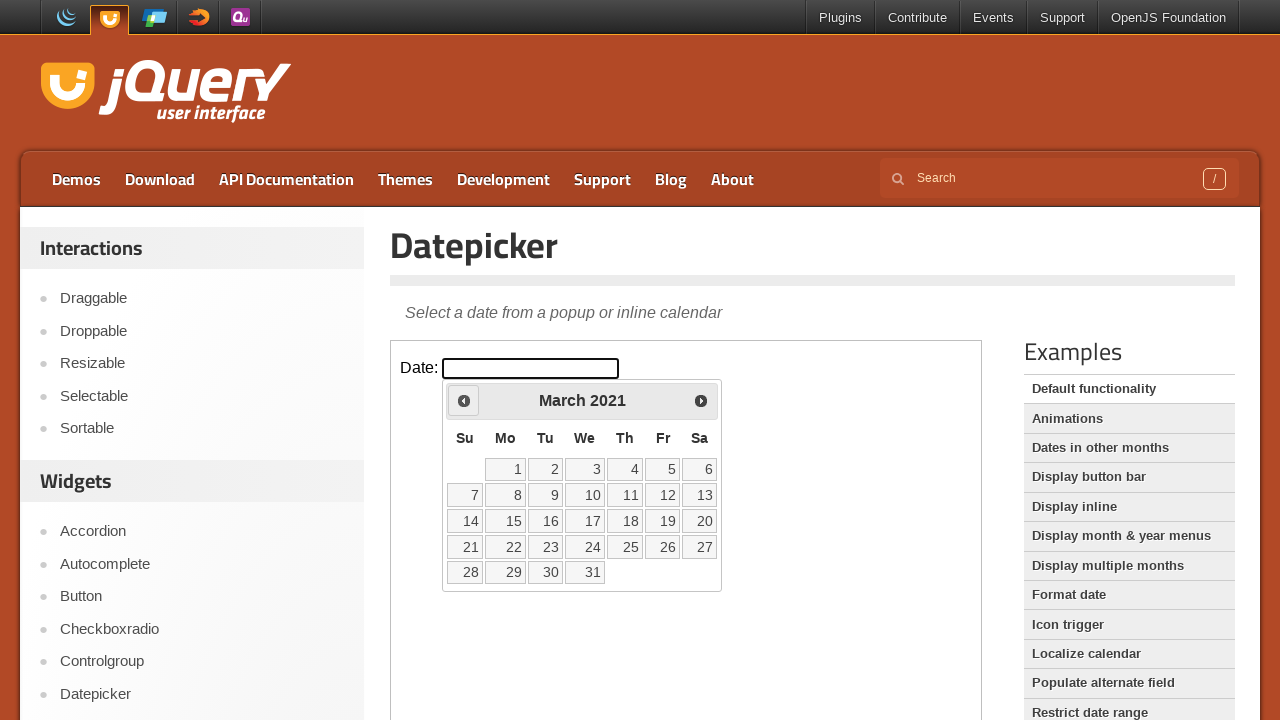

Clicked Prev to go back year (currently 2021, target 1995) at (464, 400) on iframe >> nth=0 >> internal:control=enter-frame >> span:text('Prev')
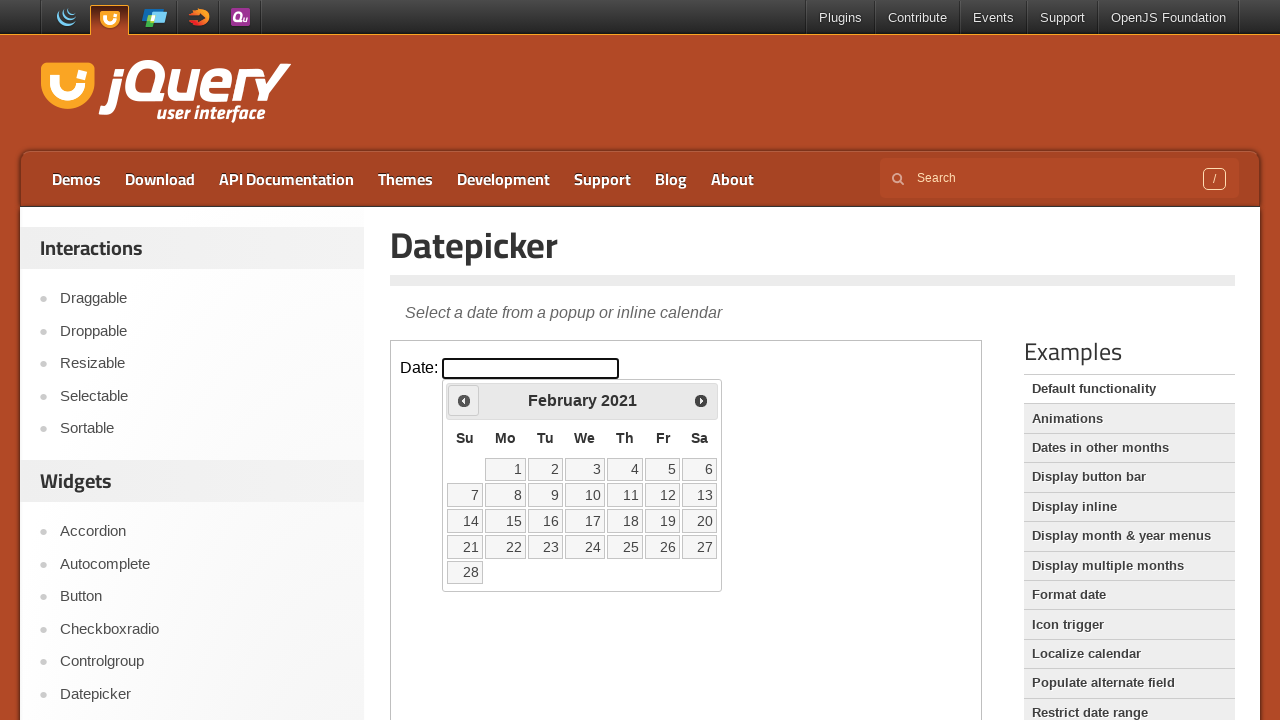

Retrieved current year: 2021
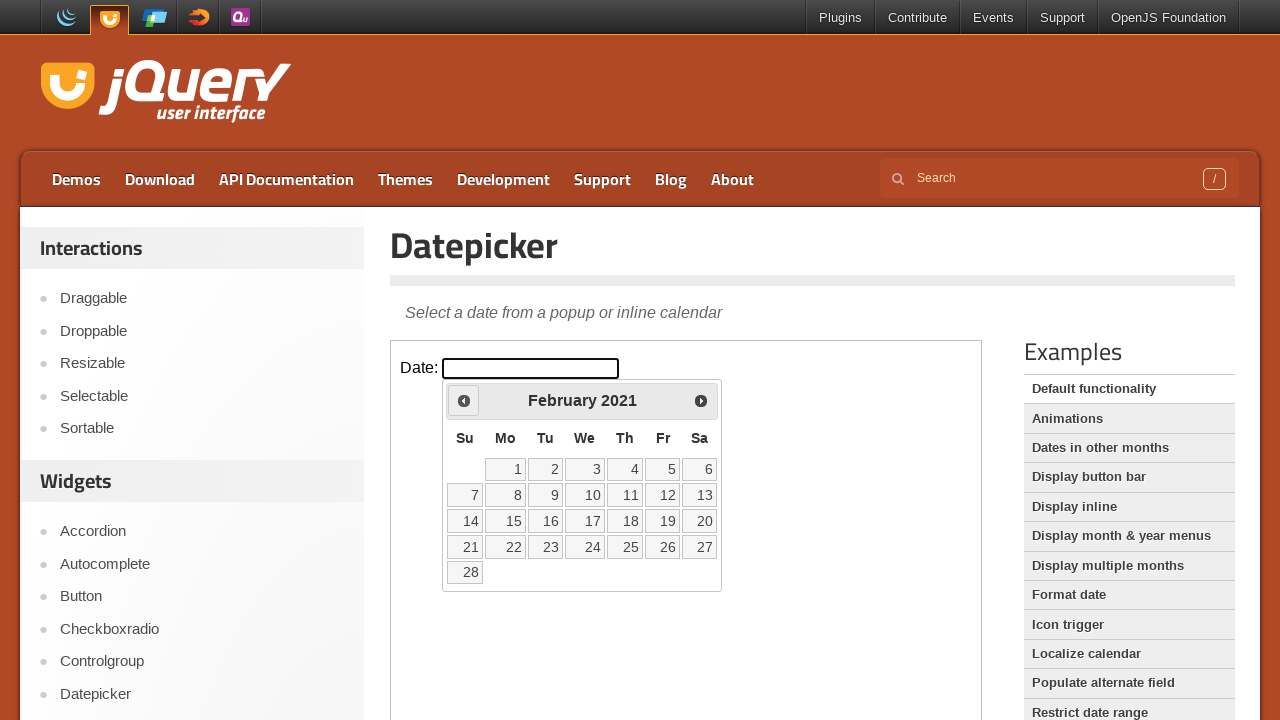

Clicked Prev to go back year (currently 2021, target 1995) at (464, 400) on iframe >> nth=0 >> internal:control=enter-frame >> span:text('Prev')
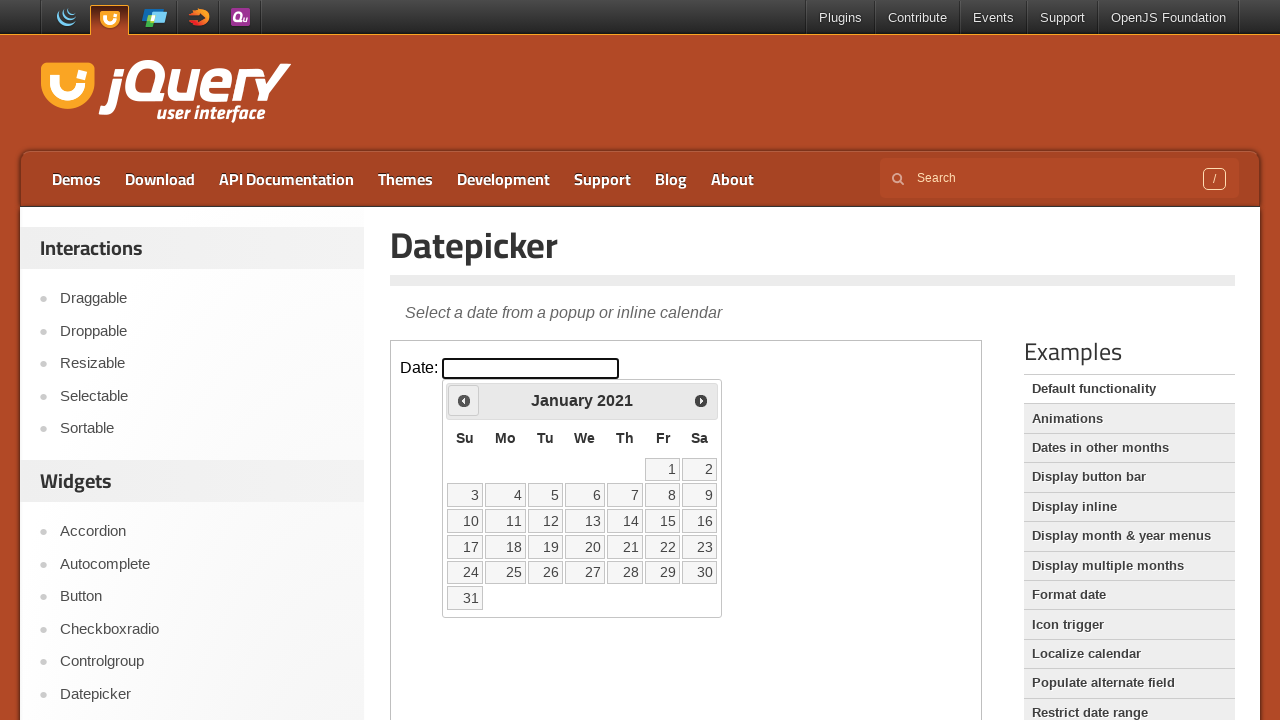

Retrieved current year: 2021
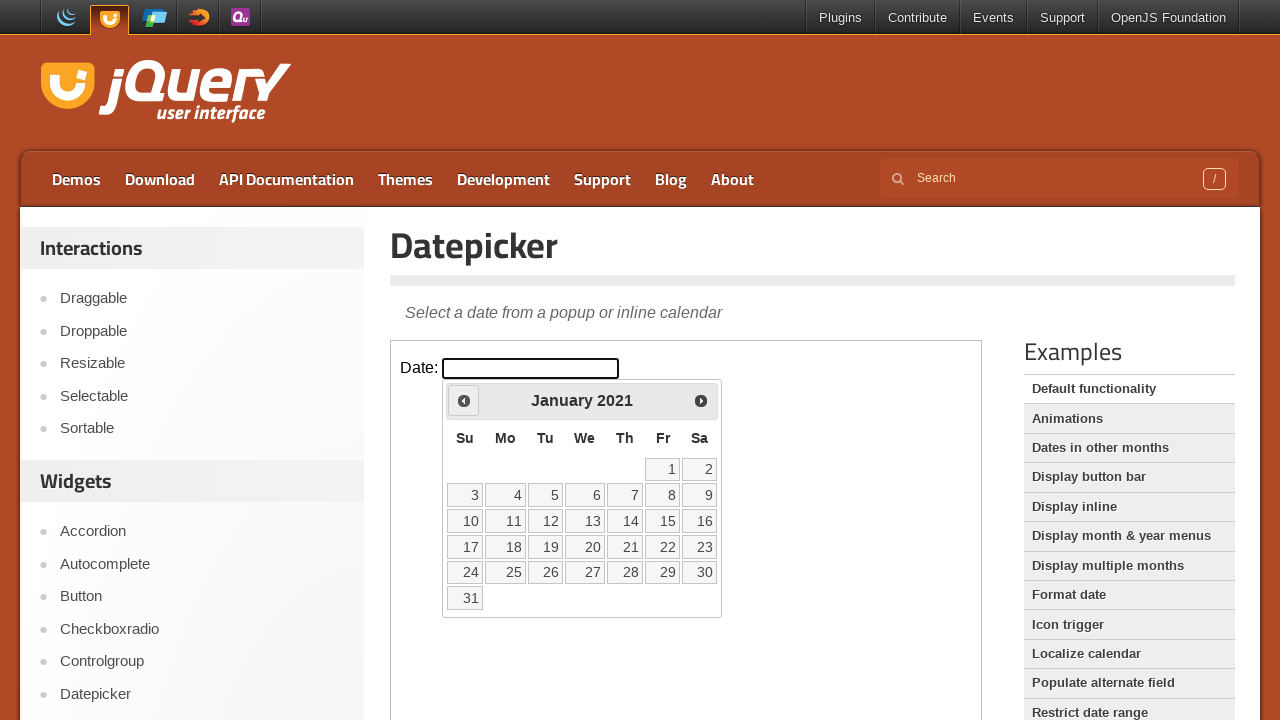

Clicked Prev to go back year (currently 2021, target 1995) at (464, 400) on iframe >> nth=0 >> internal:control=enter-frame >> span:text('Prev')
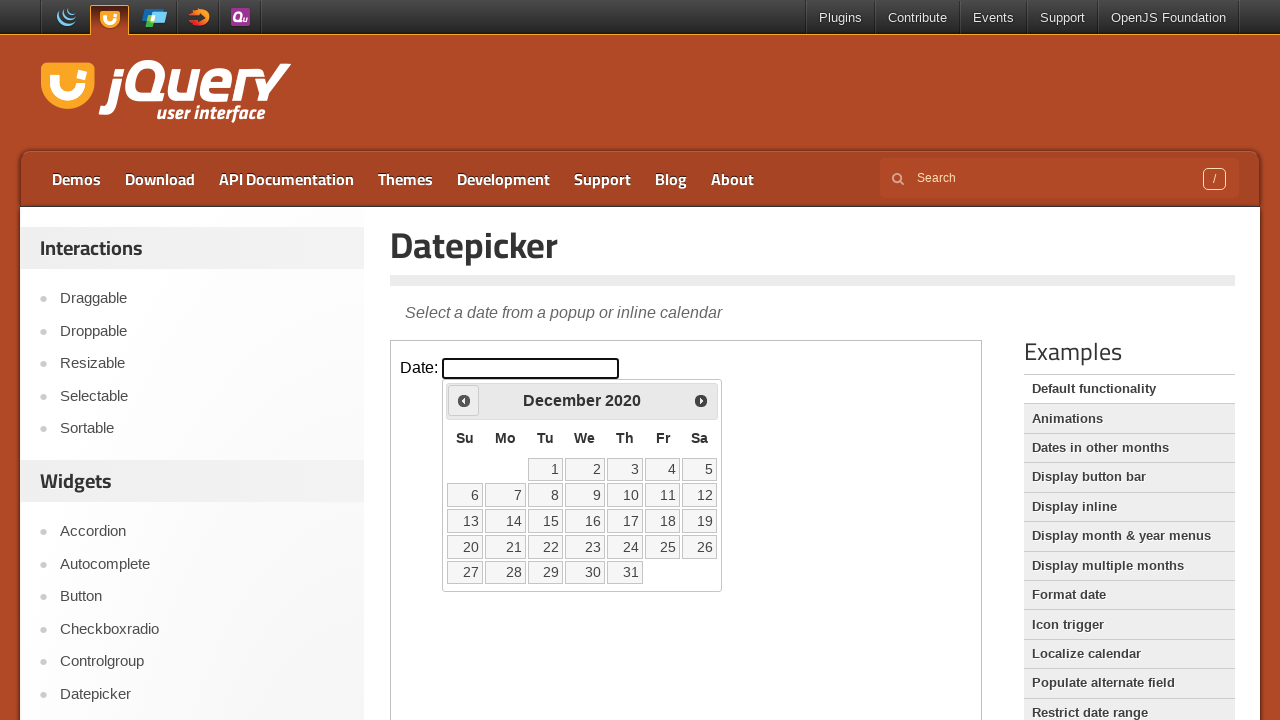

Retrieved current year: 2020
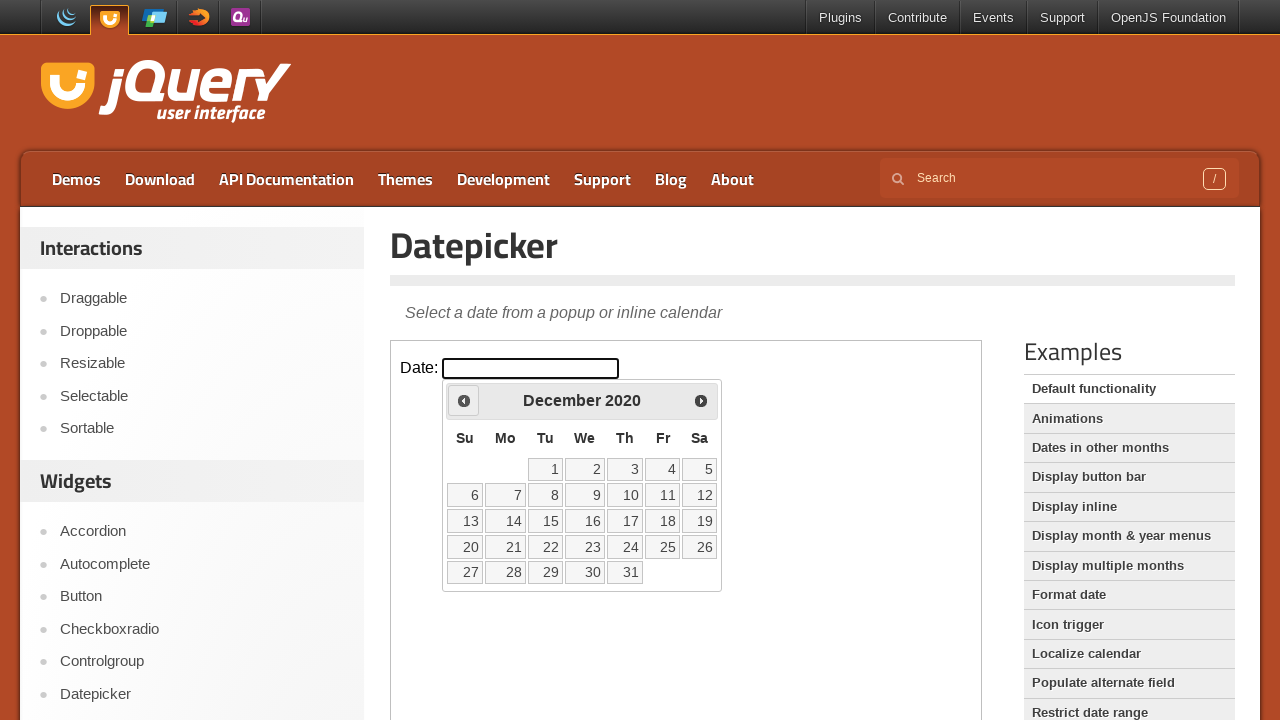

Clicked Prev to go back year (currently 2020, target 1995) at (464, 400) on iframe >> nth=0 >> internal:control=enter-frame >> span:text('Prev')
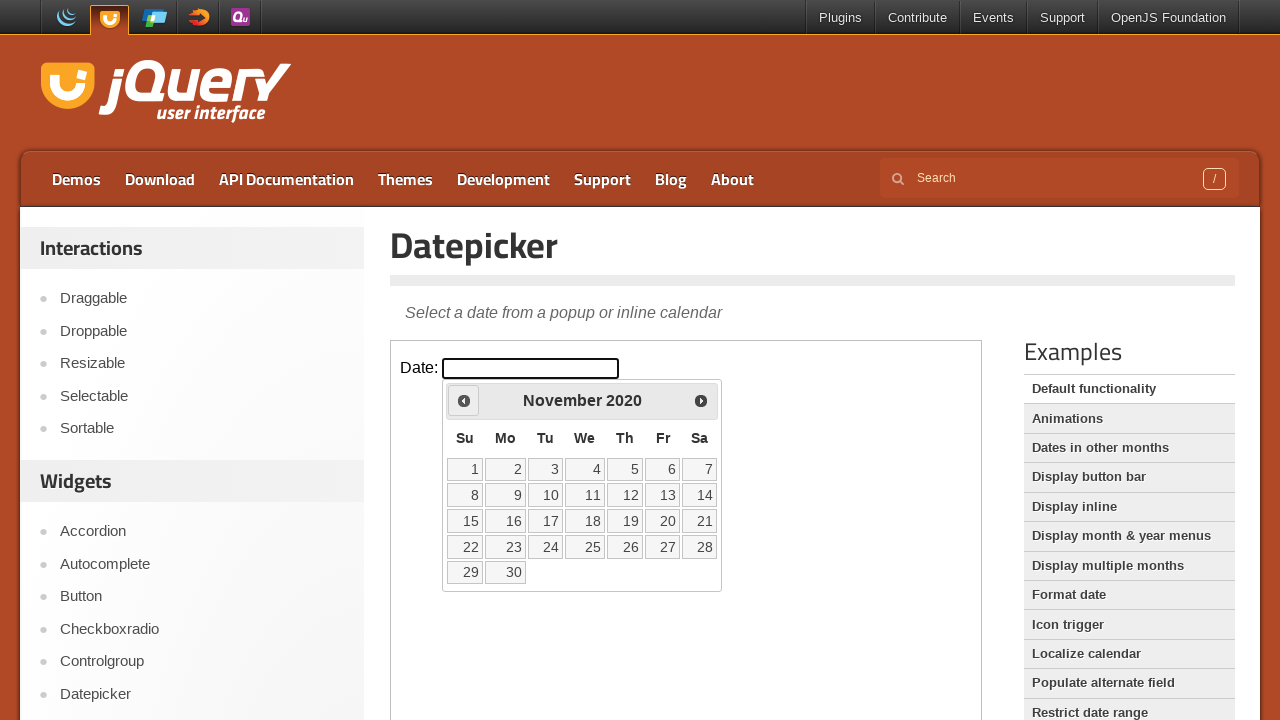

Retrieved current year: 2020
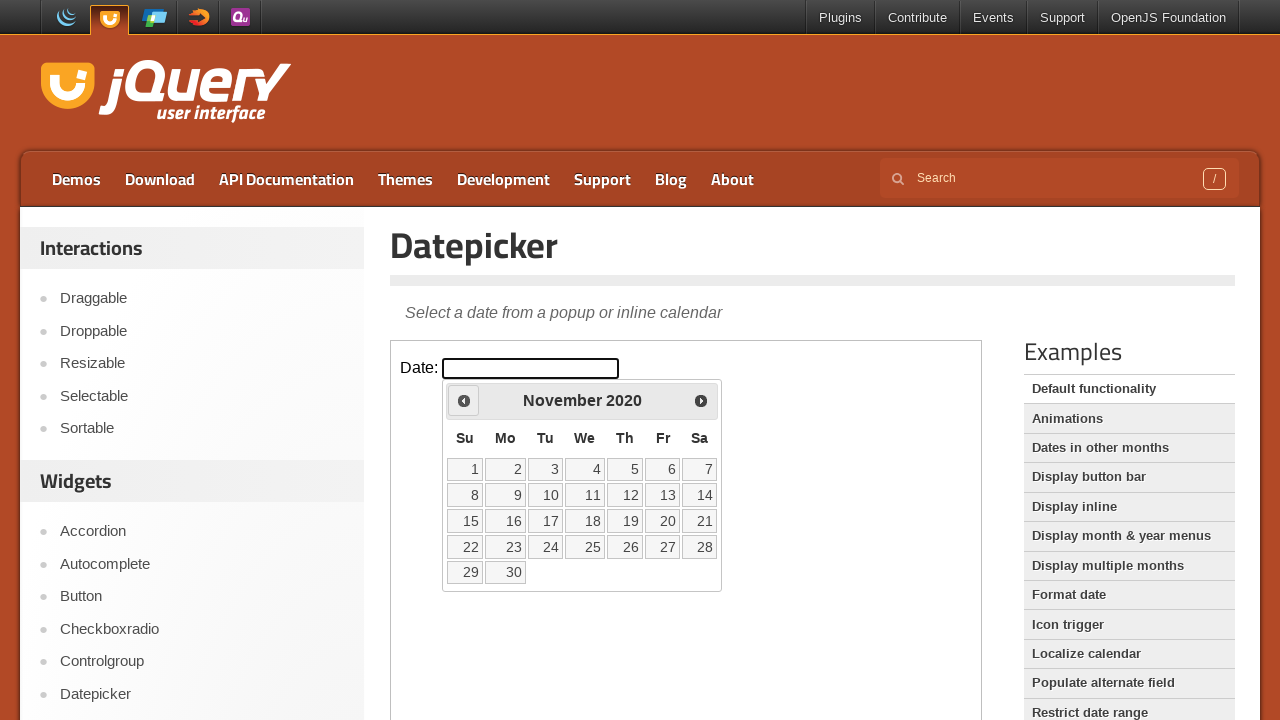

Clicked Prev to go back year (currently 2020, target 1995) at (464, 400) on iframe >> nth=0 >> internal:control=enter-frame >> span:text('Prev')
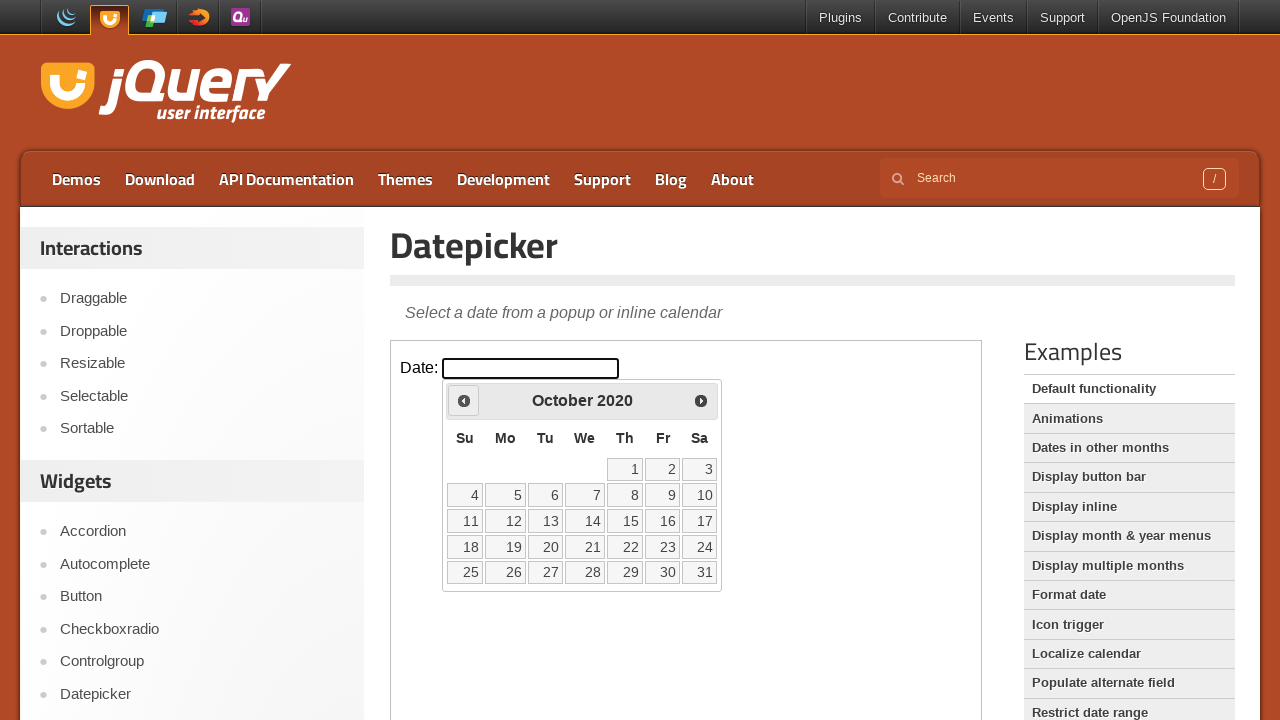

Retrieved current year: 2020
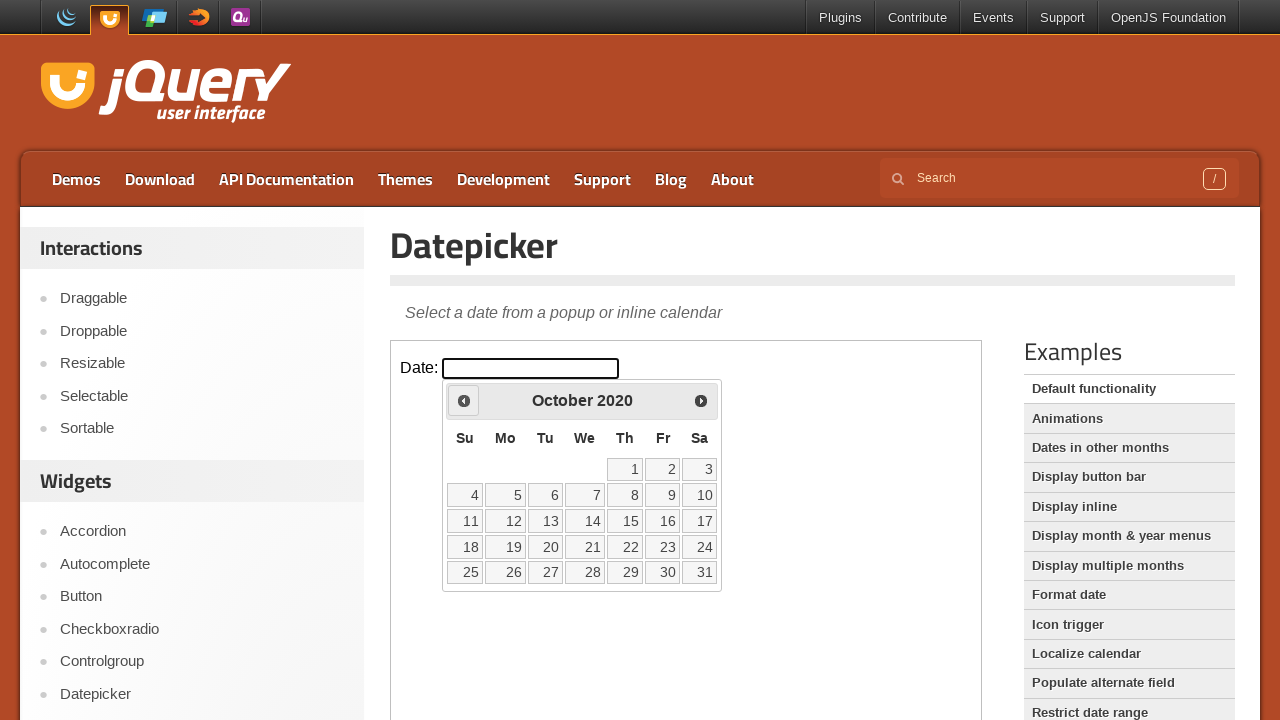

Clicked Prev to go back year (currently 2020, target 1995) at (464, 400) on iframe >> nth=0 >> internal:control=enter-frame >> span:text('Prev')
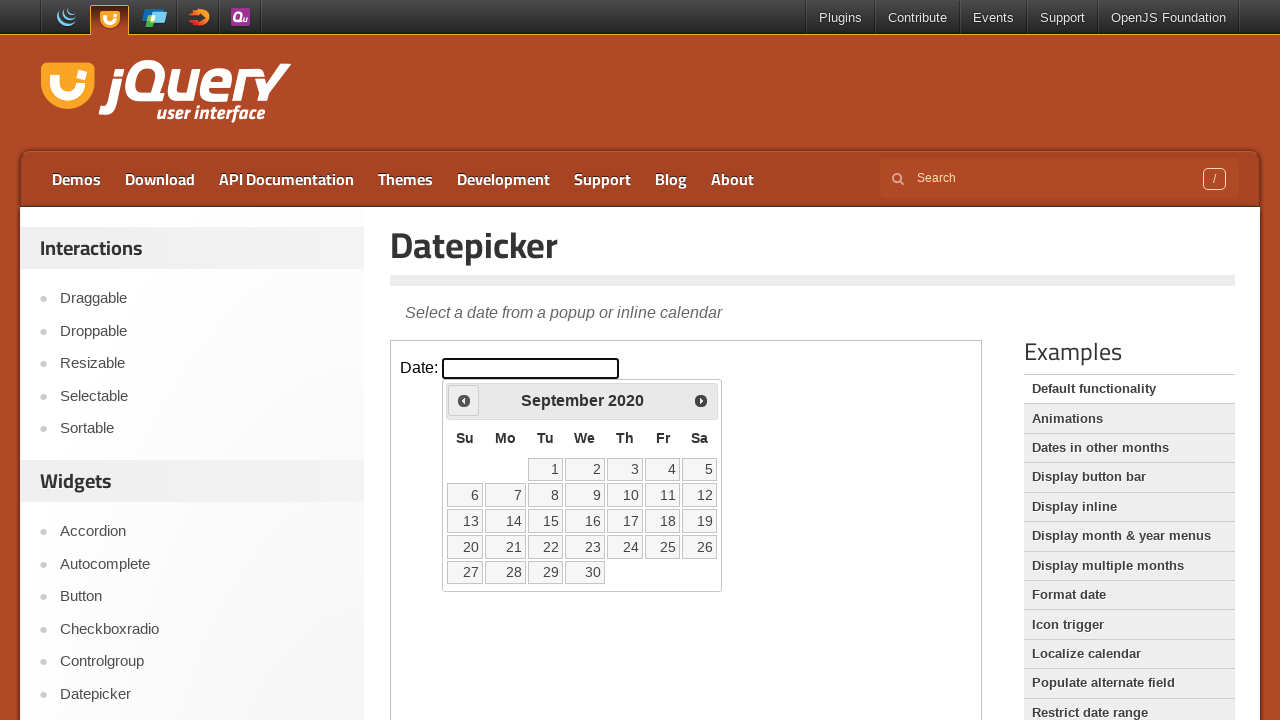

Retrieved current year: 2020
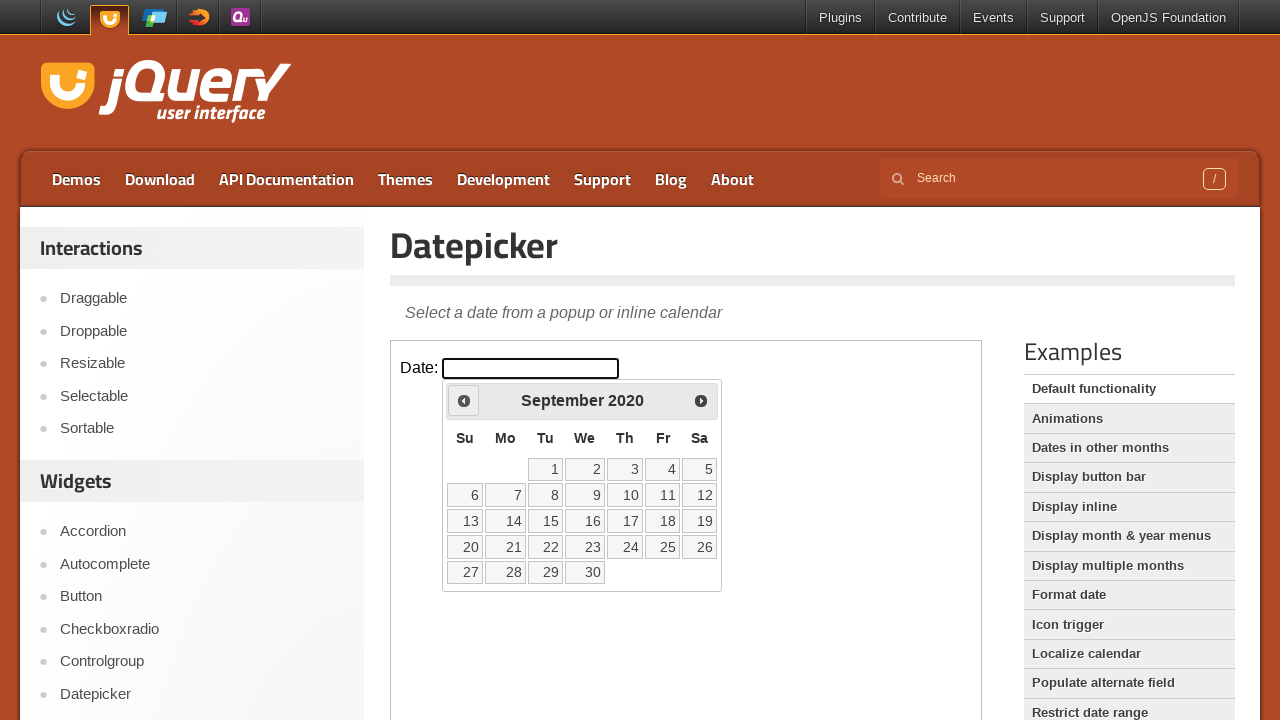

Clicked Prev to go back year (currently 2020, target 1995) at (464, 400) on iframe >> nth=0 >> internal:control=enter-frame >> span:text('Prev')
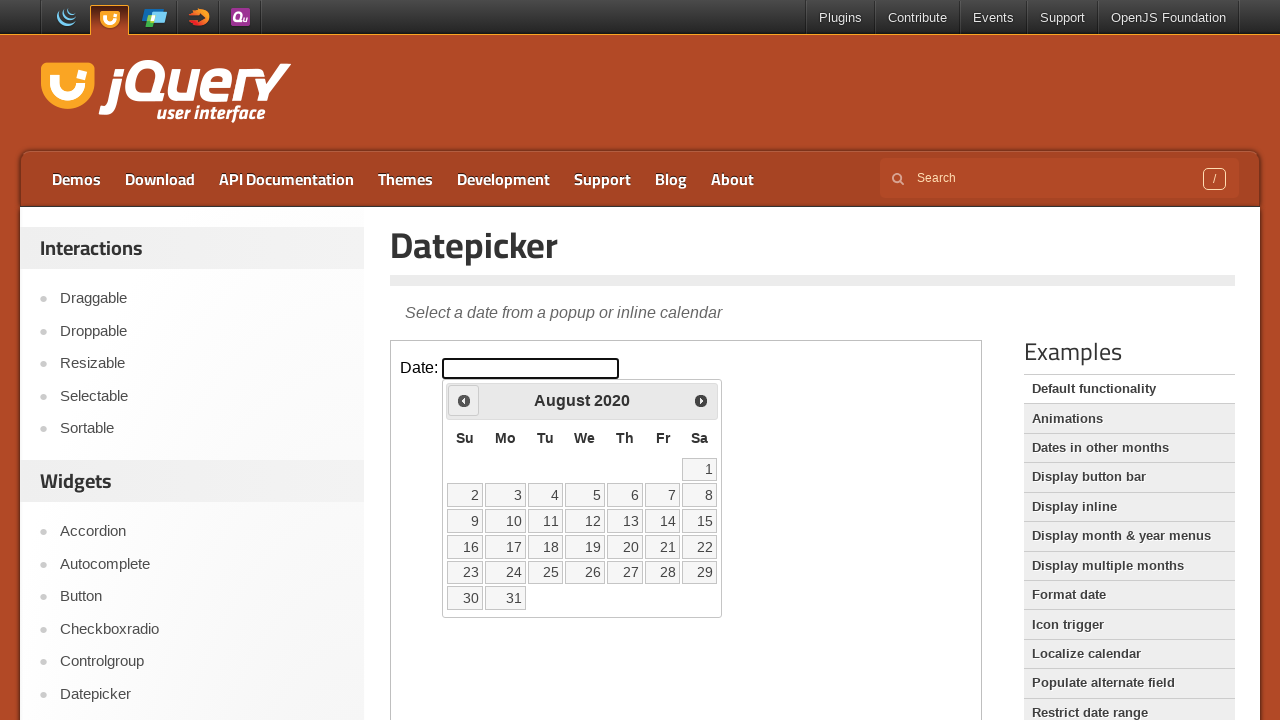

Retrieved current year: 2020
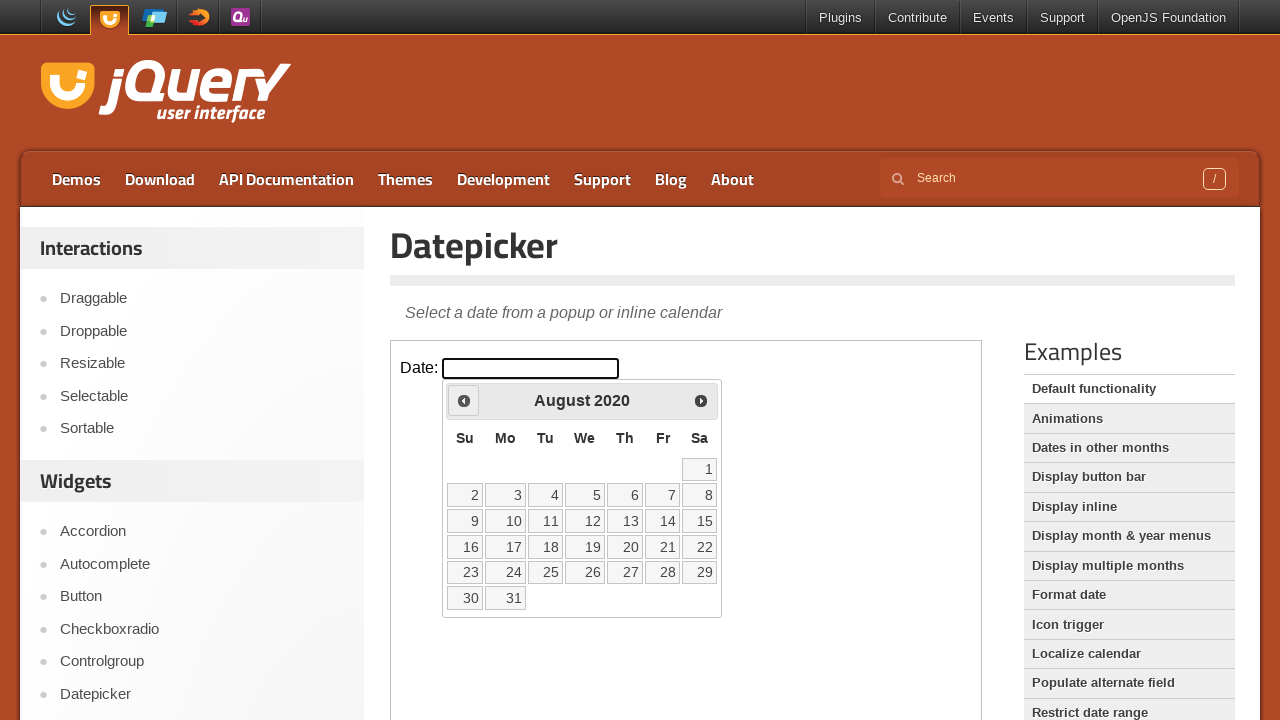

Clicked Prev to go back year (currently 2020, target 1995) at (464, 400) on iframe >> nth=0 >> internal:control=enter-frame >> span:text('Prev')
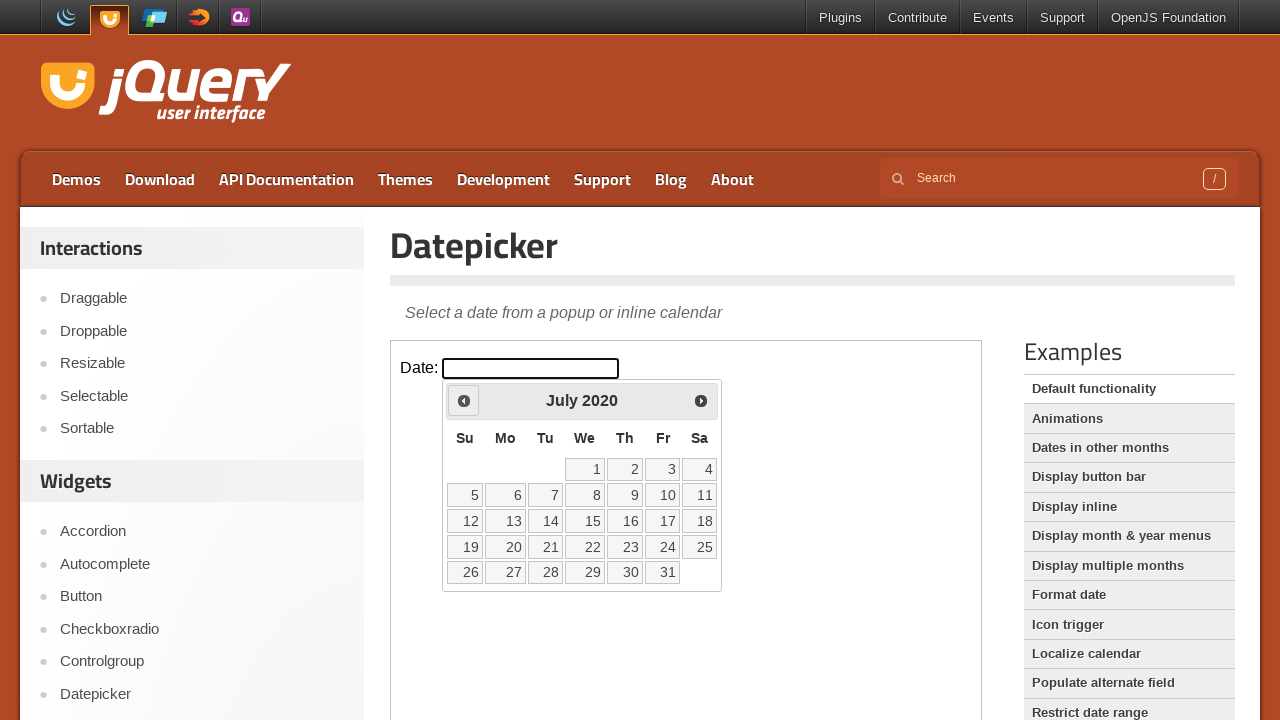

Retrieved current year: 2020
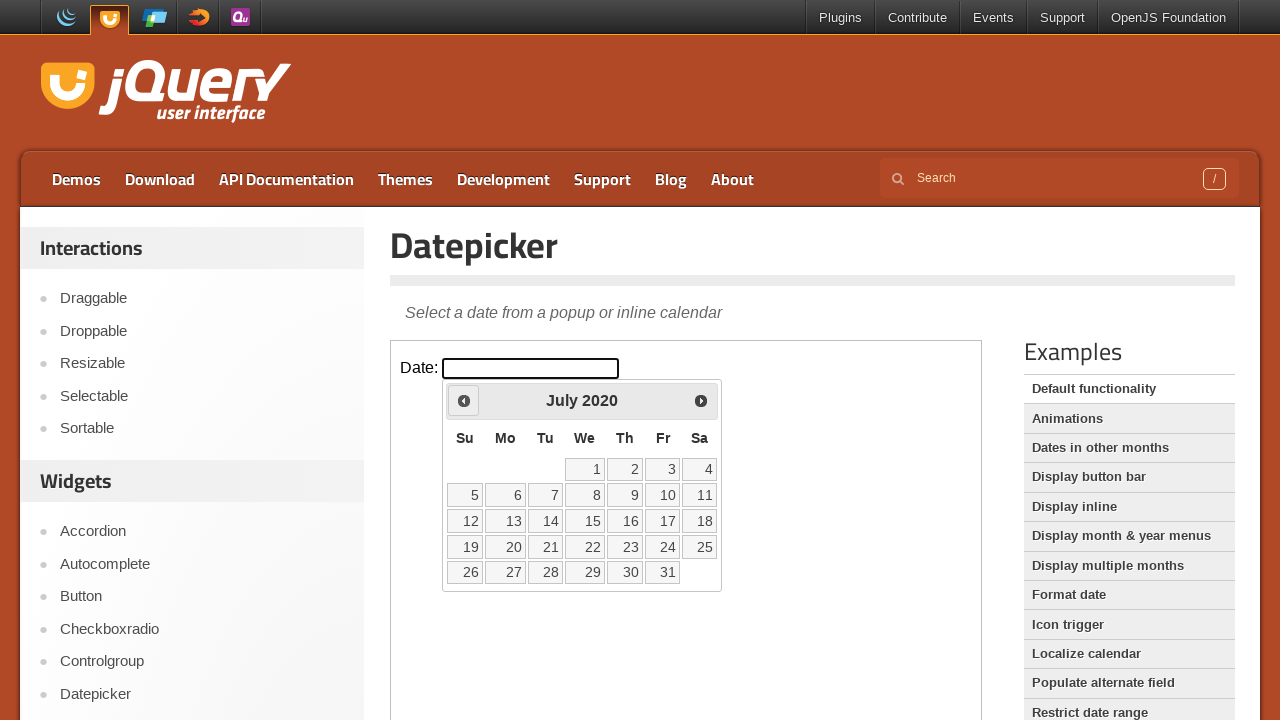

Clicked Prev to go back year (currently 2020, target 1995) at (464, 400) on iframe >> nth=0 >> internal:control=enter-frame >> span:text('Prev')
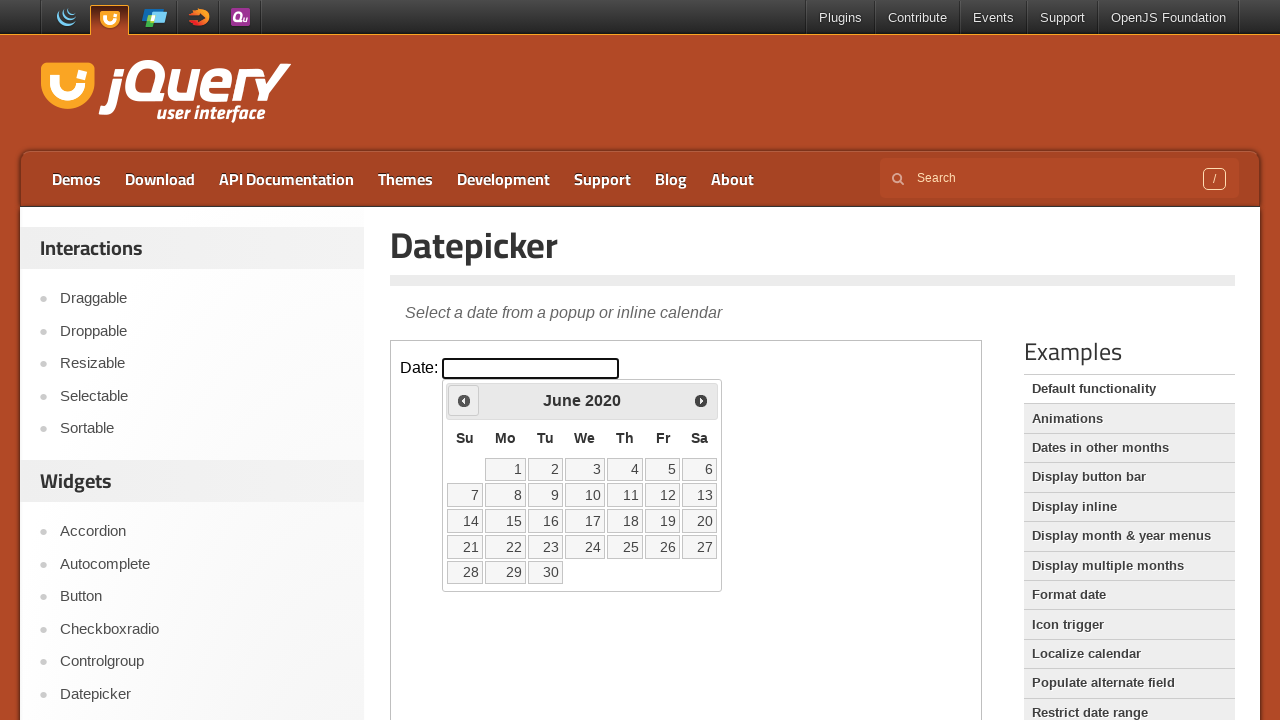

Retrieved current year: 2020
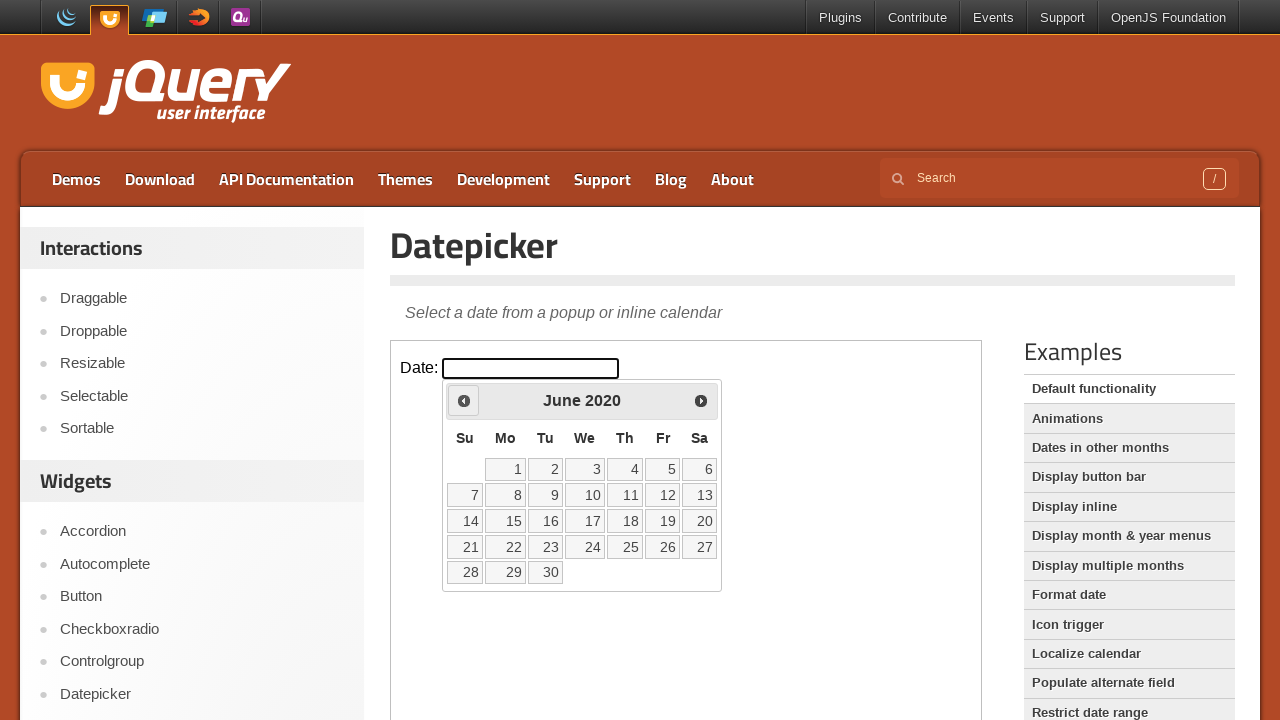

Clicked Prev to go back year (currently 2020, target 1995) at (464, 400) on iframe >> nth=0 >> internal:control=enter-frame >> span:text('Prev')
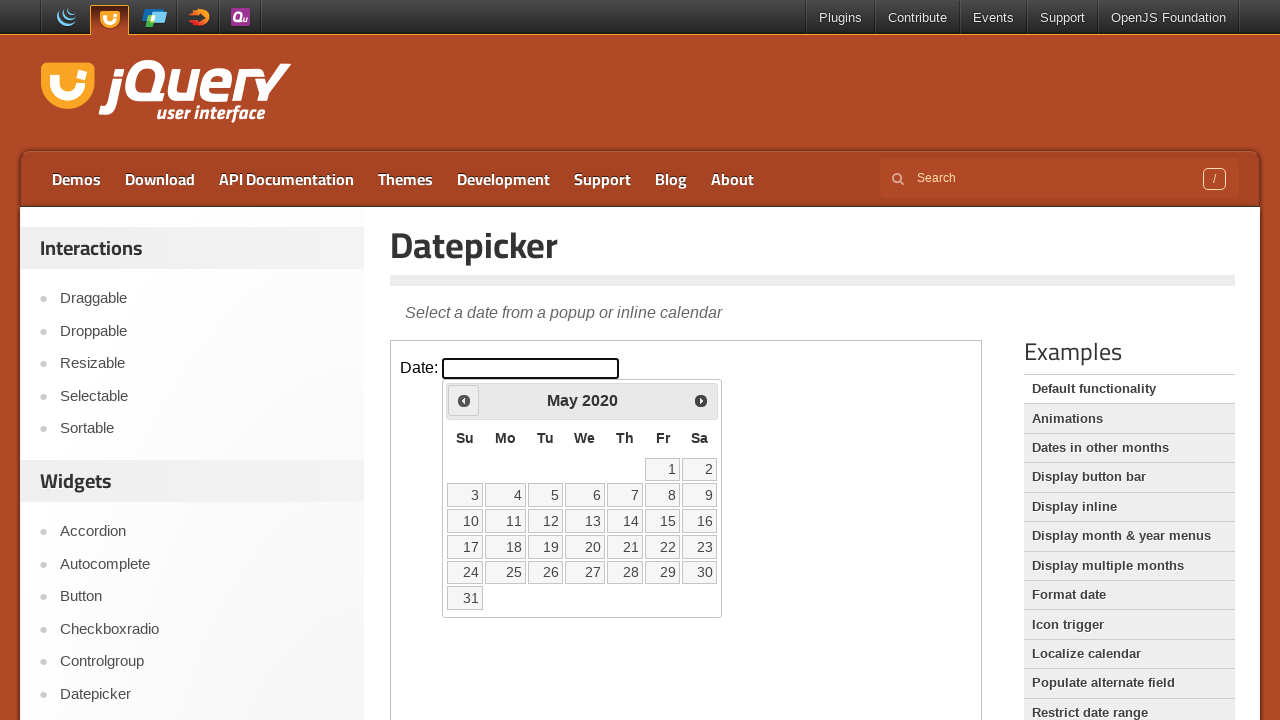

Retrieved current year: 2020
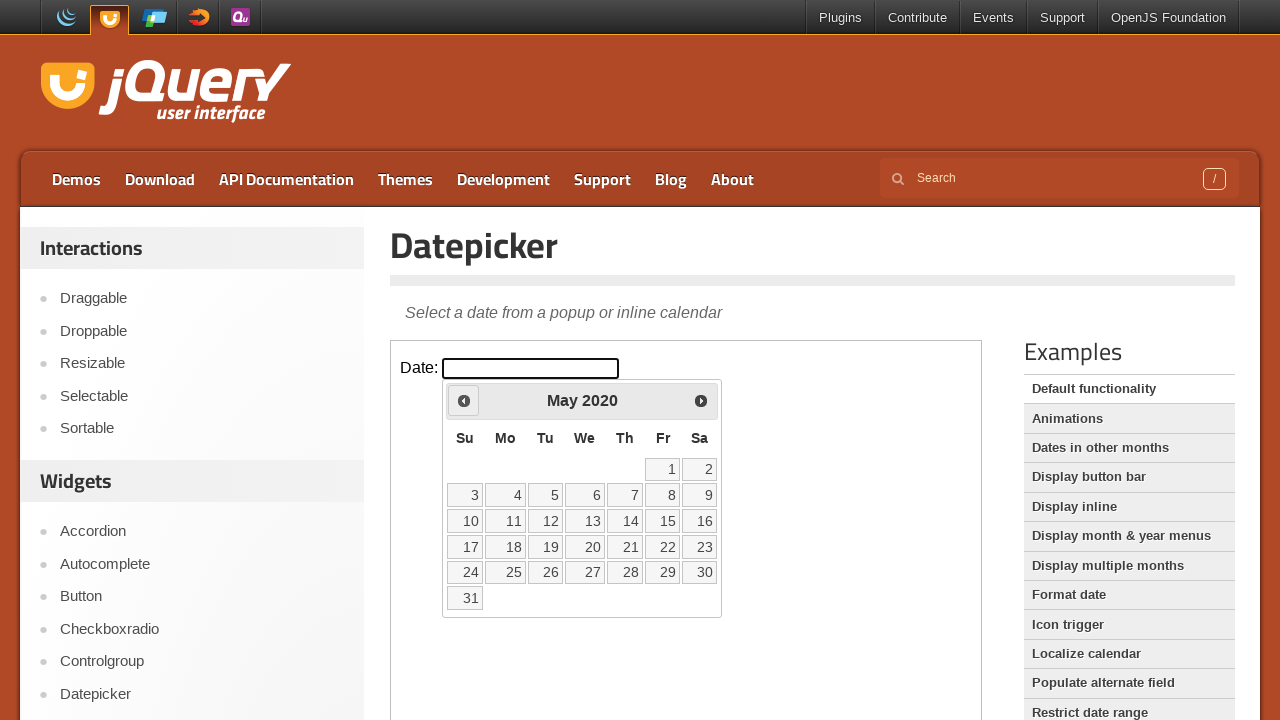

Clicked Prev to go back year (currently 2020, target 1995) at (464, 400) on iframe >> nth=0 >> internal:control=enter-frame >> span:text('Prev')
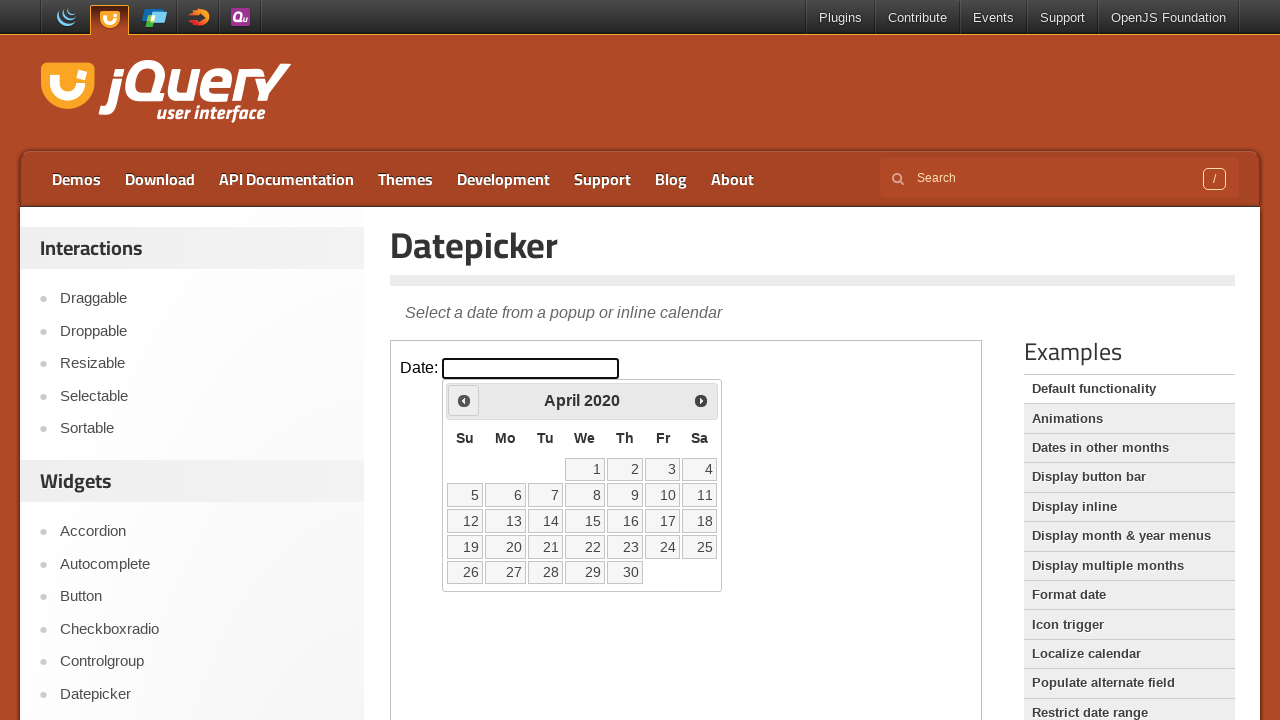

Retrieved current year: 2020
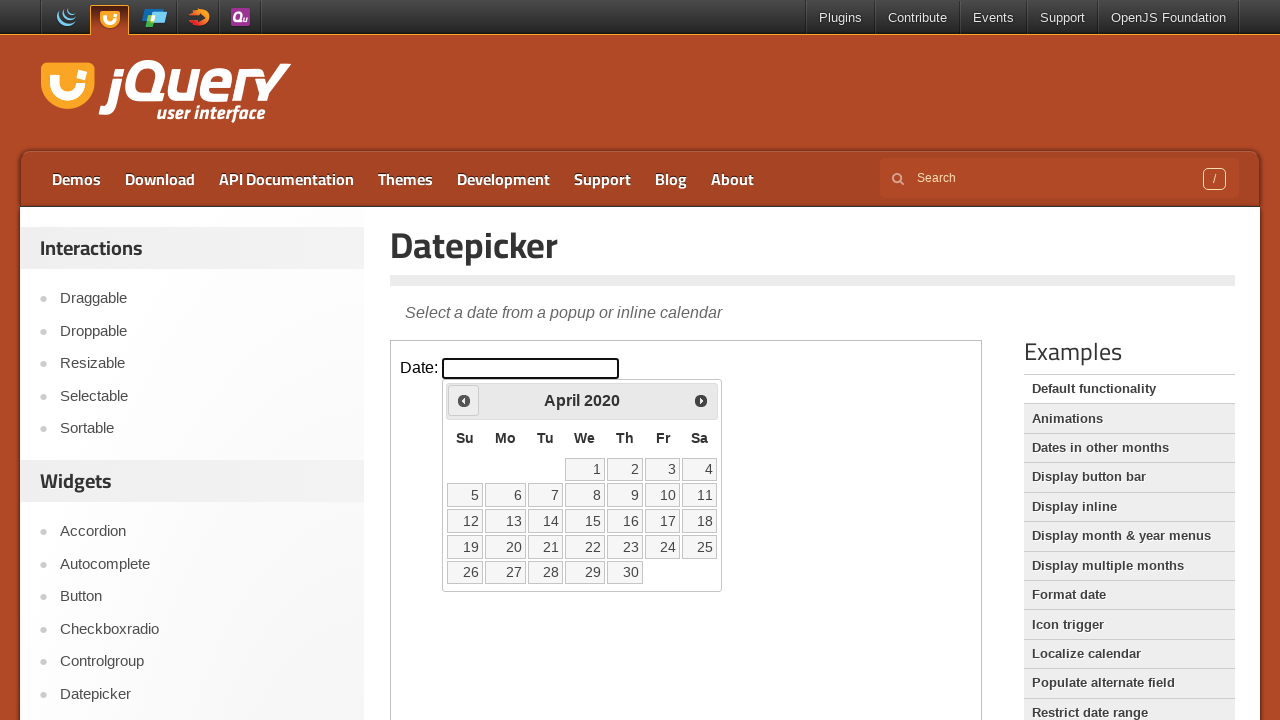

Clicked Prev to go back year (currently 2020, target 1995) at (464, 400) on iframe >> nth=0 >> internal:control=enter-frame >> span:text('Prev')
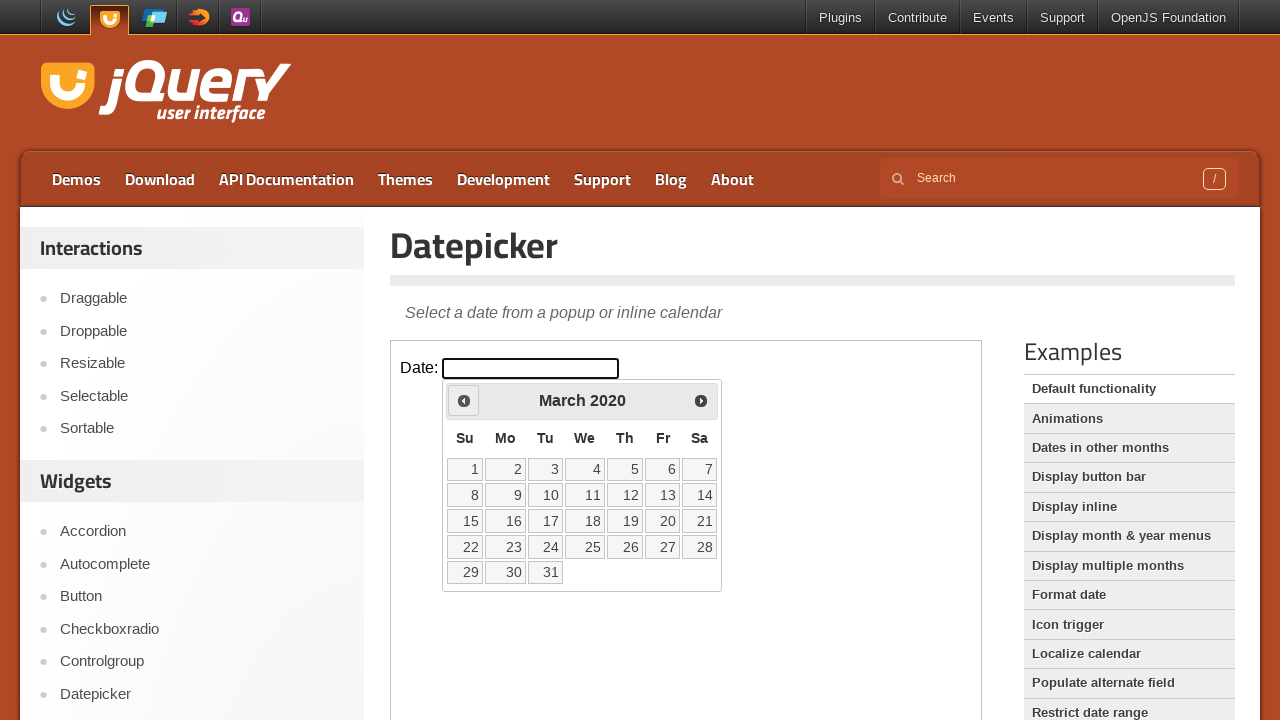

Retrieved current year: 2020
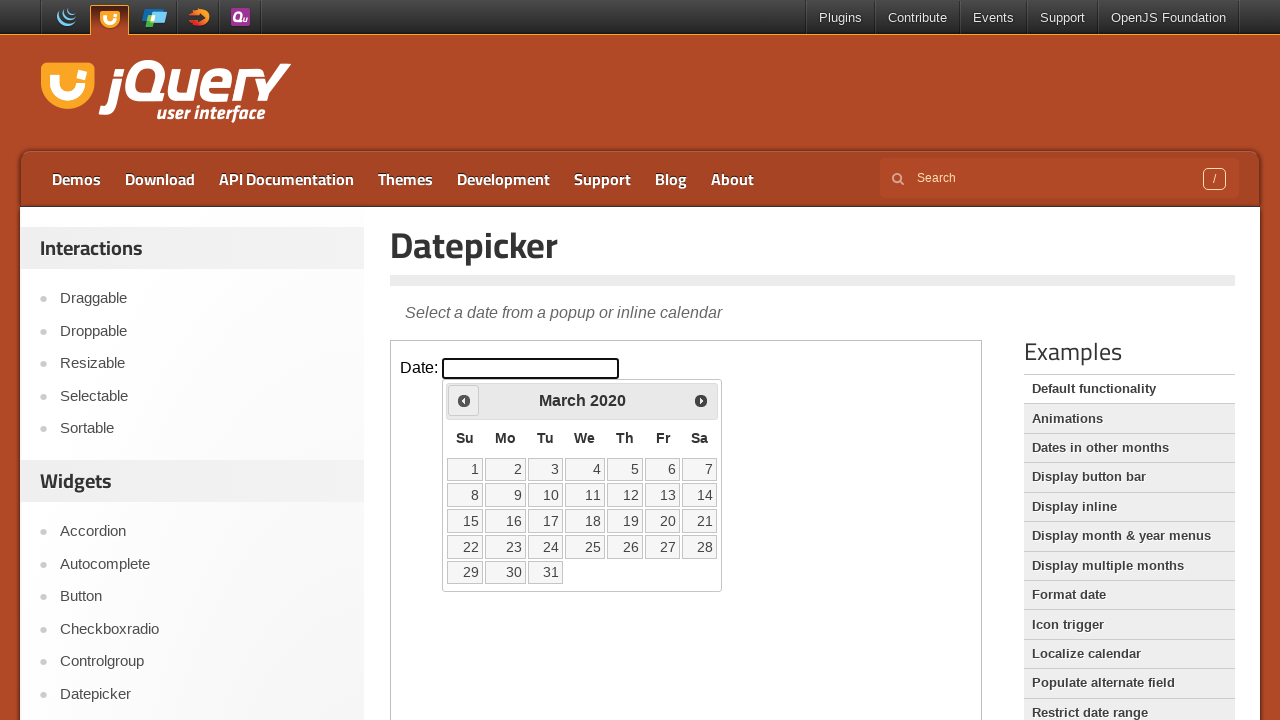

Clicked Prev to go back year (currently 2020, target 1995) at (464, 400) on iframe >> nth=0 >> internal:control=enter-frame >> span:text('Prev')
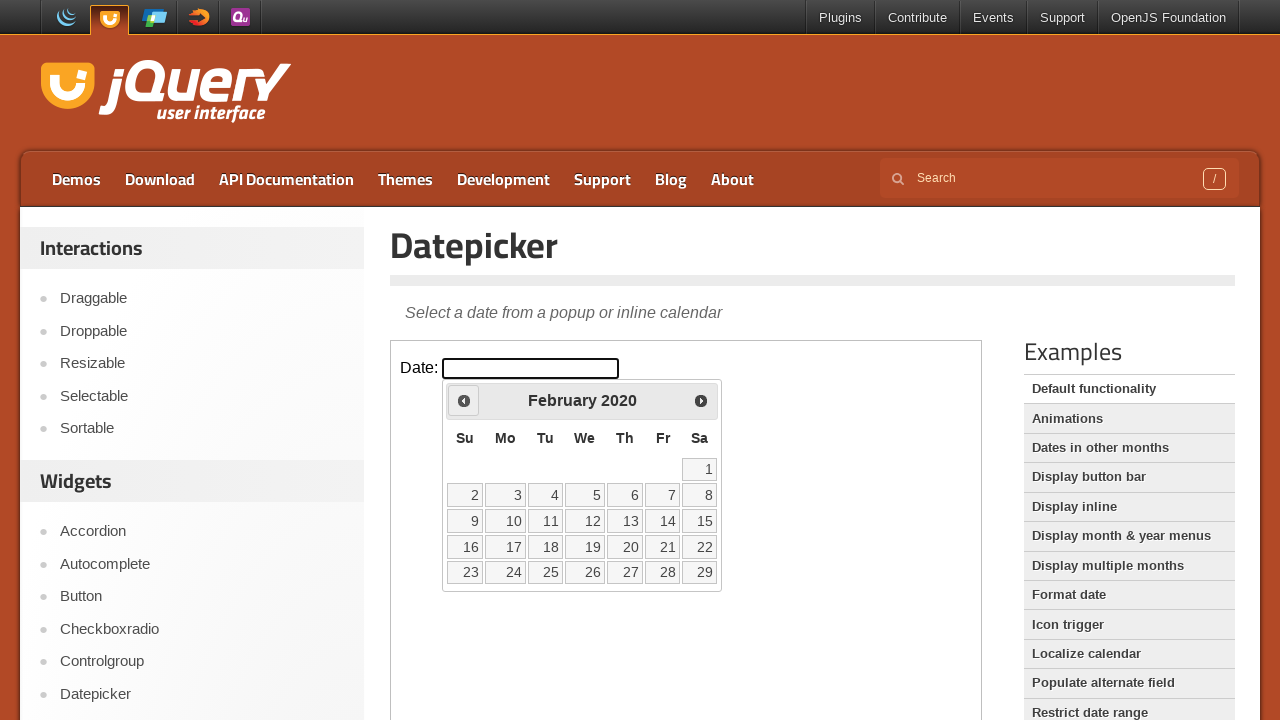

Retrieved current year: 2020
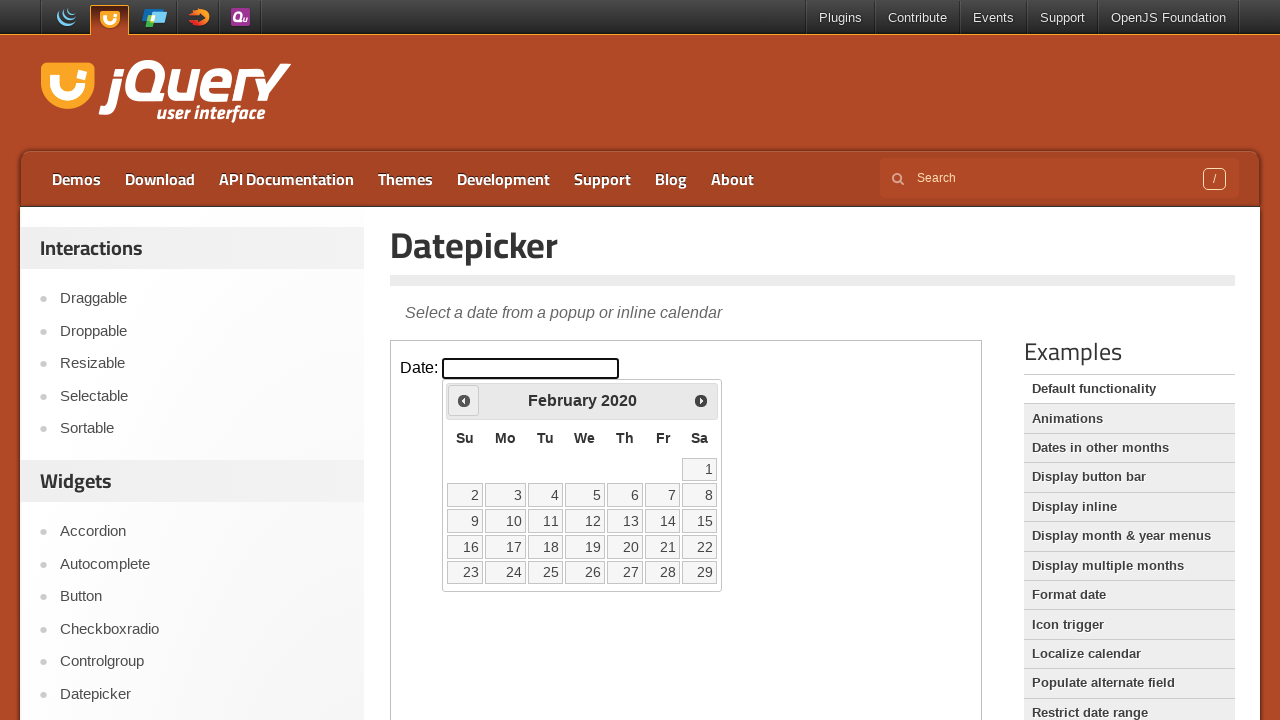

Clicked Prev to go back year (currently 2020, target 1995) at (464, 400) on iframe >> nth=0 >> internal:control=enter-frame >> span:text('Prev')
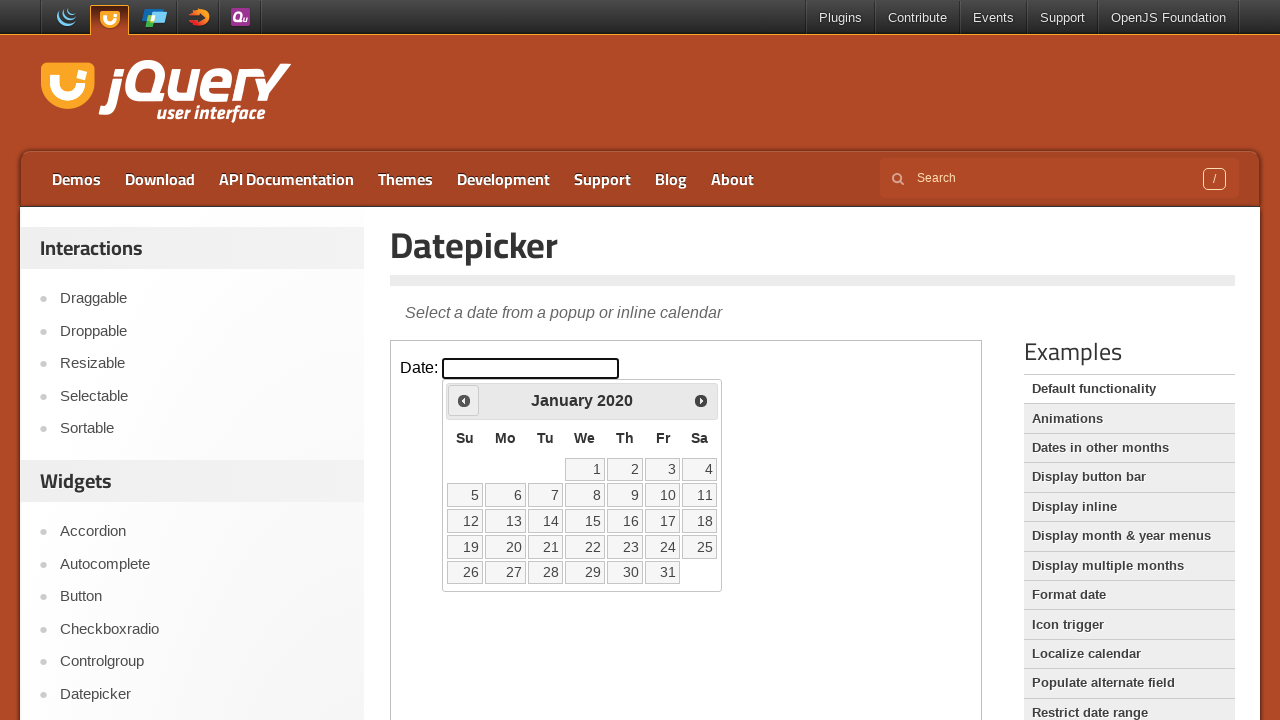

Retrieved current year: 2020
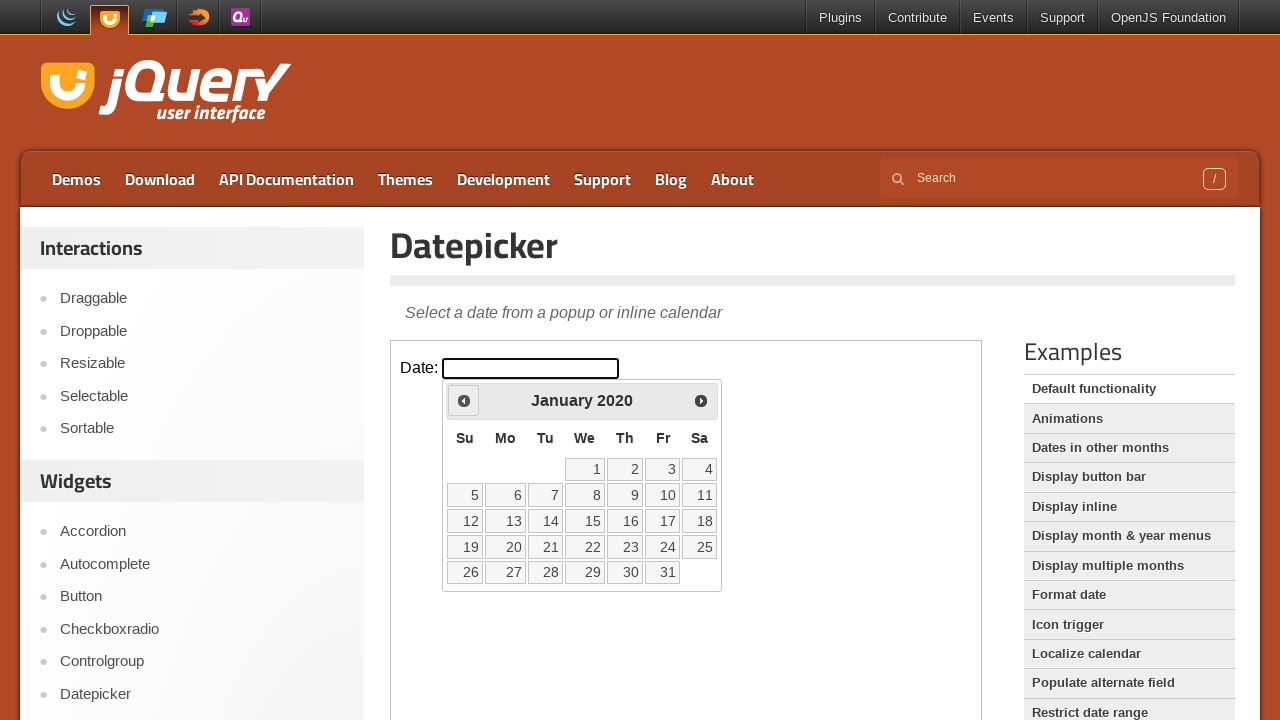

Clicked Prev to go back year (currently 2020, target 1995) at (464, 400) on iframe >> nth=0 >> internal:control=enter-frame >> span:text('Prev')
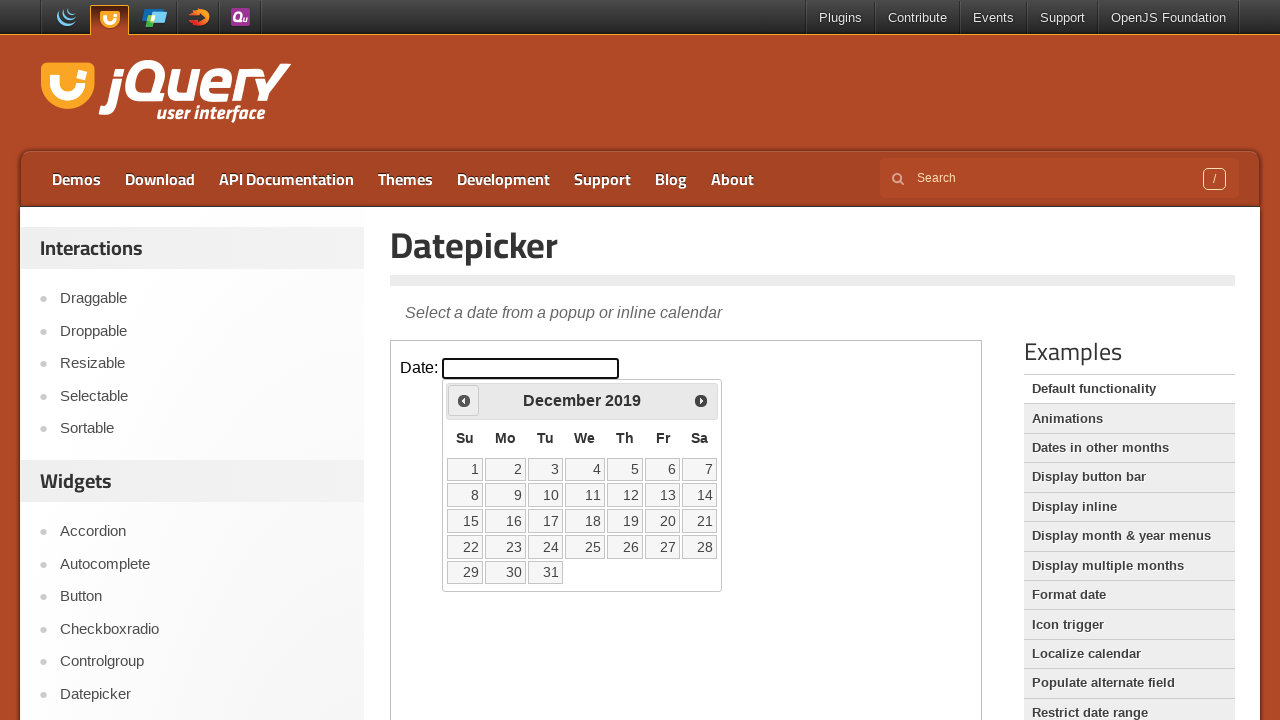

Retrieved current year: 2019
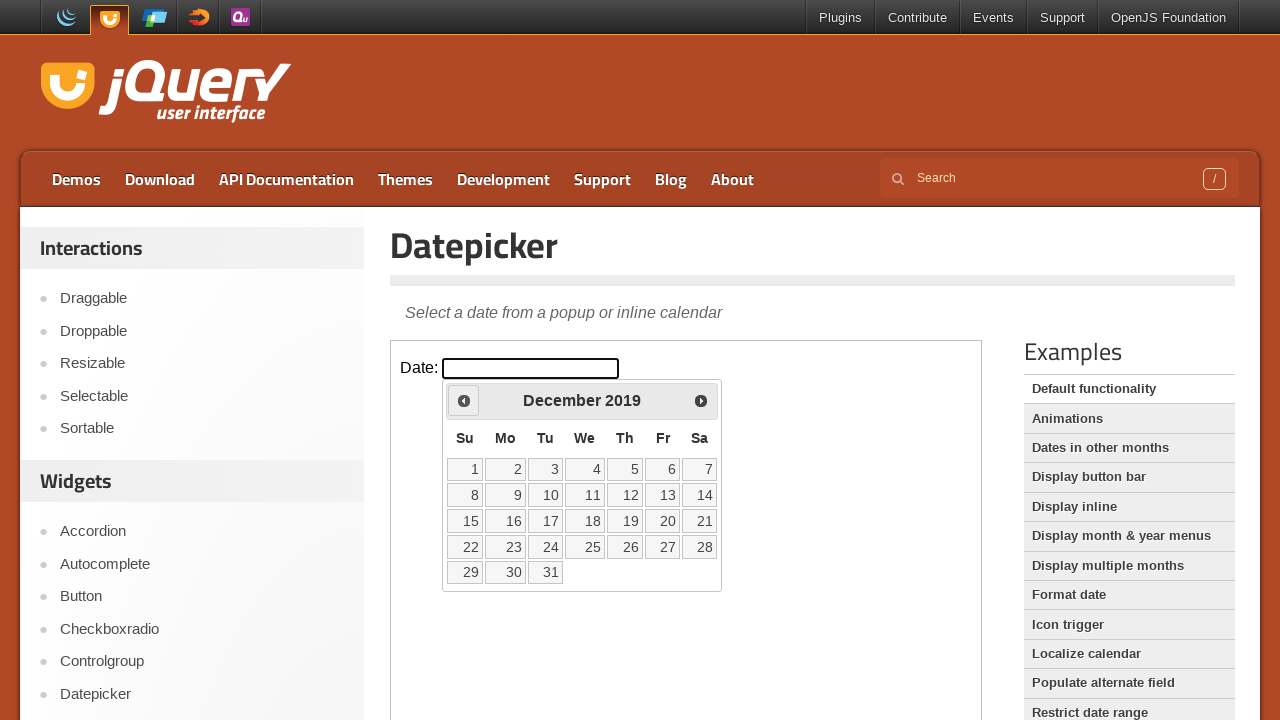

Clicked Prev to go back year (currently 2019, target 1995) at (464, 400) on iframe >> nth=0 >> internal:control=enter-frame >> span:text('Prev')
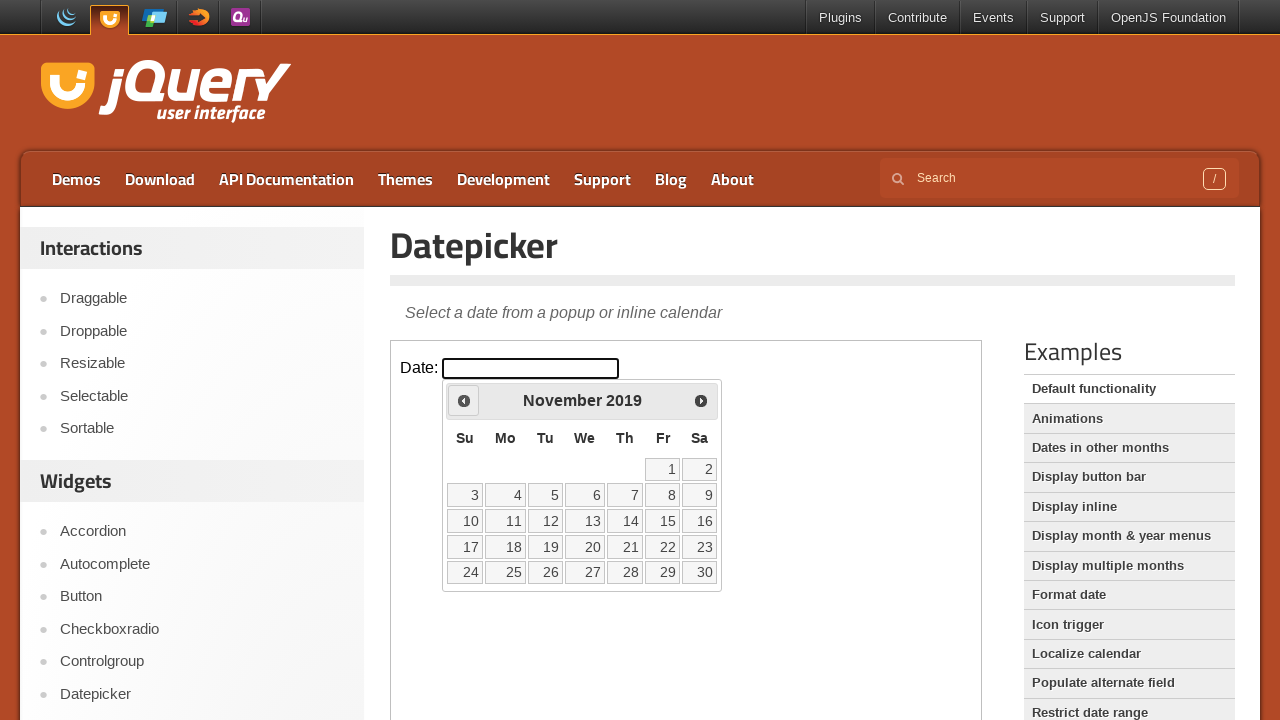

Retrieved current year: 2019
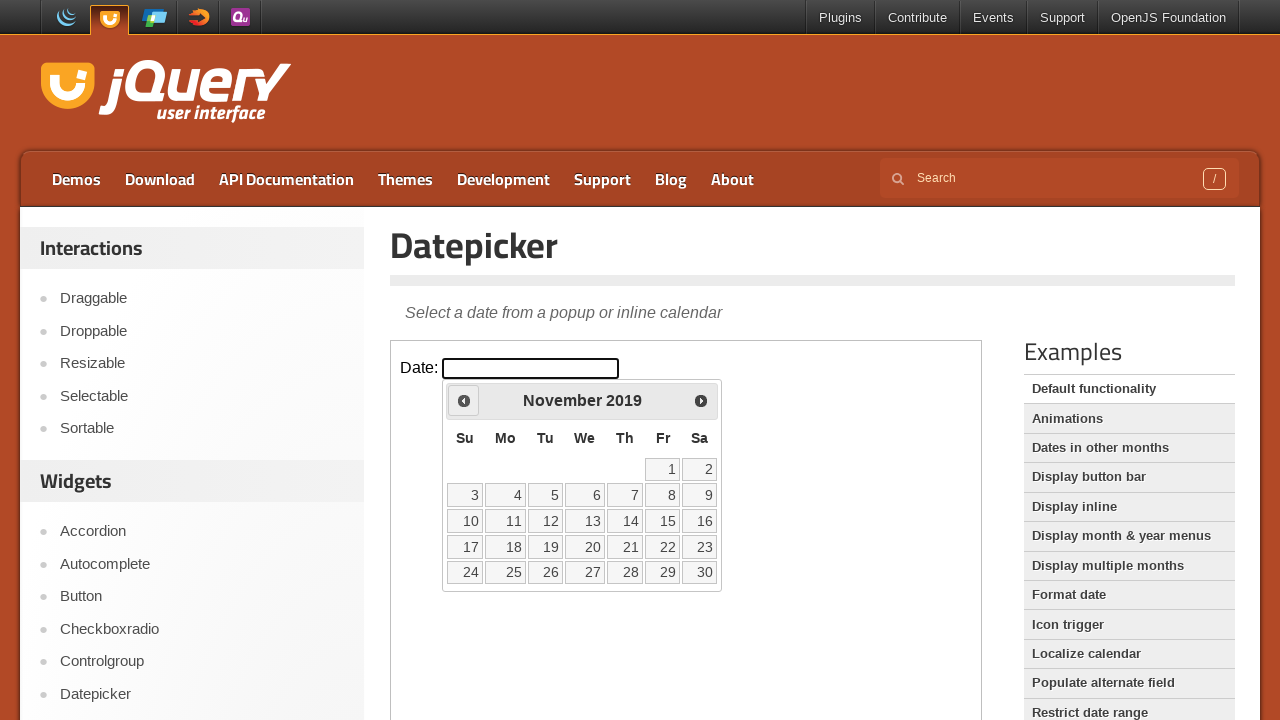

Clicked Prev to go back year (currently 2019, target 1995) at (464, 400) on iframe >> nth=0 >> internal:control=enter-frame >> span:text('Prev')
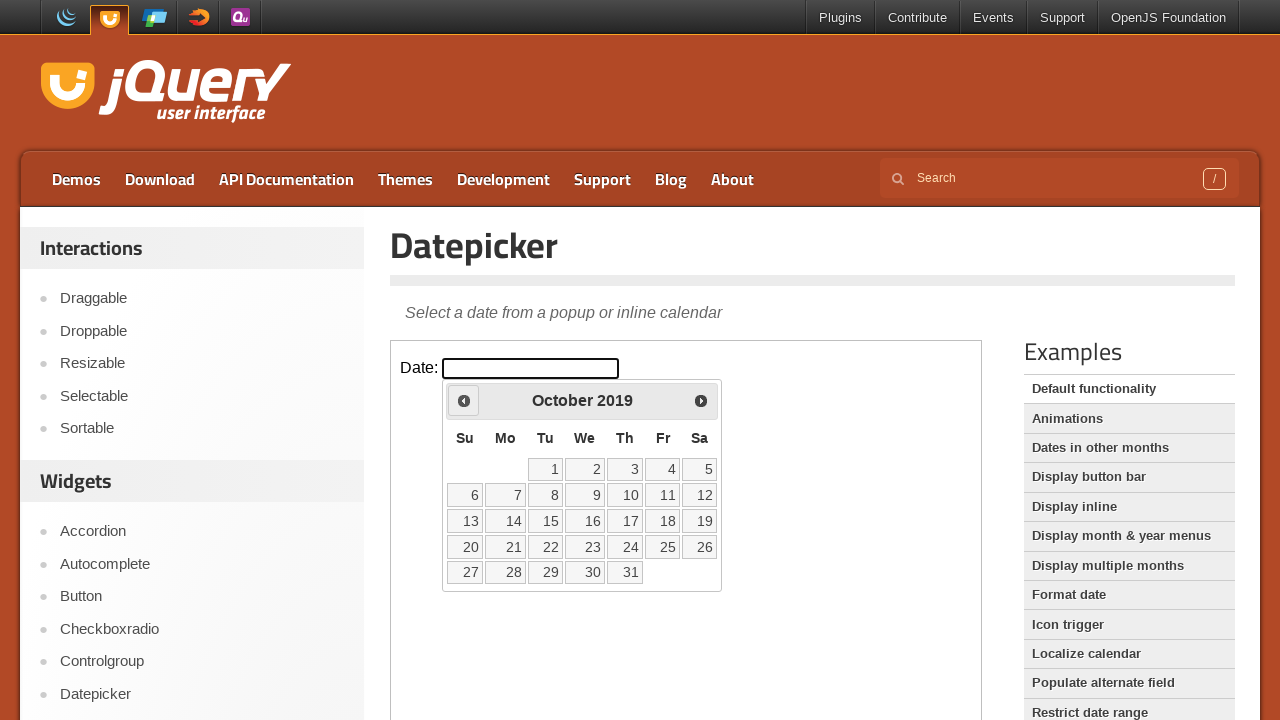

Retrieved current year: 2019
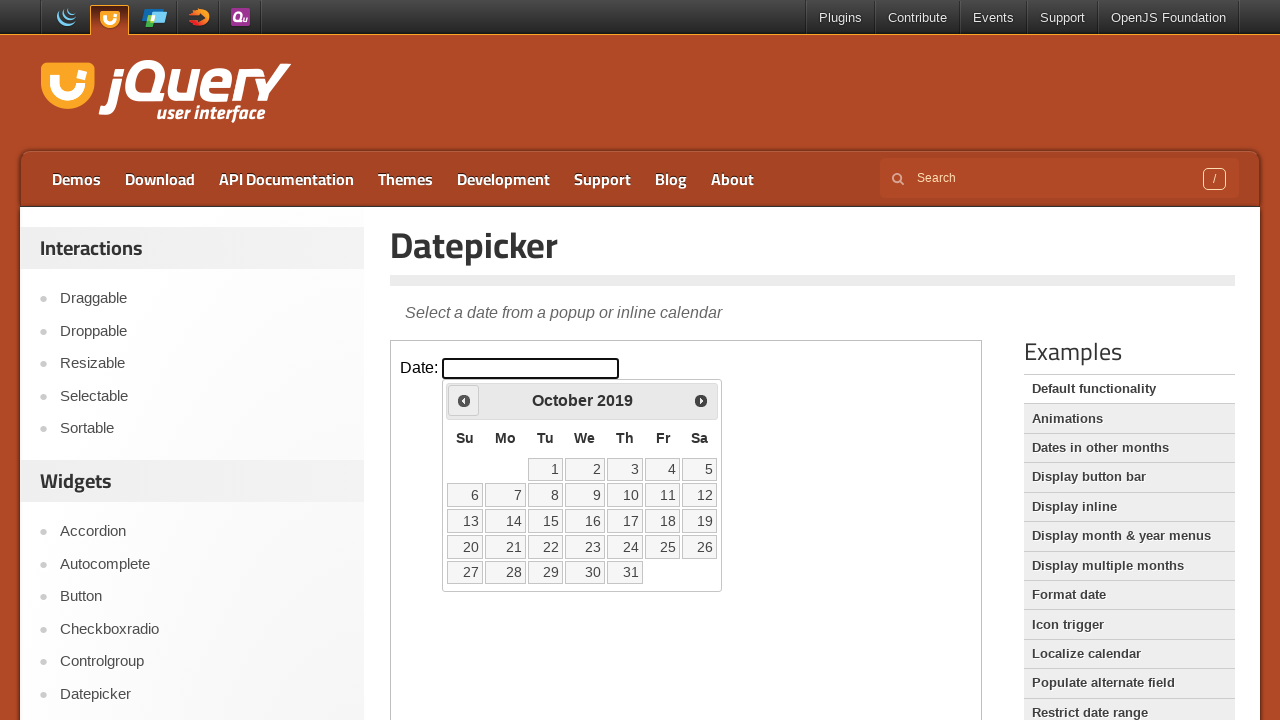

Clicked Prev to go back year (currently 2019, target 1995) at (464, 400) on iframe >> nth=0 >> internal:control=enter-frame >> span:text('Prev')
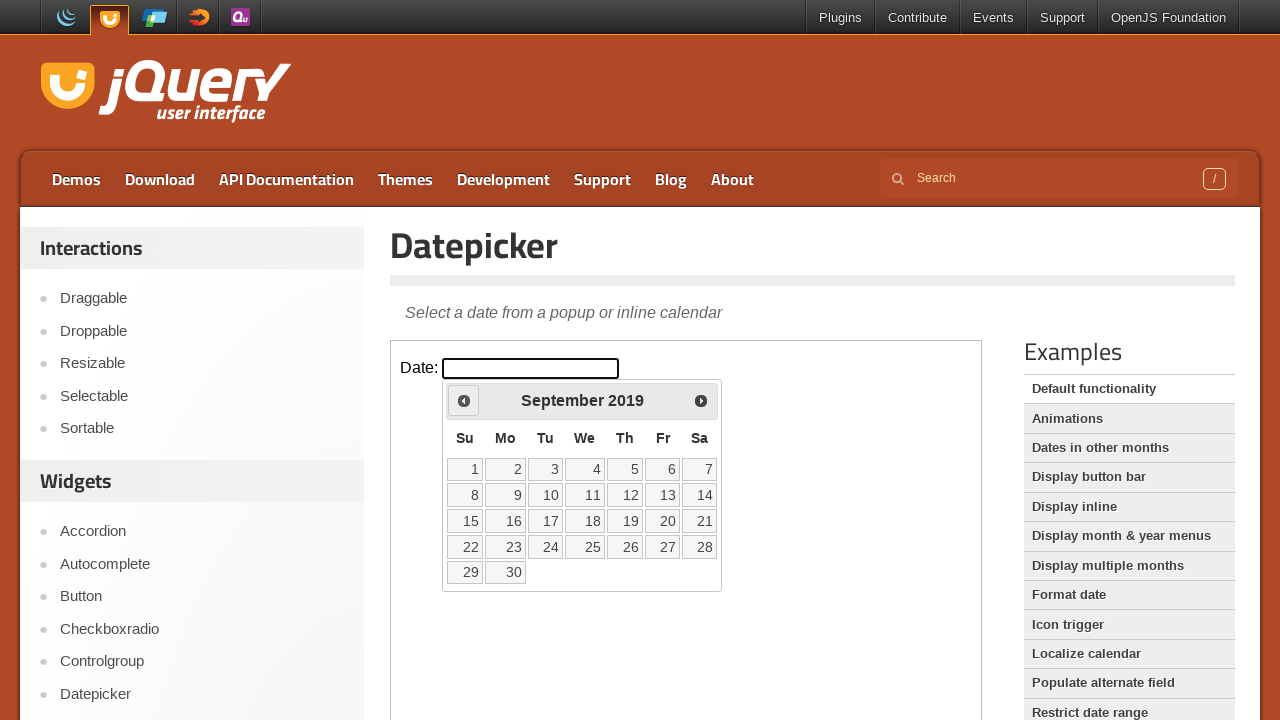

Retrieved current year: 2019
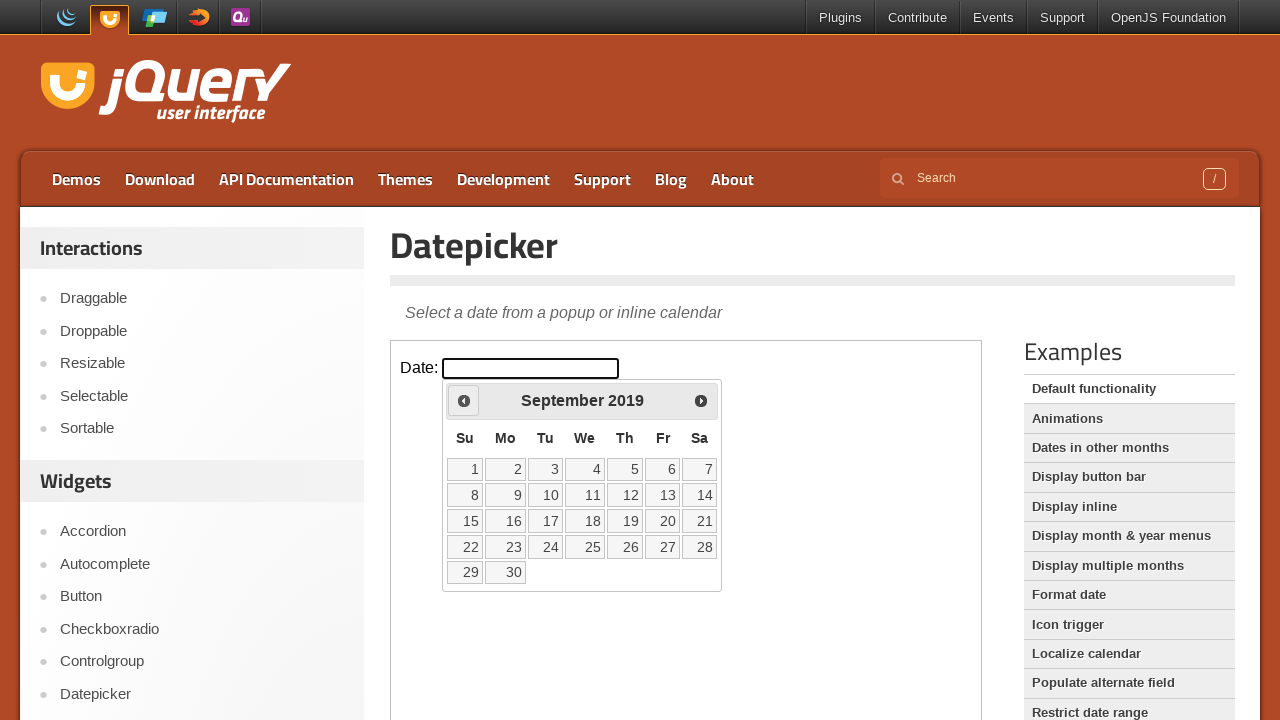

Clicked Prev to go back year (currently 2019, target 1995) at (464, 400) on iframe >> nth=0 >> internal:control=enter-frame >> span:text('Prev')
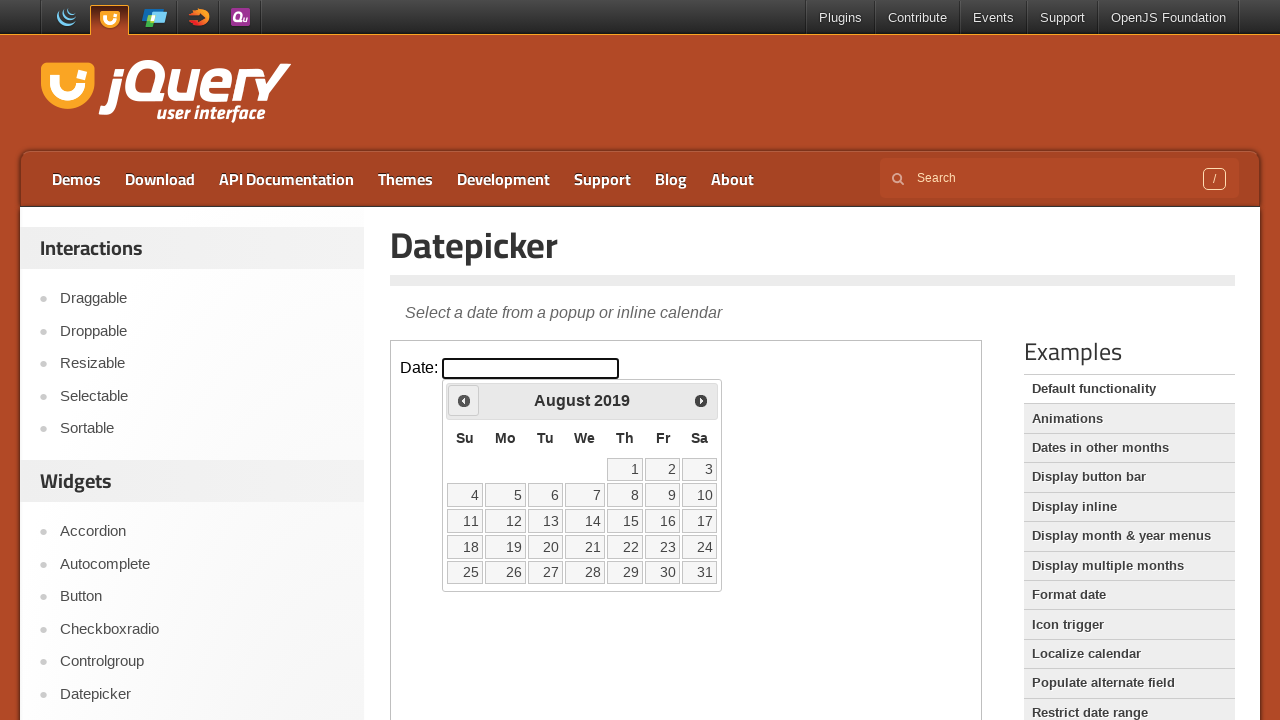

Retrieved current year: 2019
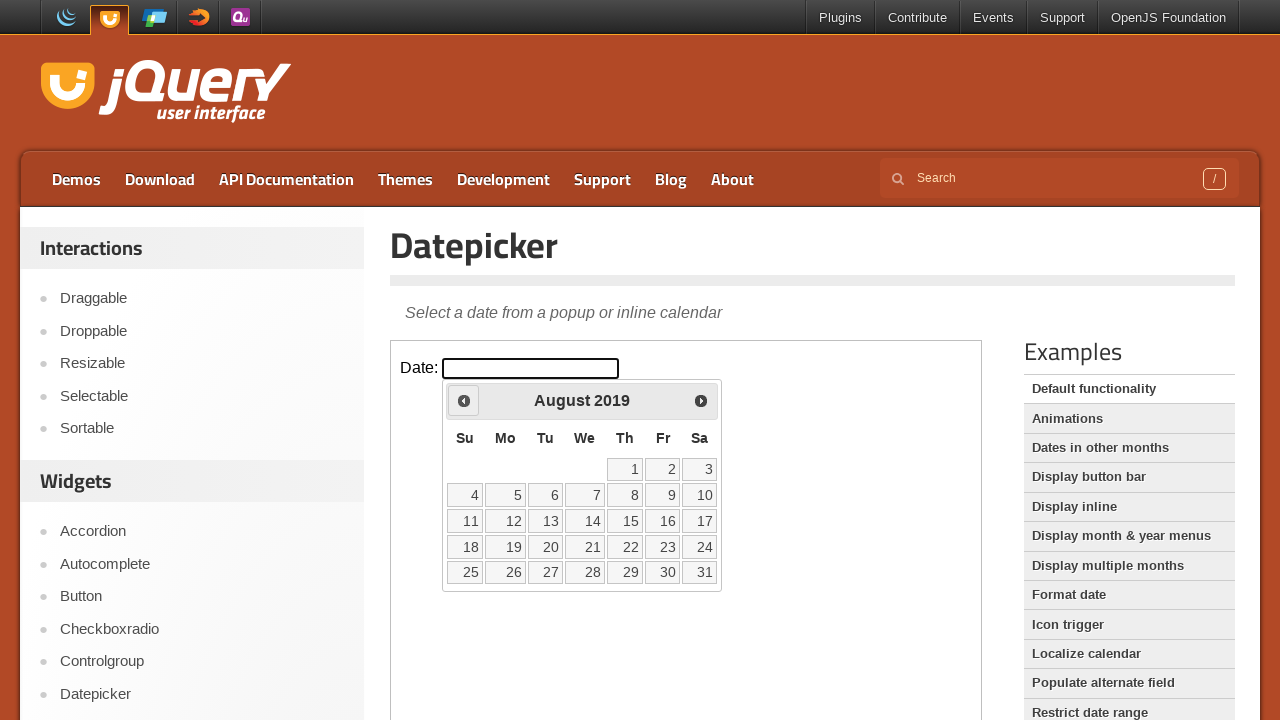

Clicked Prev to go back year (currently 2019, target 1995) at (464, 400) on iframe >> nth=0 >> internal:control=enter-frame >> span:text('Prev')
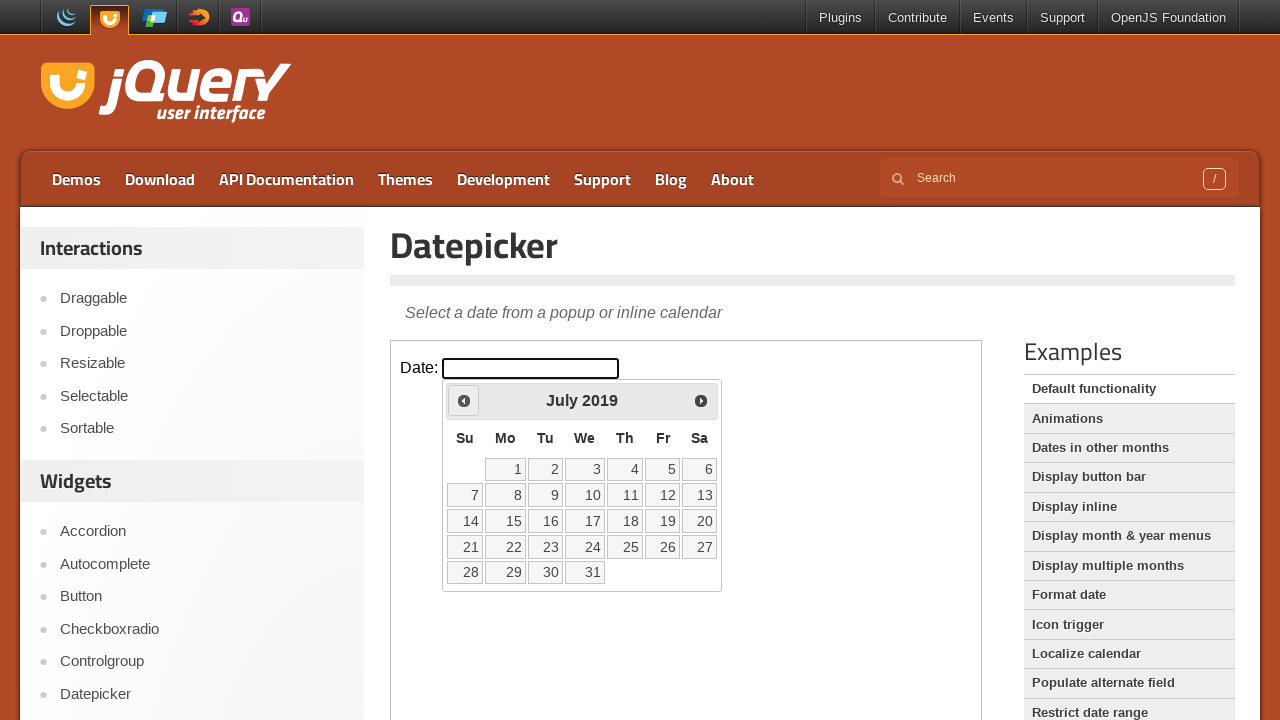

Retrieved current year: 2019
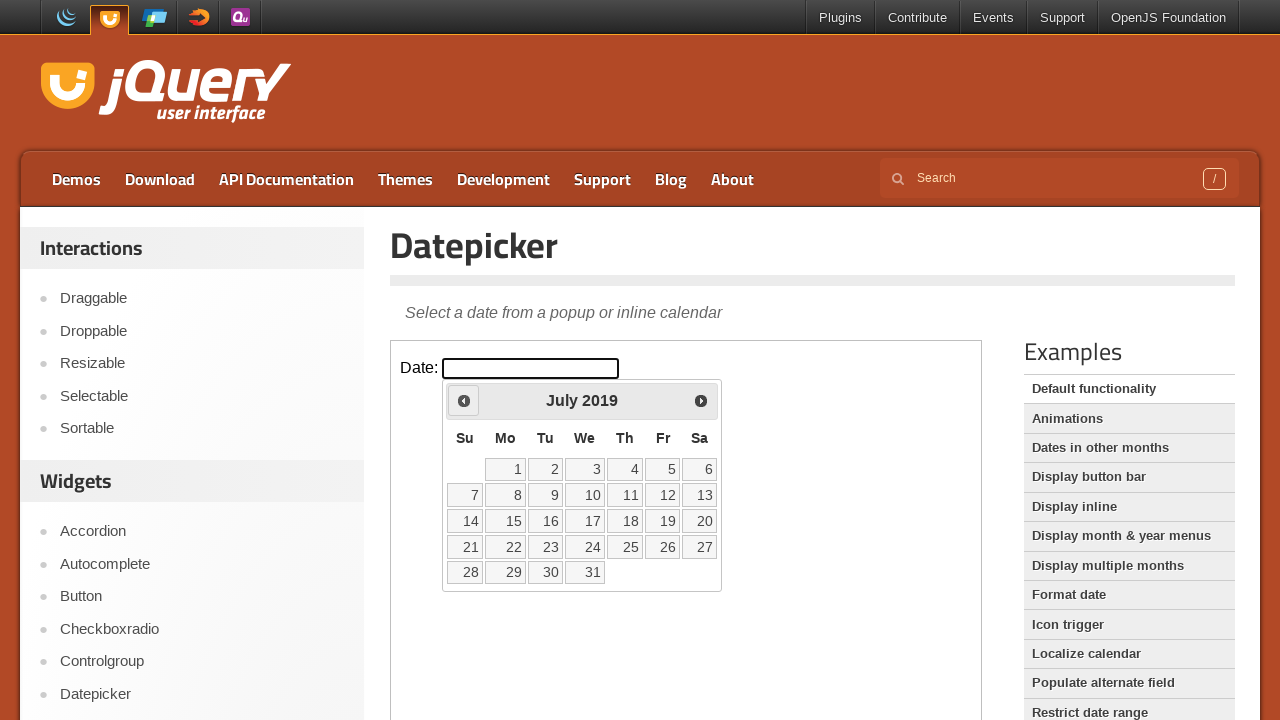

Clicked Prev to go back year (currently 2019, target 1995) at (464, 400) on iframe >> nth=0 >> internal:control=enter-frame >> span:text('Prev')
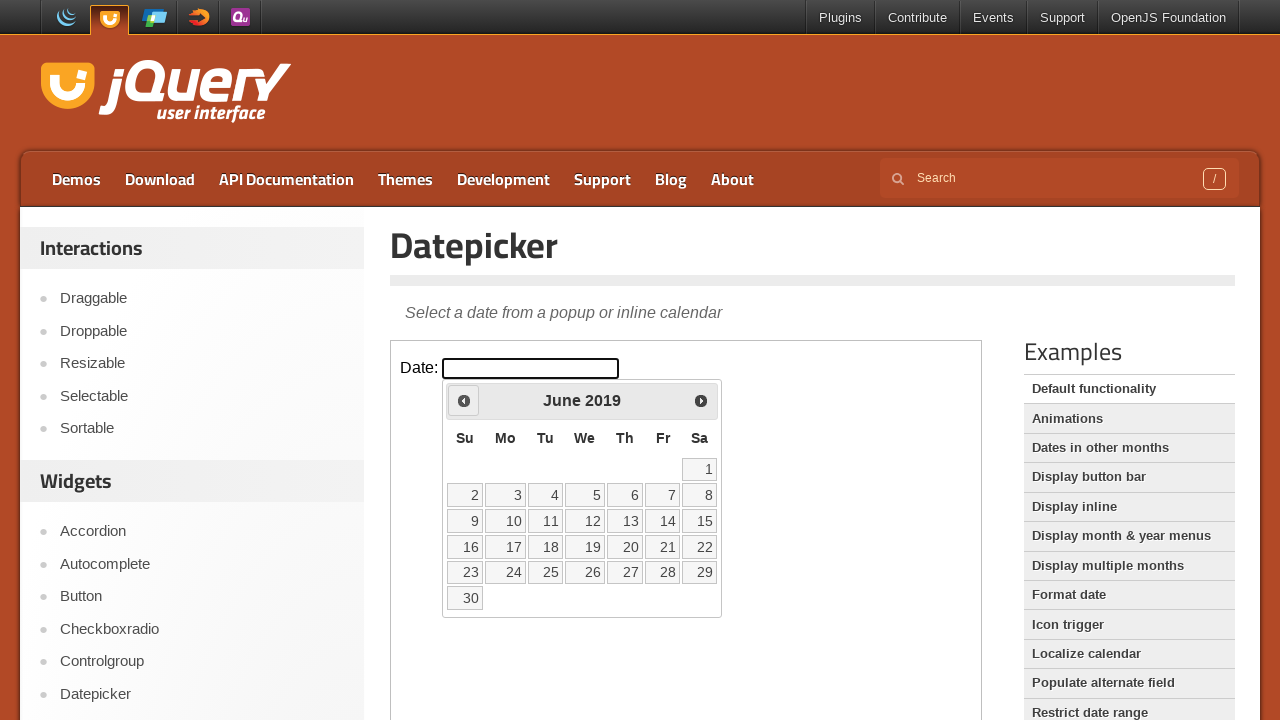

Retrieved current year: 2019
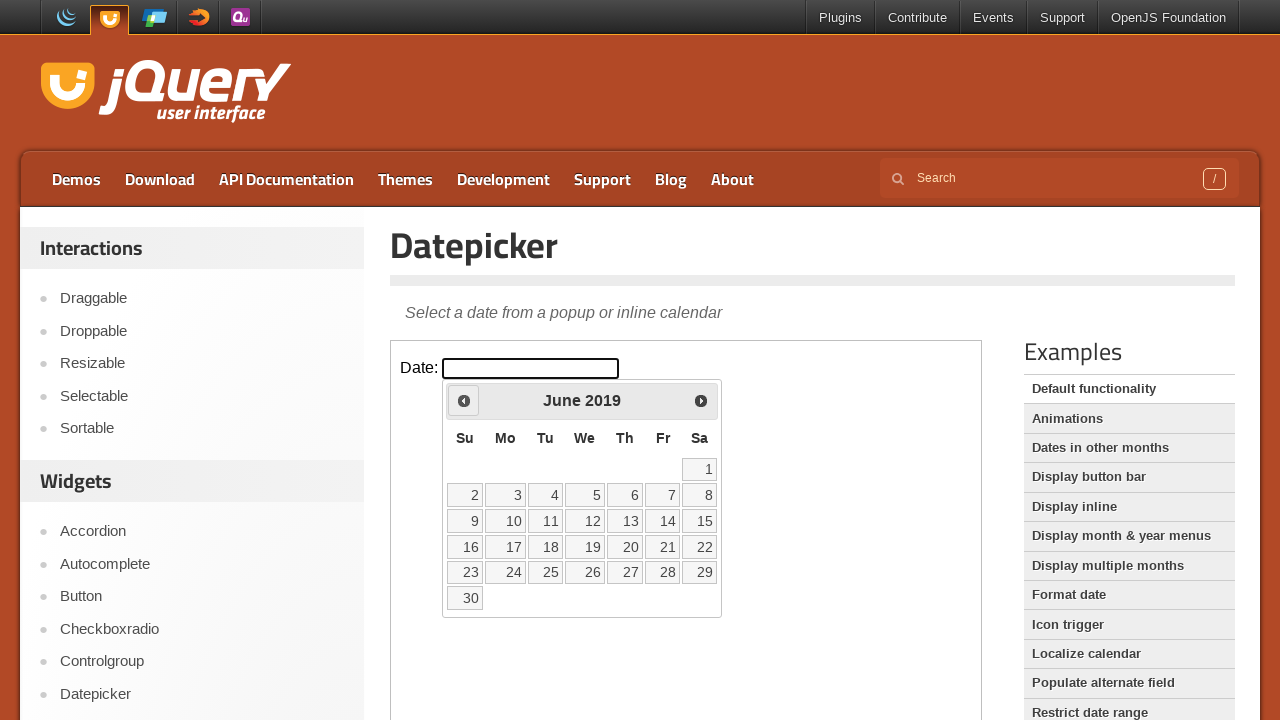

Clicked Prev to go back year (currently 2019, target 1995) at (464, 400) on iframe >> nth=0 >> internal:control=enter-frame >> span:text('Prev')
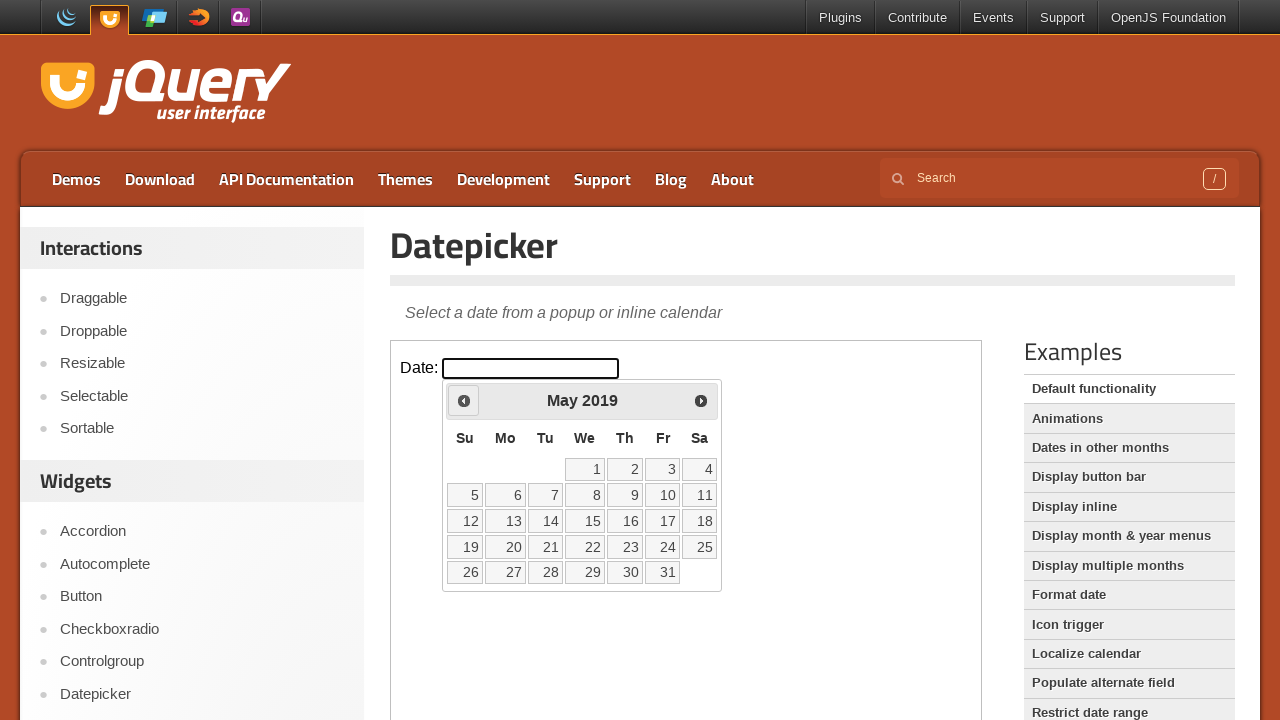

Retrieved current year: 2019
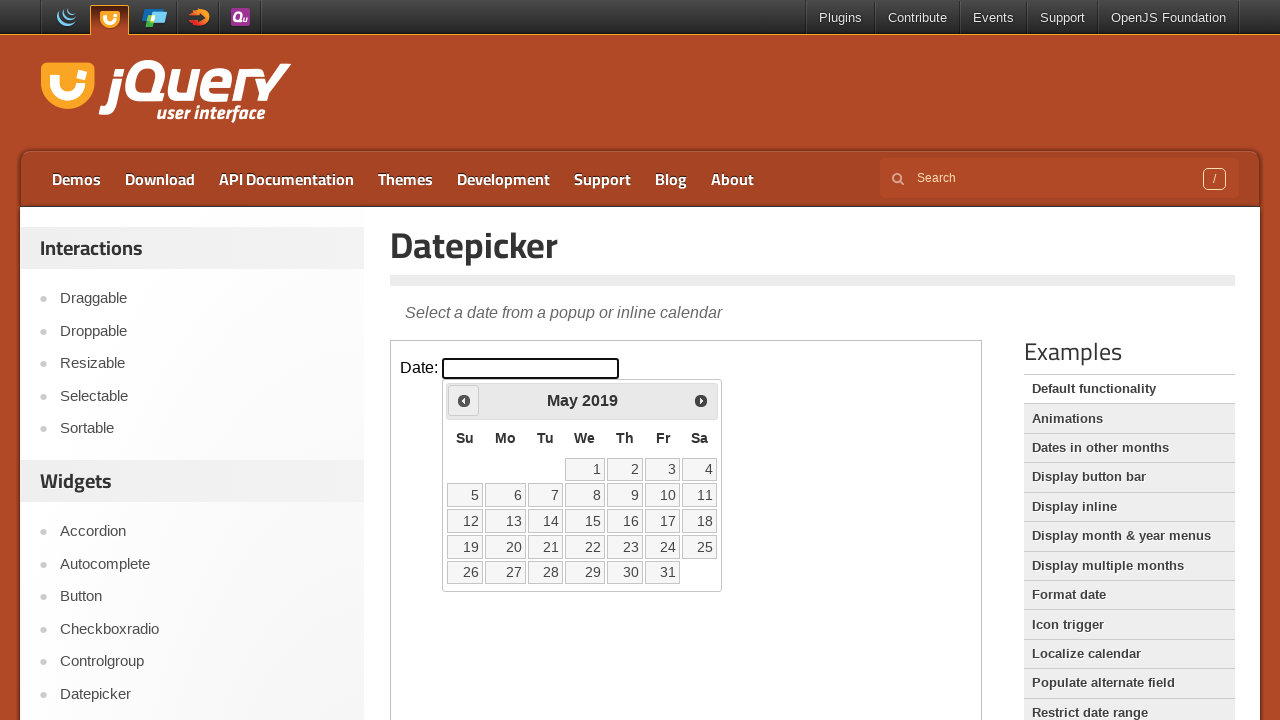

Clicked Prev to go back year (currently 2019, target 1995) at (464, 400) on iframe >> nth=0 >> internal:control=enter-frame >> span:text('Prev')
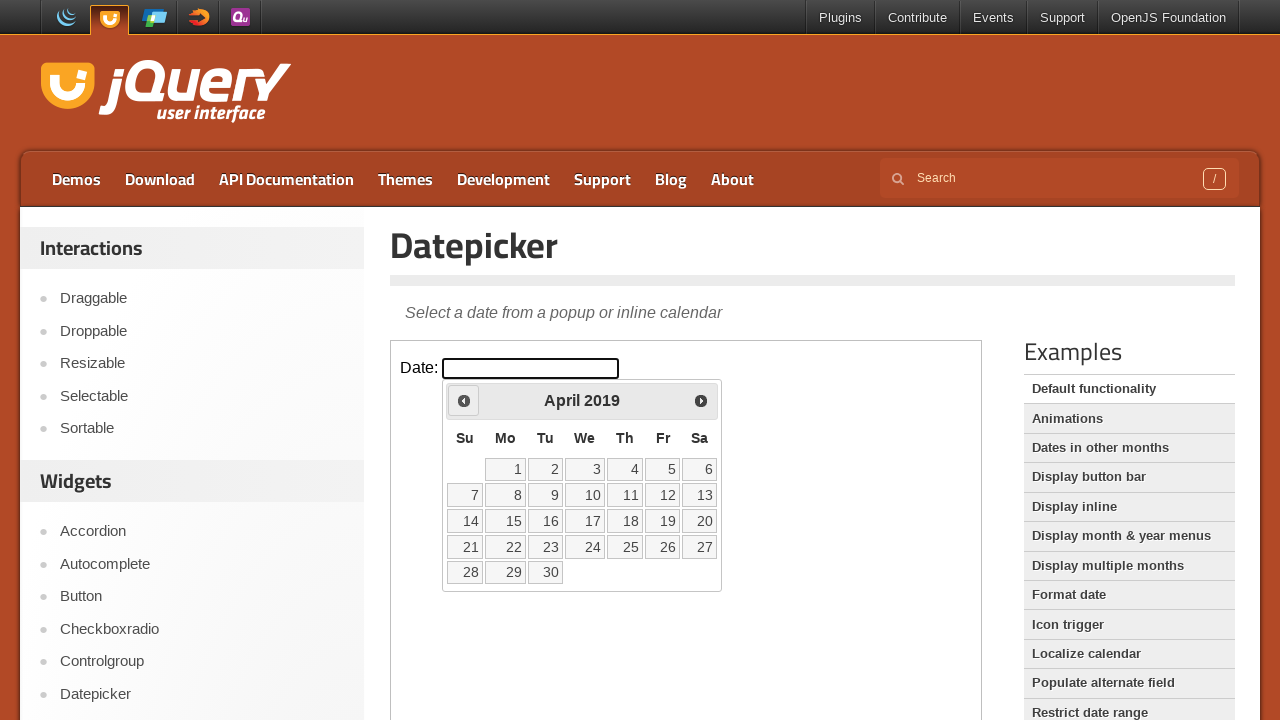

Retrieved current year: 2019
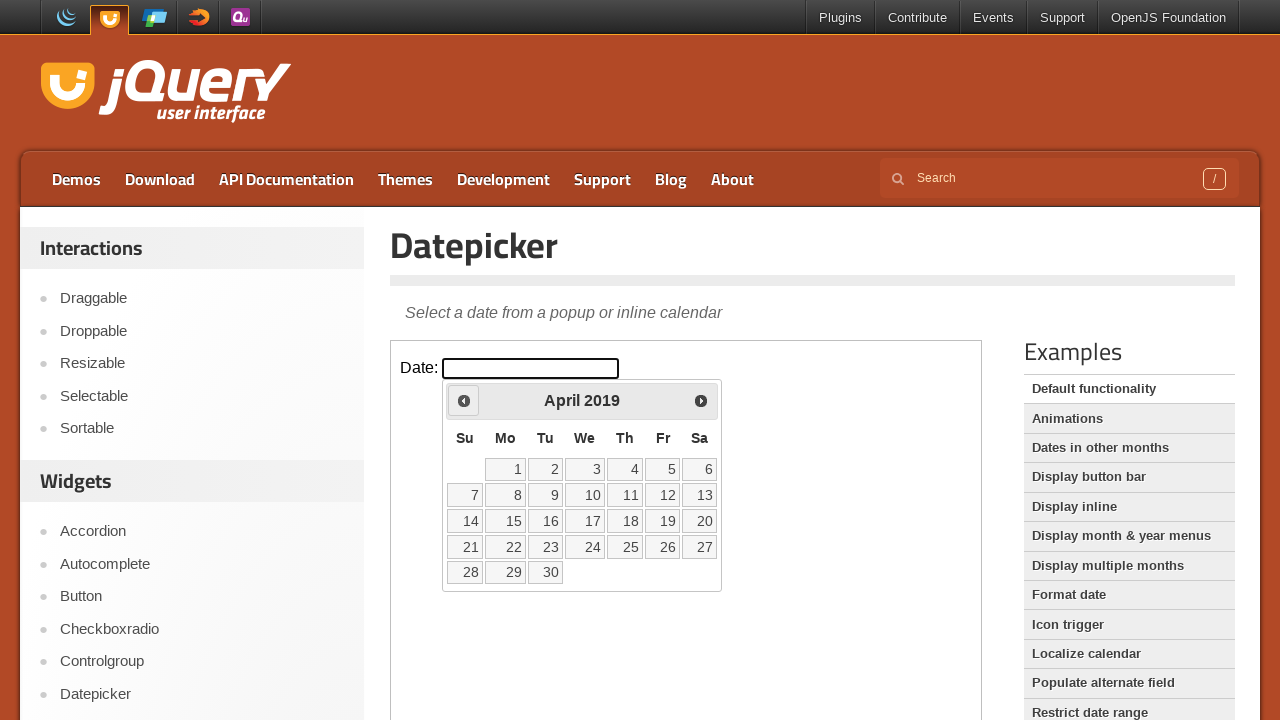

Clicked Prev to go back year (currently 2019, target 1995) at (464, 400) on iframe >> nth=0 >> internal:control=enter-frame >> span:text('Prev')
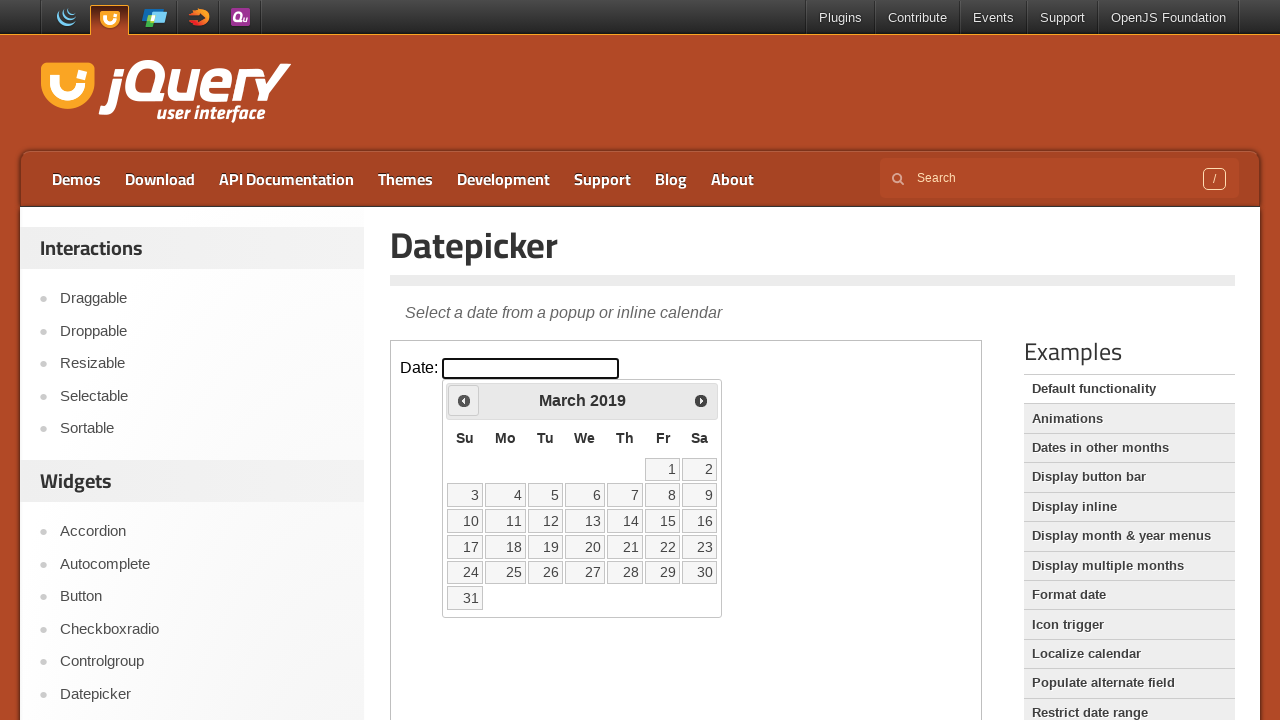

Retrieved current year: 2019
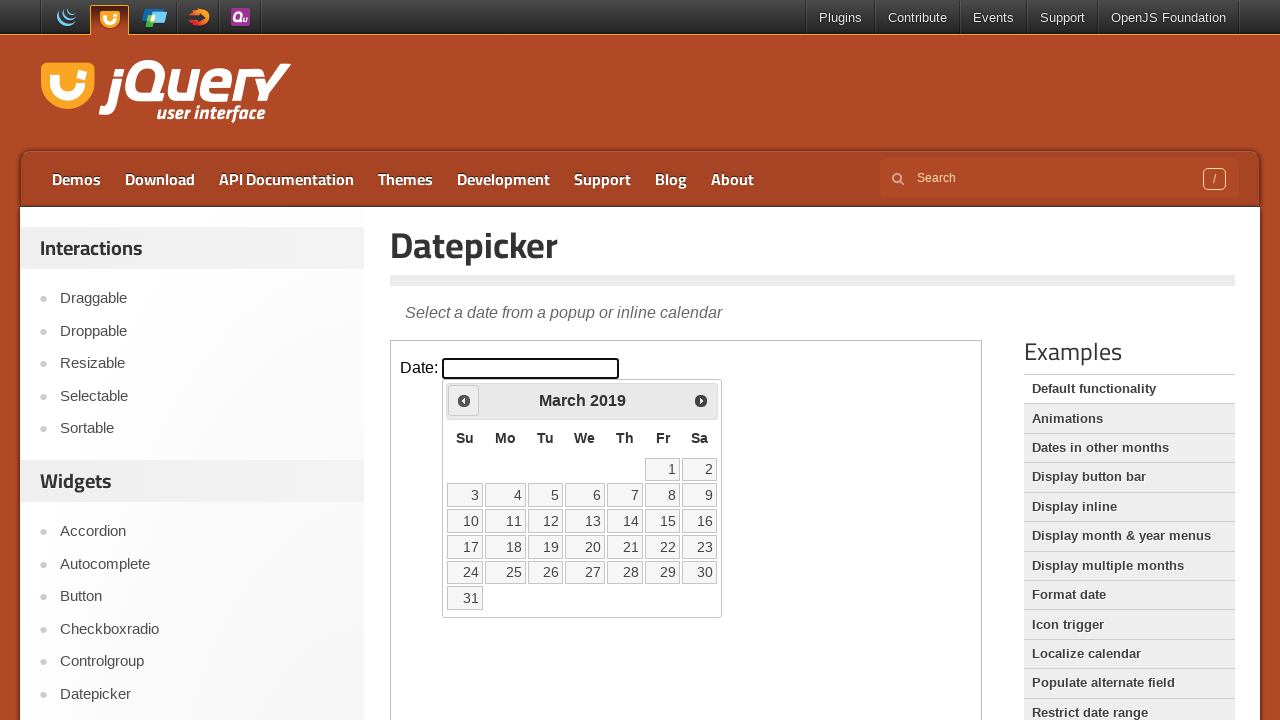

Clicked Prev to go back year (currently 2019, target 1995) at (464, 400) on iframe >> nth=0 >> internal:control=enter-frame >> span:text('Prev')
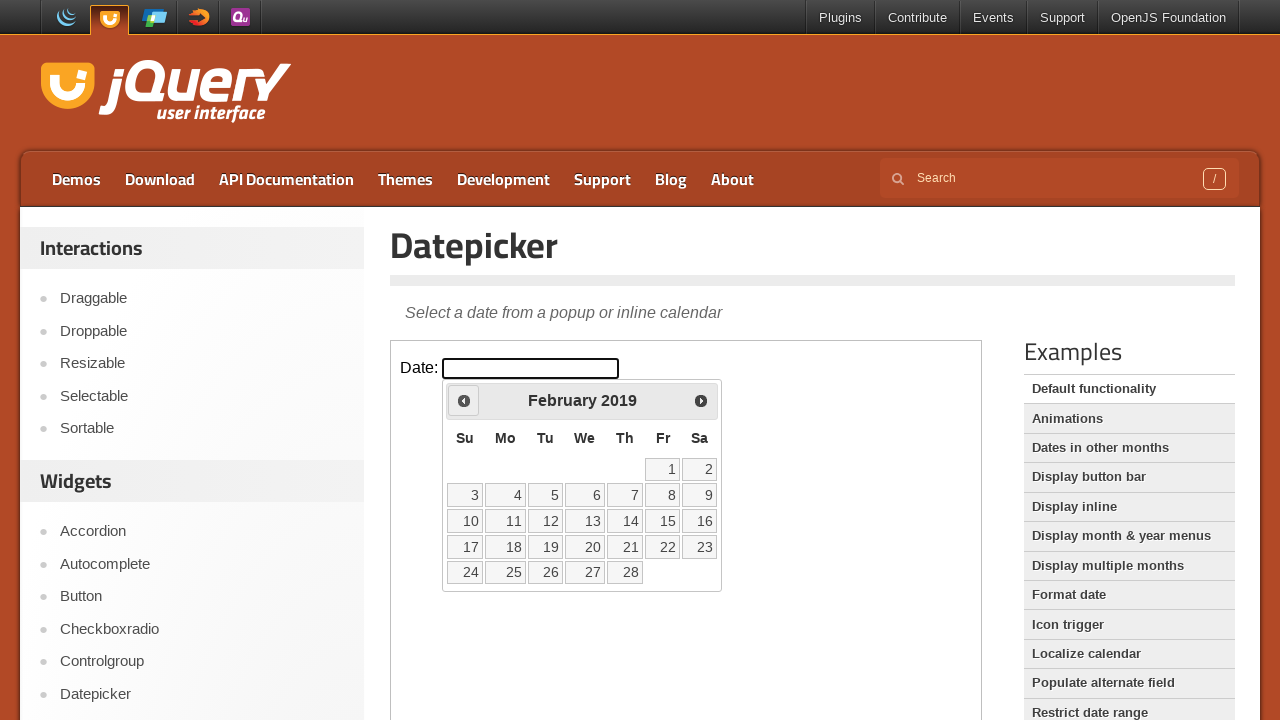

Retrieved current year: 2019
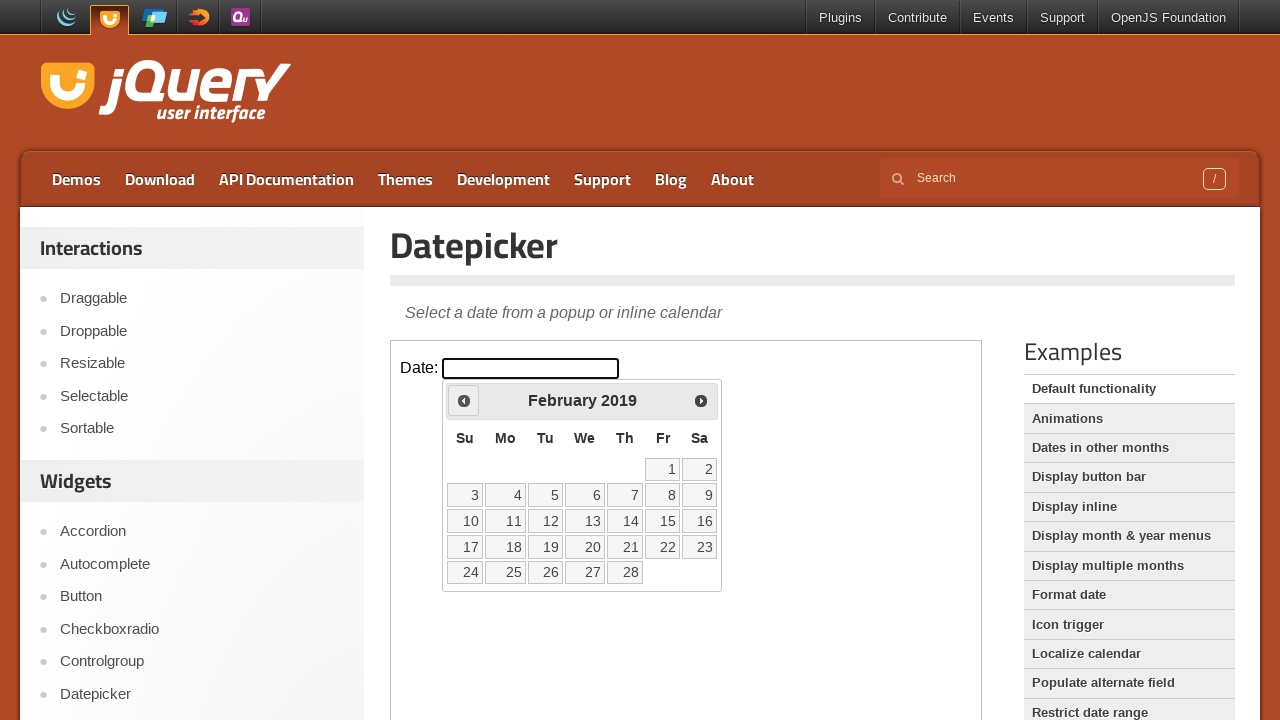

Clicked Prev to go back year (currently 2019, target 1995) at (464, 400) on iframe >> nth=0 >> internal:control=enter-frame >> span:text('Prev')
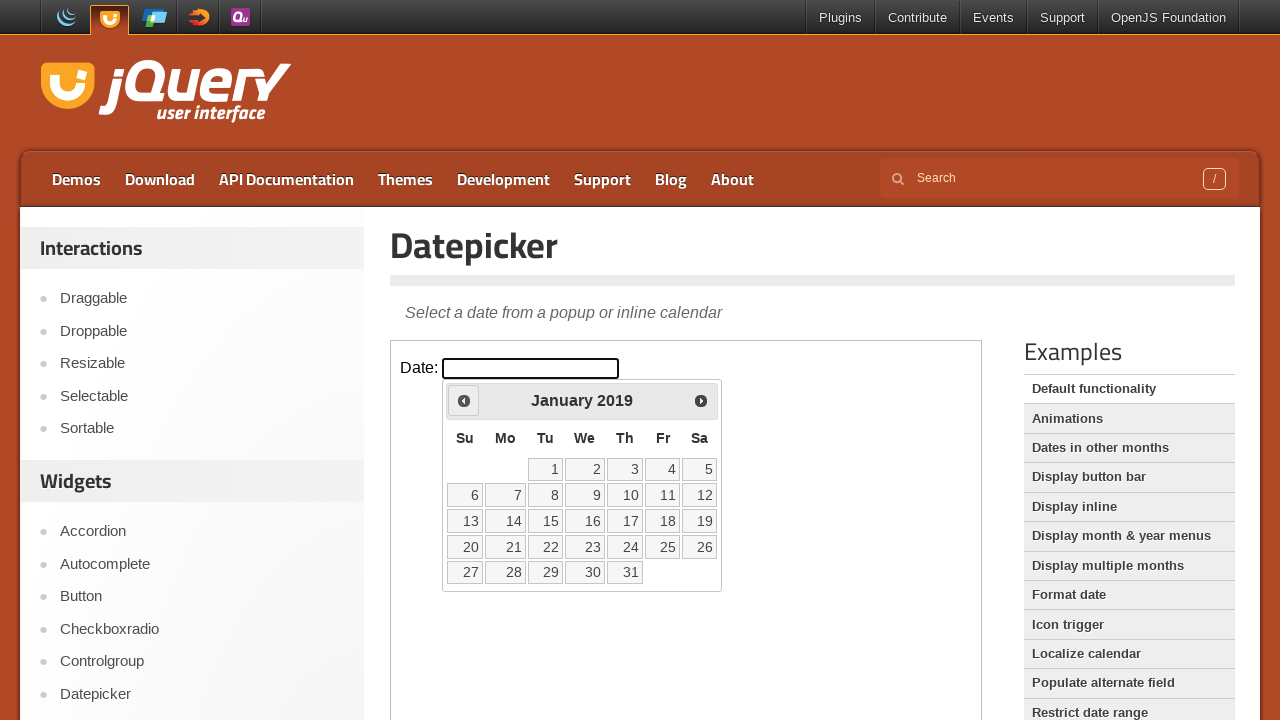

Retrieved current year: 2019
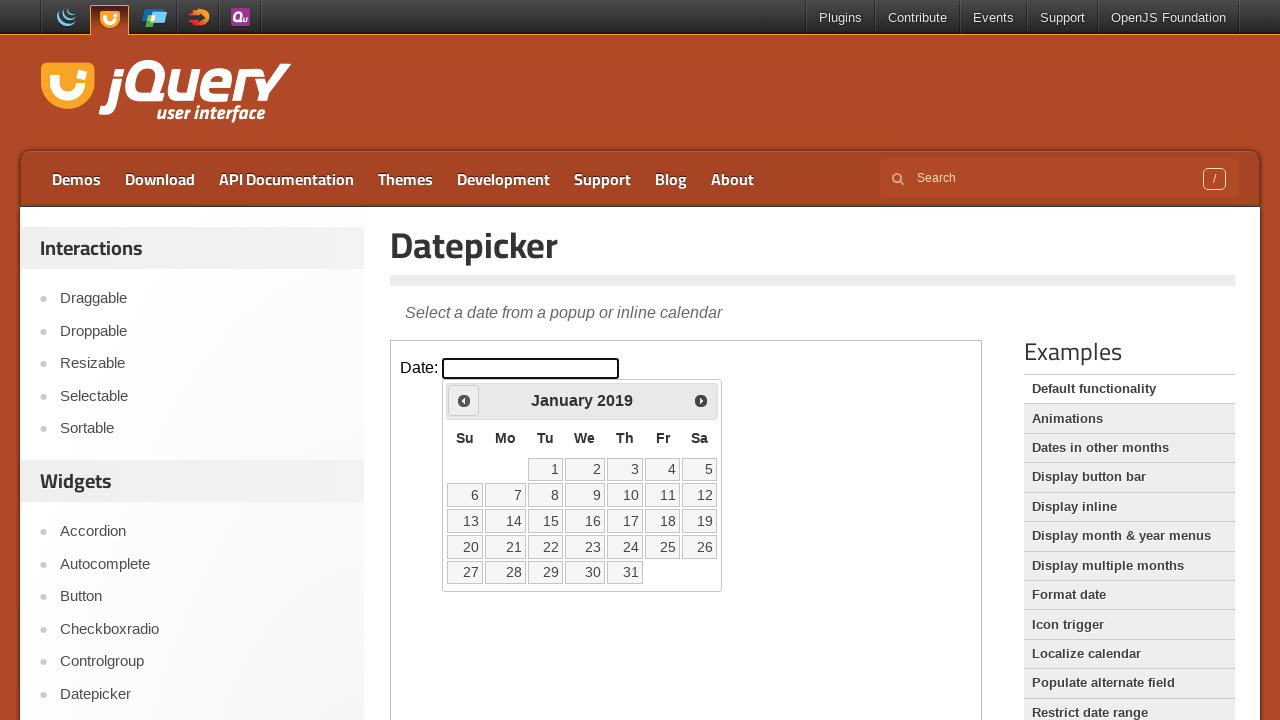

Clicked Prev to go back year (currently 2019, target 1995) at (464, 400) on iframe >> nth=0 >> internal:control=enter-frame >> span:text('Prev')
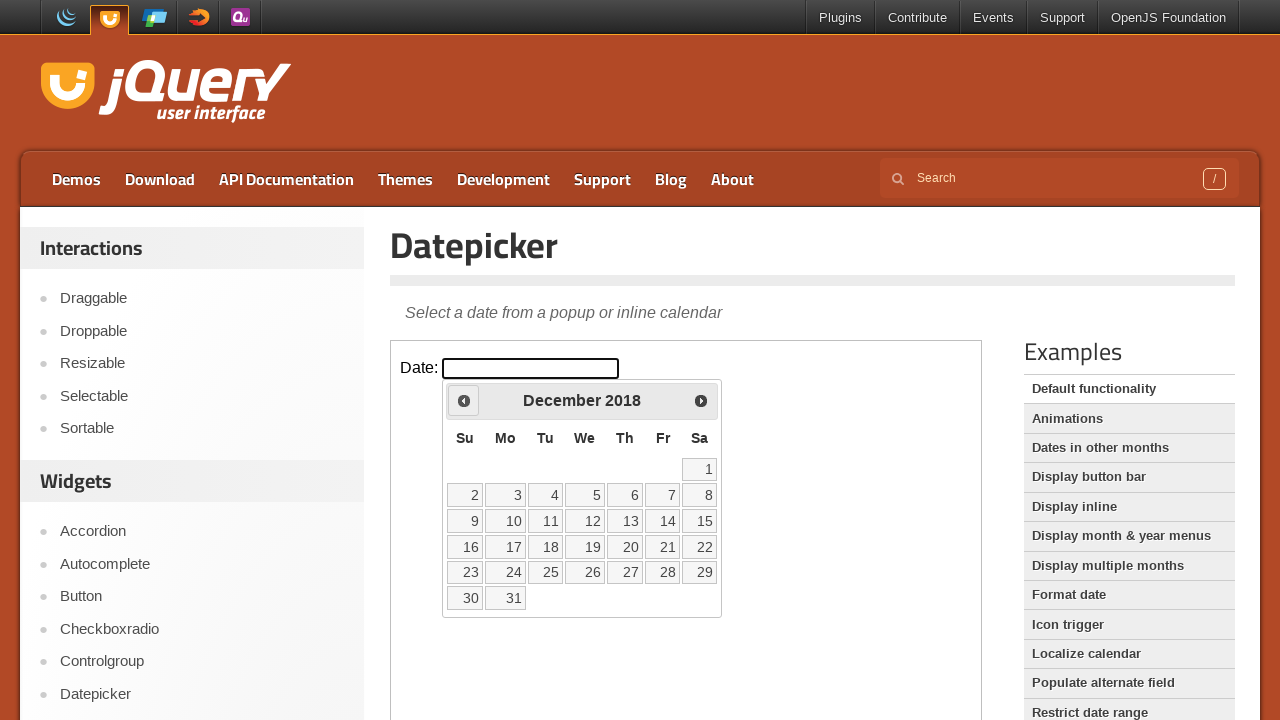

Retrieved current year: 2018
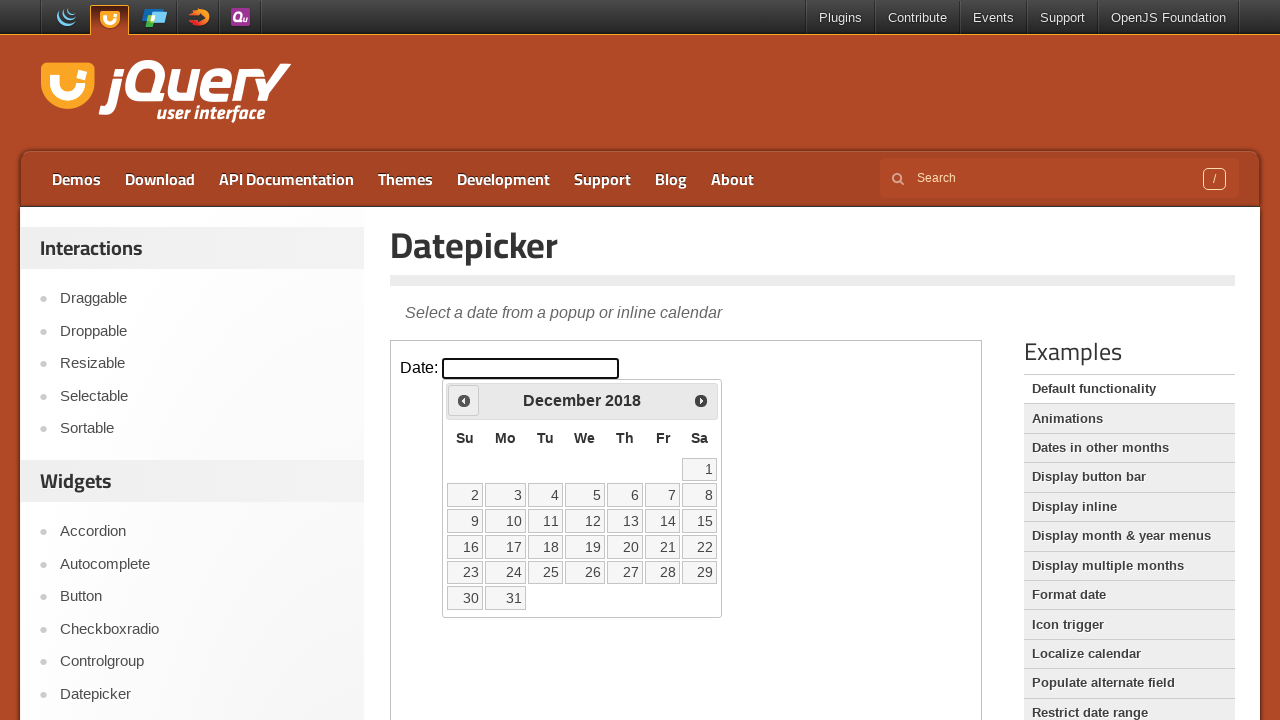

Clicked Prev to go back year (currently 2018, target 1995) at (464, 400) on iframe >> nth=0 >> internal:control=enter-frame >> span:text('Prev')
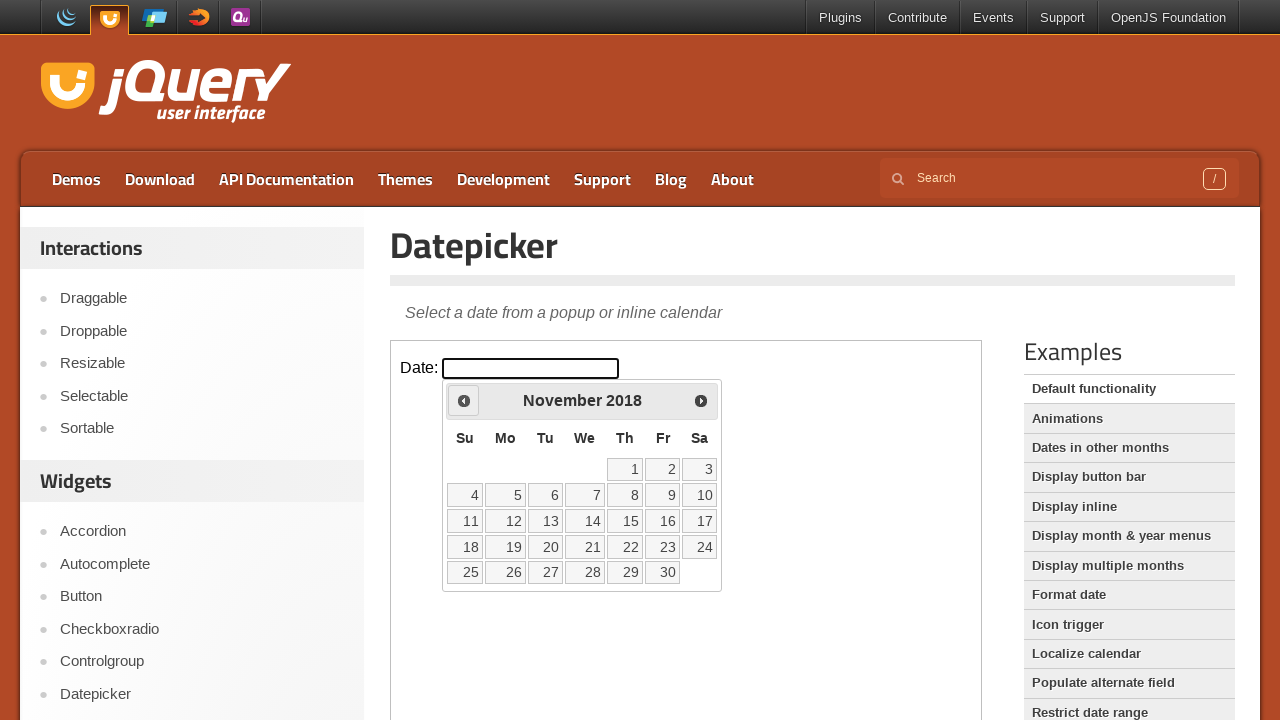

Retrieved current year: 2018
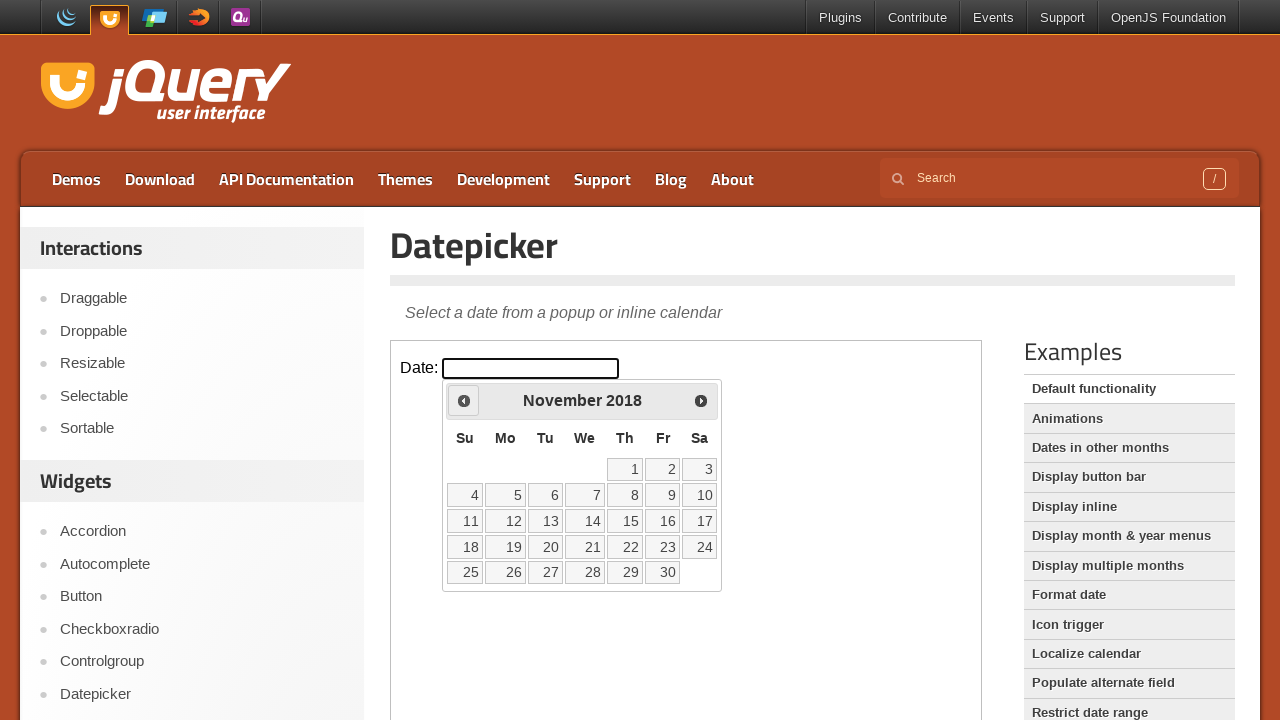

Clicked Prev to go back year (currently 2018, target 1995) at (464, 400) on iframe >> nth=0 >> internal:control=enter-frame >> span:text('Prev')
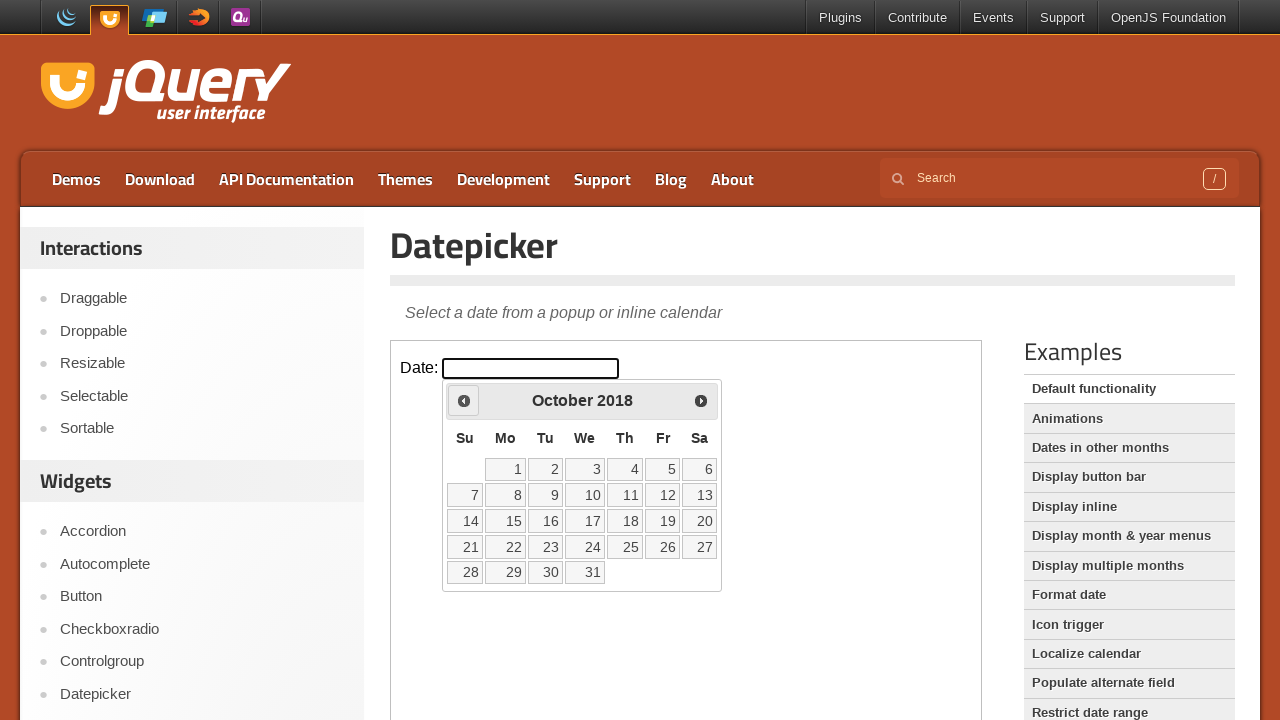

Retrieved current year: 2018
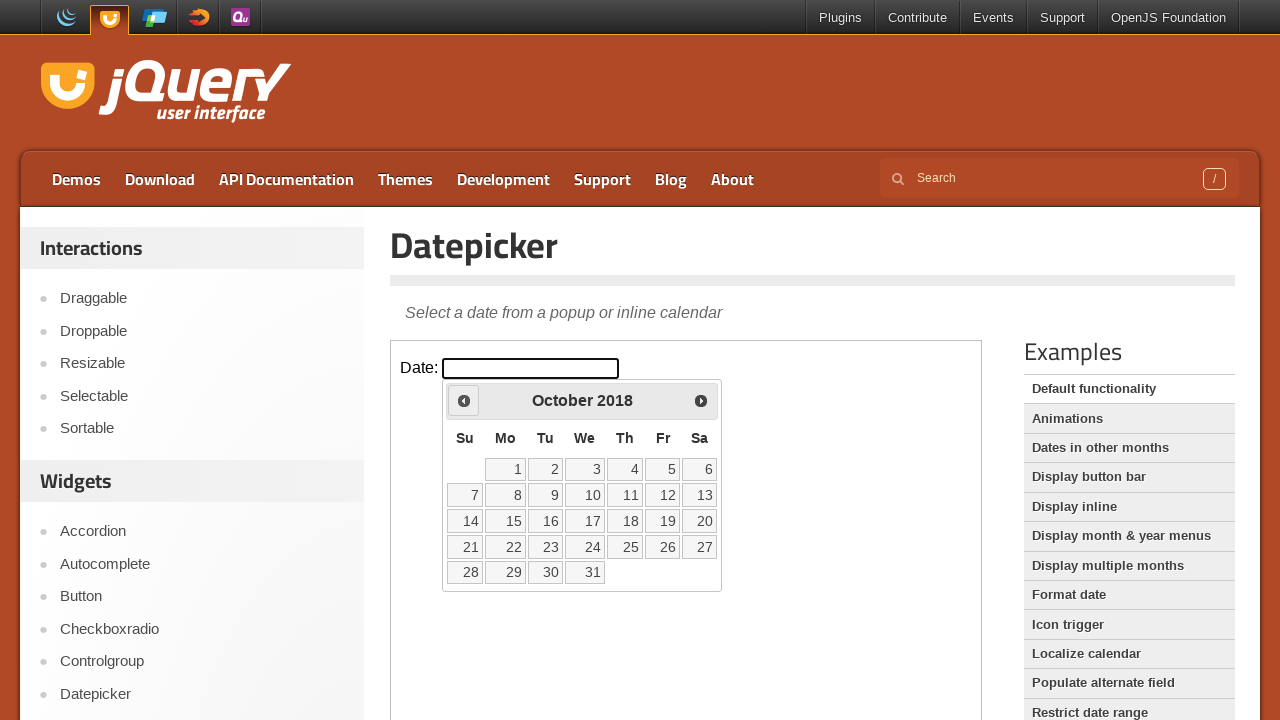

Clicked Prev to go back year (currently 2018, target 1995) at (464, 400) on iframe >> nth=0 >> internal:control=enter-frame >> span:text('Prev')
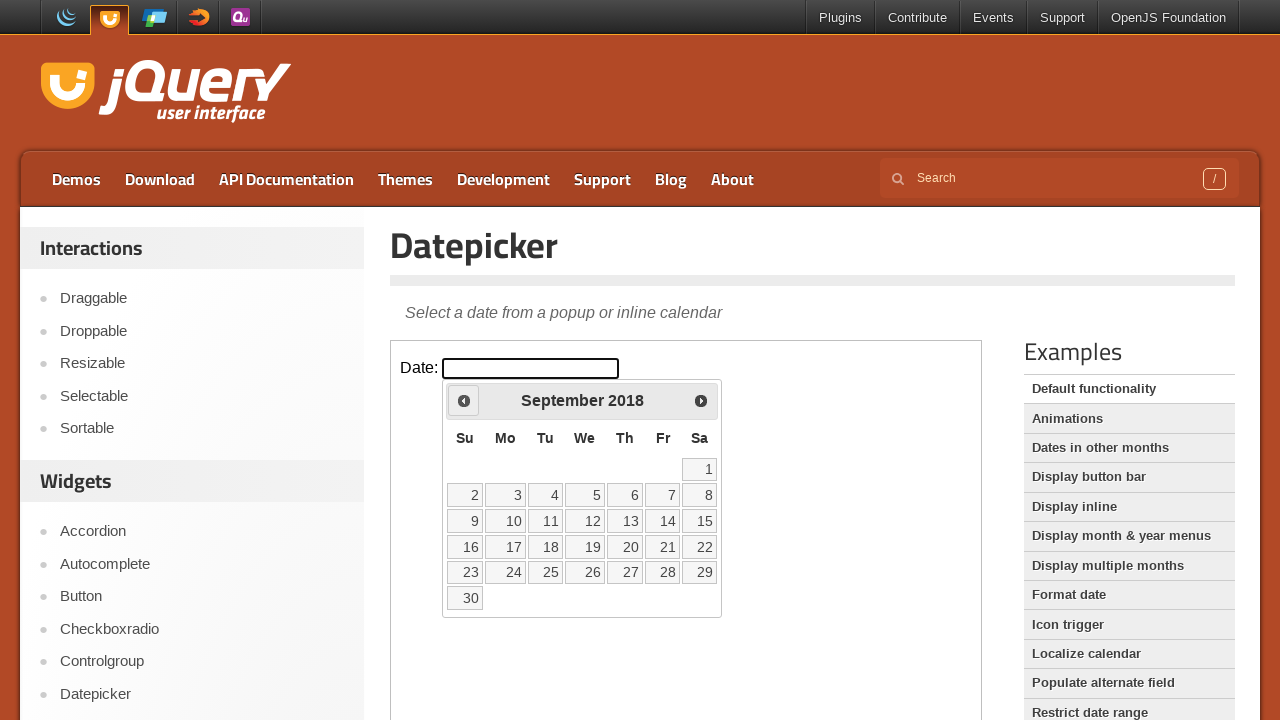

Retrieved current year: 2018
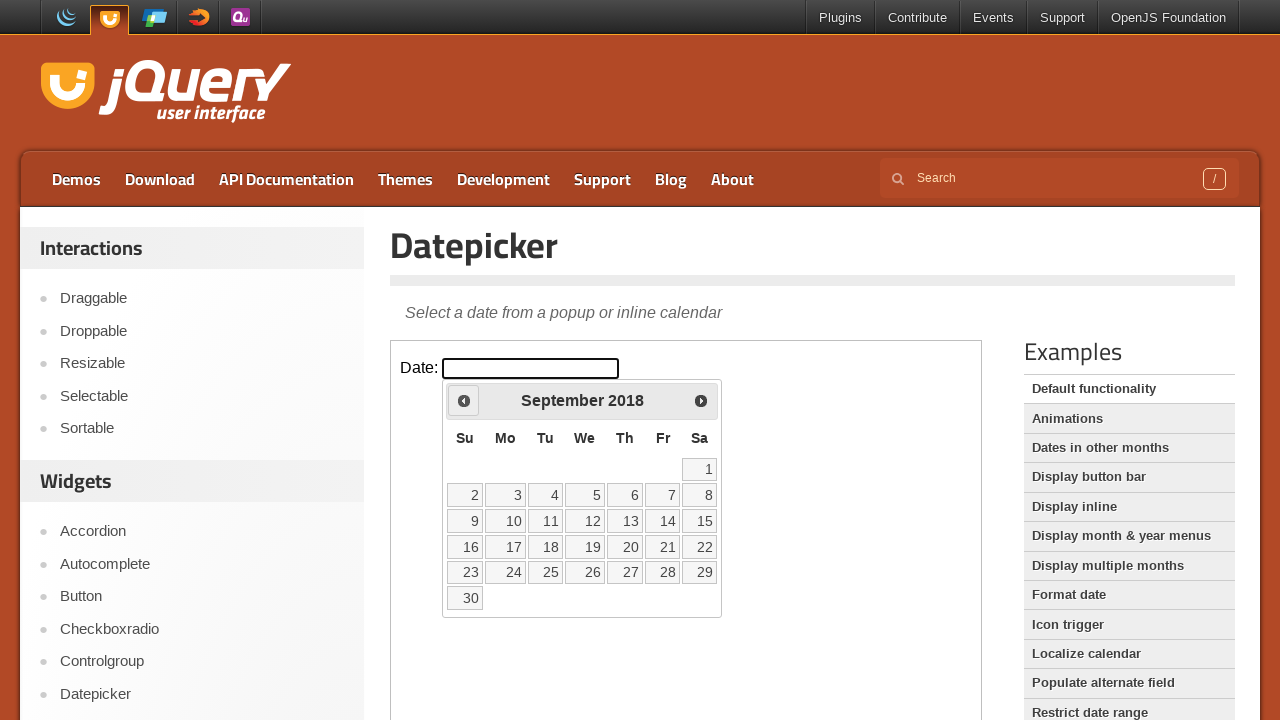

Clicked Prev to go back year (currently 2018, target 1995) at (464, 400) on iframe >> nth=0 >> internal:control=enter-frame >> span:text('Prev')
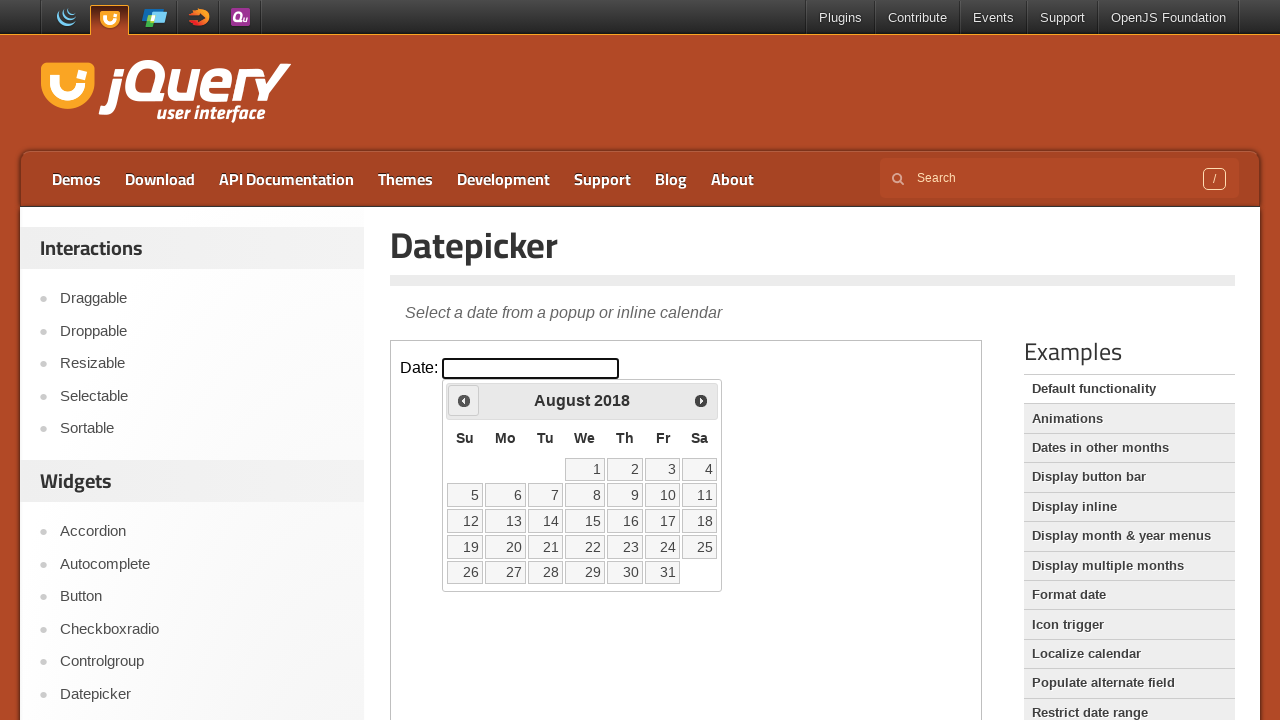

Retrieved current year: 2018
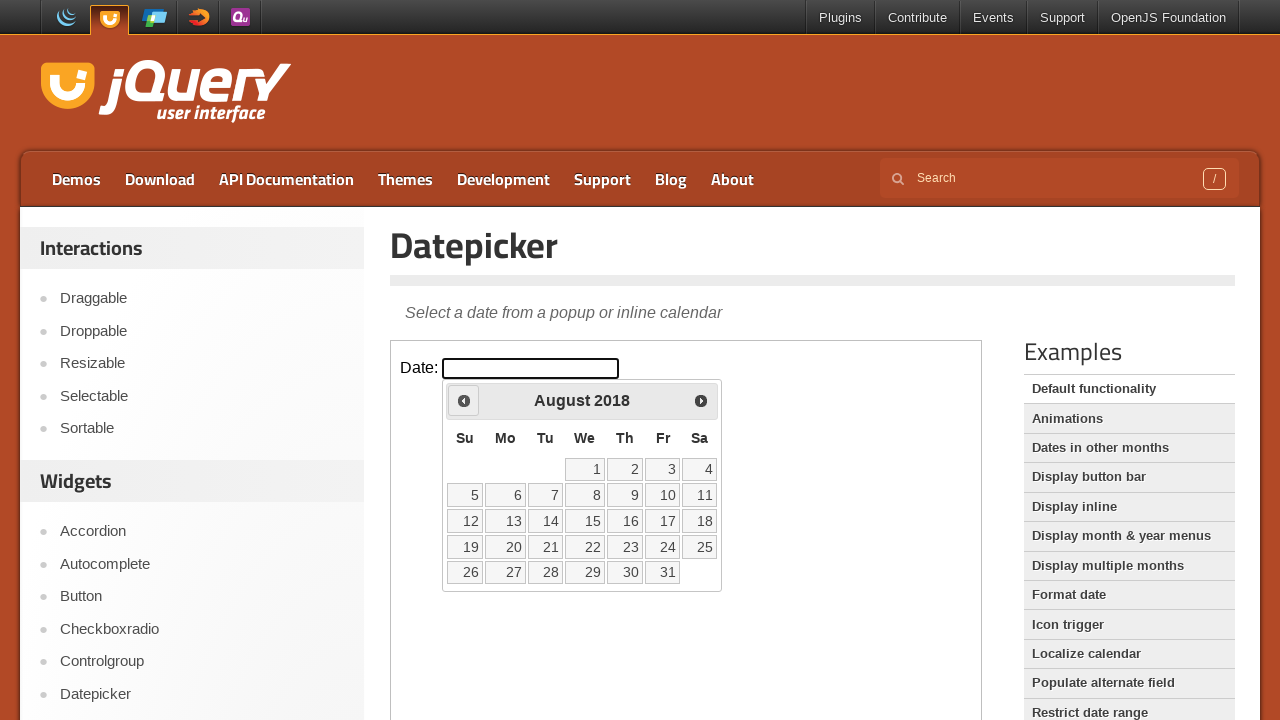

Clicked Prev to go back year (currently 2018, target 1995) at (464, 400) on iframe >> nth=0 >> internal:control=enter-frame >> span:text('Prev')
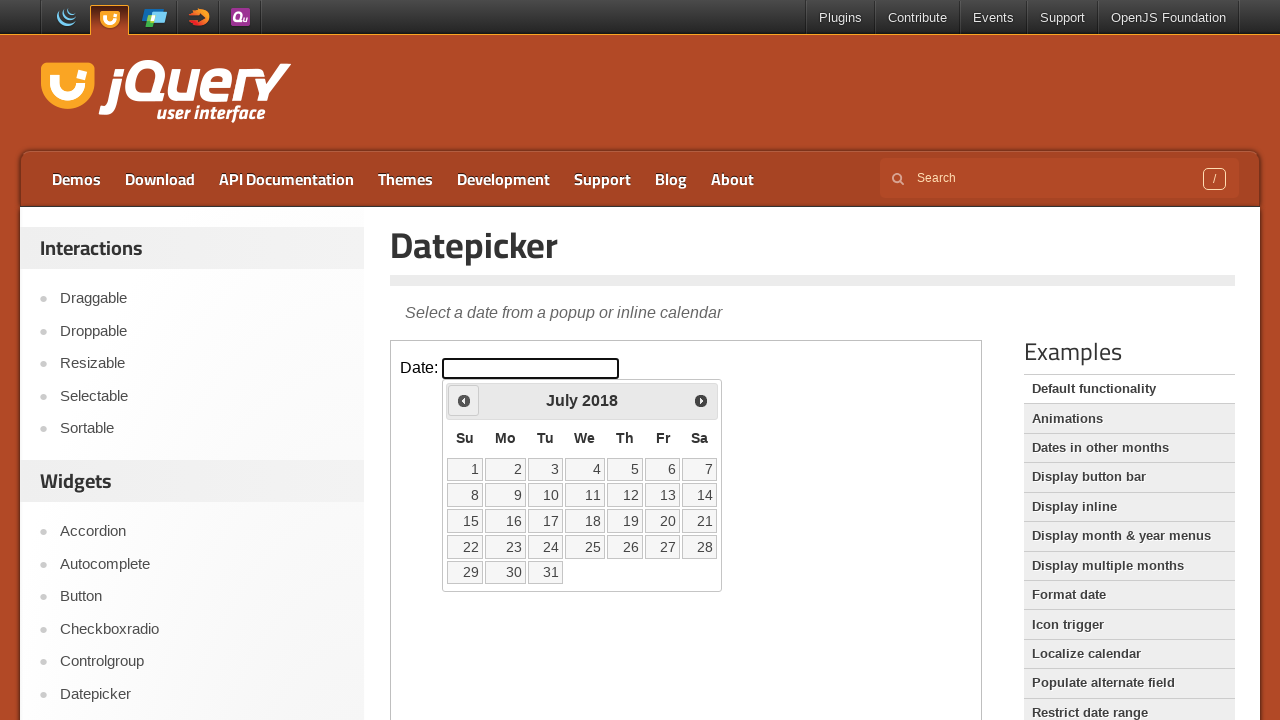

Retrieved current year: 2018
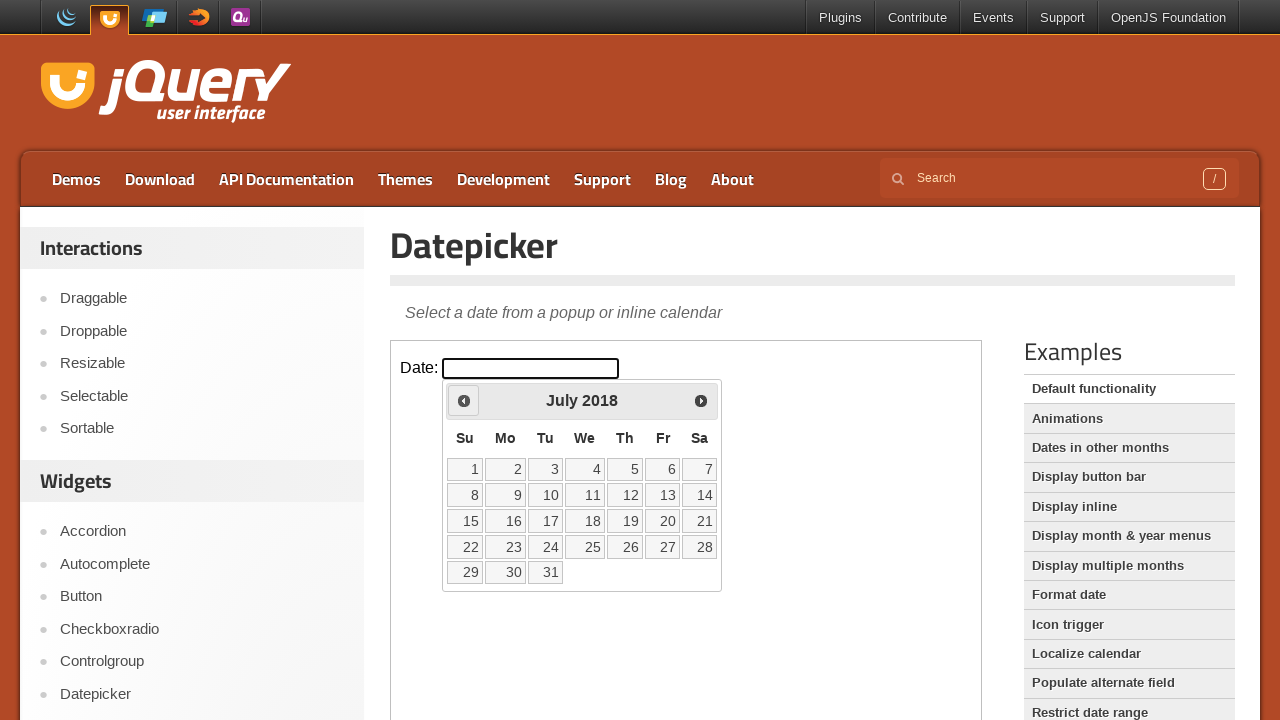

Clicked Prev to go back year (currently 2018, target 1995) at (464, 400) on iframe >> nth=0 >> internal:control=enter-frame >> span:text('Prev')
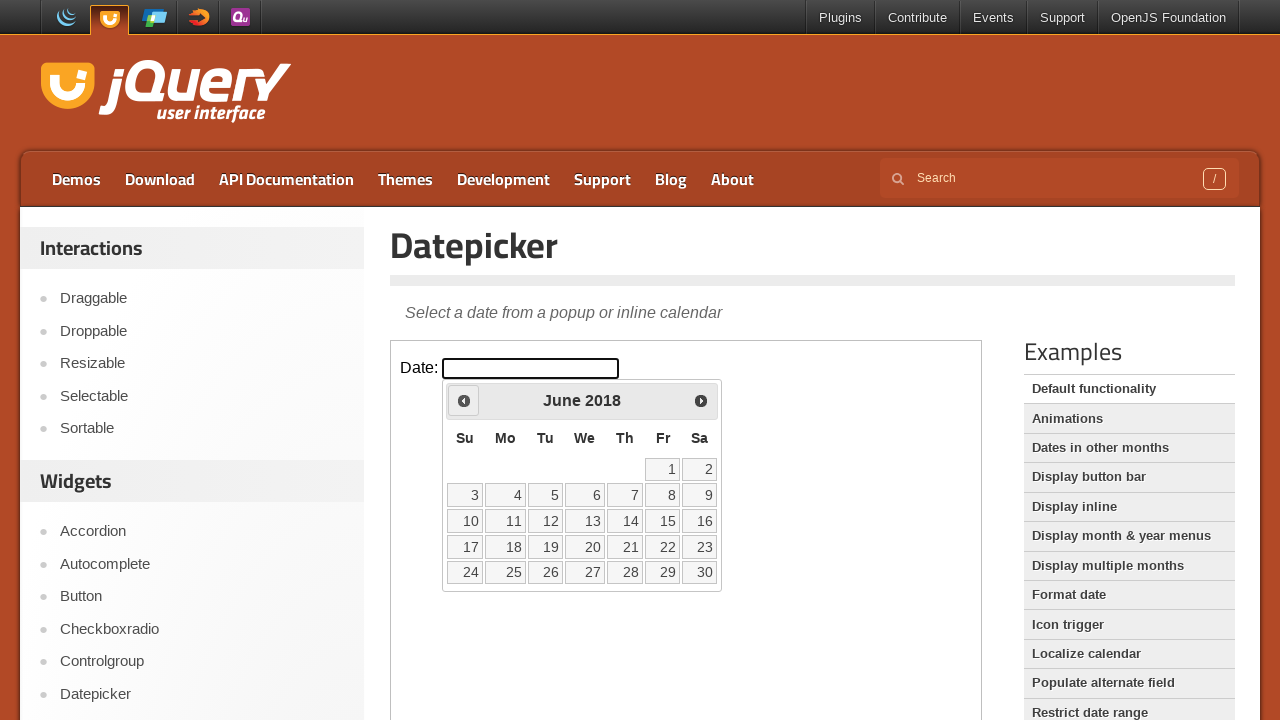

Retrieved current year: 2018
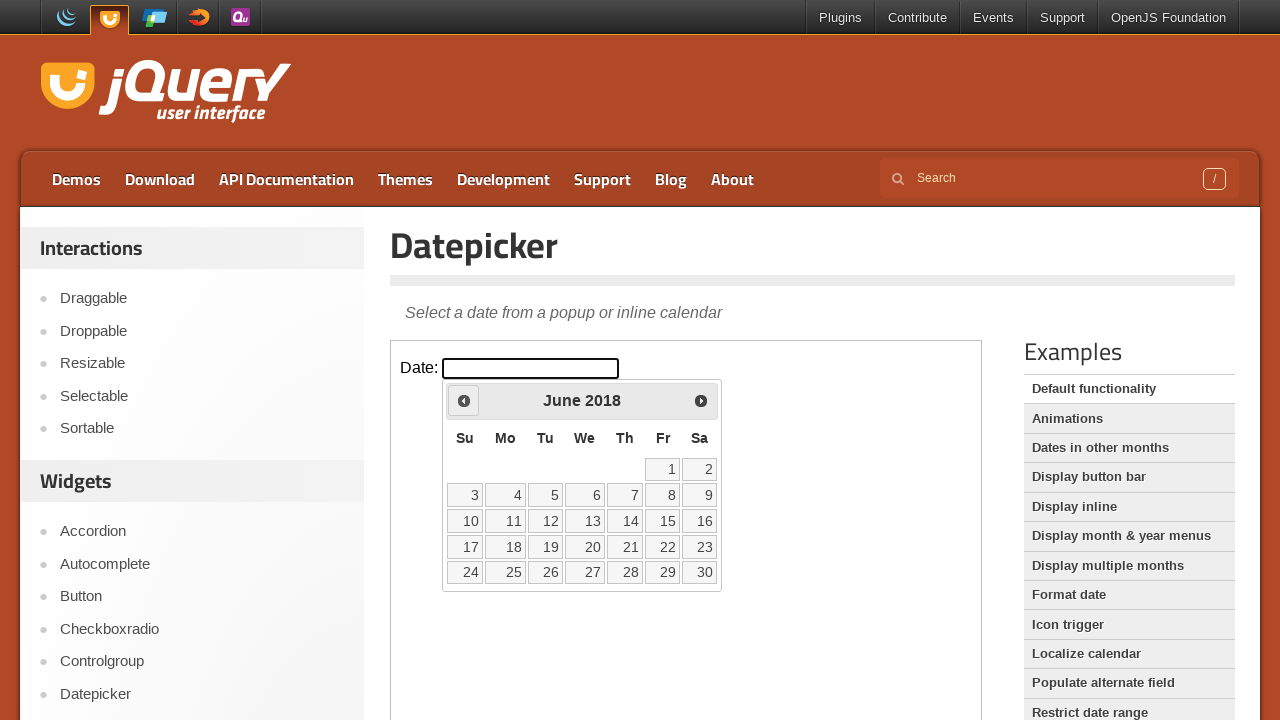

Clicked Prev to go back year (currently 2018, target 1995) at (464, 400) on iframe >> nth=0 >> internal:control=enter-frame >> span:text('Prev')
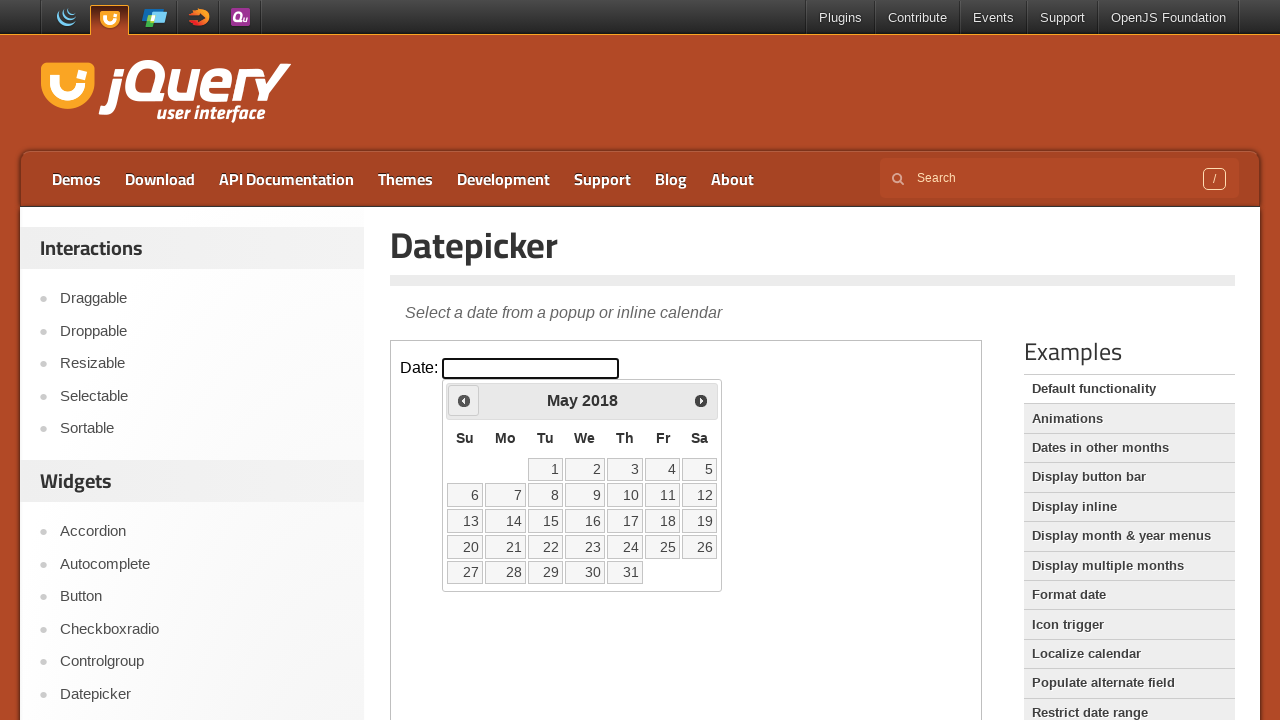

Retrieved current year: 2018
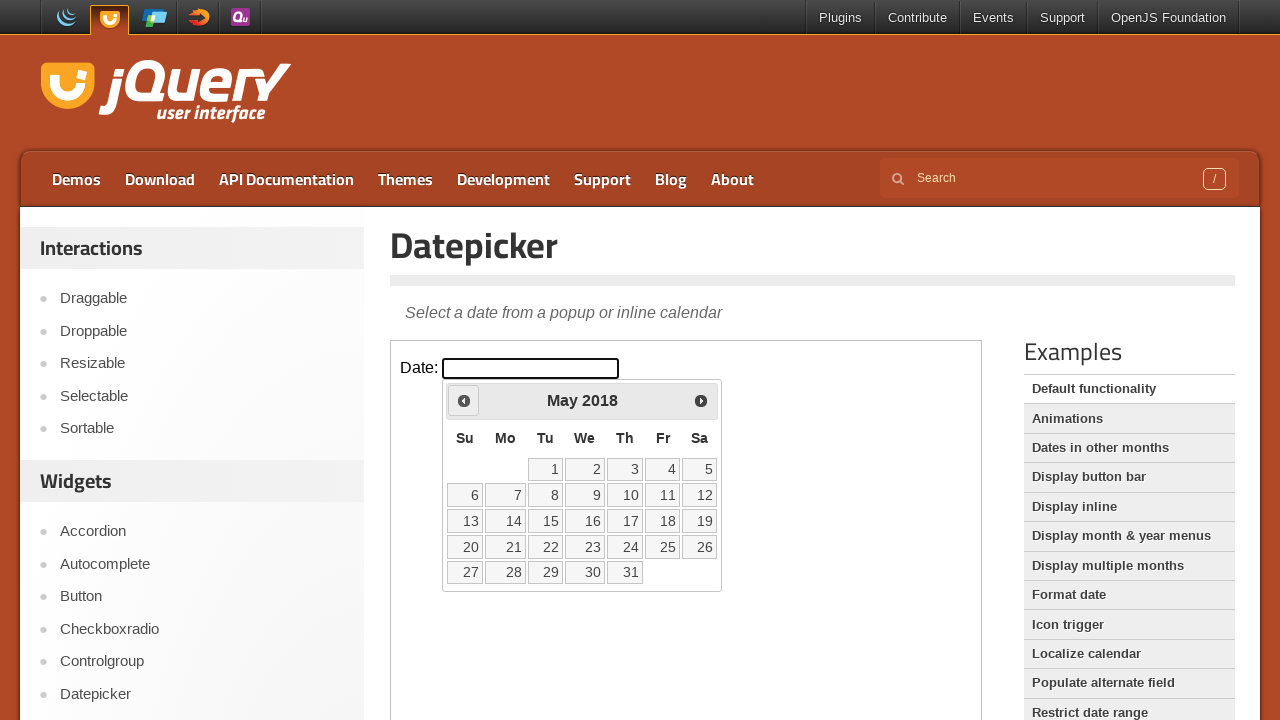

Clicked Prev to go back year (currently 2018, target 1995) at (464, 400) on iframe >> nth=0 >> internal:control=enter-frame >> span:text('Prev')
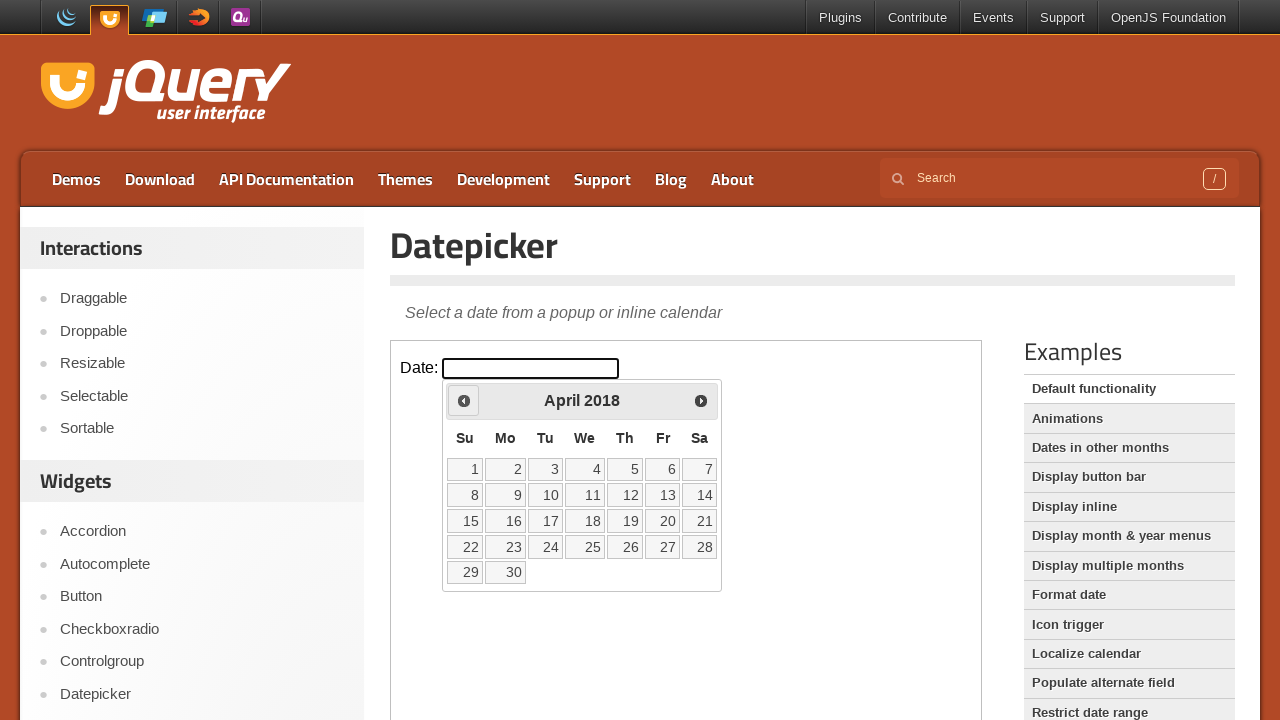

Retrieved current year: 2018
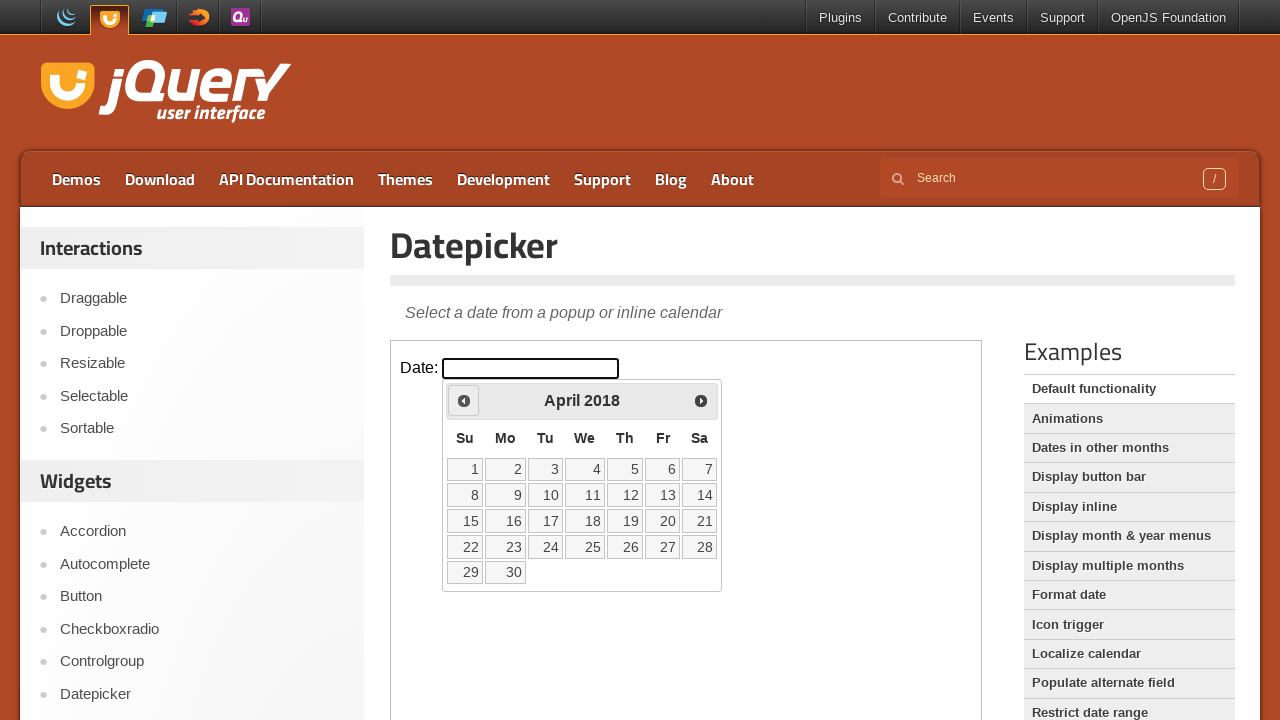

Clicked Prev to go back year (currently 2018, target 1995) at (464, 400) on iframe >> nth=0 >> internal:control=enter-frame >> span:text('Prev')
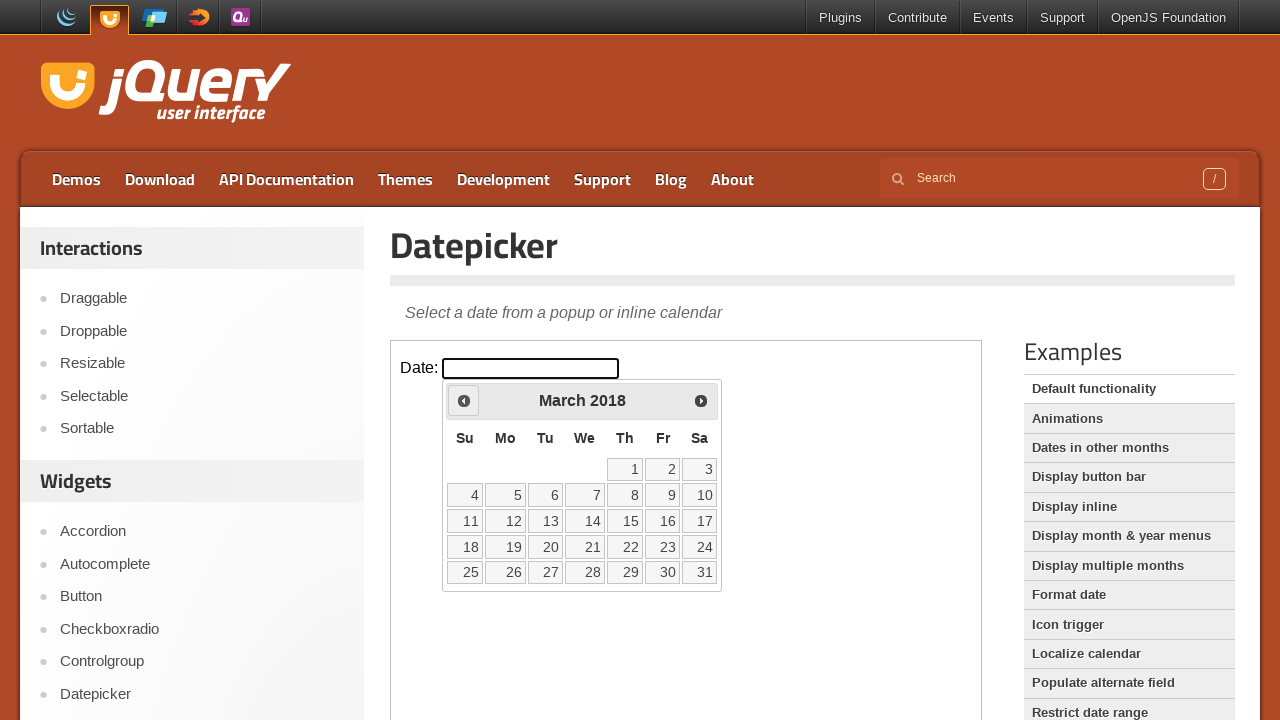

Retrieved current year: 2018
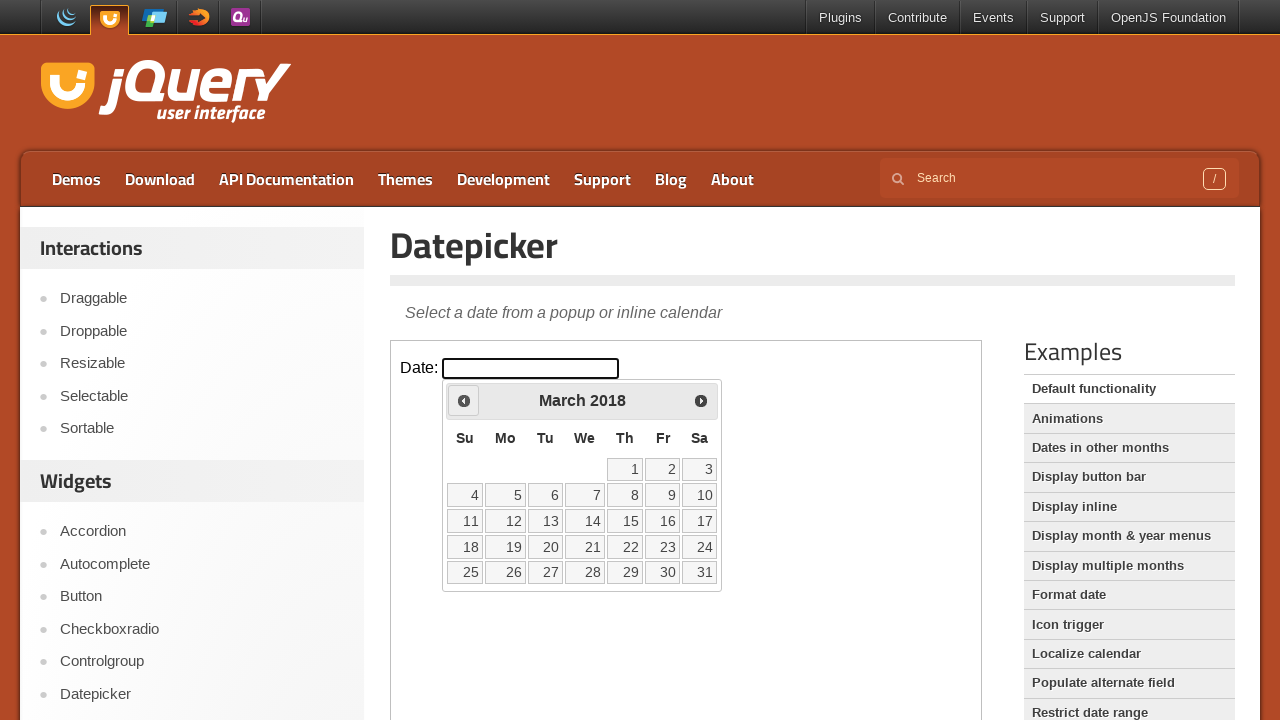

Clicked Prev to go back year (currently 2018, target 1995) at (464, 400) on iframe >> nth=0 >> internal:control=enter-frame >> span:text('Prev')
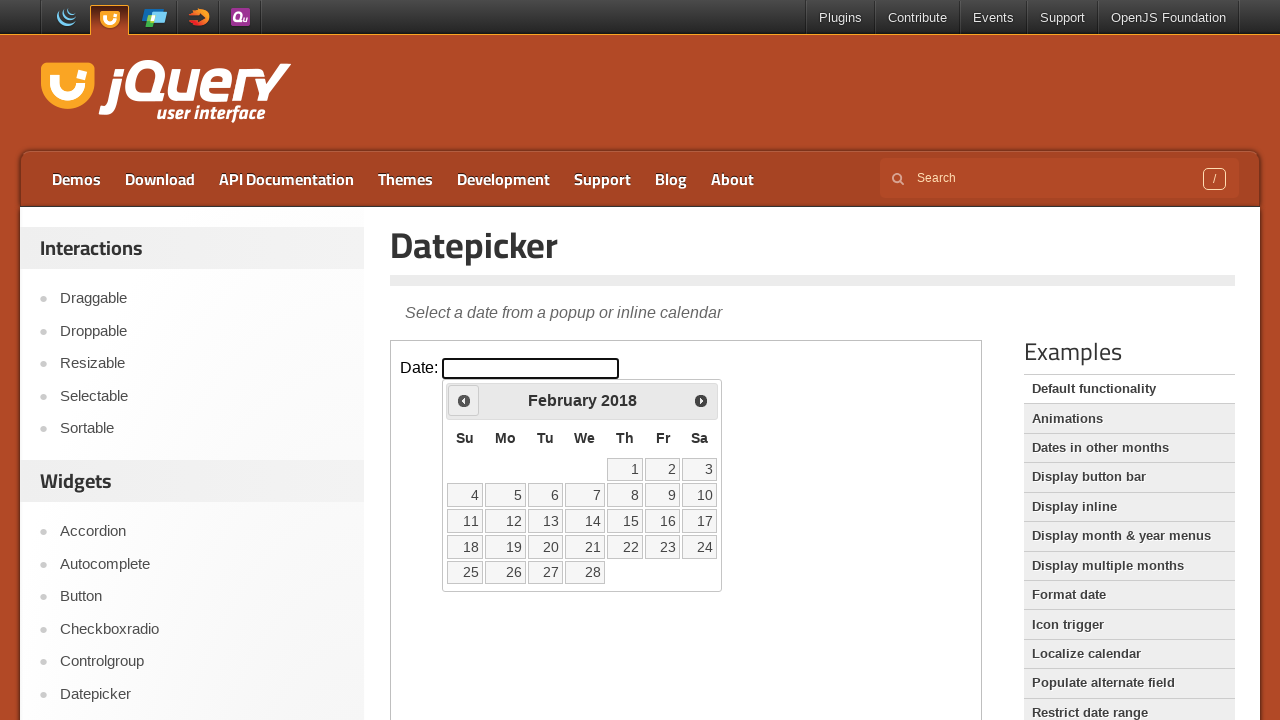

Retrieved current year: 2018
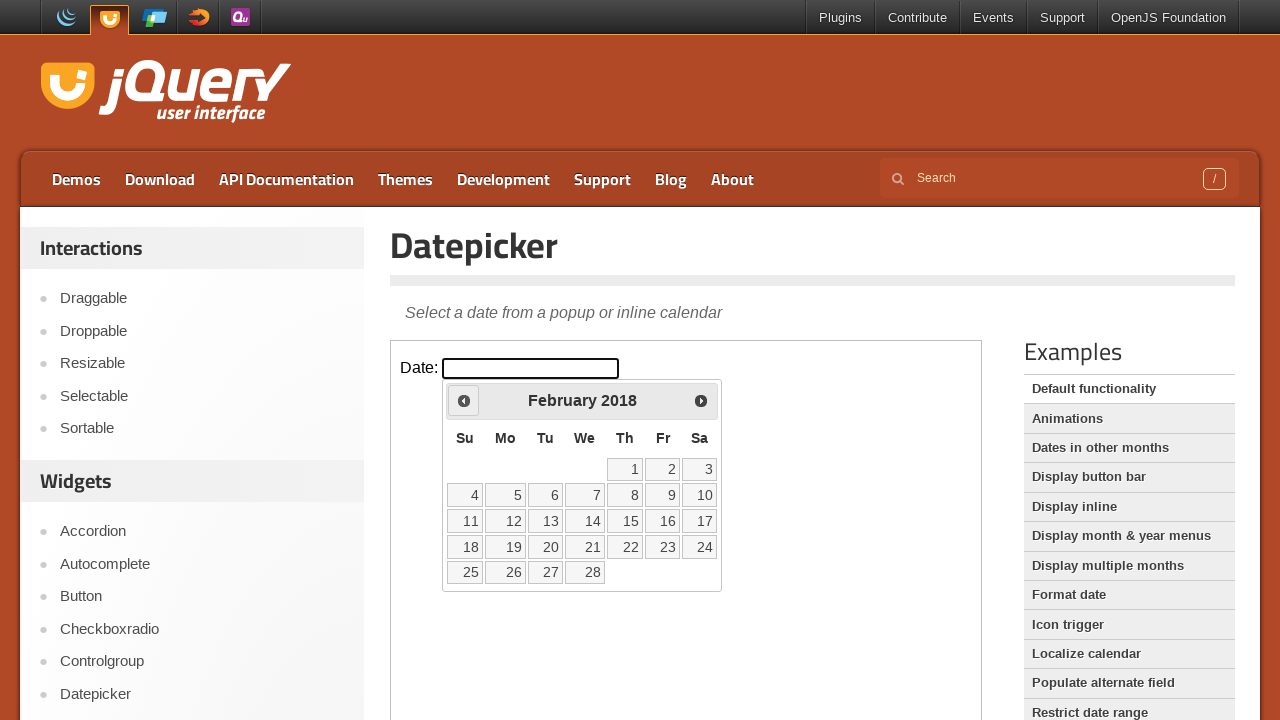

Clicked Prev to go back year (currently 2018, target 1995) at (464, 400) on iframe >> nth=0 >> internal:control=enter-frame >> span:text('Prev')
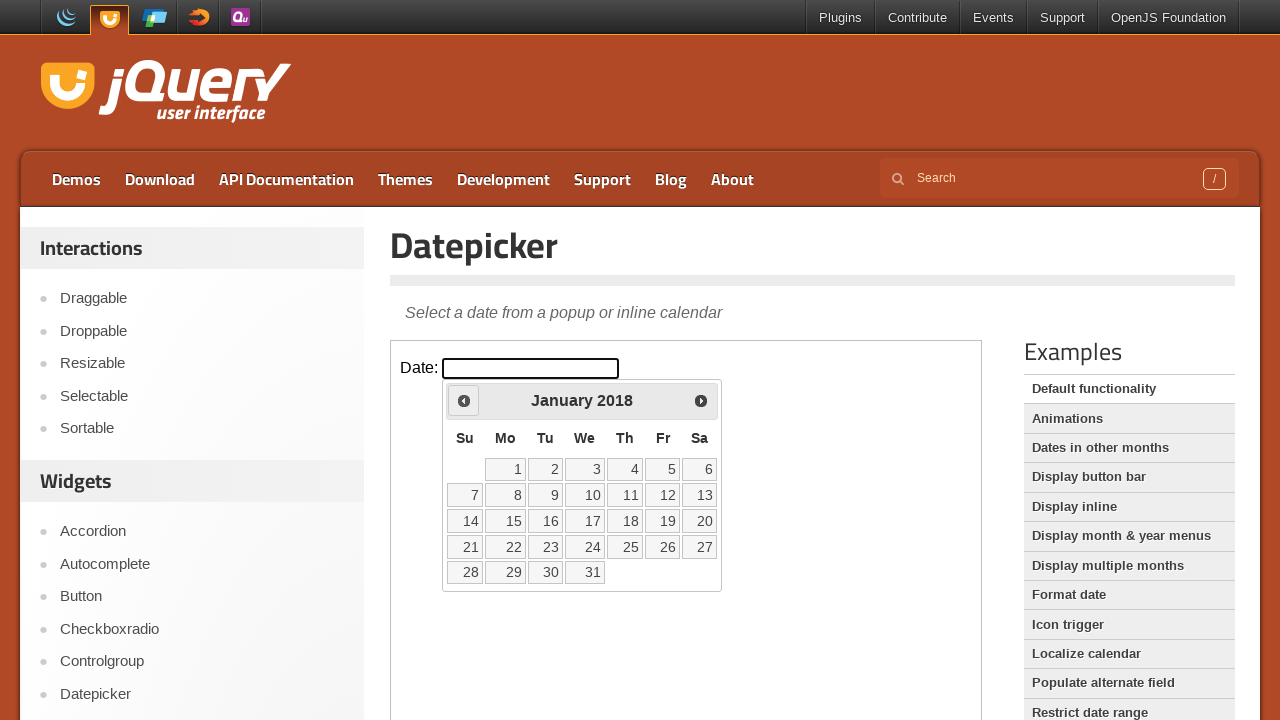

Retrieved current year: 2018
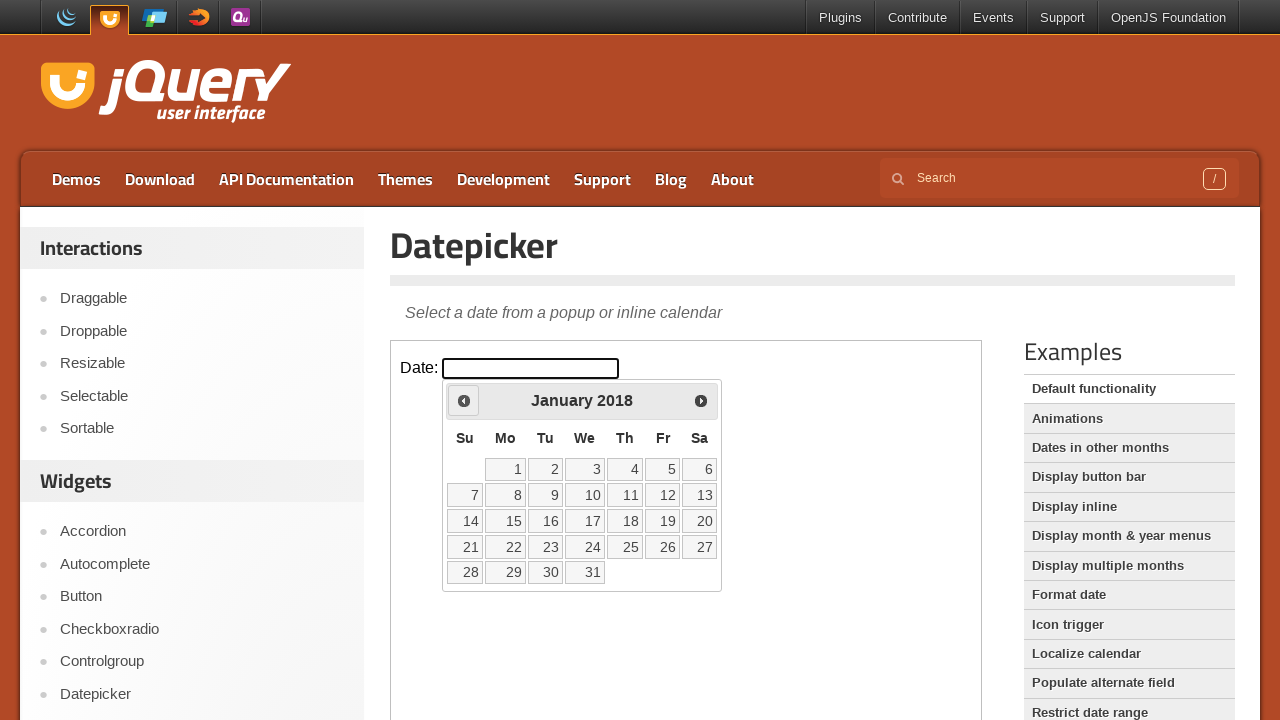

Clicked Prev to go back year (currently 2018, target 1995) at (464, 400) on iframe >> nth=0 >> internal:control=enter-frame >> span:text('Prev')
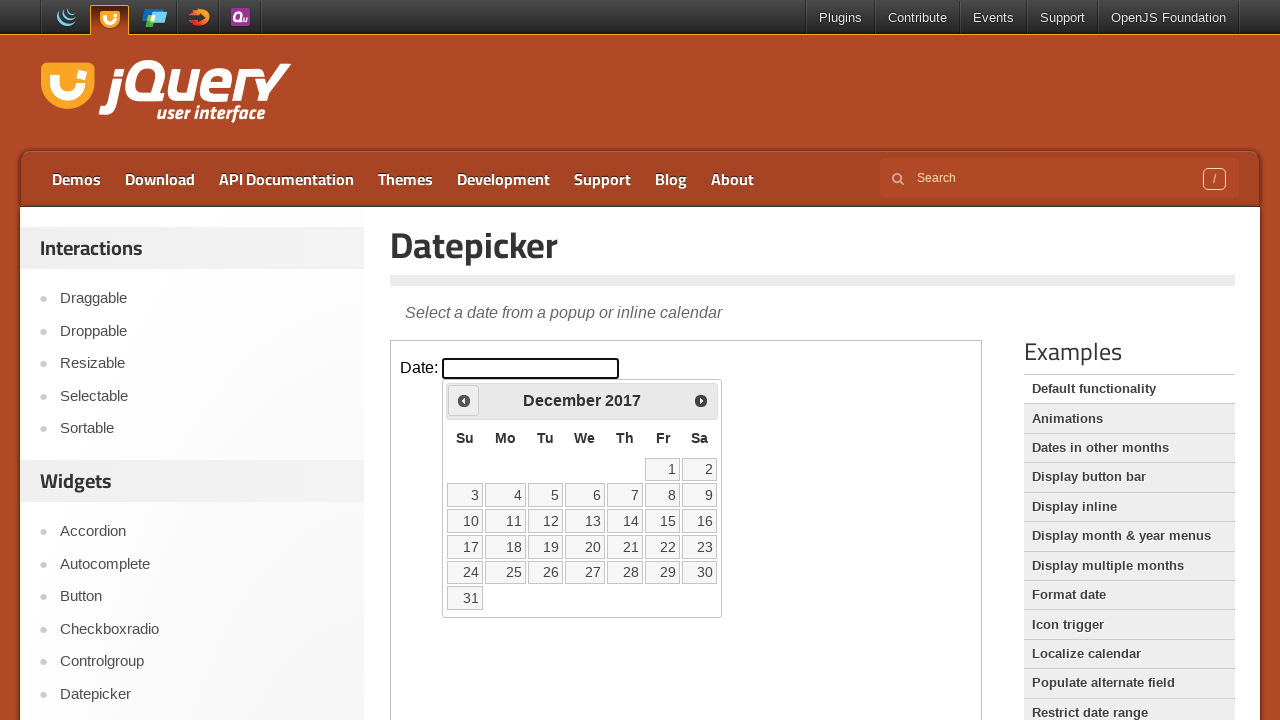

Retrieved current year: 2017
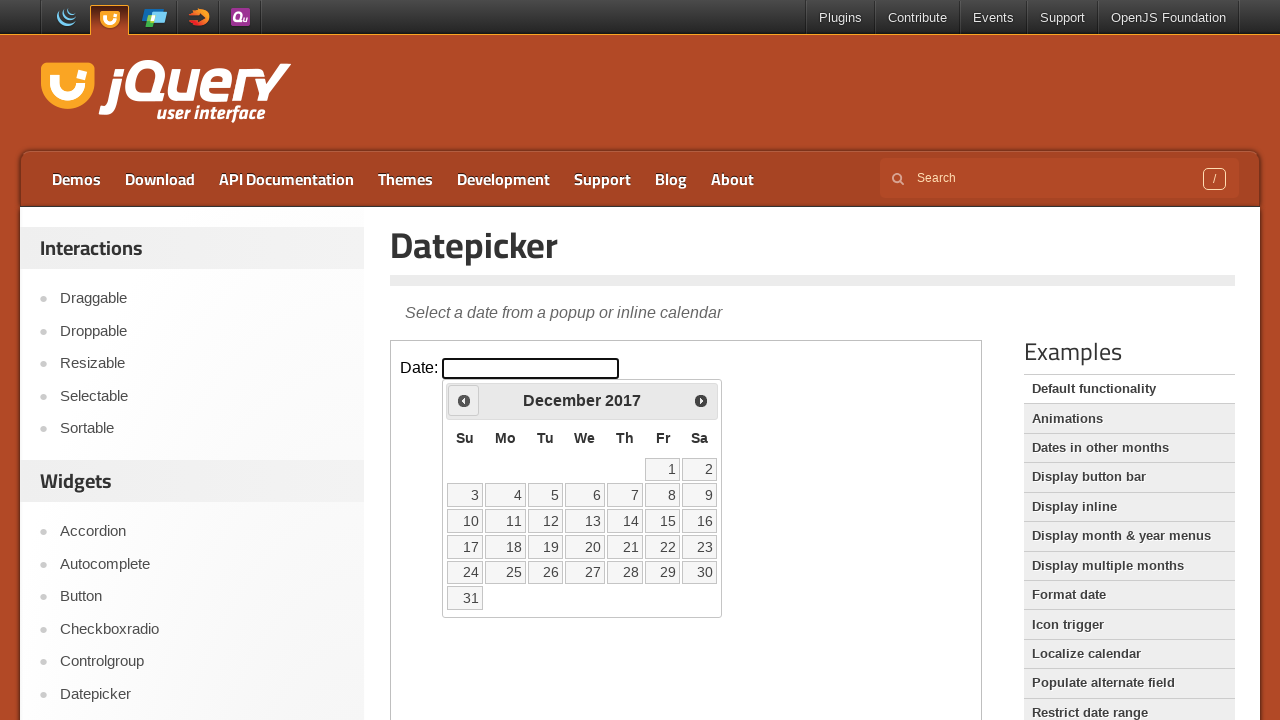

Clicked Prev to go back year (currently 2017, target 1995) at (464, 400) on iframe >> nth=0 >> internal:control=enter-frame >> span:text('Prev')
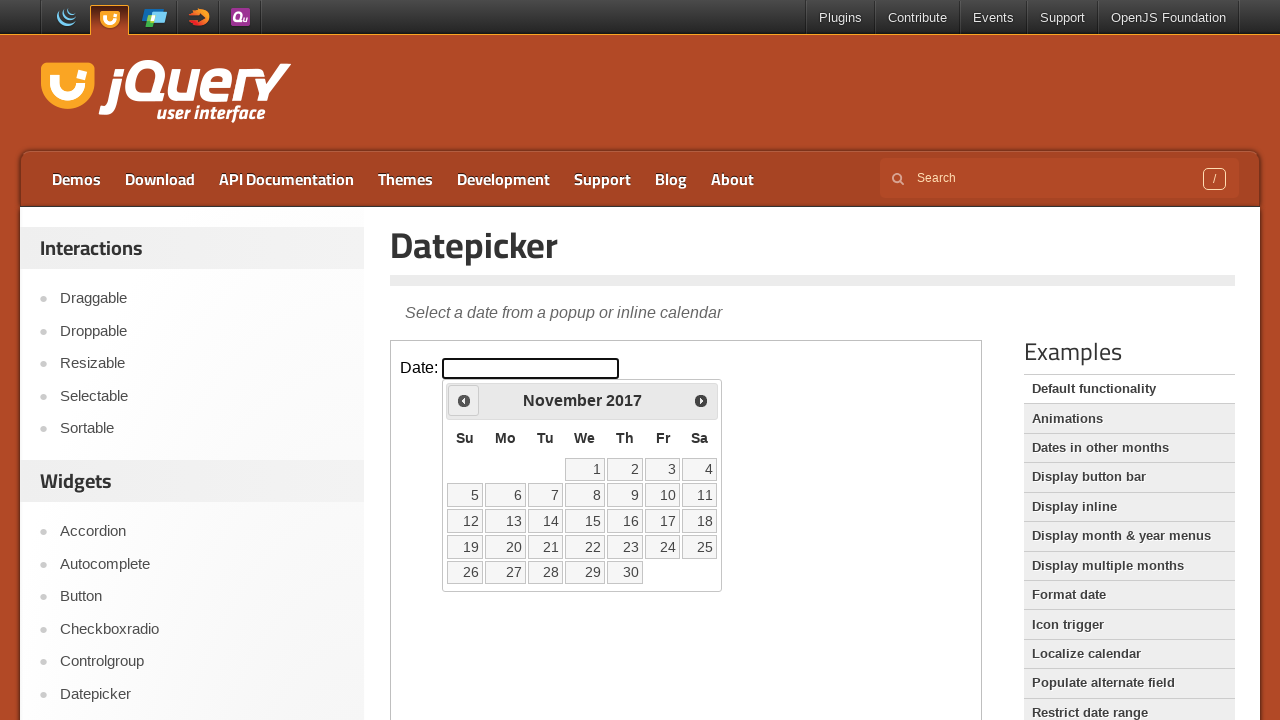

Retrieved current year: 2017
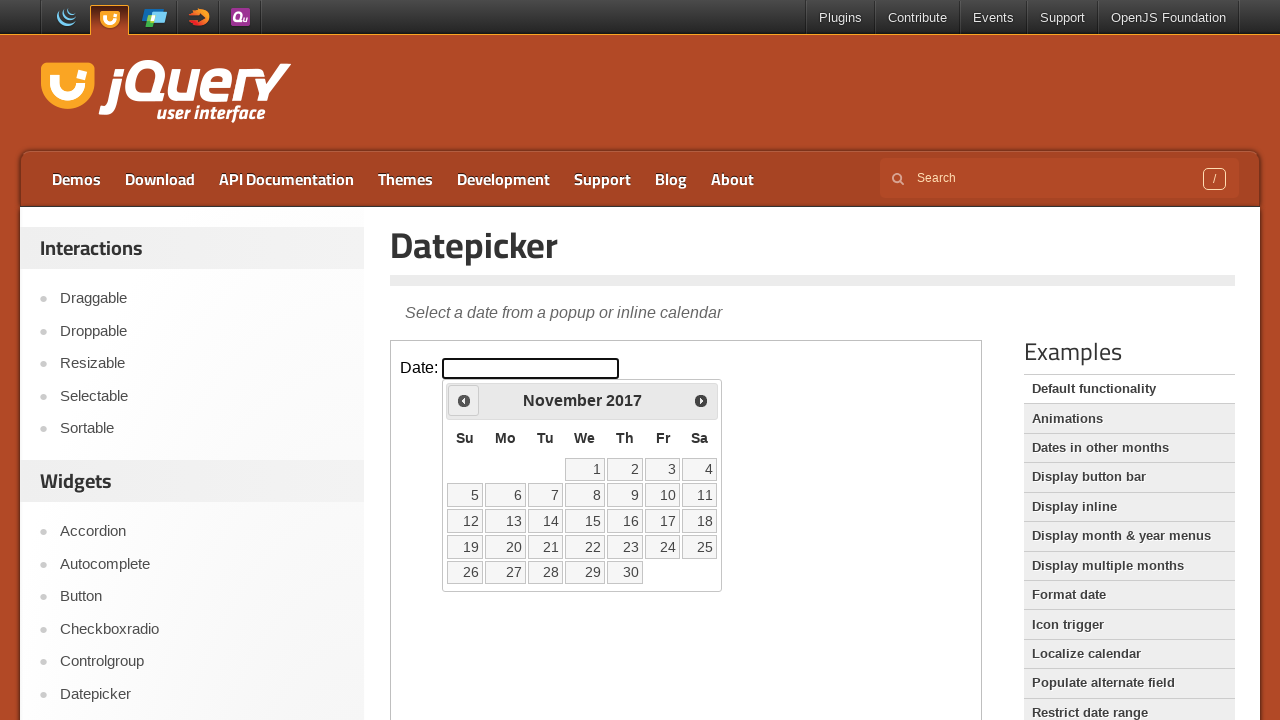

Clicked Prev to go back year (currently 2017, target 1995) at (464, 400) on iframe >> nth=0 >> internal:control=enter-frame >> span:text('Prev')
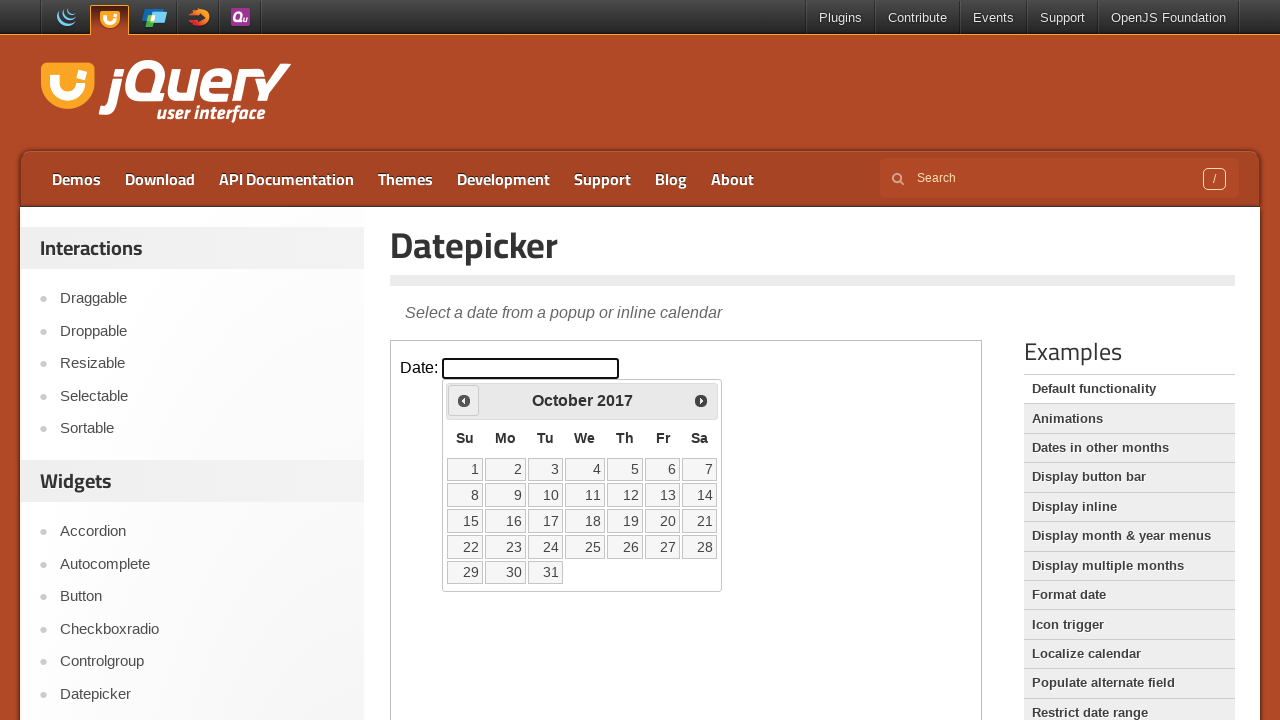

Retrieved current year: 2017
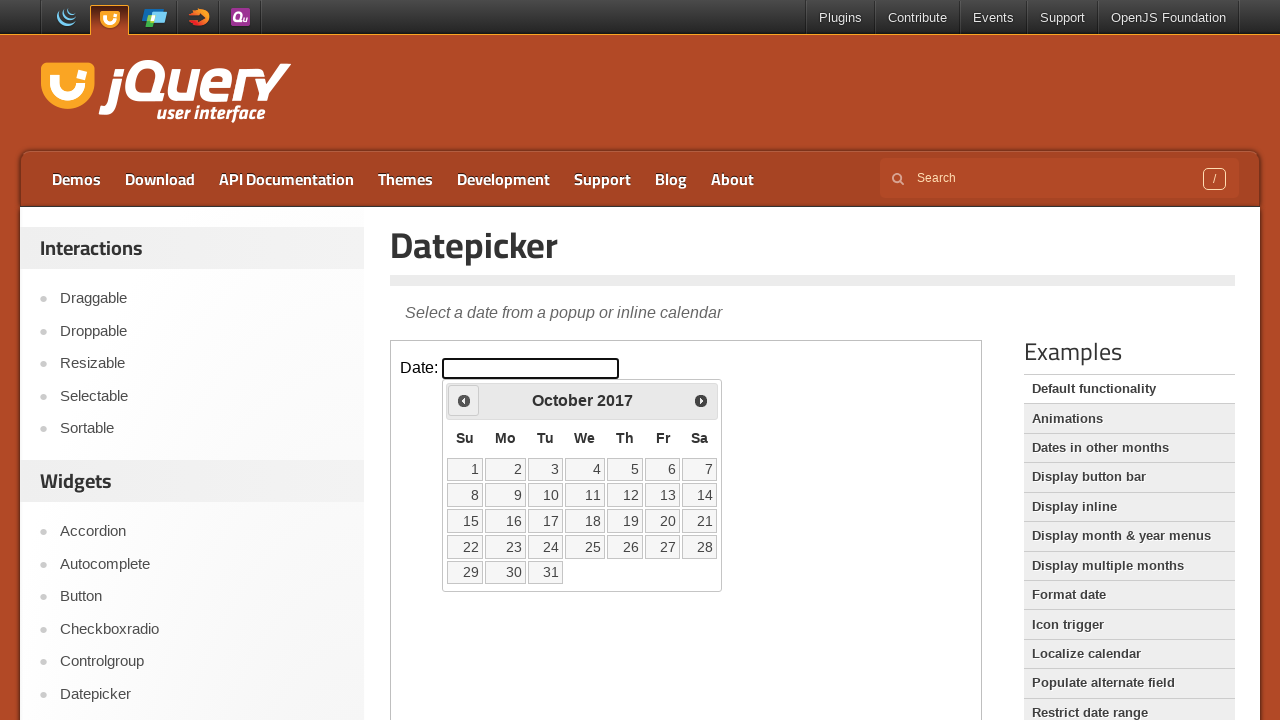

Clicked Prev to go back year (currently 2017, target 1995) at (464, 400) on iframe >> nth=0 >> internal:control=enter-frame >> span:text('Prev')
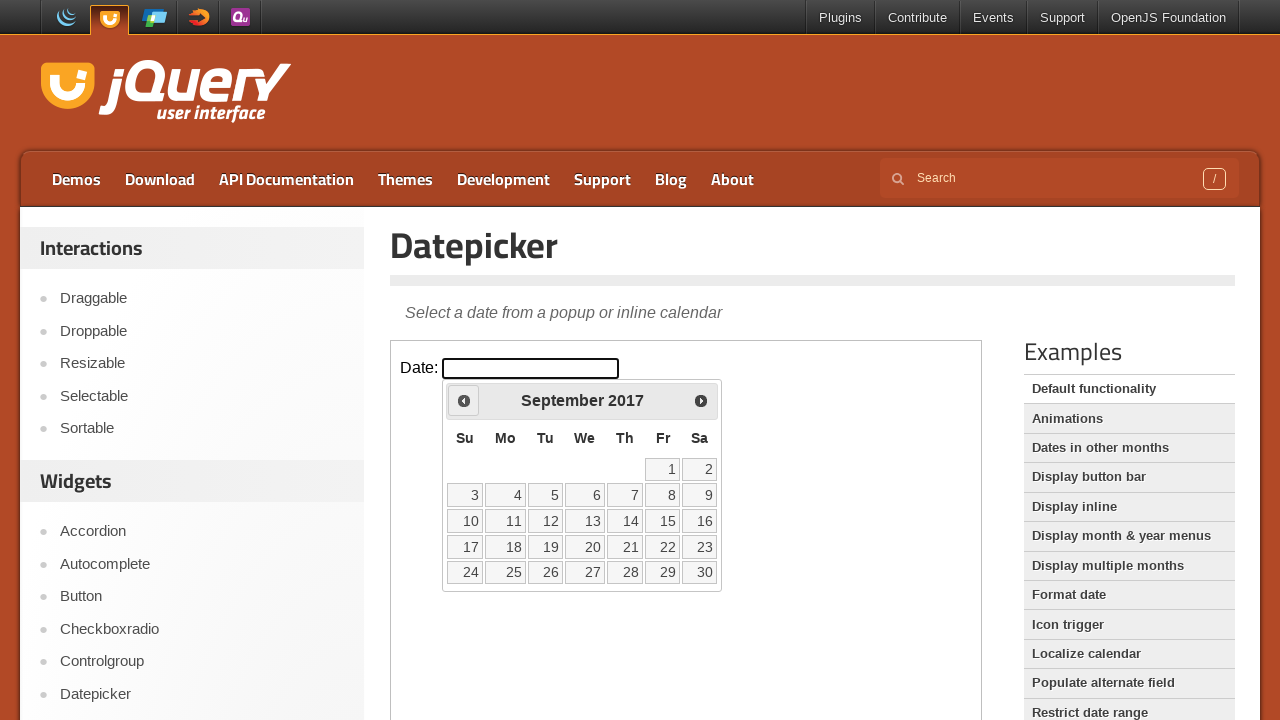

Retrieved current year: 2017
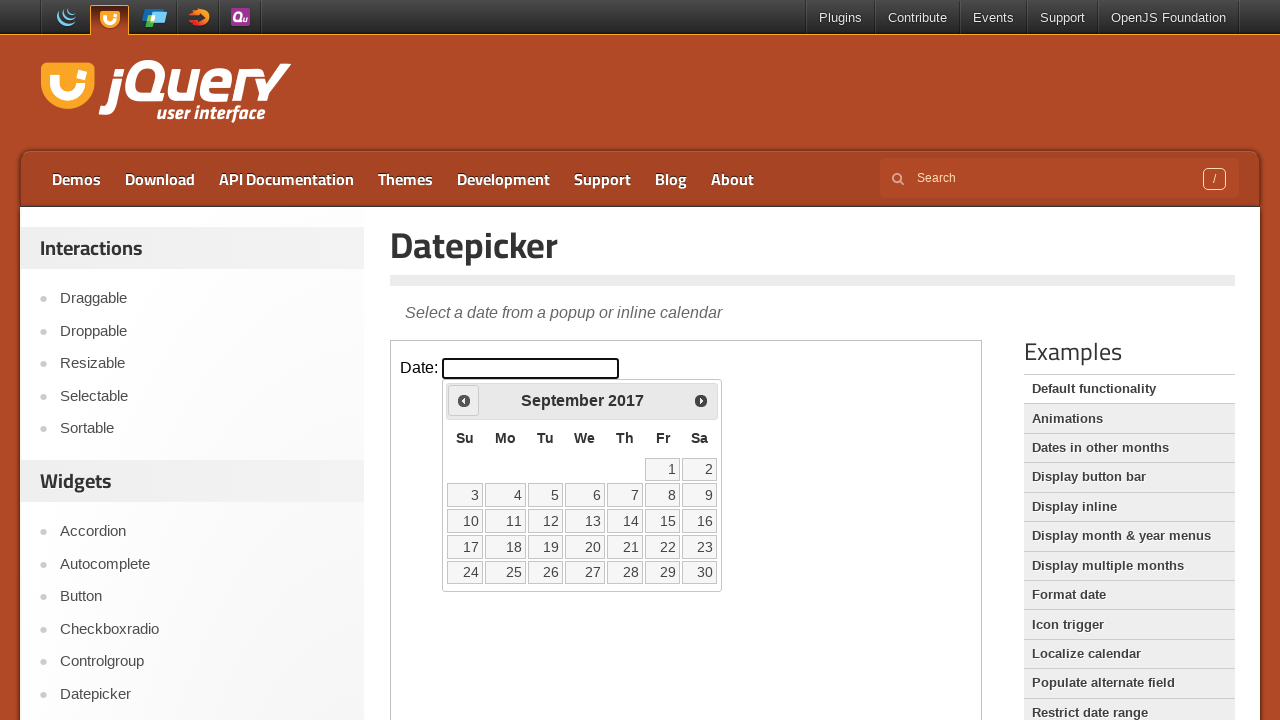

Clicked Prev to go back year (currently 2017, target 1995) at (464, 400) on iframe >> nth=0 >> internal:control=enter-frame >> span:text('Prev')
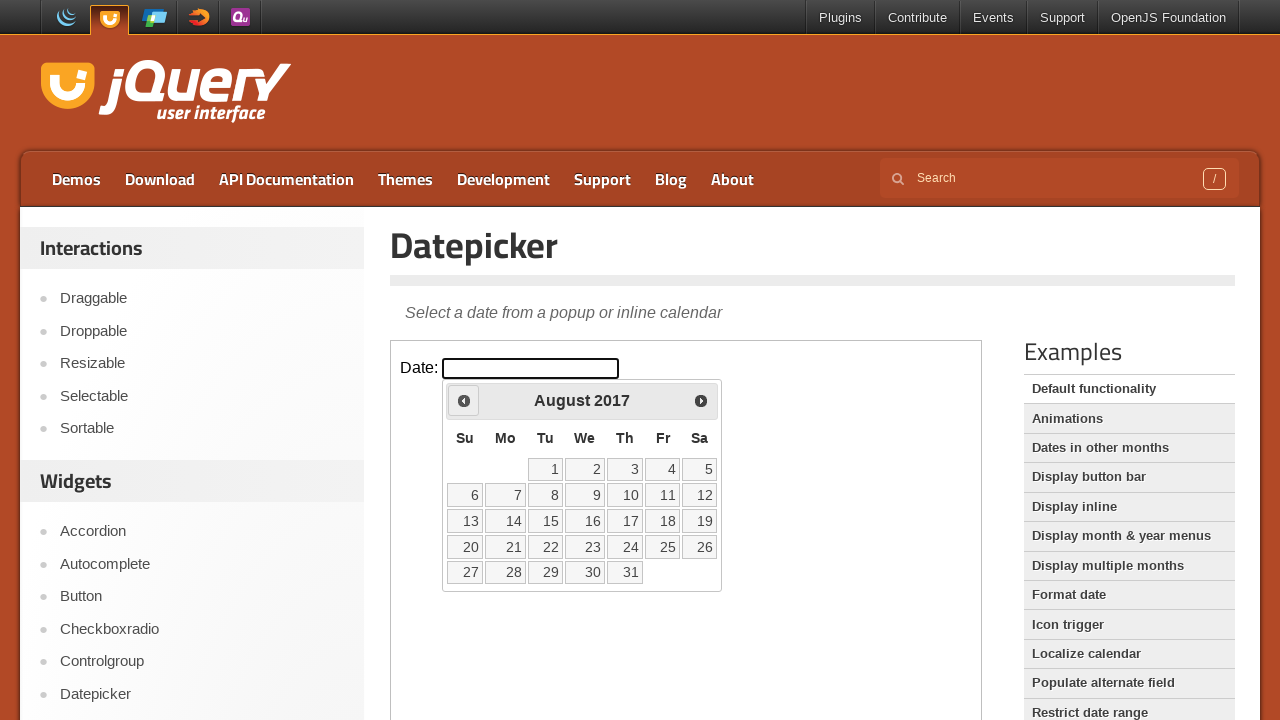

Retrieved current year: 2017
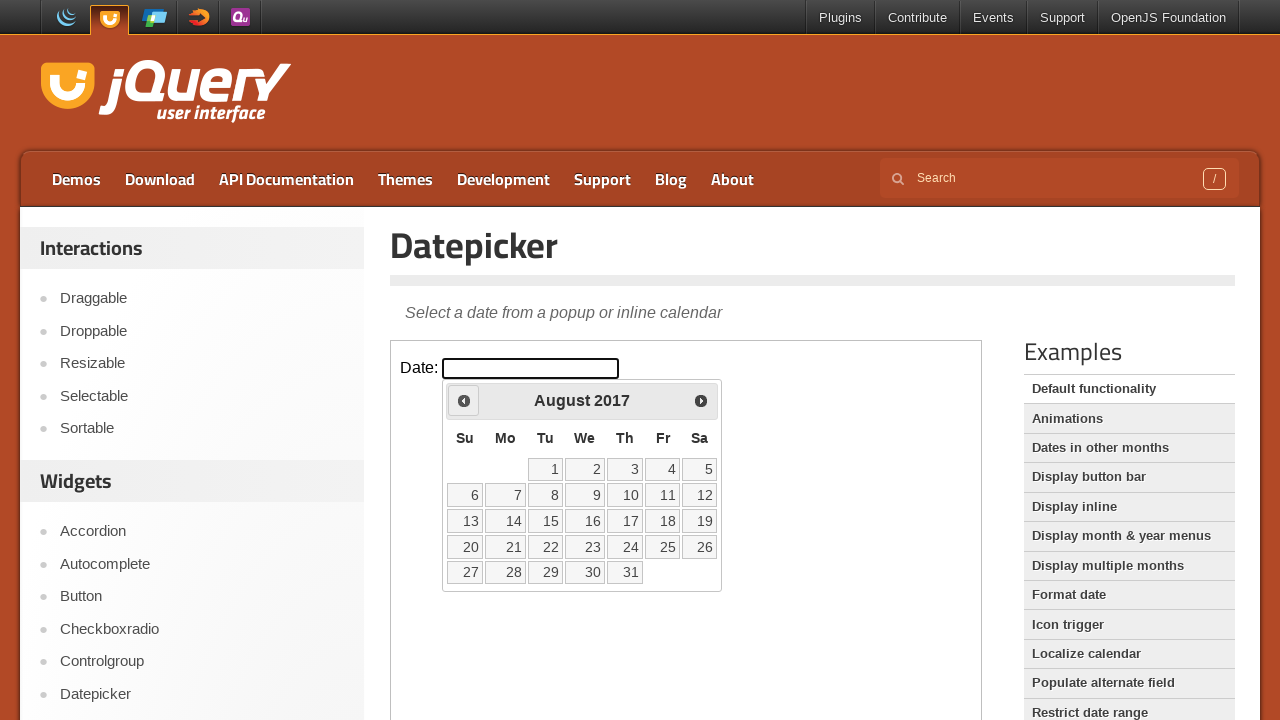

Clicked Prev to go back year (currently 2017, target 1995) at (464, 400) on iframe >> nth=0 >> internal:control=enter-frame >> span:text('Prev')
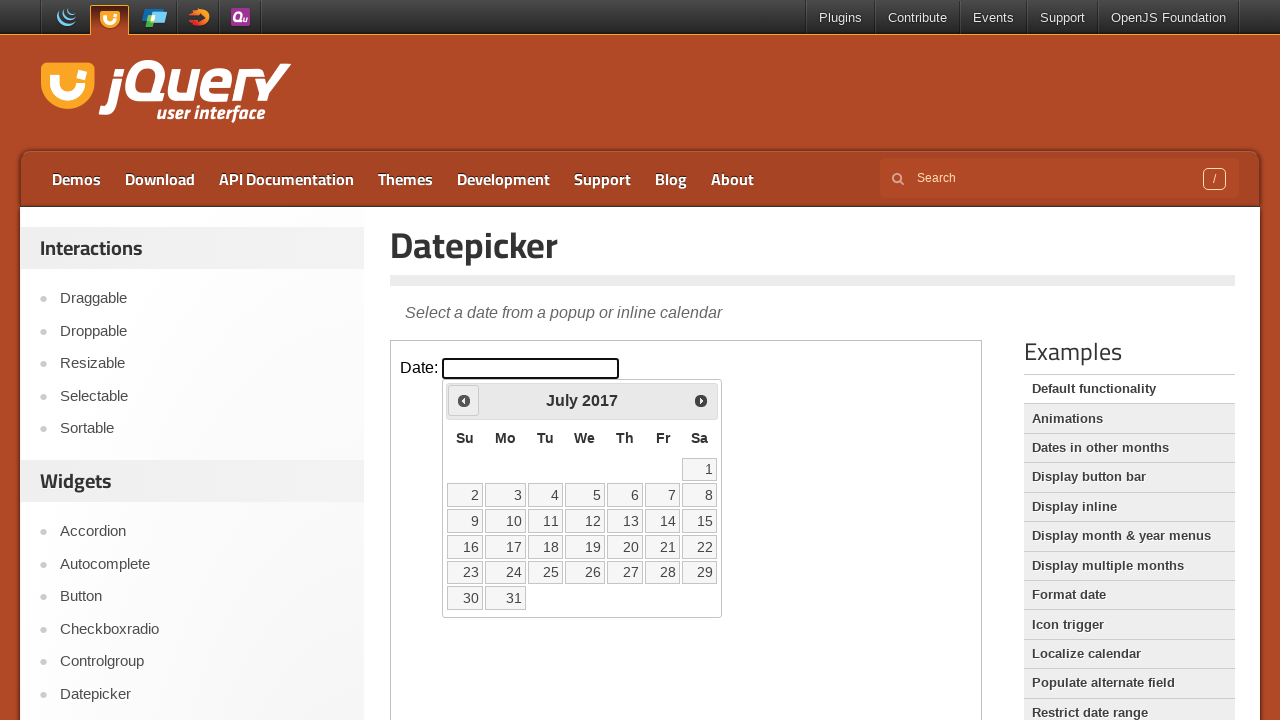

Retrieved current year: 2017
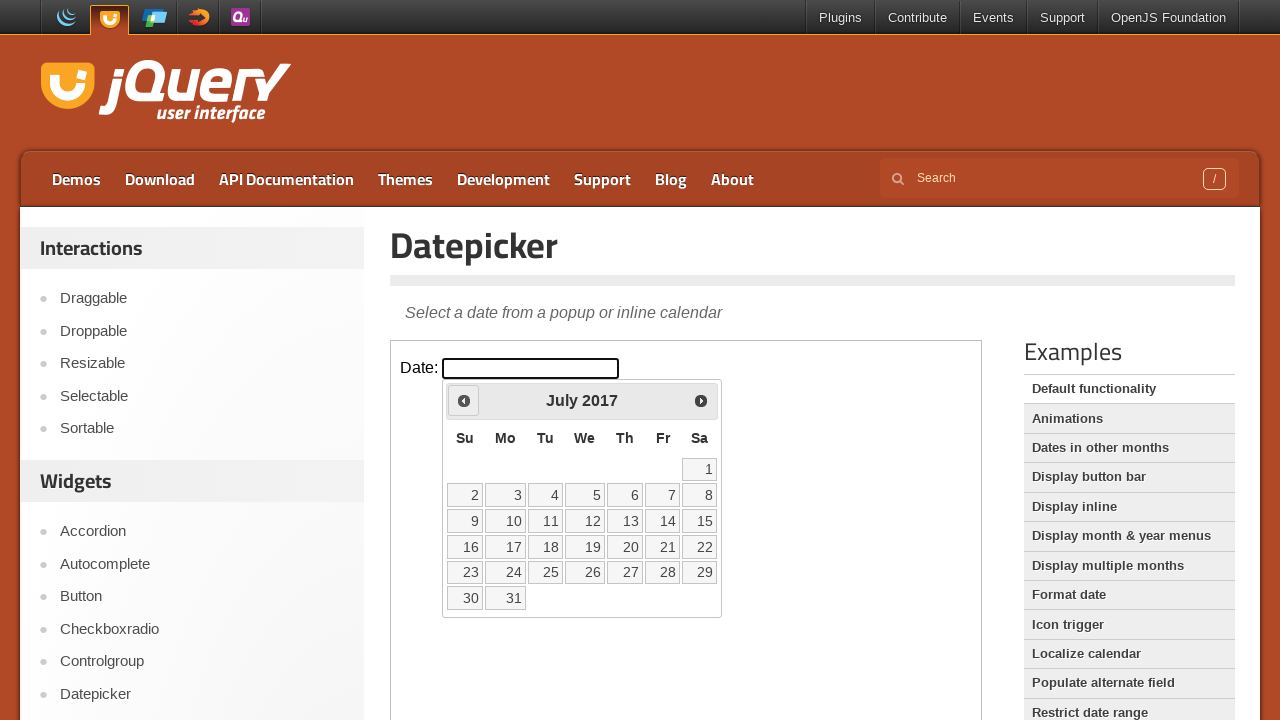

Clicked Prev to go back year (currently 2017, target 1995) at (464, 400) on iframe >> nth=0 >> internal:control=enter-frame >> span:text('Prev')
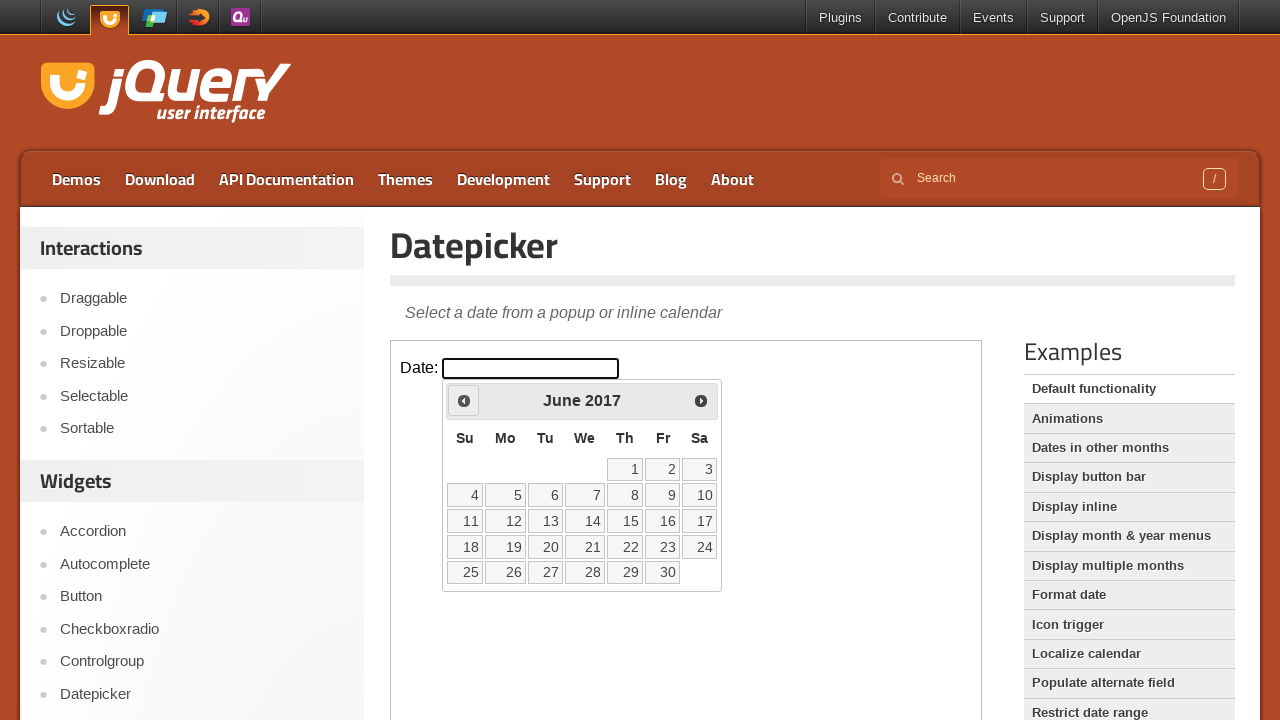

Retrieved current year: 2017
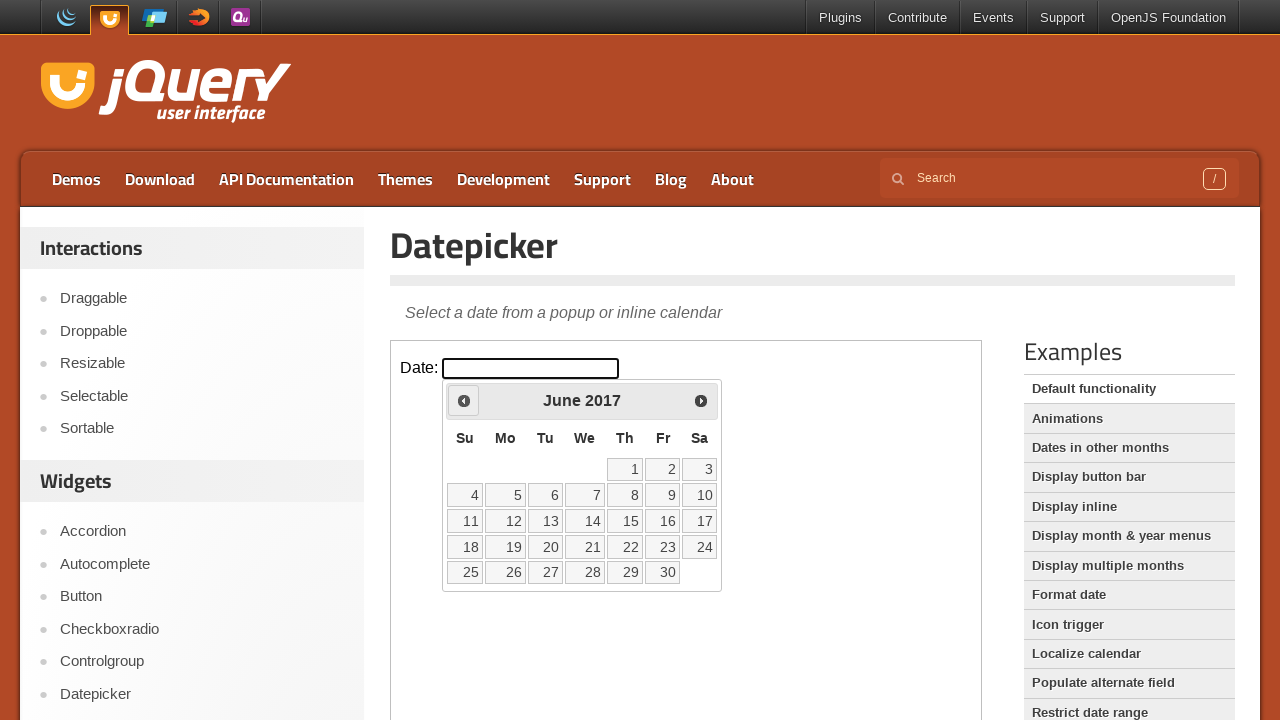

Clicked Prev to go back year (currently 2017, target 1995) at (464, 400) on iframe >> nth=0 >> internal:control=enter-frame >> span:text('Prev')
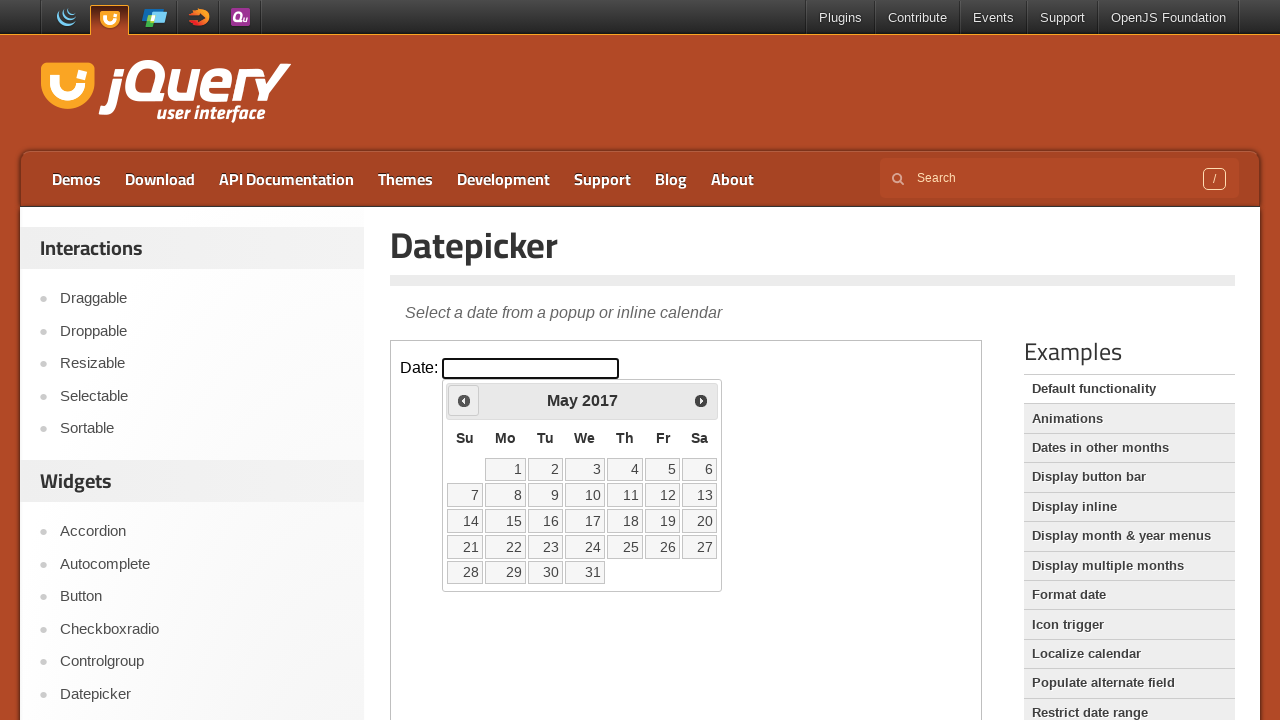

Retrieved current year: 2017
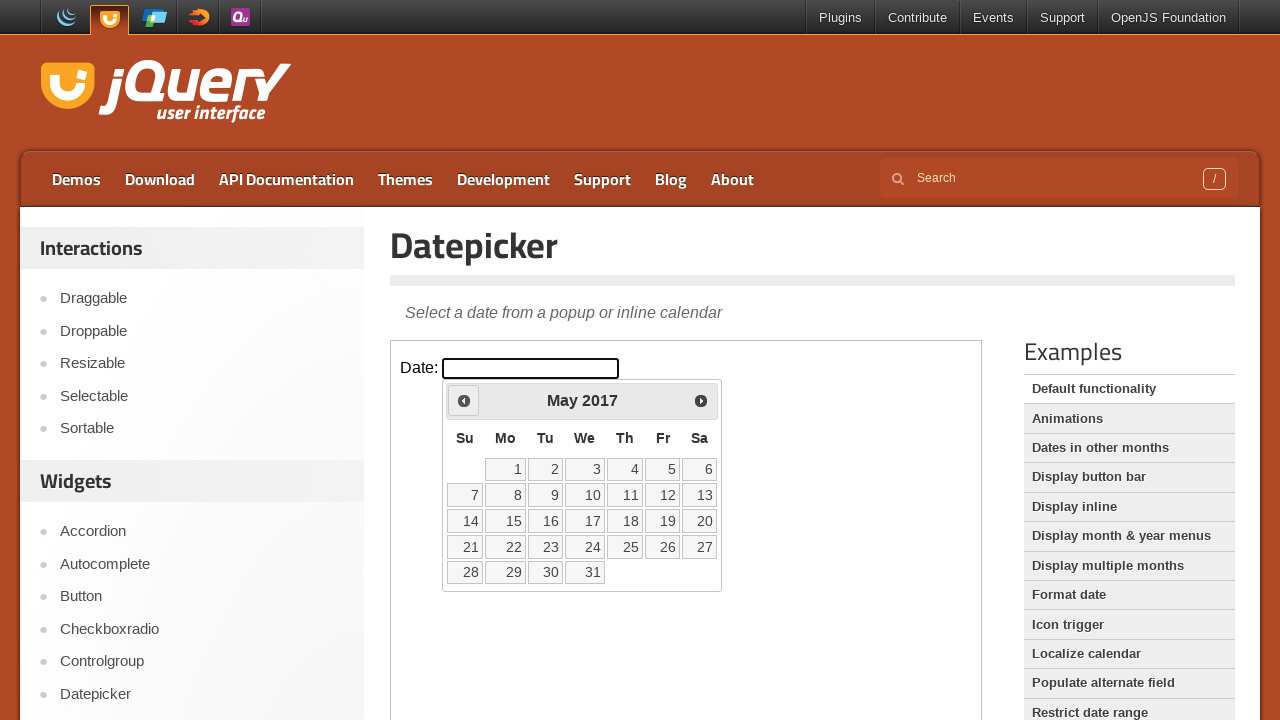

Clicked Prev to go back year (currently 2017, target 1995) at (464, 400) on iframe >> nth=0 >> internal:control=enter-frame >> span:text('Prev')
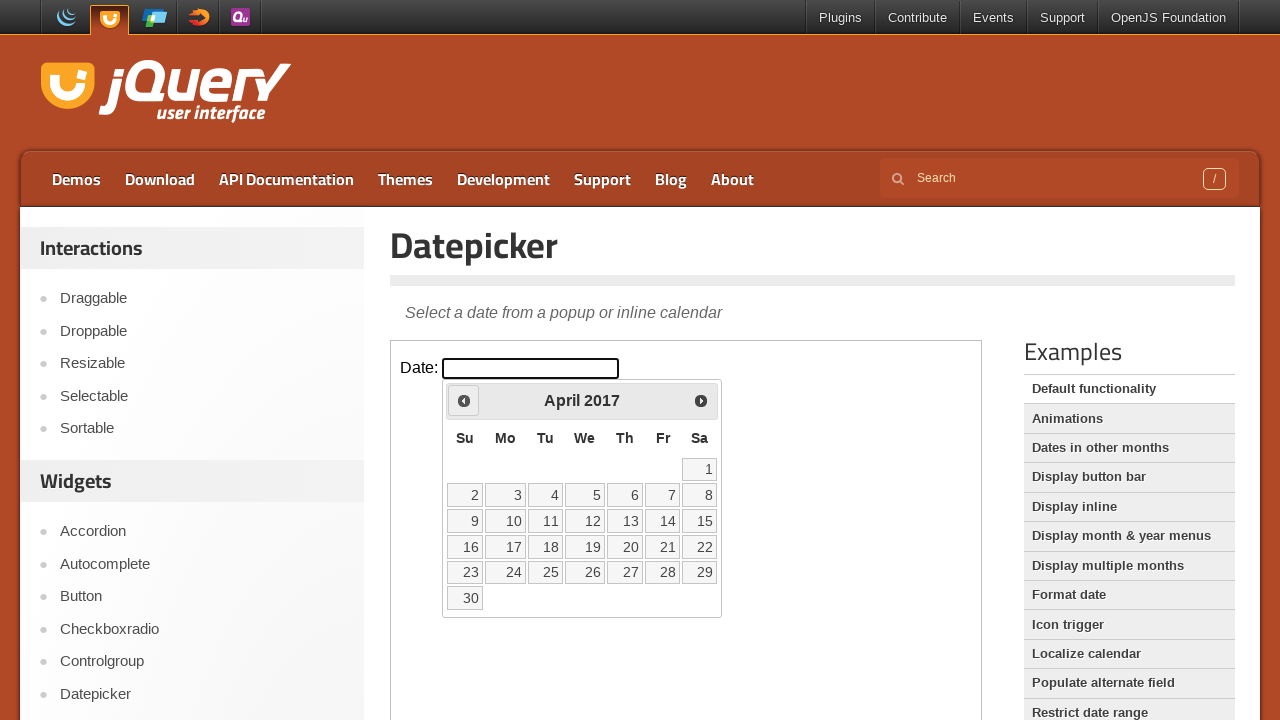

Retrieved current year: 2017
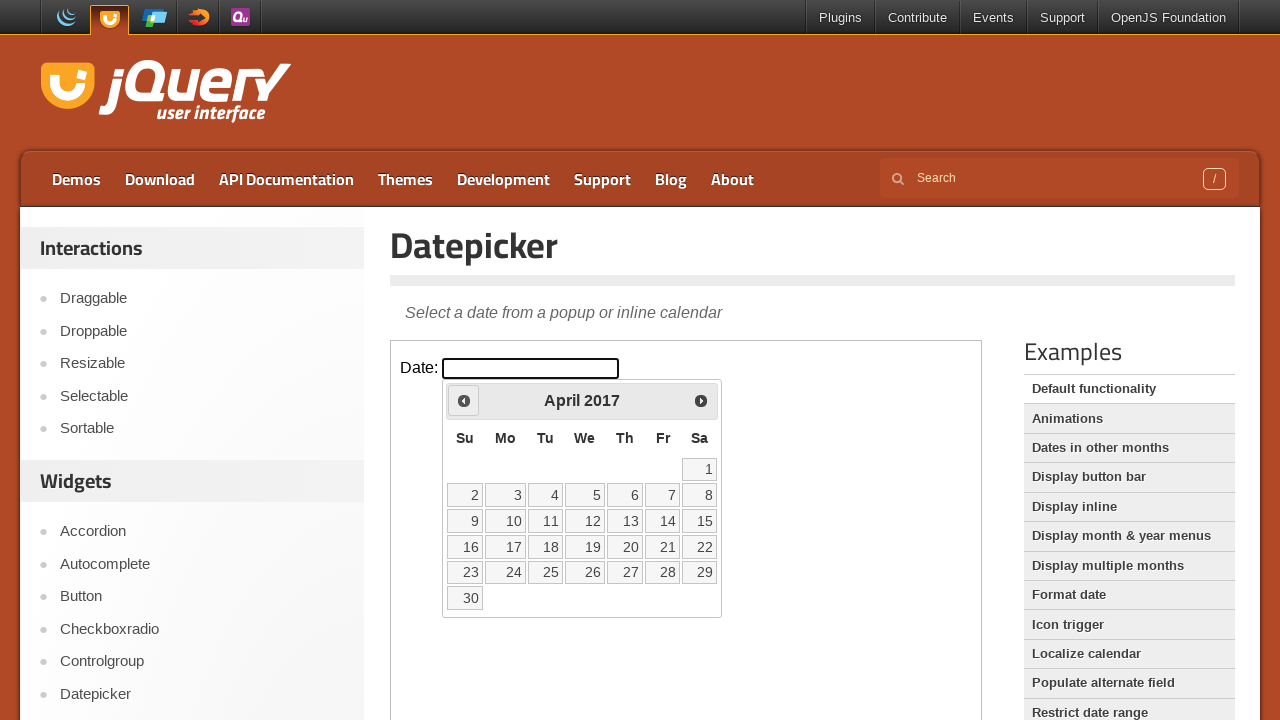

Clicked Prev to go back year (currently 2017, target 1995) at (464, 400) on iframe >> nth=0 >> internal:control=enter-frame >> span:text('Prev')
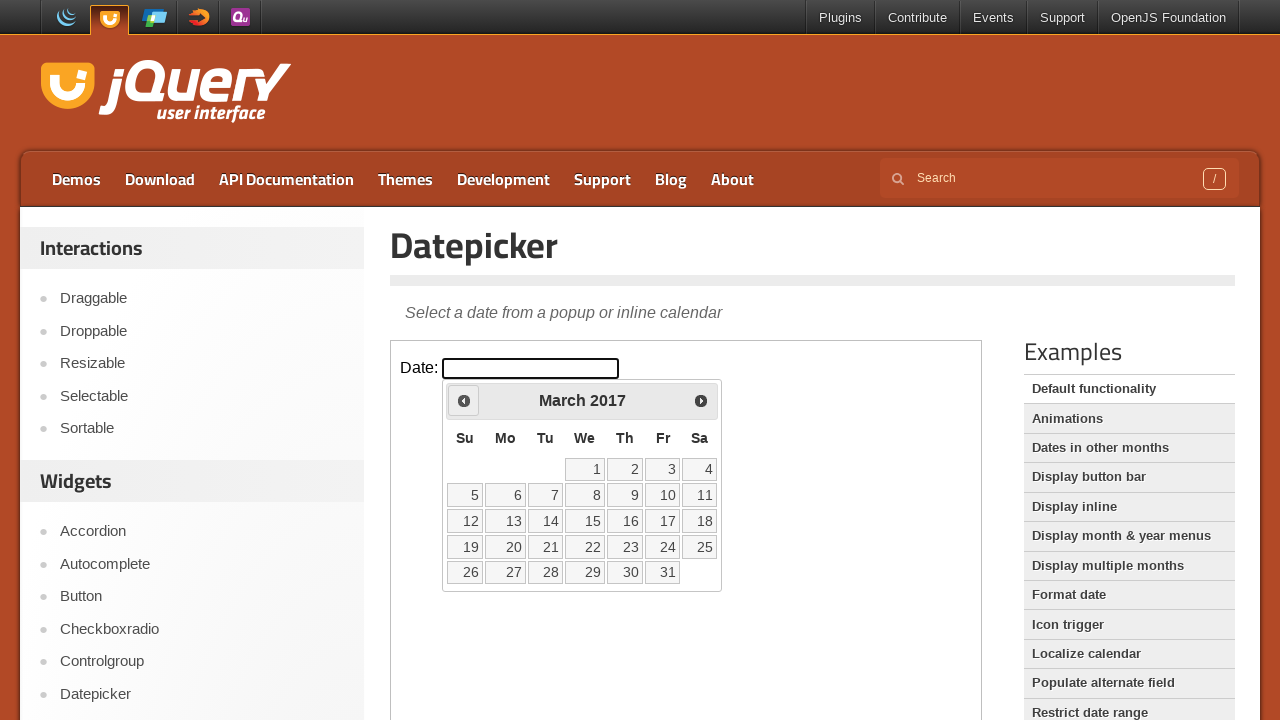

Retrieved current year: 2017
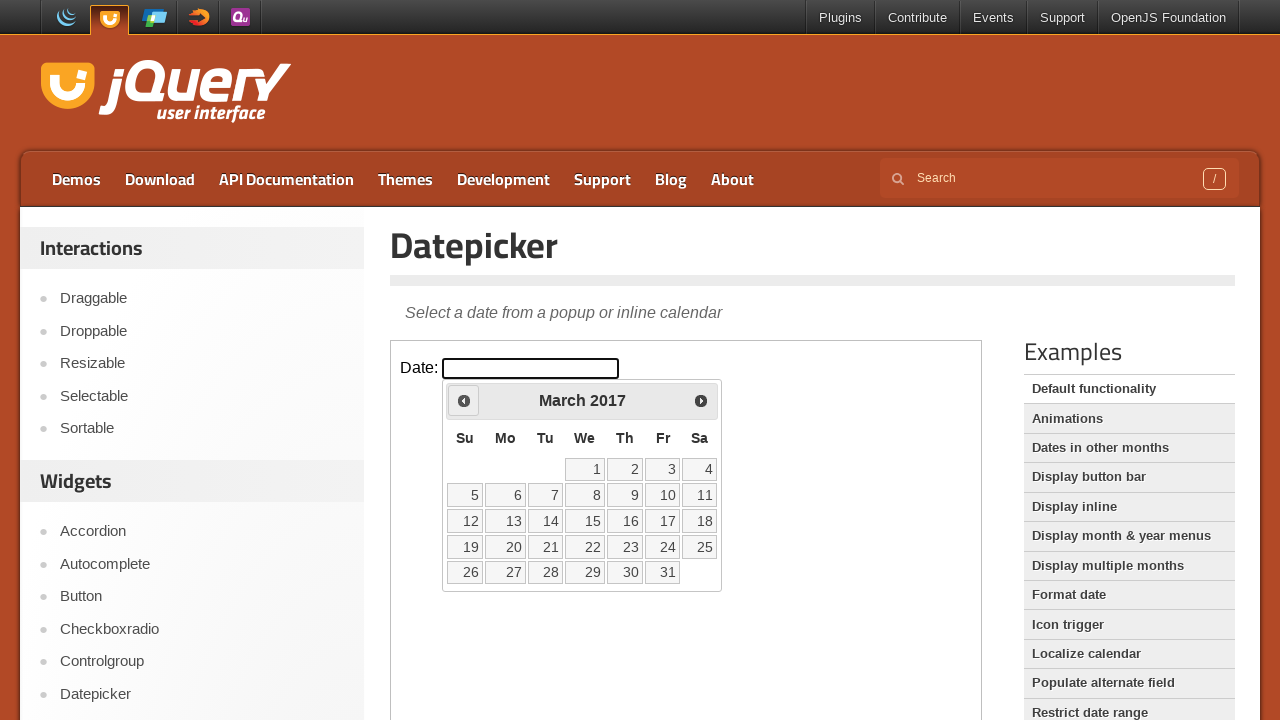

Clicked Prev to go back year (currently 2017, target 1995) at (464, 400) on iframe >> nth=0 >> internal:control=enter-frame >> span:text('Prev')
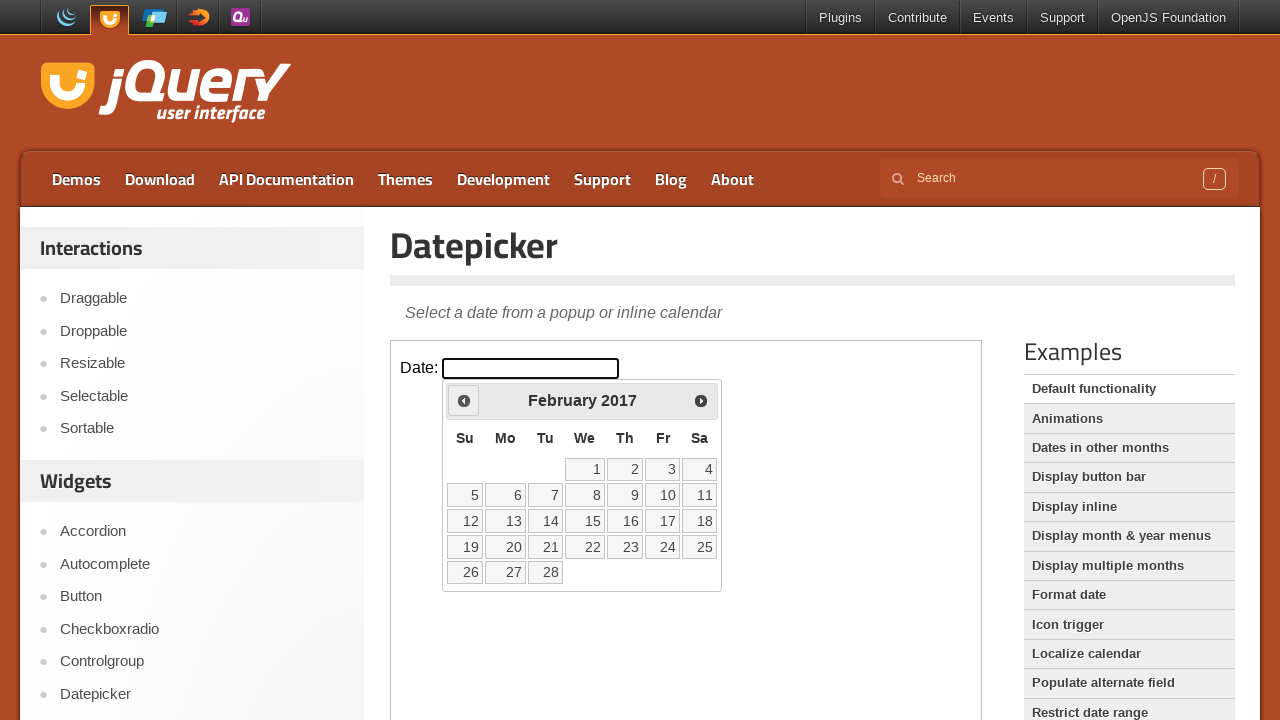

Retrieved current year: 2017
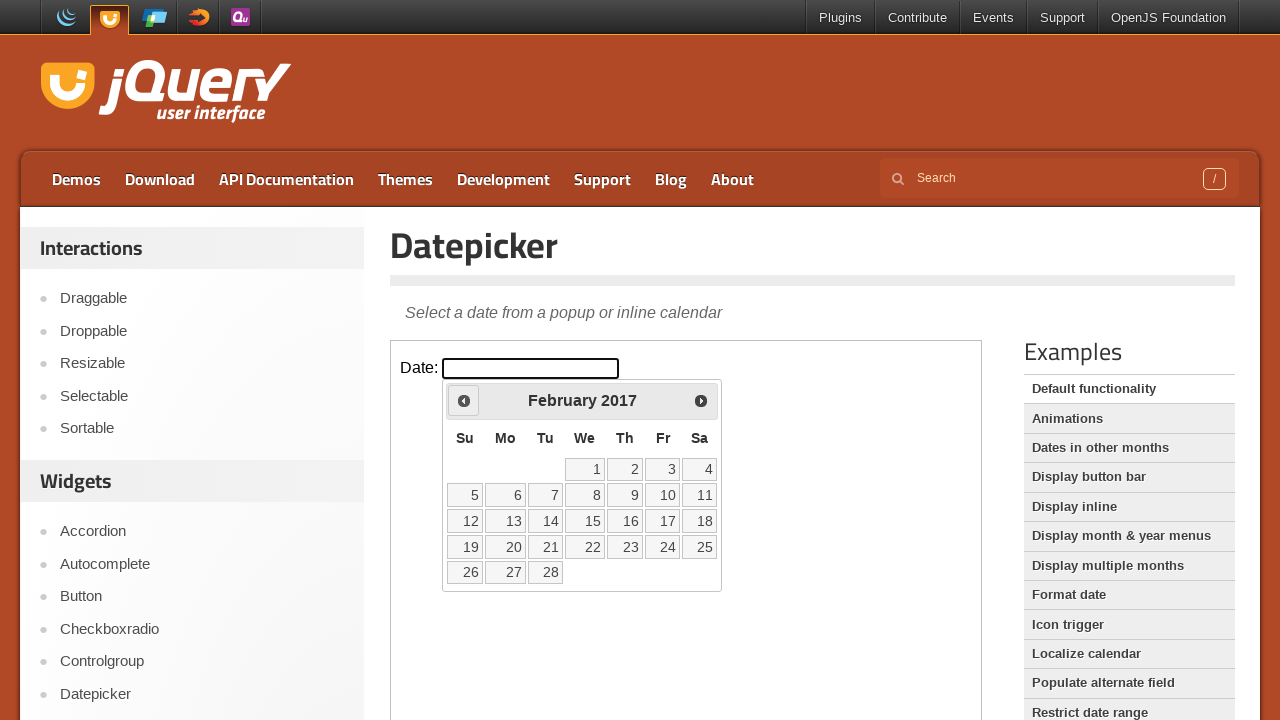

Clicked Prev to go back year (currently 2017, target 1995) at (464, 400) on iframe >> nth=0 >> internal:control=enter-frame >> span:text('Prev')
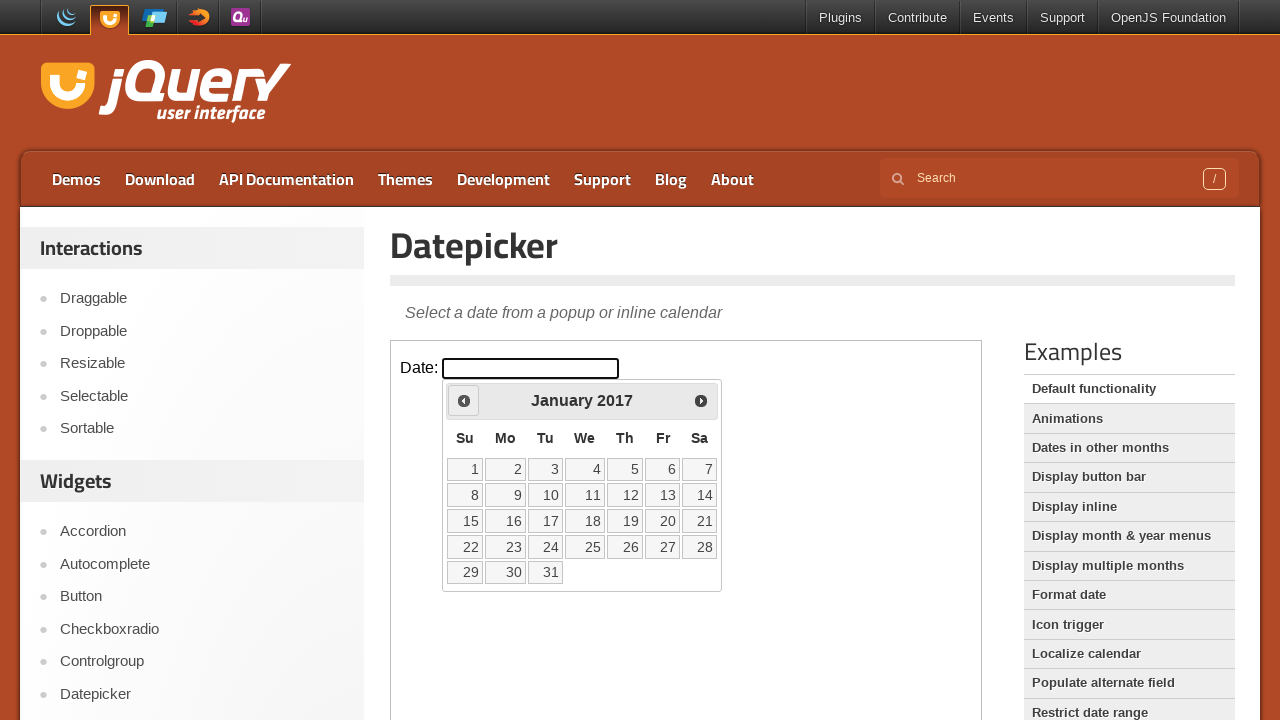

Retrieved current year: 2017
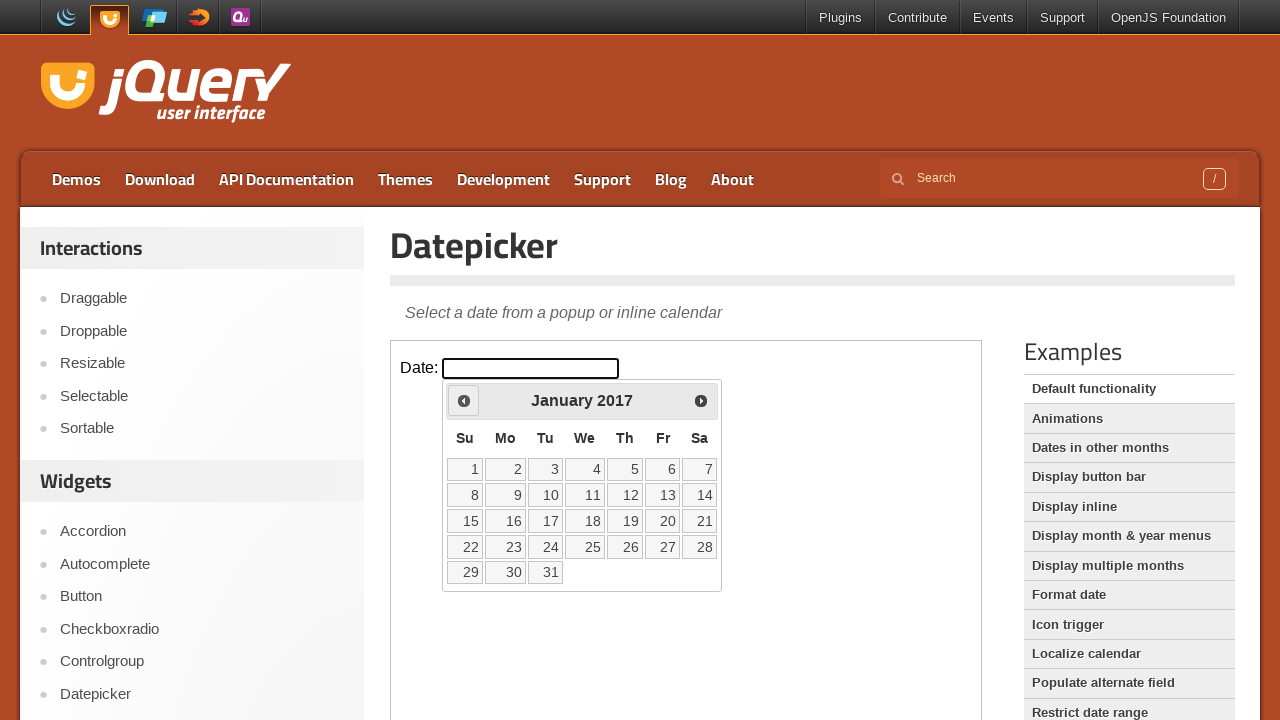

Clicked Prev to go back year (currently 2017, target 1995) at (464, 400) on iframe >> nth=0 >> internal:control=enter-frame >> span:text('Prev')
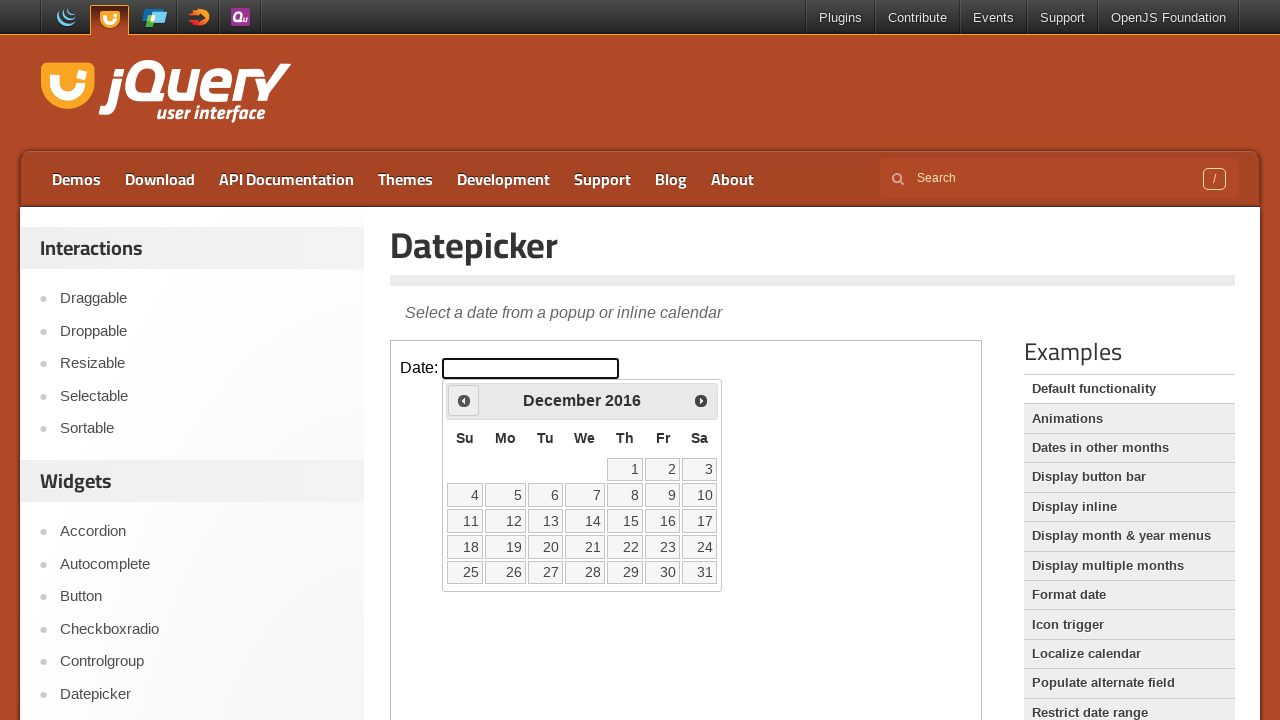

Retrieved current year: 2016
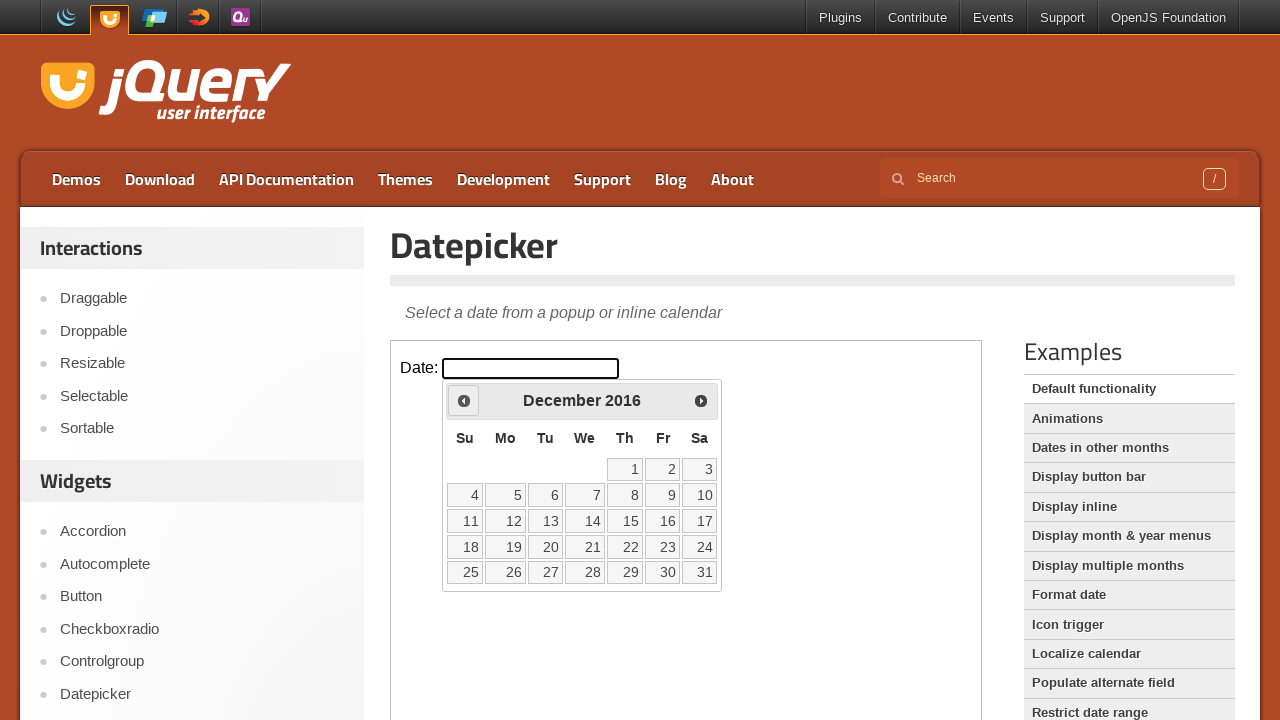

Clicked Prev to go back year (currently 2016, target 1995) at (464, 400) on iframe >> nth=0 >> internal:control=enter-frame >> span:text('Prev')
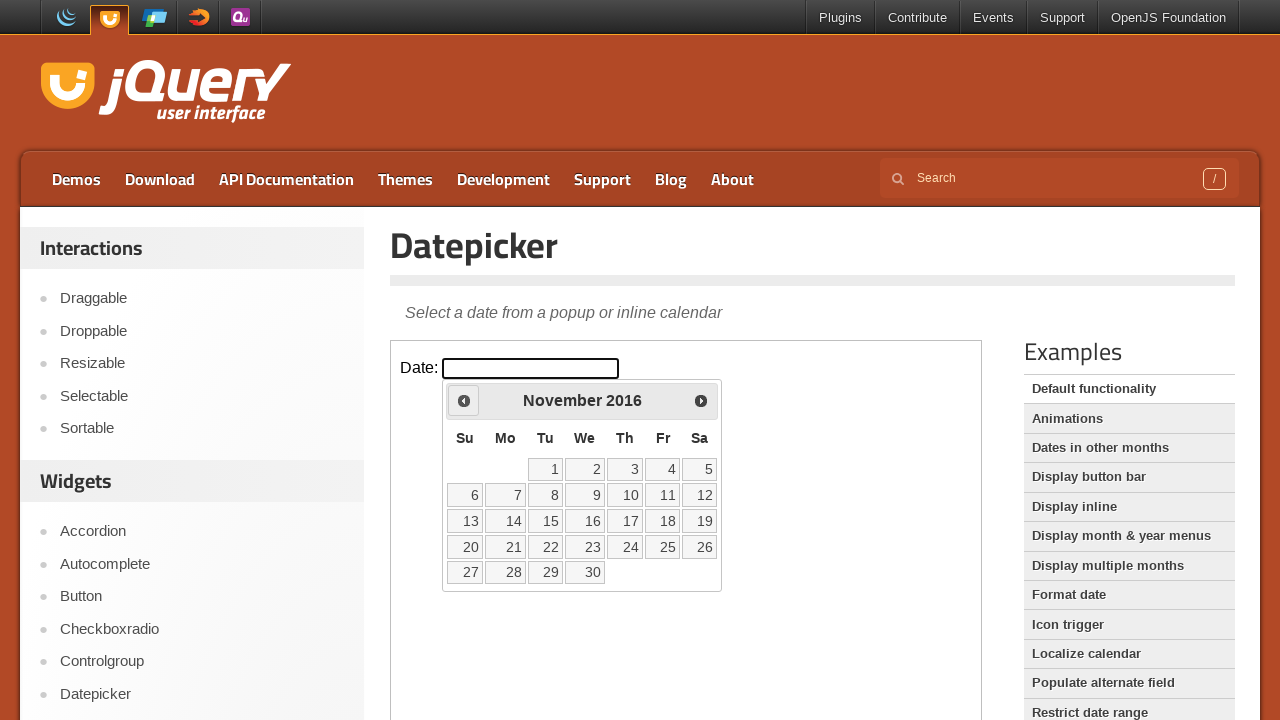

Retrieved current year: 2016
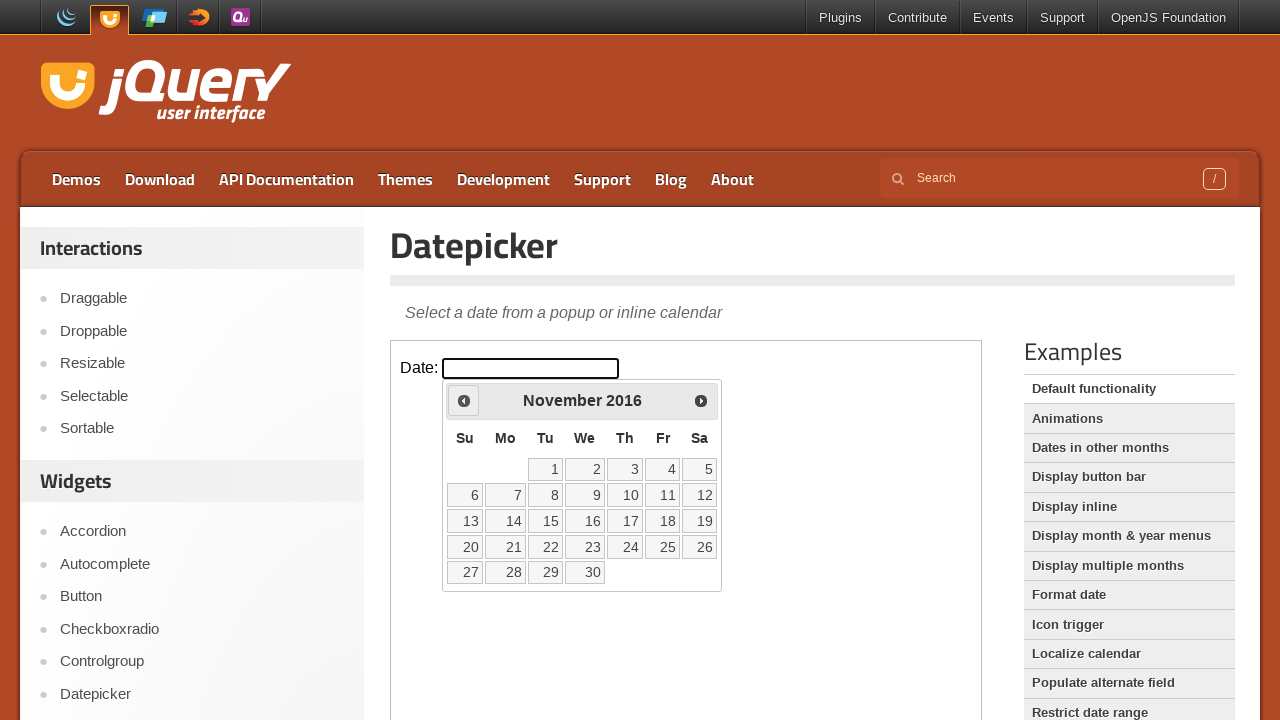

Clicked Prev to go back year (currently 2016, target 1995) at (464, 400) on iframe >> nth=0 >> internal:control=enter-frame >> span:text('Prev')
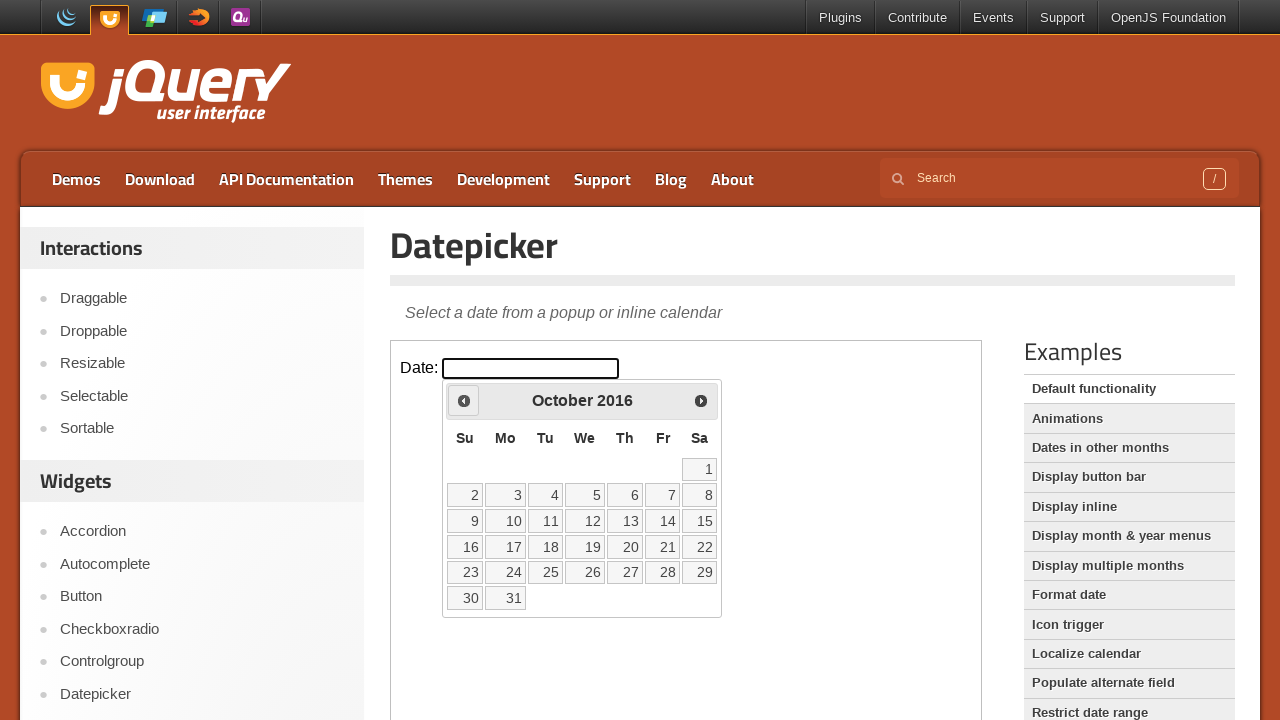

Retrieved current year: 2016
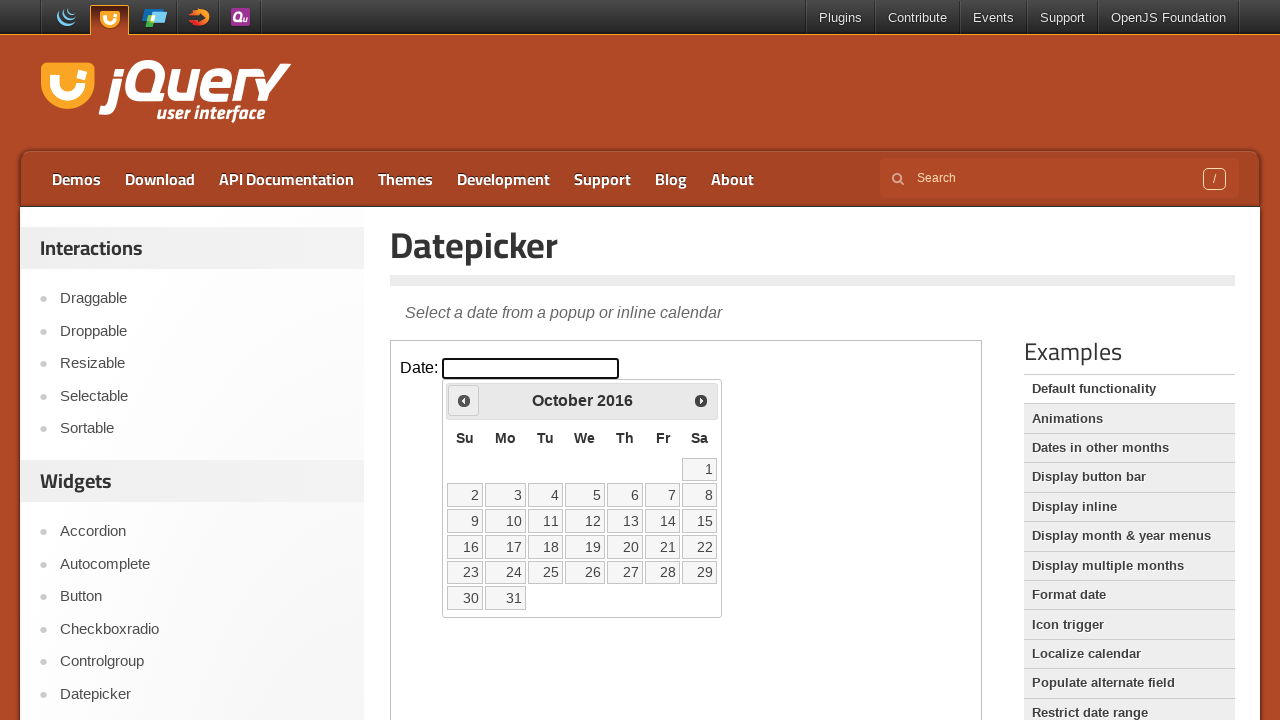

Clicked Prev to go back year (currently 2016, target 1995) at (464, 400) on iframe >> nth=0 >> internal:control=enter-frame >> span:text('Prev')
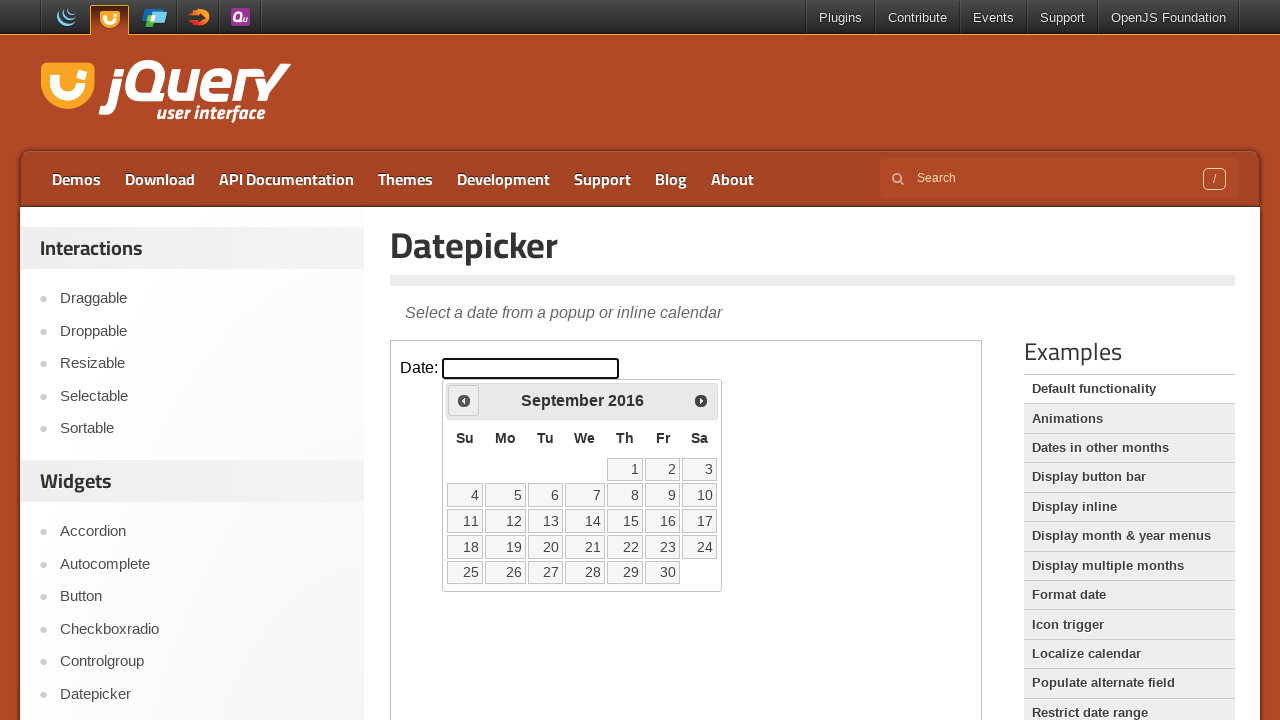

Retrieved current year: 2016
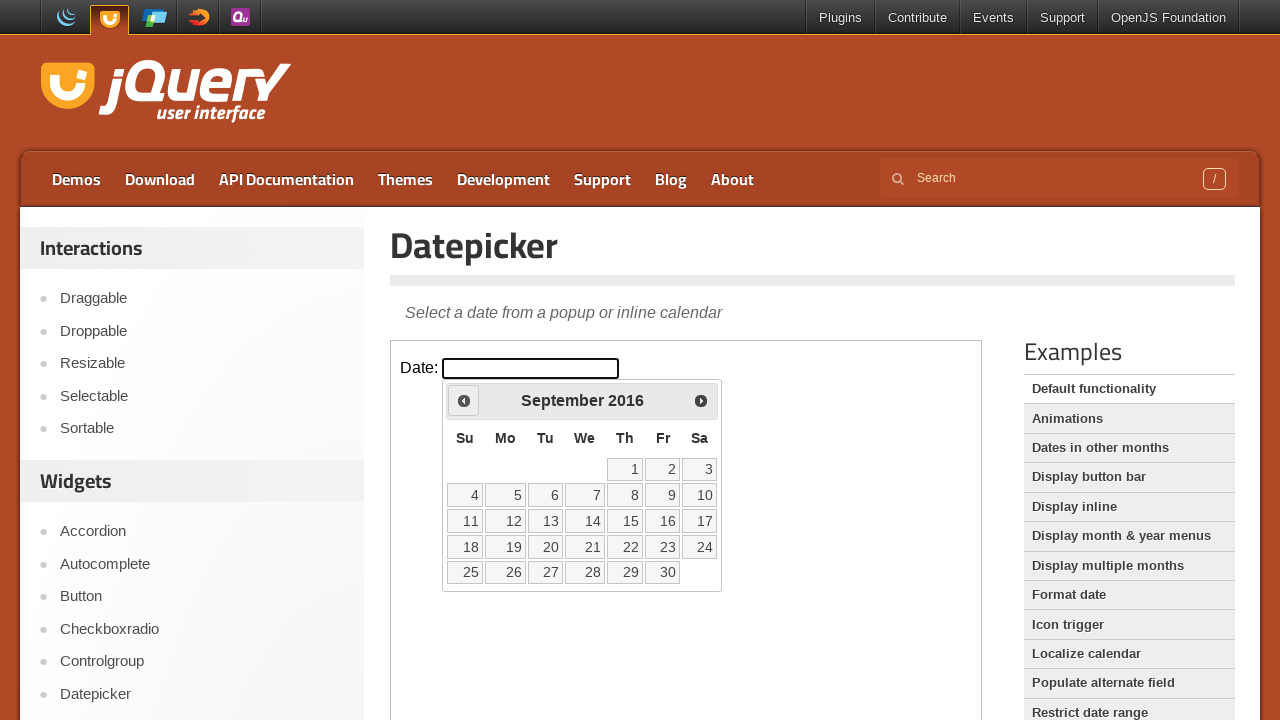

Clicked Prev to go back year (currently 2016, target 1995) at (464, 400) on iframe >> nth=0 >> internal:control=enter-frame >> span:text('Prev')
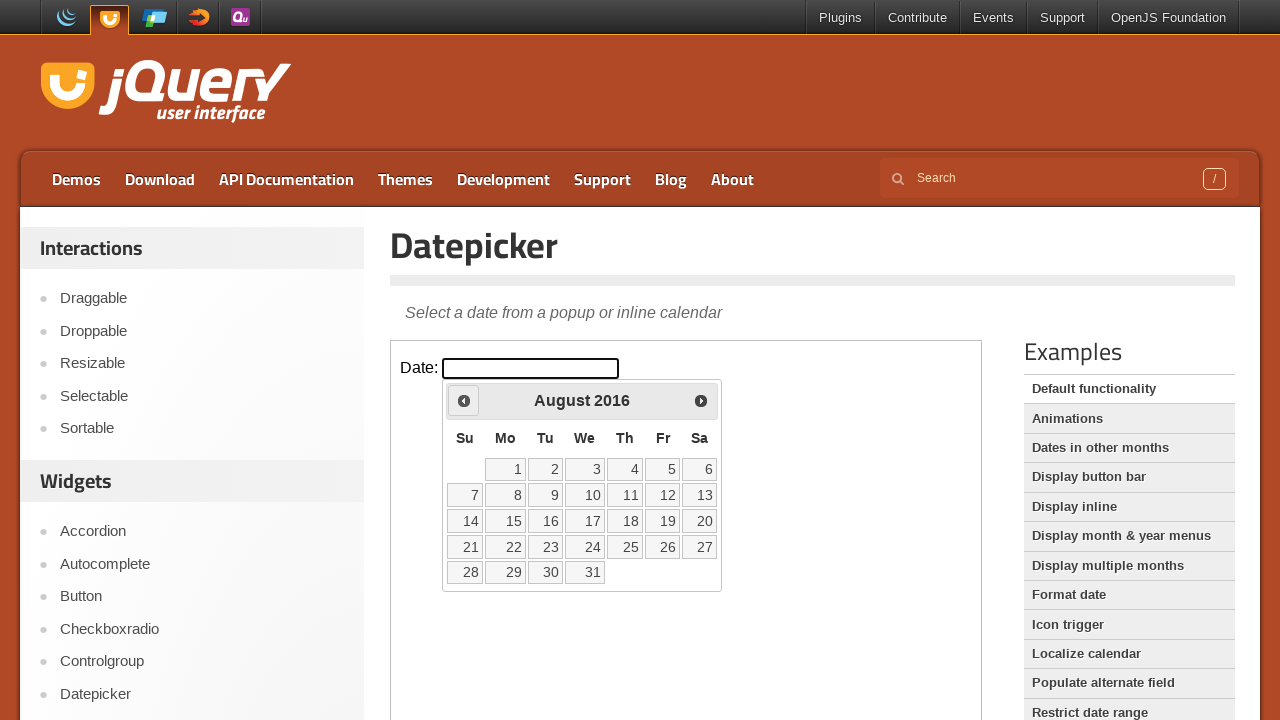

Retrieved current year: 2016
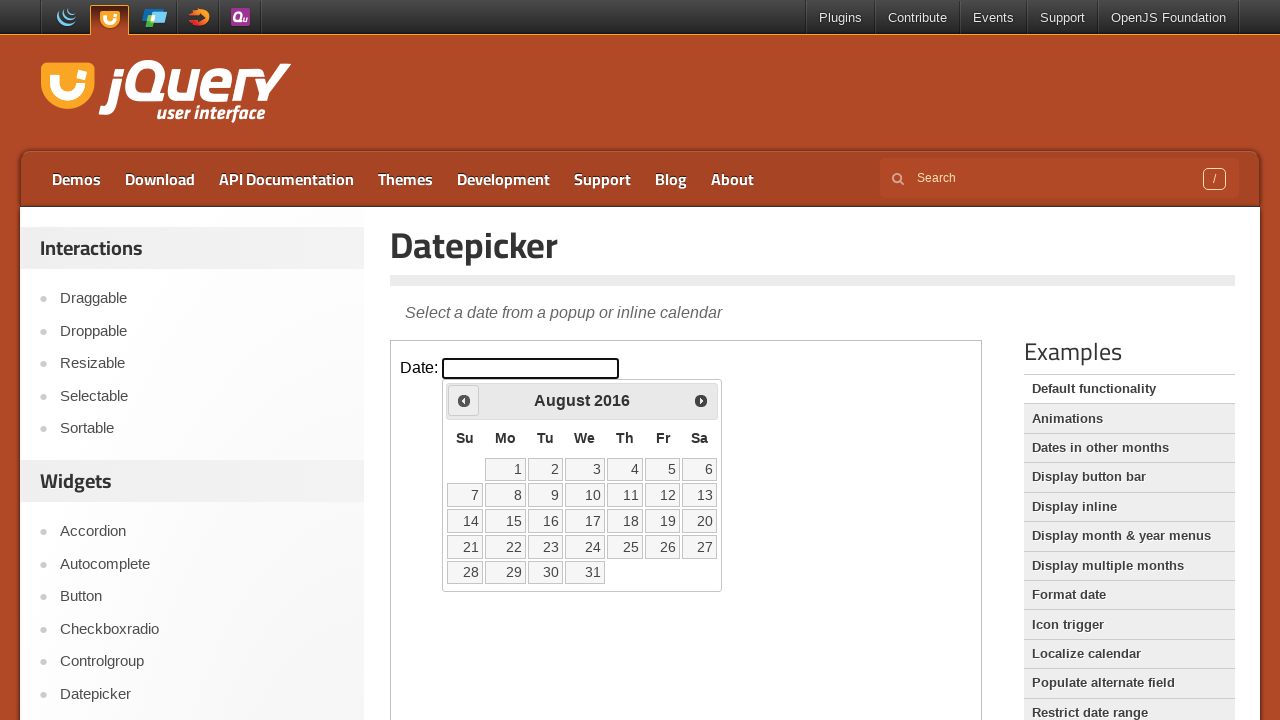

Clicked Prev to go back year (currently 2016, target 1995) at (464, 400) on iframe >> nth=0 >> internal:control=enter-frame >> span:text('Prev')
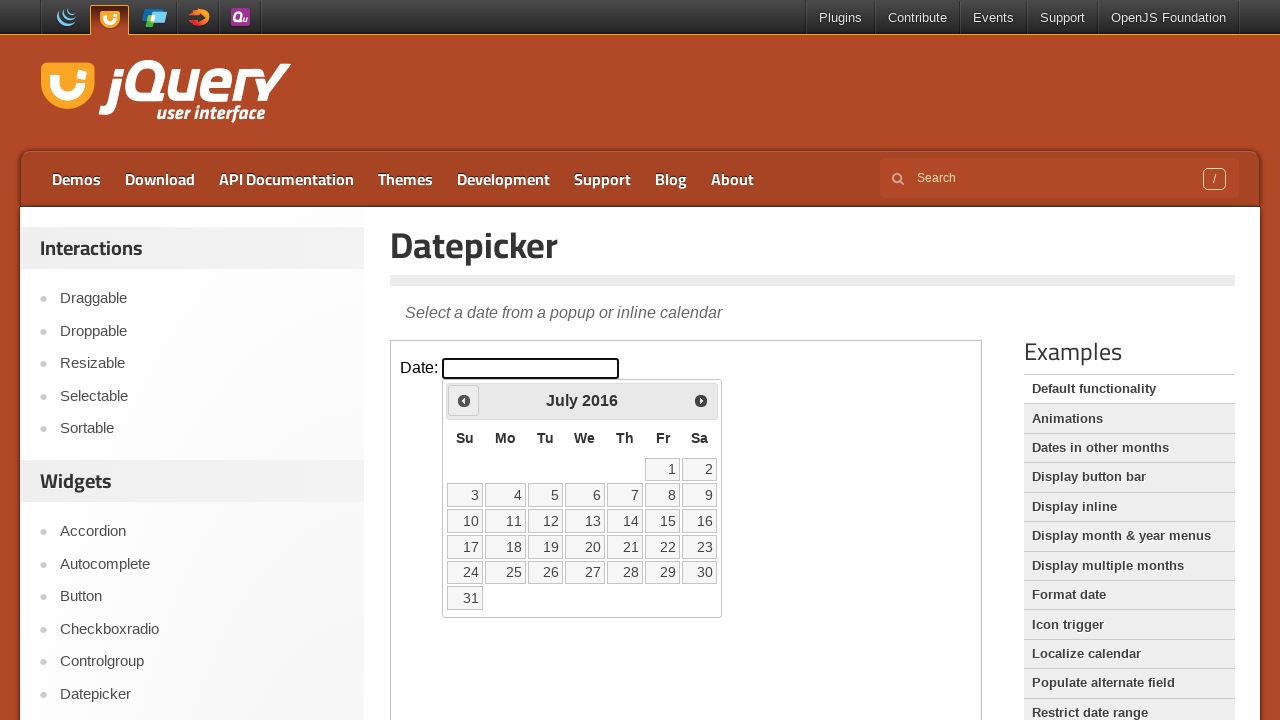

Retrieved current year: 2016
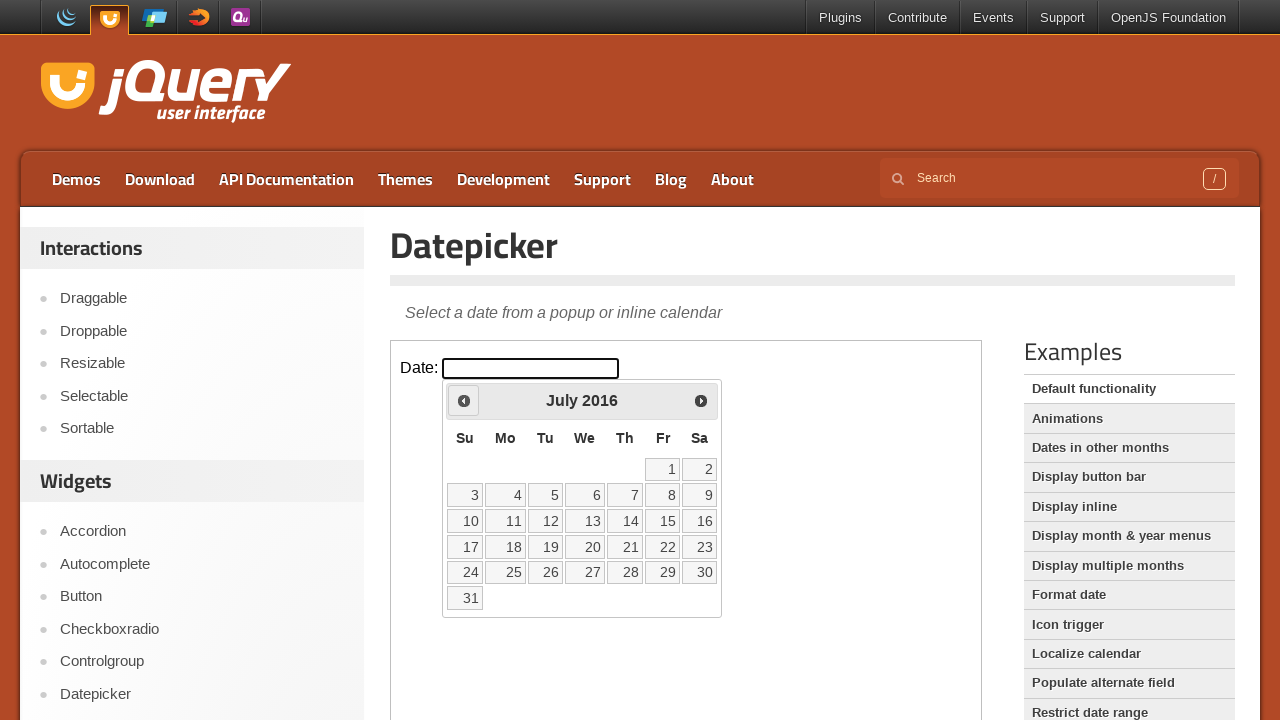

Clicked Prev to go back year (currently 2016, target 1995) at (464, 400) on iframe >> nth=0 >> internal:control=enter-frame >> span:text('Prev')
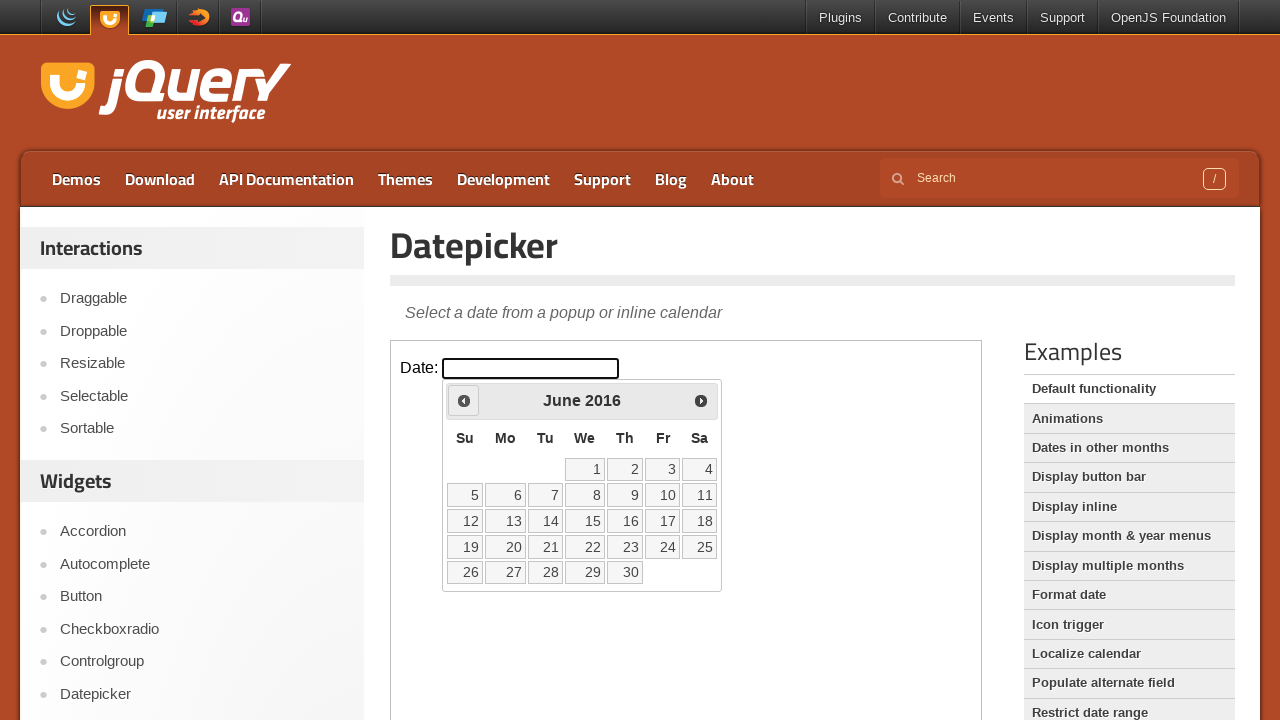

Retrieved current year: 2016
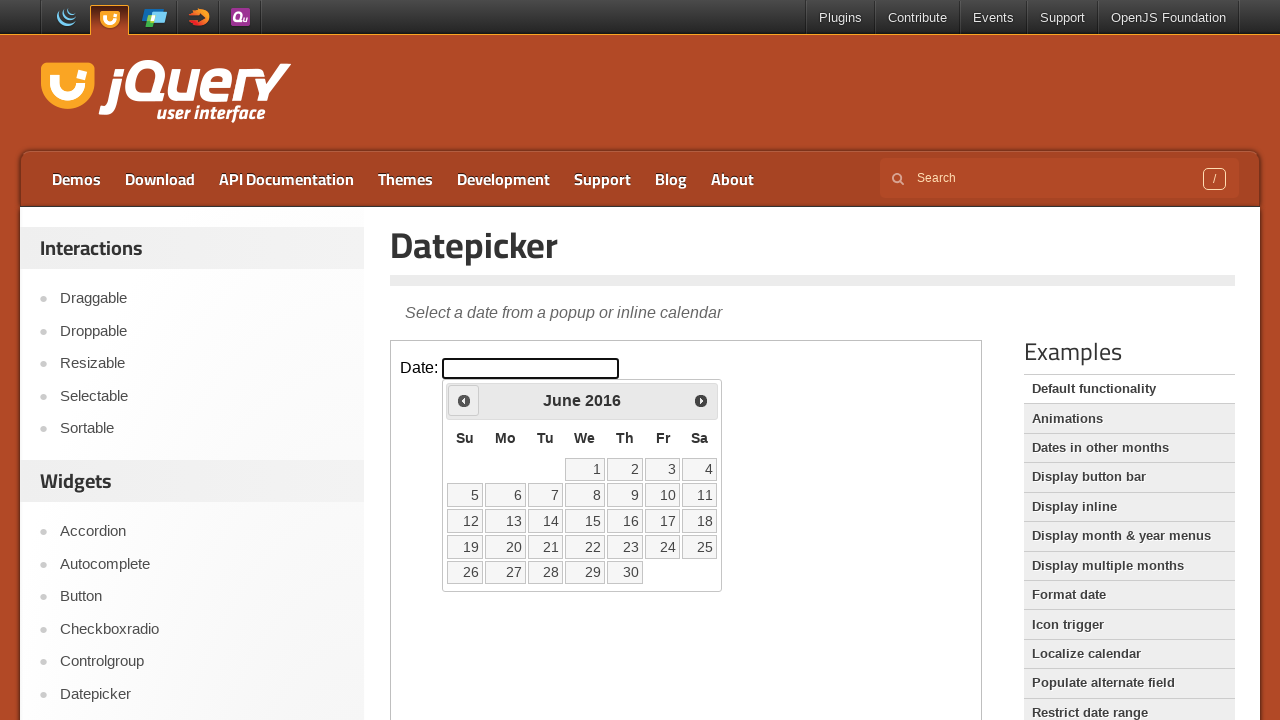

Clicked Prev to go back year (currently 2016, target 1995) at (464, 400) on iframe >> nth=0 >> internal:control=enter-frame >> span:text('Prev')
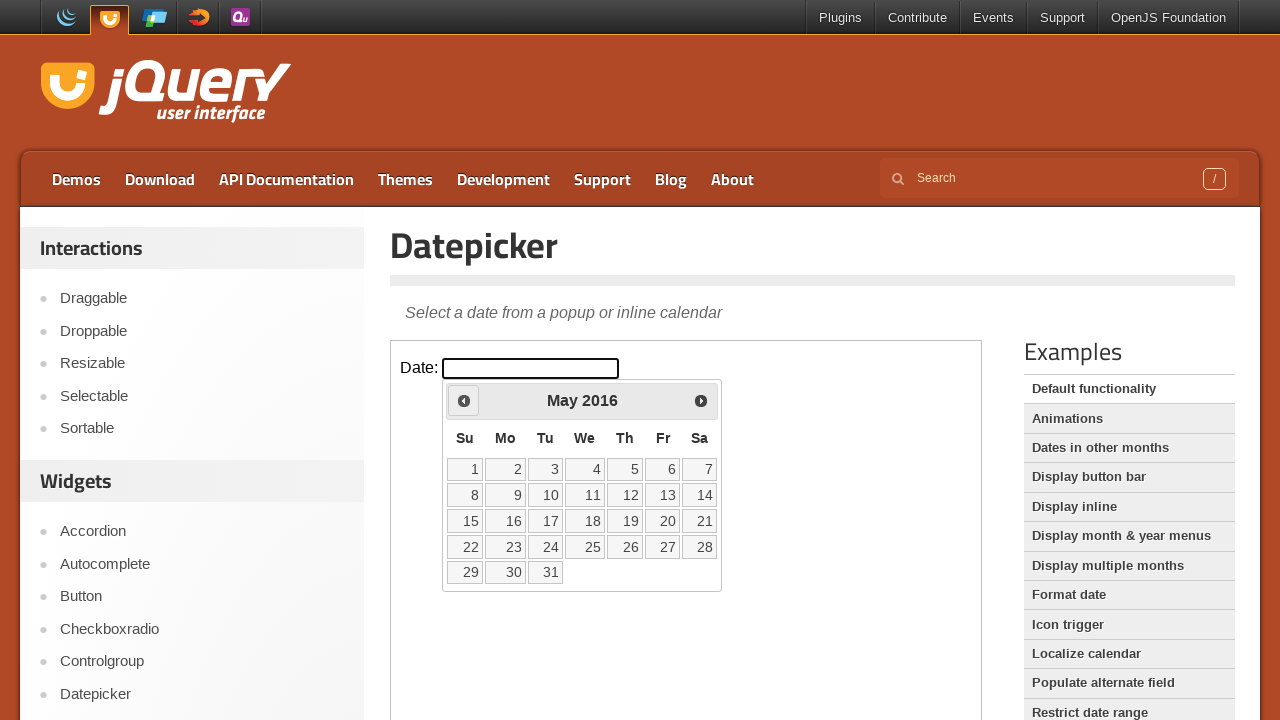

Retrieved current year: 2016
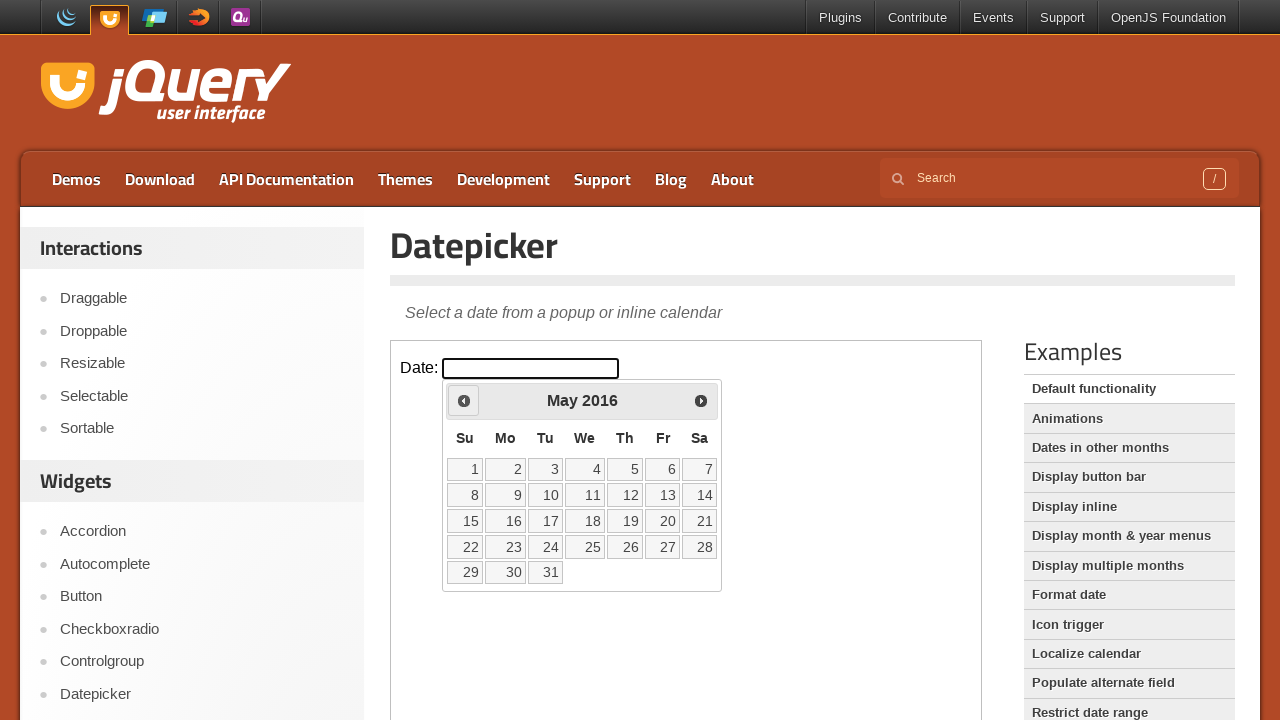

Clicked Prev to go back year (currently 2016, target 1995) at (464, 400) on iframe >> nth=0 >> internal:control=enter-frame >> span:text('Prev')
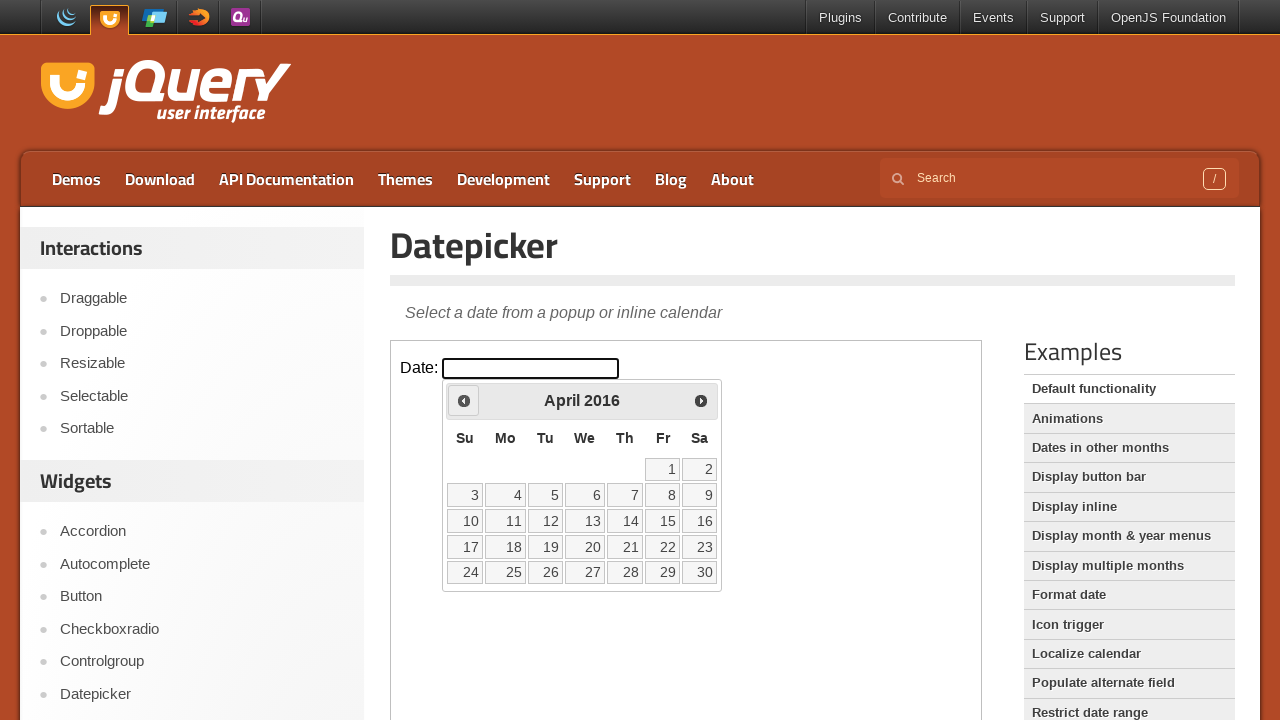

Retrieved current year: 2016
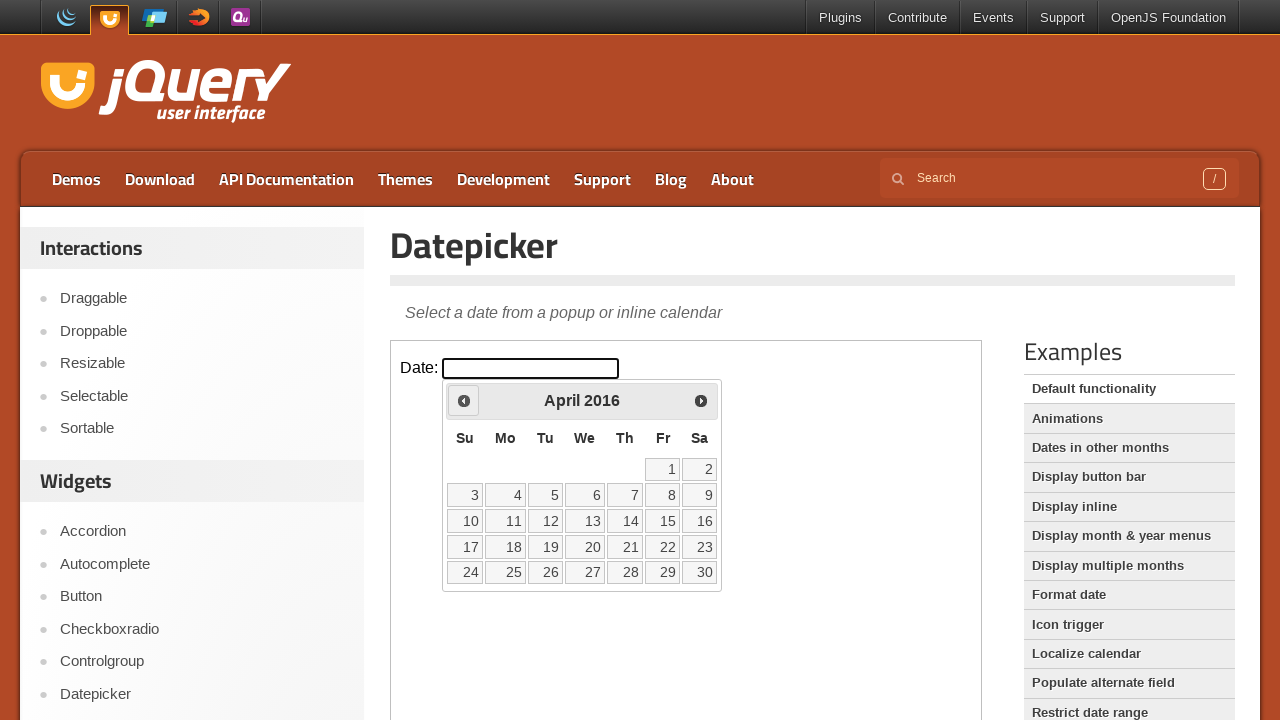

Clicked Prev to go back year (currently 2016, target 1995) at (464, 400) on iframe >> nth=0 >> internal:control=enter-frame >> span:text('Prev')
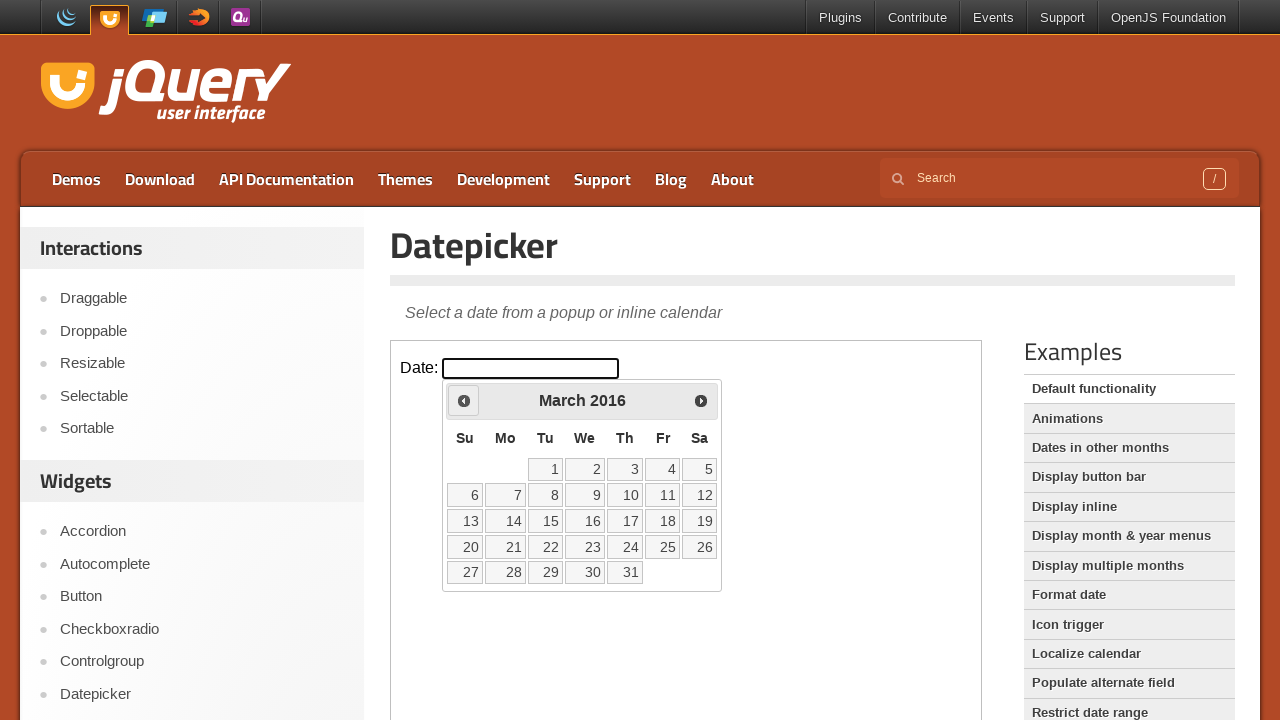

Retrieved current year: 2016
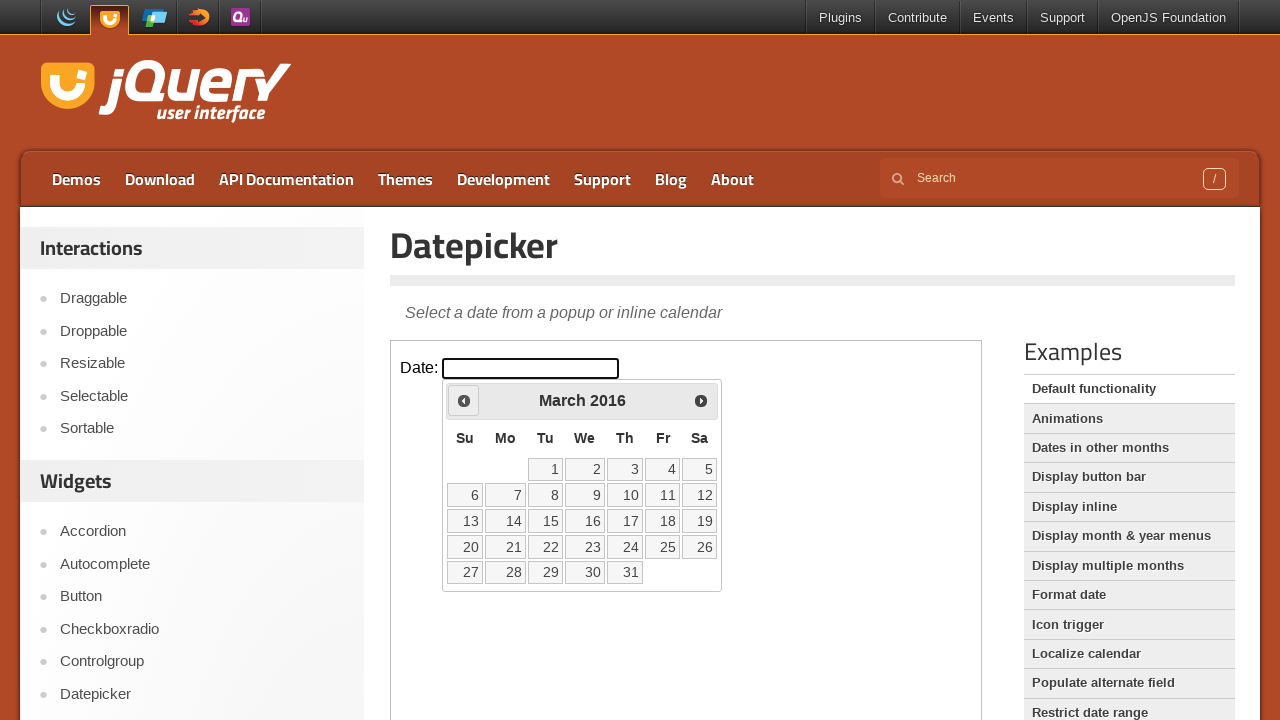

Clicked Prev to go back year (currently 2016, target 1995) at (464, 400) on iframe >> nth=0 >> internal:control=enter-frame >> span:text('Prev')
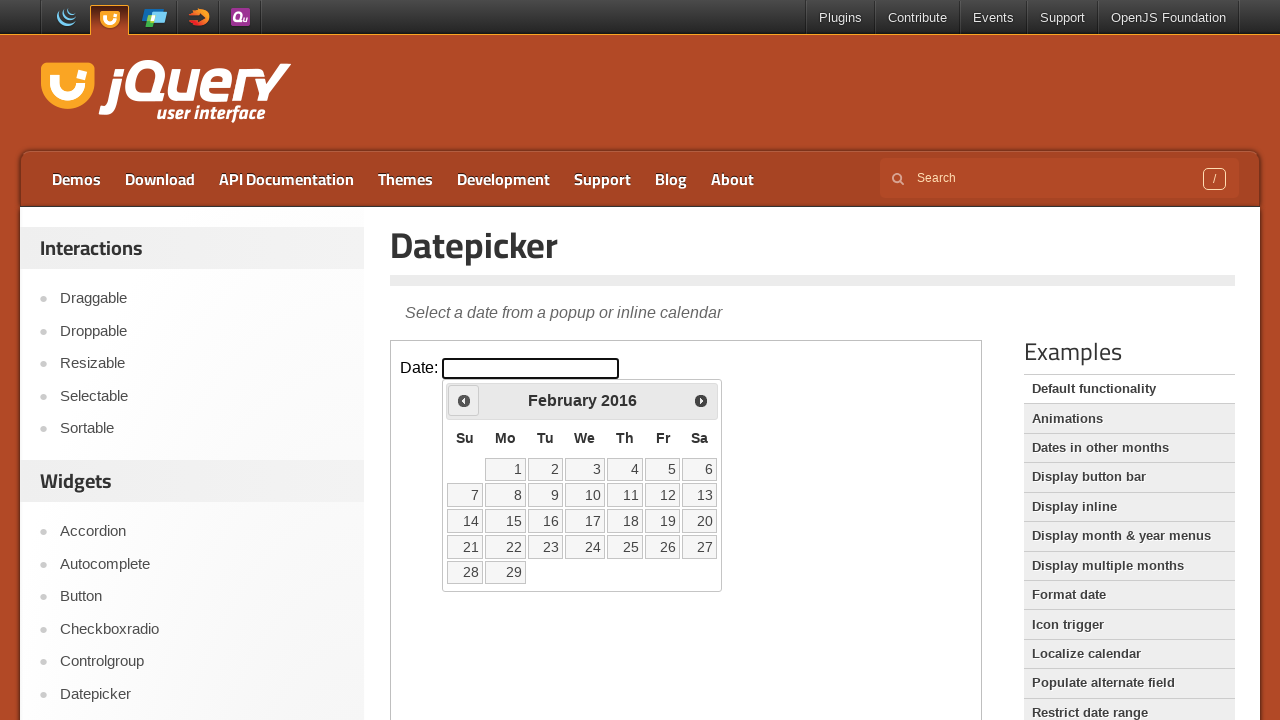

Retrieved current year: 2016
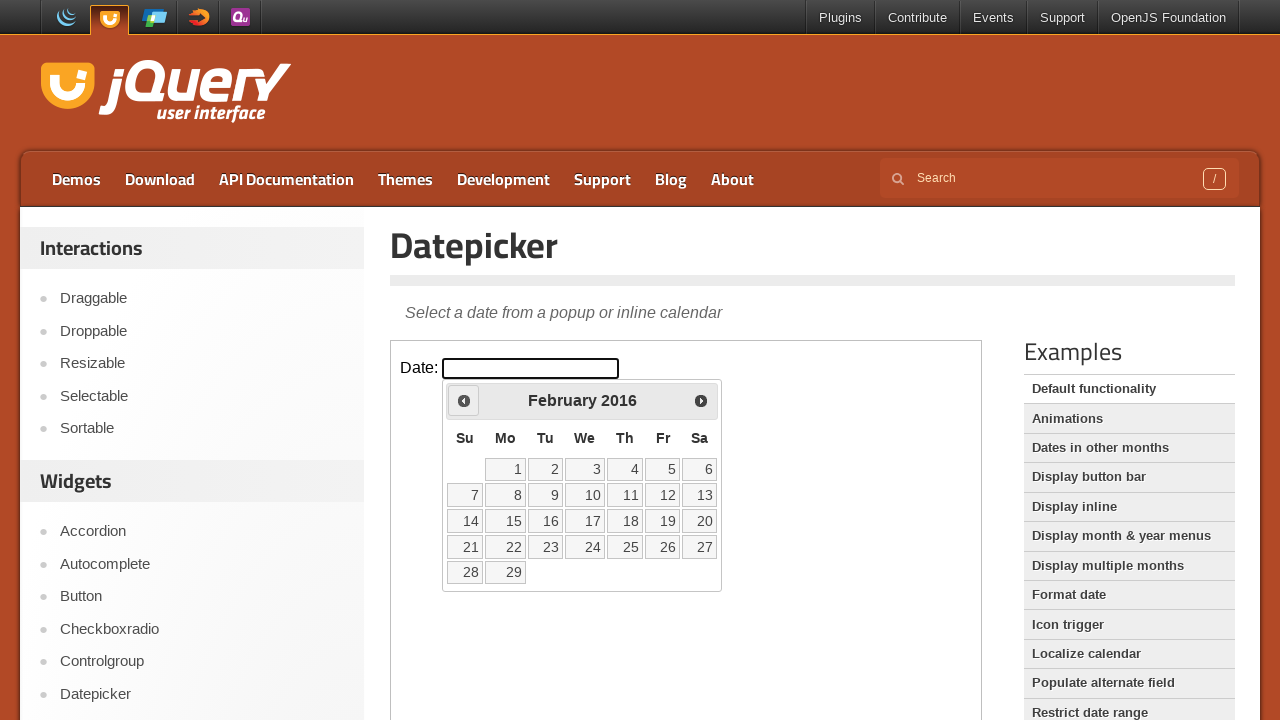

Clicked Prev to go back year (currently 2016, target 1995) at (464, 400) on iframe >> nth=0 >> internal:control=enter-frame >> span:text('Prev')
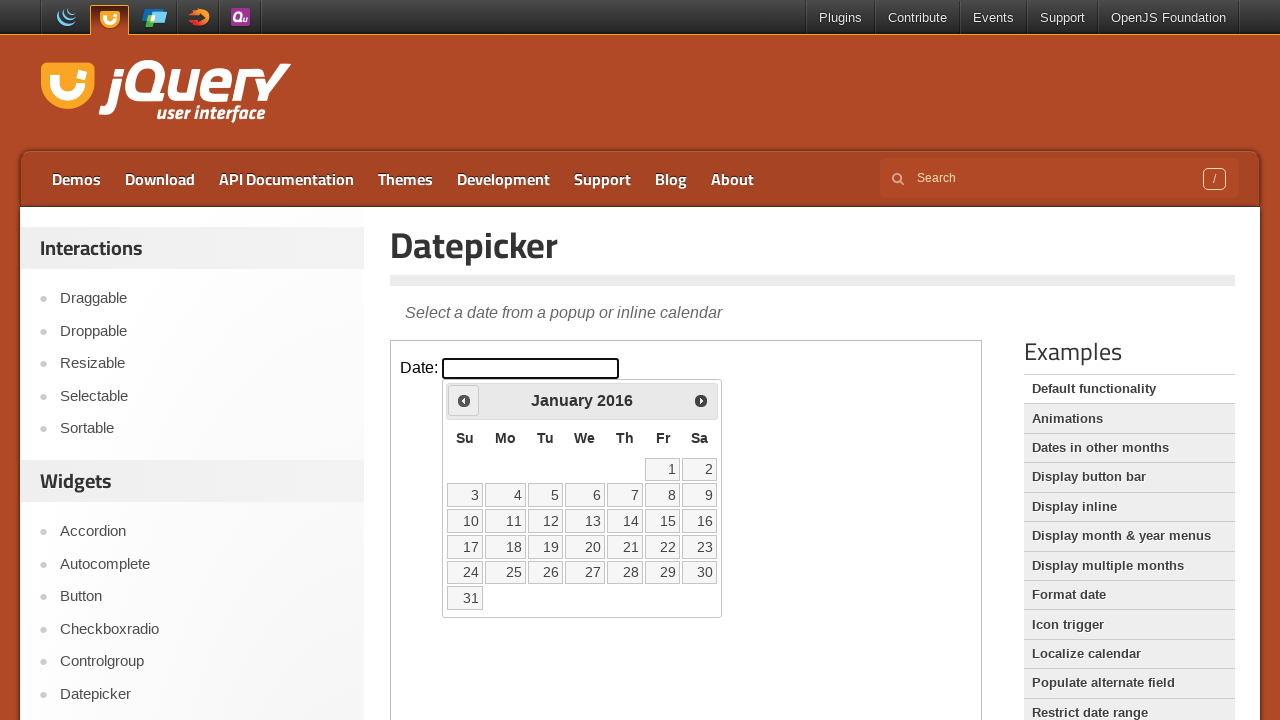

Retrieved current year: 2016
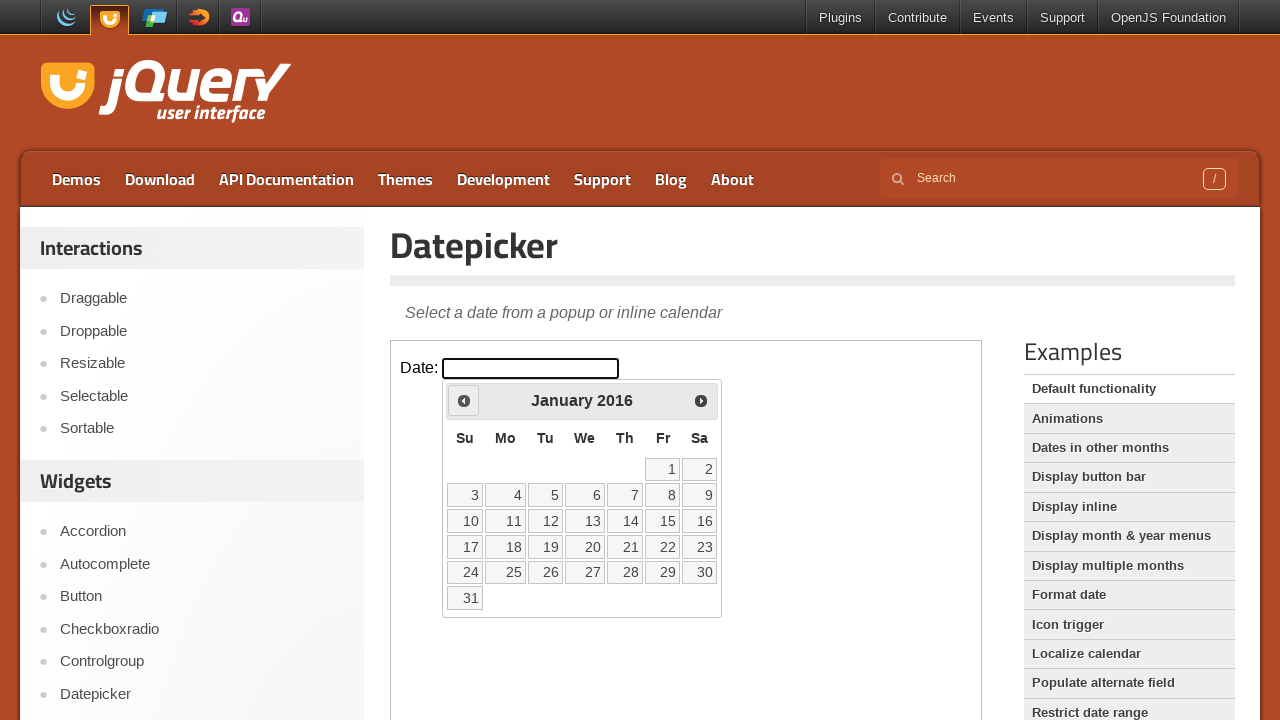

Clicked Prev to go back year (currently 2016, target 1995) at (464, 400) on iframe >> nth=0 >> internal:control=enter-frame >> span:text('Prev')
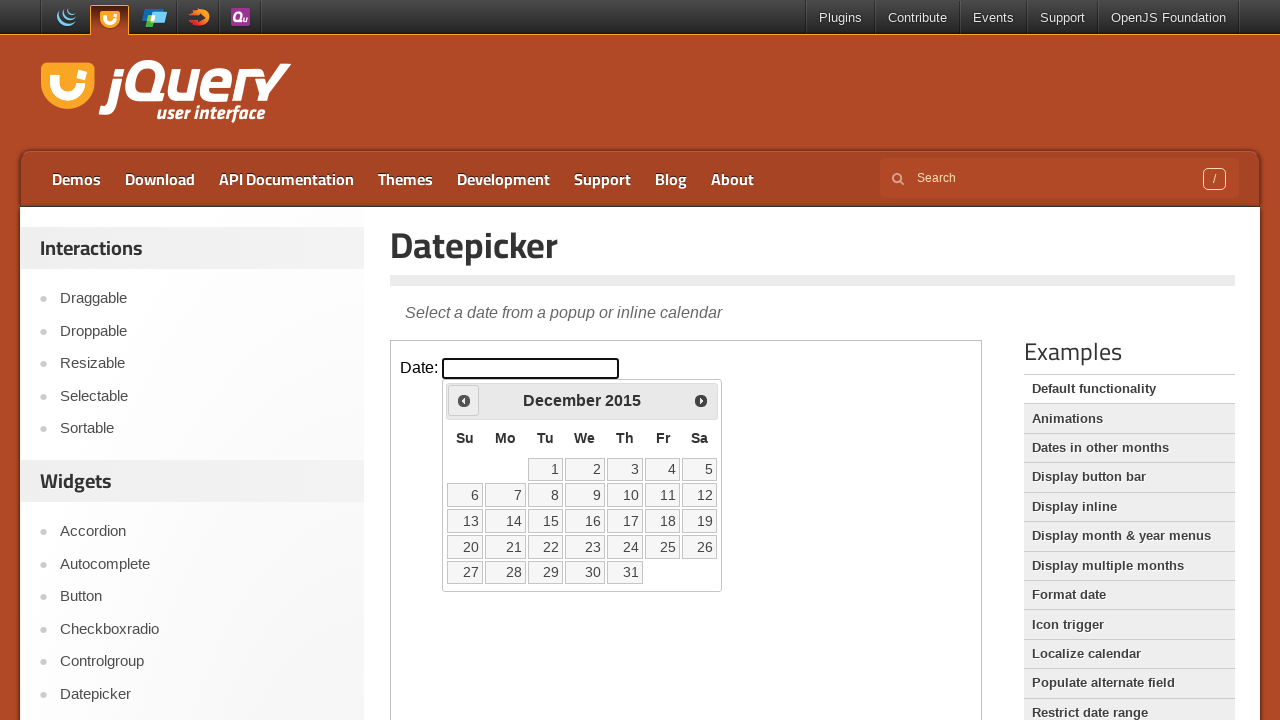

Retrieved current year: 2015
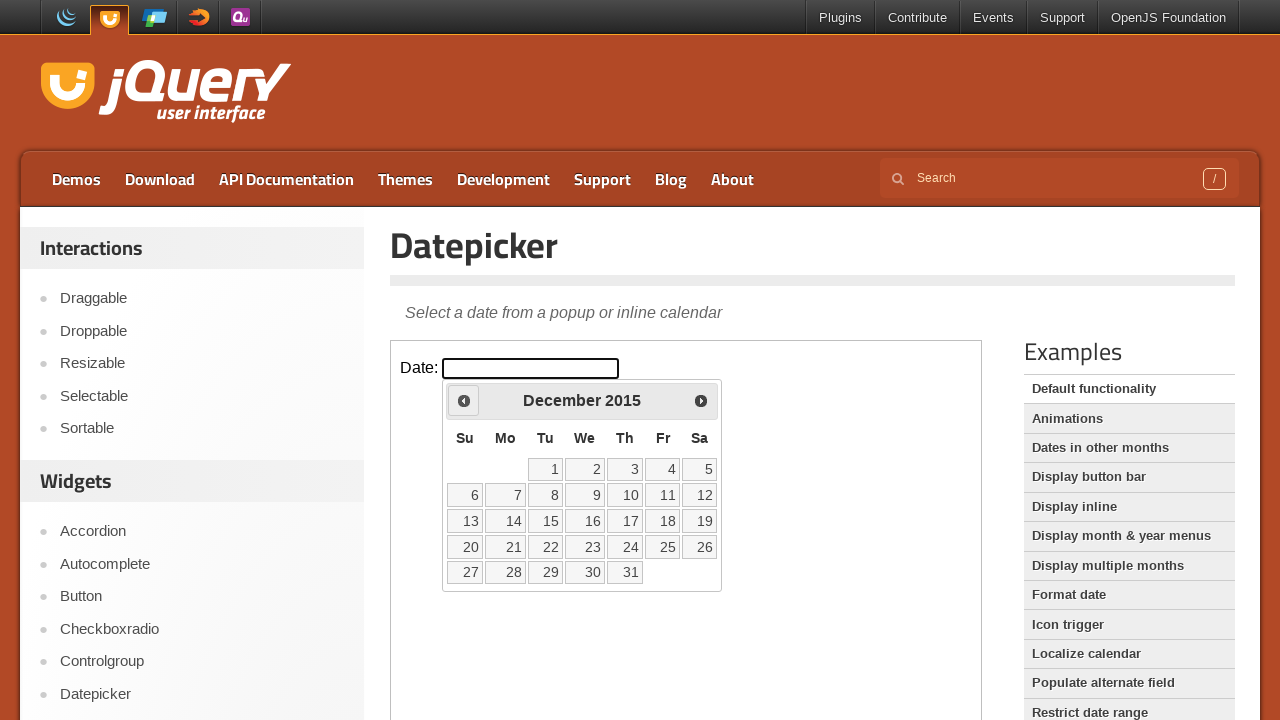

Clicked Prev to go back year (currently 2015, target 1995) at (464, 400) on iframe >> nth=0 >> internal:control=enter-frame >> span:text('Prev')
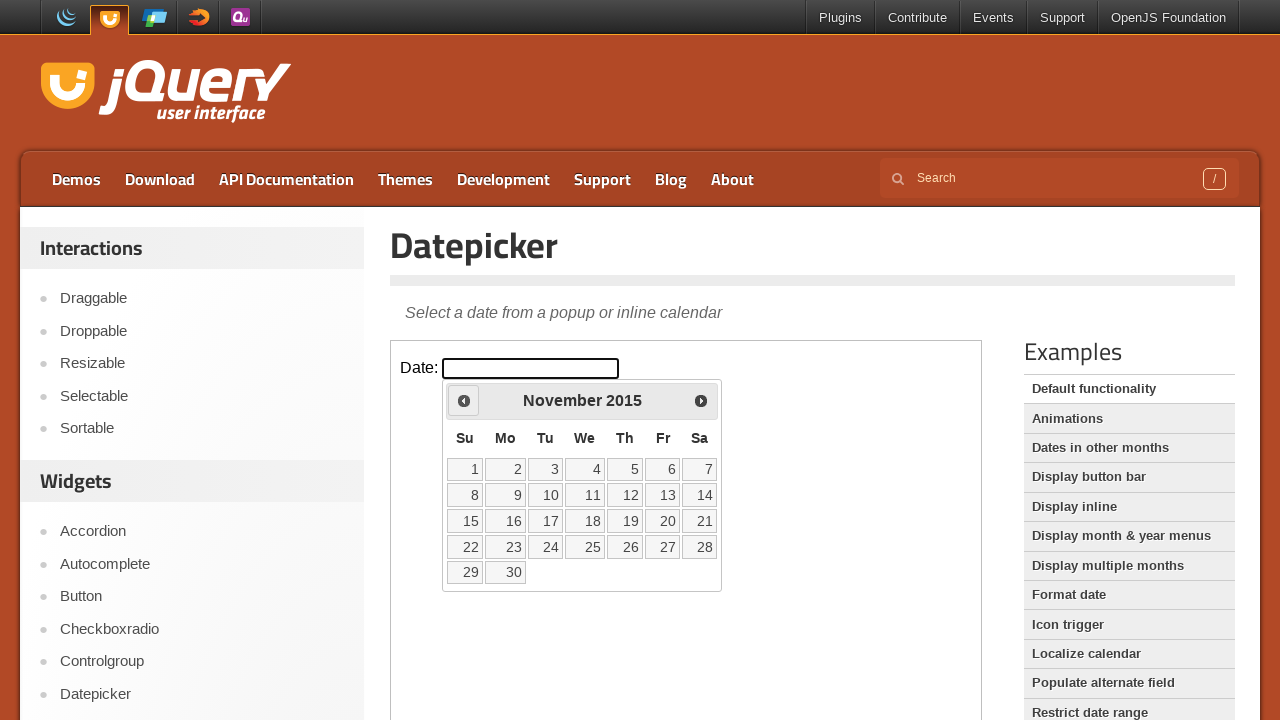

Retrieved current year: 2015
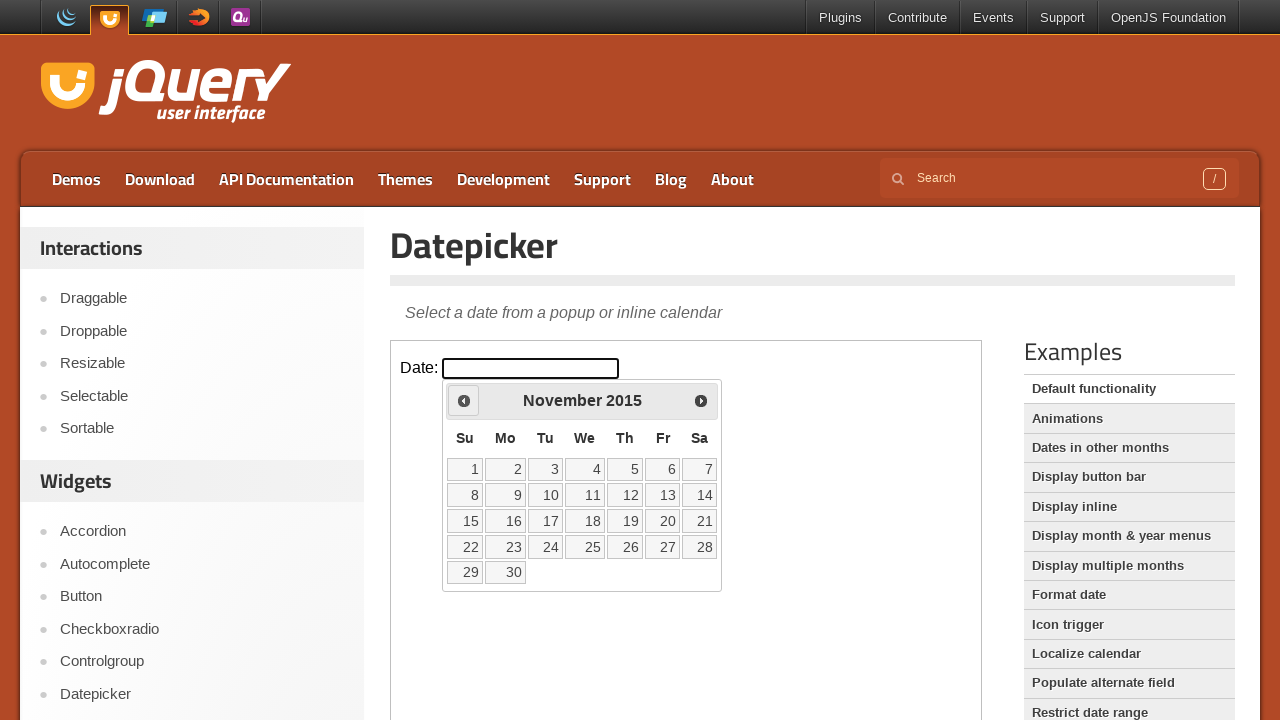

Clicked Prev to go back year (currently 2015, target 1995) at (464, 400) on iframe >> nth=0 >> internal:control=enter-frame >> span:text('Prev')
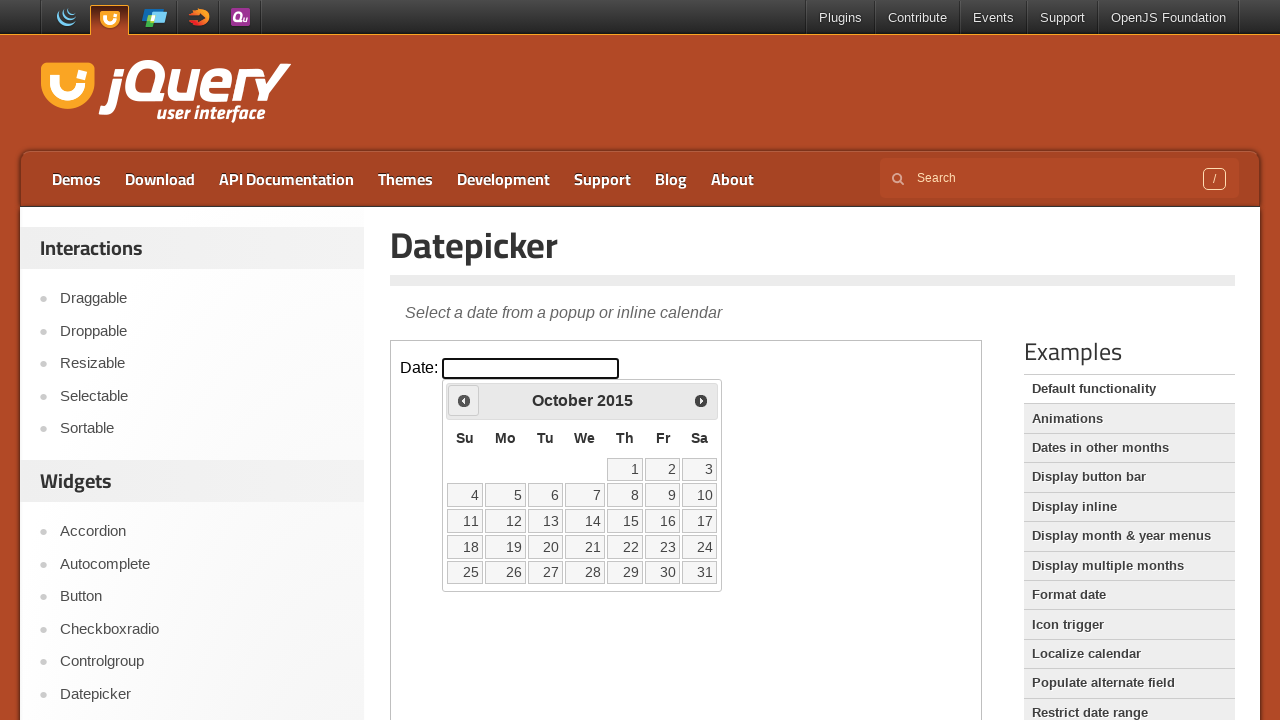

Retrieved current year: 2015
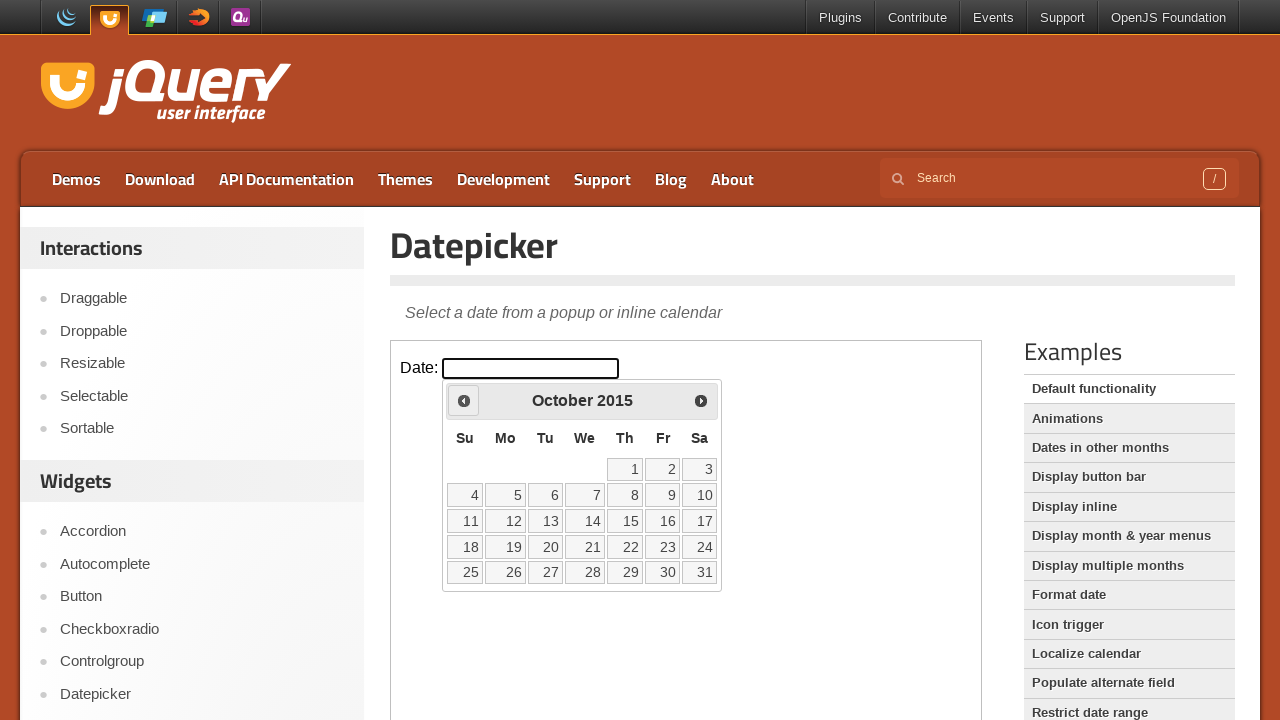

Clicked Prev to go back year (currently 2015, target 1995) at (464, 400) on iframe >> nth=0 >> internal:control=enter-frame >> span:text('Prev')
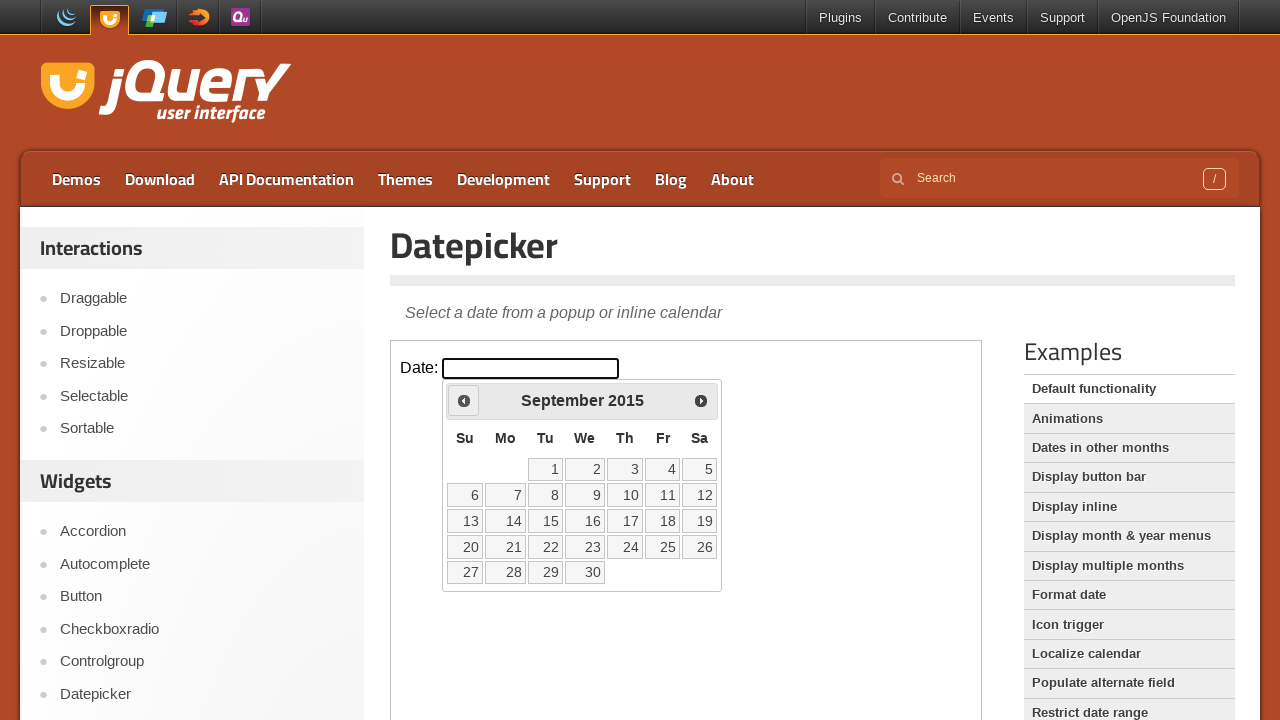

Retrieved current year: 2015
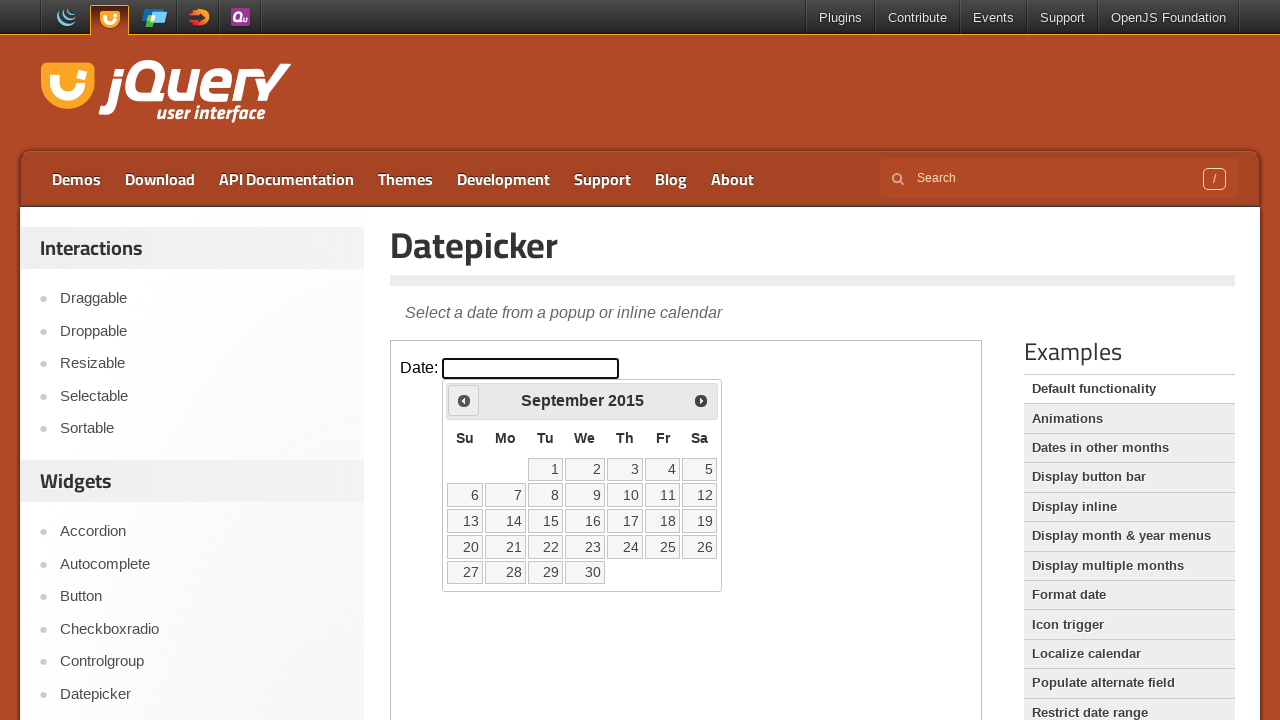

Clicked Prev to go back year (currently 2015, target 1995) at (464, 400) on iframe >> nth=0 >> internal:control=enter-frame >> span:text('Prev')
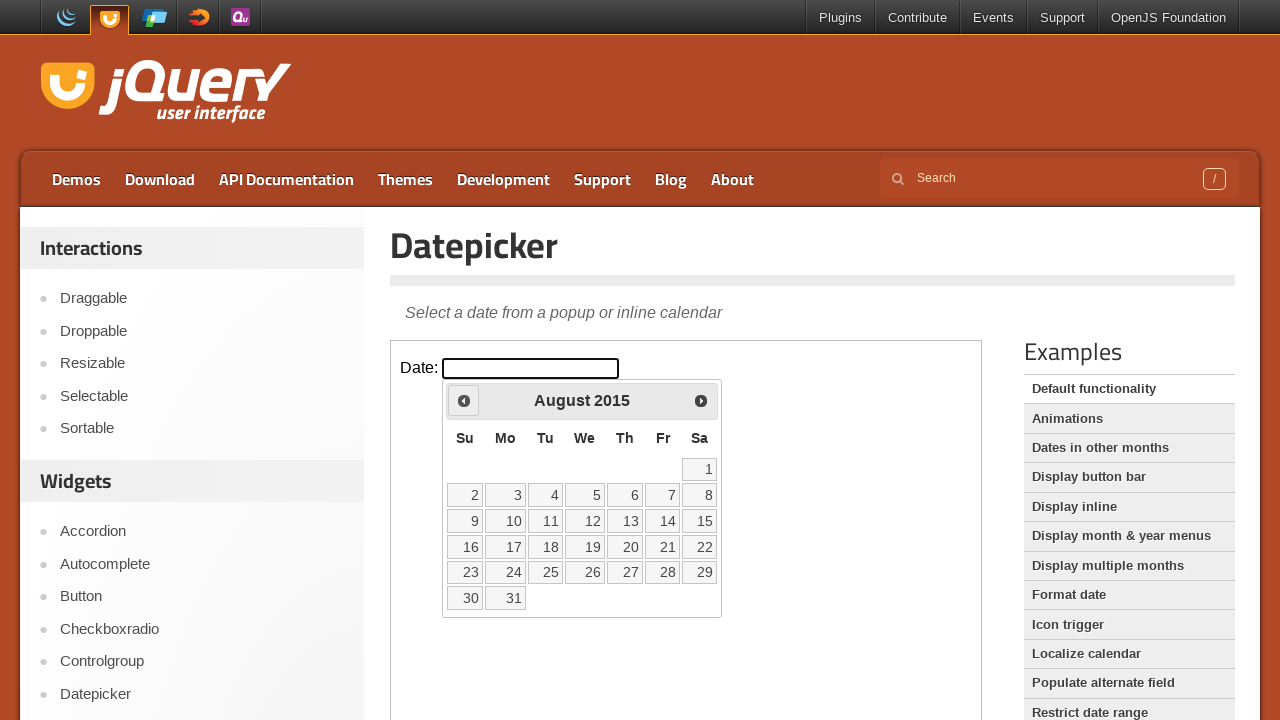

Retrieved current year: 2015
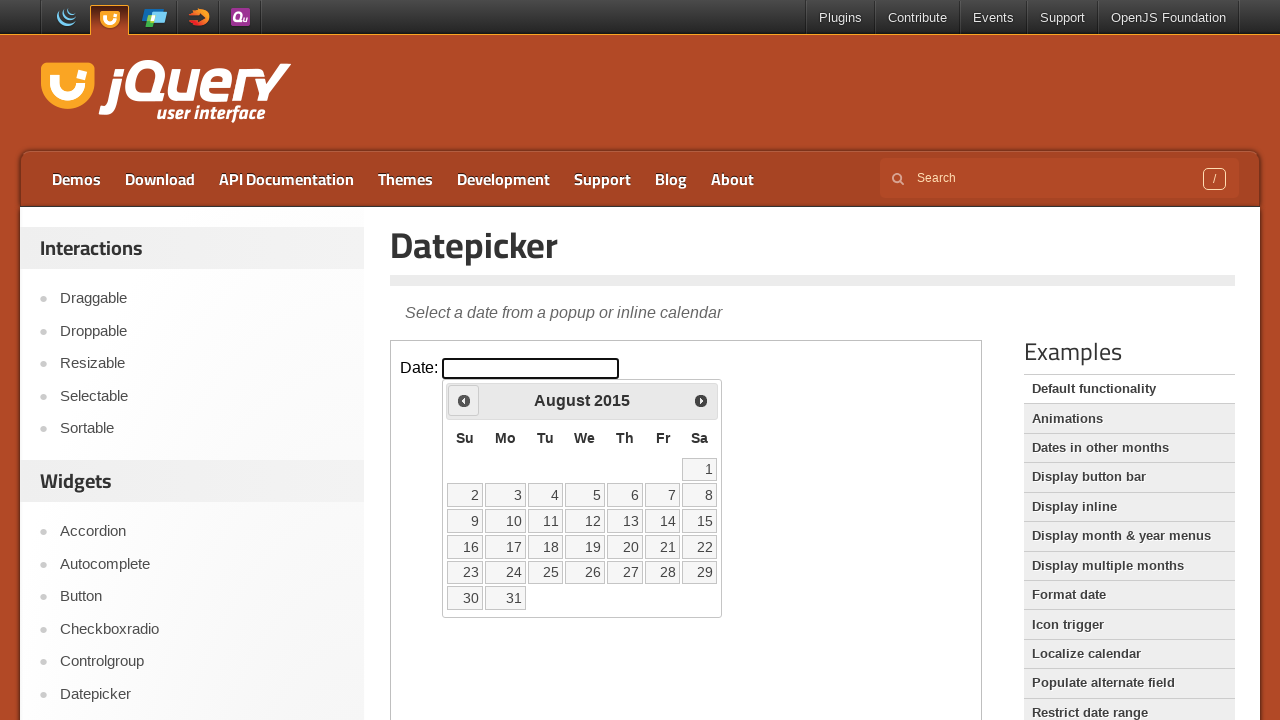

Clicked Prev to go back year (currently 2015, target 1995) at (464, 400) on iframe >> nth=0 >> internal:control=enter-frame >> span:text('Prev')
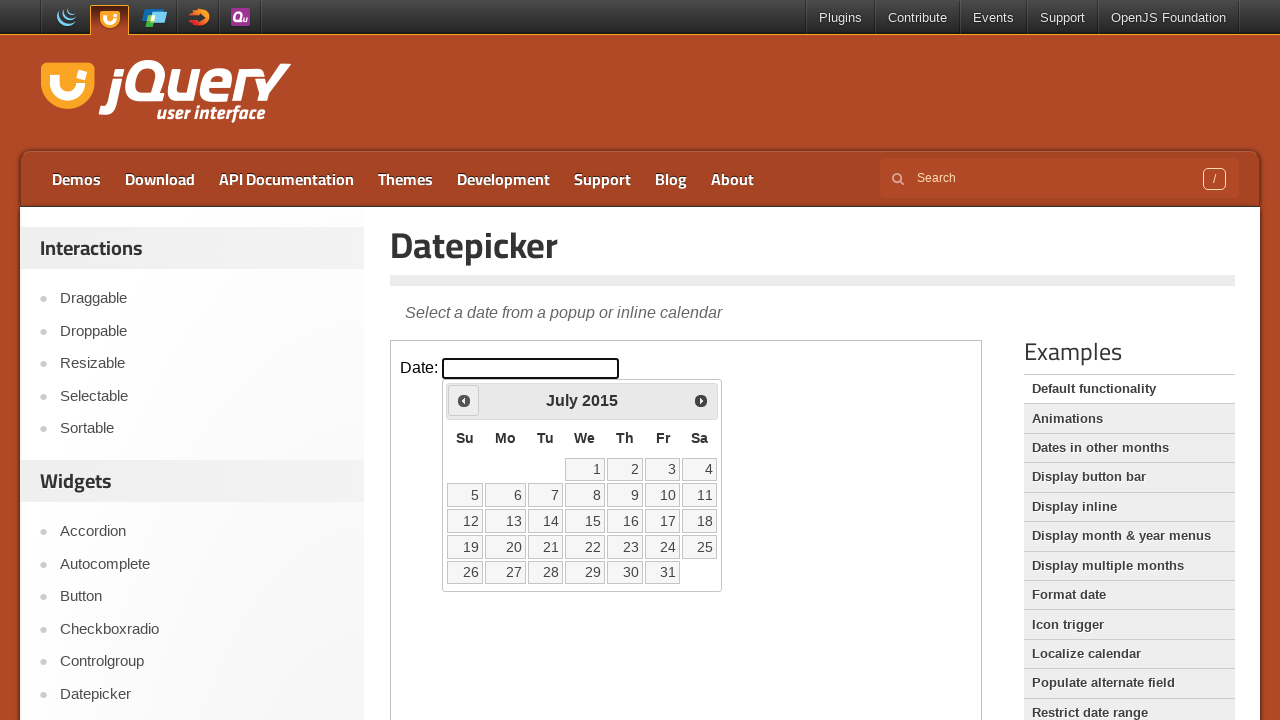

Retrieved current year: 2015
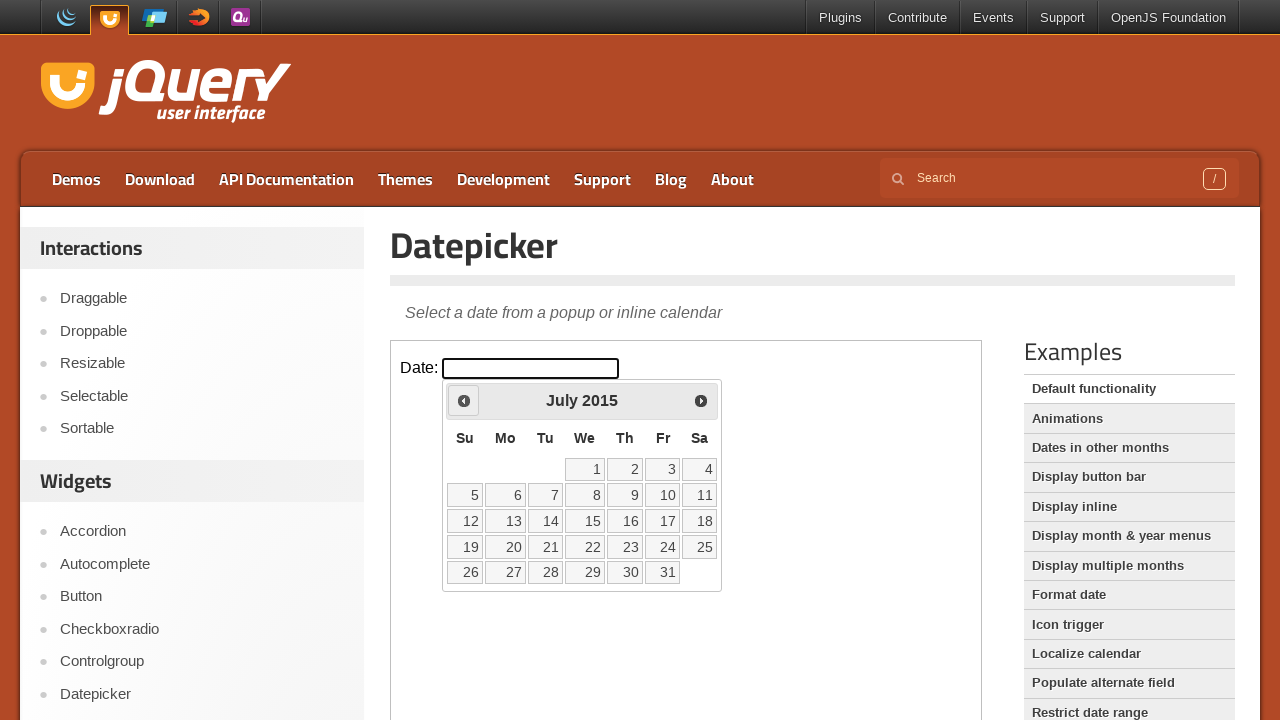

Clicked Prev to go back year (currently 2015, target 1995) at (464, 400) on iframe >> nth=0 >> internal:control=enter-frame >> span:text('Prev')
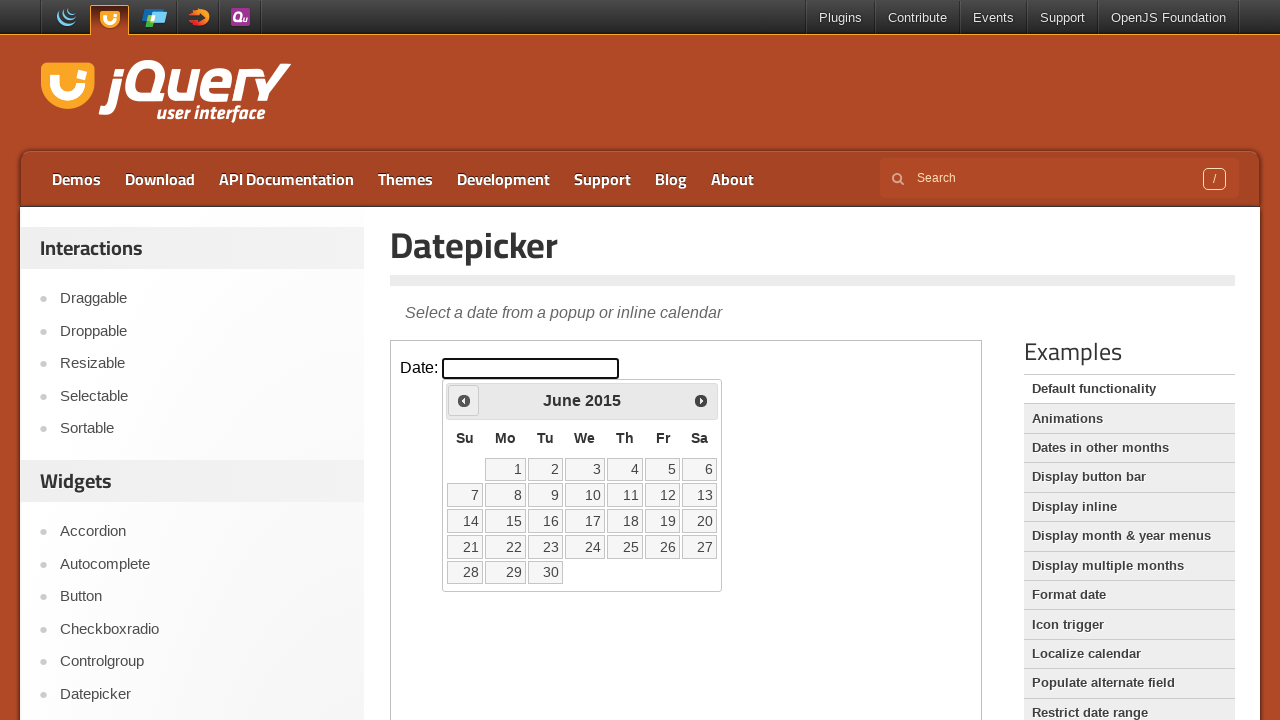

Retrieved current year: 2015
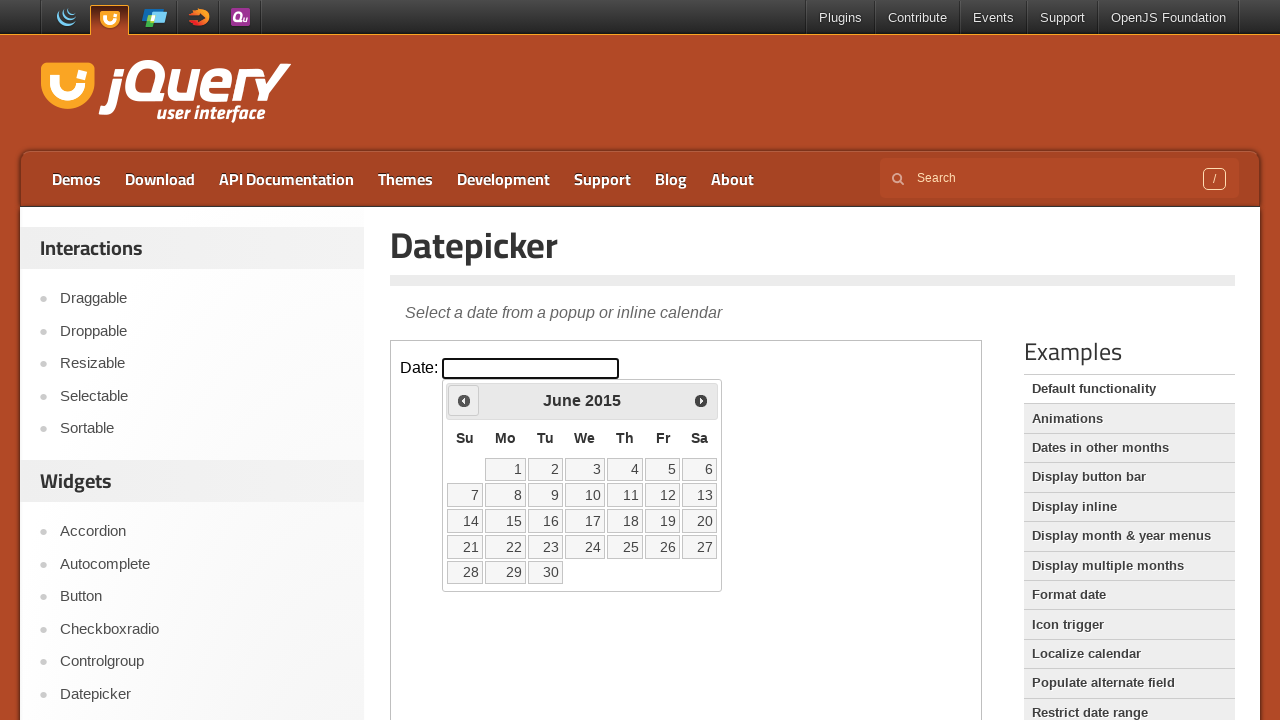

Clicked Prev to go back year (currently 2015, target 1995) at (464, 400) on iframe >> nth=0 >> internal:control=enter-frame >> span:text('Prev')
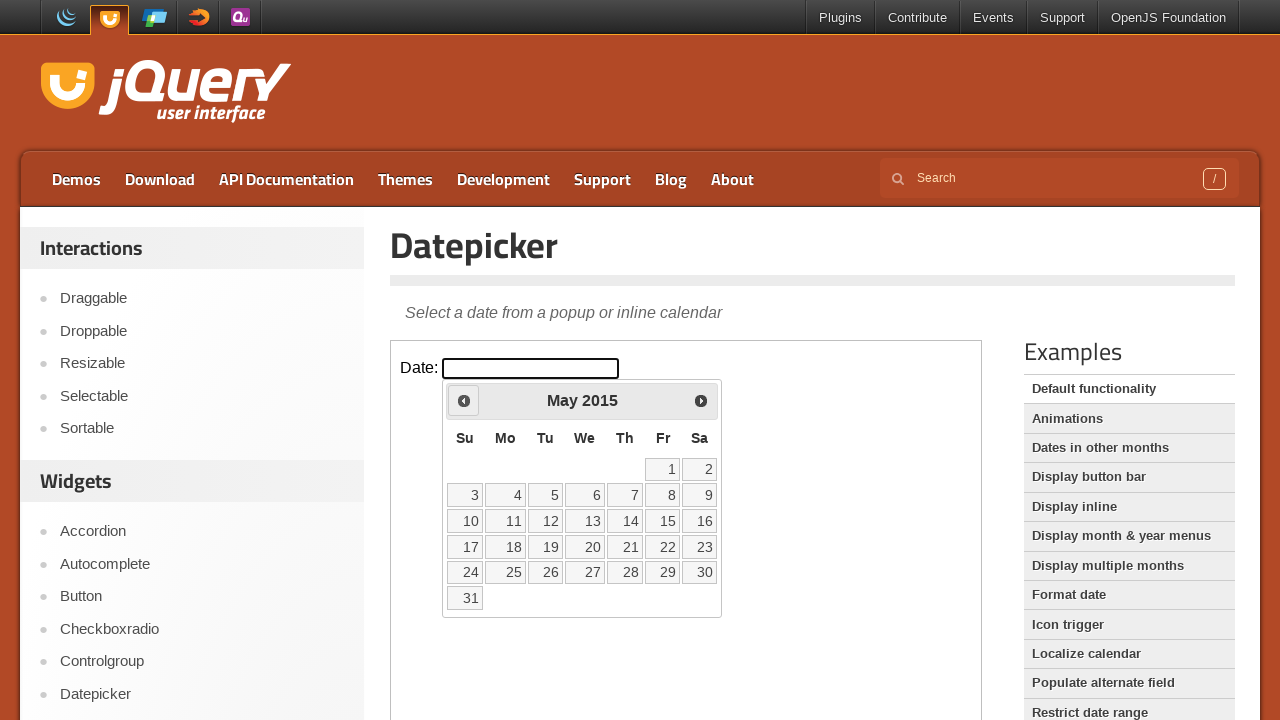

Retrieved current year: 2015
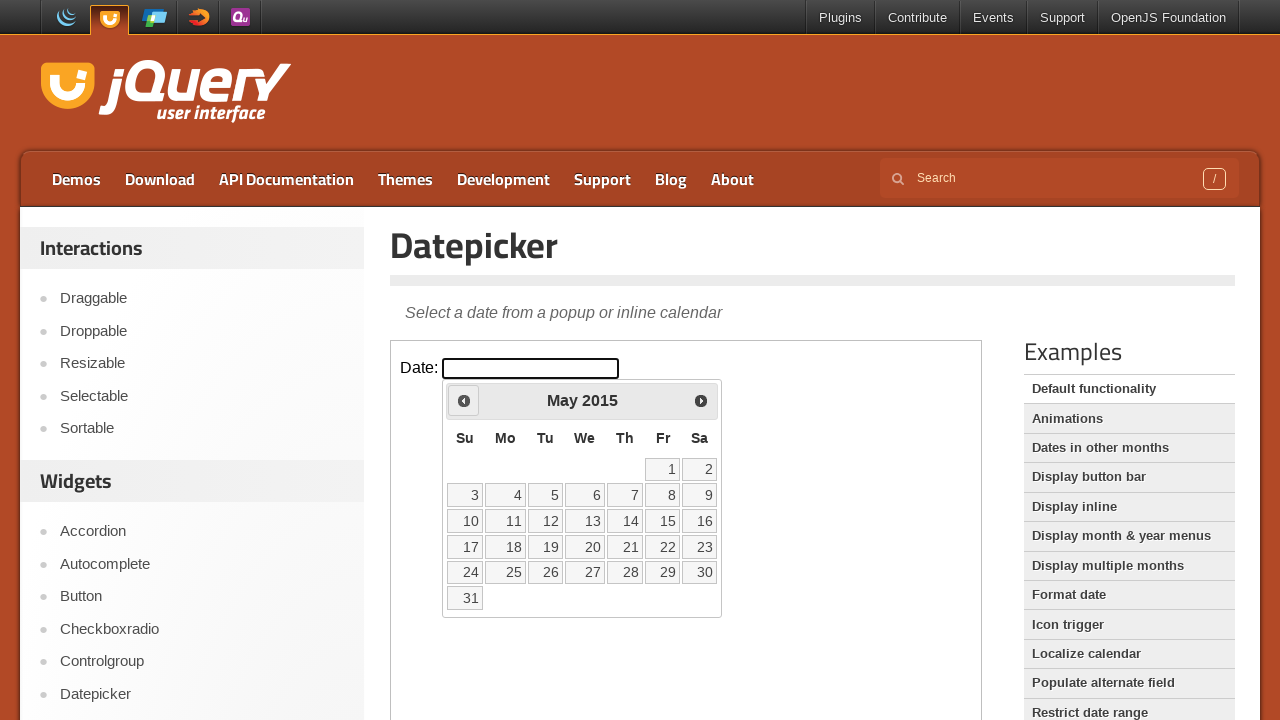

Clicked Prev to go back year (currently 2015, target 1995) at (464, 400) on iframe >> nth=0 >> internal:control=enter-frame >> span:text('Prev')
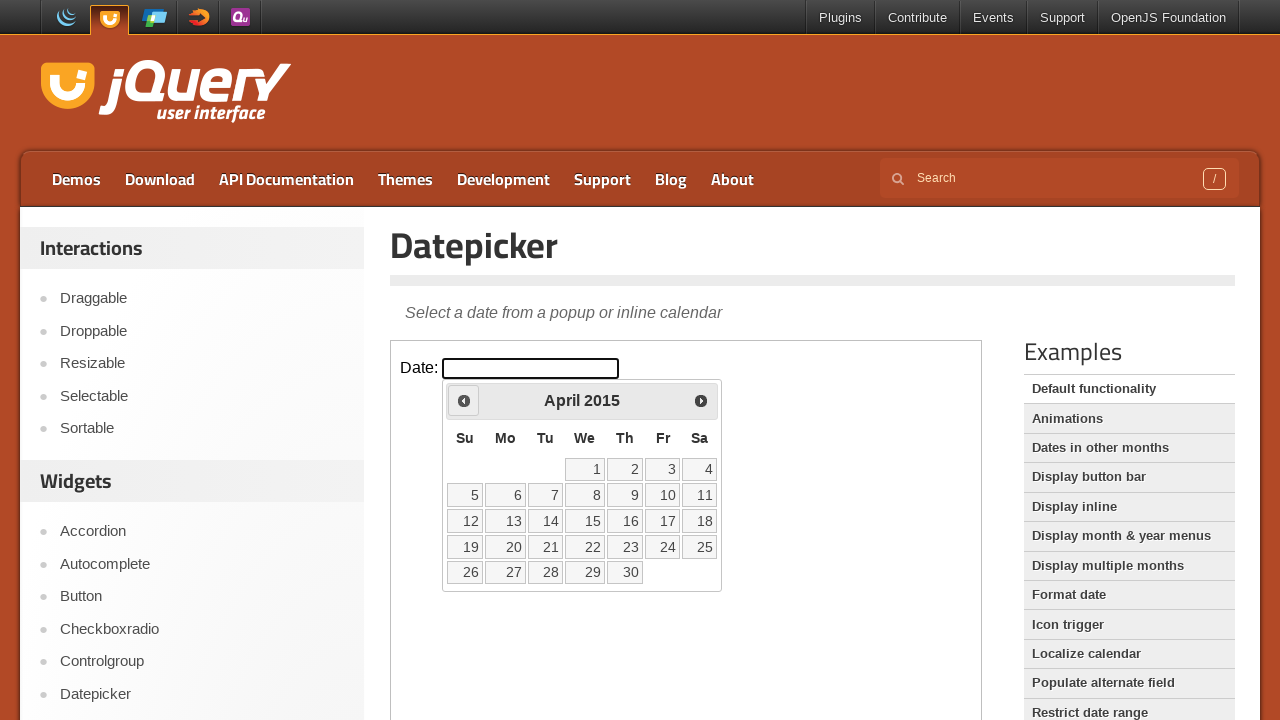

Retrieved current year: 2015
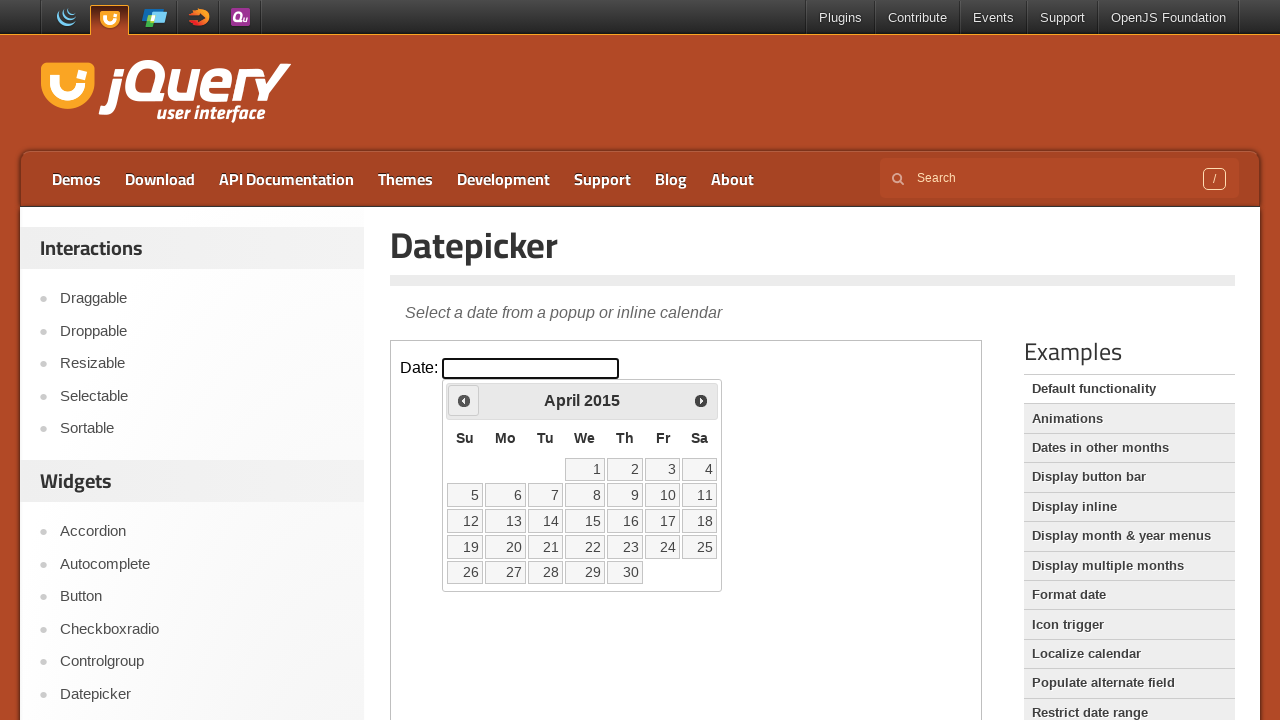

Clicked Prev to go back year (currently 2015, target 1995) at (464, 400) on iframe >> nth=0 >> internal:control=enter-frame >> span:text('Prev')
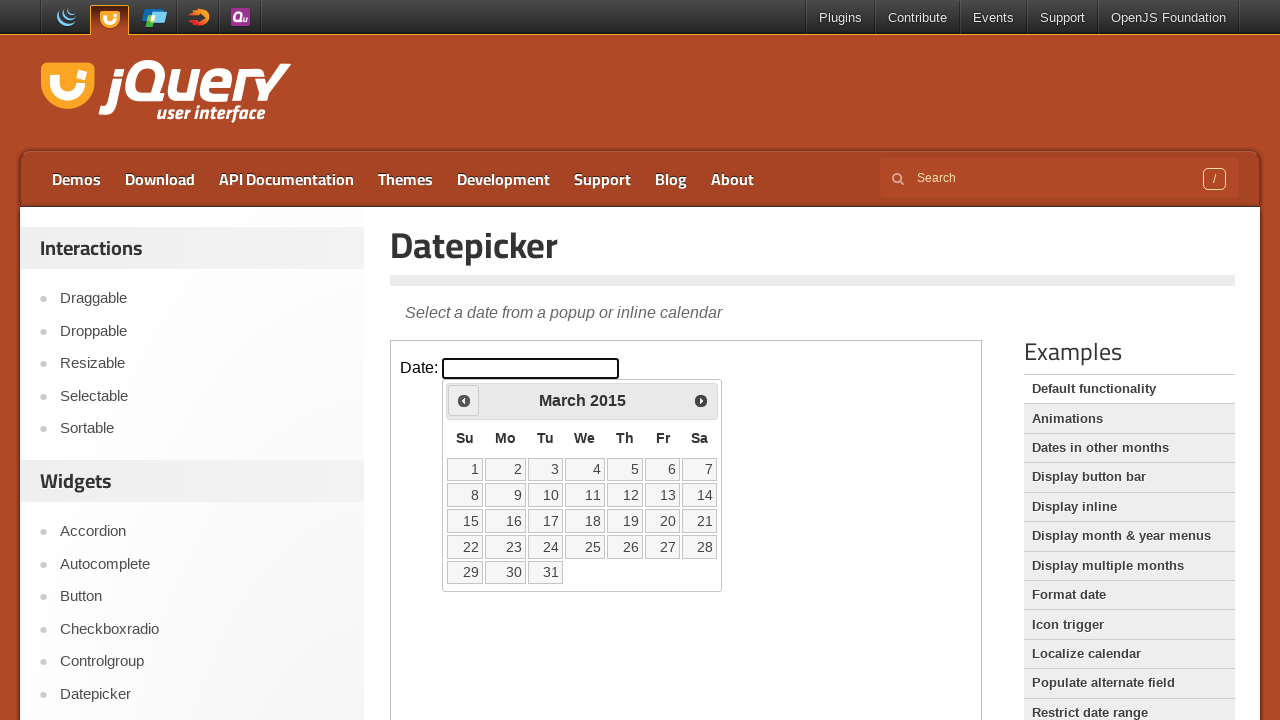

Retrieved current year: 2015
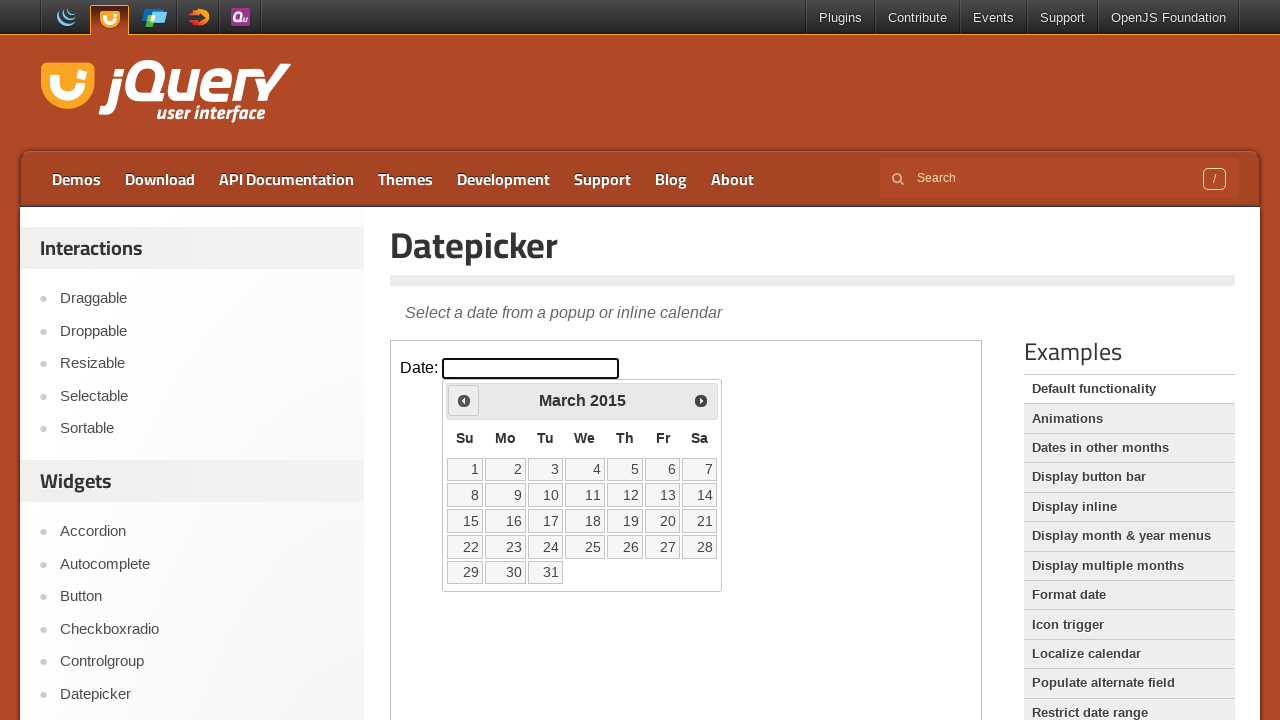

Clicked Prev to go back year (currently 2015, target 1995) at (464, 400) on iframe >> nth=0 >> internal:control=enter-frame >> span:text('Prev')
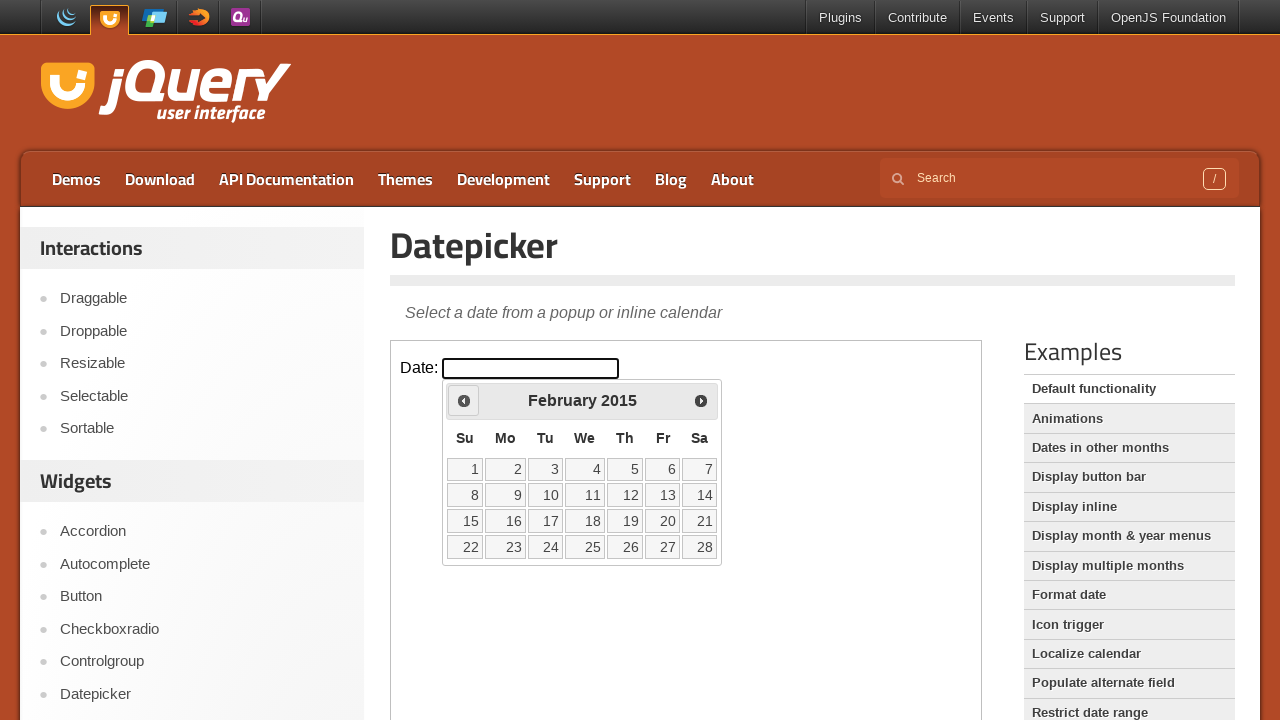

Retrieved current year: 2015
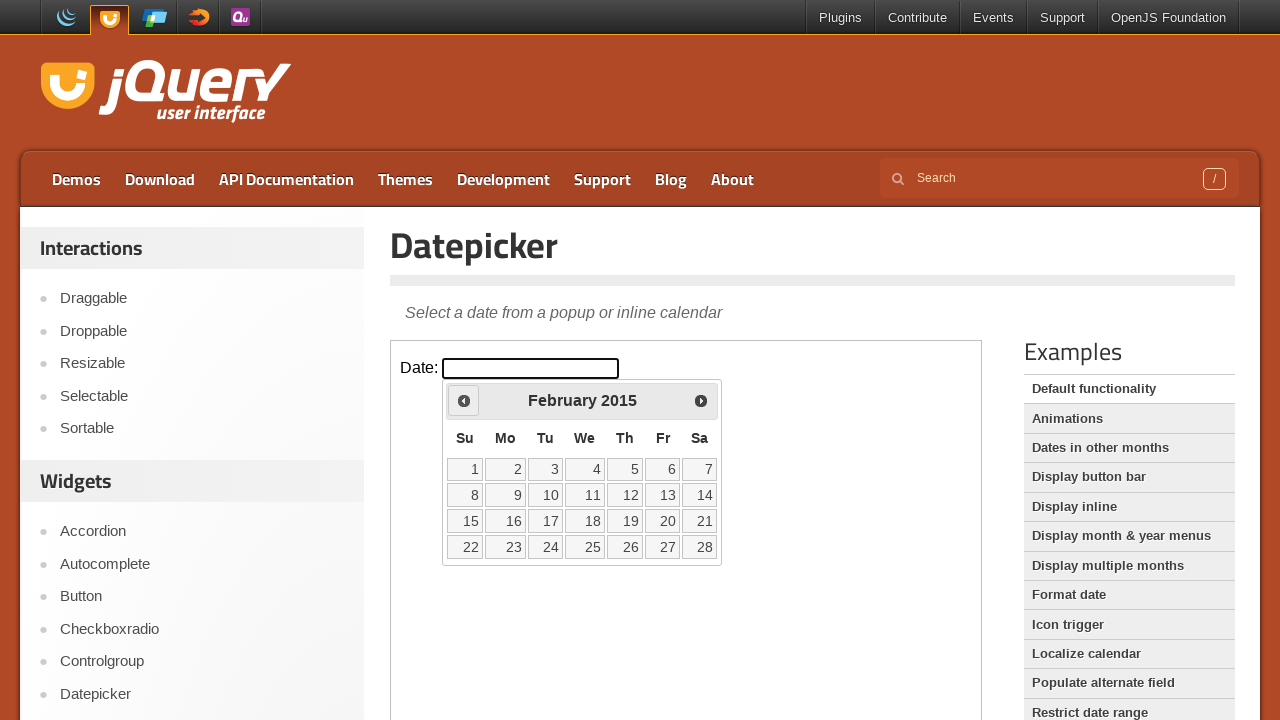

Clicked Prev to go back year (currently 2015, target 1995) at (464, 400) on iframe >> nth=0 >> internal:control=enter-frame >> span:text('Prev')
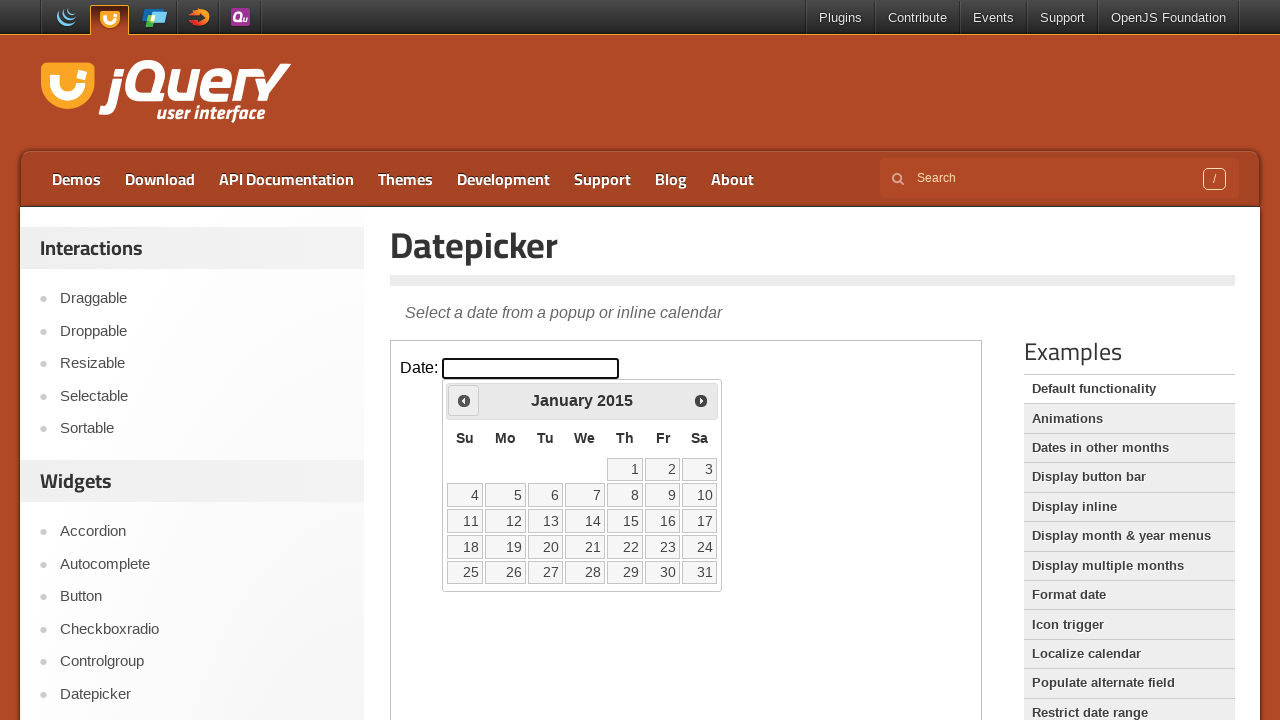

Retrieved current year: 2015
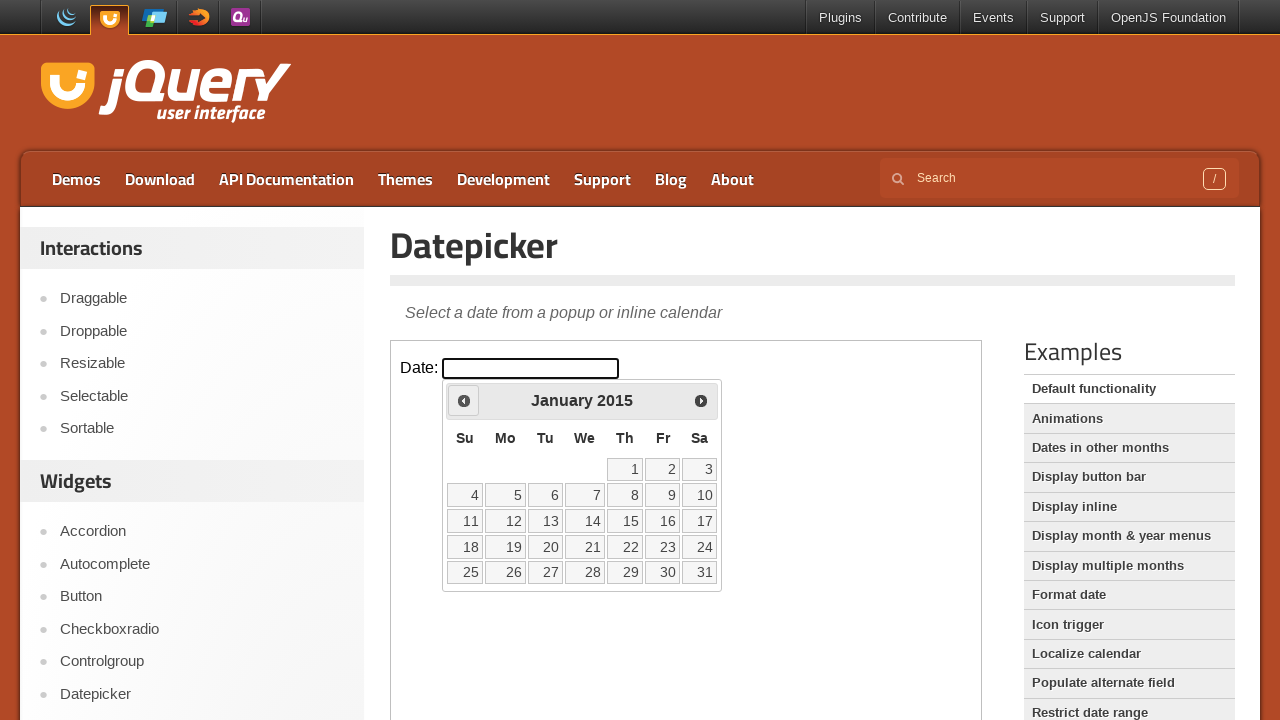

Clicked Prev to go back year (currently 2015, target 1995) at (464, 400) on iframe >> nth=0 >> internal:control=enter-frame >> span:text('Prev')
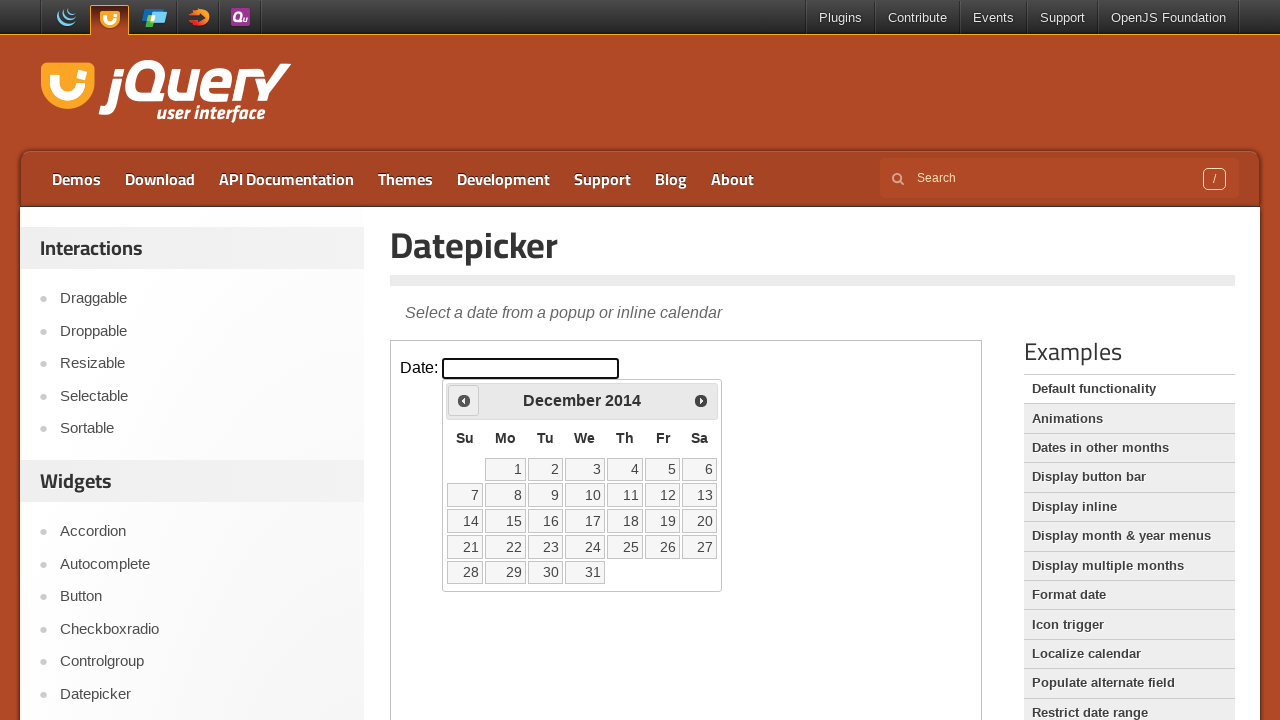

Retrieved current year: 2014
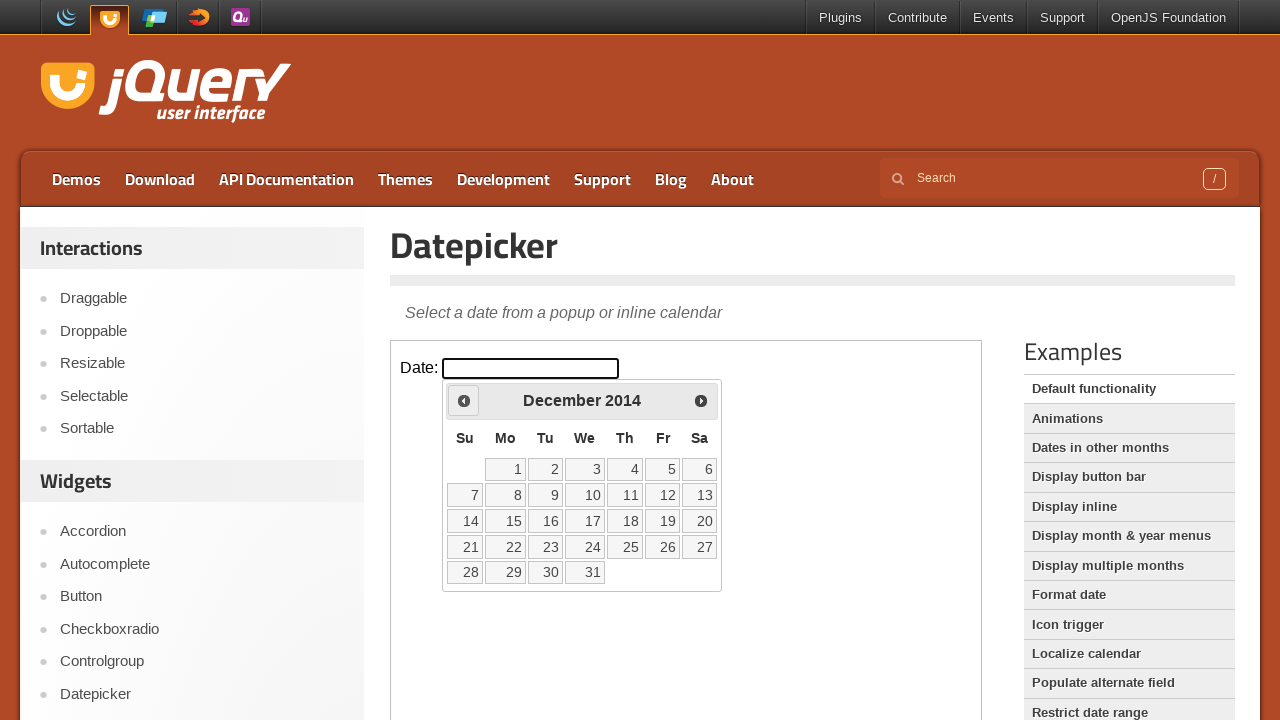

Clicked Prev to go back year (currently 2014, target 1995) at (464, 400) on iframe >> nth=0 >> internal:control=enter-frame >> span:text('Prev')
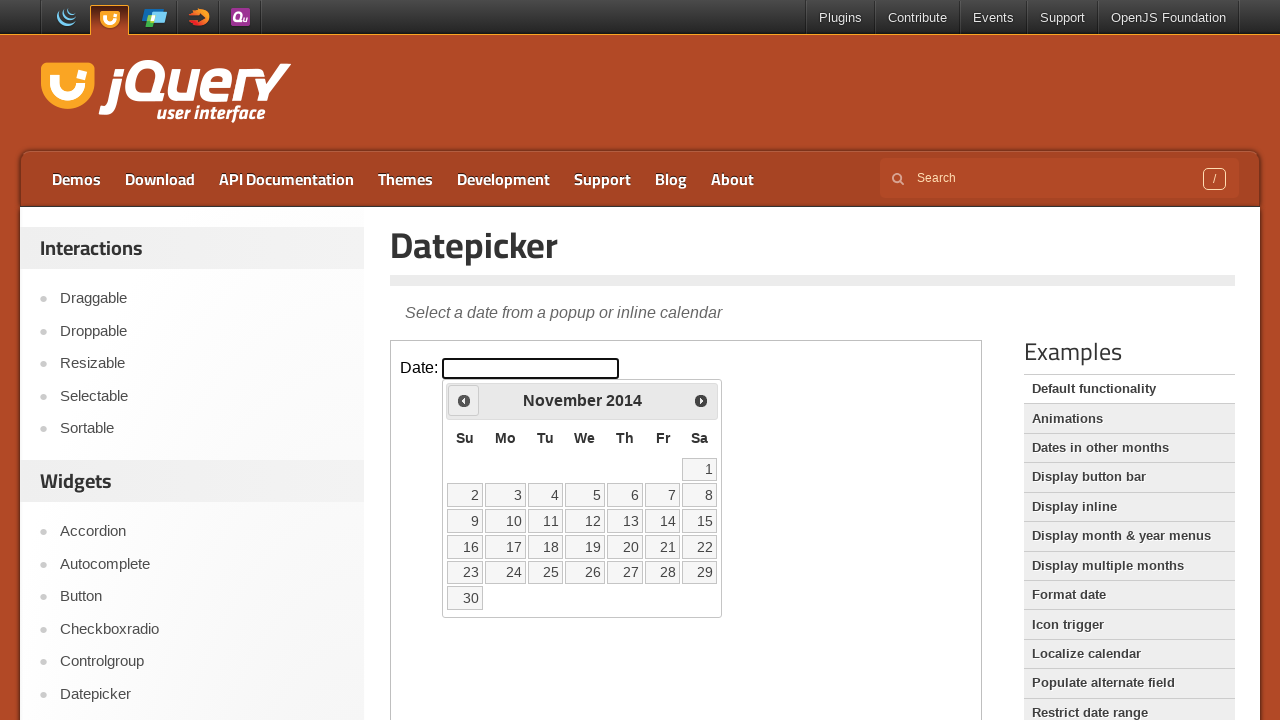

Retrieved current year: 2014
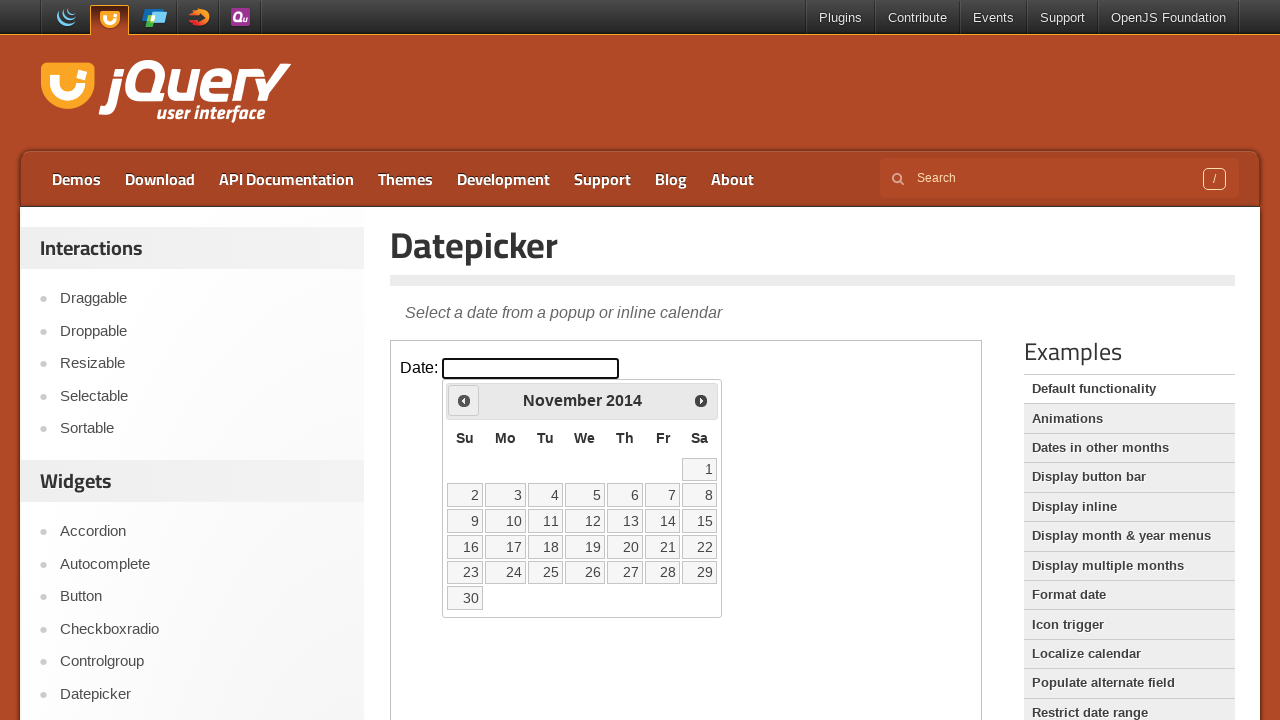

Clicked Prev to go back year (currently 2014, target 1995) at (464, 400) on iframe >> nth=0 >> internal:control=enter-frame >> span:text('Prev')
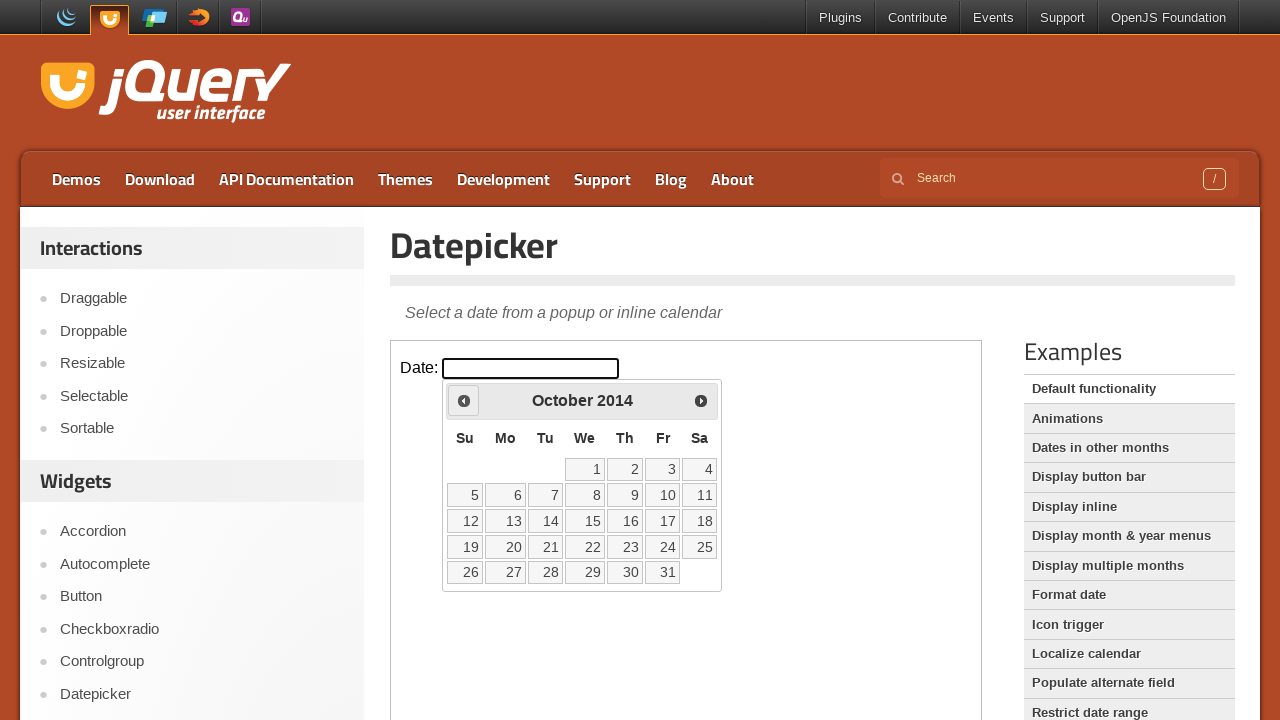

Retrieved current year: 2014
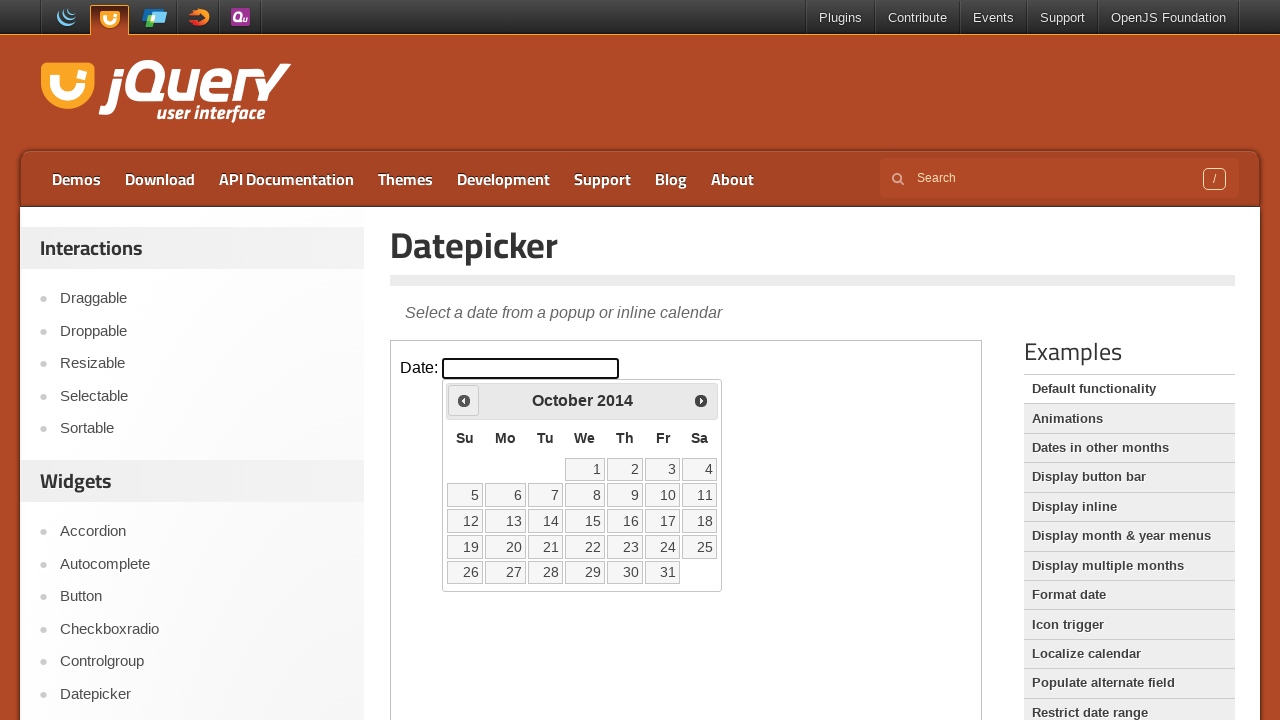

Clicked Prev to go back year (currently 2014, target 1995) at (464, 400) on iframe >> nth=0 >> internal:control=enter-frame >> span:text('Prev')
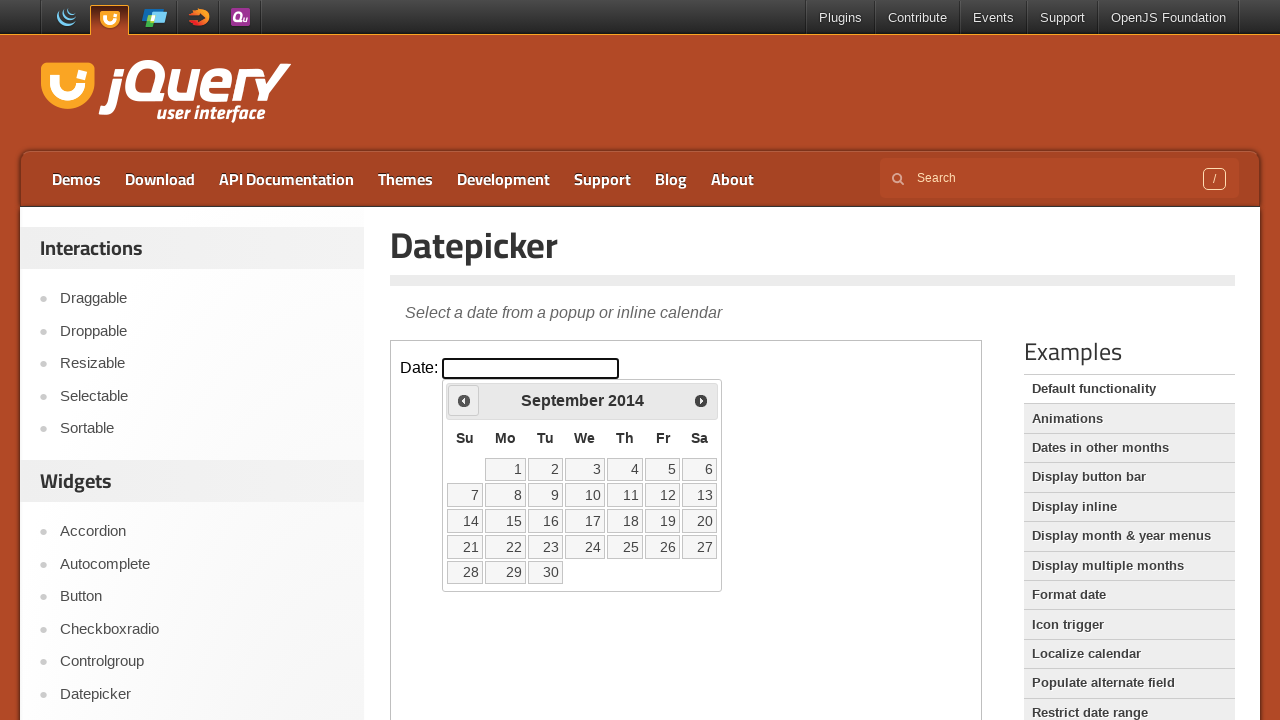

Retrieved current year: 2014
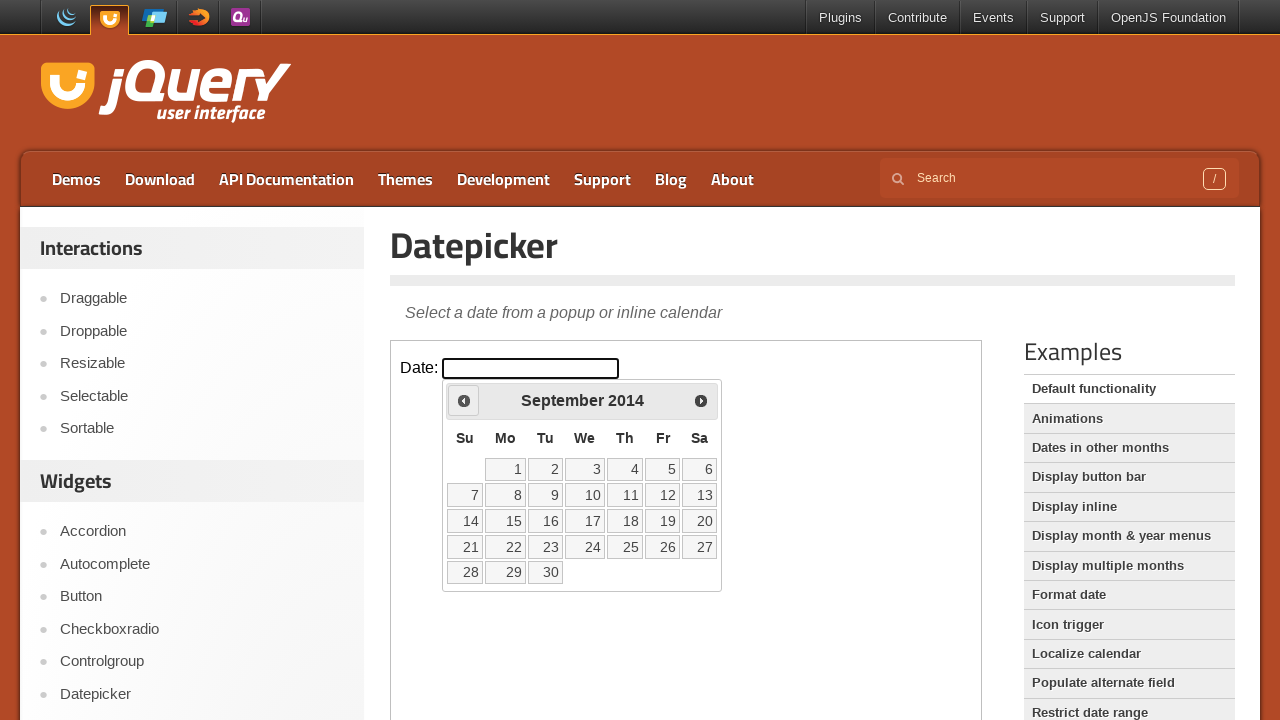

Clicked Prev to go back year (currently 2014, target 1995) at (464, 400) on iframe >> nth=0 >> internal:control=enter-frame >> span:text('Prev')
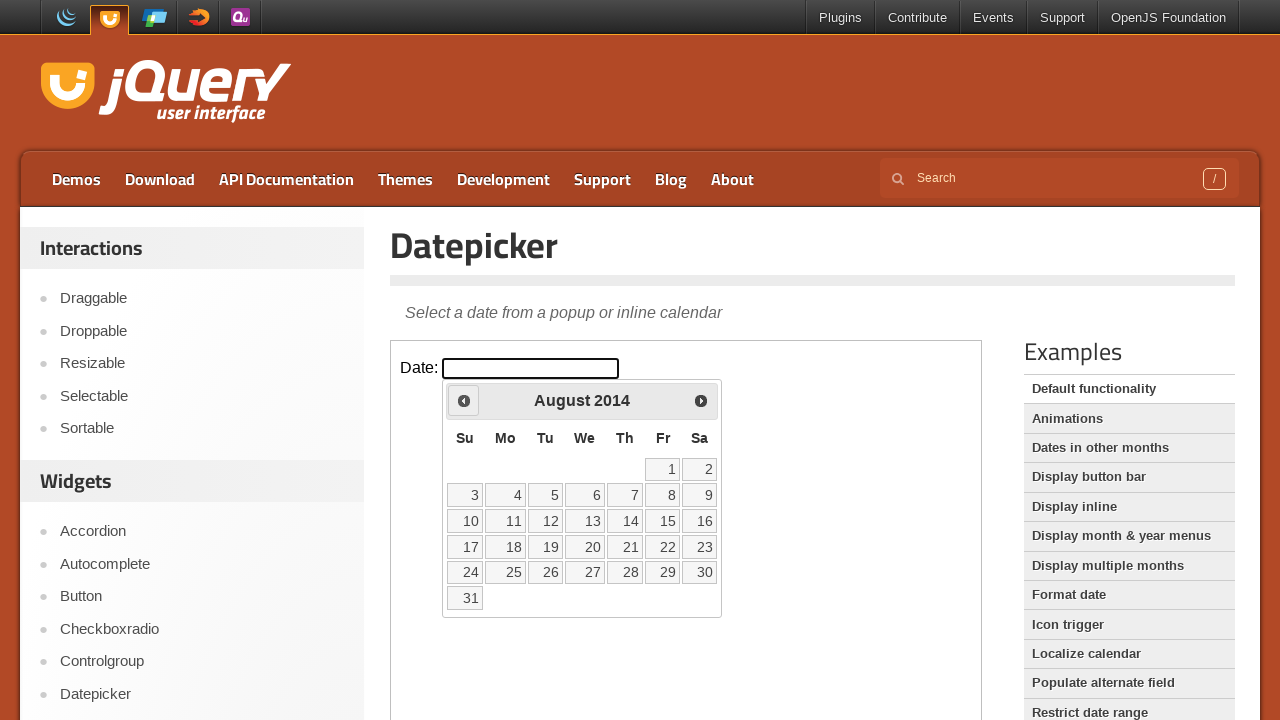

Retrieved current year: 2014
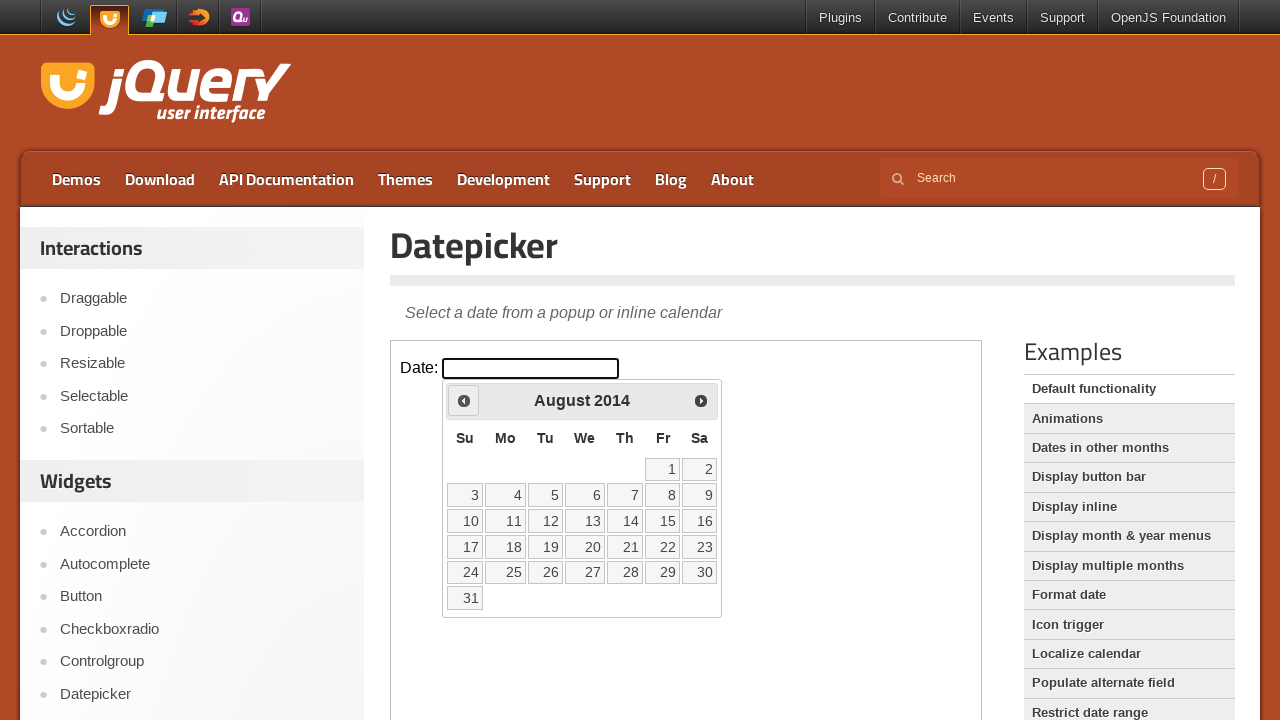

Clicked Prev to go back year (currently 2014, target 1995) at (464, 400) on iframe >> nth=0 >> internal:control=enter-frame >> span:text('Prev')
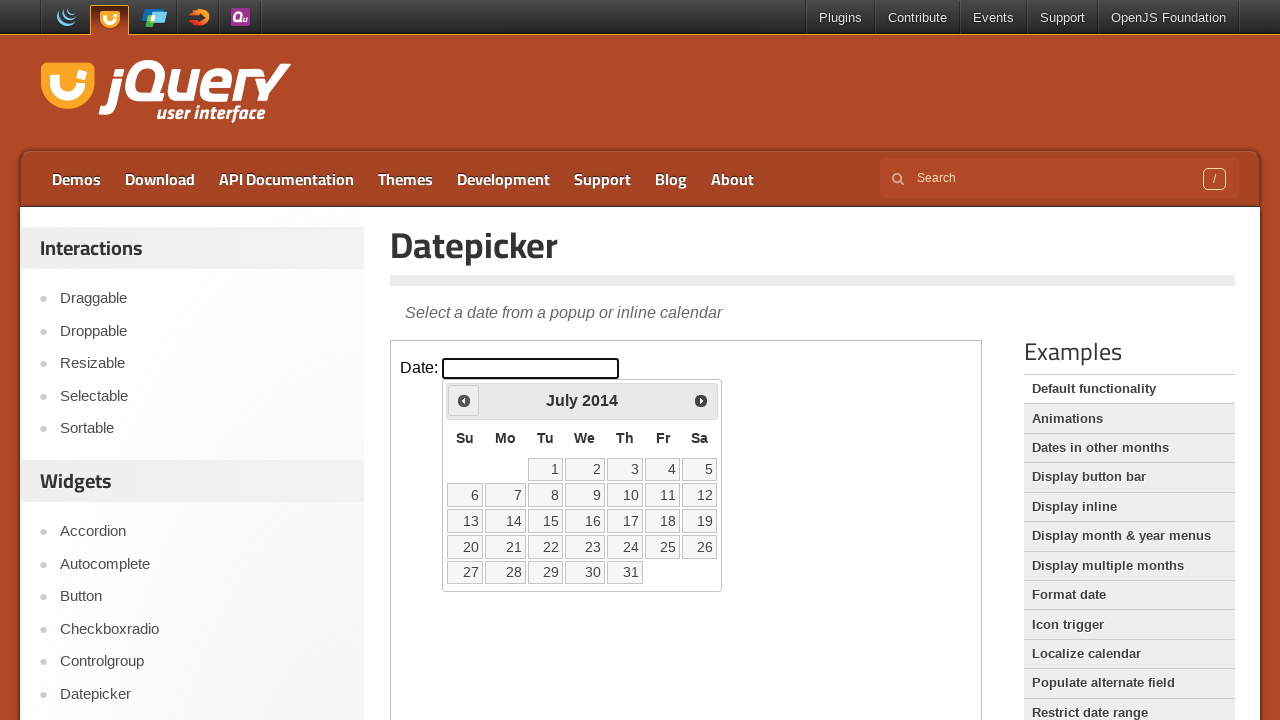

Retrieved current year: 2014
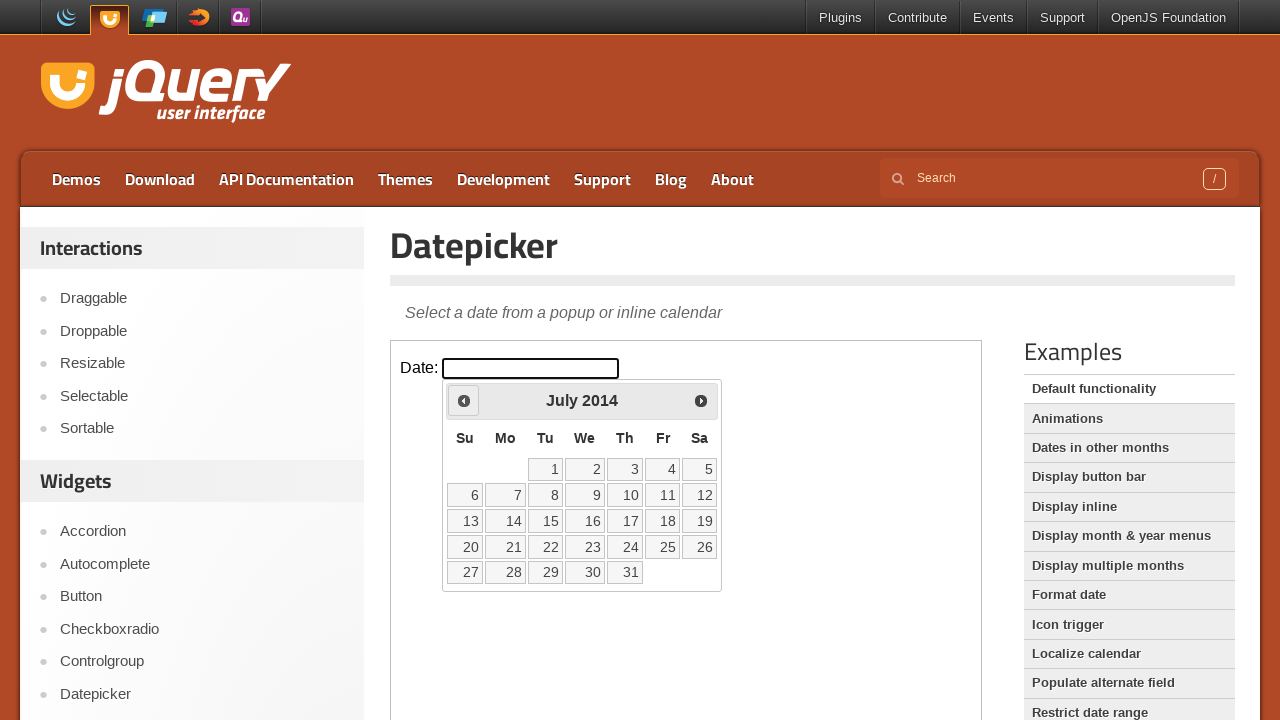

Clicked Prev to go back year (currently 2014, target 1995) at (464, 400) on iframe >> nth=0 >> internal:control=enter-frame >> span:text('Prev')
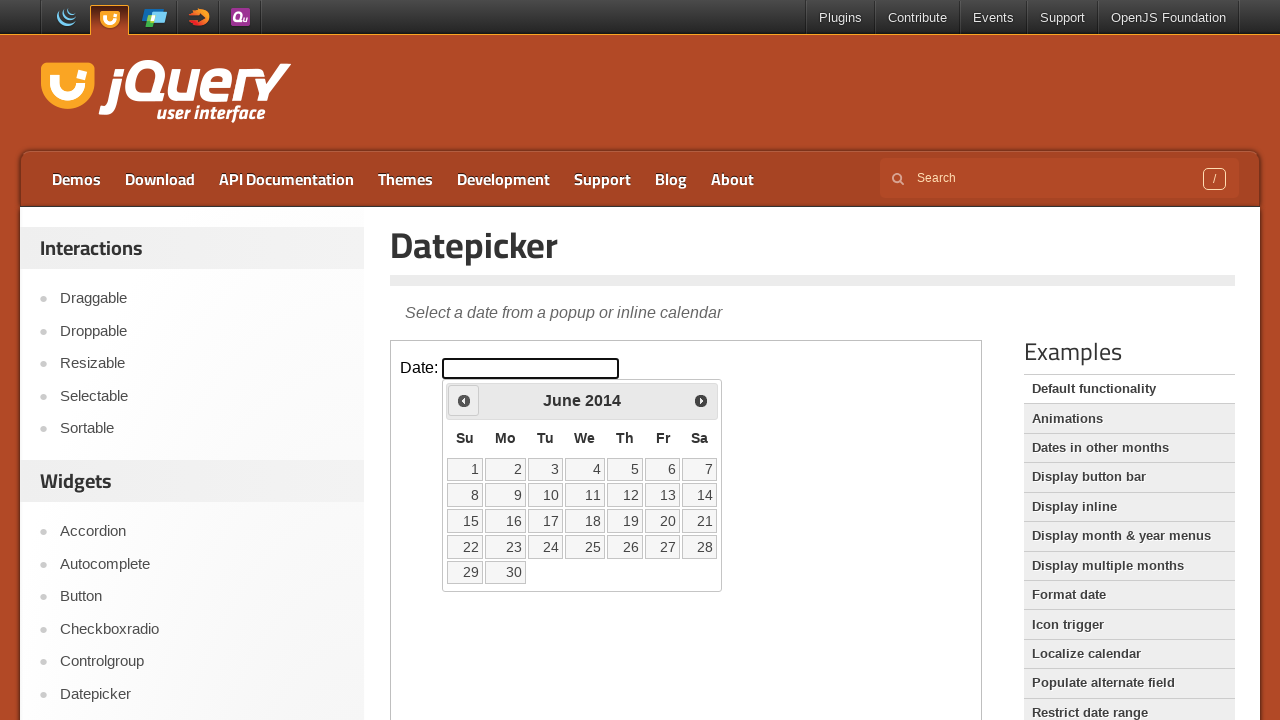

Retrieved current year: 2014
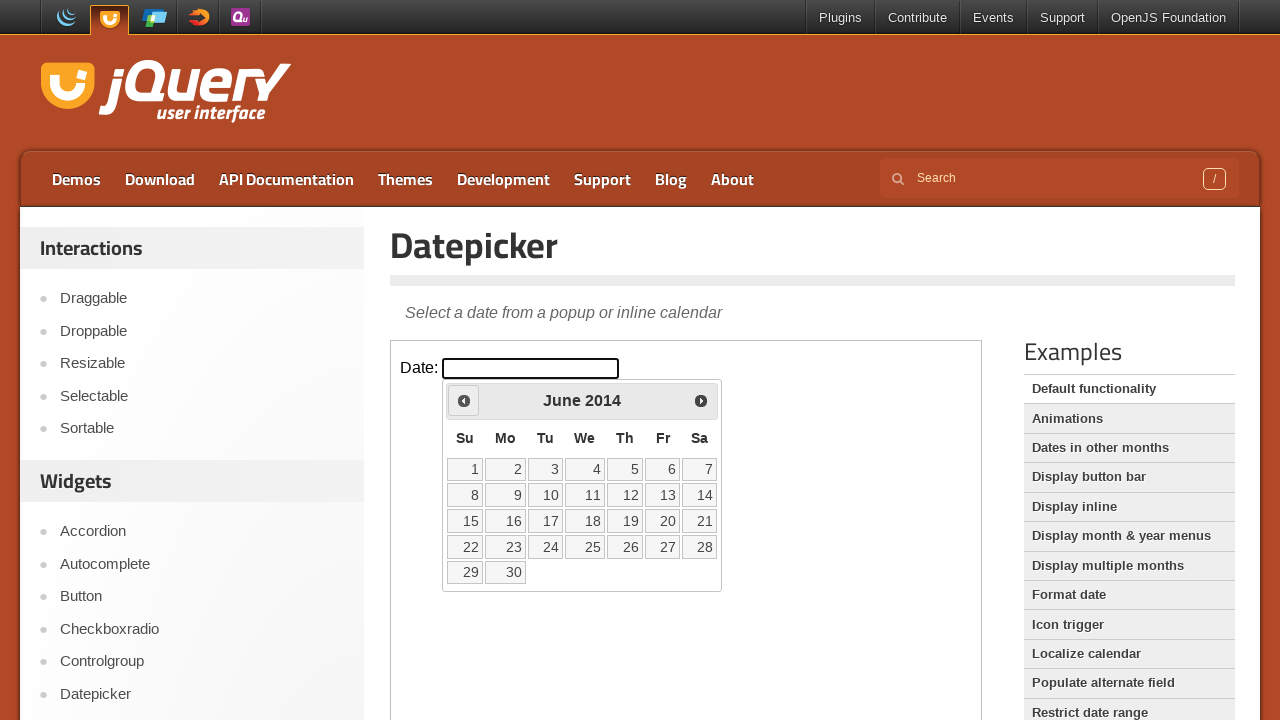

Clicked Prev to go back year (currently 2014, target 1995) at (464, 400) on iframe >> nth=0 >> internal:control=enter-frame >> span:text('Prev')
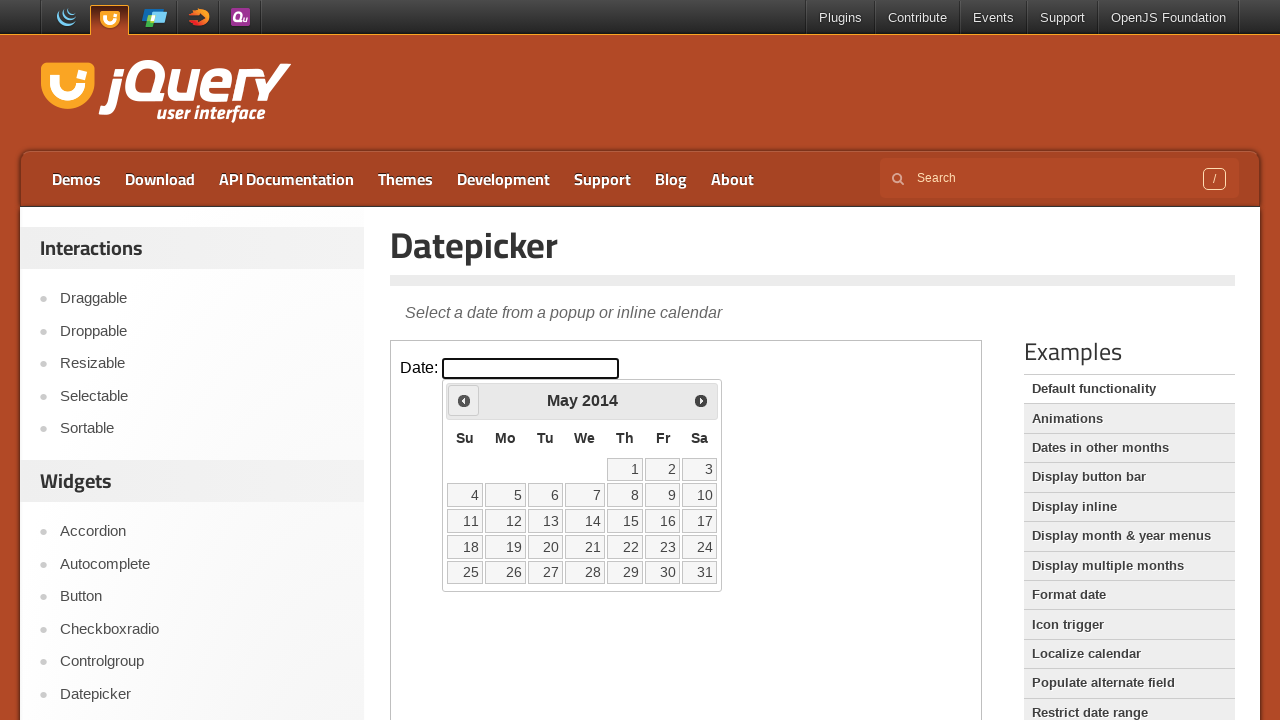

Retrieved current year: 2014
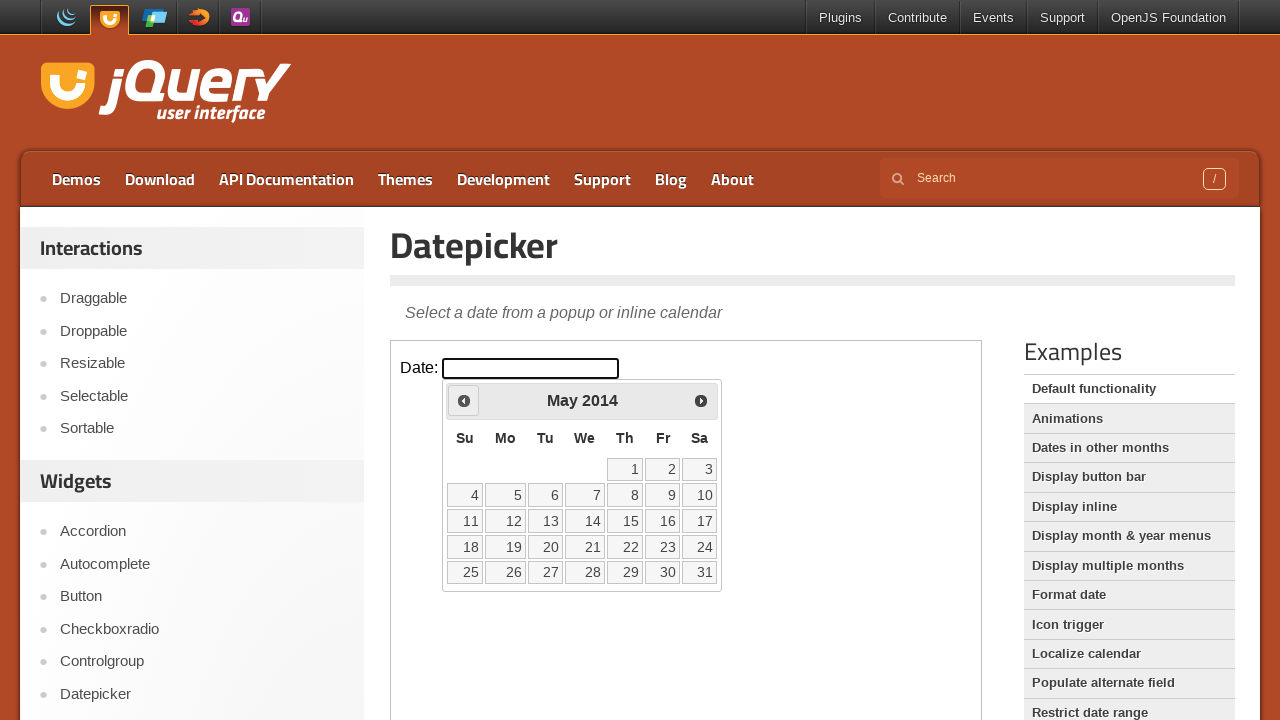

Clicked Prev to go back year (currently 2014, target 1995) at (464, 400) on iframe >> nth=0 >> internal:control=enter-frame >> span:text('Prev')
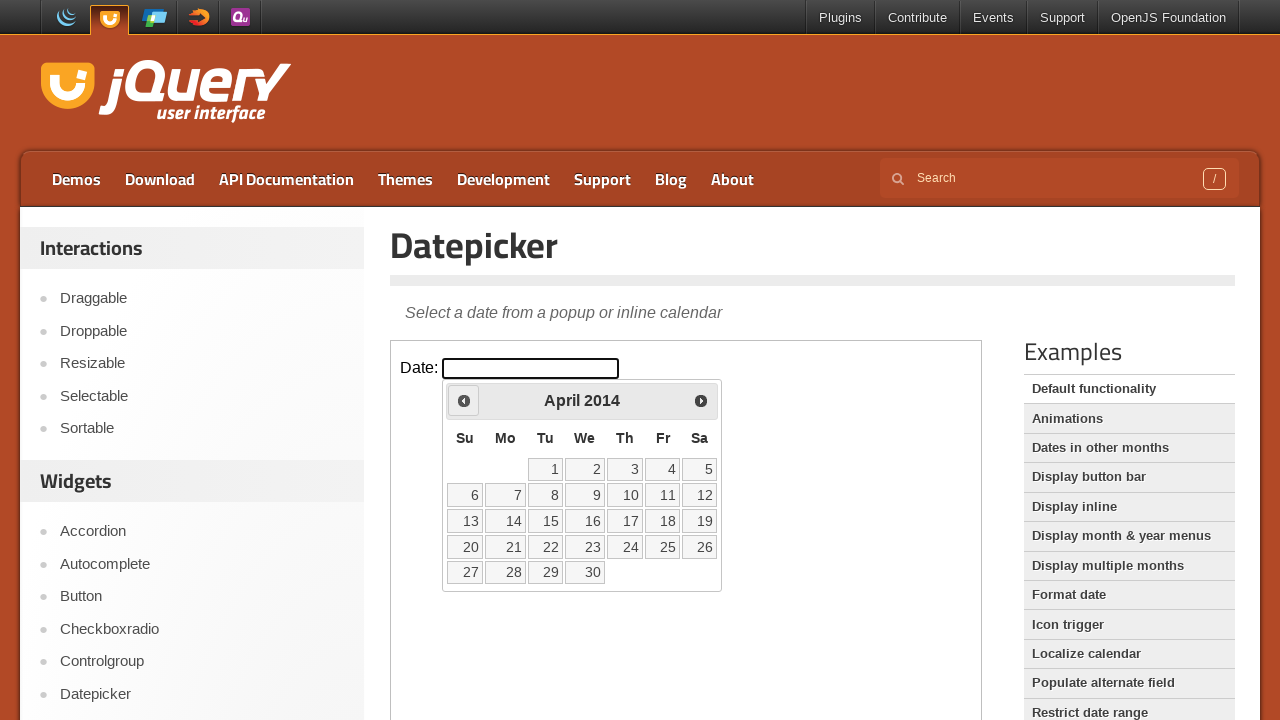

Retrieved current year: 2014
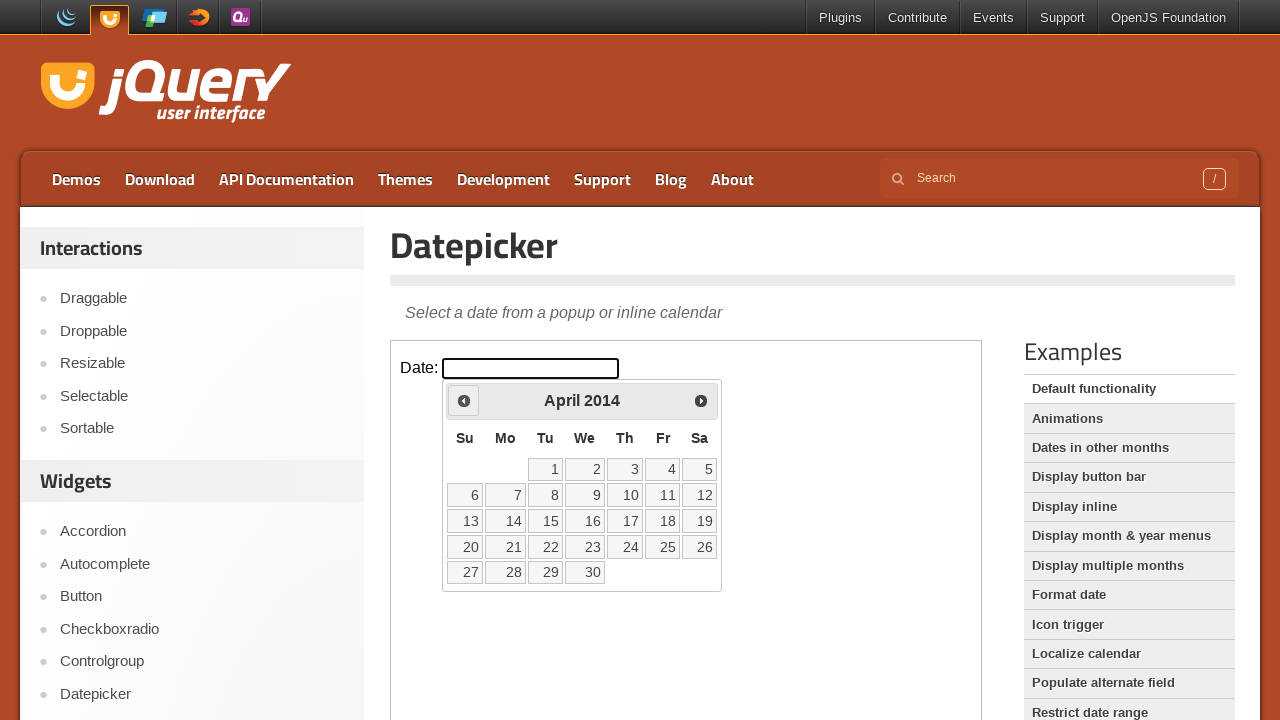

Clicked Prev to go back year (currently 2014, target 1995) at (464, 400) on iframe >> nth=0 >> internal:control=enter-frame >> span:text('Prev')
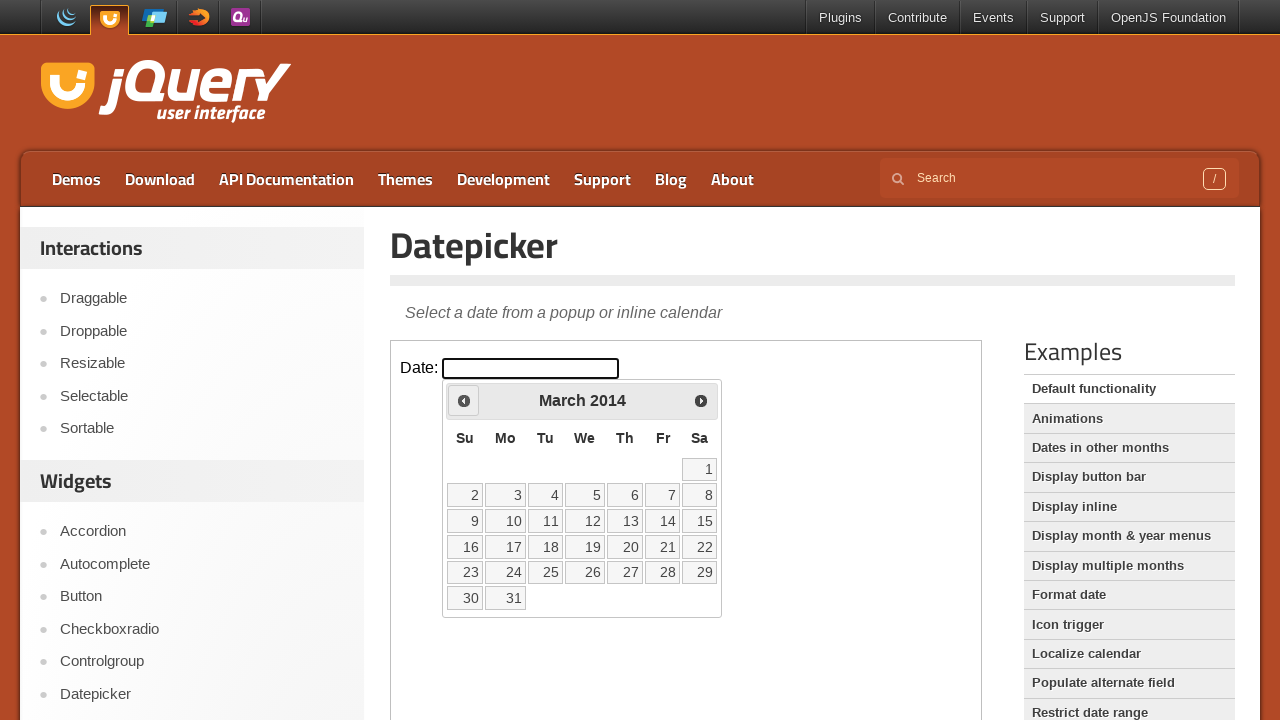

Retrieved current year: 2014
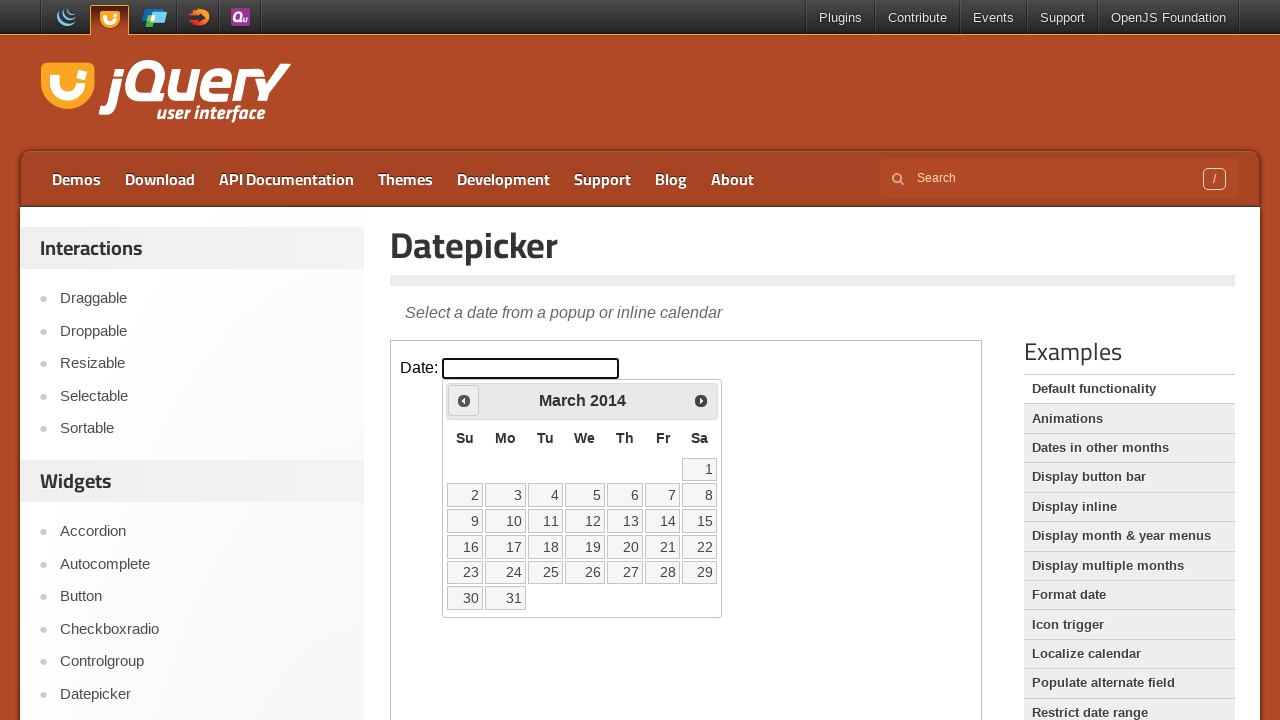

Clicked Prev to go back year (currently 2014, target 1995) at (464, 400) on iframe >> nth=0 >> internal:control=enter-frame >> span:text('Prev')
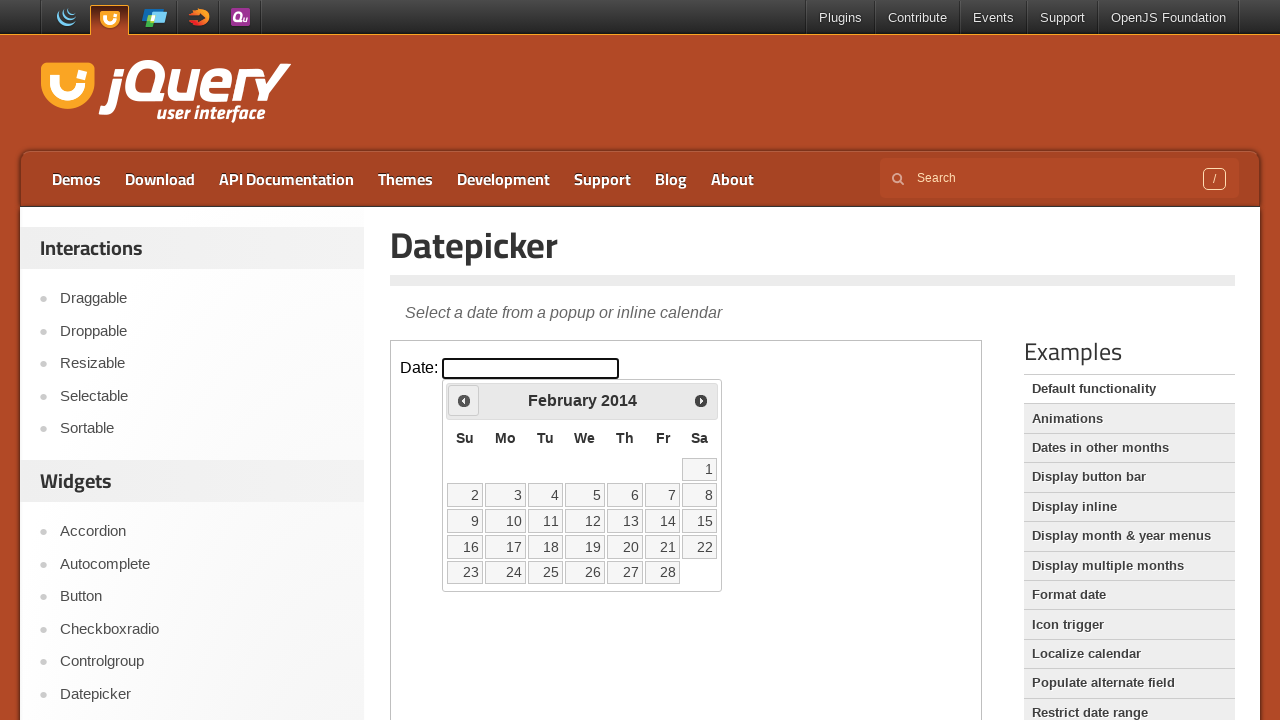

Retrieved current year: 2014
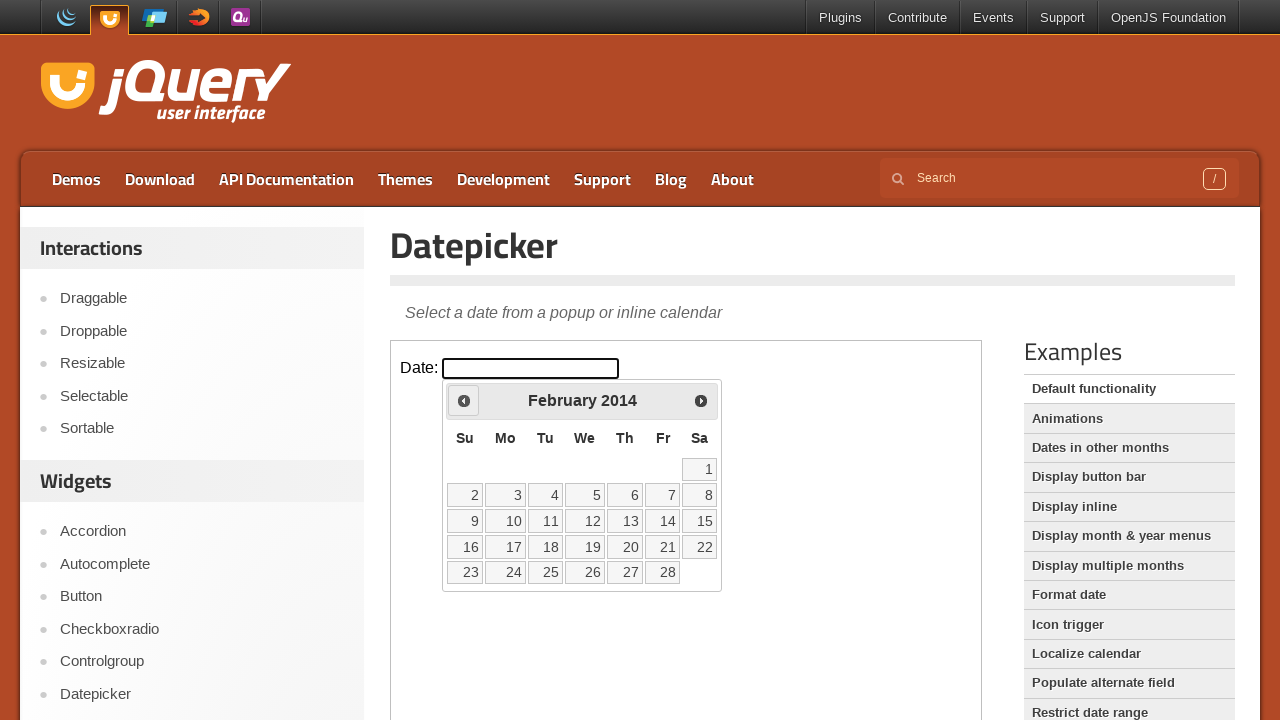

Clicked Prev to go back year (currently 2014, target 1995) at (464, 400) on iframe >> nth=0 >> internal:control=enter-frame >> span:text('Prev')
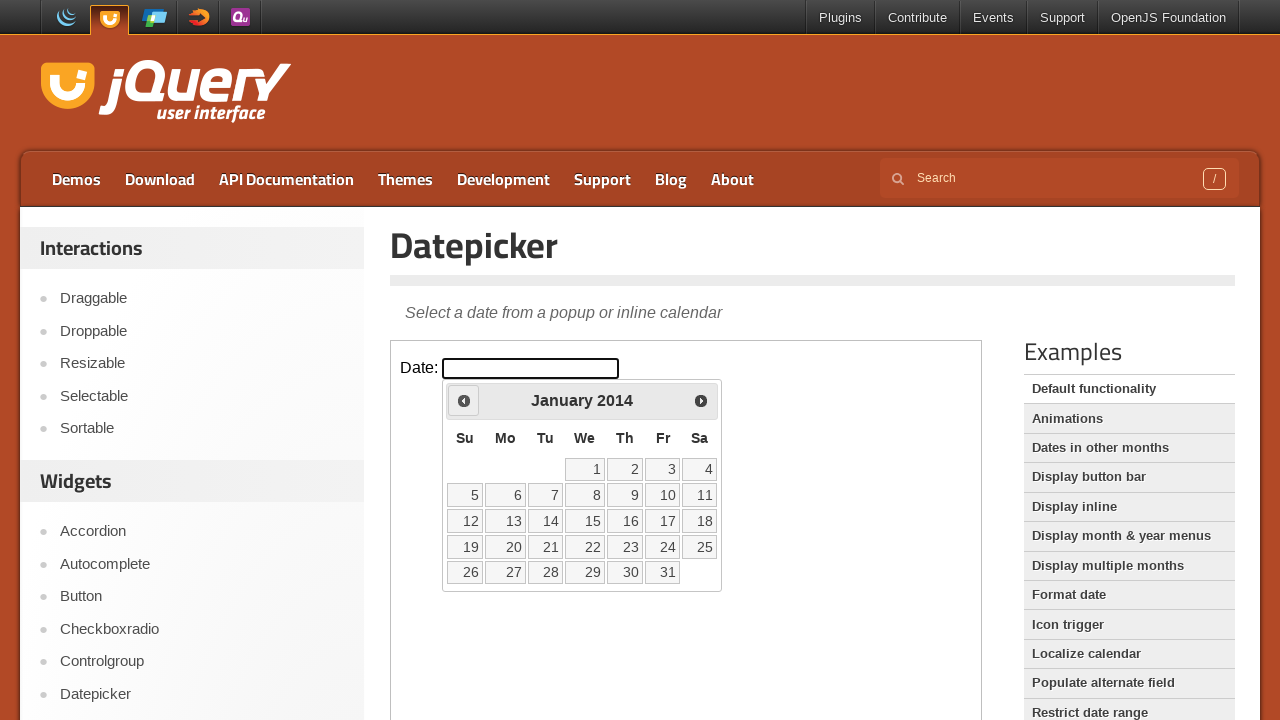

Retrieved current year: 2014
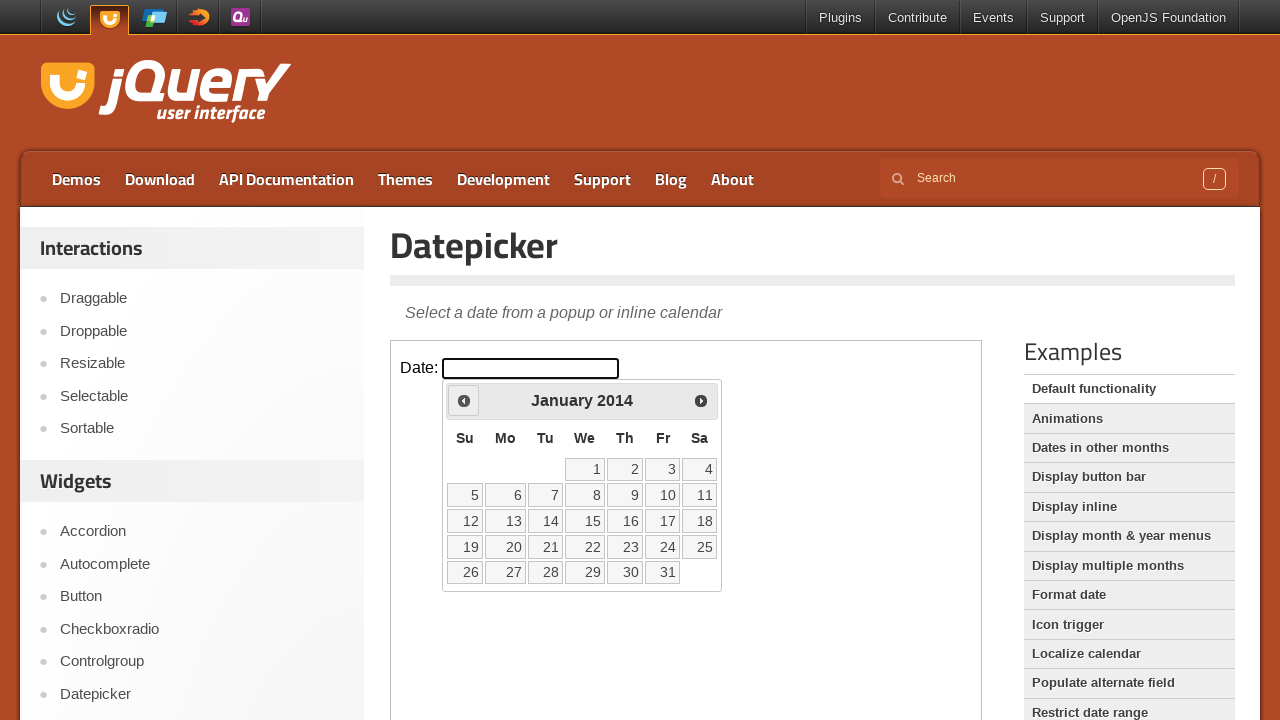

Clicked Prev to go back year (currently 2014, target 1995) at (464, 400) on iframe >> nth=0 >> internal:control=enter-frame >> span:text('Prev')
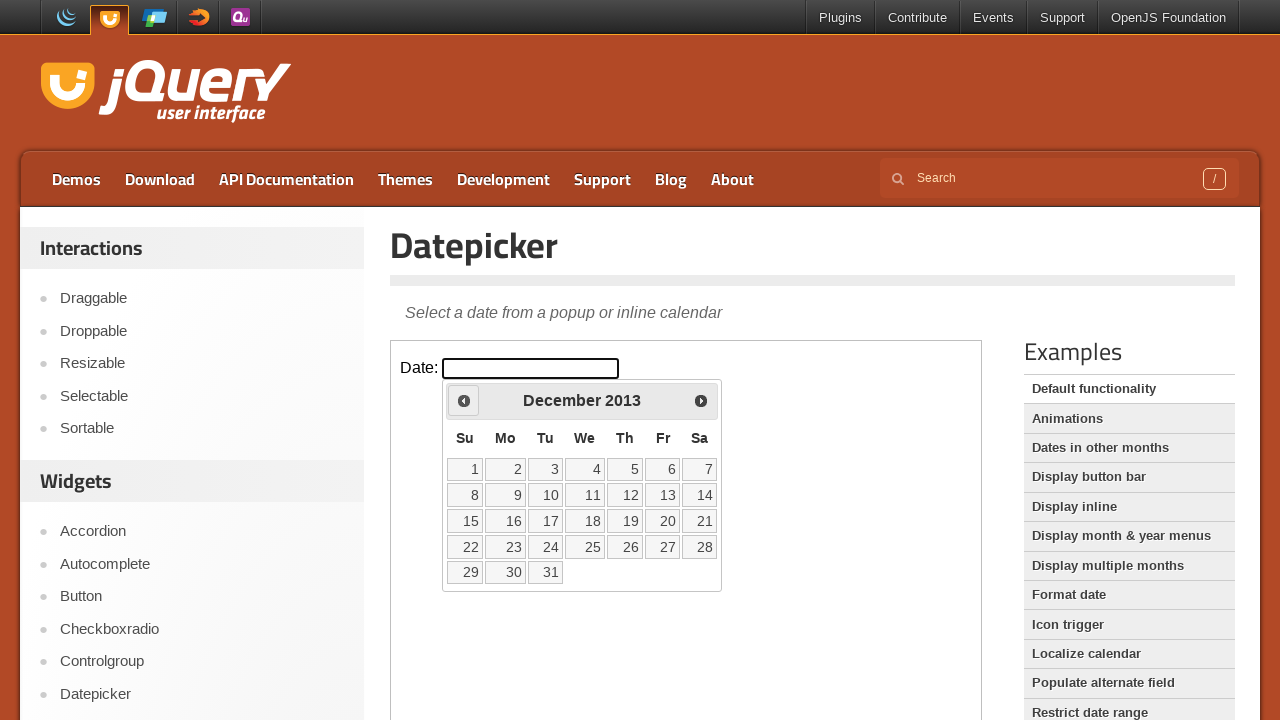

Retrieved current year: 2013
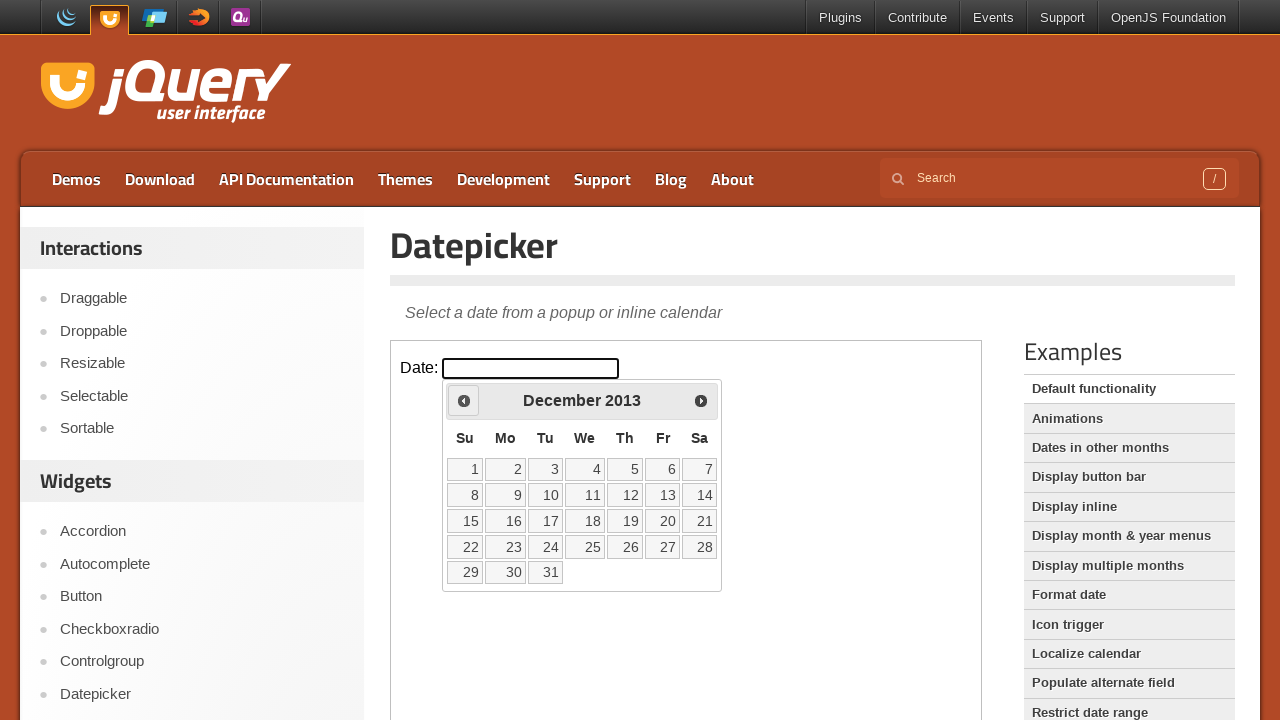

Clicked Prev to go back year (currently 2013, target 1995) at (464, 400) on iframe >> nth=0 >> internal:control=enter-frame >> span:text('Prev')
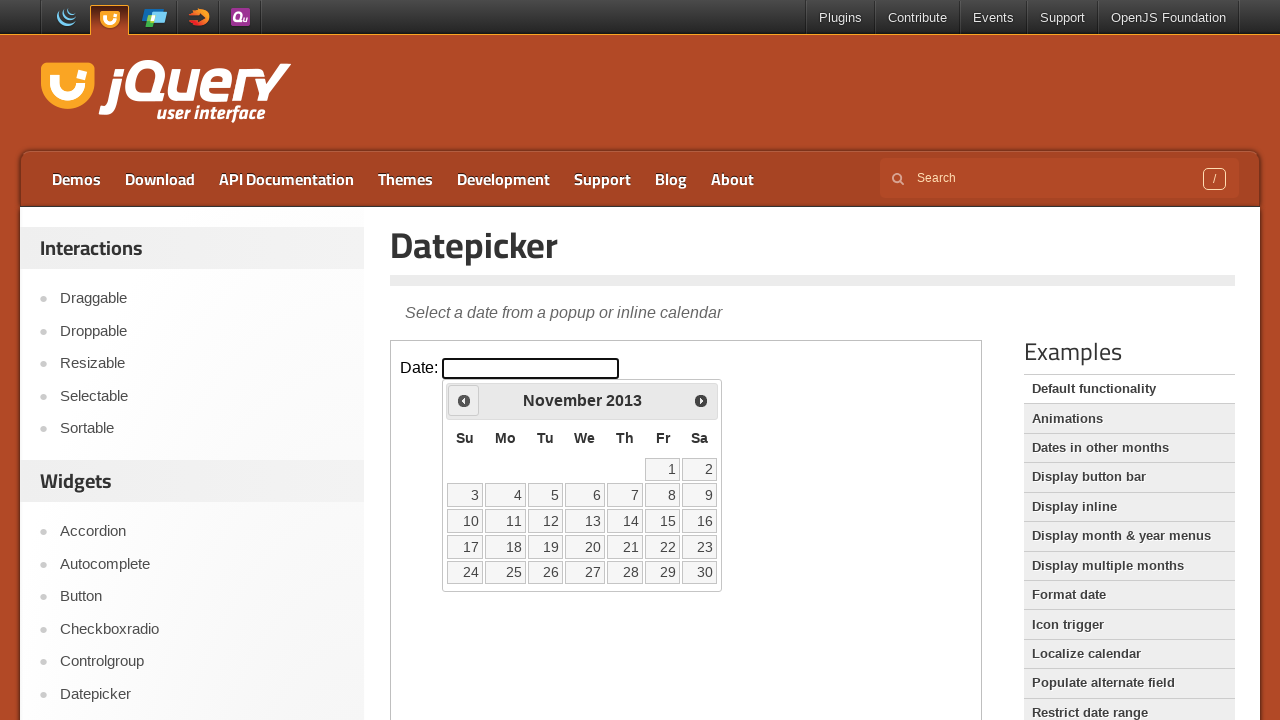

Retrieved current year: 2013
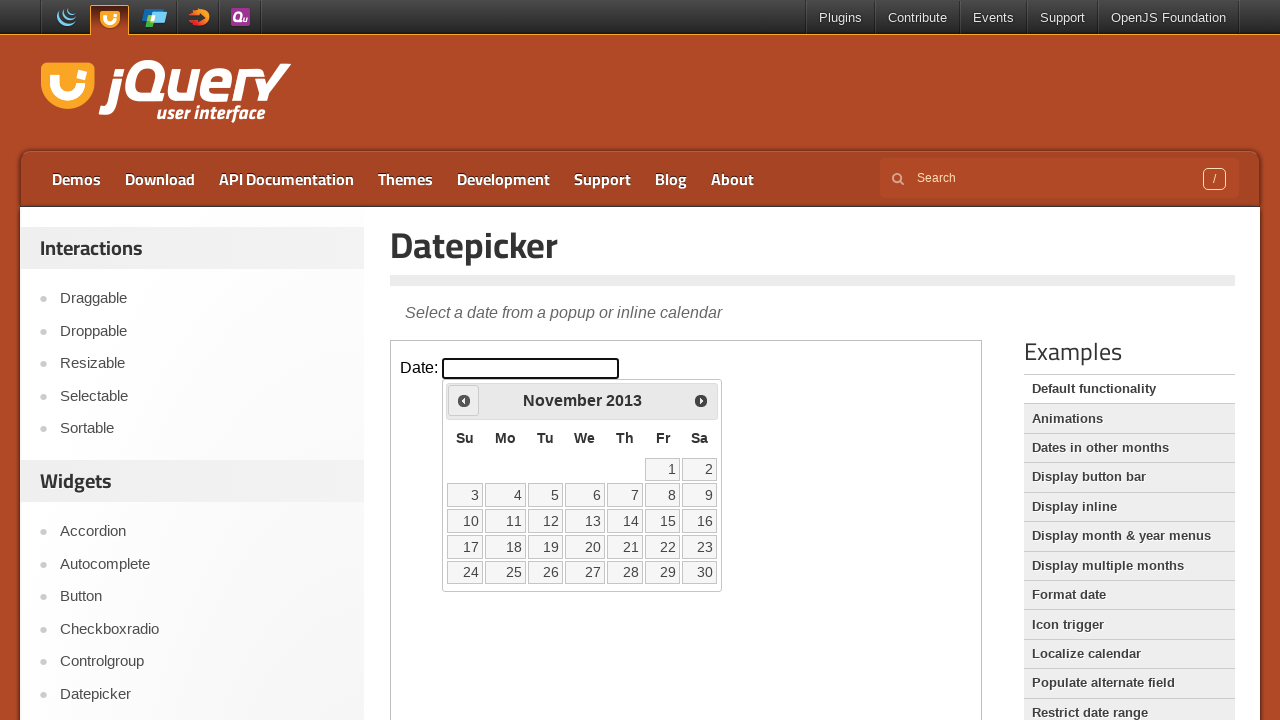

Clicked Prev to go back year (currently 2013, target 1995) at (464, 400) on iframe >> nth=0 >> internal:control=enter-frame >> span:text('Prev')
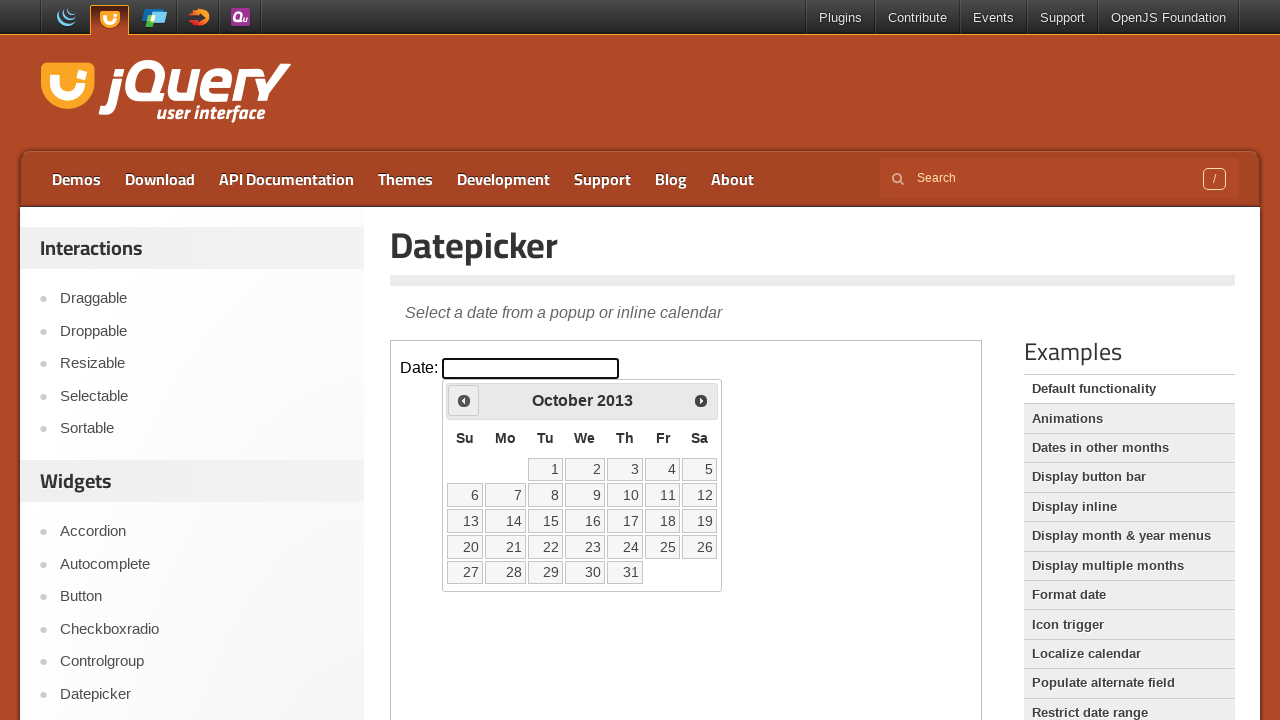

Retrieved current year: 2013
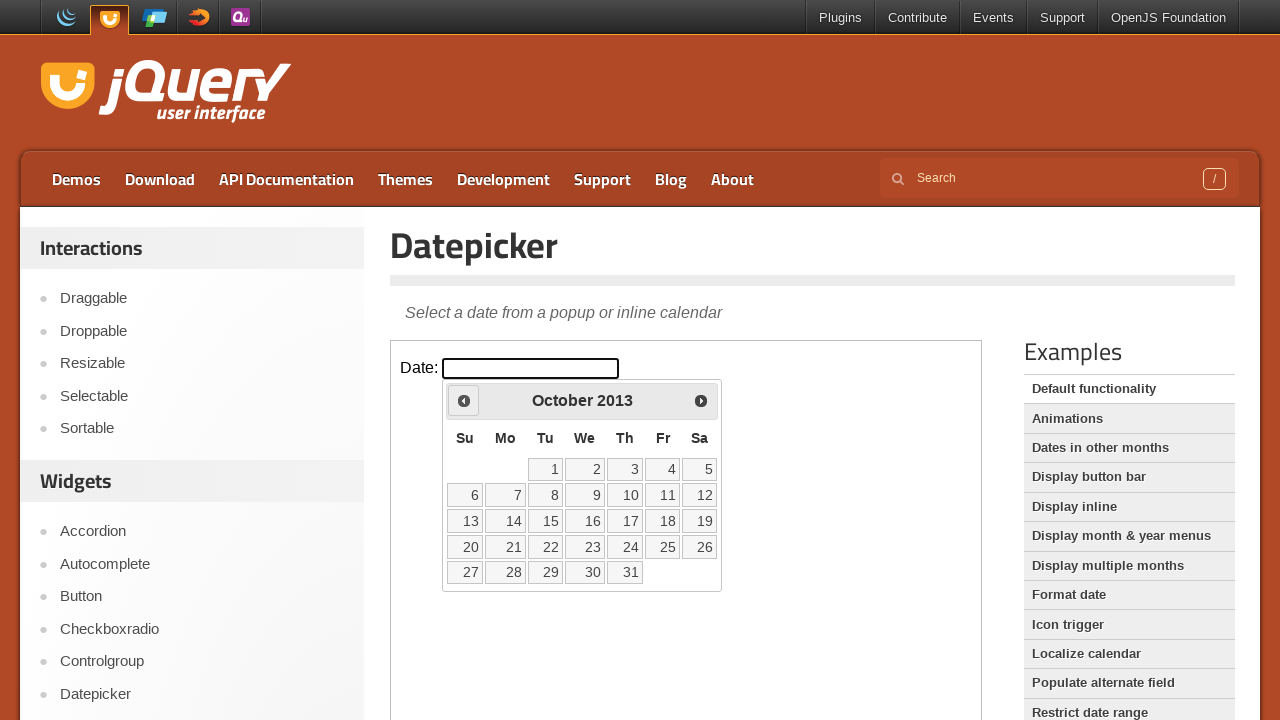

Clicked Prev to go back year (currently 2013, target 1995) at (464, 400) on iframe >> nth=0 >> internal:control=enter-frame >> span:text('Prev')
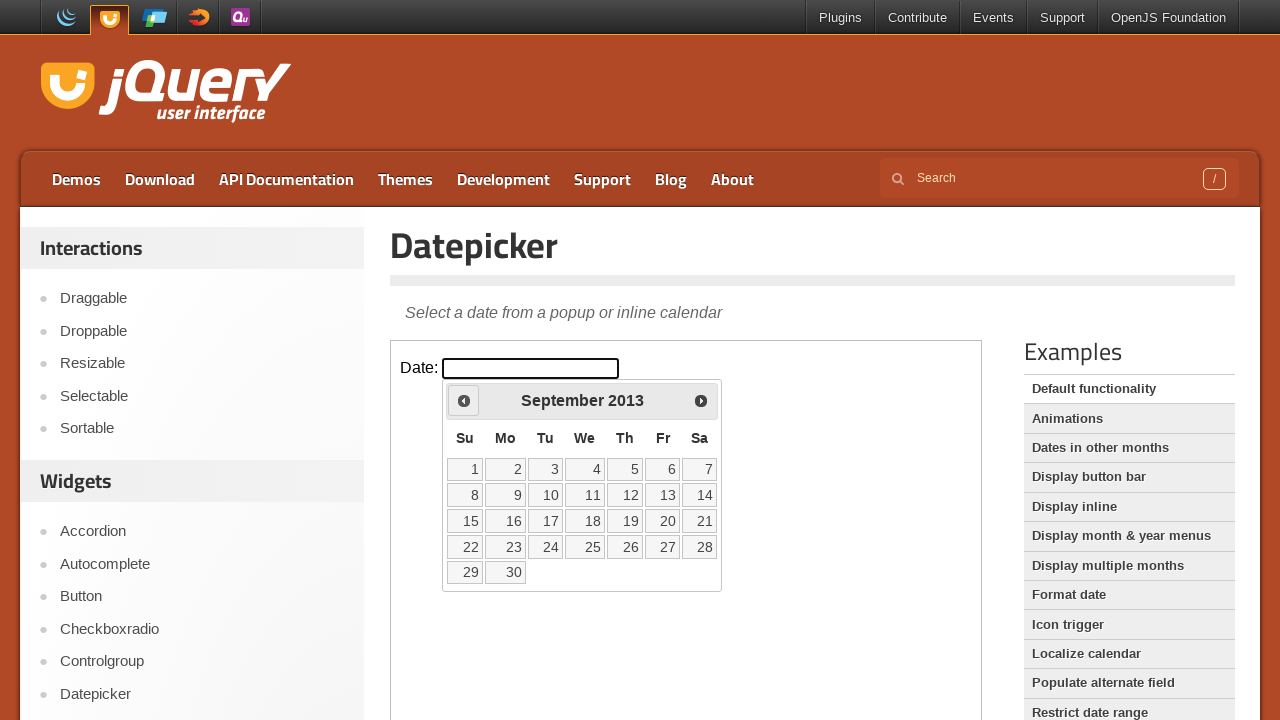

Retrieved current year: 2013
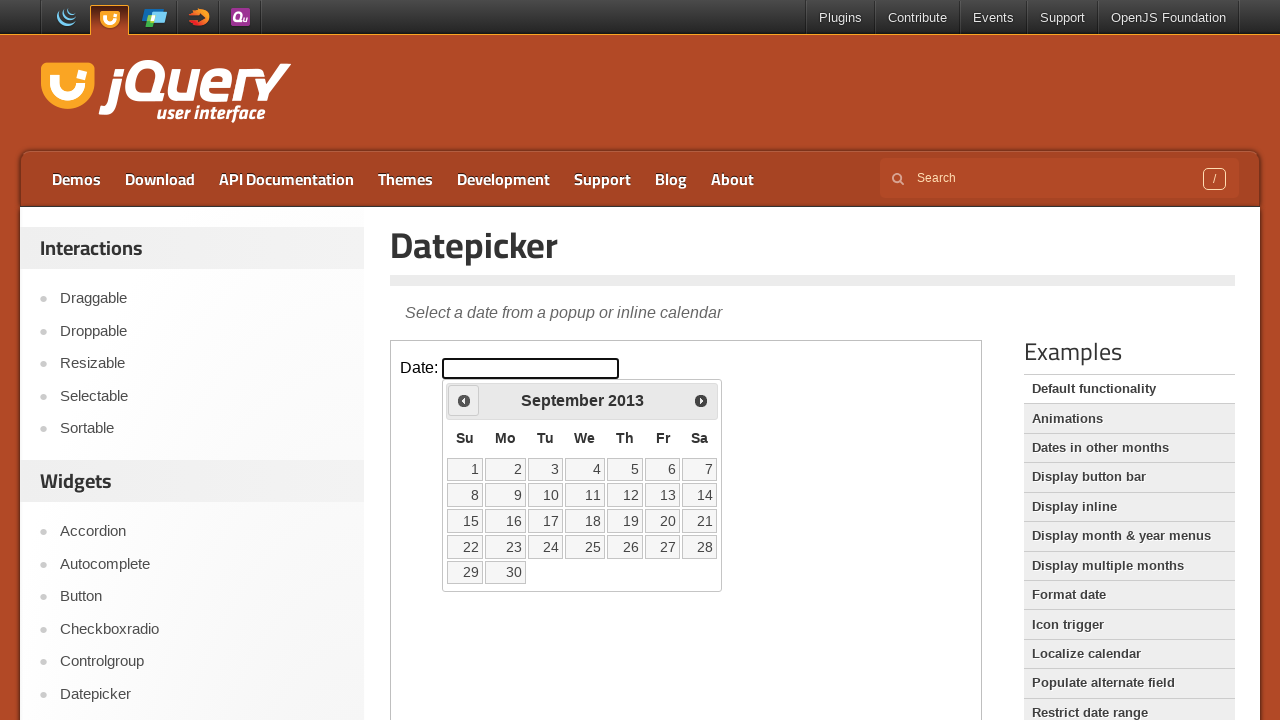

Clicked Prev to go back year (currently 2013, target 1995) at (464, 400) on iframe >> nth=0 >> internal:control=enter-frame >> span:text('Prev')
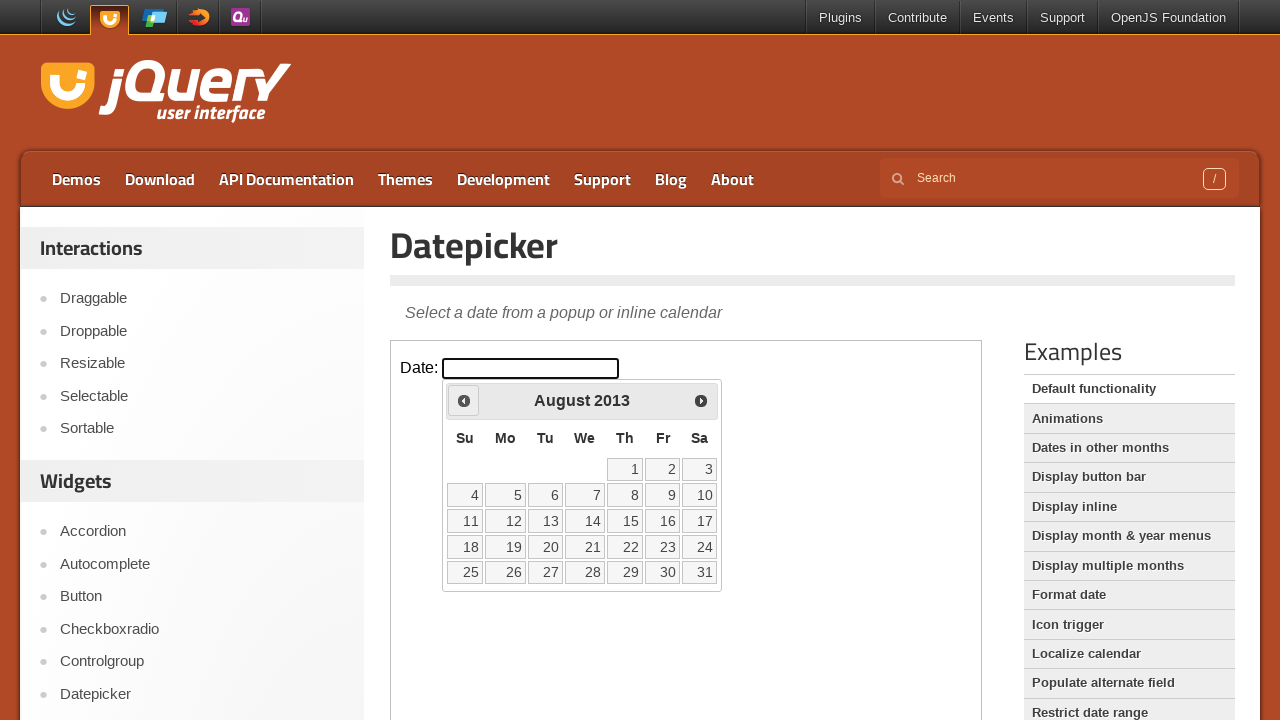

Retrieved current year: 2013
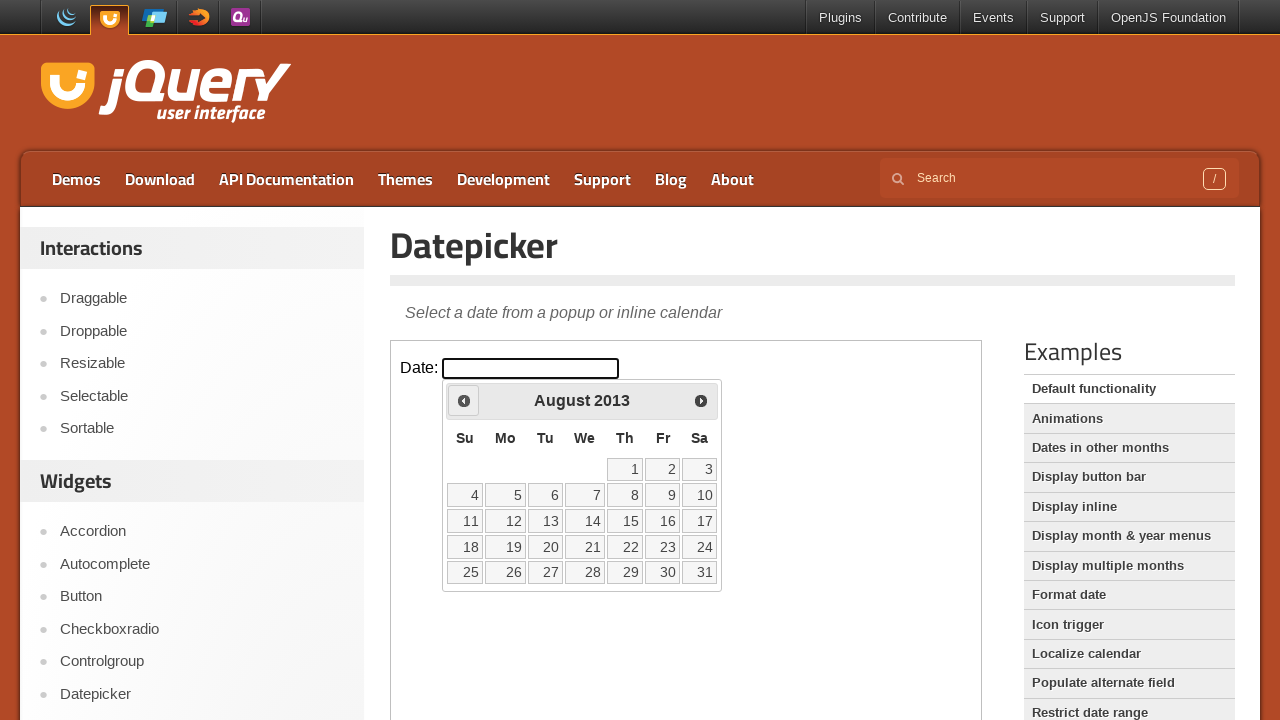

Clicked Prev to go back year (currently 2013, target 1995) at (464, 400) on iframe >> nth=0 >> internal:control=enter-frame >> span:text('Prev')
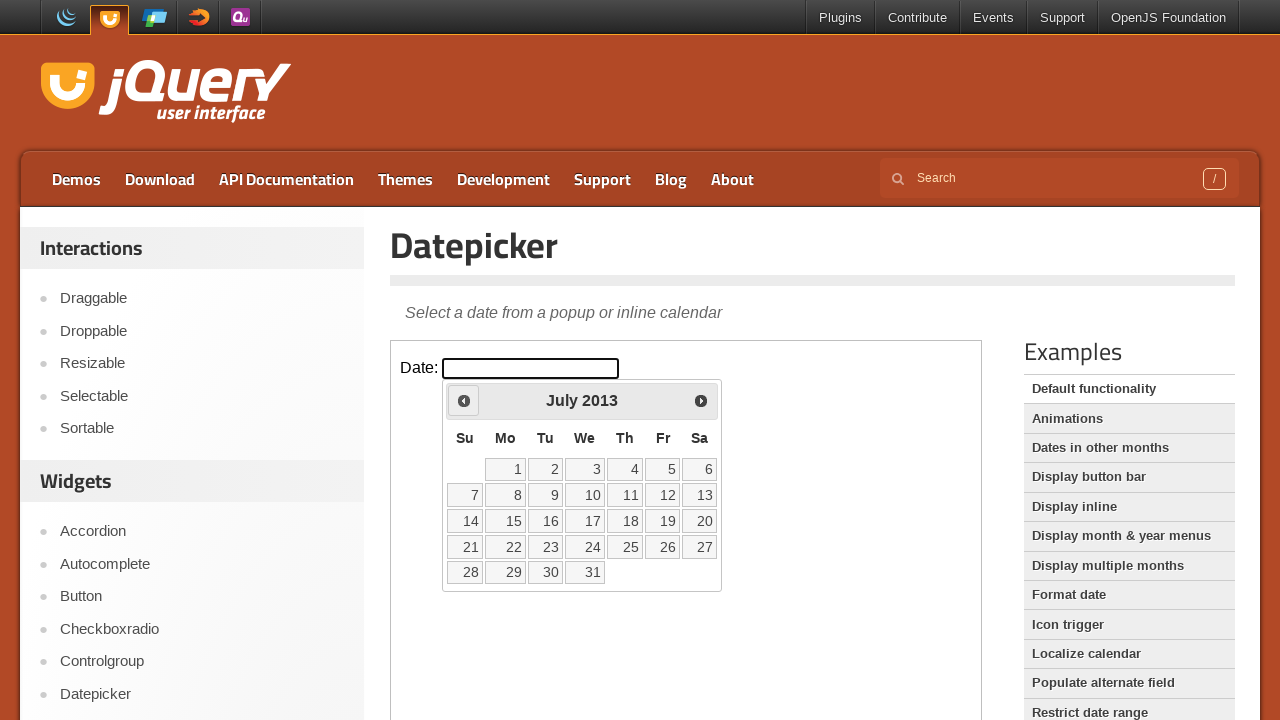

Retrieved current year: 2013
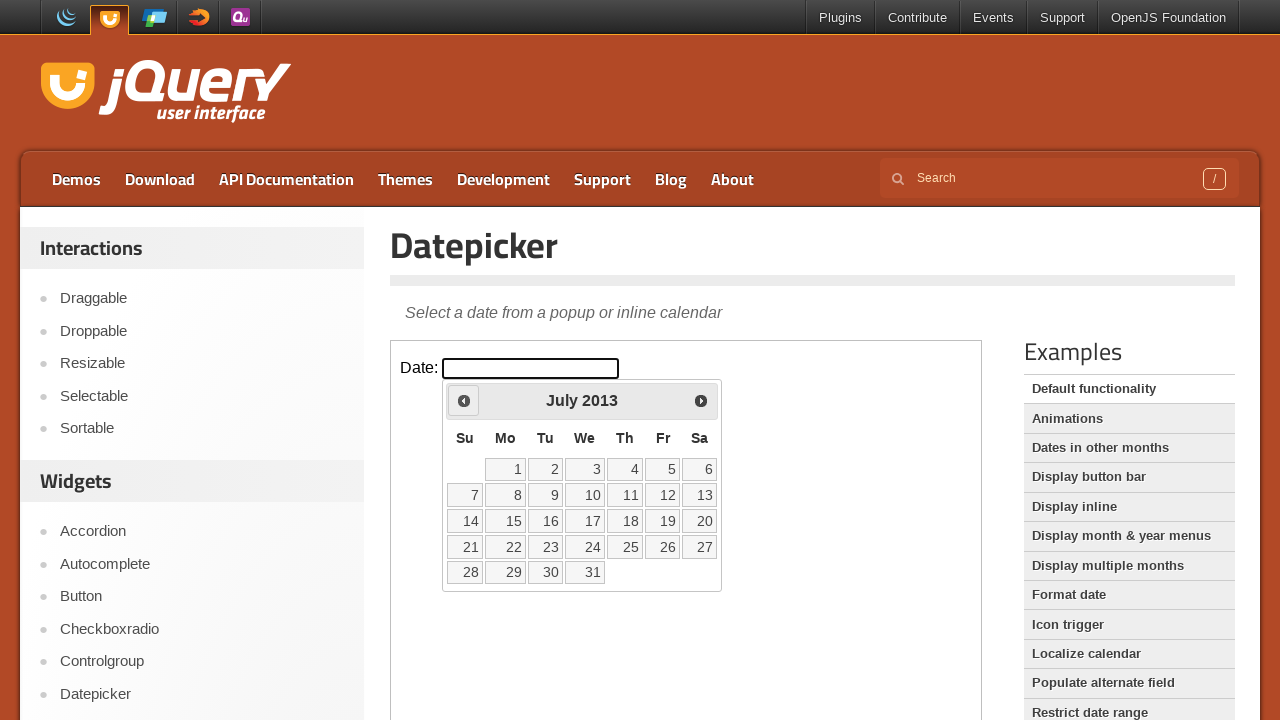

Clicked Prev to go back year (currently 2013, target 1995) at (464, 400) on iframe >> nth=0 >> internal:control=enter-frame >> span:text('Prev')
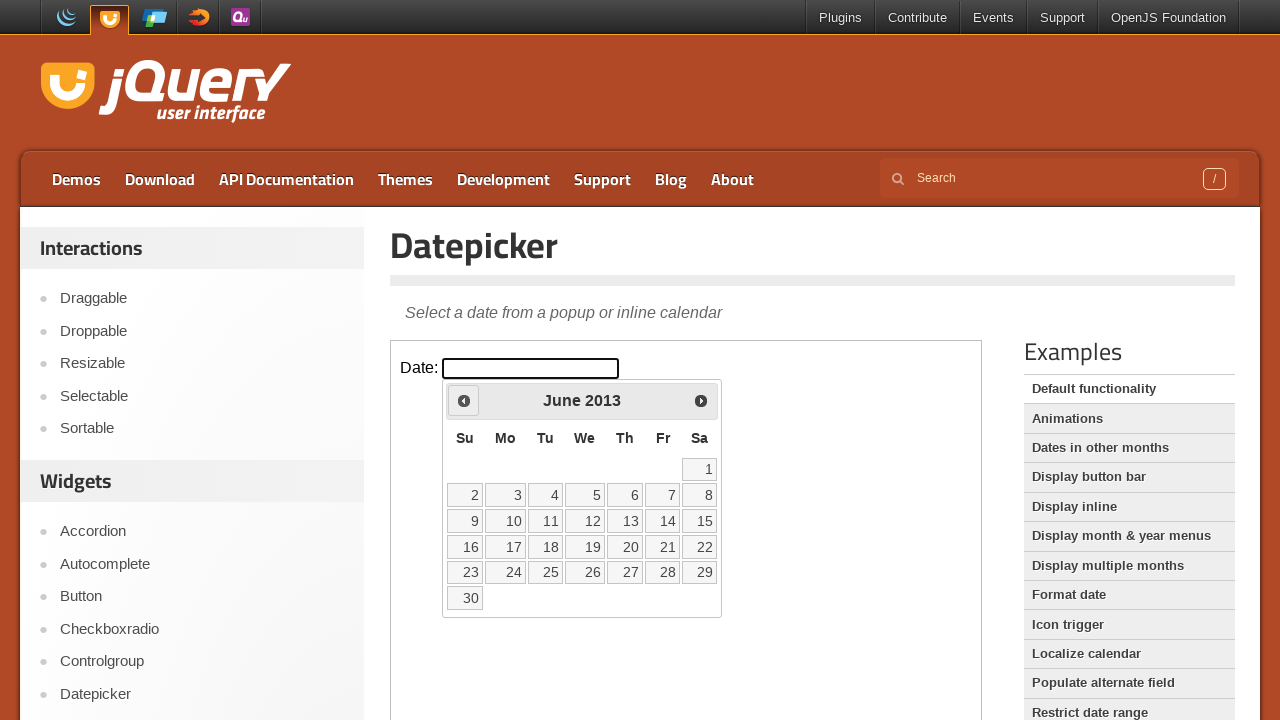

Retrieved current year: 2013
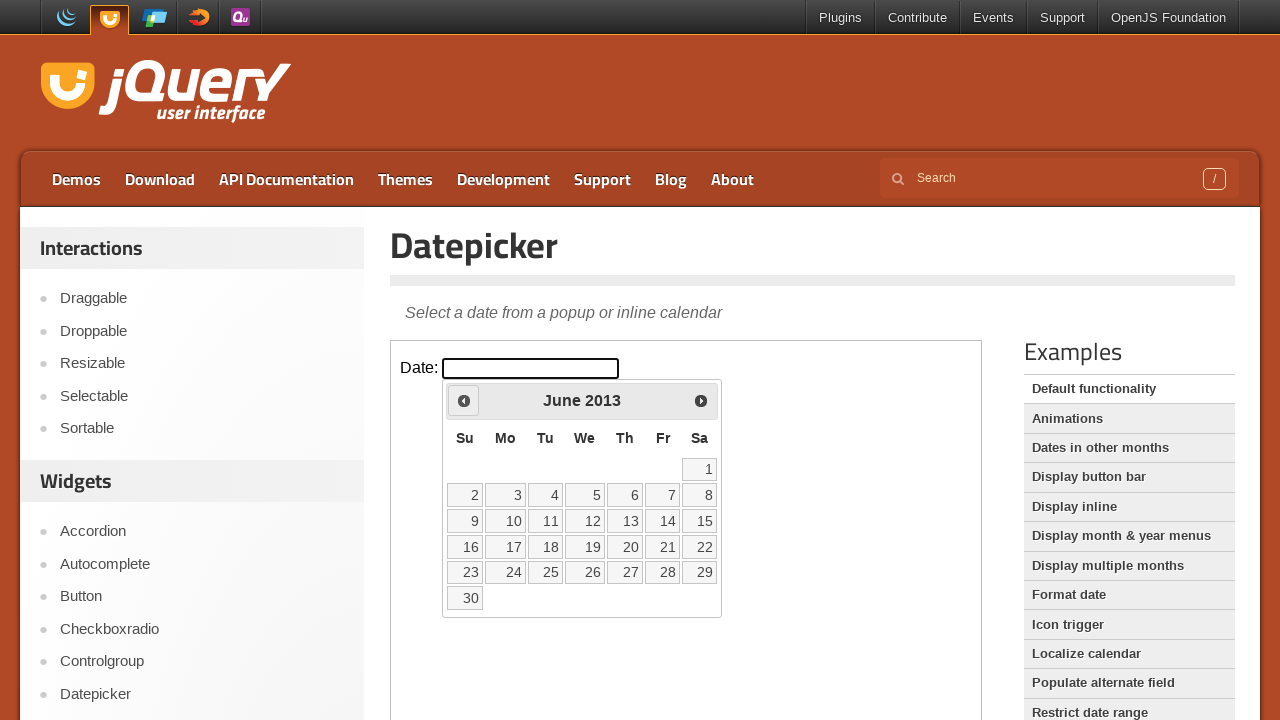

Clicked Prev to go back year (currently 2013, target 1995) at (464, 400) on iframe >> nth=0 >> internal:control=enter-frame >> span:text('Prev')
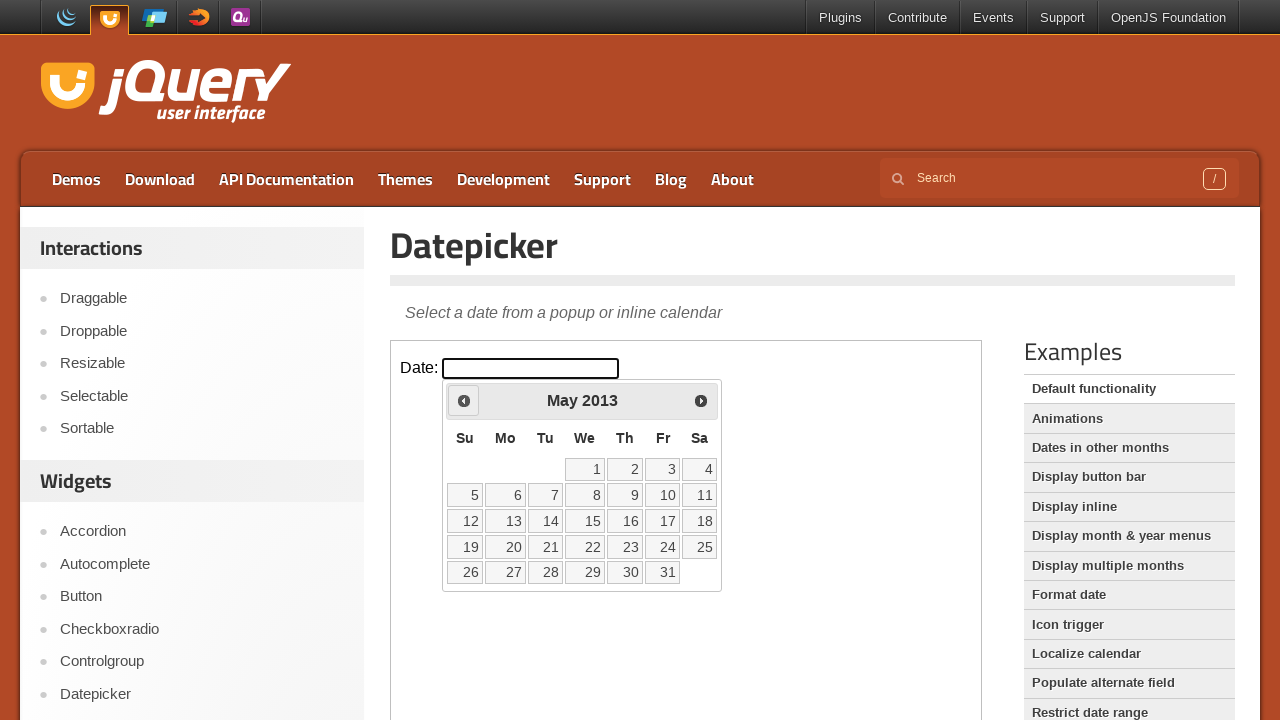

Retrieved current year: 2013
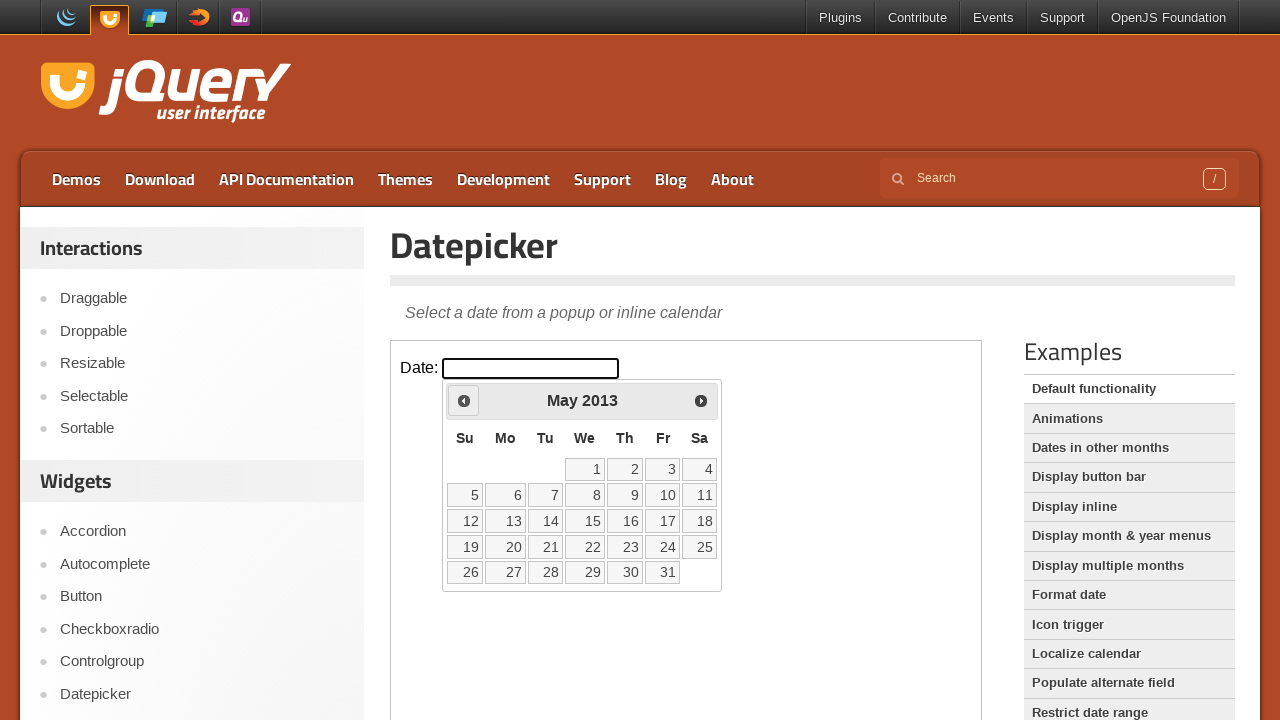

Clicked Prev to go back year (currently 2013, target 1995) at (464, 400) on iframe >> nth=0 >> internal:control=enter-frame >> span:text('Prev')
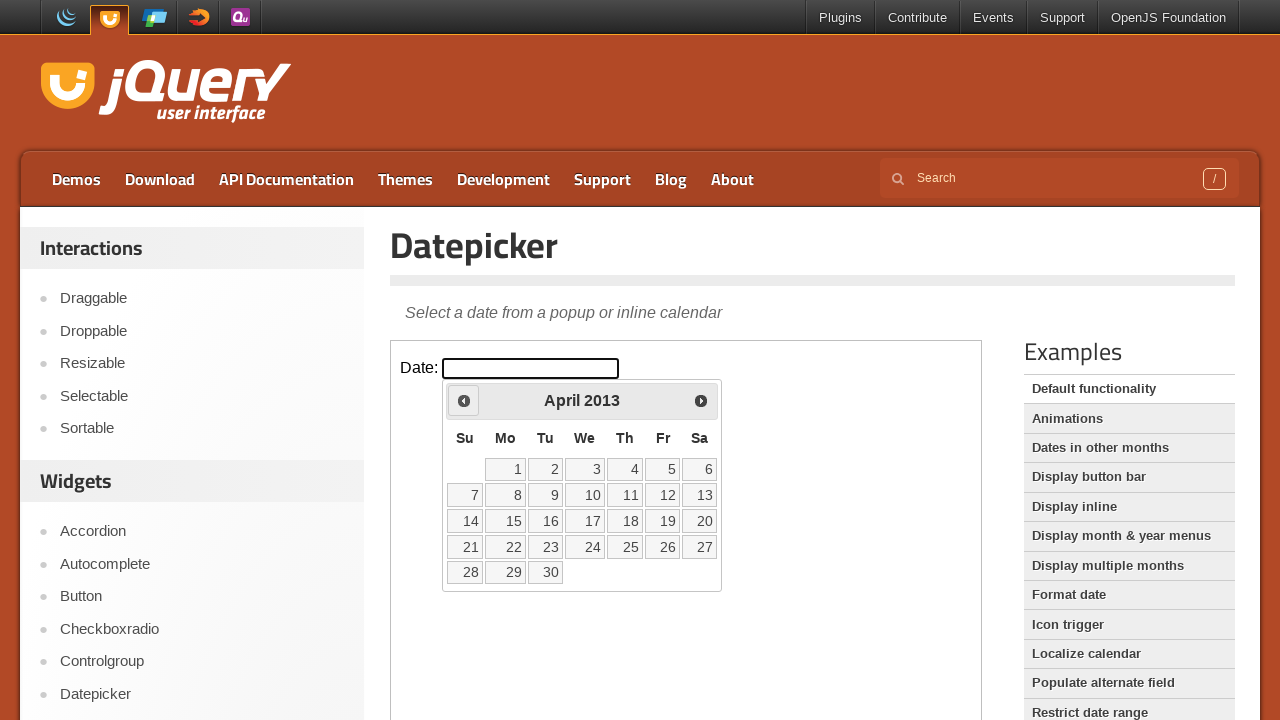

Retrieved current year: 2013
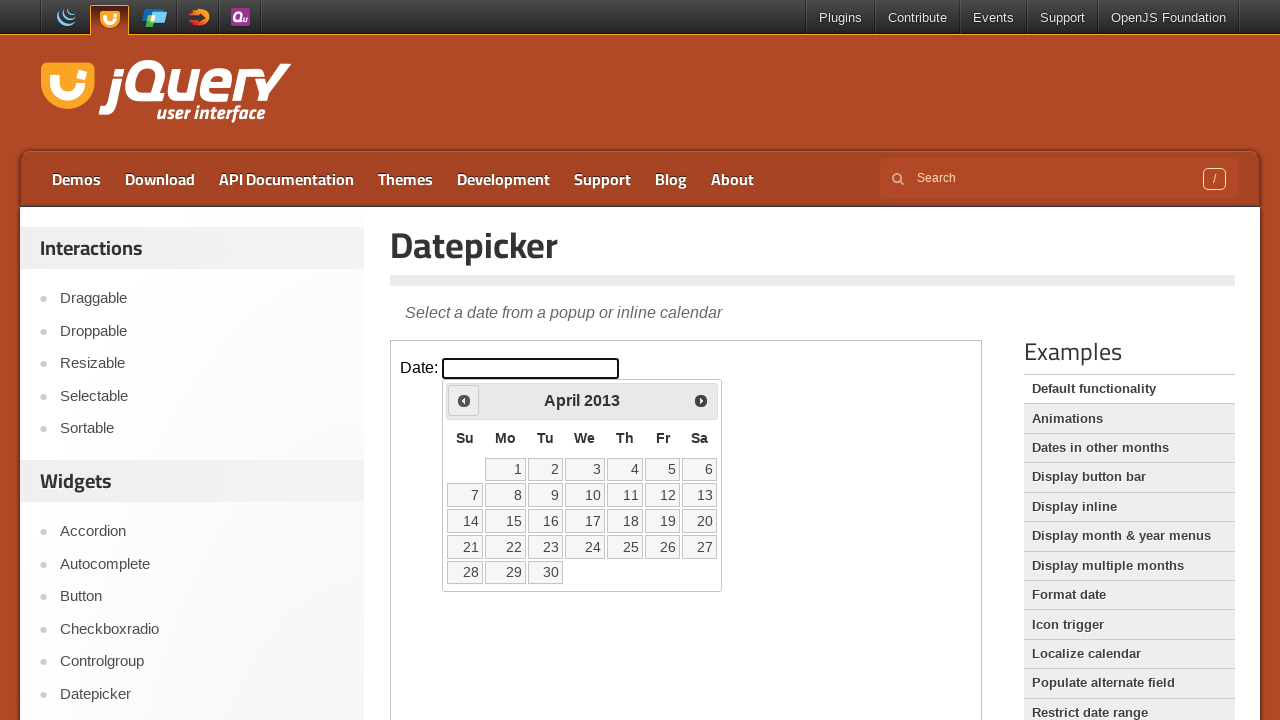

Clicked Prev to go back year (currently 2013, target 1995) at (464, 400) on iframe >> nth=0 >> internal:control=enter-frame >> span:text('Prev')
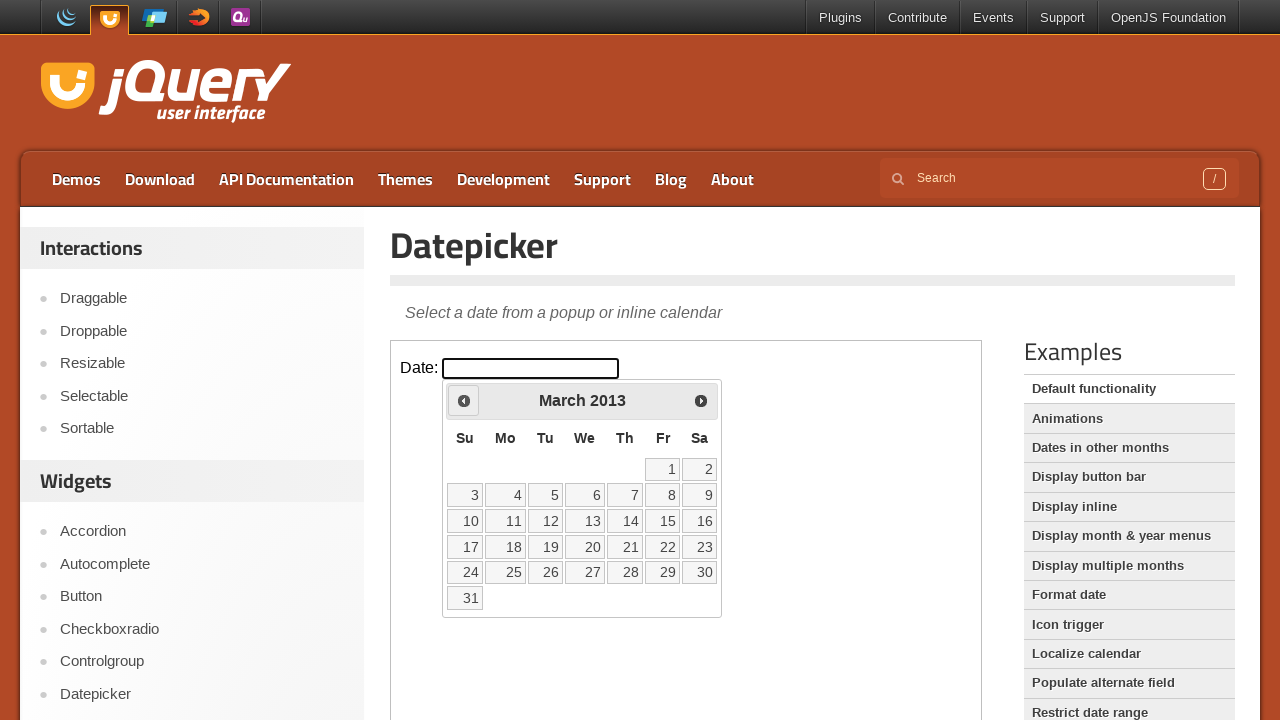

Retrieved current year: 2013
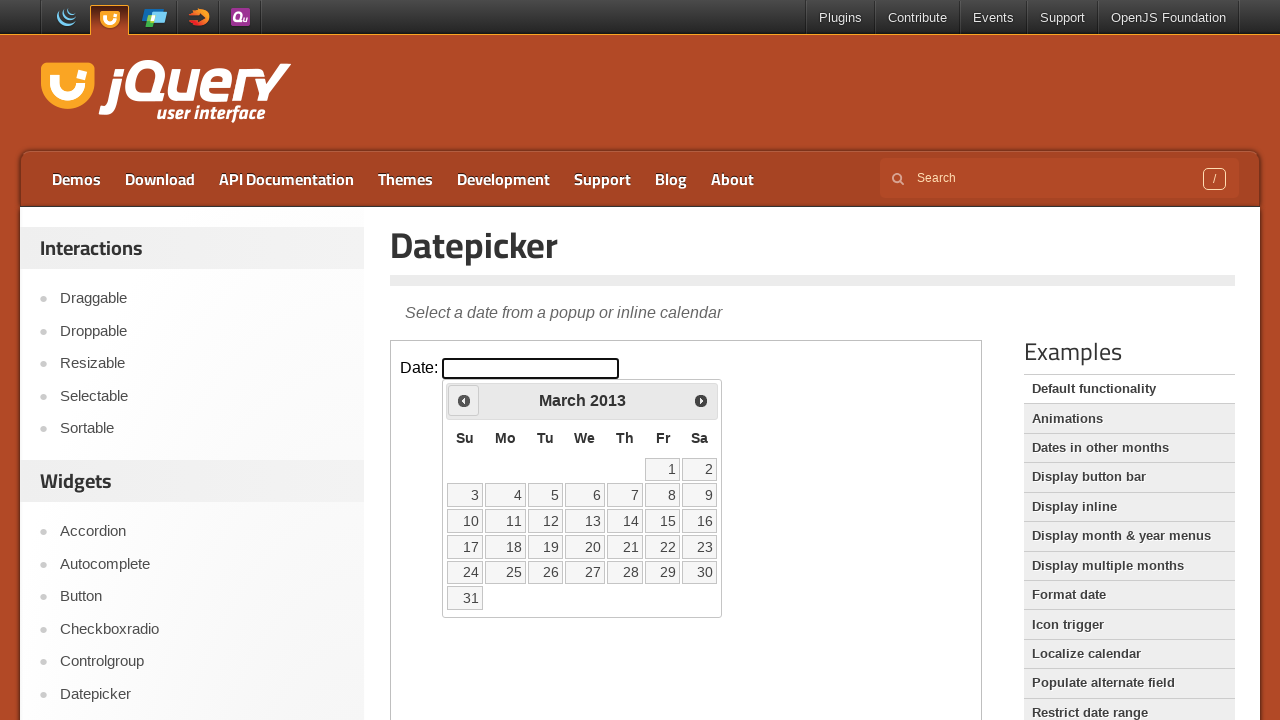

Clicked Prev to go back year (currently 2013, target 1995) at (464, 400) on iframe >> nth=0 >> internal:control=enter-frame >> span:text('Prev')
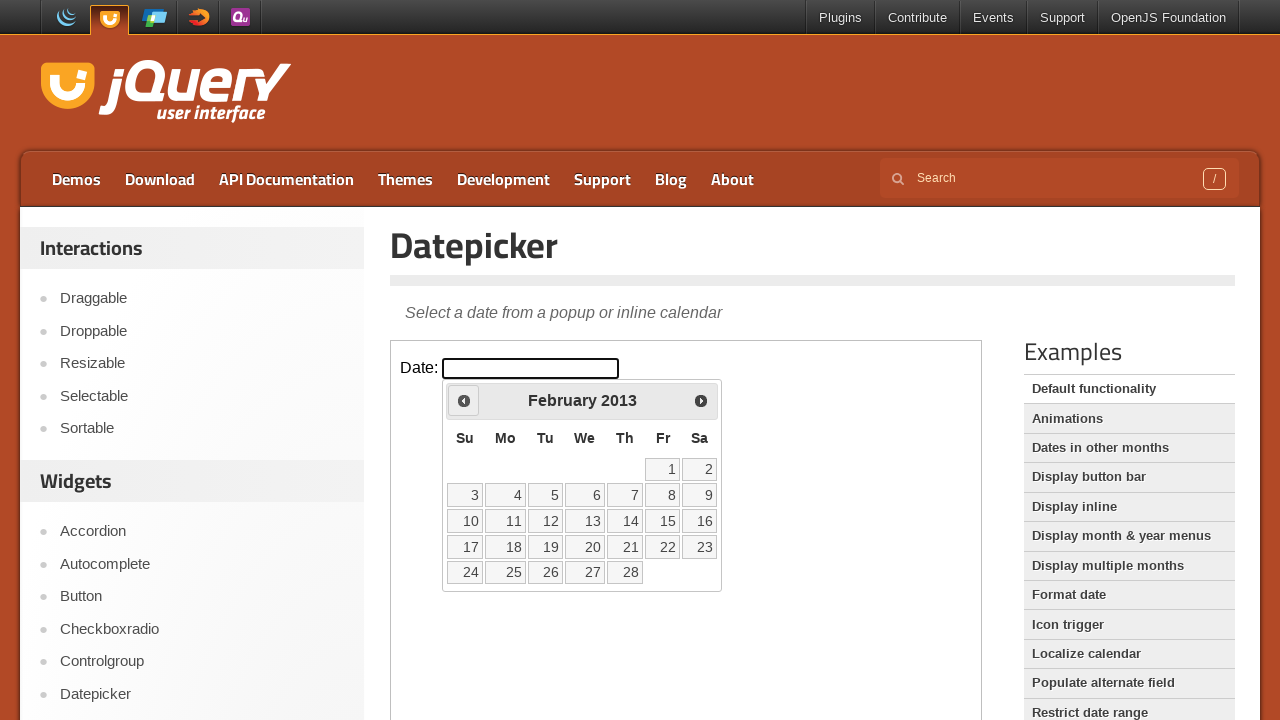

Retrieved current year: 2013
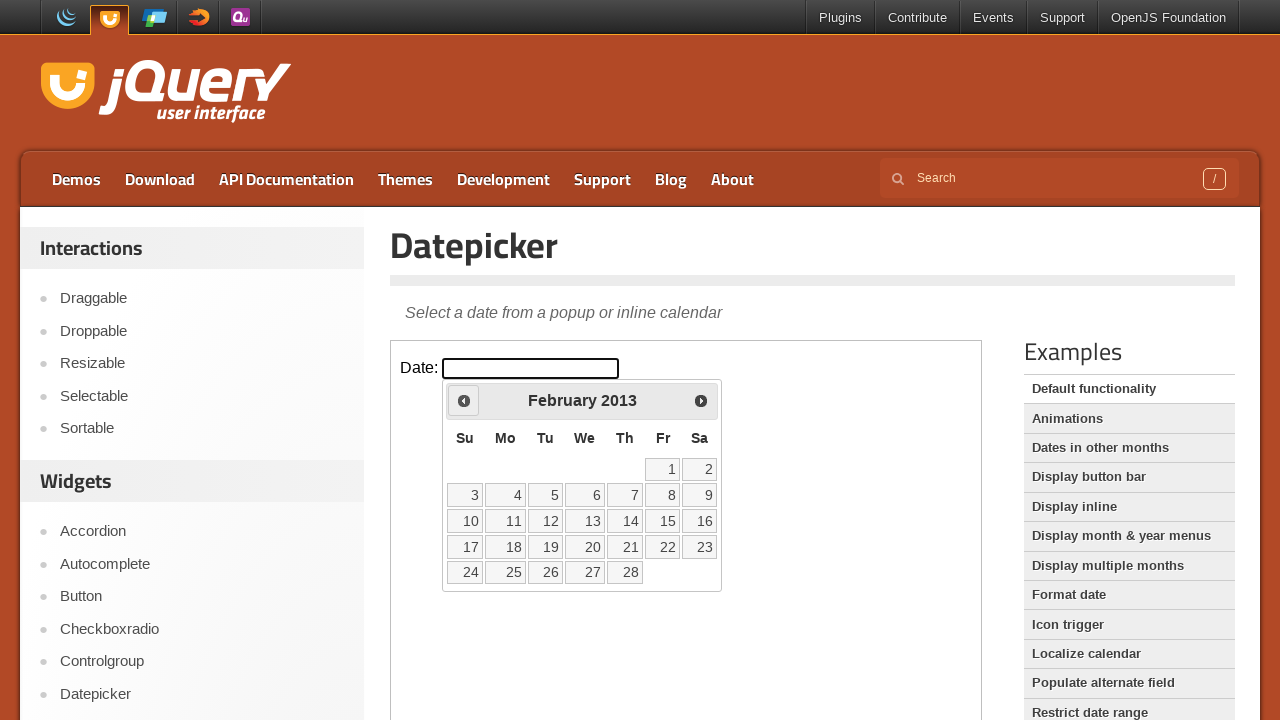

Clicked Prev to go back year (currently 2013, target 1995) at (464, 400) on iframe >> nth=0 >> internal:control=enter-frame >> span:text('Prev')
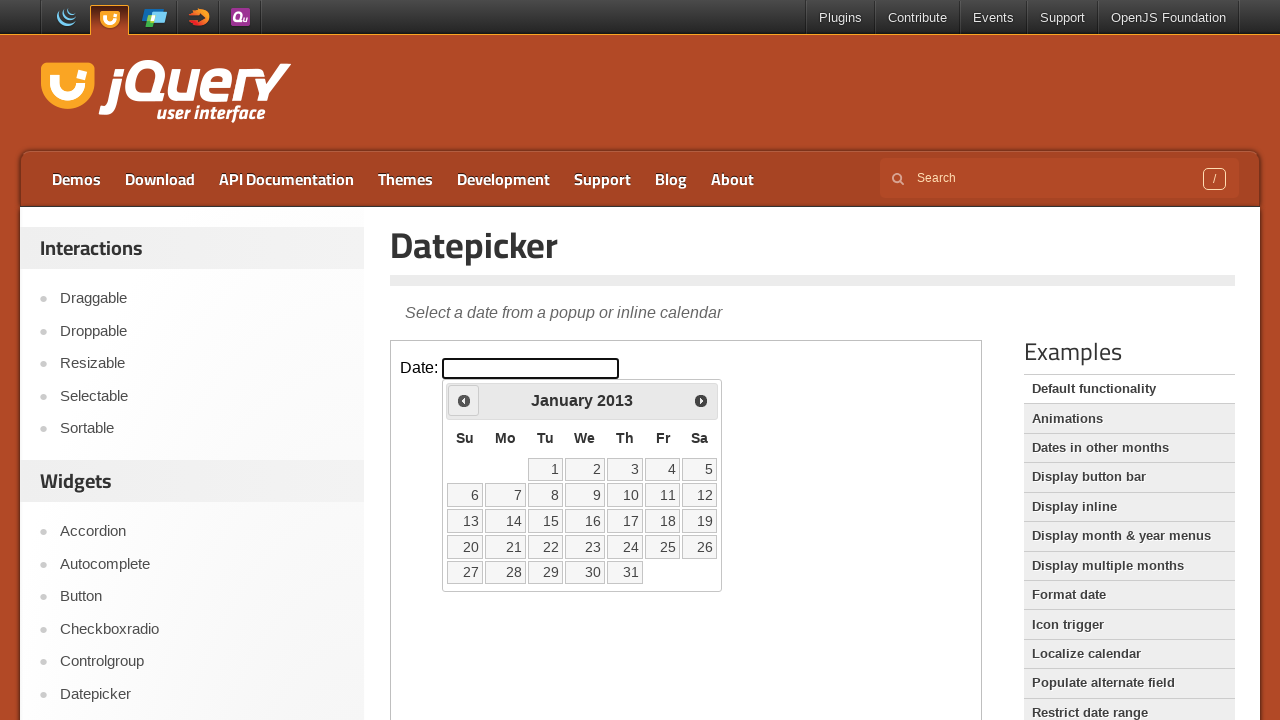

Retrieved current year: 2013
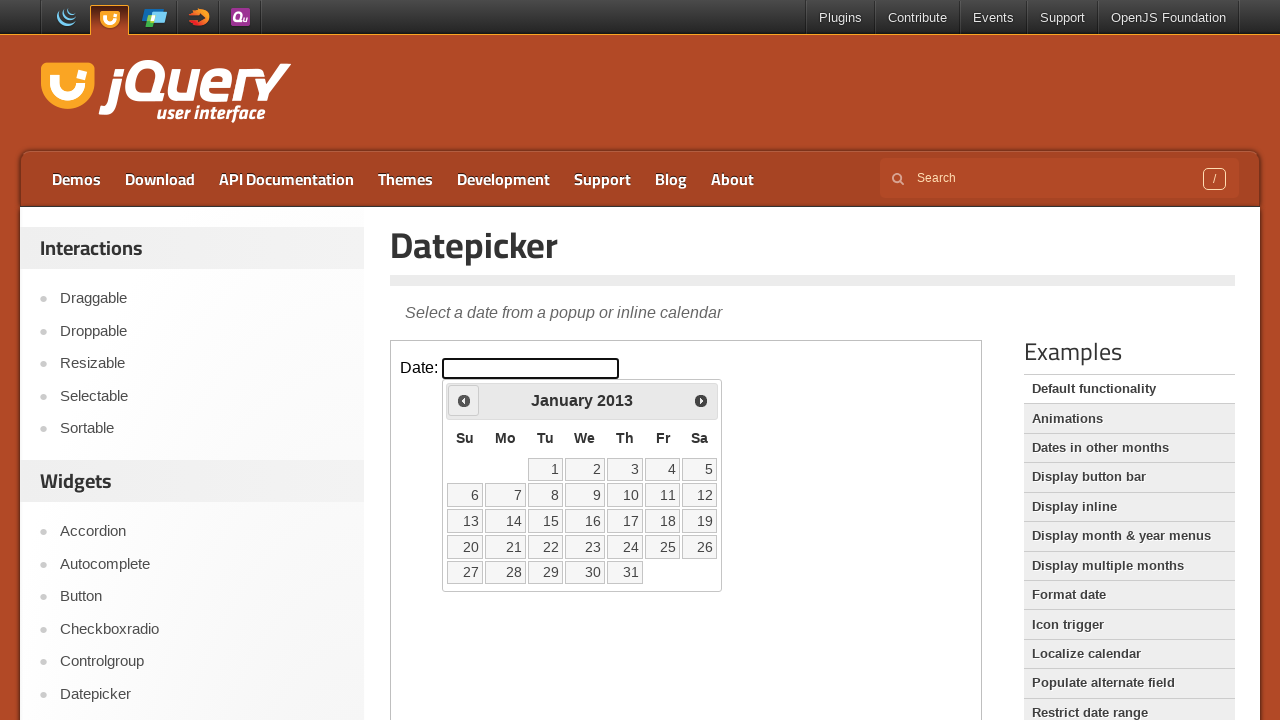

Clicked Prev to go back year (currently 2013, target 1995) at (464, 400) on iframe >> nth=0 >> internal:control=enter-frame >> span:text('Prev')
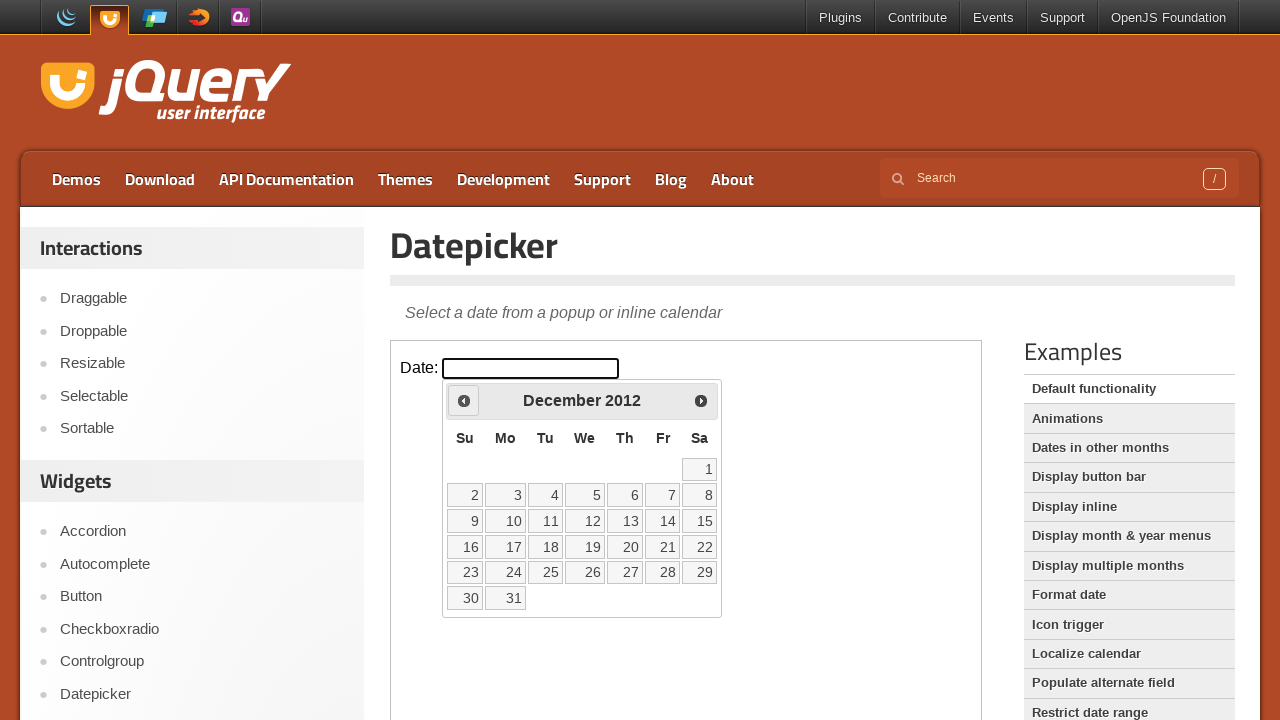

Retrieved current year: 2012
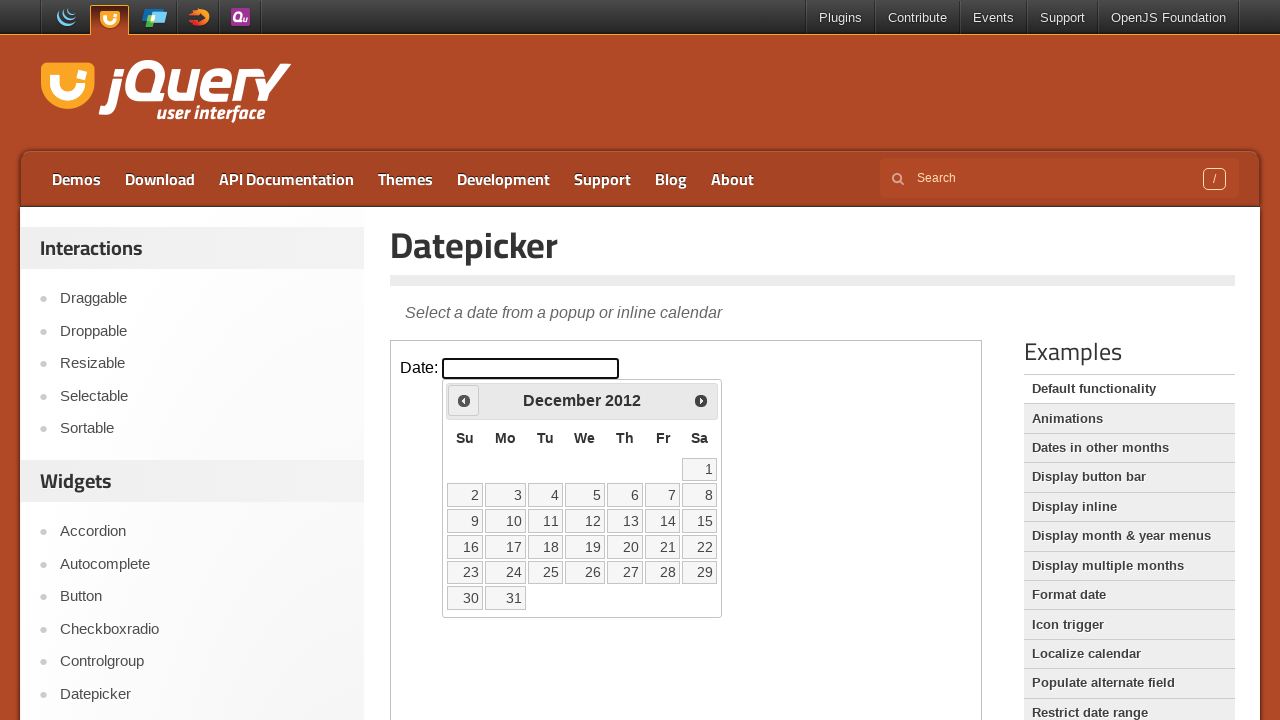

Clicked Prev to go back year (currently 2012, target 1995) at (464, 400) on iframe >> nth=0 >> internal:control=enter-frame >> span:text('Prev')
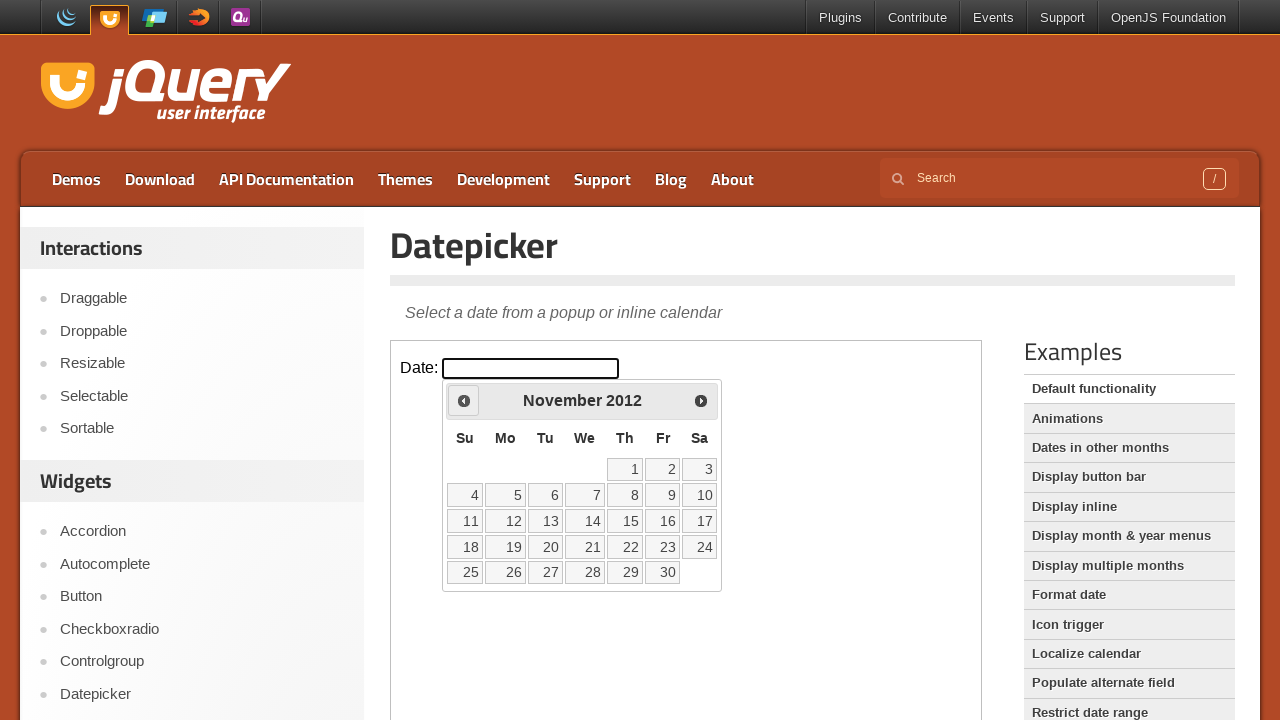

Retrieved current year: 2012
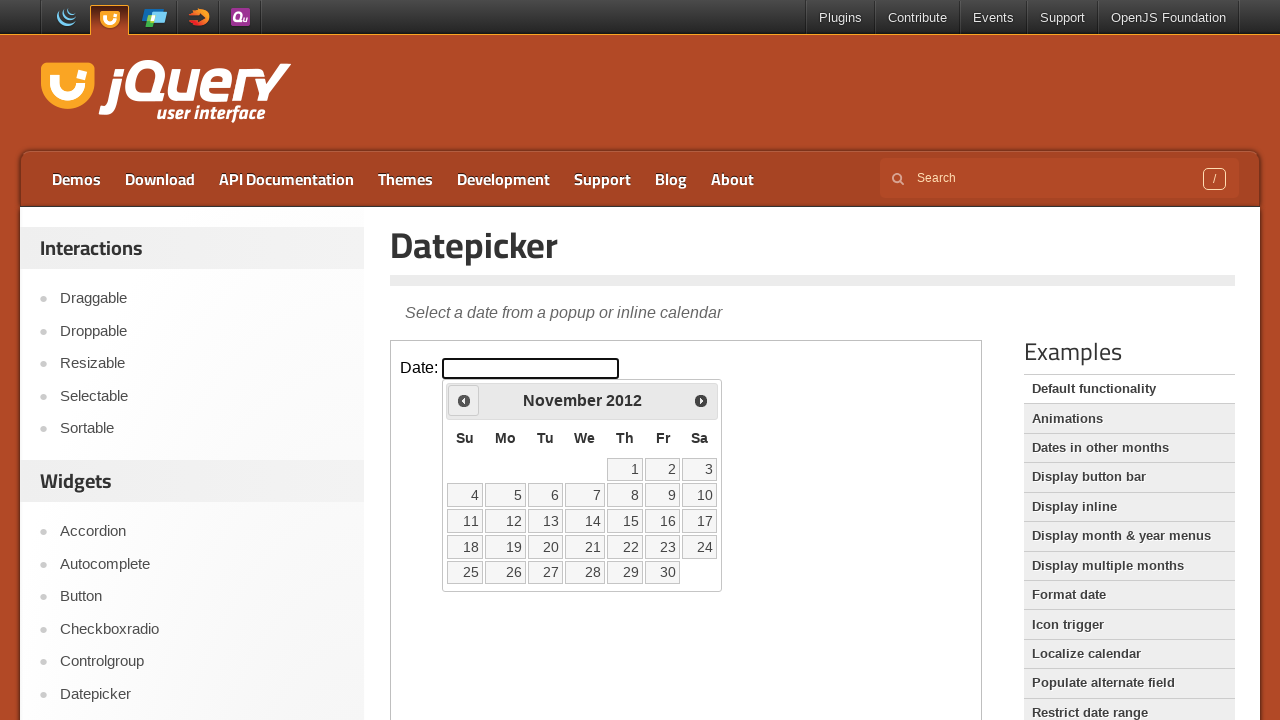

Clicked Prev to go back year (currently 2012, target 1995) at (464, 400) on iframe >> nth=0 >> internal:control=enter-frame >> span:text('Prev')
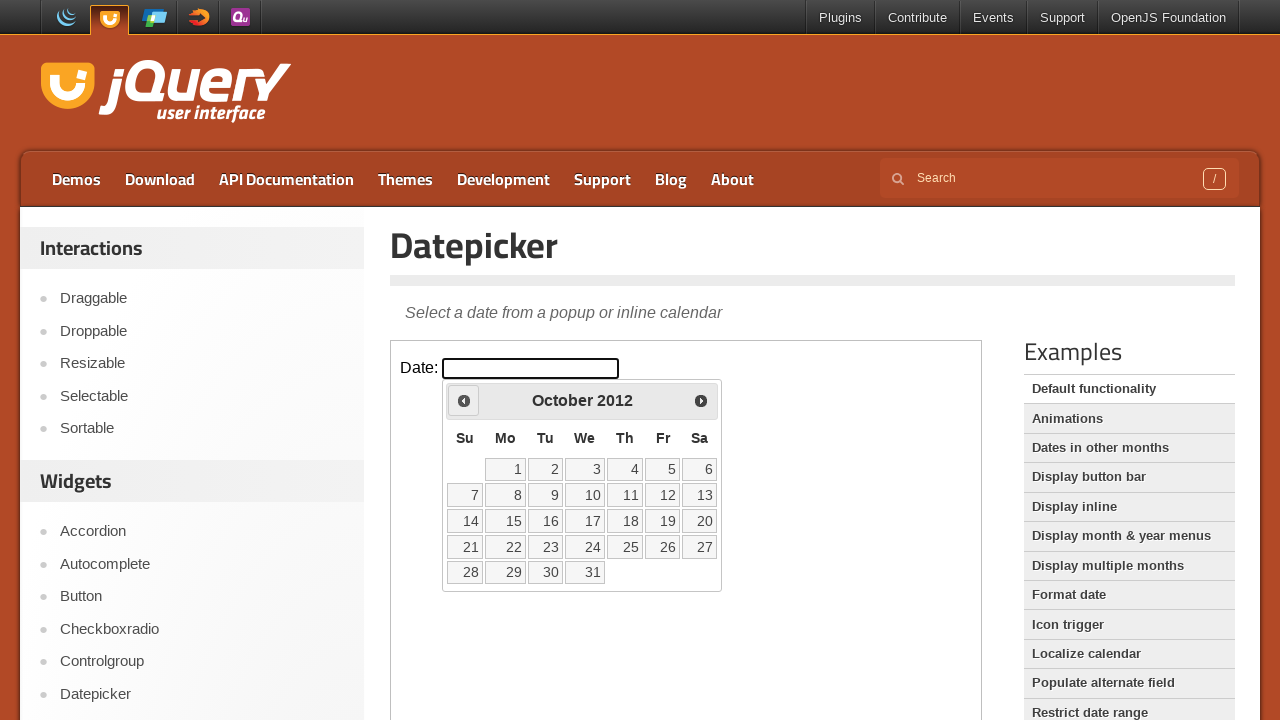

Retrieved current year: 2012
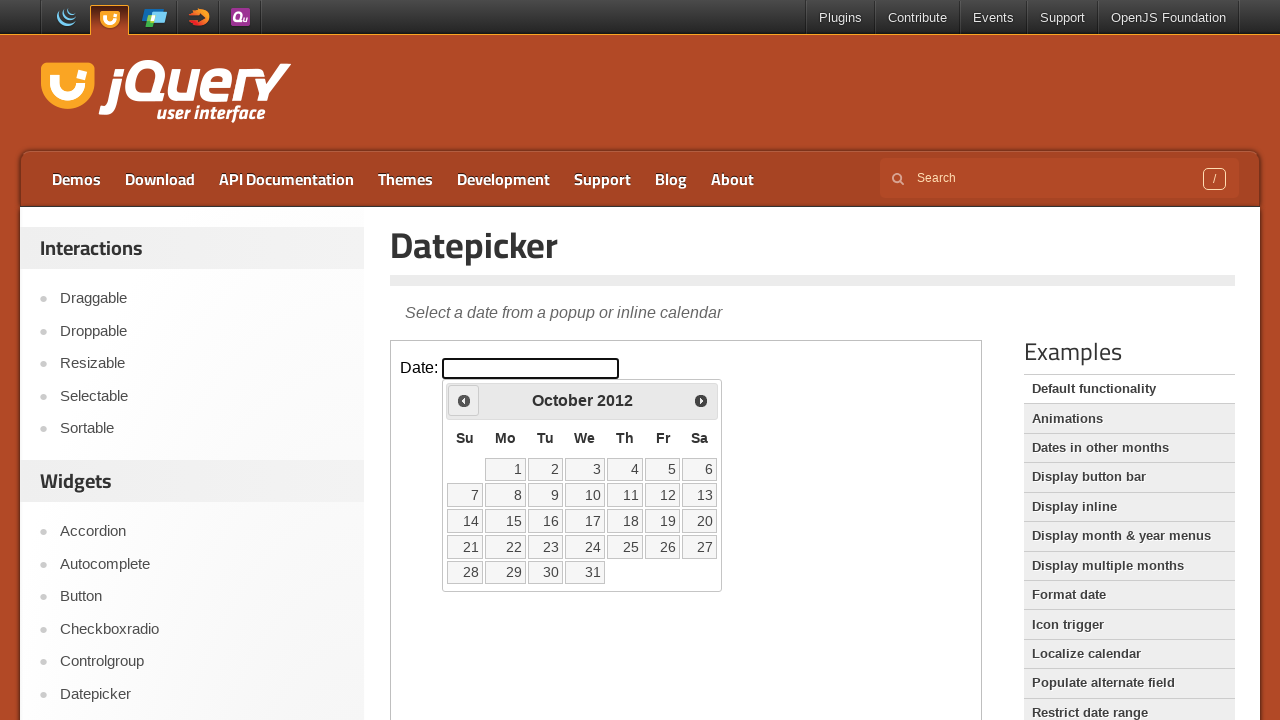

Clicked Prev to go back year (currently 2012, target 1995) at (464, 400) on iframe >> nth=0 >> internal:control=enter-frame >> span:text('Prev')
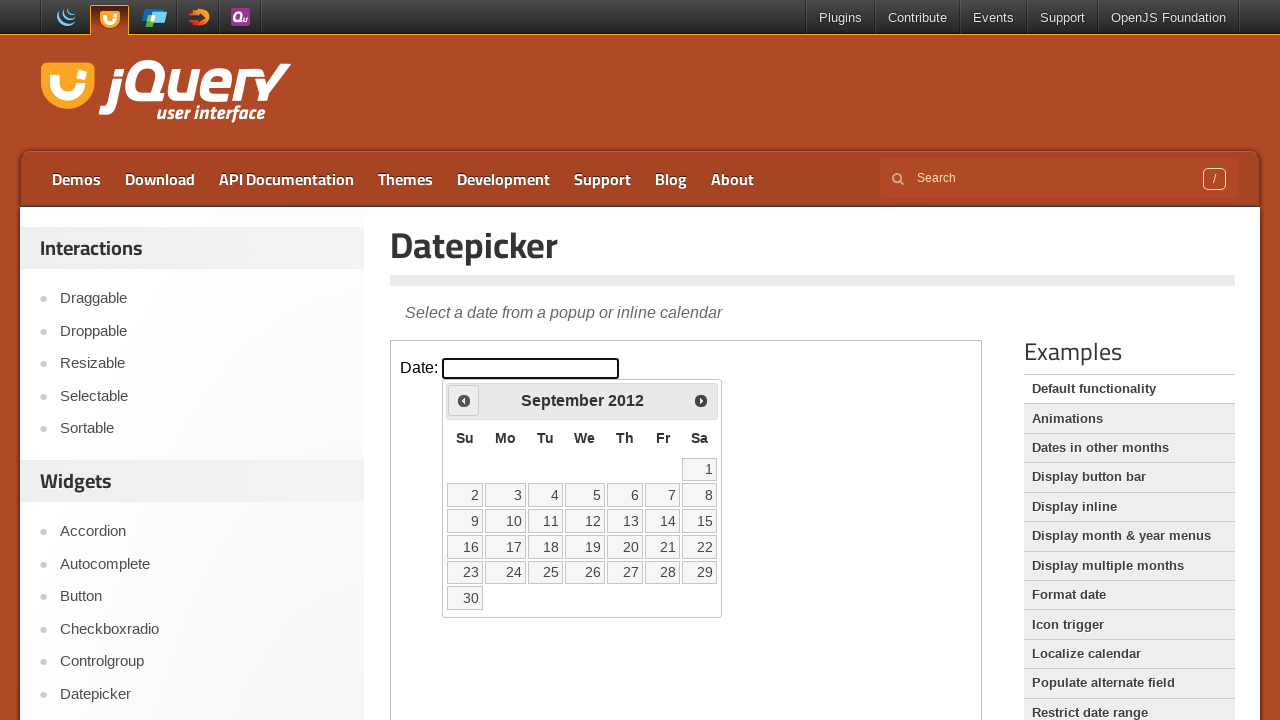

Retrieved current year: 2012
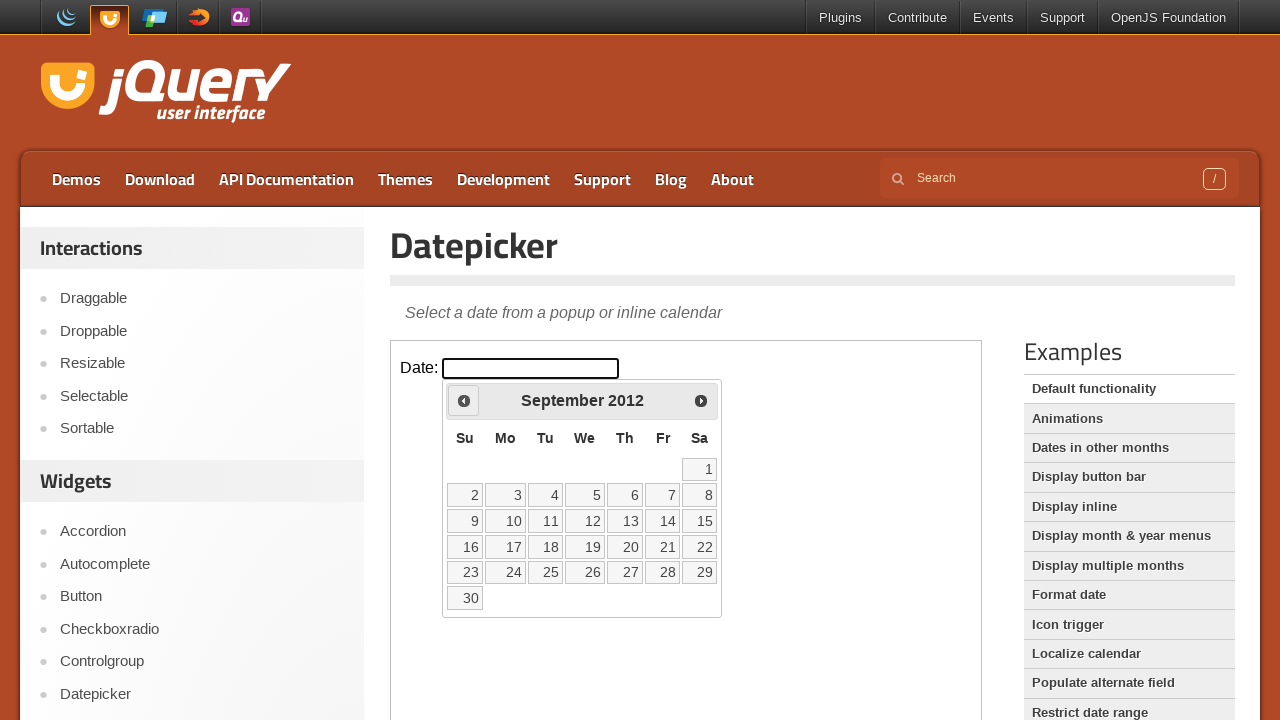

Clicked Prev to go back year (currently 2012, target 1995) at (464, 400) on iframe >> nth=0 >> internal:control=enter-frame >> span:text('Prev')
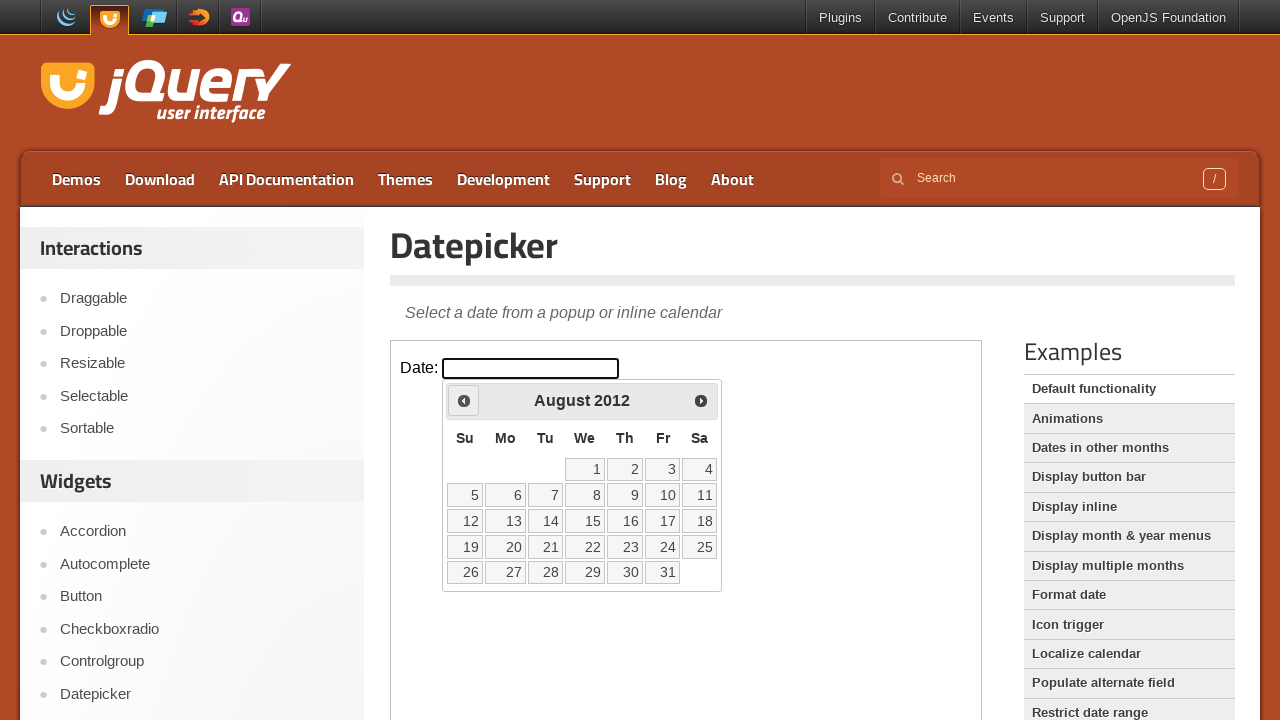

Retrieved current year: 2012
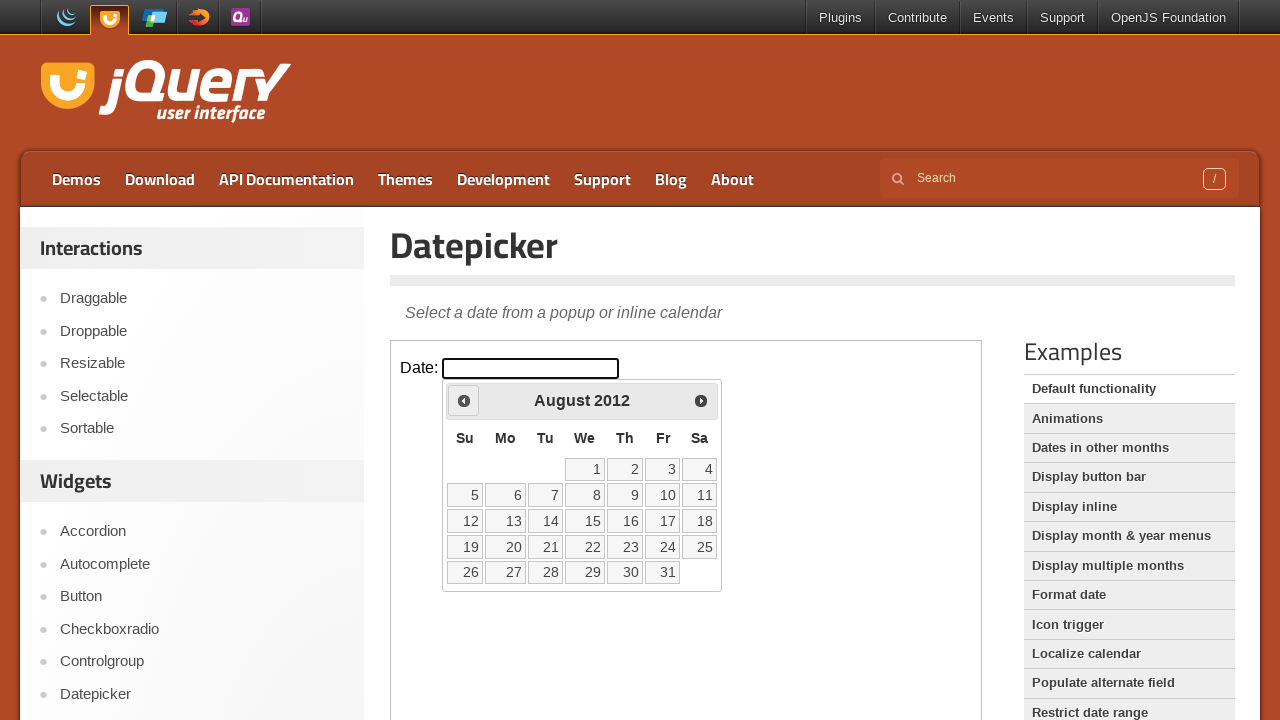

Clicked Prev to go back year (currently 2012, target 1995) at (464, 400) on iframe >> nth=0 >> internal:control=enter-frame >> span:text('Prev')
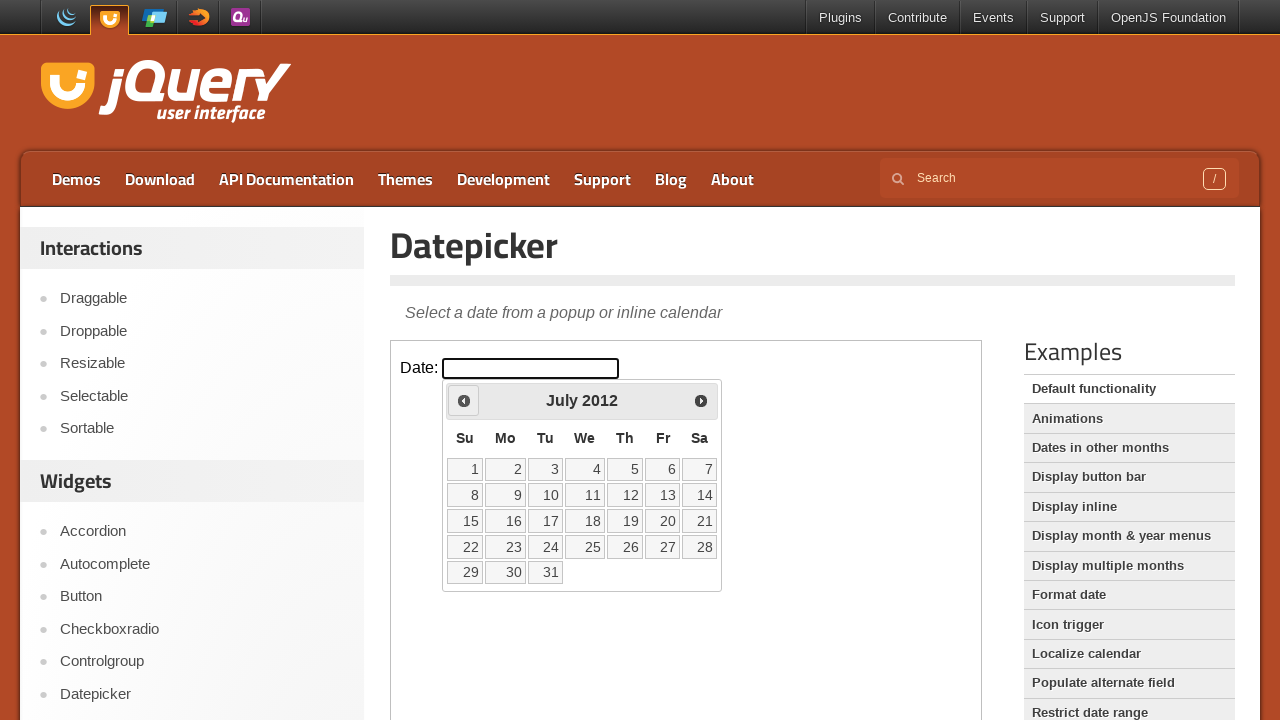

Retrieved current year: 2012
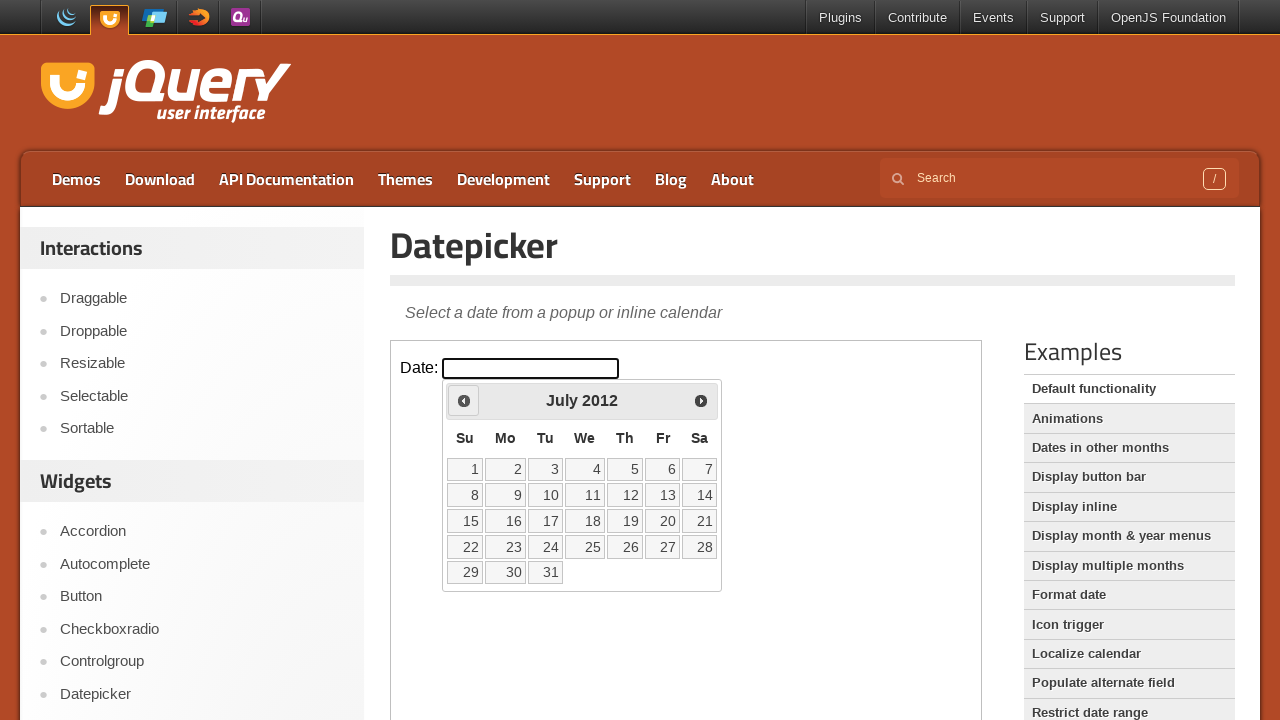

Clicked Prev to go back year (currently 2012, target 1995) at (464, 400) on iframe >> nth=0 >> internal:control=enter-frame >> span:text('Prev')
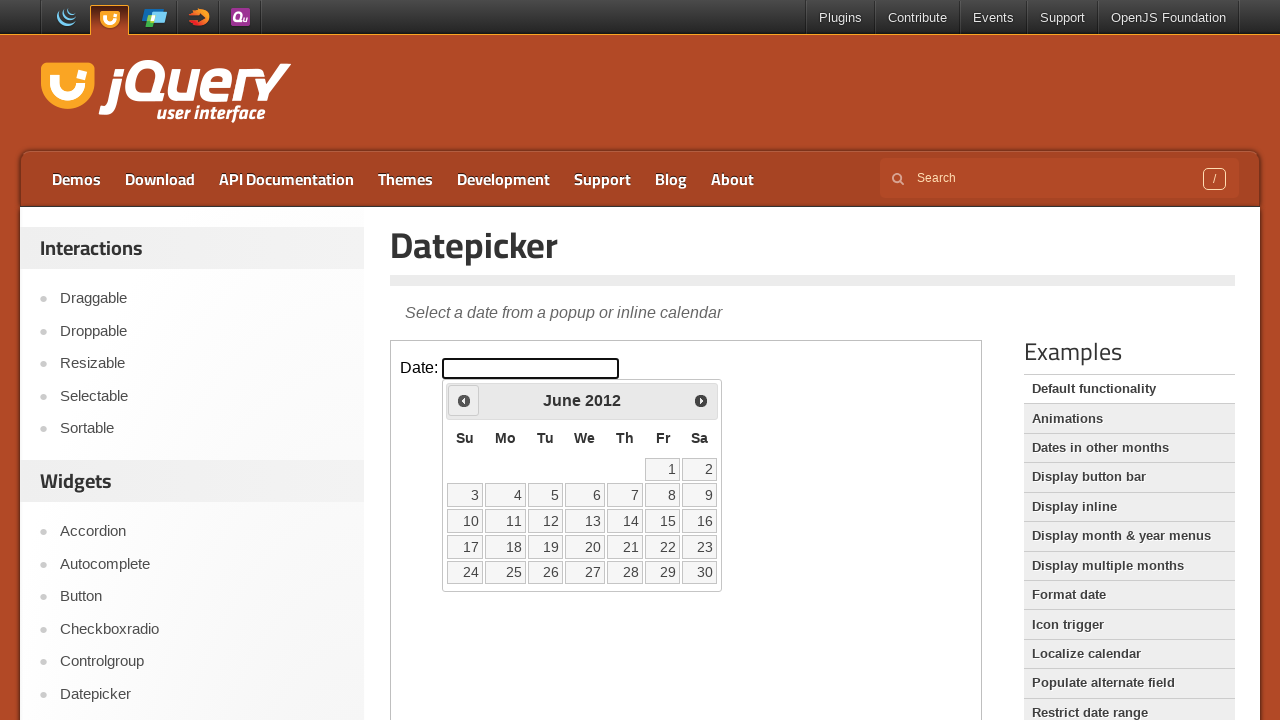

Retrieved current year: 2012
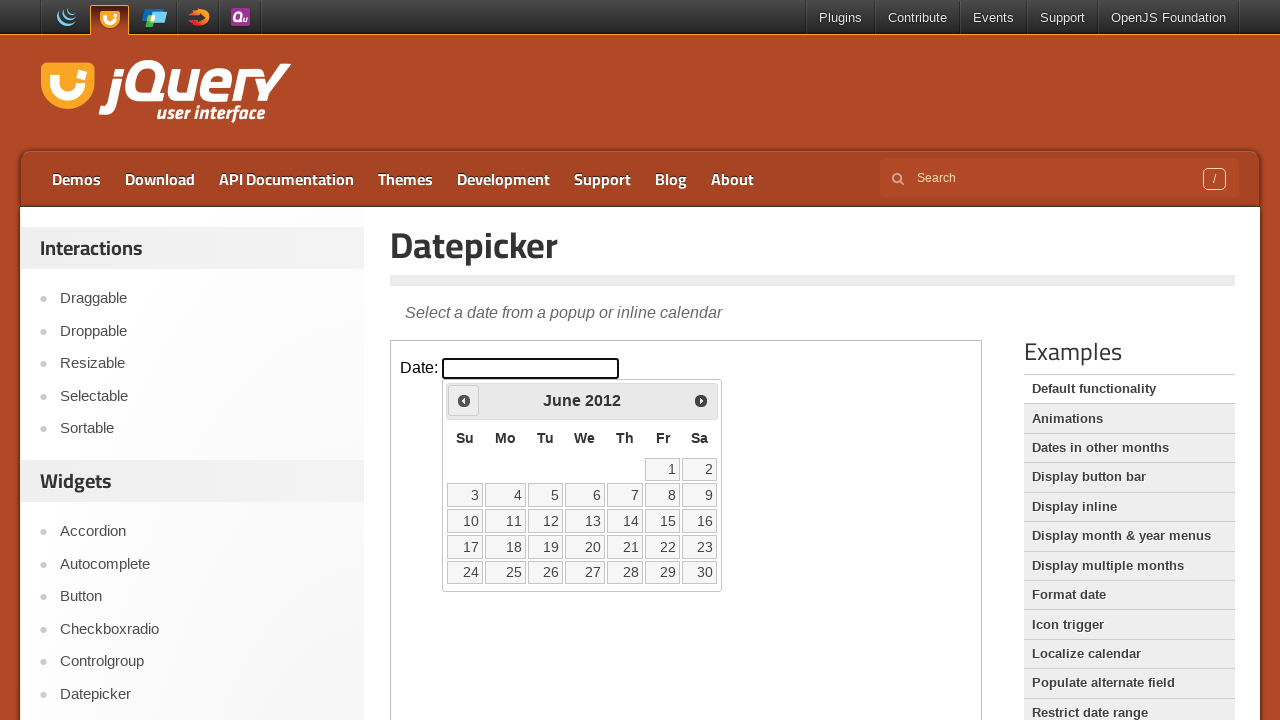

Clicked Prev to go back year (currently 2012, target 1995) at (464, 400) on iframe >> nth=0 >> internal:control=enter-frame >> span:text('Prev')
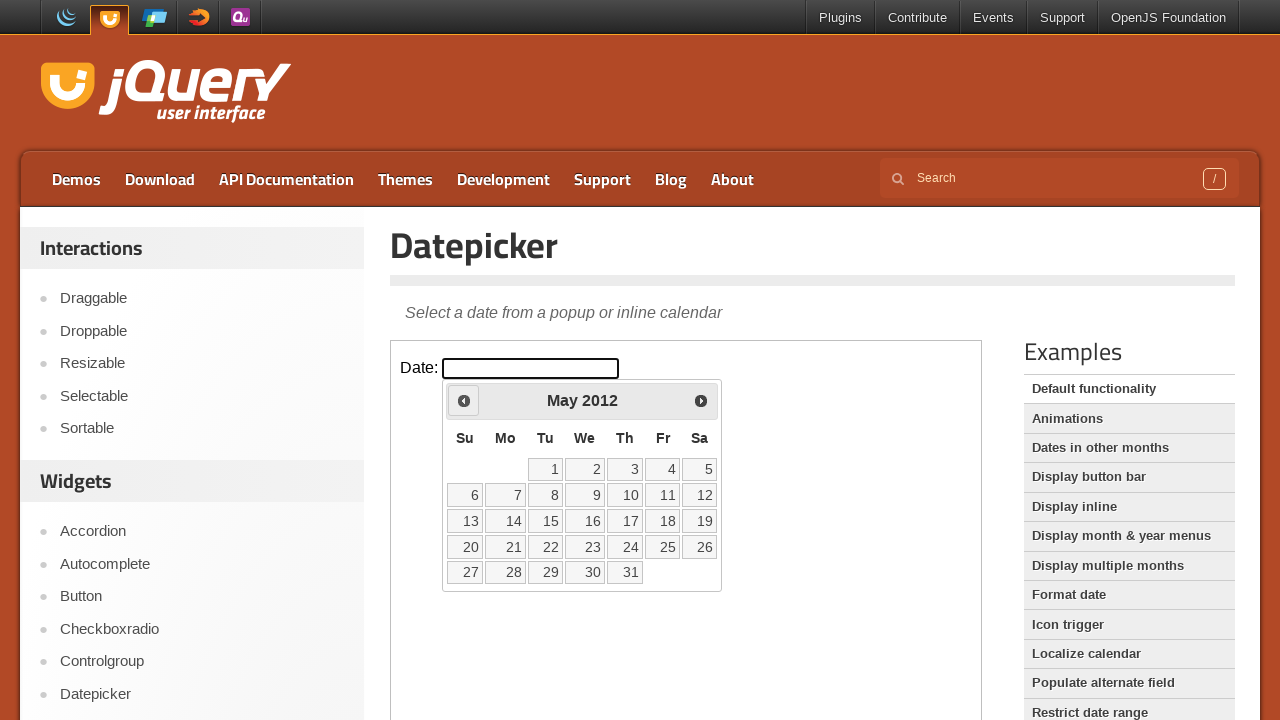

Retrieved current year: 2012
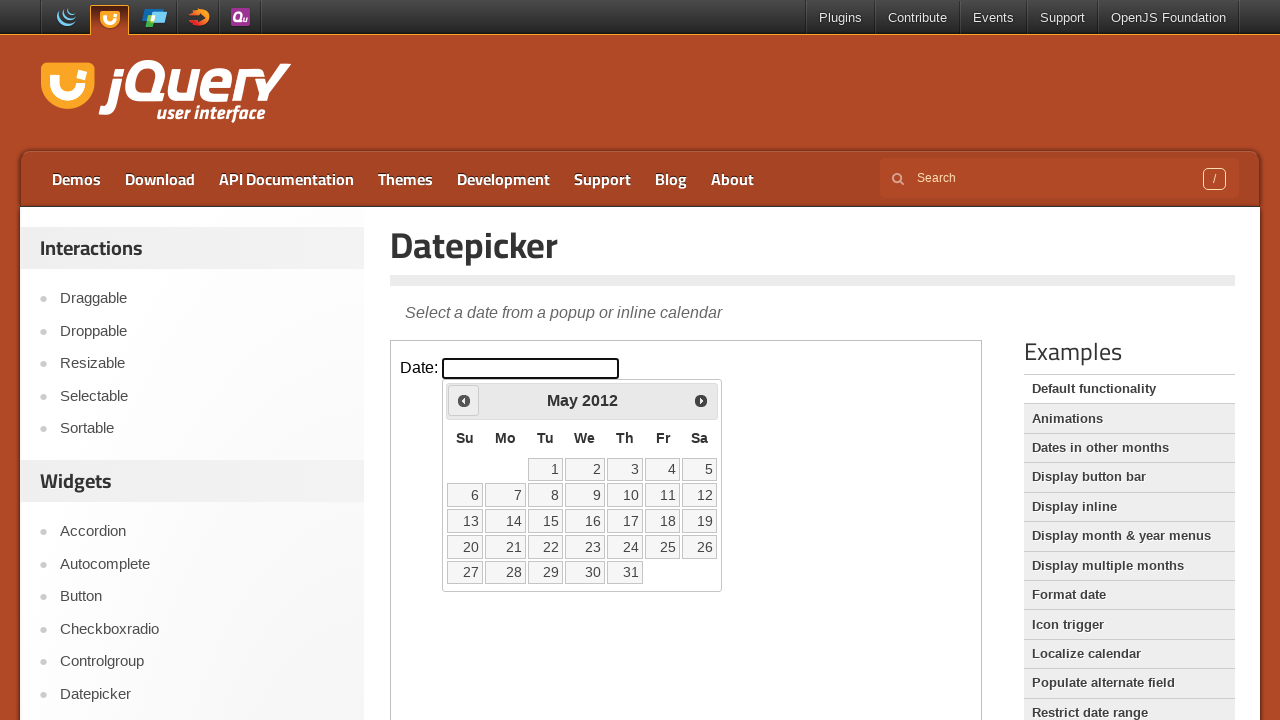

Clicked Prev to go back year (currently 2012, target 1995) at (464, 400) on iframe >> nth=0 >> internal:control=enter-frame >> span:text('Prev')
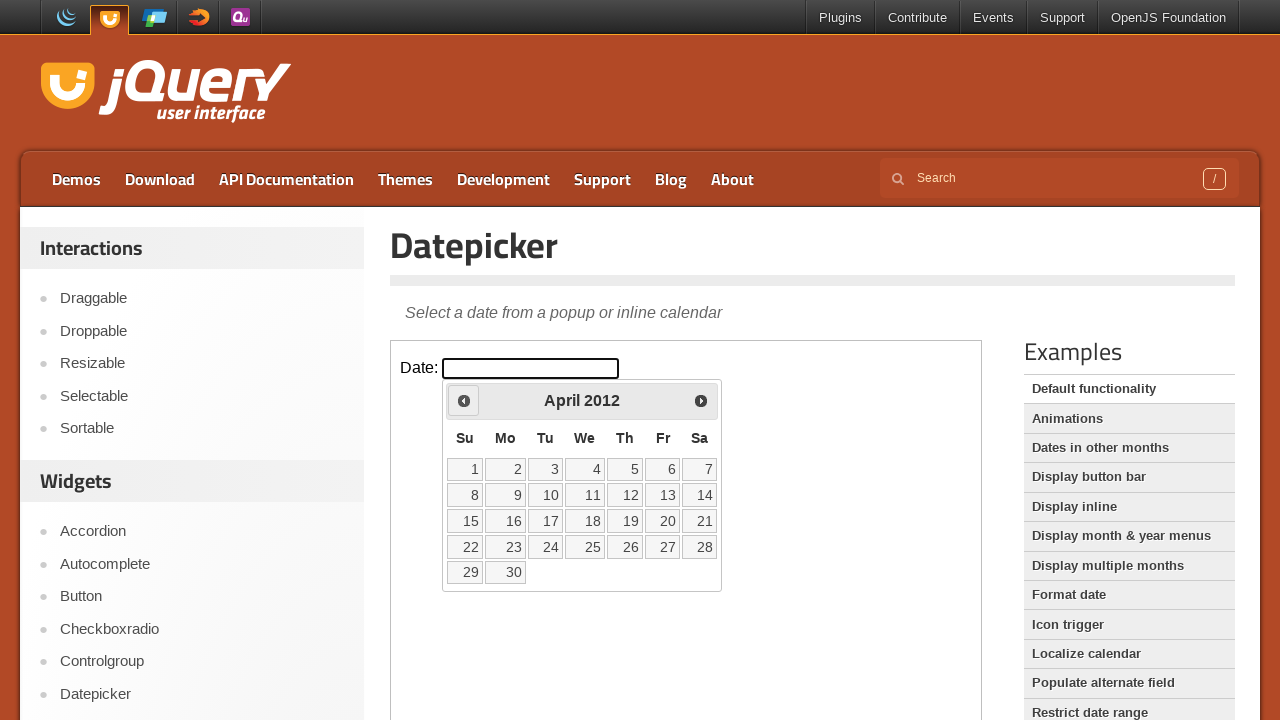

Retrieved current year: 2012
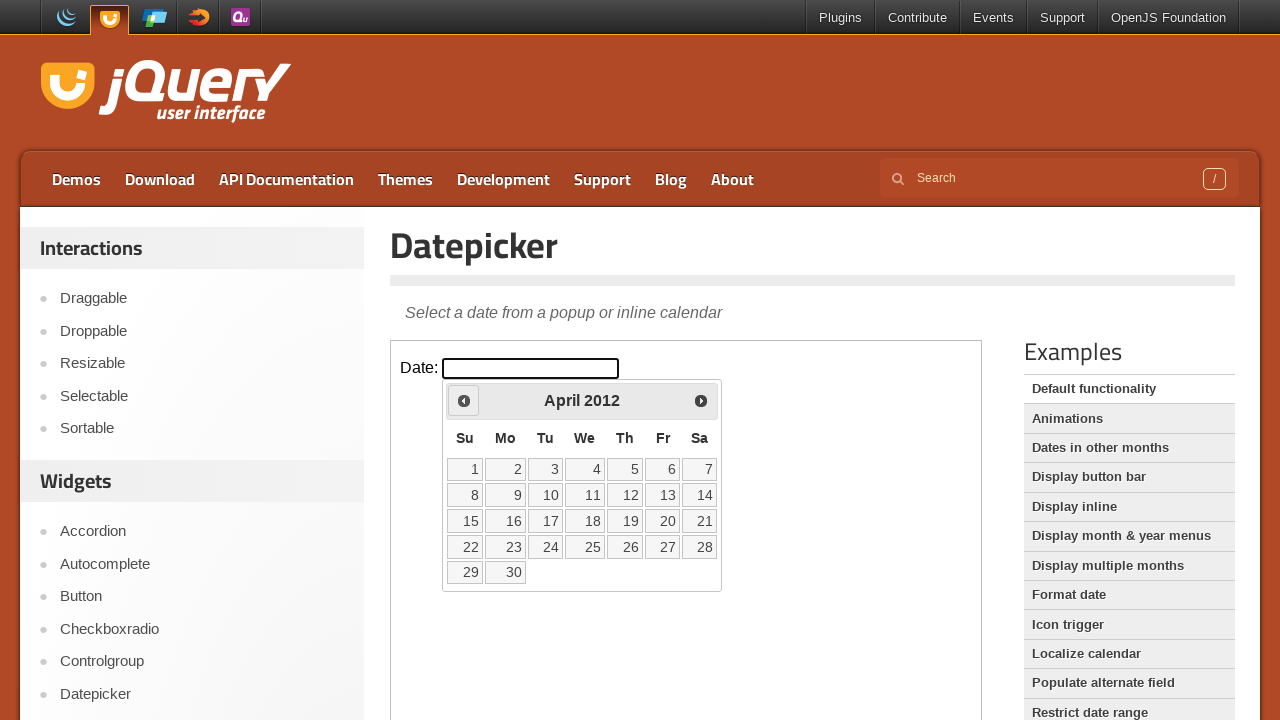

Clicked Prev to go back year (currently 2012, target 1995) at (464, 400) on iframe >> nth=0 >> internal:control=enter-frame >> span:text('Prev')
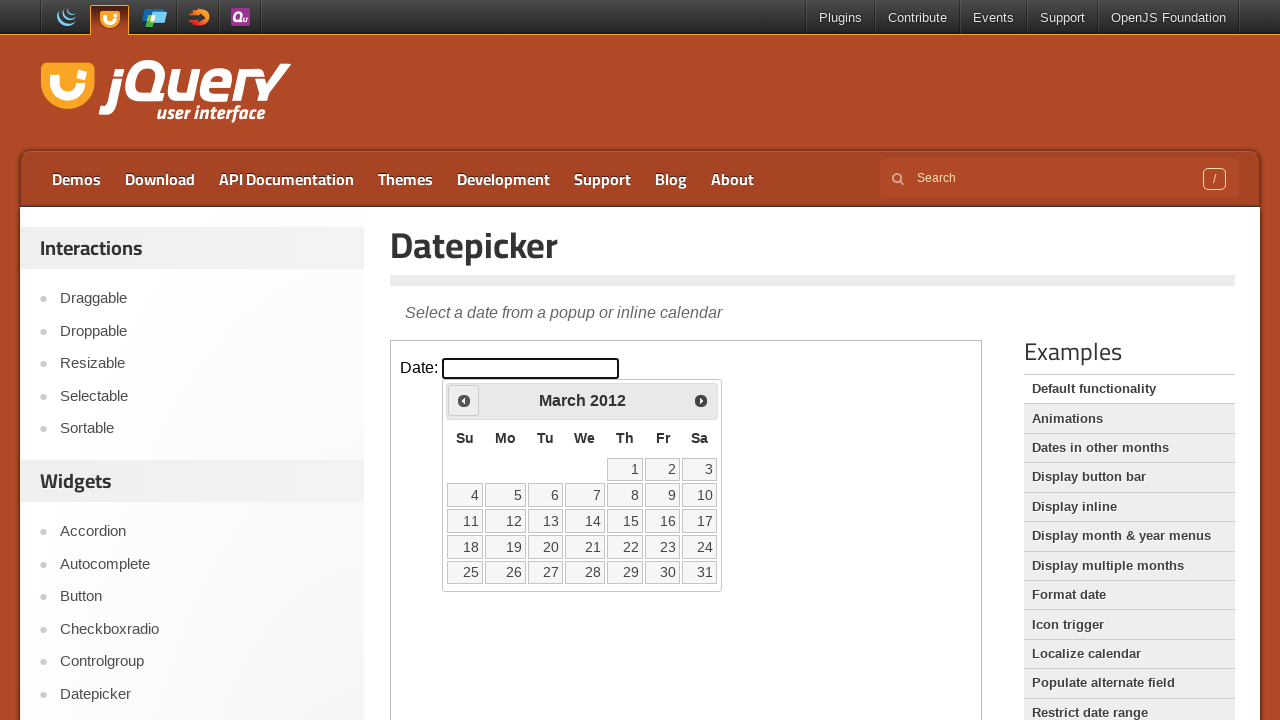

Retrieved current year: 2012
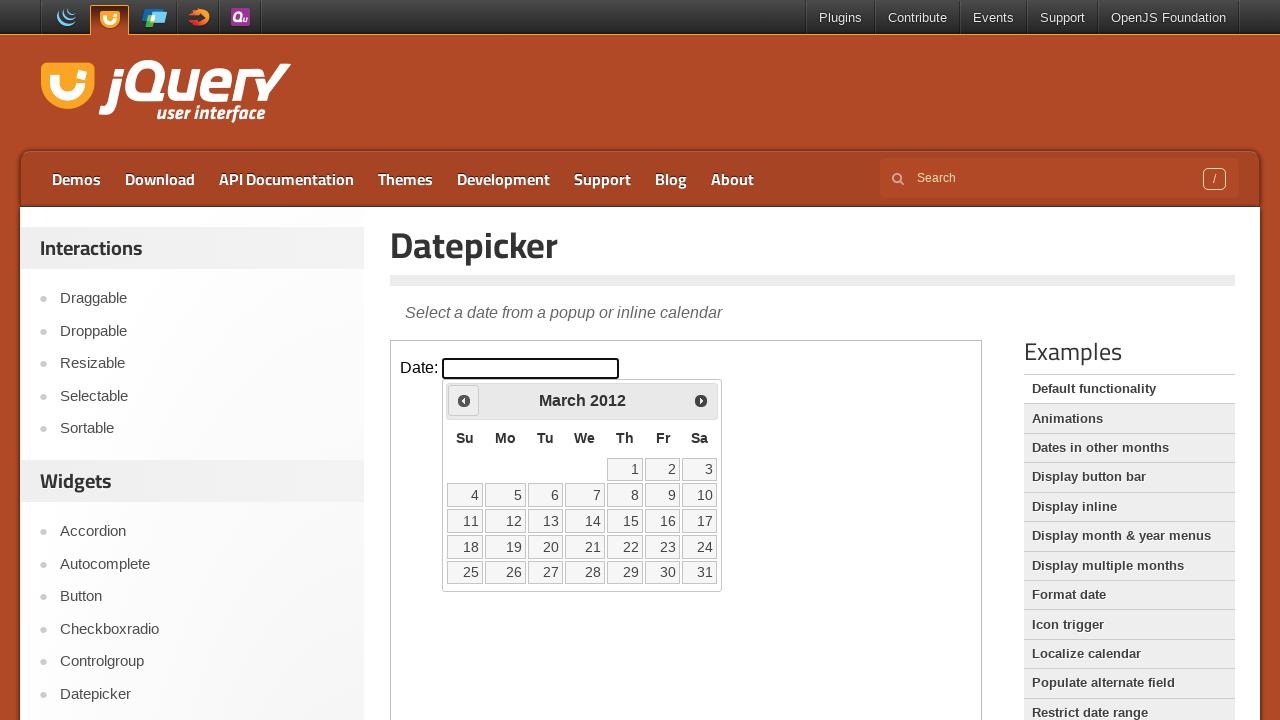

Clicked Prev to go back year (currently 2012, target 1995) at (464, 400) on iframe >> nth=0 >> internal:control=enter-frame >> span:text('Prev')
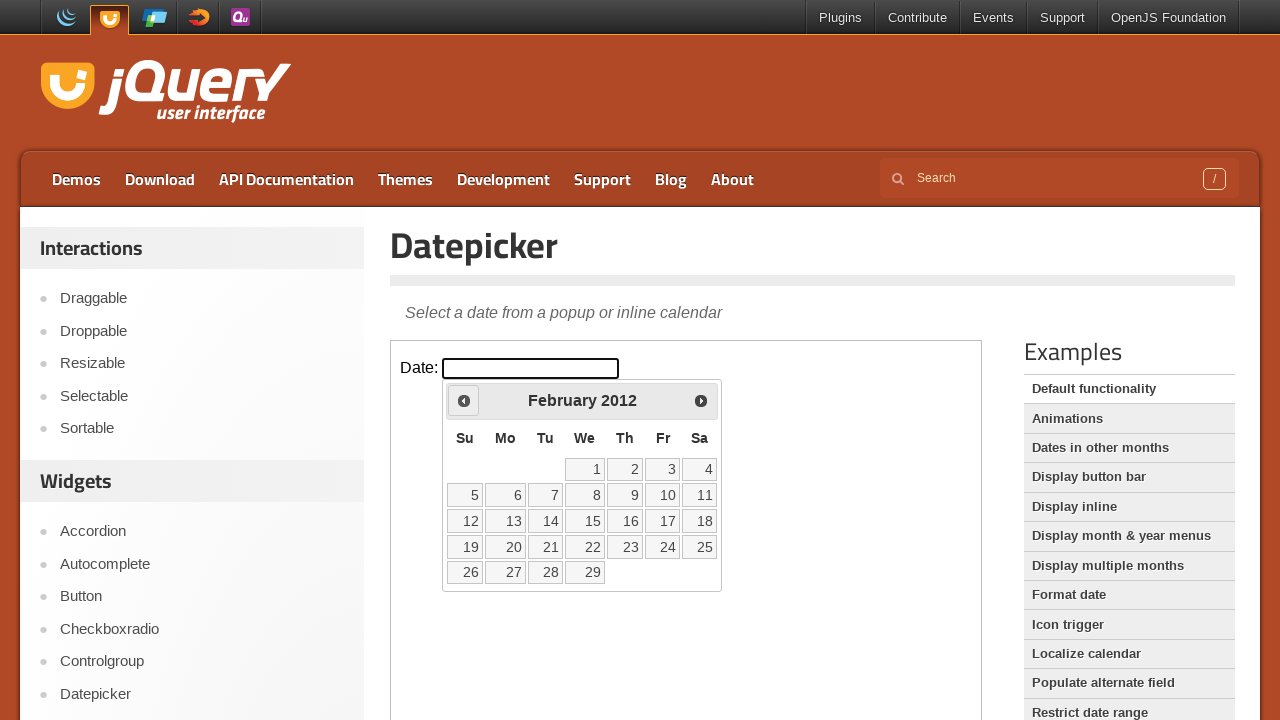

Retrieved current year: 2012
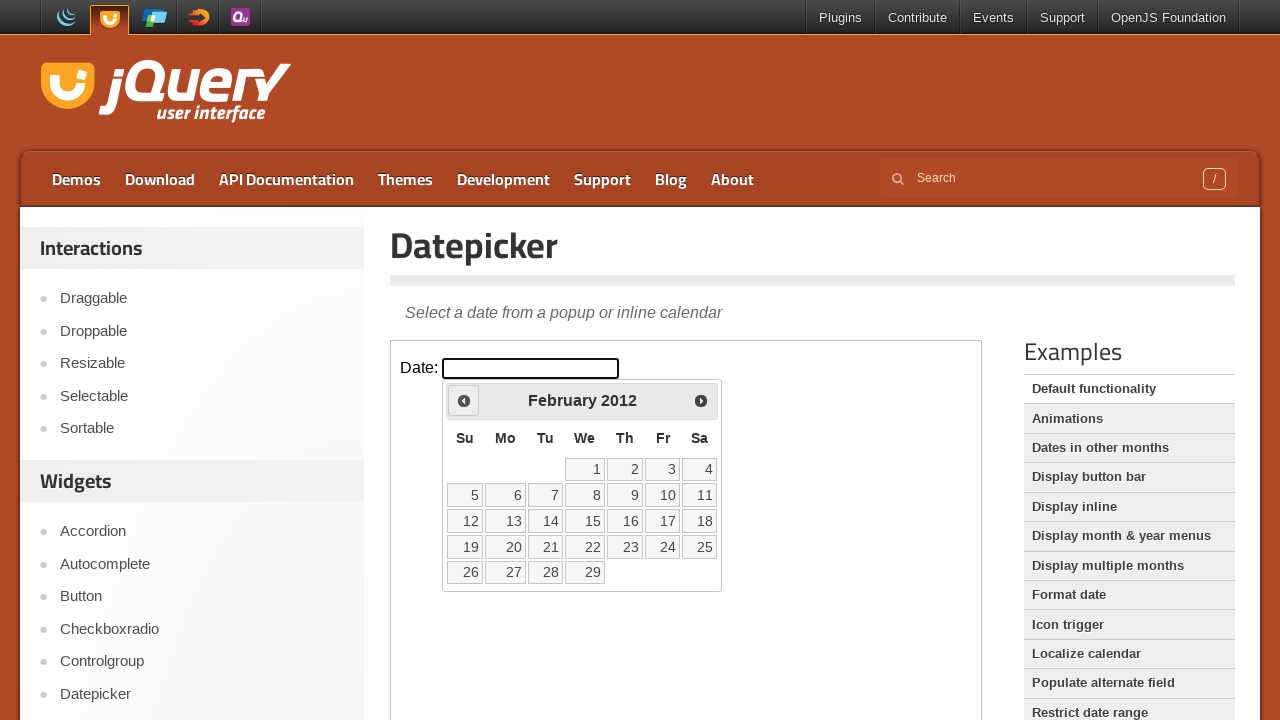

Clicked Prev to go back year (currently 2012, target 1995) at (464, 400) on iframe >> nth=0 >> internal:control=enter-frame >> span:text('Prev')
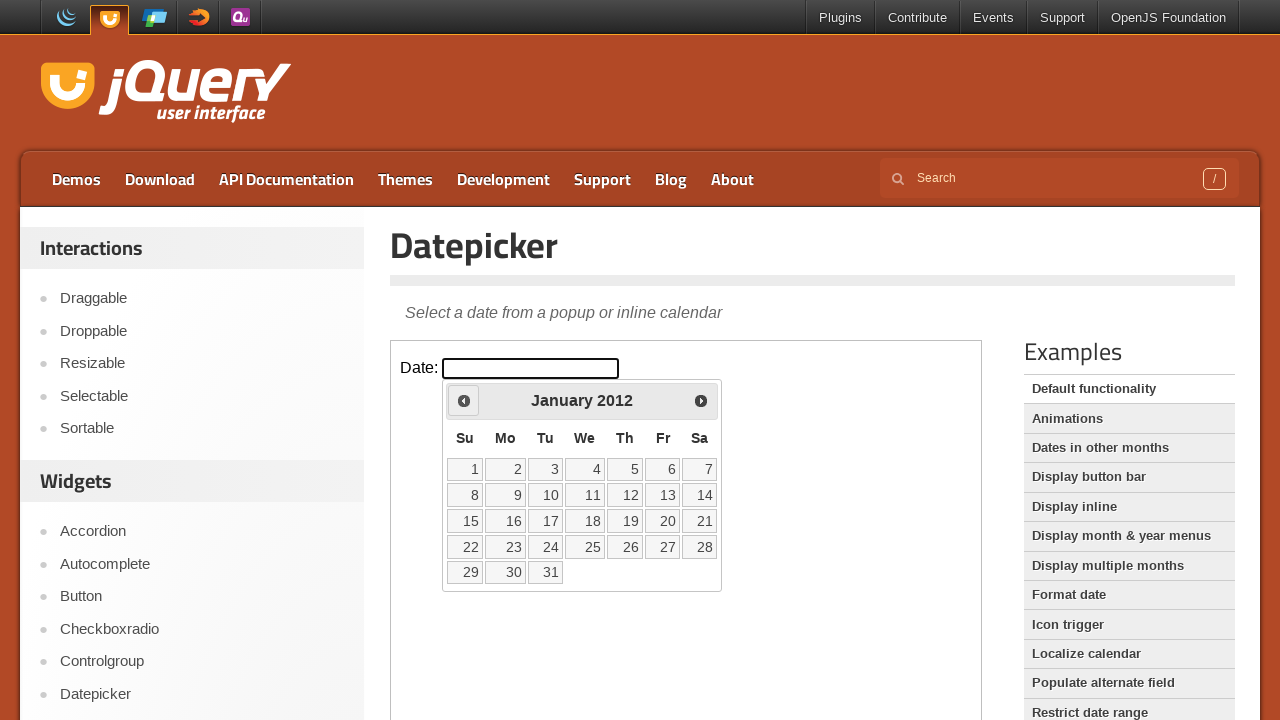

Retrieved current year: 2012
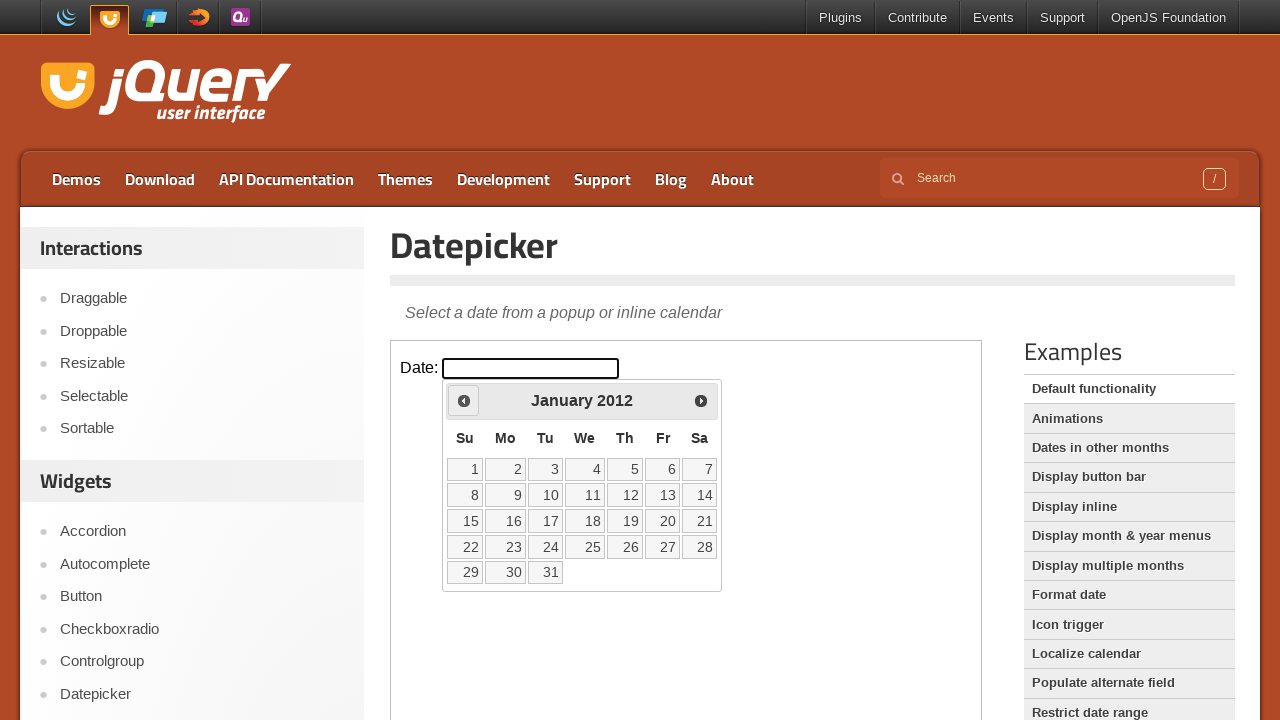

Clicked Prev to go back year (currently 2012, target 1995) at (464, 400) on iframe >> nth=0 >> internal:control=enter-frame >> span:text('Prev')
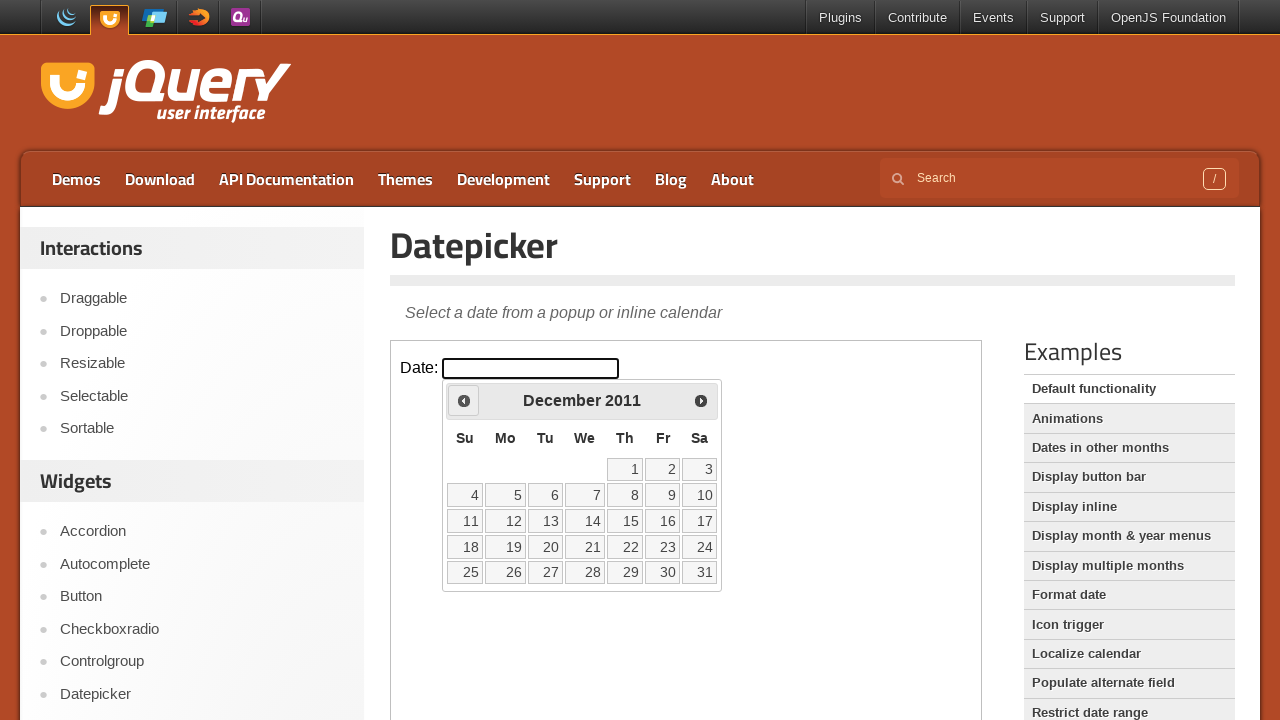

Retrieved current year: 2011
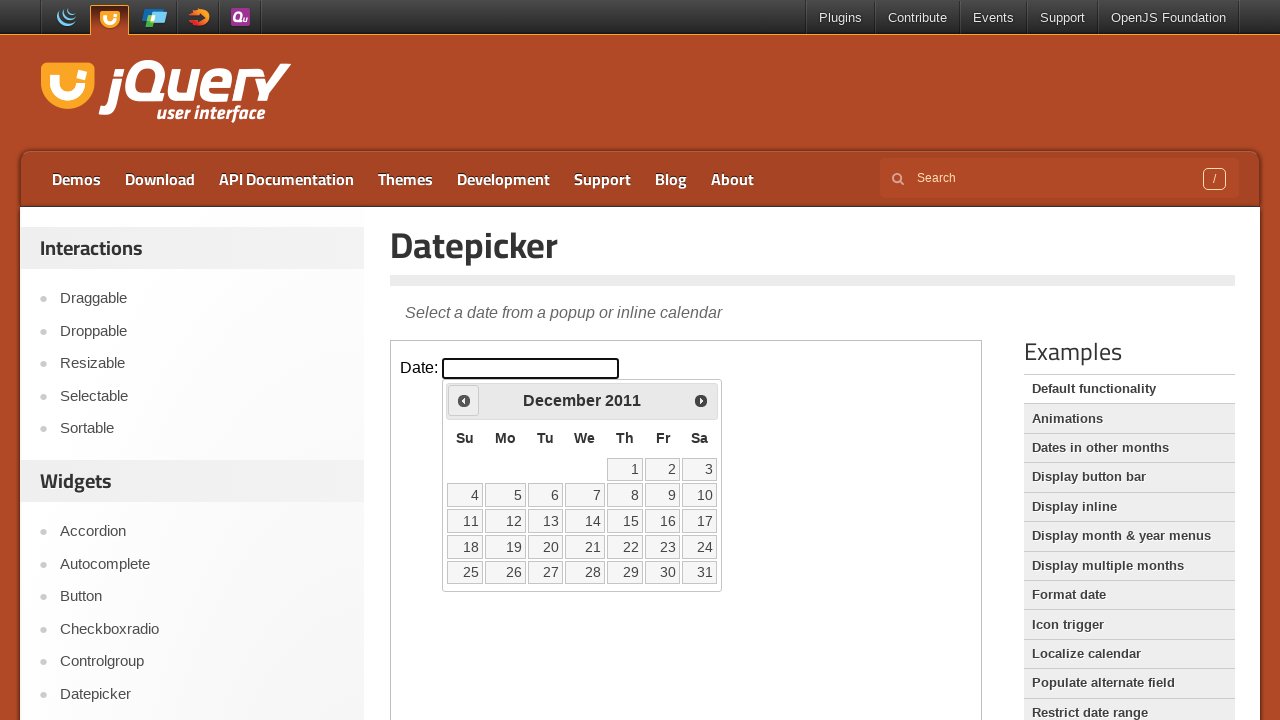

Clicked Prev to go back year (currently 2011, target 1995) at (464, 400) on iframe >> nth=0 >> internal:control=enter-frame >> span:text('Prev')
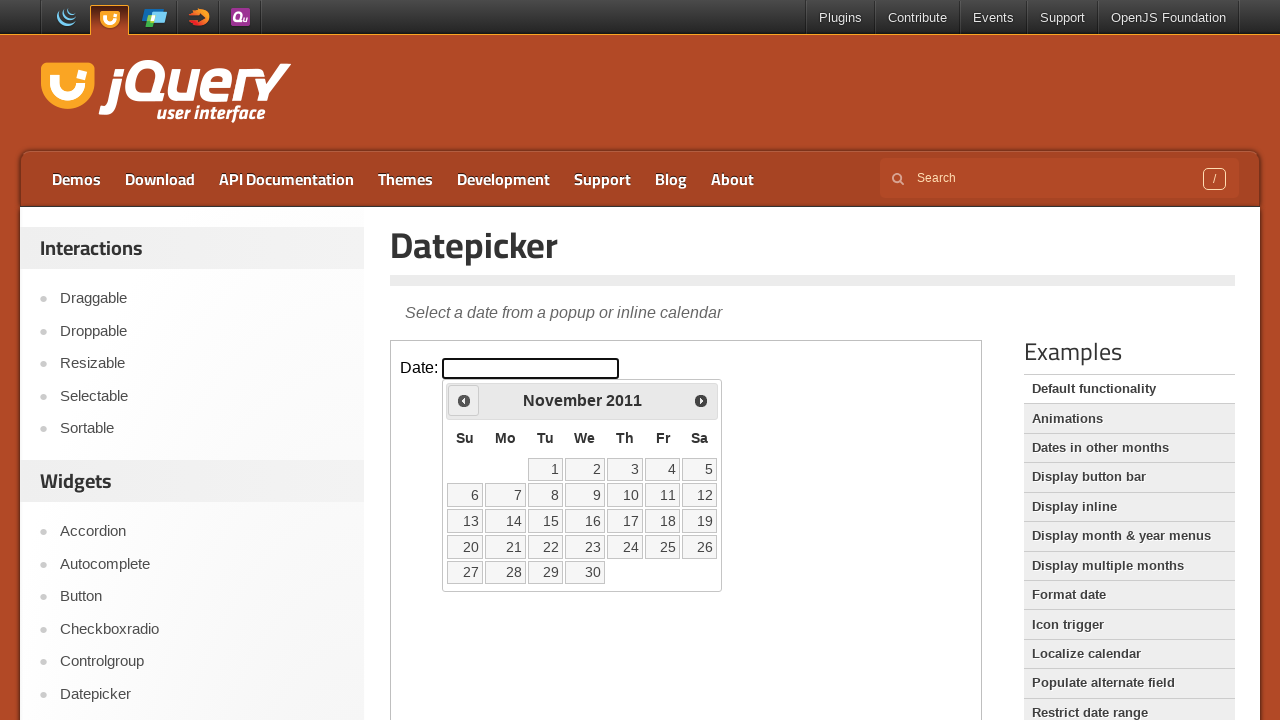

Retrieved current year: 2011
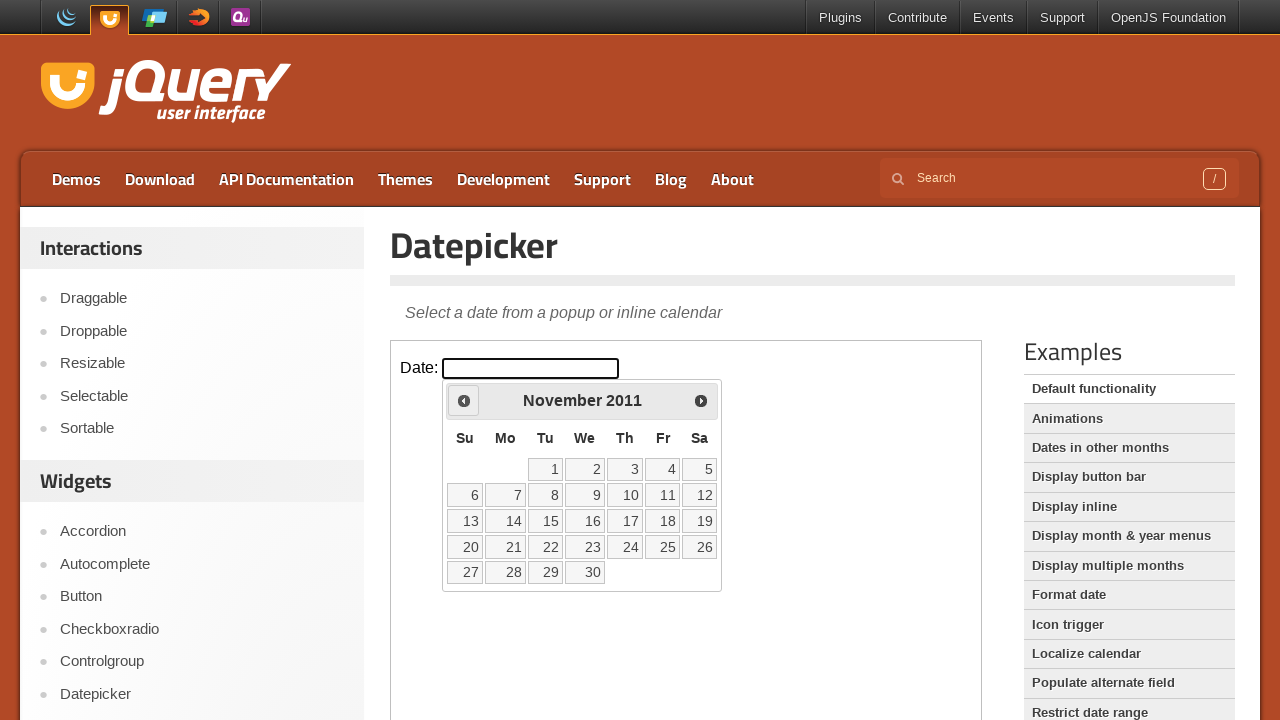

Clicked Prev to go back year (currently 2011, target 1995) at (464, 400) on iframe >> nth=0 >> internal:control=enter-frame >> span:text('Prev')
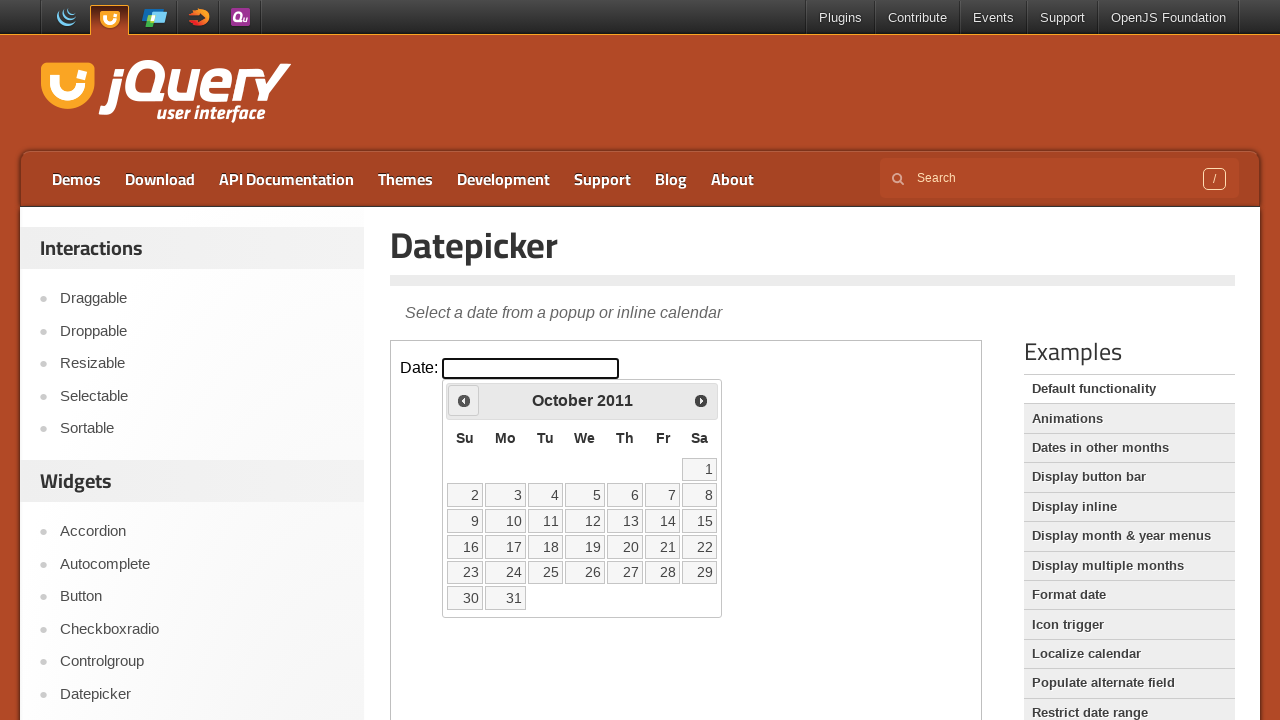

Retrieved current year: 2011
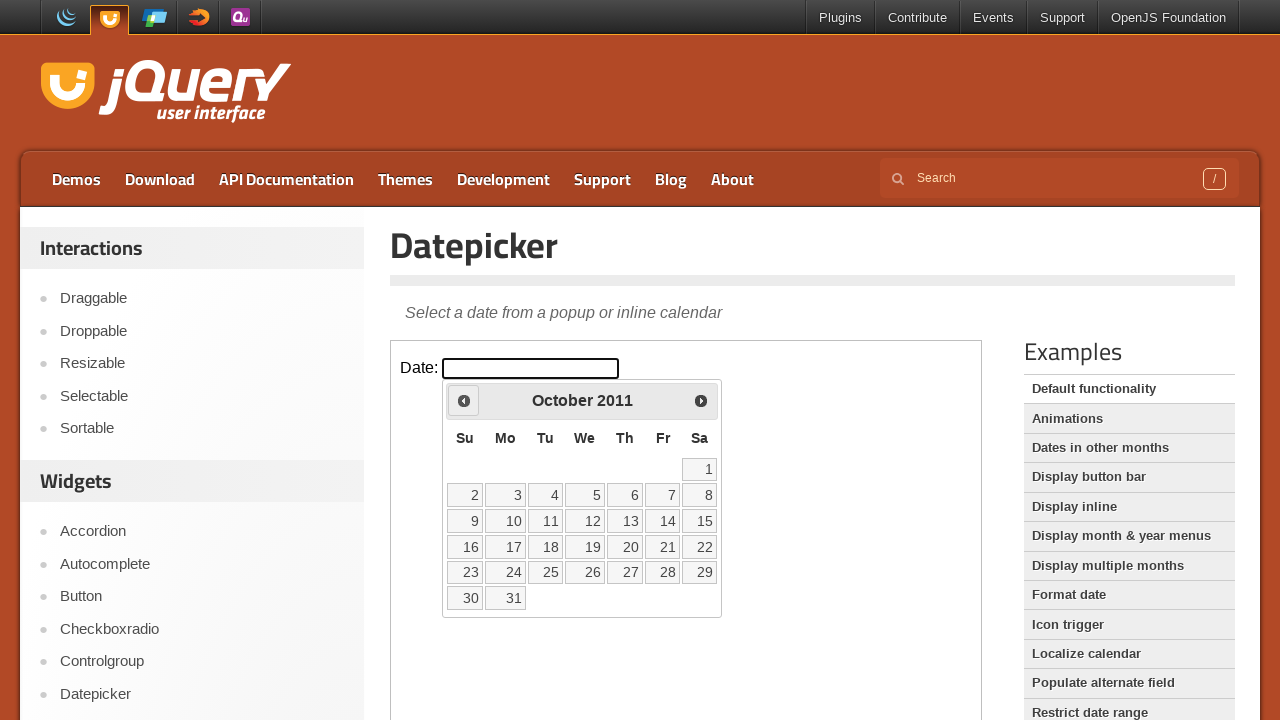

Clicked Prev to go back year (currently 2011, target 1995) at (464, 400) on iframe >> nth=0 >> internal:control=enter-frame >> span:text('Prev')
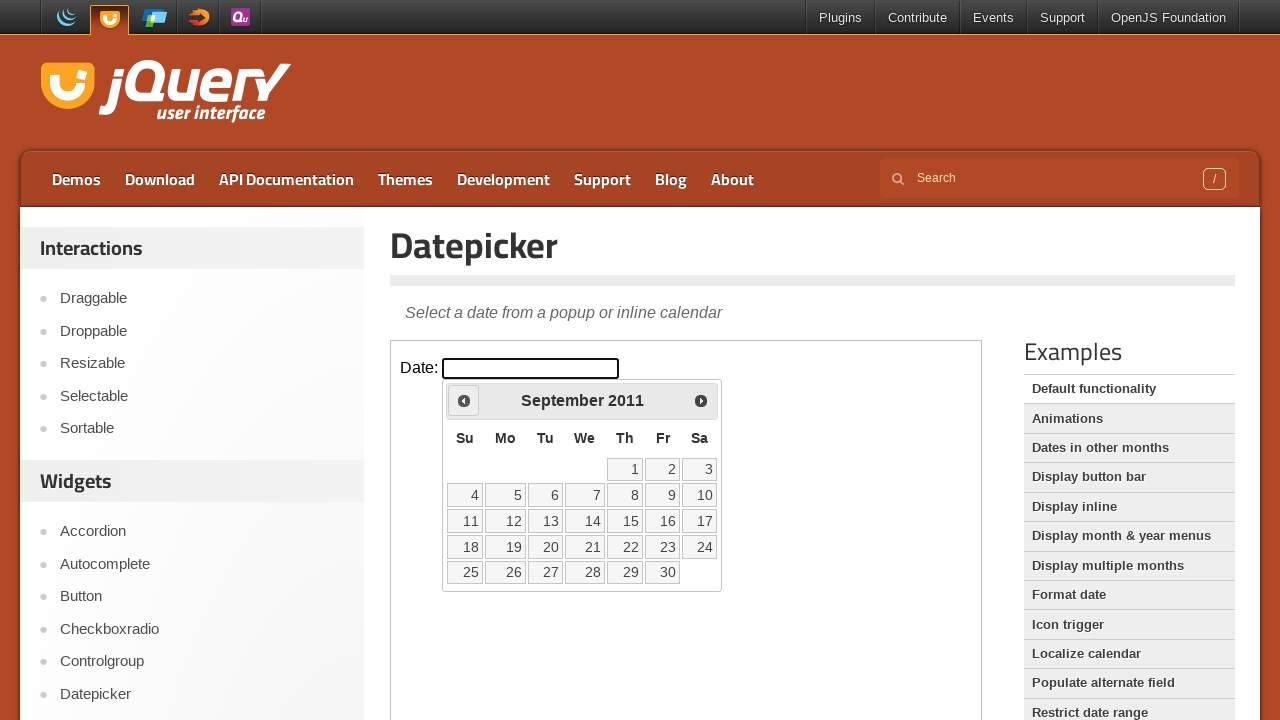

Retrieved current year: 2011
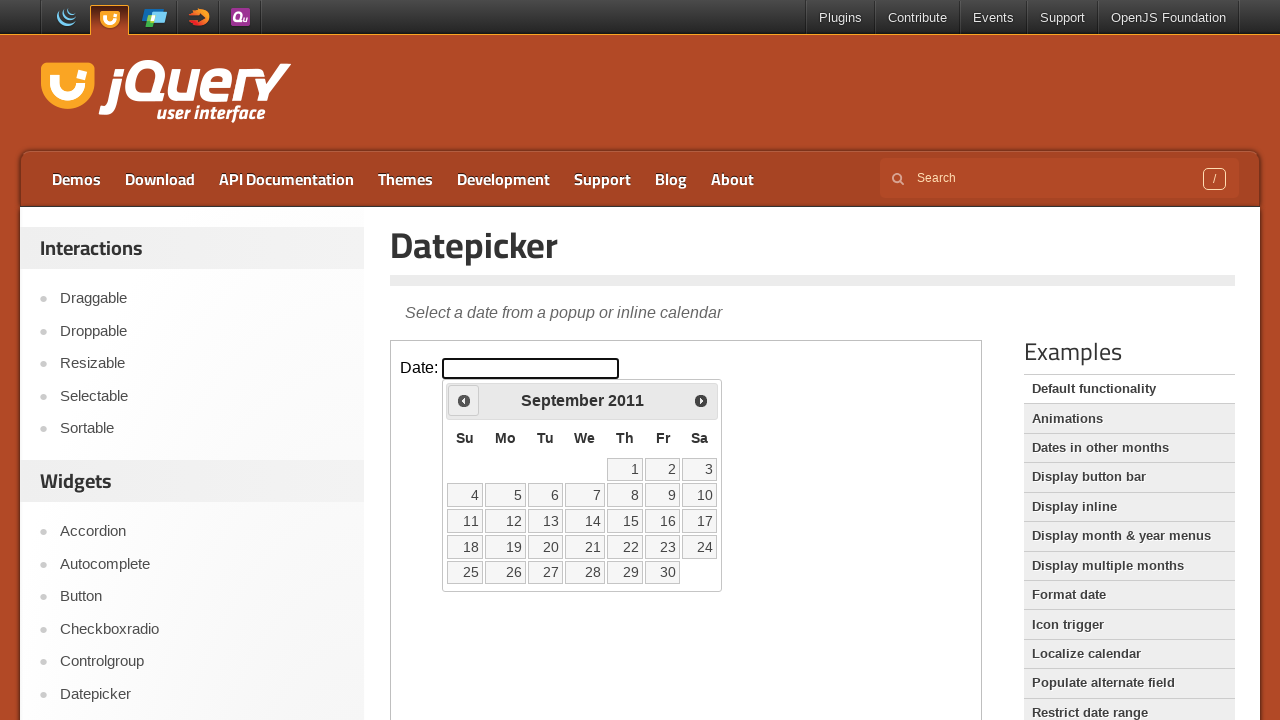

Clicked Prev to go back year (currently 2011, target 1995) at (464, 400) on iframe >> nth=0 >> internal:control=enter-frame >> span:text('Prev')
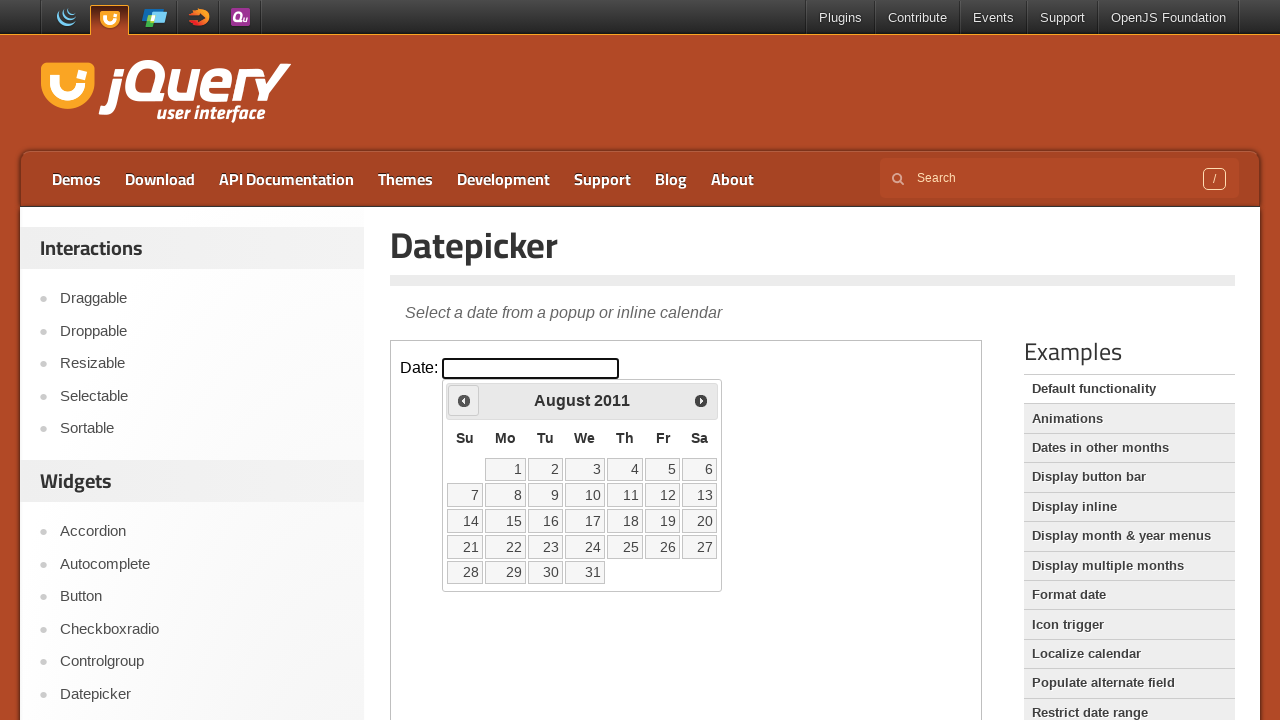

Retrieved current year: 2011
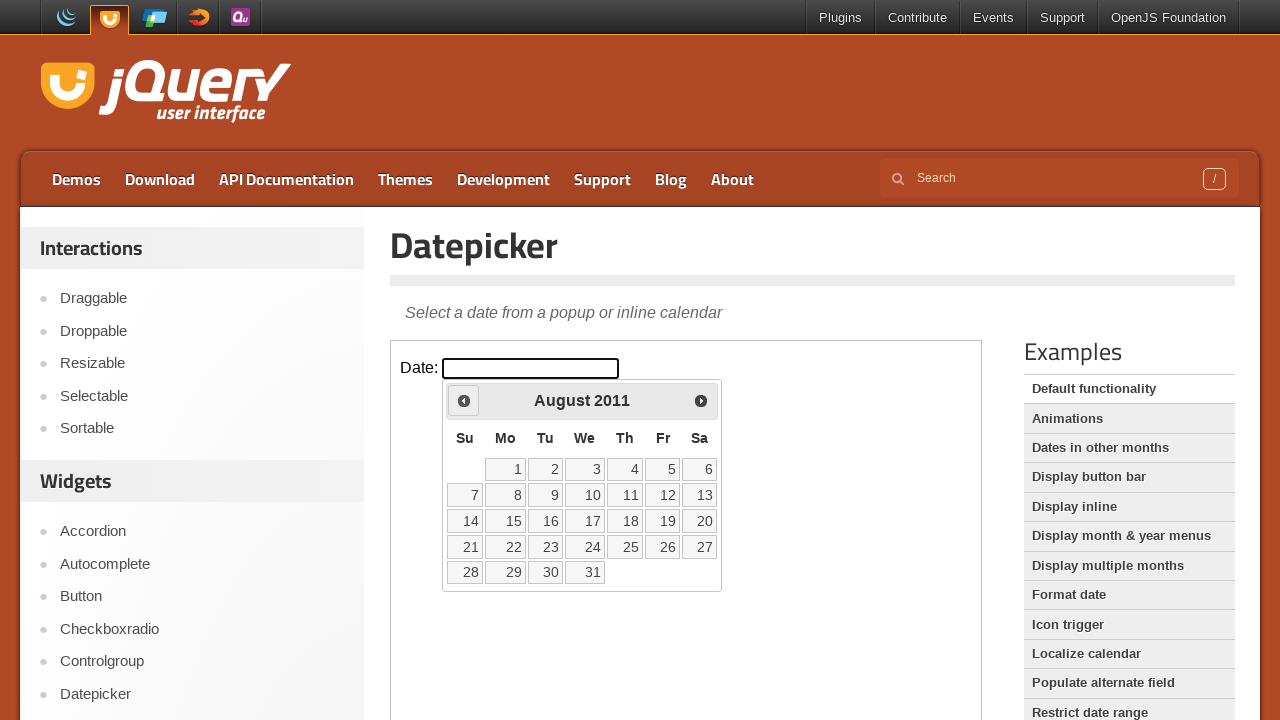

Clicked Prev to go back year (currently 2011, target 1995) at (464, 400) on iframe >> nth=0 >> internal:control=enter-frame >> span:text('Prev')
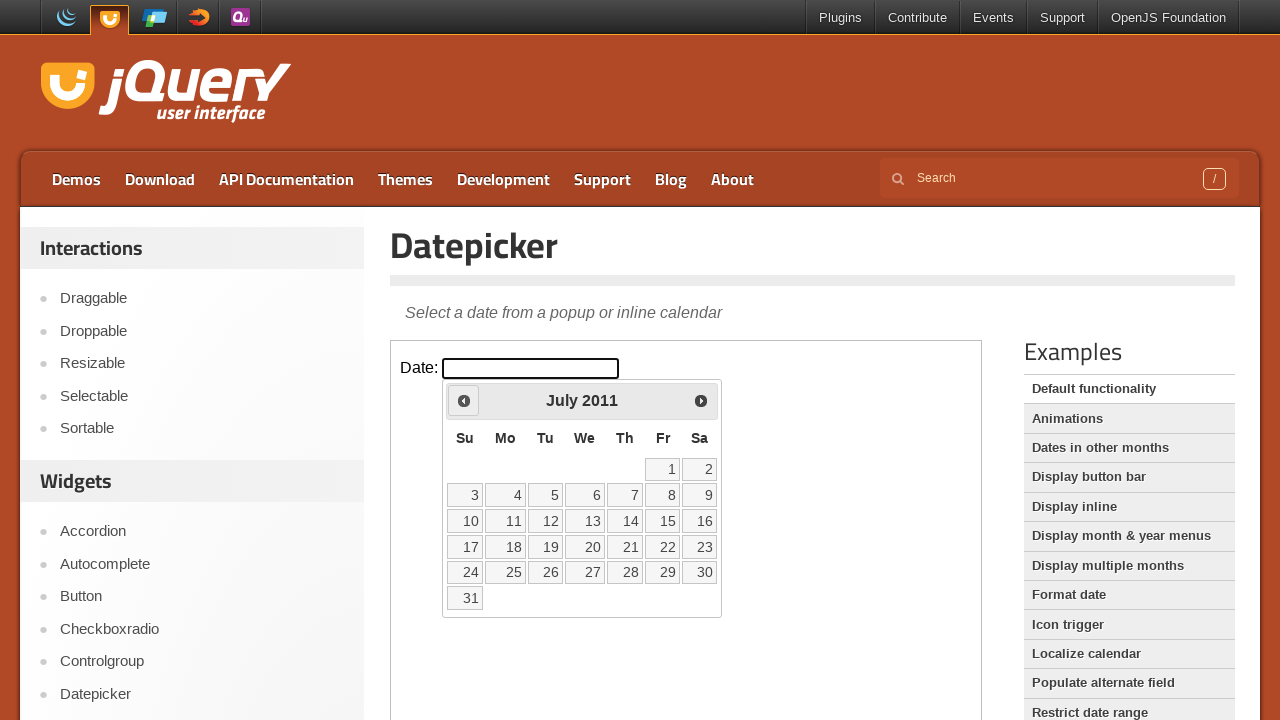

Retrieved current year: 2011
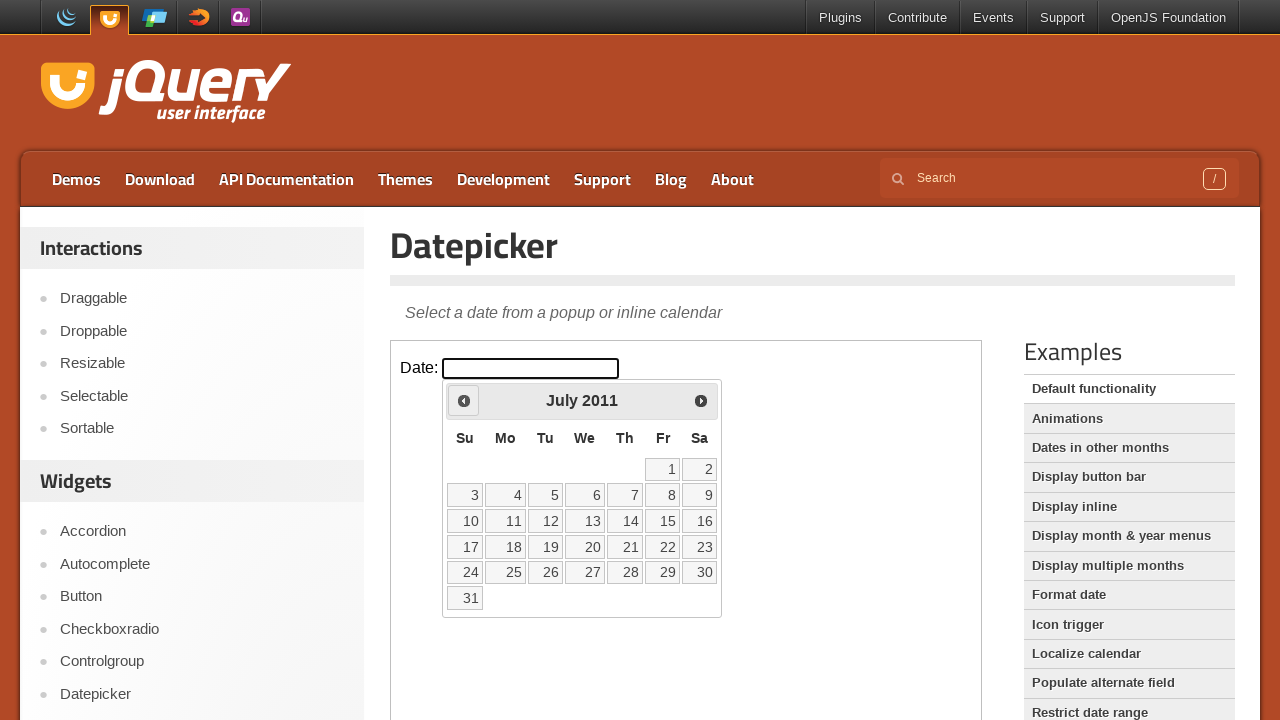

Clicked Prev to go back year (currently 2011, target 1995) at (464, 400) on iframe >> nth=0 >> internal:control=enter-frame >> span:text('Prev')
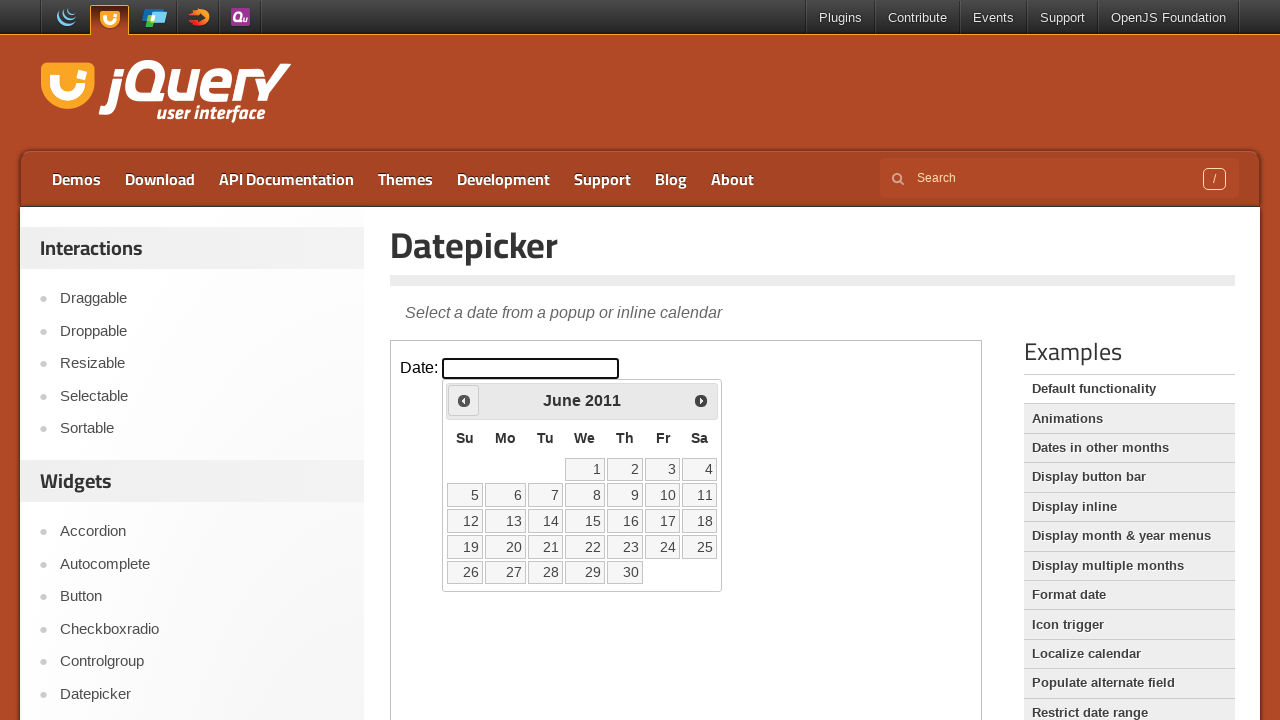

Retrieved current year: 2011
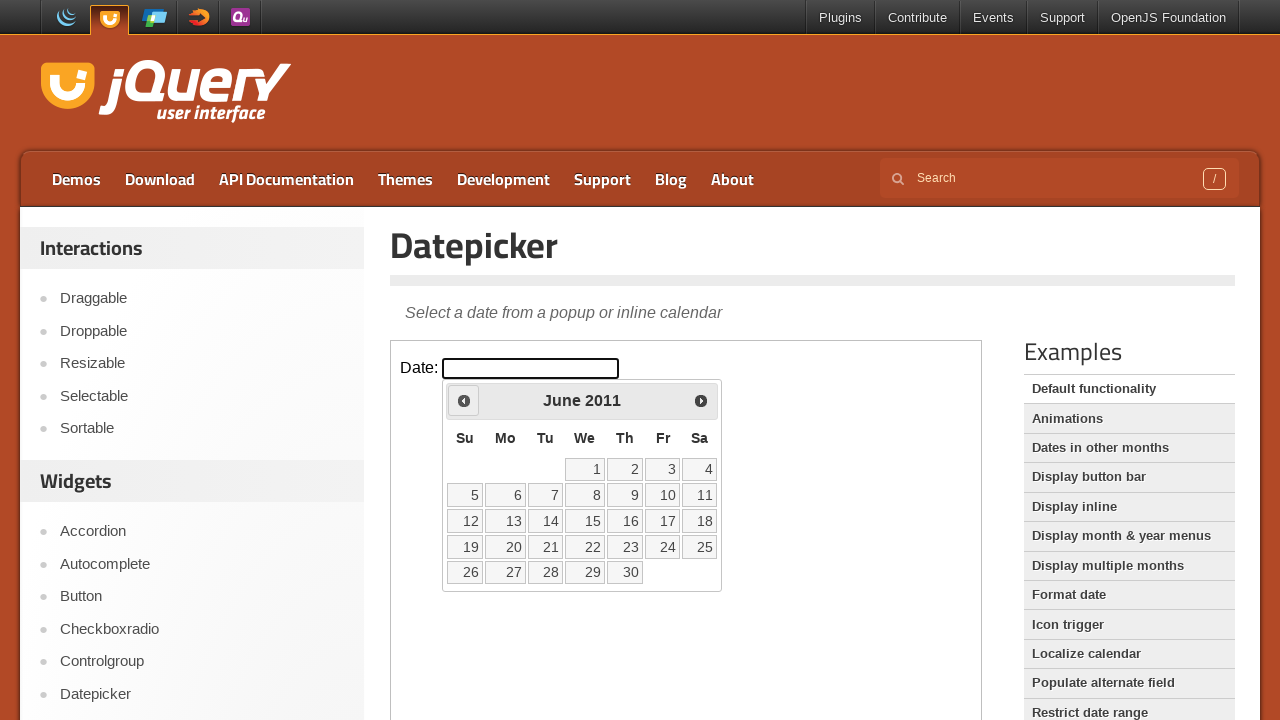

Clicked Prev to go back year (currently 2011, target 1995) at (464, 400) on iframe >> nth=0 >> internal:control=enter-frame >> span:text('Prev')
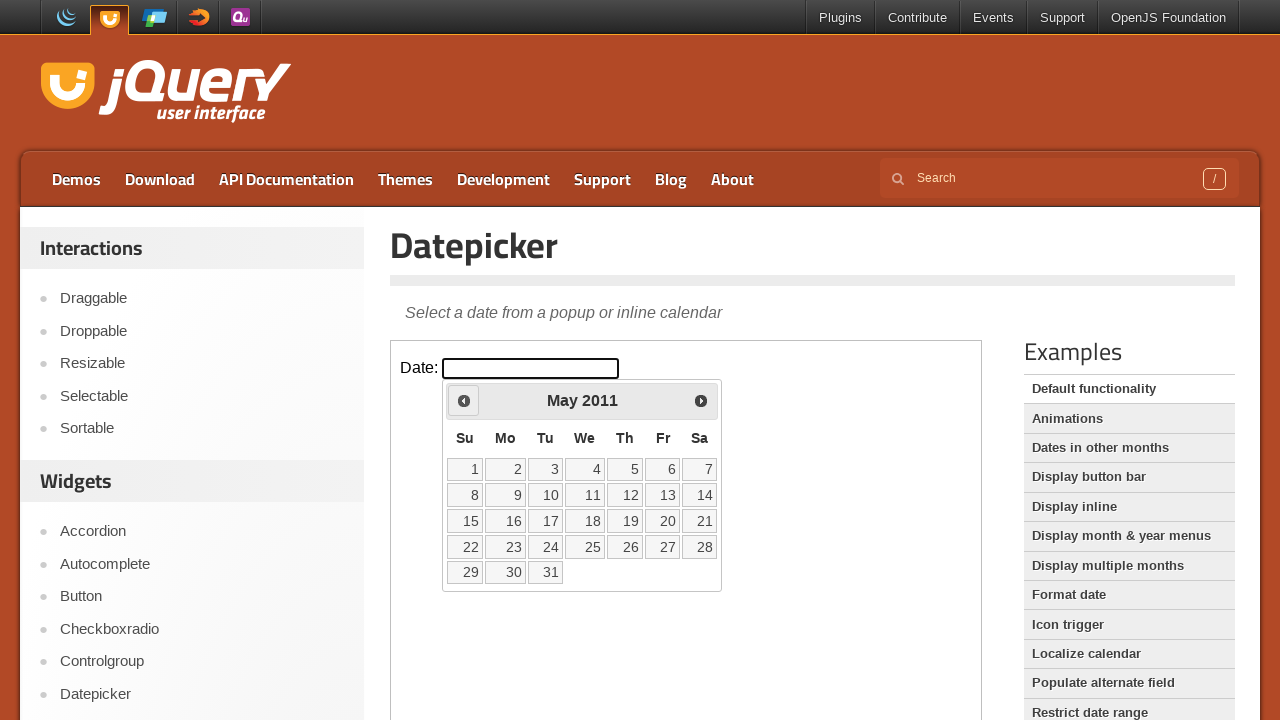

Retrieved current year: 2011
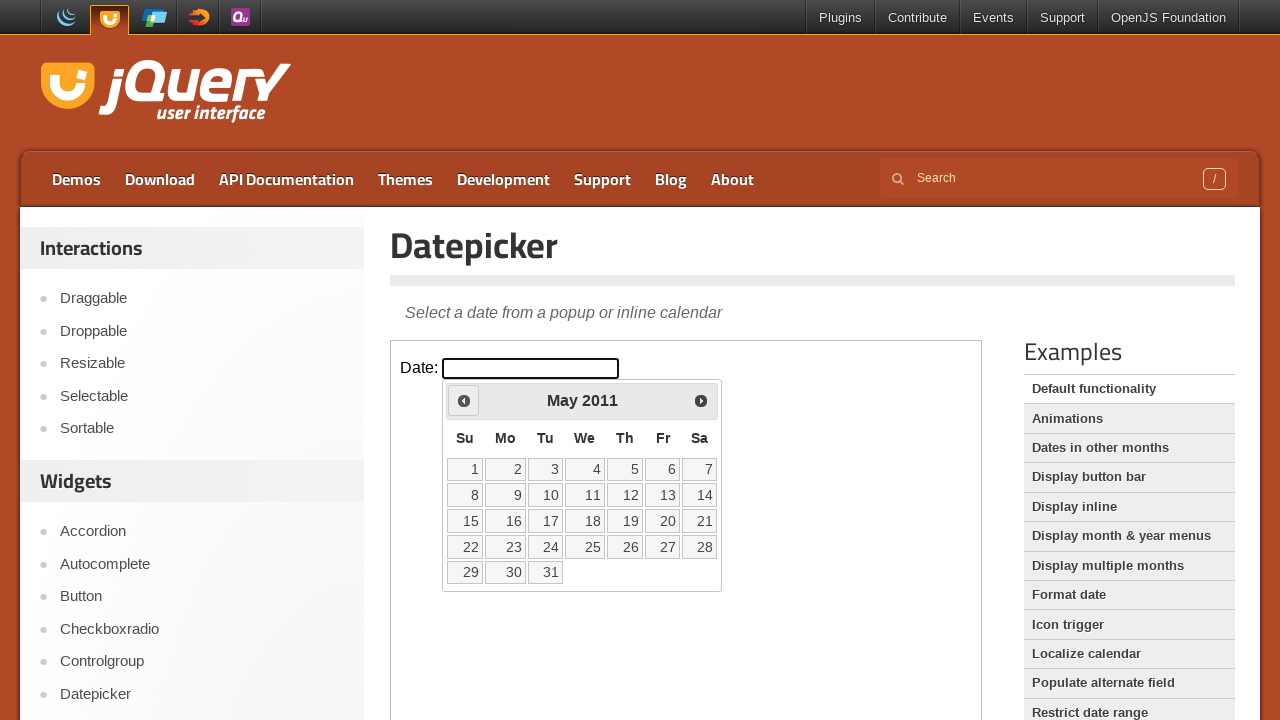

Clicked Prev to go back year (currently 2011, target 1995) at (464, 400) on iframe >> nth=0 >> internal:control=enter-frame >> span:text('Prev')
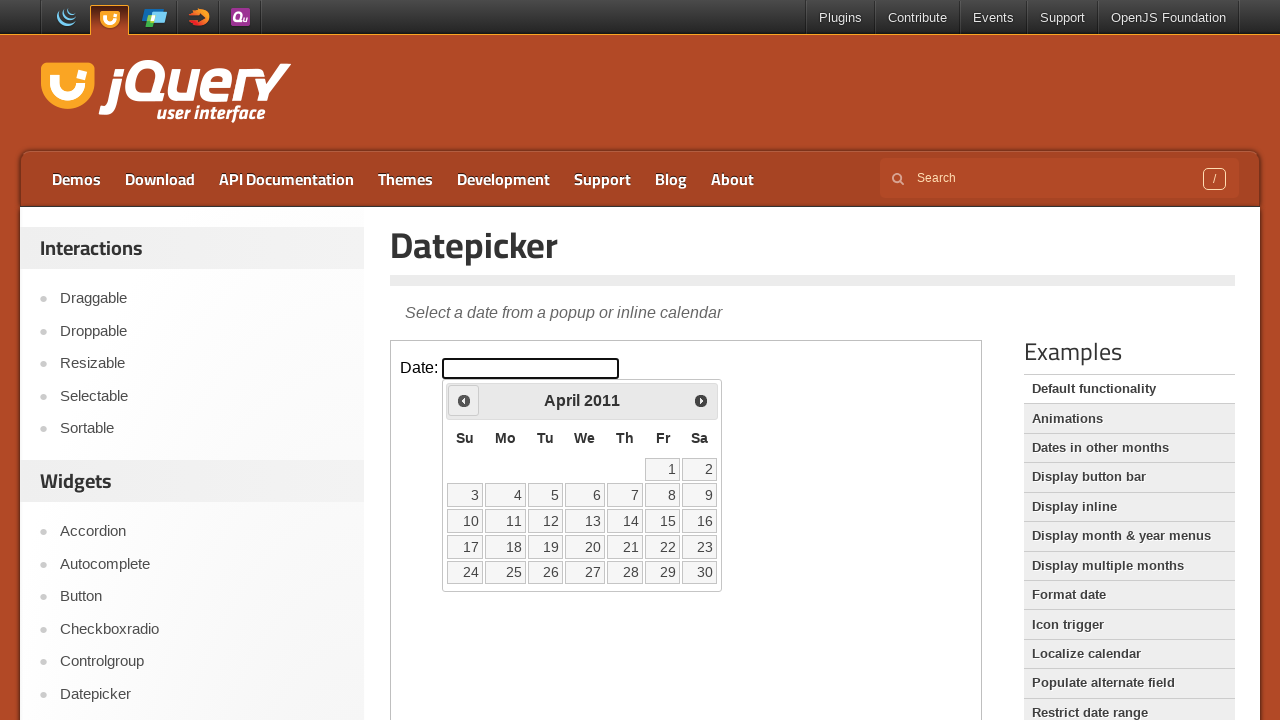

Retrieved current year: 2011
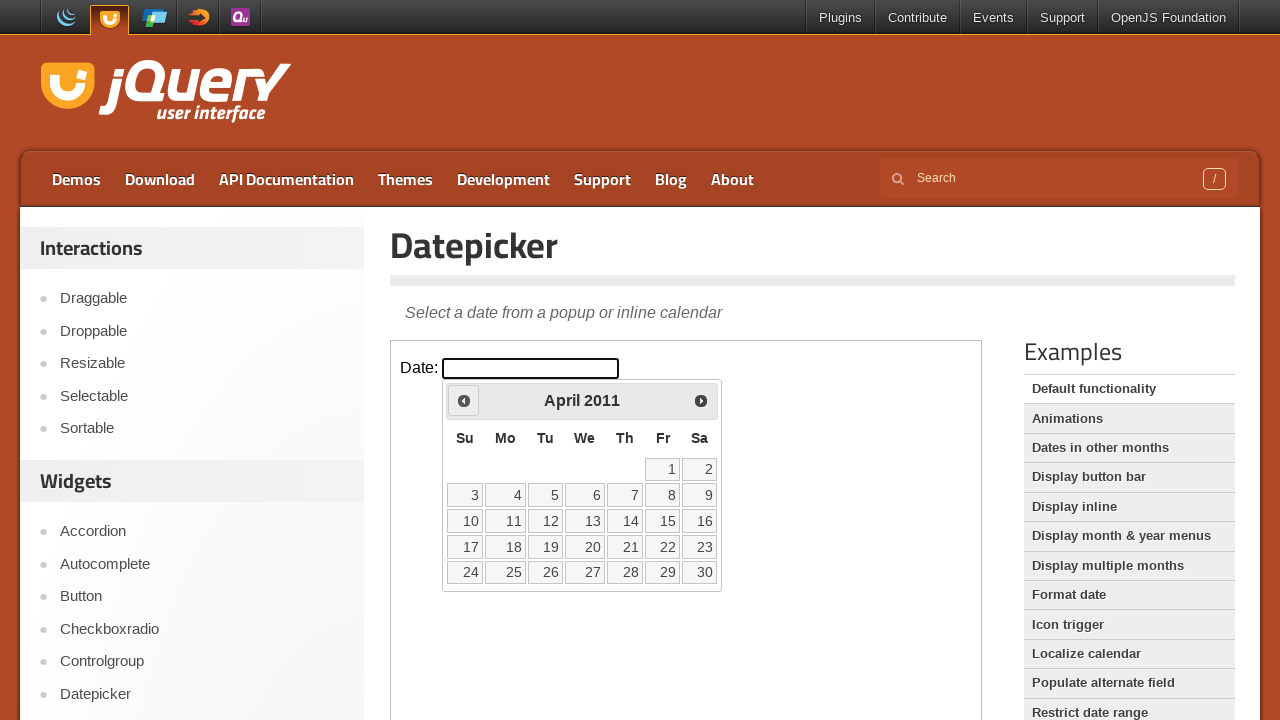

Clicked Prev to go back year (currently 2011, target 1995) at (464, 400) on iframe >> nth=0 >> internal:control=enter-frame >> span:text('Prev')
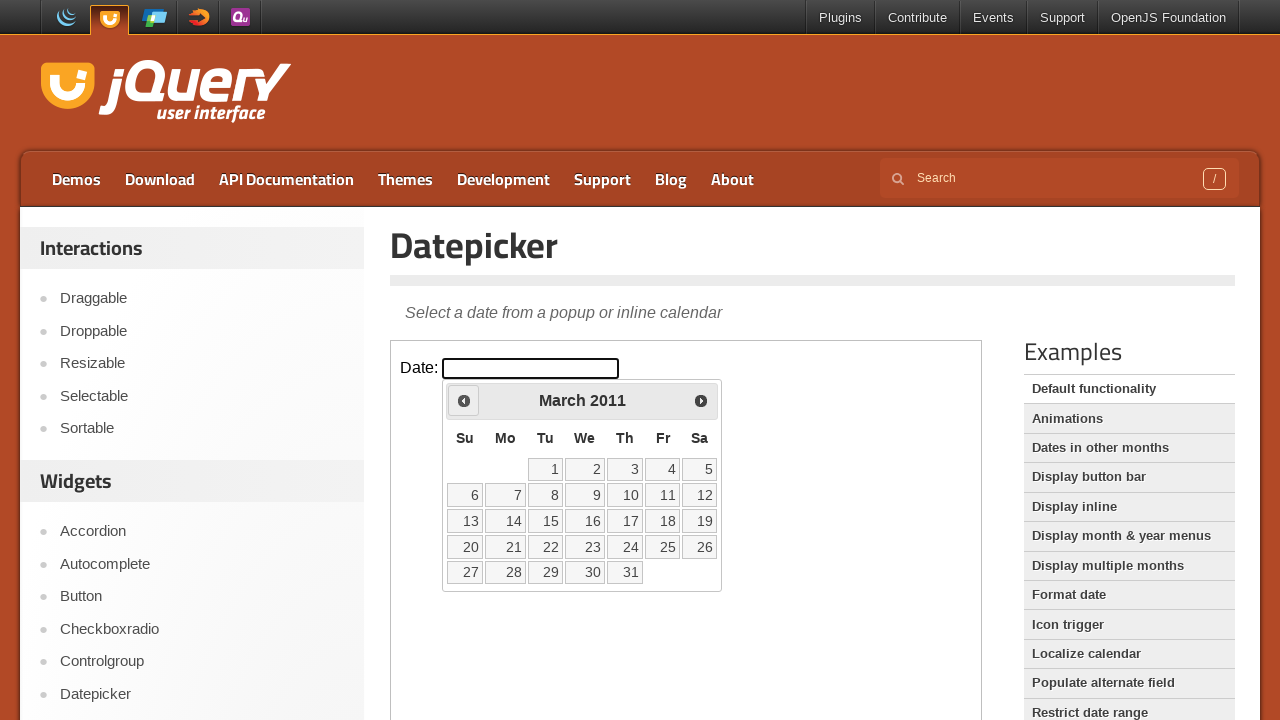

Retrieved current year: 2011
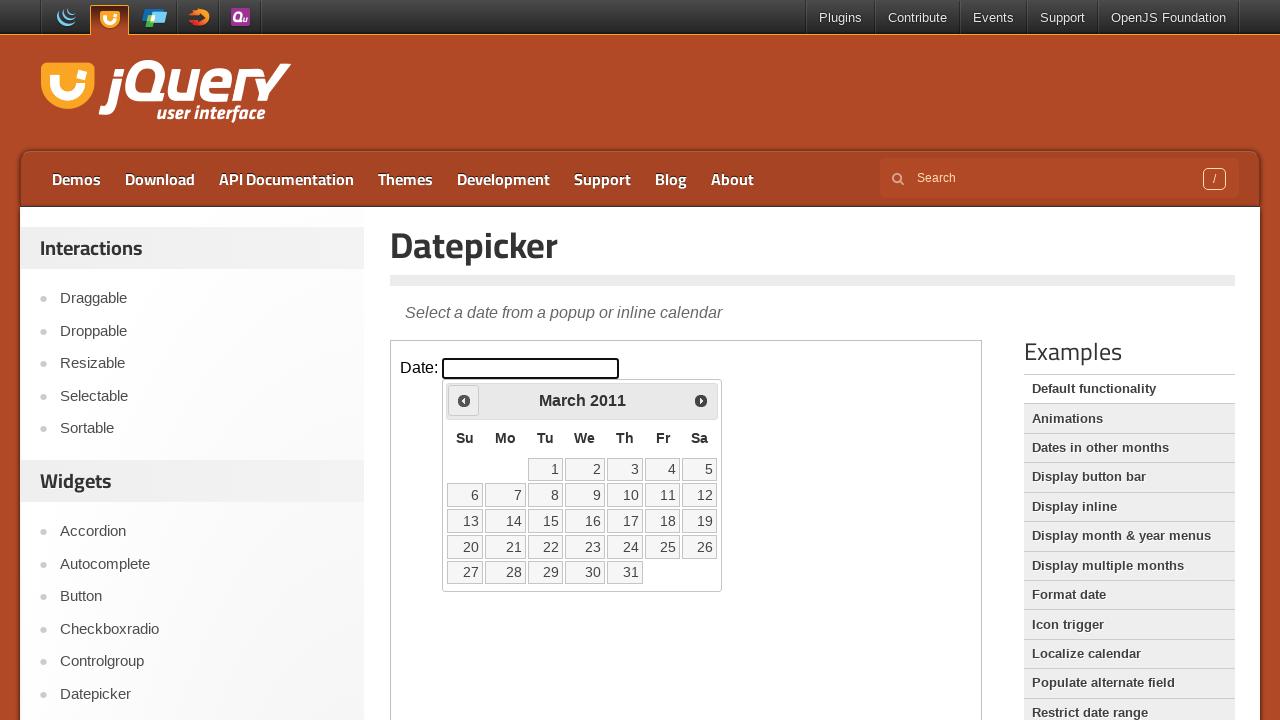

Clicked Prev to go back year (currently 2011, target 1995) at (464, 400) on iframe >> nth=0 >> internal:control=enter-frame >> span:text('Prev')
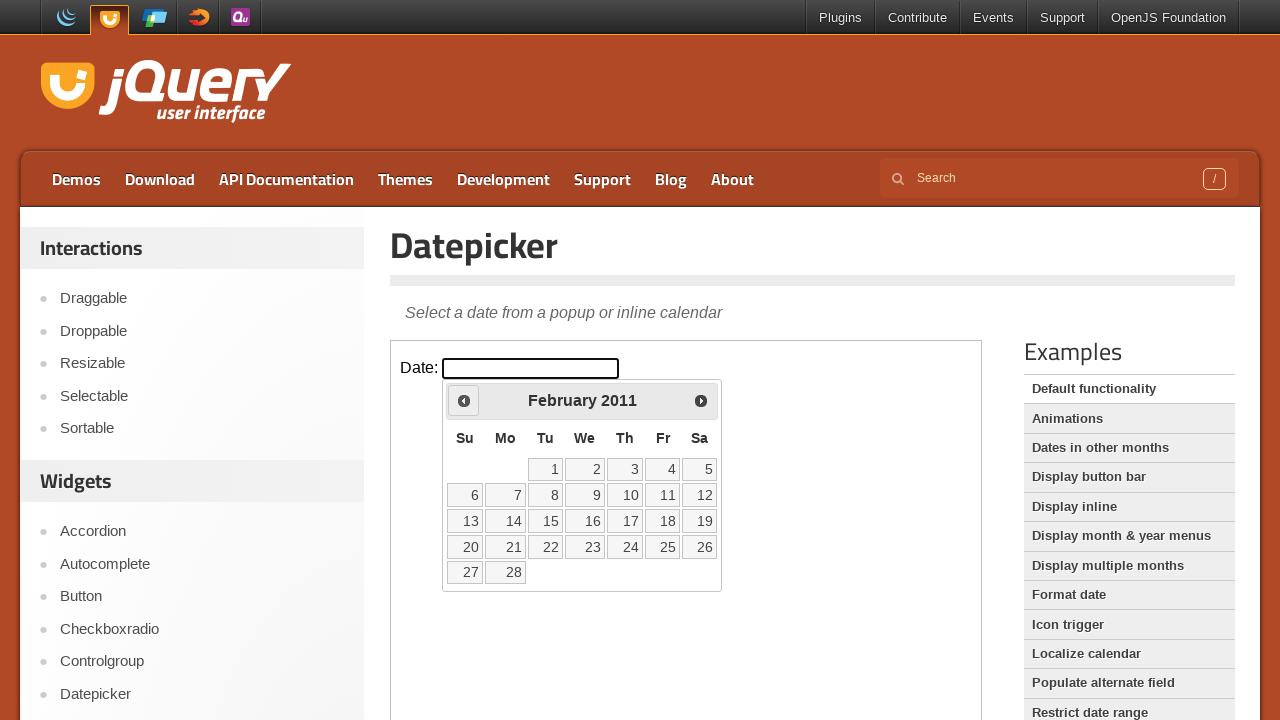

Retrieved current year: 2011
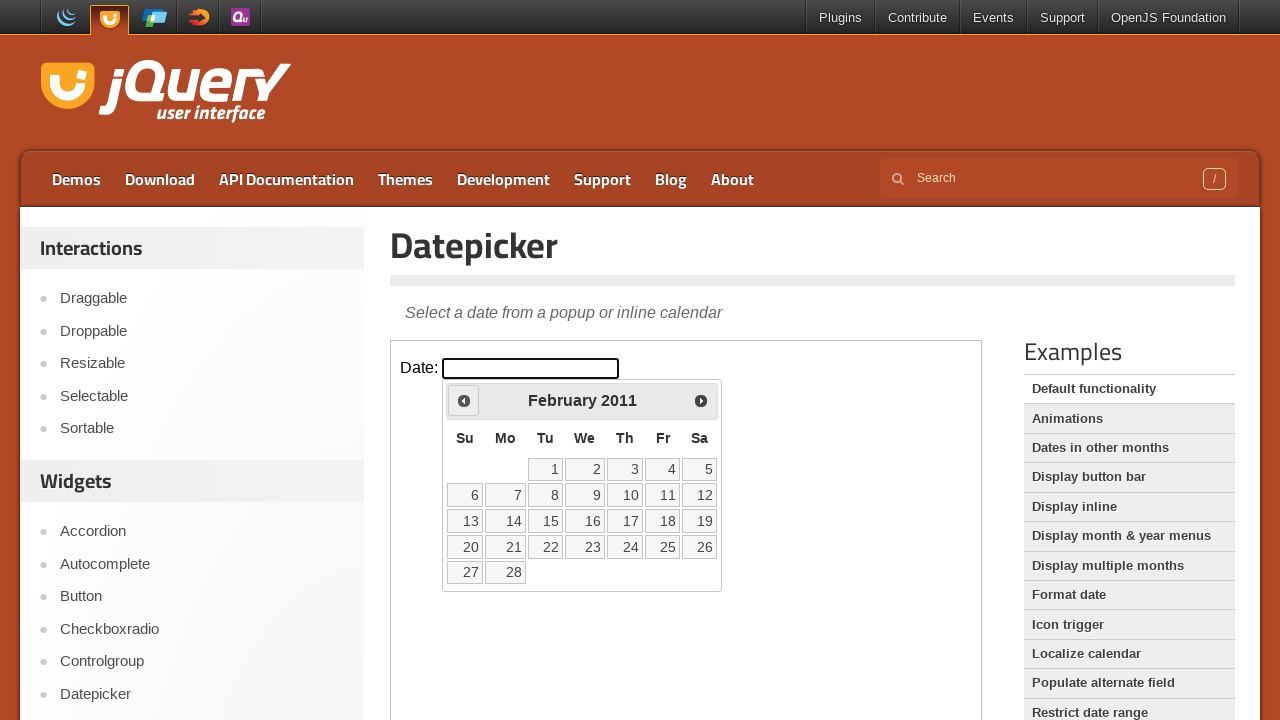

Clicked Prev to go back year (currently 2011, target 1995) at (464, 400) on iframe >> nth=0 >> internal:control=enter-frame >> span:text('Prev')
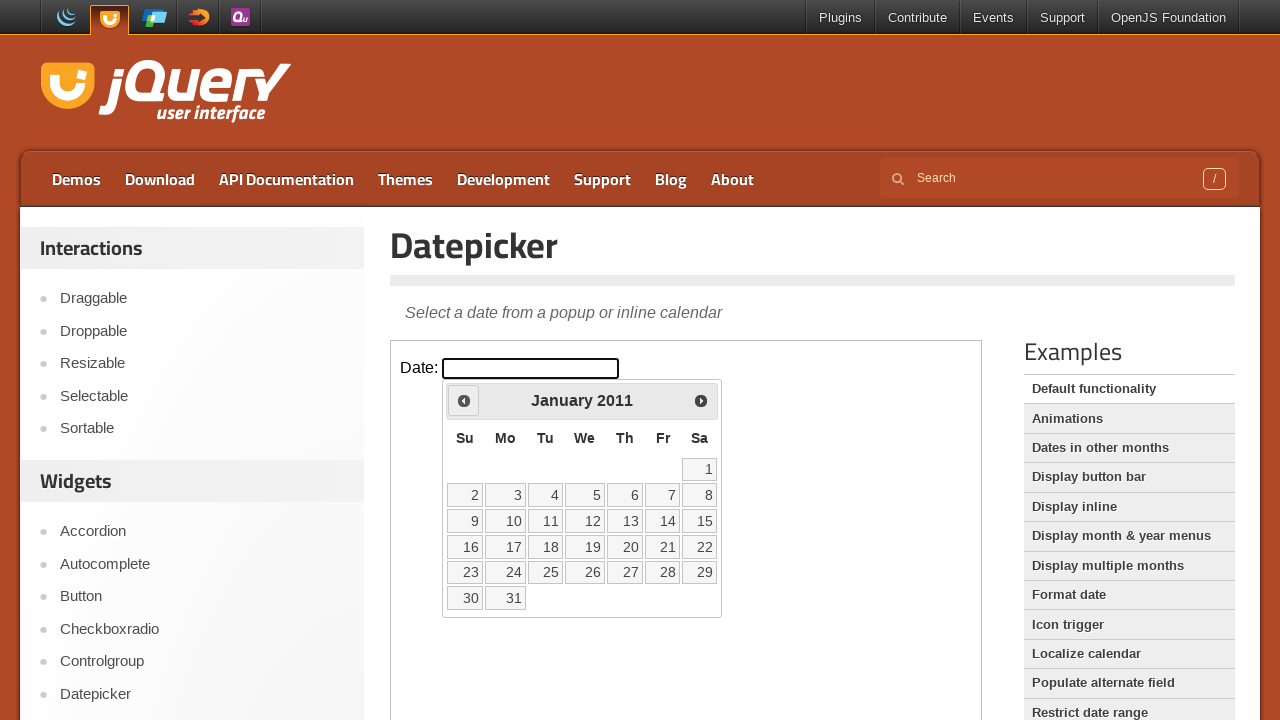

Retrieved current year: 2011
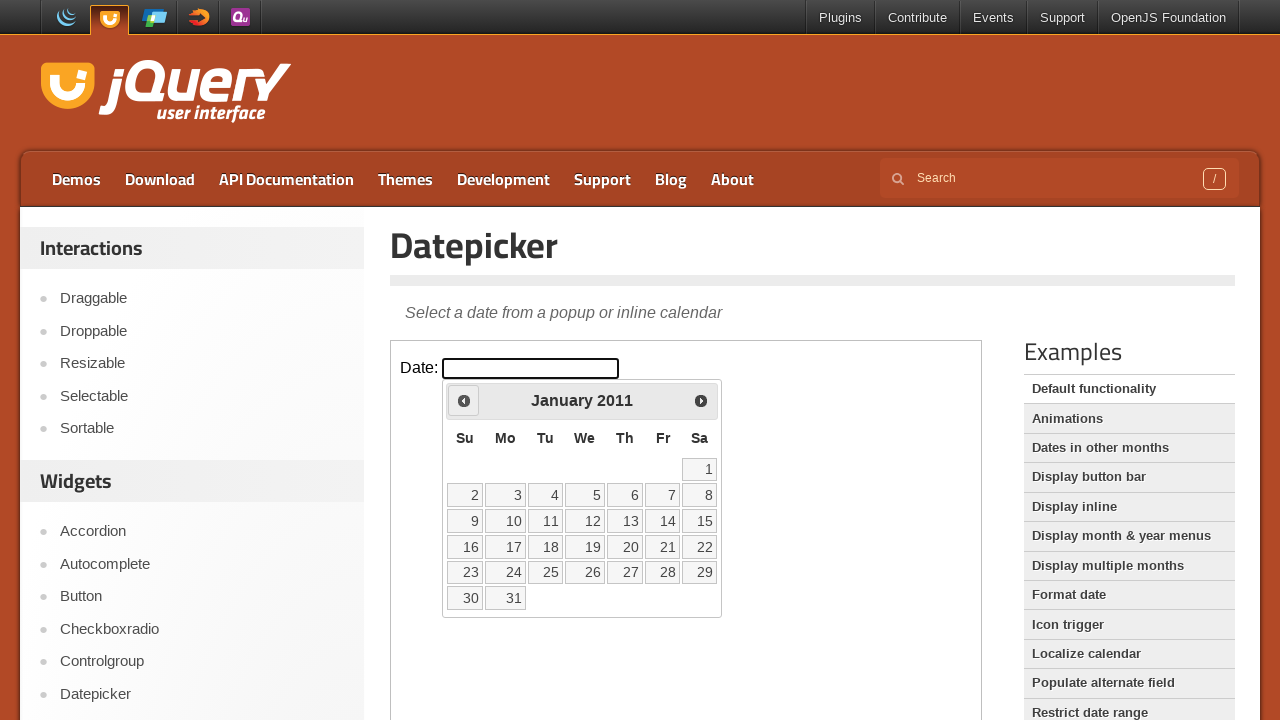

Clicked Prev to go back year (currently 2011, target 1995) at (464, 400) on iframe >> nth=0 >> internal:control=enter-frame >> span:text('Prev')
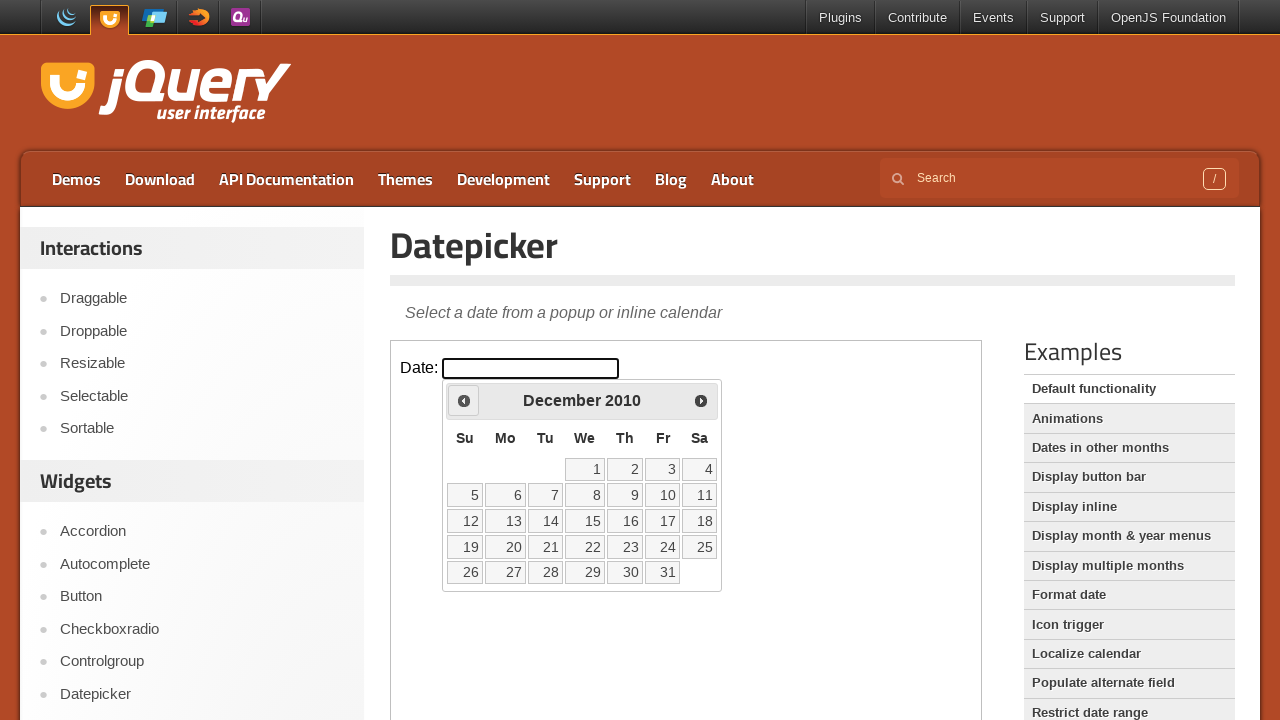

Retrieved current year: 2010
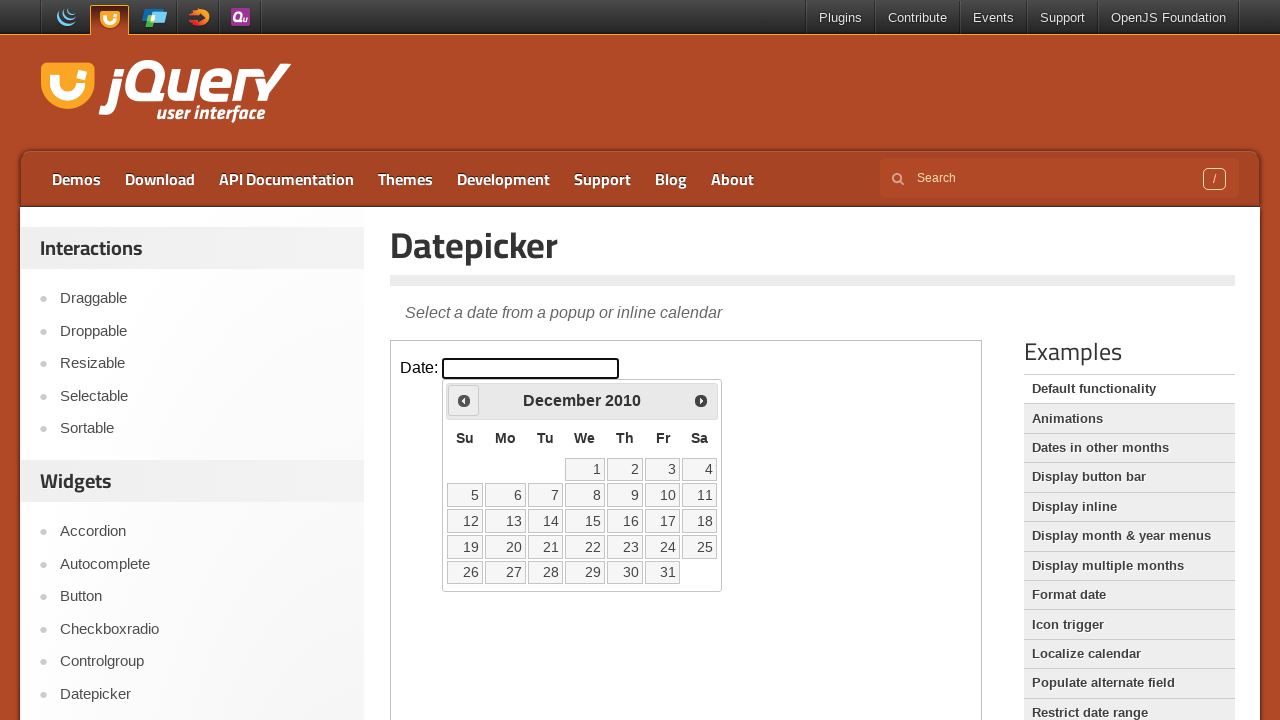

Clicked Prev to go back year (currently 2010, target 1995) at (464, 400) on iframe >> nth=0 >> internal:control=enter-frame >> span:text('Prev')
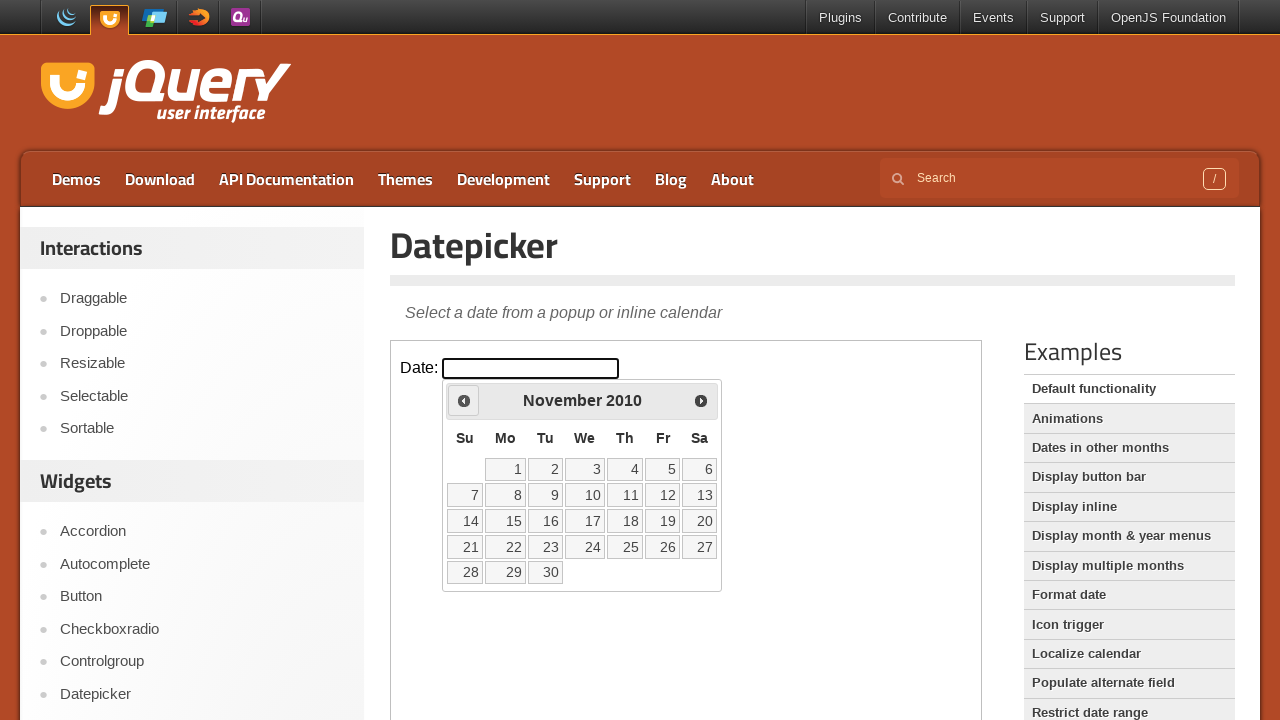

Retrieved current year: 2010
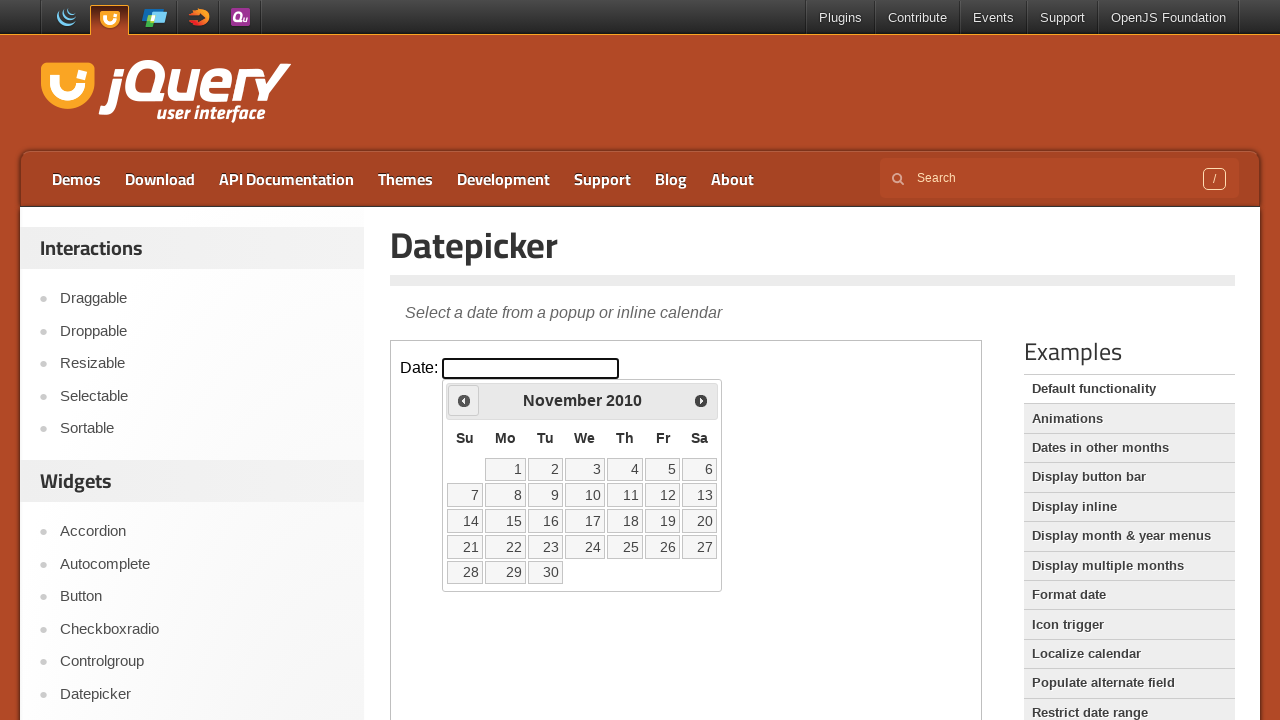

Clicked Prev to go back year (currently 2010, target 1995) at (464, 400) on iframe >> nth=0 >> internal:control=enter-frame >> span:text('Prev')
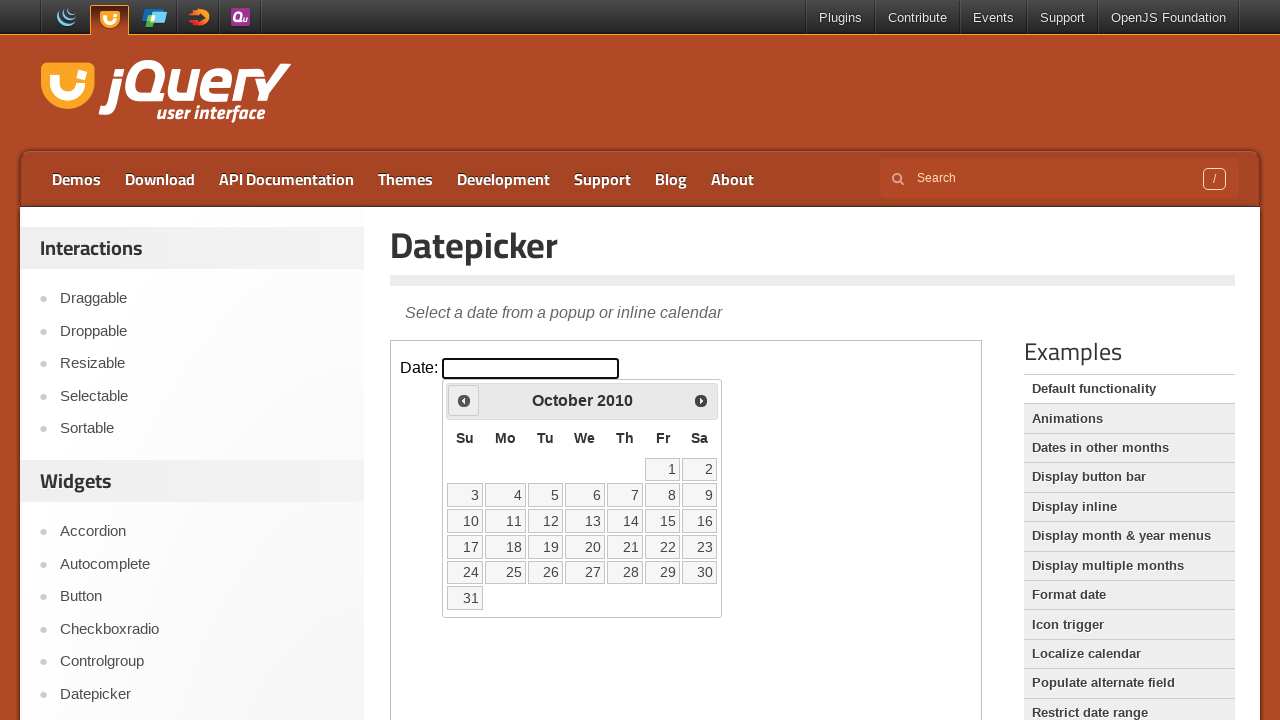

Retrieved current year: 2010
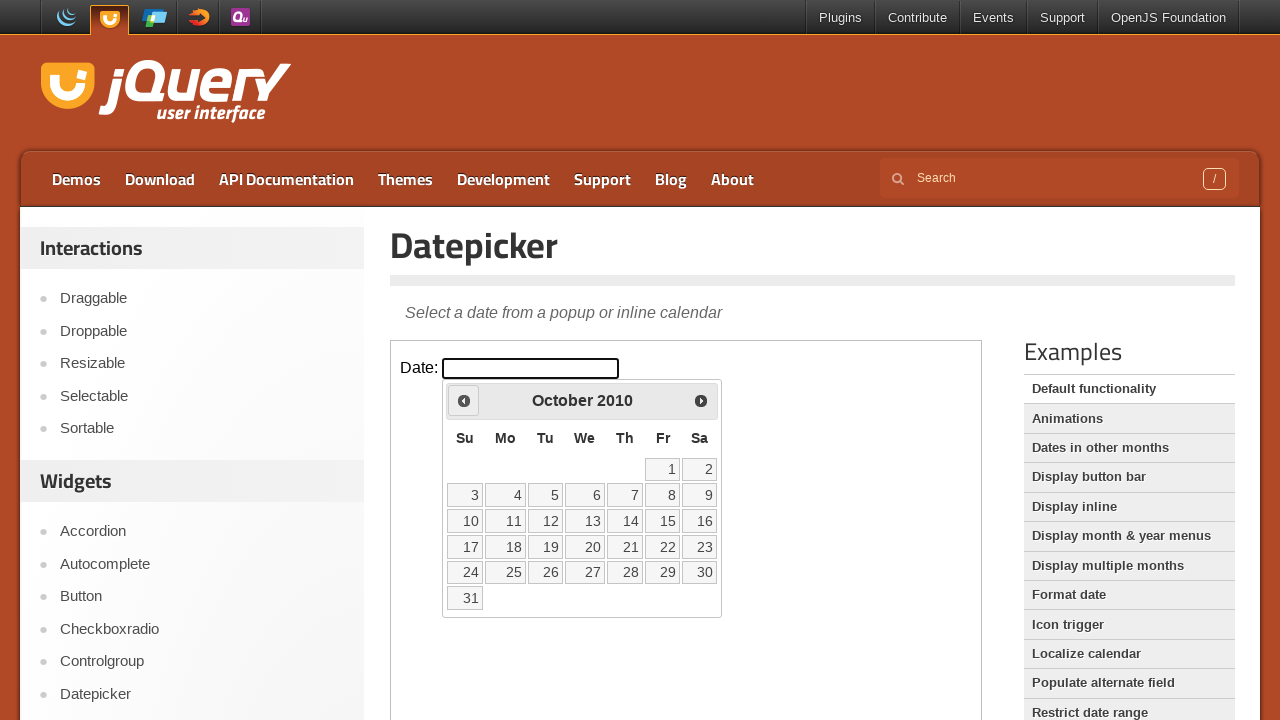

Clicked Prev to go back year (currently 2010, target 1995) at (464, 400) on iframe >> nth=0 >> internal:control=enter-frame >> span:text('Prev')
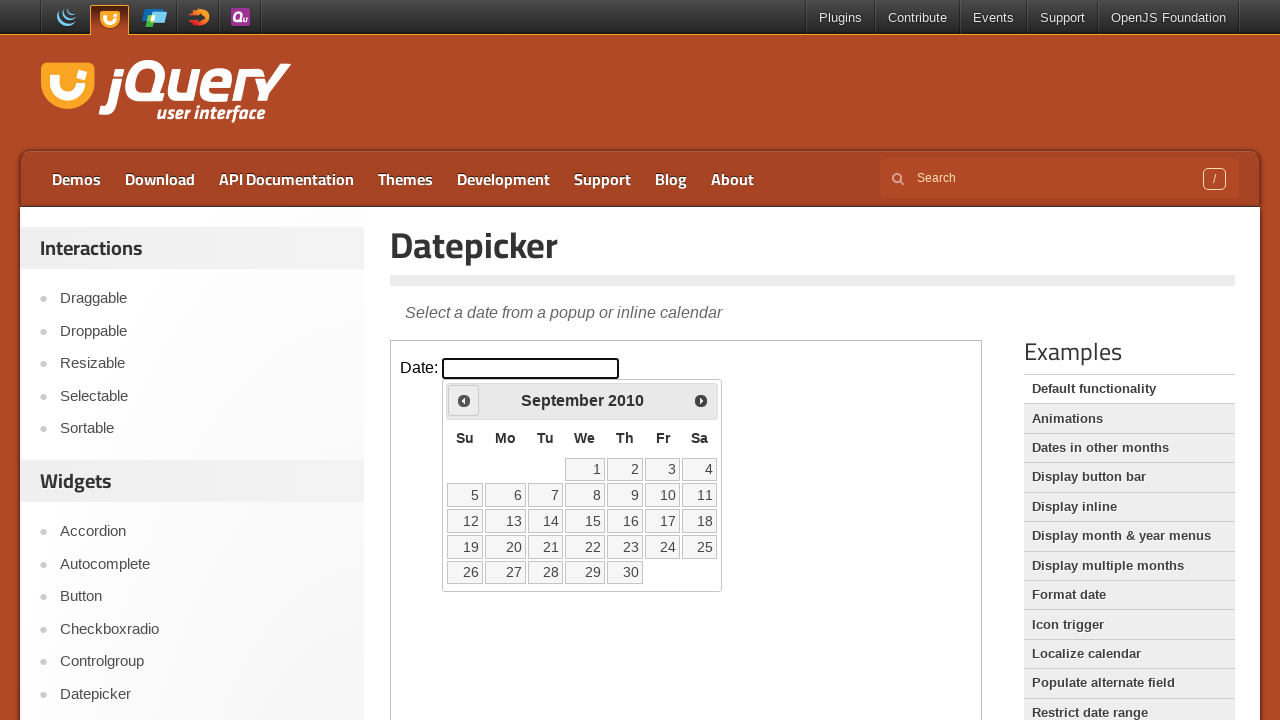

Retrieved current year: 2010
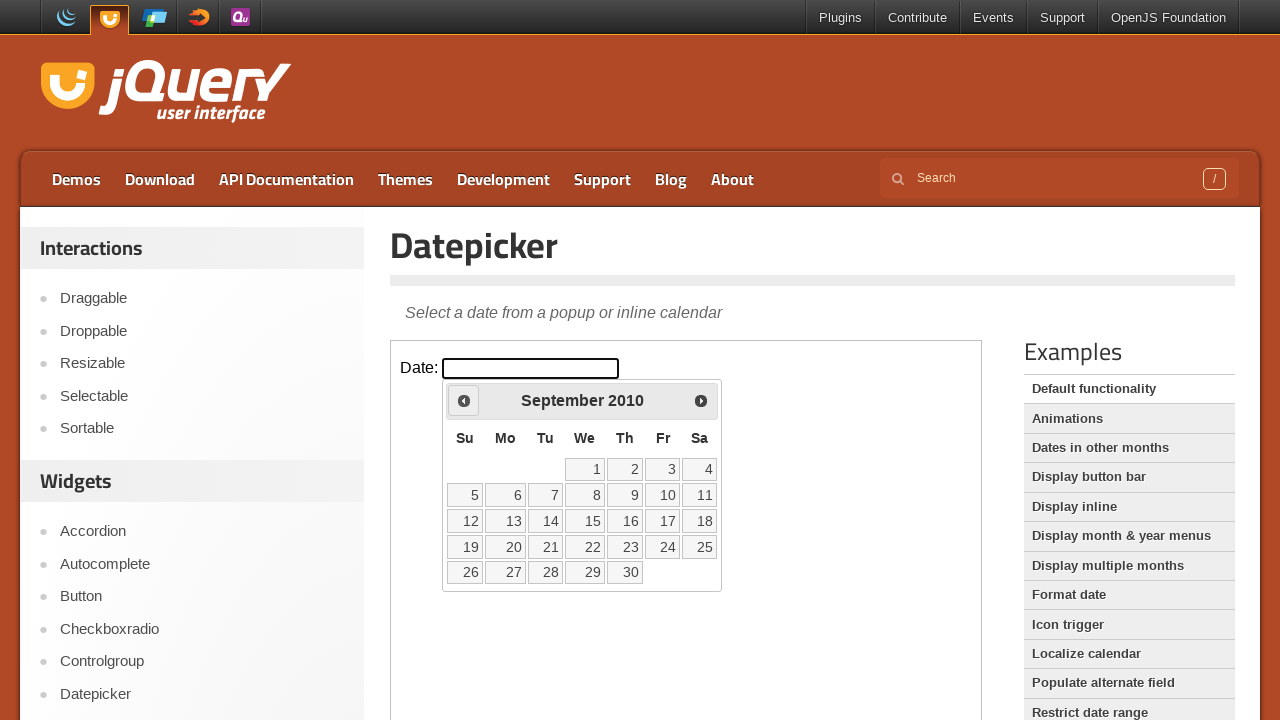

Clicked Prev to go back year (currently 2010, target 1995) at (464, 400) on iframe >> nth=0 >> internal:control=enter-frame >> span:text('Prev')
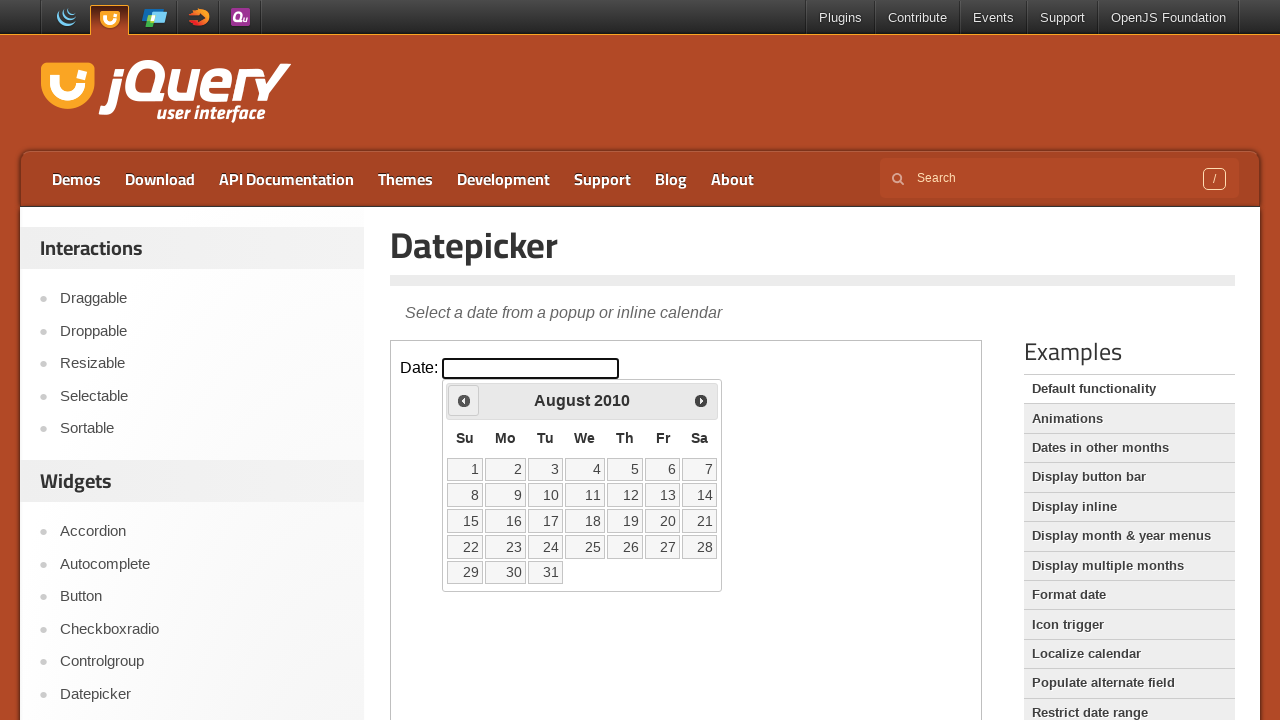

Retrieved current year: 2010
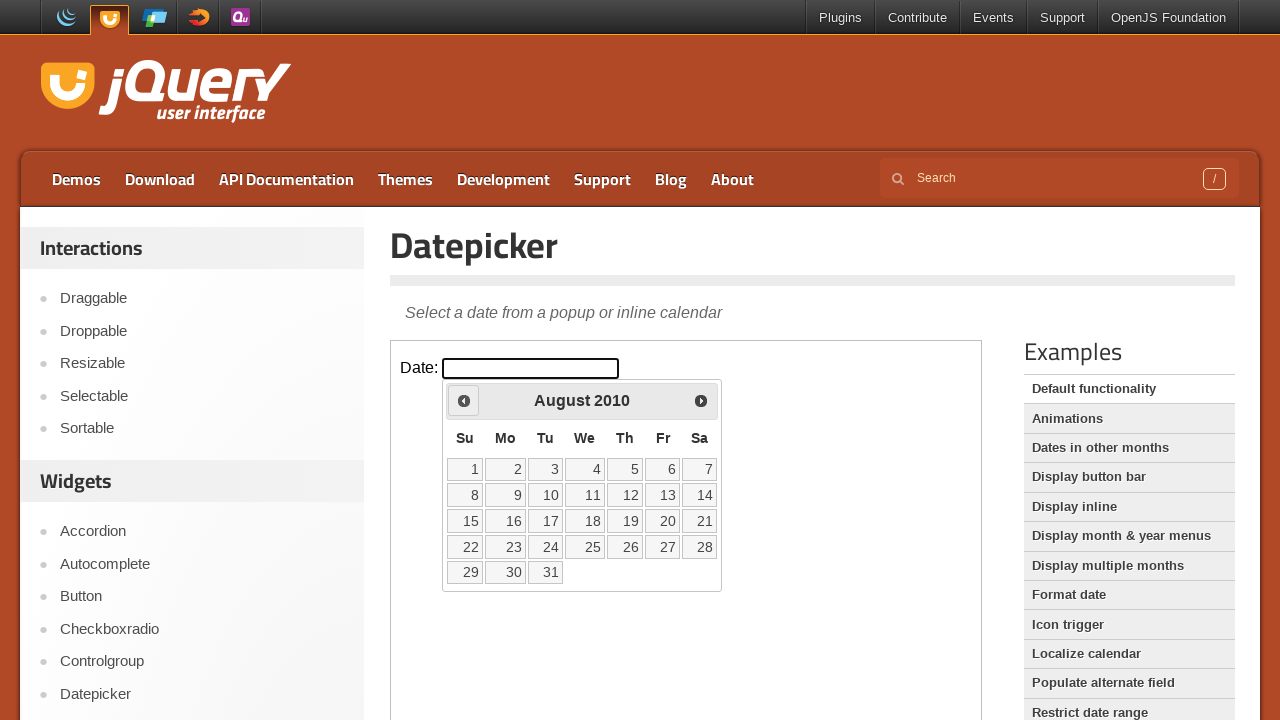

Clicked Prev to go back year (currently 2010, target 1995) at (464, 400) on iframe >> nth=0 >> internal:control=enter-frame >> span:text('Prev')
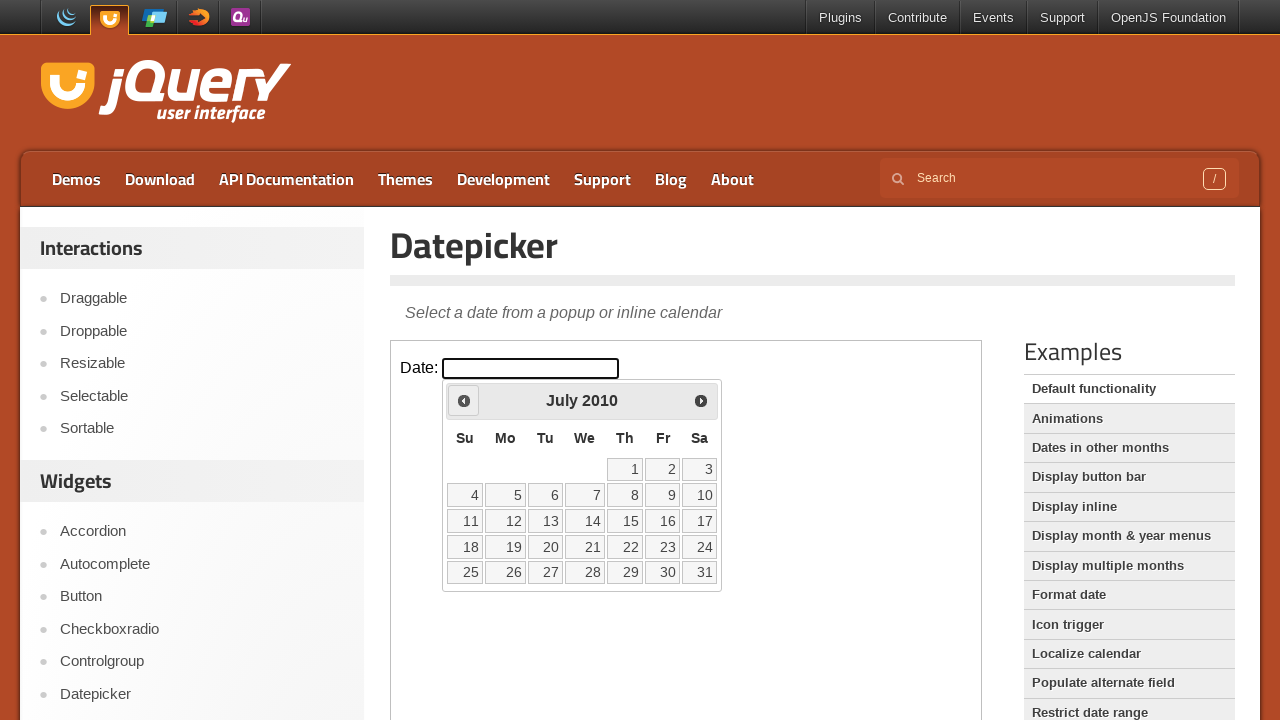

Retrieved current year: 2010
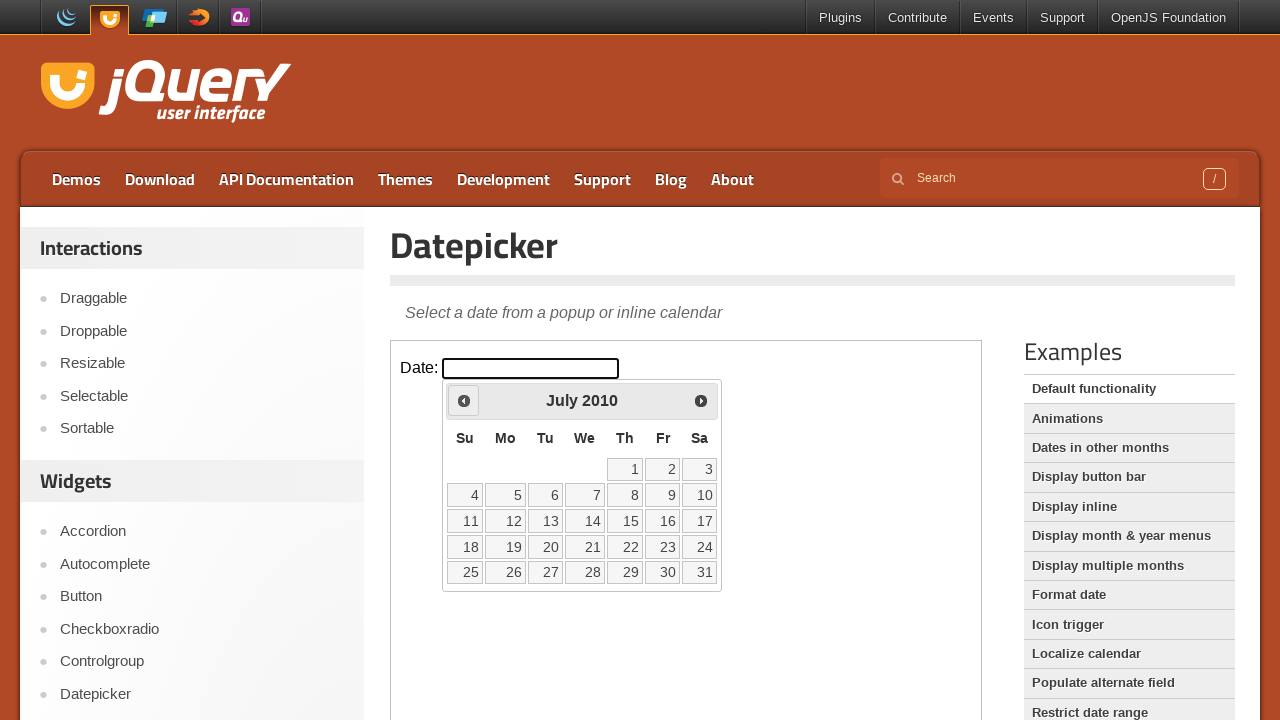

Clicked Prev to go back year (currently 2010, target 1995) at (464, 400) on iframe >> nth=0 >> internal:control=enter-frame >> span:text('Prev')
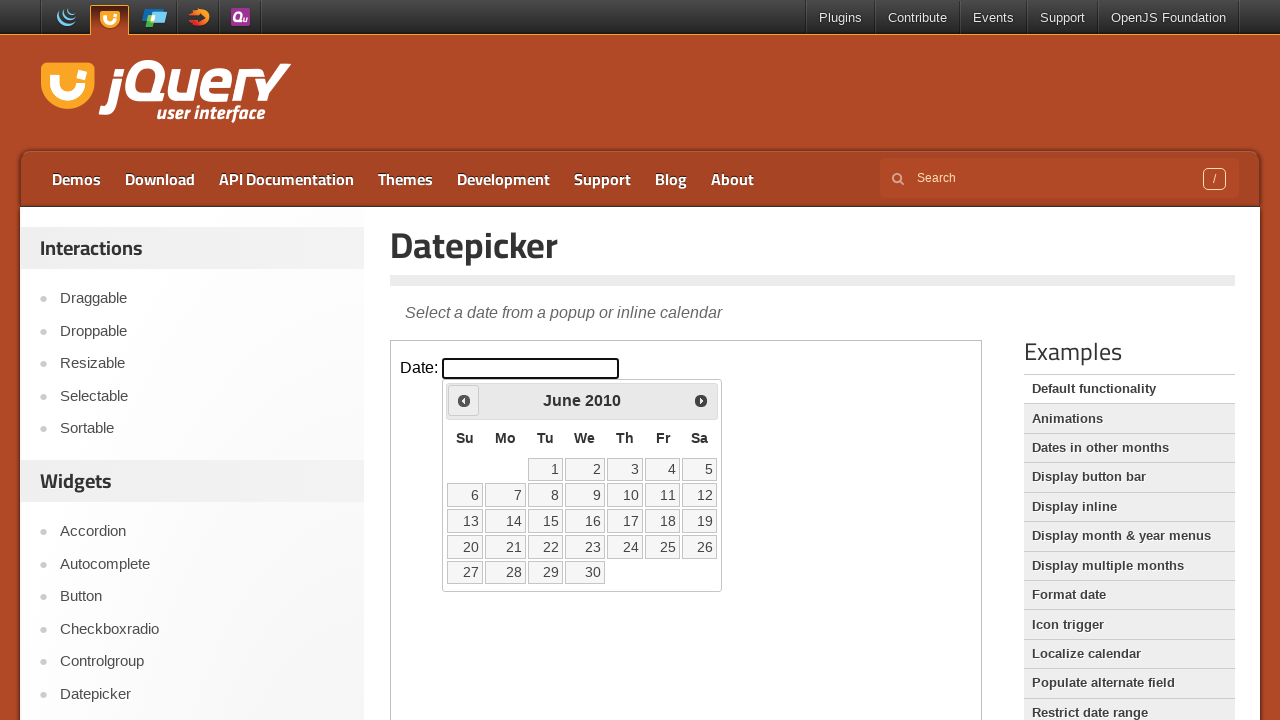

Retrieved current year: 2010
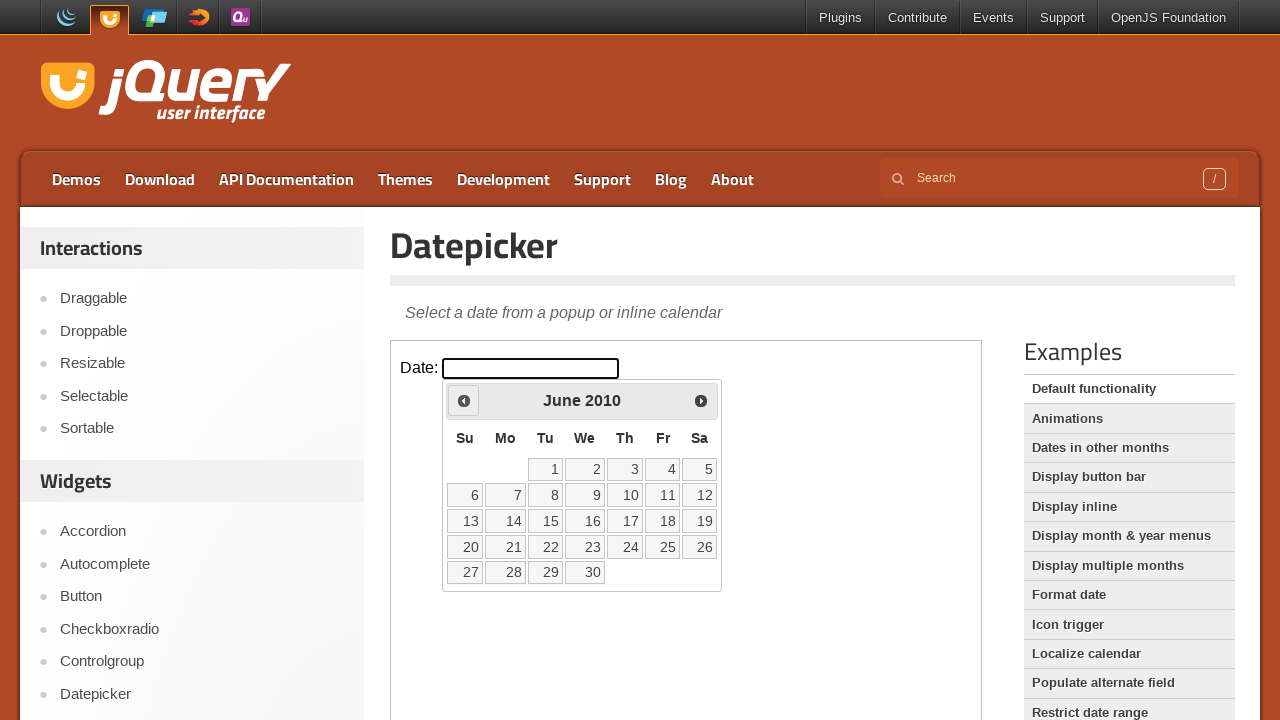

Clicked Prev to go back year (currently 2010, target 1995) at (464, 400) on iframe >> nth=0 >> internal:control=enter-frame >> span:text('Prev')
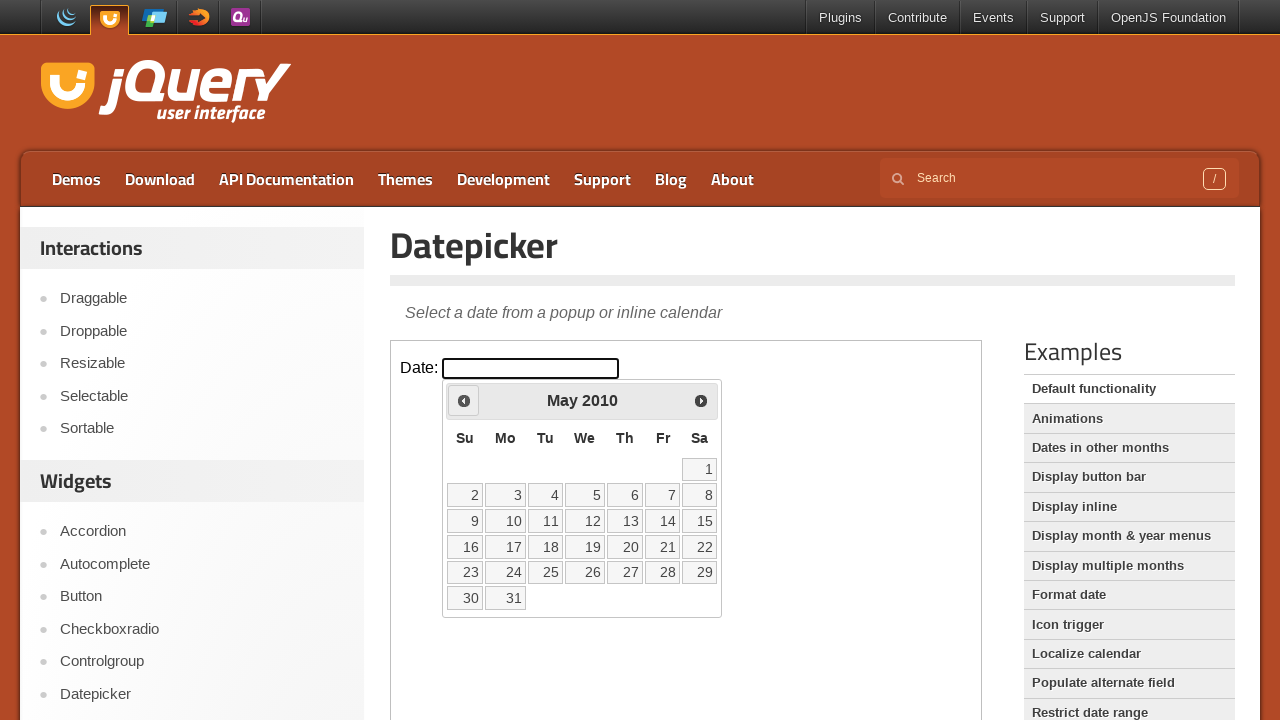

Retrieved current year: 2010
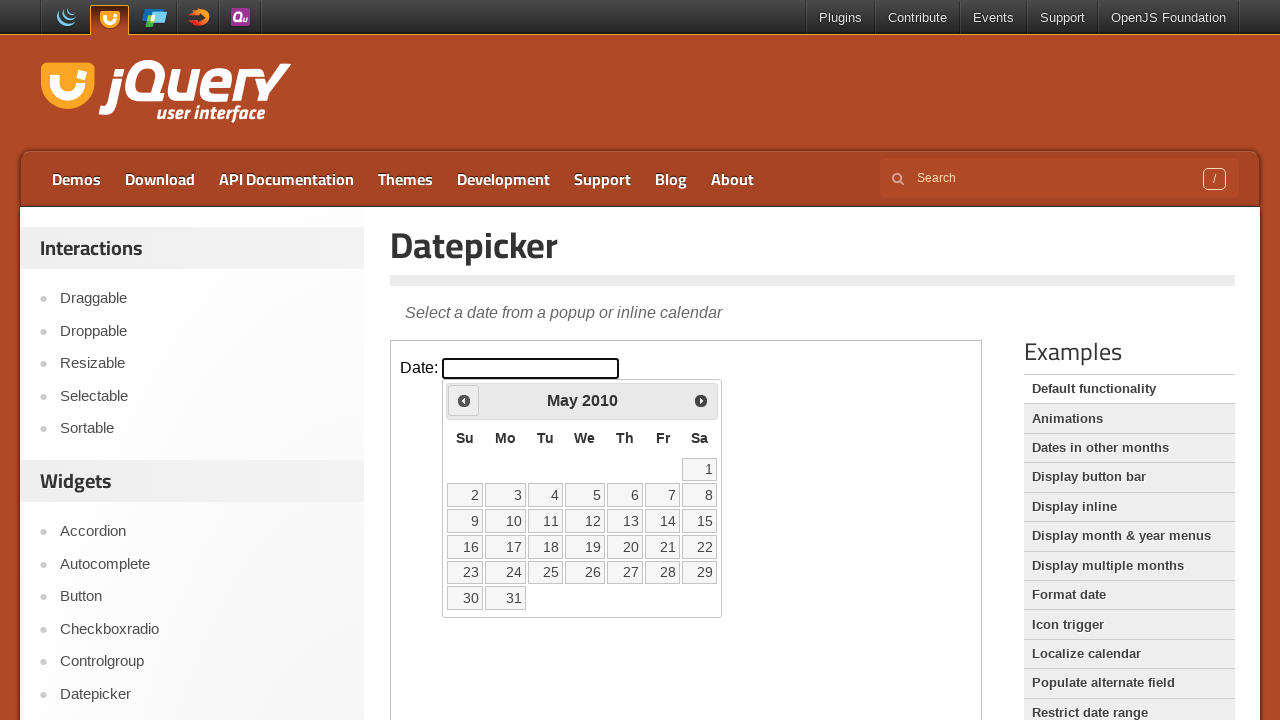

Clicked Prev to go back year (currently 2010, target 1995) at (464, 400) on iframe >> nth=0 >> internal:control=enter-frame >> span:text('Prev')
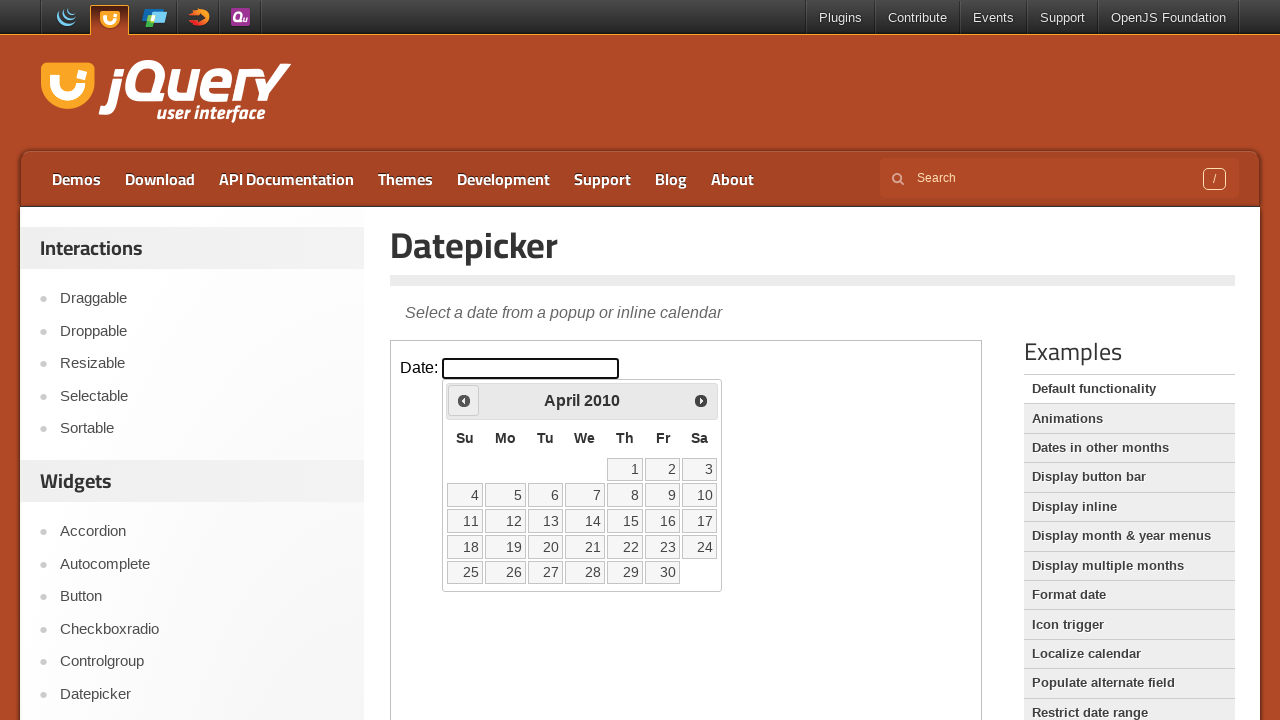

Retrieved current year: 2010
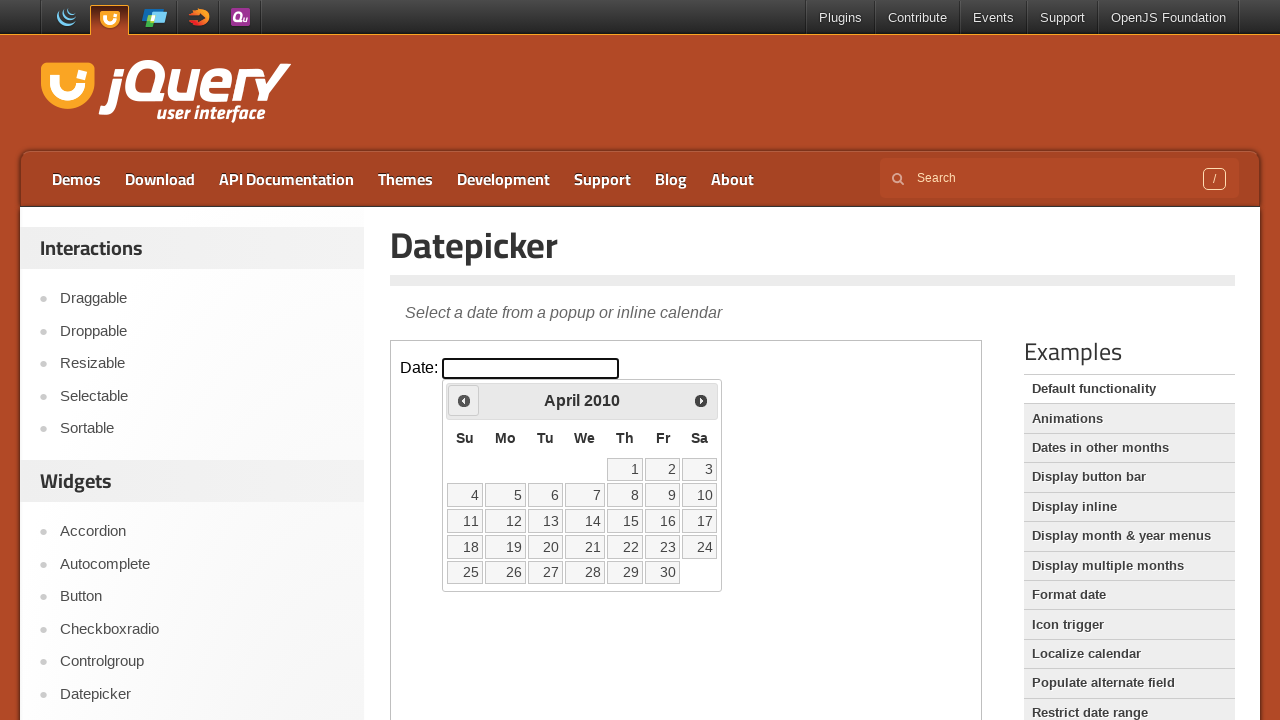

Clicked Prev to go back year (currently 2010, target 1995) at (464, 400) on iframe >> nth=0 >> internal:control=enter-frame >> span:text('Prev')
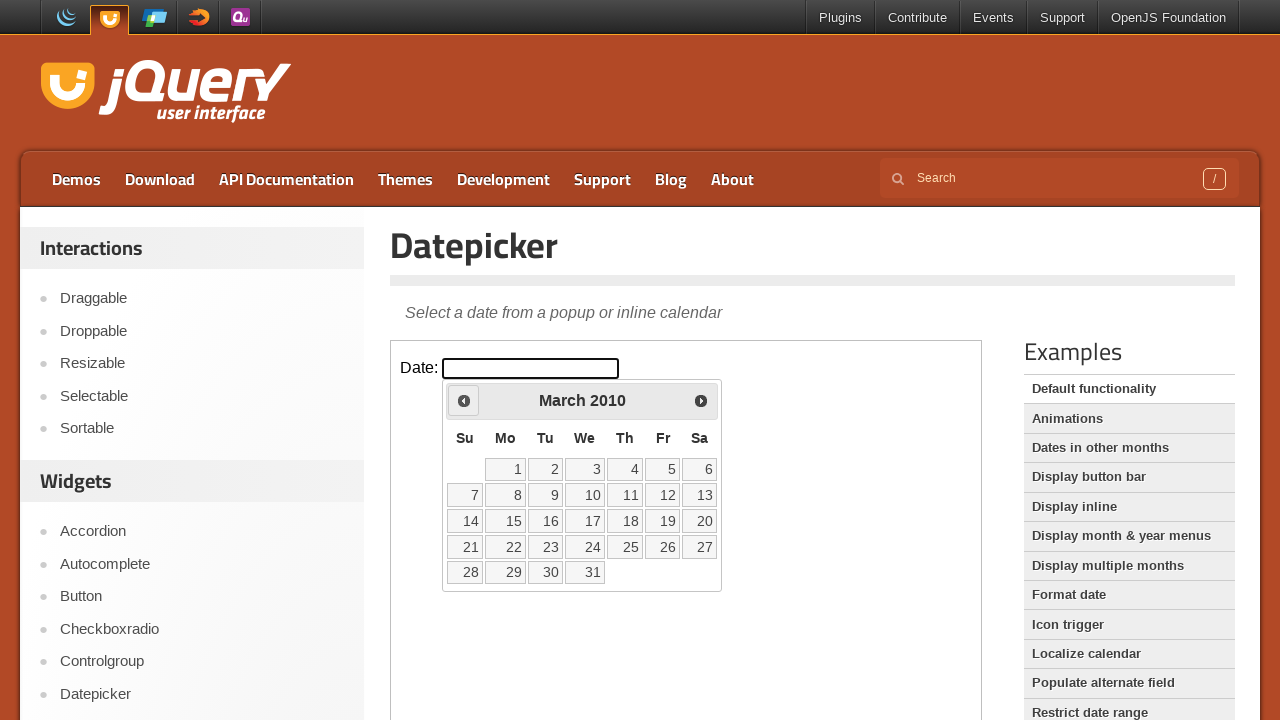

Retrieved current year: 2010
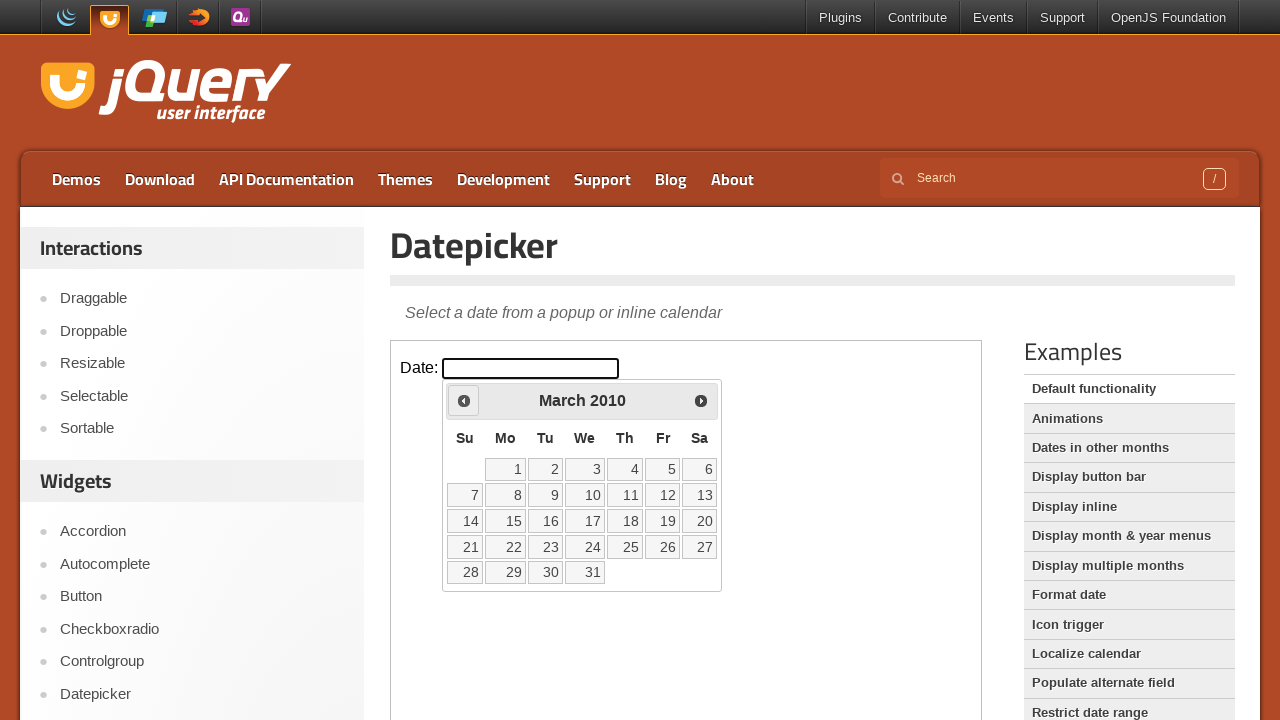

Clicked Prev to go back year (currently 2010, target 1995) at (464, 400) on iframe >> nth=0 >> internal:control=enter-frame >> span:text('Prev')
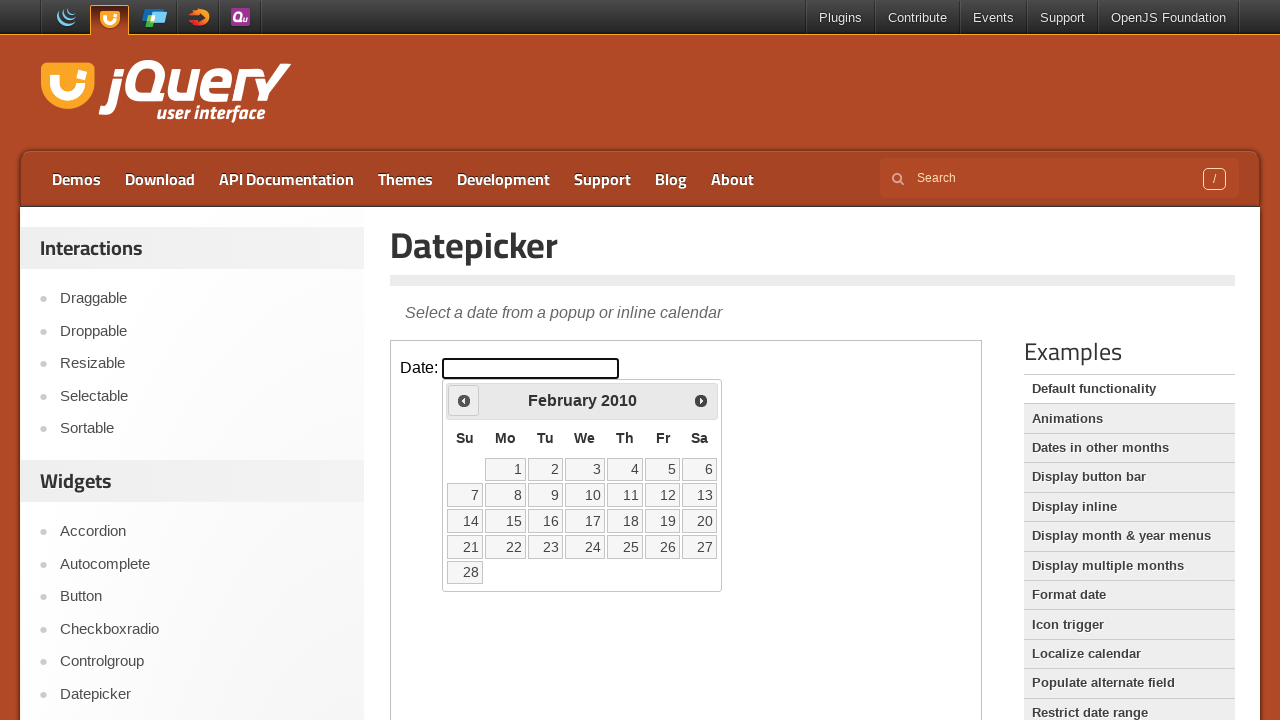

Retrieved current year: 2010
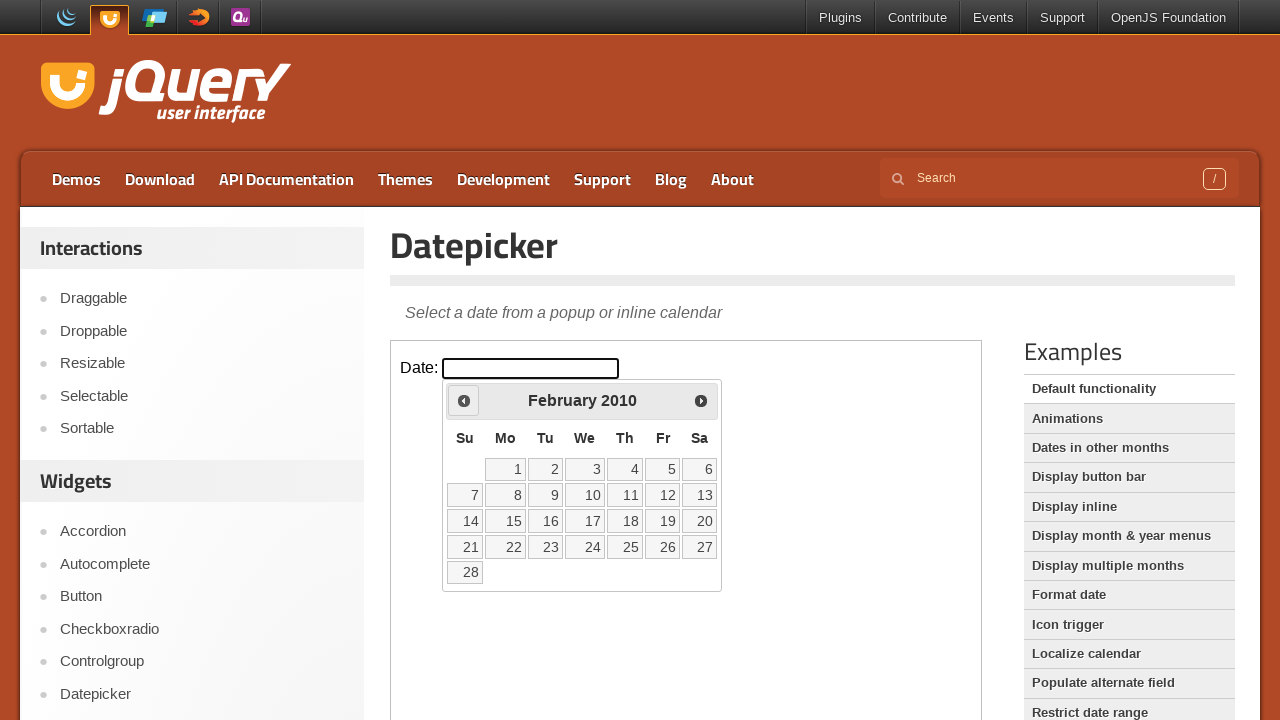

Clicked Prev to go back year (currently 2010, target 1995) at (464, 400) on iframe >> nth=0 >> internal:control=enter-frame >> span:text('Prev')
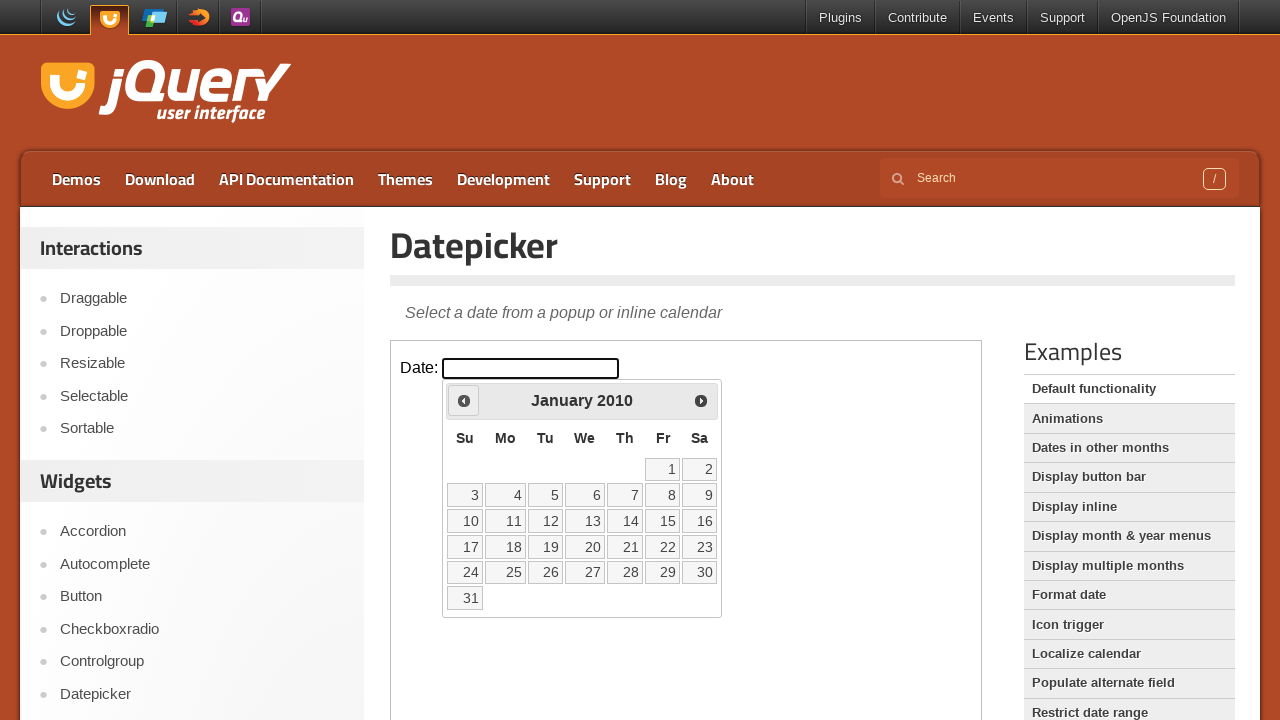

Retrieved current year: 2010
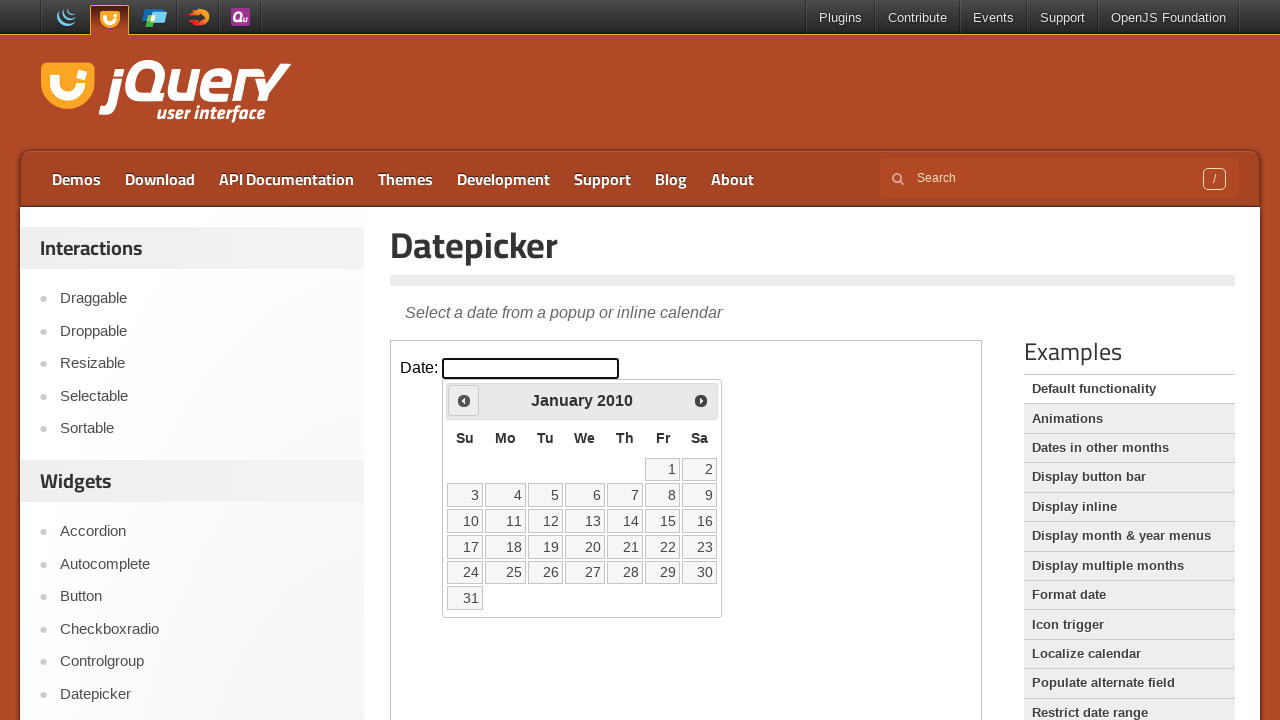

Clicked Prev to go back year (currently 2010, target 1995) at (464, 400) on iframe >> nth=0 >> internal:control=enter-frame >> span:text('Prev')
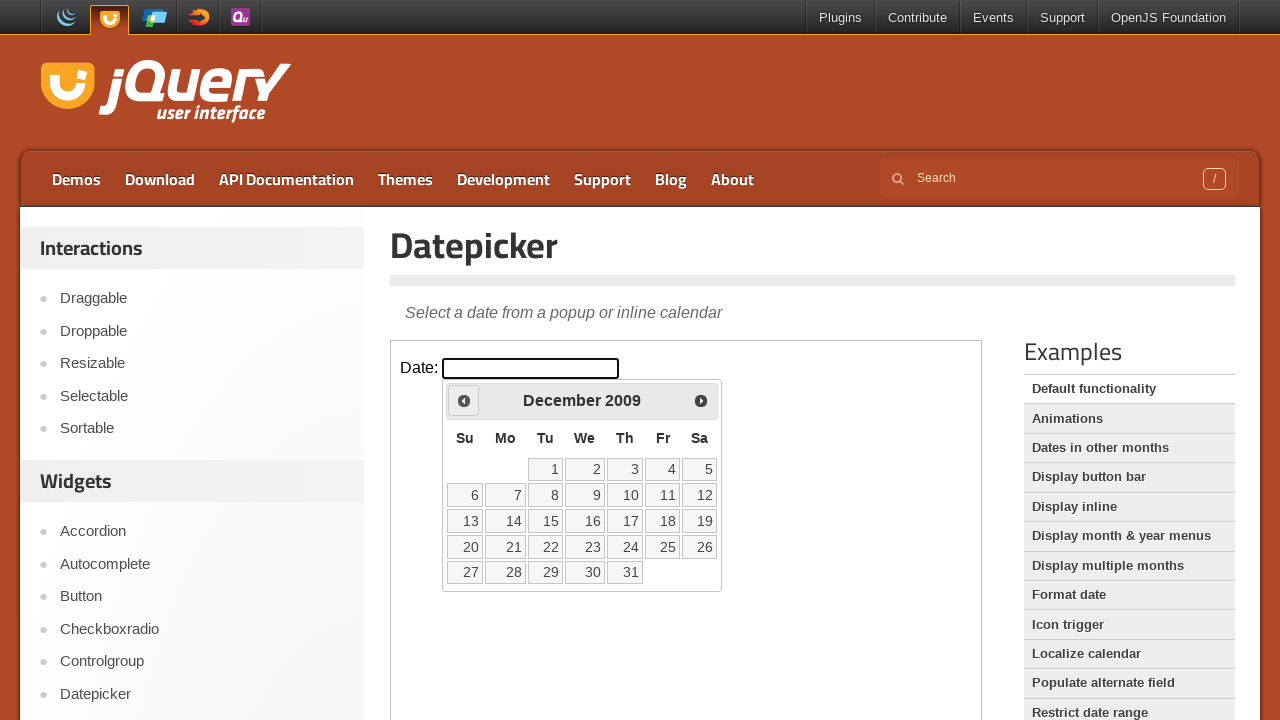

Retrieved current year: 2009
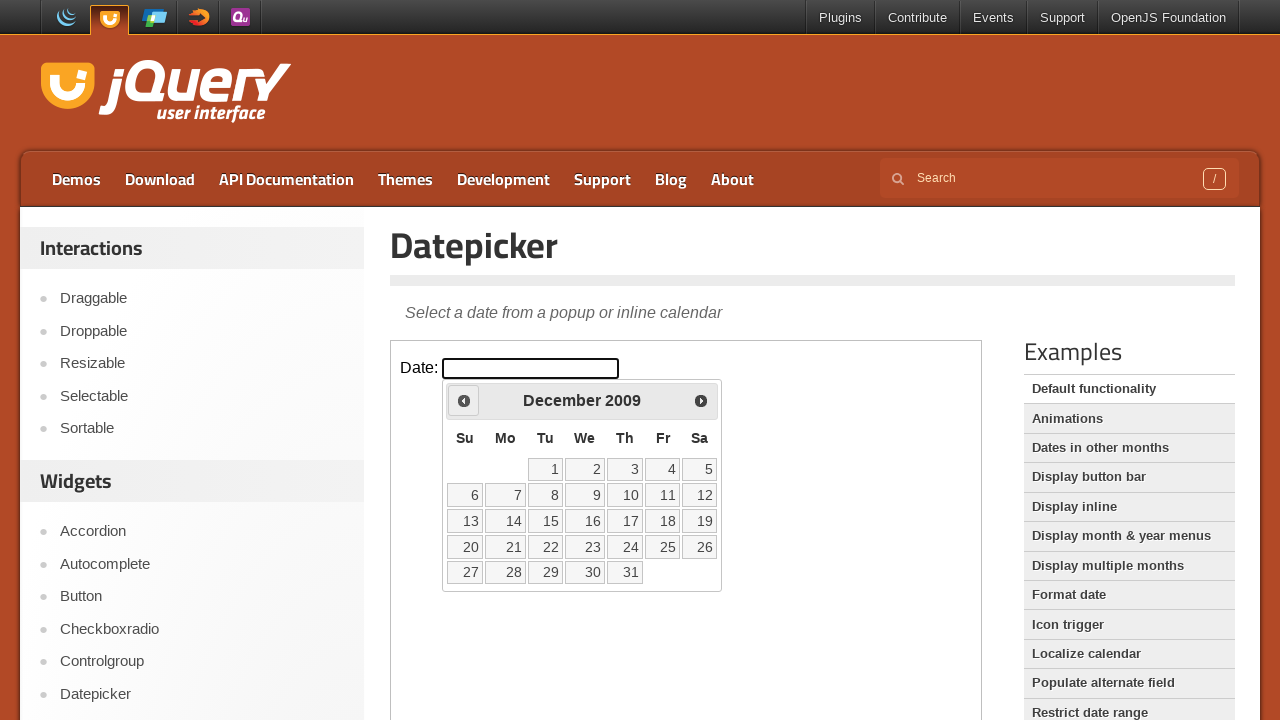

Clicked Prev to go back year (currently 2009, target 1995) at (464, 400) on iframe >> nth=0 >> internal:control=enter-frame >> span:text('Prev')
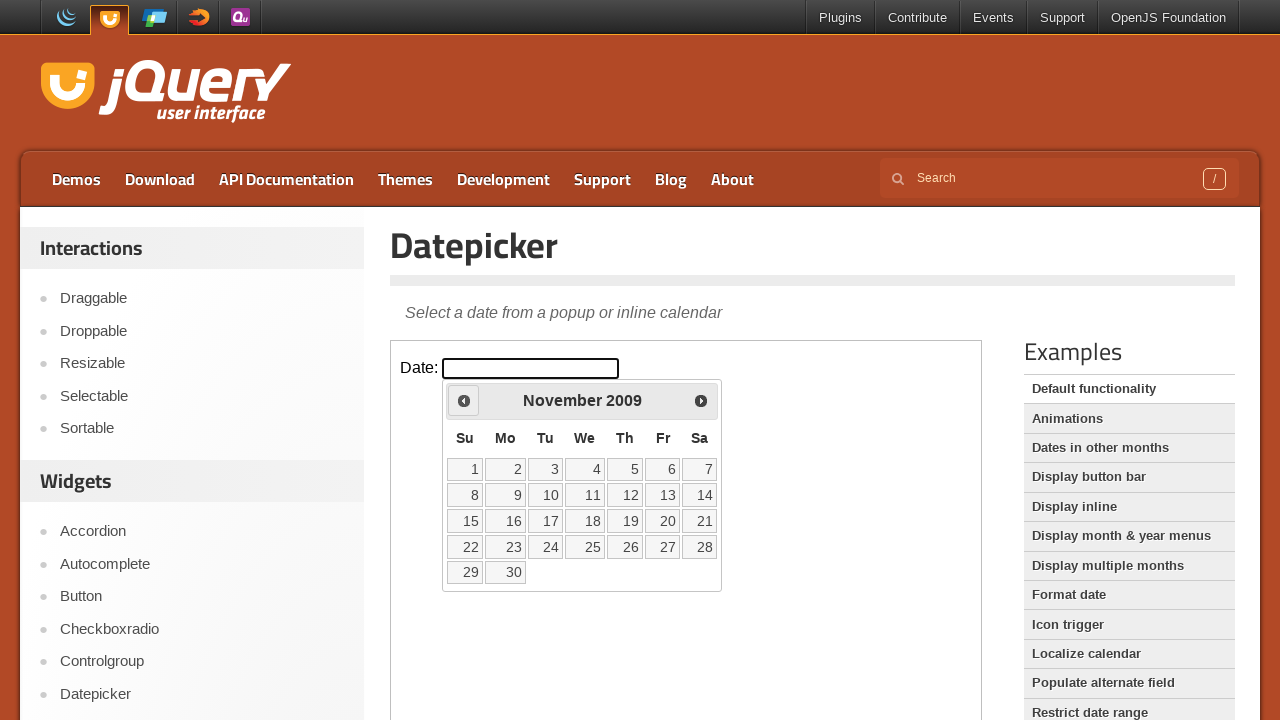

Retrieved current year: 2009
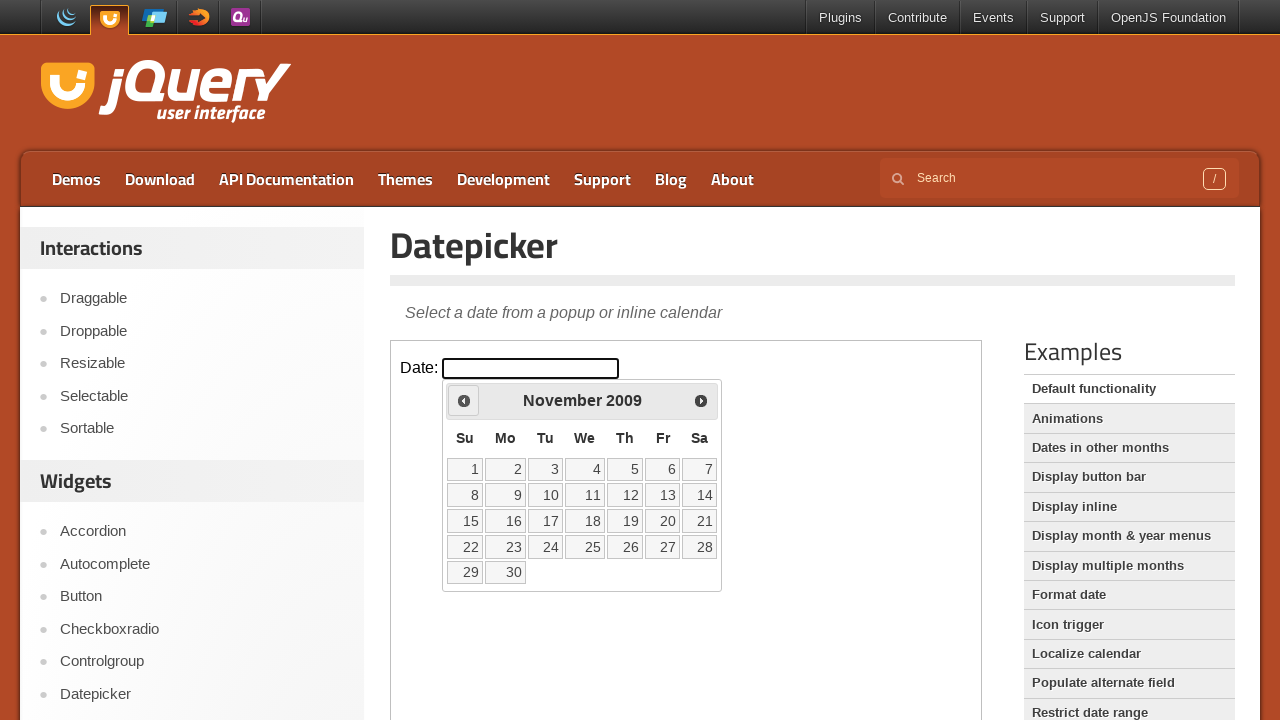

Clicked Prev to go back year (currently 2009, target 1995) at (464, 400) on iframe >> nth=0 >> internal:control=enter-frame >> span:text('Prev')
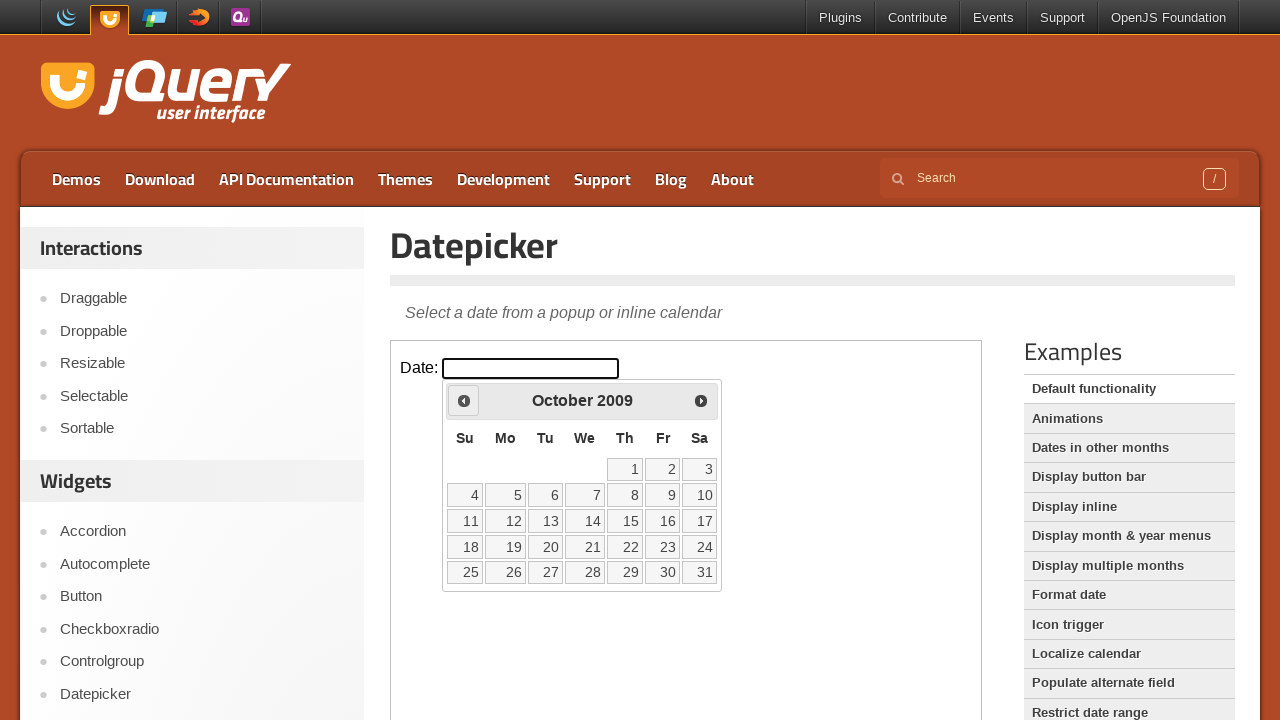

Retrieved current year: 2009
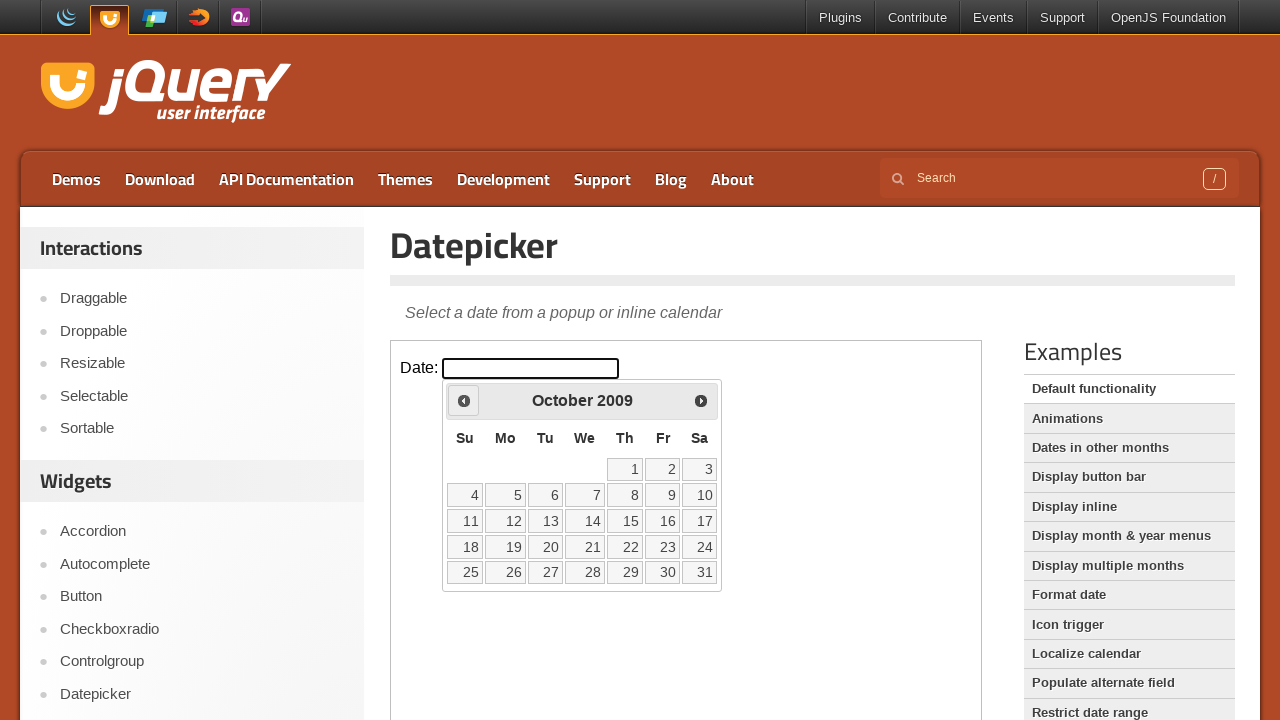

Clicked Prev to go back year (currently 2009, target 1995) at (464, 400) on iframe >> nth=0 >> internal:control=enter-frame >> span:text('Prev')
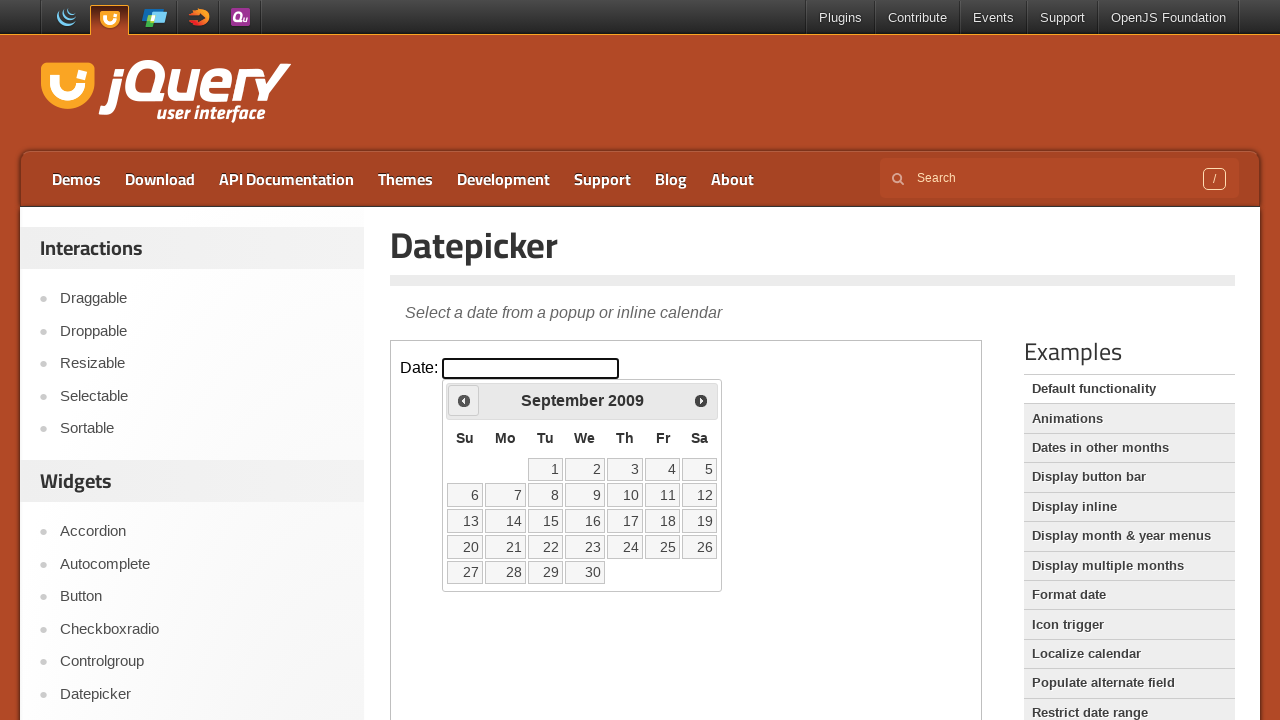

Retrieved current year: 2009
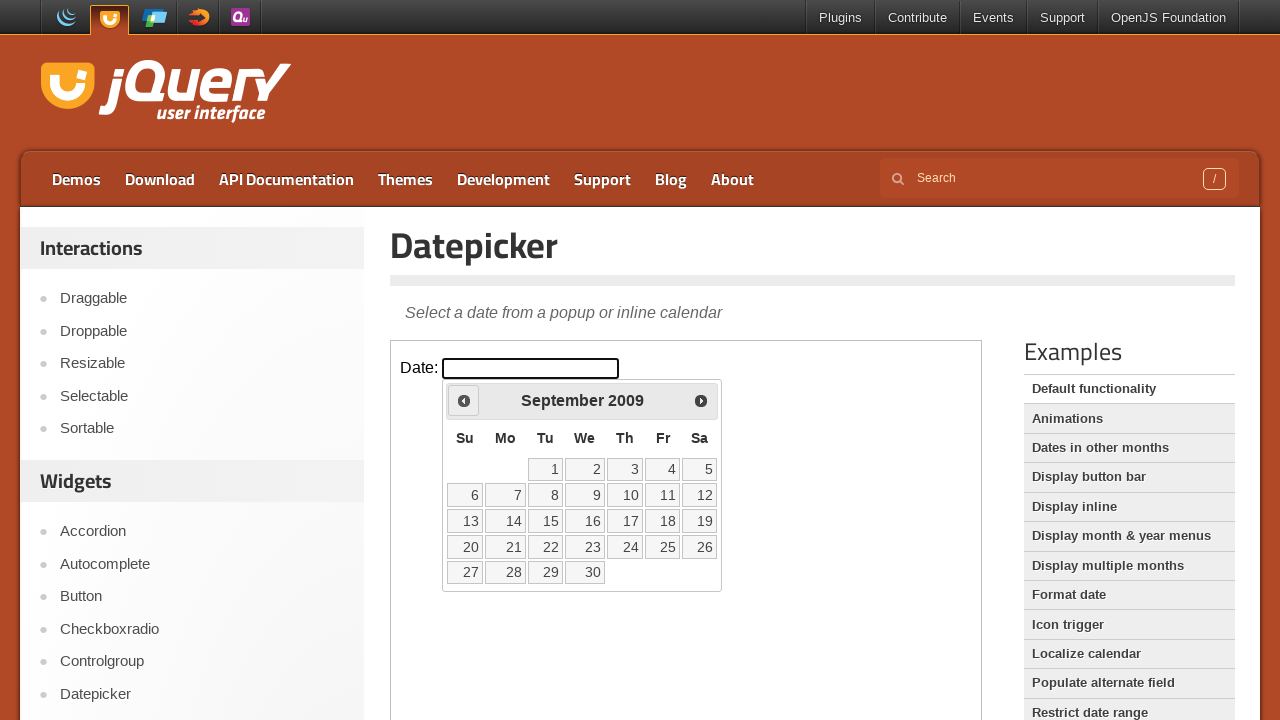

Clicked Prev to go back year (currently 2009, target 1995) at (464, 400) on iframe >> nth=0 >> internal:control=enter-frame >> span:text('Prev')
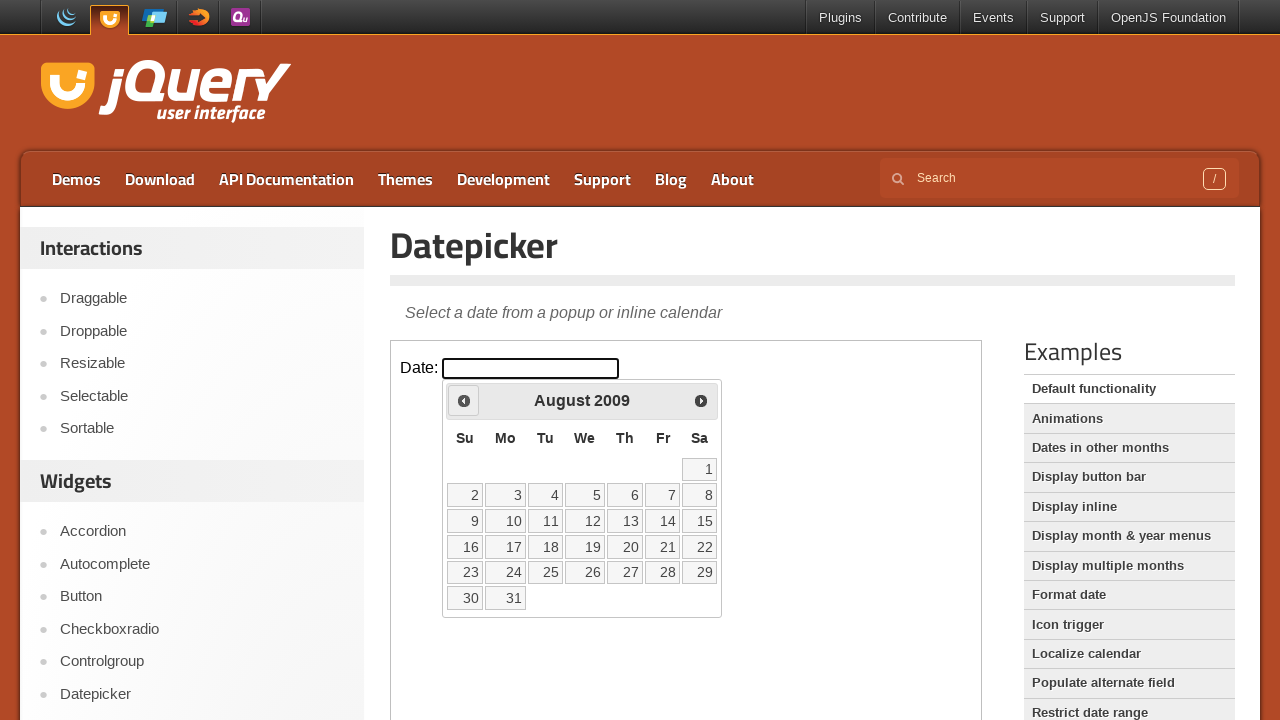

Retrieved current year: 2009
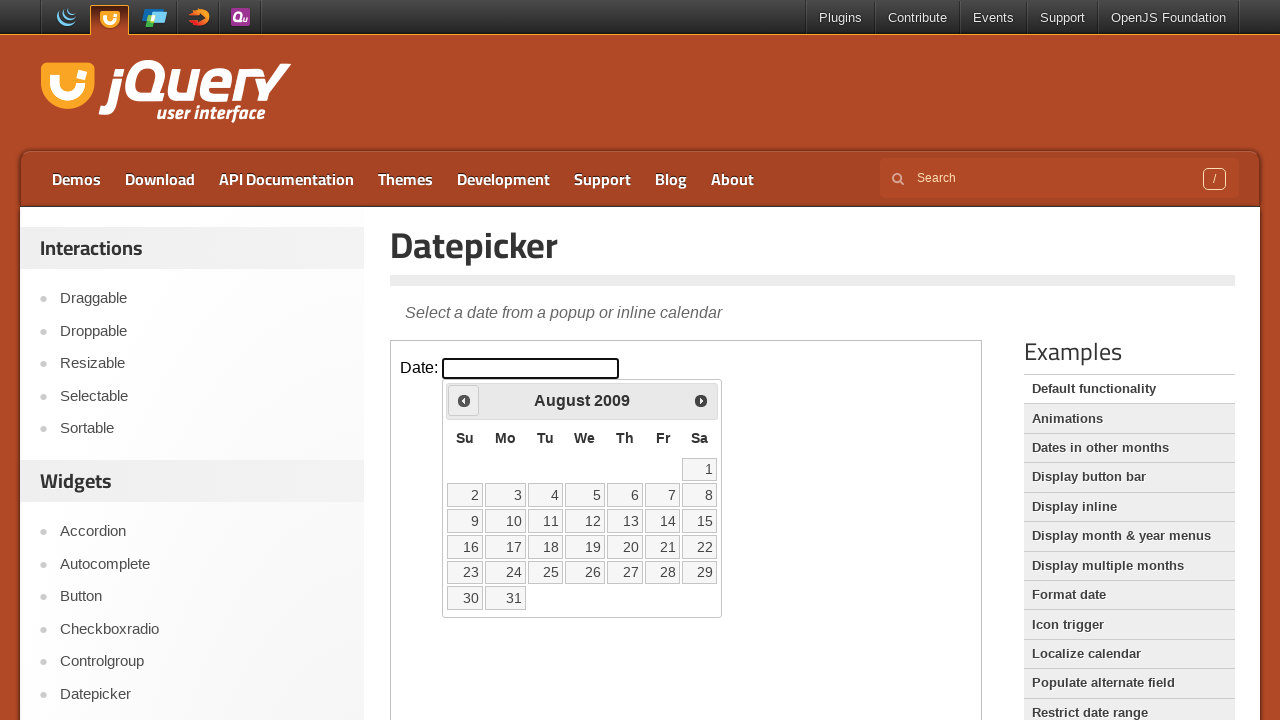

Clicked Prev to go back year (currently 2009, target 1995) at (464, 400) on iframe >> nth=0 >> internal:control=enter-frame >> span:text('Prev')
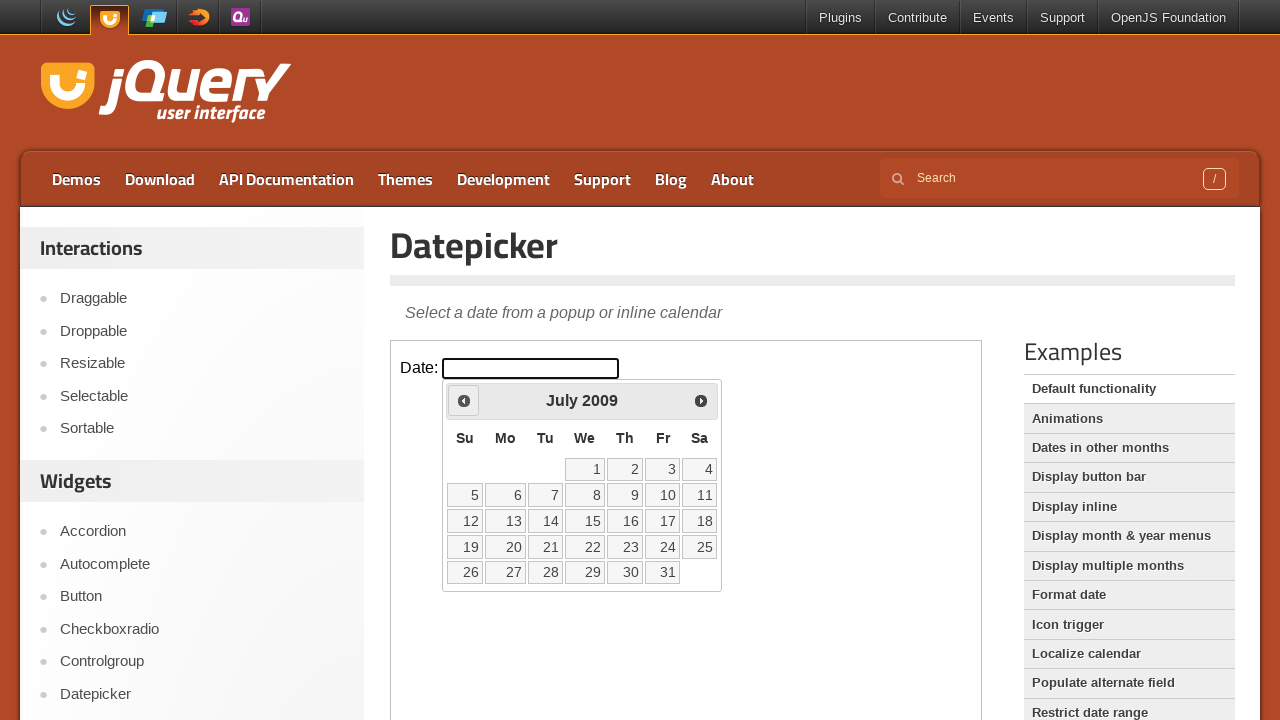

Retrieved current year: 2009
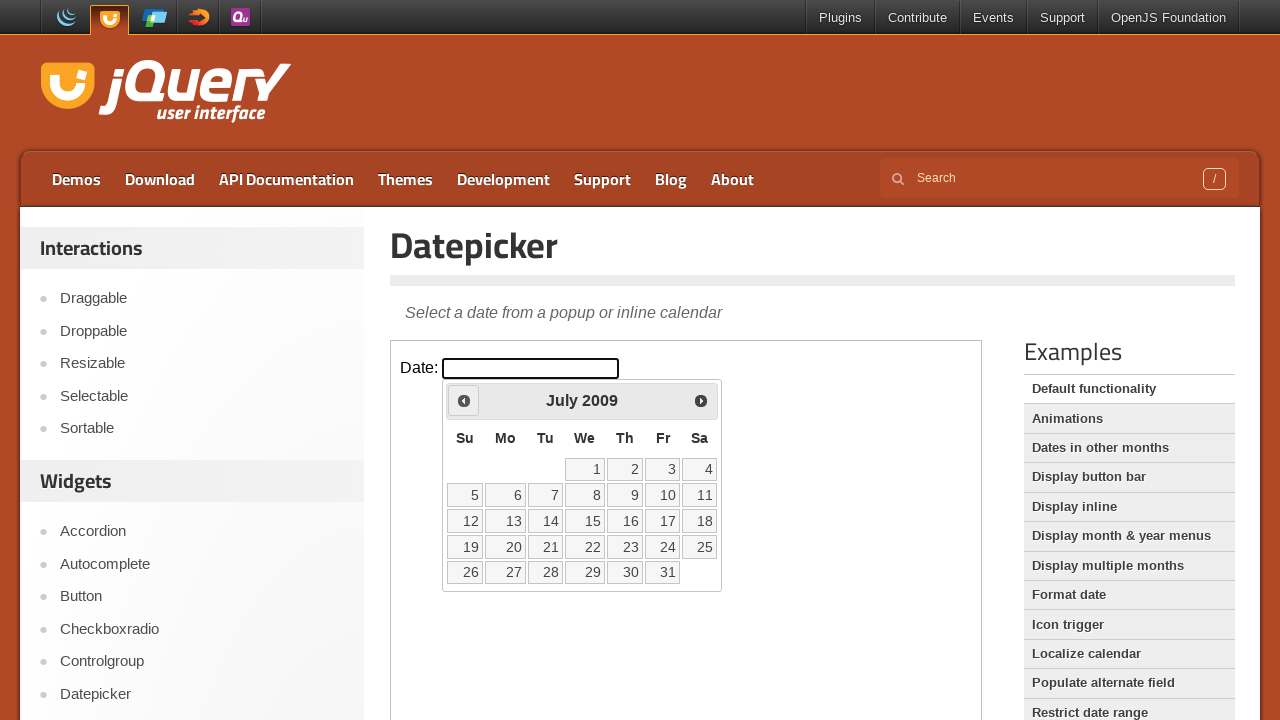

Clicked Prev to go back year (currently 2009, target 1995) at (464, 400) on iframe >> nth=0 >> internal:control=enter-frame >> span:text('Prev')
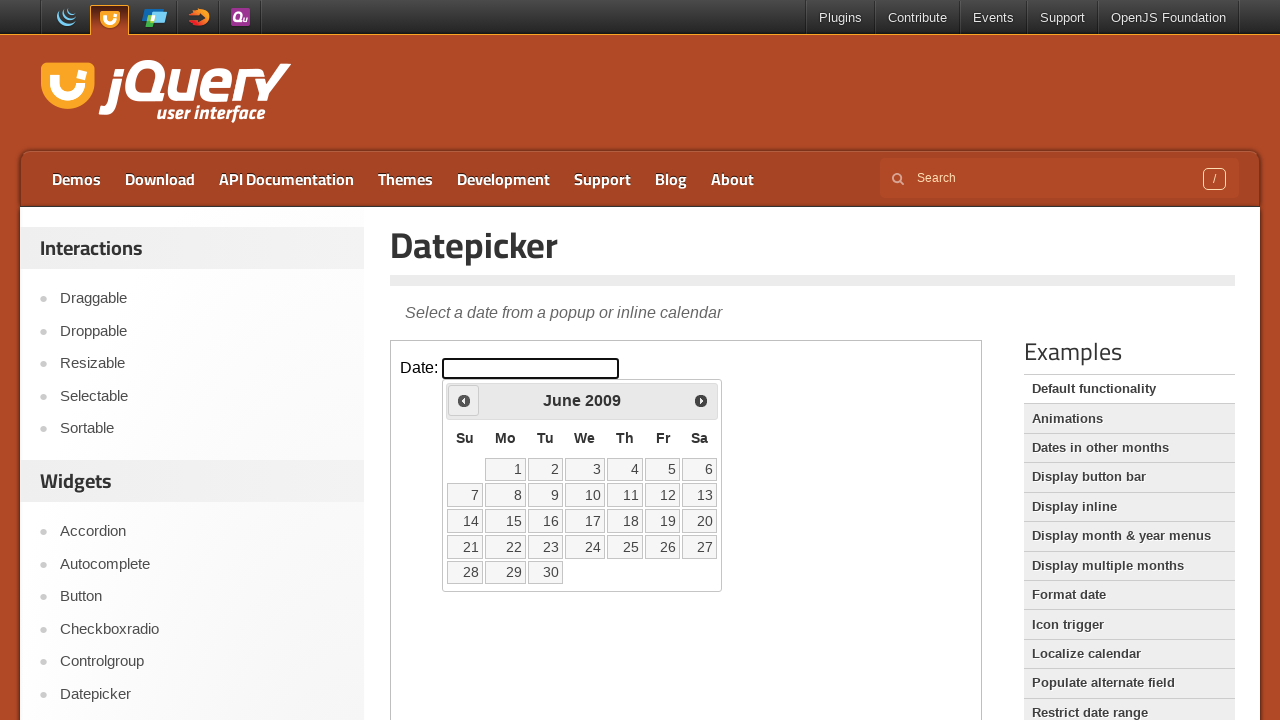

Retrieved current year: 2009
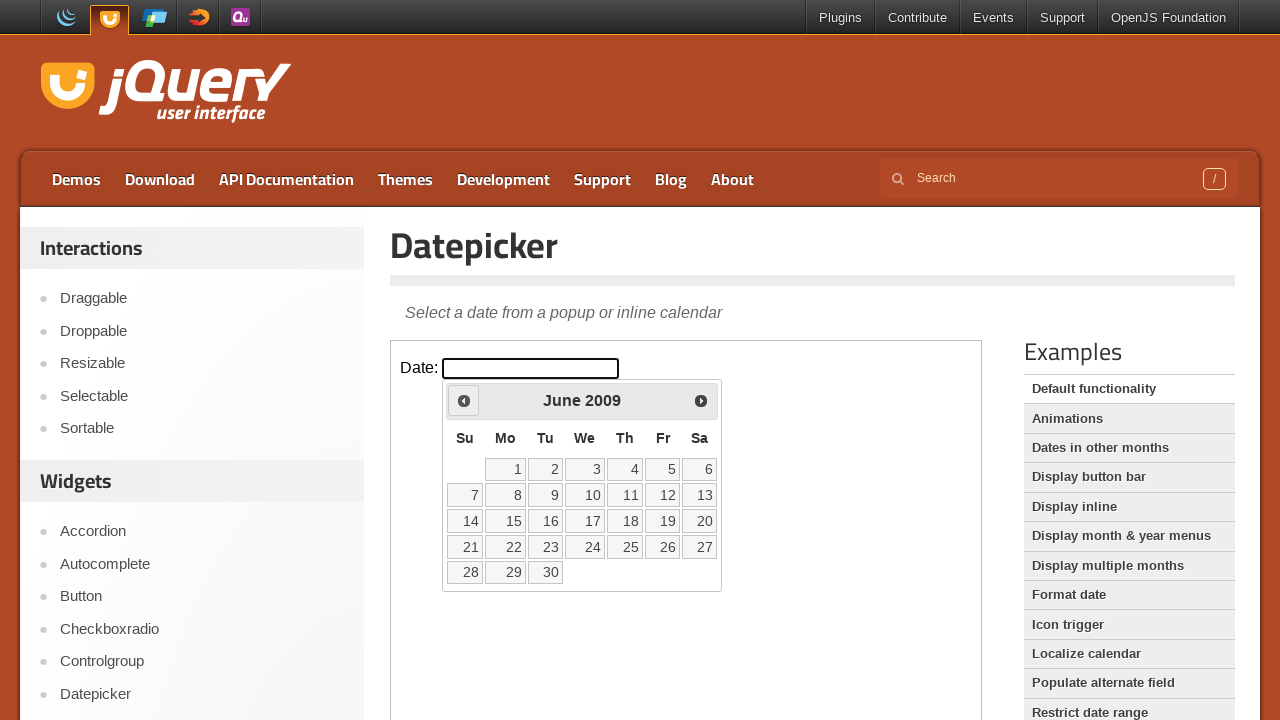

Clicked Prev to go back year (currently 2009, target 1995) at (464, 400) on iframe >> nth=0 >> internal:control=enter-frame >> span:text('Prev')
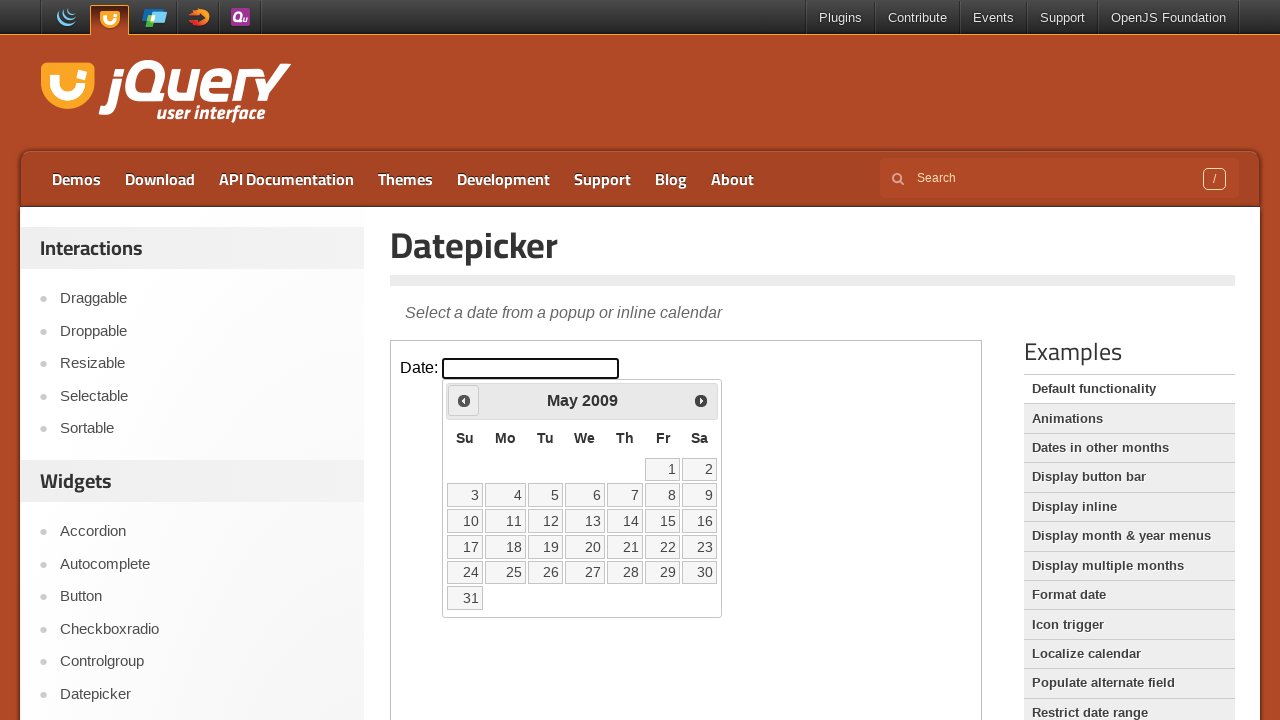

Retrieved current year: 2009
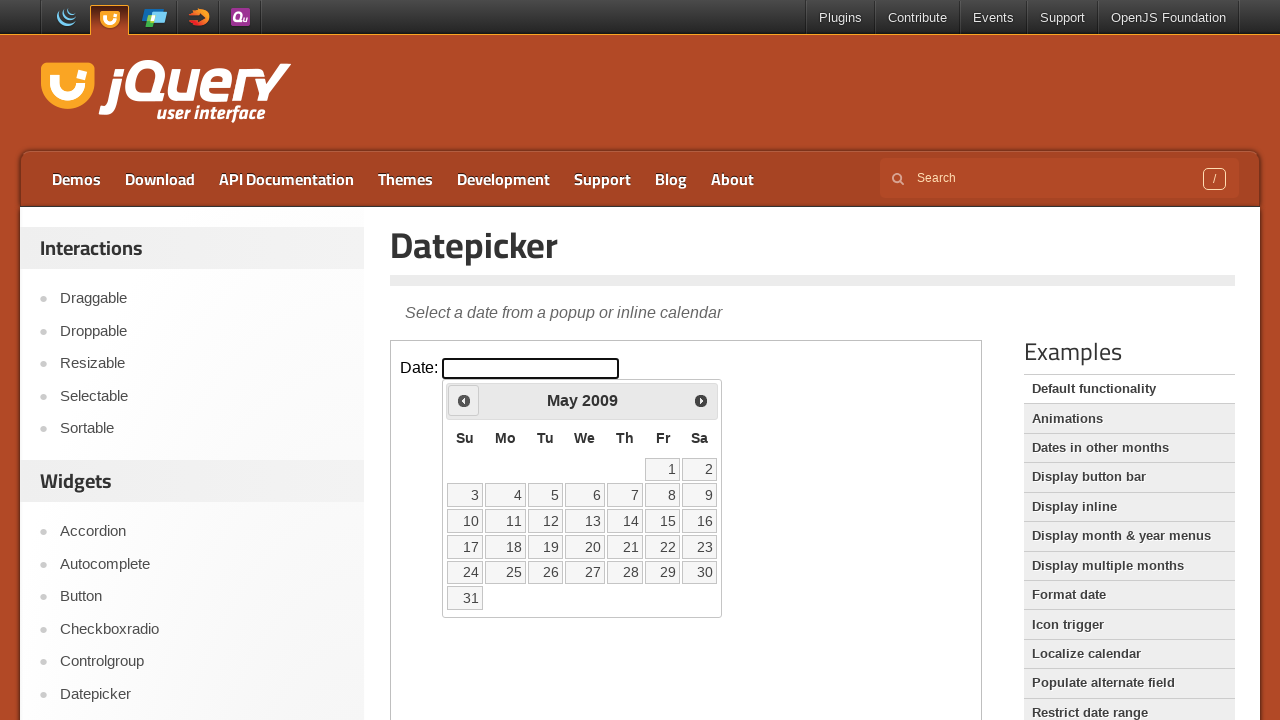

Clicked Prev to go back year (currently 2009, target 1995) at (464, 400) on iframe >> nth=0 >> internal:control=enter-frame >> span:text('Prev')
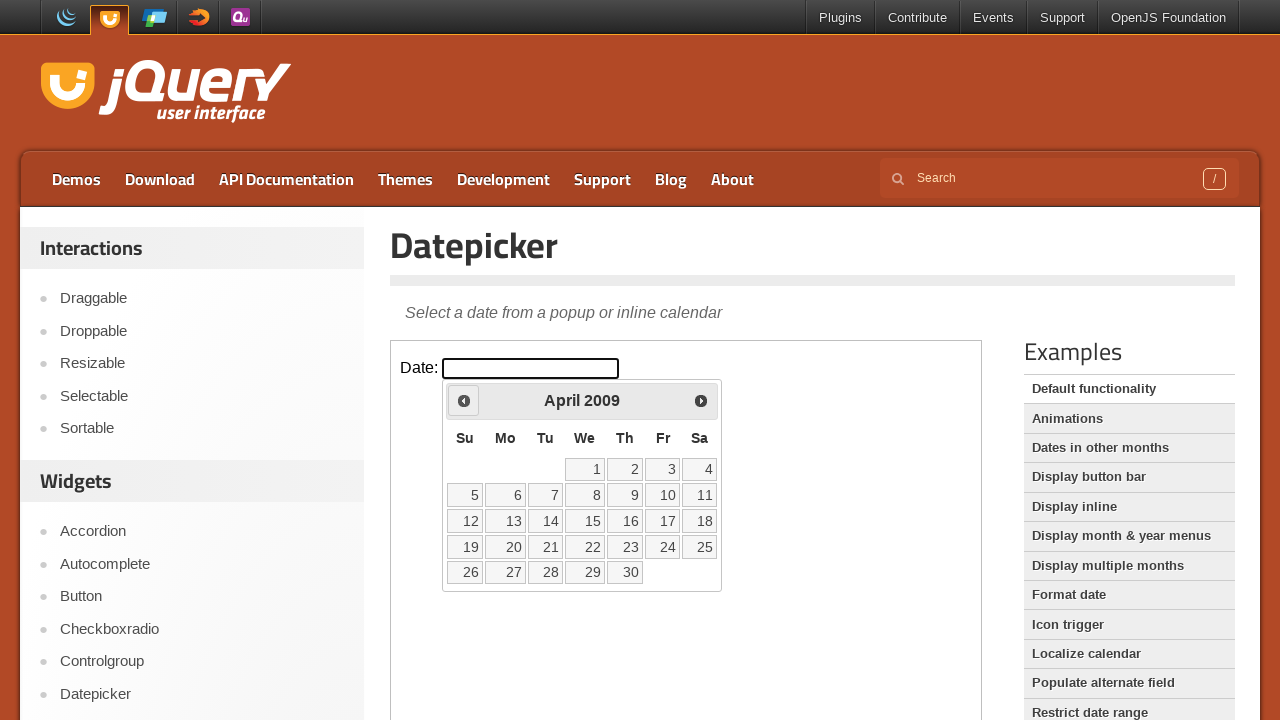

Retrieved current year: 2009
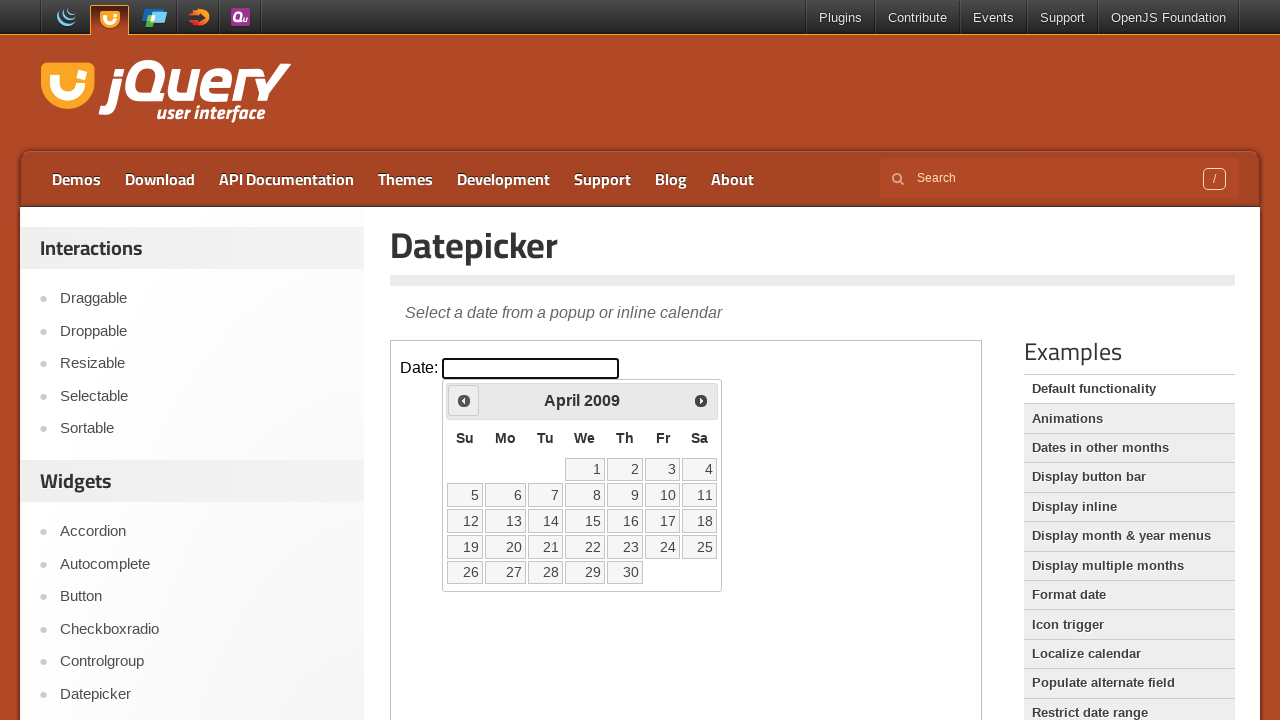

Clicked Prev to go back year (currently 2009, target 1995) at (464, 400) on iframe >> nth=0 >> internal:control=enter-frame >> span:text('Prev')
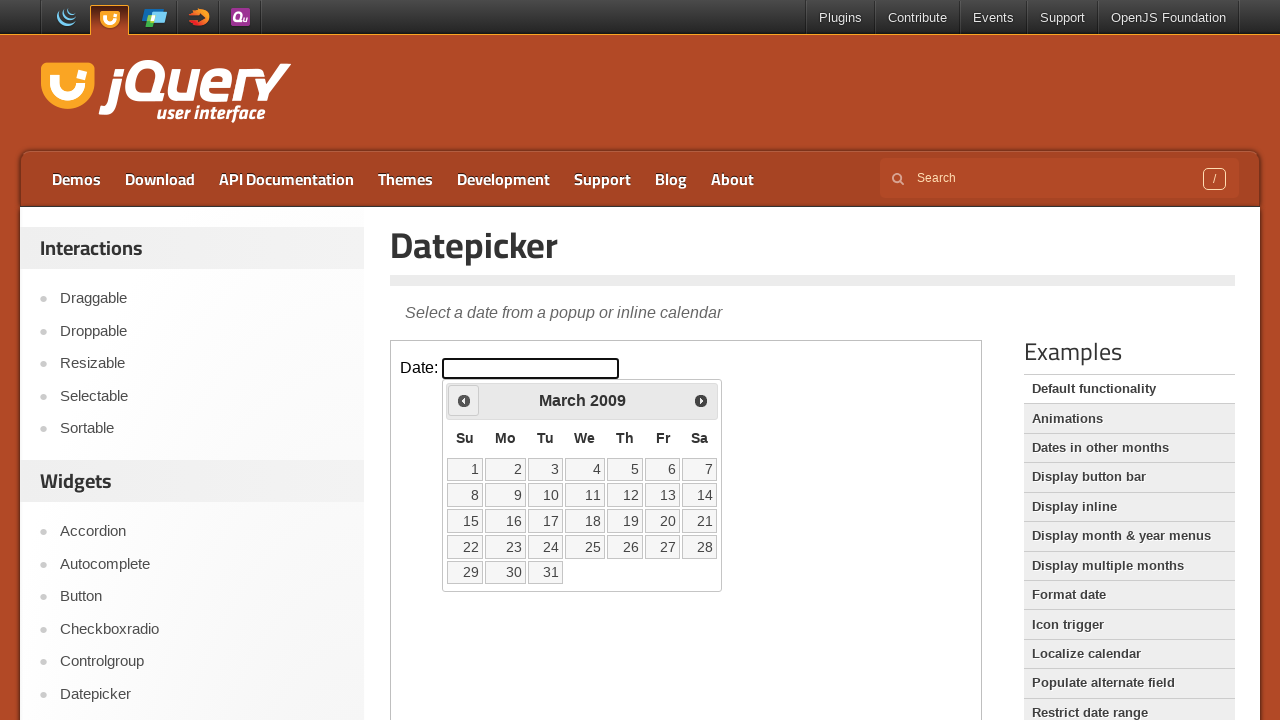

Retrieved current year: 2009
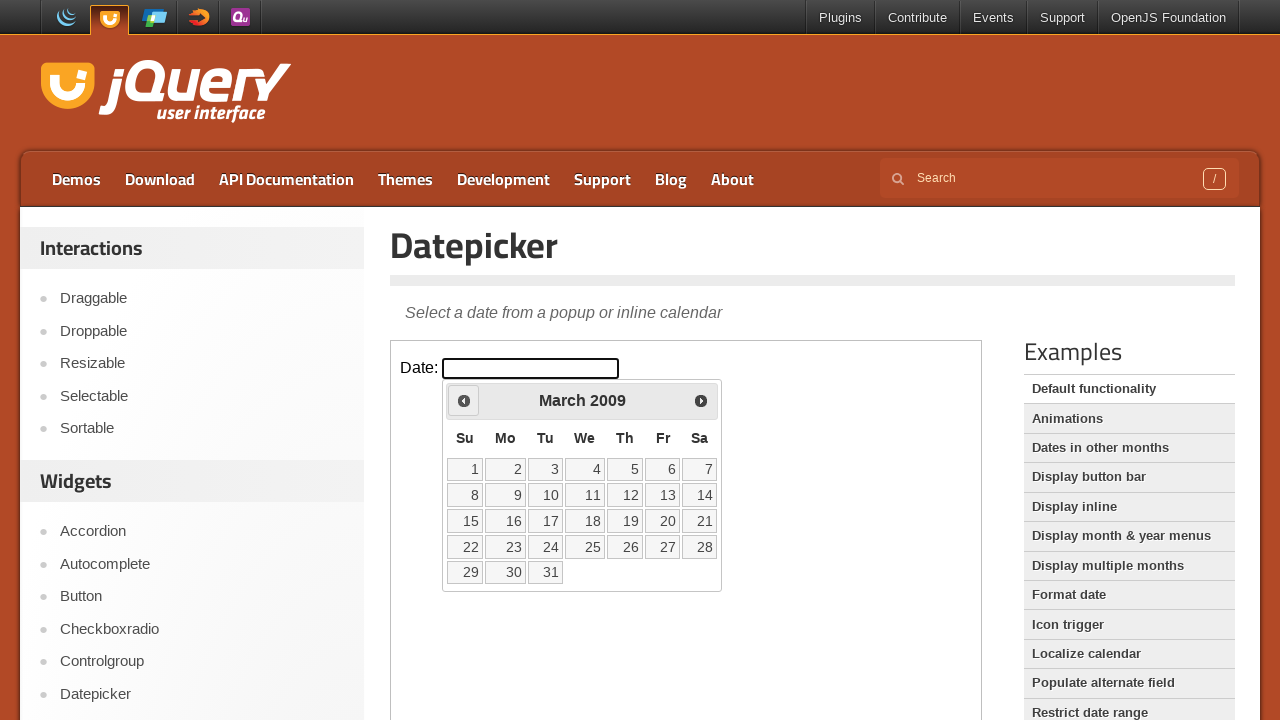

Clicked Prev to go back year (currently 2009, target 1995) at (464, 400) on iframe >> nth=0 >> internal:control=enter-frame >> span:text('Prev')
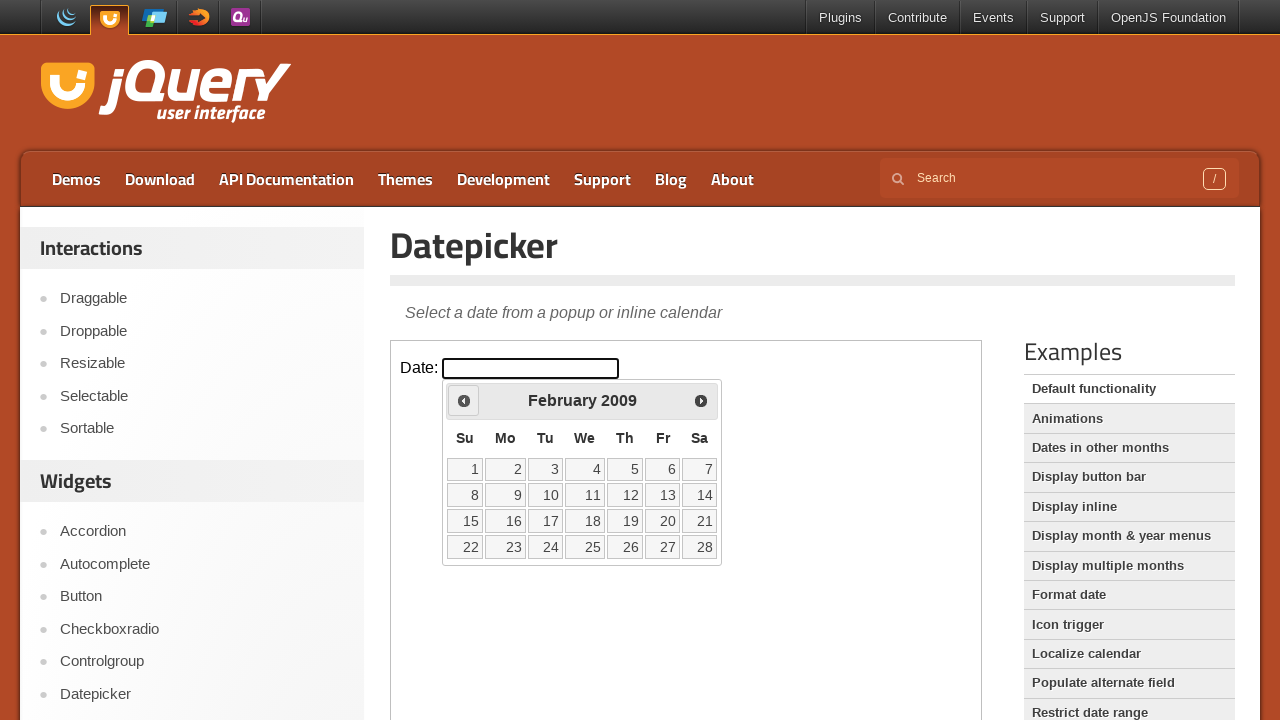

Retrieved current year: 2009
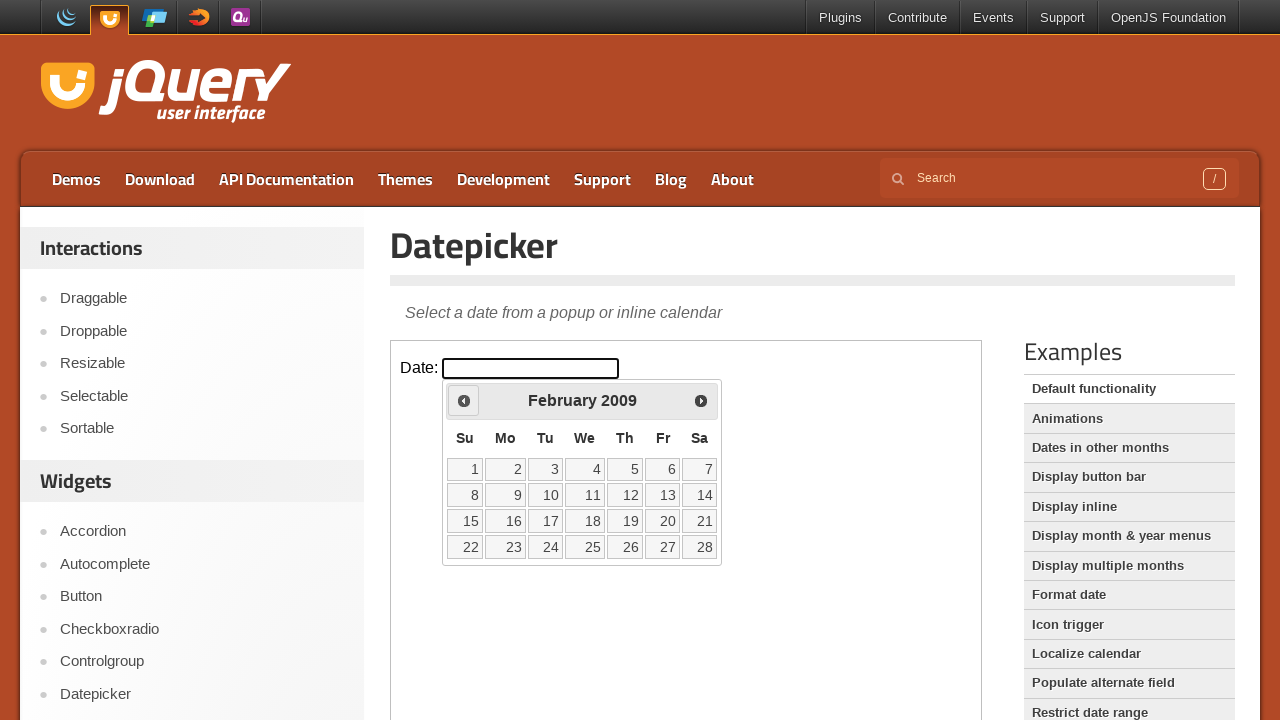

Clicked Prev to go back year (currently 2009, target 1995) at (464, 400) on iframe >> nth=0 >> internal:control=enter-frame >> span:text('Prev')
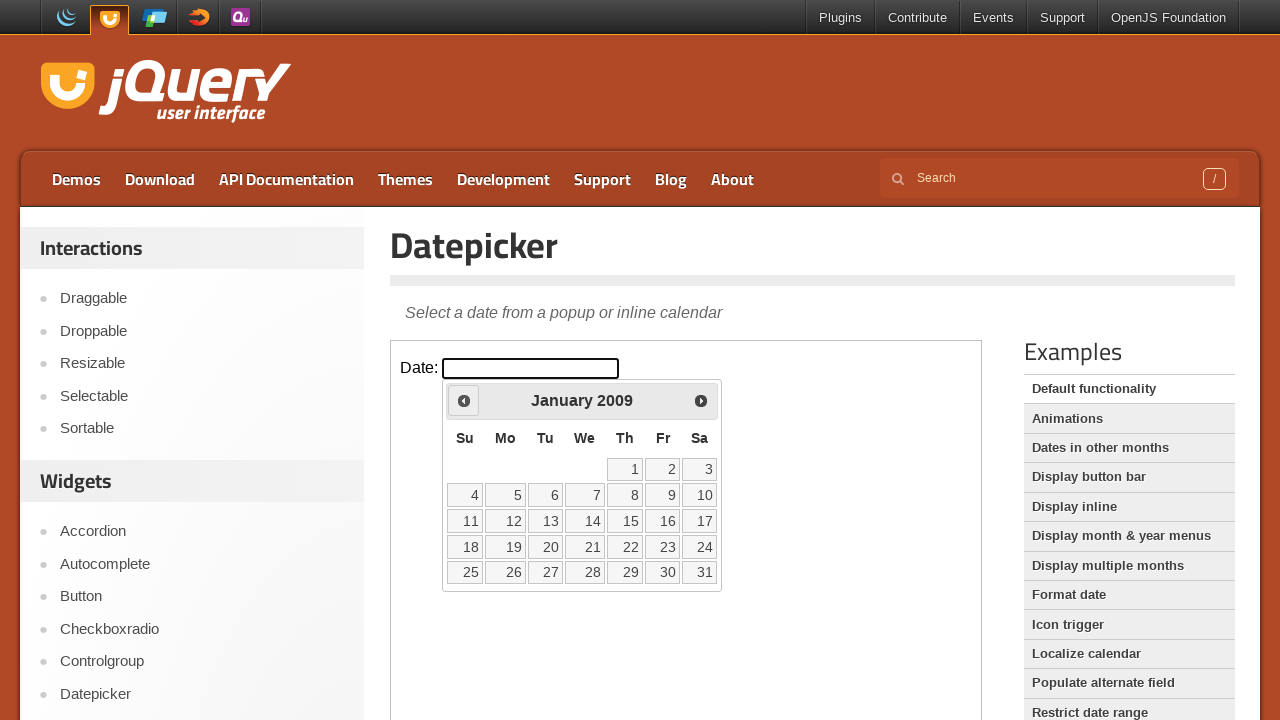

Retrieved current year: 2009
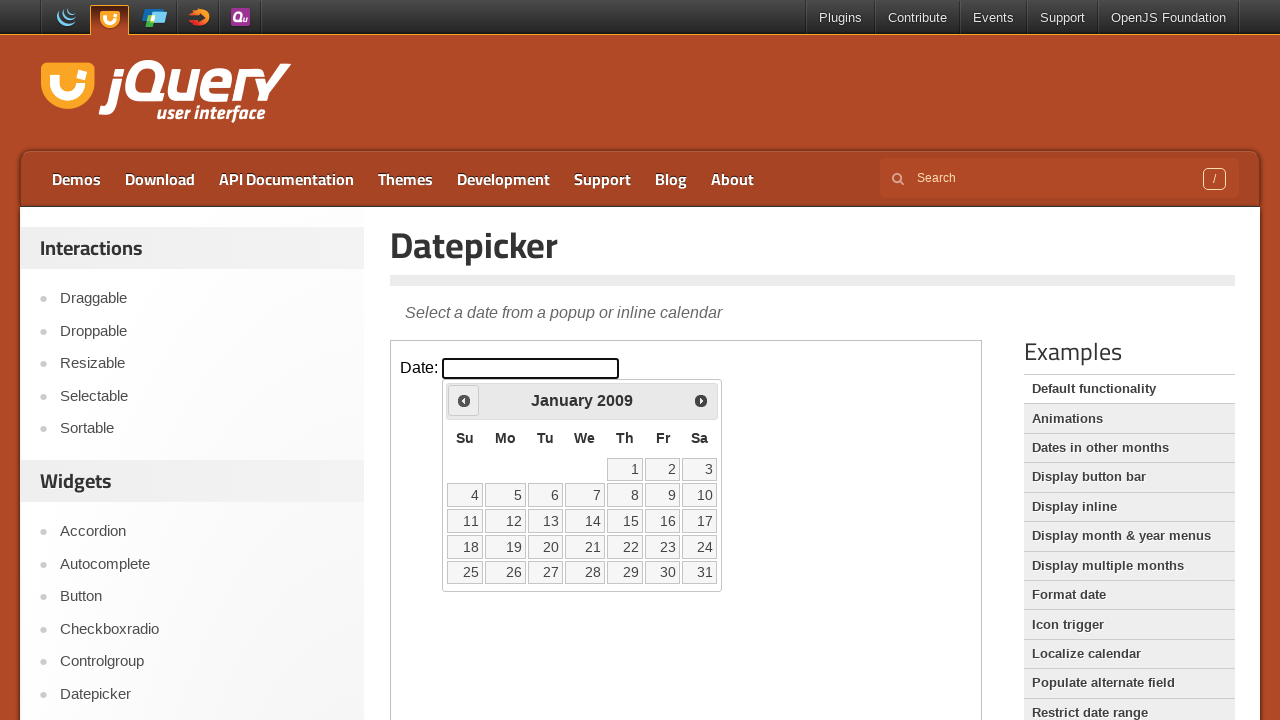

Clicked Prev to go back year (currently 2009, target 1995) at (464, 400) on iframe >> nth=0 >> internal:control=enter-frame >> span:text('Prev')
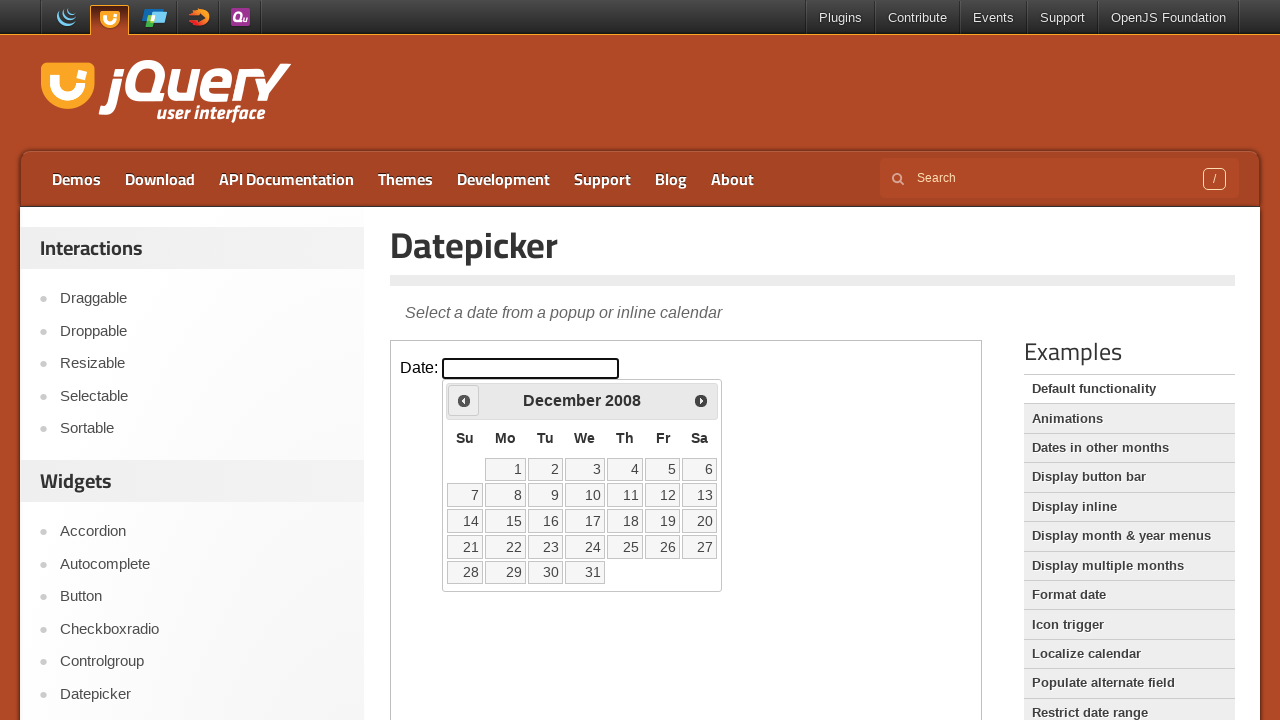

Retrieved current year: 2008
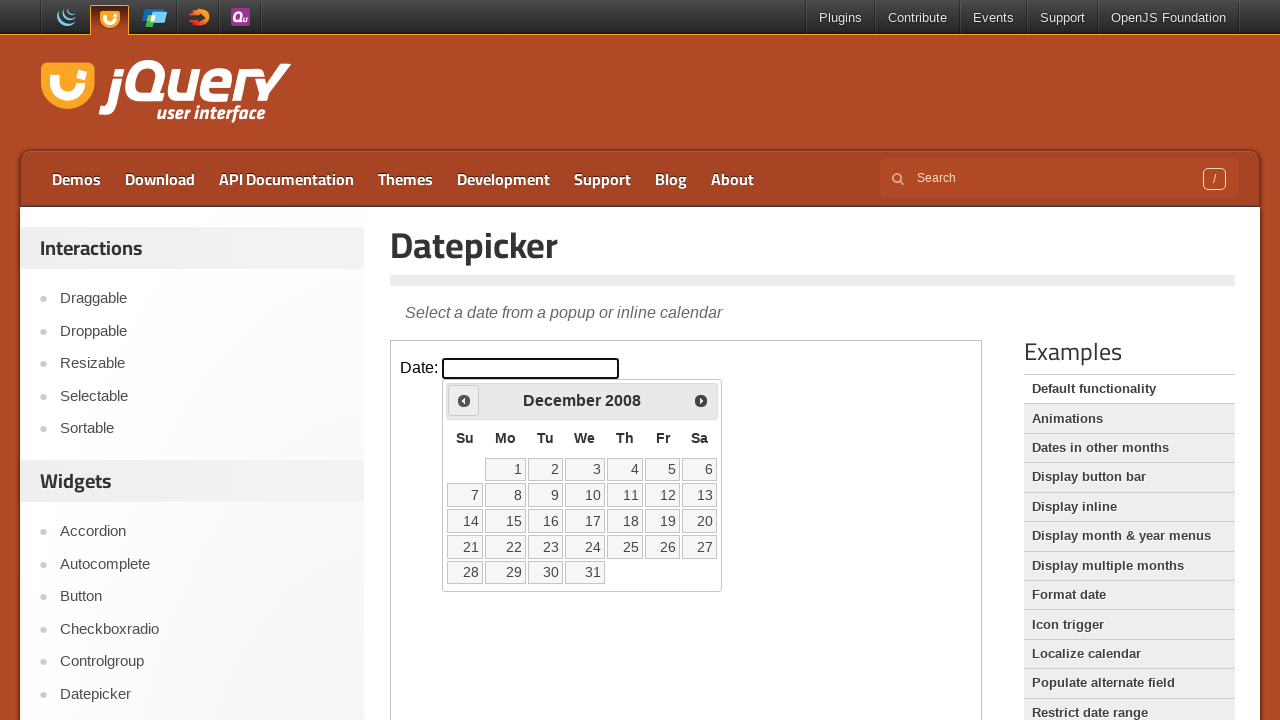

Clicked Prev to go back year (currently 2008, target 1995) at (464, 400) on iframe >> nth=0 >> internal:control=enter-frame >> span:text('Prev')
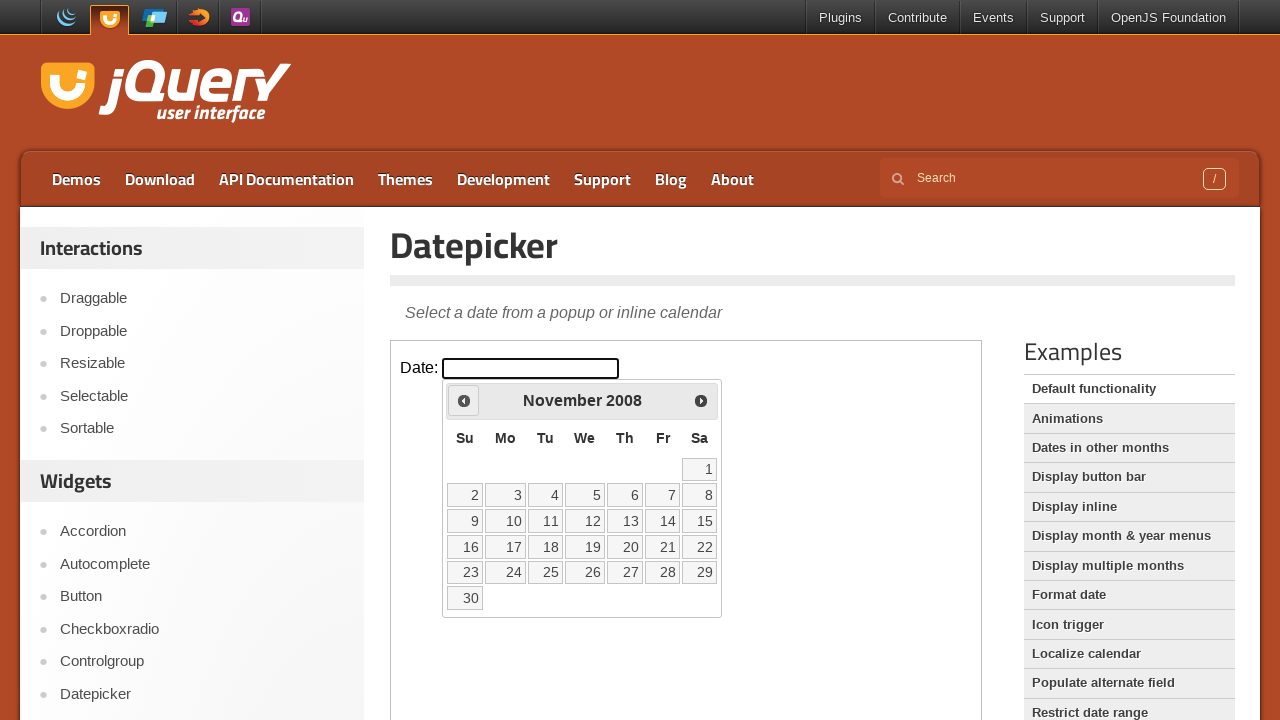

Retrieved current year: 2008
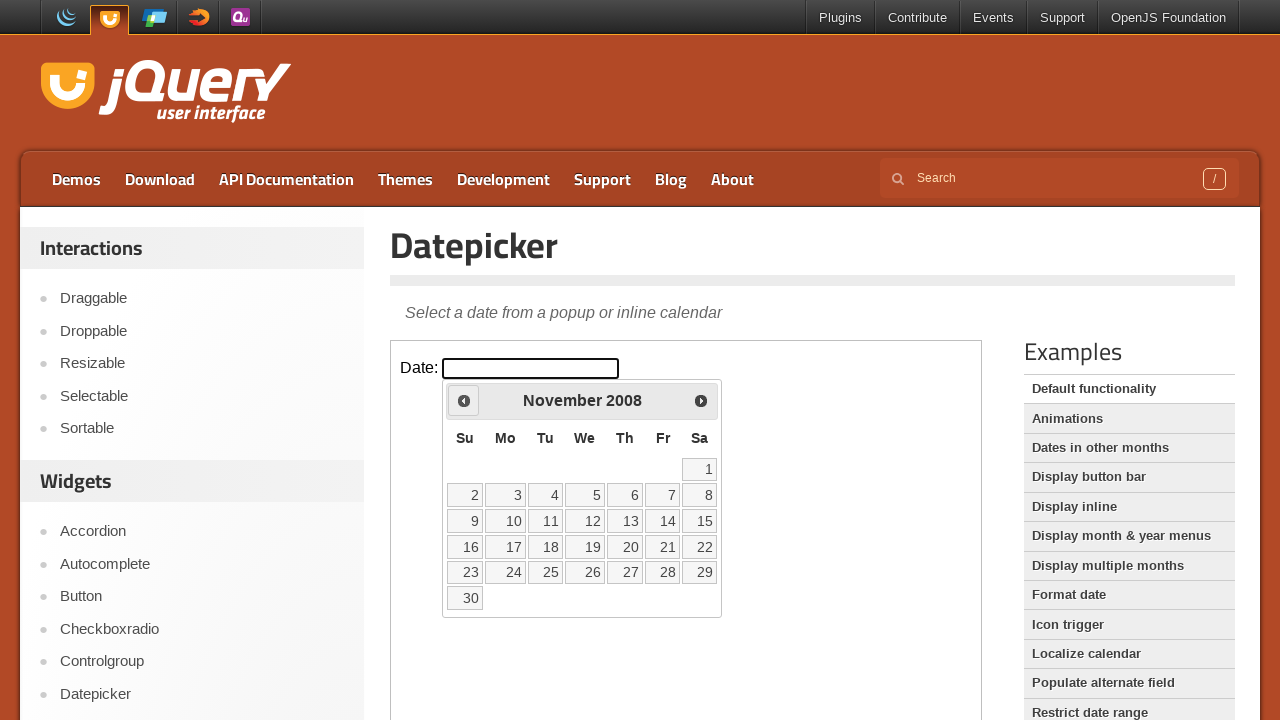

Clicked Prev to go back year (currently 2008, target 1995) at (464, 400) on iframe >> nth=0 >> internal:control=enter-frame >> span:text('Prev')
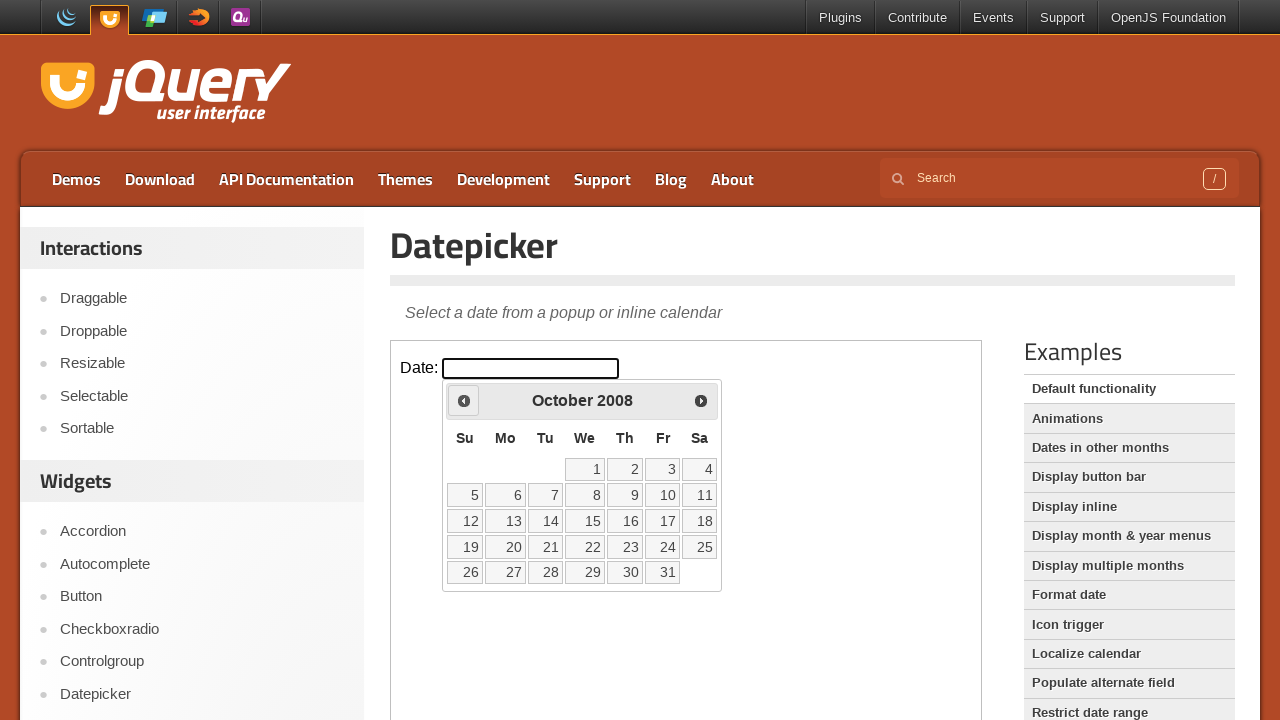

Retrieved current year: 2008
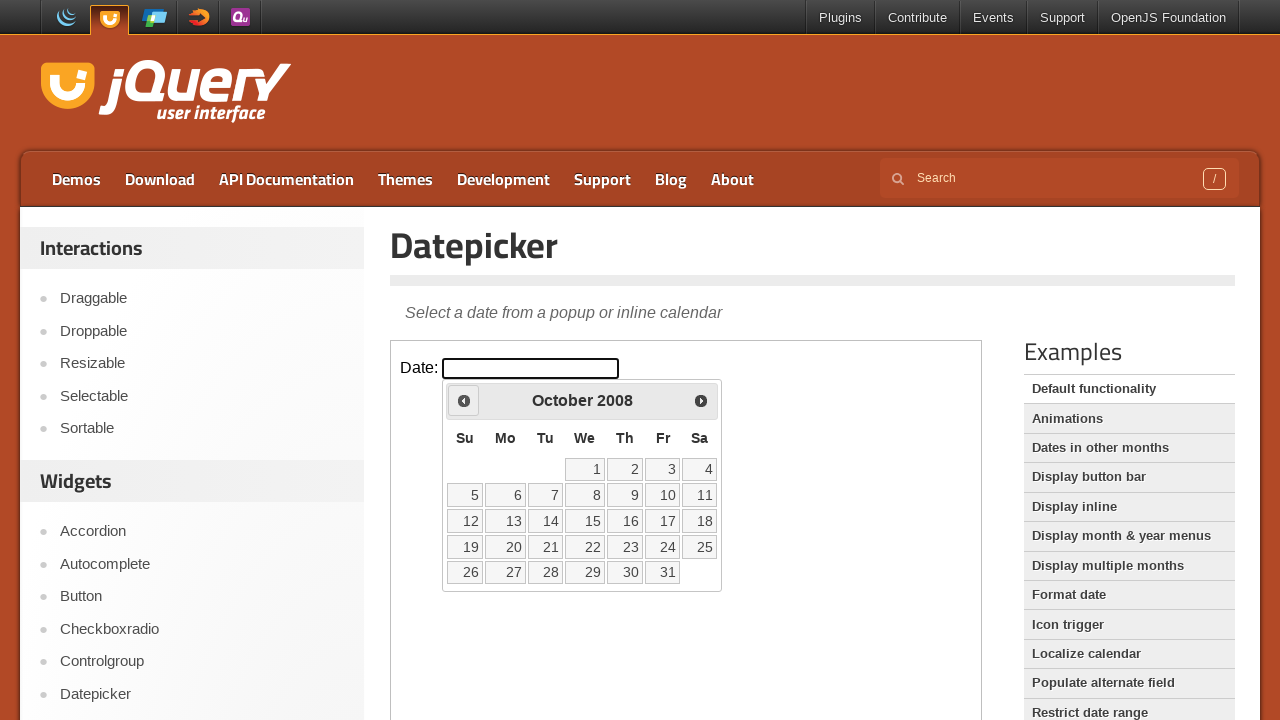

Clicked Prev to go back year (currently 2008, target 1995) at (464, 400) on iframe >> nth=0 >> internal:control=enter-frame >> span:text('Prev')
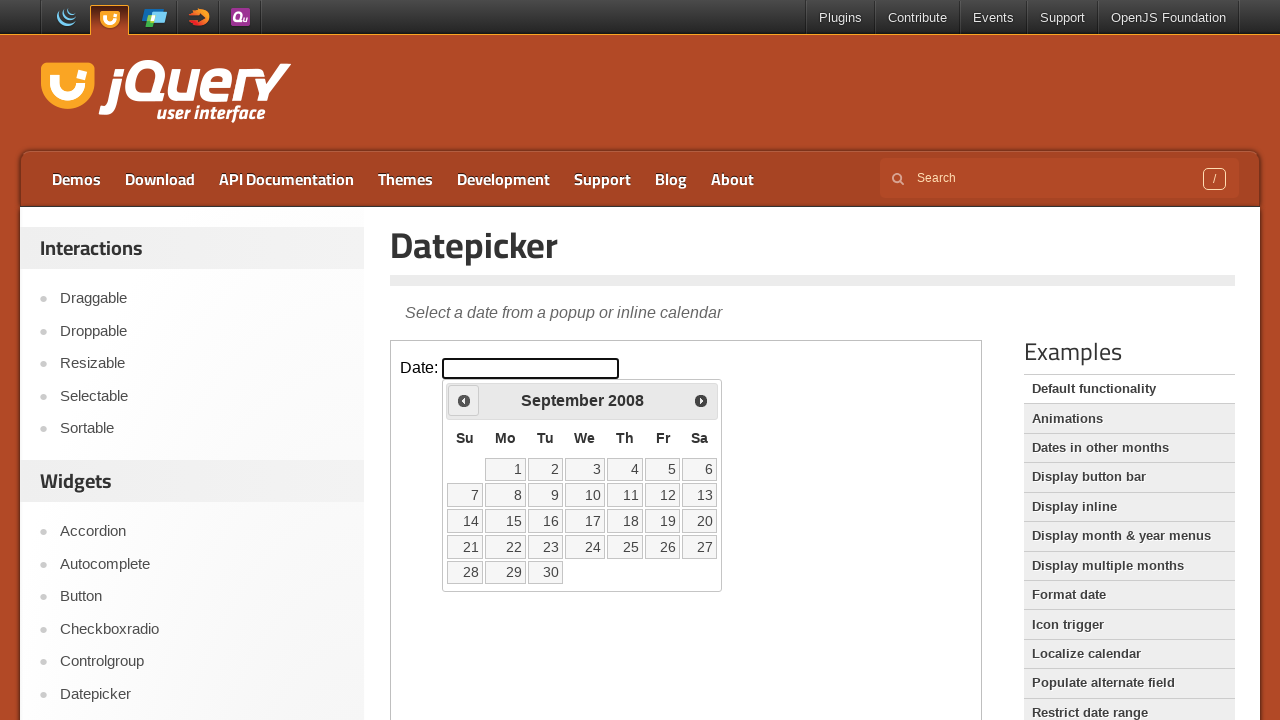

Retrieved current year: 2008
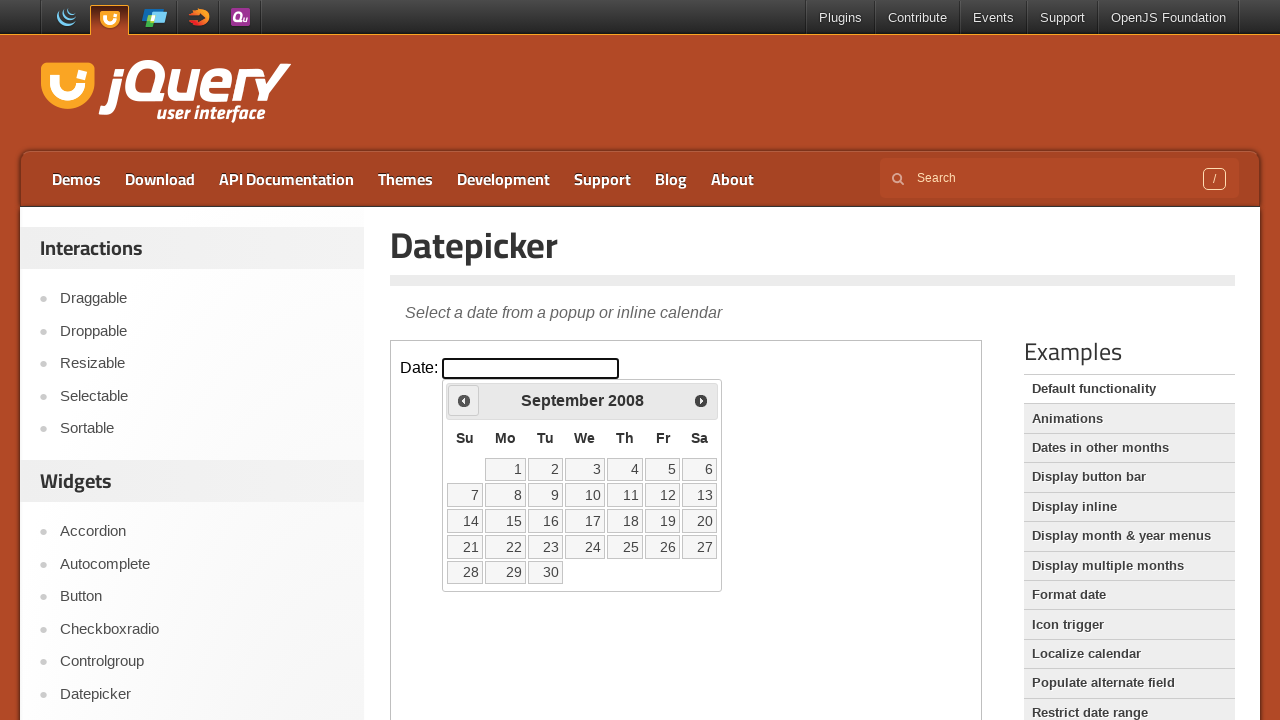

Clicked Prev to go back year (currently 2008, target 1995) at (464, 400) on iframe >> nth=0 >> internal:control=enter-frame >> span:text('Prev')
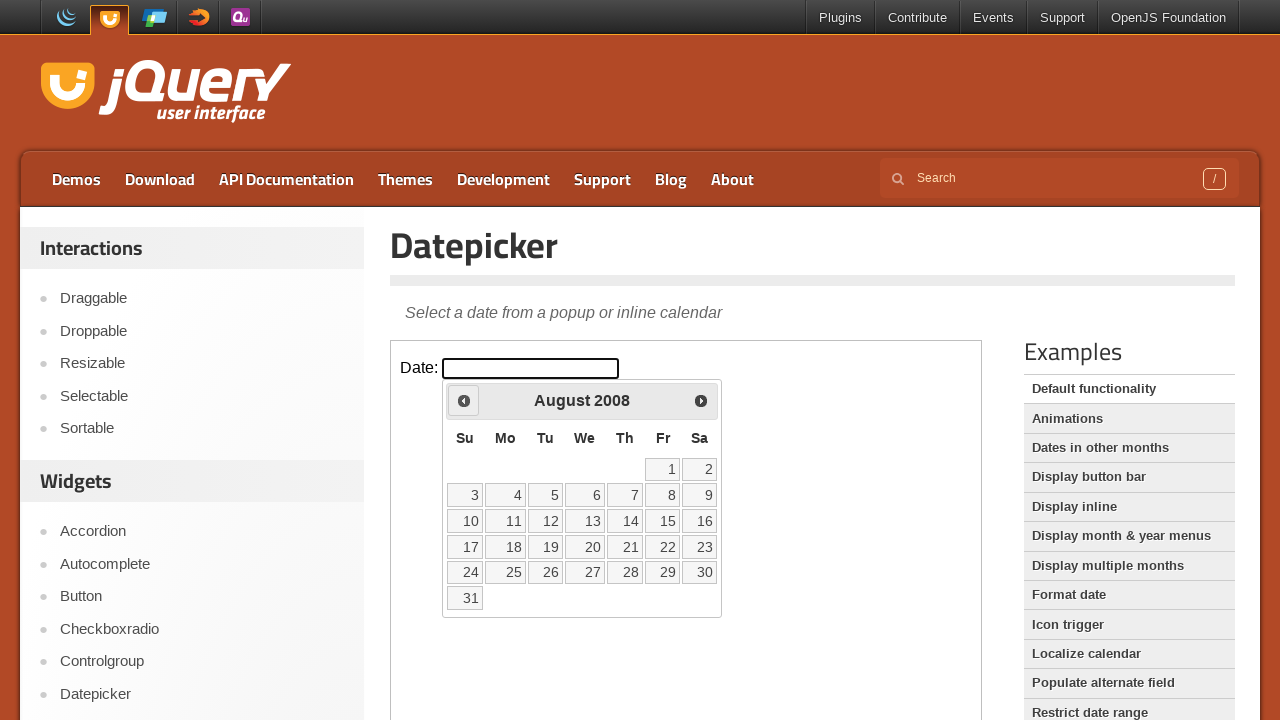

Retrieved current year: 2008
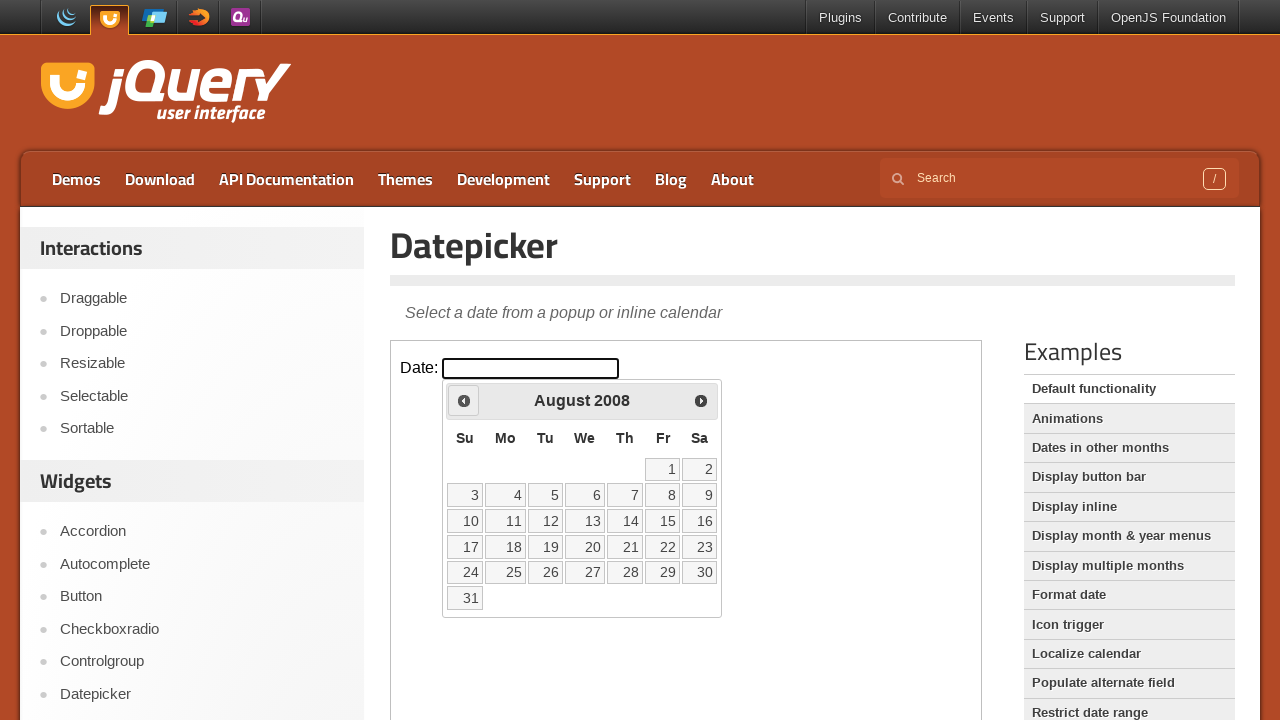

Clicked Prev to go back year (currently 2008, target 1995) at (464, 400) on iframe >> nth=0 >> internal:control=enter-frame >> span:text('Prev')
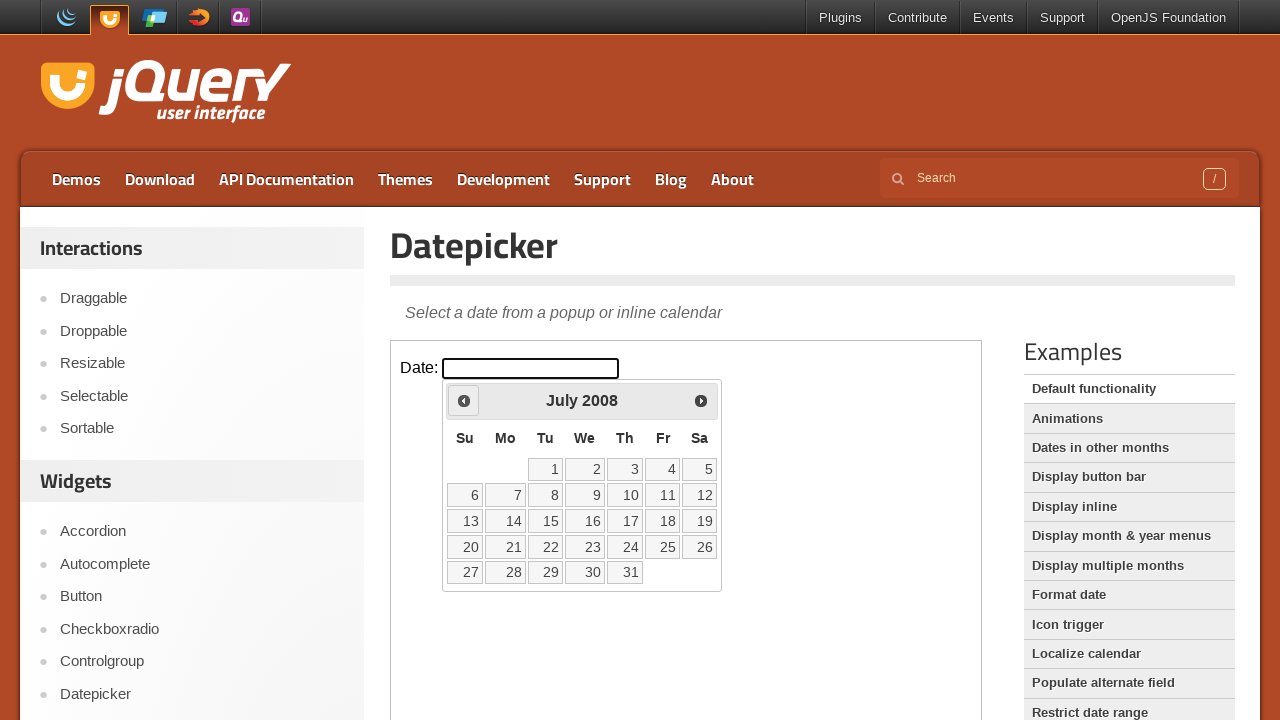

Retrieved current year: 2008
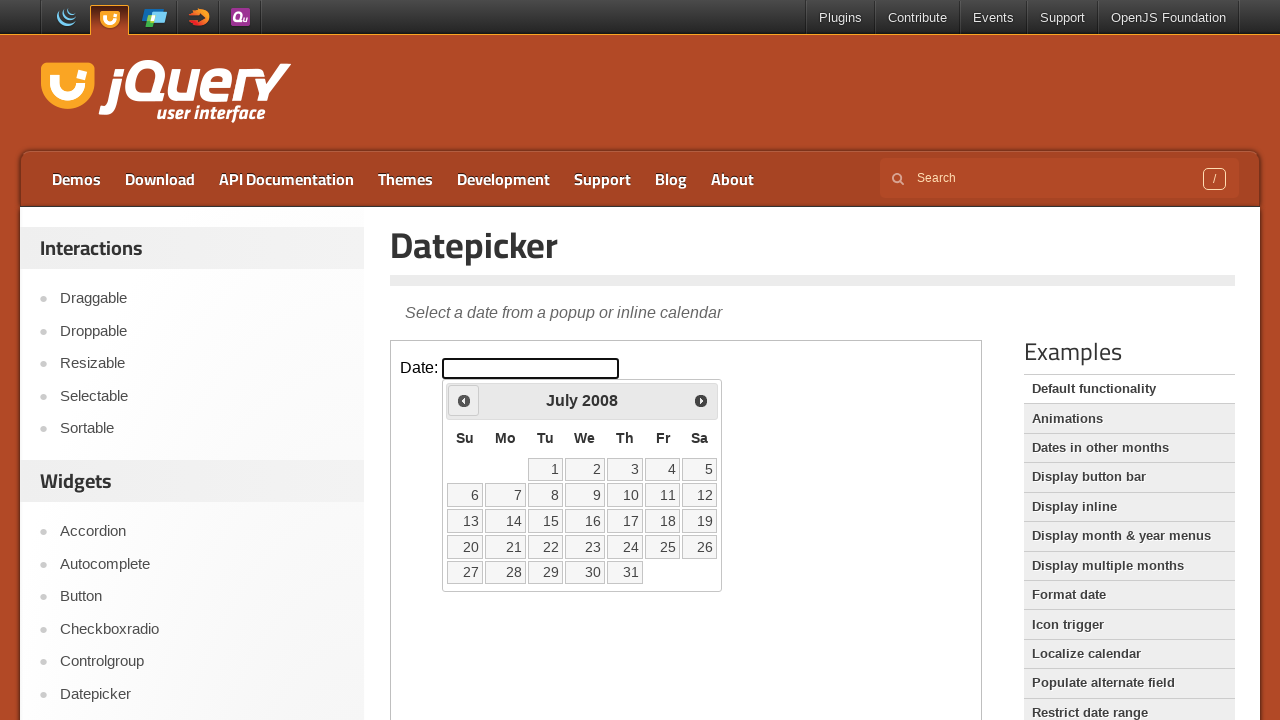

Clicked Prev to go back year (currently 2008, target 1995) at (464, 400) on iframe >> nth=0 >> internal:control=enter-frame >> span:text('Prev')
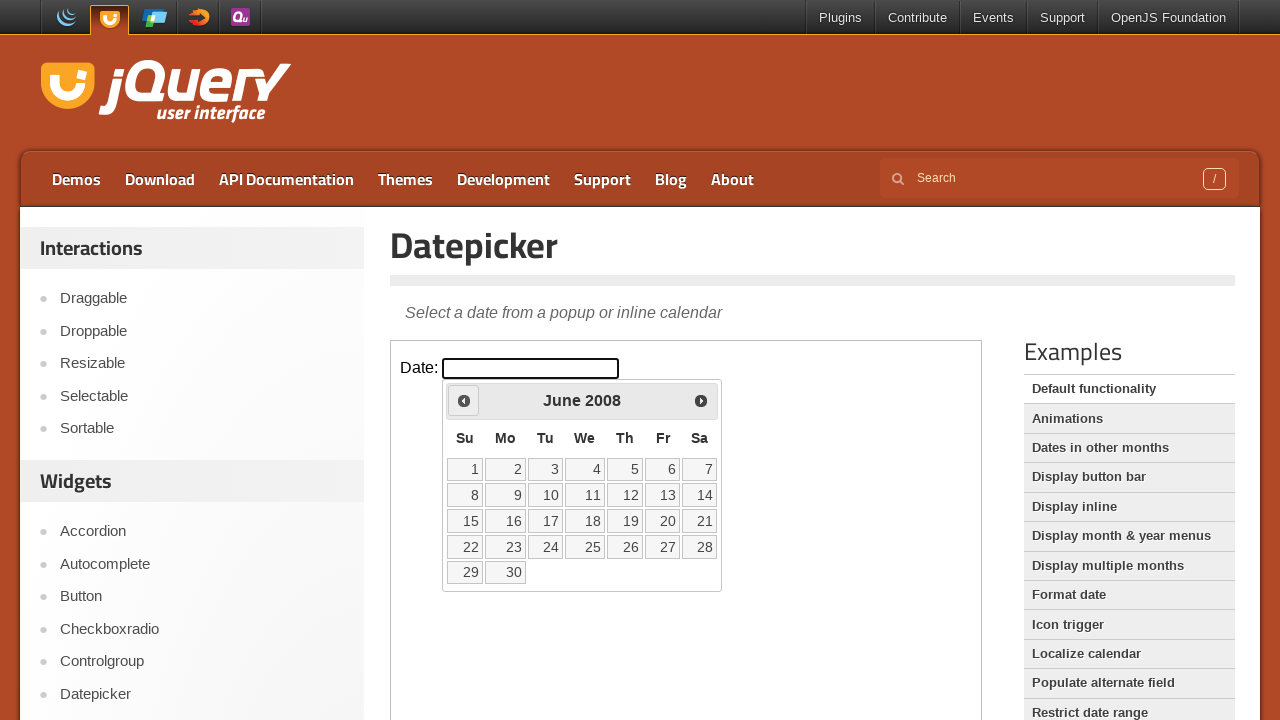

Retrieved current year: 2008
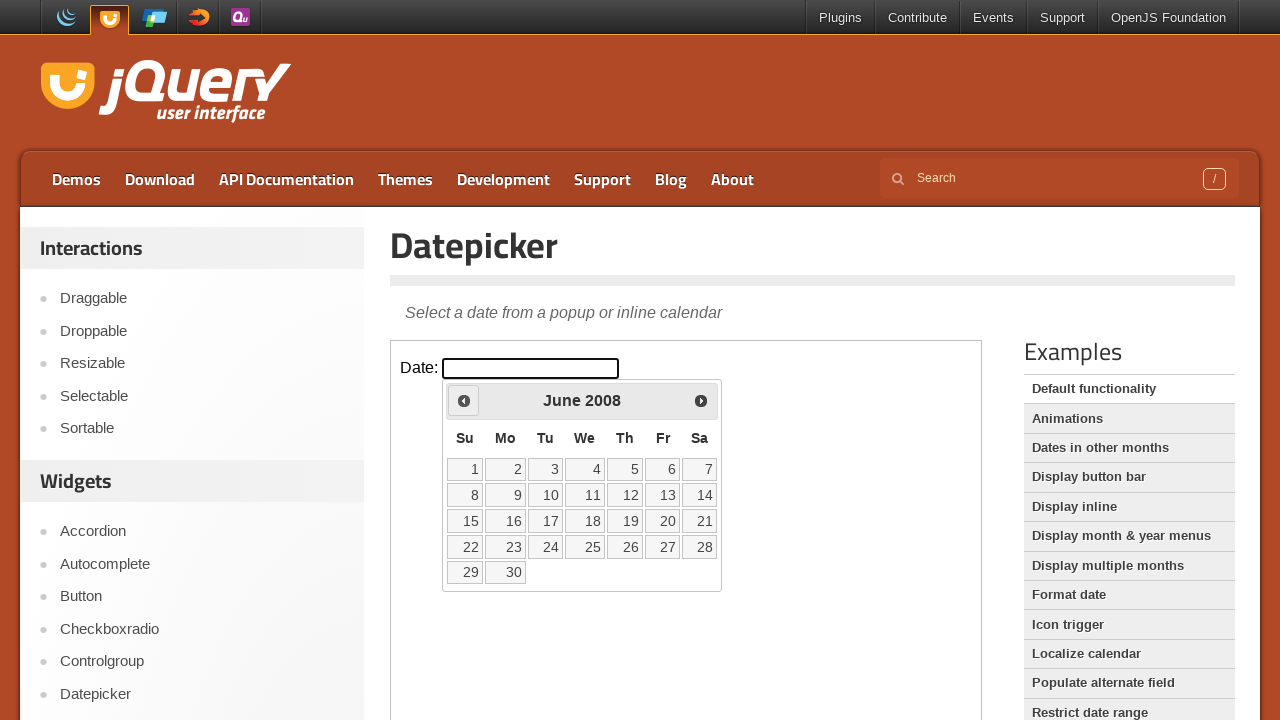

Clicked Prev to go back year (currently 2008, target 1995) at (464, 400) on iframe >> nth=0 >> internal:control=enter-frame >> span:text('Prev')
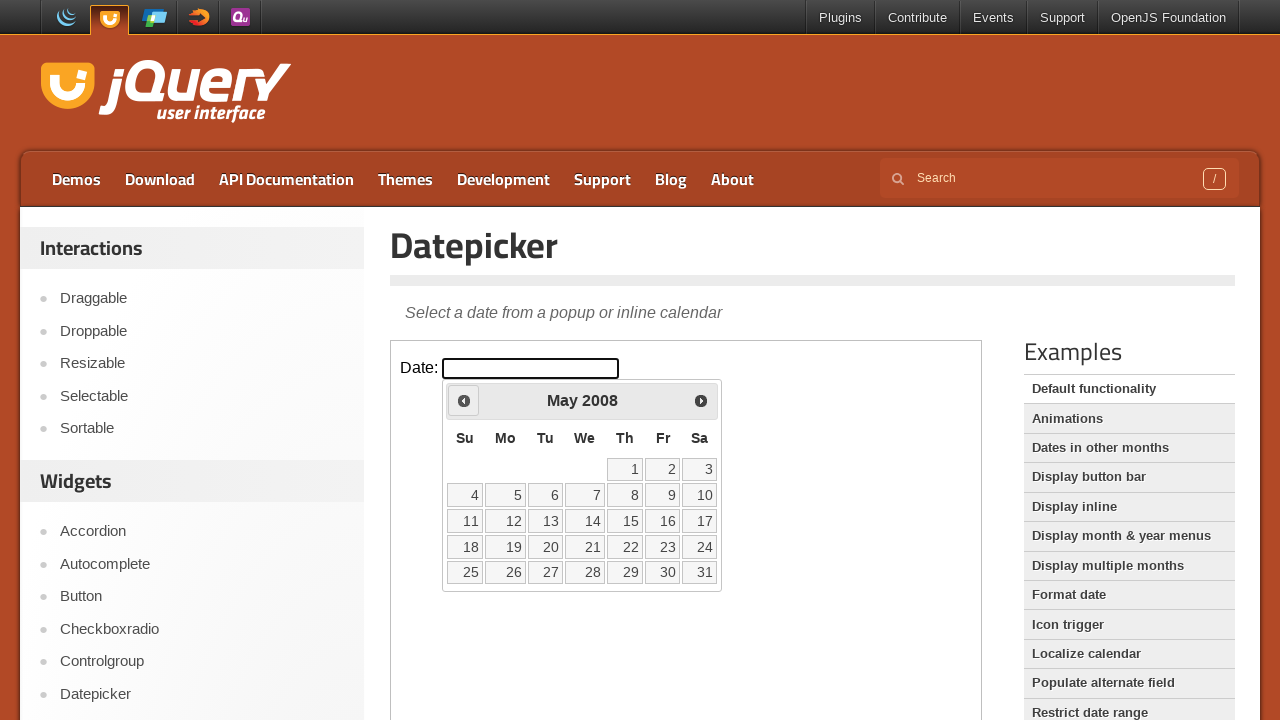

Retrieved current year: 2008
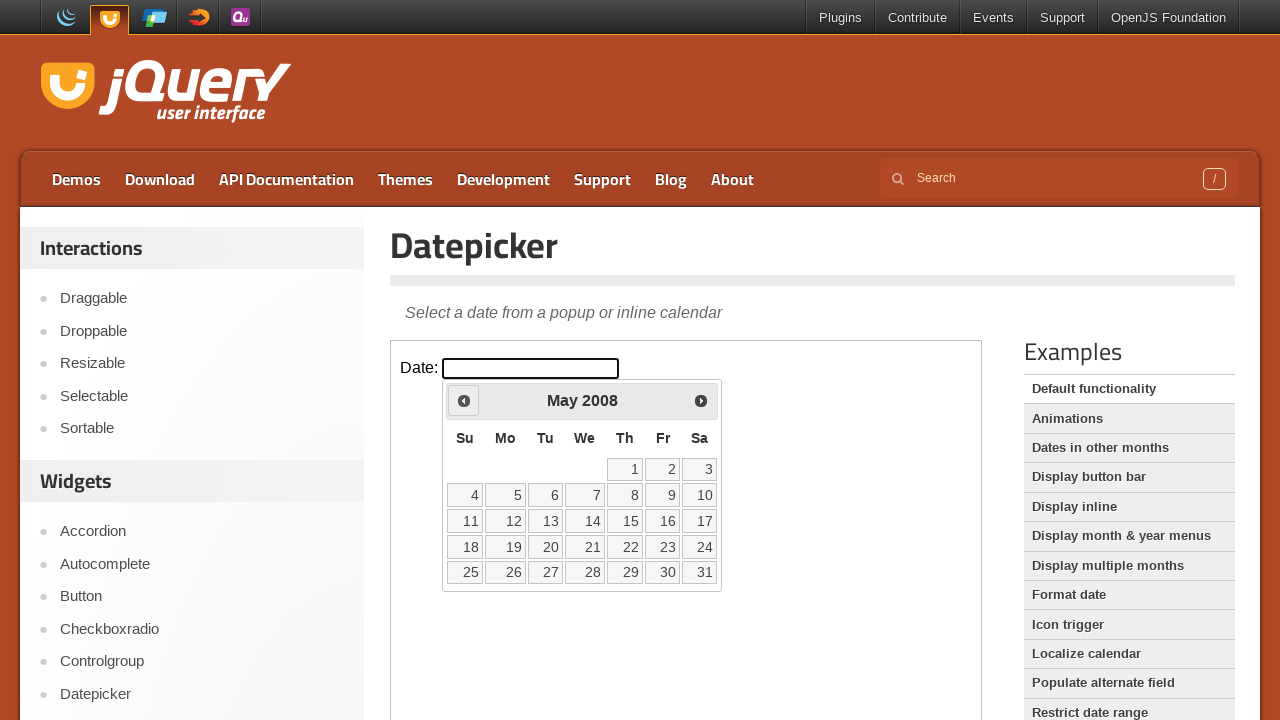

Clicked Prev to go back year (currently 2008, target 1995) at (464, 400) on iframe >> nth=0 >> internal:control=enter-frame >> span:text('Prev')
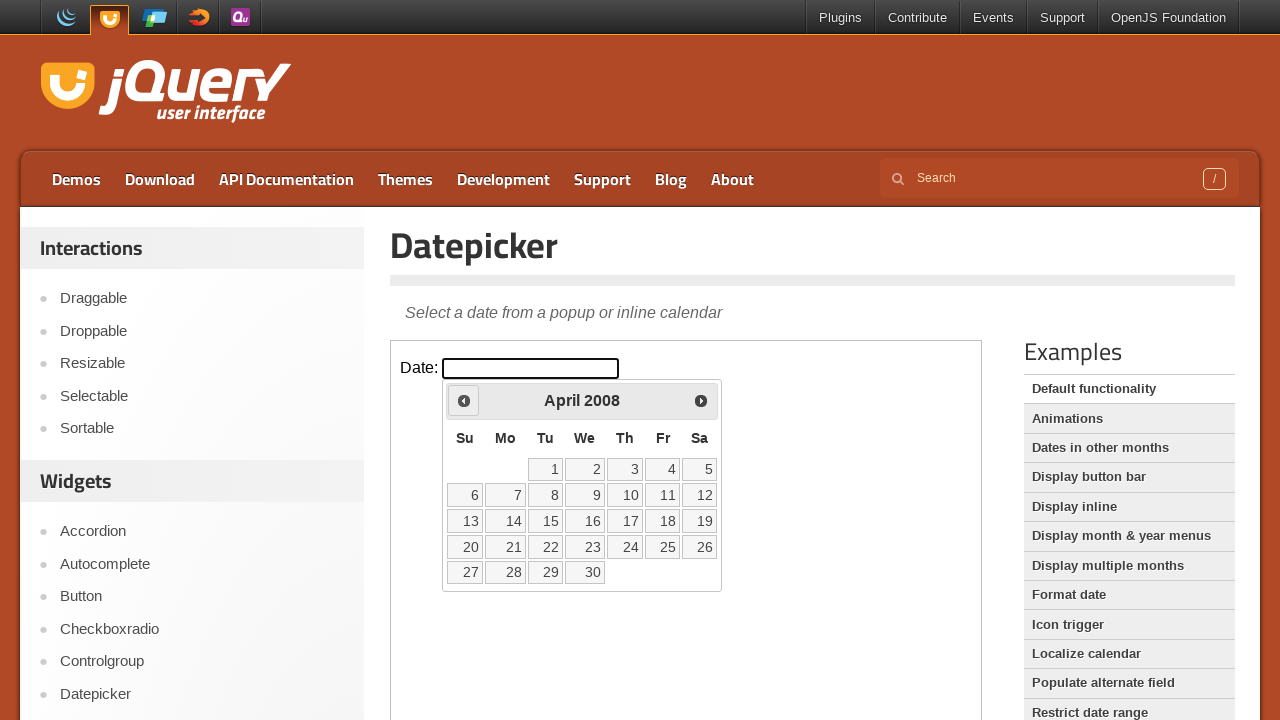

Retrieved current year: 2008
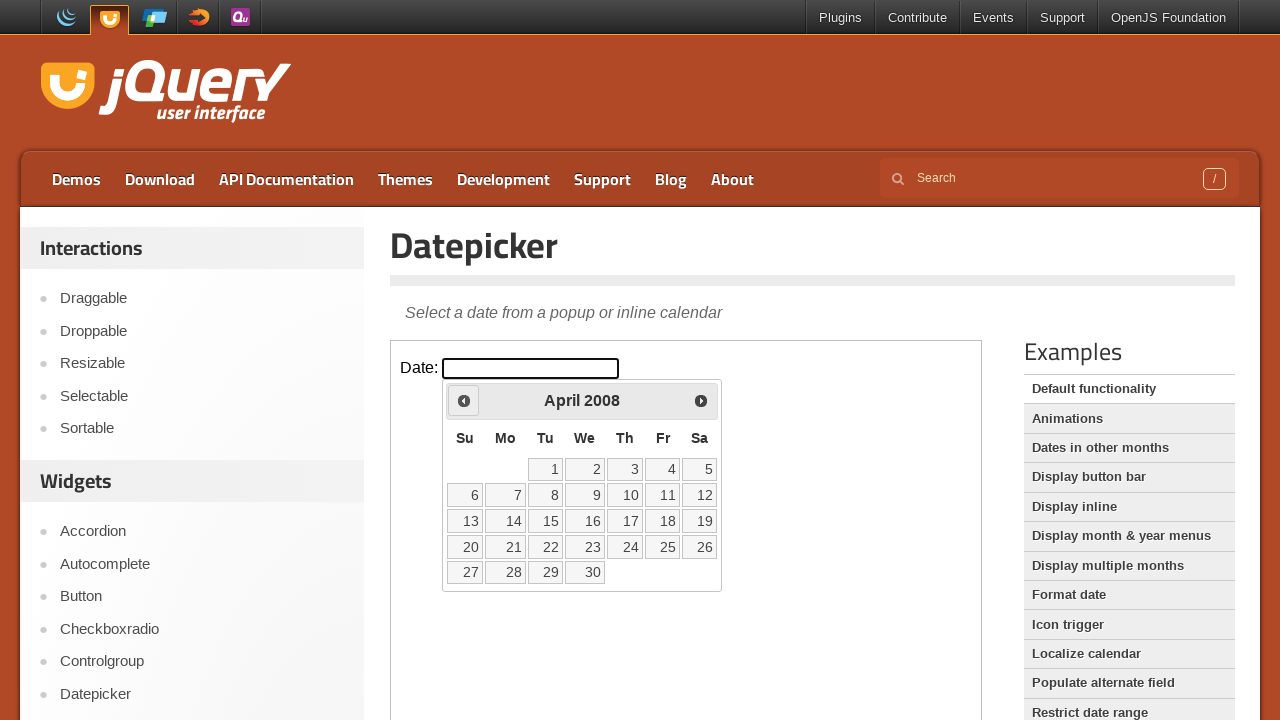

Clicked Prev to go back year (currently 2008, target 1995) at (464, 400) on iframe >> nth=0 >> internal:control=enter-frame >> span:text('Prev')
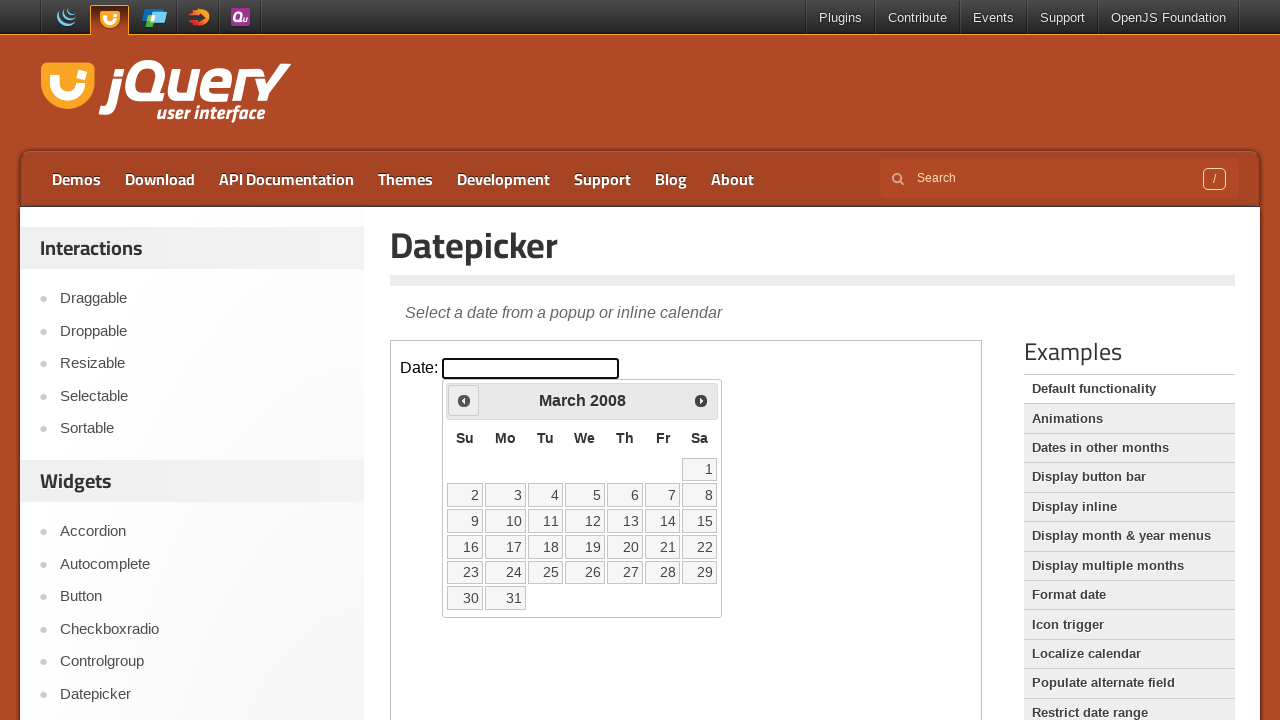

Retrieved current year: 2008
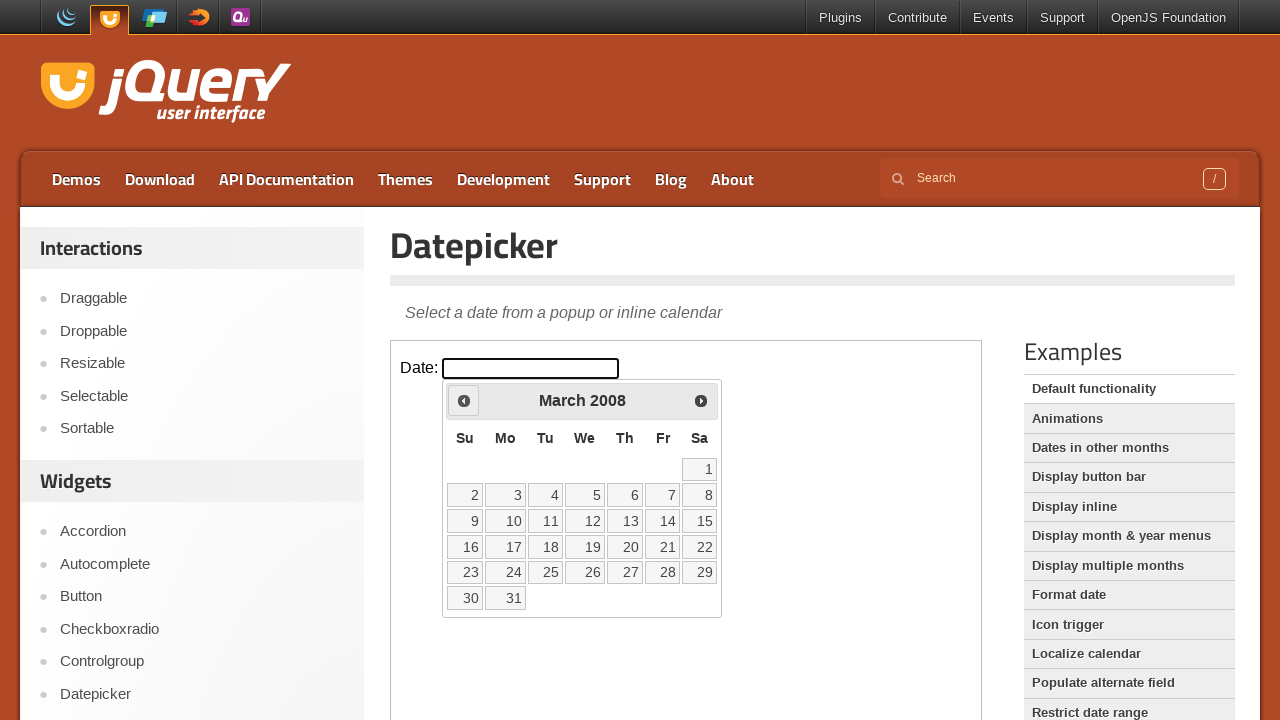

Clicked Prev to go back year (currently 2008, target 1995) at (464, 400) on iframe >> nth=0 >> internal:control=enter-frame >> span:text('Prev')
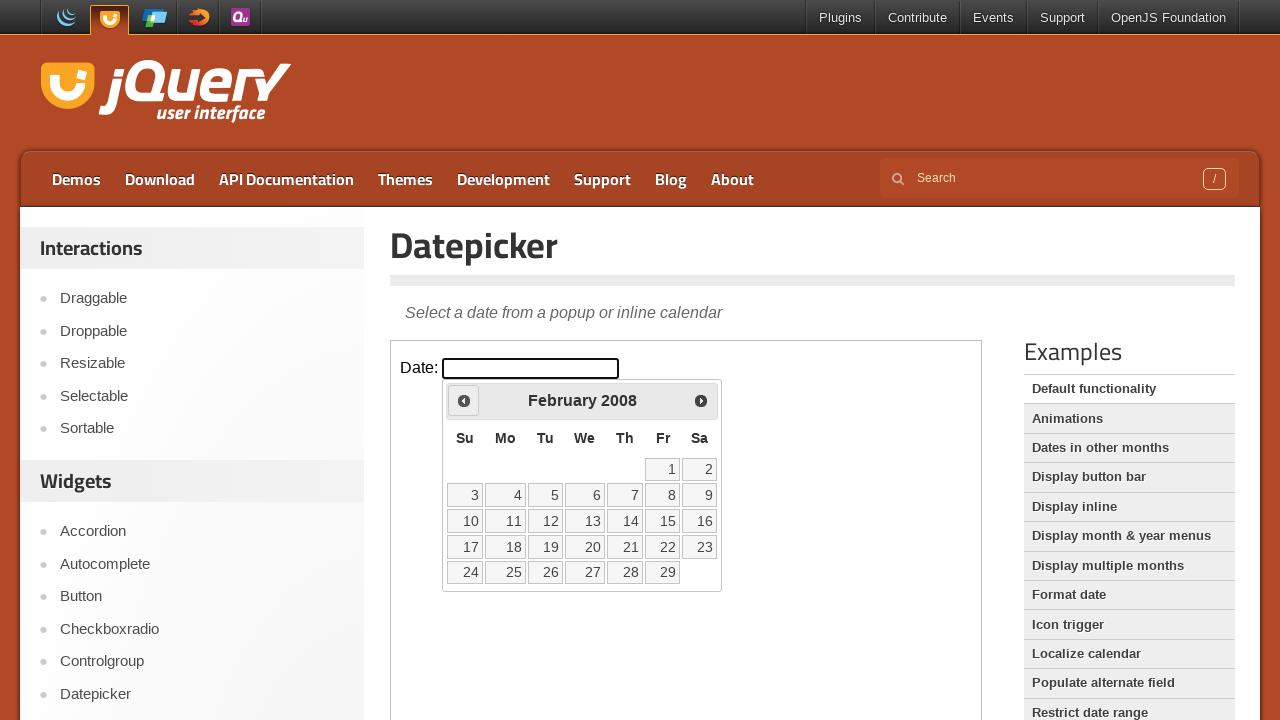

Retrieved current year: 2008
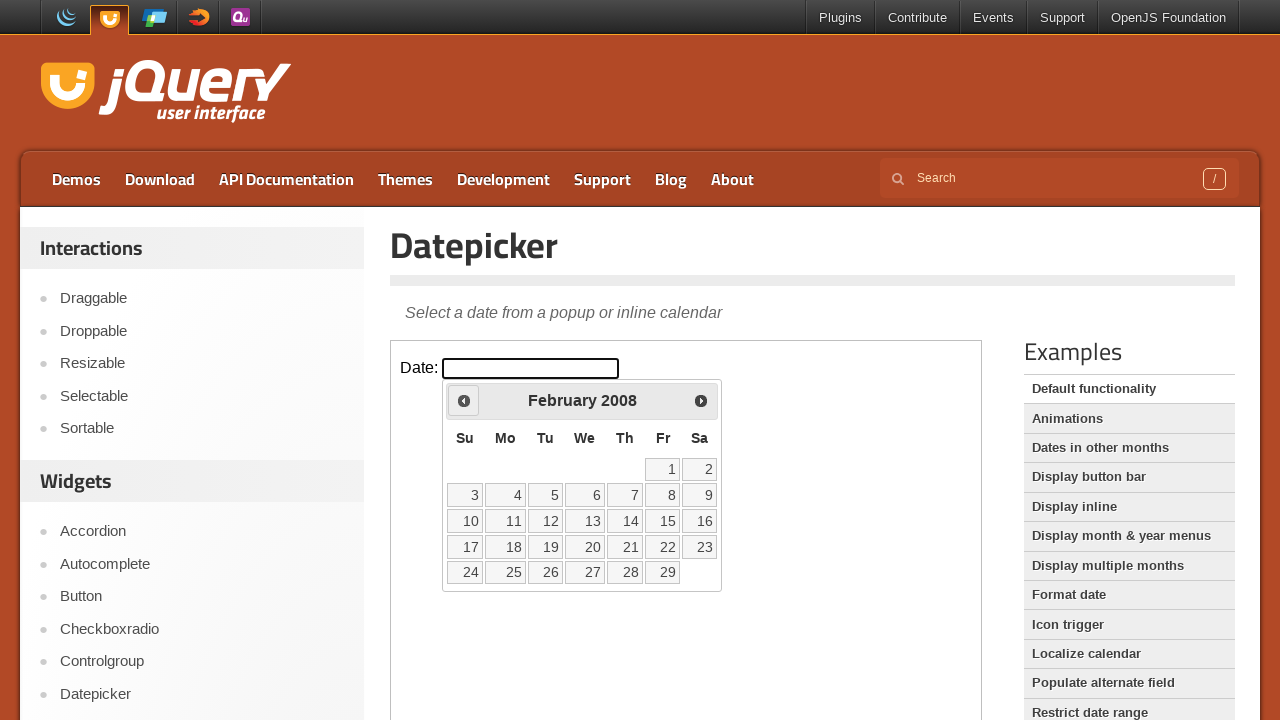

Clicked Prev to go back year (currently 2008, target 1995) at (464, 400) on iframe >> nth=0 >> internal:control=enter-frame >> span:text('Prev')
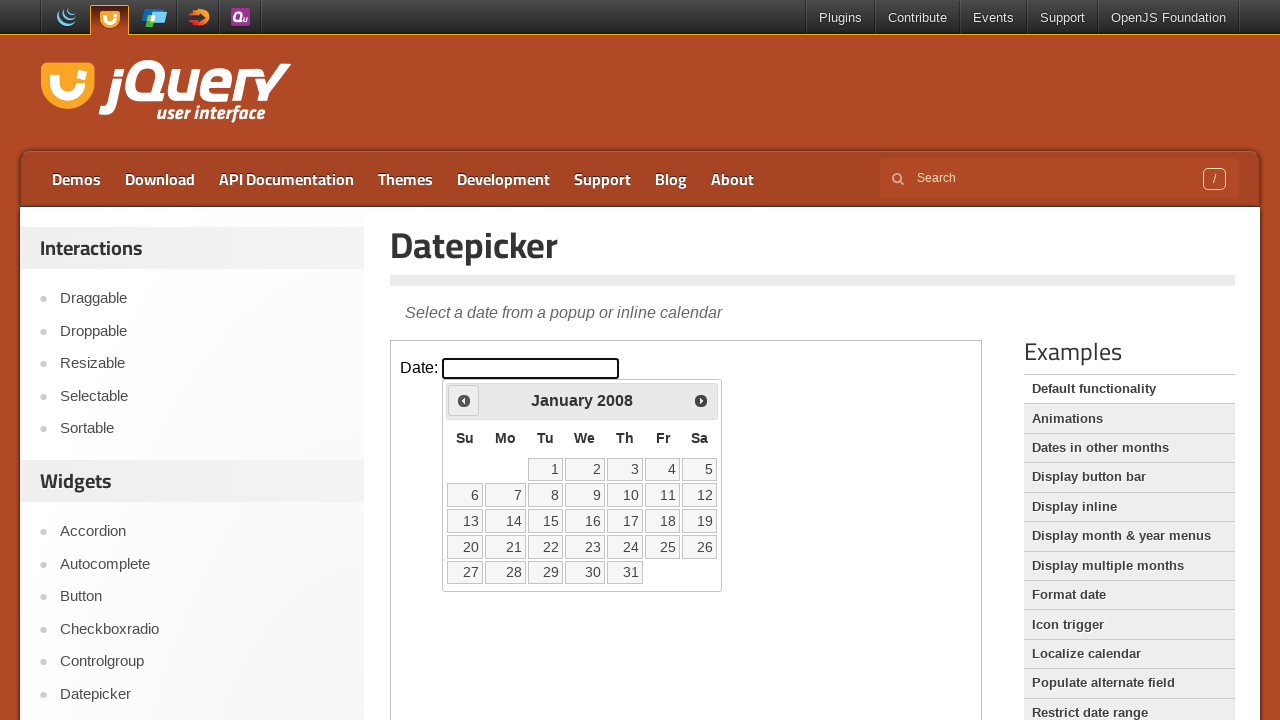

Retrieved current year: 2008
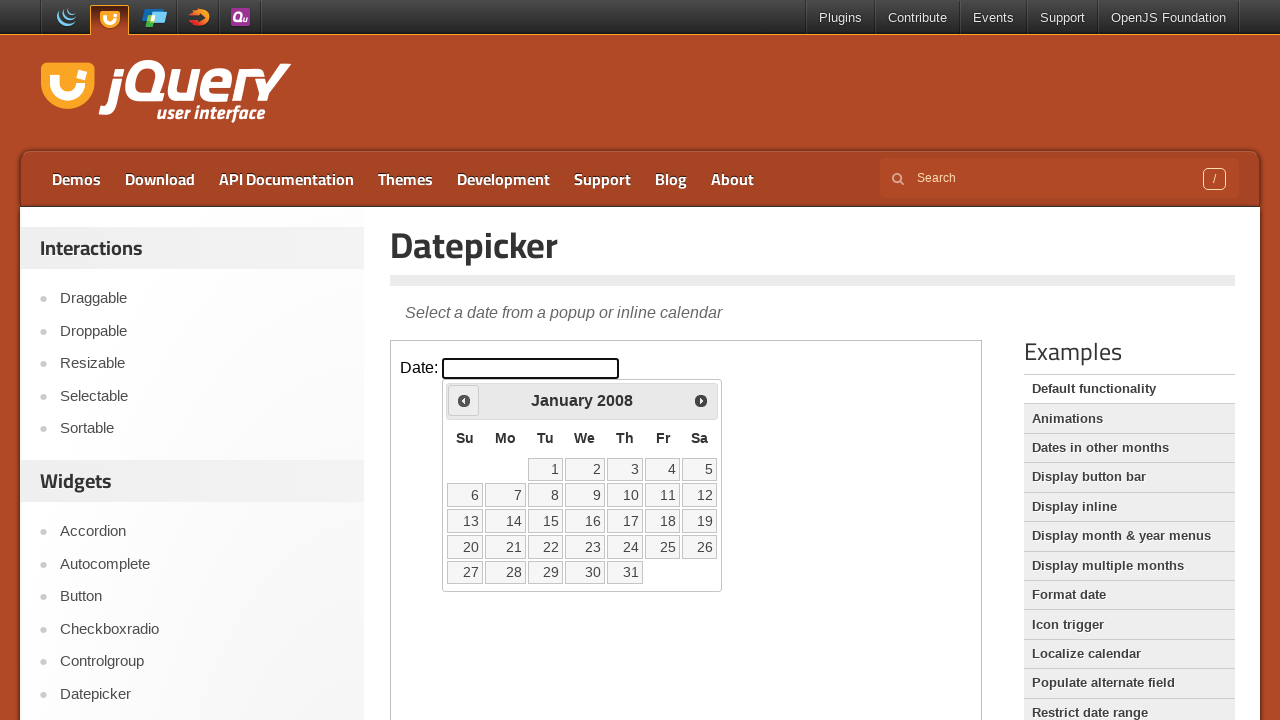

Clicked Prev to go back year (currently 2008, target 1995) at (464, 400) on iframe >> nth=0 >> internal:control=enter-frame >> span:text('Prev')
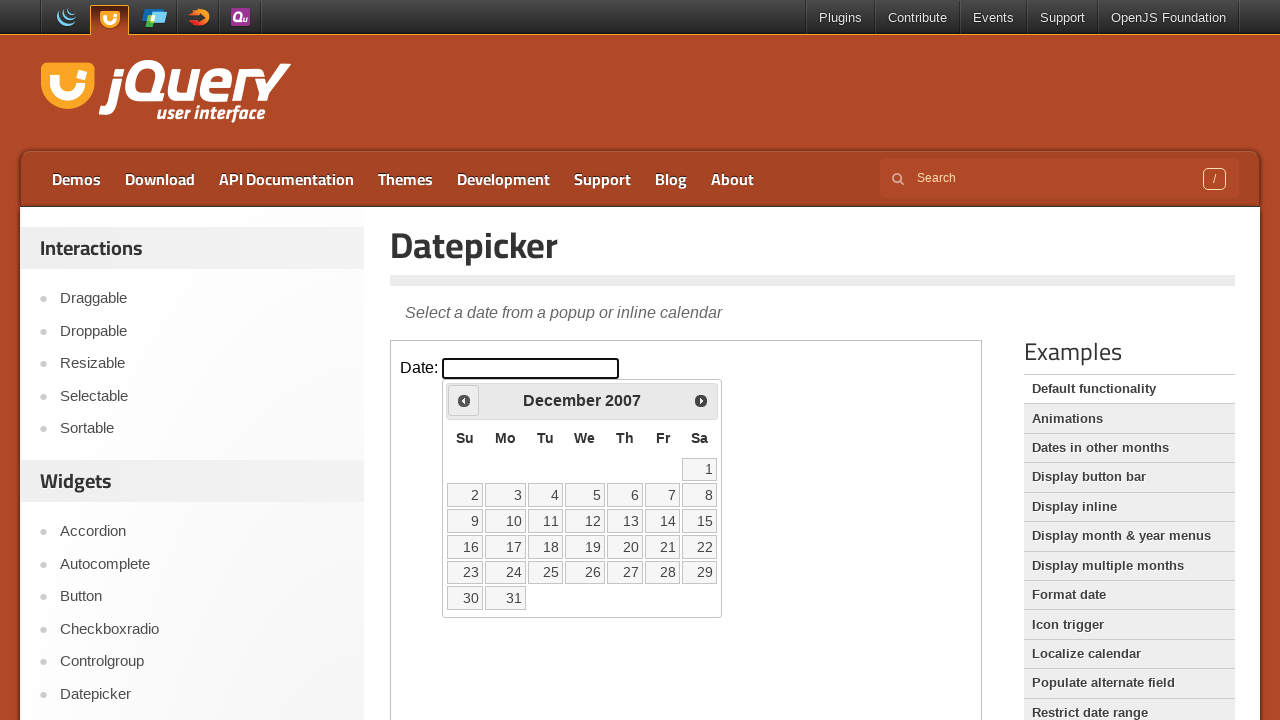

Retrieved current year: 2007
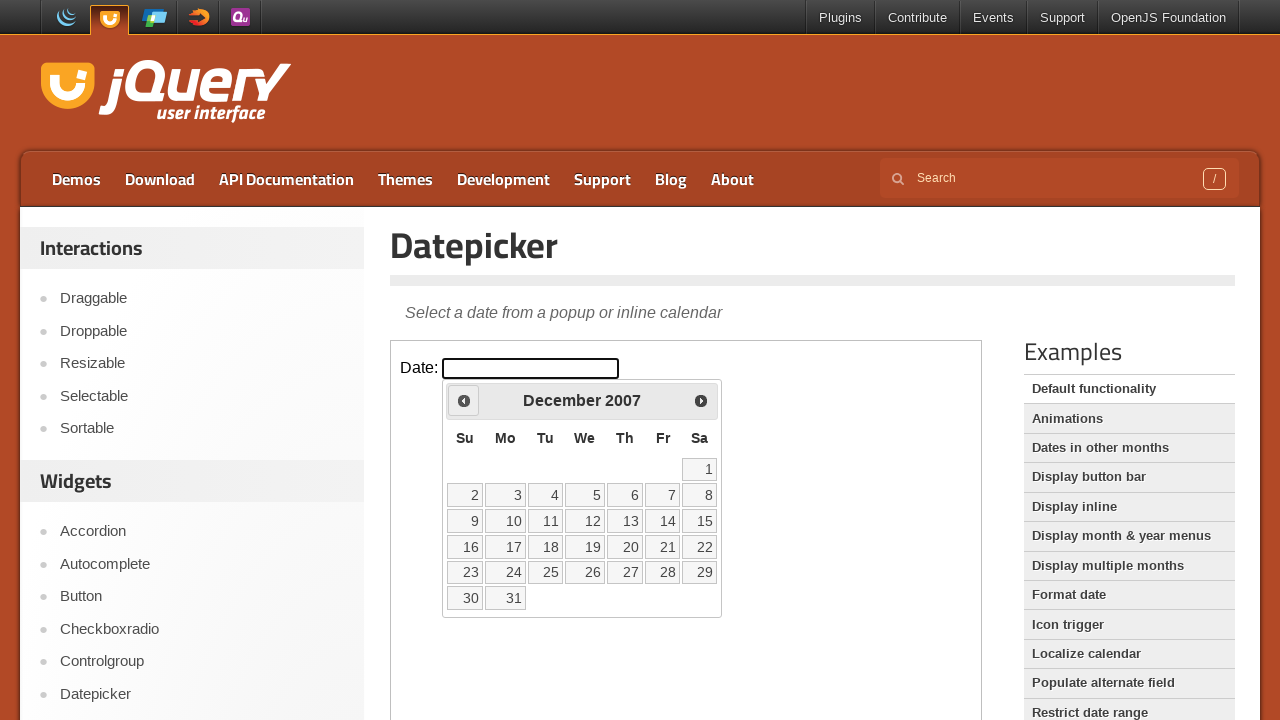

Clicked Prev to go back year (currently 2007, target 1995) at (464, 400) on iframe >> nth=0 >> internal:control=enter-frame >> span:text('Prev')
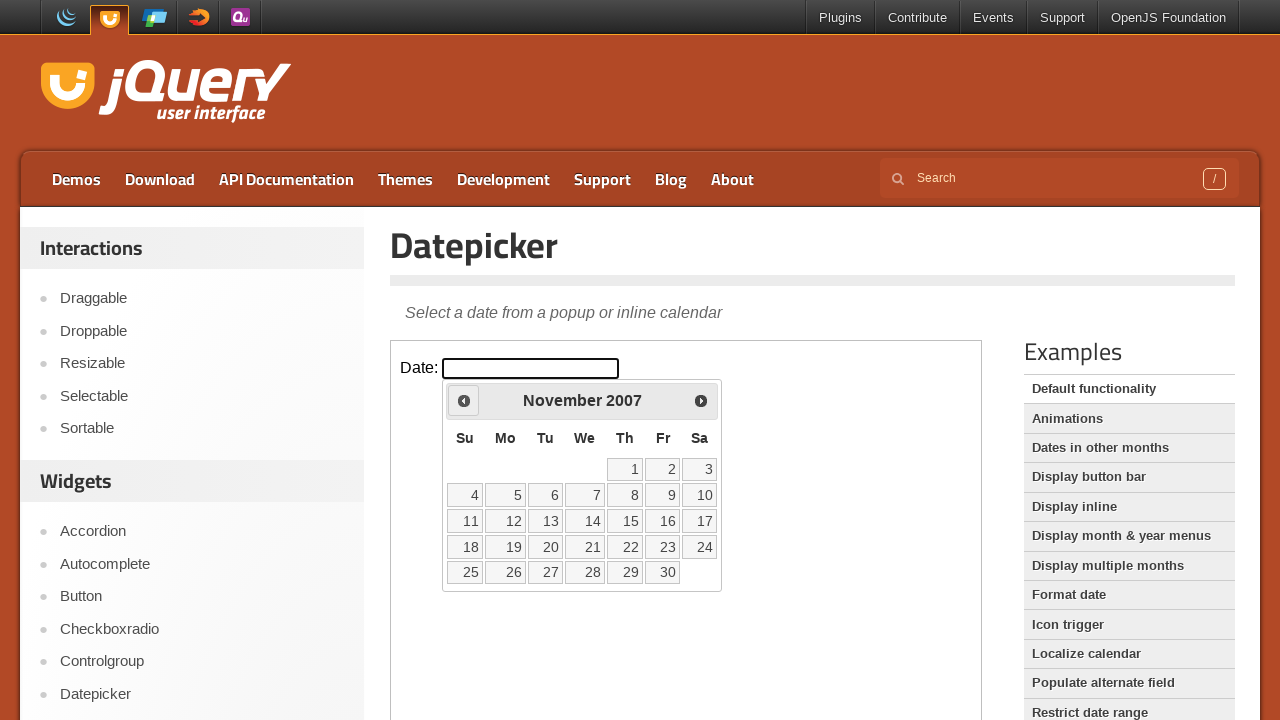

Retrieved current year: 2007
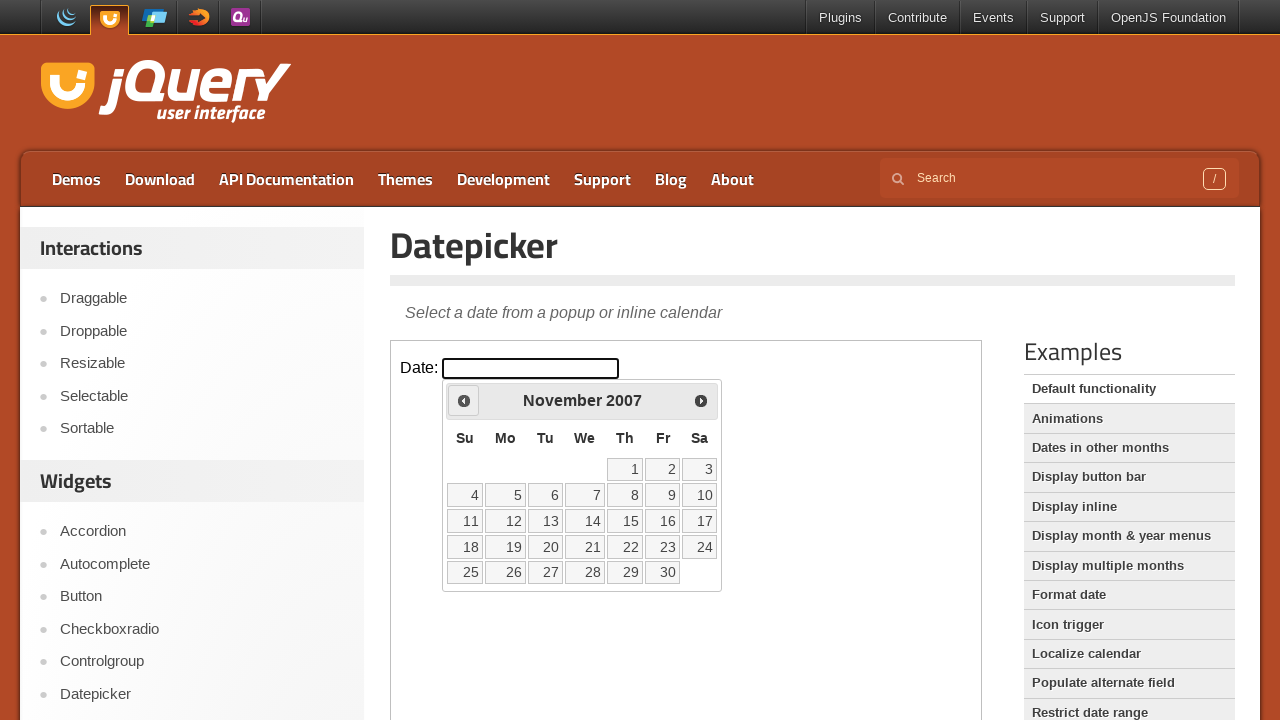

Clicked Prev to go back year (currently 2007, target 1995) at (464, 400) on iframe >> nth=0 >> internal:control=enter-frame >> span:text('Prev')
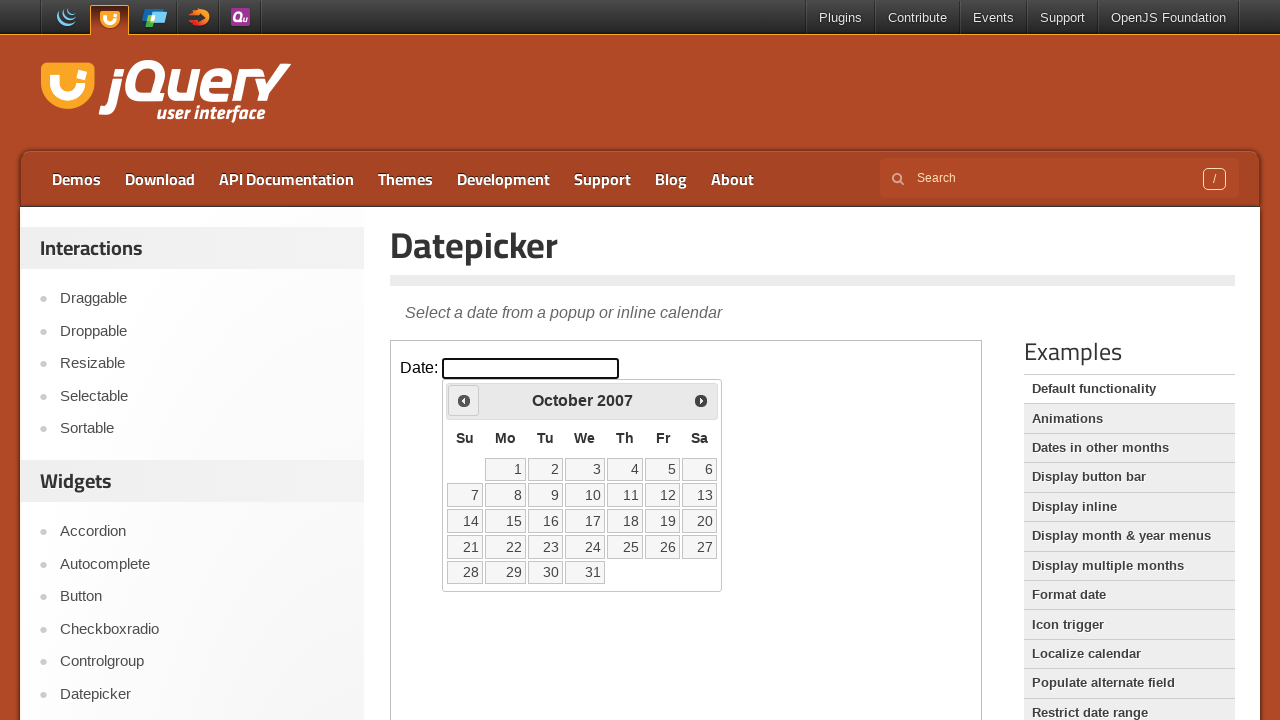

Retrieved current year: 2007
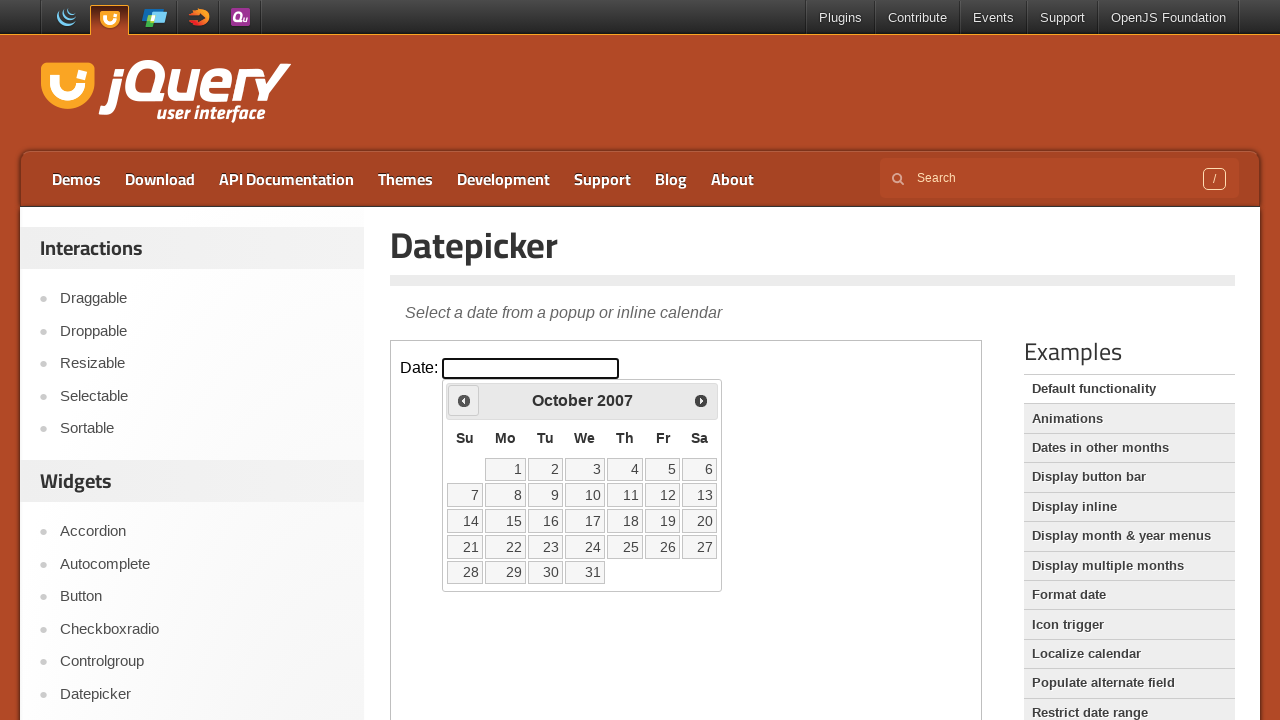

Clicked Prev to go back year (currently 2007, target 1995) at (464, 400) on iframe >> nth=0 >> internal:control=enter-frame >> span:text('Prev')
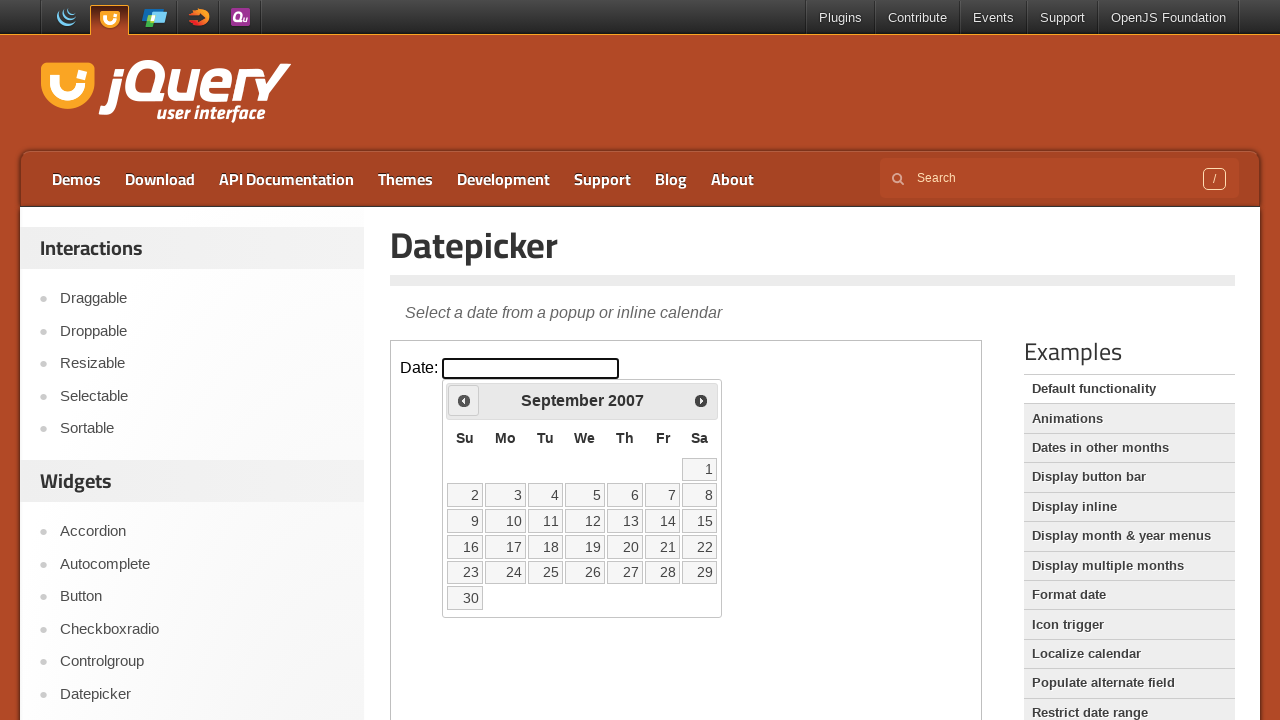

Retrieved current year: 2007
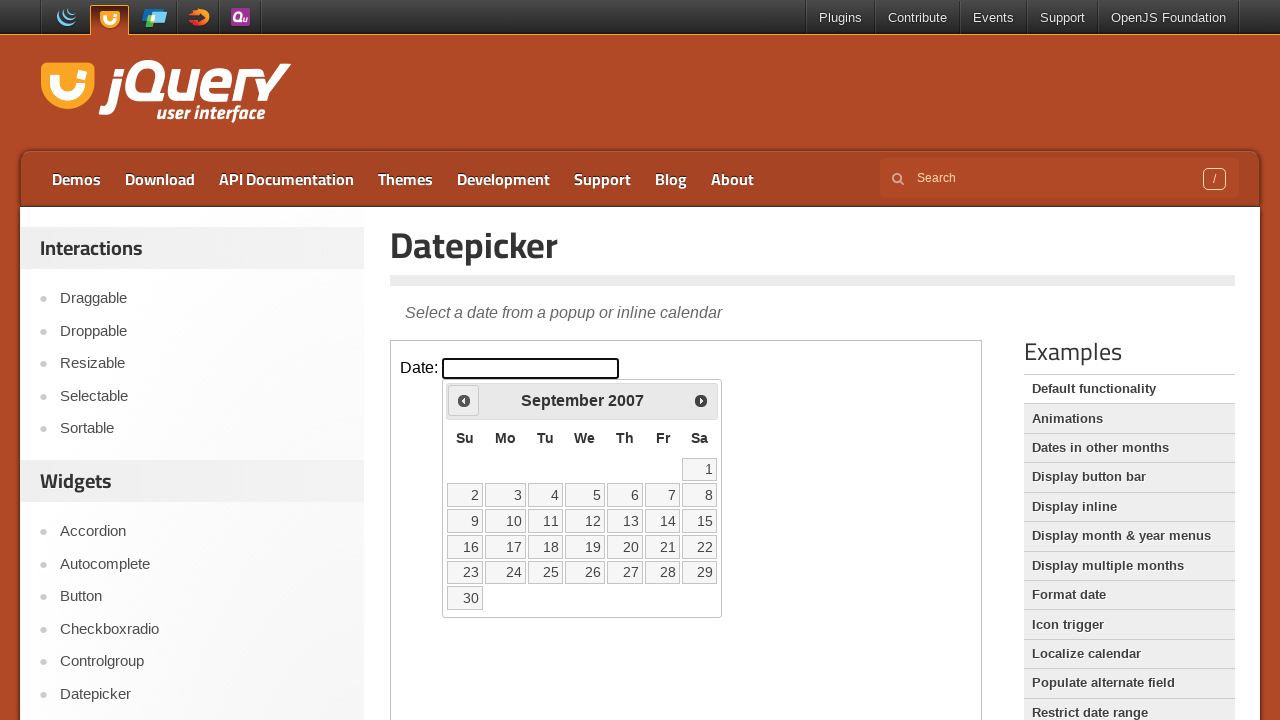

Clicked Prev to go back year (currently 2007, target 1995) at (464, 400) on iframe >> nth=0 >> internal:control=enter-frame >> span:text('Prev')
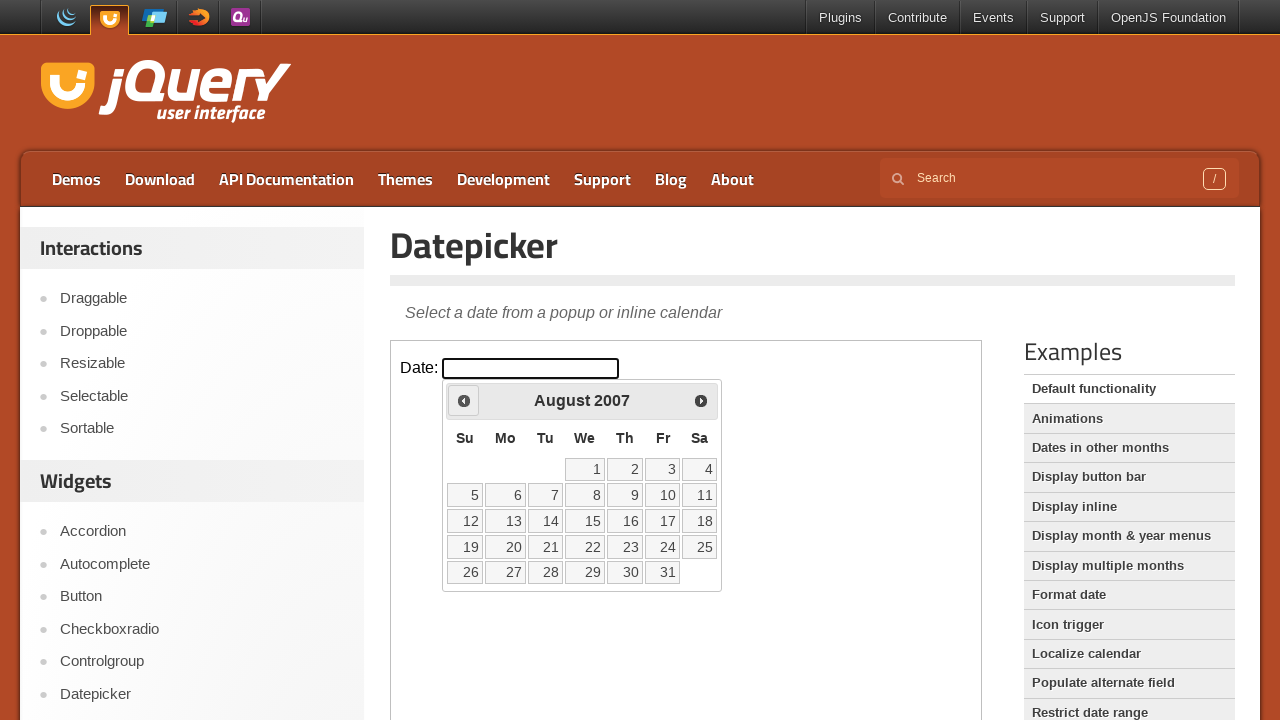

Retrieved current year: 2007
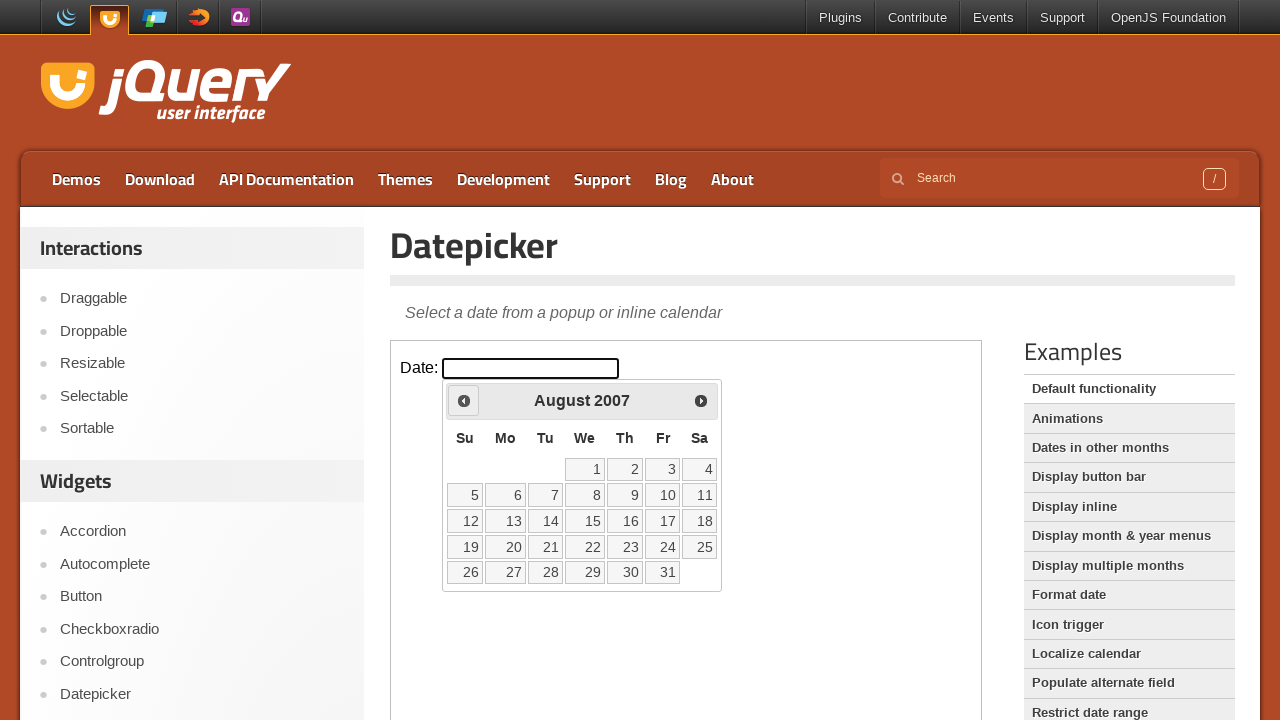

Clicked Prev to go back year (currently 2007, target 1995) at (464, 400) on iframe >> nth=0 >> internal:control=enter-frame >> span:text('Prev')
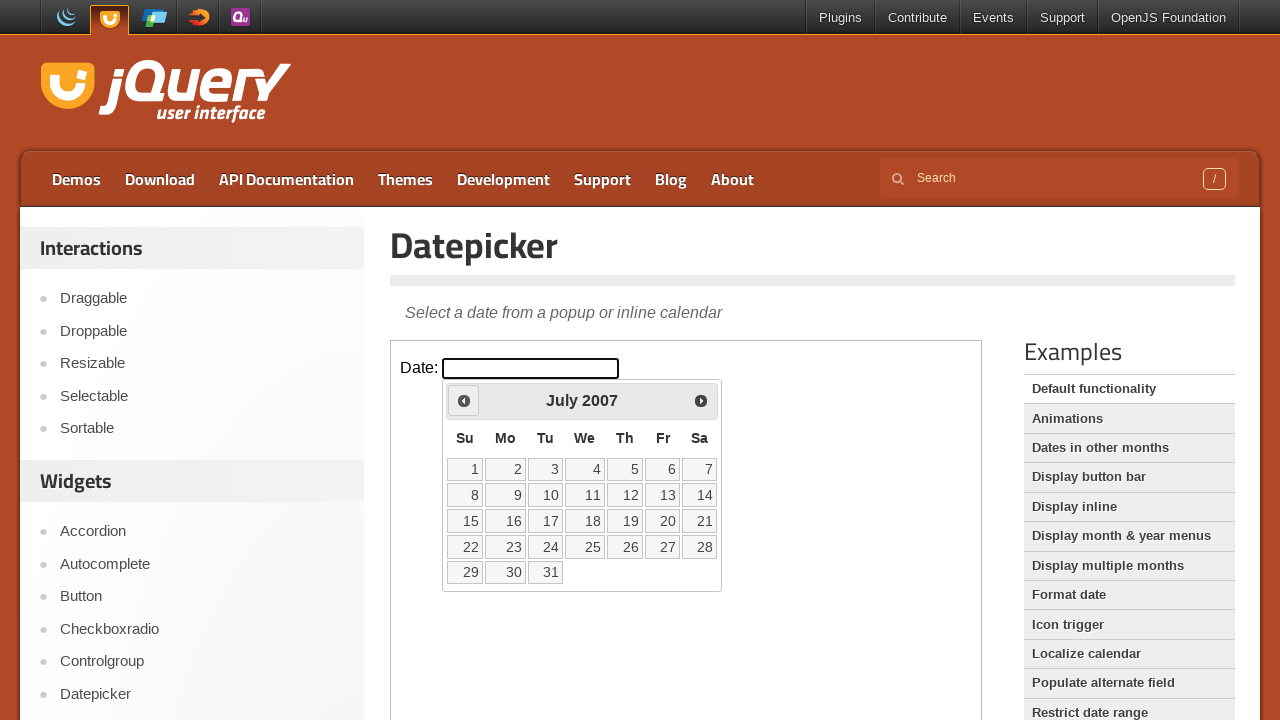

Retrieved current year: 2007
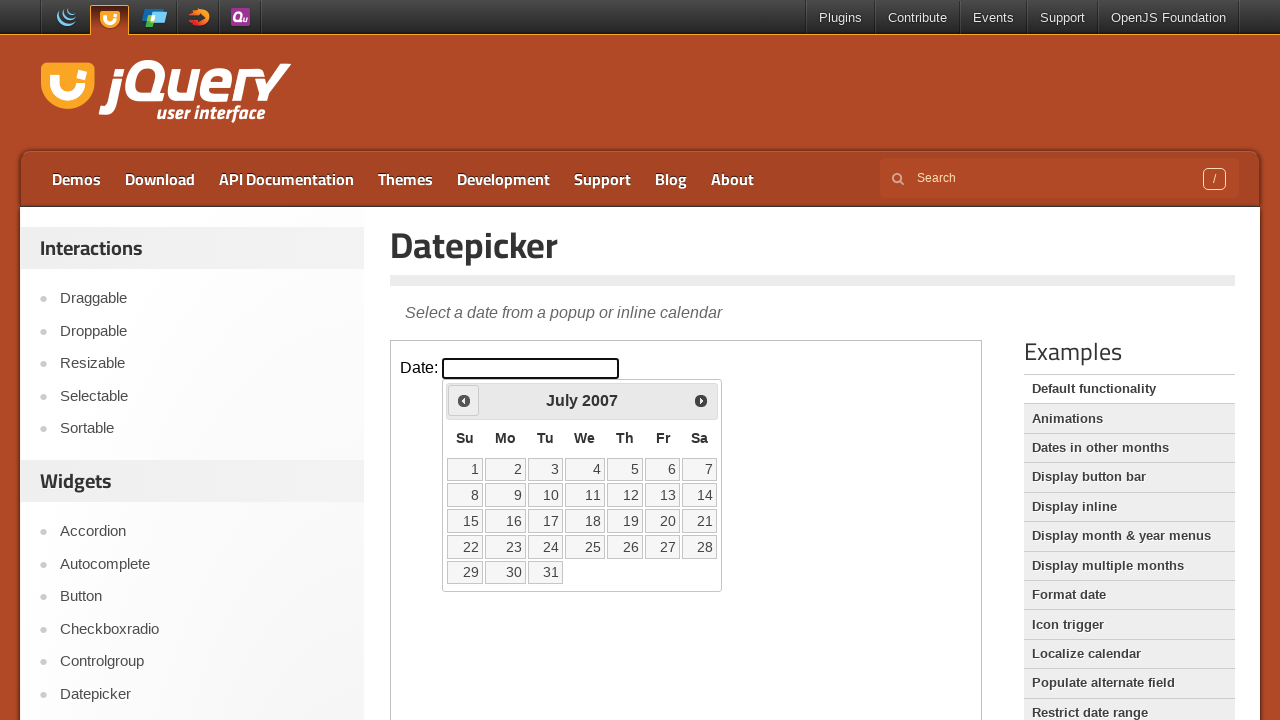

Clicked Prev to go back year (currently 2007, target 1995) at (464, 400) on iframe >> nth=0 >> internal:control=enter-frame >> span:text('Prev')
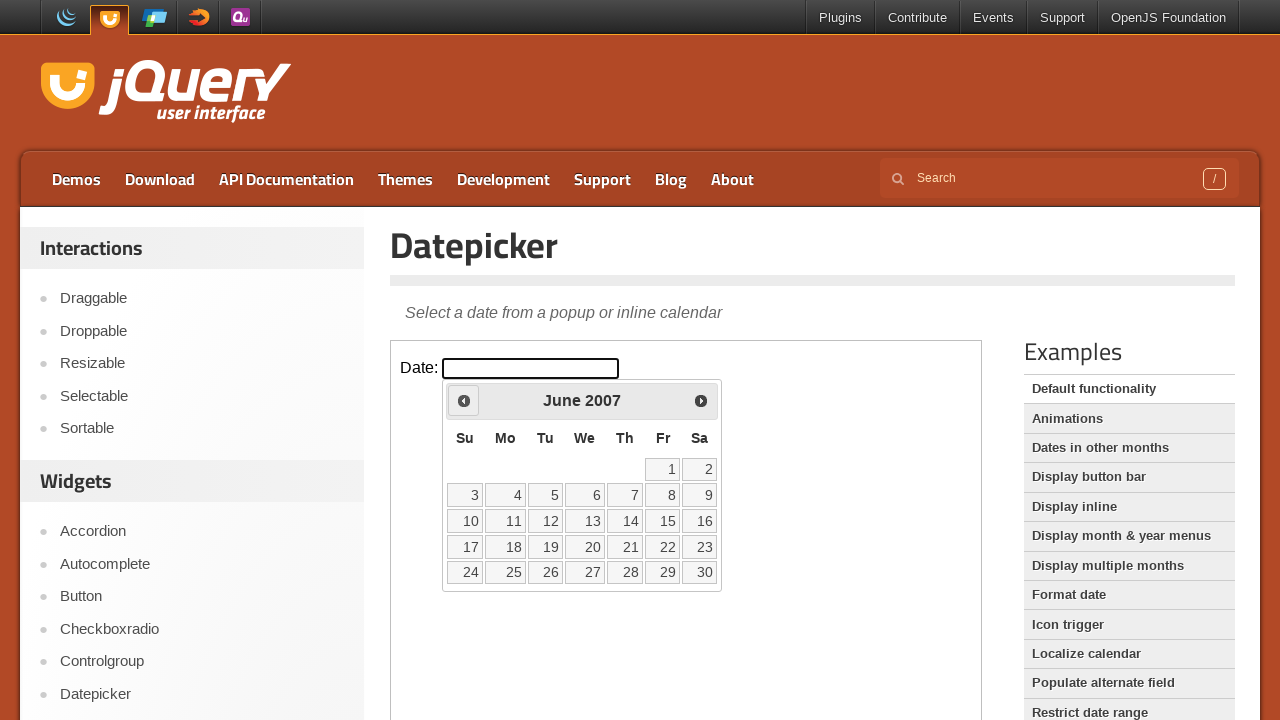

Retrieved current year: 2007
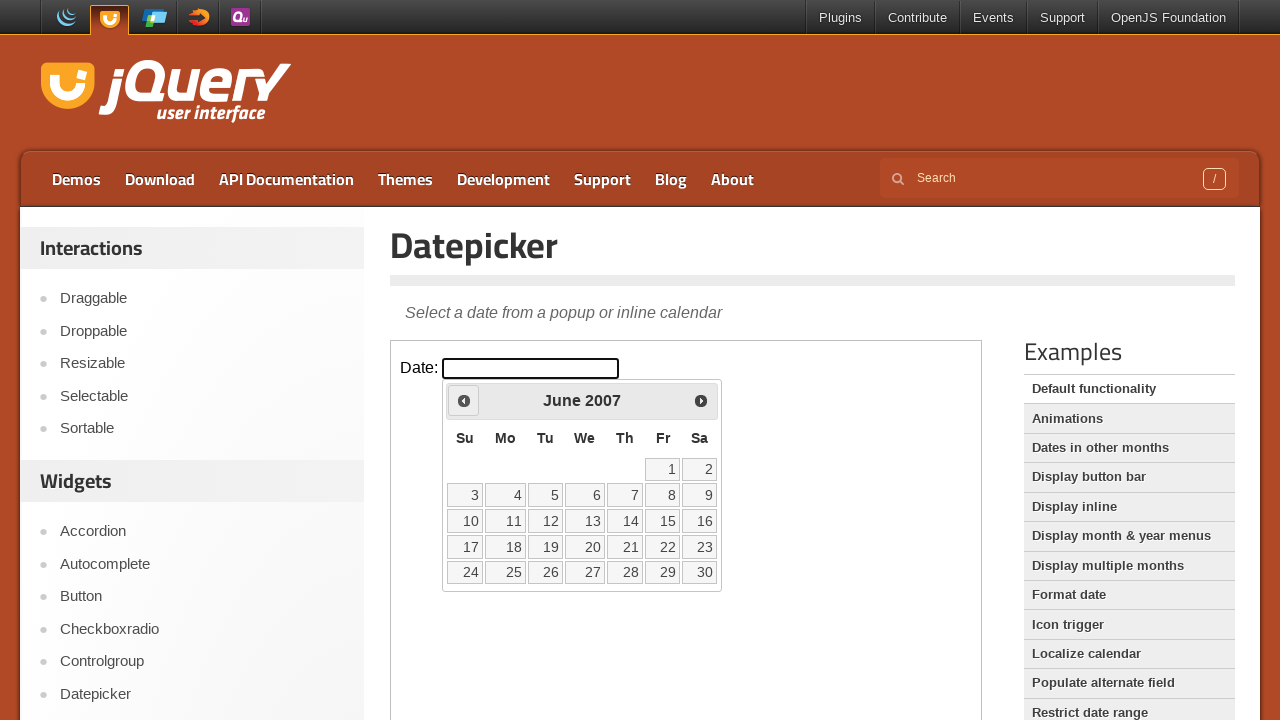

Clicked Prev to go back year (currently 2007, target 1995) at (464, 400) on iframe >> nth=0 >> internal:control=enter-frame >> span:text('Prev')
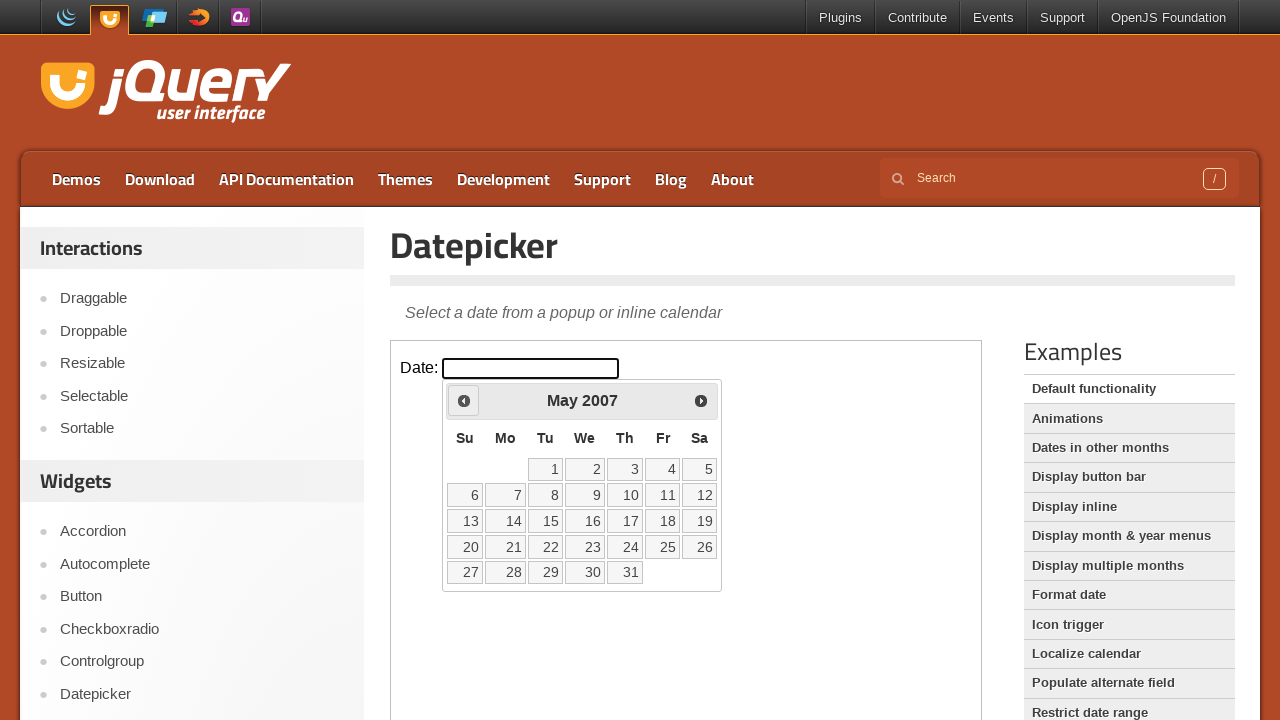

Retrieved current year: 2007
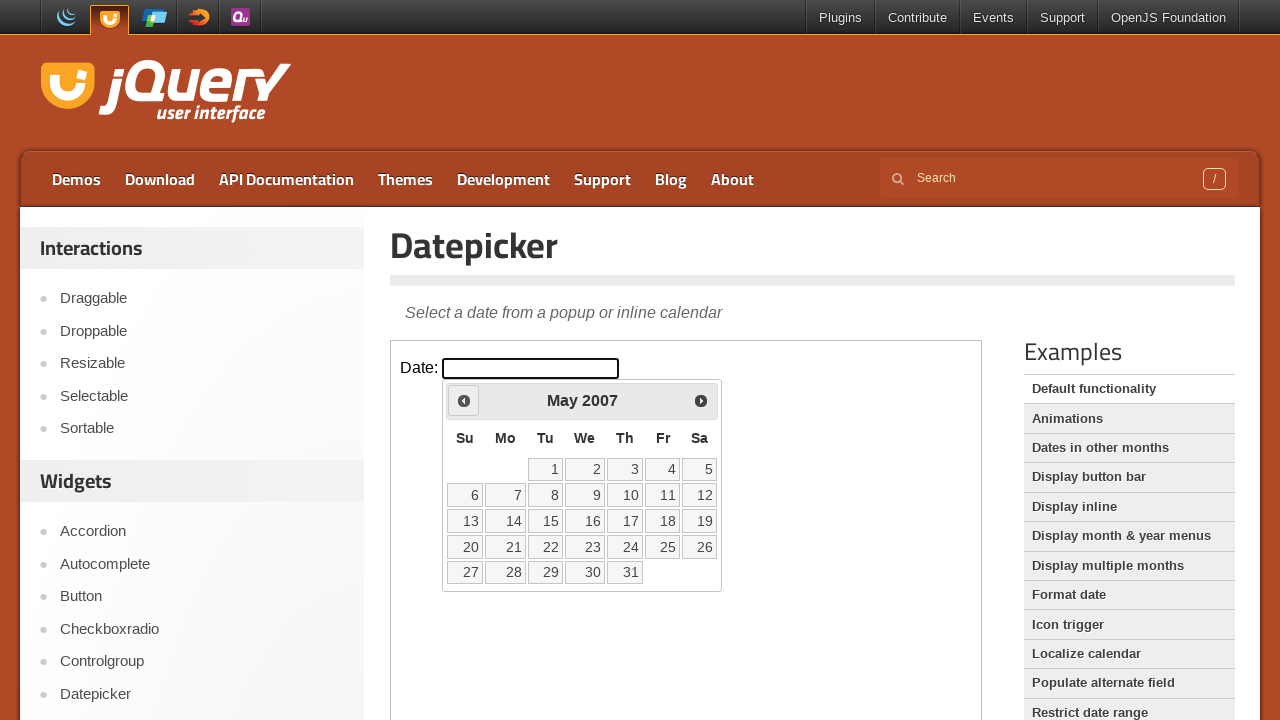

Clicked Prev to go back year (currently 2007, target 1995) at (464, 400) on iframe >> nth=0 >> internal:control=enter-frame >> span:text('Prev')
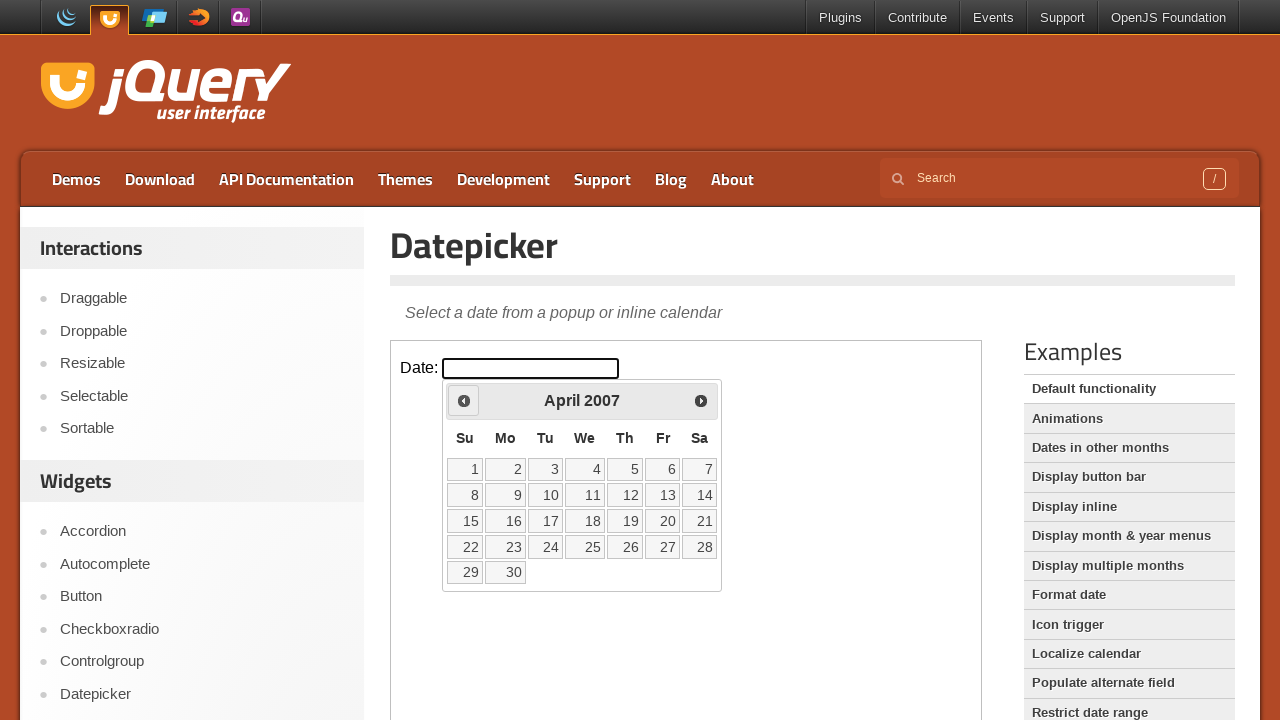

Retrieved current year: 2007
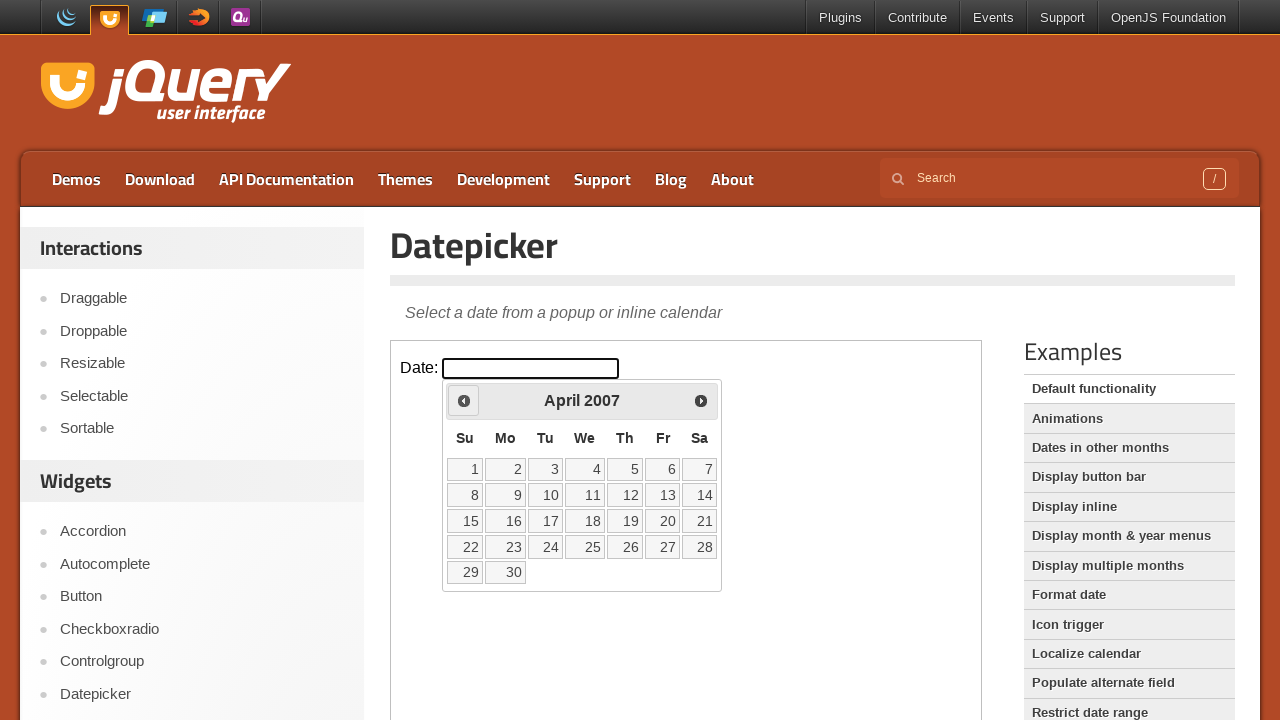

Clicked Prev to go back year (currently 2007, target 1995) at (464, 400) on iframe >> nth=0 >> internal:control=enter-frame >> span:text('Prev')
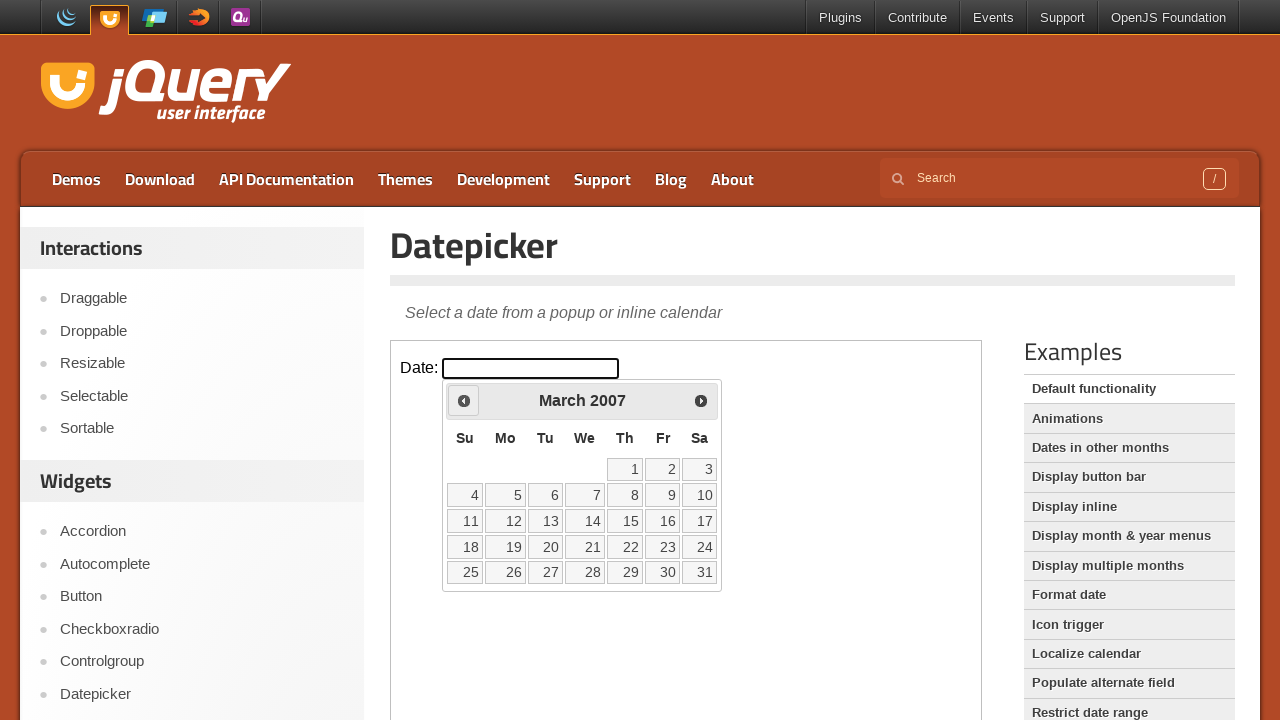

Retrieved current year: 2007
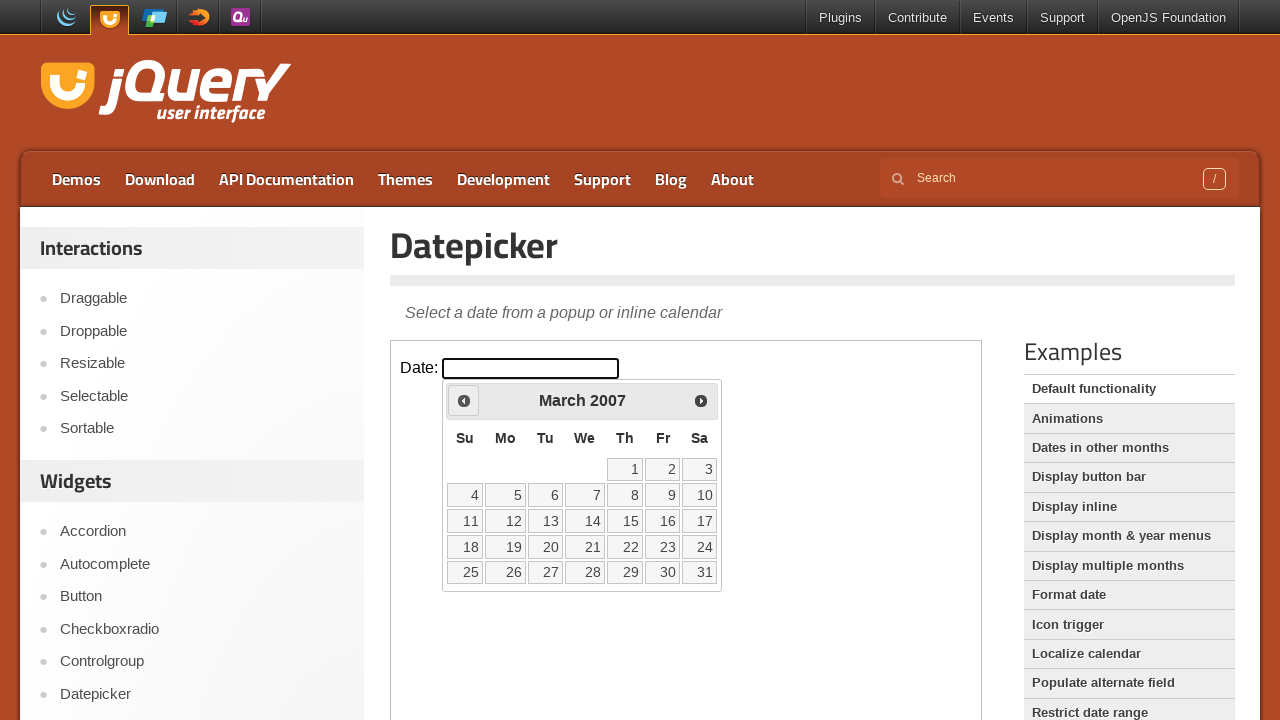

Clicked Prev to go back year (currently 2007, target 1995) at (464, 400) on iframe >> nth=0 >> internal:control=enter-frame >> span:text('Prev')
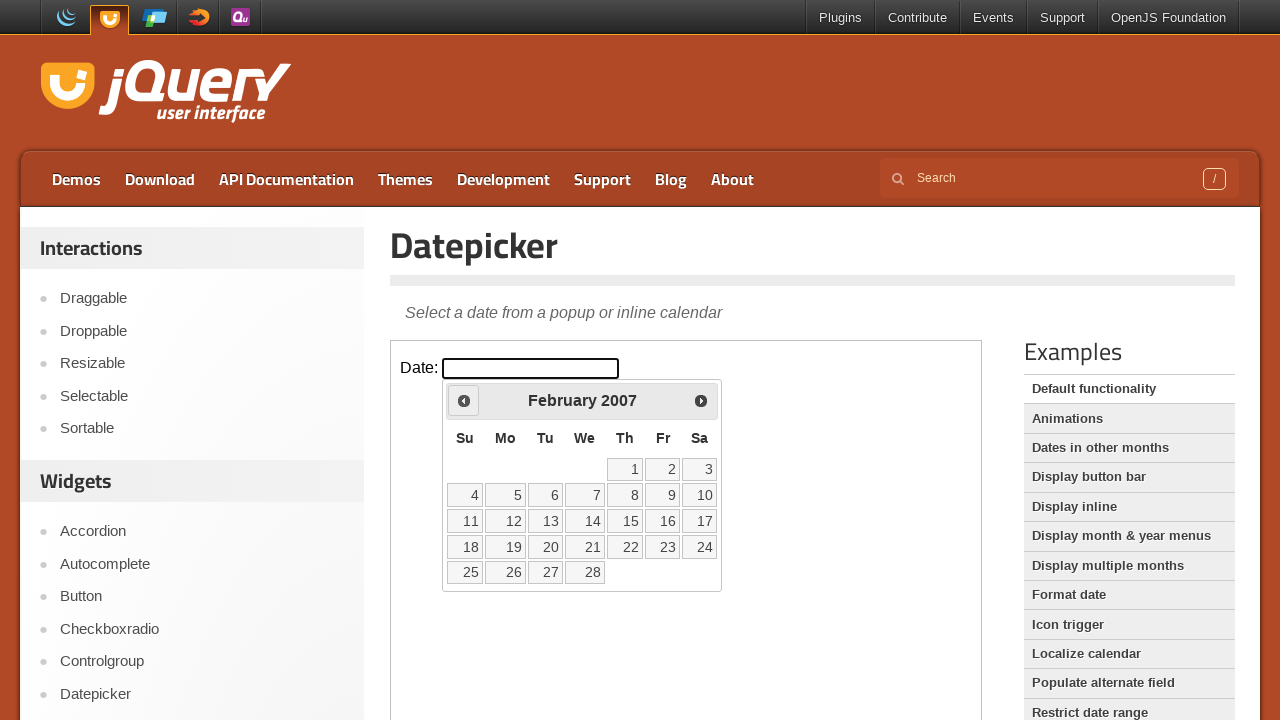

Retrieved current year: 2007
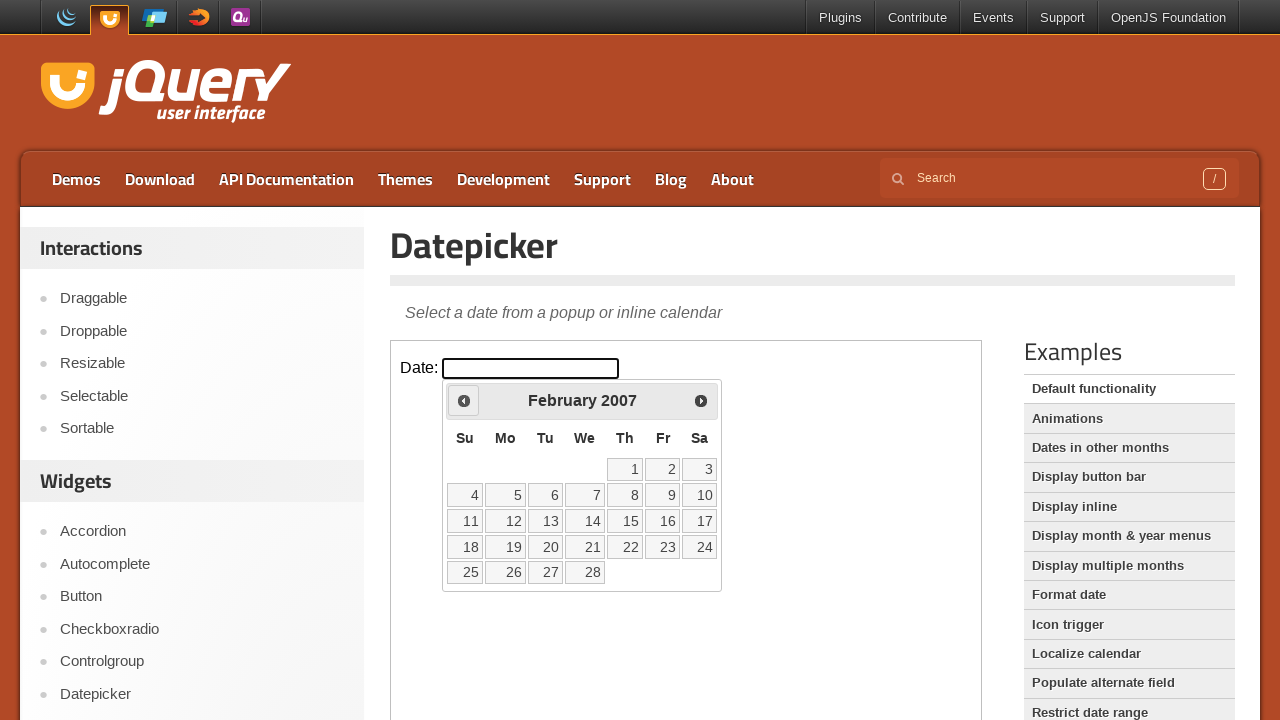

Clicked Prev to go back year (currently 2007, target 1995) at (464, 400) on iframe >> nth=0 >> internal:control=enter-frame >> span:text('Prev')
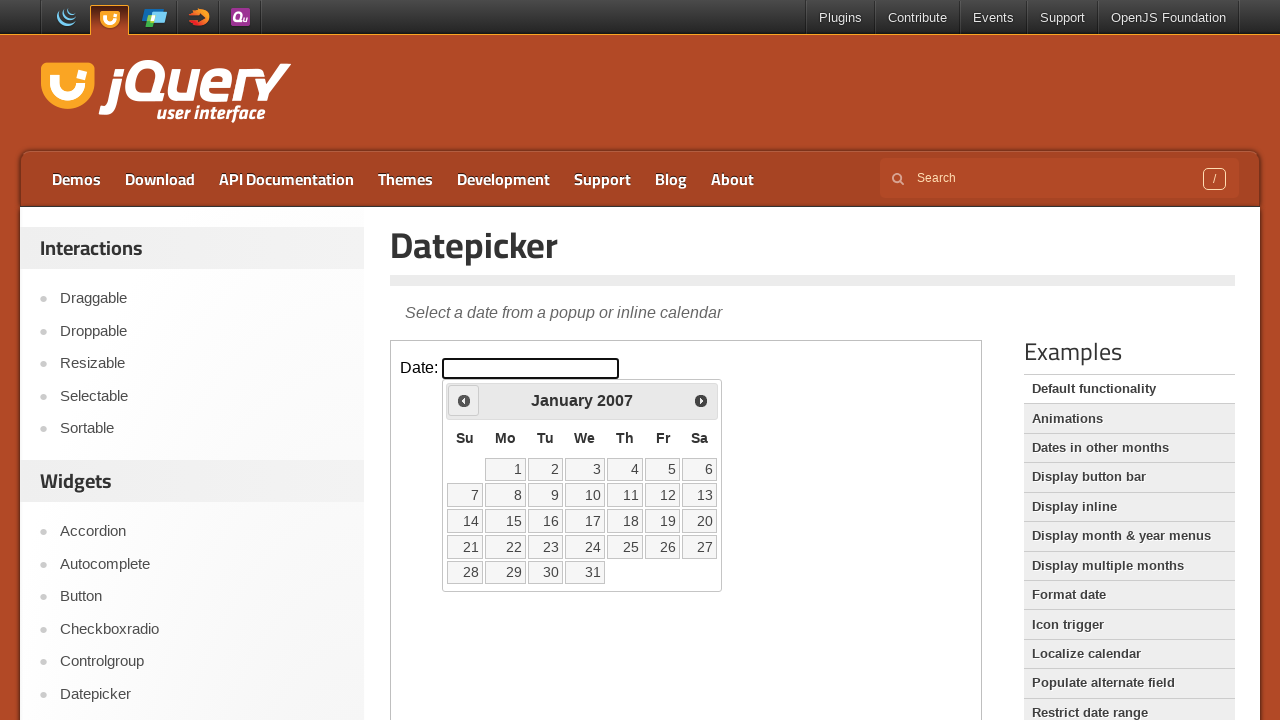

Retrieved current year: 2007
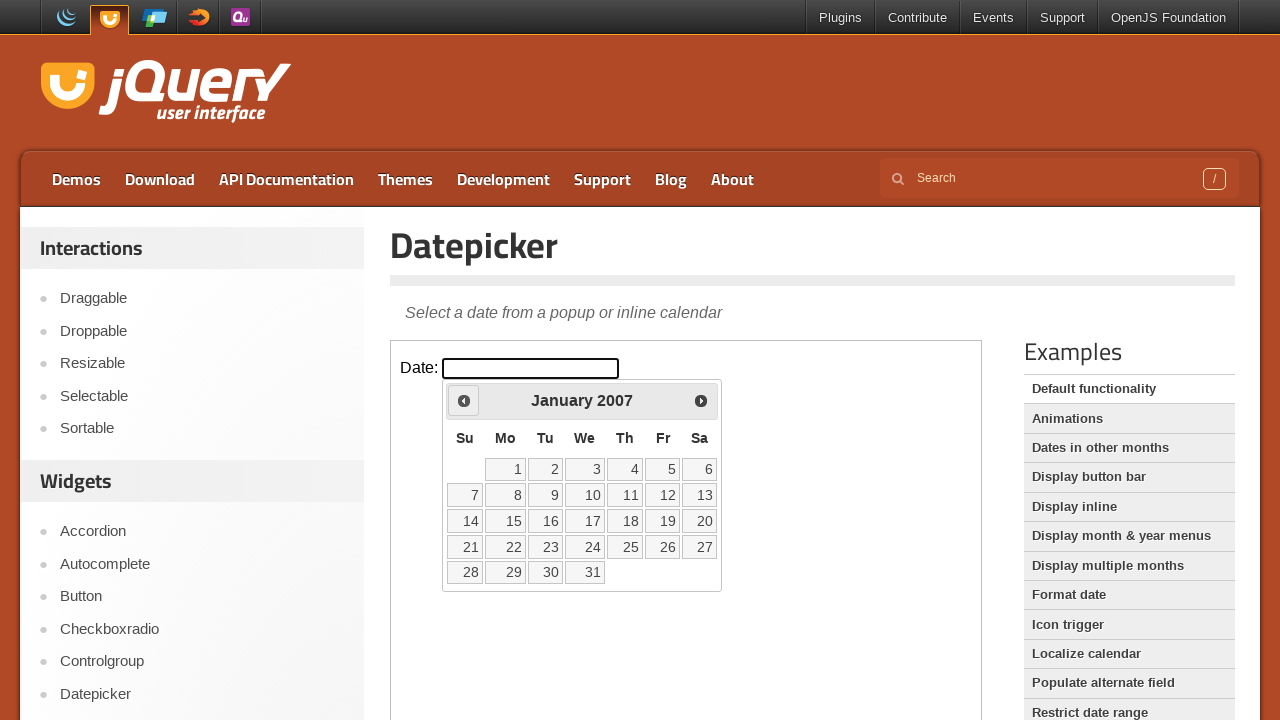

Clicked Prev to go back year (currently 2007, target 1995) at (464, 400) on iframe >> nth=0 >> internal:control=enter-frame >> span:text('Prev')
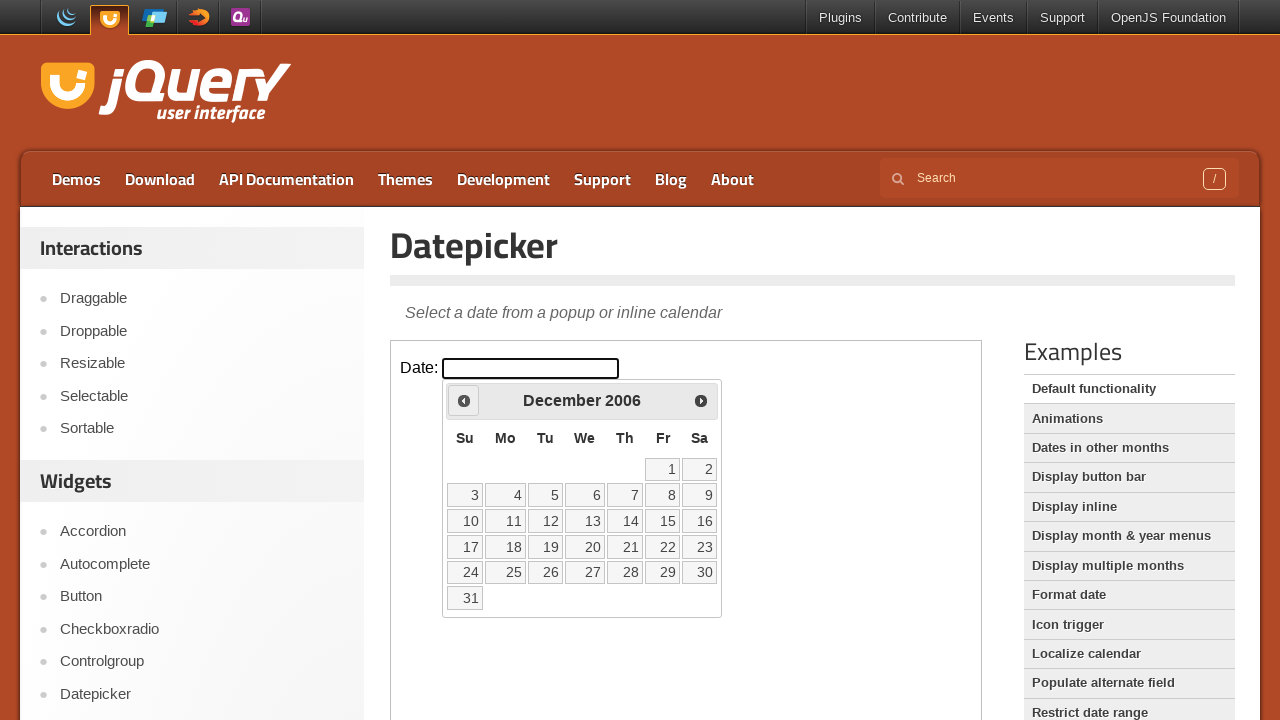

Retrieved current year: 2006
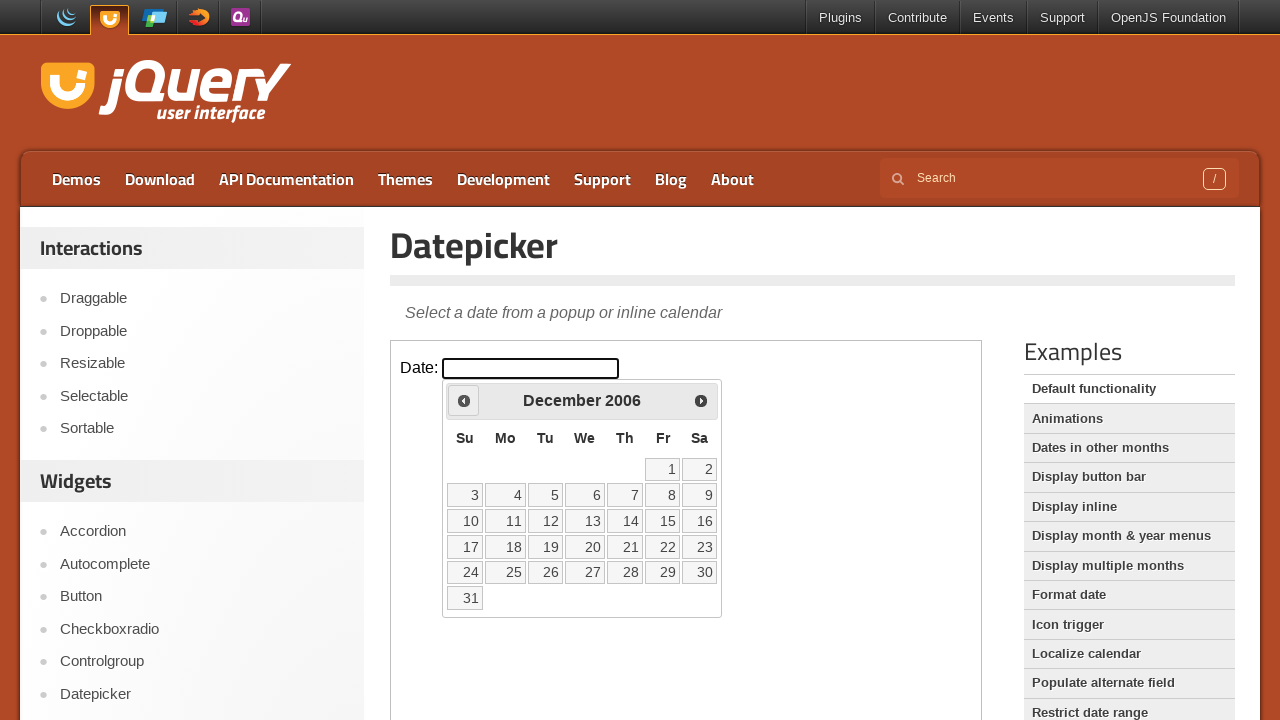

Clicked Prev to go back year (currently 2006, target 1995) at (464, 400) on iframe >> nth=0 >> internal:control=enter-frame >> span:text('Prev')
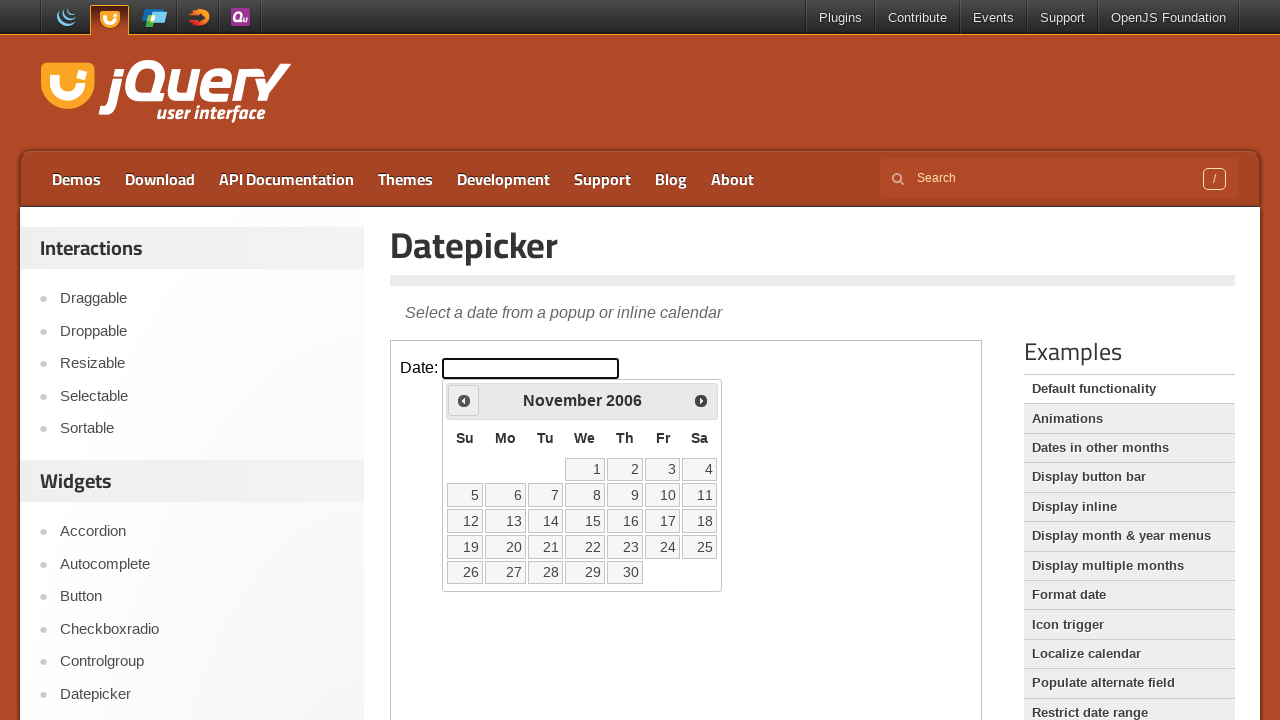

Retrieved current year: 2006
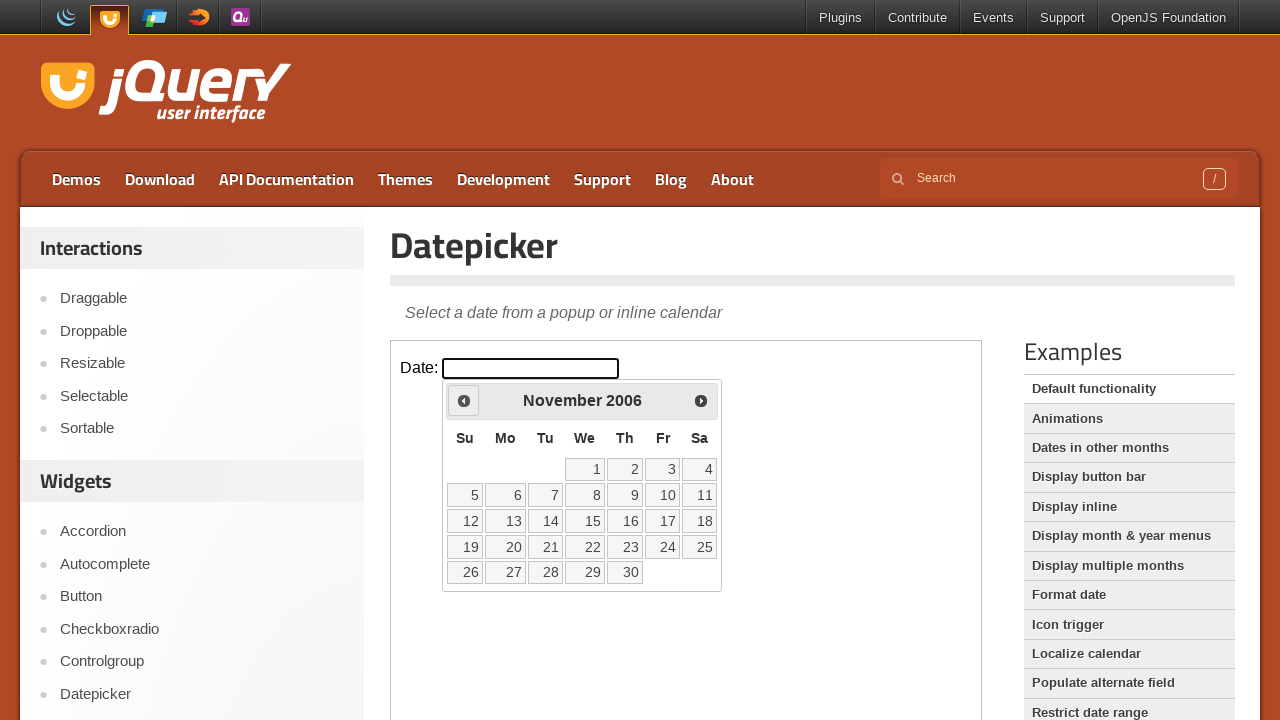

Clicked Prev to go back year (currently 2006, target 1995) at (464, 400) on iframe >> nth=0 >> internal:control=enter-frame >> span:text('Prev')
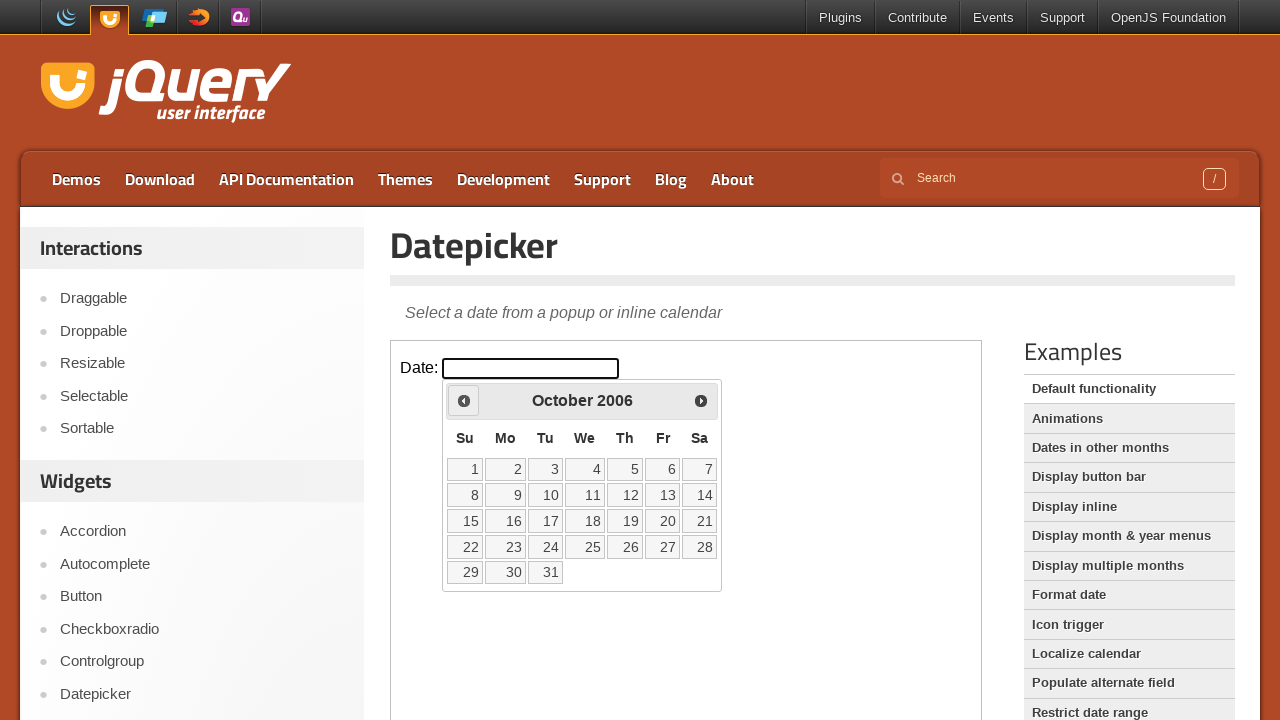

Retrieved current year: 2006
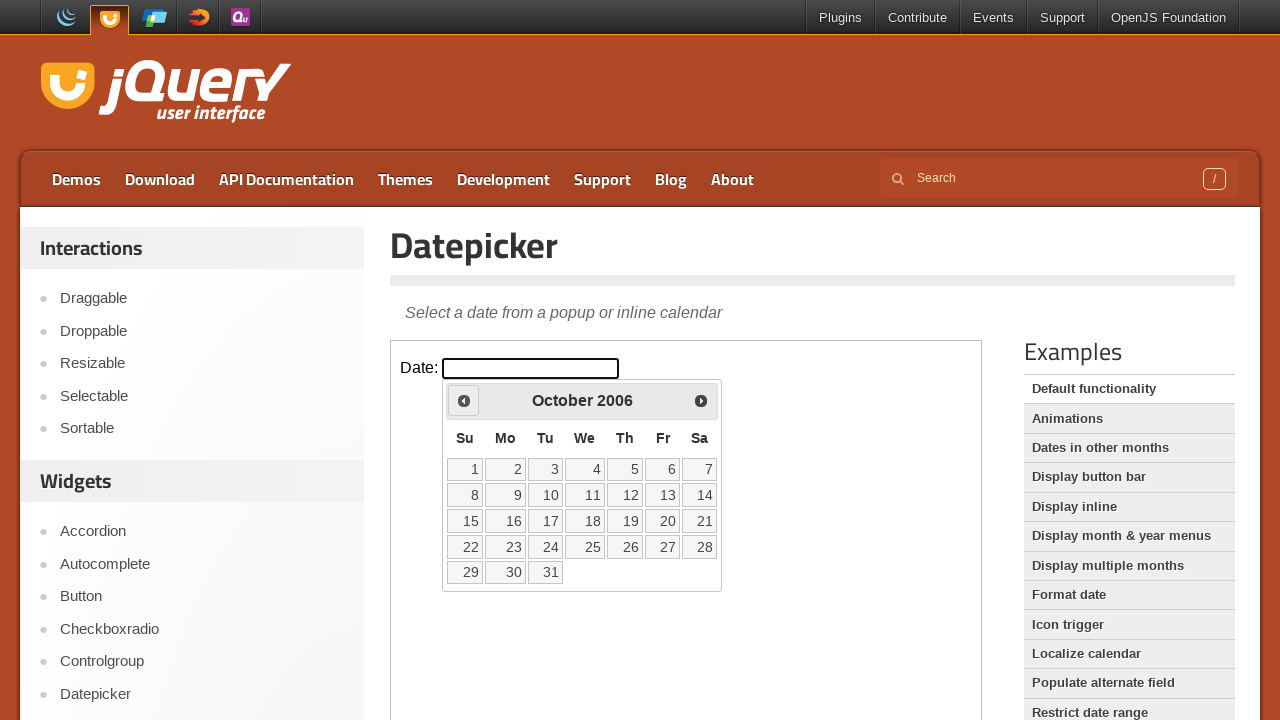

Clicked Prev to go back year (currently 2006, target 1995) at (464, 400) on iframe >> nth=0 >> internal:control=enter-frame >> span:text('Prev')
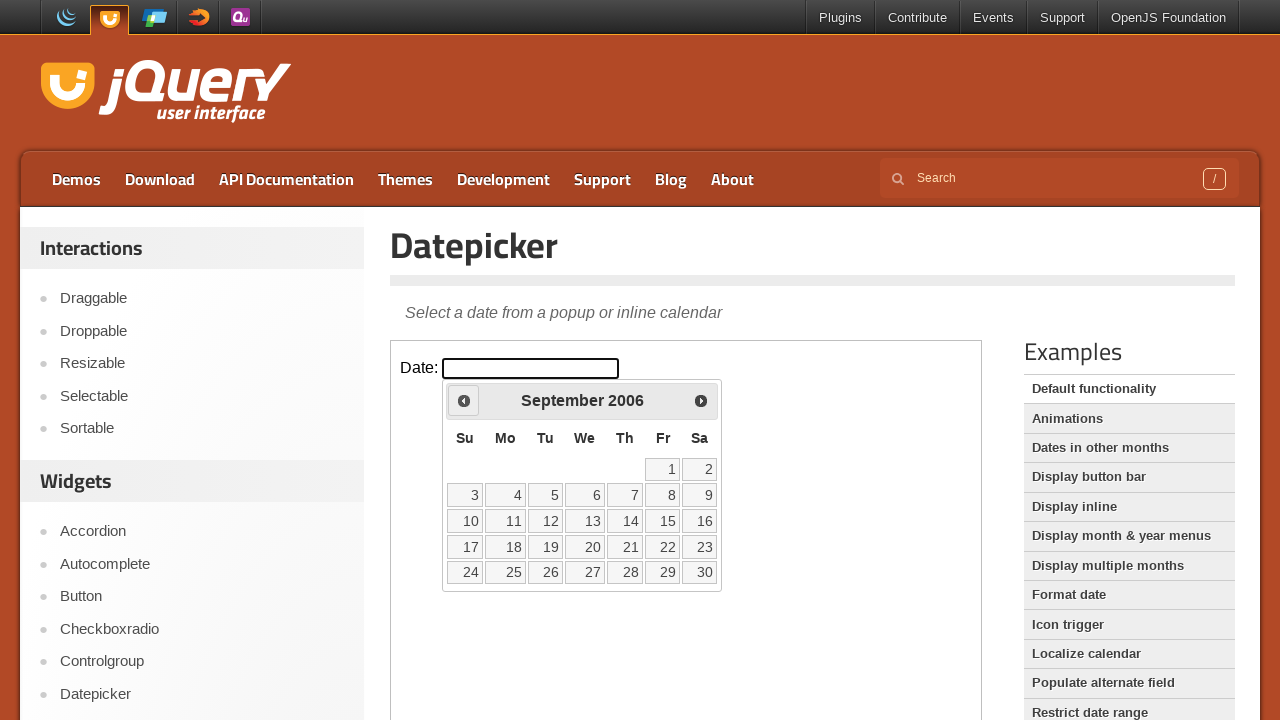

Retrieved current year: 2006
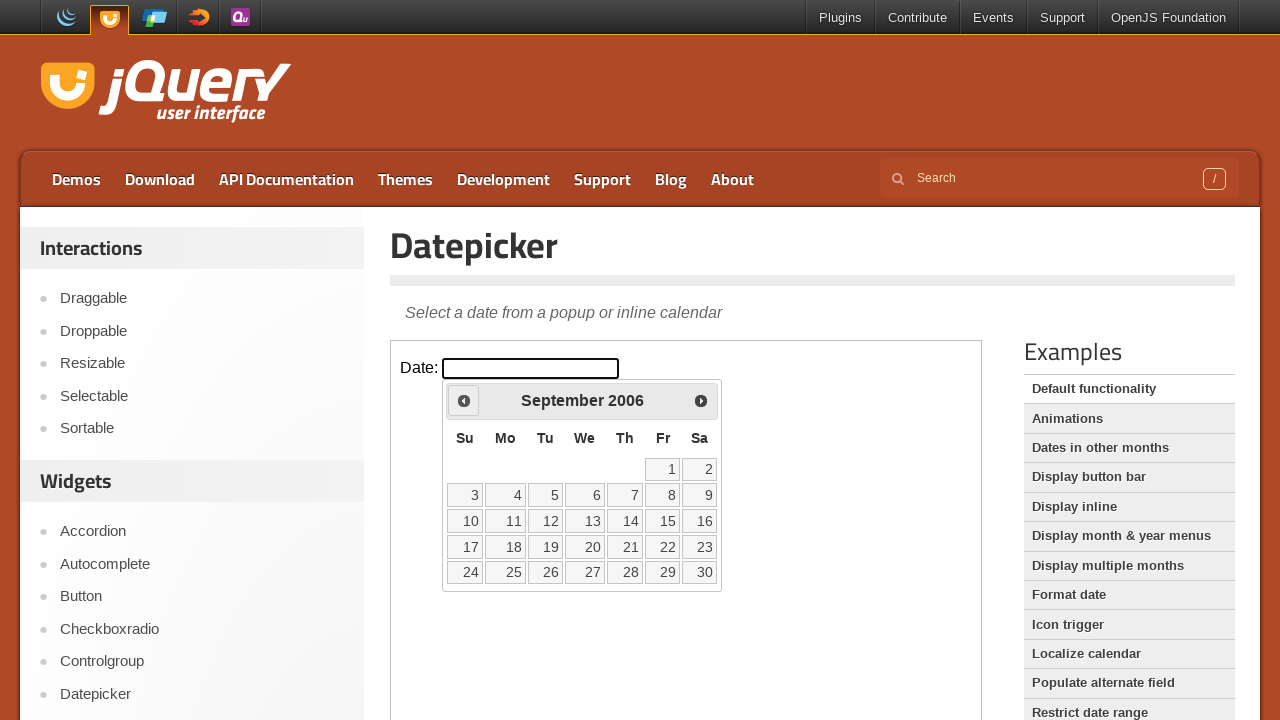

Clicked Prev to go back year (currently 2006, target 1995) at (464, 400) on iframe >> nth=0 >> internal:control=enter-frame >> span:text('Prev')
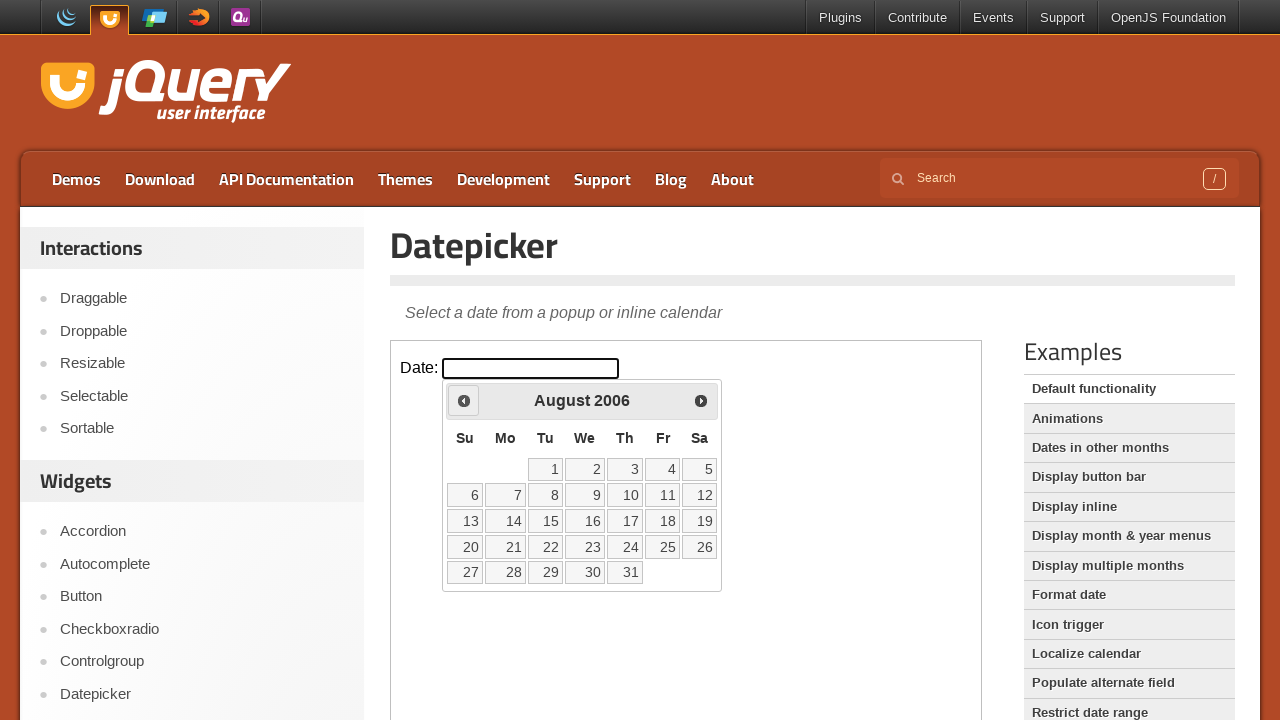

Retrieved current year: 2006
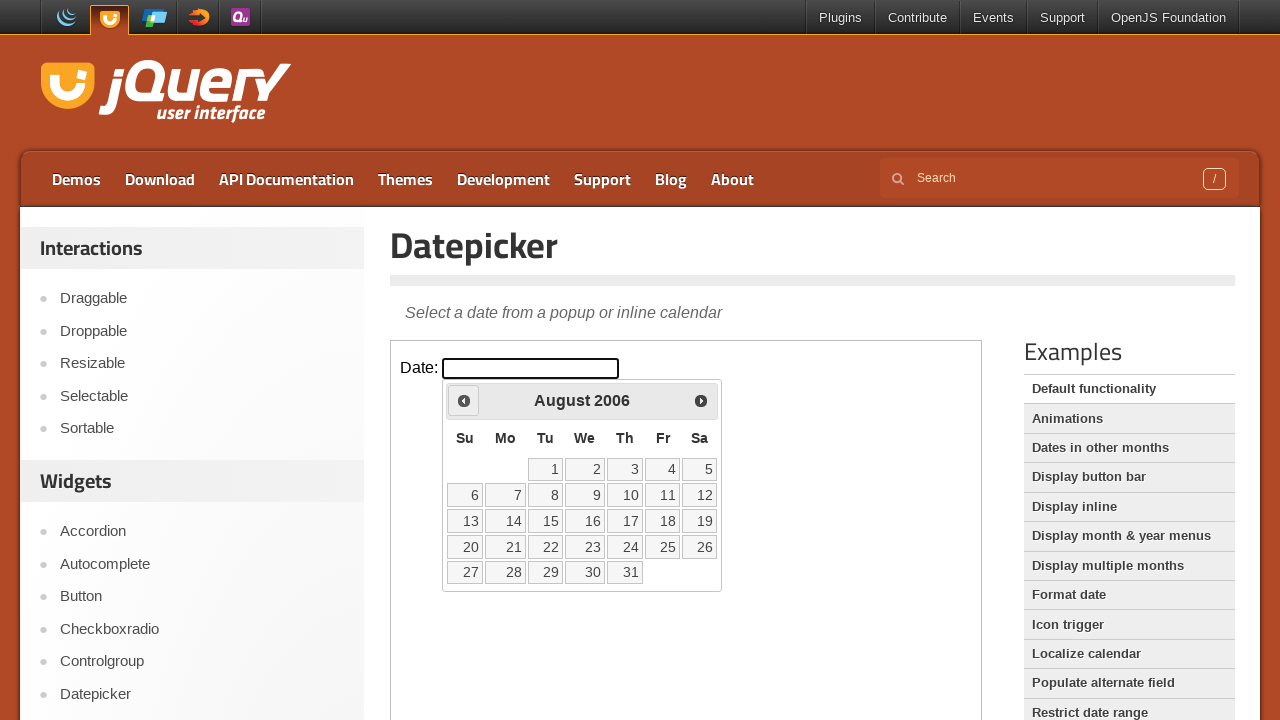

Clicked Prev to go back year (currently 2006, target 1995) at (464, 400) on iframe >> nth=0 >> internal:control=enter-frame >> span:text('Prev')
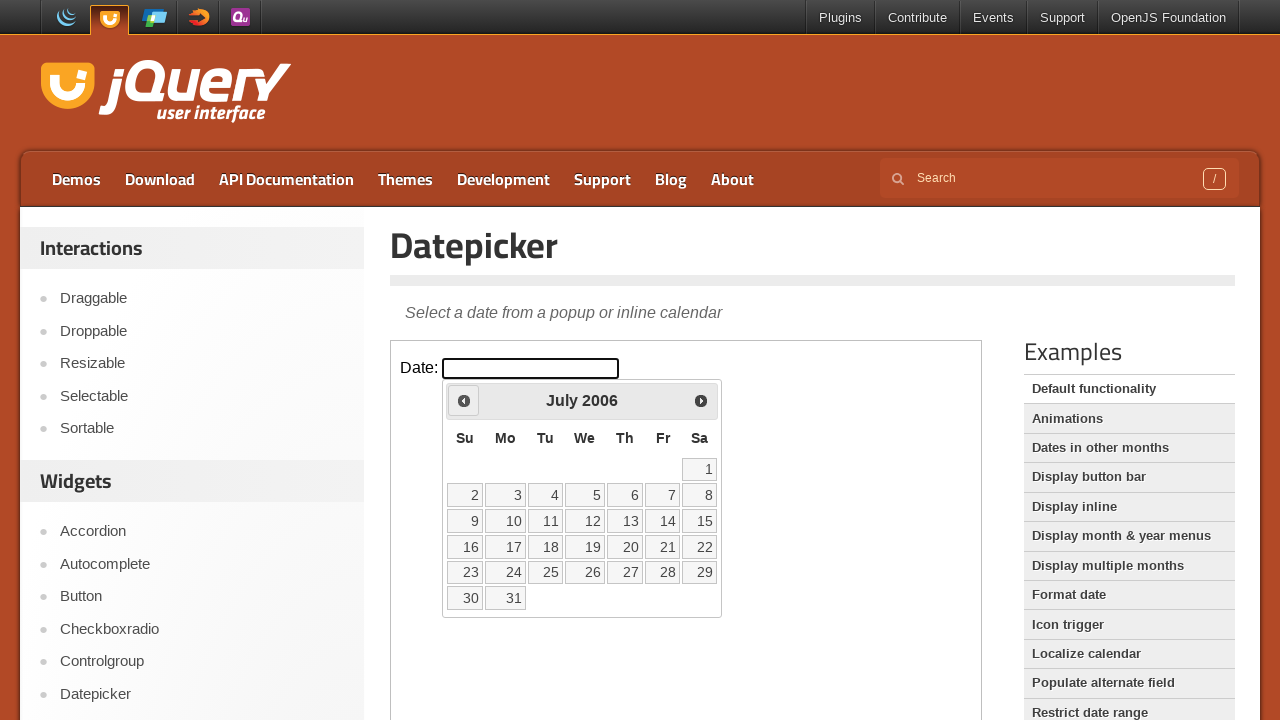

Retrieved current year: 2006
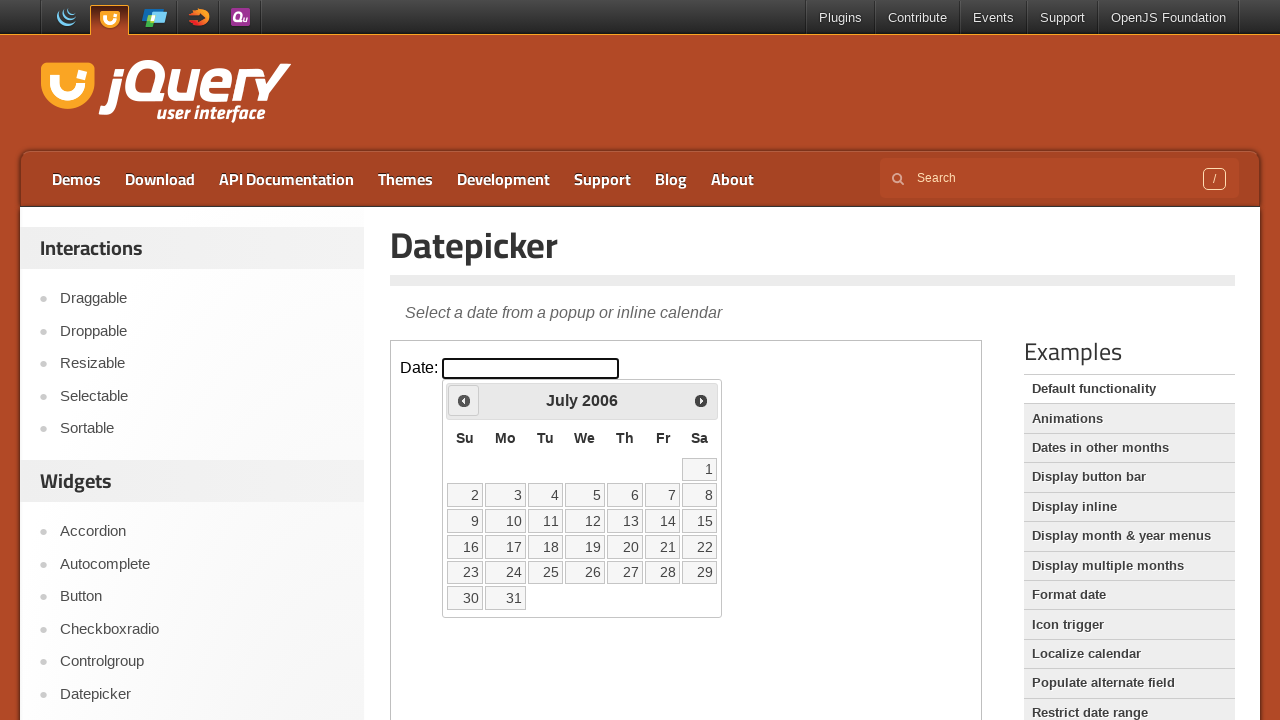

Clicked Prev to go back year (currently 2006, target 1995) at (464, 400) on iframe >> nth=0 >> internal:control=enter-frame >> span:text('Prev')
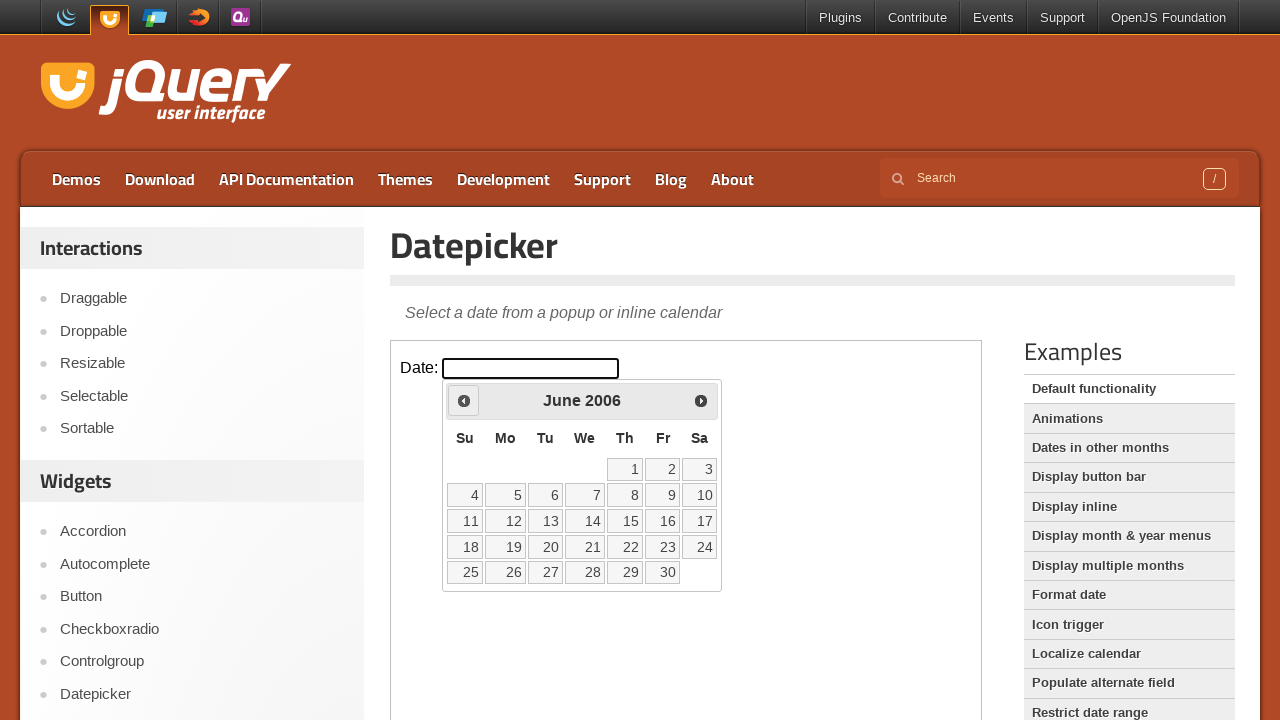

Retrieved current year: 2006
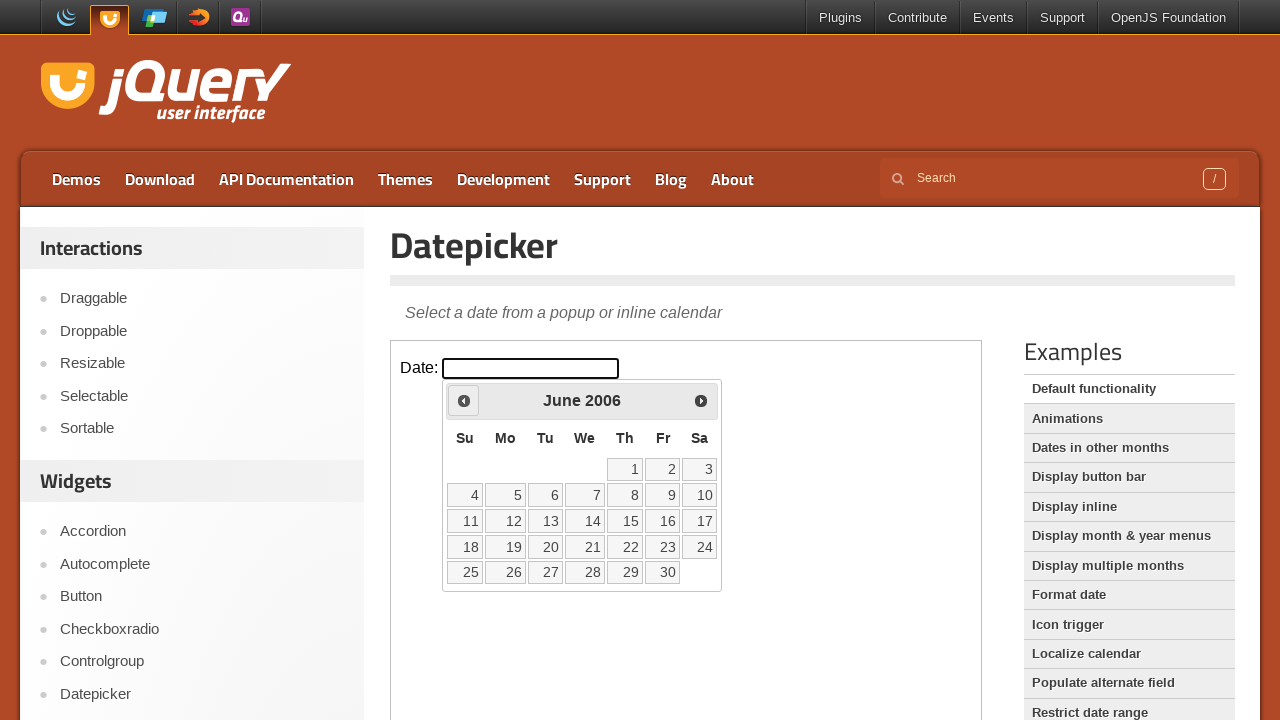

Clicked Prev to go back year (currently 2006, target 1995) at (464, 400) on iframe >> nth=0 >> internal:control=enter-frame >> span:text('Prev')
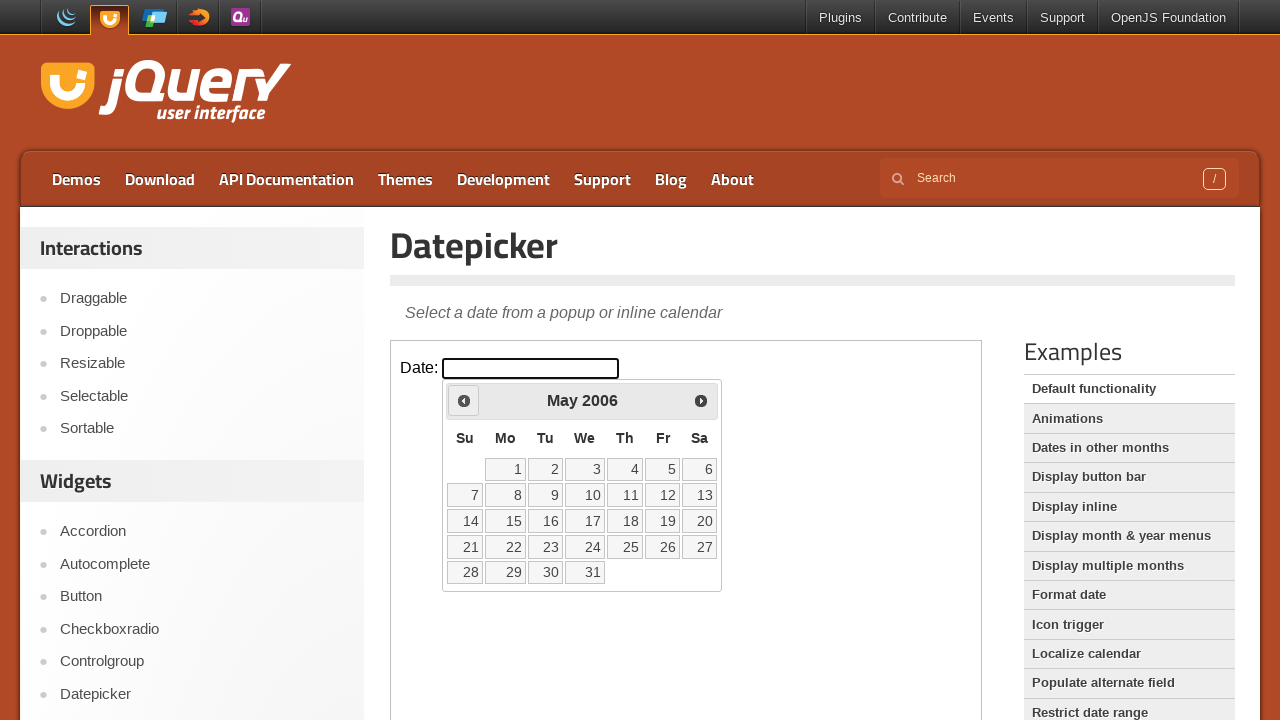

Retrieved current year: 2006
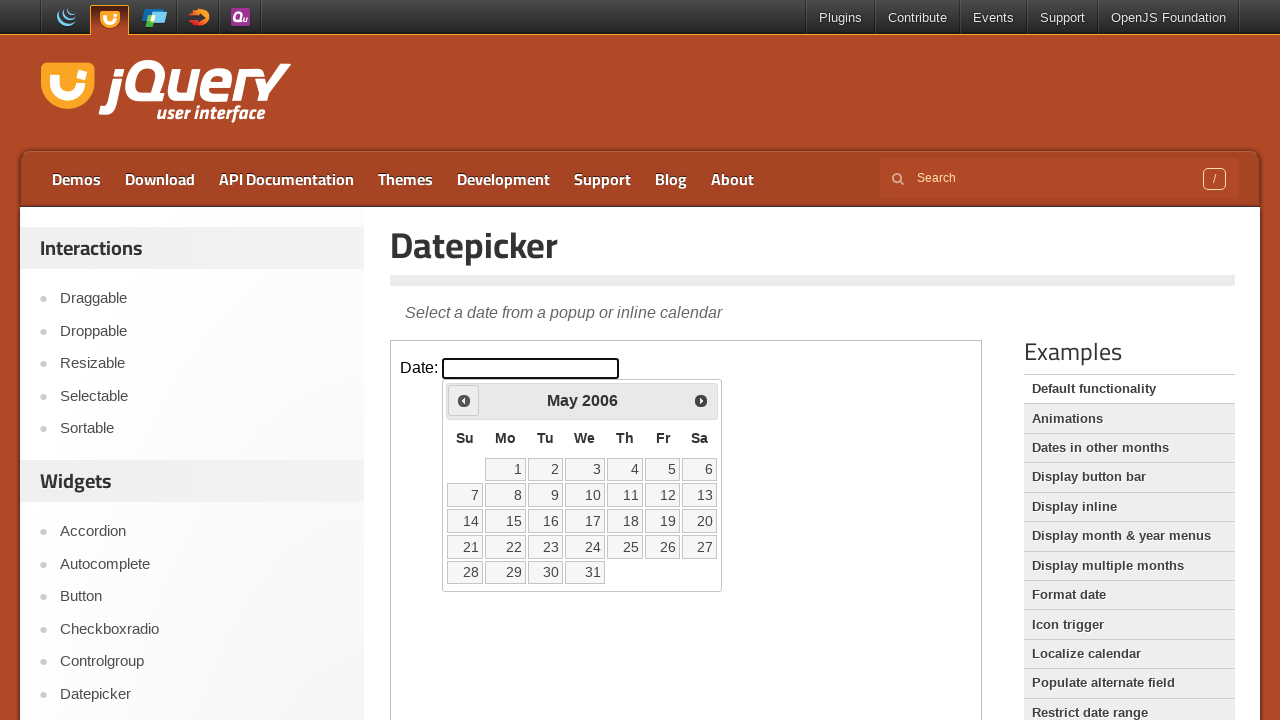

Clicked Prev to go back year (currently 2006, target 1995) at (464, 400) on iframe >> nth=0 >> internal:control=enter-frame >> span:text('Prev')
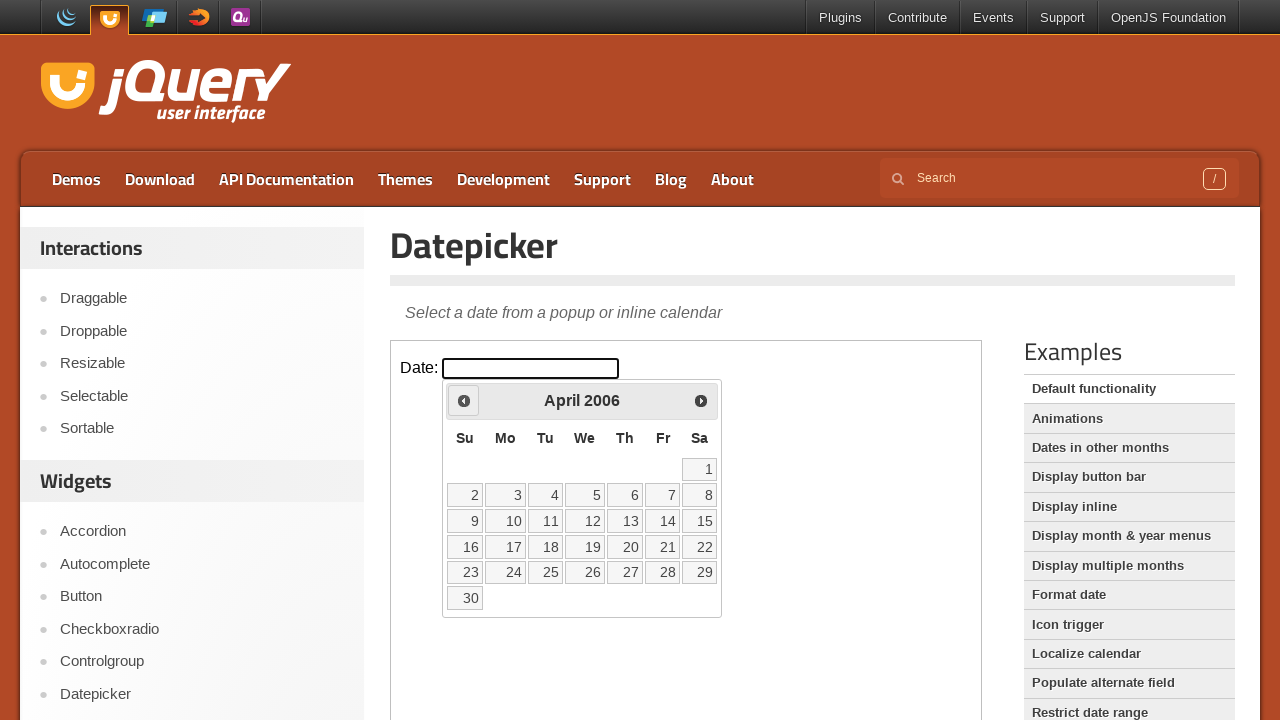

Retrieved current year: 2006
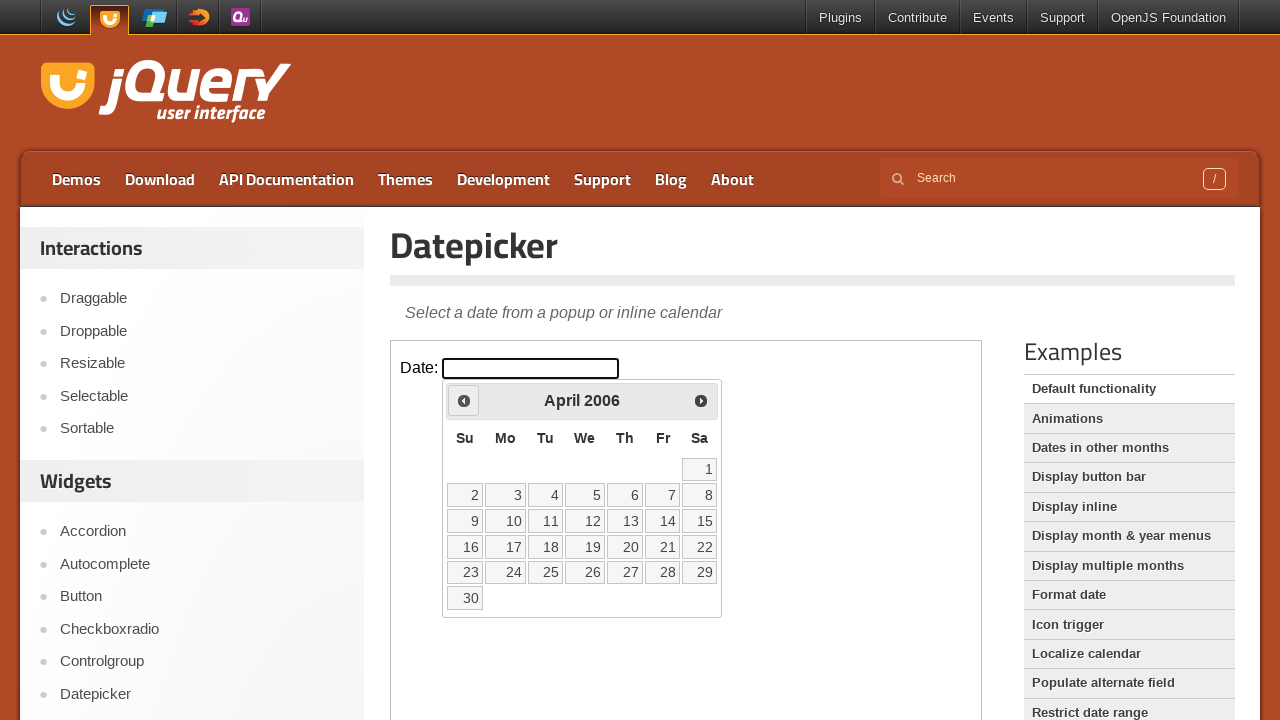

Clicked Prev to go back year (currently 2006, target 1995) at (464, 400) on iframe >> nth=0 >> internal:control=enter-frame >> span:text('Prev')
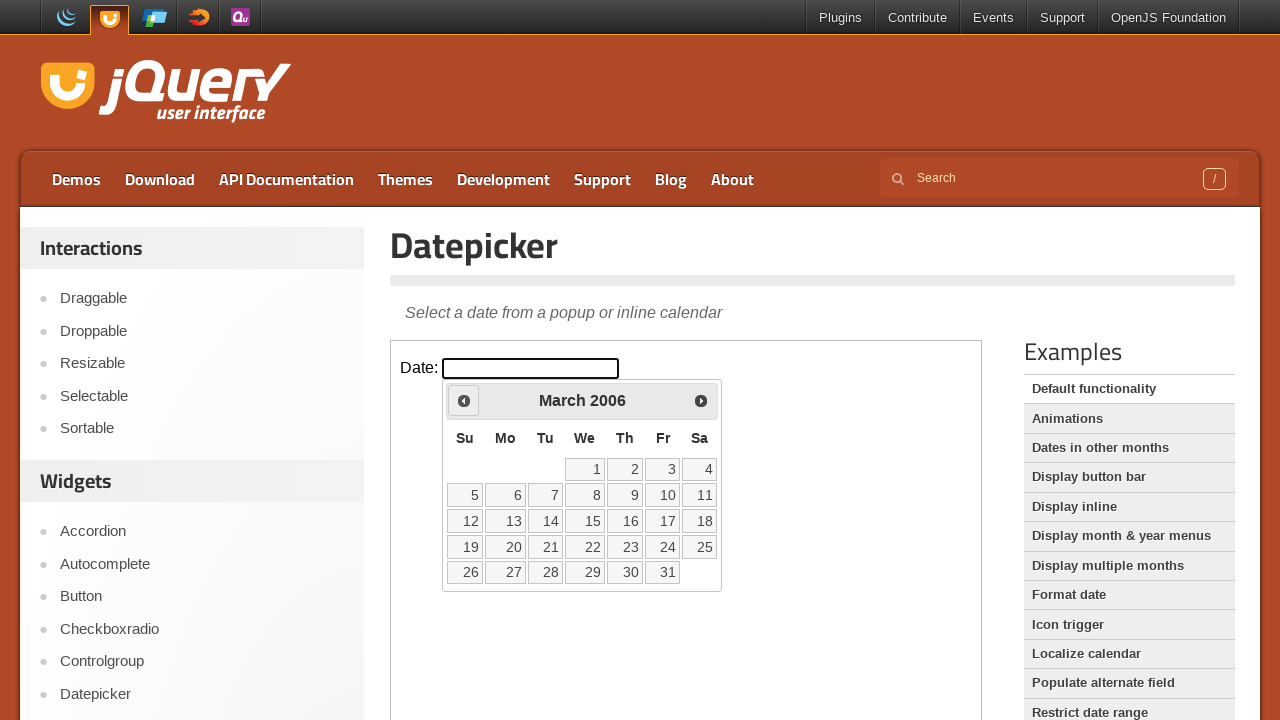

Retrieved current year: 2006
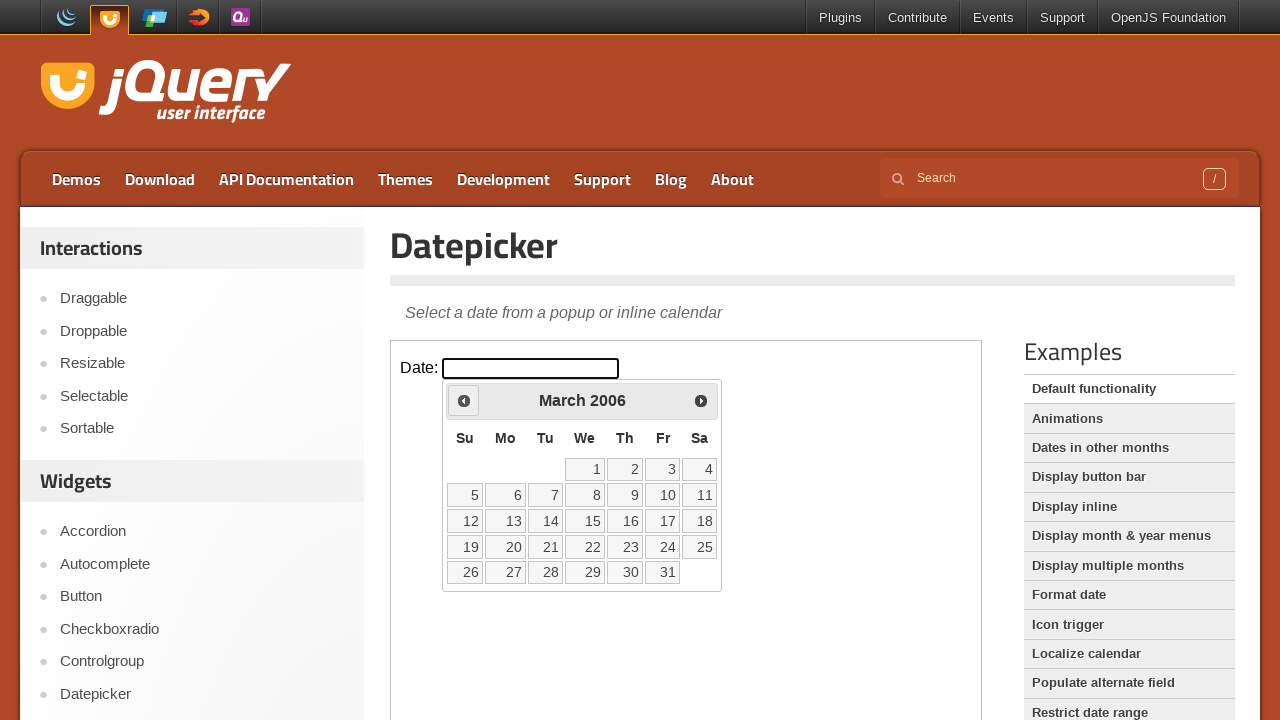

Clicked Prev to go back year (currently 2006, target 1995) at (464, 400) on iframe >> nth=0 >> internal:control=enter-frame >> span:text('Prev')
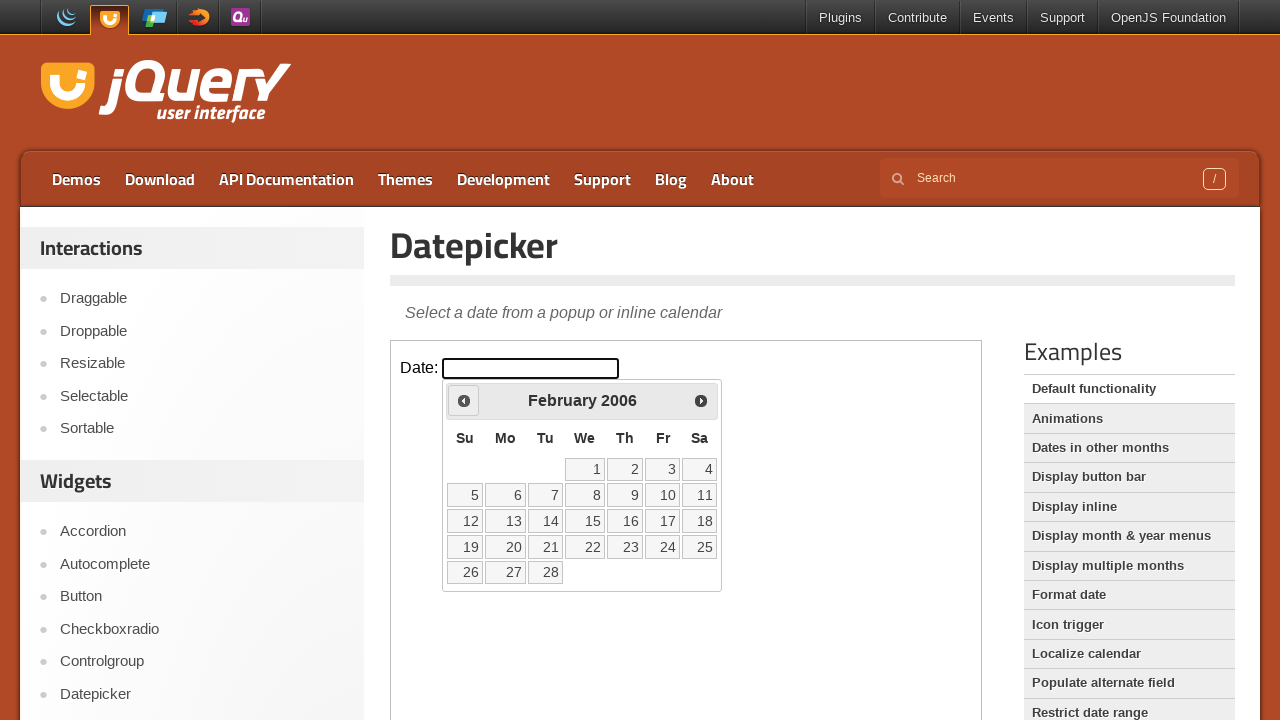

Retrieved current year: 2006
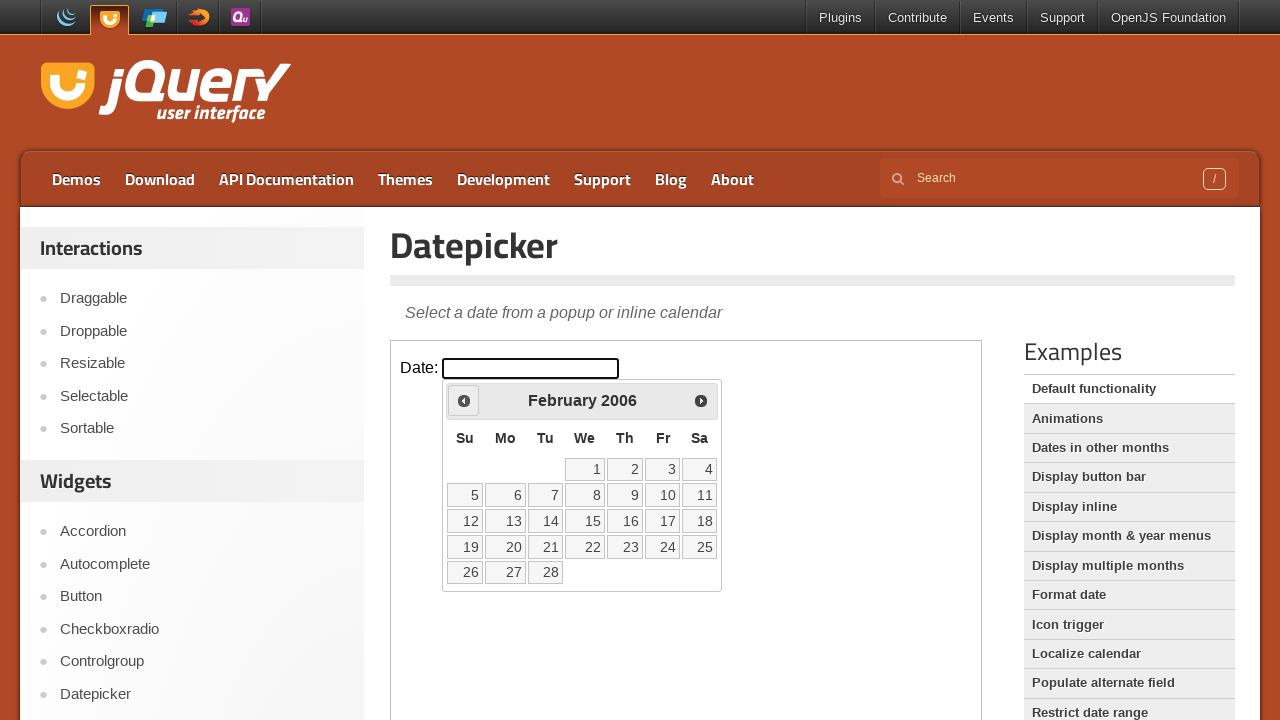

Clicked Prev to go back year (currently 2006, target 1995) at (464, 400) on iframe >> nth=0 >> internal:control=enter-frame >> span:text('Prev')
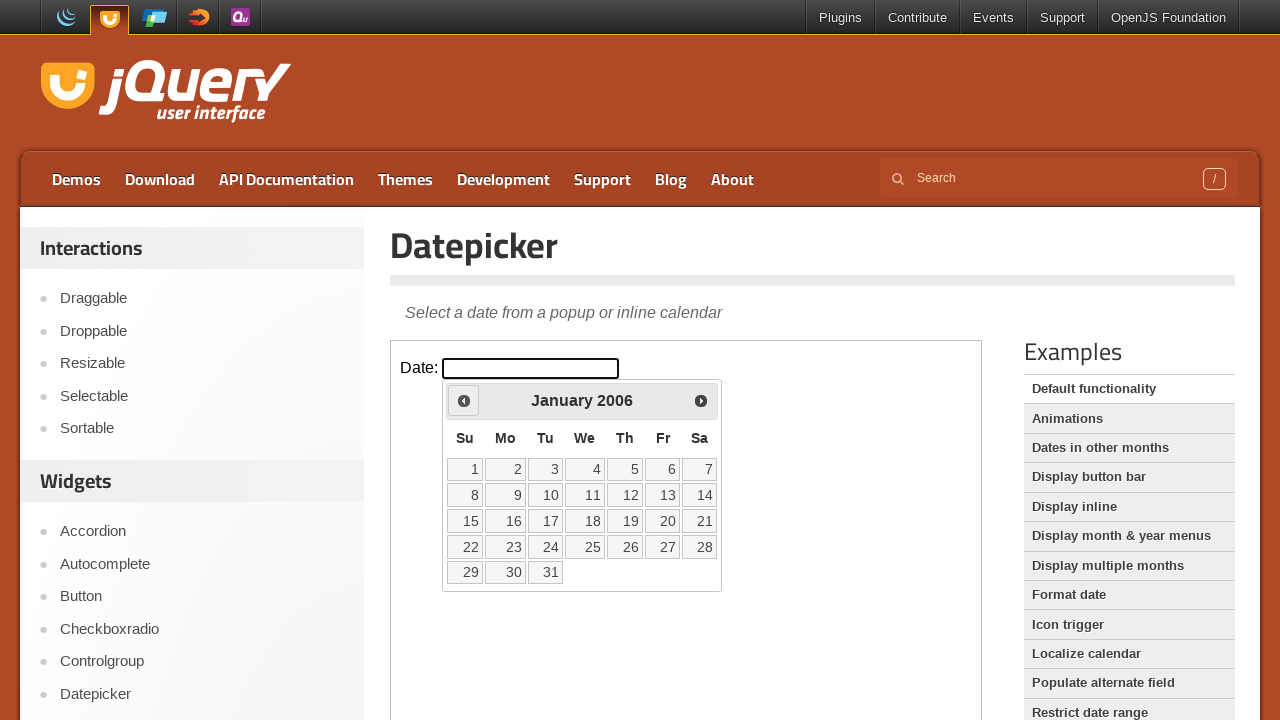

Retrieved current year: 2006
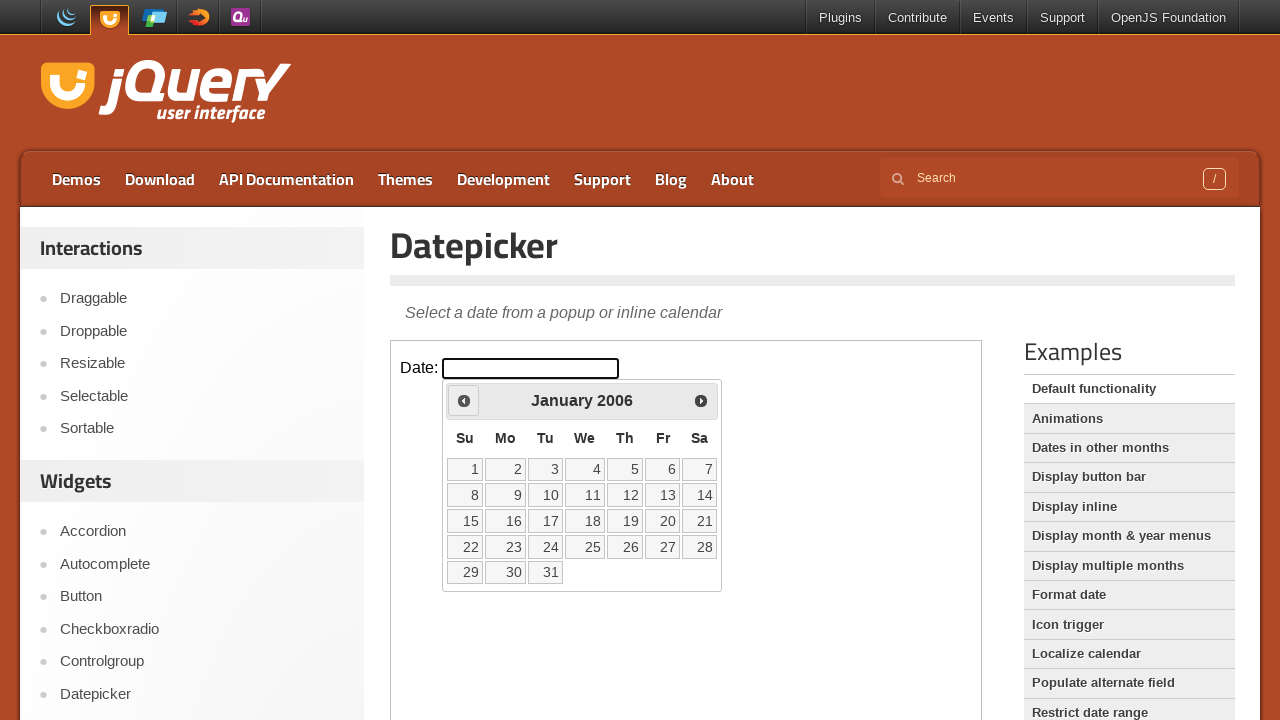

Clicked Prev to go back year (currently 2006, target 1995) at (464, 400) on iframe >> nth=0 >> internal:control=enter-frame >> span:text('Prev')
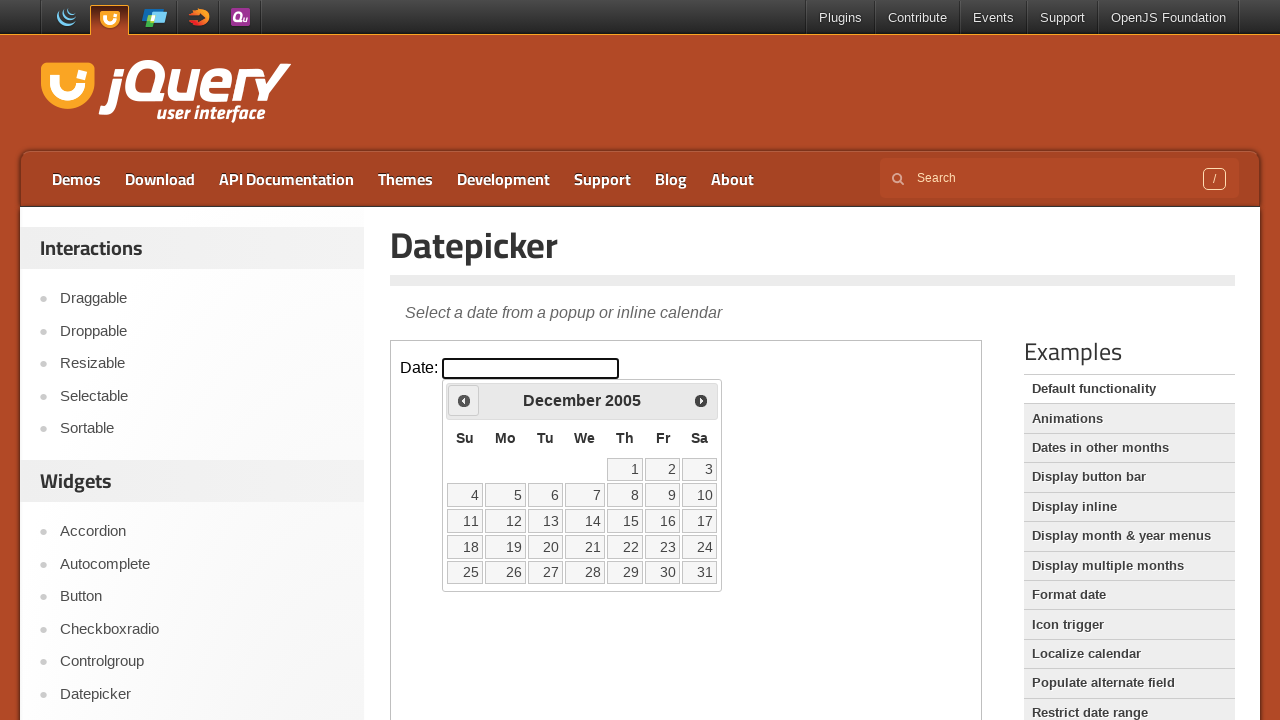

Retrieved current year: 2005
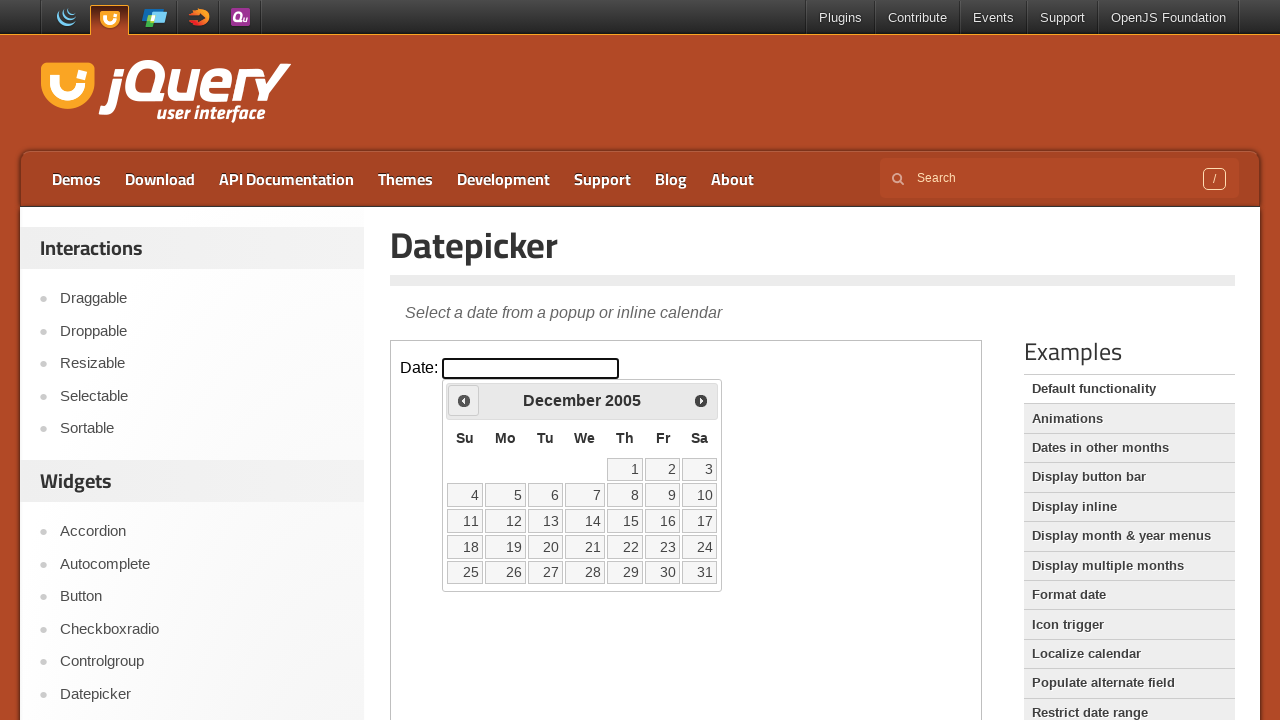

Clicked Prev to go back year (currently 2005, target 1995) at (464, 400) on iframe >> nth=0 >> internal:control=enter-frame >> span:text('Prev')
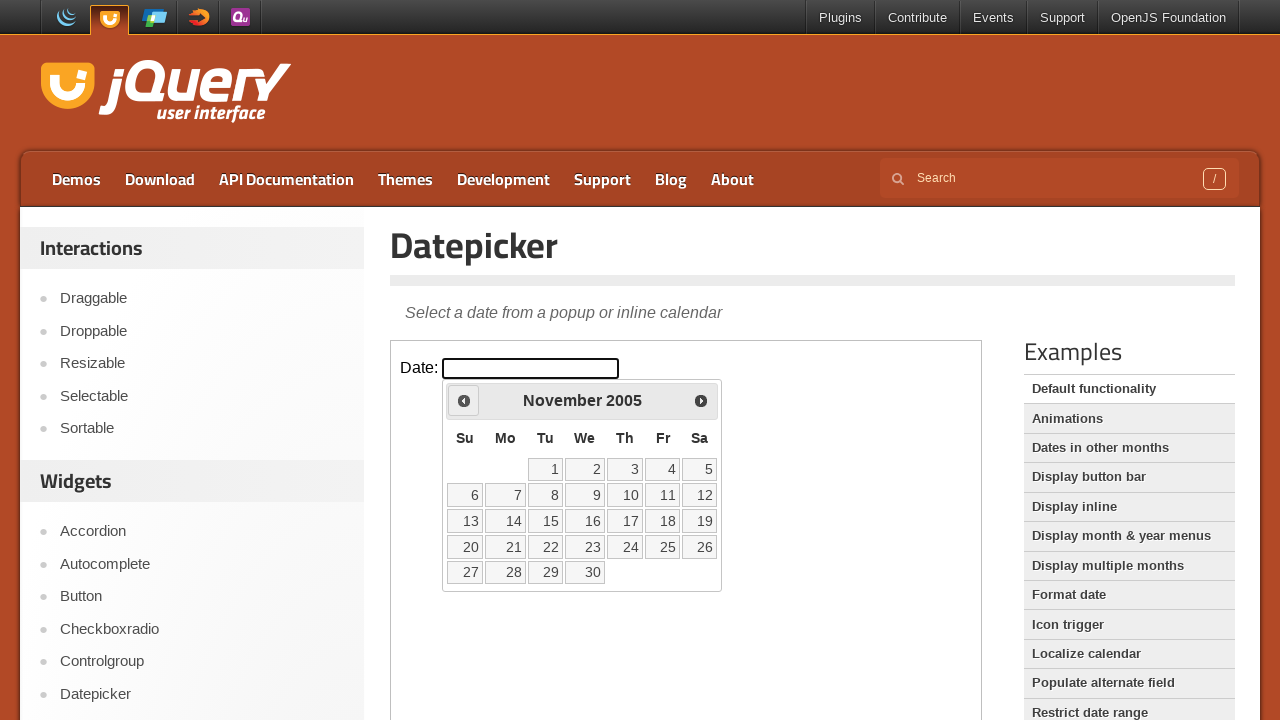

Retrieved current year: 2005
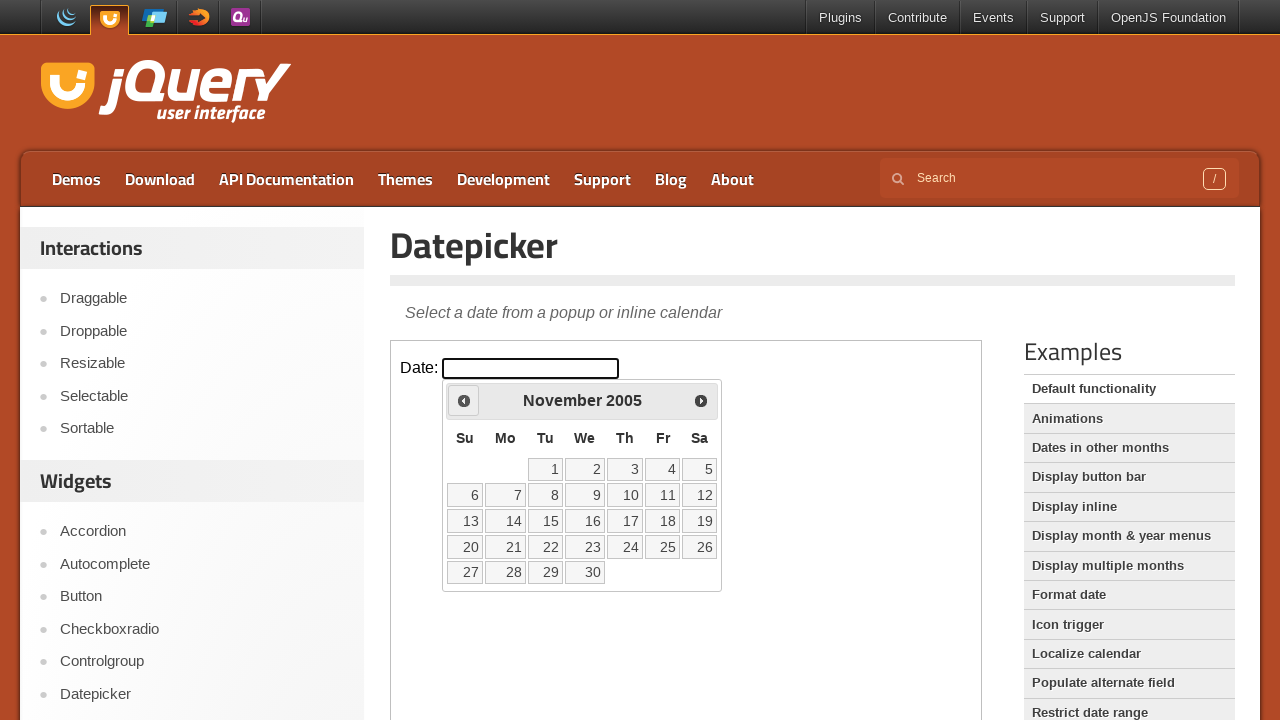

Clicked Prev to go back year (currently 2005, target 1995) at (464, 400) on iframe >> nth=0 >> internal:control=enter-frame >> span:text('Prev')
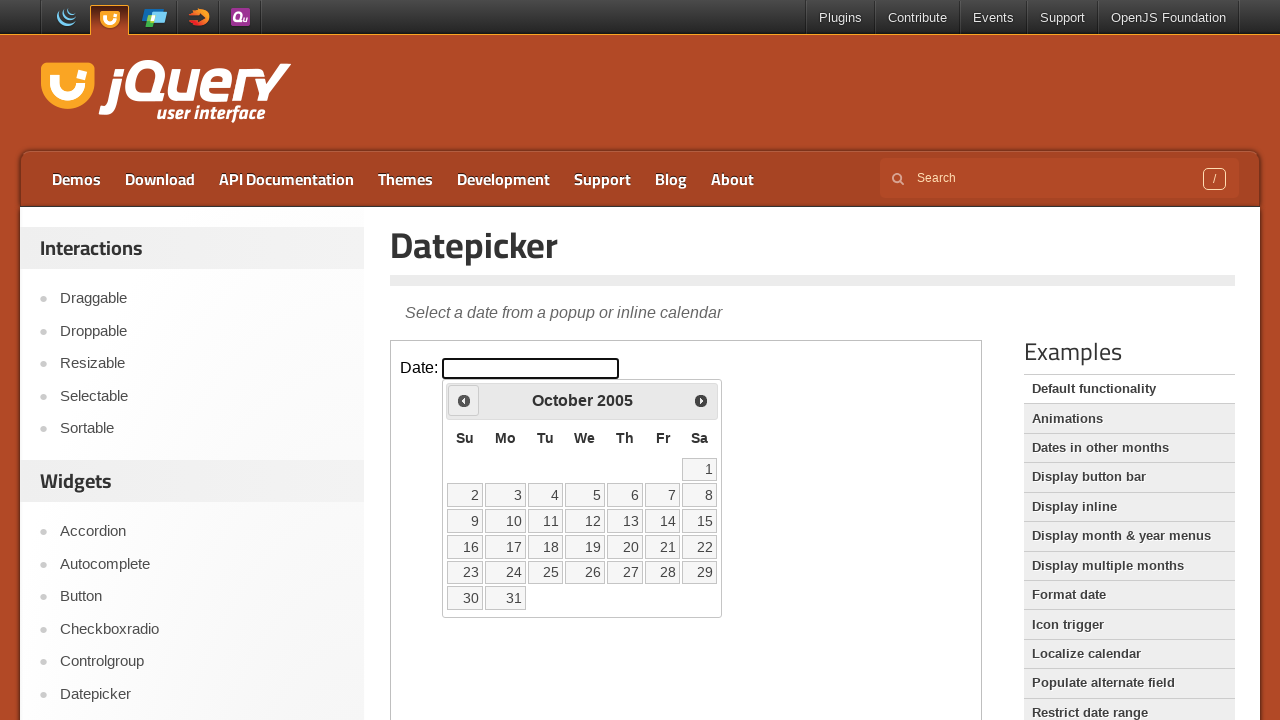

Retrieved current year: 2005
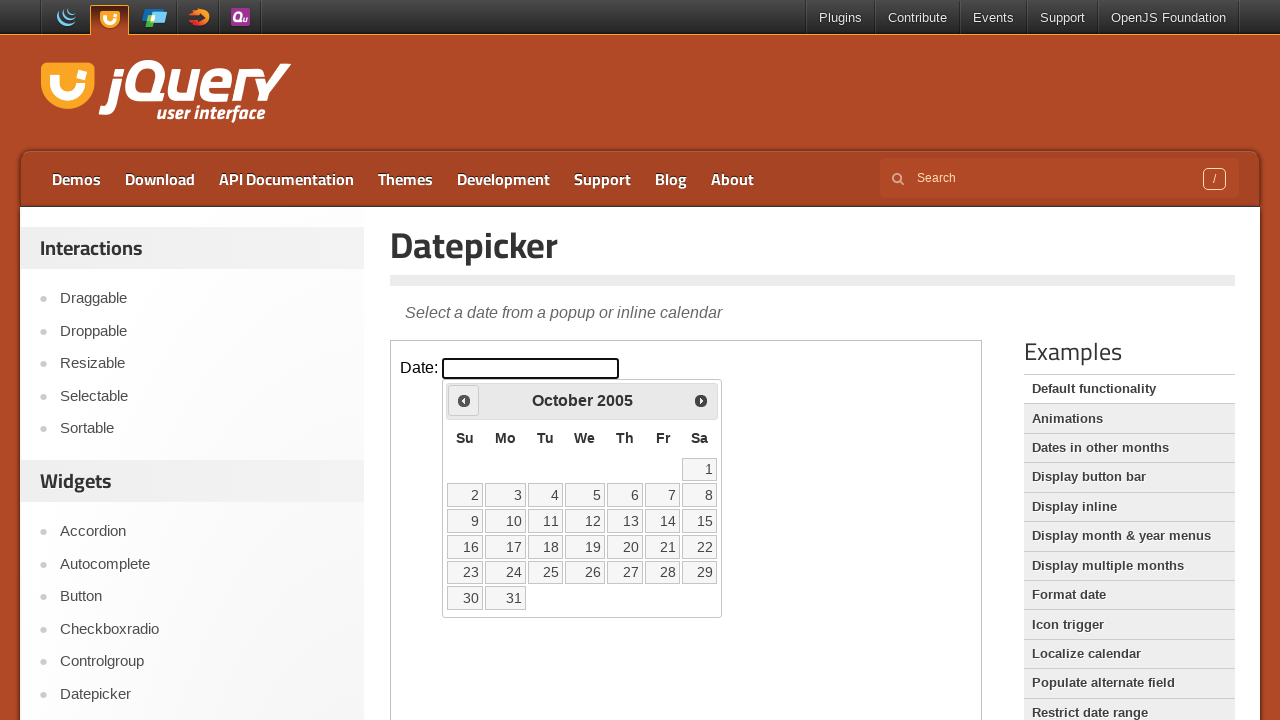

Clicked Prev to go back year (currently 2005, target 1995) at (464, 400) on iframe >> nth=0 >> internal:control=enter-frame >> span:text('Prev')
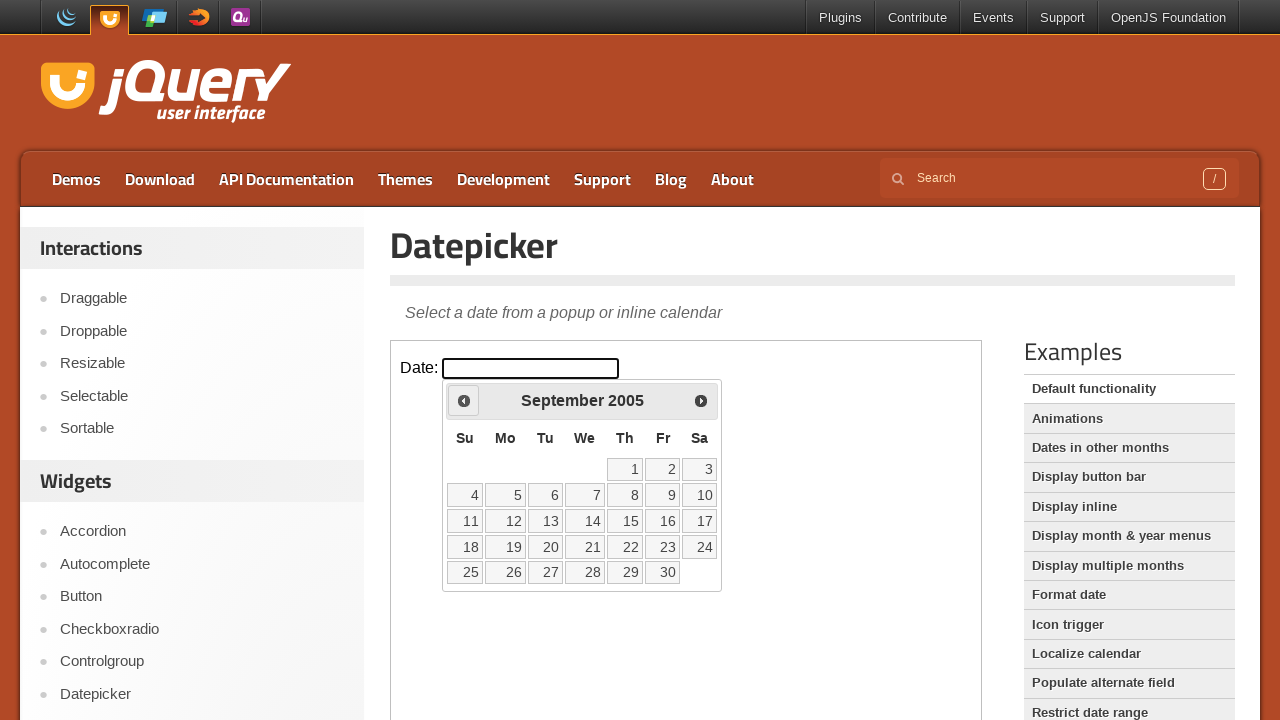

Retrieved current year: 2005
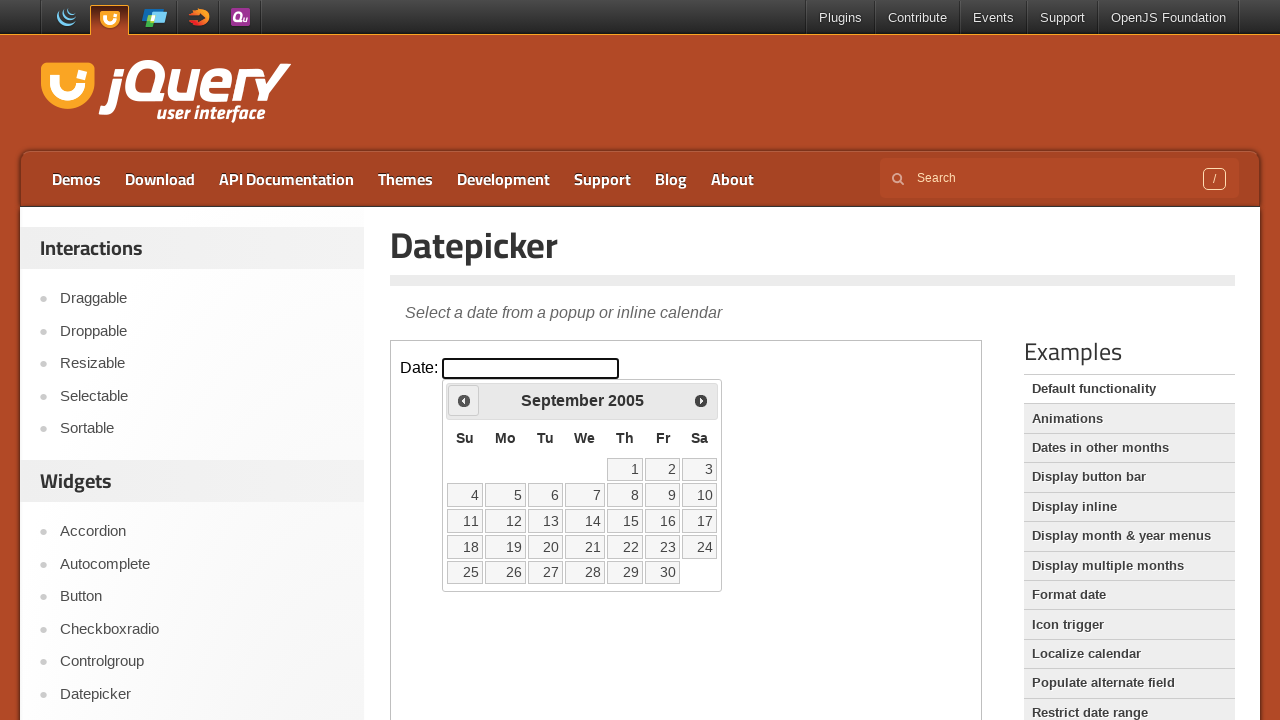

Clicked Prev to go back year (currently 2005, target 1995) at (464, 400) on iframe >> nth=0 >> internal:control=enter-frame >> span:text('Prev')
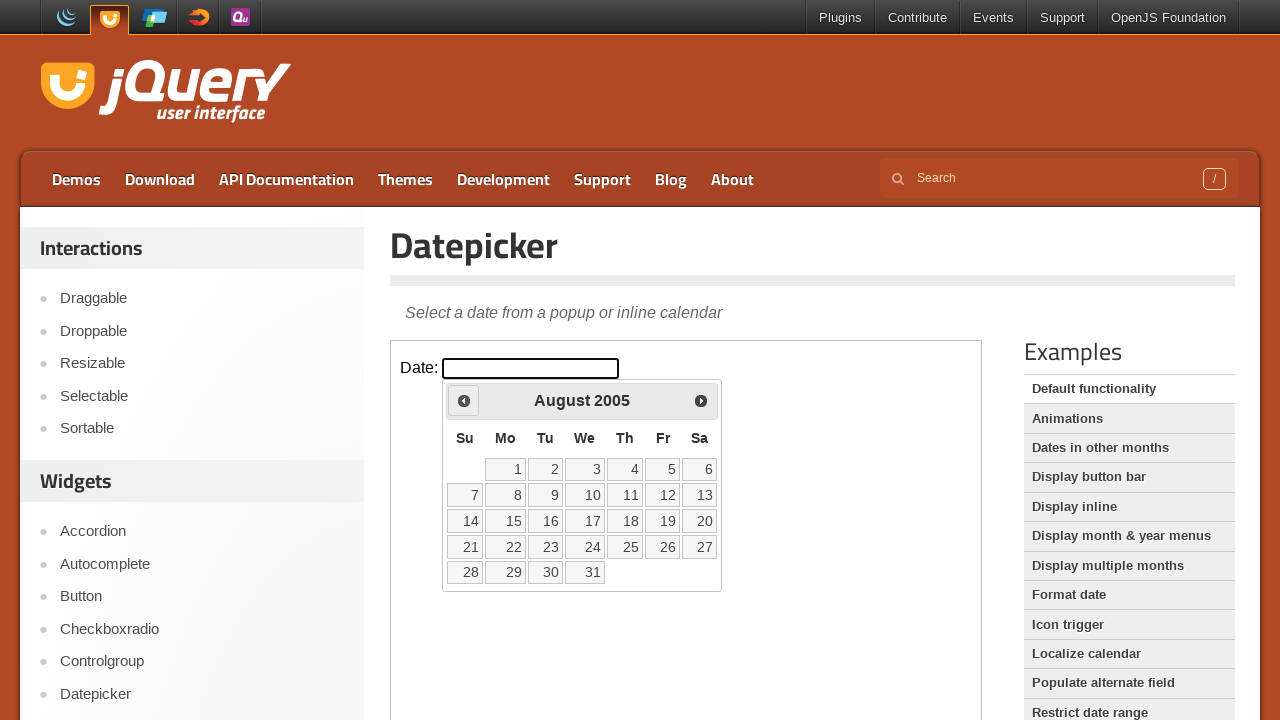

Retrieved current year: 2005
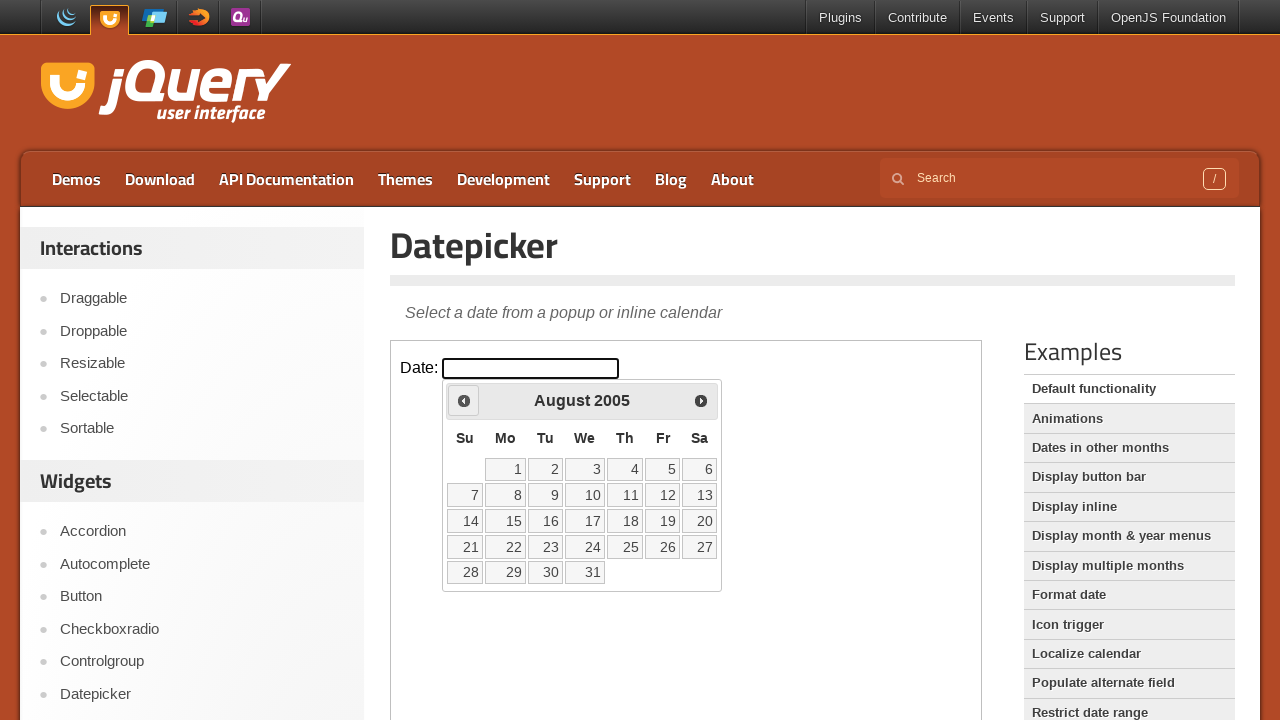

Clicked Prev to go back year (currently 2005, target 1995) at (464, 400) on iframe >> nth=0 >> internal:control=enter-frame >> span:text('Prev')
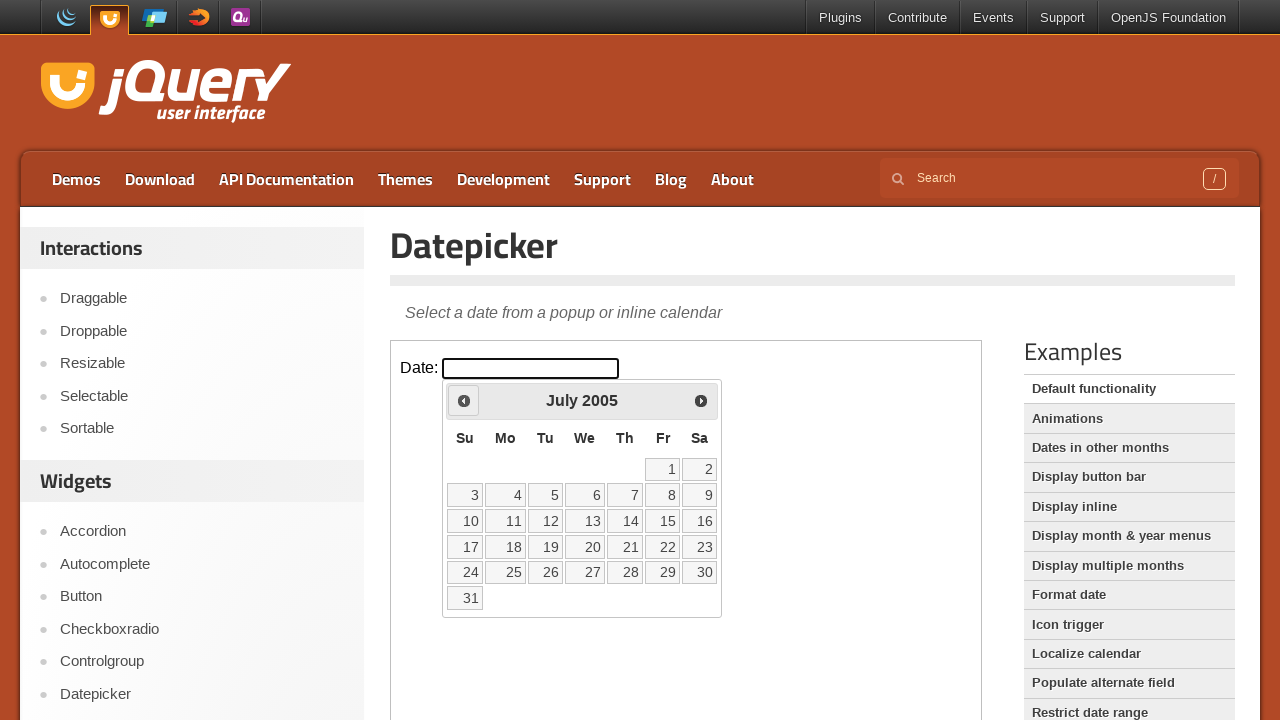

Retrieved current year: 2005
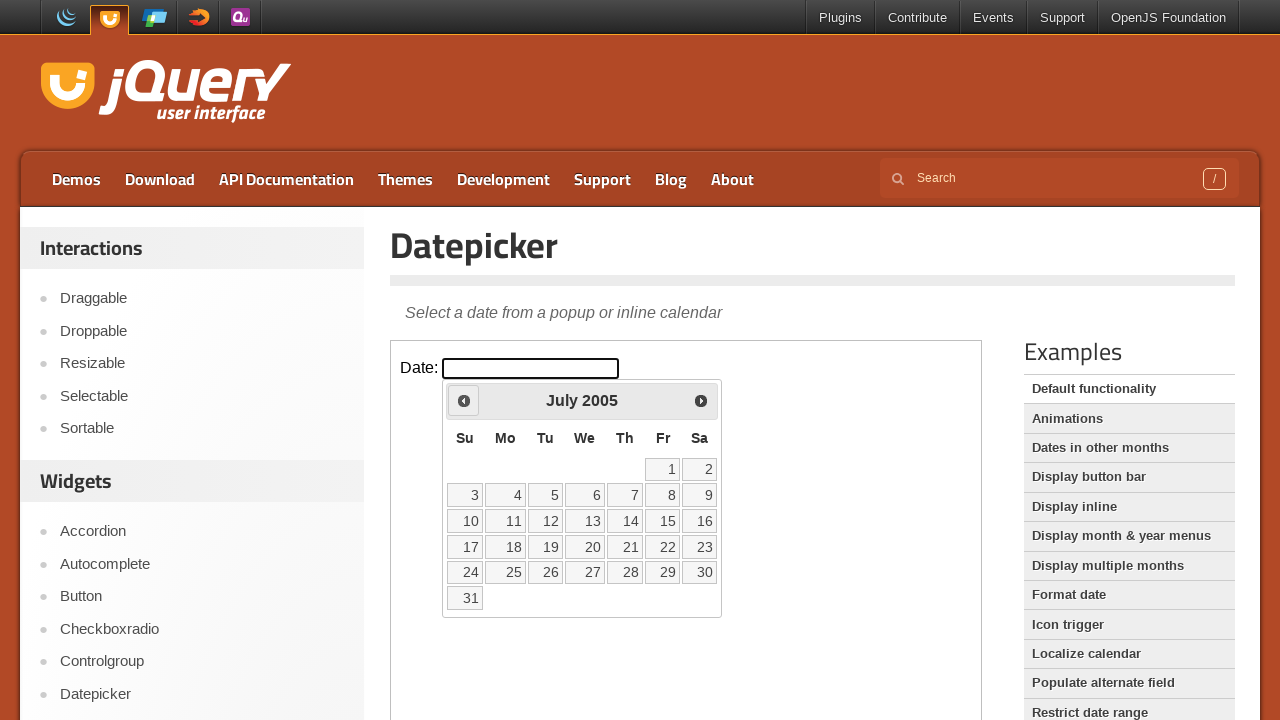

Clicked Prev to go back year (currently 2005, target 1995) at (464, 400) on iframe >> nth=0 >> internal:control=enter-frame >> span:text('Prev')
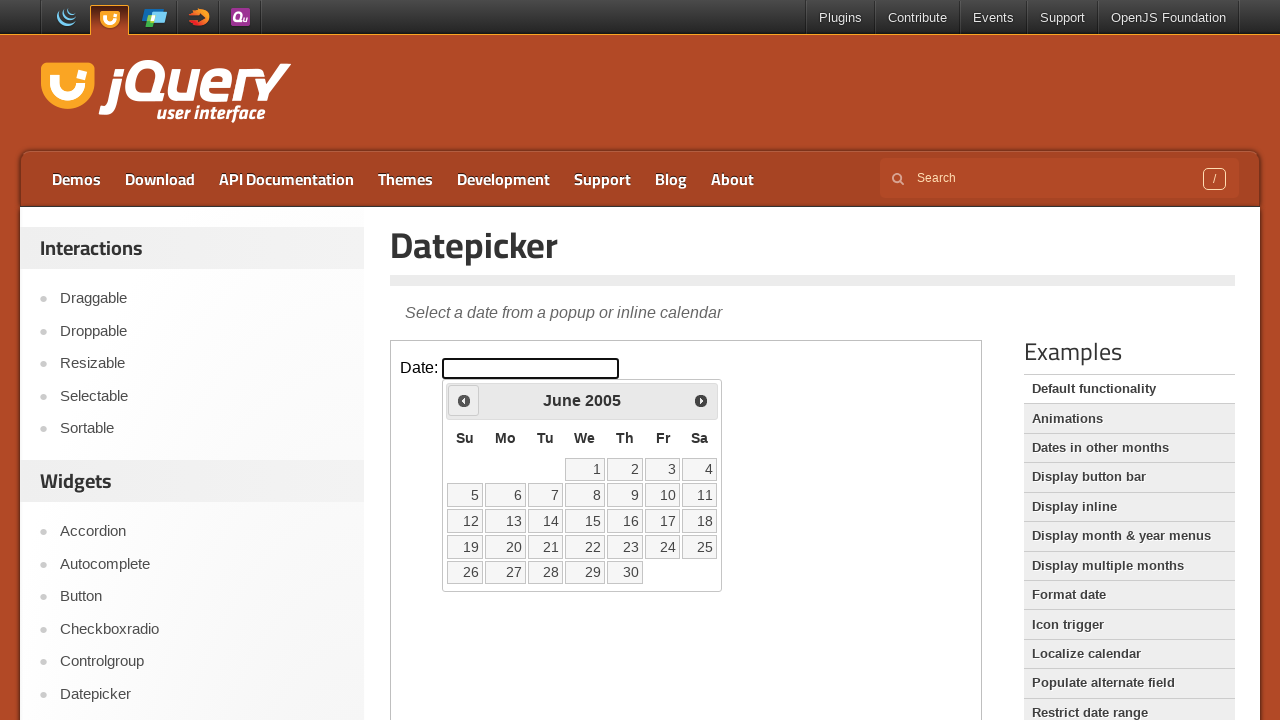

Retrieved current year: 2005
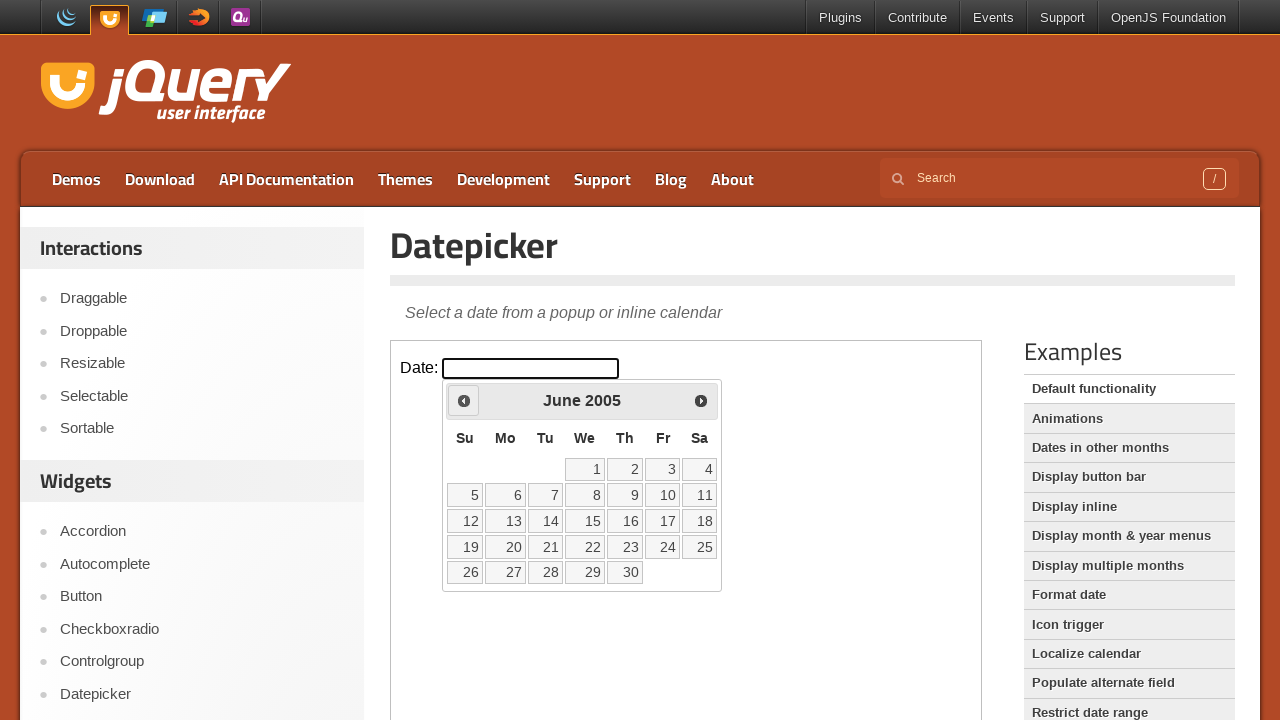

Clicked Prev to go back year (currently 2005, target 1995) at (464, 400) on iframe >> nth=0 >> internal:control=enter-frame >> span:text('Prev')
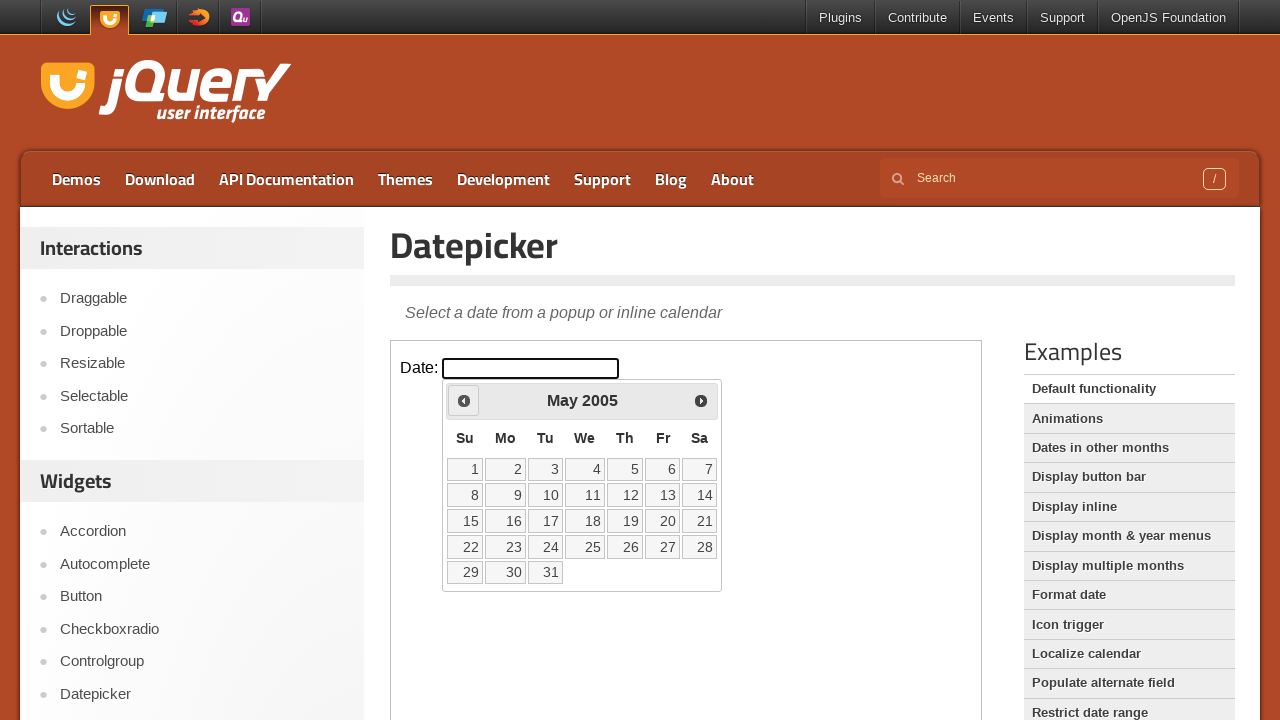

Retrieved current year: 2005
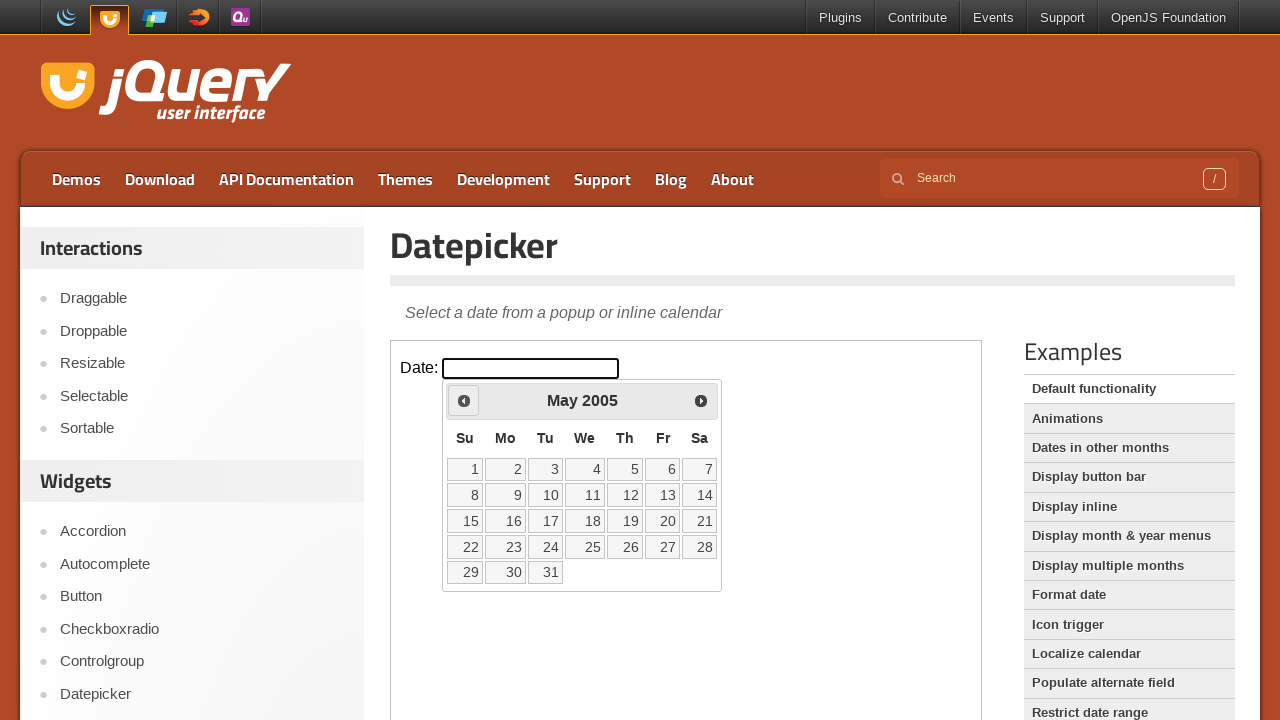

Clicked Prev to go back year (currently 2005, target 1995) at (464, 400) on iframe >> nth=0 >> internal:control=enter-frame >> span:text('Prev')
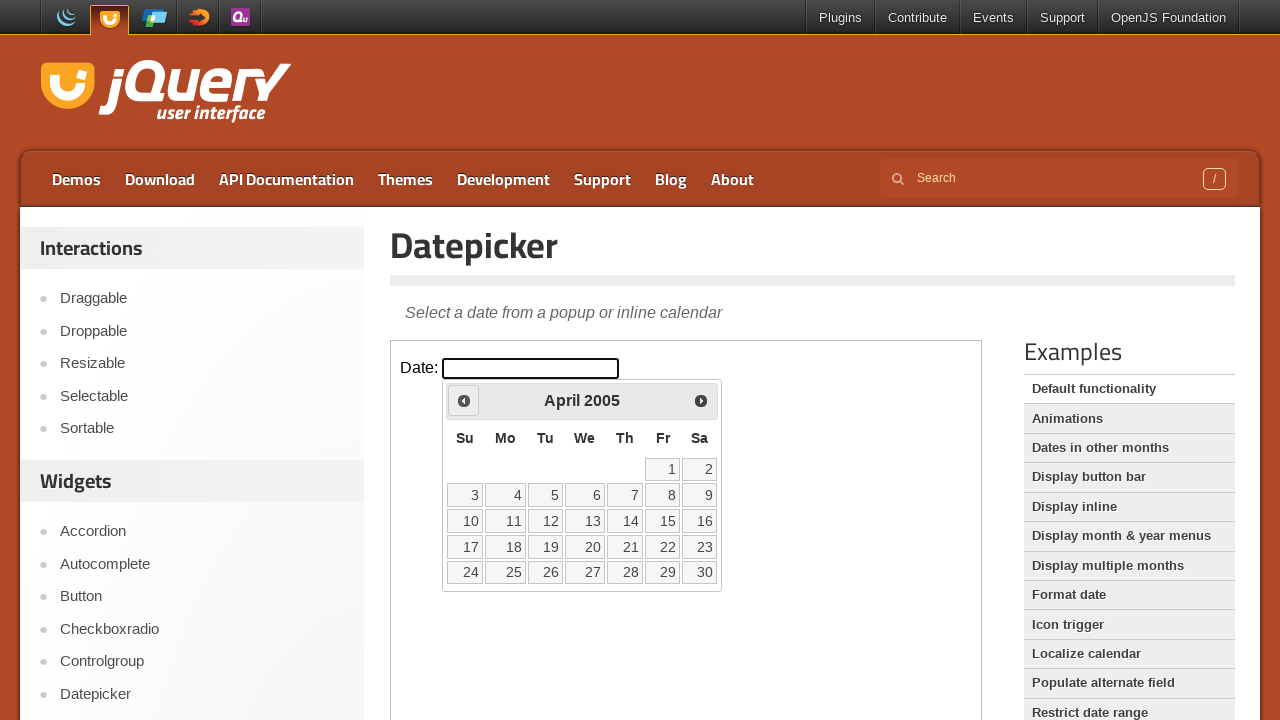

Retrieved current year: 2005
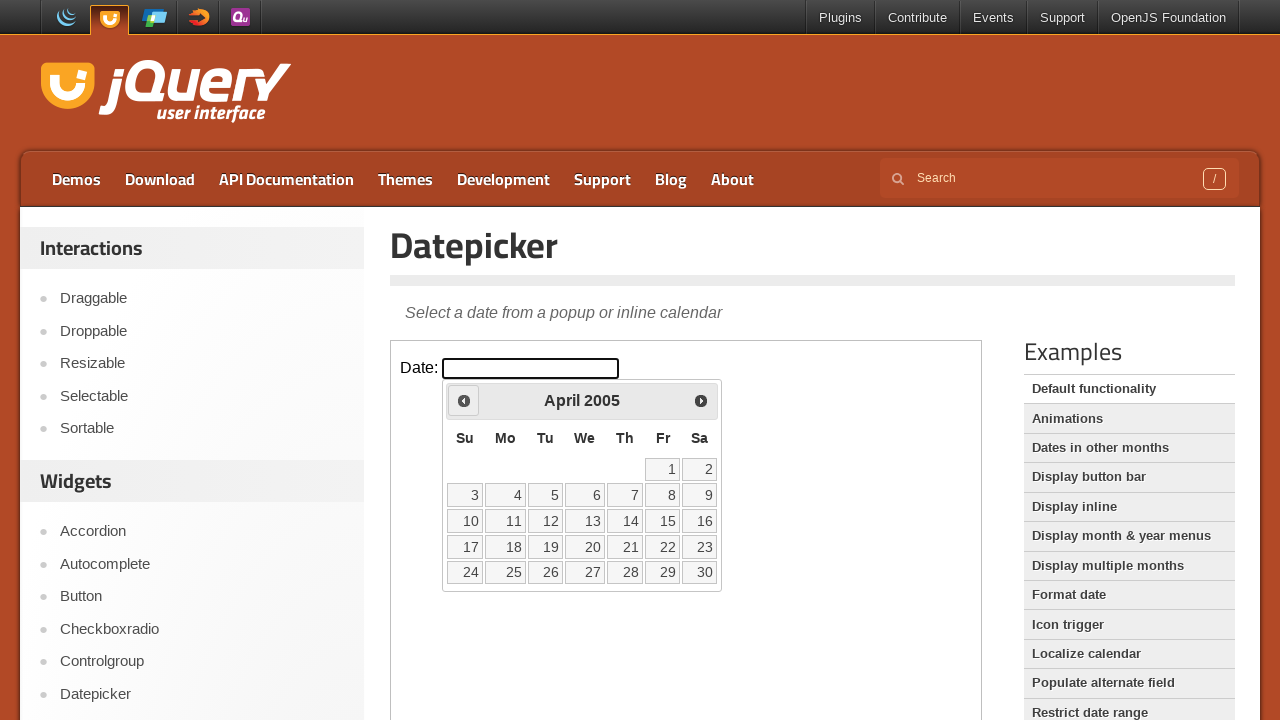

Clicked Prev to go back year (currently 2005, target 1995) at (464, 400) on iframe >> nth=0 >> internal:control=enter-frame >> span:text('Prev')
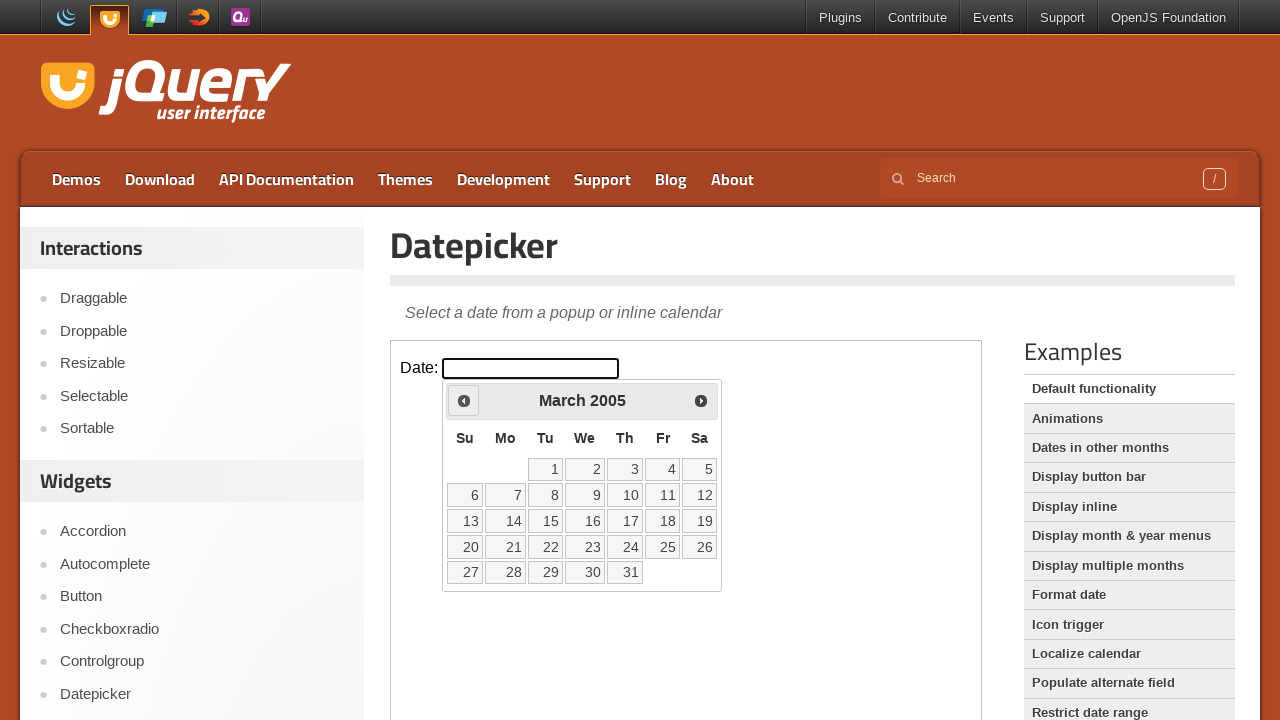

Retrieved current year: 2005
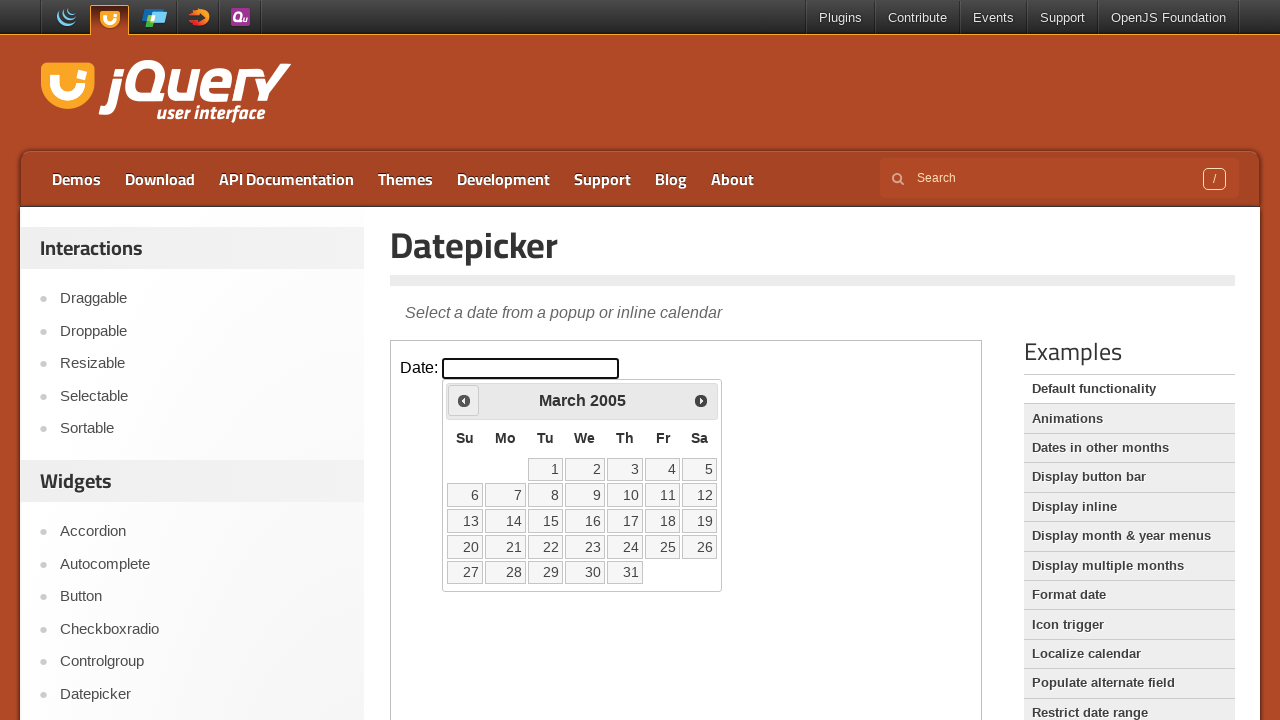

Clicked Prev to go back year (currently 2005, target 1995) at (464, 400) on iframe >> nth=0 >> internal:control=enter-frame >> span:text('Prev')
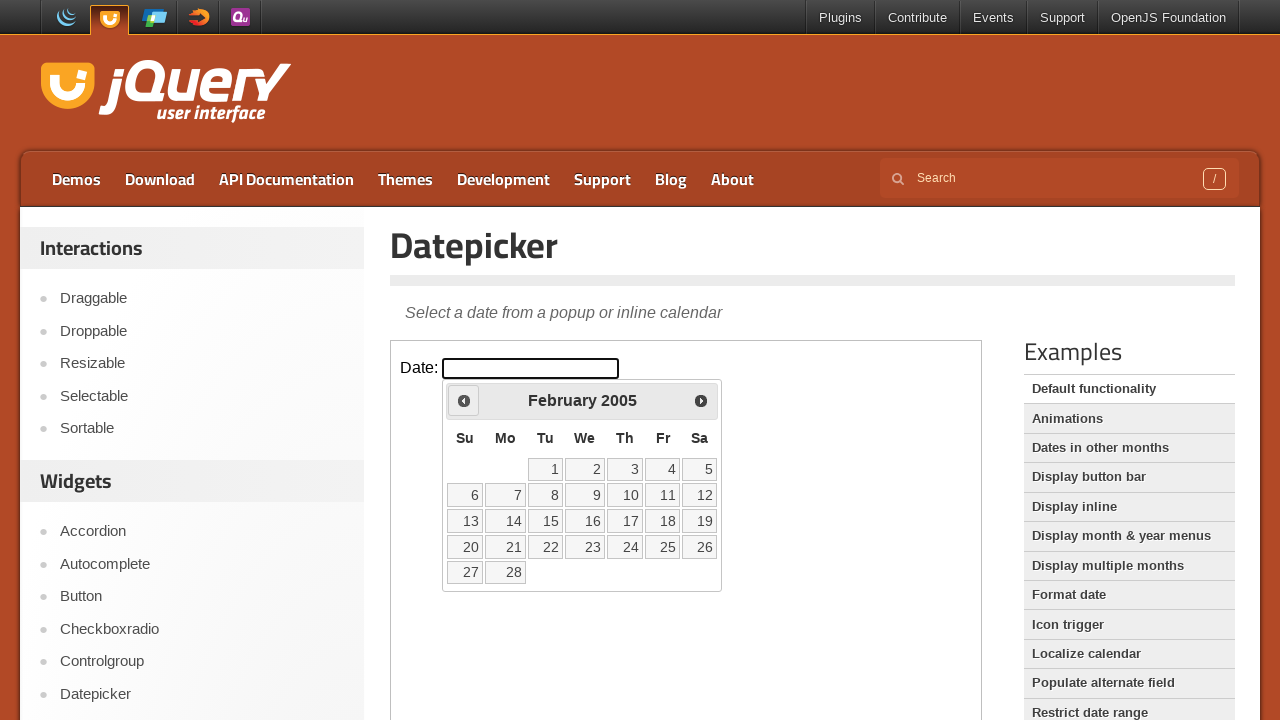

Retrieved current year: 2005
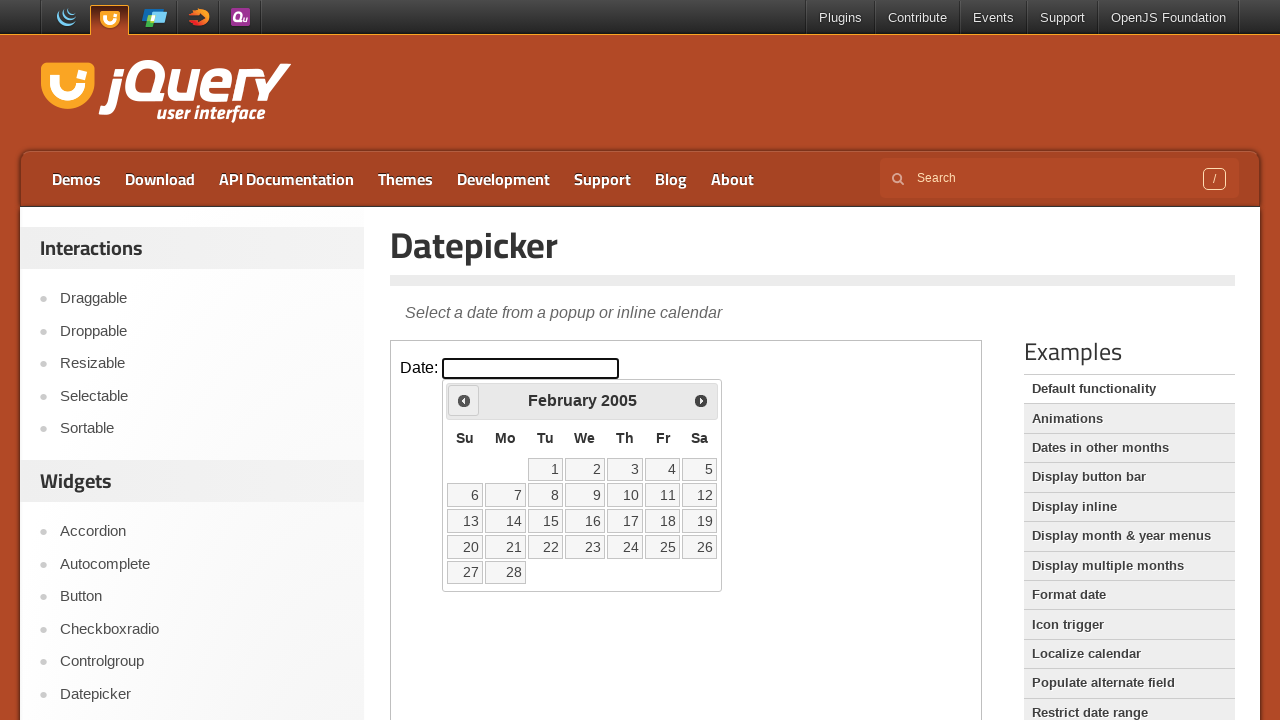

Clicked Prev to go back year (currently 2005, target 1995) at (464, 400) on iframe >> nth=0 >> internal:control=enter-frame >> span:text('Prev')
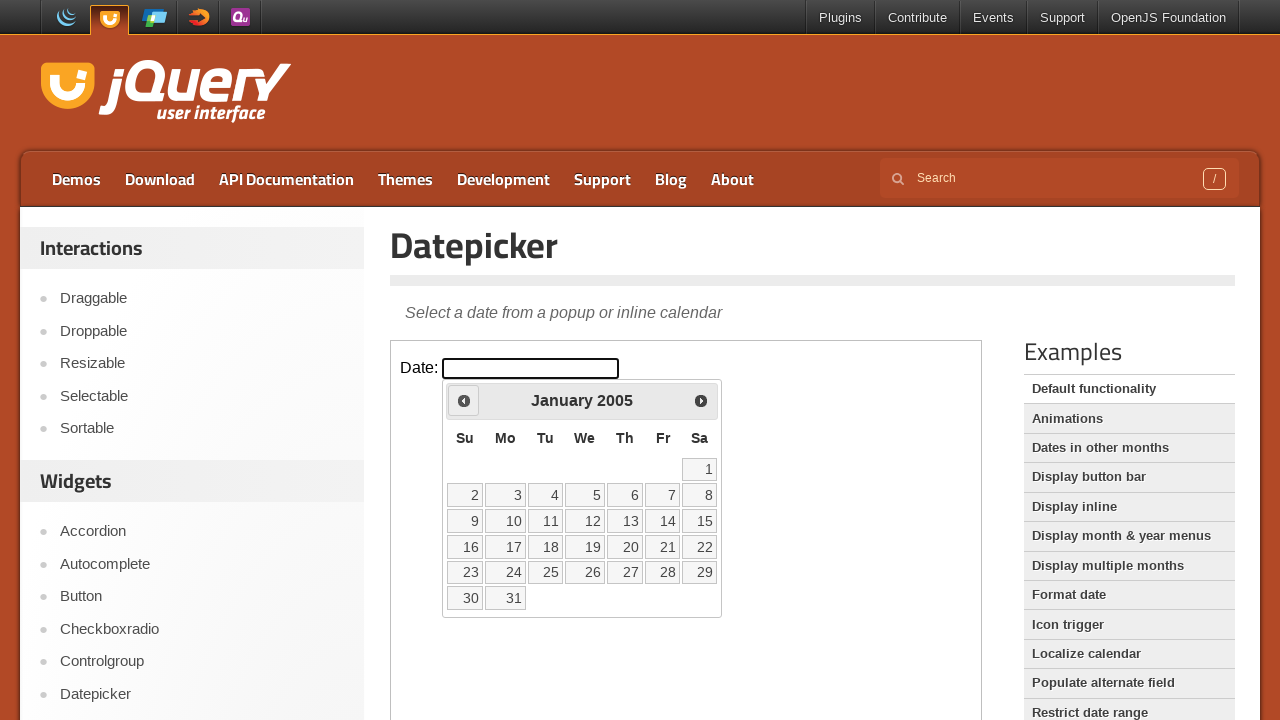

Retrieved current year: 2005
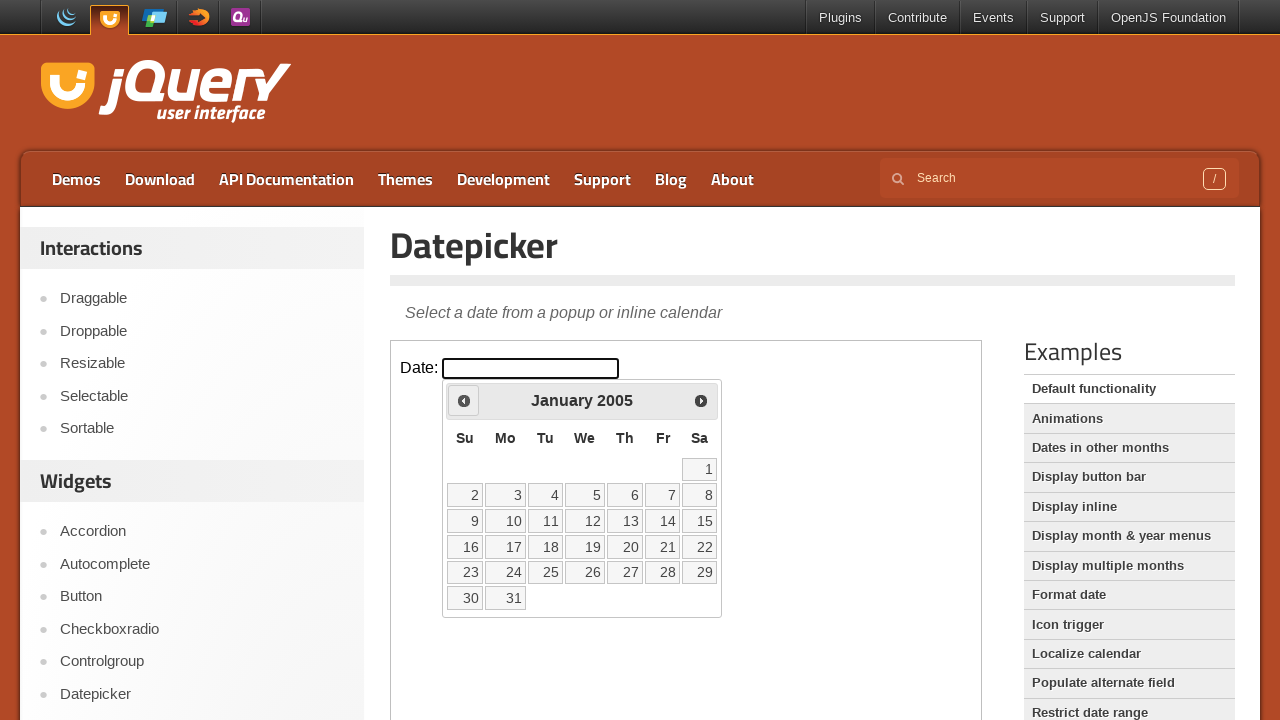

Clicked Prev to go back year (currently 2005, target 1995) at (464, 400) on iframe >> nth=0 >> internal:control=enter-frame >> span:text('Prev')
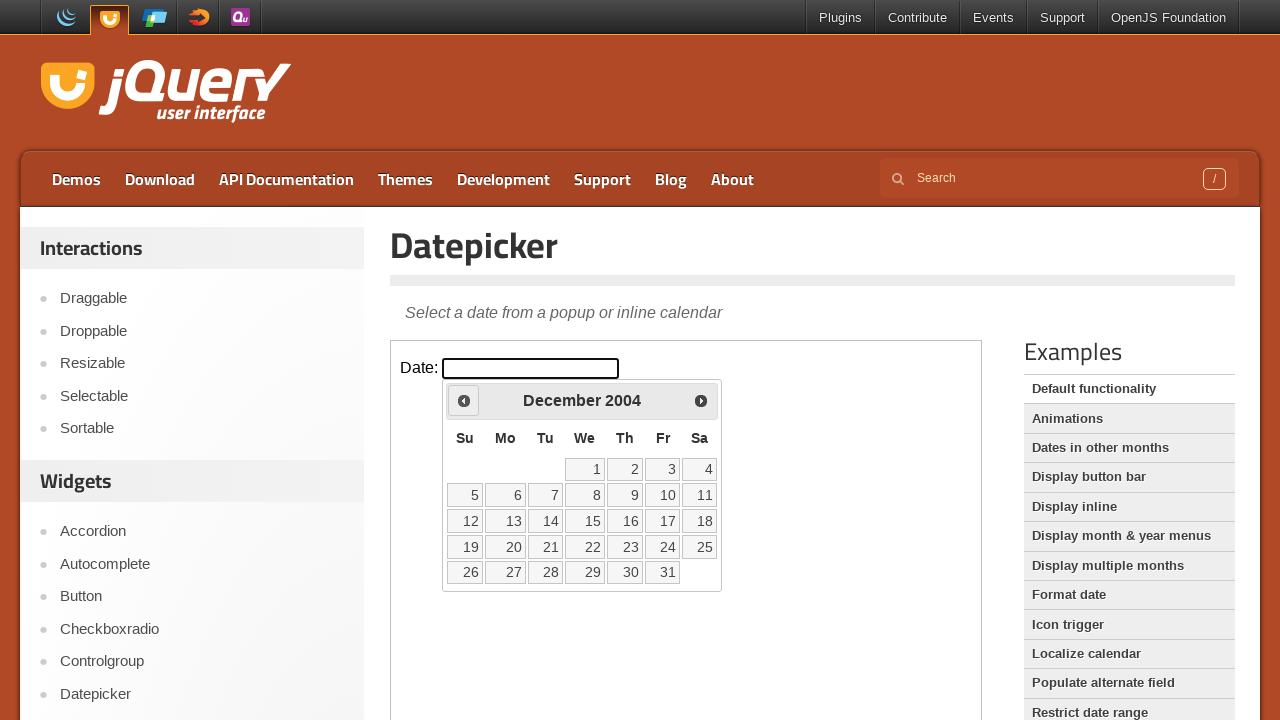

Retrieved current year: 2004
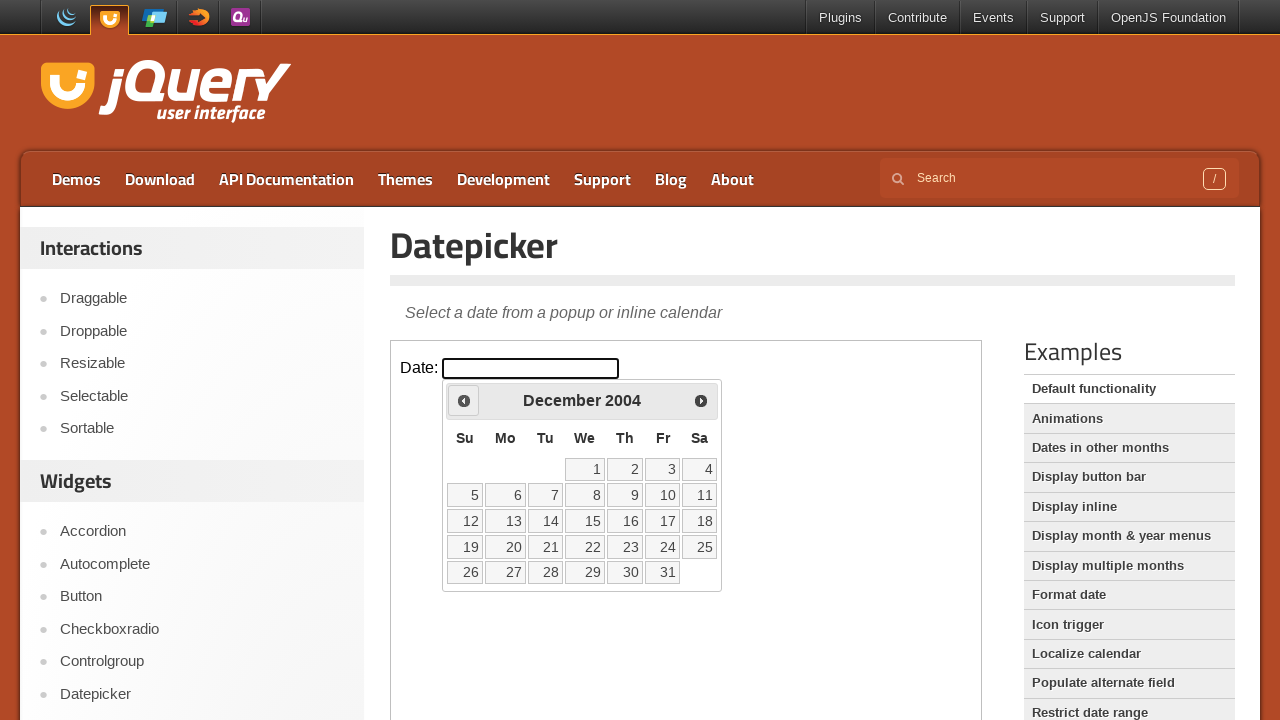

Clicked Prev to go back year (currently 2004, target 1995) at (464, 400) on iframe >> nth=0 >> internal:control=enter-frame >> span:text('Prev')
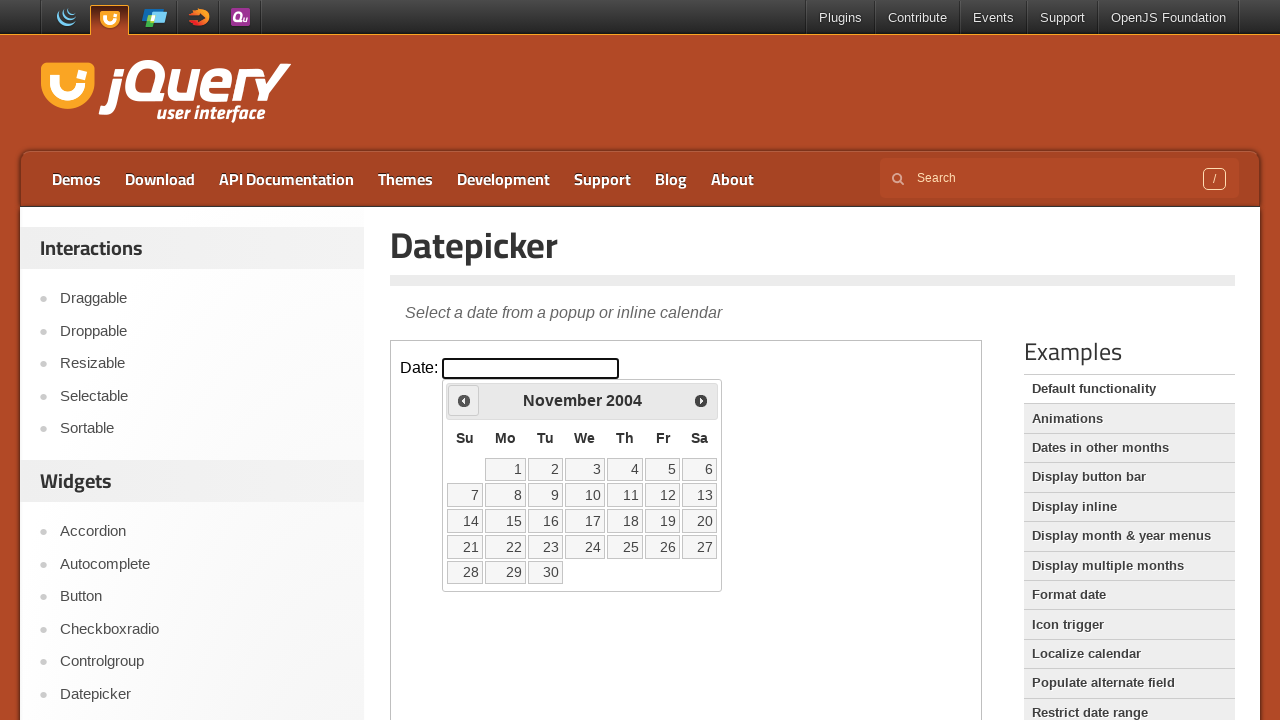

Retrieved current year: 2004
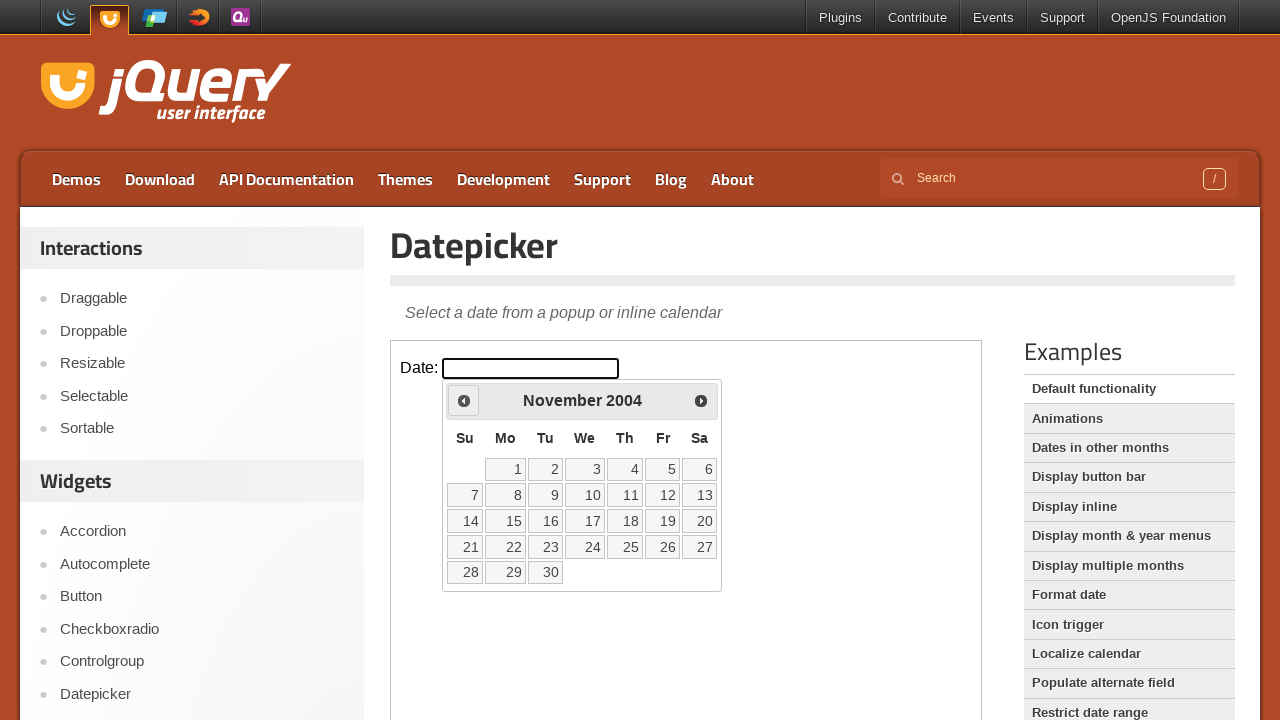

Clicked Prev to go back year (currently 2004, target 1995) at (464, 400) on iframe >> nth=0 >> internal:control=enter-frame >> span:text('Prev')
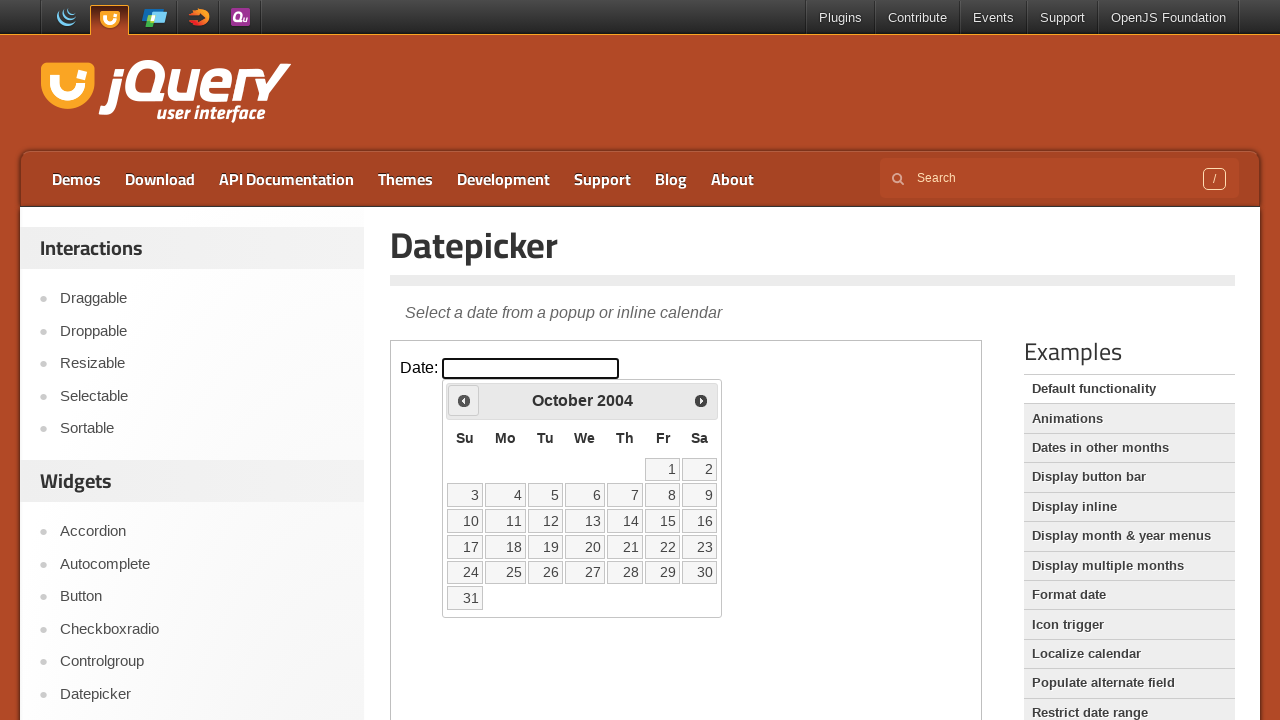

Retrieved current year: 2004
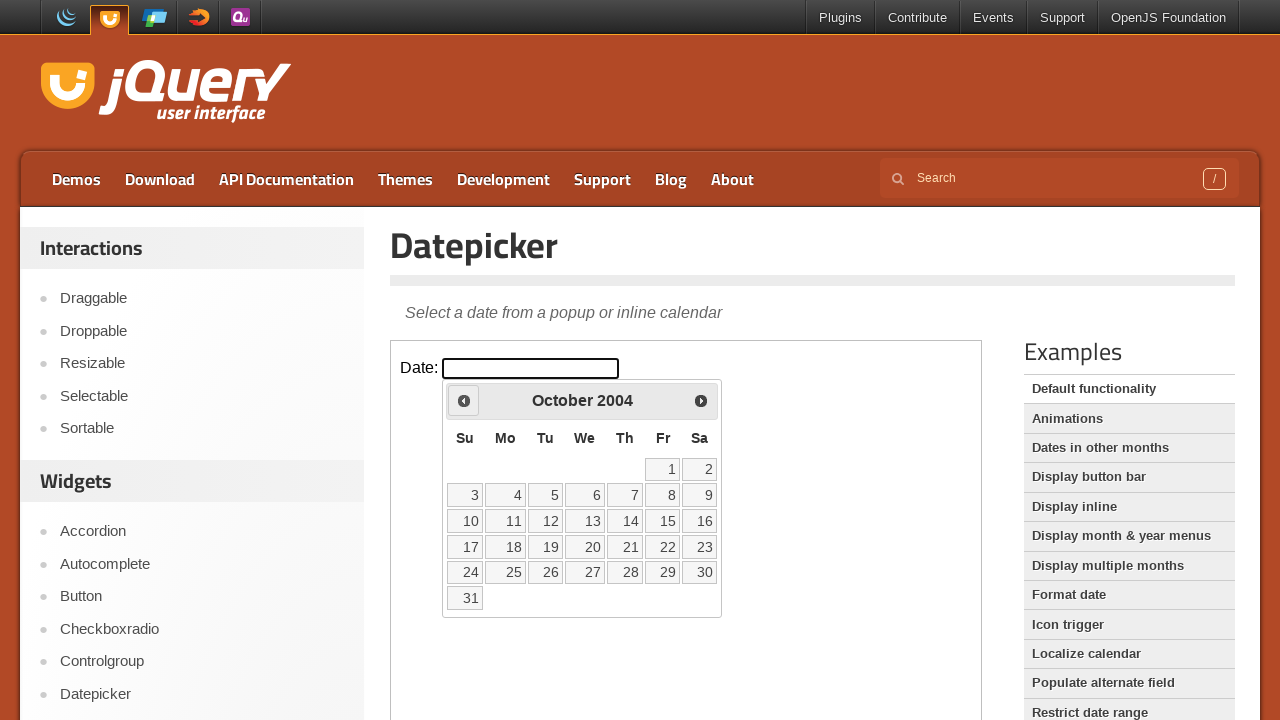

Clicked Prev to go back year (currently 2004, target 1995) at (464, 400) on iframe >> nth=0 >> internal:control=enter-frame >> span:text('Prev')
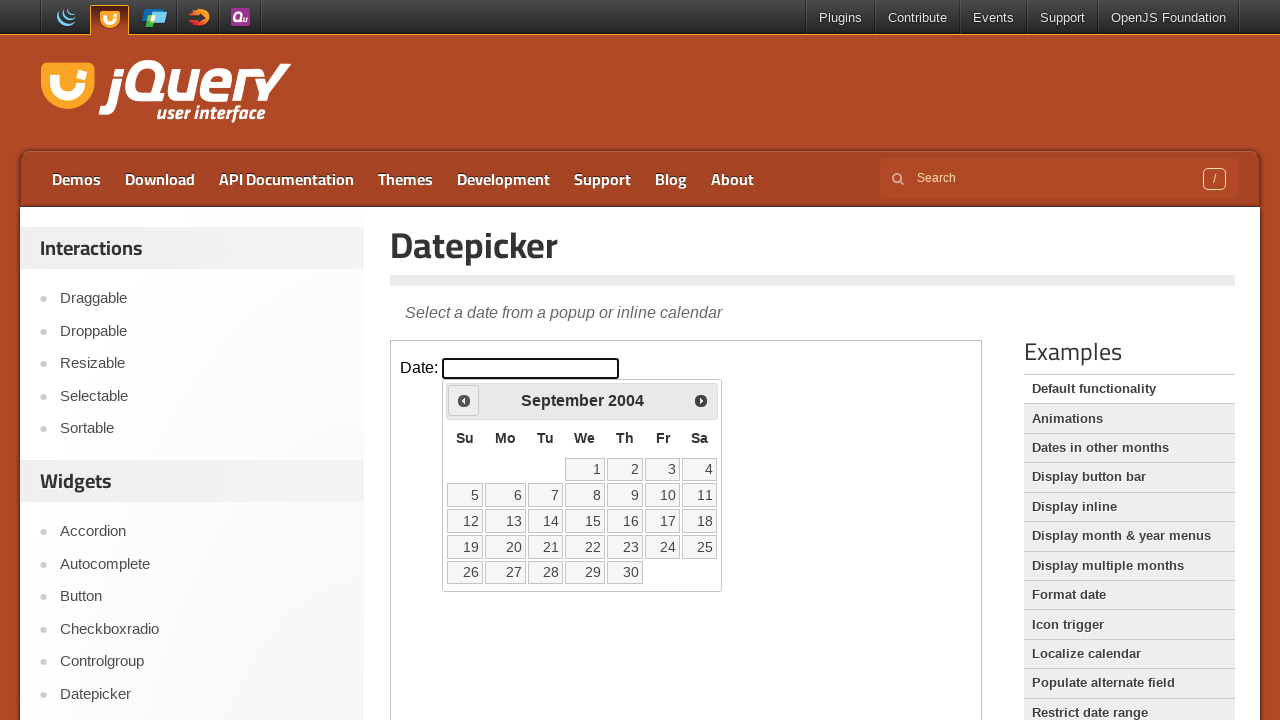

Retrieved current year: 2004
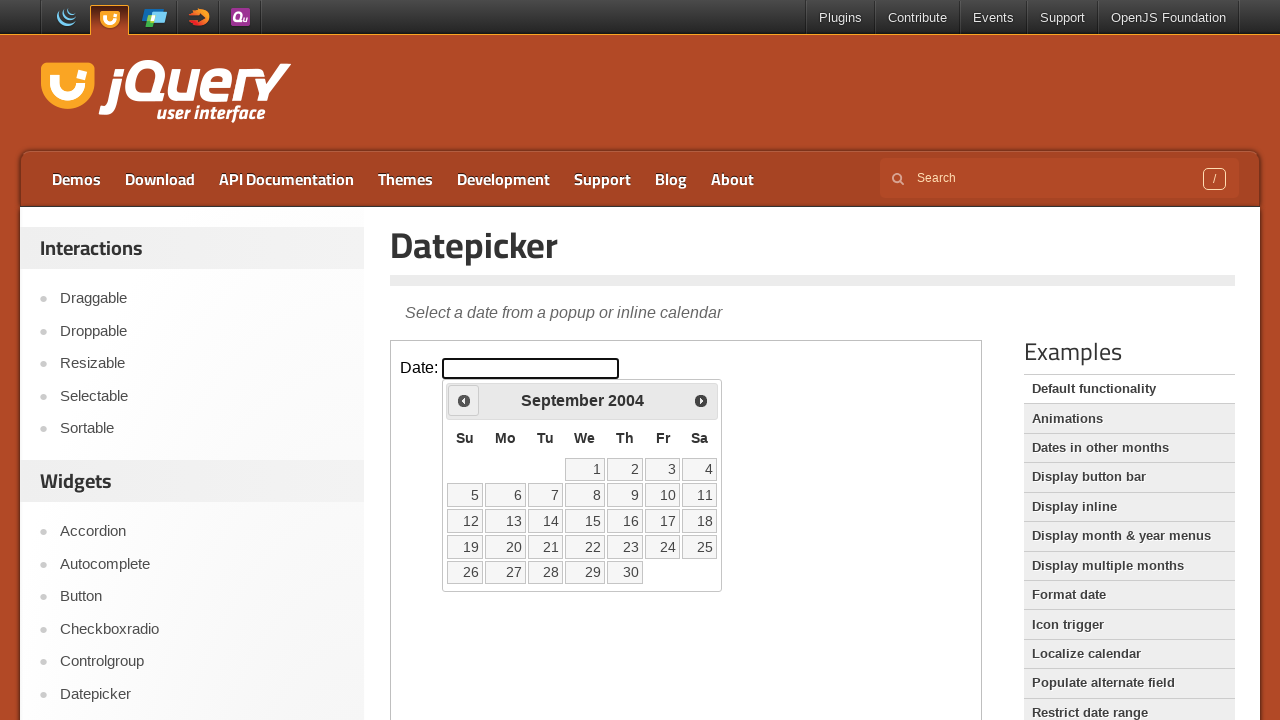

Clicked Prev to go back year (currently 2004, target 1995) at (464, 400) on iframe >> nth=0 >> internal:control=enter-frame >> span:text('Prev')
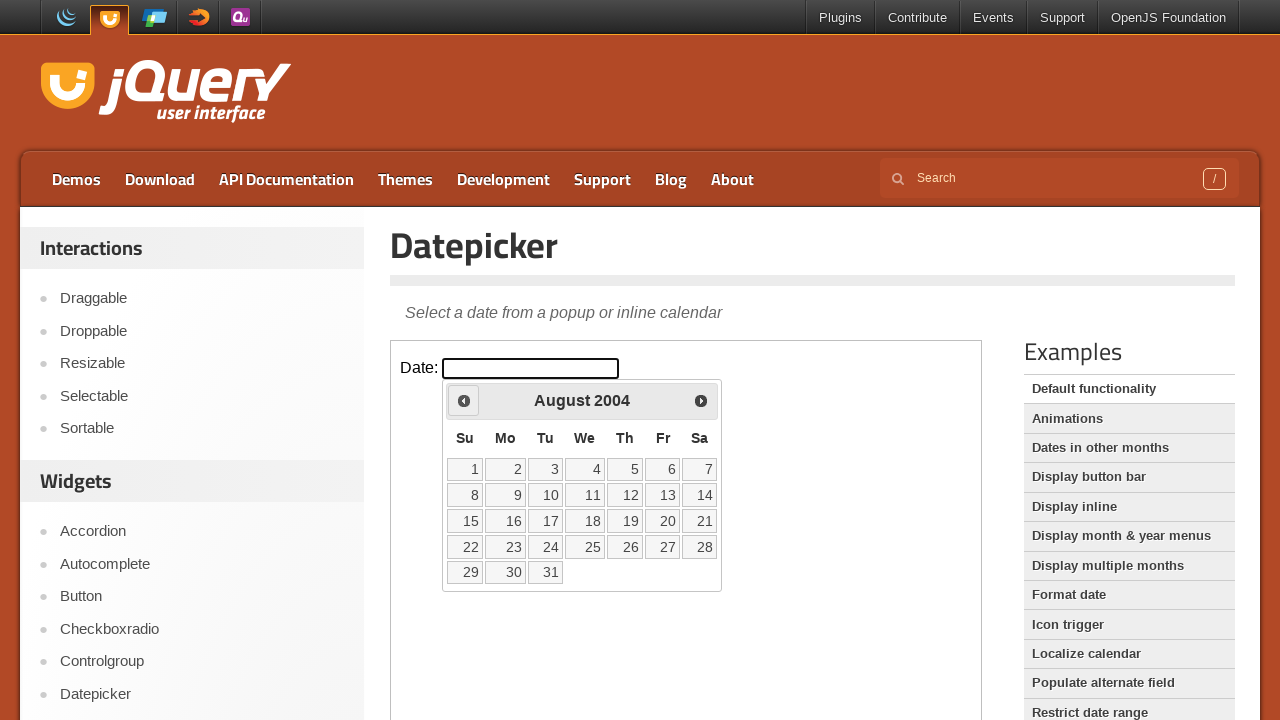

Retrieved current year: 2004
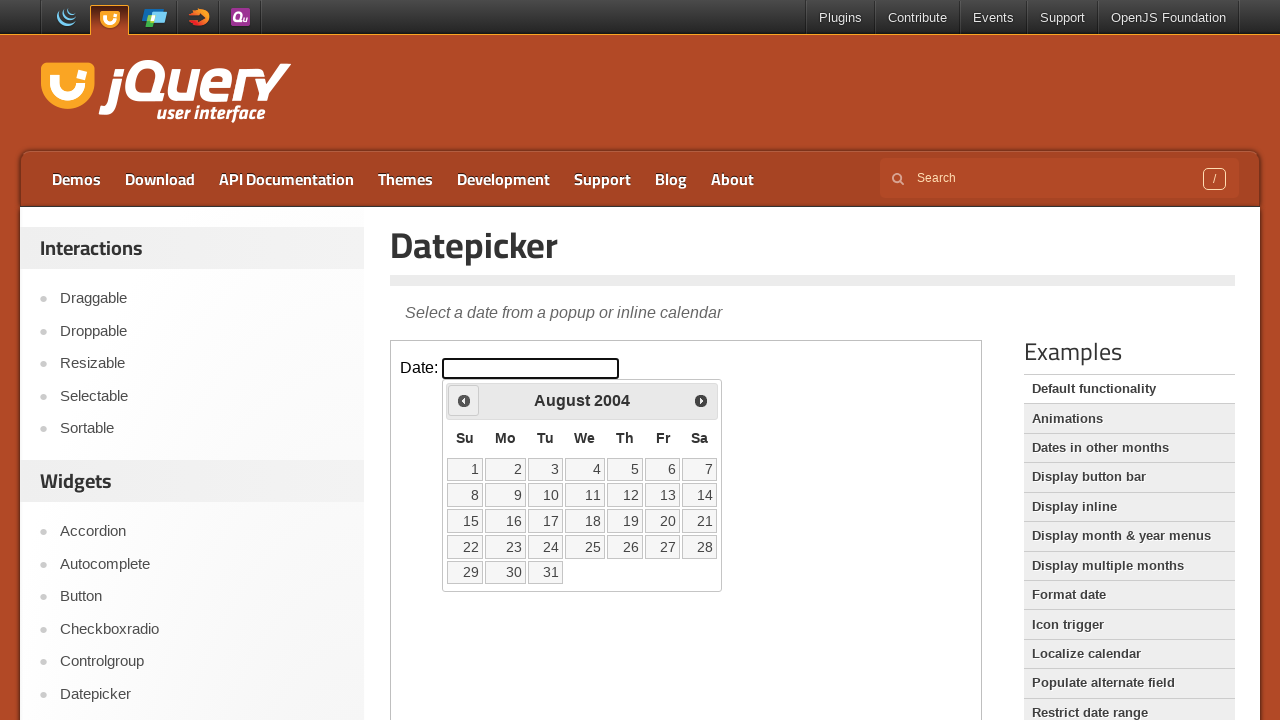

Clicked Prev to go back year (currently 2004, target 1995) at (464, 400) on iframe >> nth=0 >> internal:control=enter-frame >> span:text('Prev')
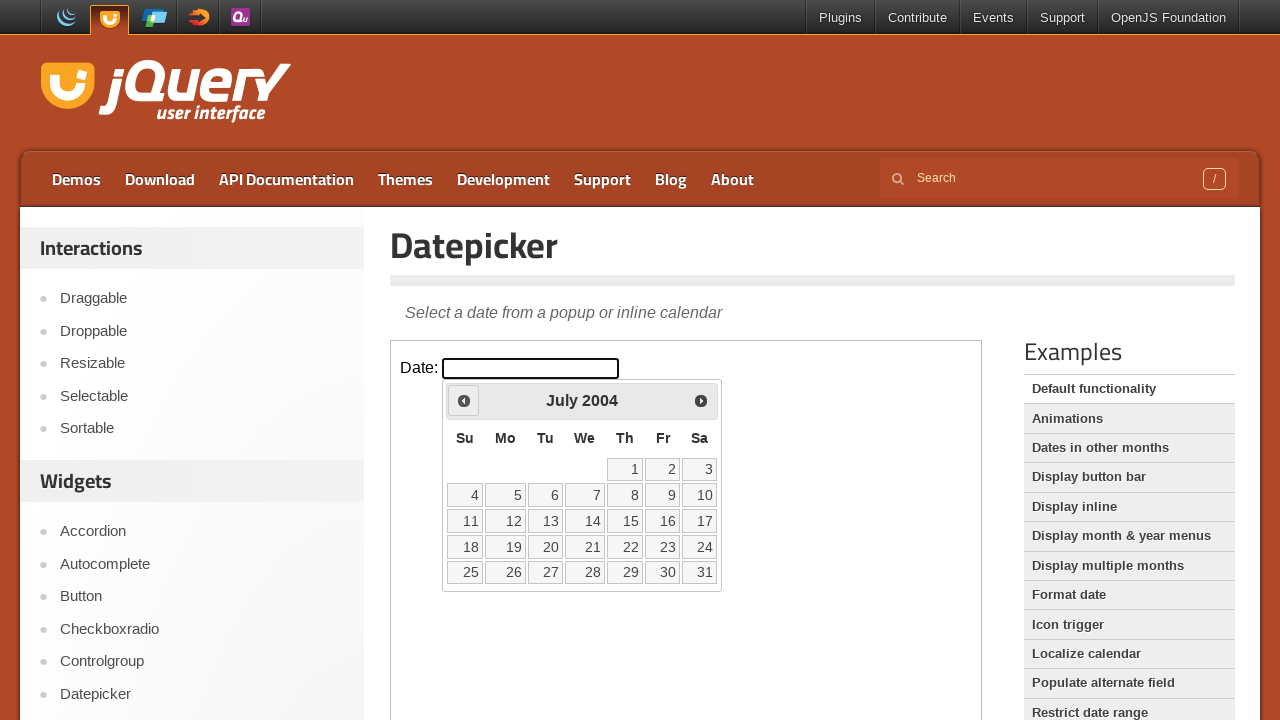

Retrieved current year: 2004
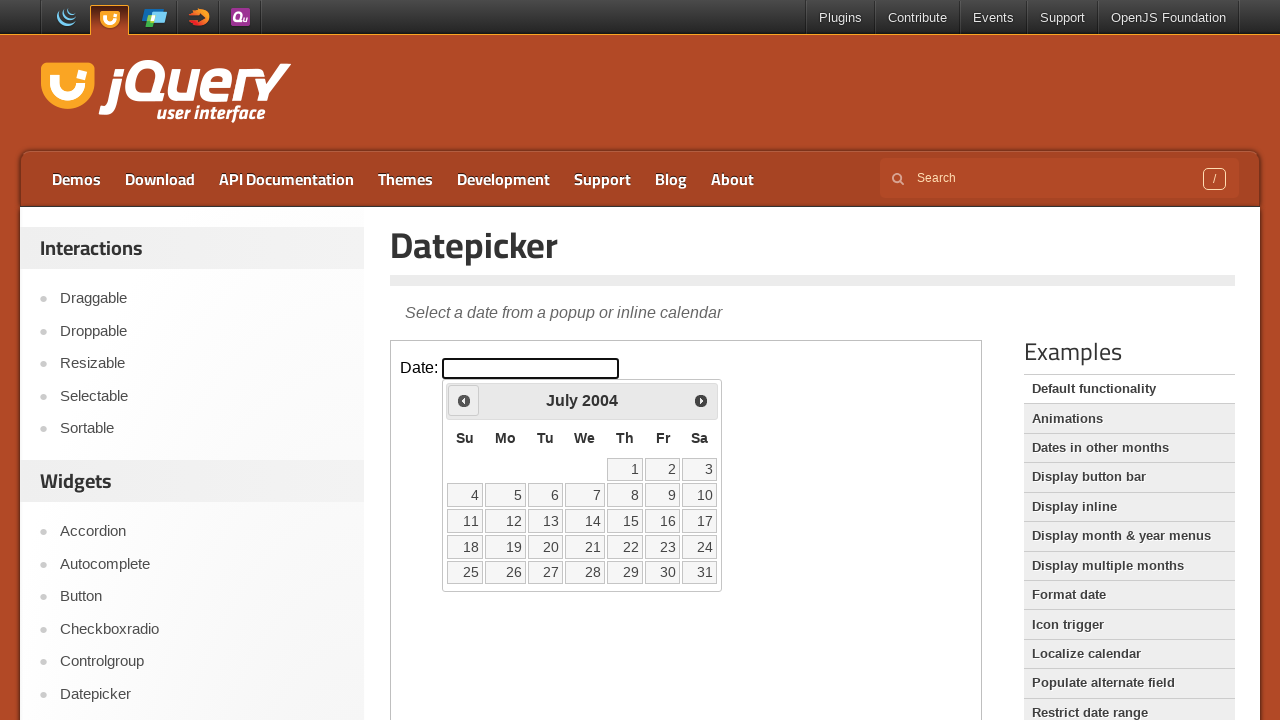

Clicked Prev to go back year (currently 2004, target 1995) at (464, 400) on iframe >> nth=0 >> internal:control=enter-frame >> span:text('Prev')
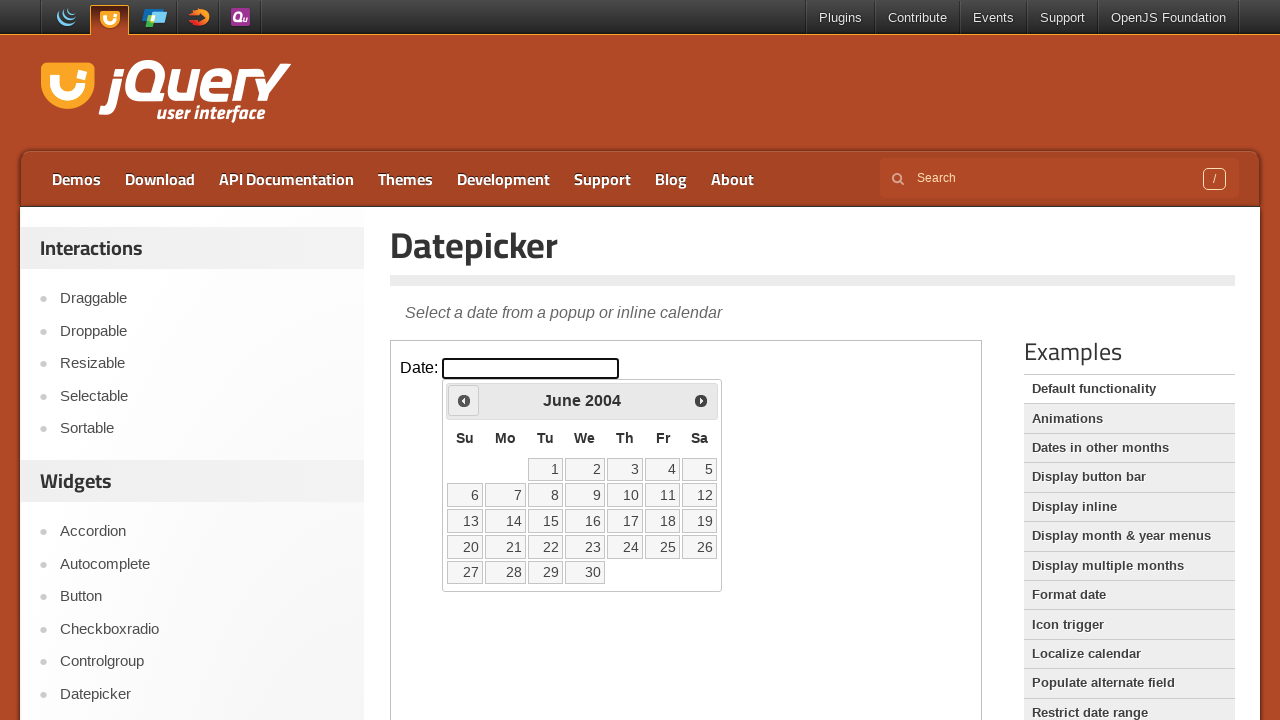

Retrieved current year: 2004
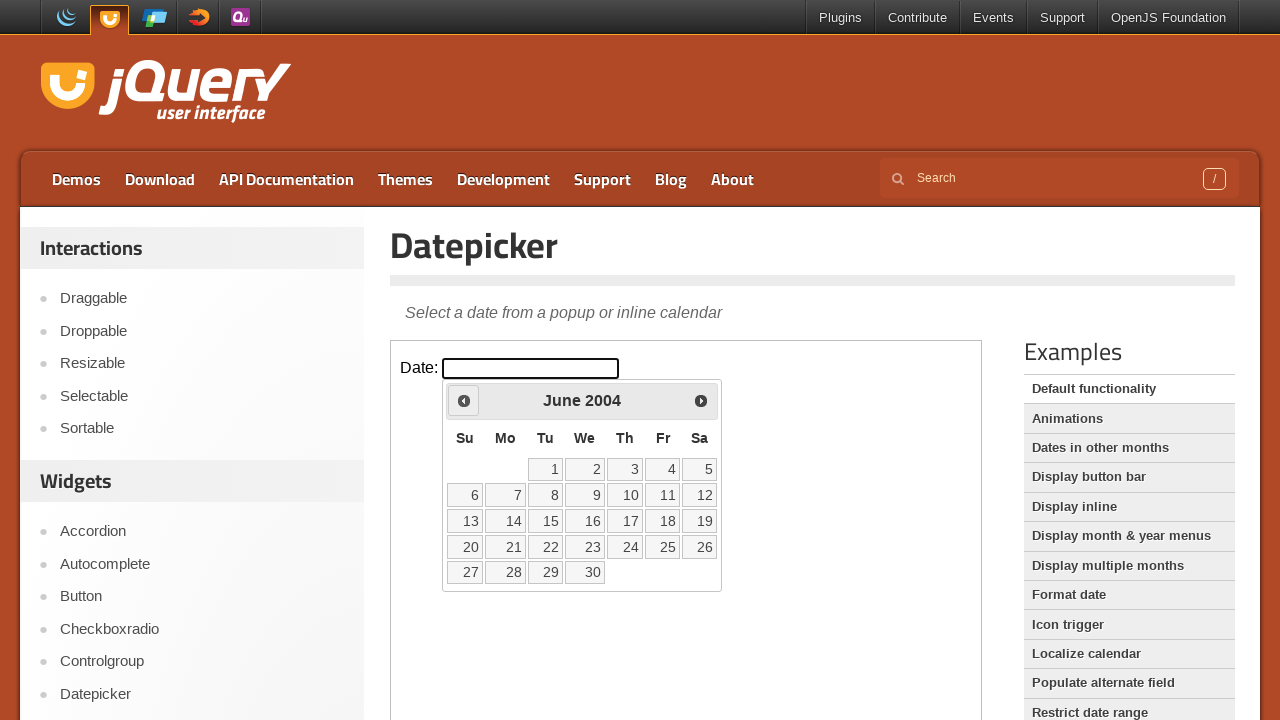

Clicked Prev to go back year (currently 2004, target 1995) at (464, 400) on iframe >> nth=0 >> internal:control=enter-frame >> span:text('Prev')
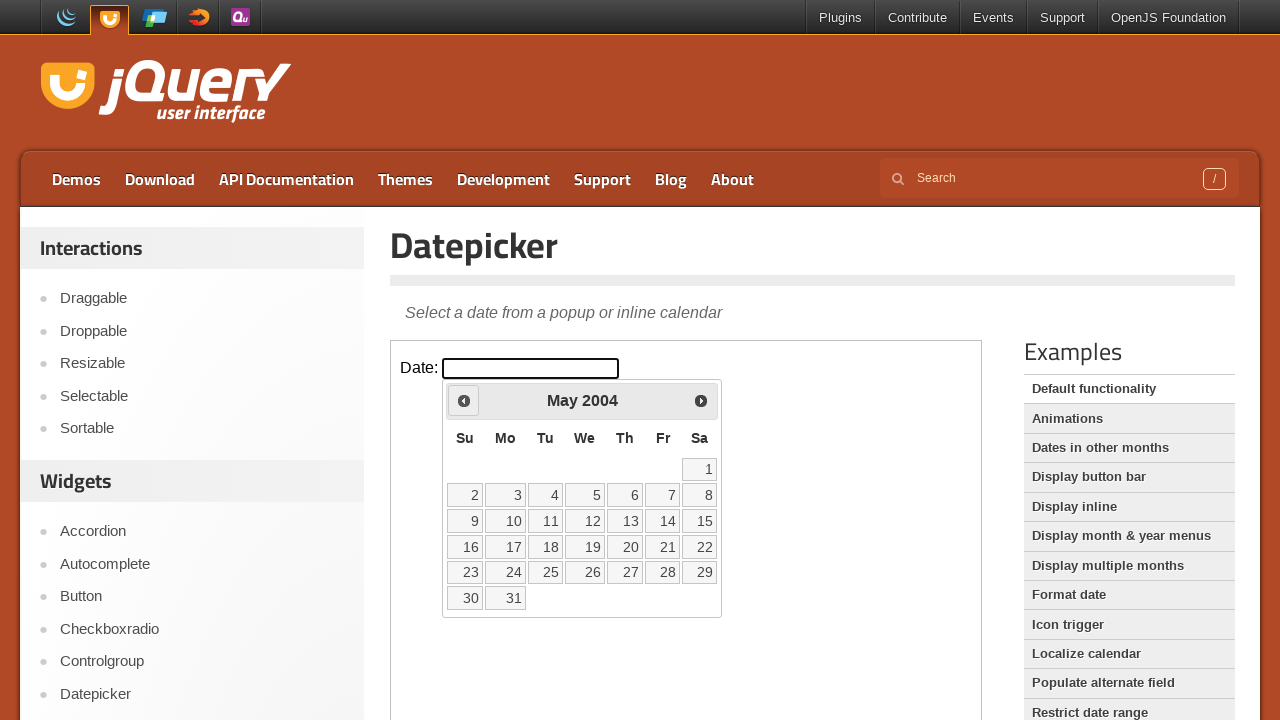

Retrieved current year: 2004
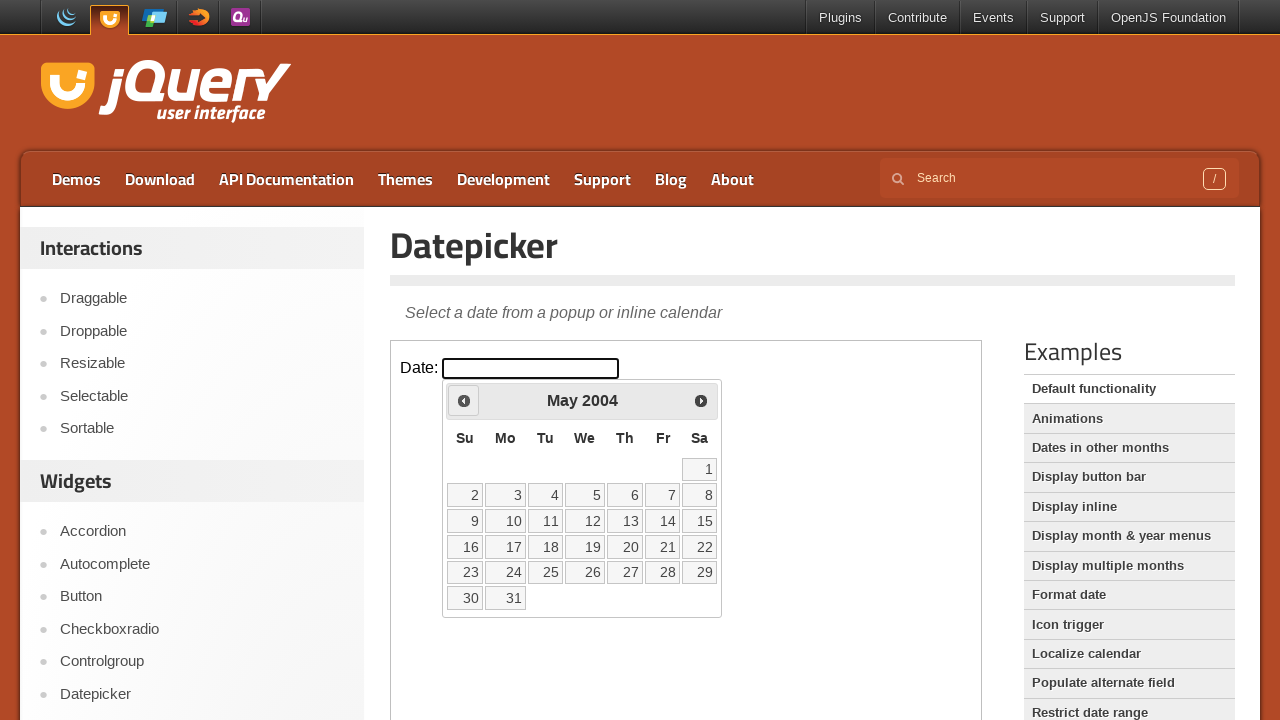

Clicked Prev to go back year (currently 2004, target 1995) at (464, 400) on iframe >> nth=0 >> internal:control=enter-frame >> span:text('Prev')
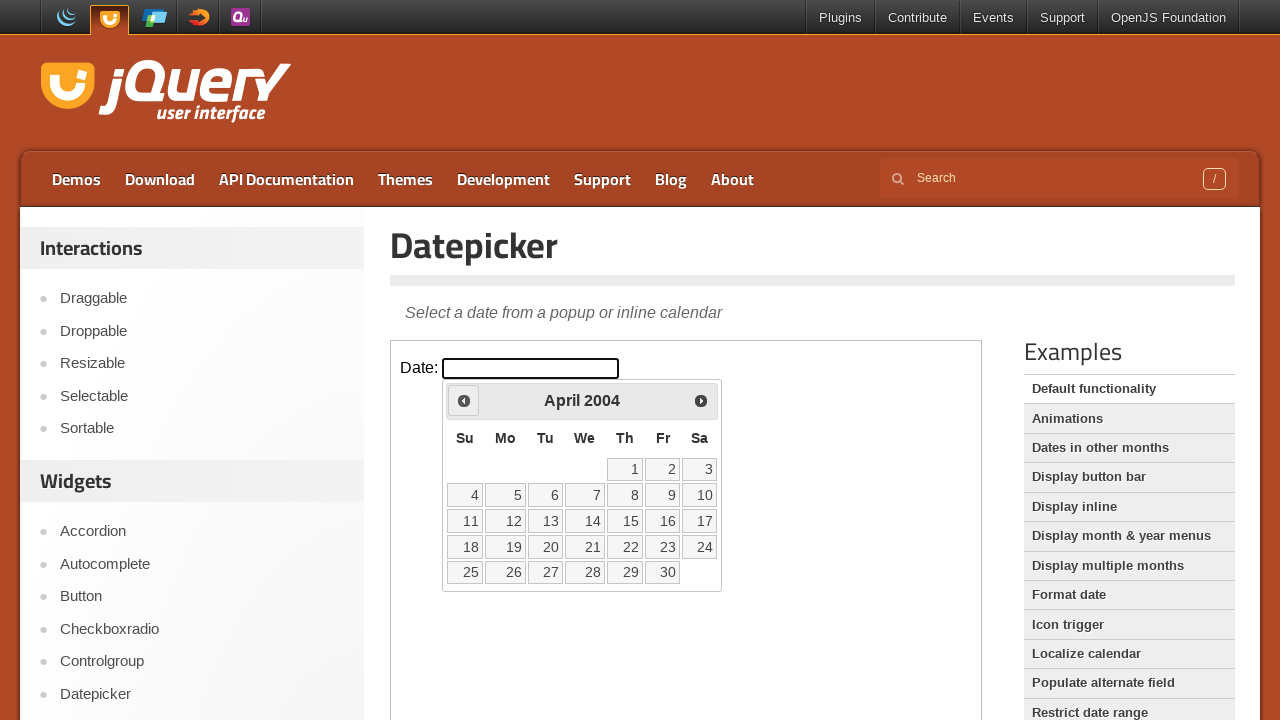

Retrieved current year: 2004
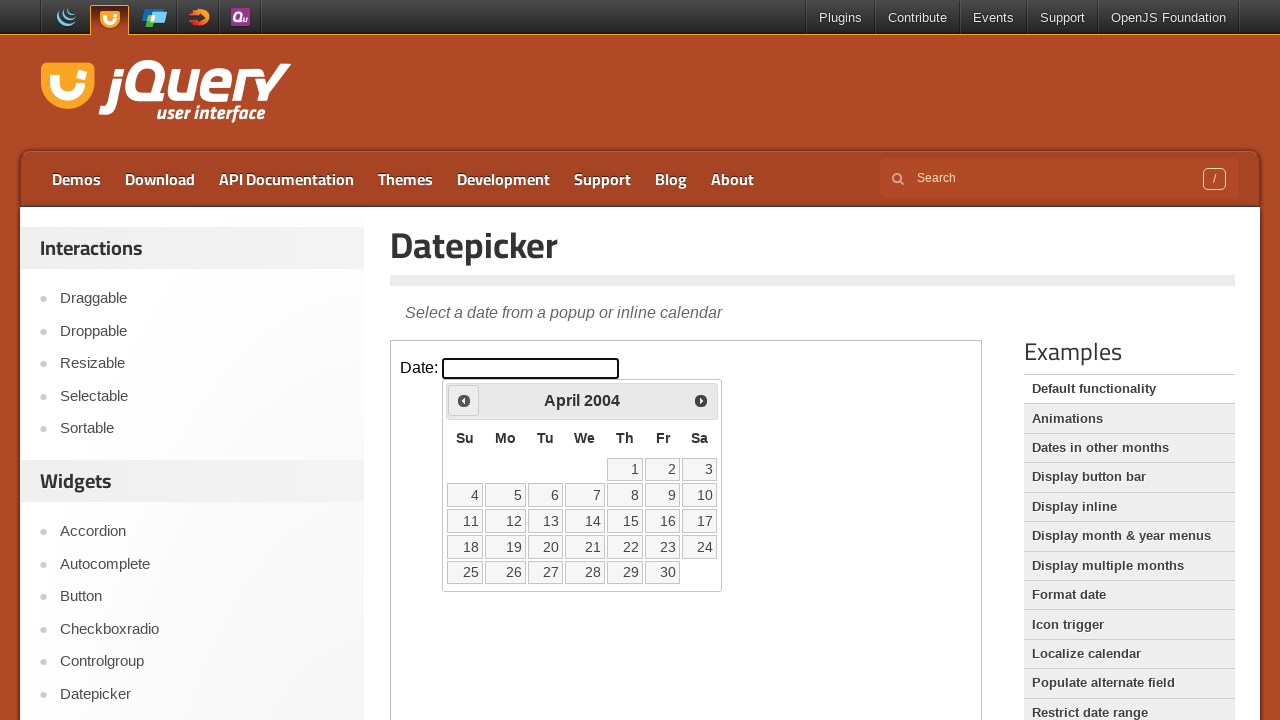

Clicked Prev to go back year (currently 2004, target 1995) at (464, 400) on iframe >> nth=0 >> internal:control=enter-frame >> span:text('Prev')
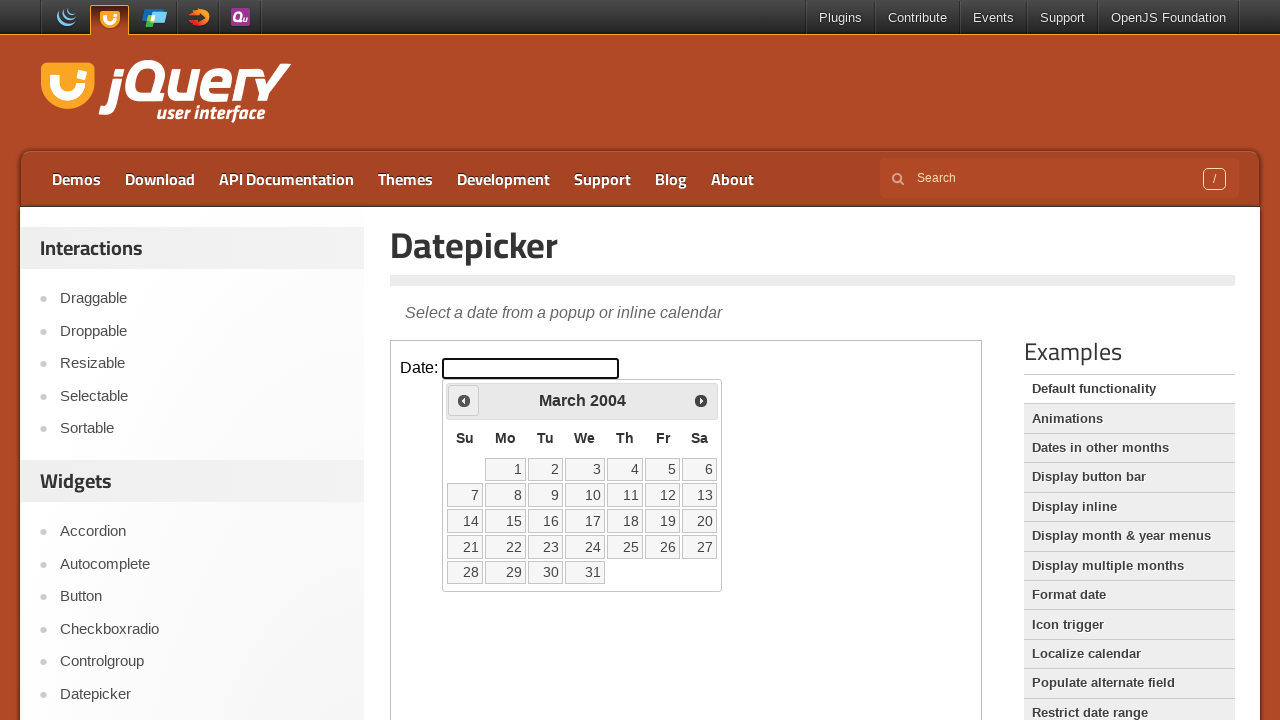

Retrieved current year: 2004
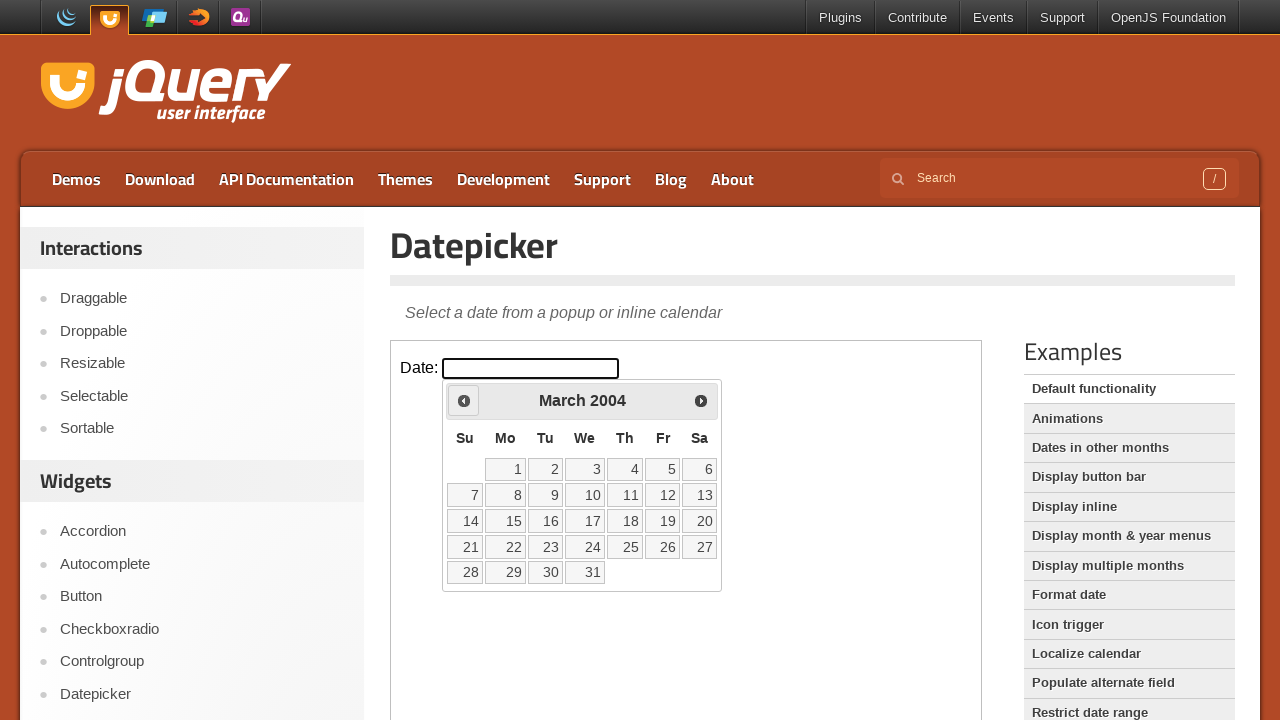

Clicked Prev to go back year (currently 2004, target 1995) at (464, 400) on iframe >> nth=0 >> internal:control=enter-frame >> span:text('Prev')
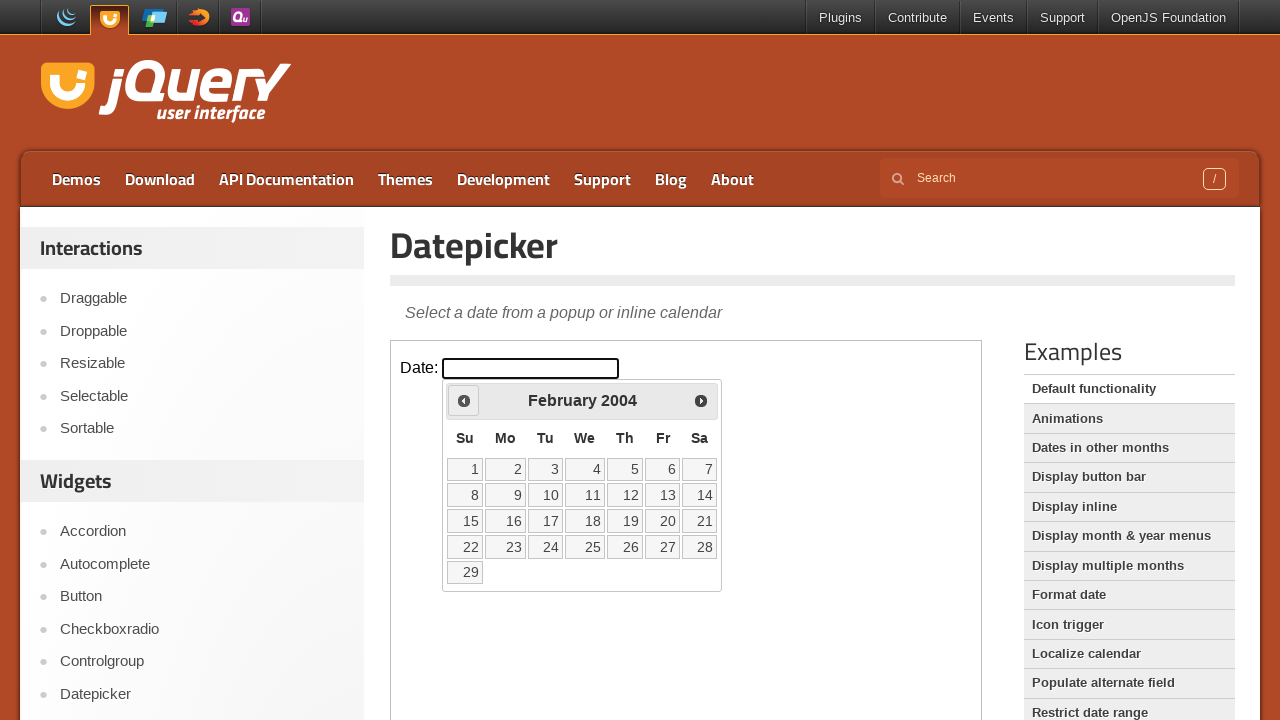

Retrieved current year: 2004
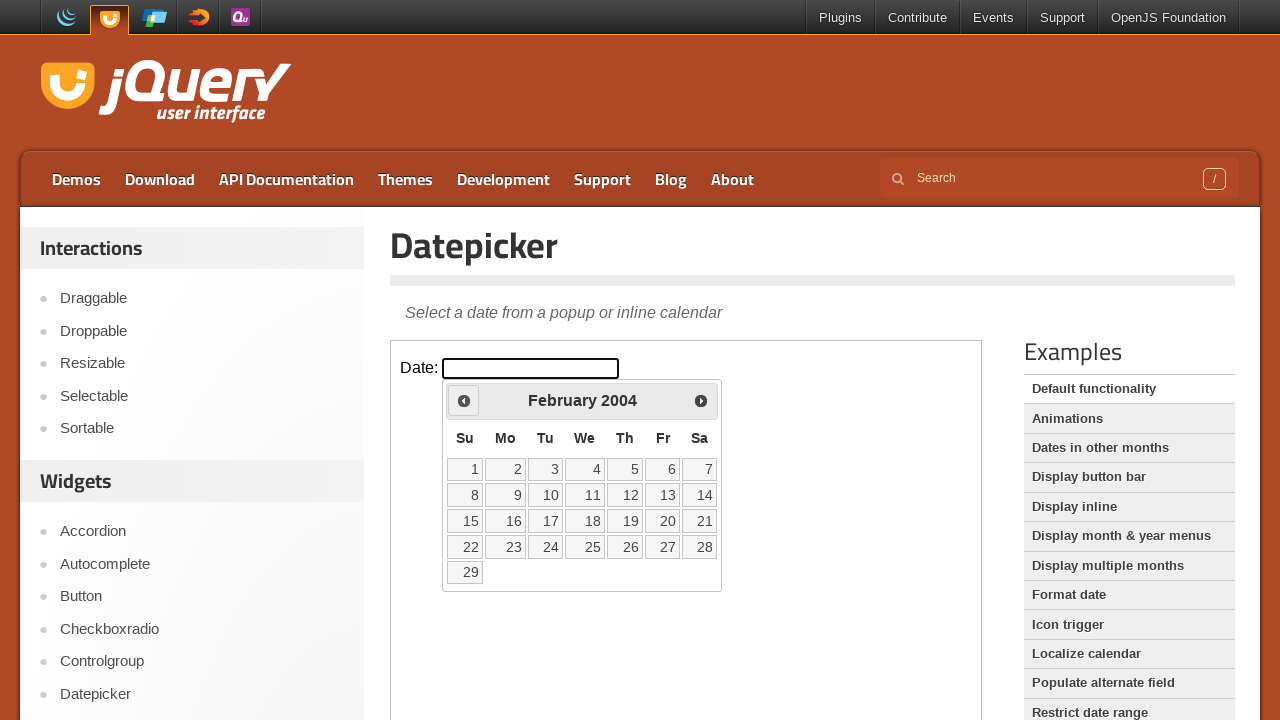

Clicked Prev to go back year (currently 2004, target 1995) at (464, 400) on iframe >> nth=0 >> internal:control=enter-frame >> span:text('Prev')
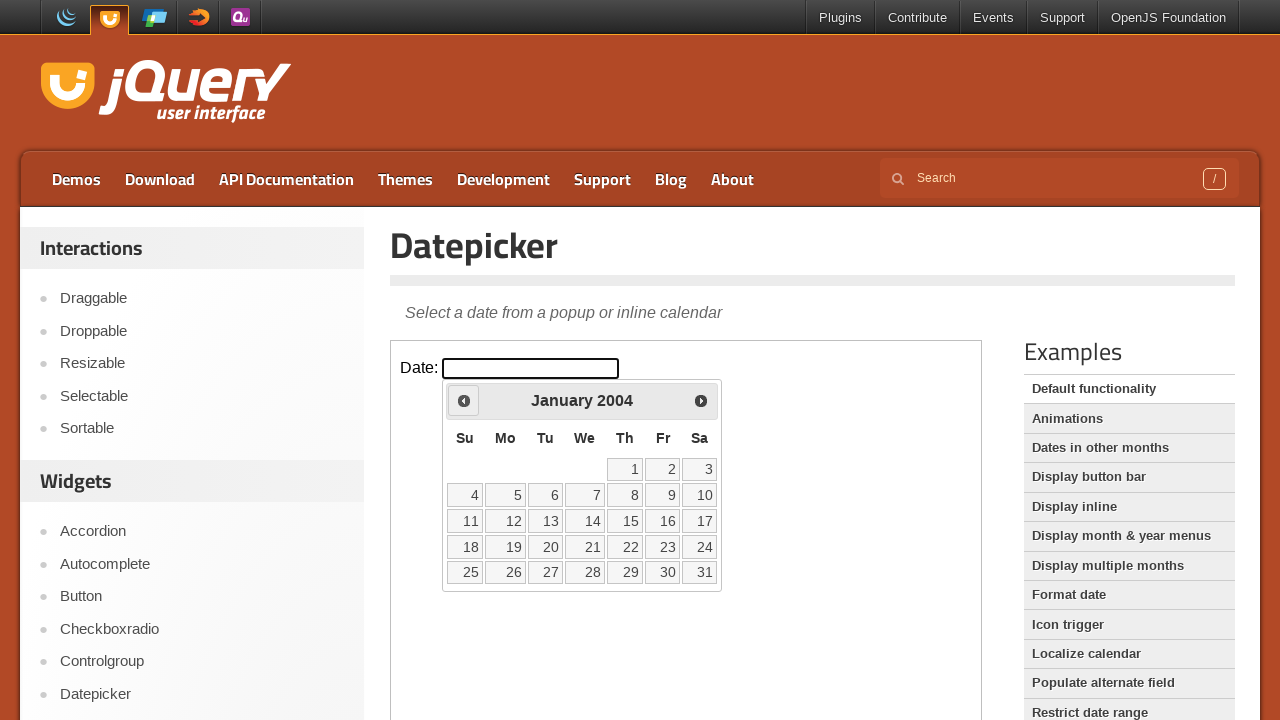

Retrieved current year: 2004
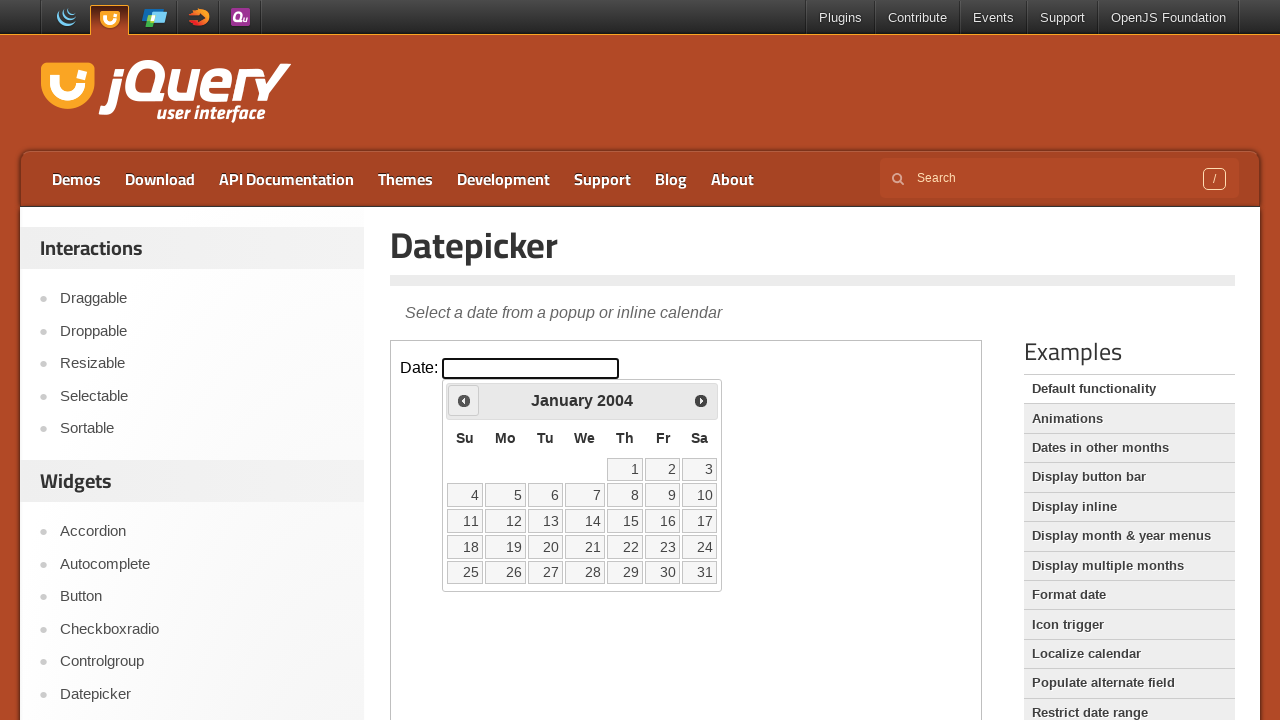

Clicked Prev to go back year (currently 2004, target 1995) at (464, 400) on iframe >> nth=0 >> internal:control=enter-frame >> span:text('Prev')
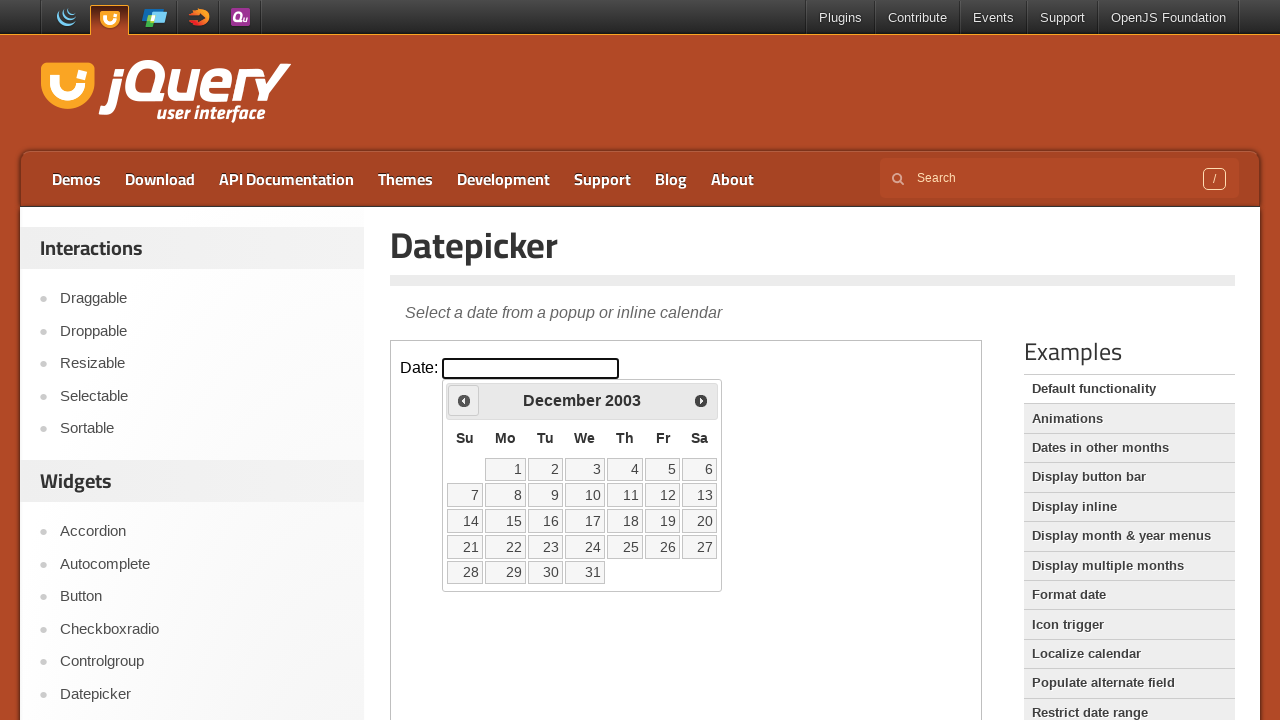

Retrieved current year: 2003
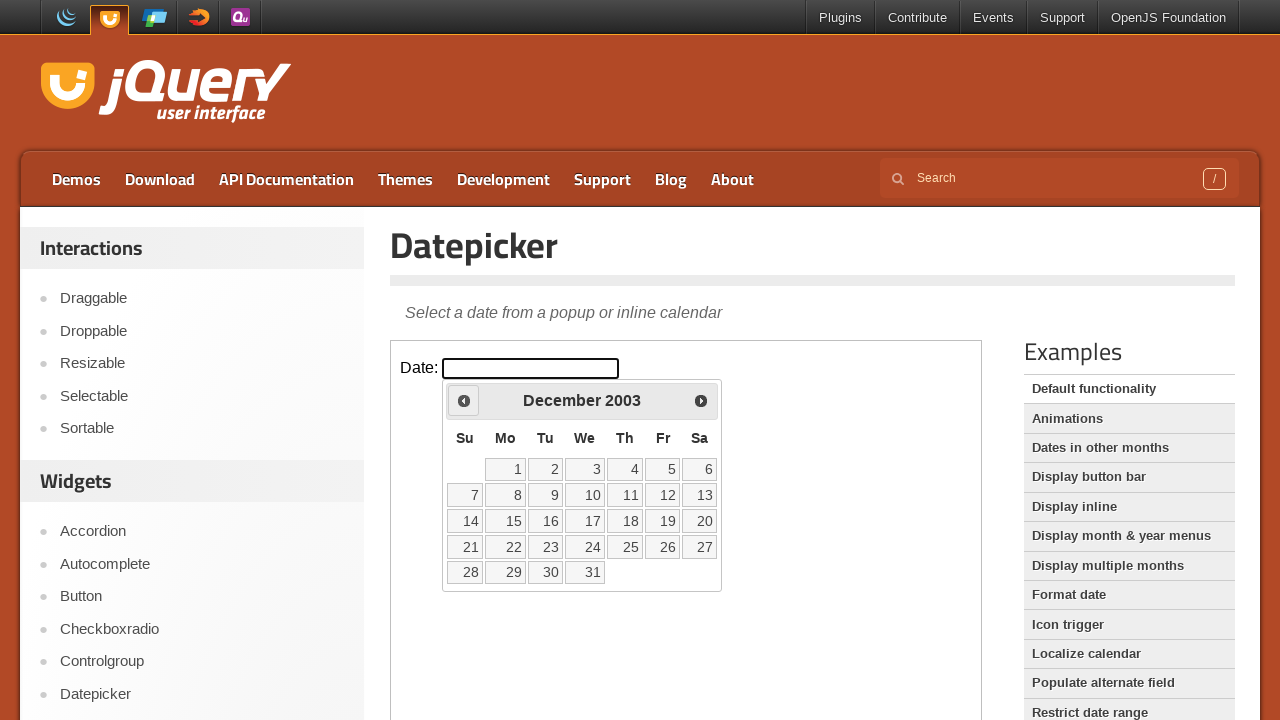

Clicked Prev to go back year (currently 2003, target 1995) at (464, 400) on iframe >> nth=0 >> internal:control=enter-frame >> span:text('Prev')
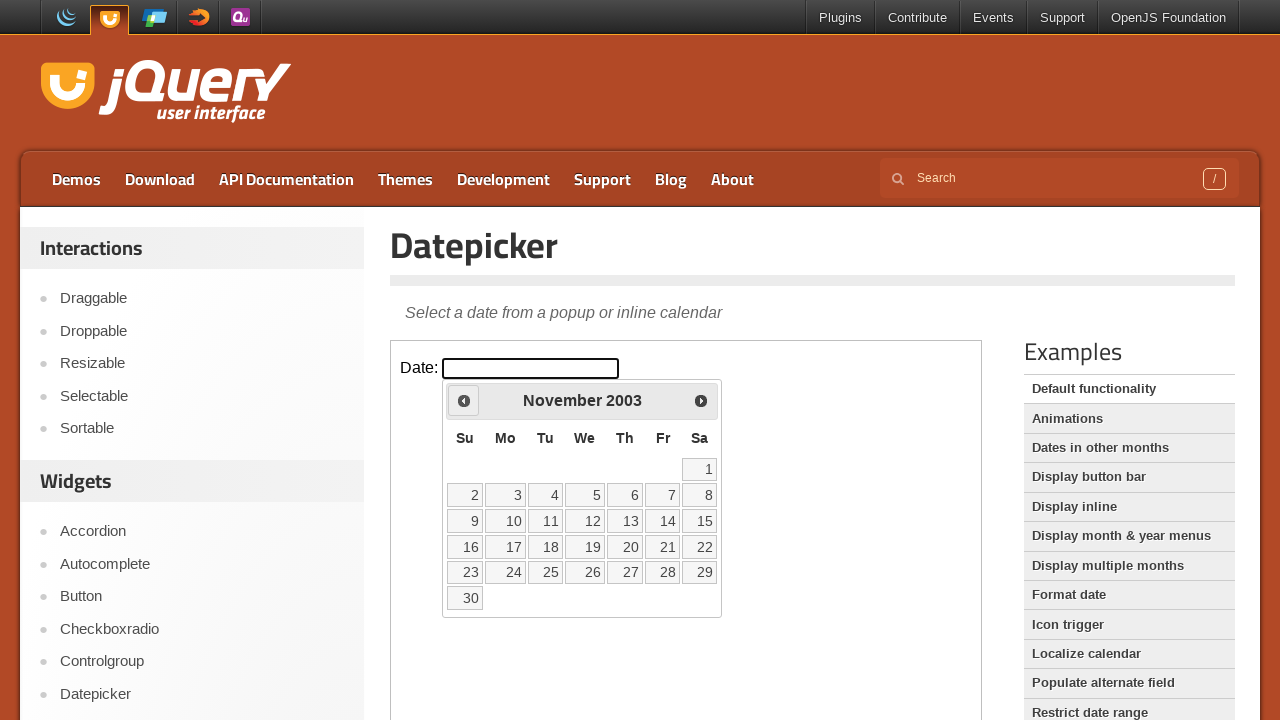

Retrieved current year: 2003
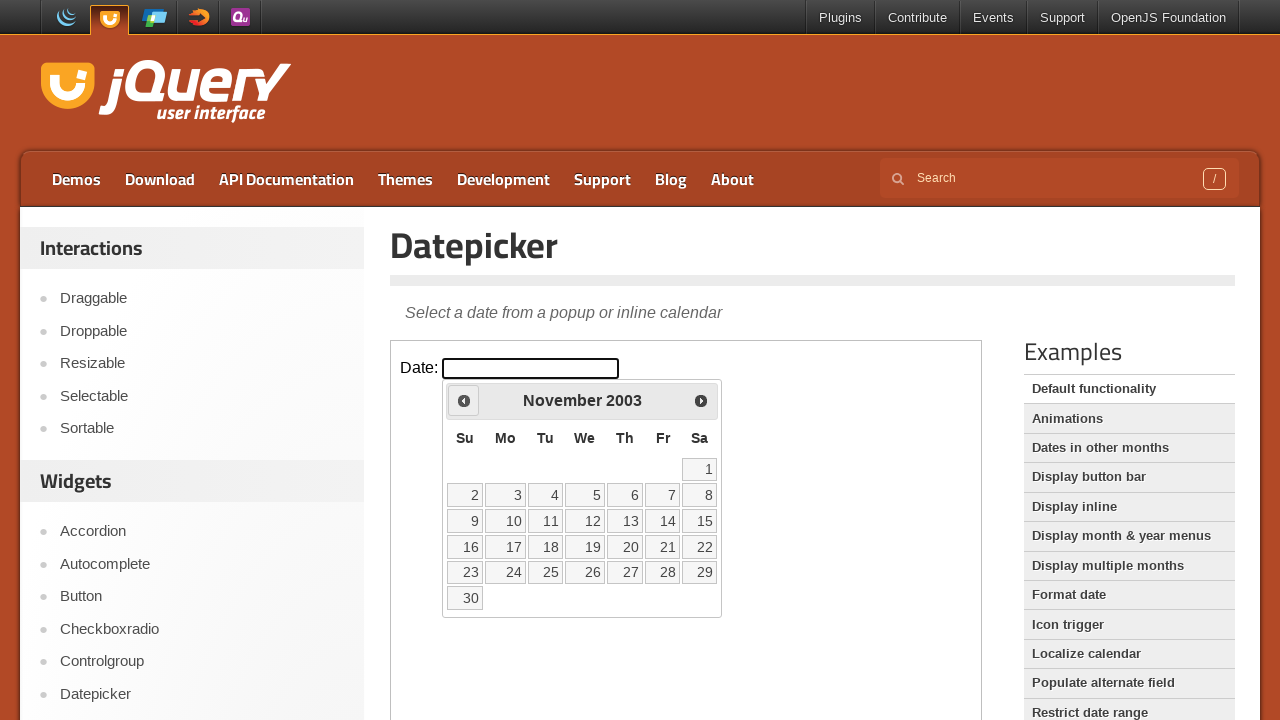

Clicked Prev to go back year (currently 2003, target 1995) at (464, 400) on iframe >> nth=0 >> internal:control=enter-frame >> span:text('Prev')
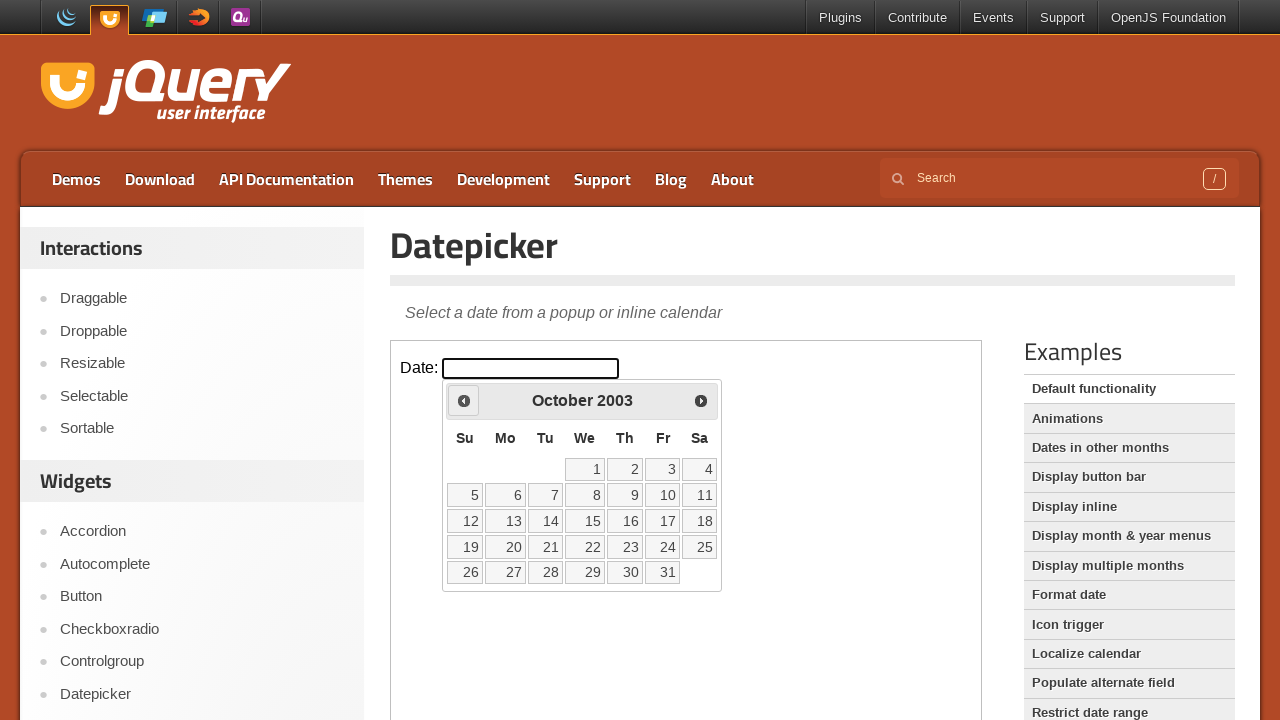

Retrieved current year: 2003
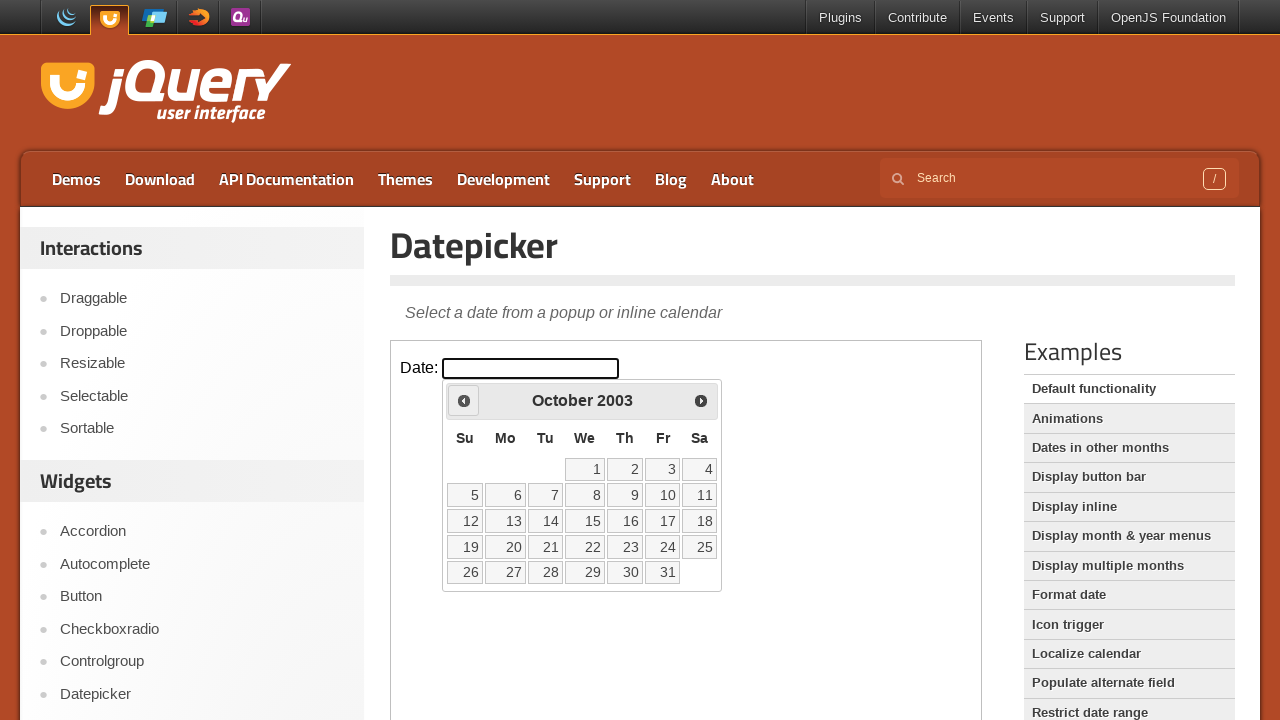

Clicked Prev to go back year (currently 2003, target 1995) at (464, 400) on iframe >> nth=0 >> internal:control=enter-frame >> span:text('Prev')
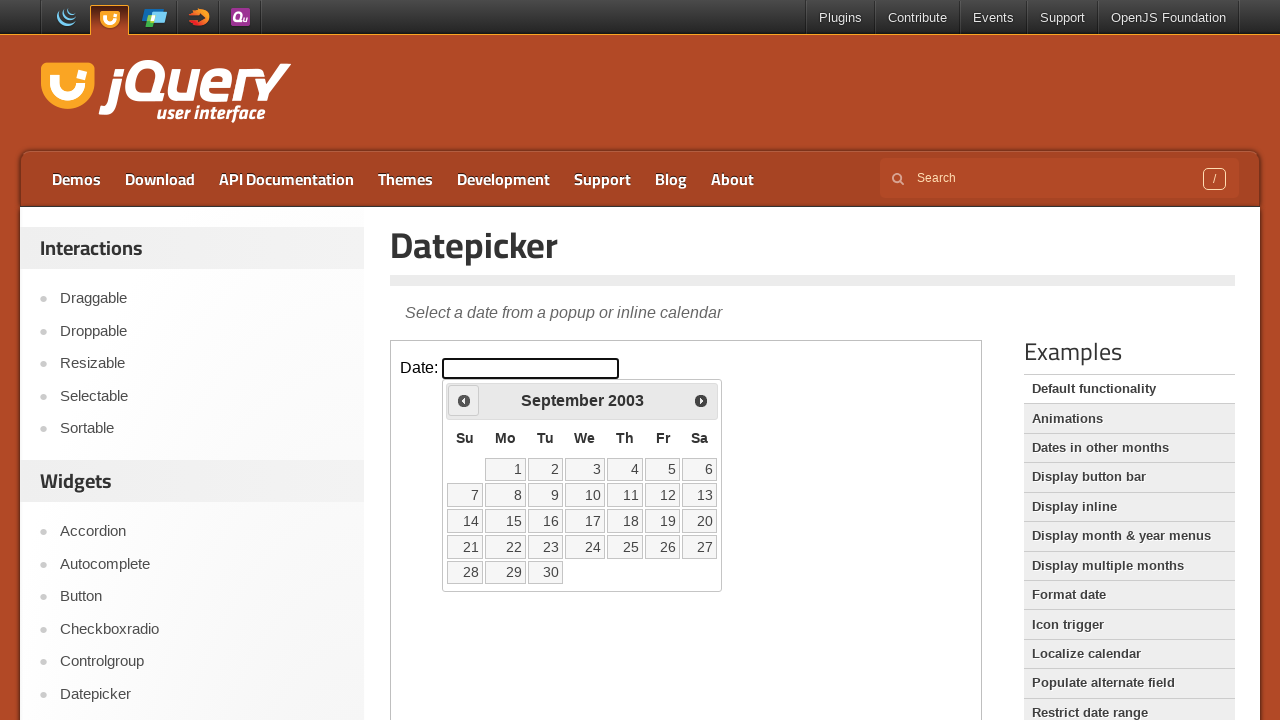

Retrieved current year: 2003
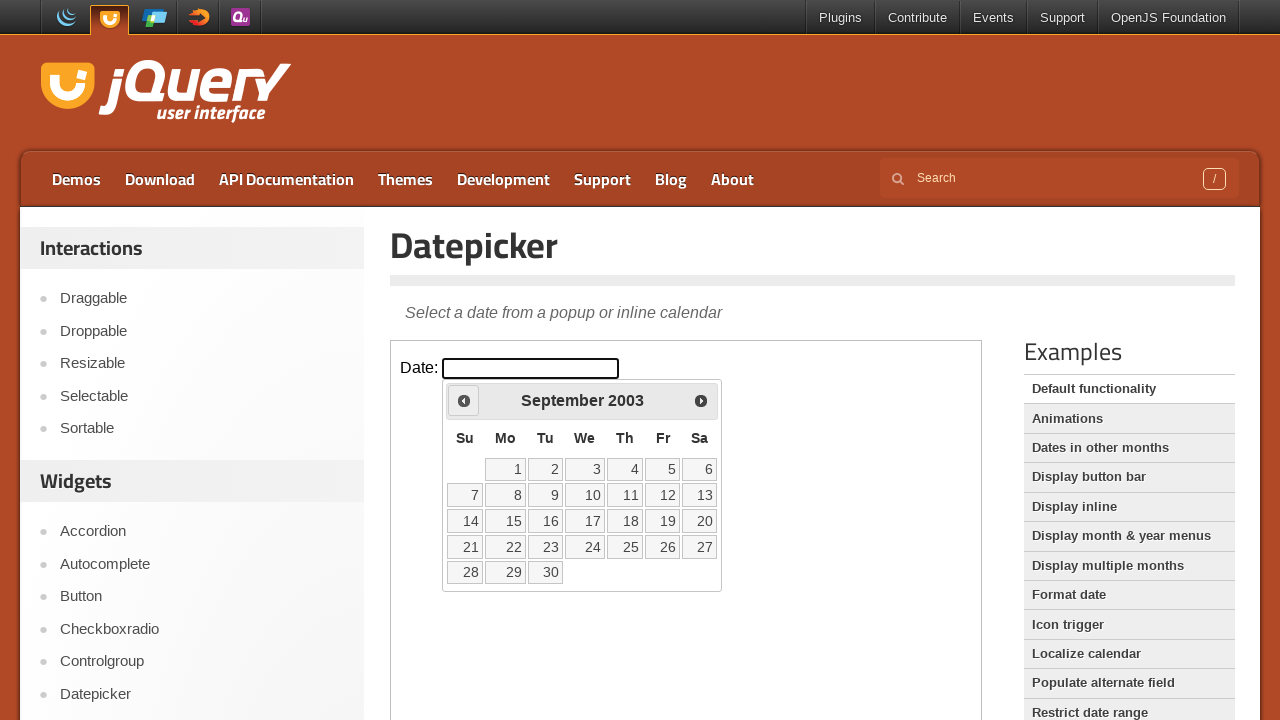

Clicked Prev to go back year (currently 2003, target 1995) at (464, 400) on iframe >> nth=0 >> internal:control=enter-frame >> span:text('Prev')
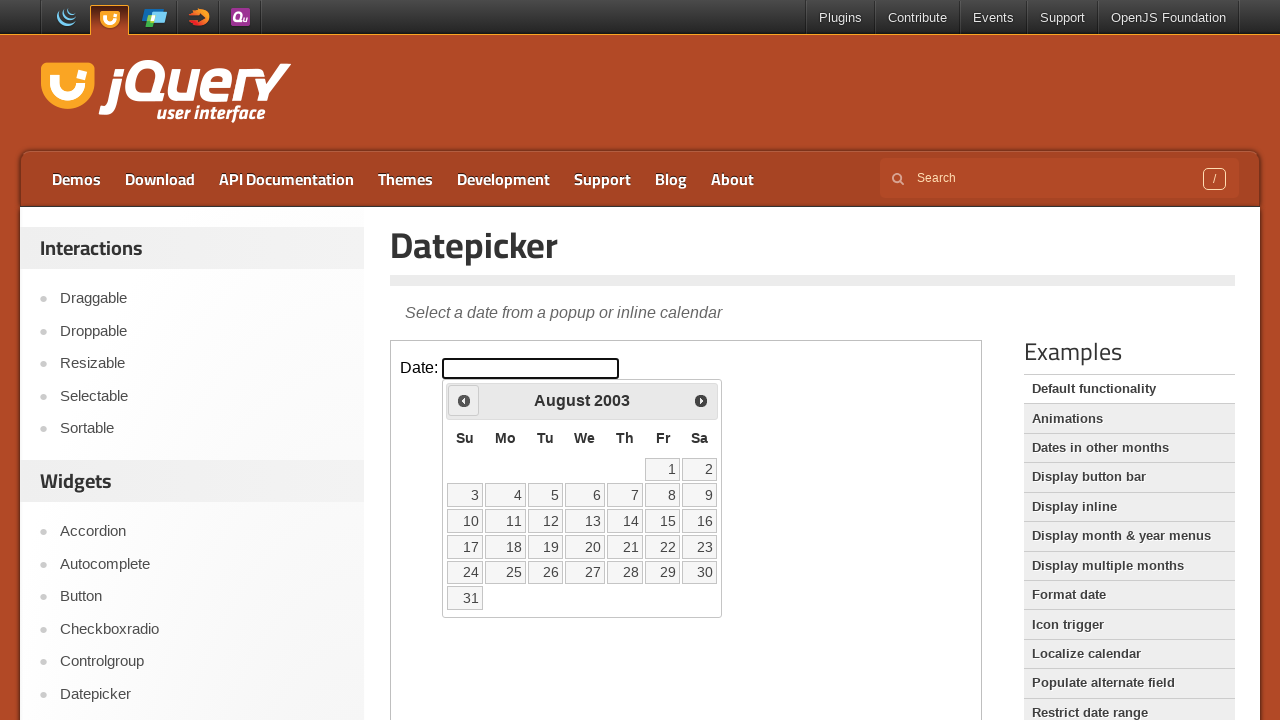

Retrieved current year: 2003
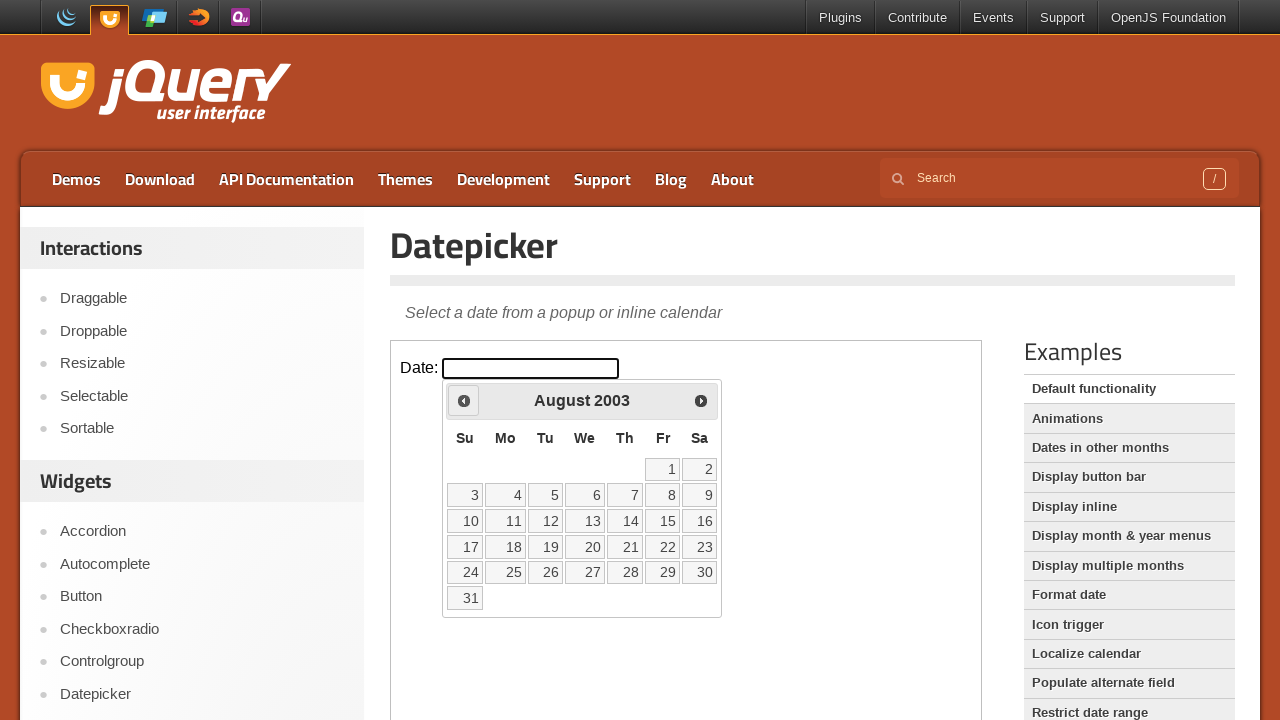

Clicked Prev to go back year (currently 2003, target 1995) at (464, 400) on iframe >> nth=0 >> internal:control=enter-frame >> span:text('Prev')
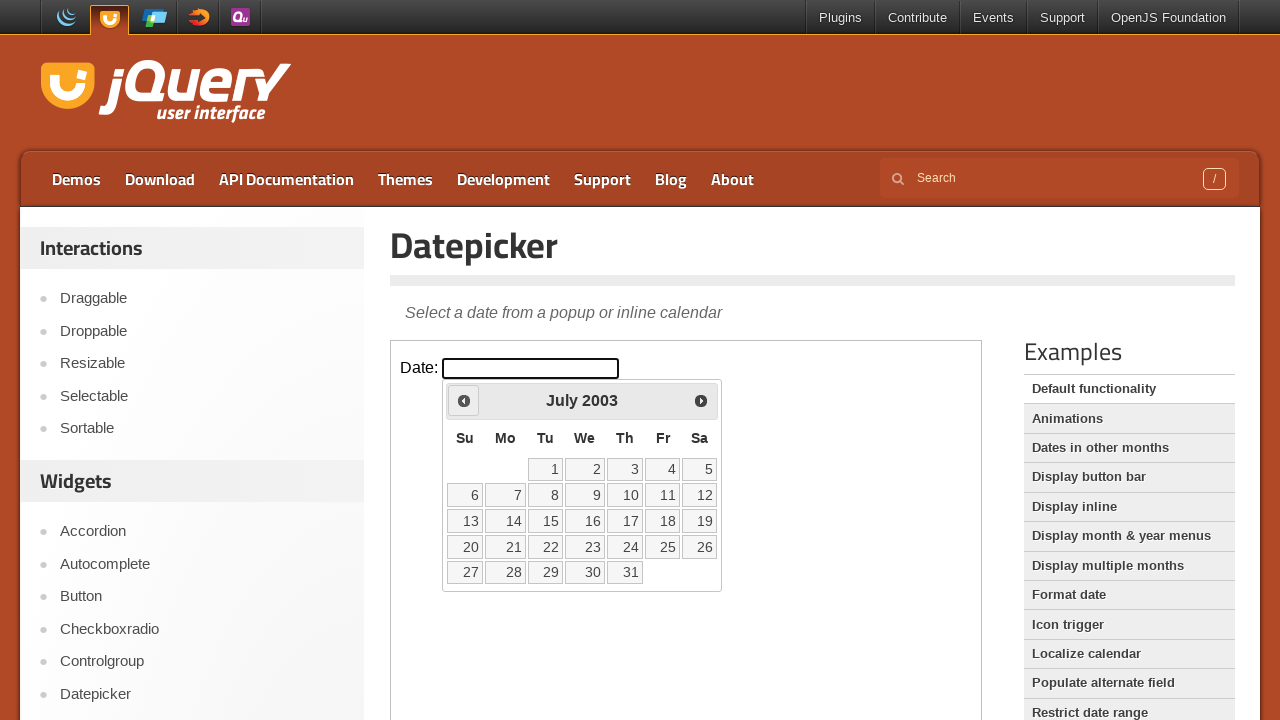

Retrieved current year: 2003
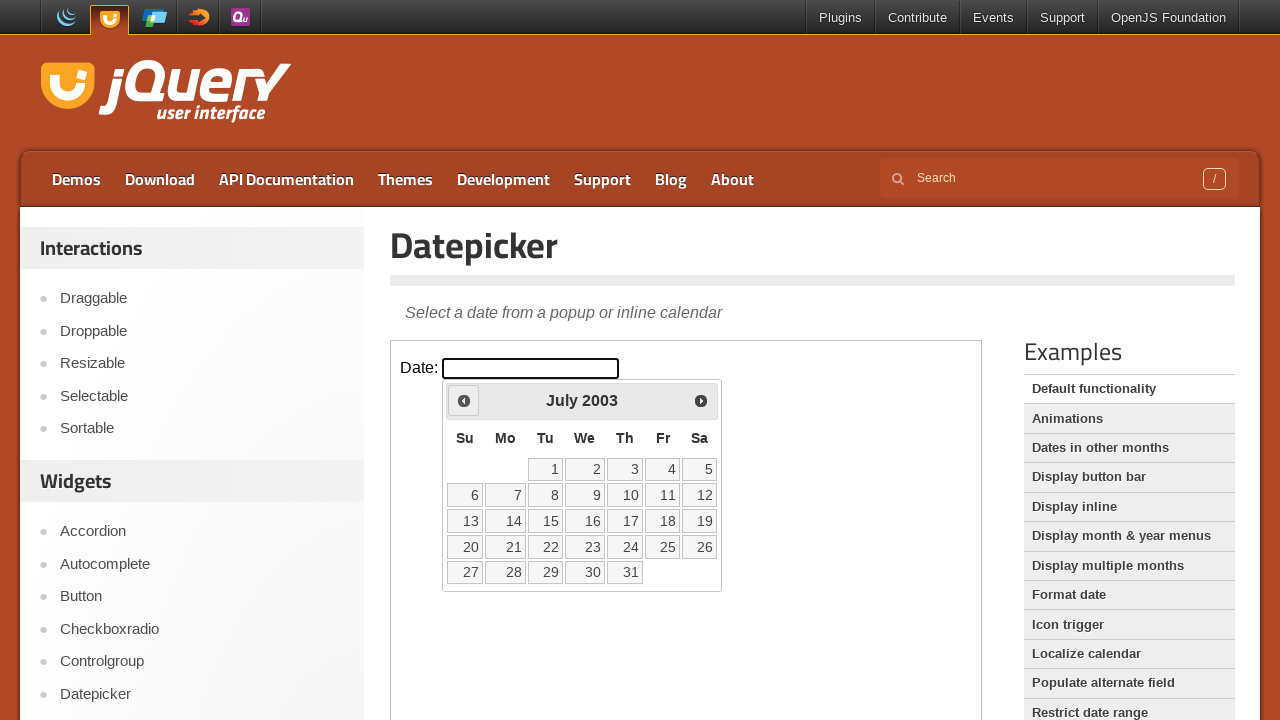

Clicked Prev to go back year (currently 2003, target 1995) at (464, 400) on iframe >> nth=0 >> internal:control=enter-frame >> span:text('Prev')
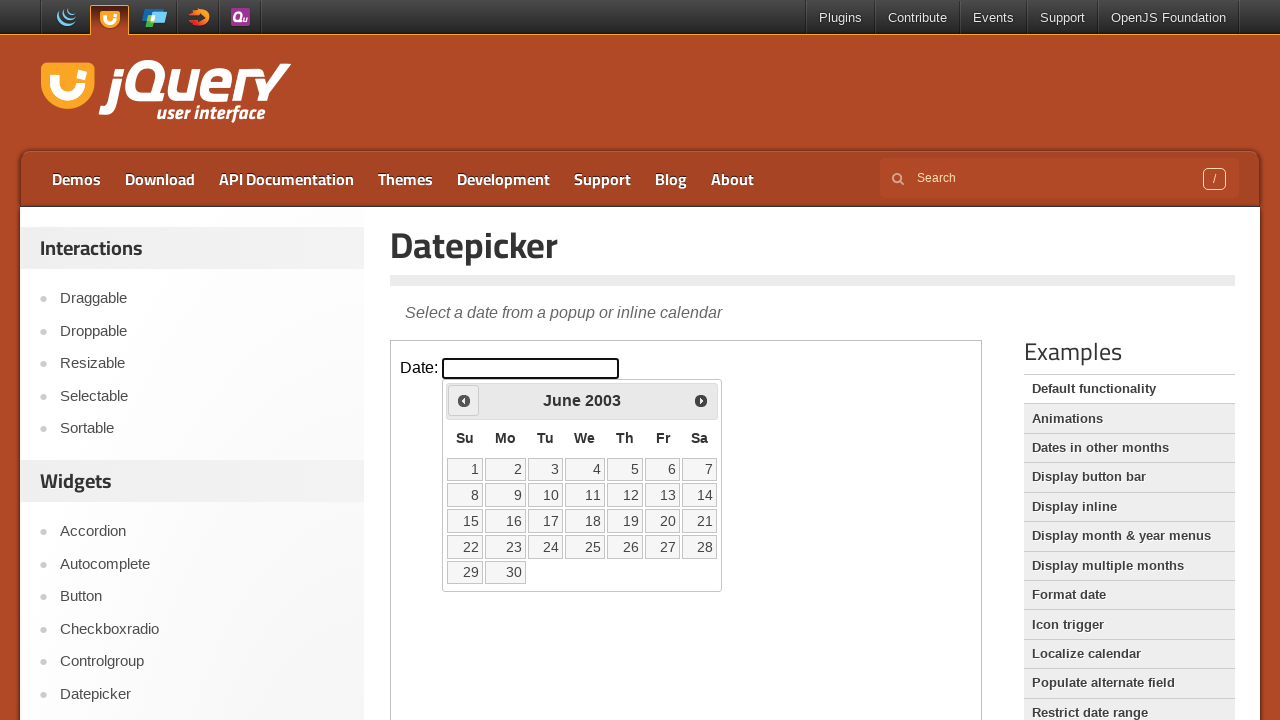

Retrieved current year: 2003
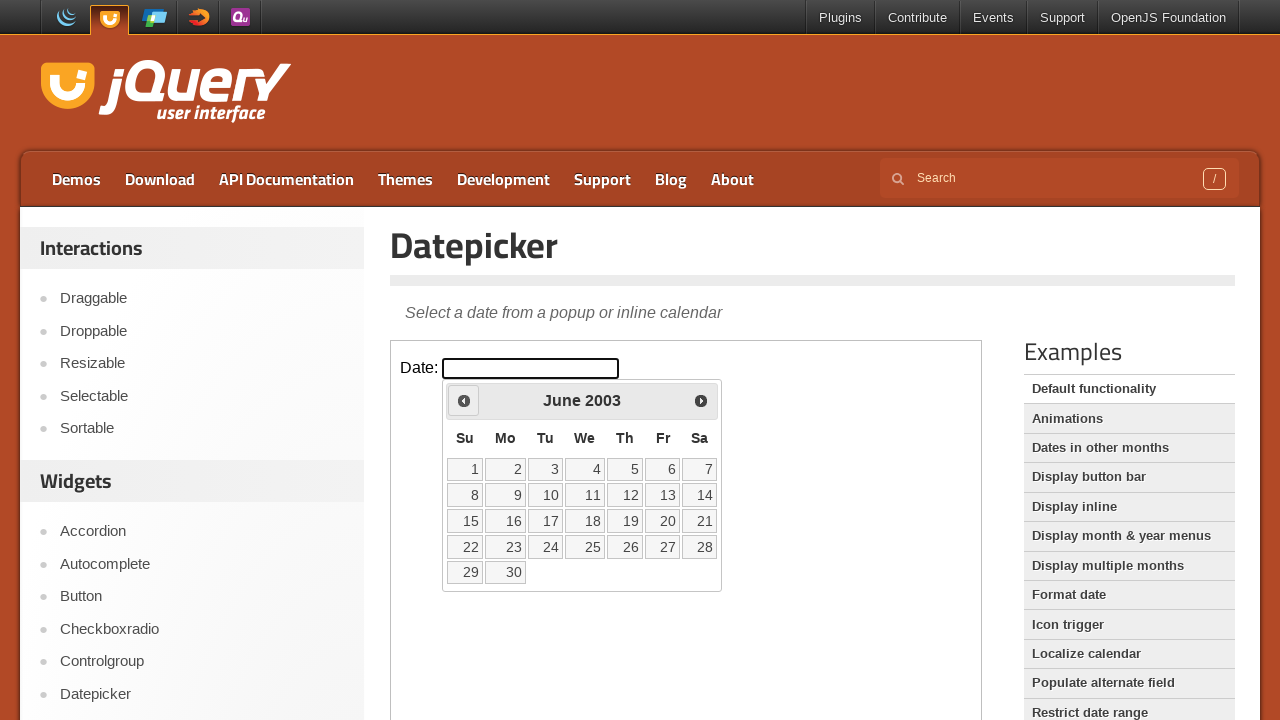

Clicked Prev to go back year (currently 2003, target 1995) at (464, 400) on iframe >> nth=0 >> internal:control=enter-frame >> span:text('Prev')
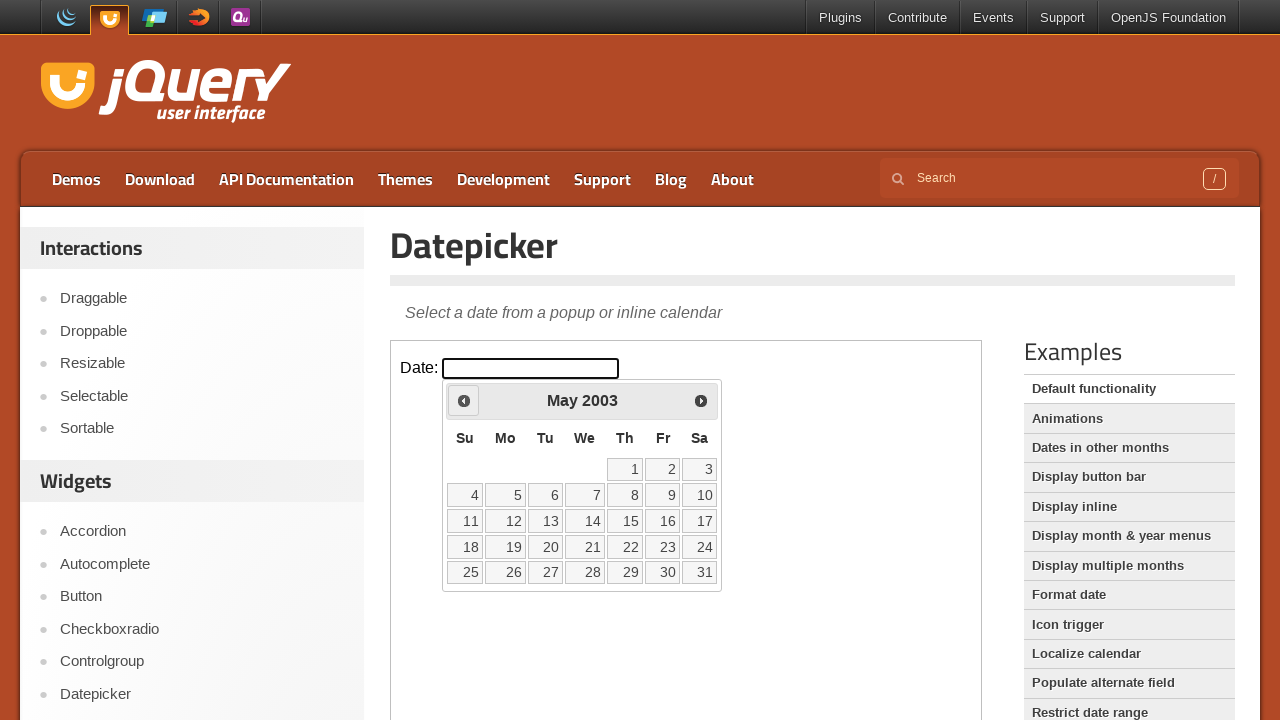

Retrieved current year: 2003
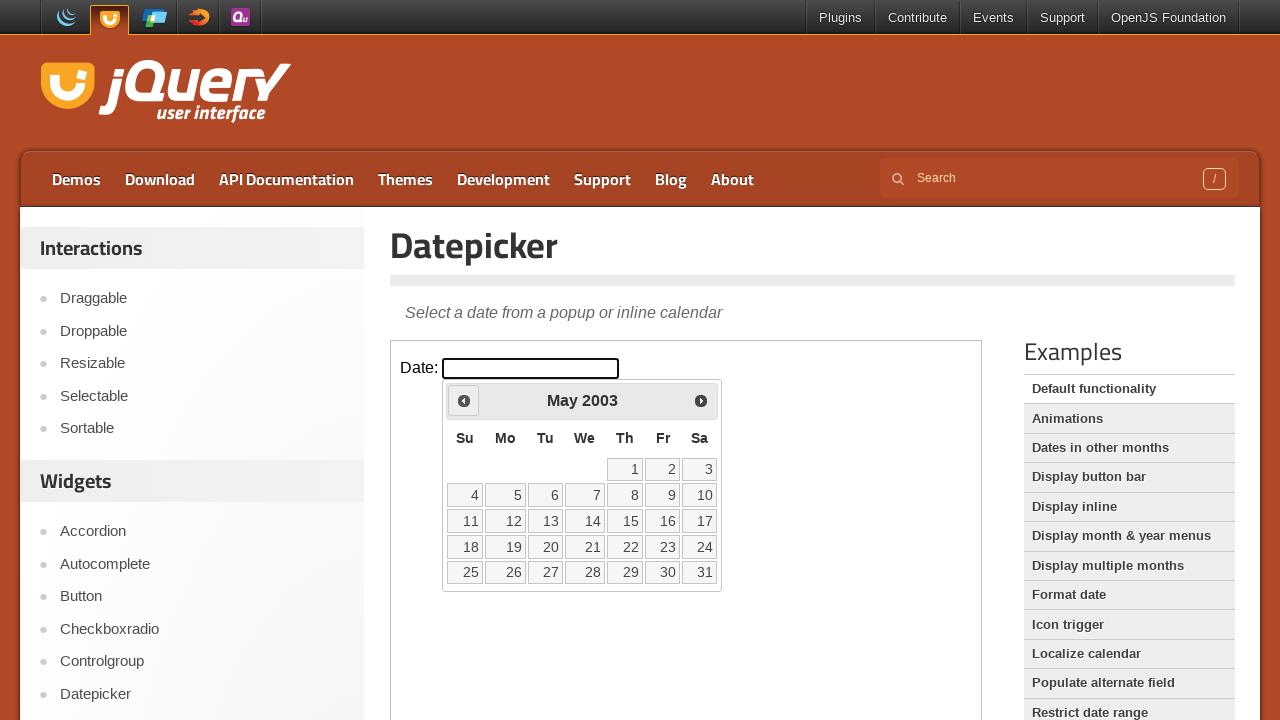

Clicked Prev to go back year (currently 2003, target 1995) at (464, 400) on iframe >> nth=0 >> internal:control=enter-frame >> span:text('Prev')
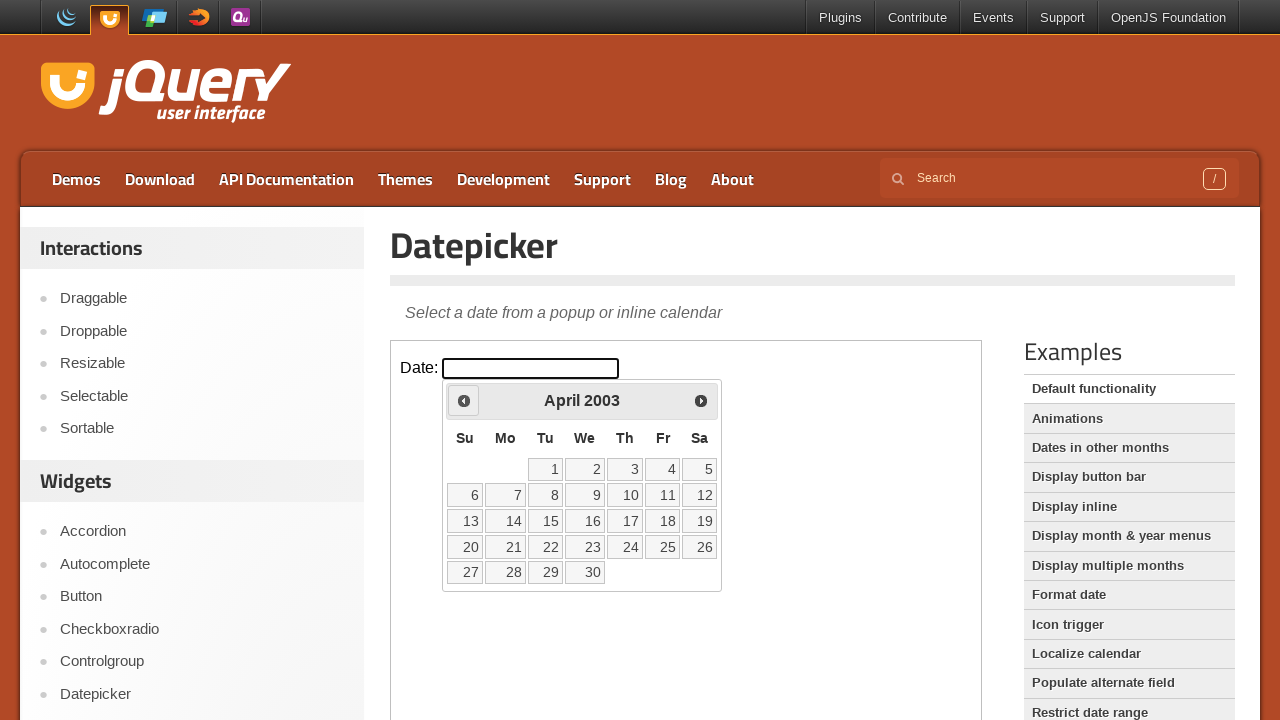

Retrieved current year: 2003
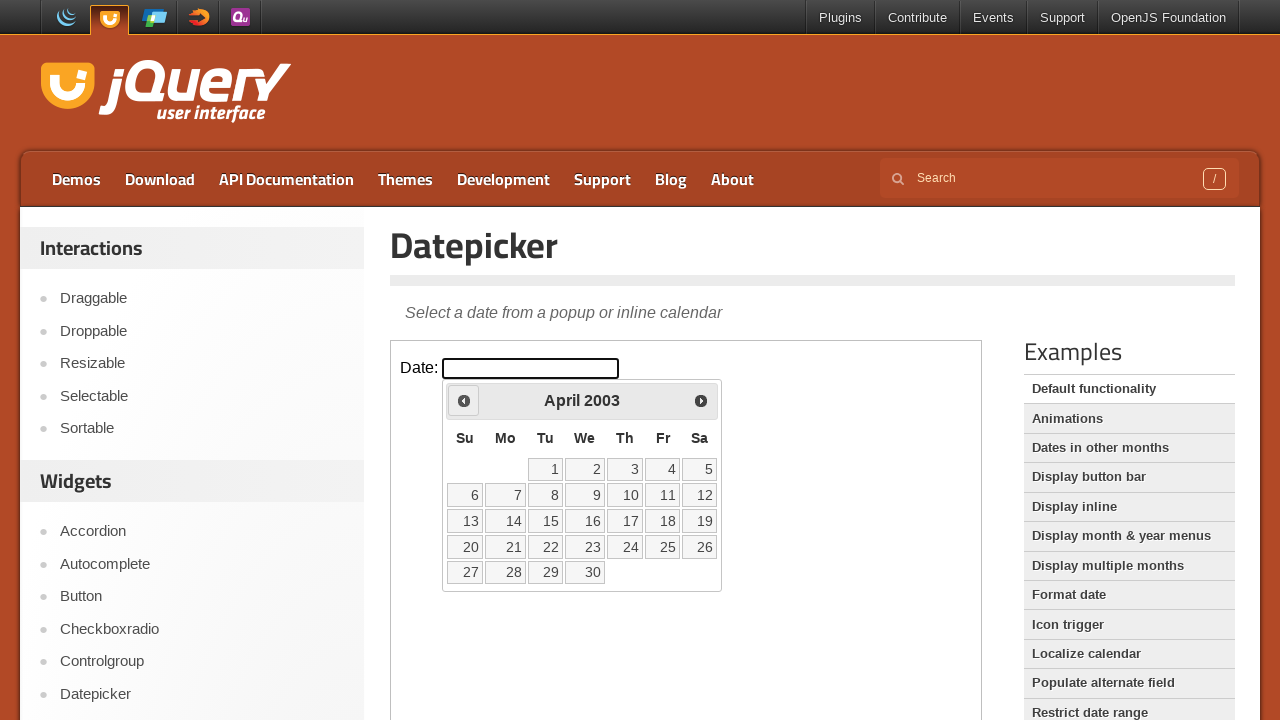

Clicked Prev to go back year (currently 2003, target 1995) at (464, 400) on iframe >> nth=0 >> internal:control=enter-frame >> span:text('Prev')
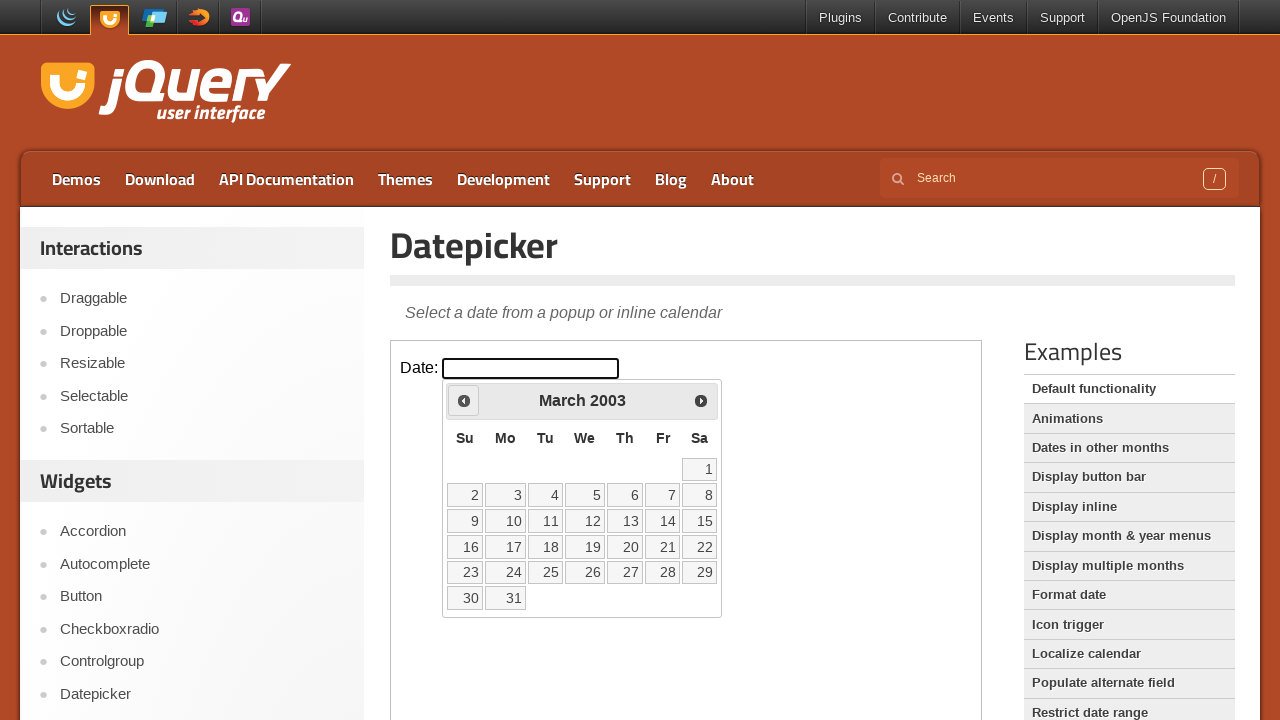

Retrieved current year: 2003
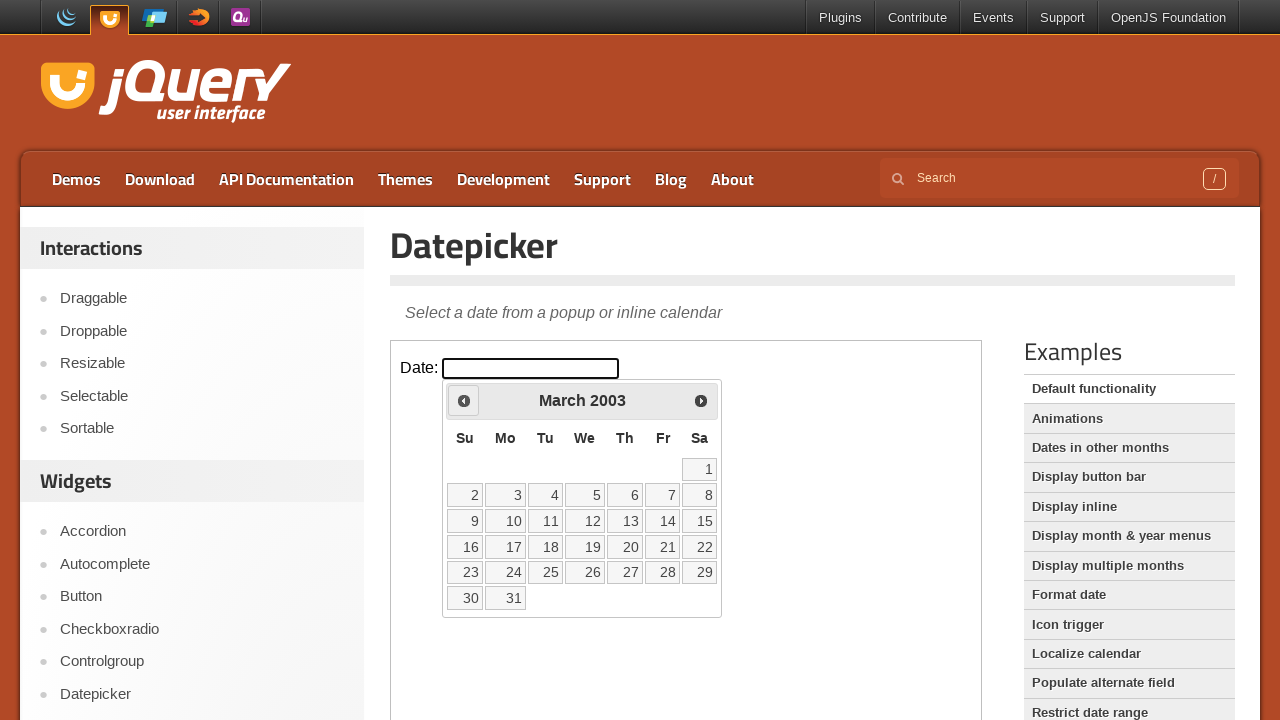

Clicked Prev to go back year (currently 2003, target 1995) at (464, 400) on iframe >> nth=0 >> internal:control=enter-frame >> span:text('Prev')
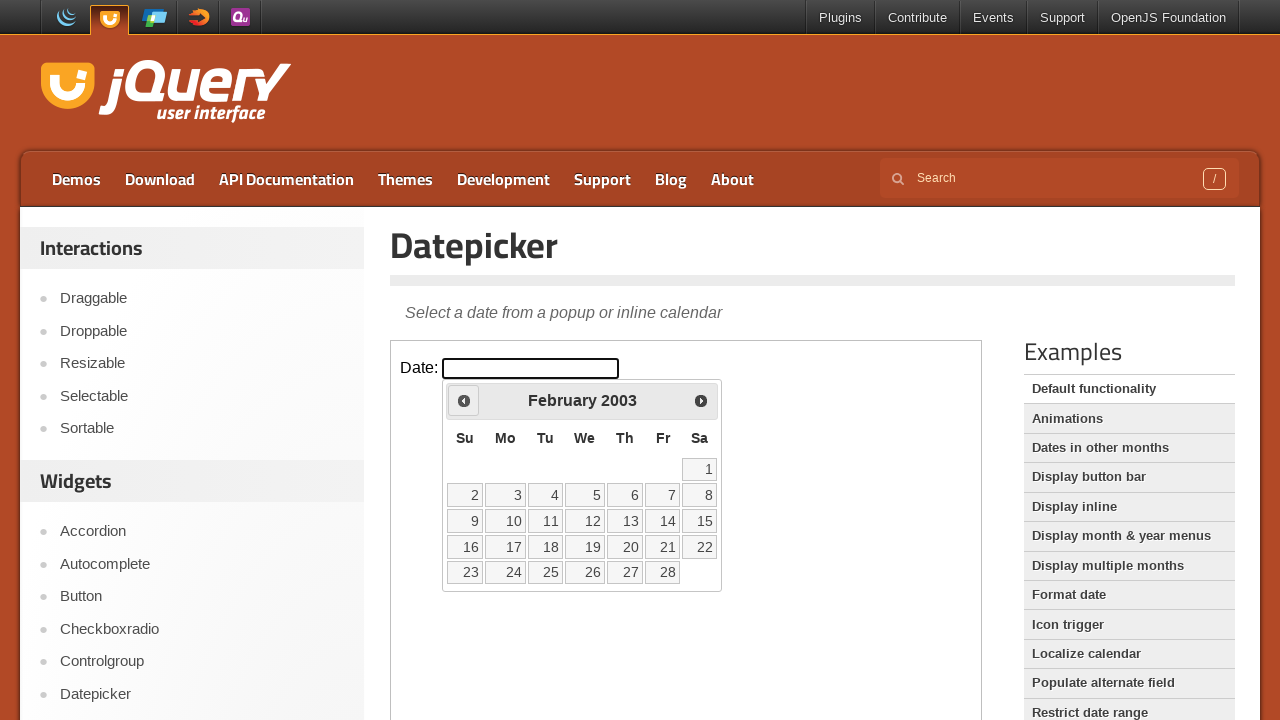

Retrieved current year: 2003
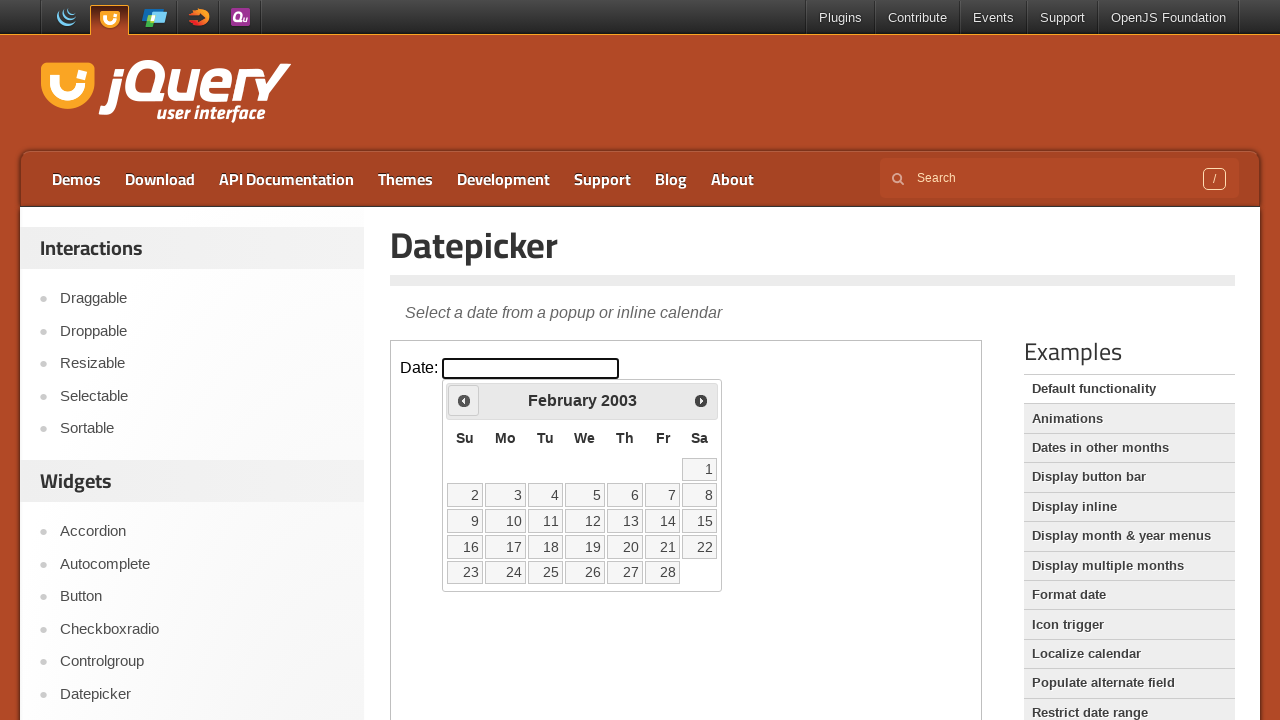

Clicked Prev to go back year (currently 2003, target 1995) at (464, 400) on iframe >> nth=0 >> internal:control=enter-frame >> span:text('Prev')
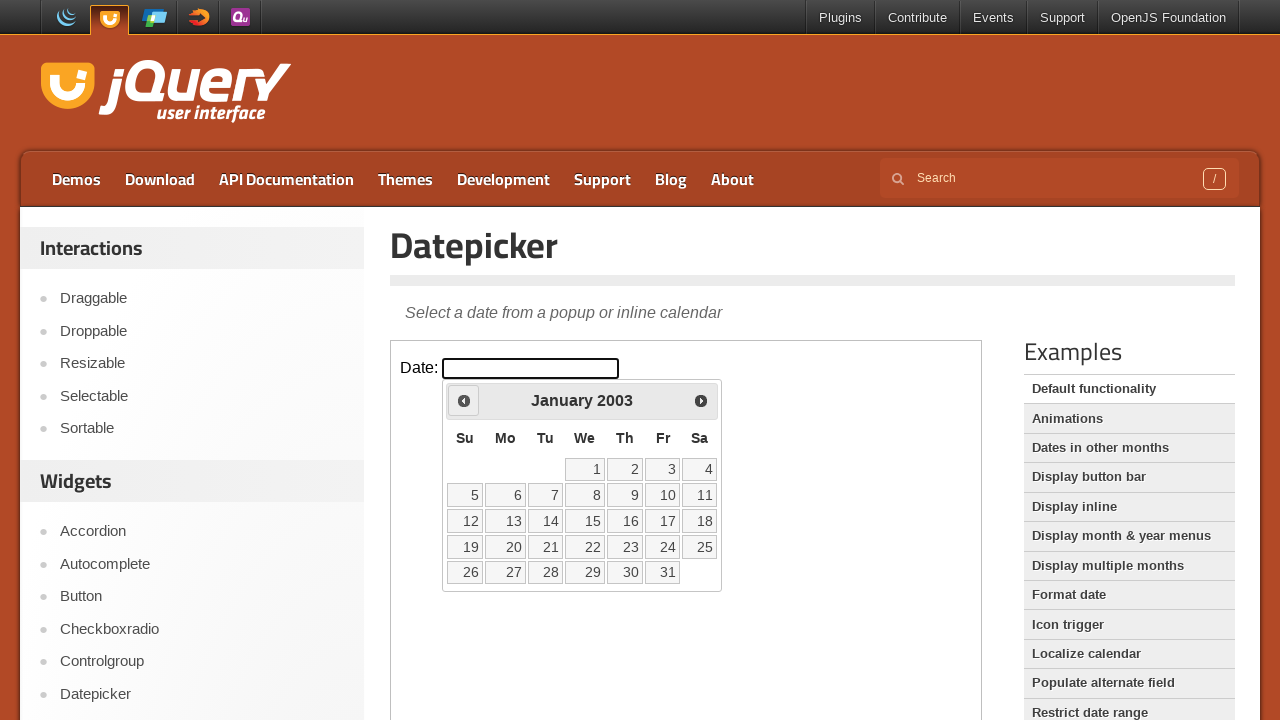

Retrieved current year: 2003
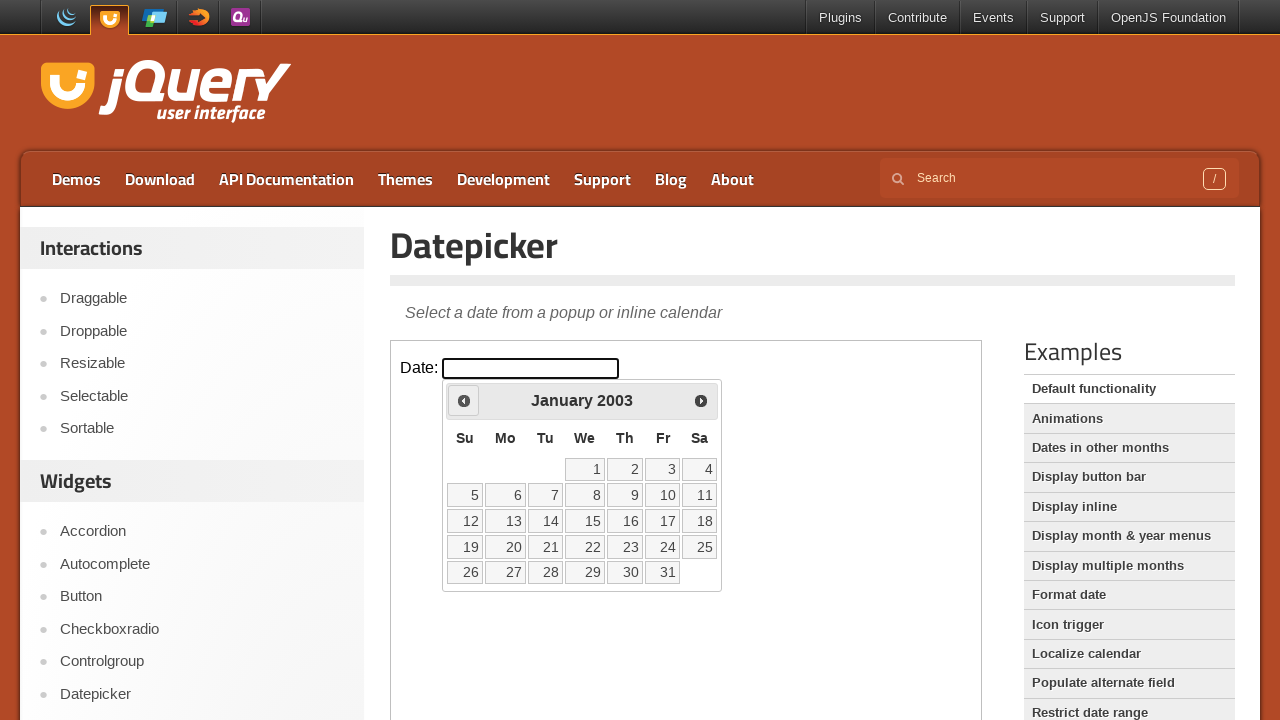

Clicked Prev to go back year (currently 2003, target 1995) at (464, 400) on iframe >> nth=0 >> internal:control=enter-frame >> span:text('Prev')
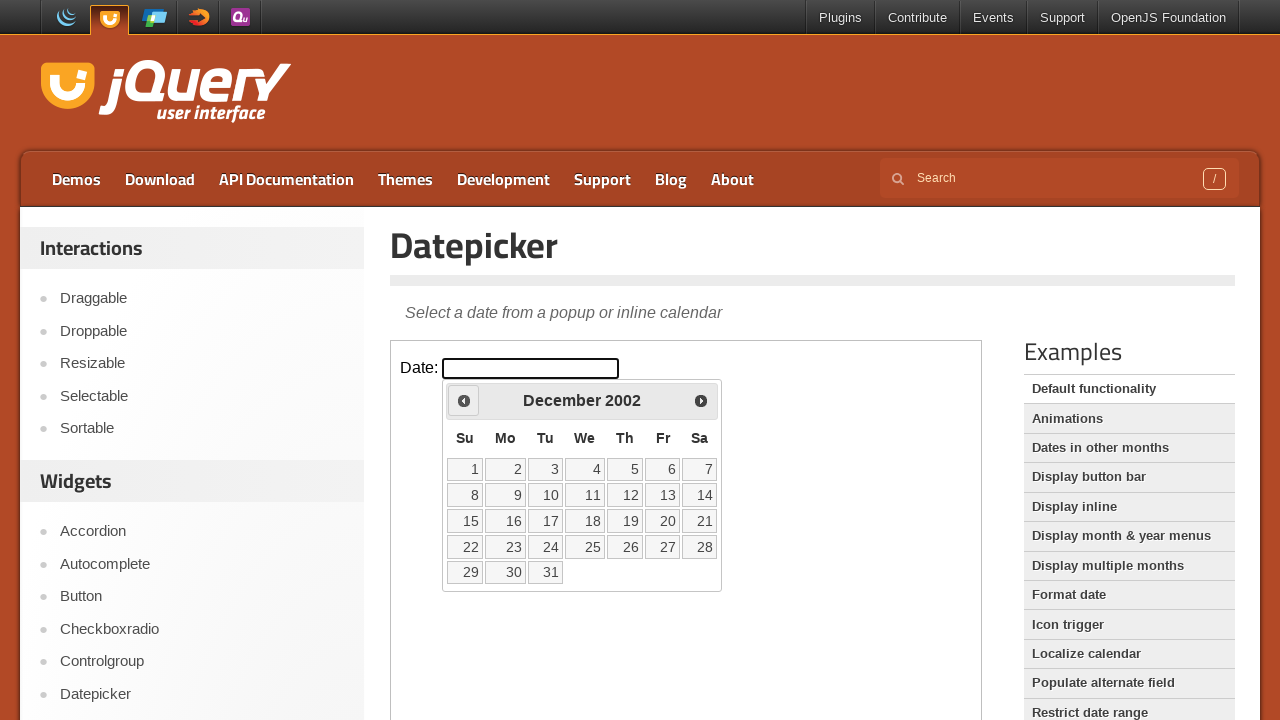

Retrieved current year: 2002
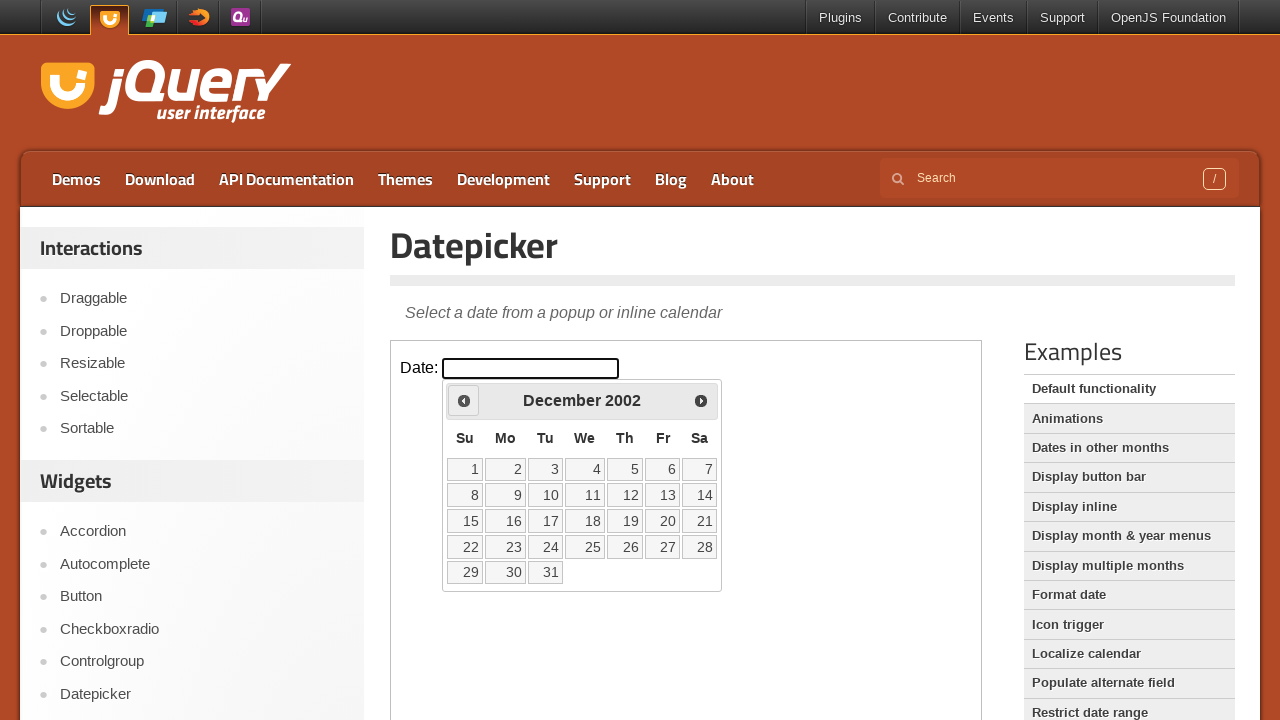

Clicked Prev to go back year (currently 2002, target 1995) at (464, 400) on iframe >> nth=0 >> internal:control=enter-frame >> span:text('Prev')
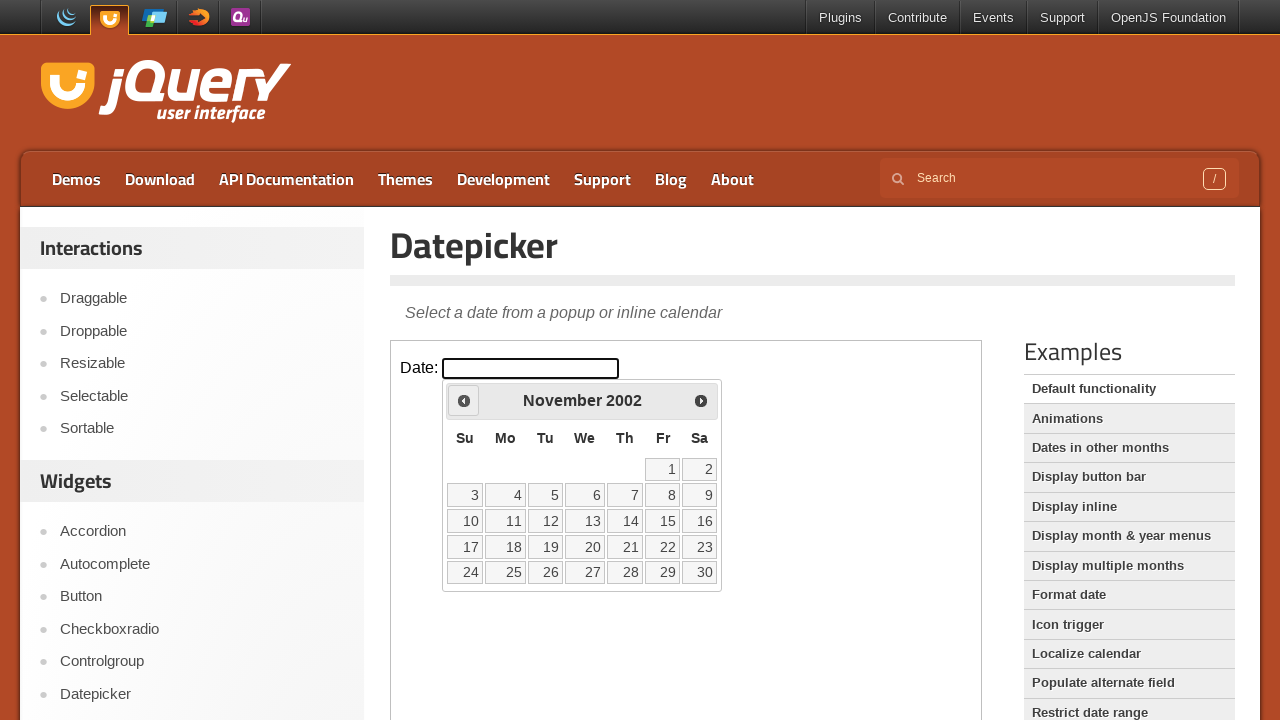

Retrieved current year: 2002
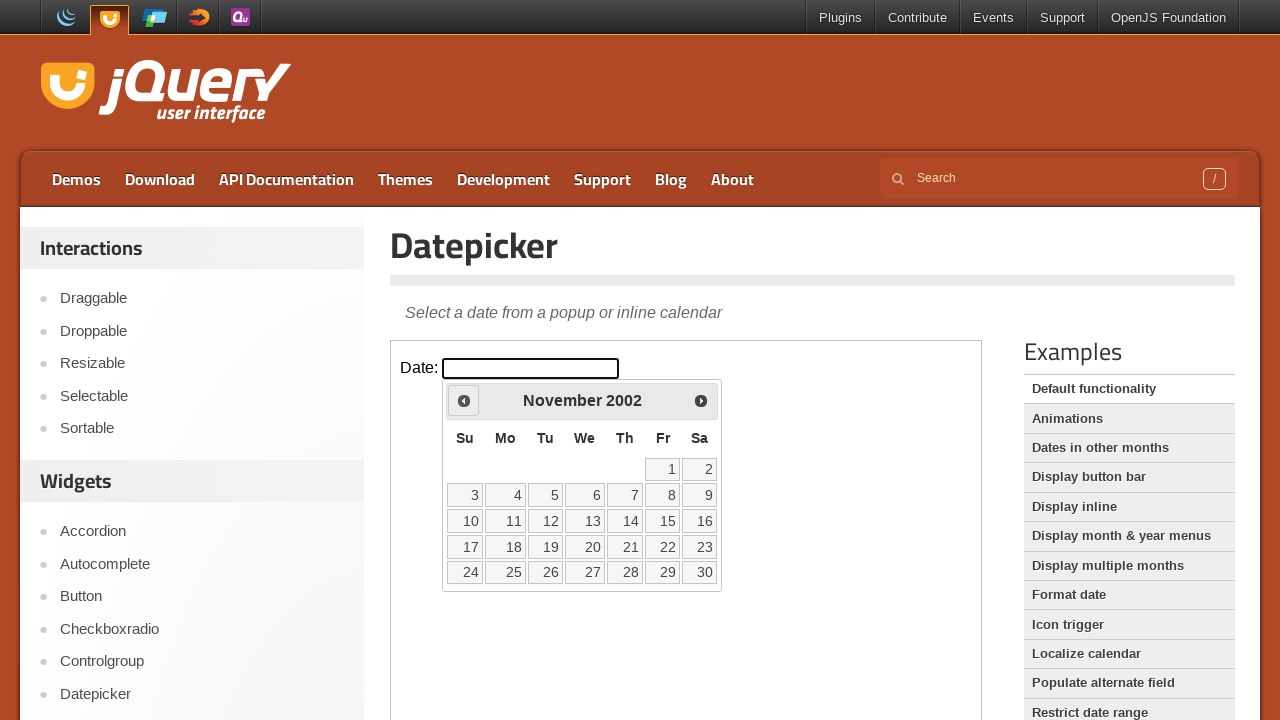

Clicked Prev to go back year (currently 2002, target 1995) at (464, 400) on iframe >> nth=0 >> internal:control=enter-frame >> span:text('Prev')
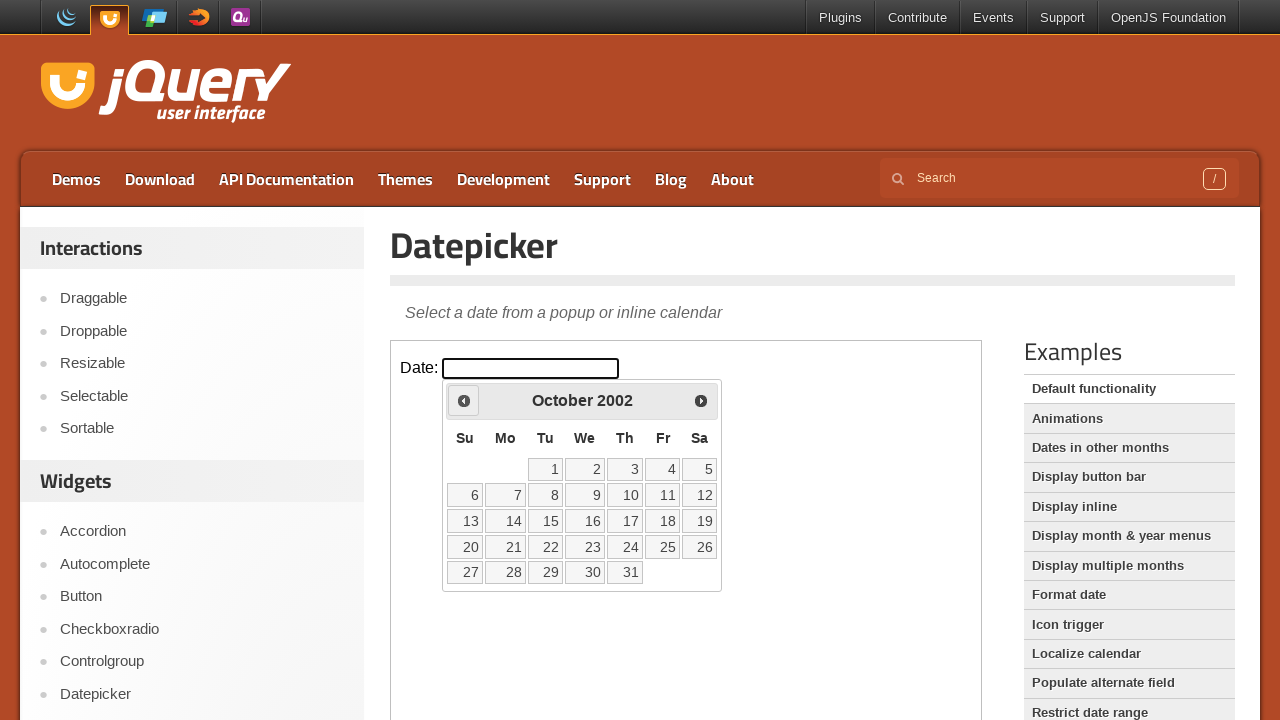

Retrieved current year: 2002
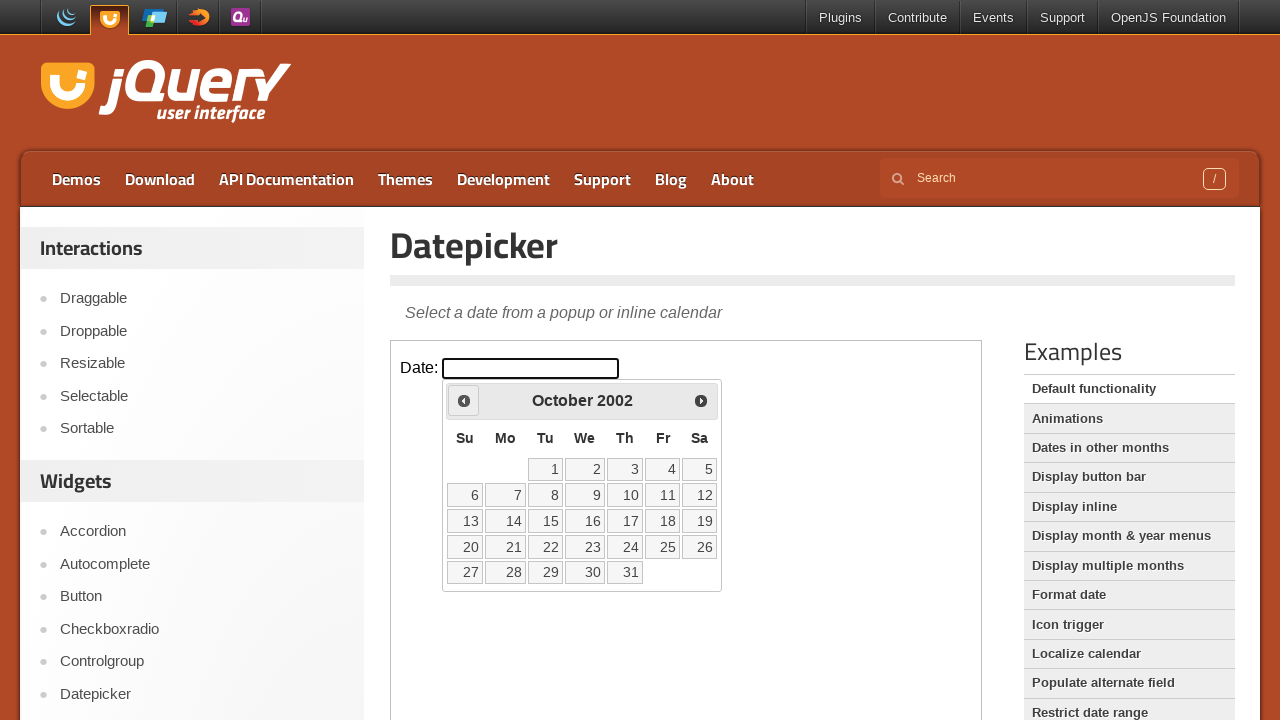

Clicked Prev to go back year (currently 2002, target 1995) at (464, 400) on iframe >> nth=0 >> internal:control=enter-frame >> span:text('Prev')
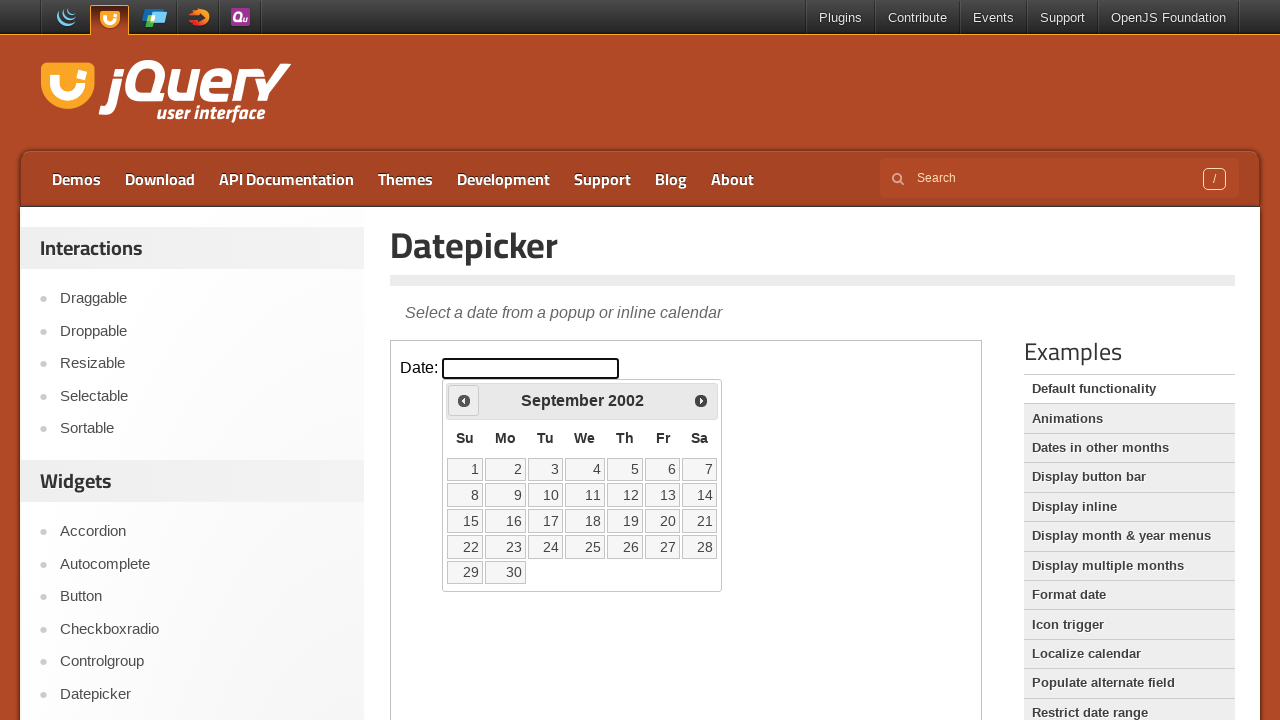

Retrieved current year: 2002
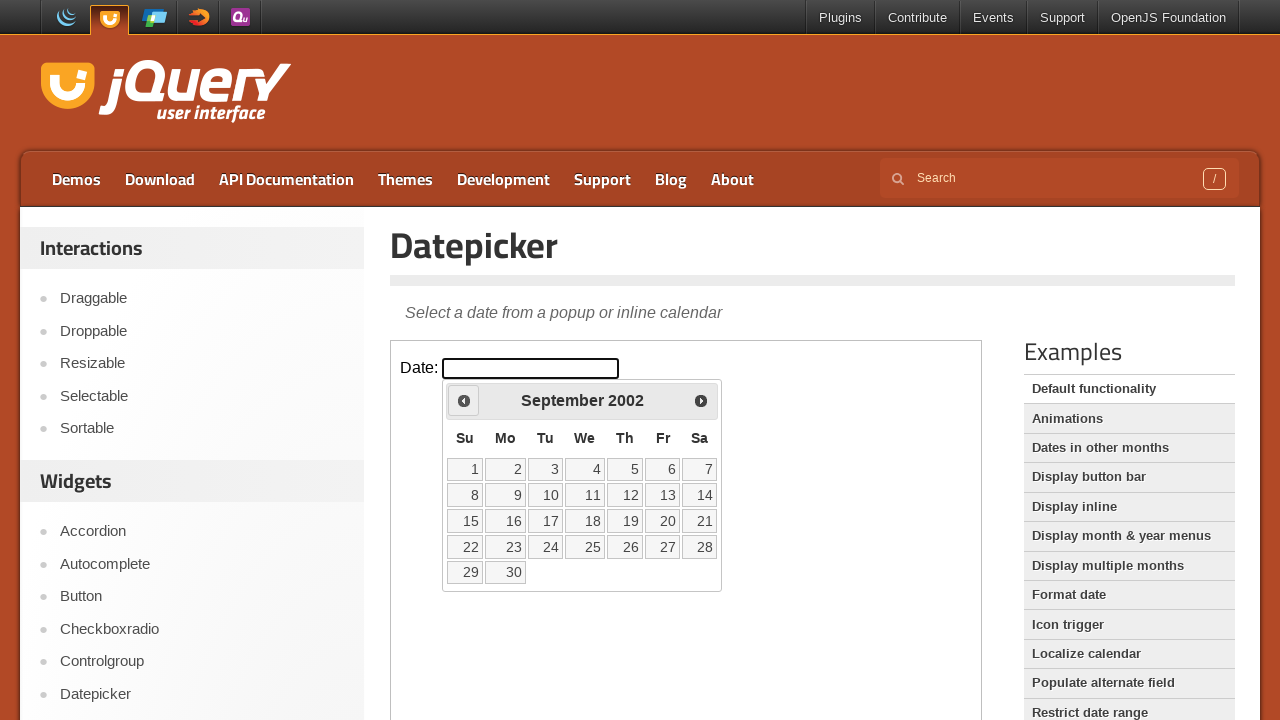

Clicked Prev to go back year (currently 2002, target 1995) at (464, 400) on iframe >> nth=0 >> internal:control=enter-frame >> span:text('Prev')
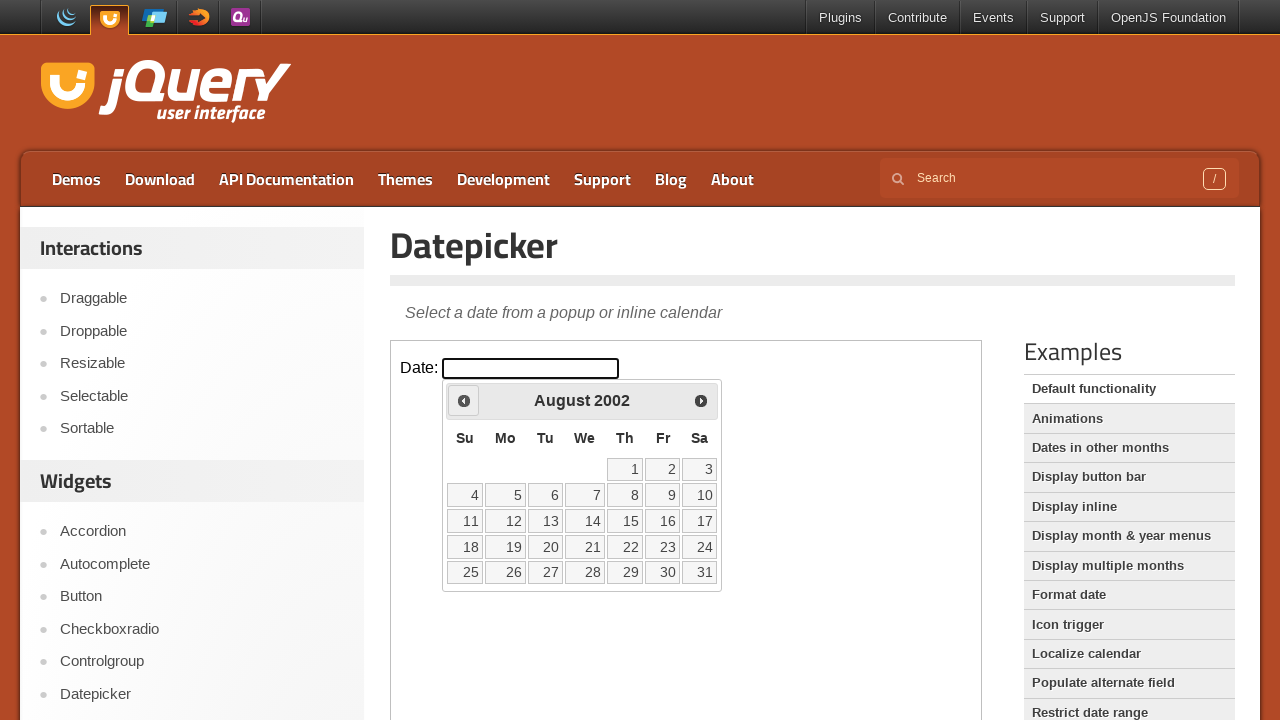

Retrieved current year: 2002
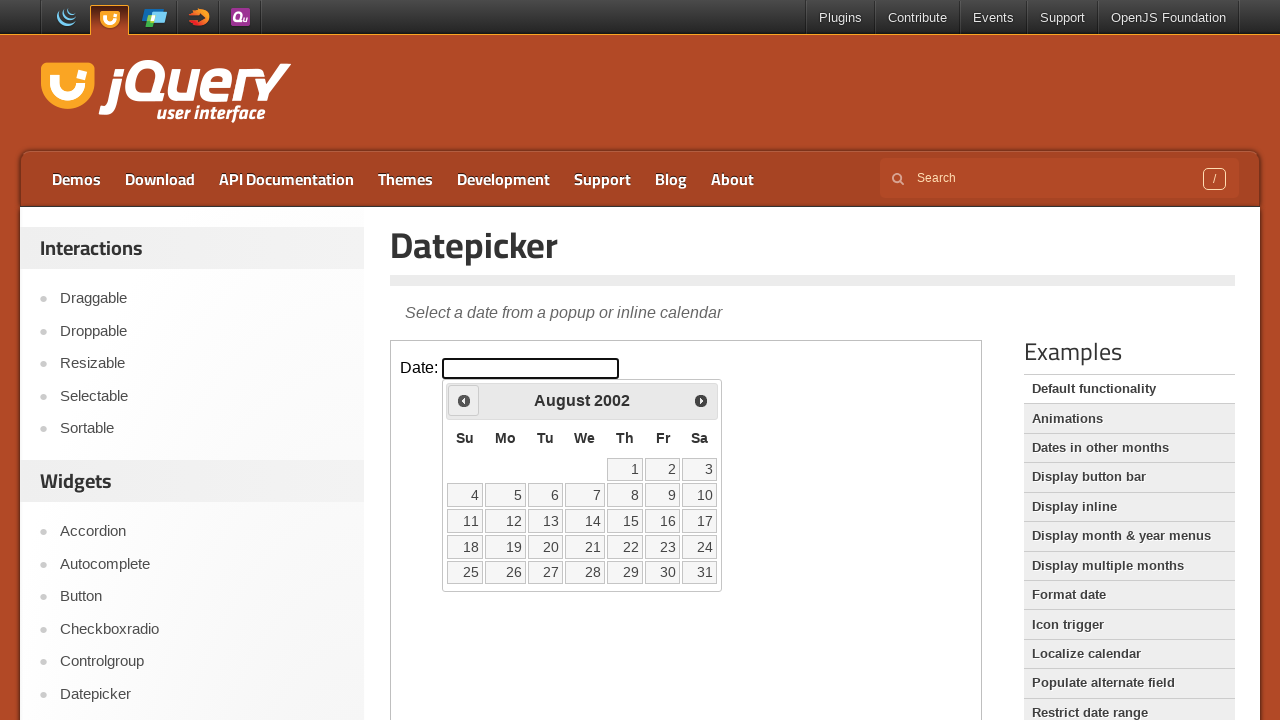

Clicked Prev to go back year (currently 2002, target 1995) at (464, 400) on iframe >> nth=0 >> internal:control=enter-frame >> span:text('Prev')
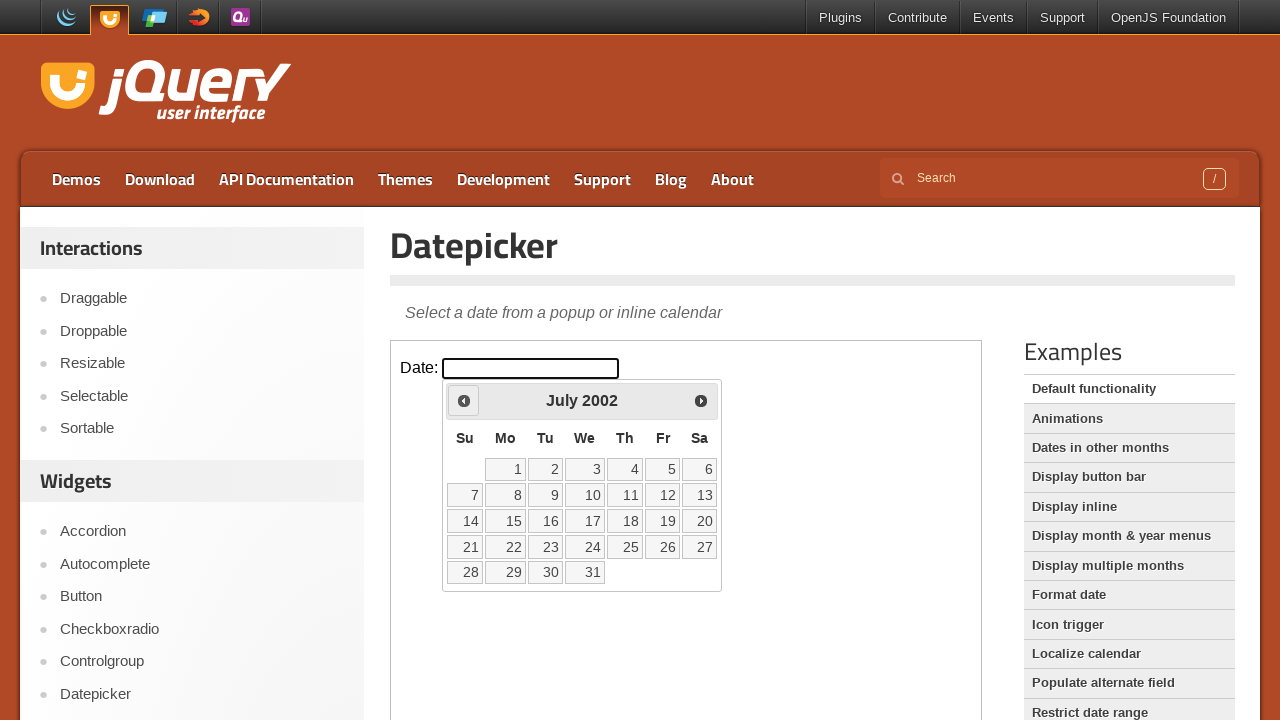

Retrieved current year: 2002
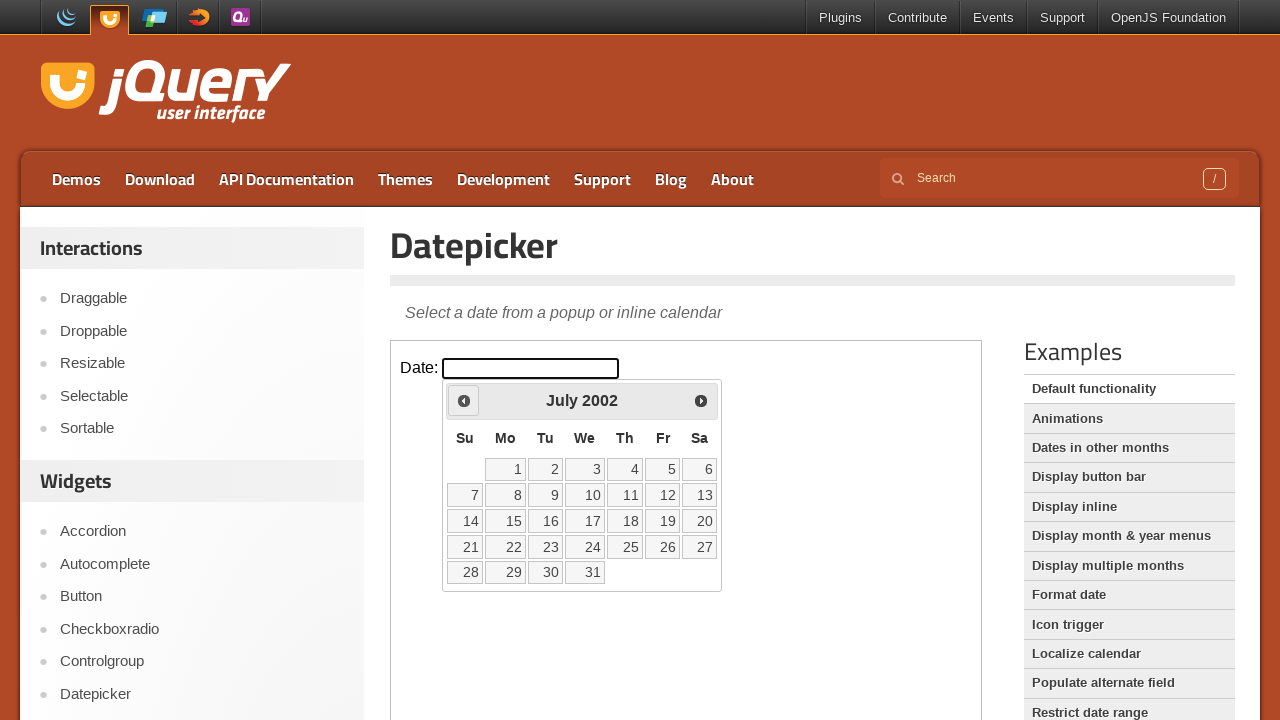

Clicked Prev to go back year (currently 2002, target 1995) at (464, 400) on iframe >> nth=0 >> internal:control=enter-frame >> span:text('Prev')
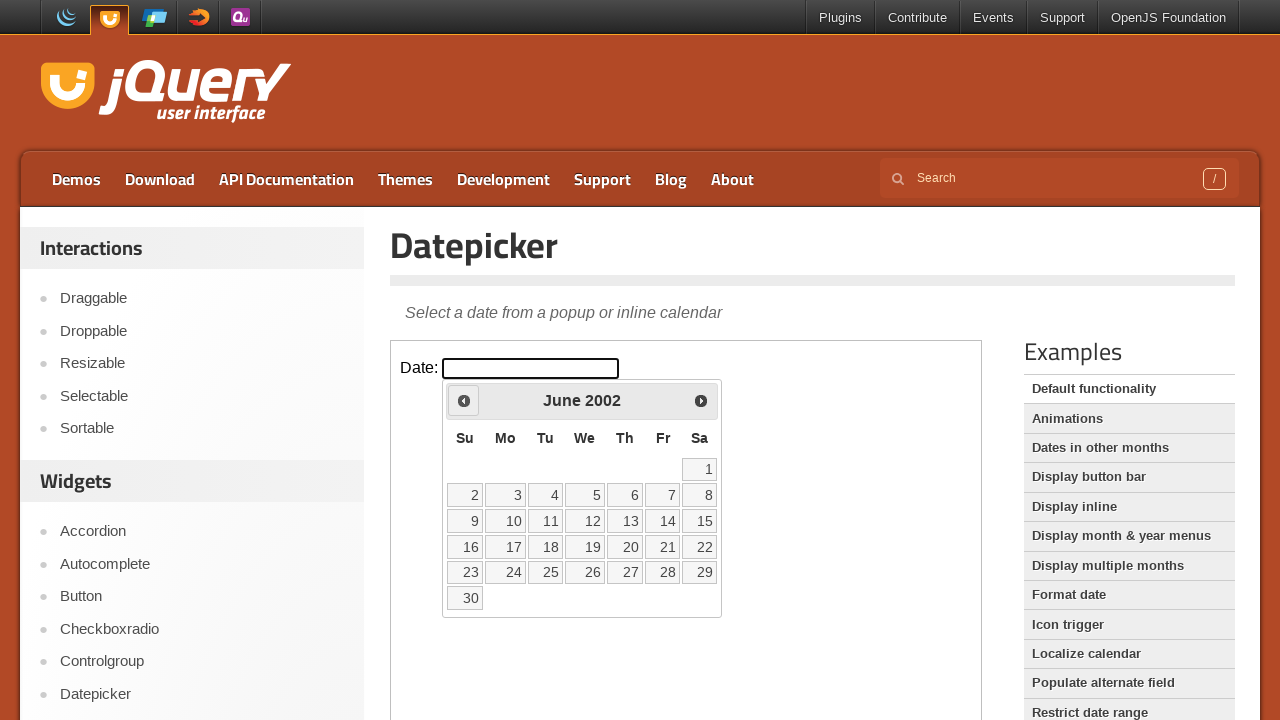

Retrieved current year: 2002
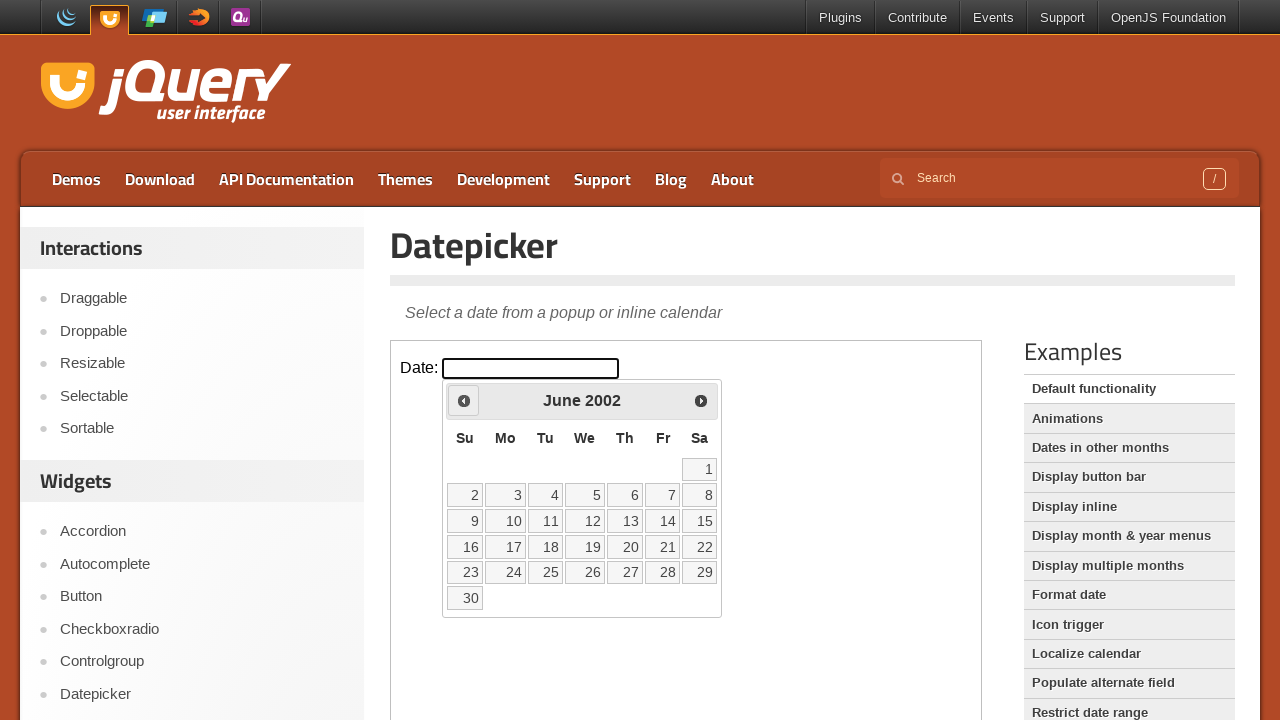

Clicked Prev to go back year (currently 2002, target 1995) at (464, 400) on iframe >> nth=0 >> internal:control=enter-frame >> span:text('Prev')
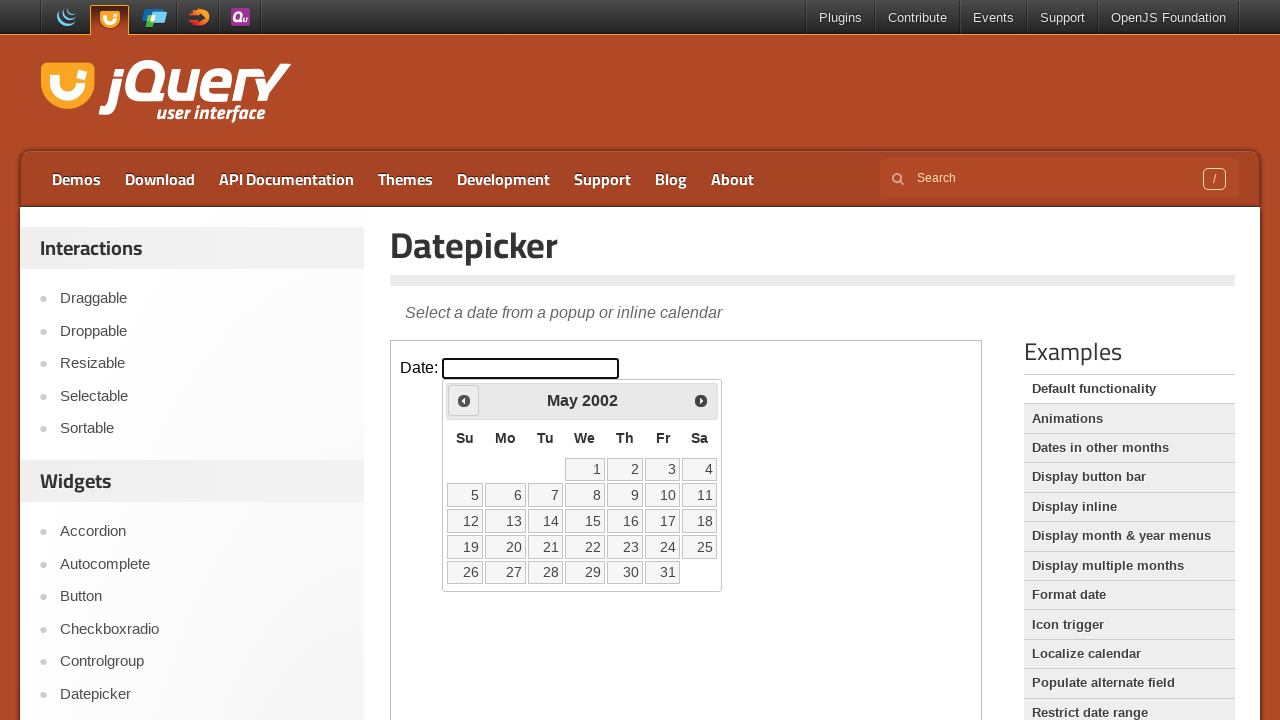

Retrieved current year: 2002
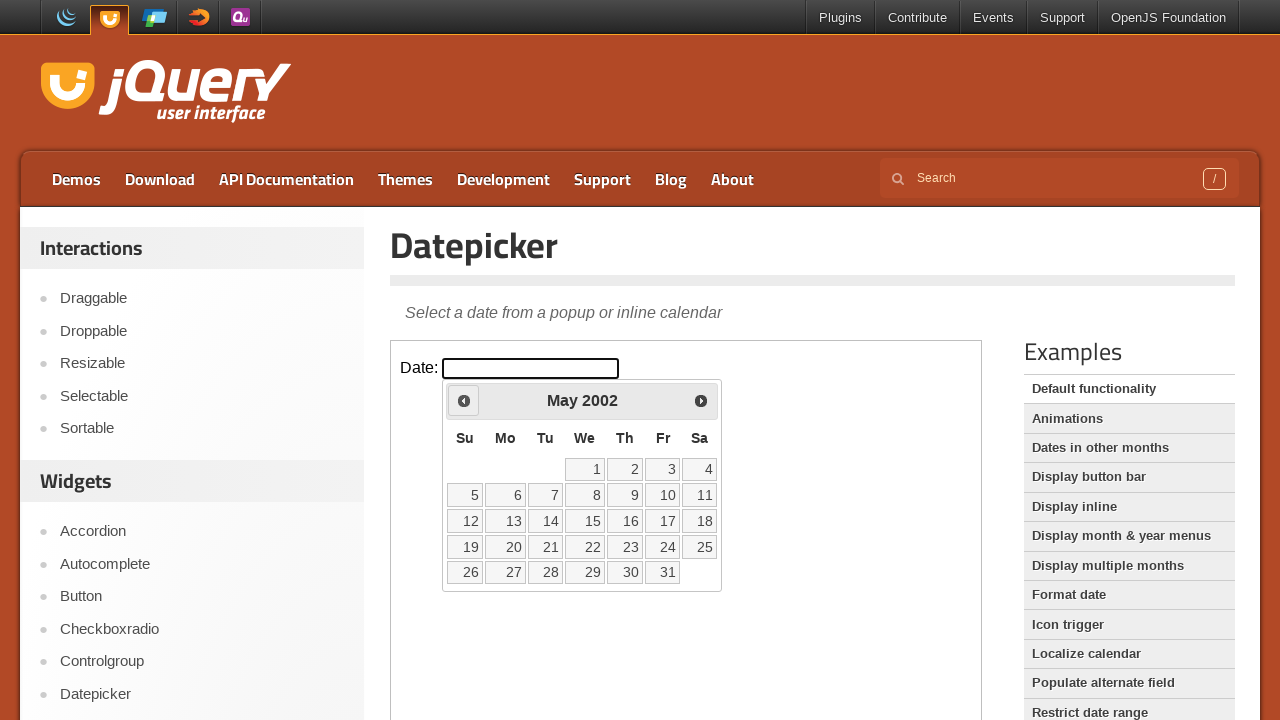

Clicked Prev to go back year (currently 2002, target 1995) at (464, 400) on iframe >> nth=0 >> internal:control=enter-frame >> span:text('Prev')
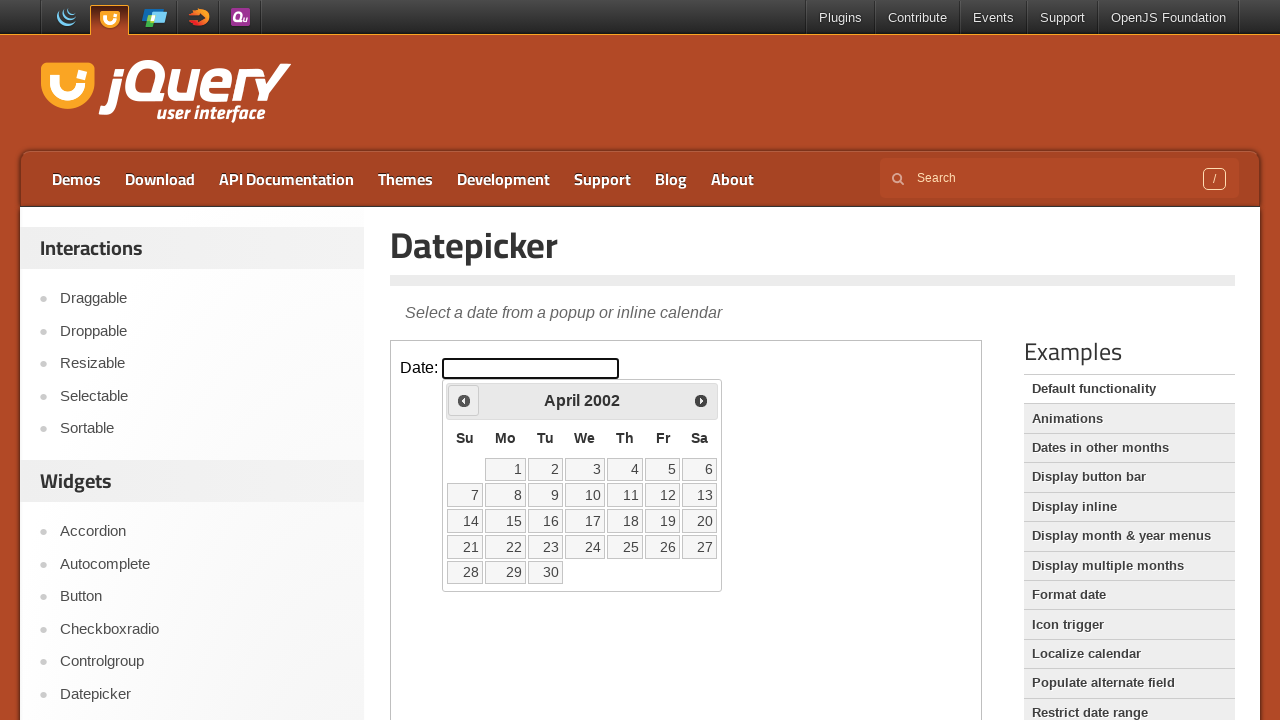

Retrieved current year: 2002
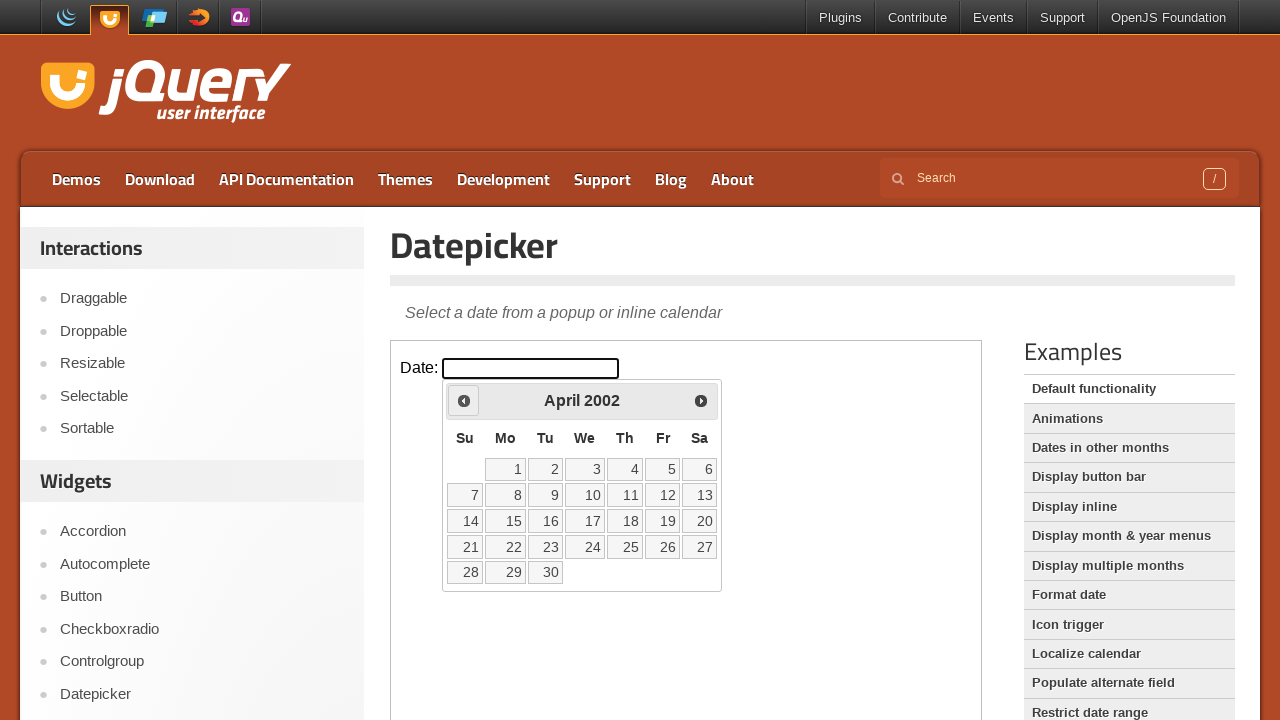

Clicked Prev to go back year (currently 2002, target 1995) at (464, 400) on iframe >> nth=0 >> internal:control=enter-frame >> span:text('Prev')
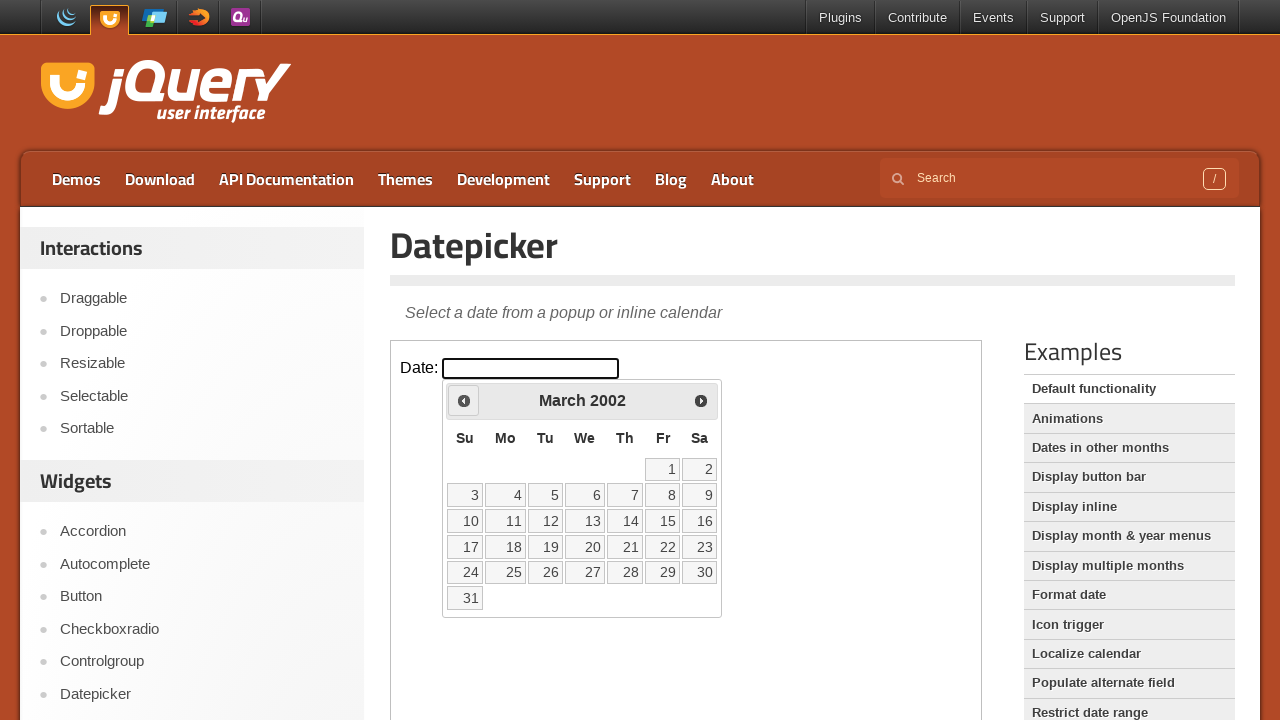

Retrieved current year: 2002
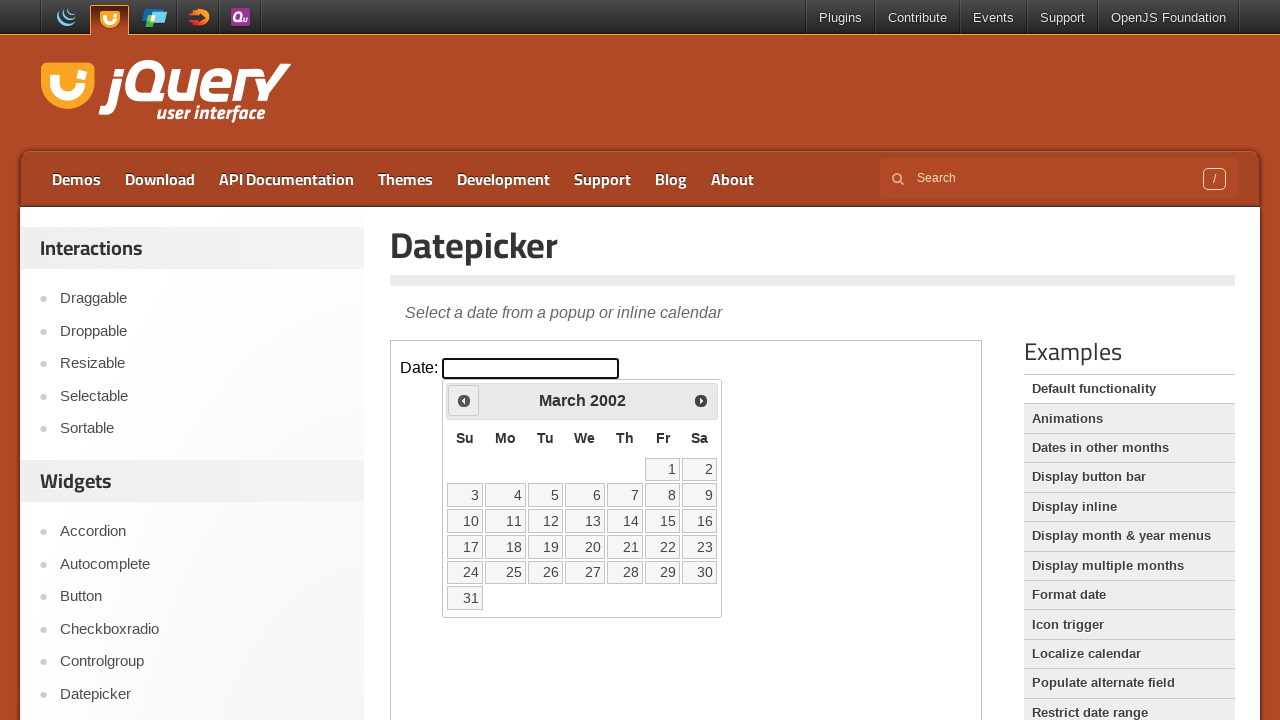

Clicked Prev to go back year (currently 2002, target 1995) at (464, 400) on iframe >> nth=0 >> internal:control=enter-frame >> span:text('Prev')
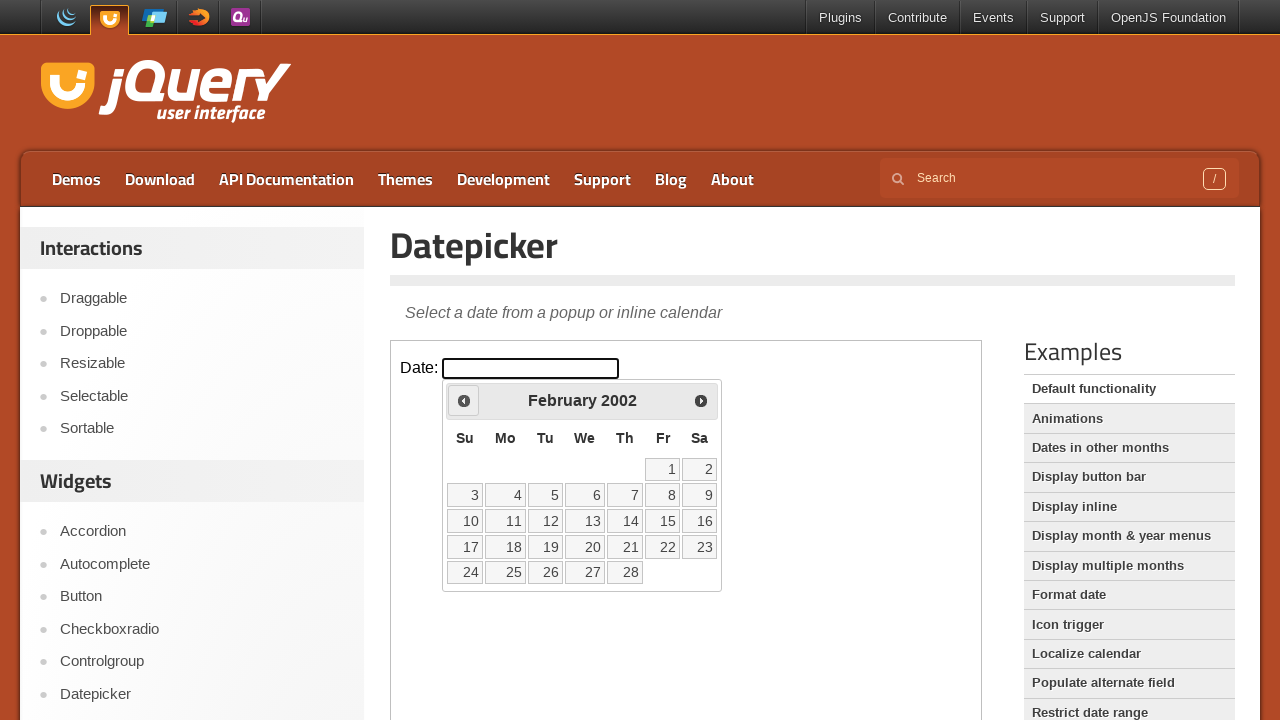

Retrieved current year: 2002
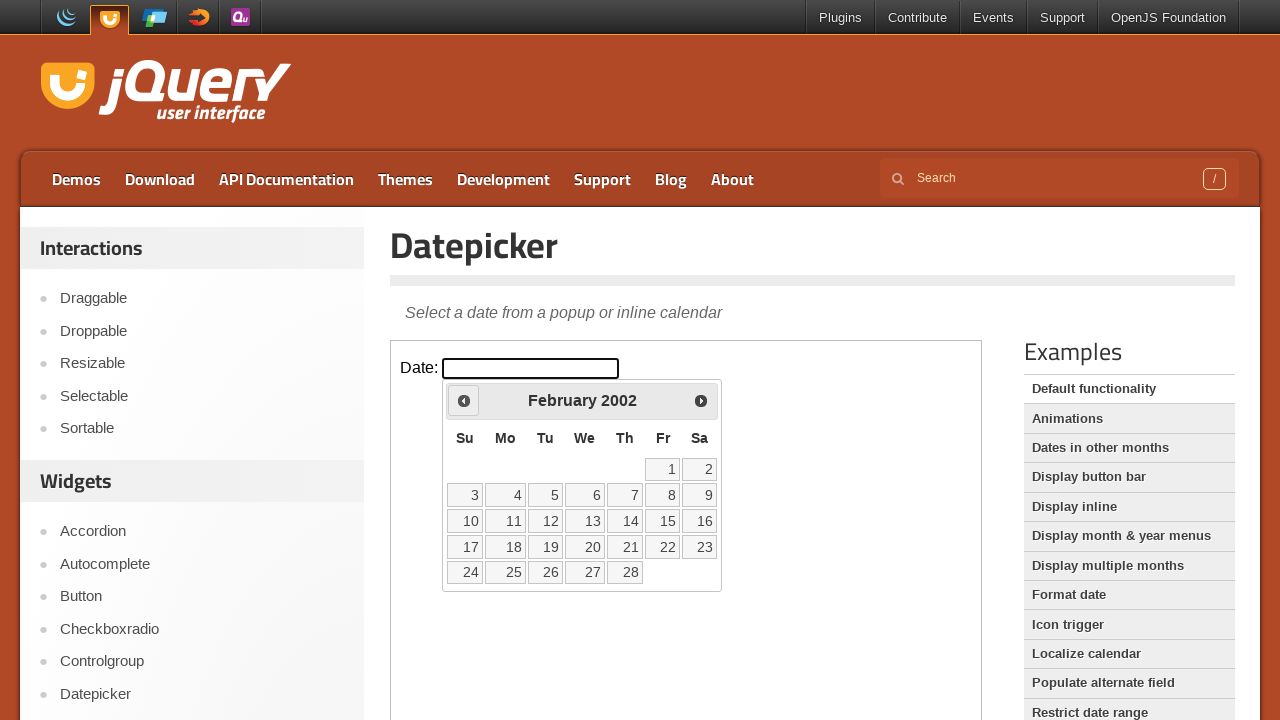

Clicked Prev to go back year (currently 2002, target 1995) at (464, 400) on iframe >> nth=0 >> internal:control=enter-frame >> span:text('Prev')
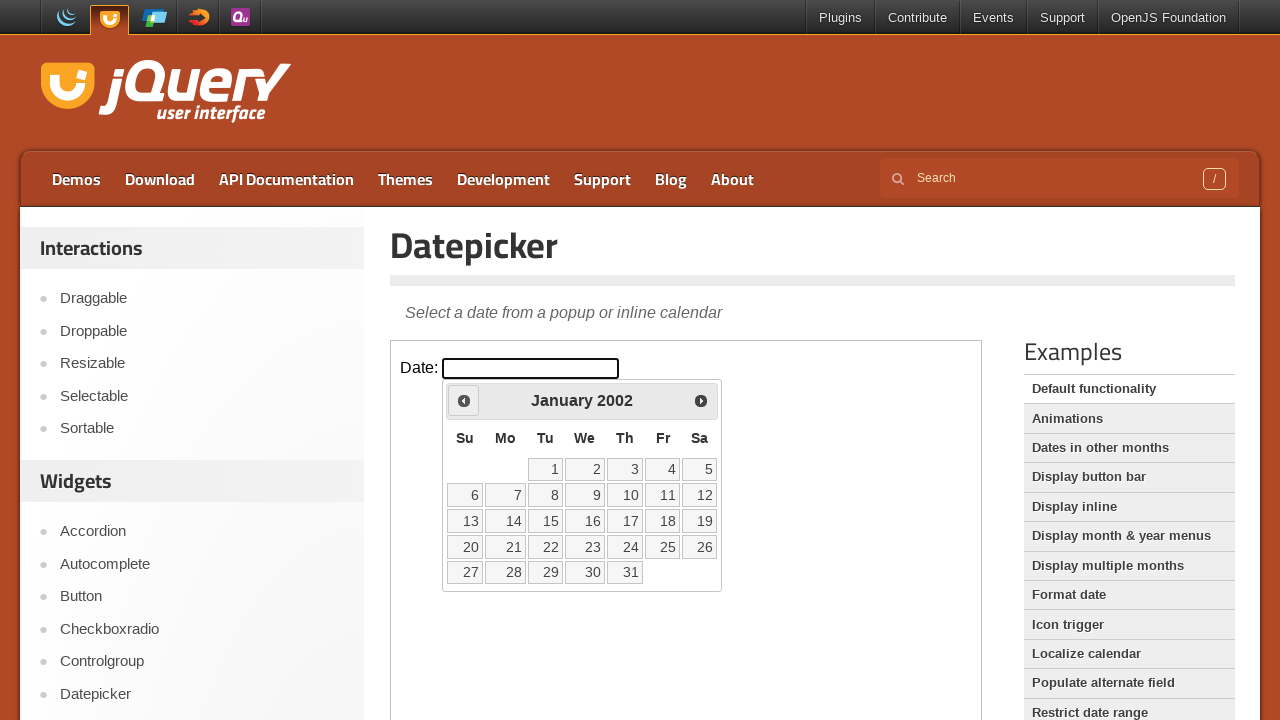

Retrieved current year: 2002
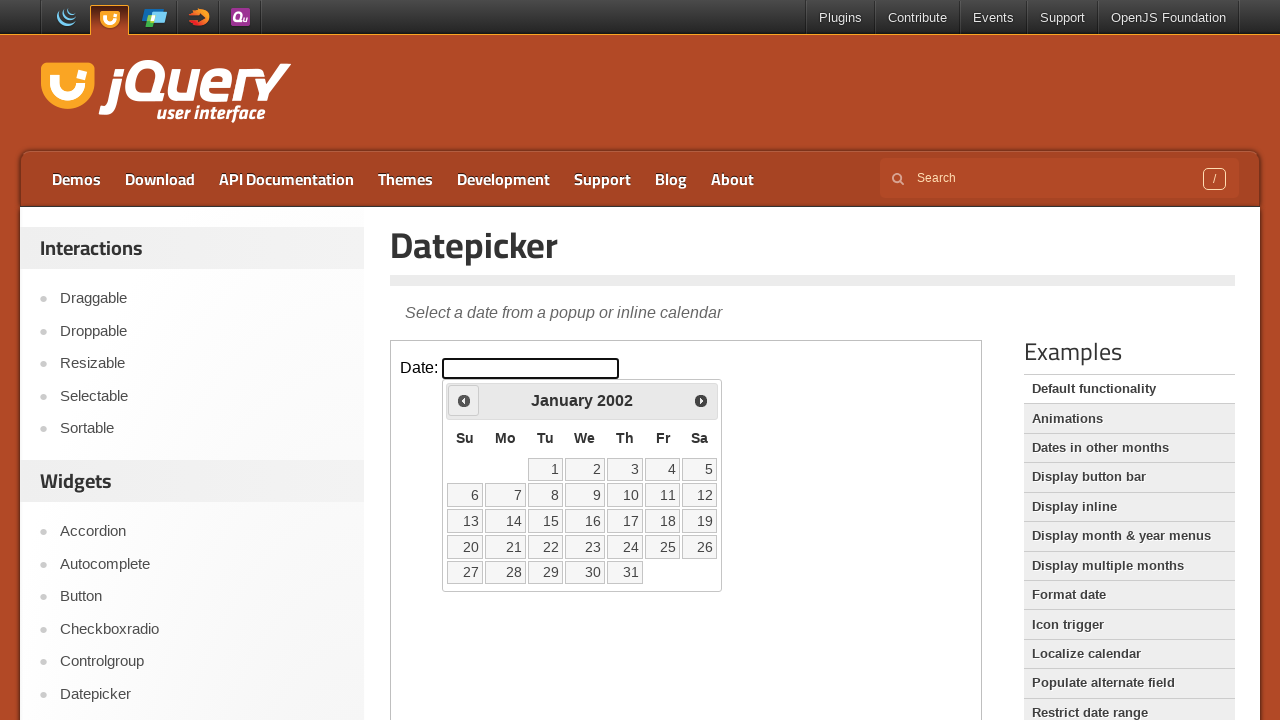

Clicked Prev to go back year (currently 2002, target 1995) at (464, 400) on iframe >> nth=0 >> internal:control=enter-frame >> span:text('Prev')
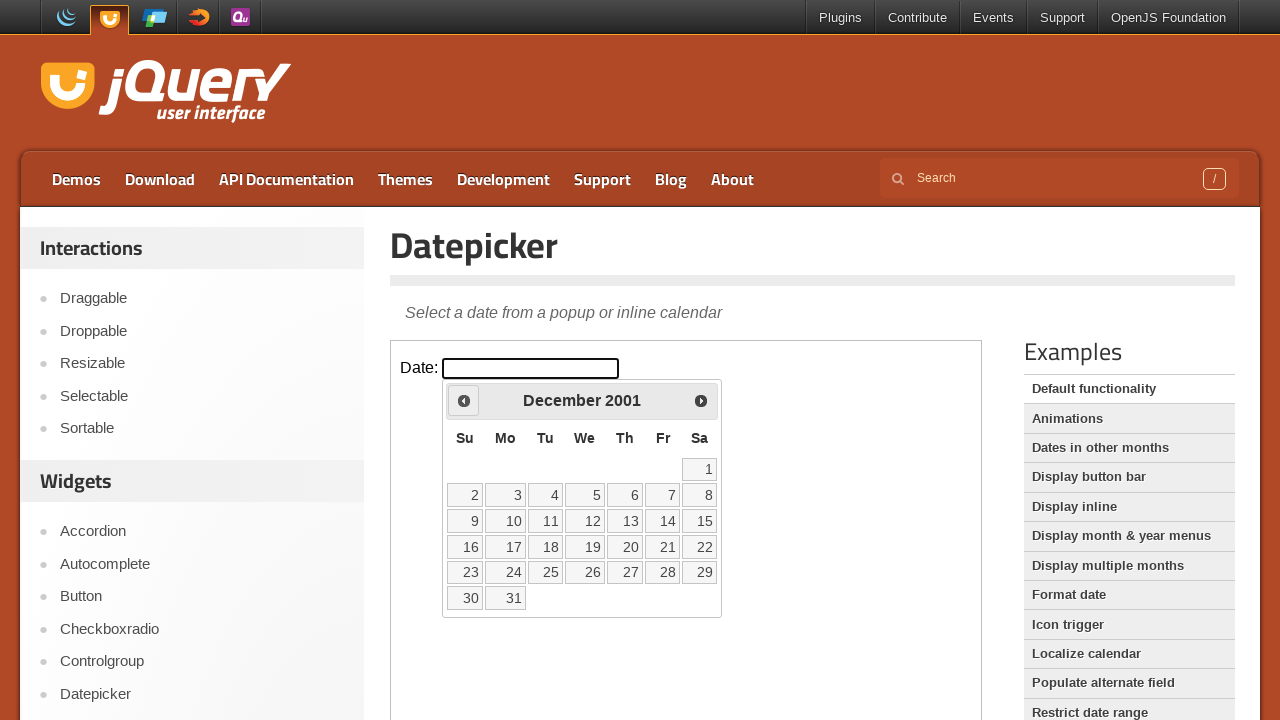

Retrieved current year: 2001
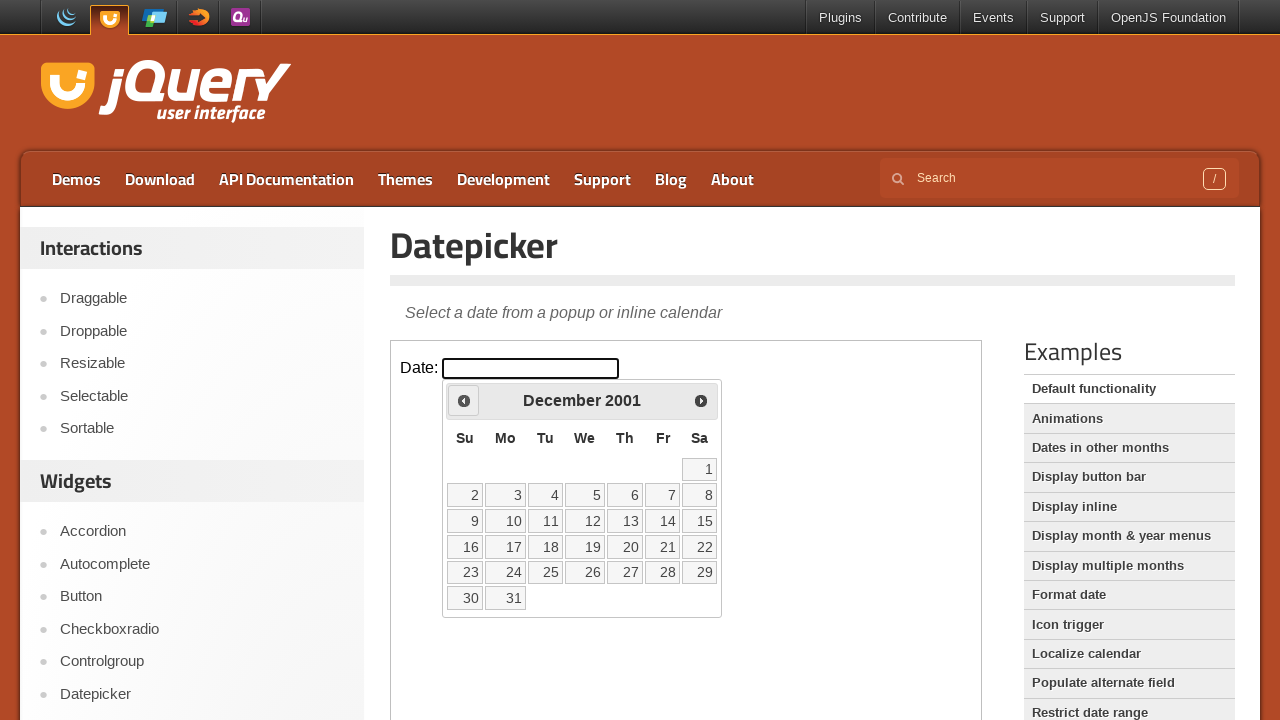

Clicked Prev to go back year (currently 2001, target 1995) at (464, 400) on iframe >> nth=0 >> internal:control=enter-frame >> span:text('Prev')
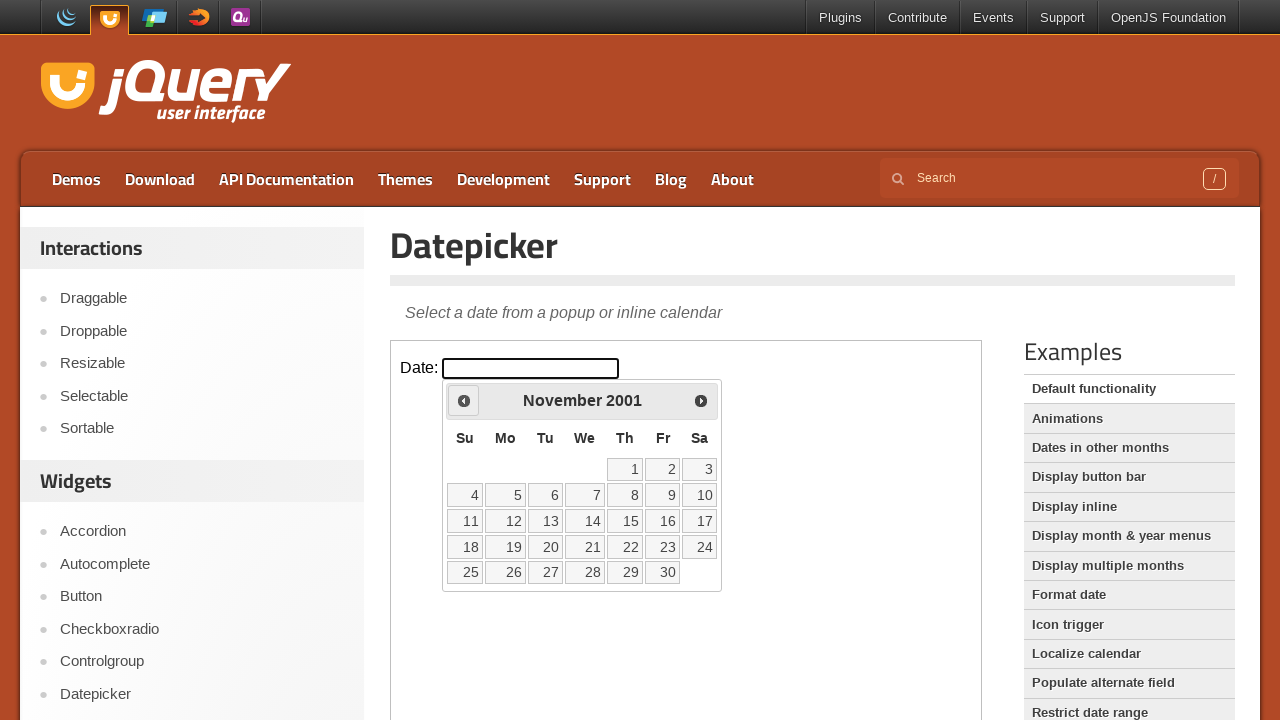

Retrieved current year: 2001
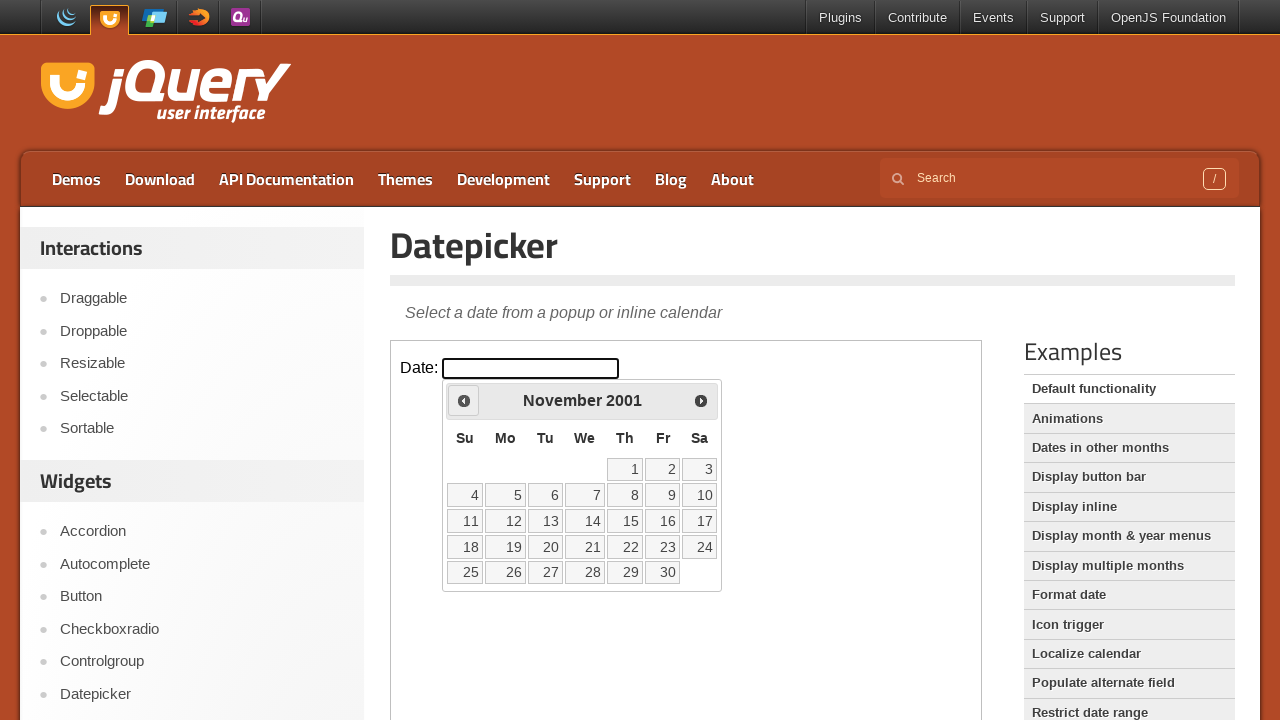

Clicked Prev to go back year (currently 2001, target 1995) at (464, 400) on iframe >> nth=0 >> internal:control=enter-frame >> span:text('Prev')
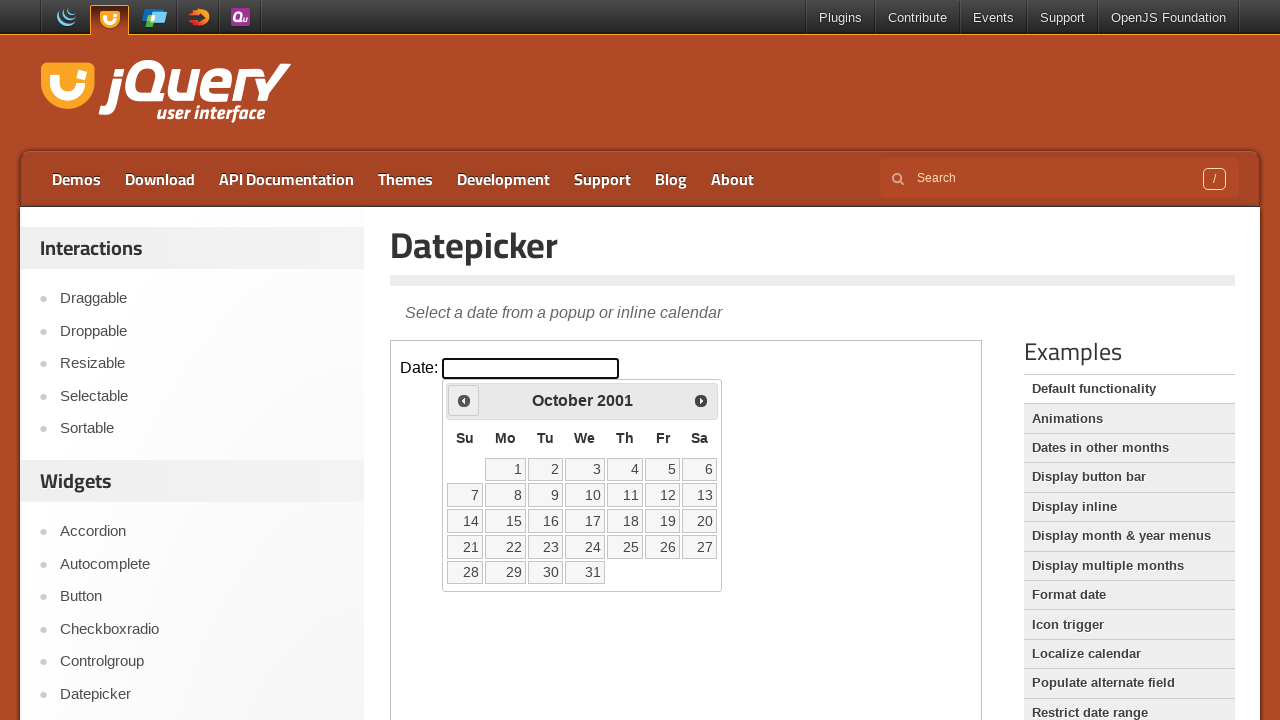

Retrieved current year: 2001
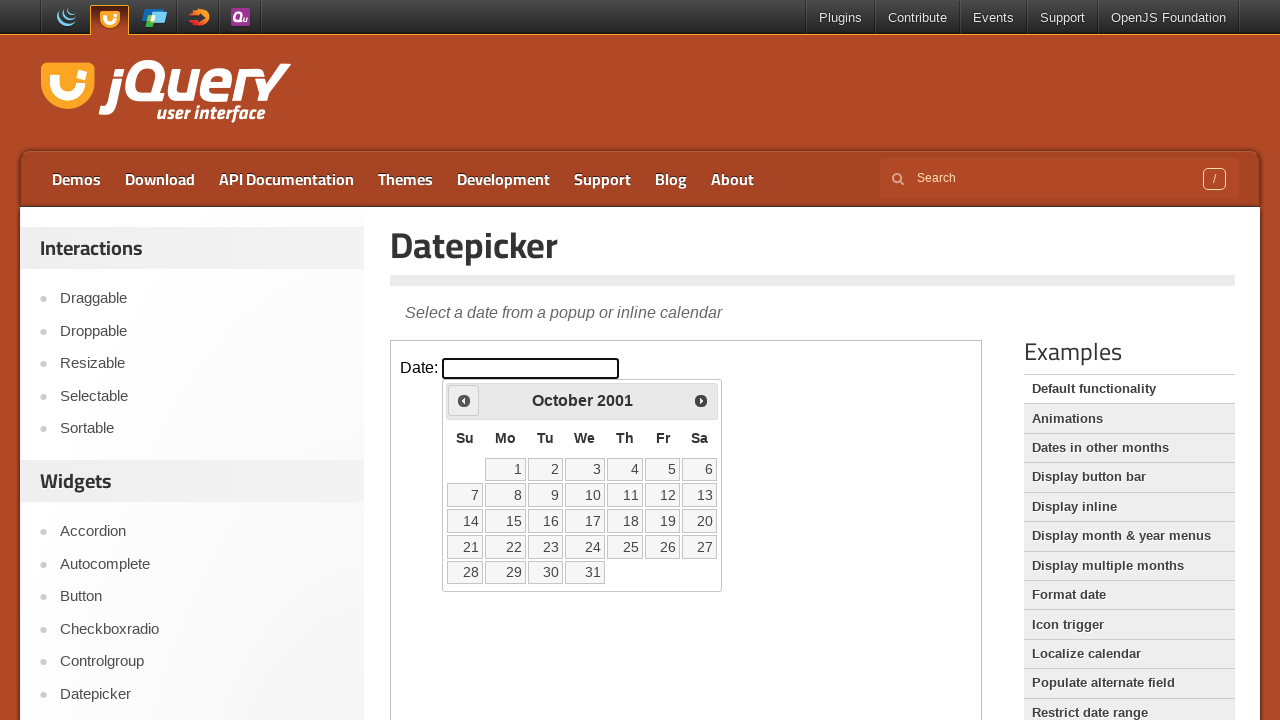

Clicked Prev to go back year (currently 2001, target 1995) at (464, 400) on iframe >> nth=0 >> internal:control=enter-frame >> span:text('Prev')
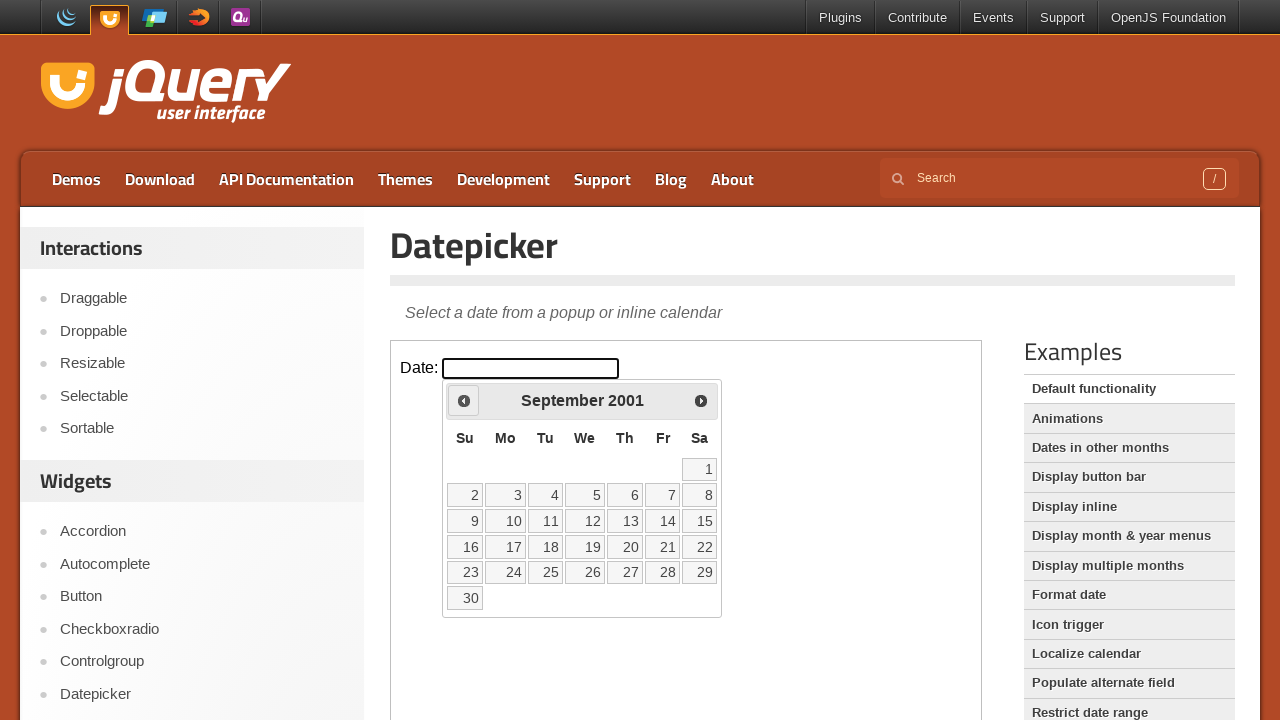

Retrieved current year: 2001
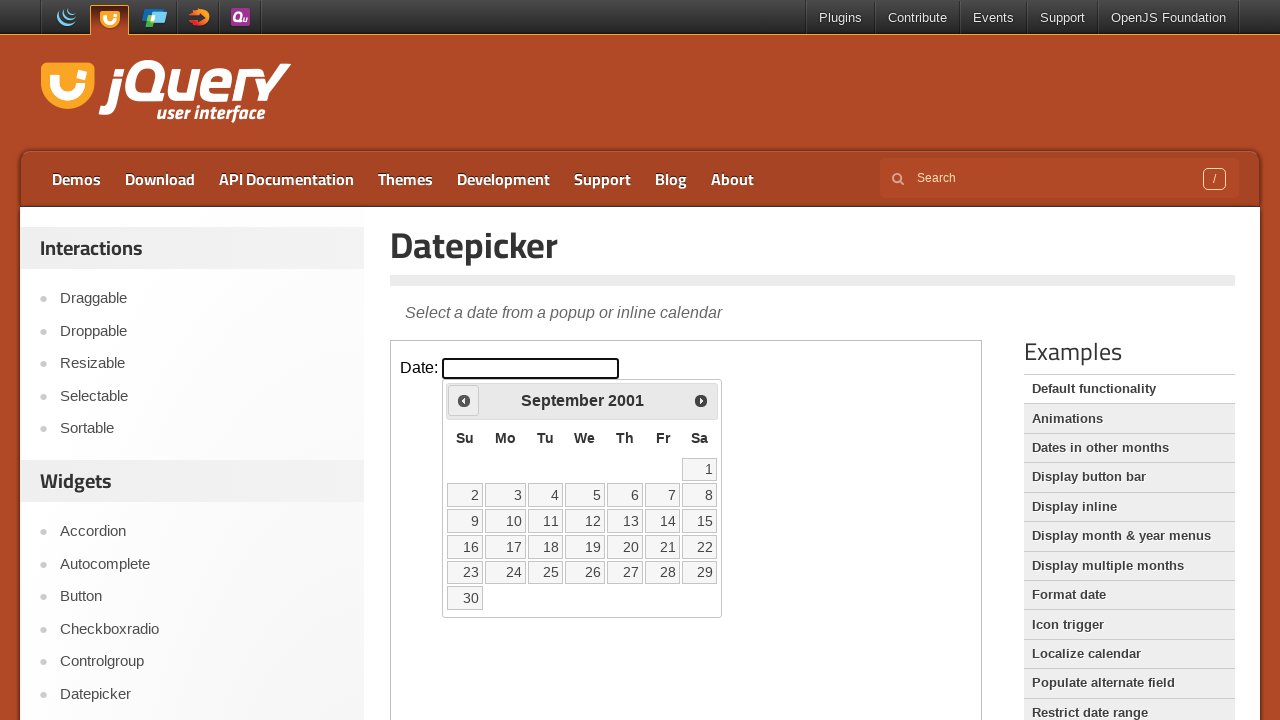

Clicked Prev to go back year (currently 2001, target 1995) at (464, 400) on iframe >> nth=0 >> internal:control=enter-frame >> span:text('Prev')
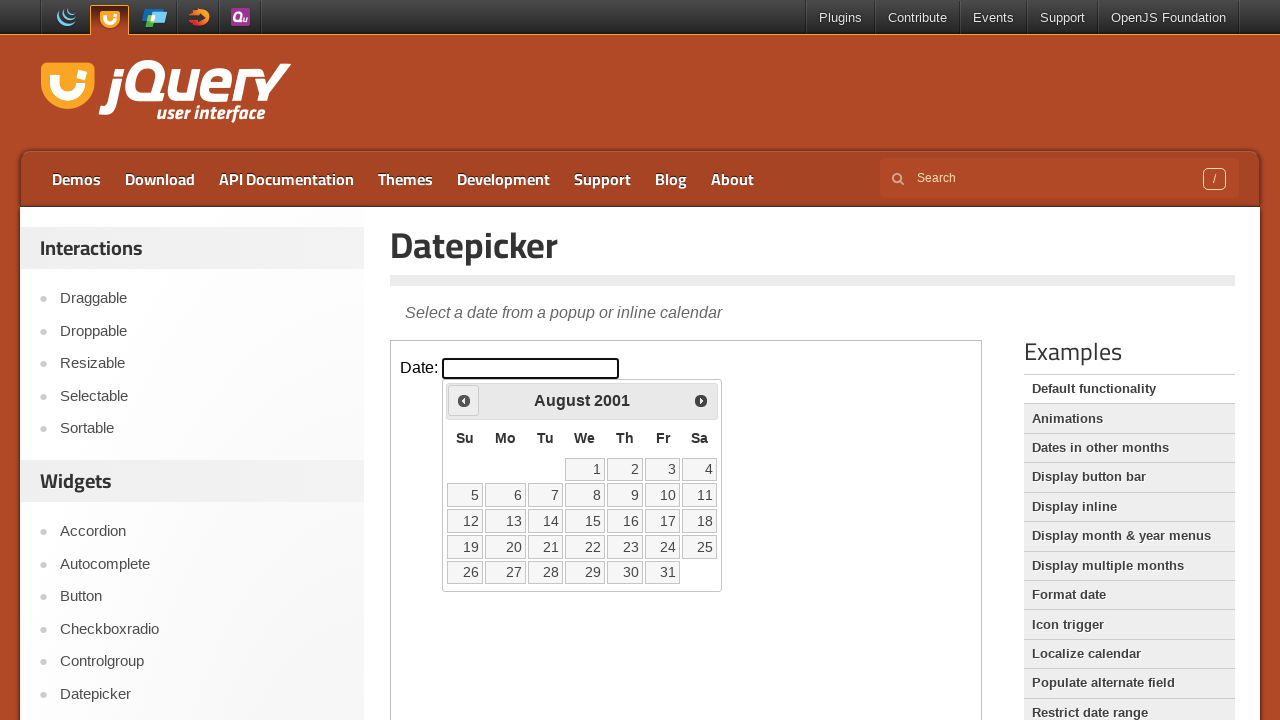

Retrieved current year: 2001
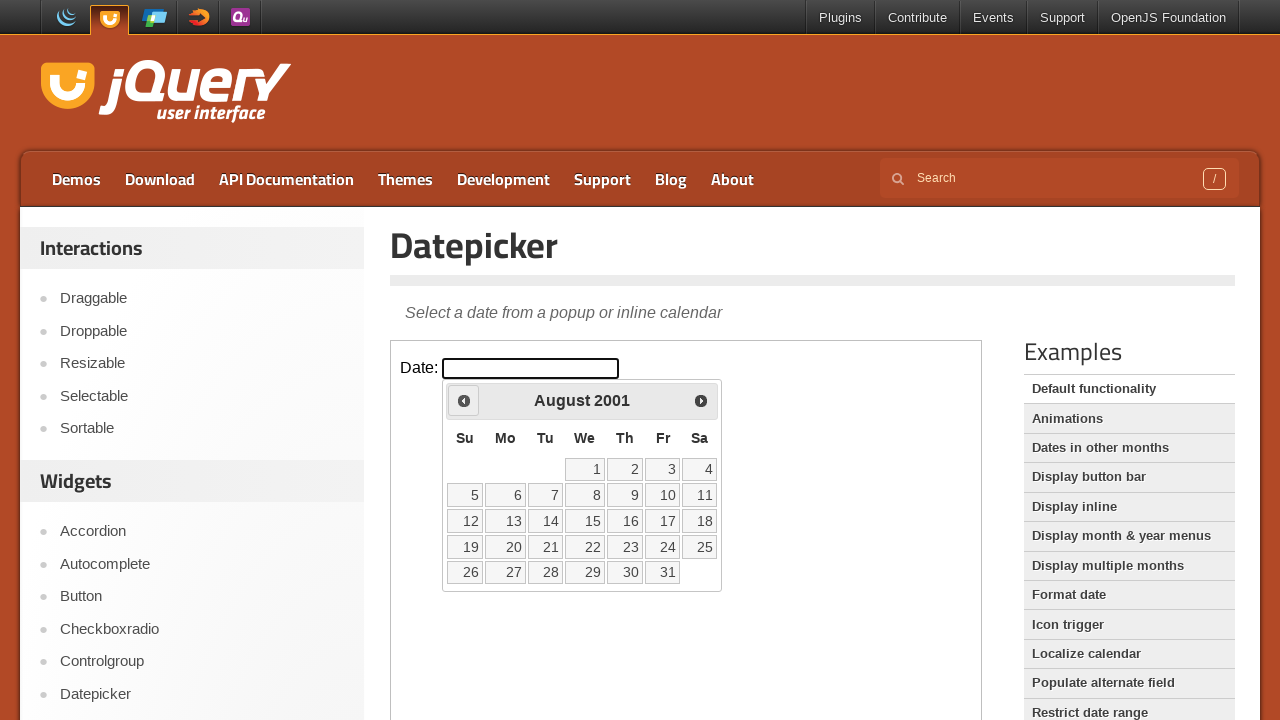

Clicked Prev to go back year (currently 2001, target 1995) at (464, 400) on iframe >> nth=0 >> internal:control=enter-frame >> span:text('Prev')
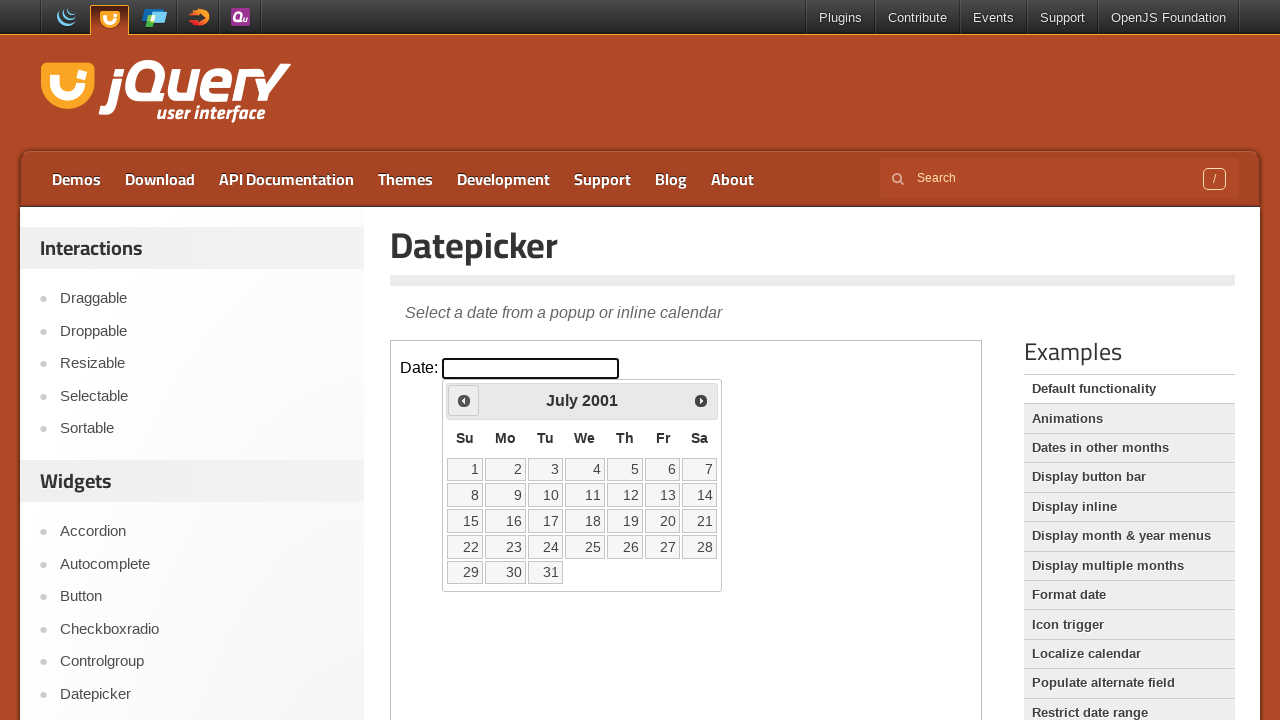

Retrieved current year: 2001
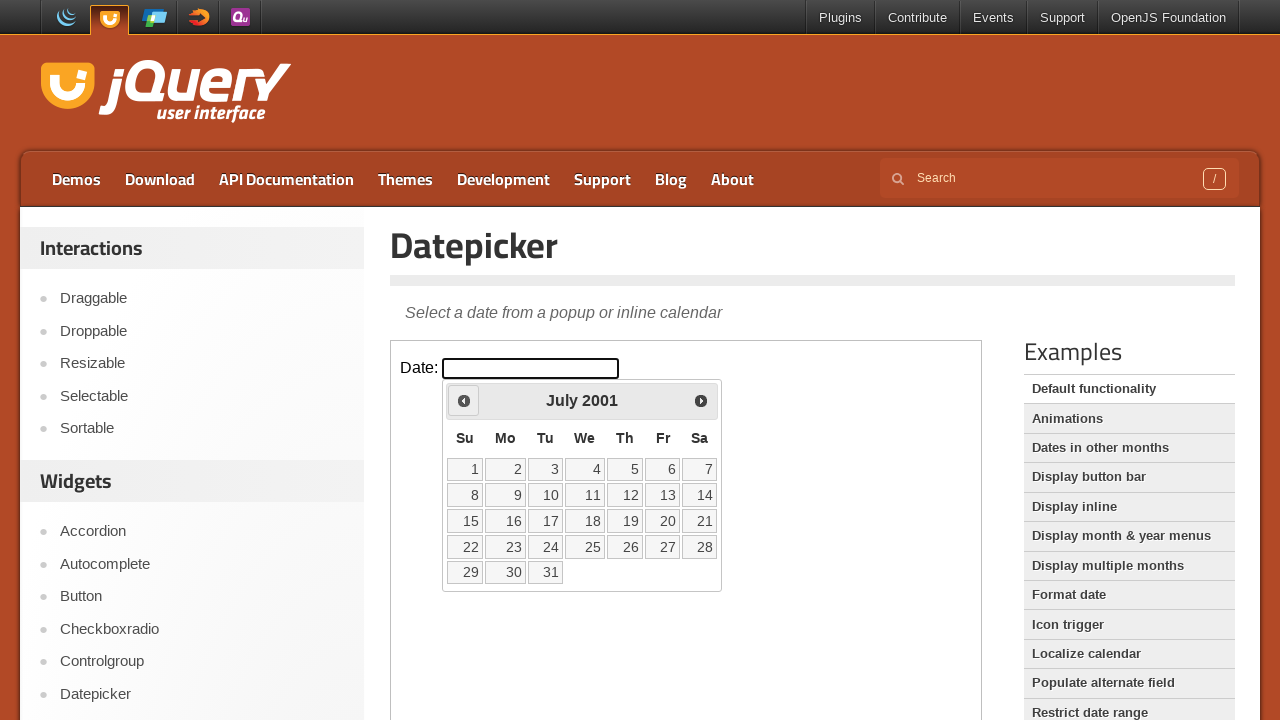

Clicked Prev to go back year (currently 2001, target 1995) at (464, 400) on iframe >> nth=0 >> internal:control=enter-frame >> span:text('Prev')
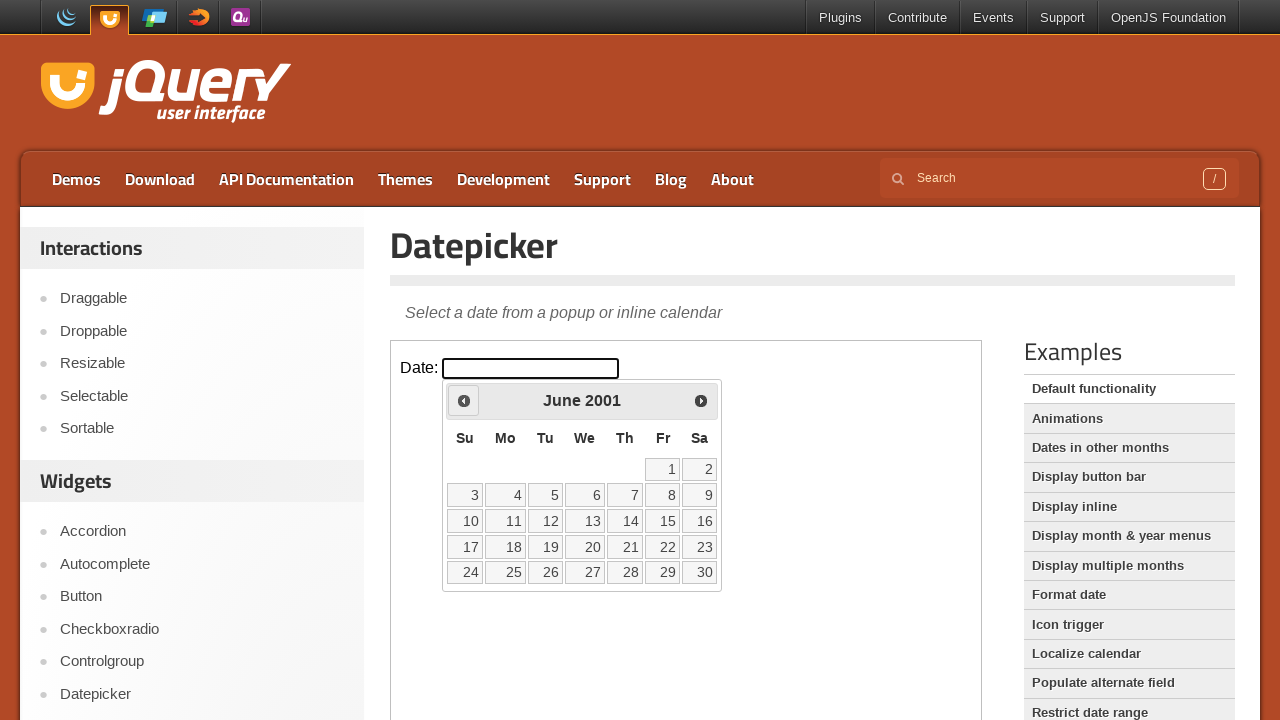

Retrieved current year: 2001
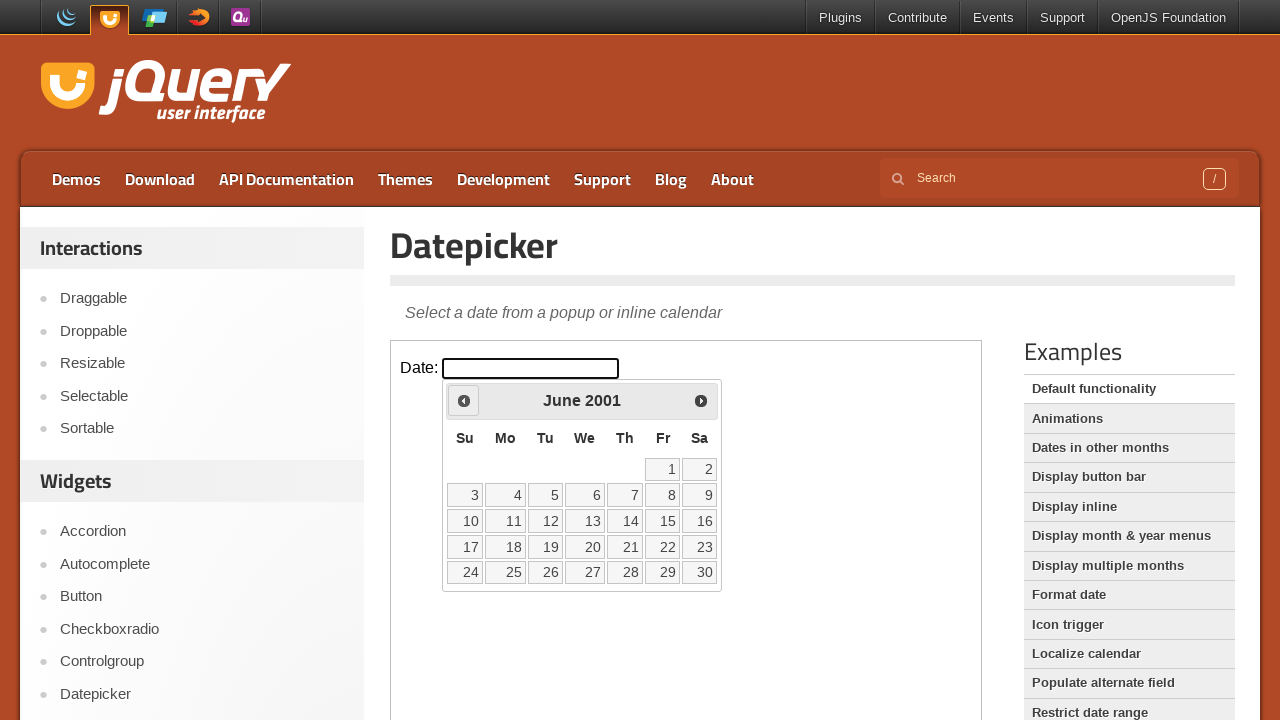

Clicked Prev to go back year (currently 2001, target 1995) at (464, 400) on iframe >> nth=0 >> internal:control=enter-frame >> span:text('Prev')
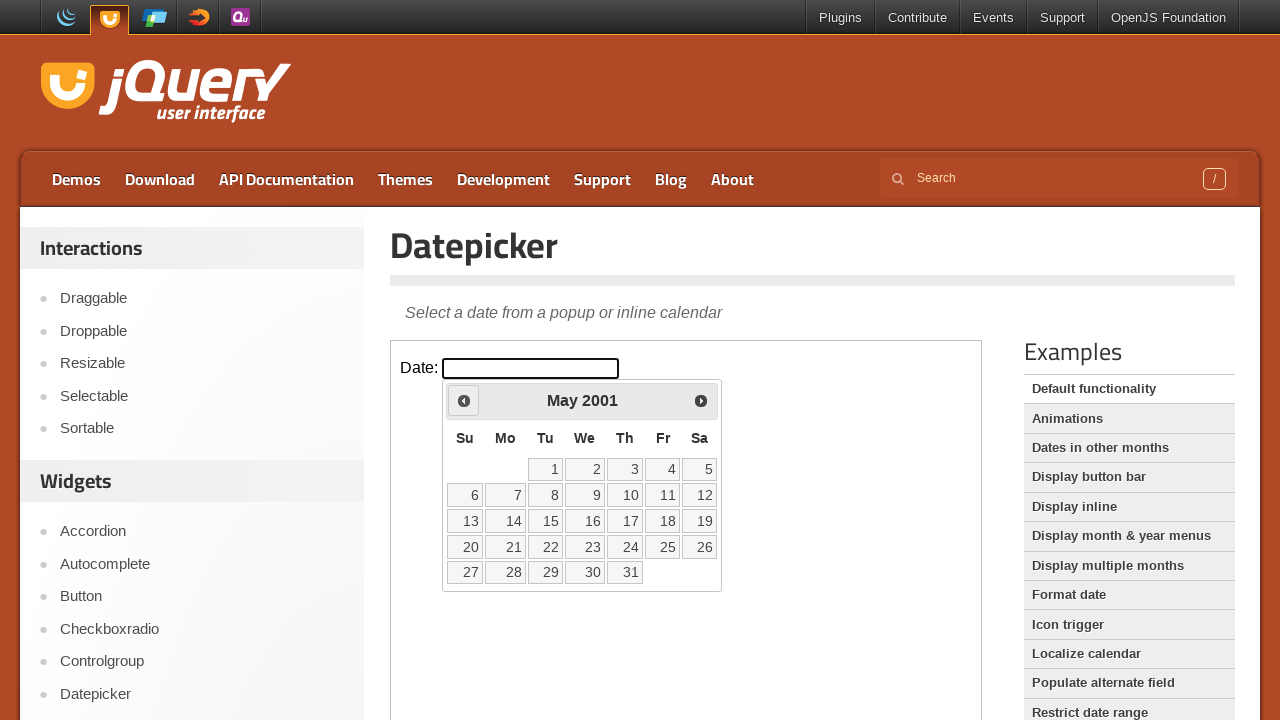

Retrieved current year: 2001
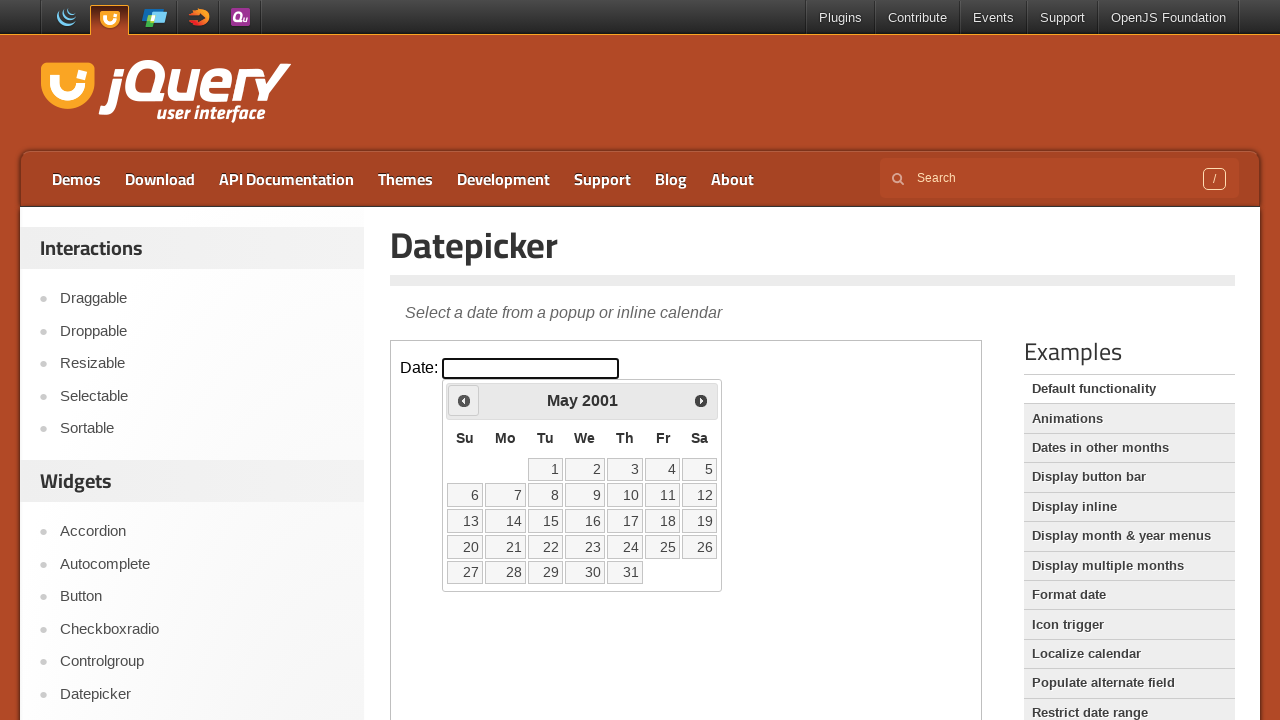

Clicked Prev to go back year (currently 2001, target 1995) at (464, 400) on iframe >> nth=0 >> internal:control=enter-frame >> span:text('Prev')
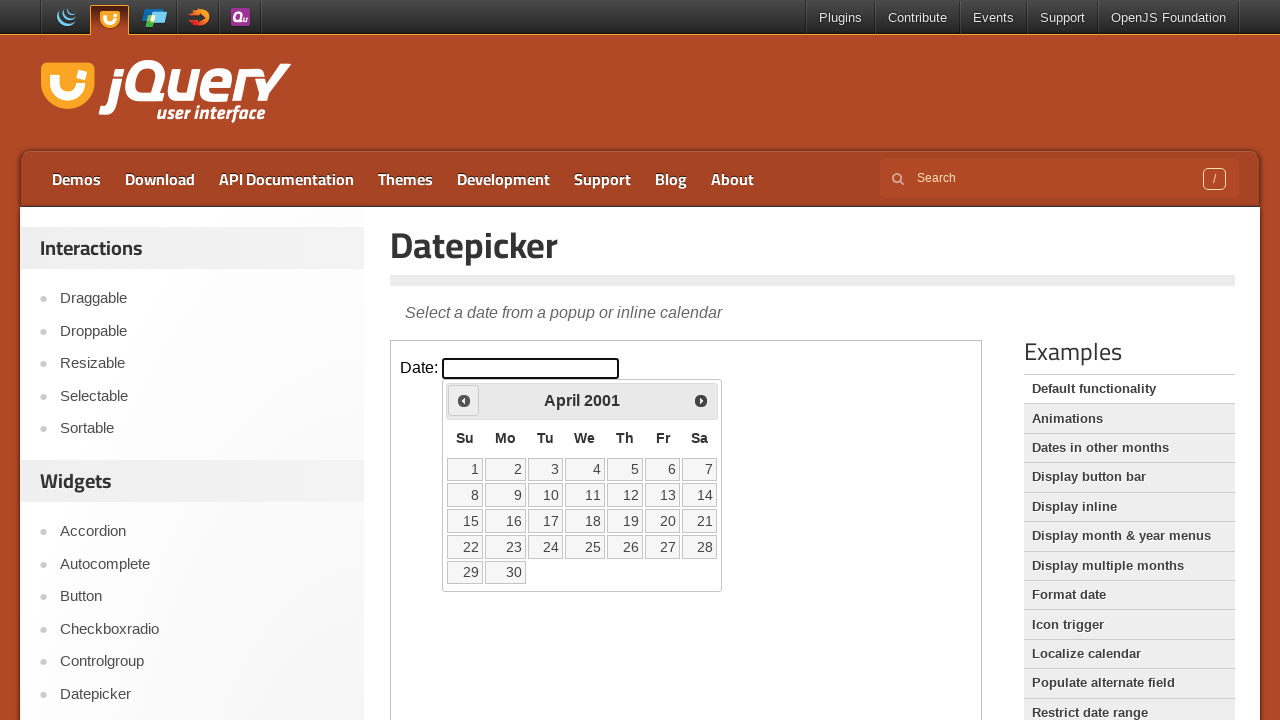

Retrieved current year: 2001
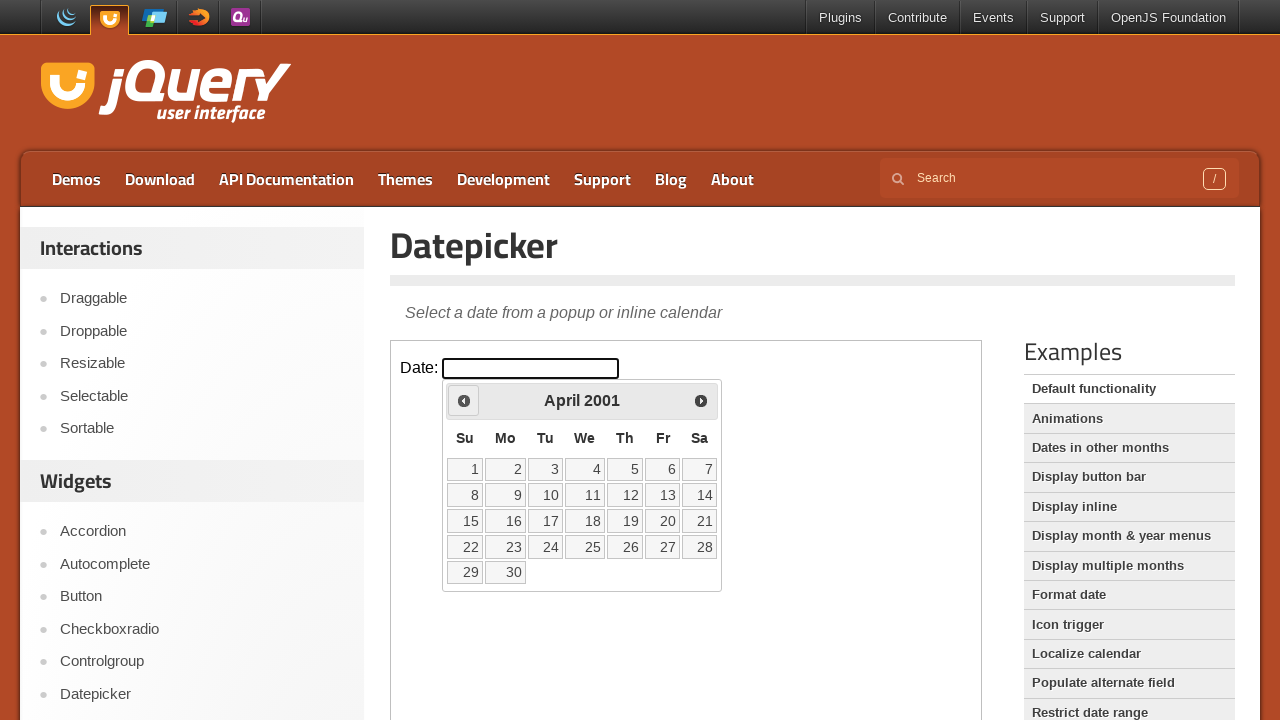

Clicked Prev to go back year (currently 2001, target 1995) at (464, 400) on iframe >> nth=0 >> internal:control=enter-frame >> span:text('Prev')
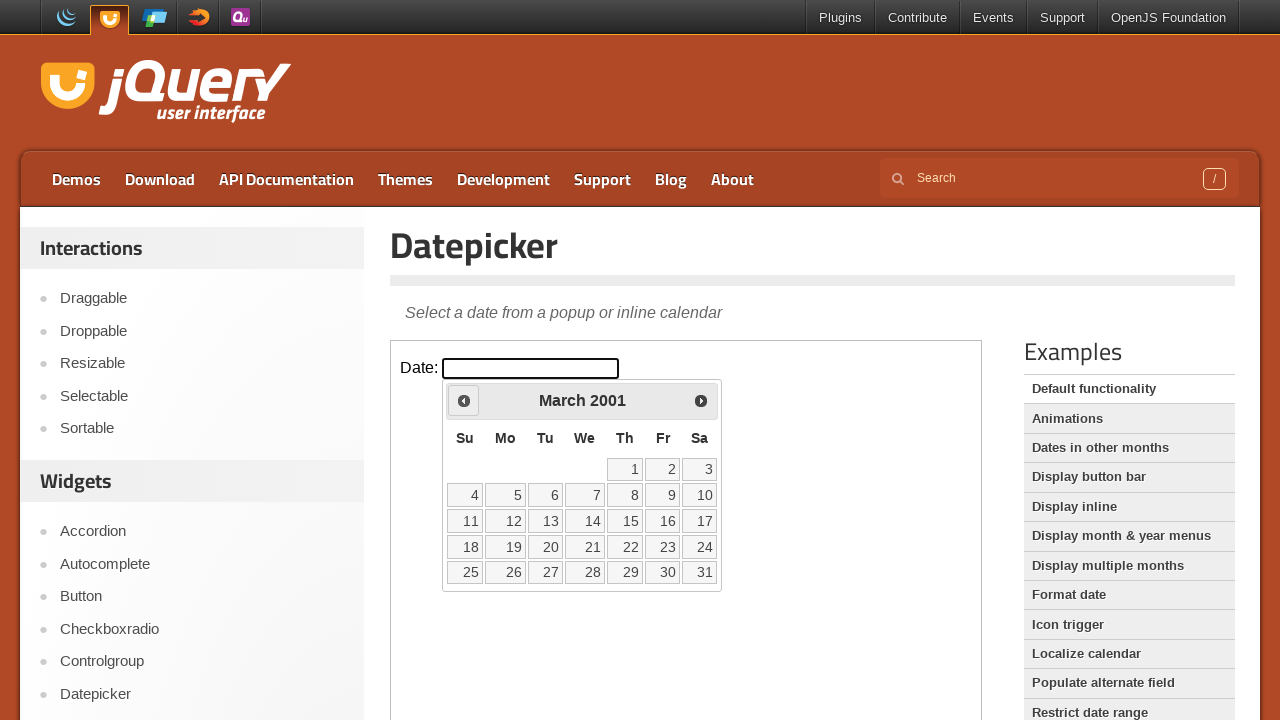

Retrieved current year: 2001
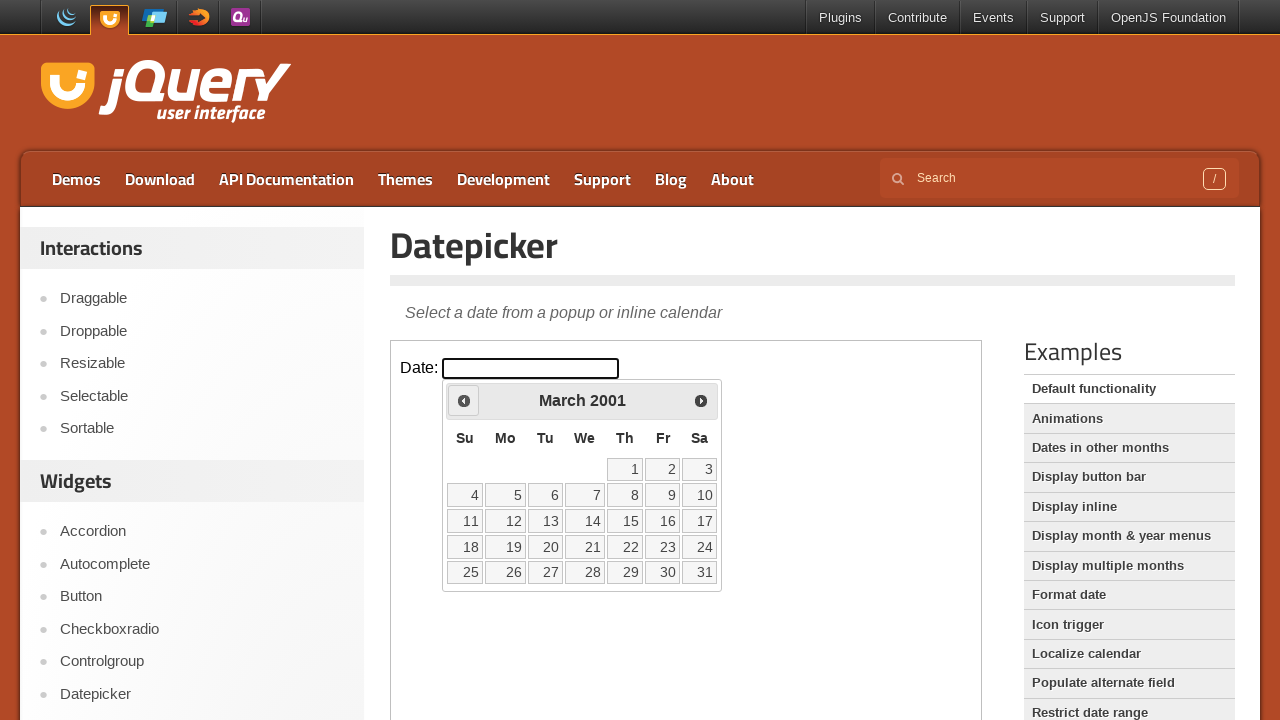

Clicked Prev to go back year (currently 2001, target 1995) at (464, 400) on iframe >> nth=0 >> internal:control=enter-frame >> span:text('Prev')
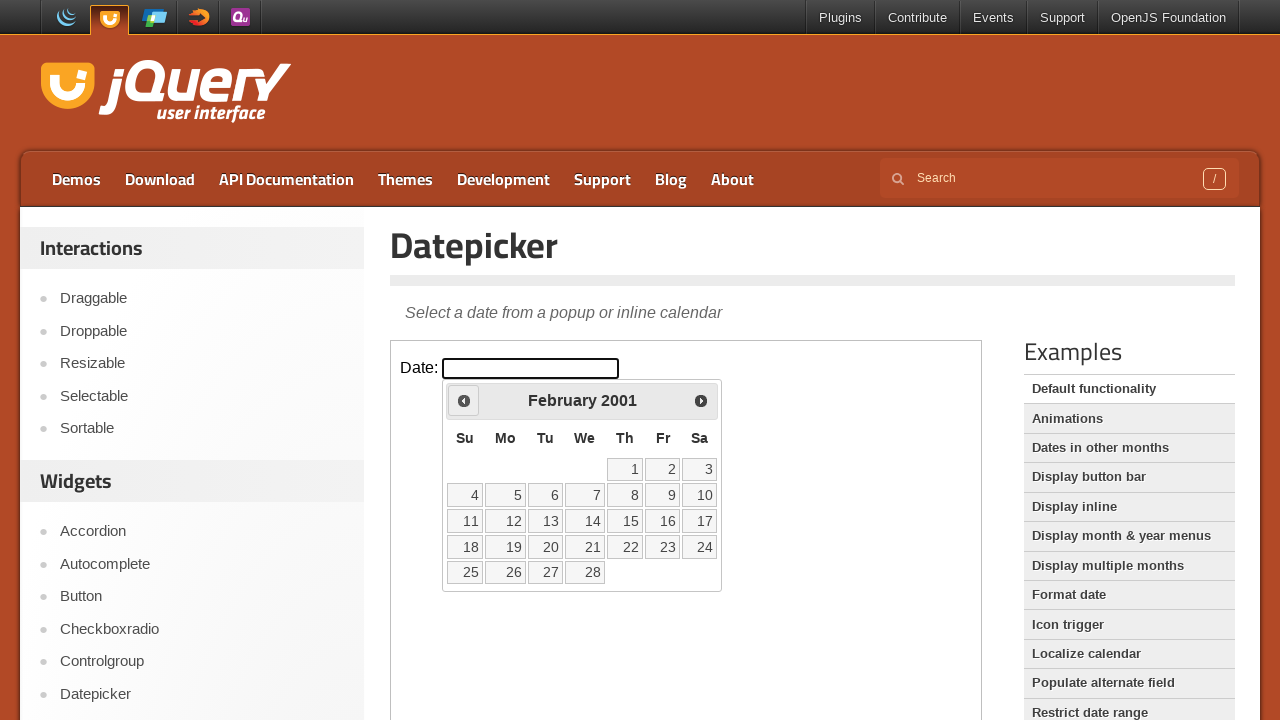

Retrieved current year: 2001
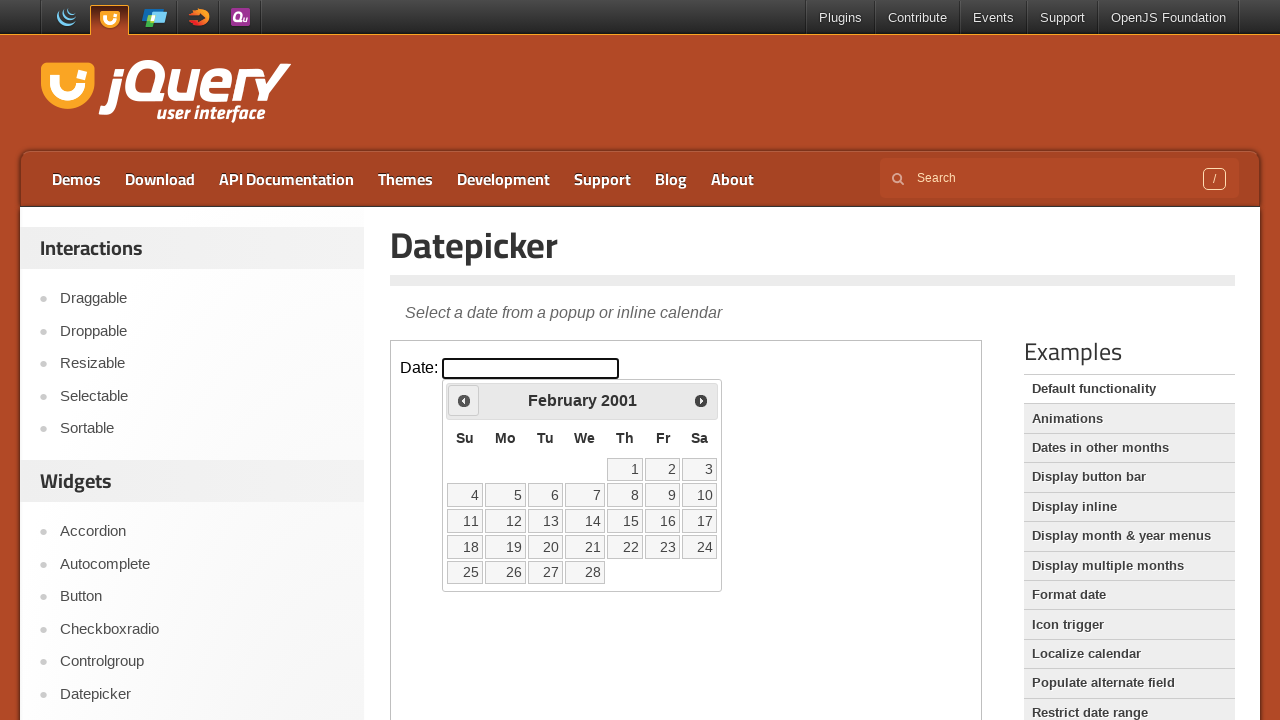

Clicked Prev to go back year (currently 2001, target 1995) at (464, 400) on iframe >> nth=0 >> internal:control=enter-frame >> span:text('Prev')
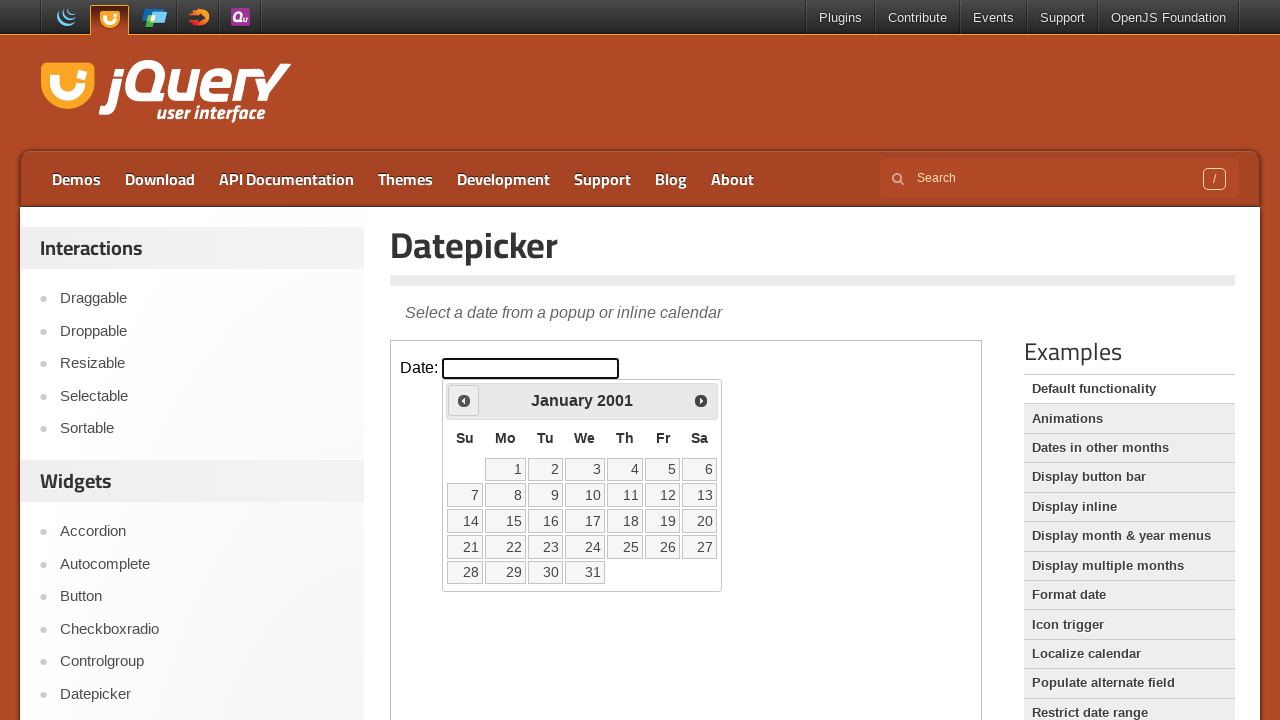

Retrieved current year: 2001
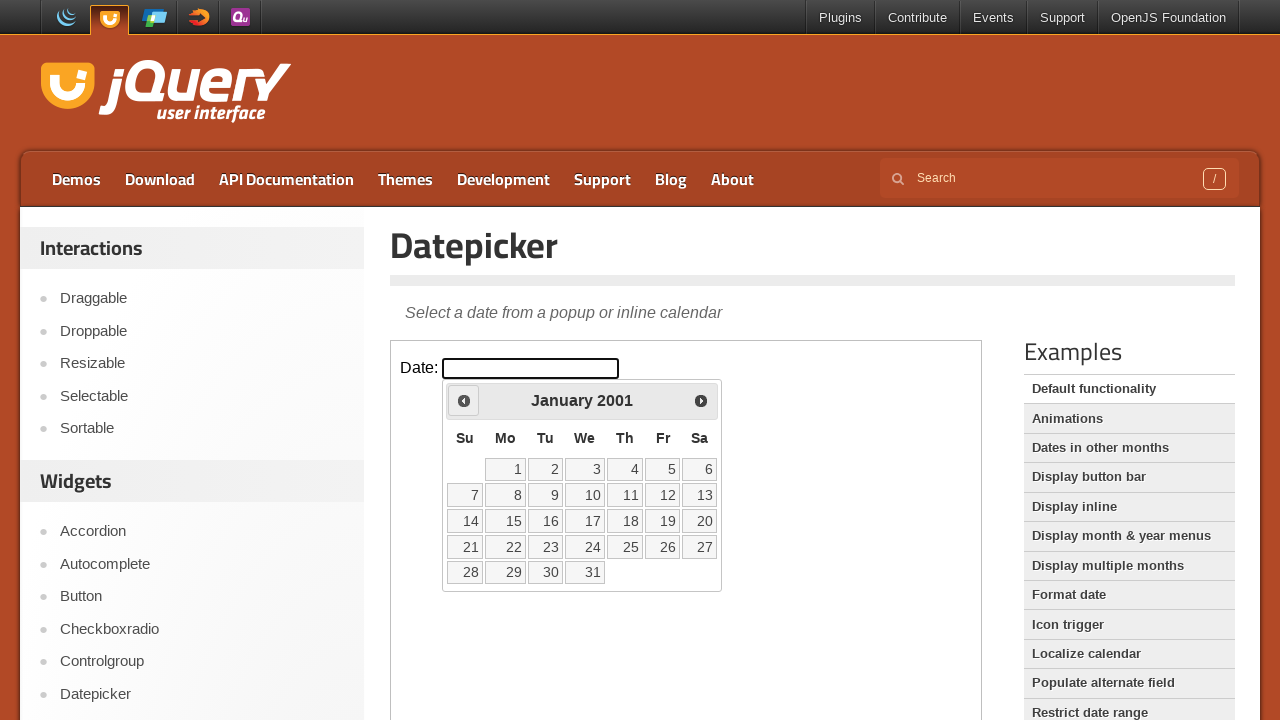

Clicked Prev to go back year (currently 2001, target 1995) at (464, 400) on iframe >> nth=0 >> internal:control=enter-frame >> span:text('Prev')
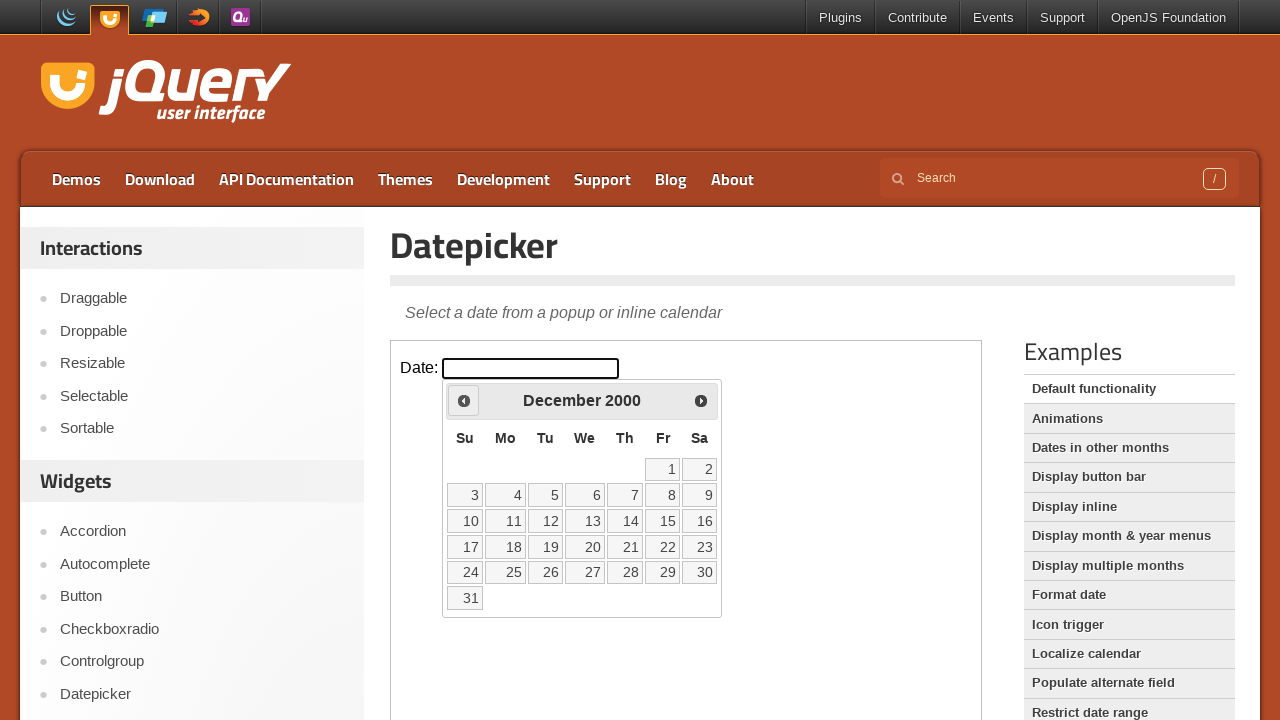

Retrieved current year: 2000
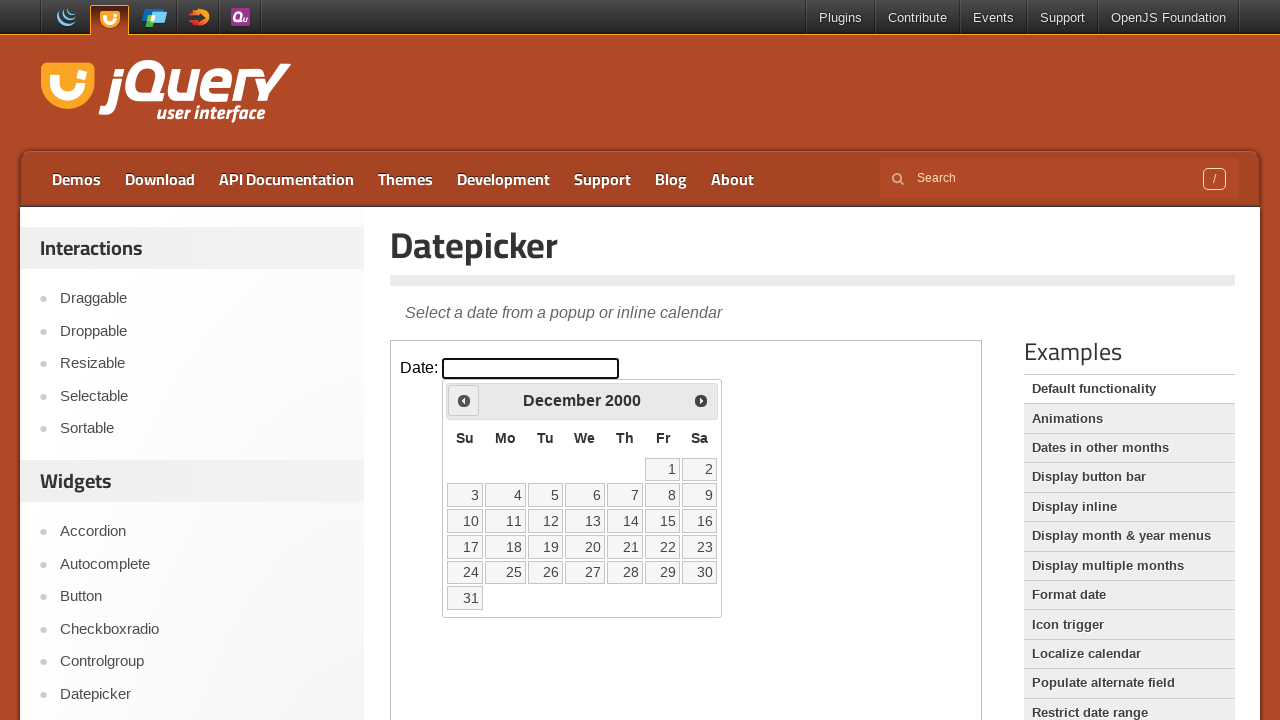

Clicked Prev to go back year (currently 2000, target 1995) at (464, 400) on iframe >> nth=0 >> internal:control=enter-frame >> span:text('Prev')
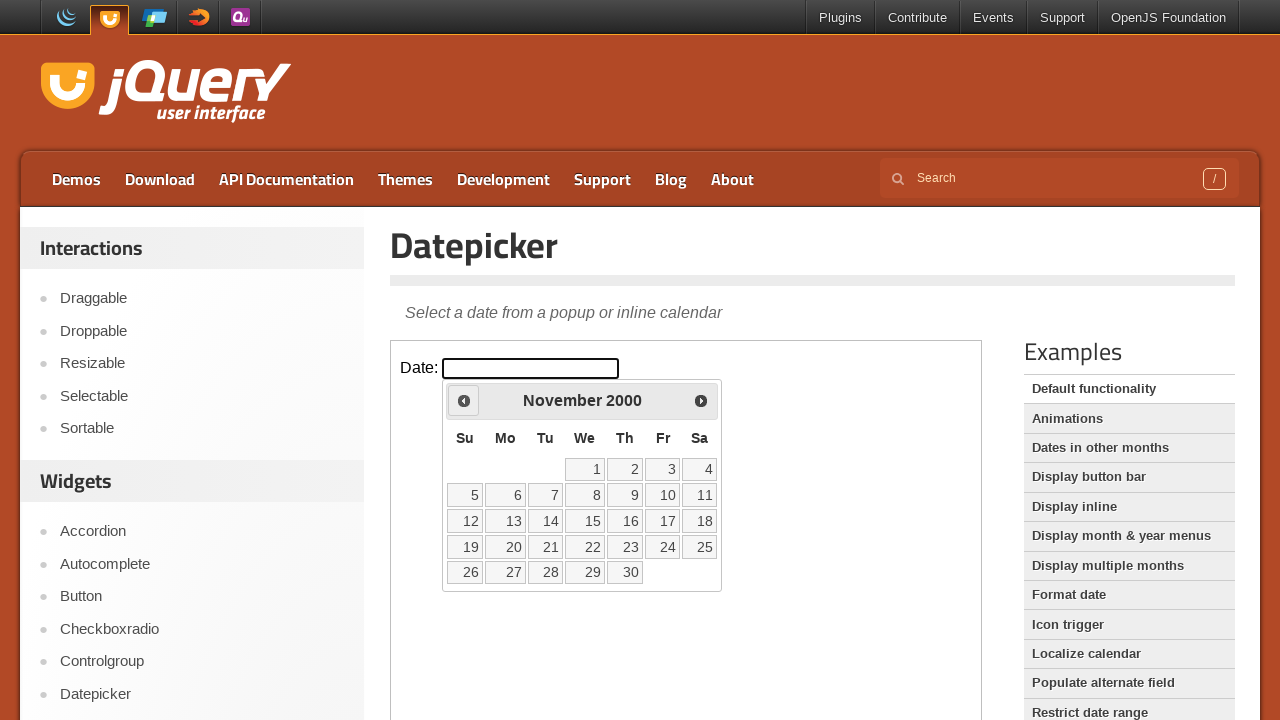

Retrieved current year: 2000
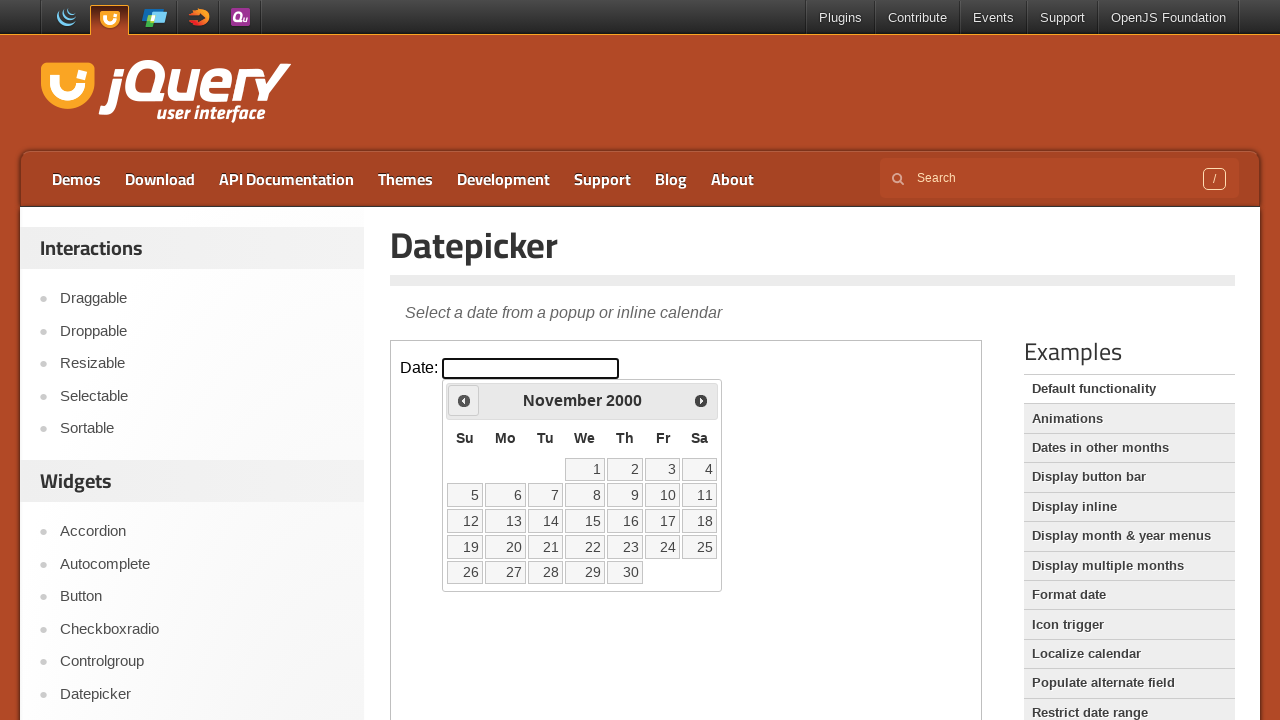

Clicked Prev to go back year (currently 2000, target 1995) at (464, 400) on iframe >> nth=0 >> internal:control=enter-frame >> span:text('Prev')
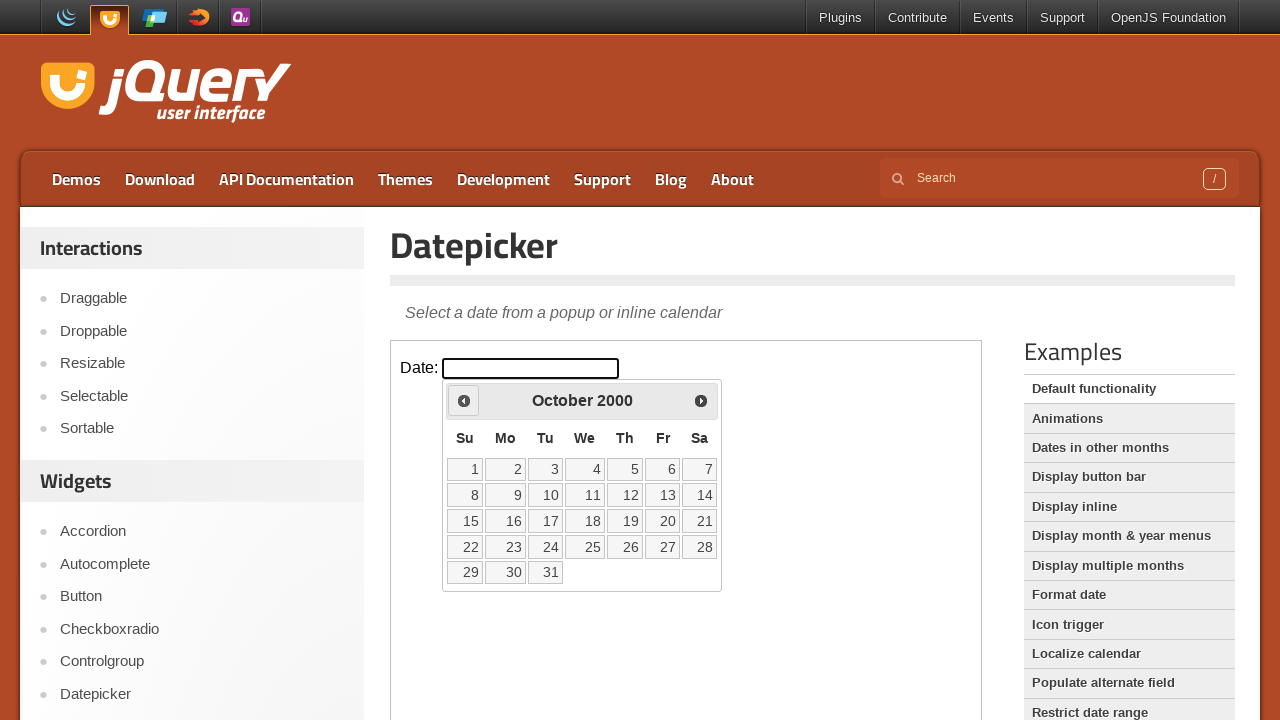

Retrieved current year: 2000
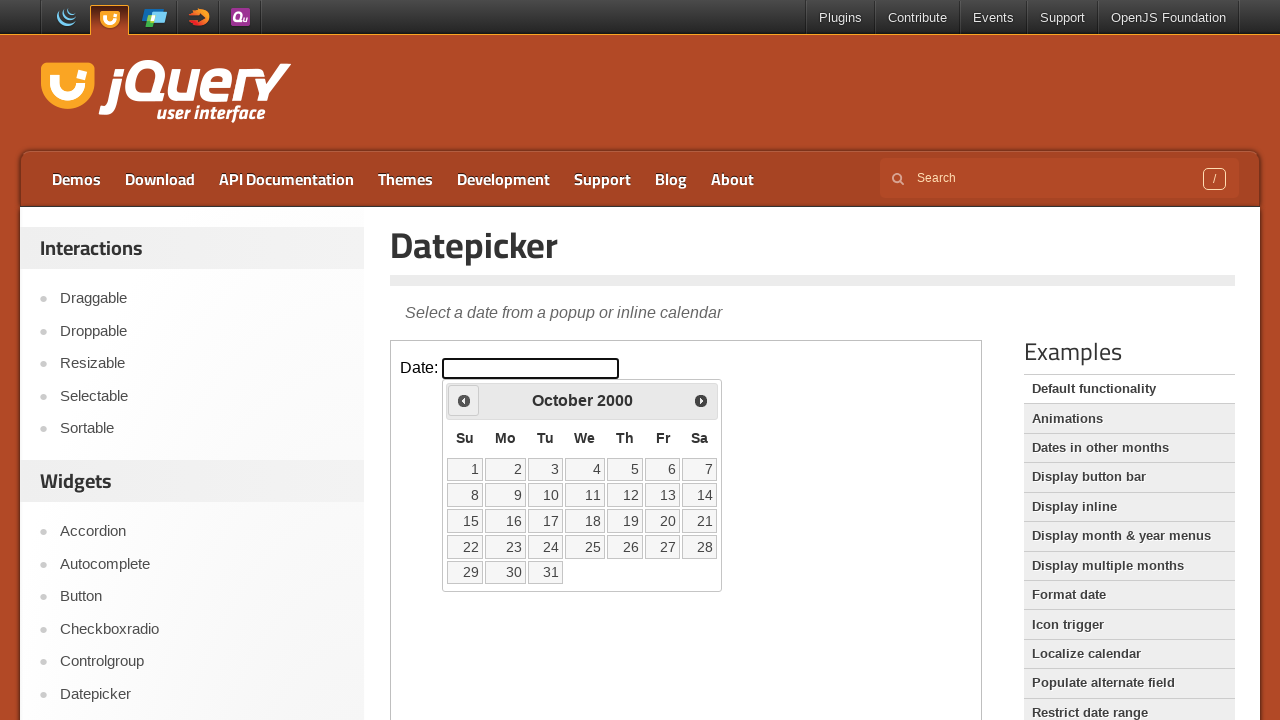

Clicked Prev to go back year (currently 2000, target 1995) at (464, 400) on iframe >> nth=0 >> internal:control=enter-frame >> span:text('Prev')
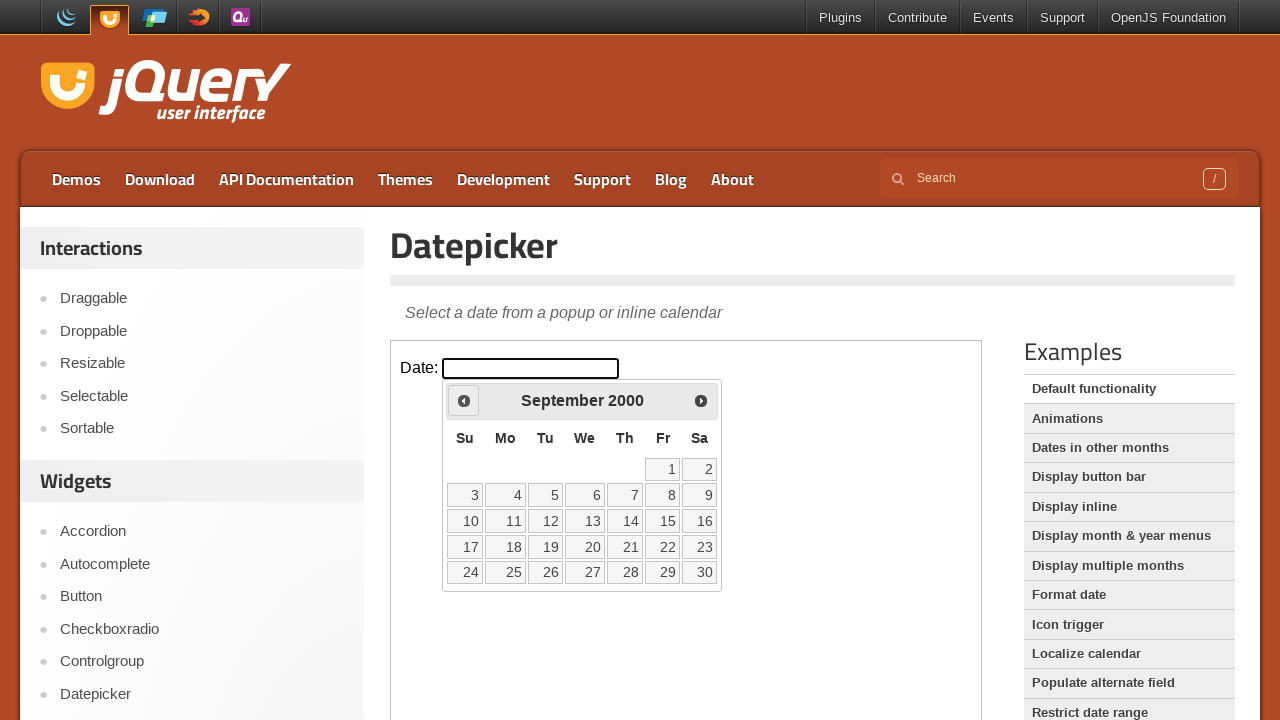

Retrieved current year: 2000
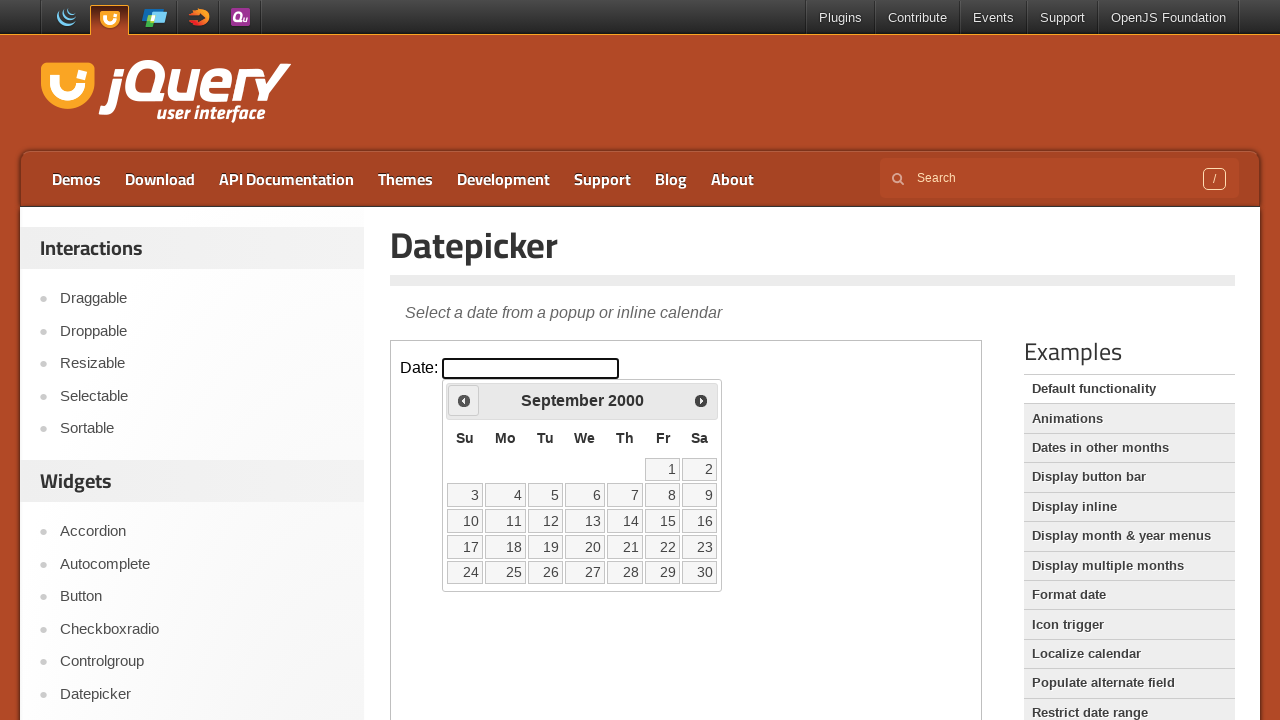

Clicked Prev to go back year (currently 2000, target 1995) at (464, 400) on iframe >> nth=0 >> internal:control=enter-frame >> span:text('Prev')
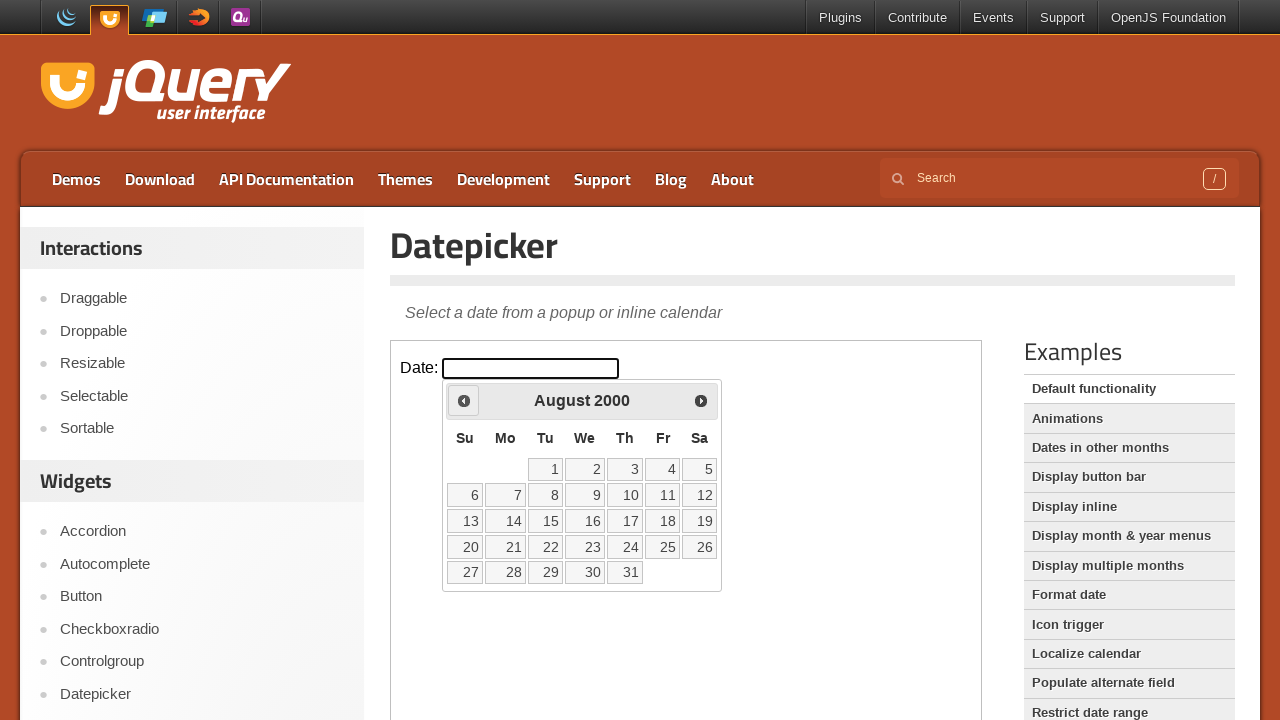

Retrieved current year: 2000
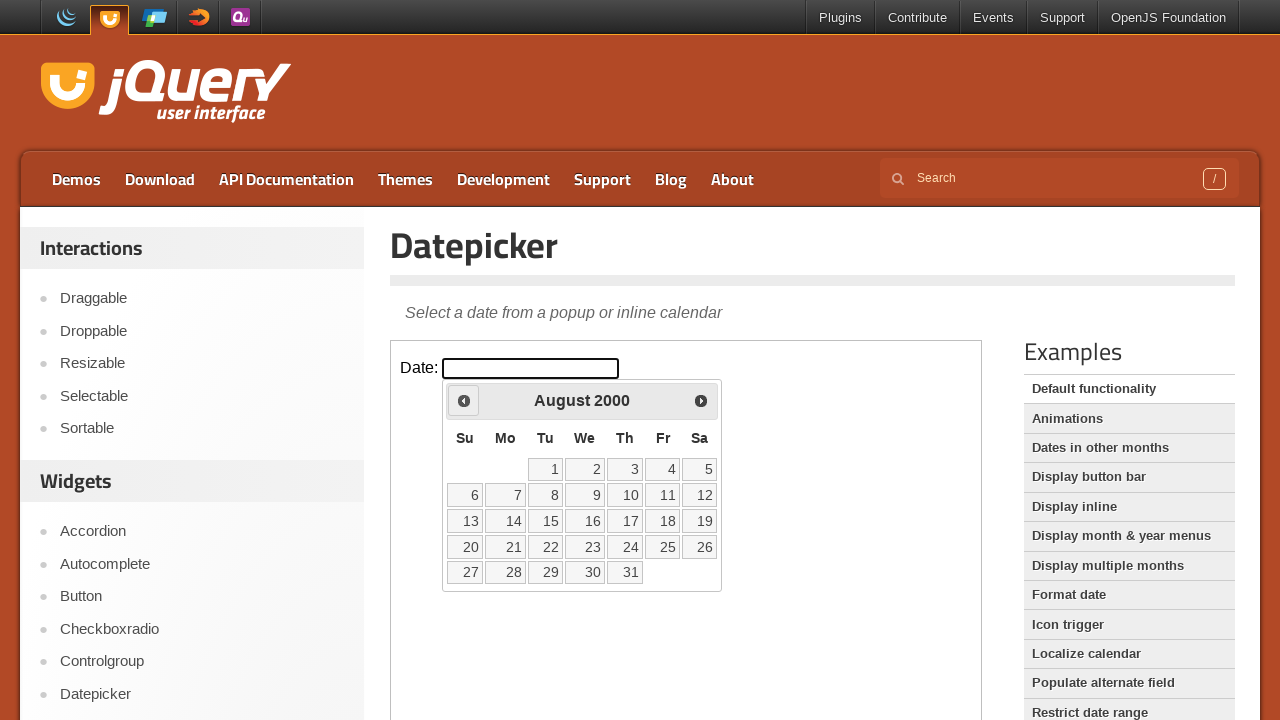

Clicked Prev to go back year (currently 2000, target 1995) at (464, 400) on iframe >> nth=0 >> internal:control=enter-frame >> span:text('Prev')
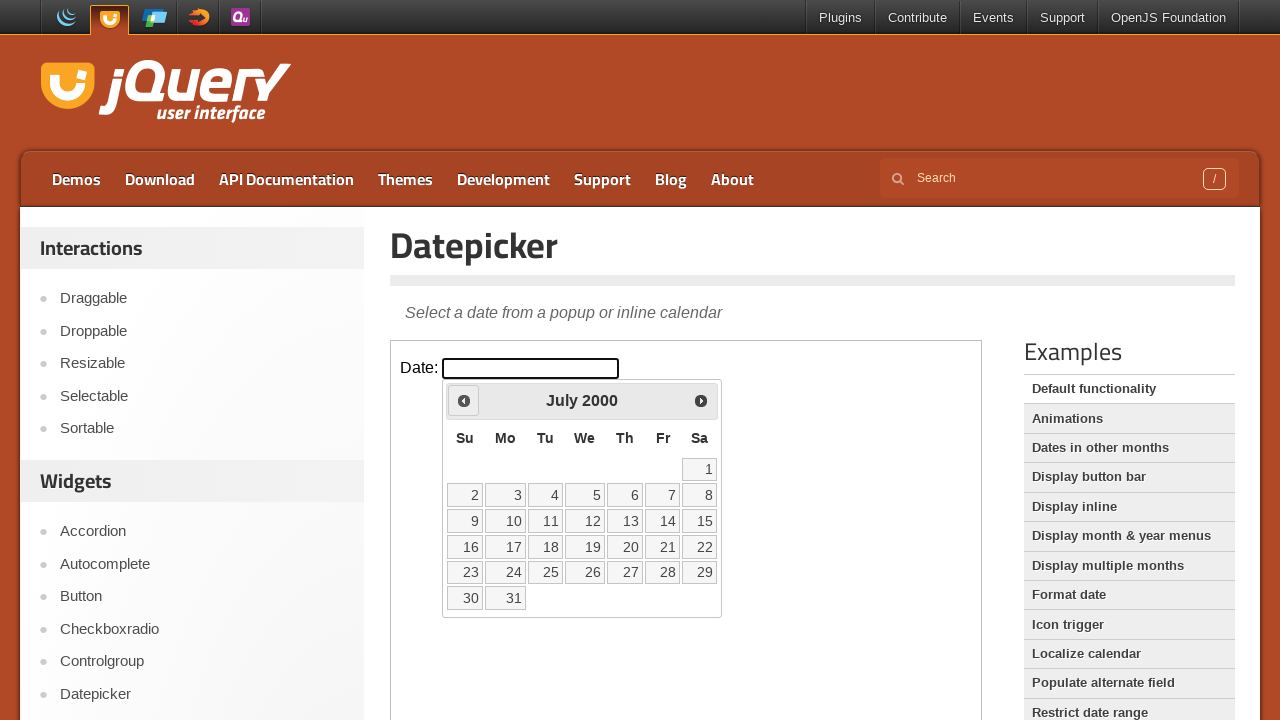

Retrieved current year: 2000
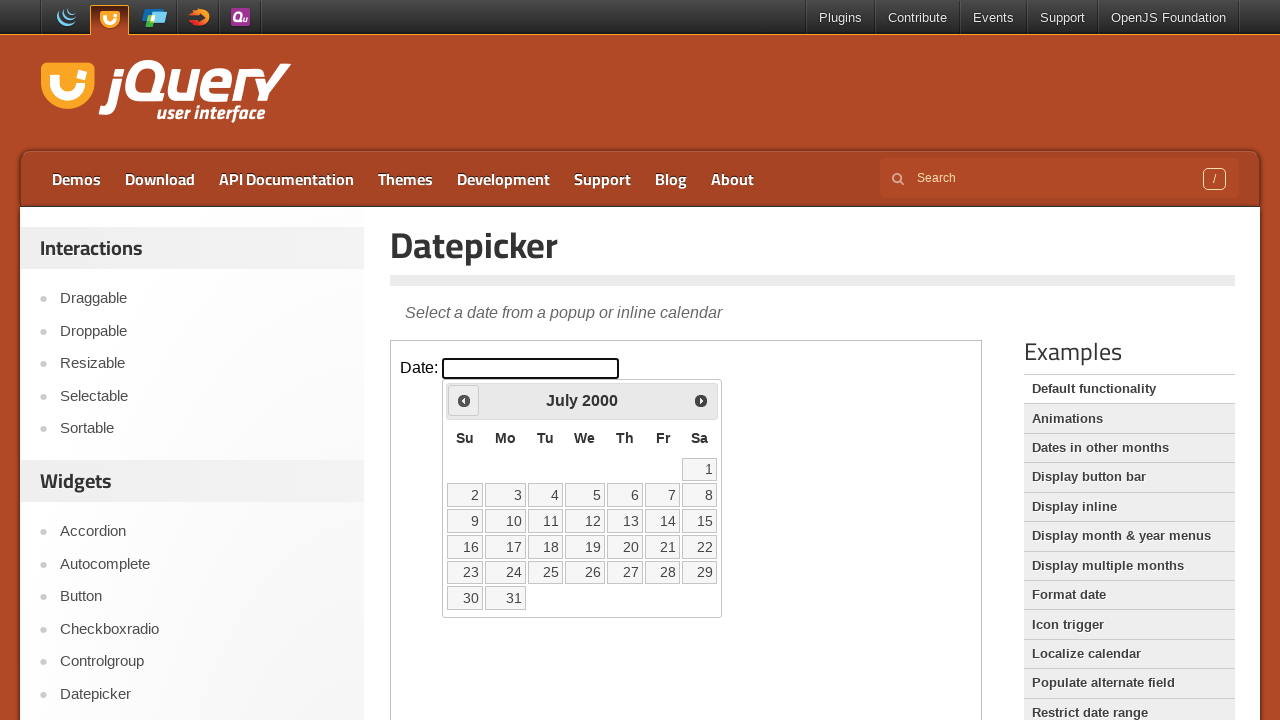

Clicked Prev to go back year (currently 2000, target 1995) at (464, 400) on iframe >> nth=0 >> internal:control=enter-frame >> span:text('Prev')
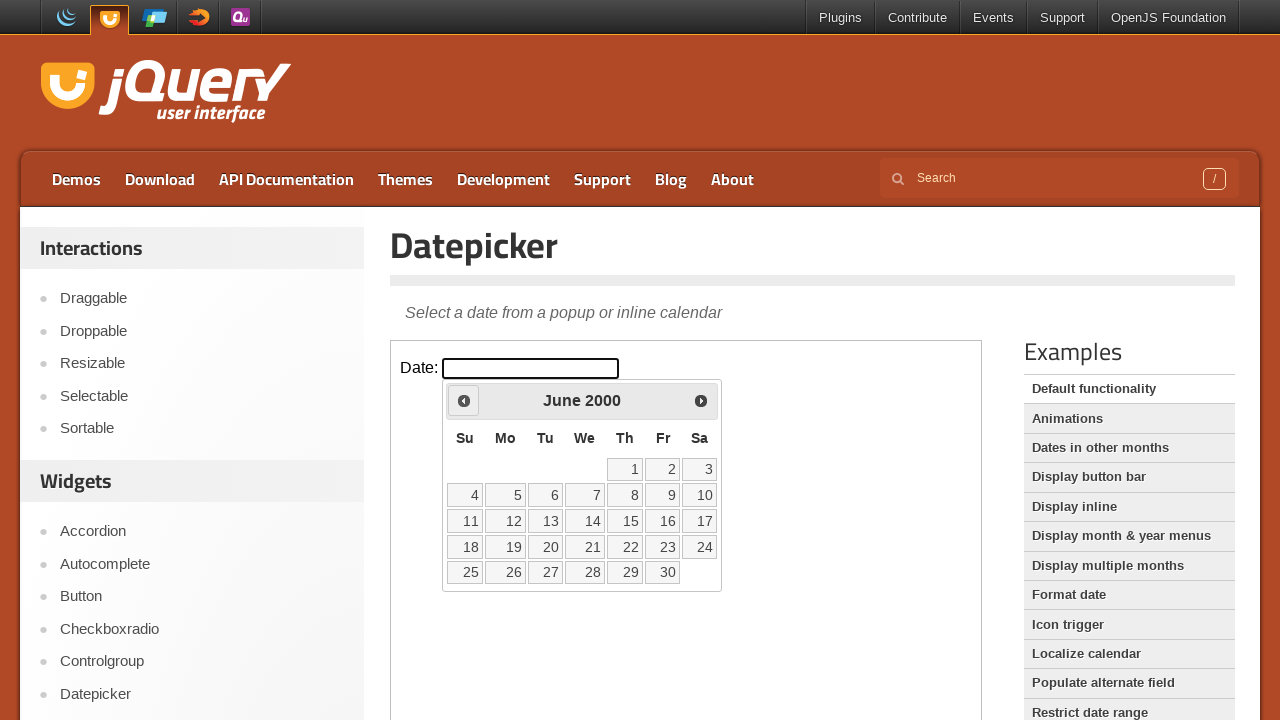

Retrieved current year: 2000
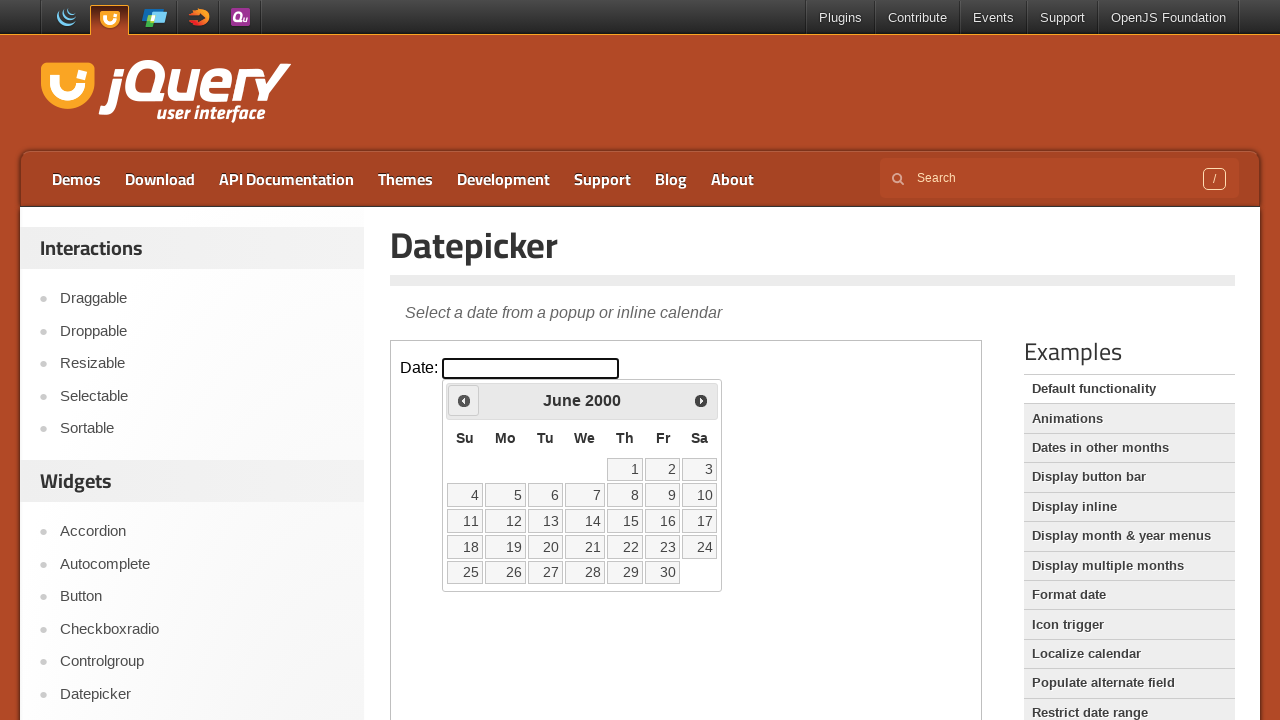

Clicked Prev to go back year (currently 2000, target 1995) at (464, 400) on iframe >> nth=0 >> internal:control=enter-frame >> span:text('Prev')
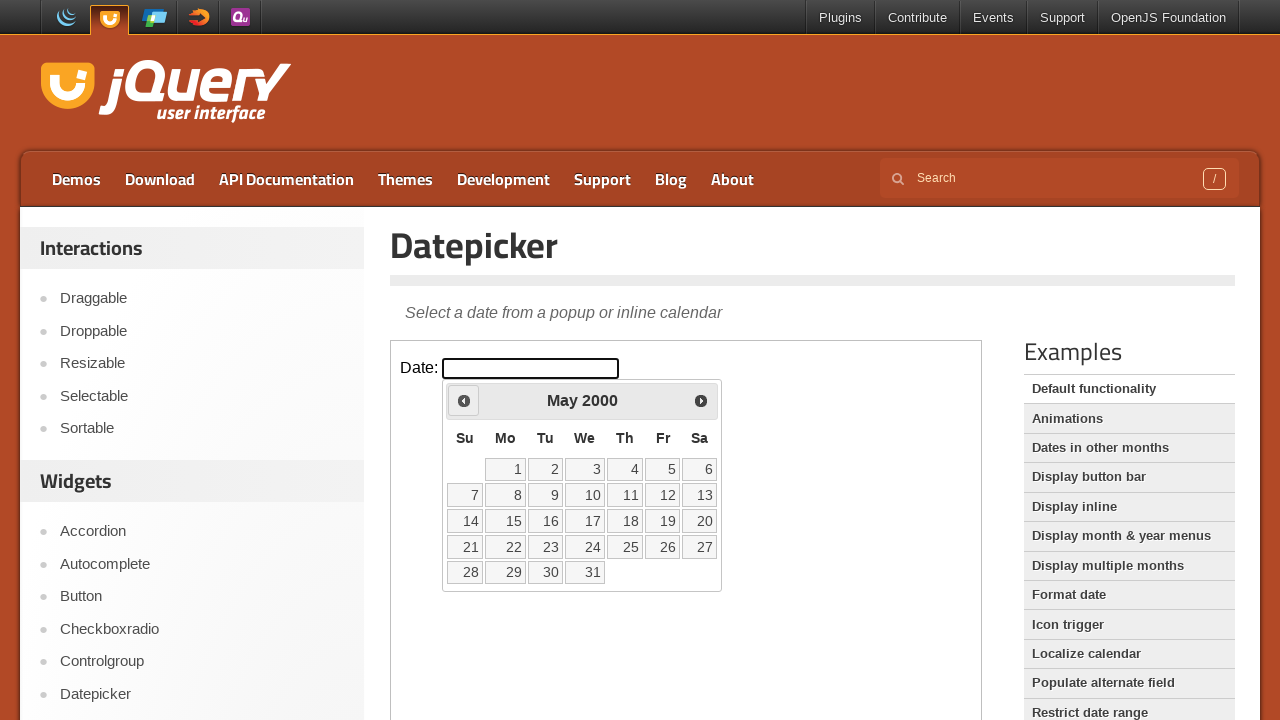

Retrieved current year: 2000
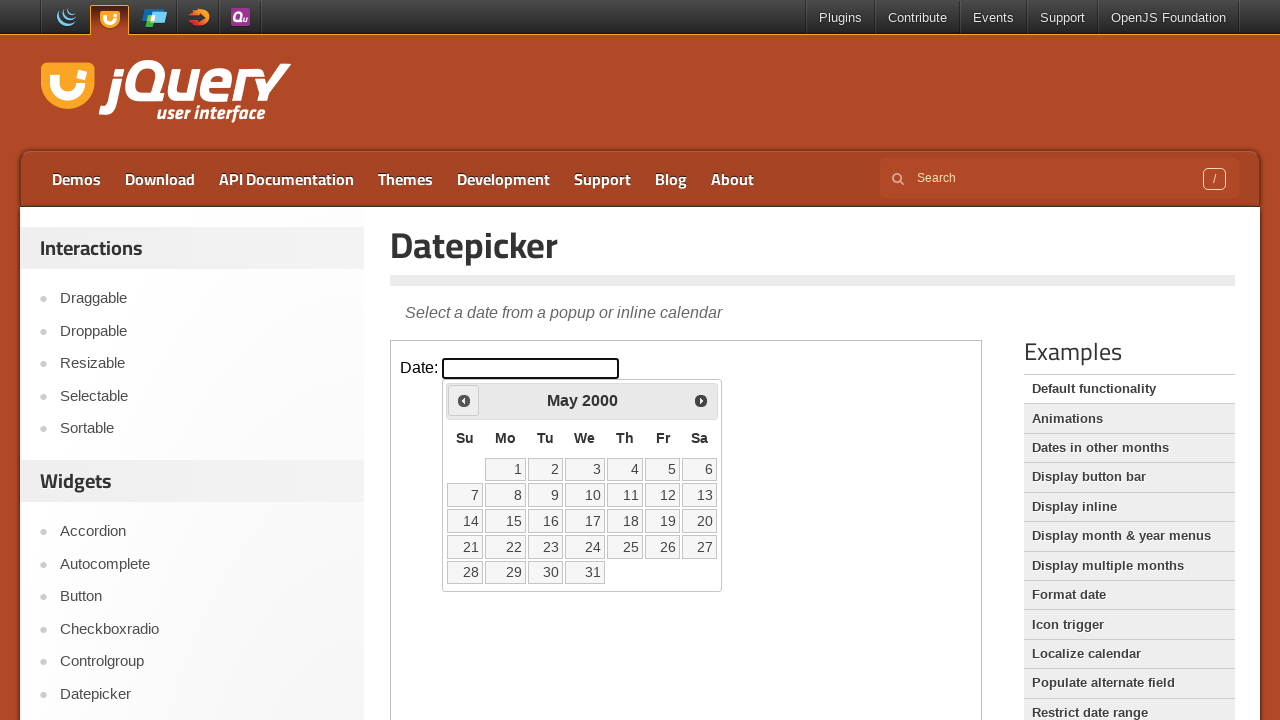

Clicked Prev to go back year (currently 2000, target 1995) at (464, 400) on iframe >> nth=0 >> internal:control=enter-frame >> span:text('Prev')
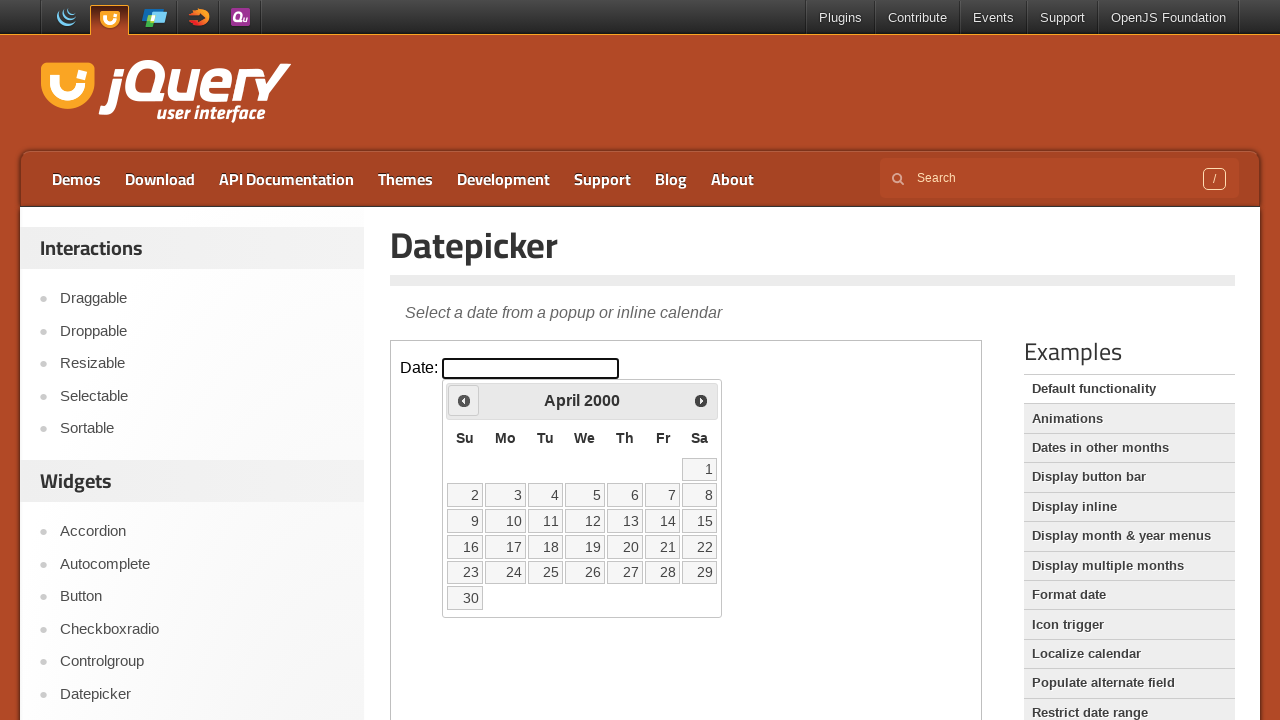

Retrieved current year: 2000
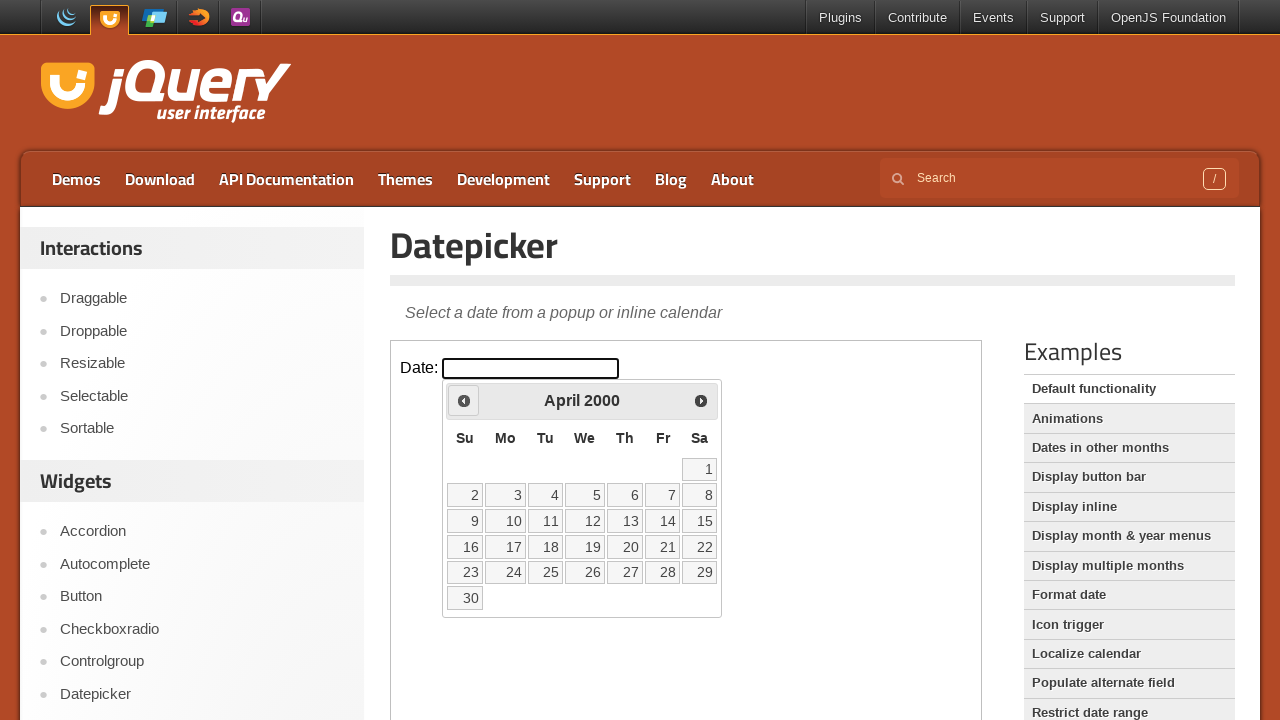

Clicked Prev to go back year (currently 2000, target 1995) at (464, 400) on iframe >> nth=0 >> internal:control=enter-frame >> span:text('Prev')
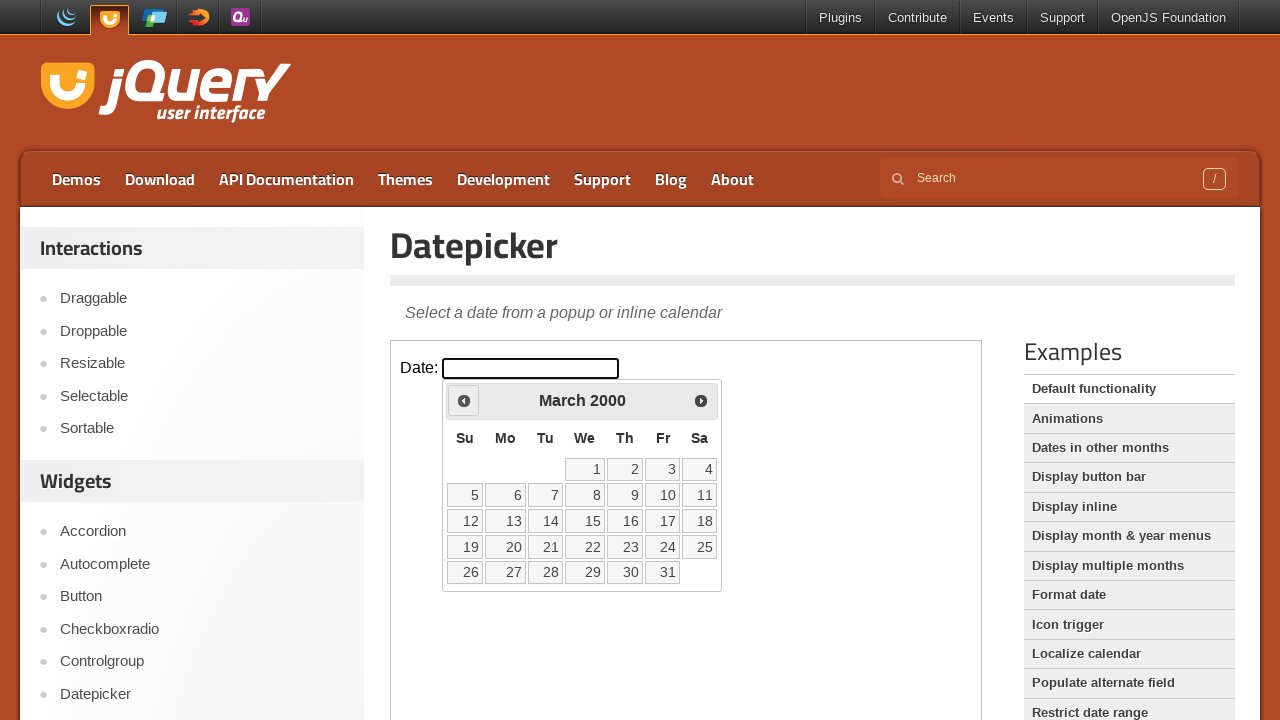

Retrieved current year: 2000
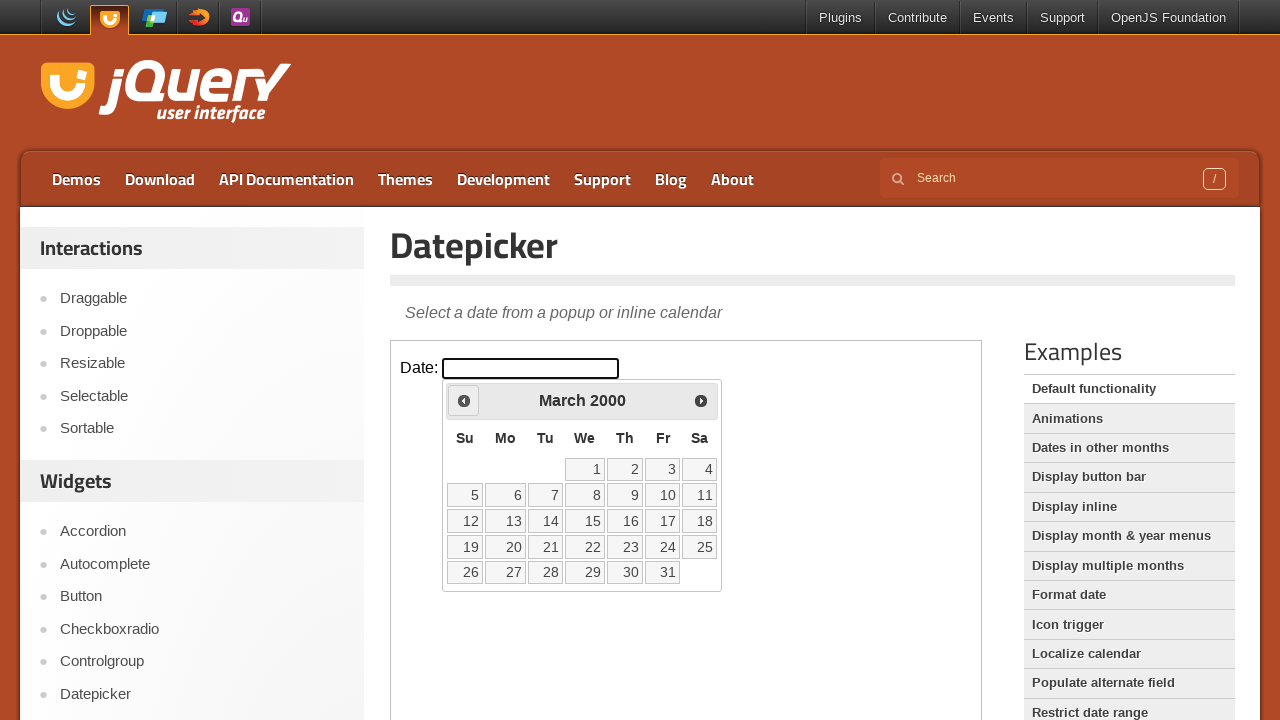

Clicked Prev to go back year (currently 2000, target 1995) at (464, 400) on iframe >> nth=0 >> internal:control=enter-frame >> span:text('Prev')
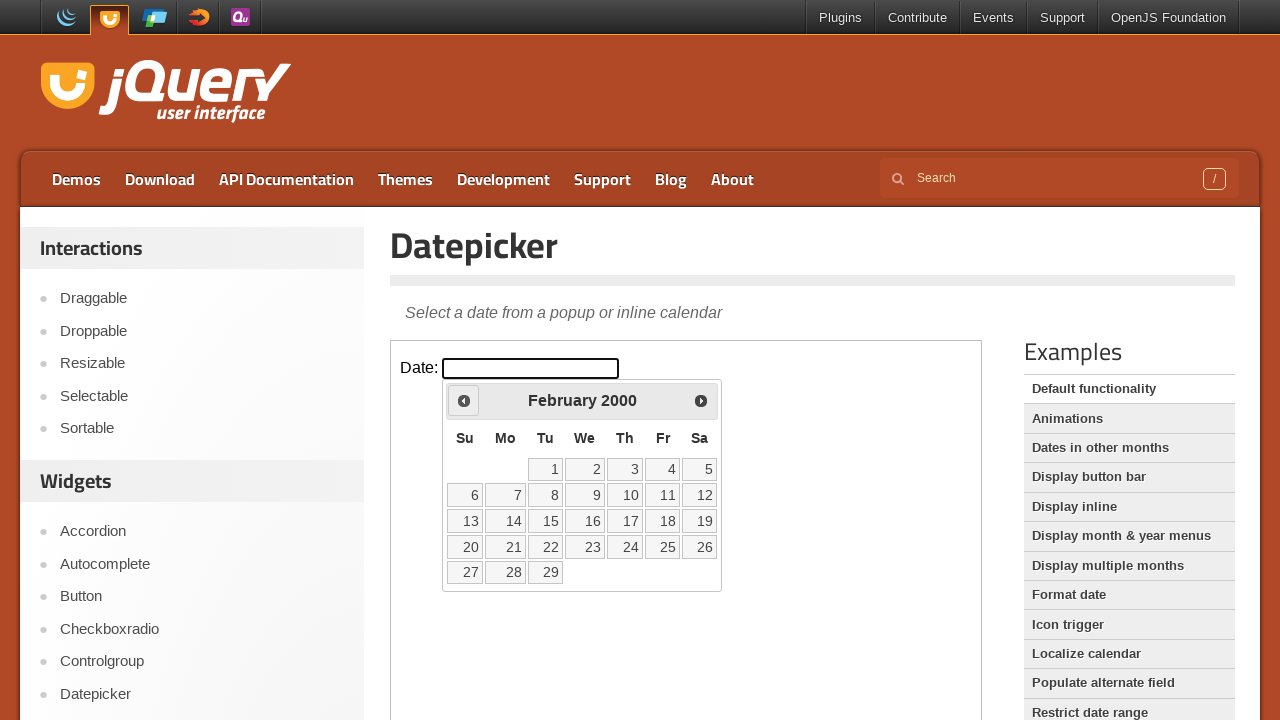

Retrieved current year: 2000
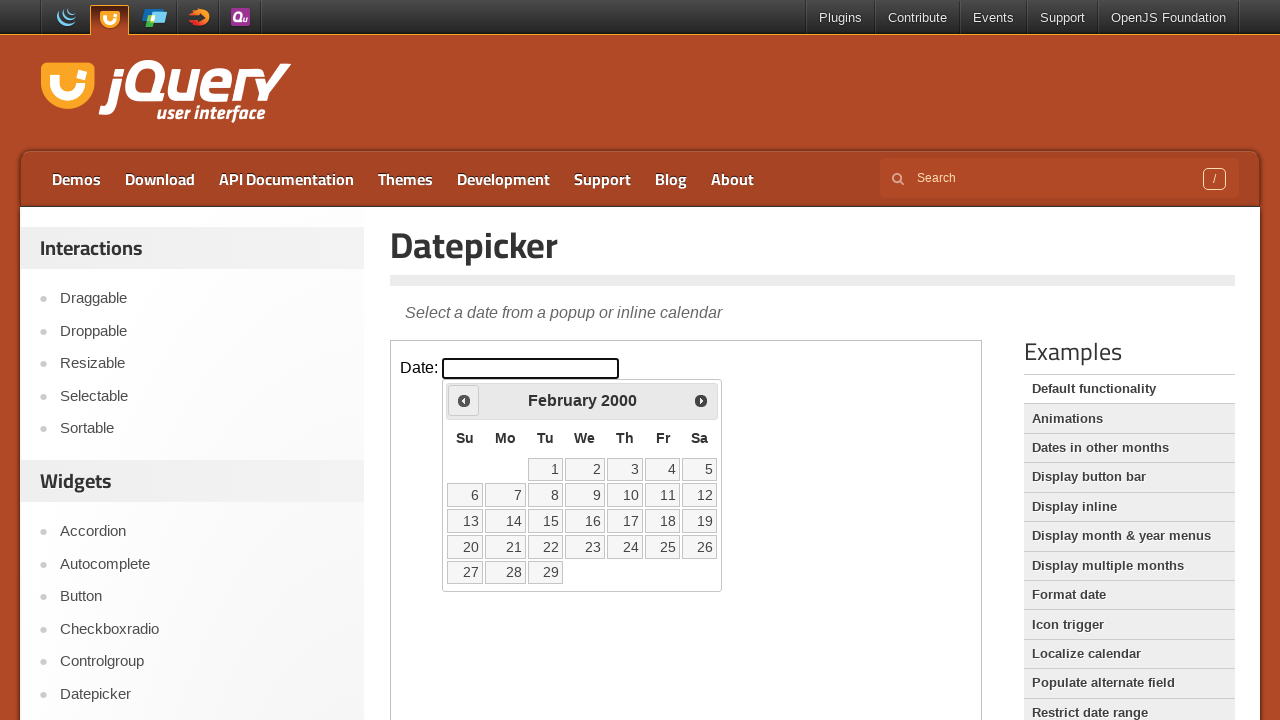

Clicked Prev to go back year (currently 2000, target 1995) at (464, 400) on iframe >> nth=0 >> internal:control=enter-frame >> span:text('Prev')
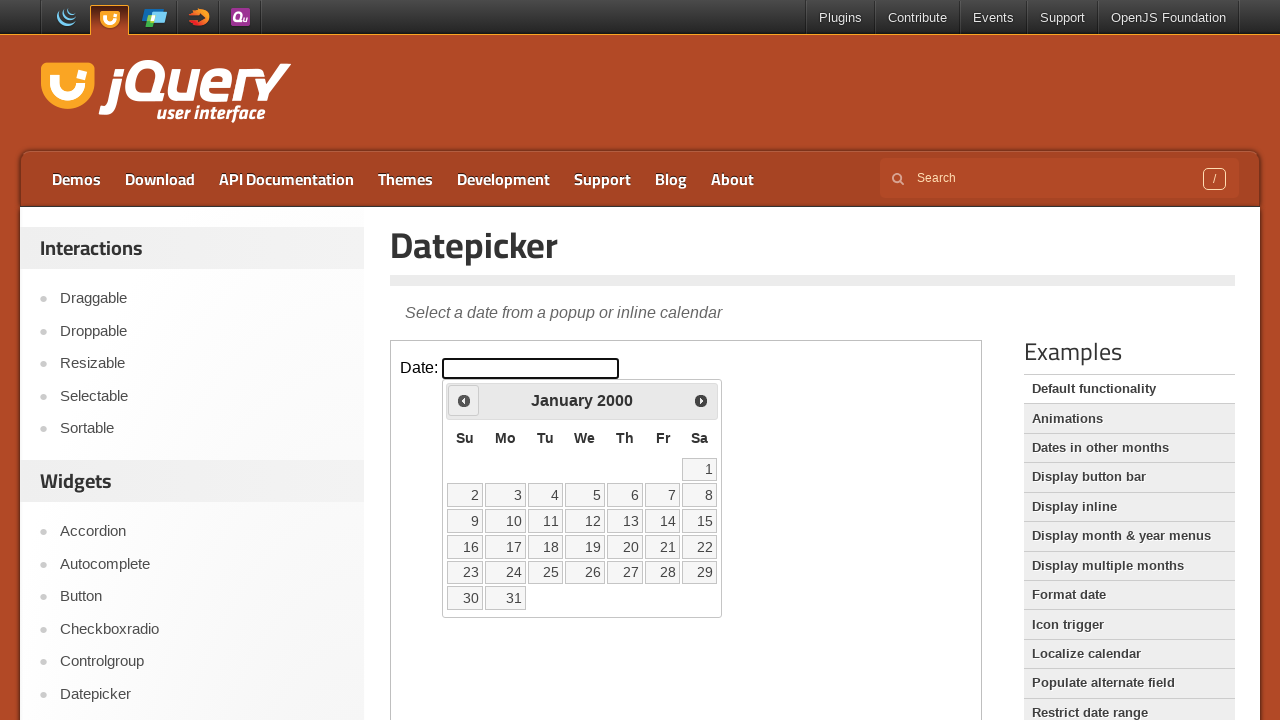

Retrieved current year: 2000
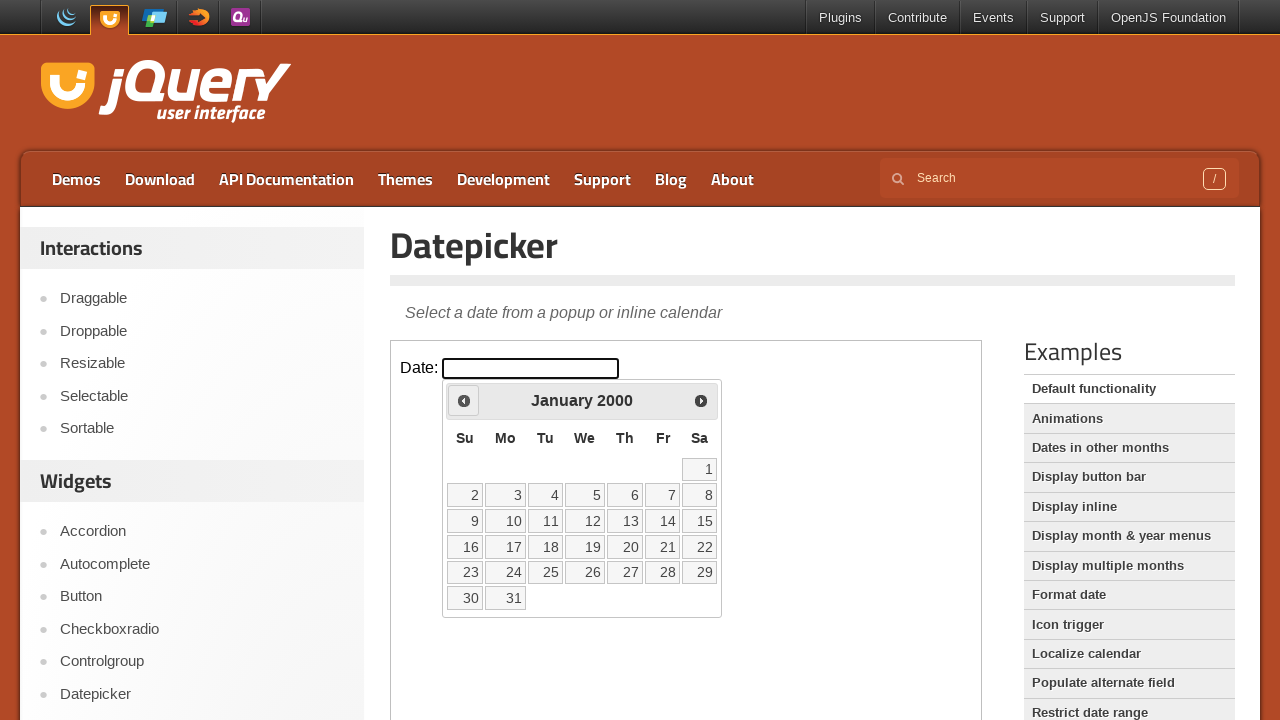

Clicked Prev to go back year (currently 2000, target 1995) at (464, 400) on iframe >> nth=0 >> internal:control=enter-frame >> span:text('Prev')
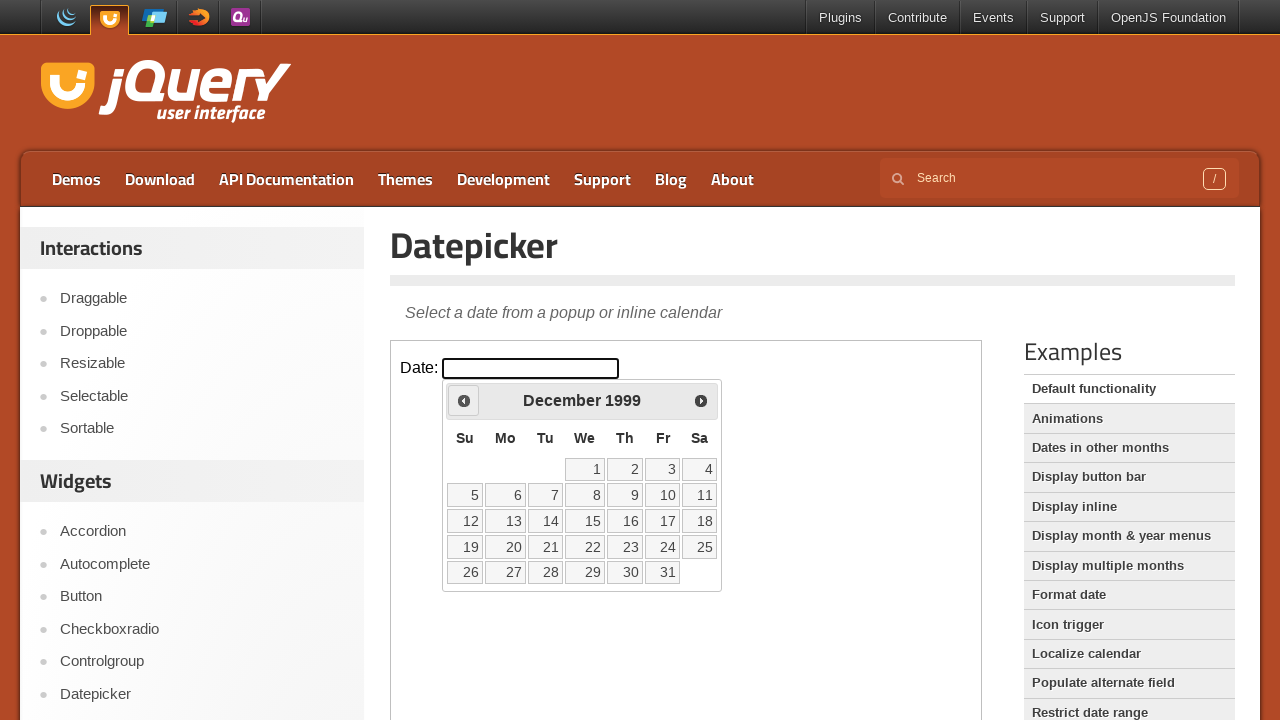

Retrieved current year: 1999
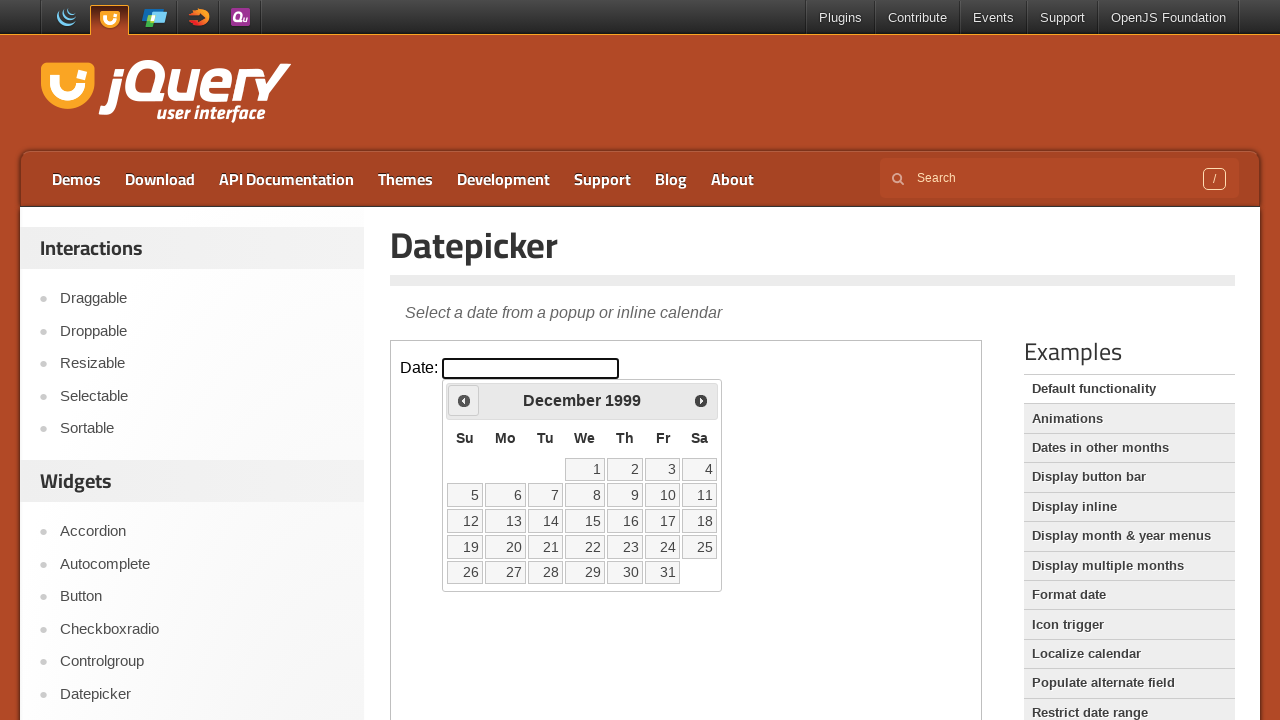

Clicked Prev to go back year (currently 1999, target 1995) at (464, 400) on iframe >> nth=0 >> internal:control=enter-frame >> span:text('Prev')
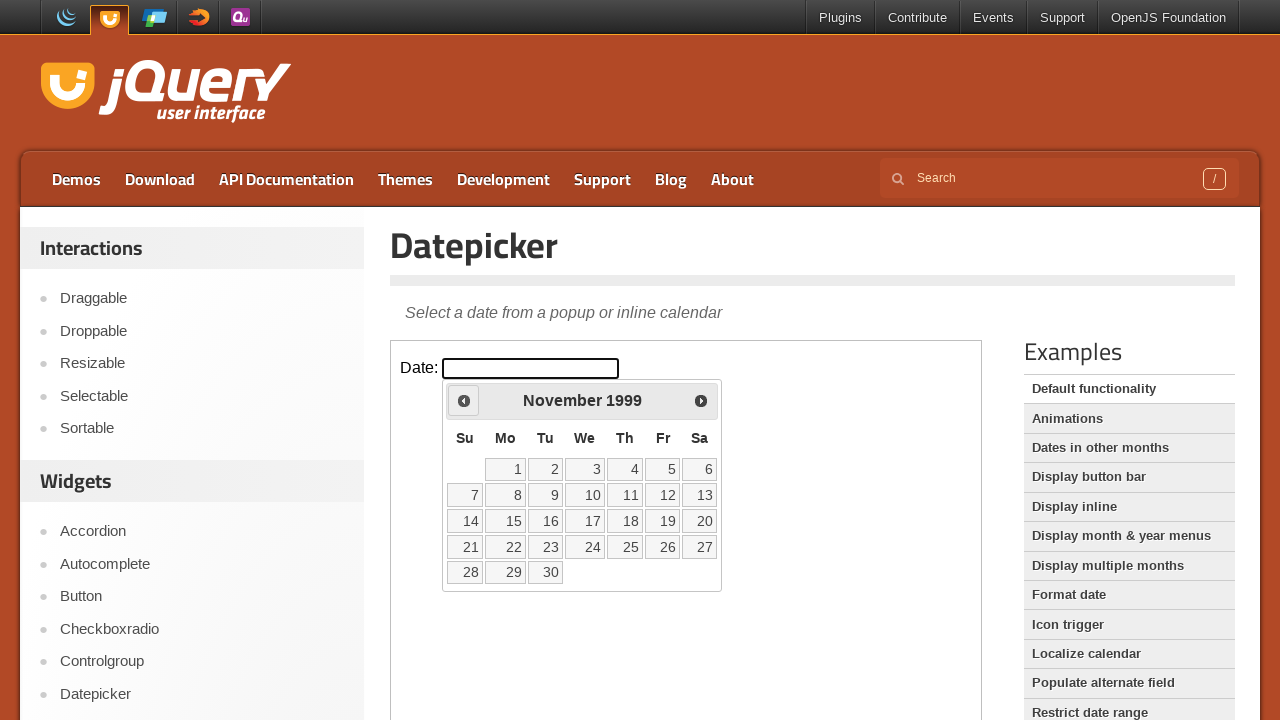

Retrieved current year: 1999
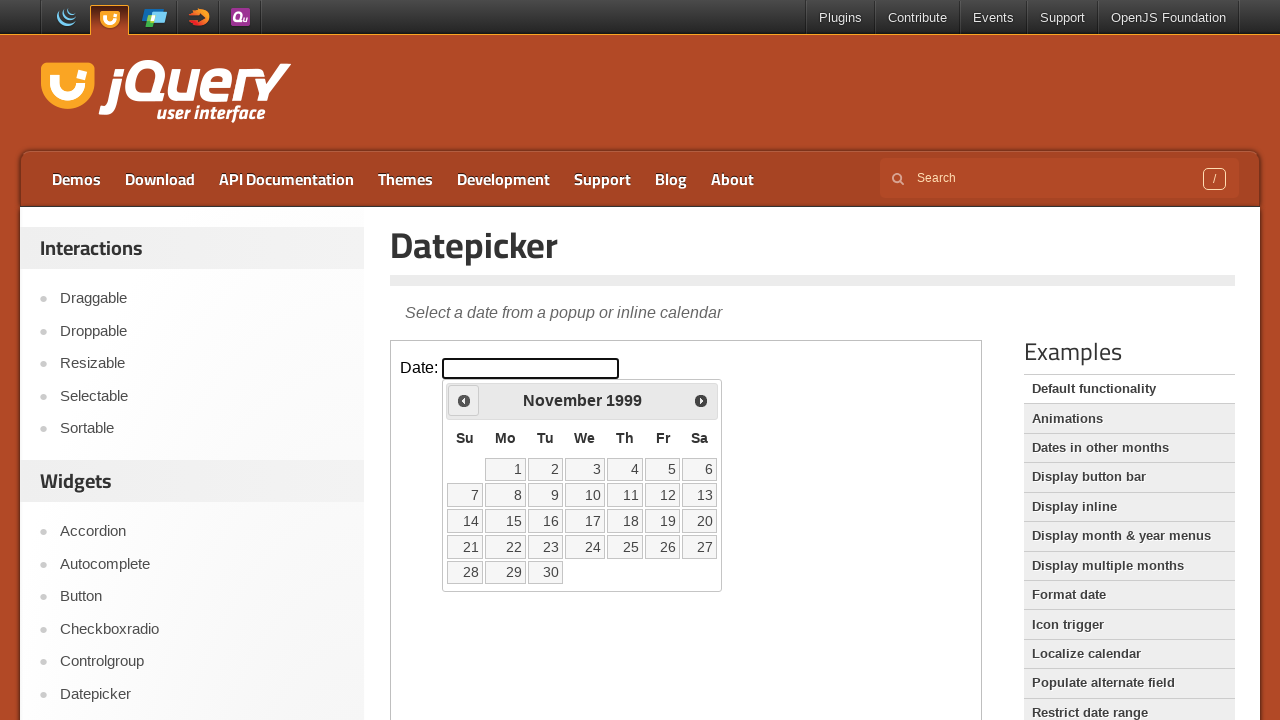

Clicked Prev to go back year (currently 1999, target 1995) at (464, 400) on iframe >> nth=0 >> internal:control=enter-frame >> span:text('Prev')
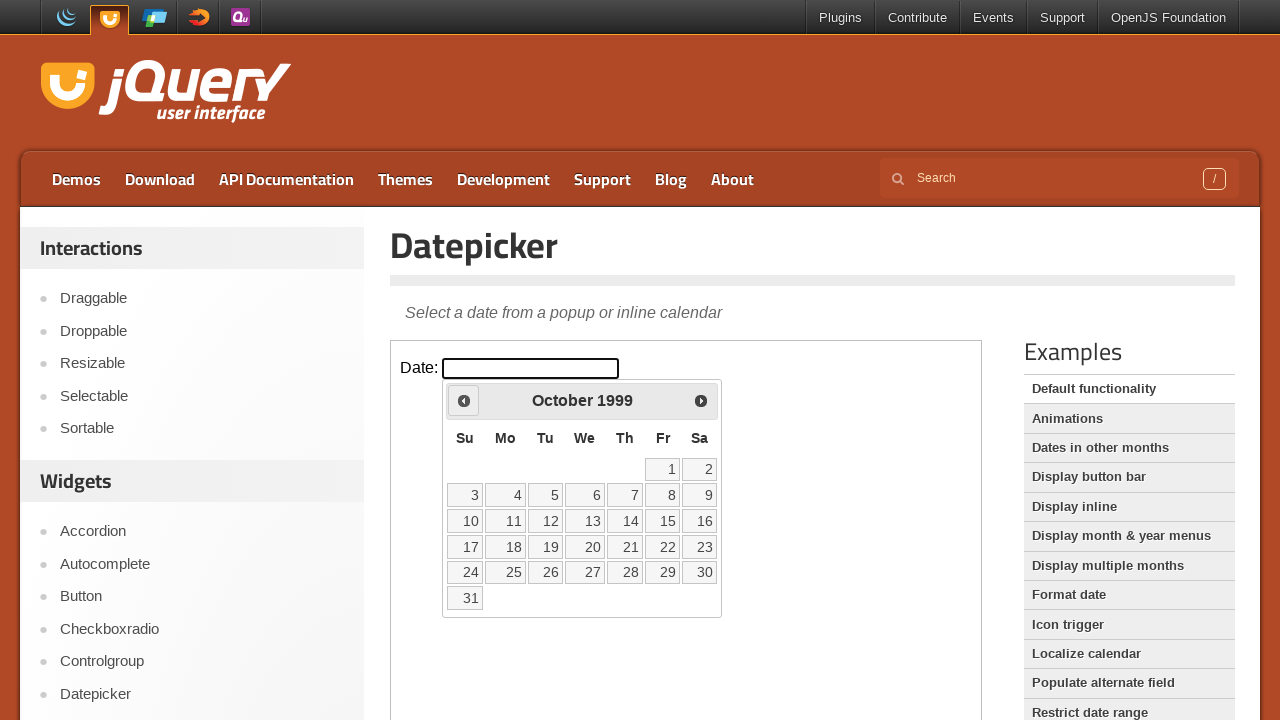

Retrieved current year: 1999
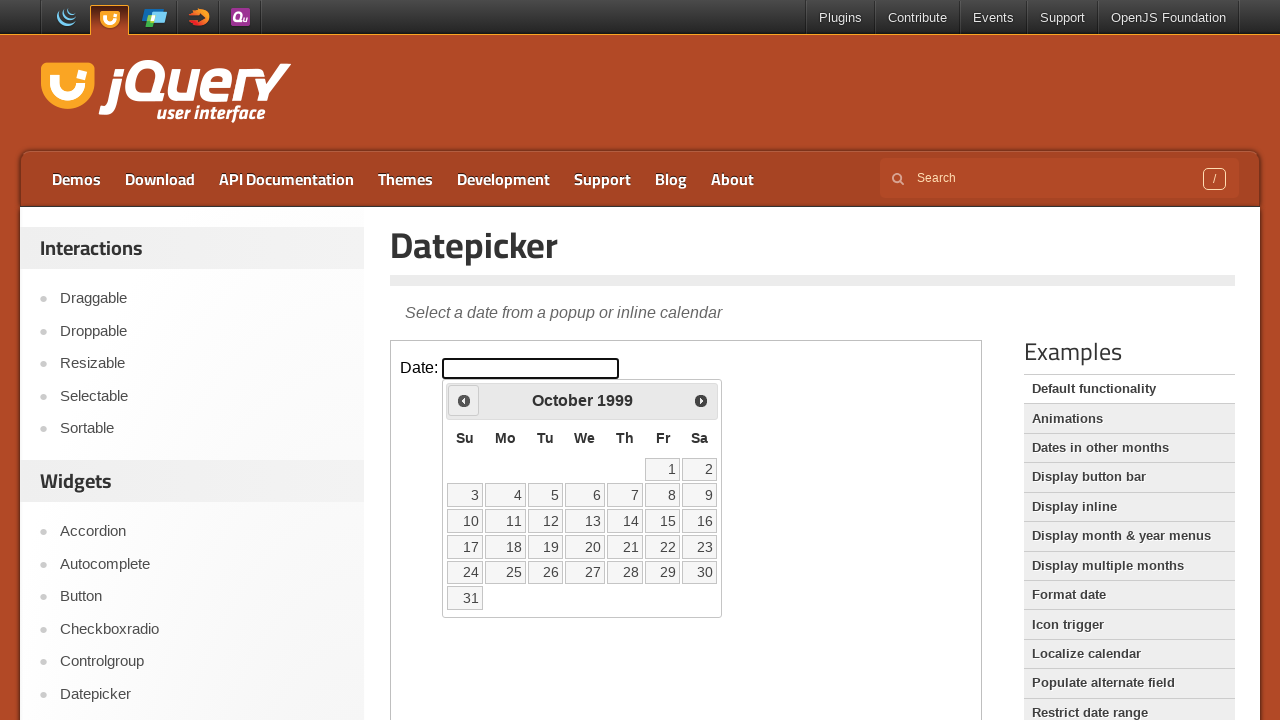

Clicked Prev to go back year (currently 1999, target 1995) at (464, 400) on iframe >> nth=0 >> internal:control=enter-frame >> span:text('Prev')
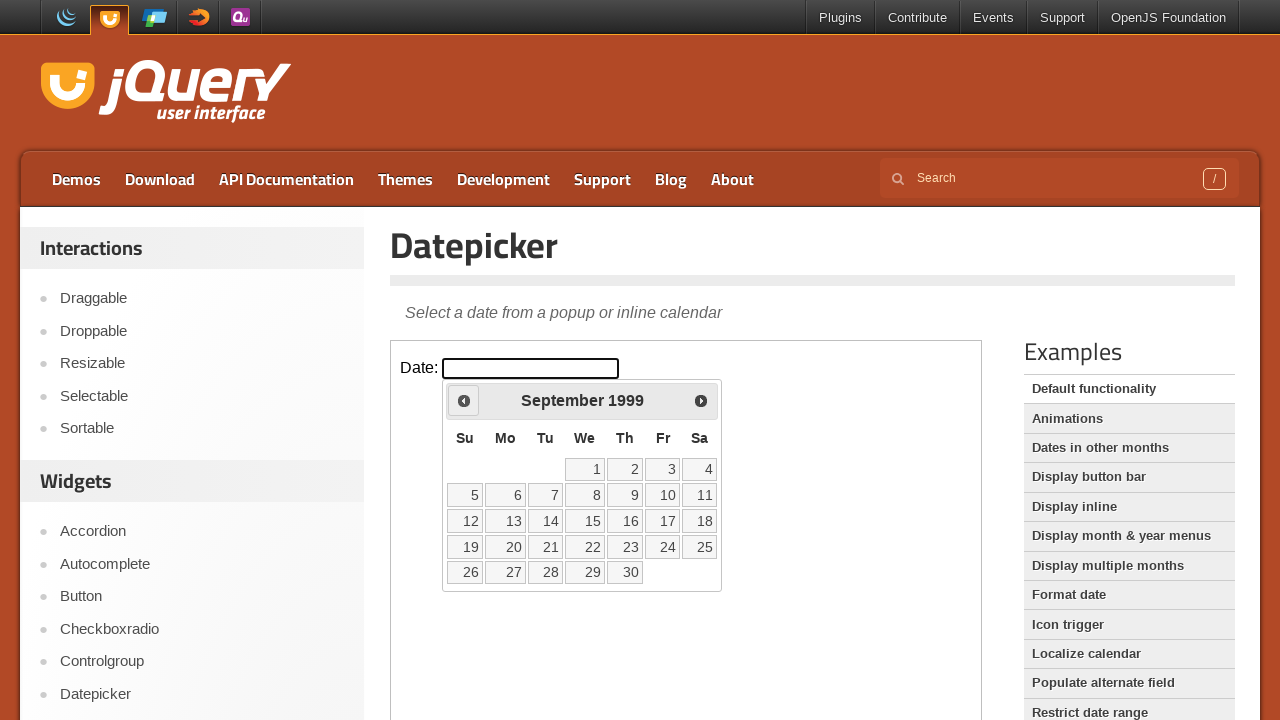

Retrieved current year: 1999
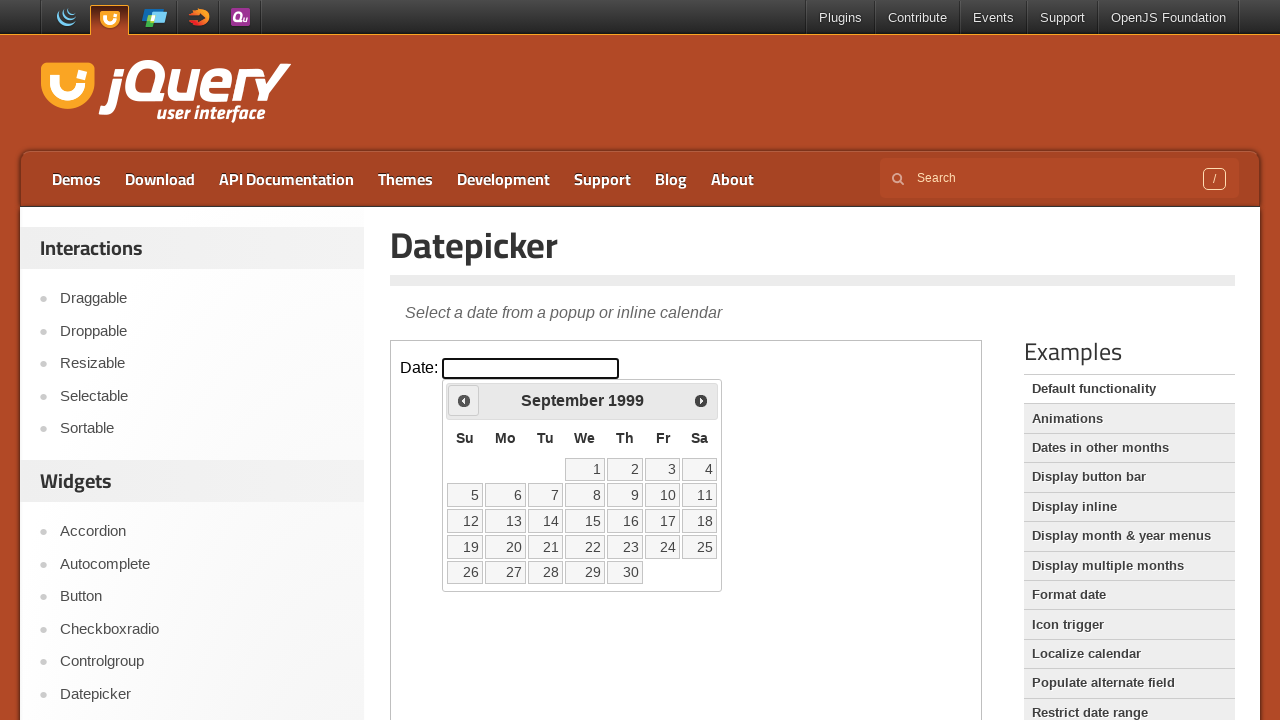

Clicked Prev to go back year (currently 1999, target 1995) at (464, 400) on iframe >> nth=0 >> internal:control=enter-frame >> span:text('Prev')
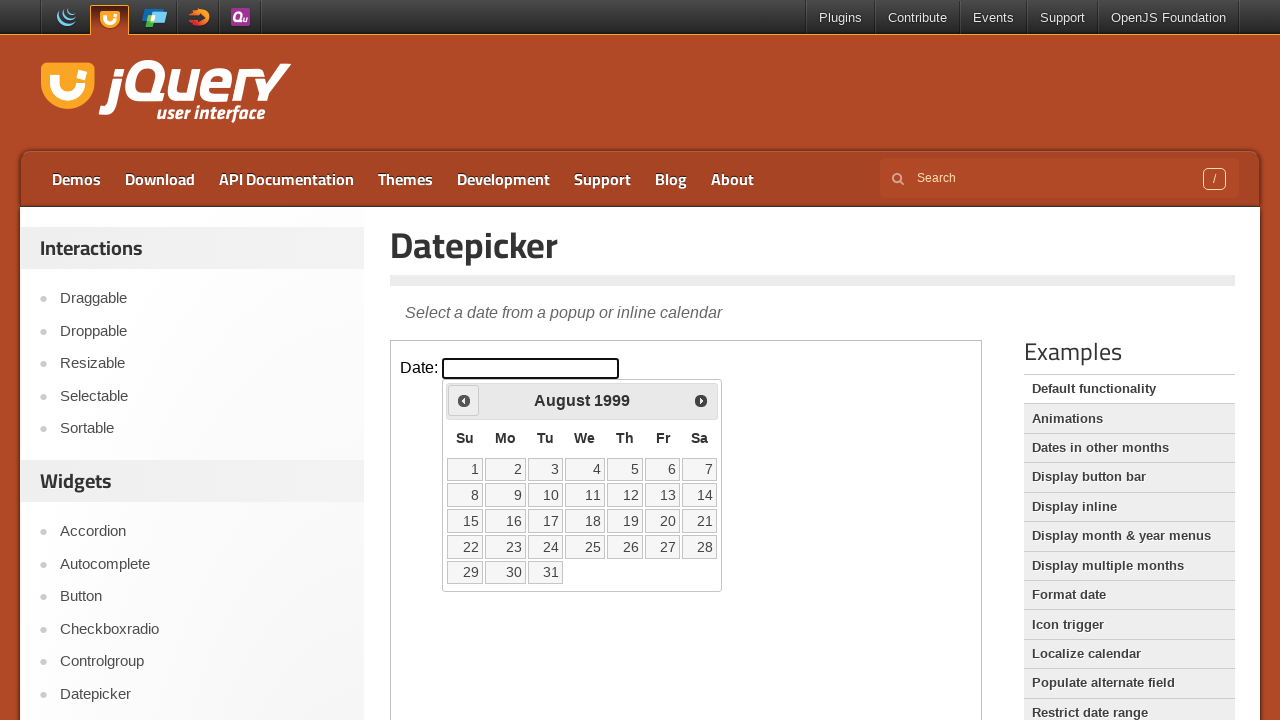

Retrieved current year: 1999
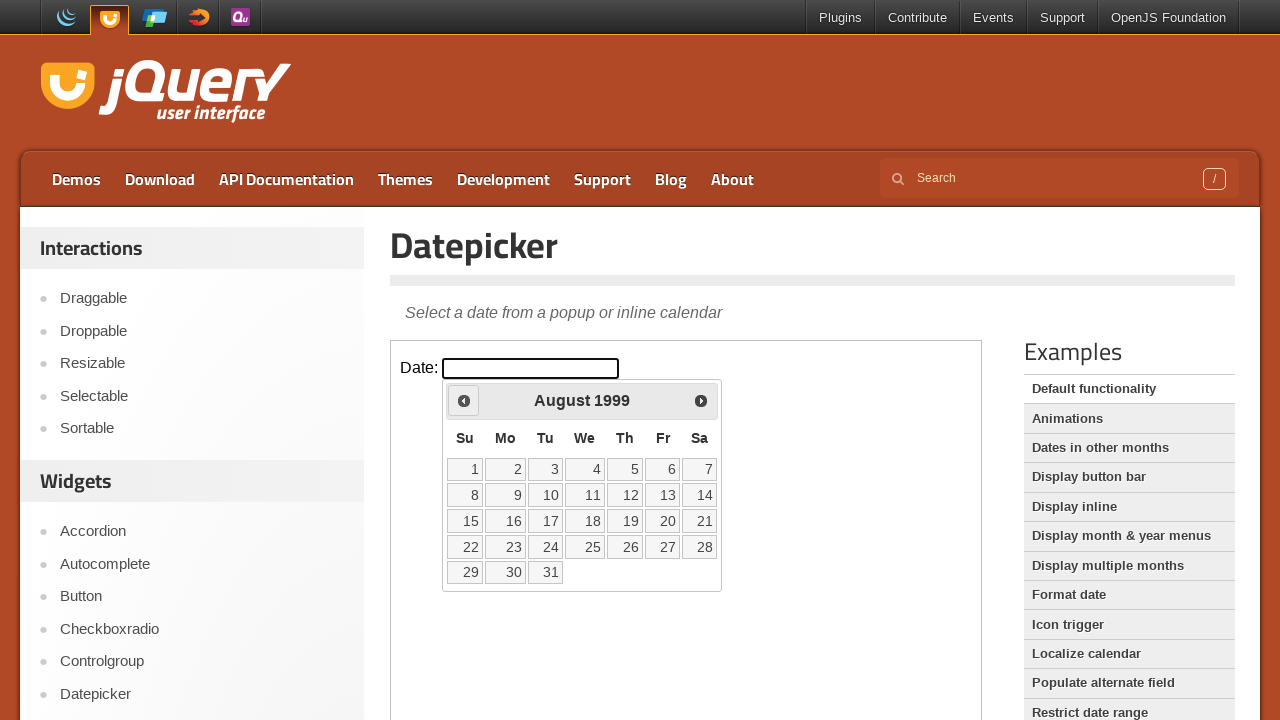

Clicked Prev to go back year (currently 1999, target 1995) at (464, 400) on iframe >> nth=0 >> internal:control=enter-frame >> span:text('Prev')
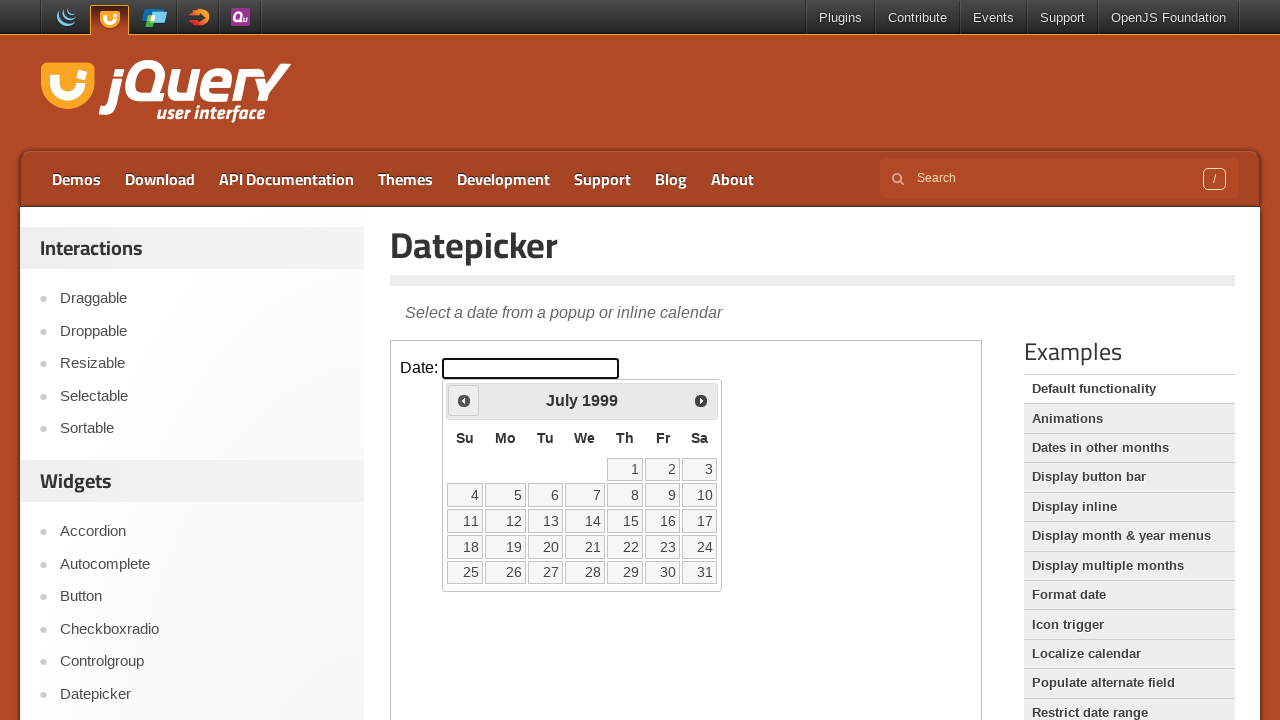

Retrieved current year: 1999
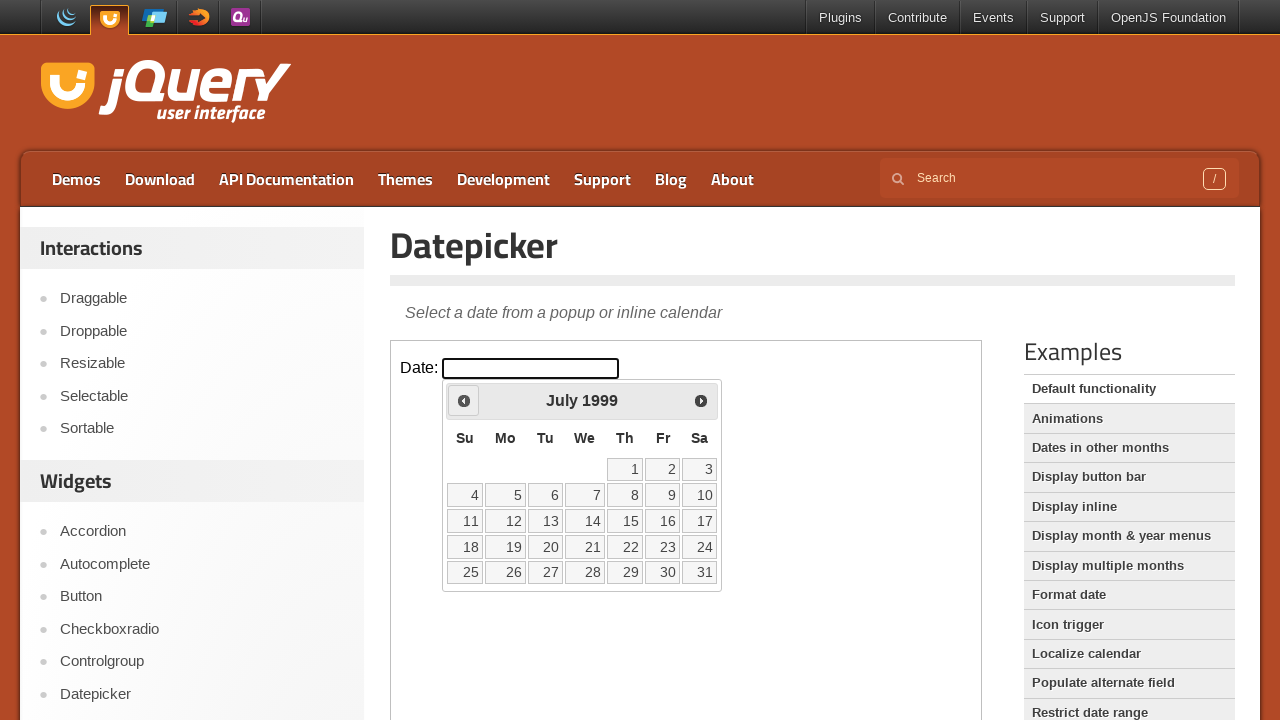

Clicked Prev to go back year (currently 1999, target 1995) at (464, 400) on iframe >> nth=0 >> internal:control=enter-frame >> span:text('Prev')
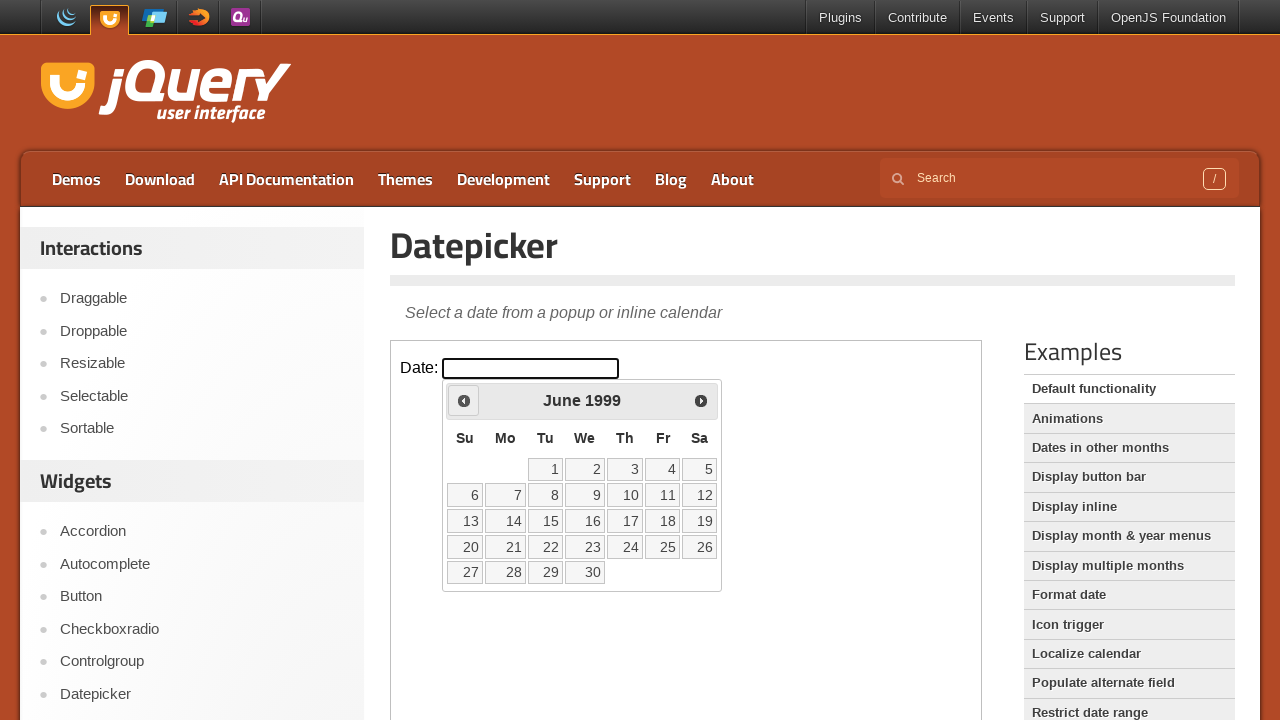

Retrieved current year: 1999
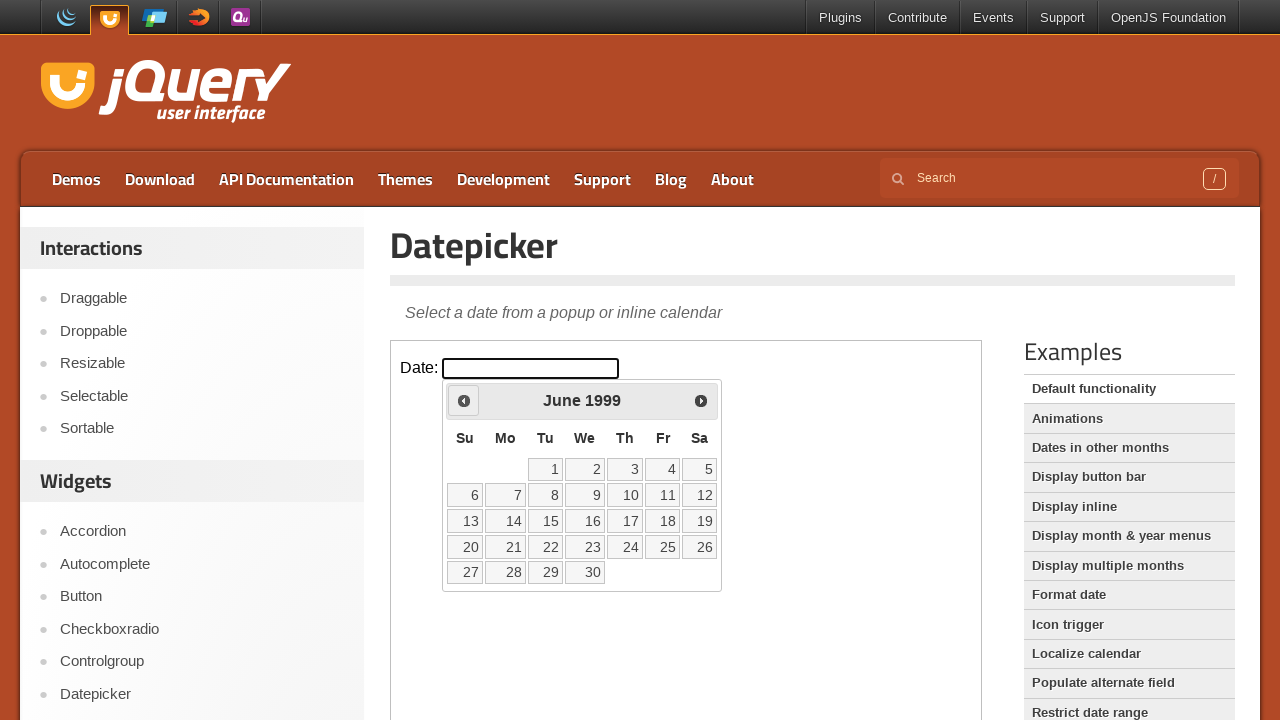

Clicked Prev to go back year (currently 1999, target 1995) at (464, 400) on iframe >> nth=0 >> internal:control=enter-frame >> span:text('Prev')
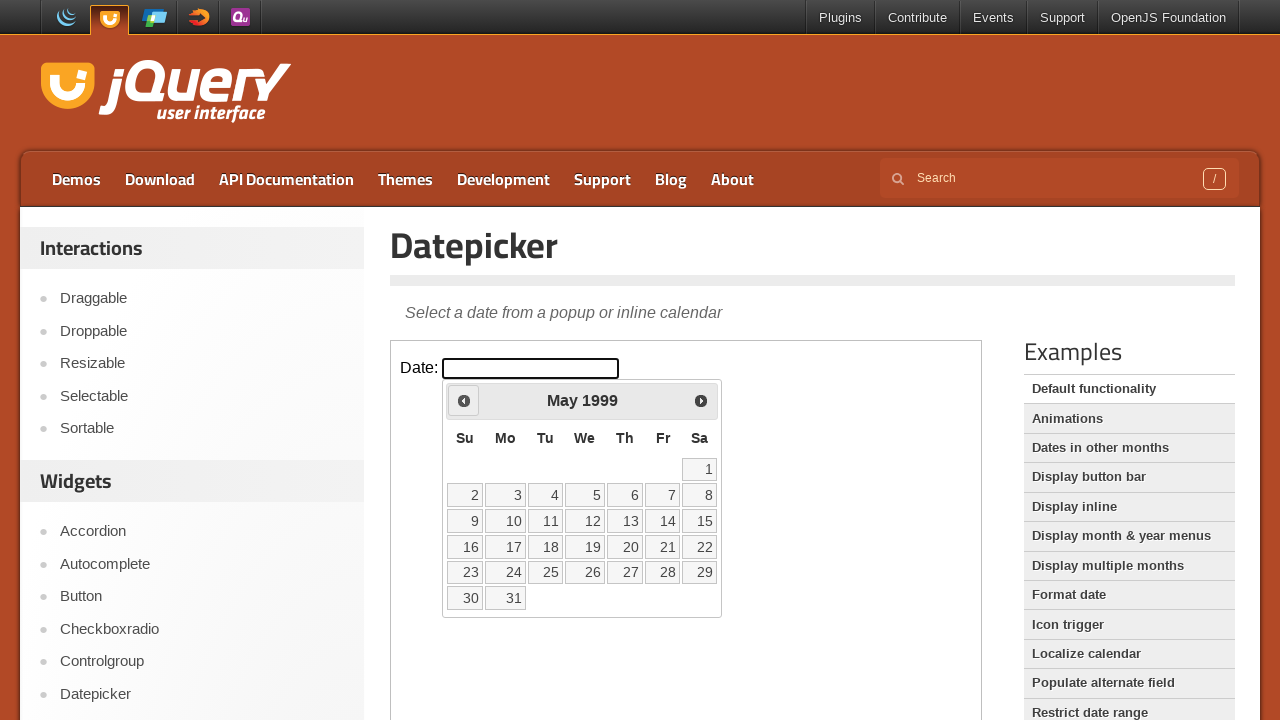

Retrieved current year: 1999
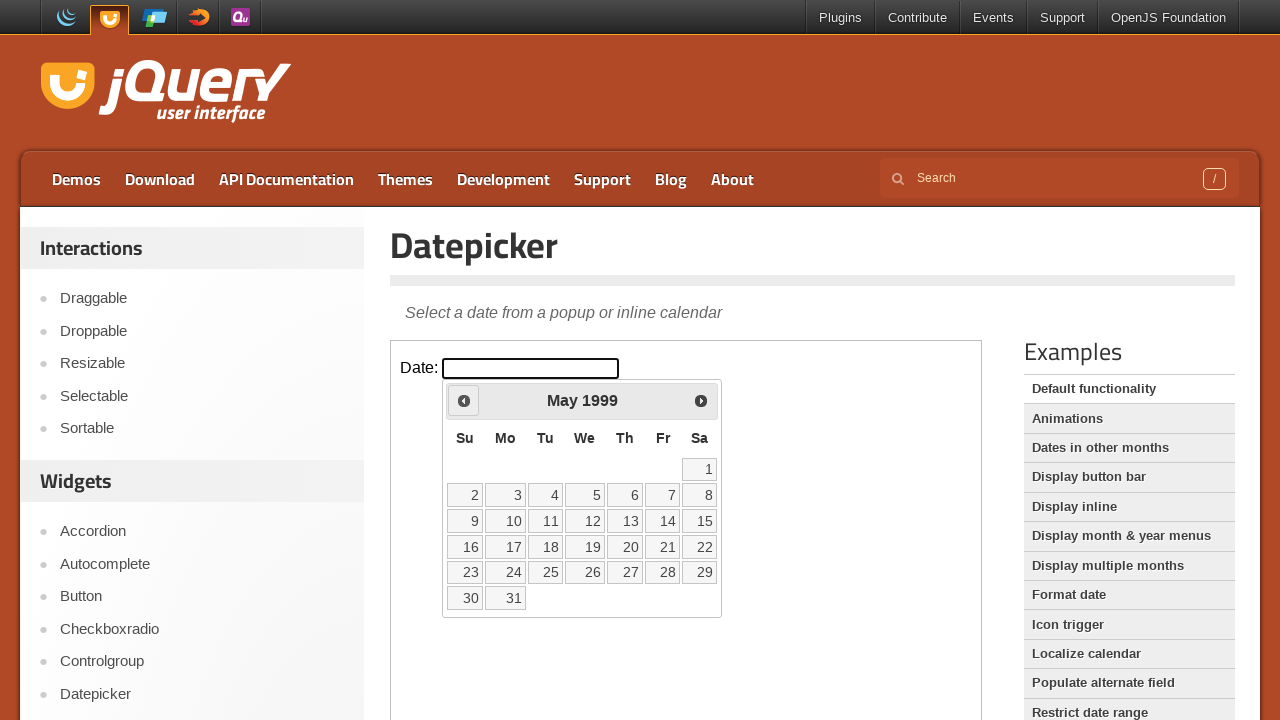

Clicked Prev to go back year (currently 1999, target 1995) at (464, 400) on iframe >> nth=0 >> internal:control=enter-frame >> span:text('Prev')
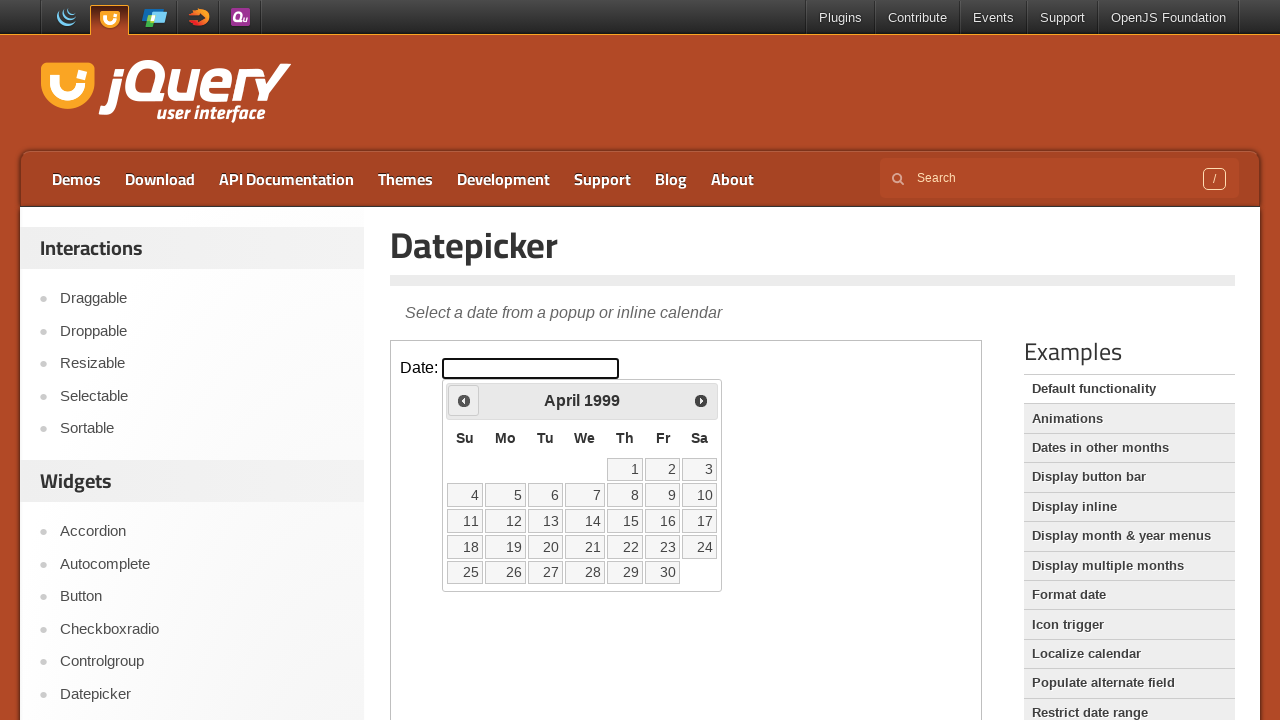

Retrieved current year: 1999
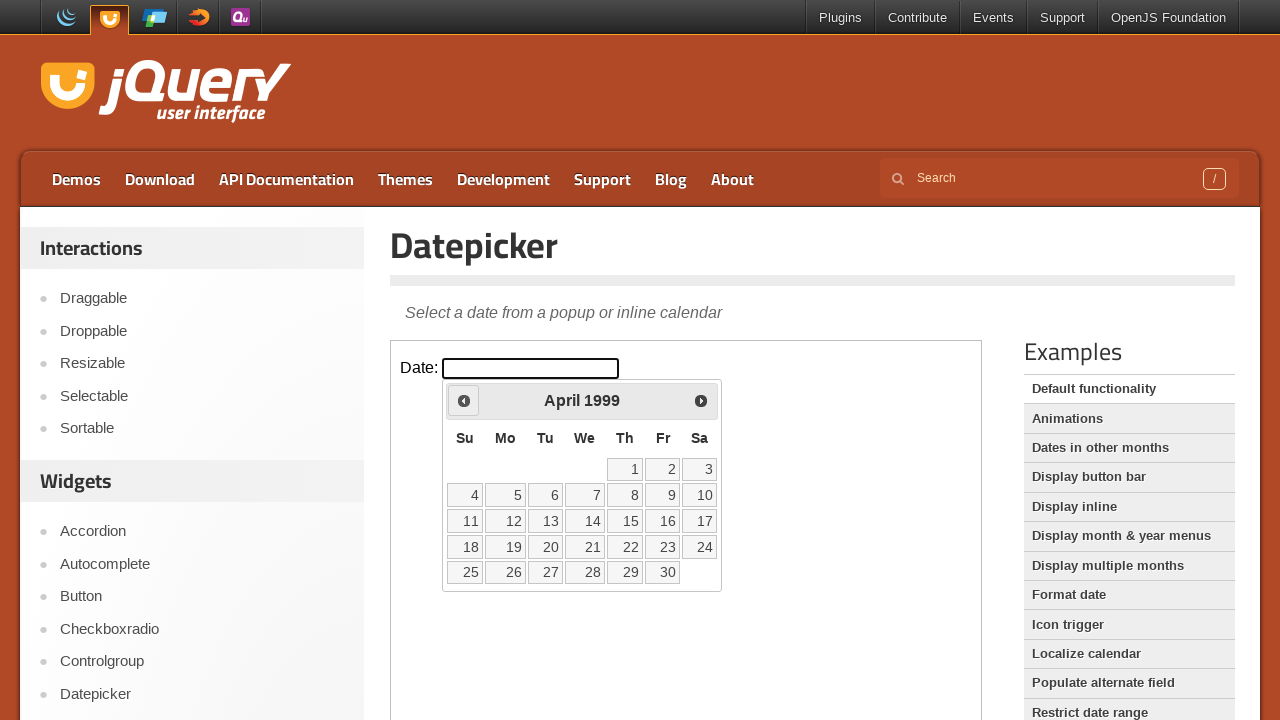

Clicked Prev to go back year (currently 1999, target 1995) at (464, 400) on iframe >> nth=0 >> internal:control=enter-frame >> span:text('Prev')
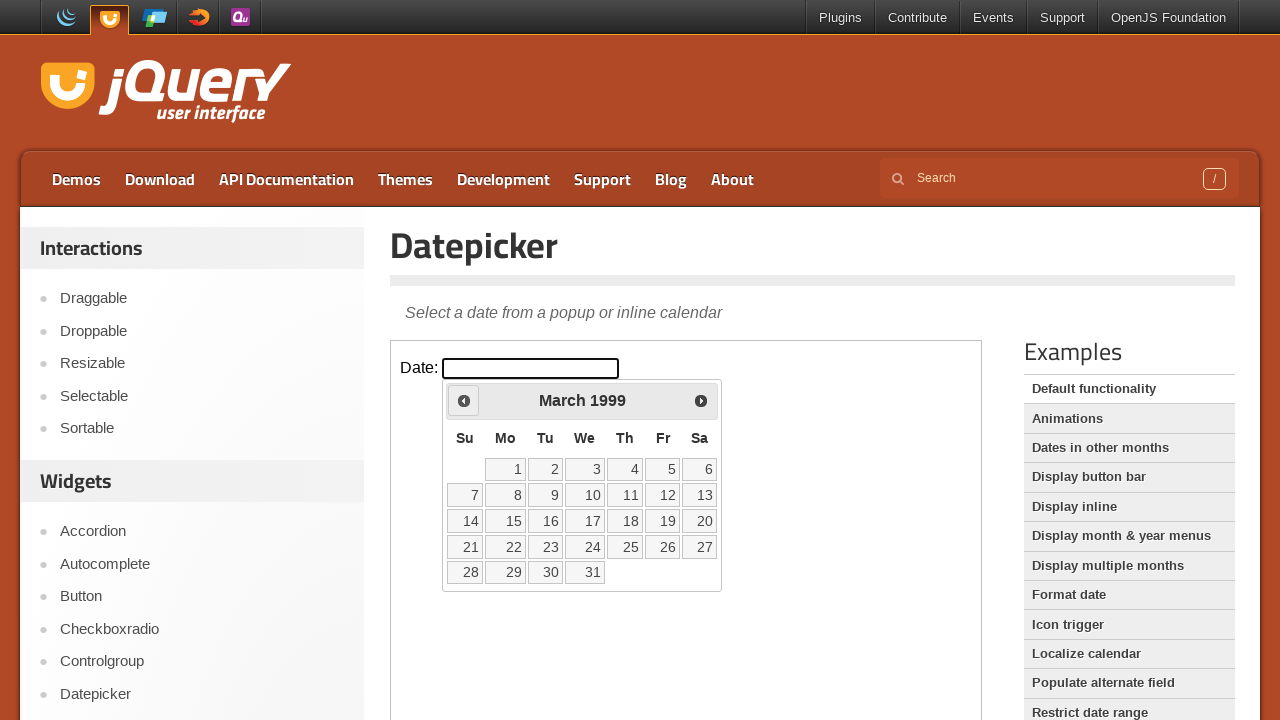

Retrieved current year: 1999
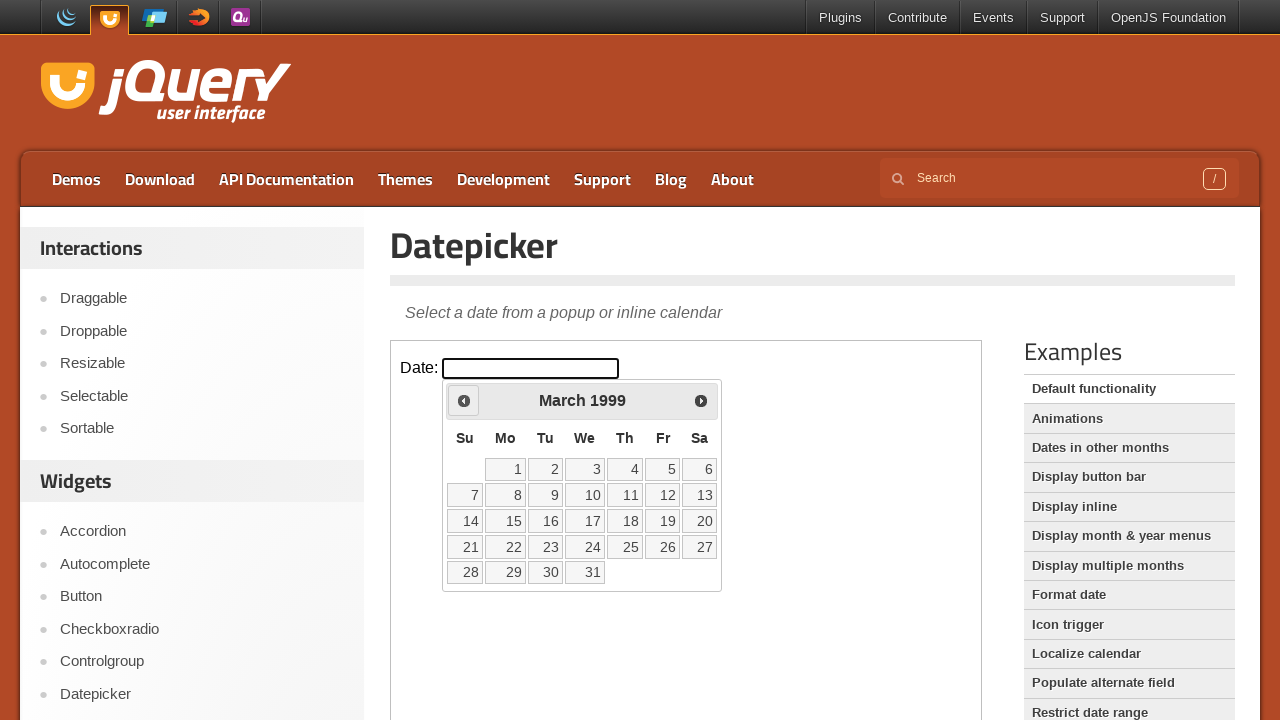

Clicked Prev to go back year (currently 1999, target 1995) at (464, 400) on iframe >> nth=0 >> internal:control=enter-frame >> span:text('Prev')
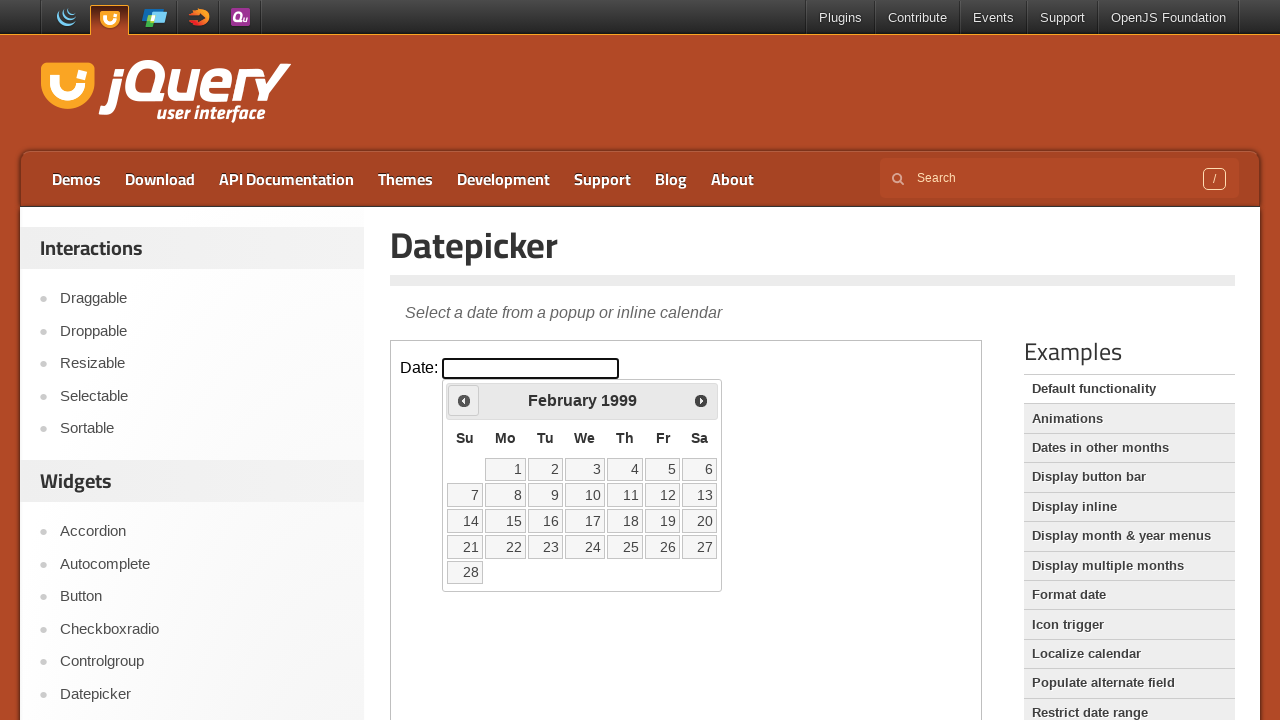

Retrieved current year: 1999
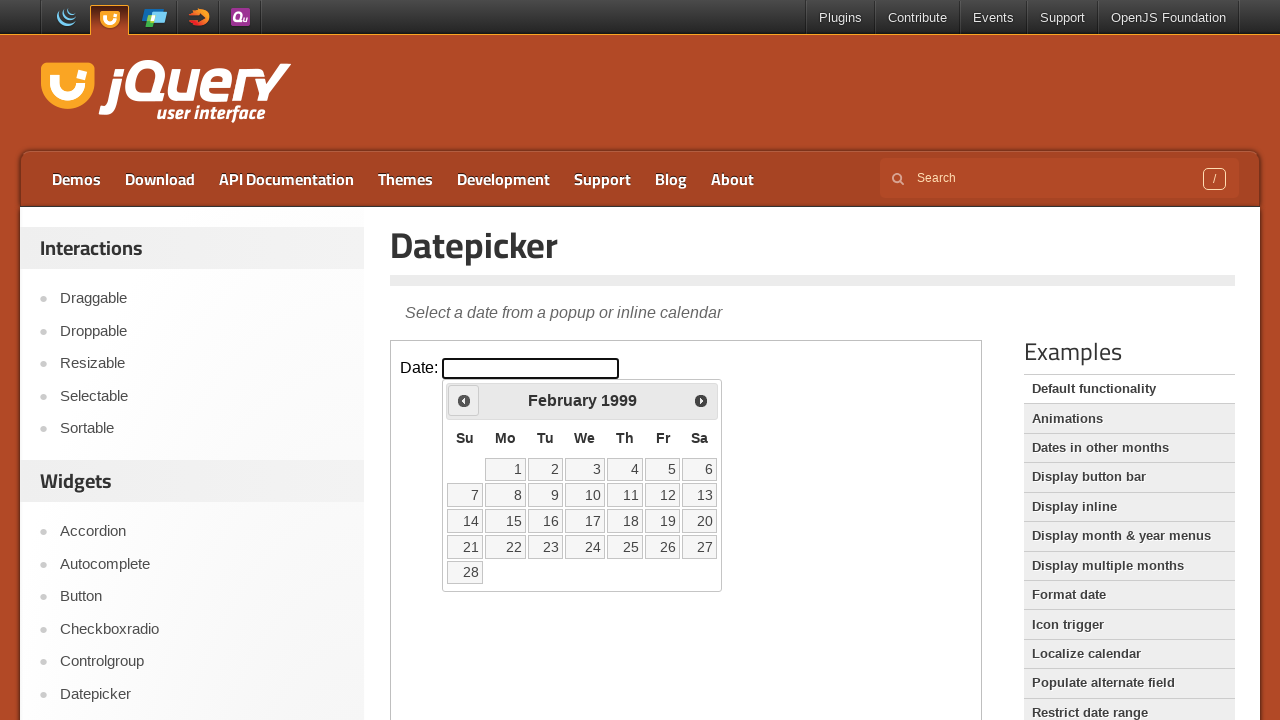

Clicked Prev to go back year (currently 1999, target 1995) at (464, 400) on iframe >> nth=0 >> internal:control=enter-frame >> span:text('Prev')
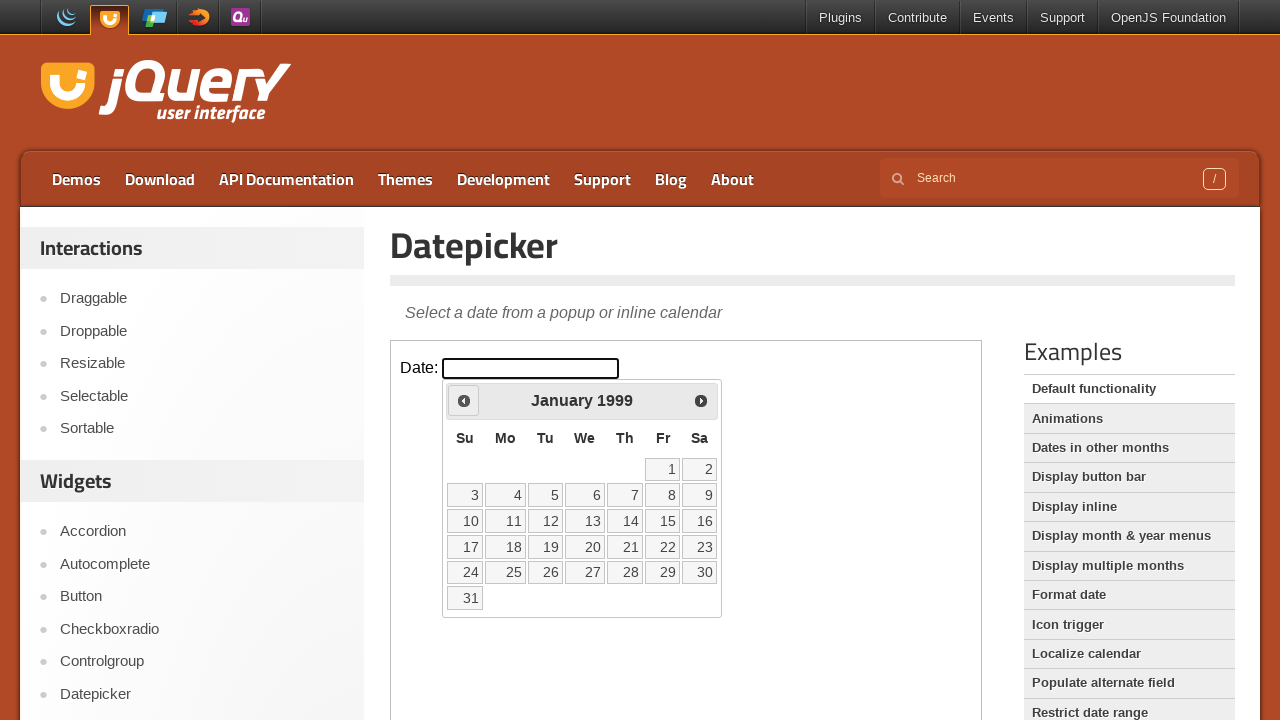

Retrieved current year: 1999
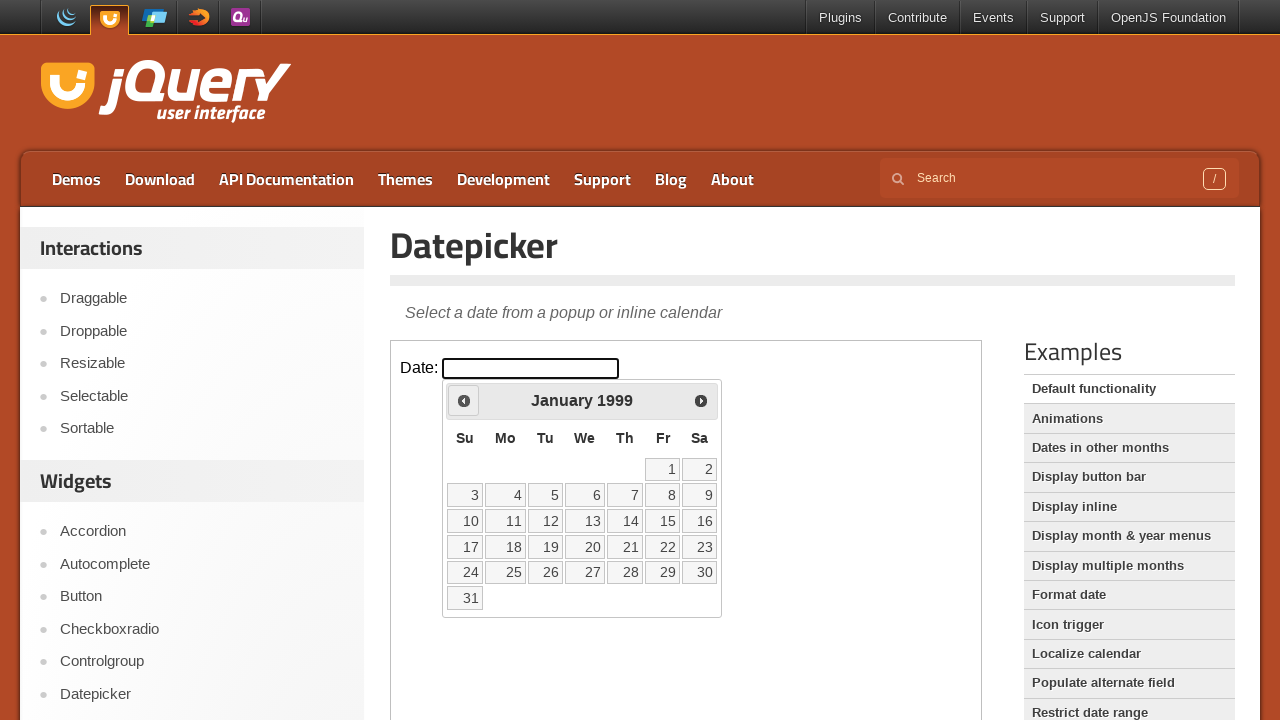

Clicked Prev to go back year (currently 1999, target 1995) at (464, 400) on iframe >> nth=0 >> internal:control=enter-frame >> span:text('Prev')
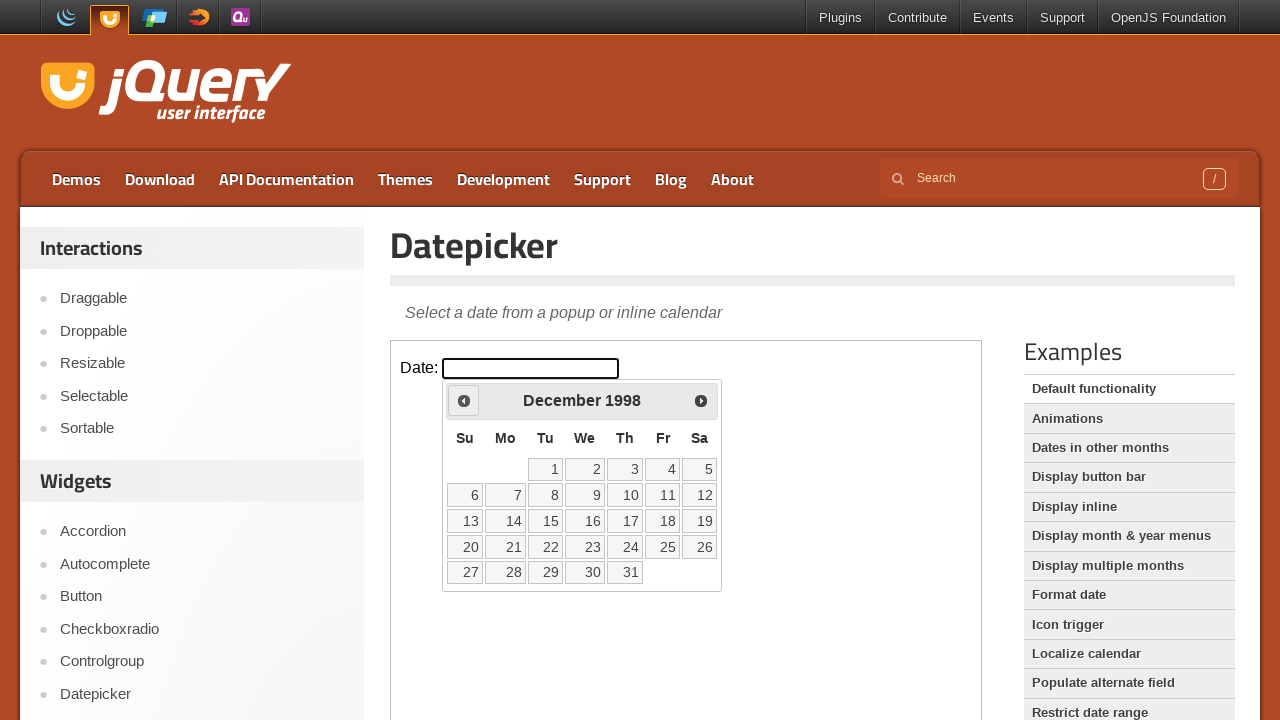

Retrieved current year: 1998
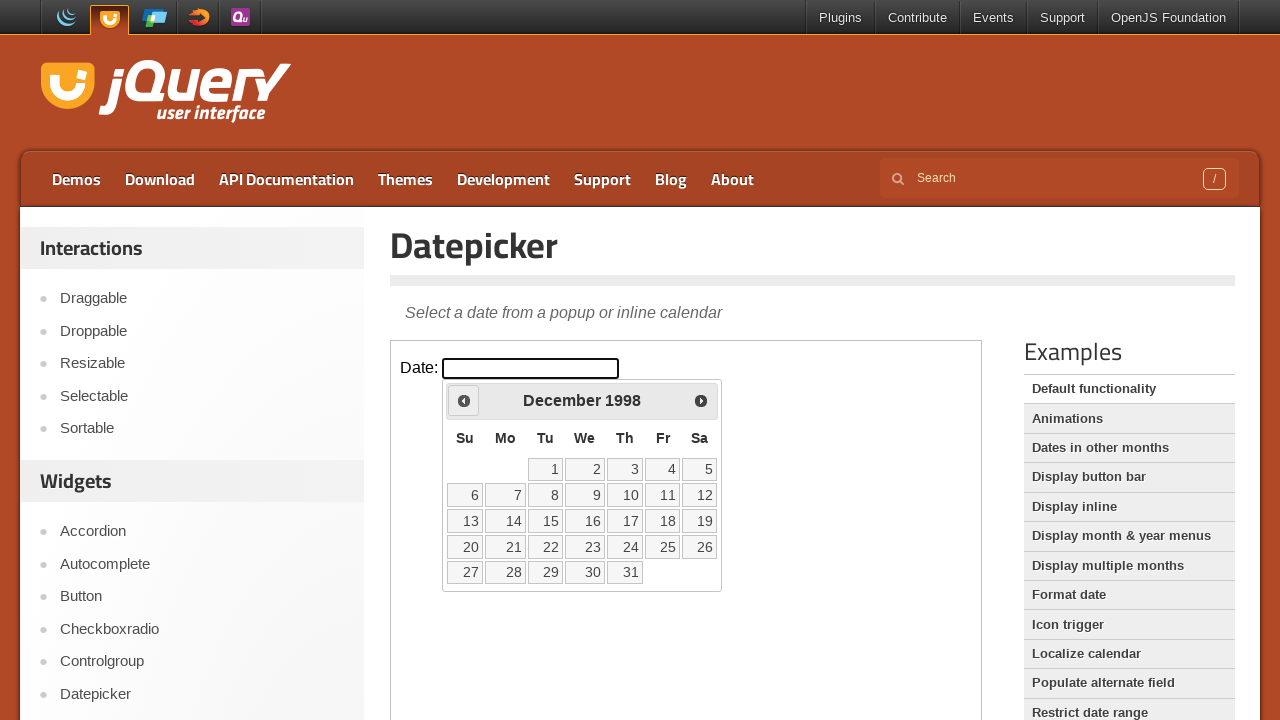

Clicked Prev to go back year (currently 1998, target 1995) at (464, 400) on iframe >> nth=0 >> internal:control=enter-frame >> span:text('Prev')
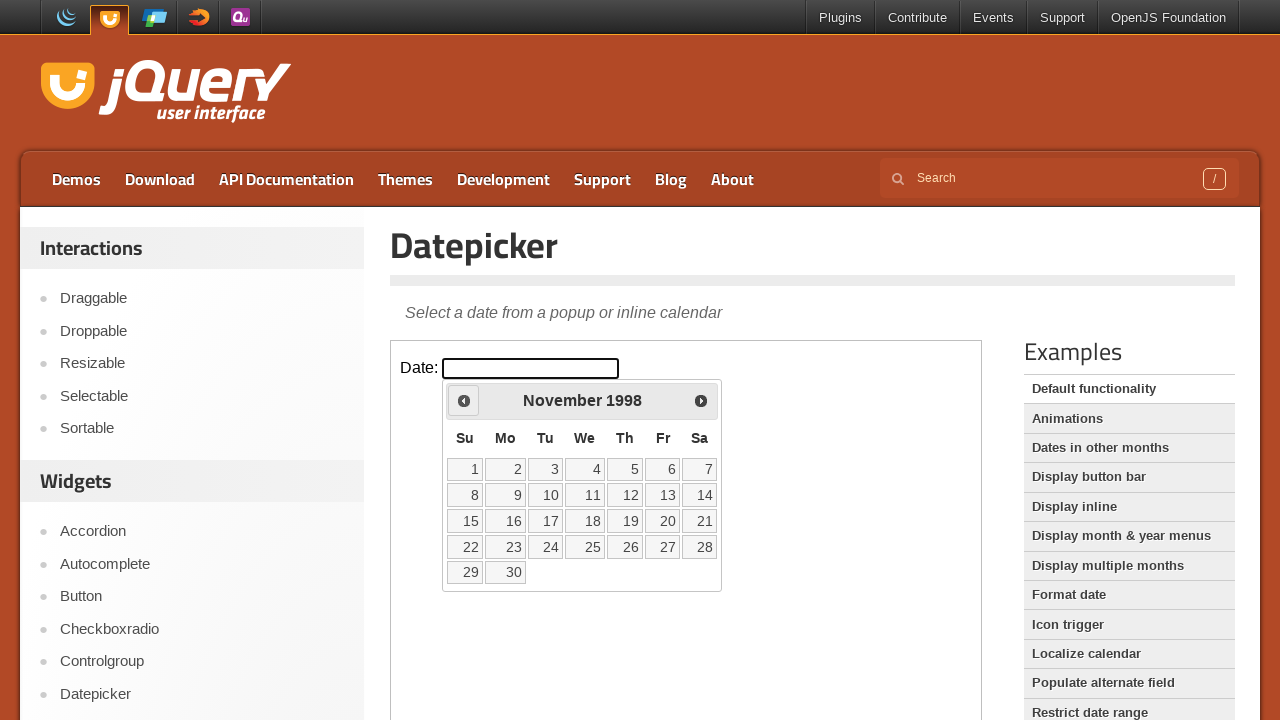

Retrieved current year: 1998
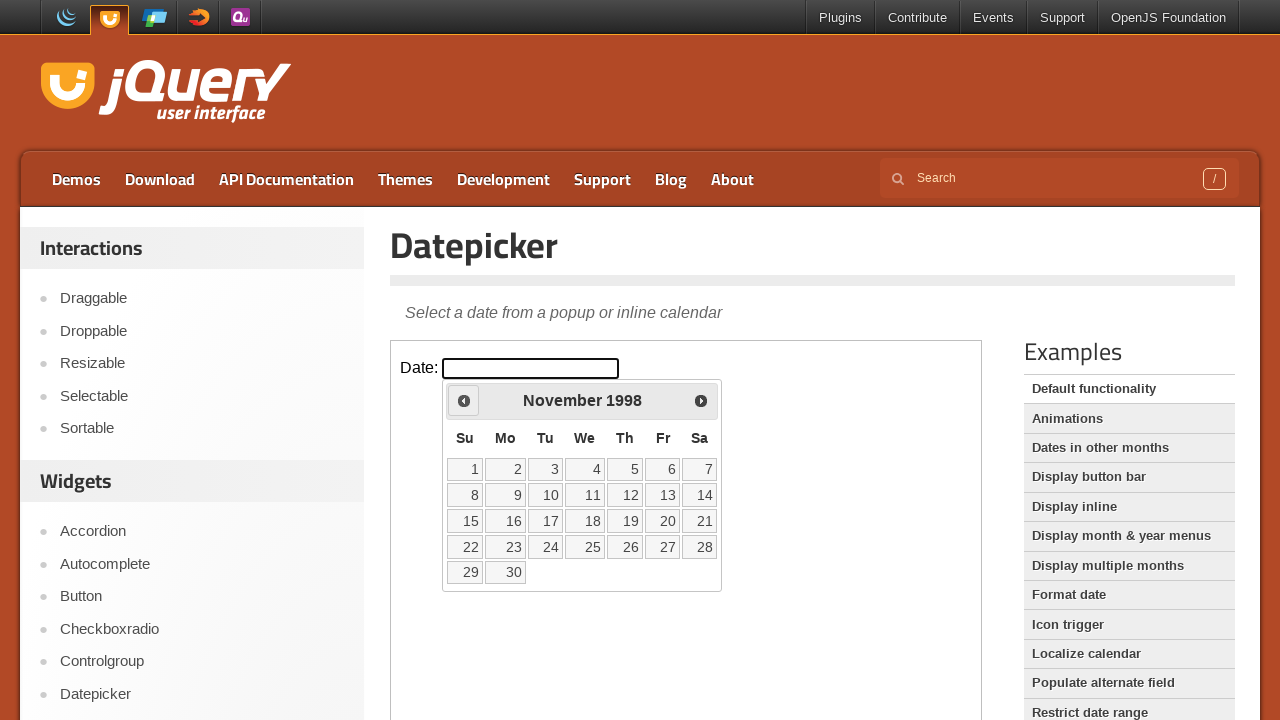

Clicked Prev to go back year (currently 1998, target 1995) at (464, 400) on iframe >> nth=0 >> internal:control=enter-frame >> span:text('Prev')
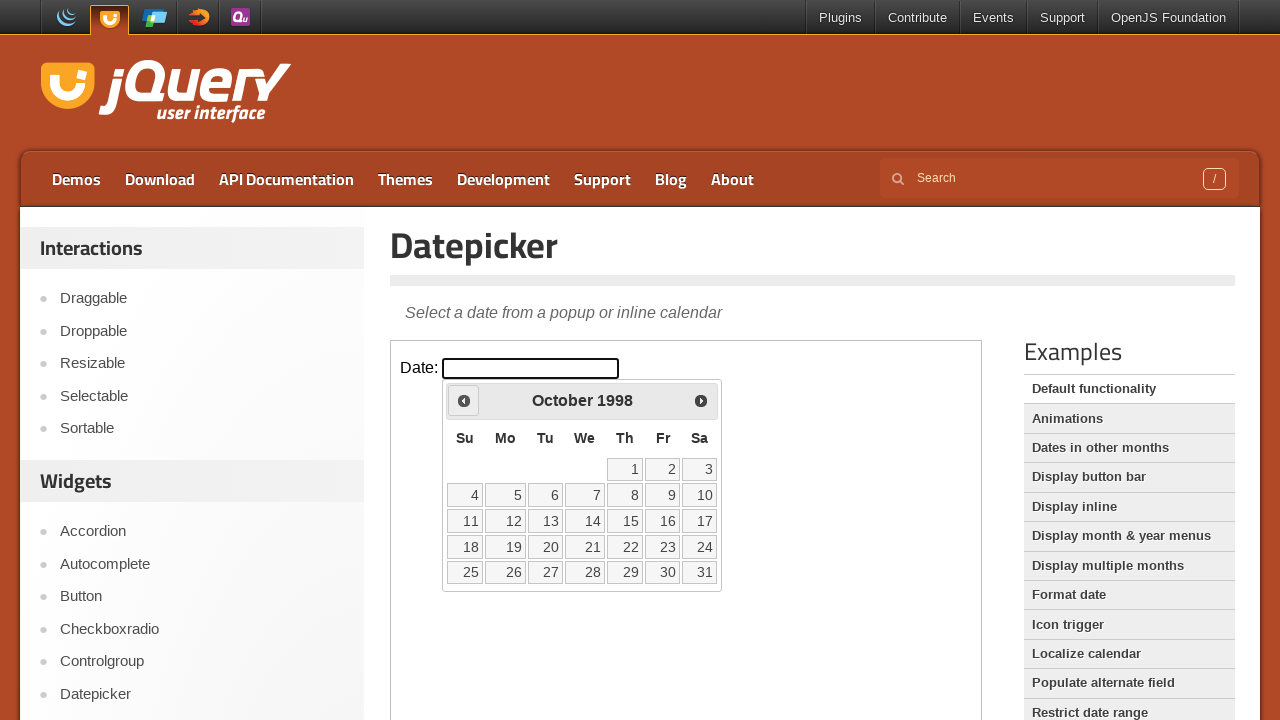

Retrieved current year: 1998
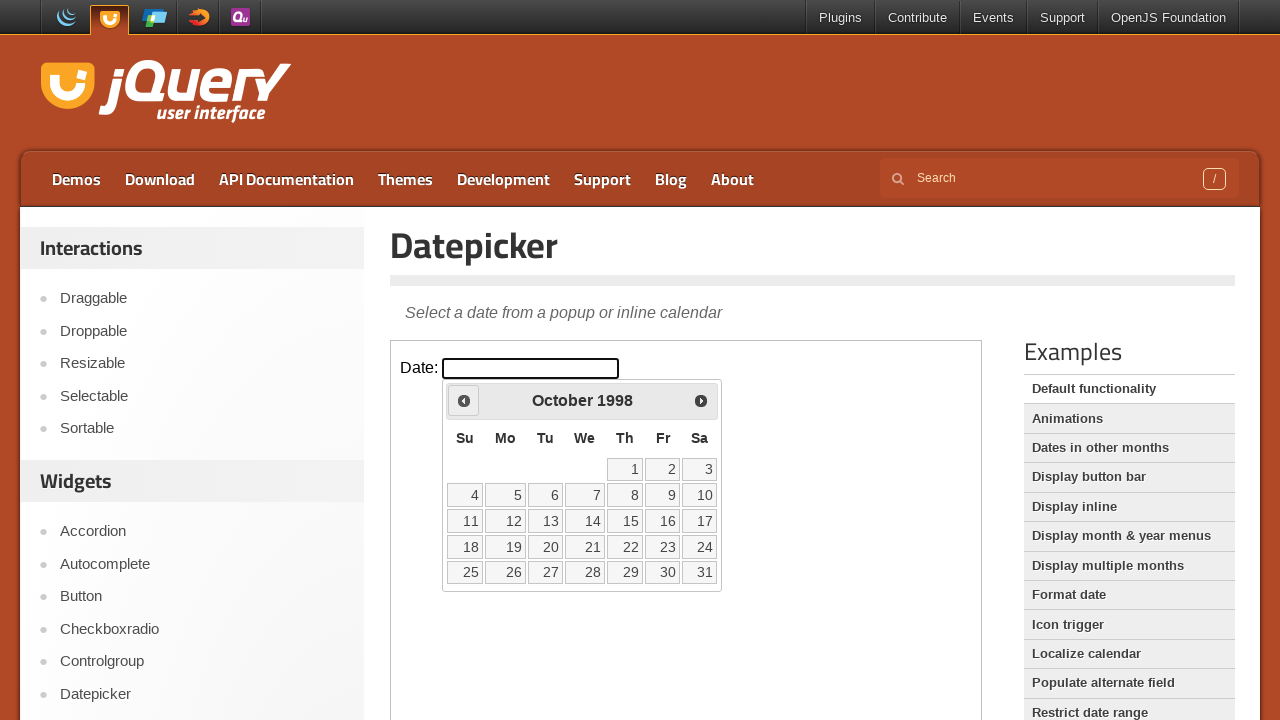

Clicked Prev to go back year (currently 1998, target 1995) at (464, 400) on iframe >> nth=0 >> internal:control=enter-frame >> span:text('Prev')
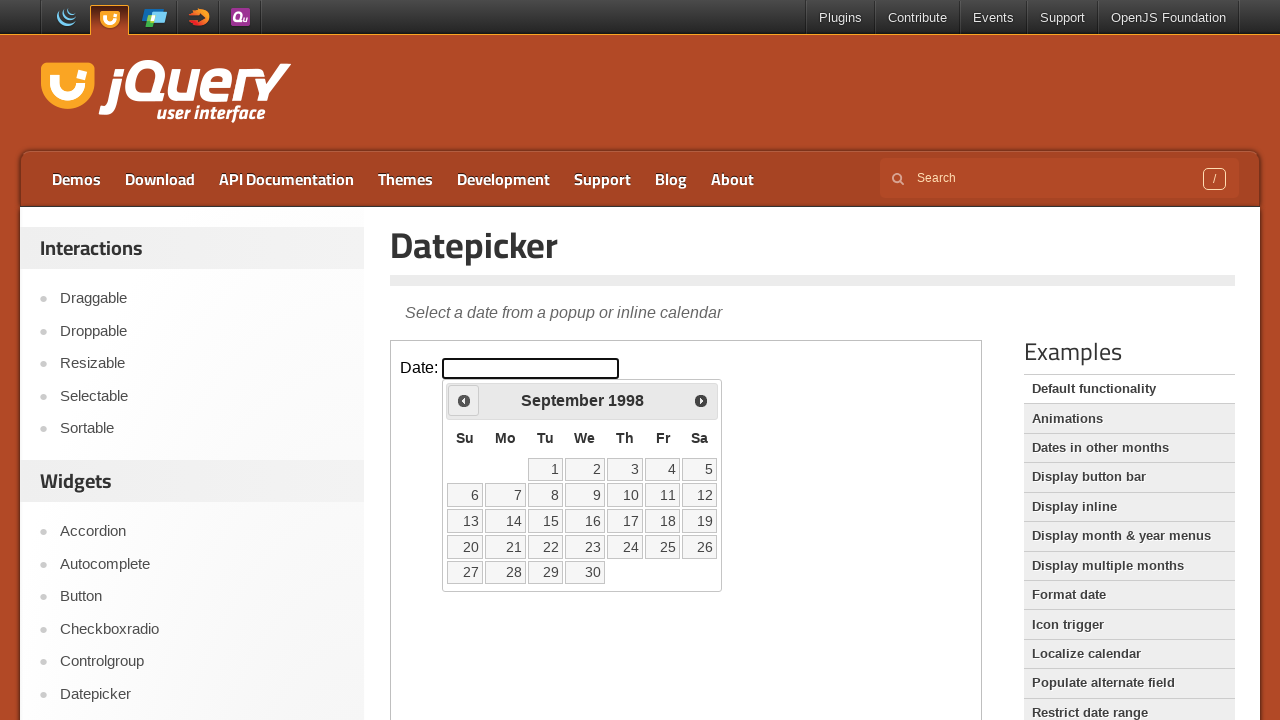

Retrieved current year: 1998
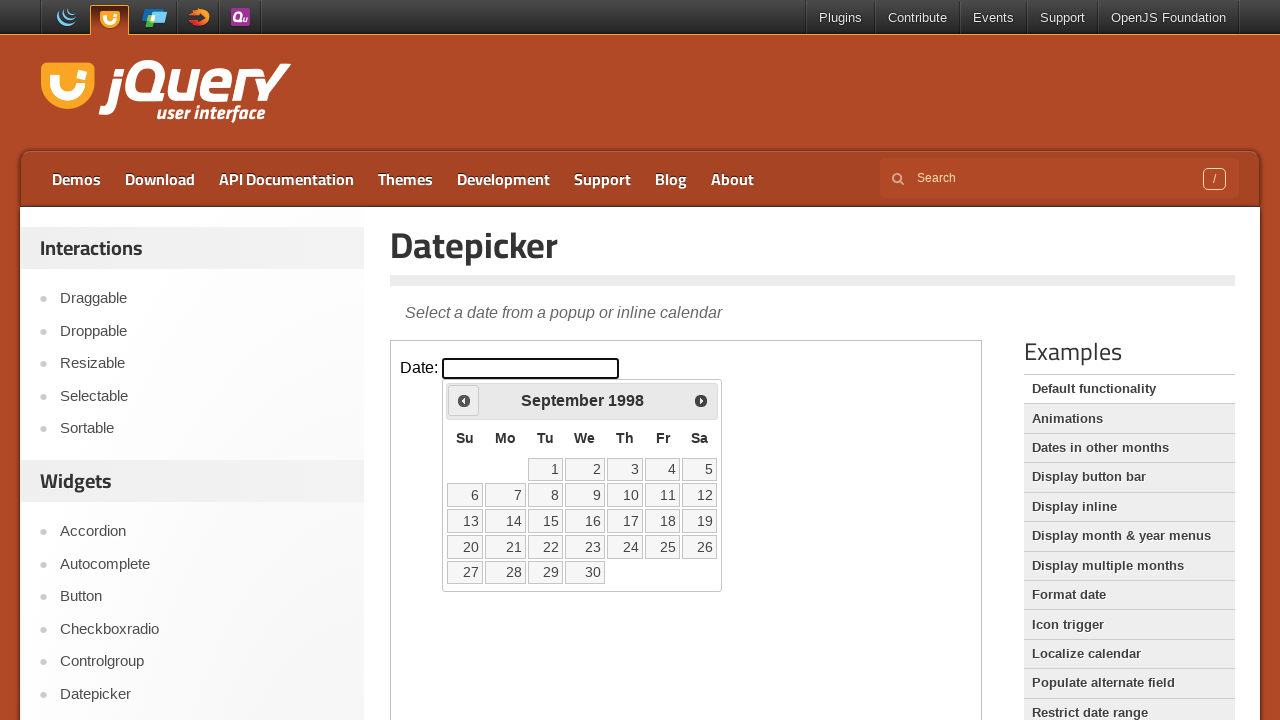

Clicked Prev to go back year (currently 1998, target 1995) at (464, 400) on iframe >> nth=0 >> internal:control=enter-frame >> span:text('Prev')
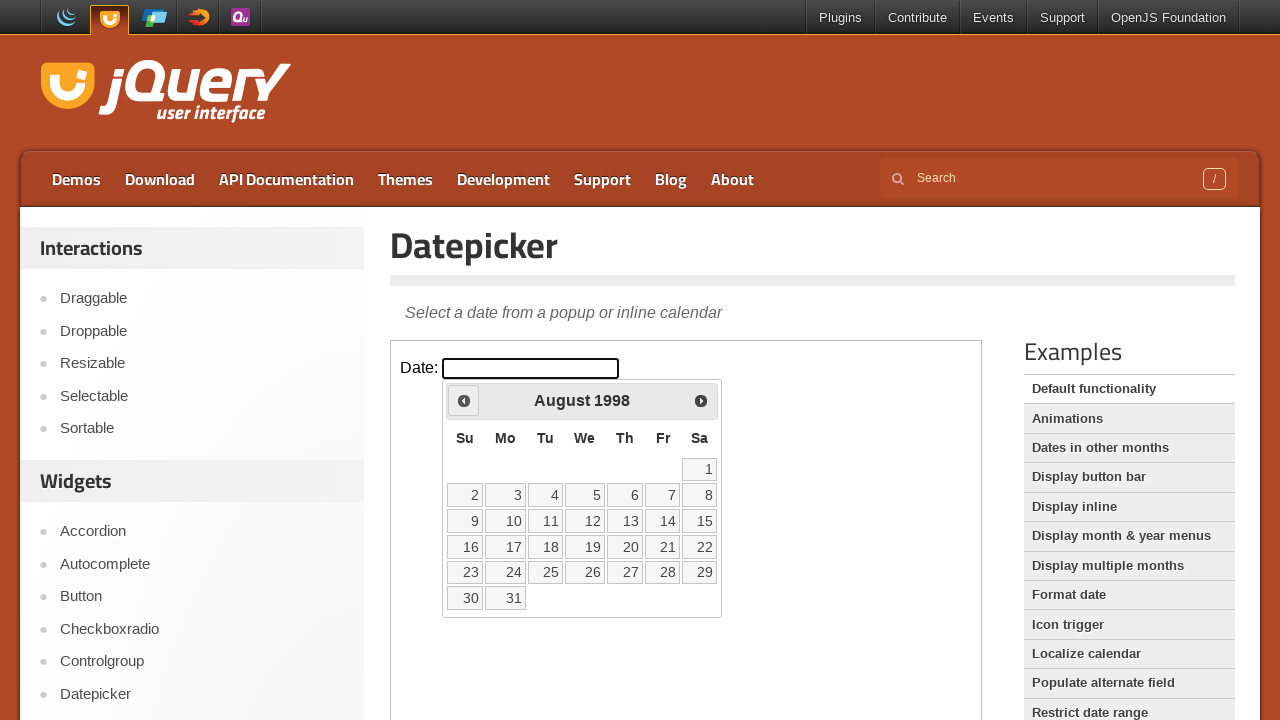

Retrieved current year: 1998
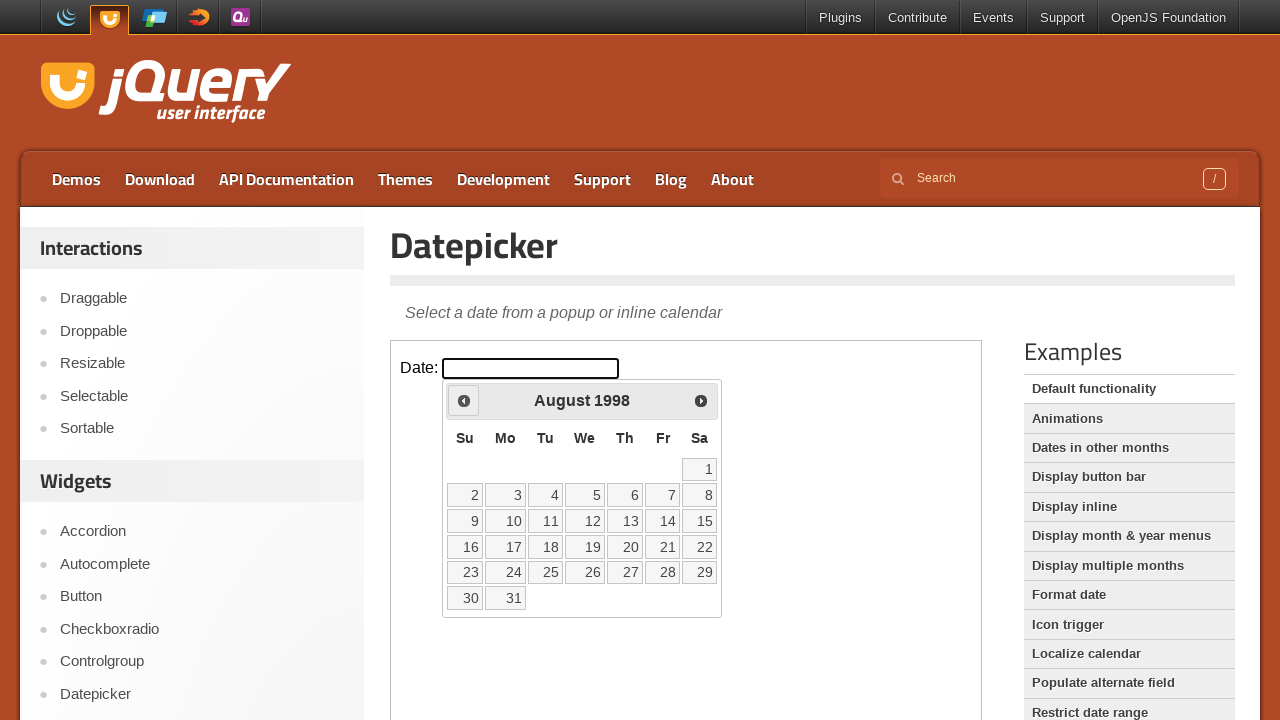

Clicked Prev to go back year (currently 1998, target 1995) at (464, 400) on iframe >> nth=0 >> internal:control=enter-frame >> span:text('Prev')
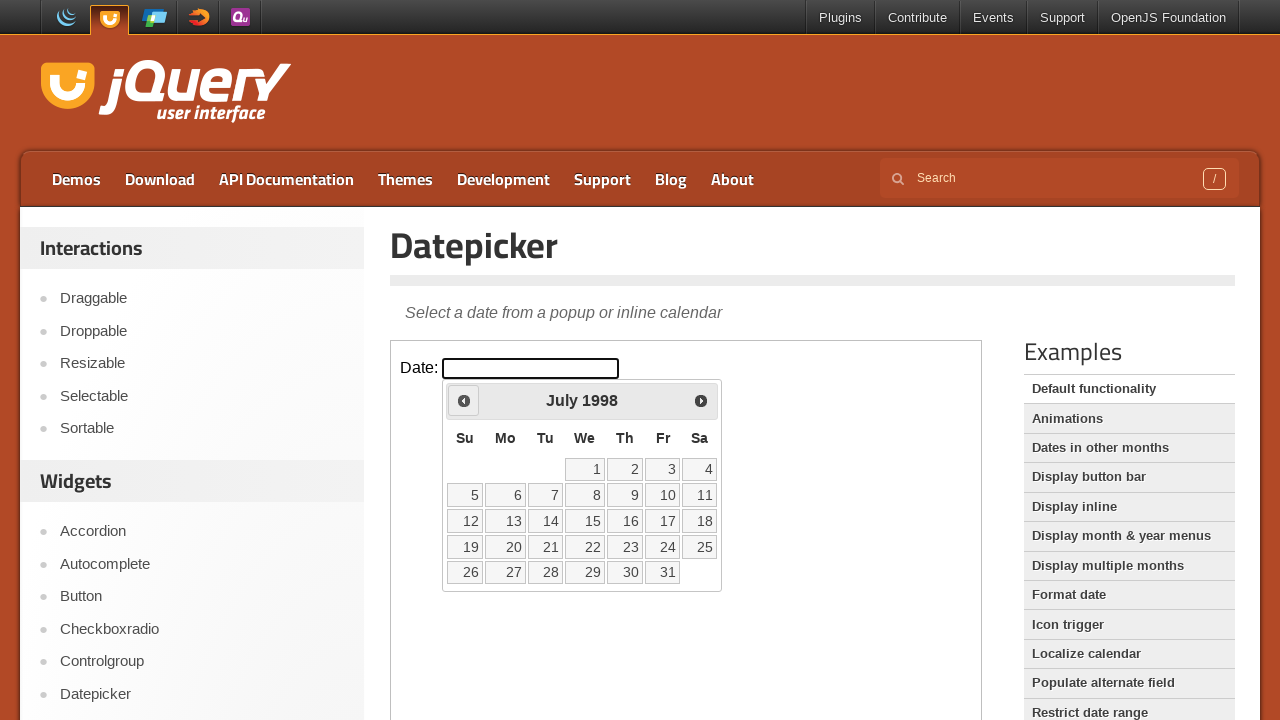

Retrieved current year: 1998
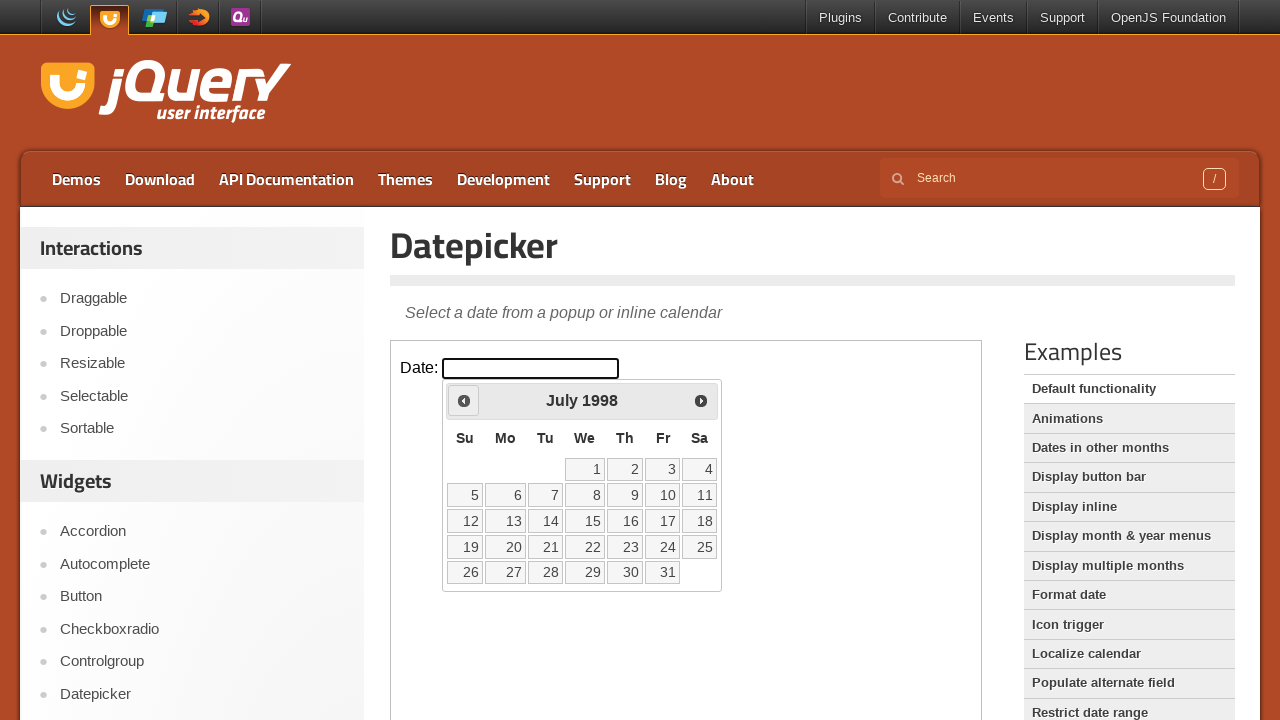

Clicked Prev to go back year (currently 1998, target 1995) at (464, 400) on iframe >> nth=0 >> internal:control=enter-frame >> span:text('Prev')
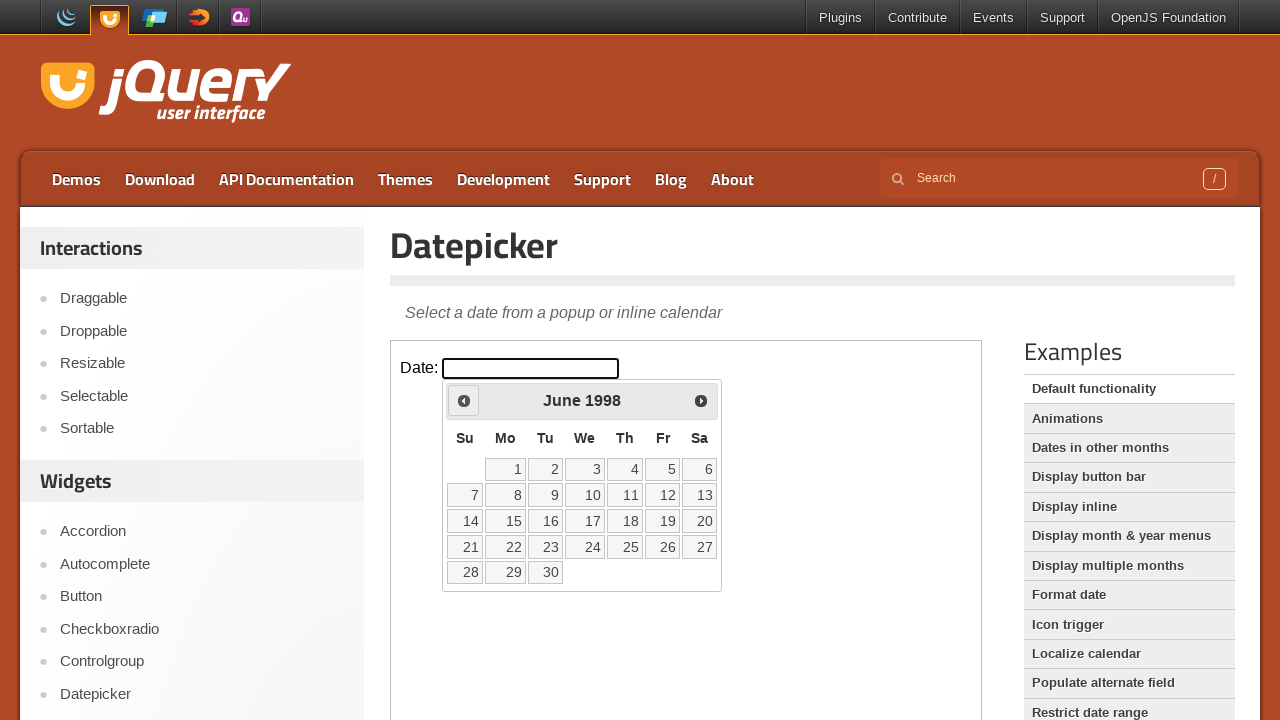

Retrieved current year: 1998
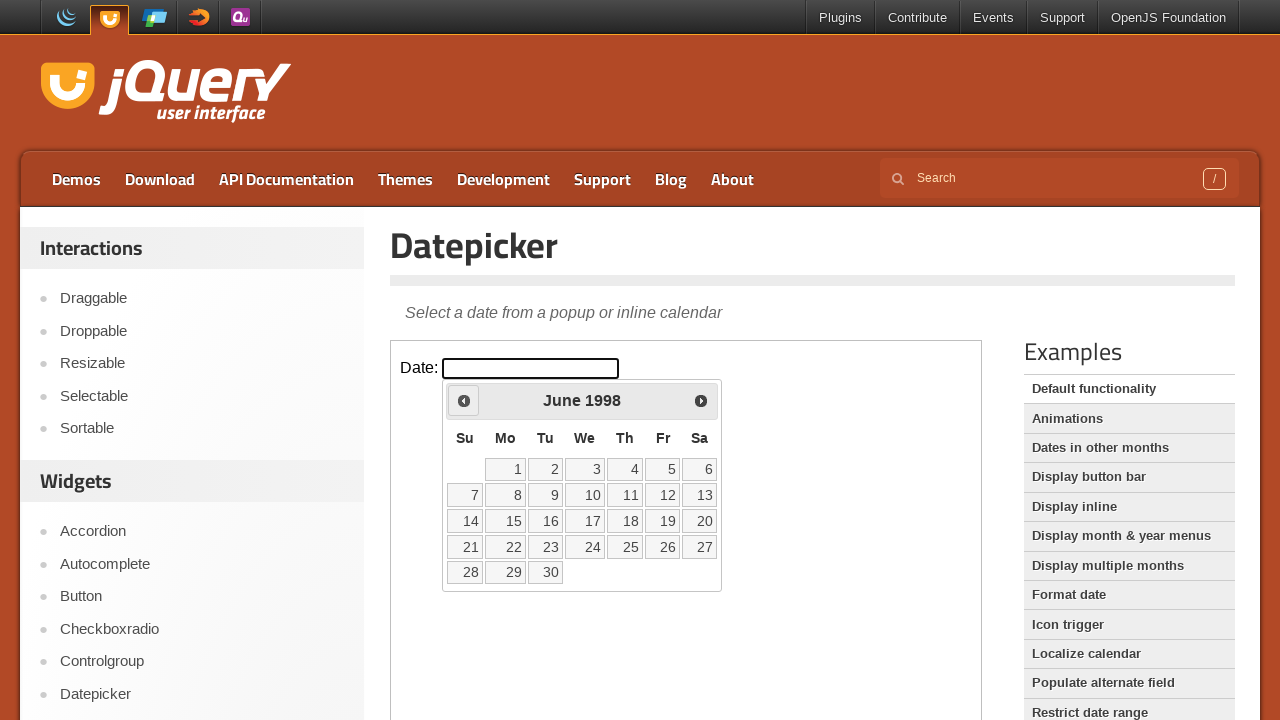

Clicked Prev to go back year (currently 1998, target 1995) at (464, 400) on iframe >> nth=0 >> internal:control=enter-frame >> span:text('Prev')
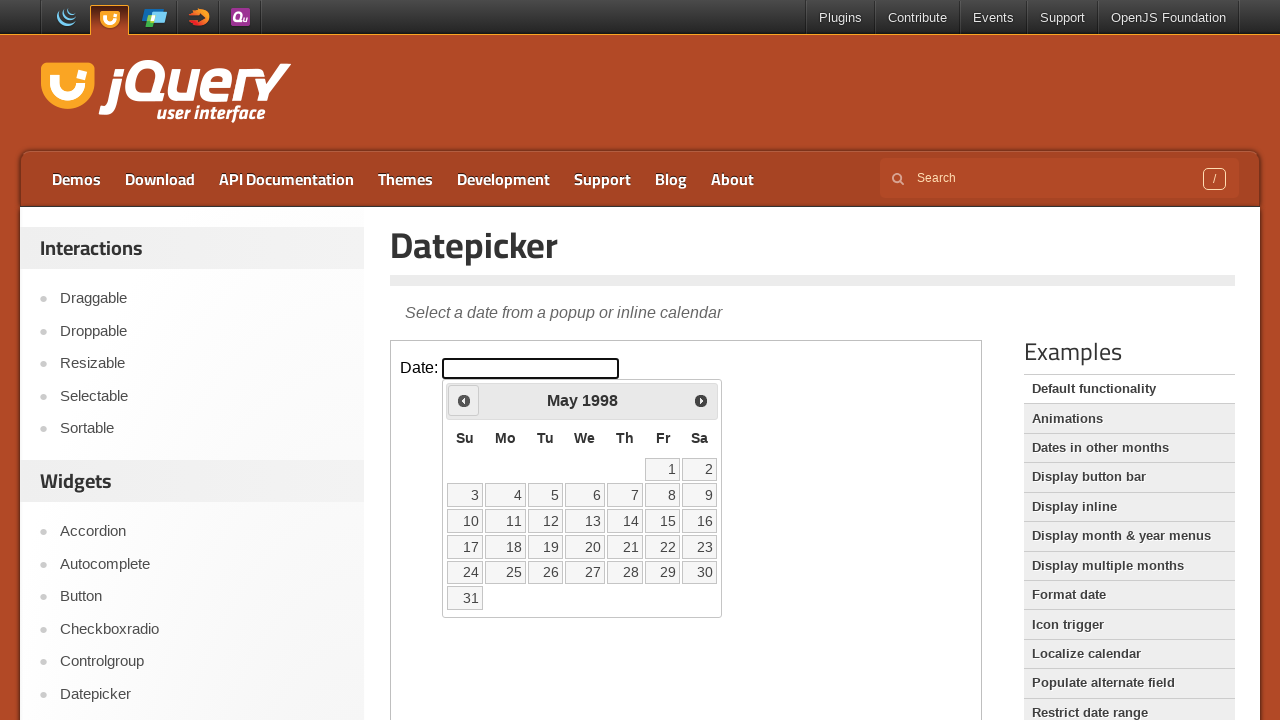

Retrieved current year: 1998
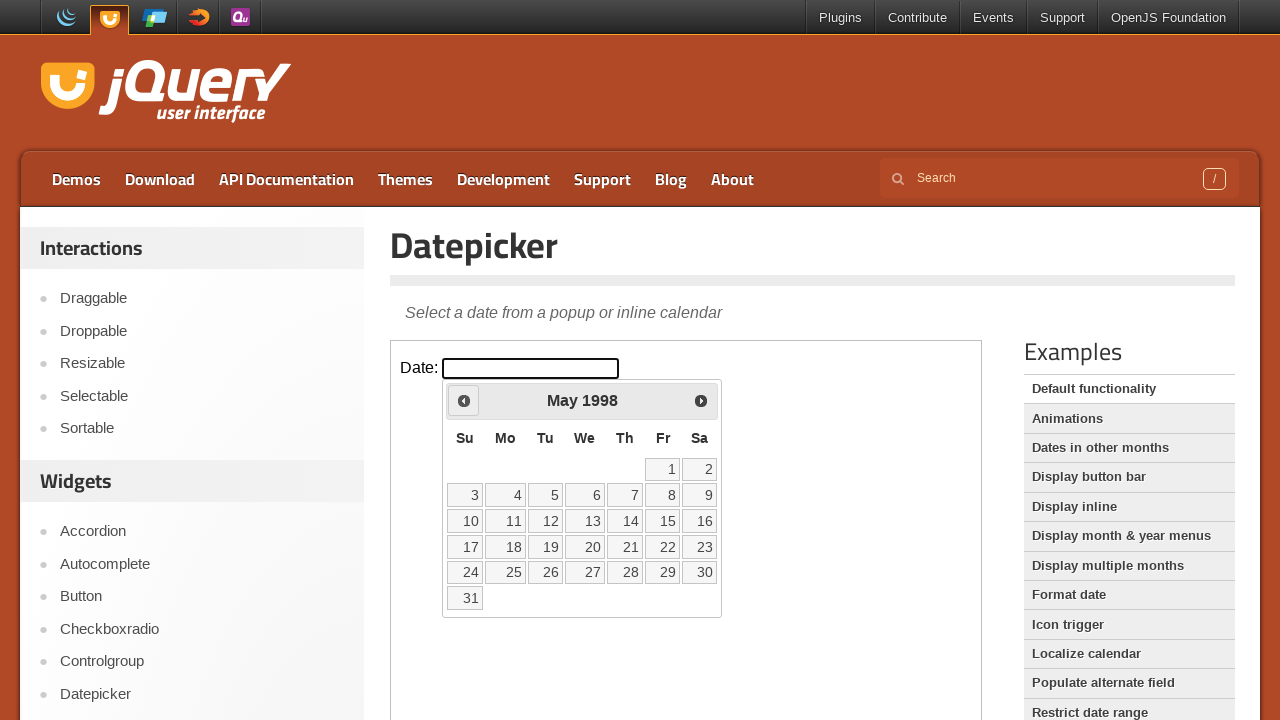

Clicked Prev to go back year (currently 1998, target 1995) at (464, 400) on iframe >> nth=0 >> internal:control=enter-frame >> span:text('Prev')
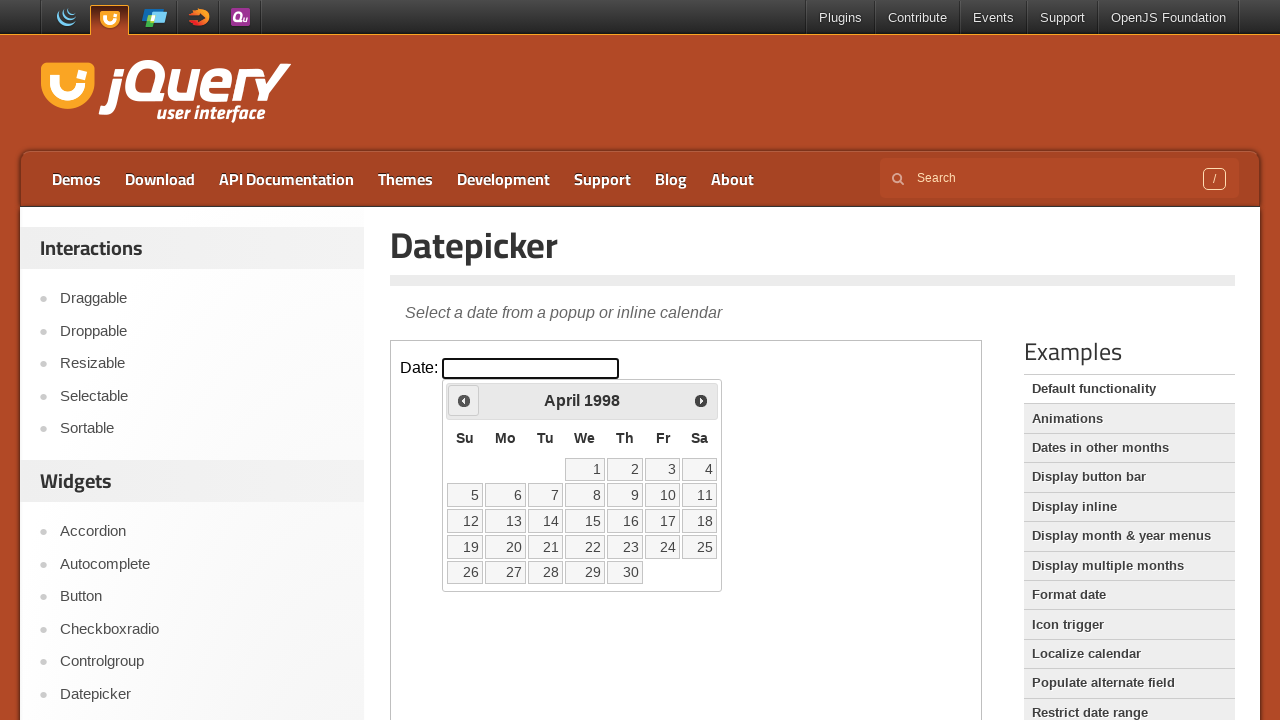

Retrieved current year: 1998
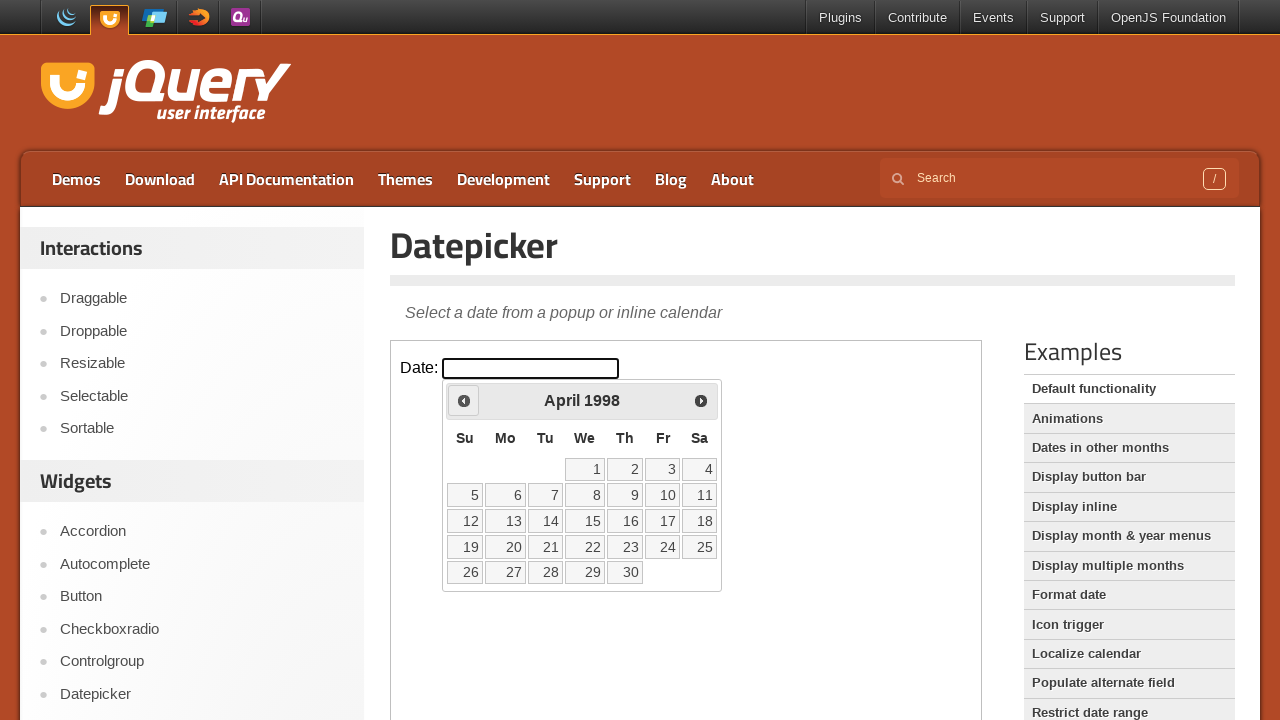

Clicked Prev to go back year (currently 1998, target 1995) at (464, 400) on iframe >> nth=0 >> internal:control=enter-frame >> span:text('Prev')
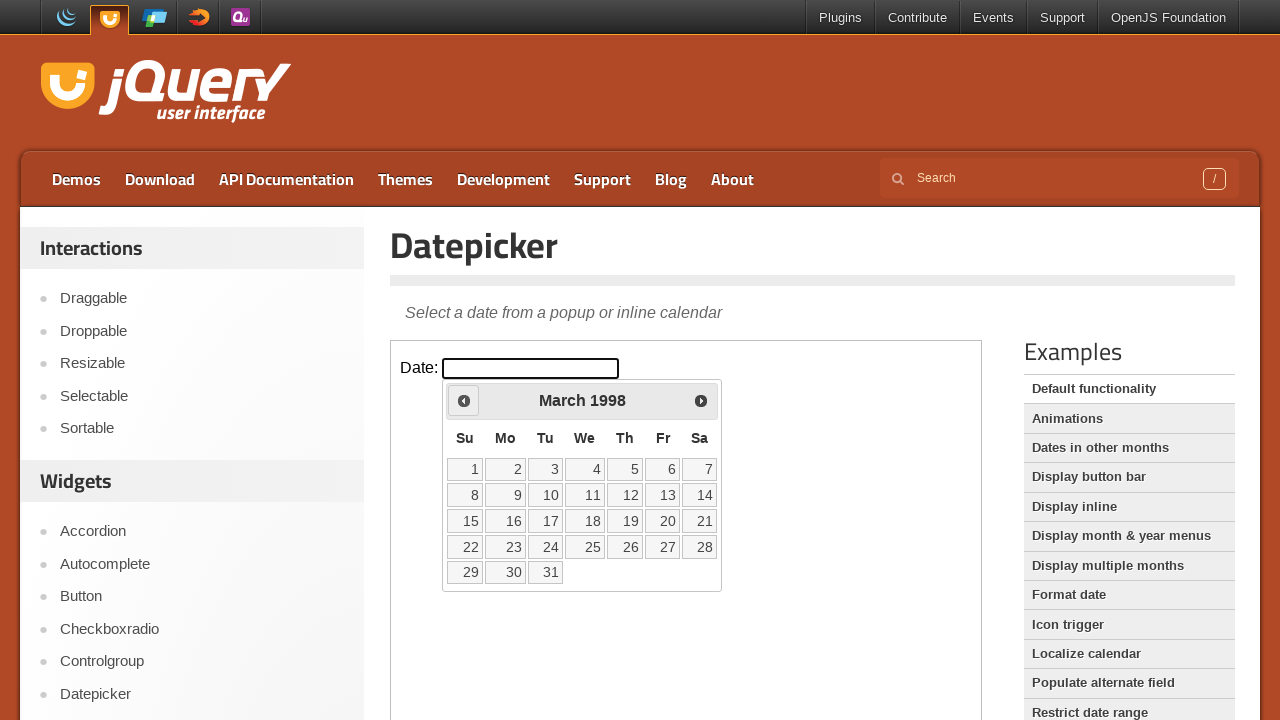

Retrieved current year: 1998
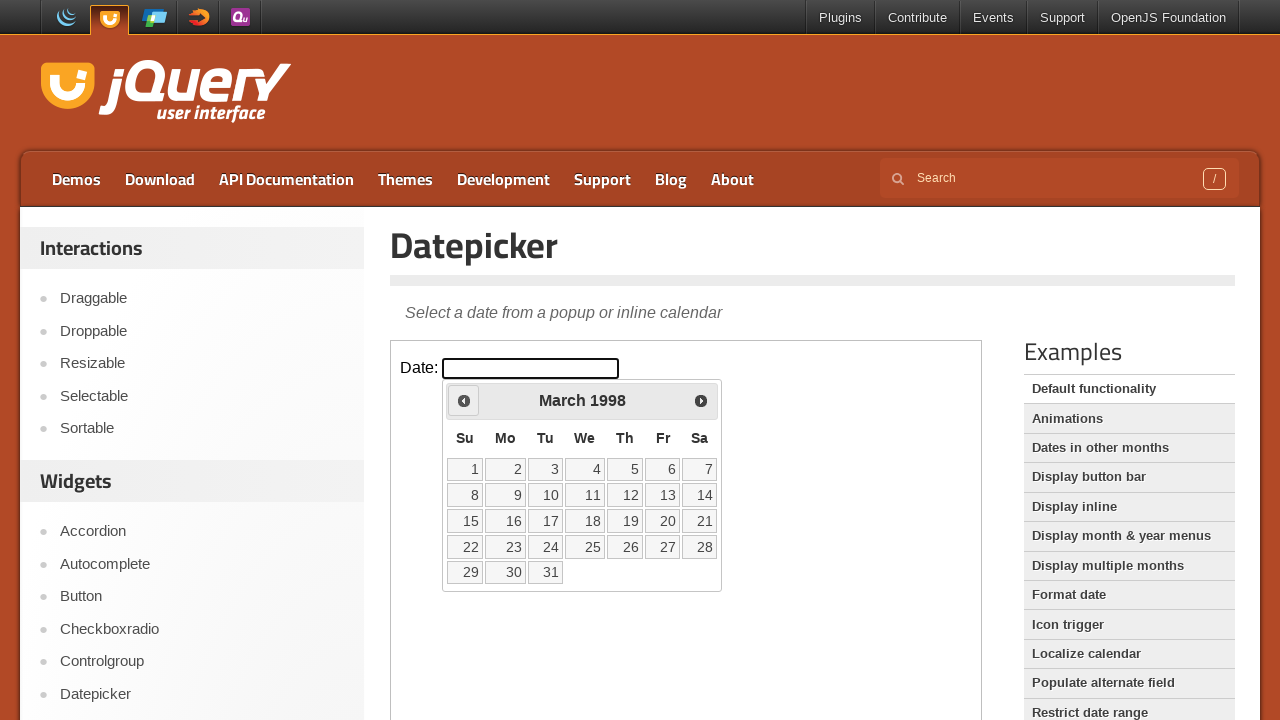

Clicked Prev to go back year (currently 1998, target 1995) at (464, 400) on iframe >> nth=0 >> internal:control=enter-frame >> span:text('Prev')
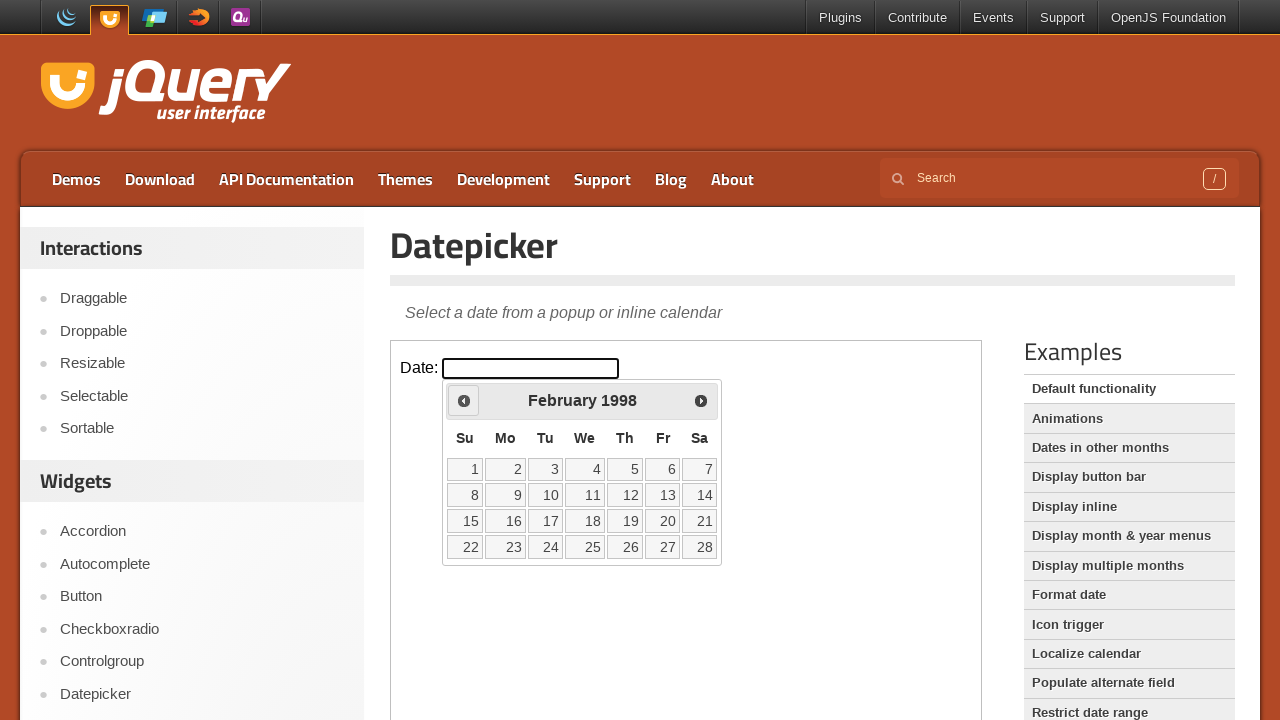

Retrieved current year: 1998
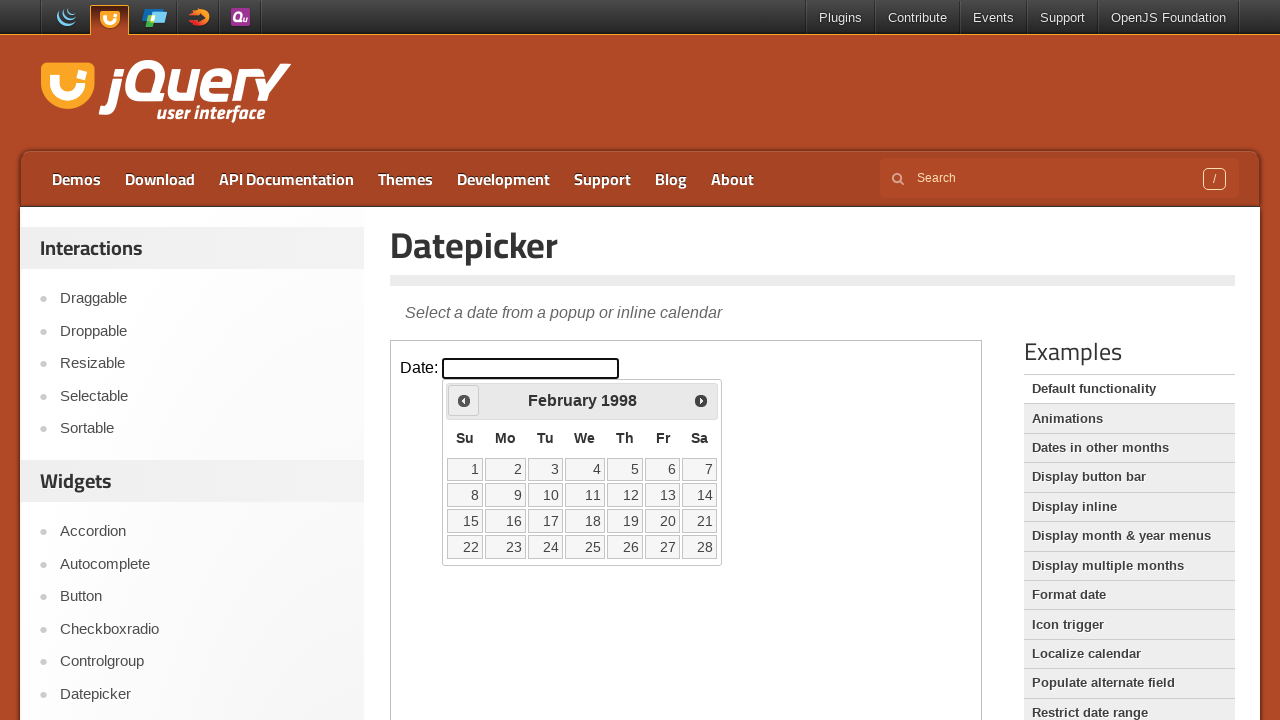

Clicked Prev to go back year (currently 1998, target 1995) at (464, 400) on iframe >> nth=0 >> internal:control=enter-frame >> span:text('Prev')
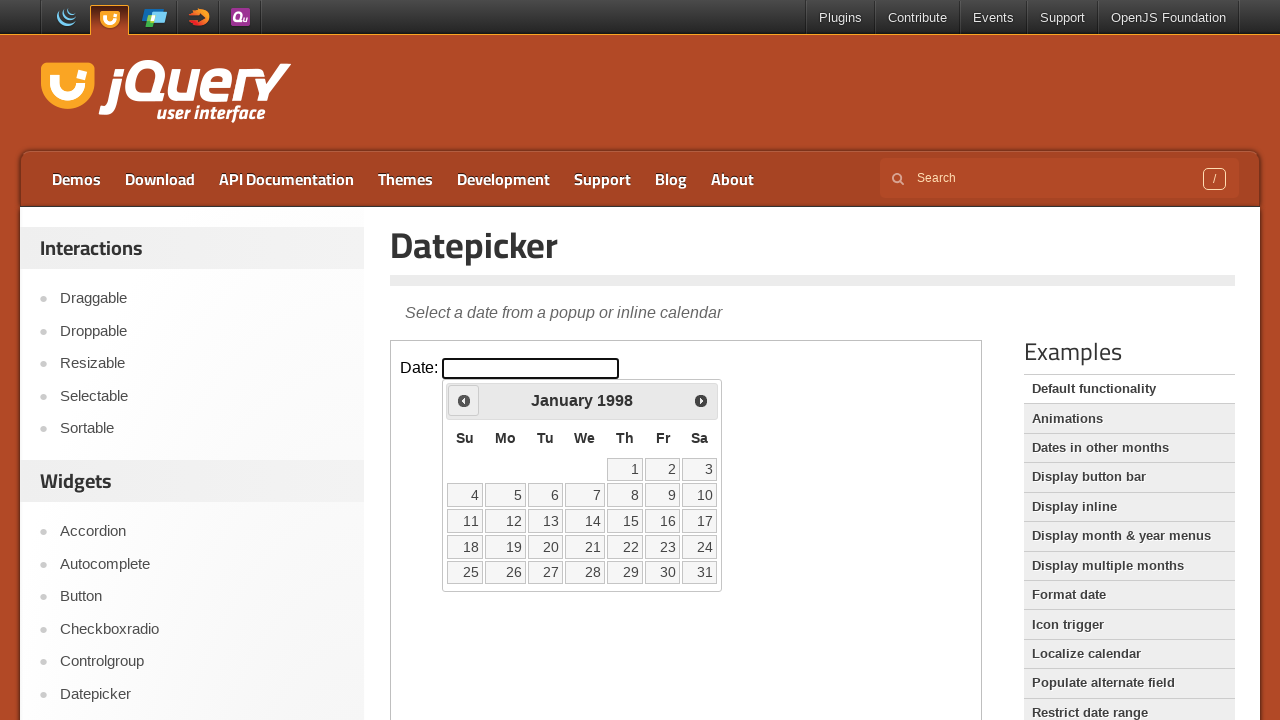

Retrieved current year: 1998
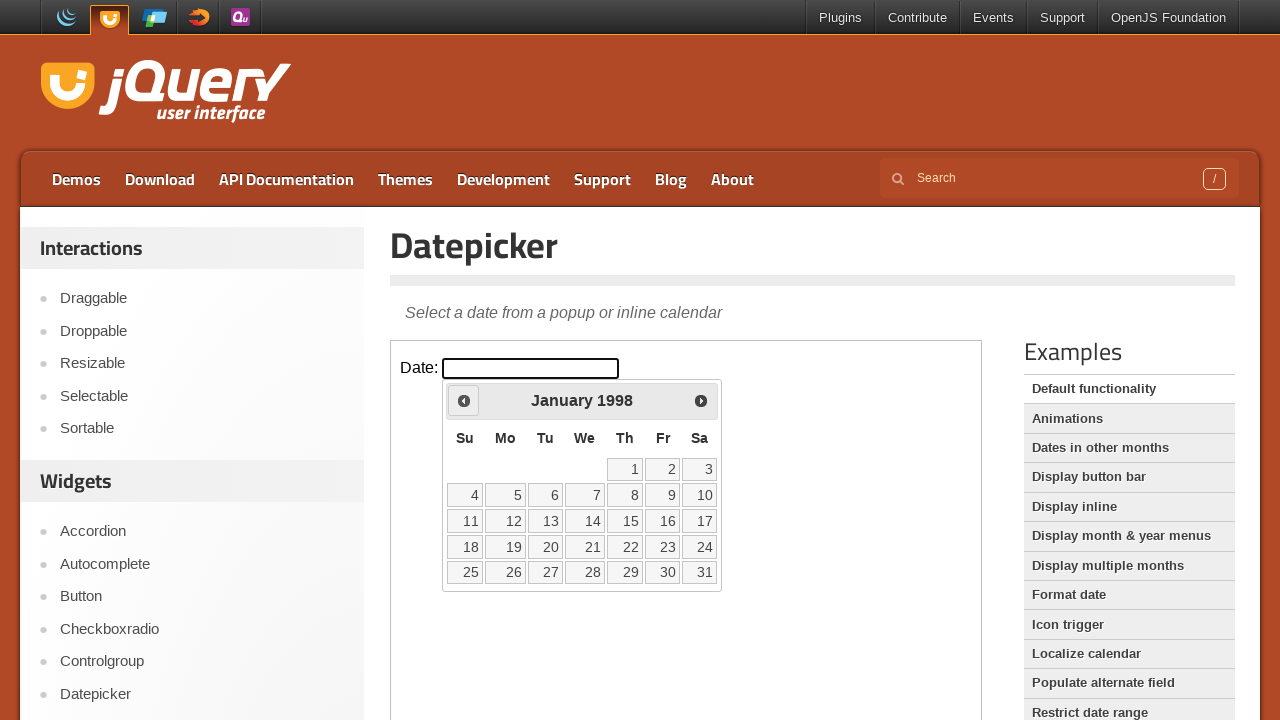

Clicked Prev to go back year (currently 1998, target 1995) at (464, 400) on iframe >> nth=0 >> internal:control=enter-frame >> span:text('Prev')
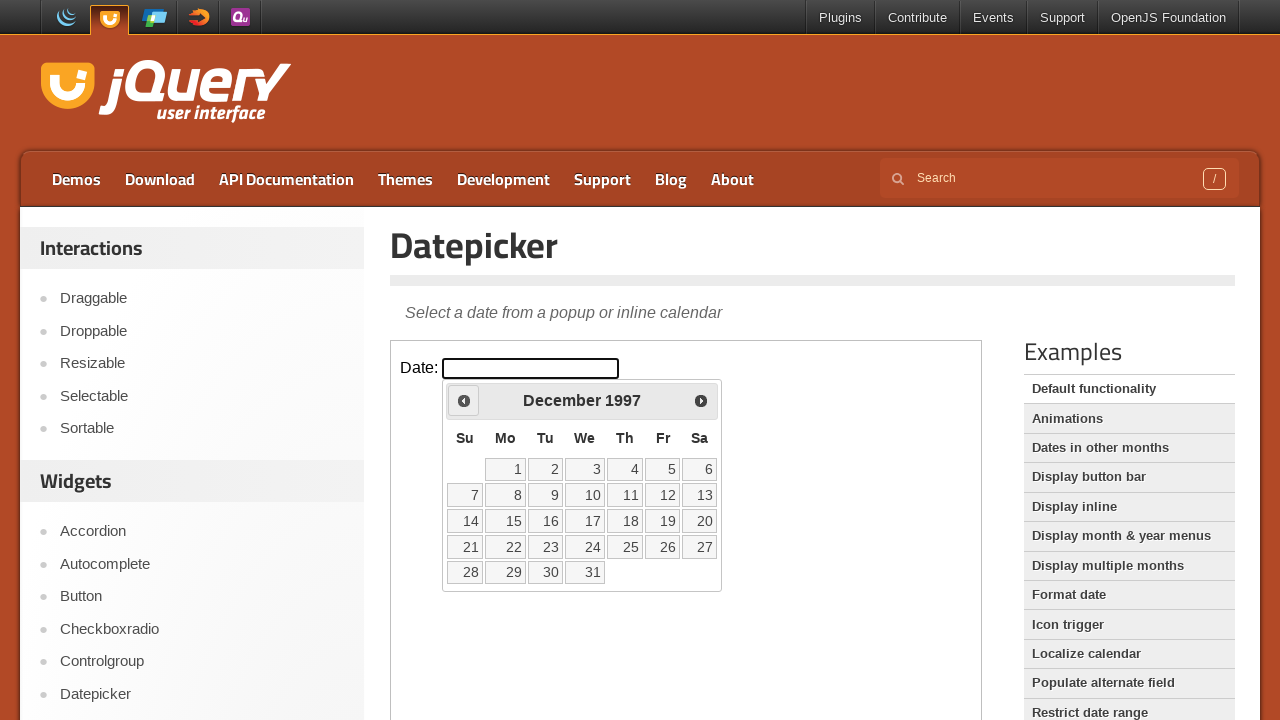

Retrieved current year: 1997
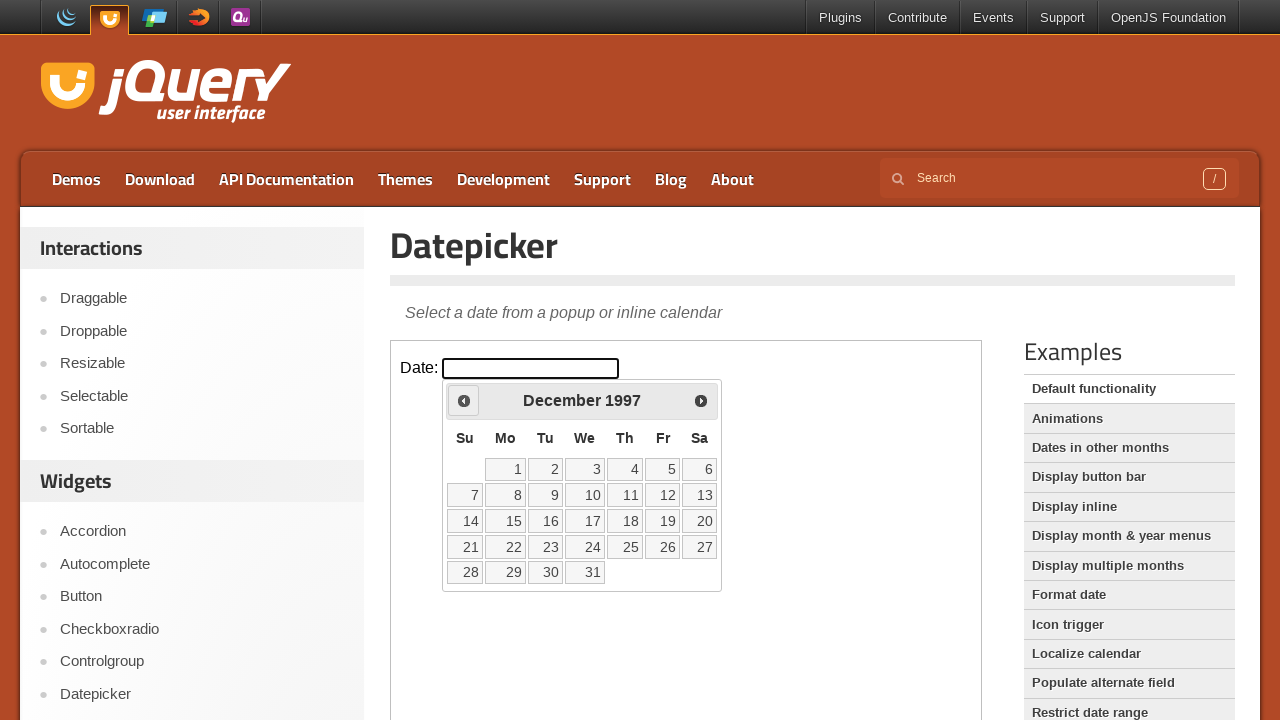

Clicked Prev to go back year (currently 1997, target 1995) at (464, 400) on iframe >> nth=0 >> internal:control=enter-frame >> span:text('Prev')
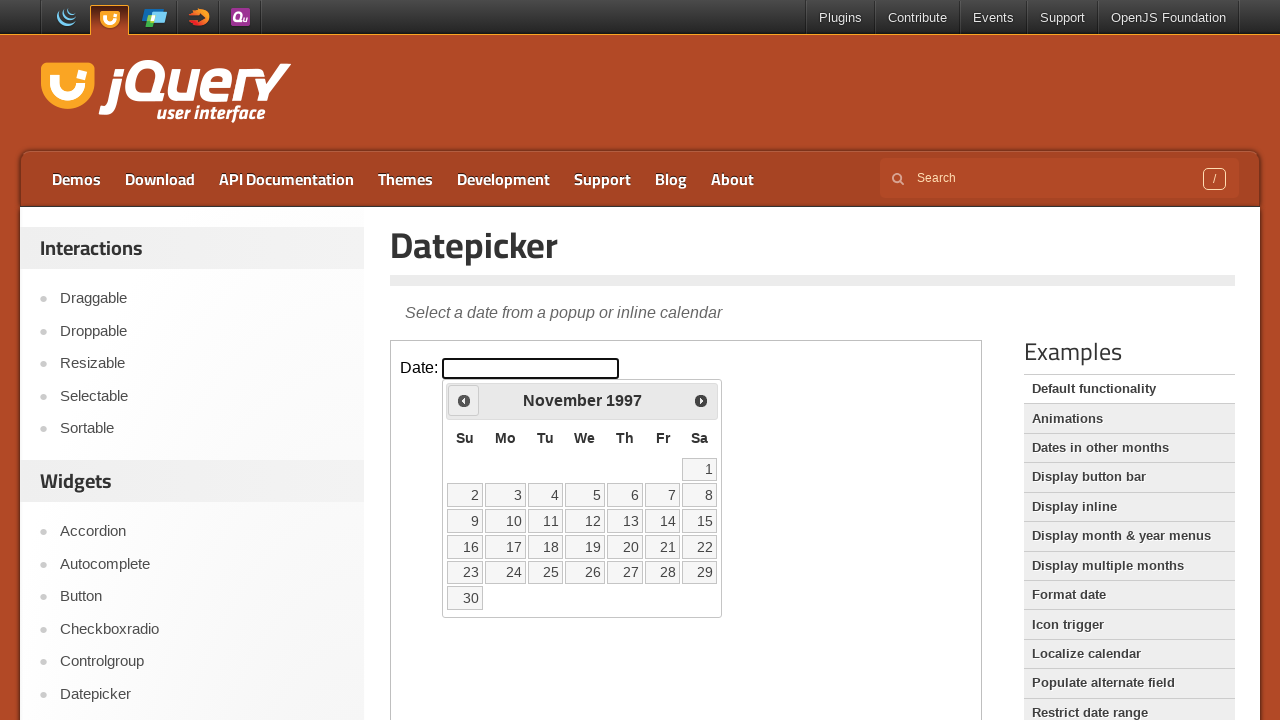

Retrieved current year: 1997
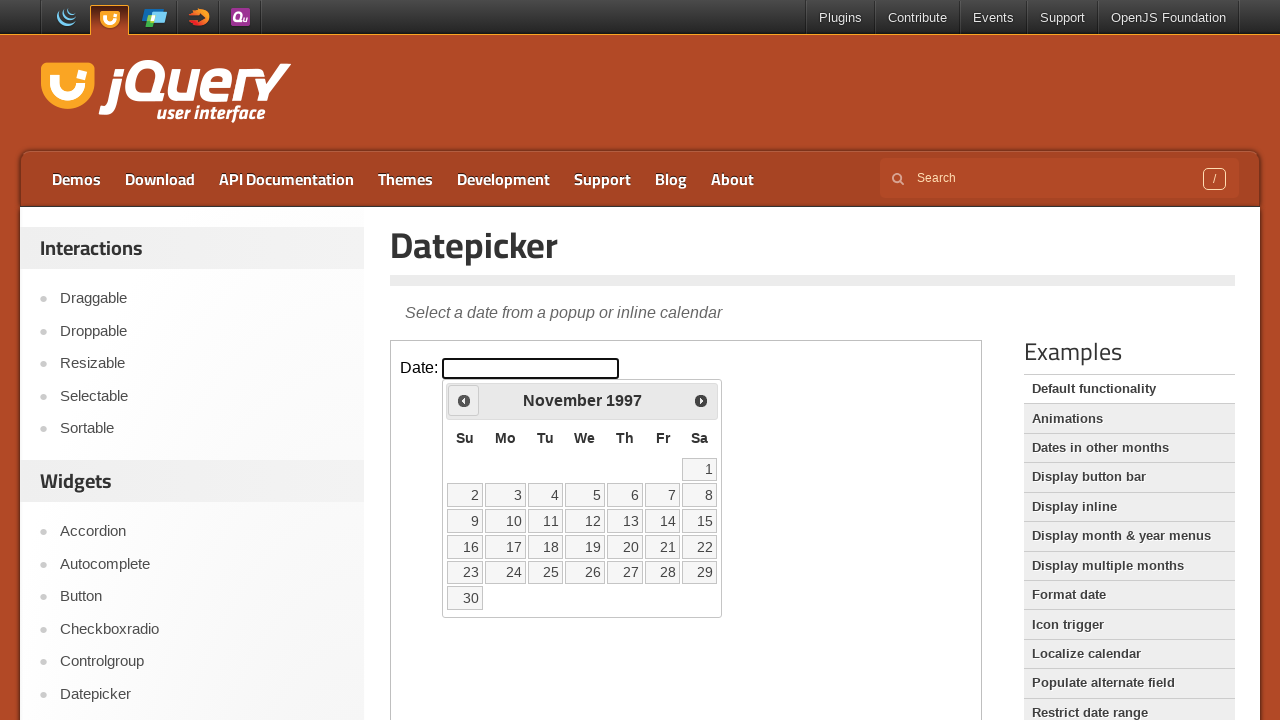

Clicked Prev to go back year (currently 1997, target 1995) at (464, 400) on iframe >> nth=0 >> internal:control=enter-frame >> span:text('Prev')
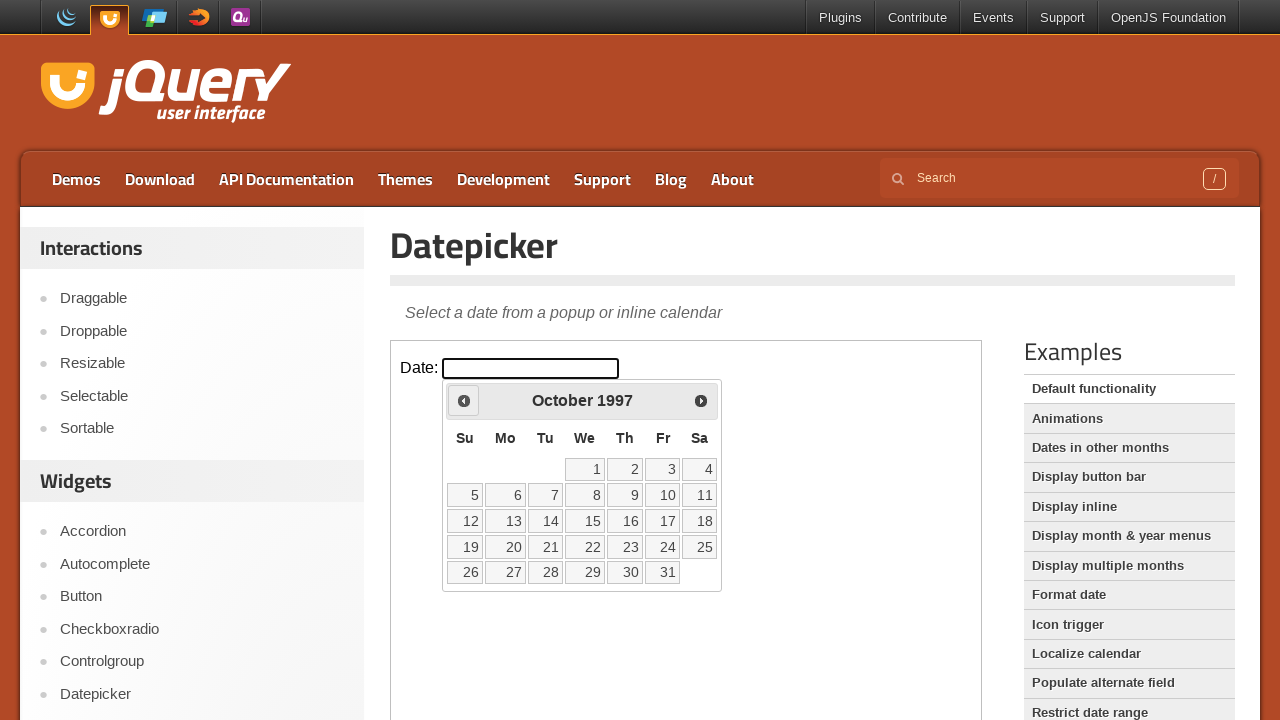

Retrieved current year: 1997
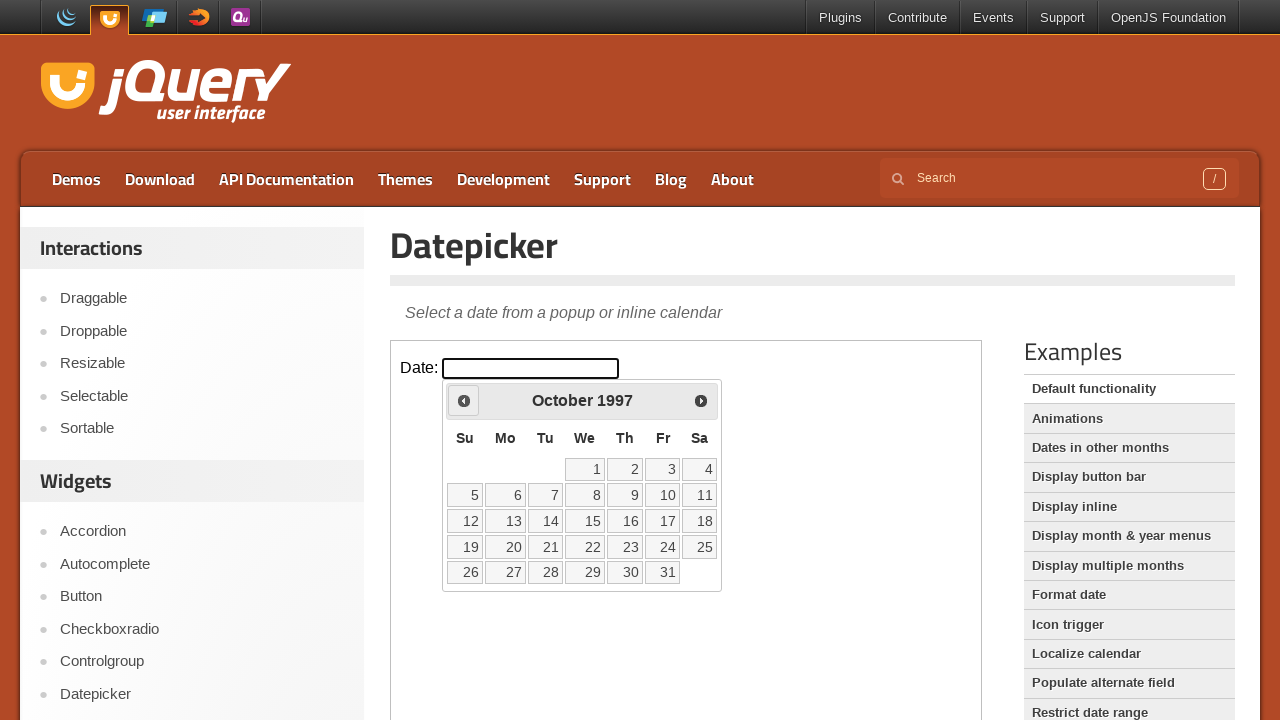

Clicked Prev to go back year (currently 1997, target 1995) at (464, 400) on iframe >> nth=0 >> internal:control=enter-frame >> span:text('Prev')
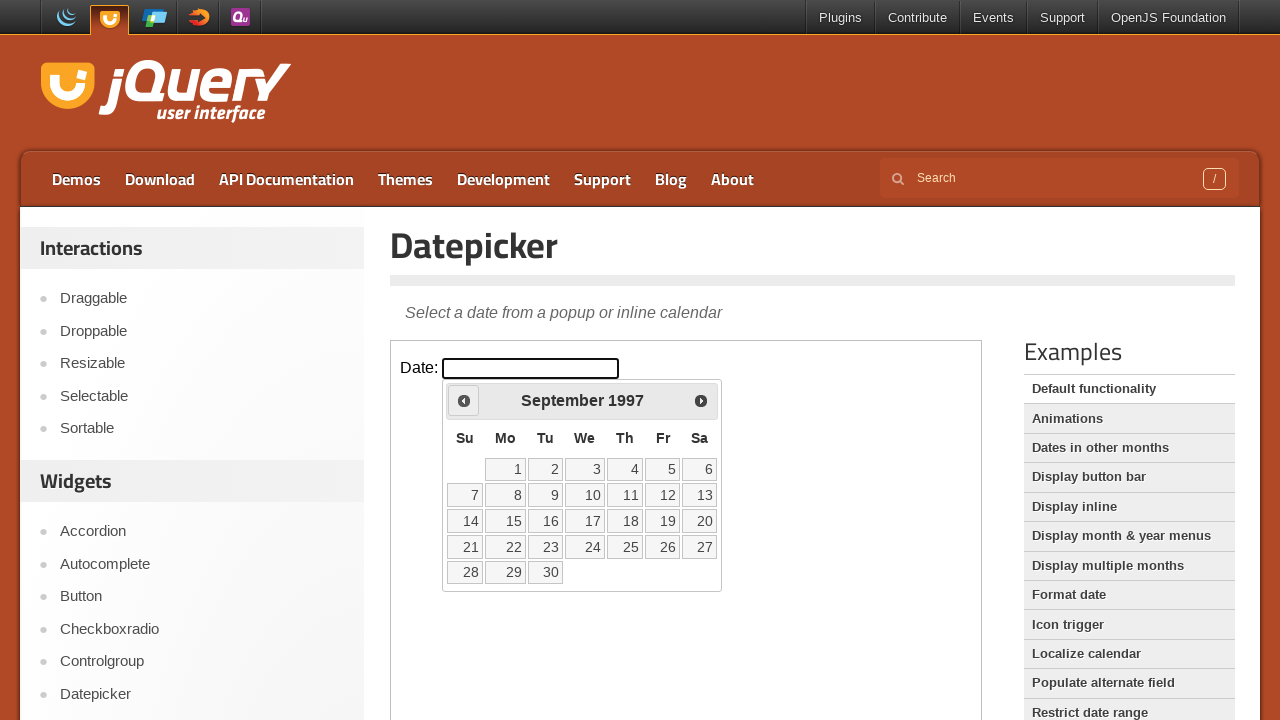

Retrieved current year: 1997
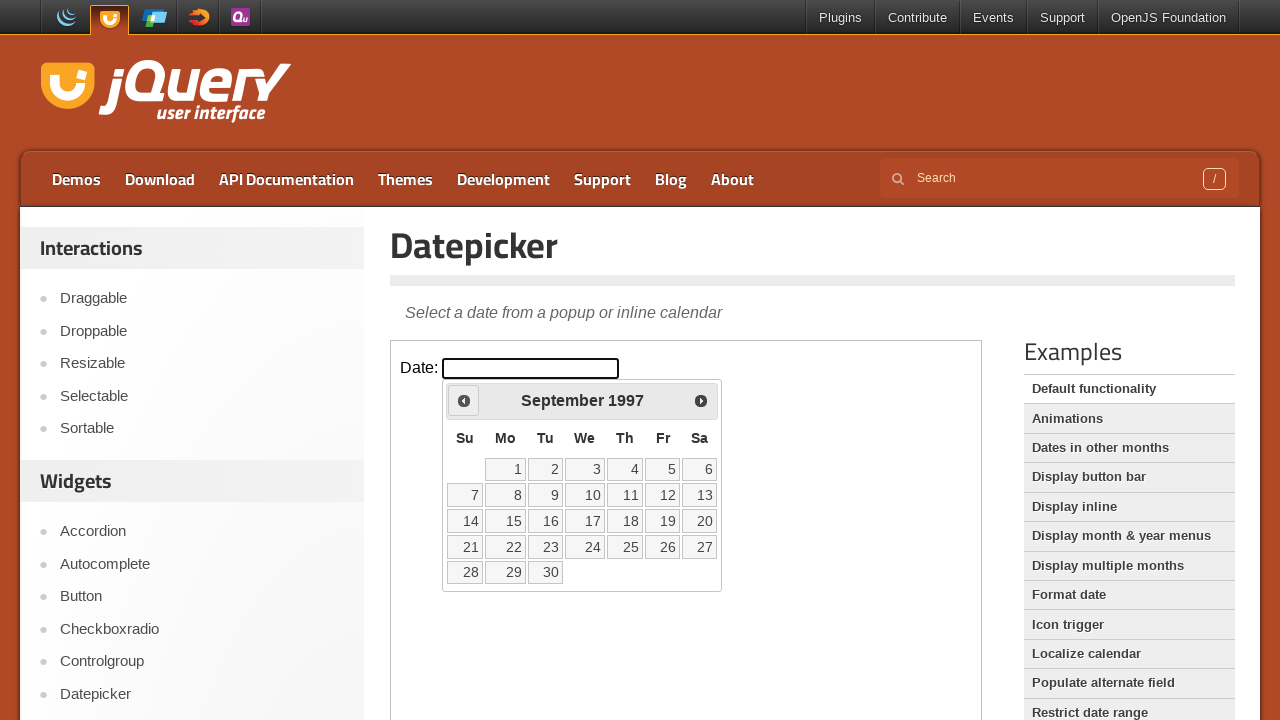

Clicked Prev to go back year (currently 1997, target 1995) at (464, 400) on iframe >> nth=0 >> internal:control=enter-frame >> span:text('Prev')
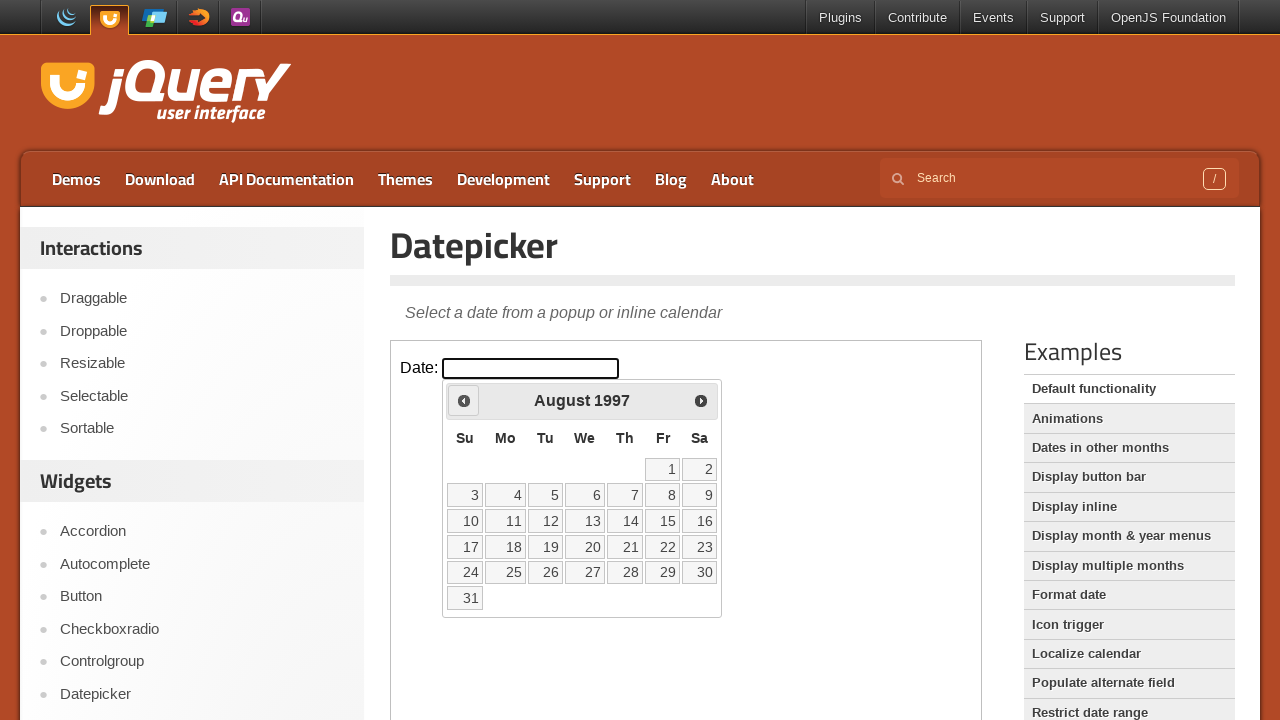

Retrieved current year: 1997
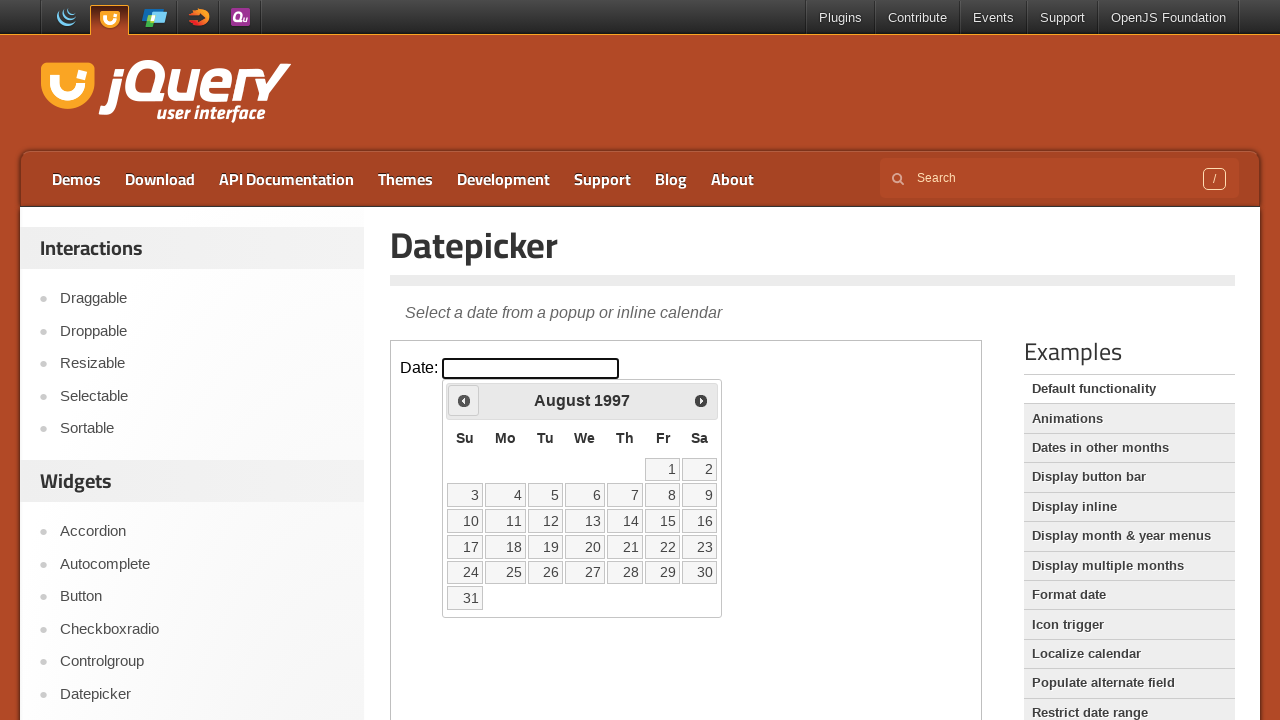

Clicked Prev to go back year (currently 1997, target 1995) at (464, 400) on iframe >> nth=0 >> internal:control=enter-frame >> span:text('Prev')
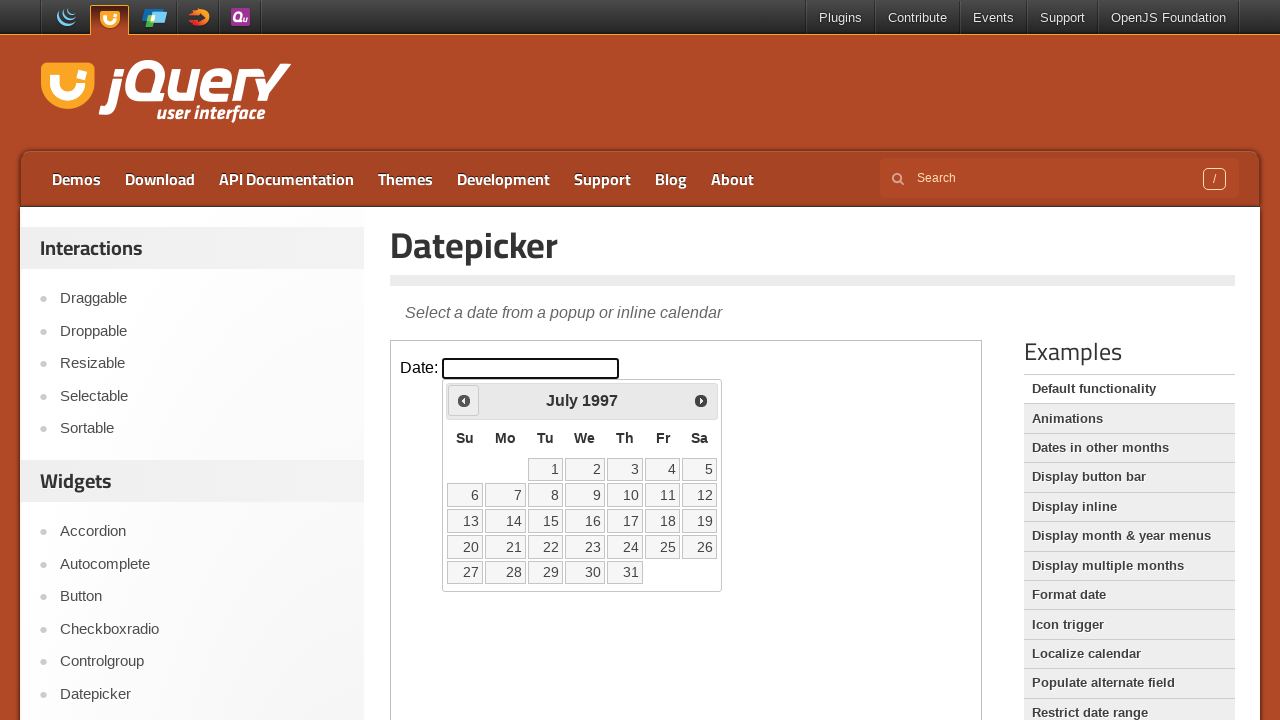

Retrieved current year: 1997
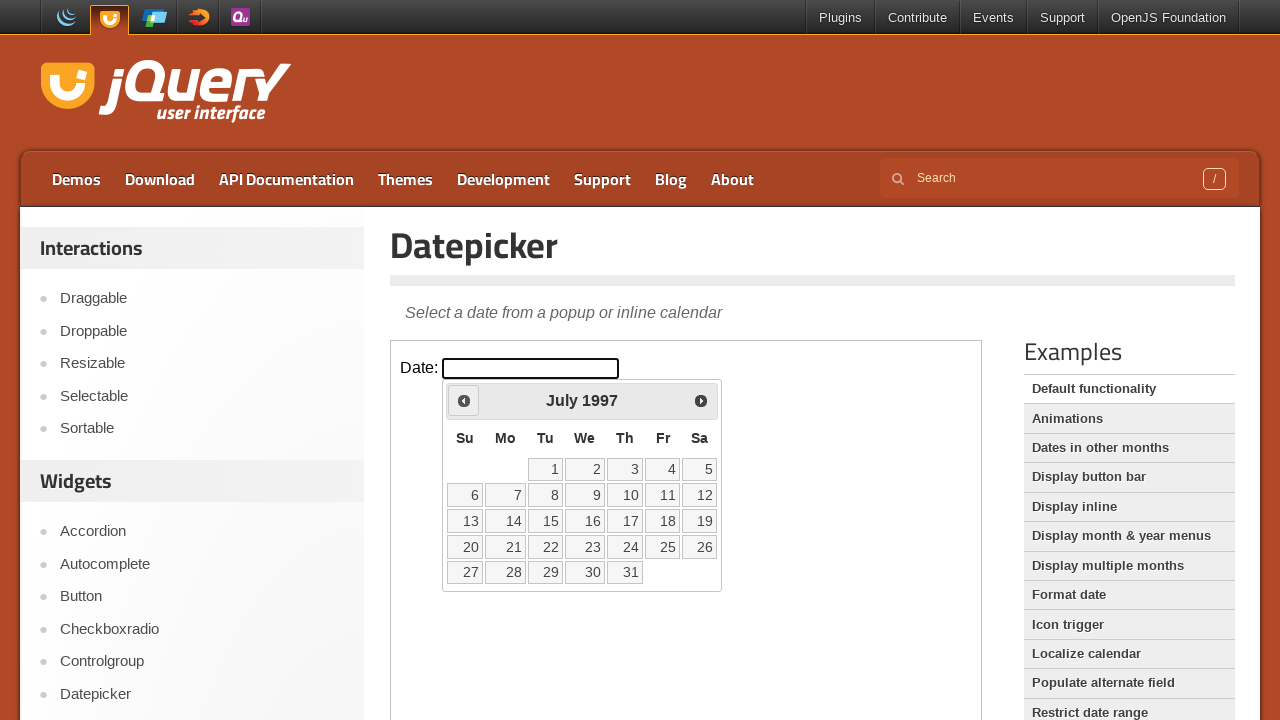

Clicked Prev to go back year (currently 1997, target 1995) at (464, 400) on iframe >> nth=0 >> internal:control=enter-frame >> span:text('Prev')
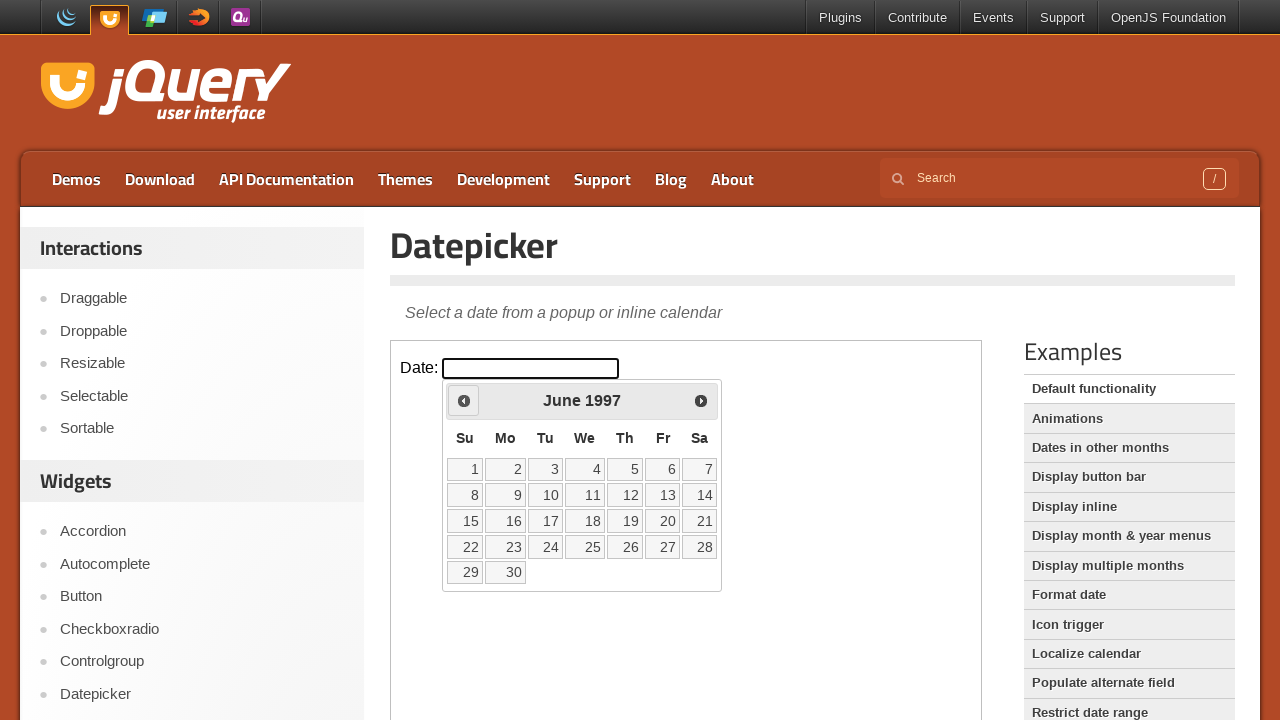

Retrieved current year: 1997
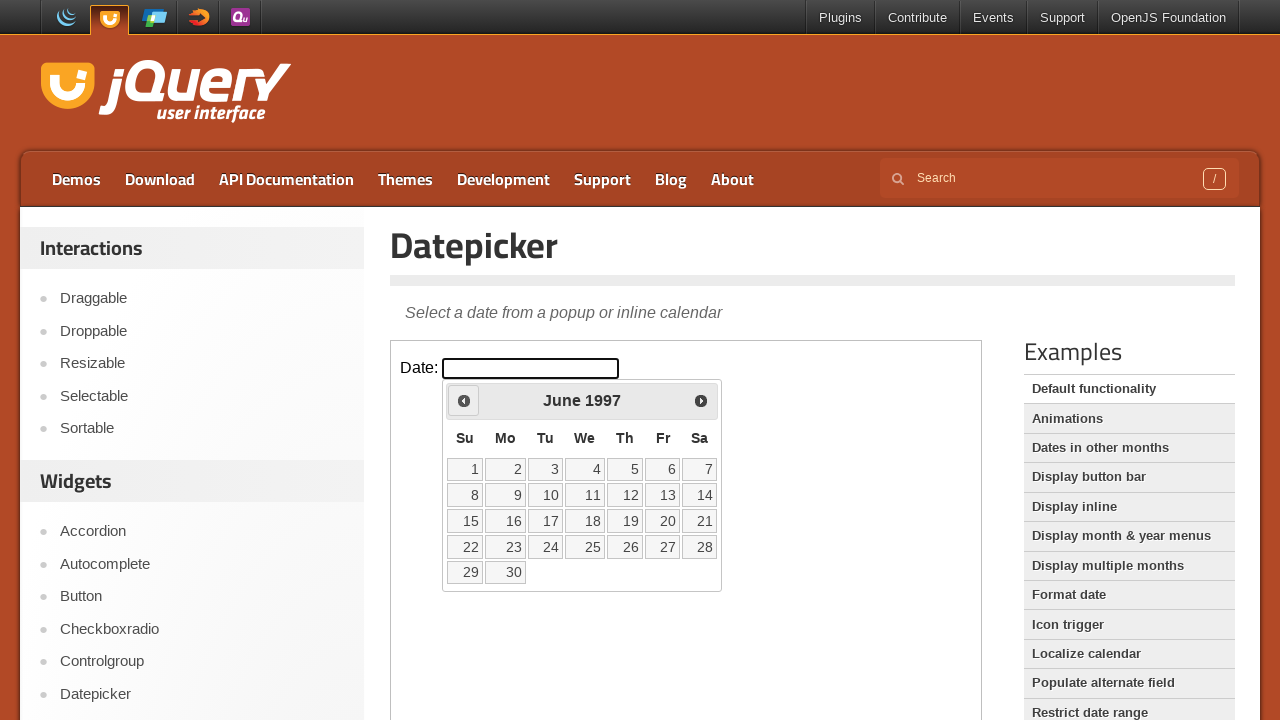

Clicked Prev to go back year (currently 1997, target 1995) at (464, 400) on iframe >> nth=0 >> internal:control=enter-frame >> span:text('Prev')
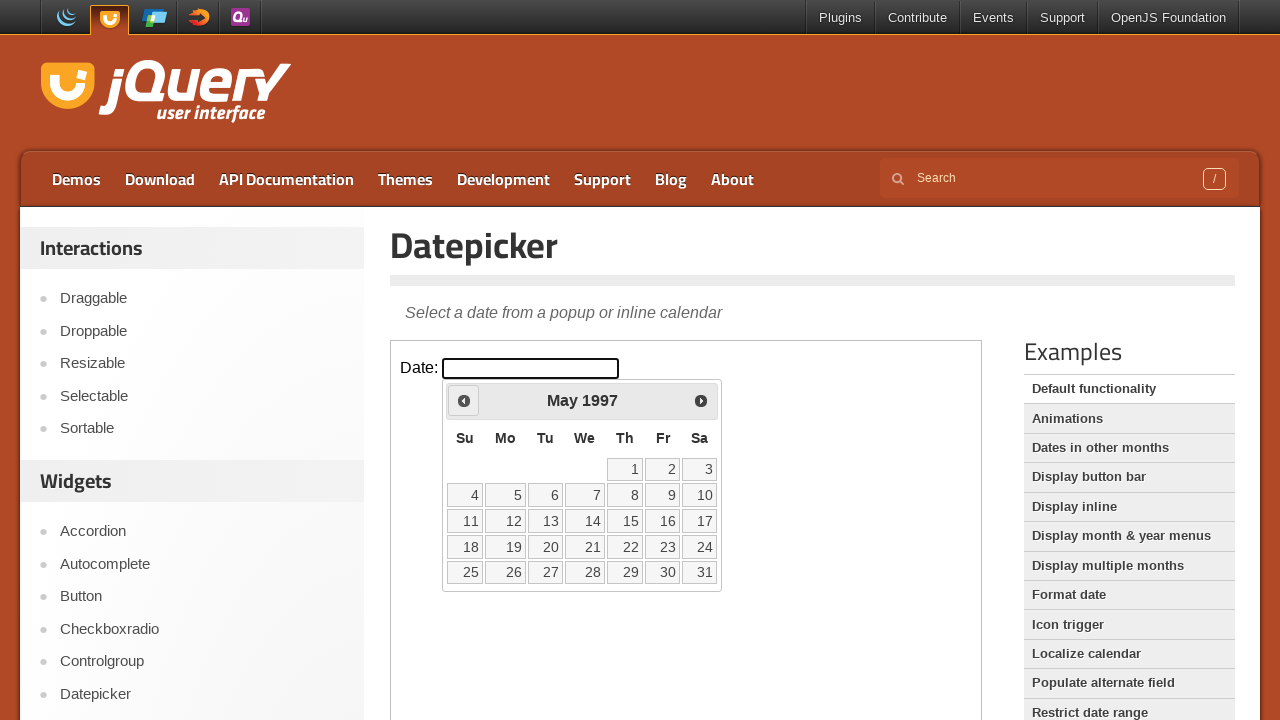

Retrieved current year: 1997
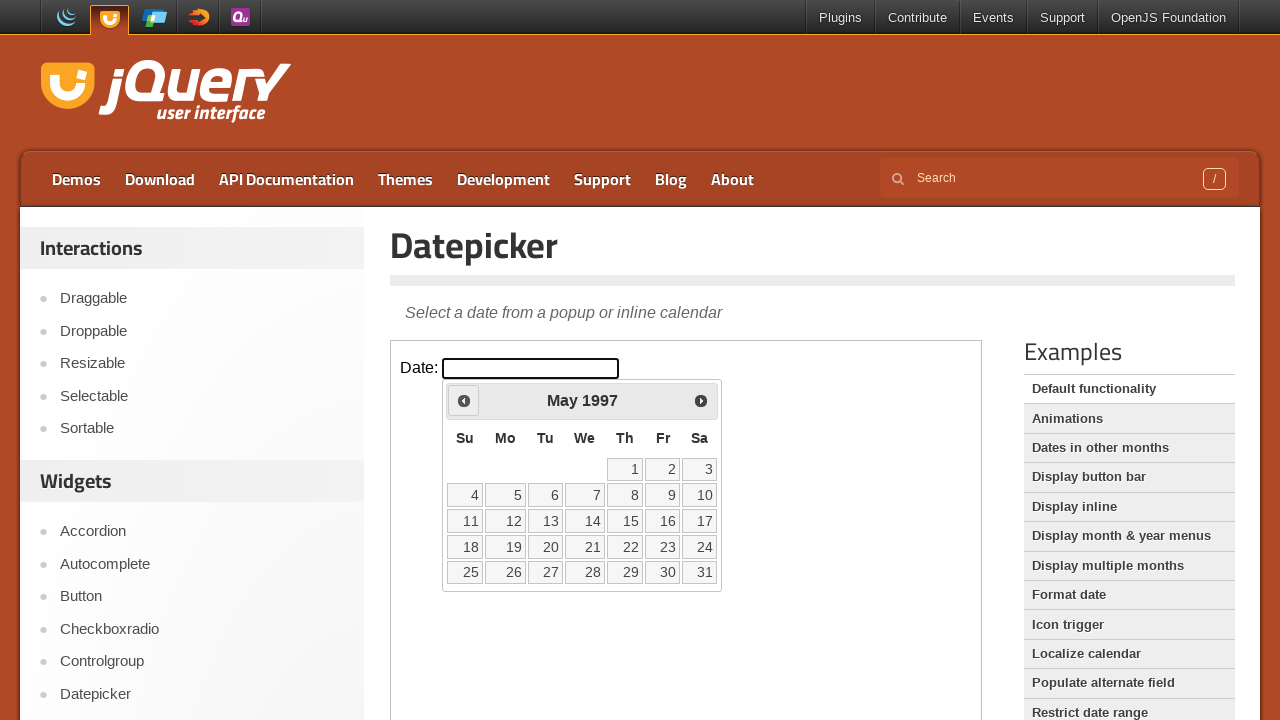

Clicked Prev to go back year (currently 1997, target 1995) at (464, 400) on iframe >> nth=0 >> internal:control=enter-frame >> span:text('Prev')
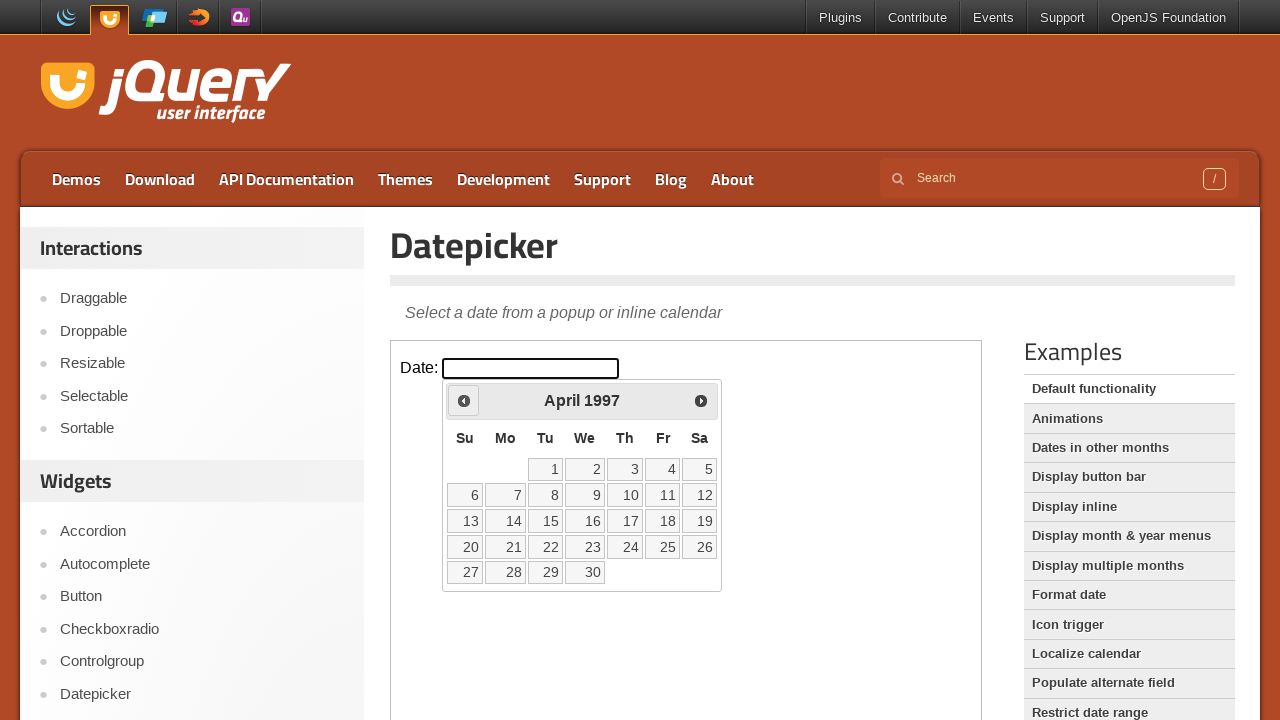

Retrieved current year: 1997
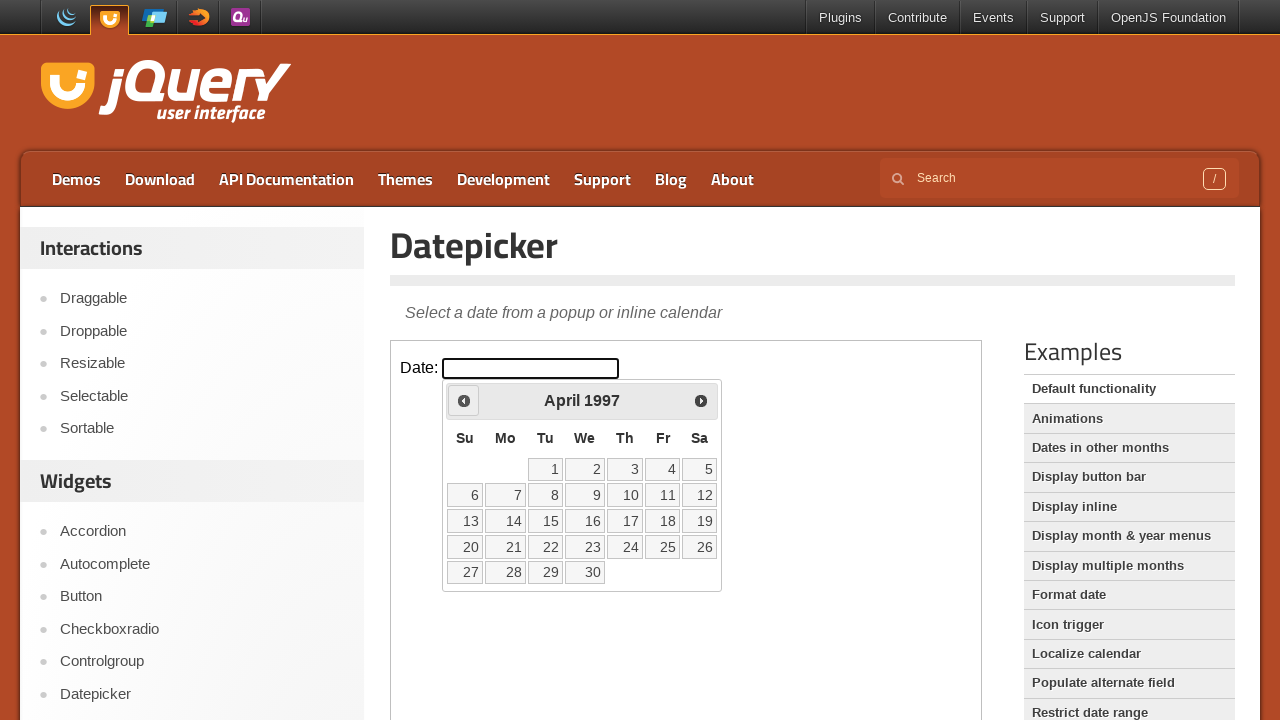

Clicked Prev to go back year (currently 1997, target 1995) at (464, 400) on iframe >> nth=0 >> internal:control=enter-frame >> span:text('Prev')
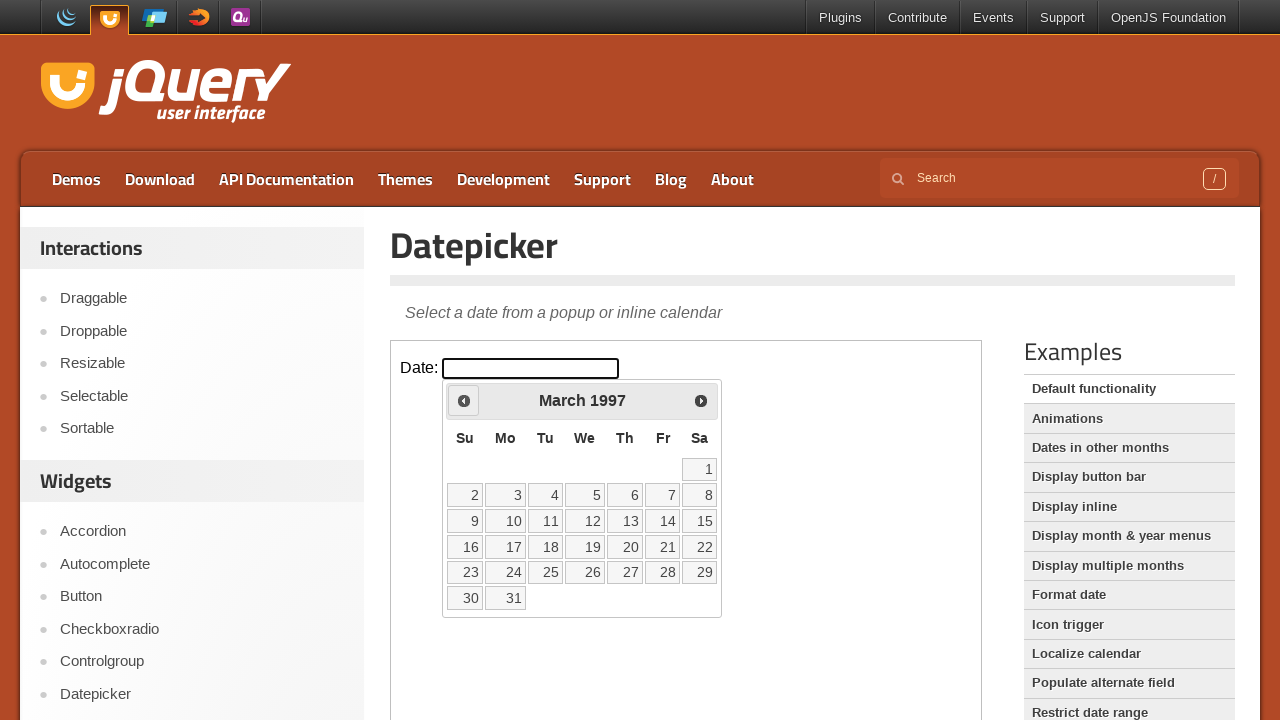

Retrieved current year: 1997
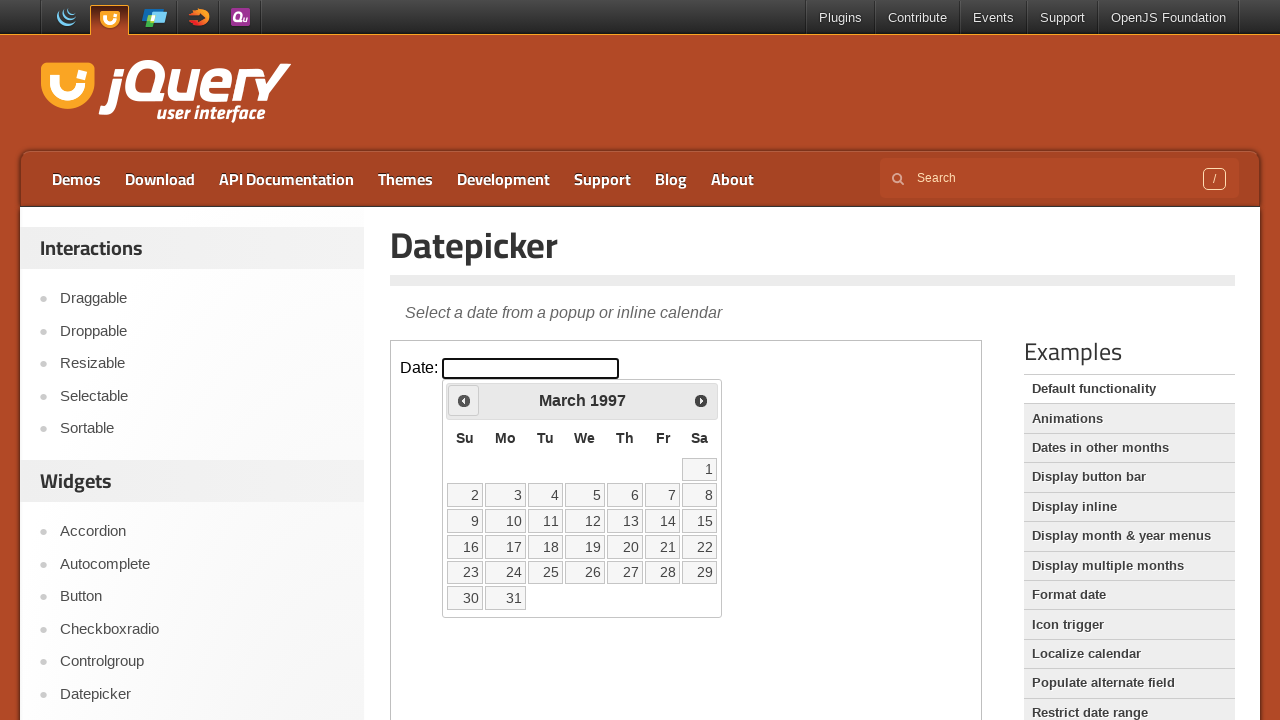

Clicked Prev to go back year (currently 1997, target 1995) at (464, 400) on iframe >> nth=0 >> internal:control=enter-frame >> span:text('Prev')
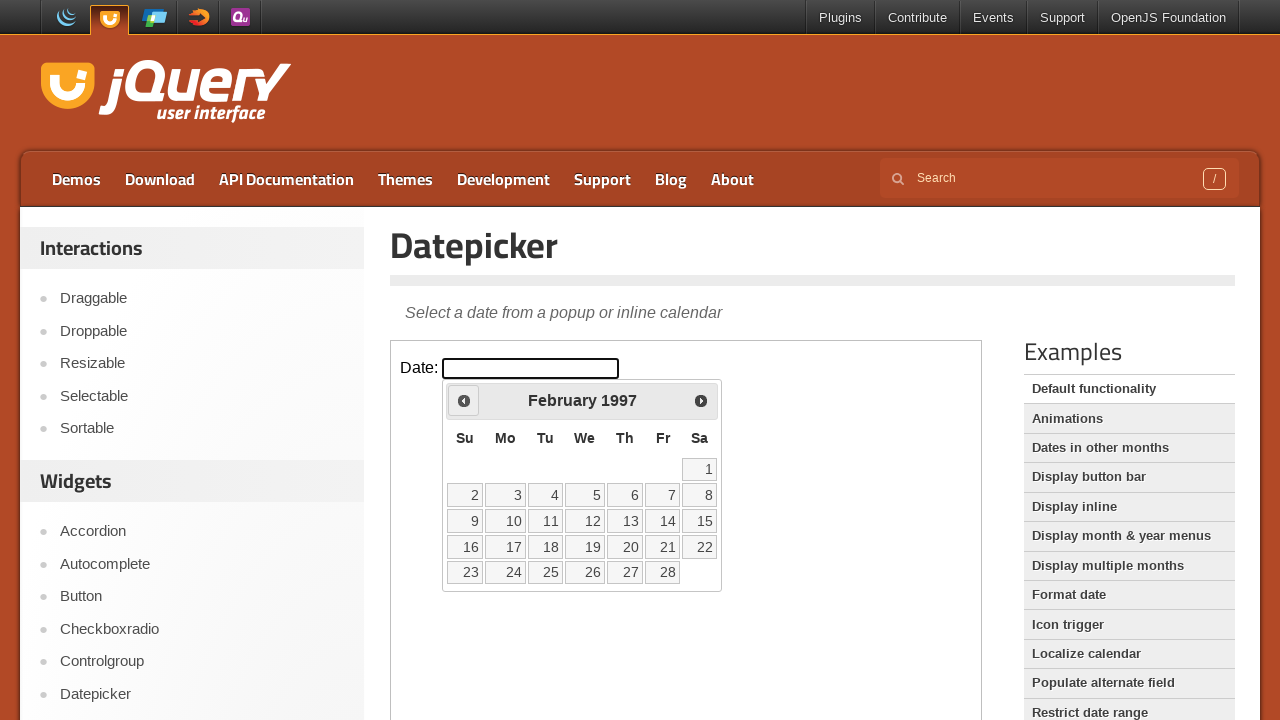

Retrieved current year: 1997
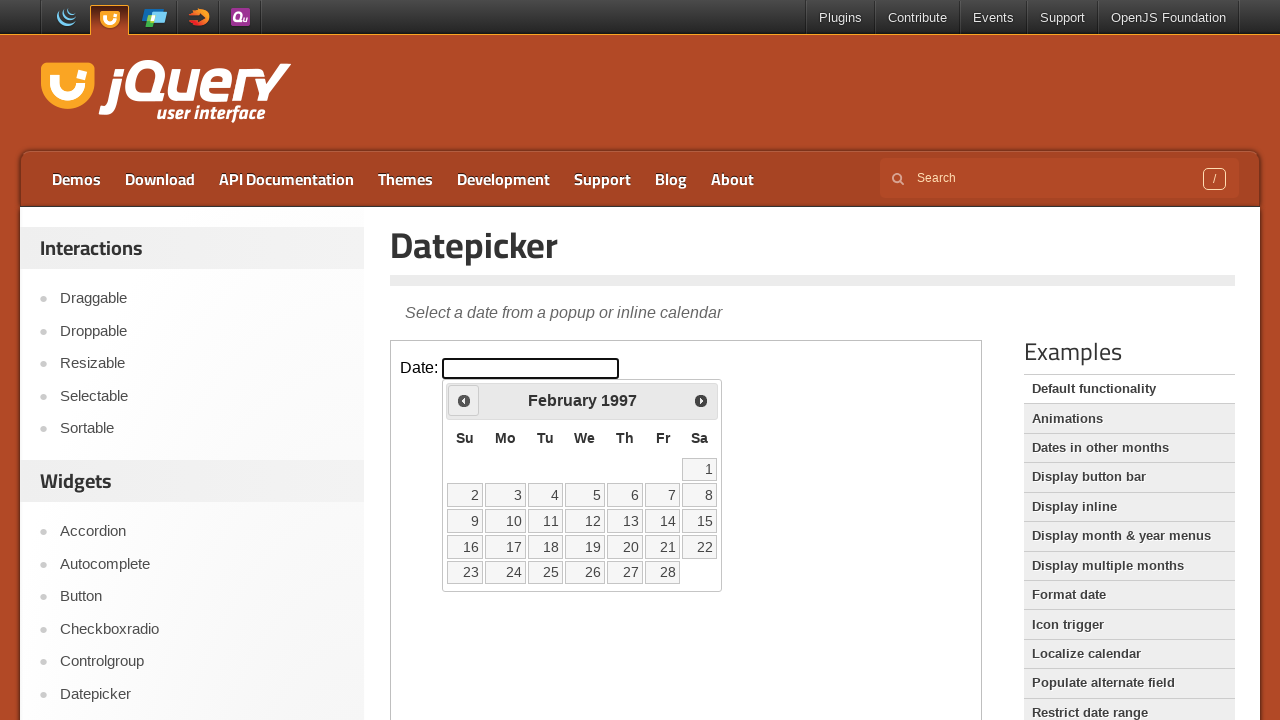

Clicked Prev to go back year (currently 1997, target 1995) at (464, 400) on iframe >> nth=0 >> internal:control=enter-frame >> span:text('Prev')
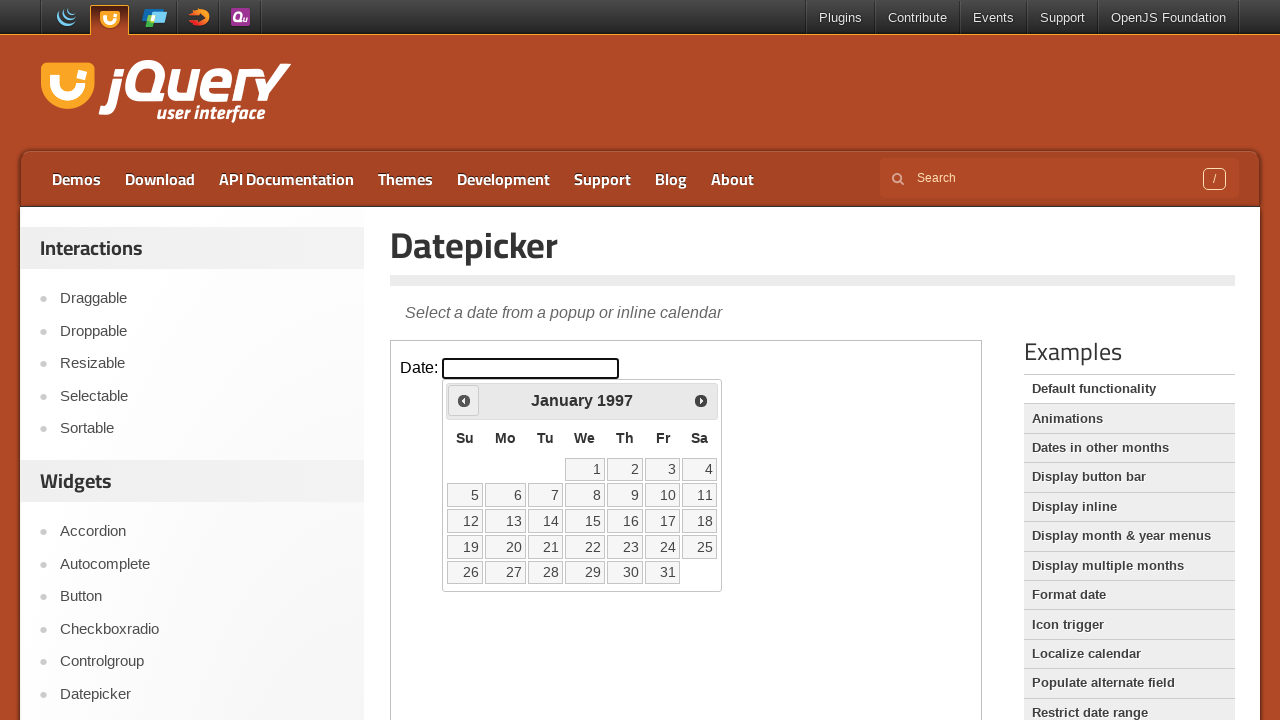

Retrieved current year: 1997
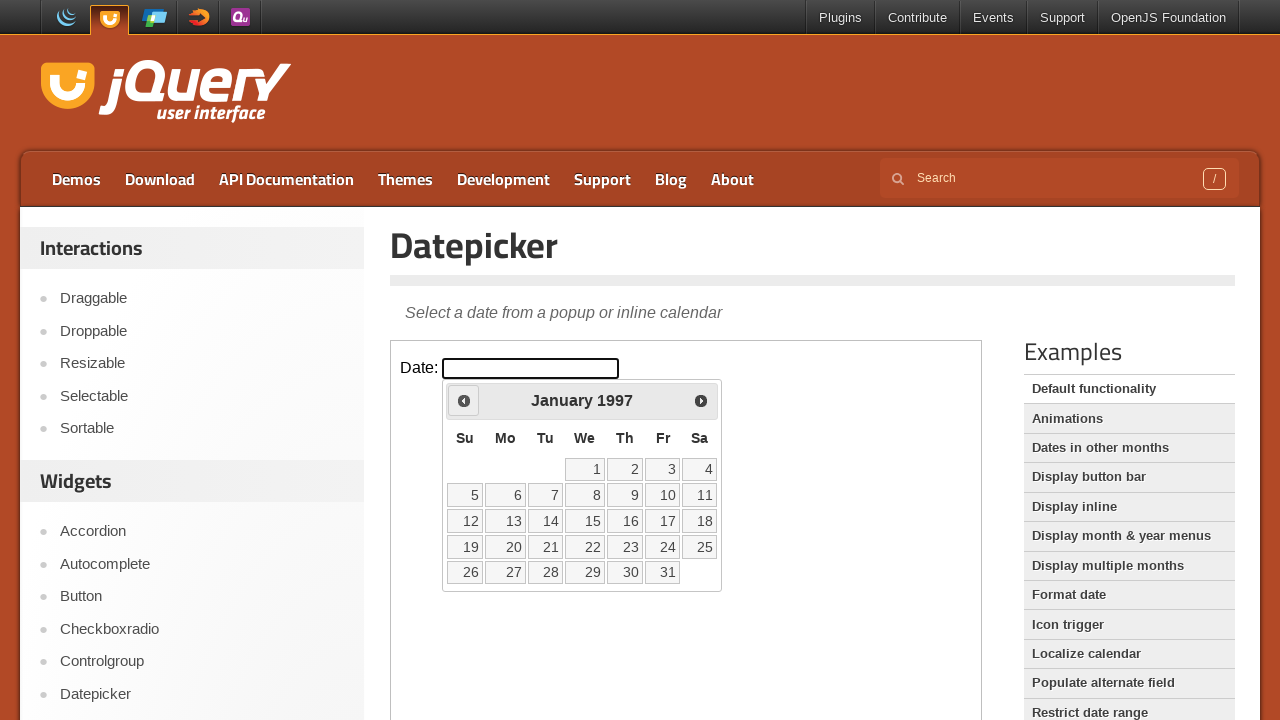

Clicked Prev to go back year (currently 1997, target 1995) at (464, 400) on iframe >> nth=0 >> internal:control=enter-frame >> span:text('Prev')
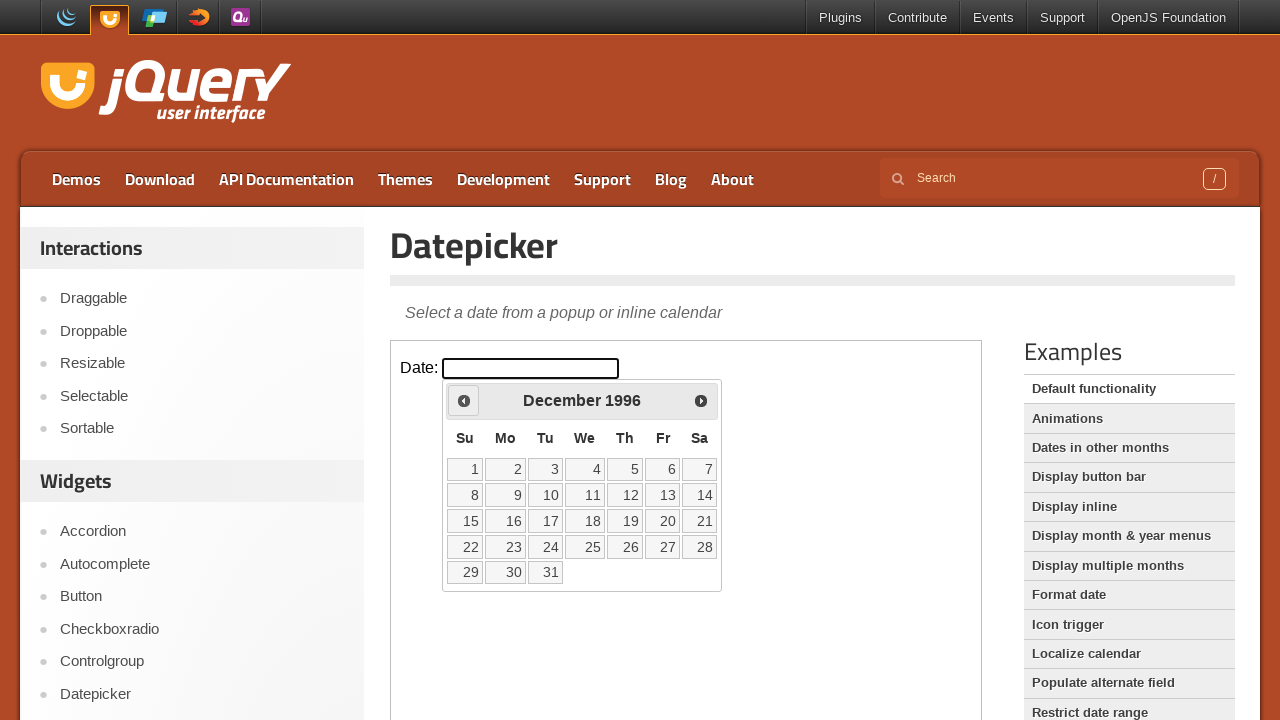

Retrieved current year: 1996
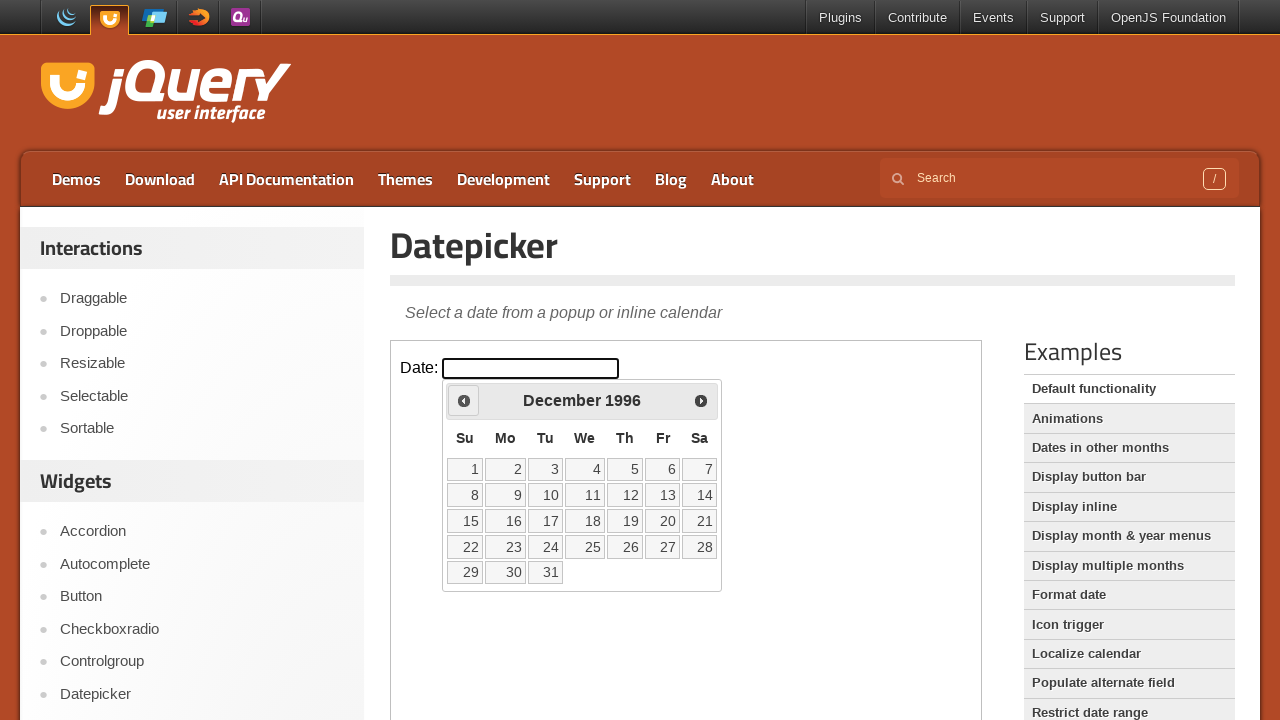

Clicked Prev to go back year (currently 1996, target 1995) at (464, 400) on iframe >> nth=0 >> internal:control=enter-frame >> span:text('Prev')
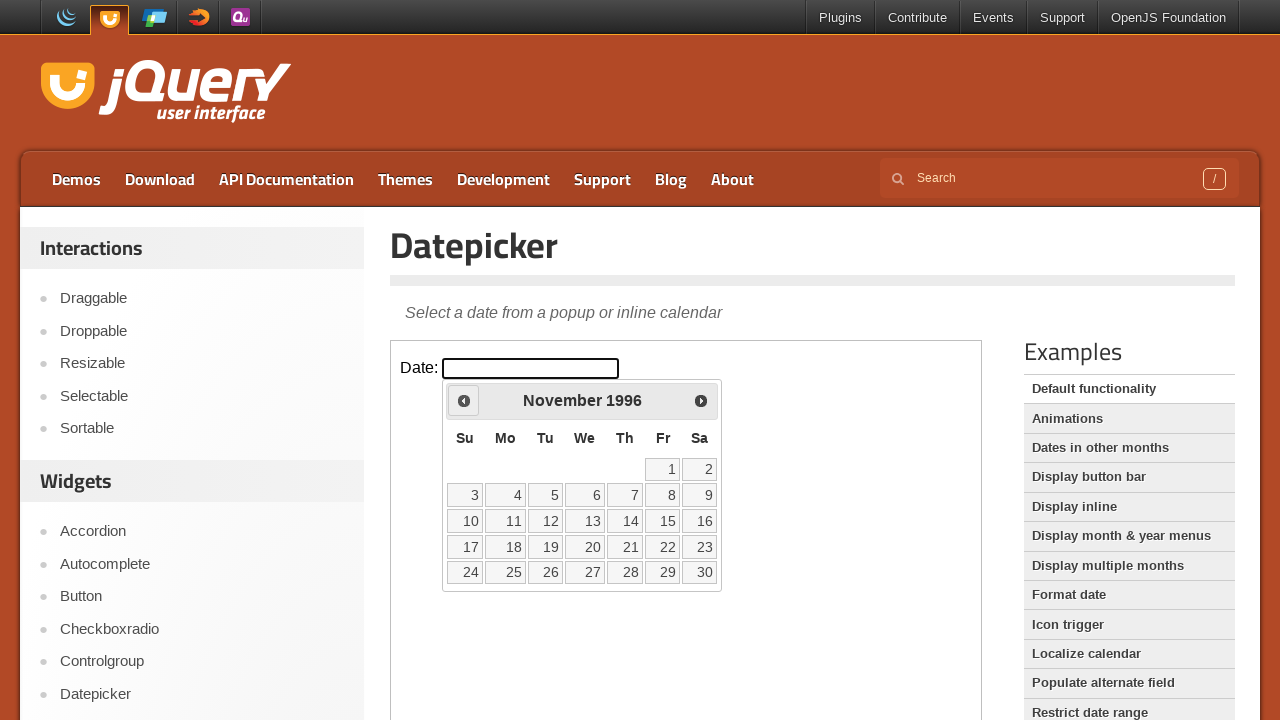

Retrieved current year: 1996
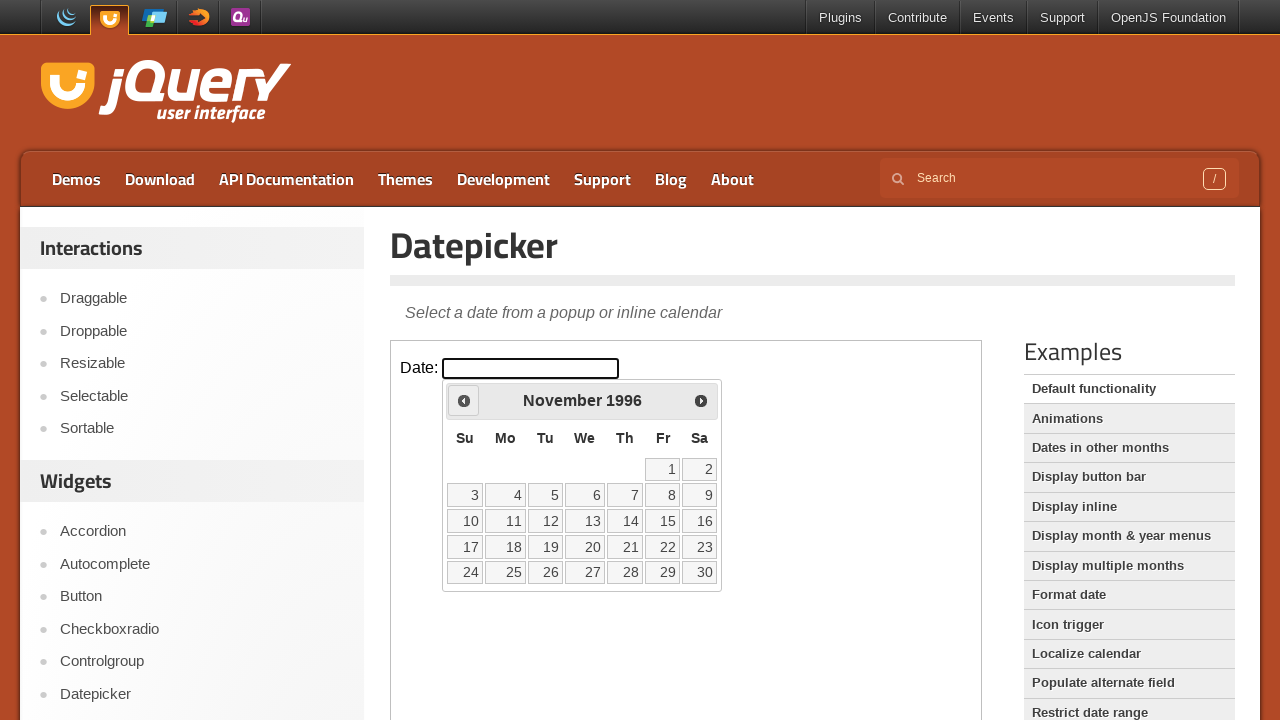

Clicked Prev to go back year (currently 1996, target 1995) at (464, 400) on iframe >> nth=0 >> internal:control=enter-frame >> span:text('Prev')
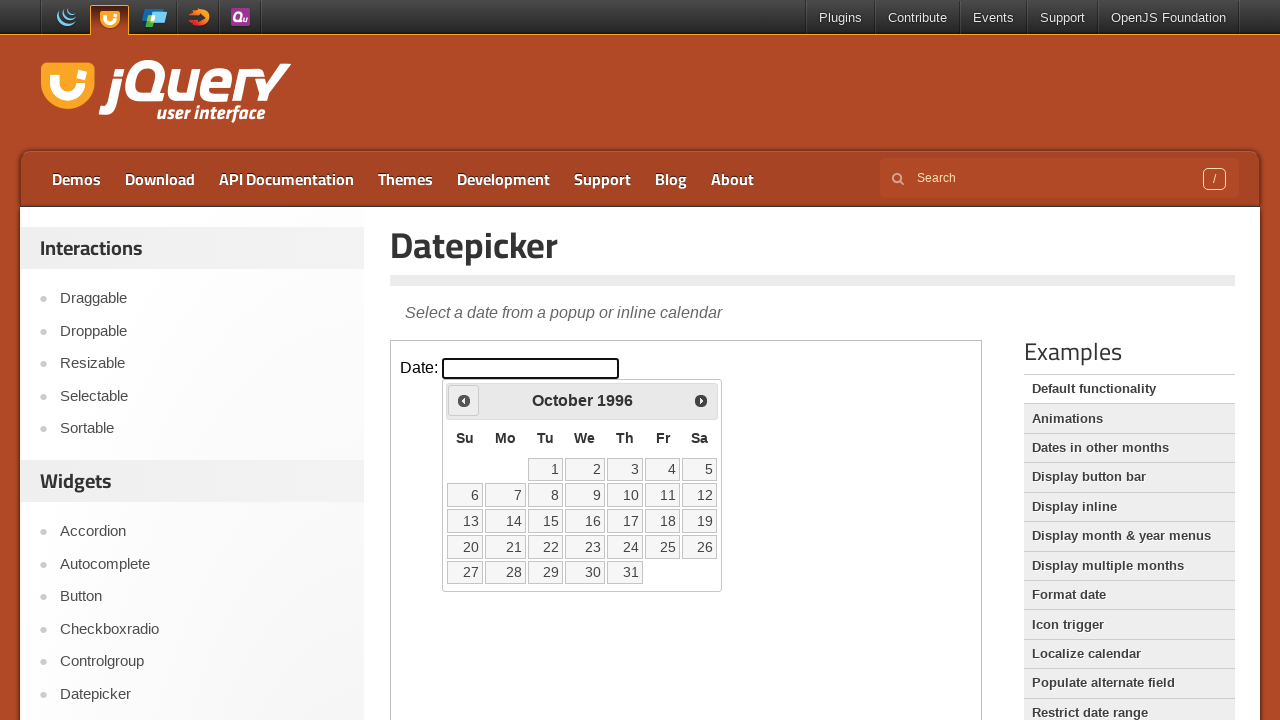

Retrieved current year: 1996
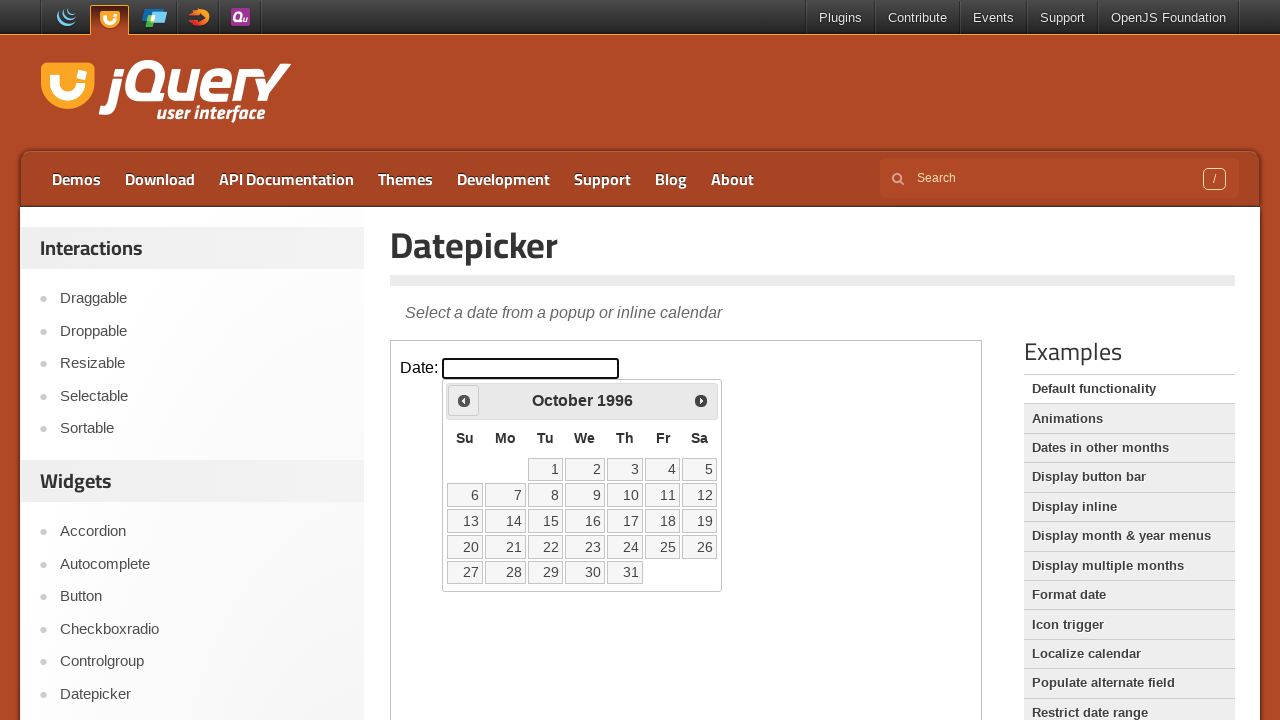

Clicked Prev to go back year (currently 1996, target 1995) at (464, 400) on iframe >> nth=0 >> internal:control=enter-frame >> span:text('Prev')
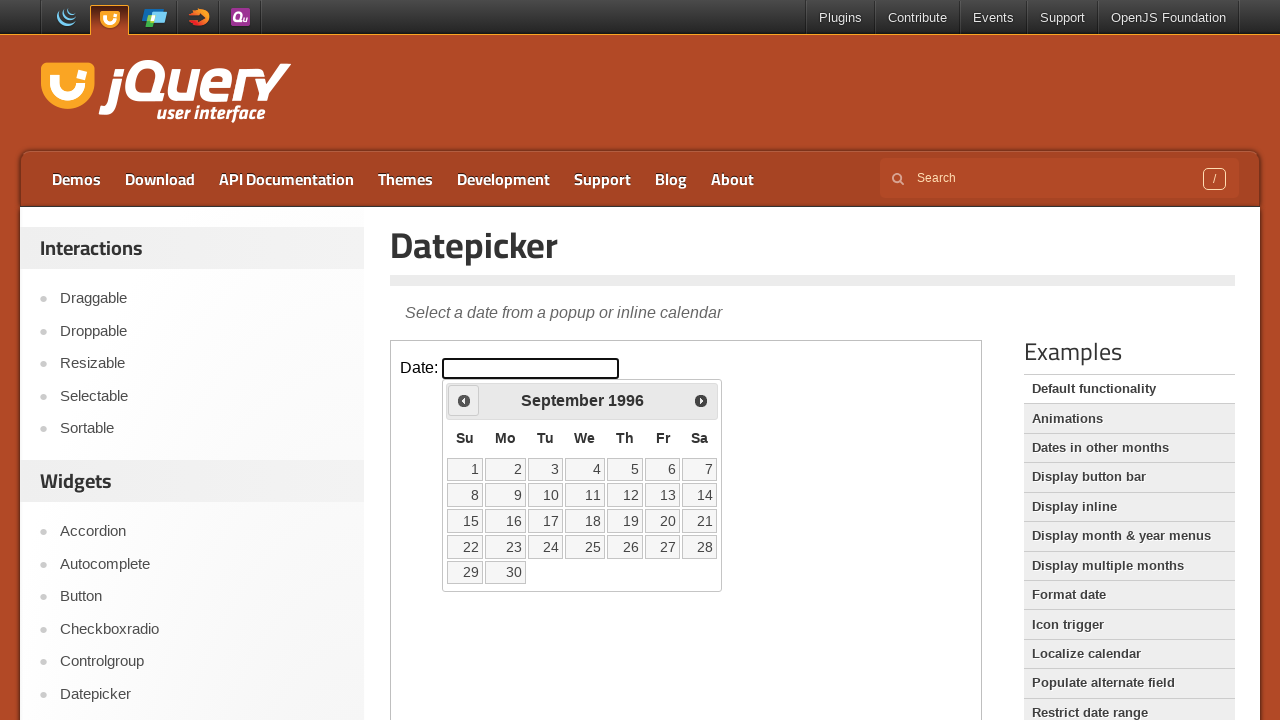

Retrieved current year: 1996
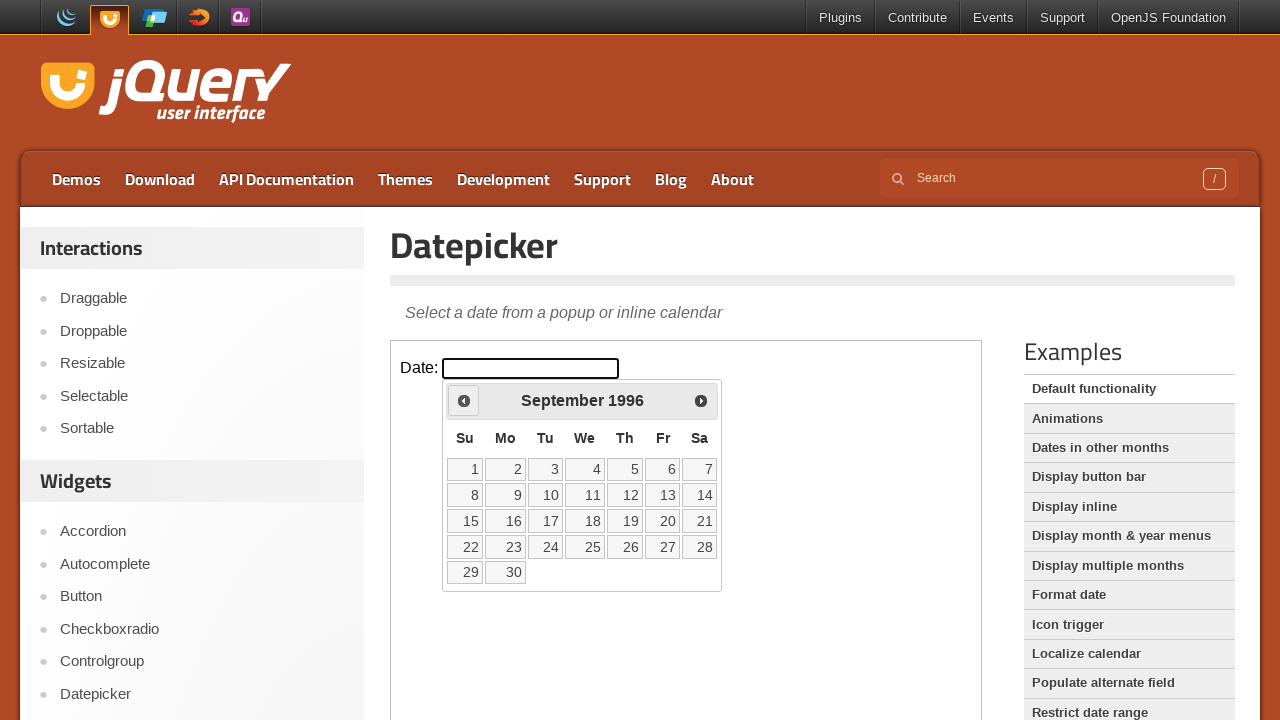

Clicked Prev to go back year (currently 1996, target 1995) at (464, 400) on iframe >> nth=0 >> internal:control=enter-frame >> span:text('Prev')
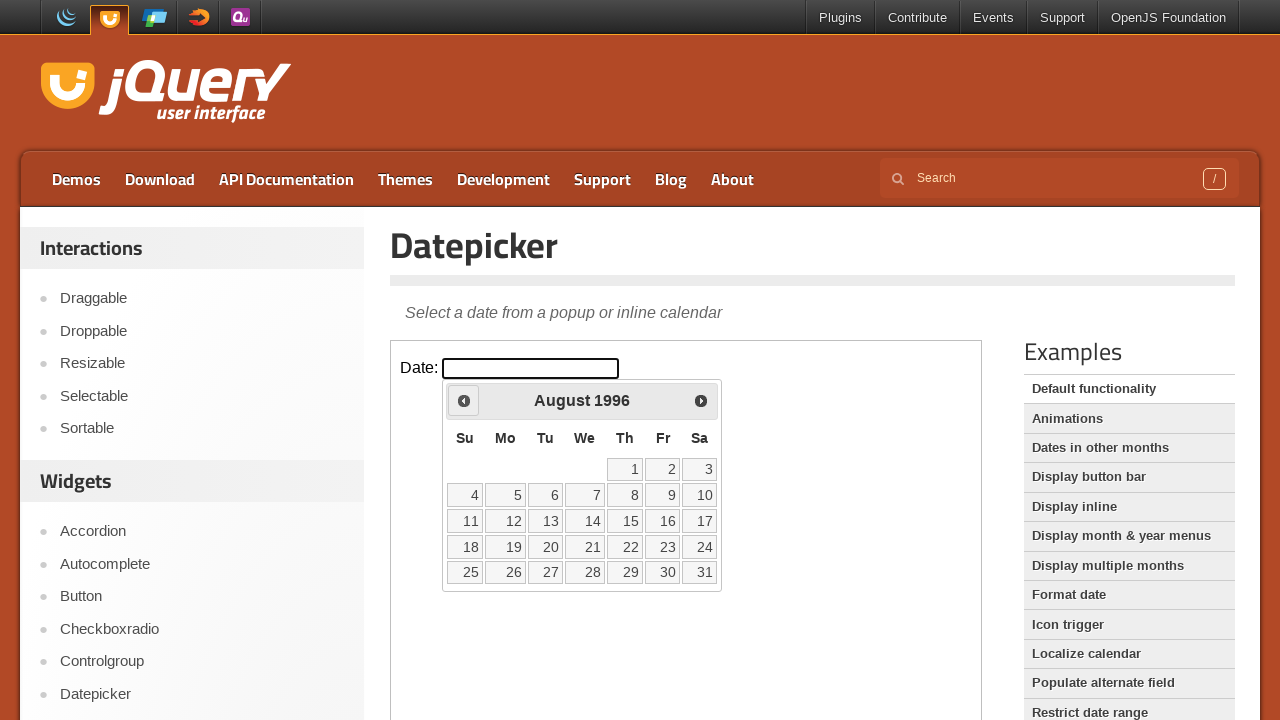

Retrieved current year: 1996
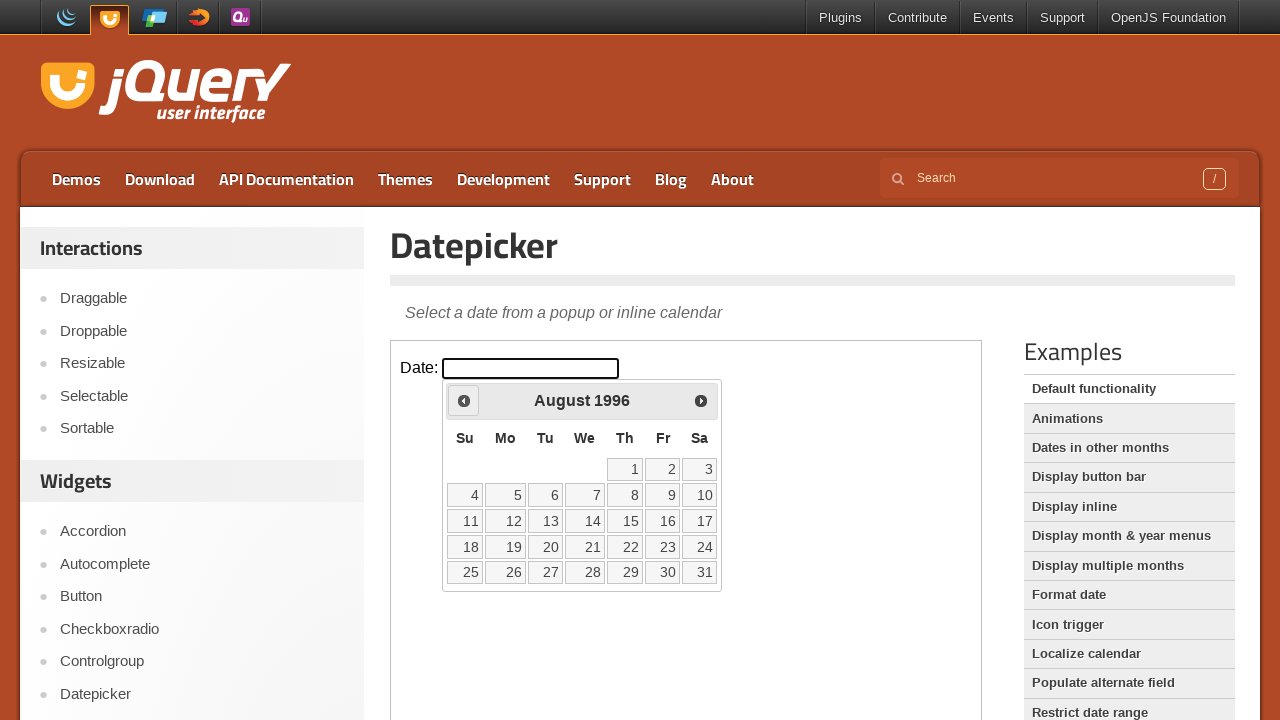

Clicked Prev to go back year (currently 1996, target 1995) at (464, 400) on iframe >> nth=0 >> internal:control=enter-frame >> span:text('Prev')
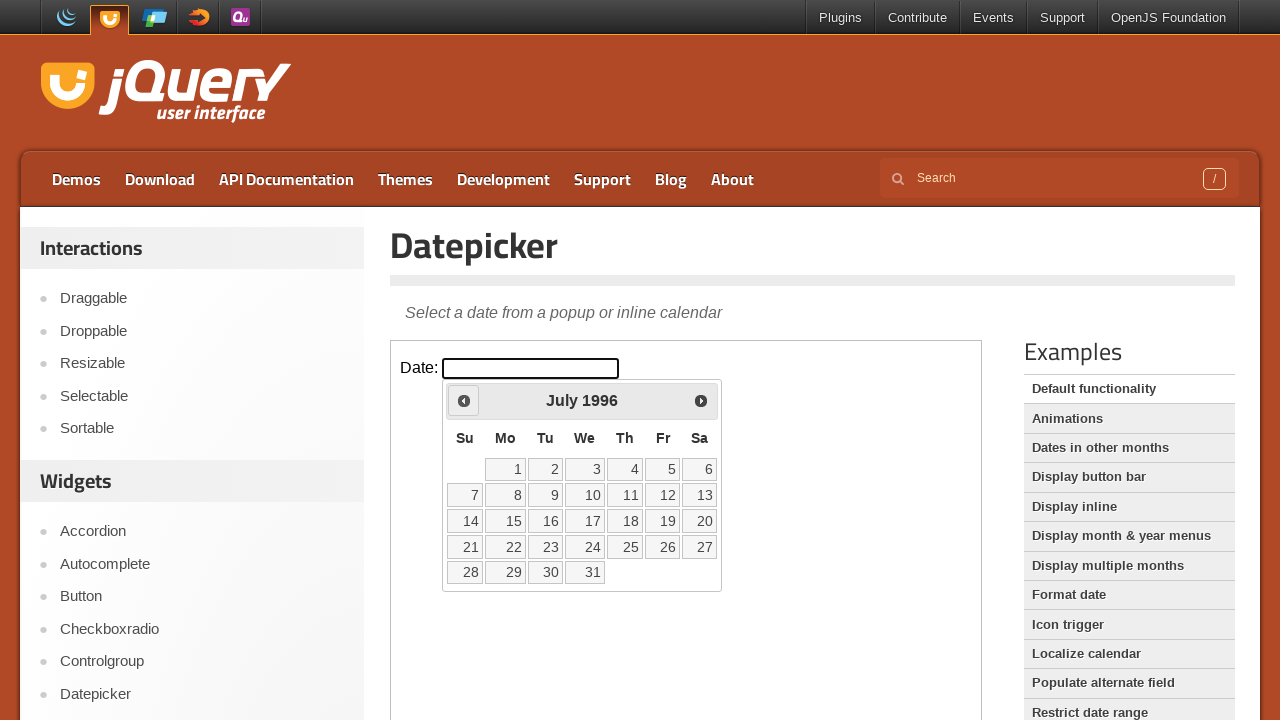

Retrieved current year: 1996
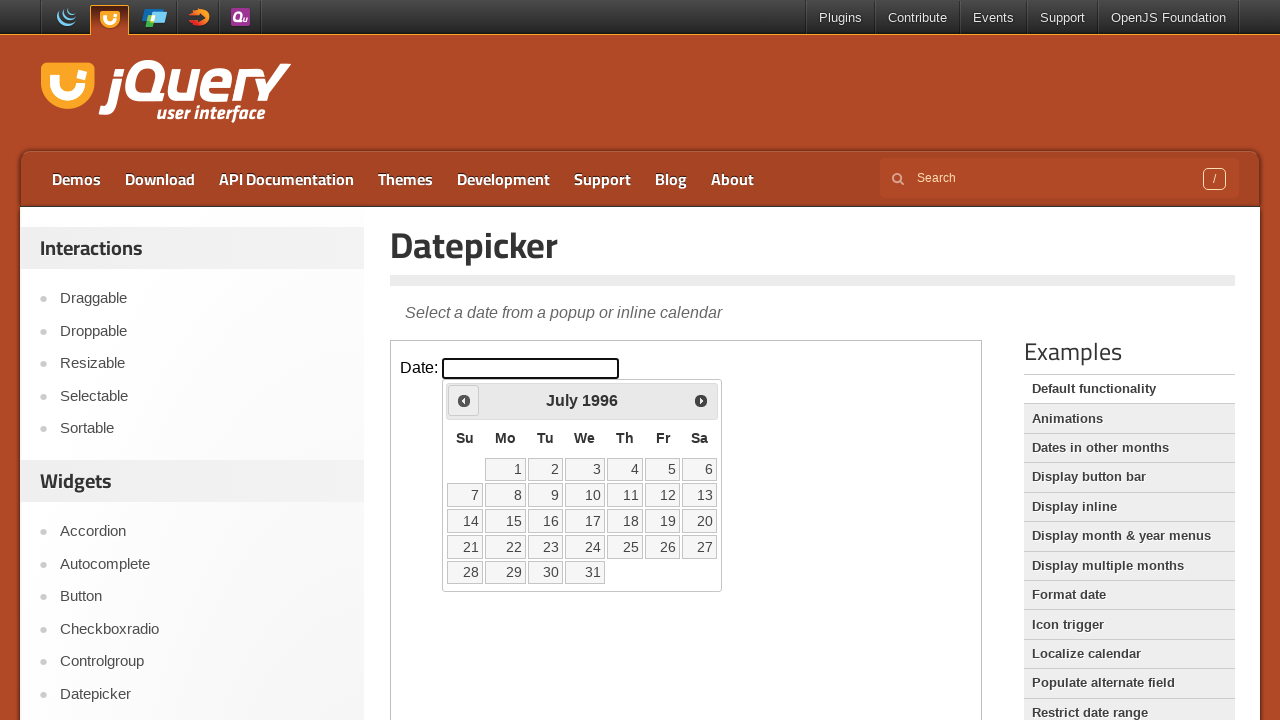

Clicked Prev to go back year (currently 1996, target 1995) at (464, 400) on iframe >> nth=0 >> internal:control=enter-frame >> span:text('Prev')
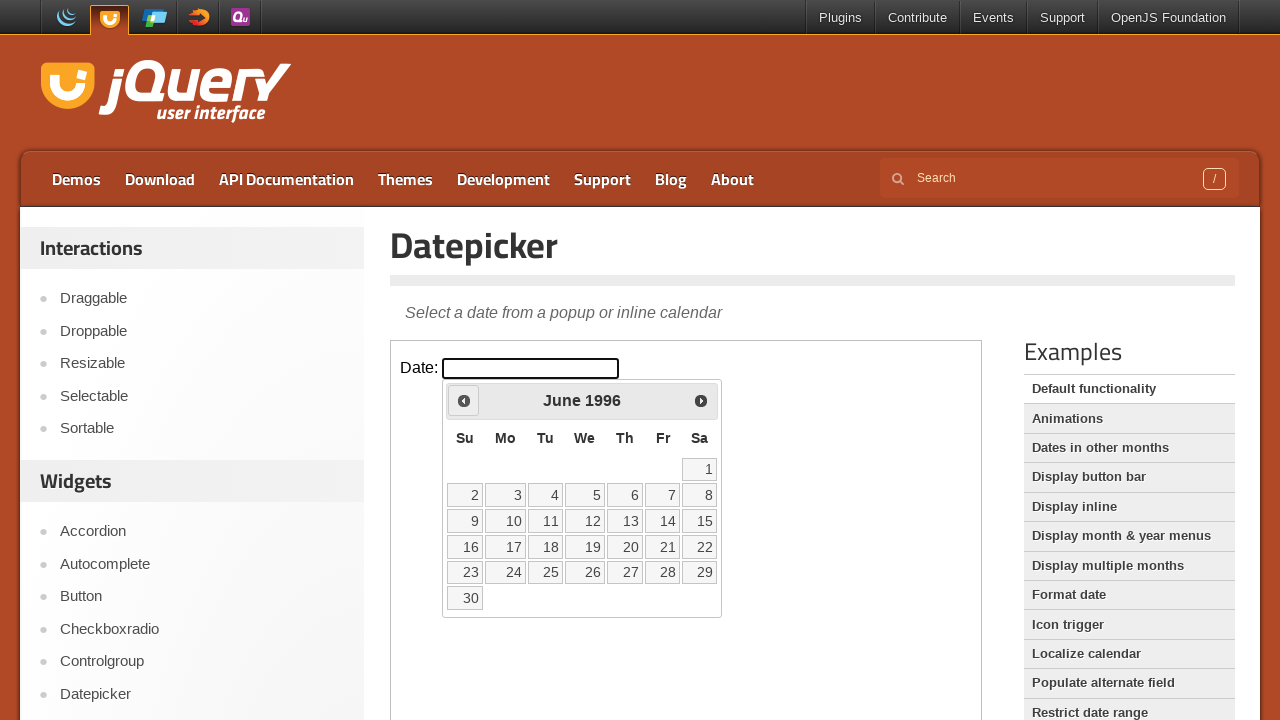

Retrieved current year: 1996
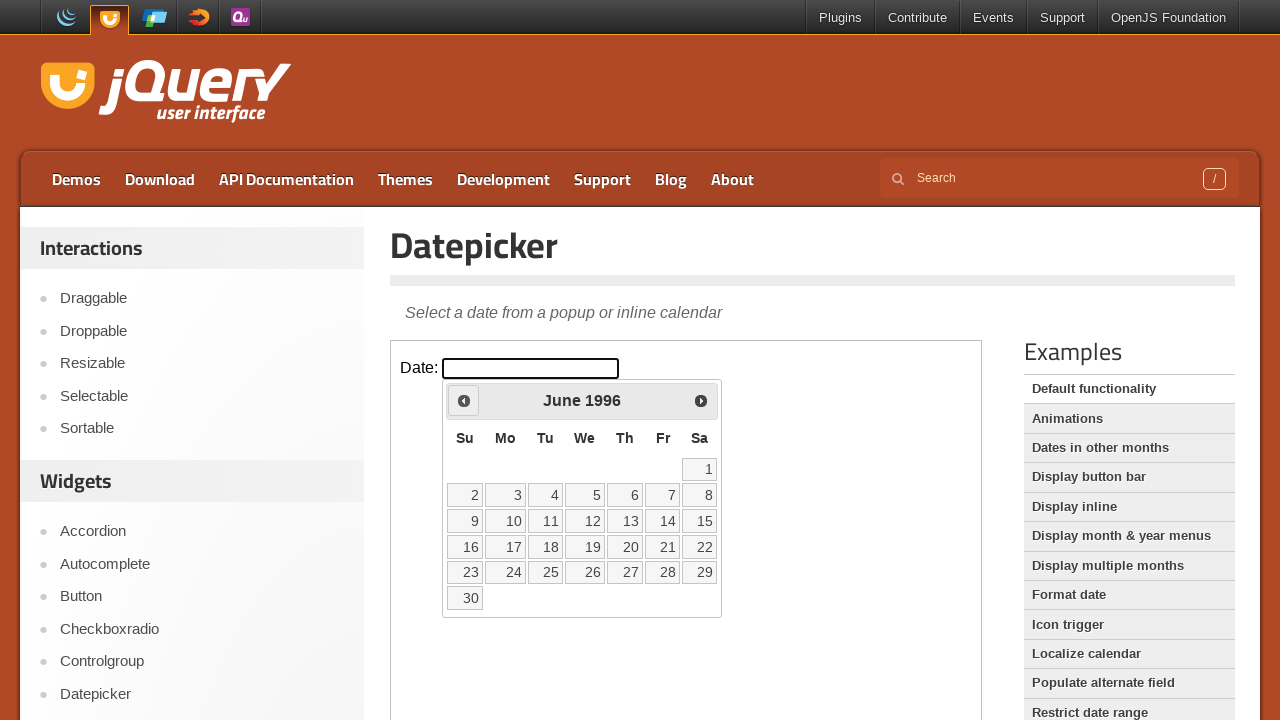

Clicked Prev to go back year (currently 1996, target 1995) at (464, 400) on iframe >> nth=0 >> internal:control=enter-frame >> span:text('Prev')
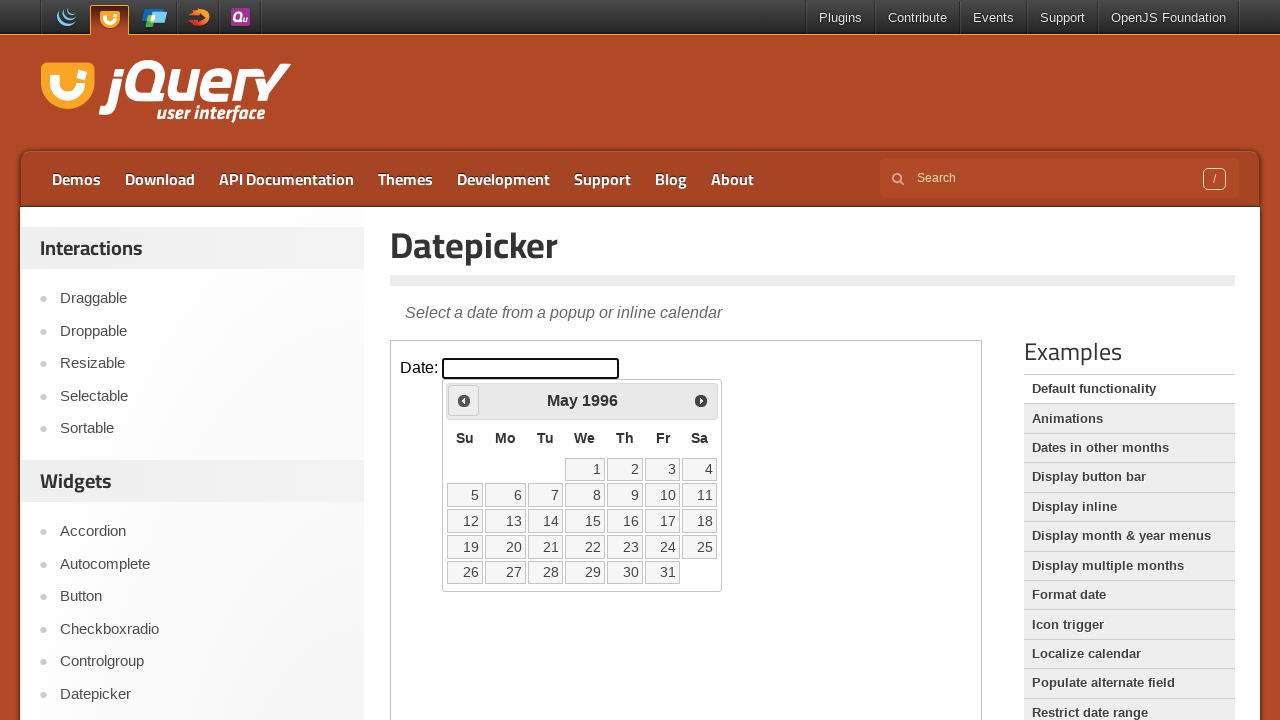

Retrieved current year: 1996
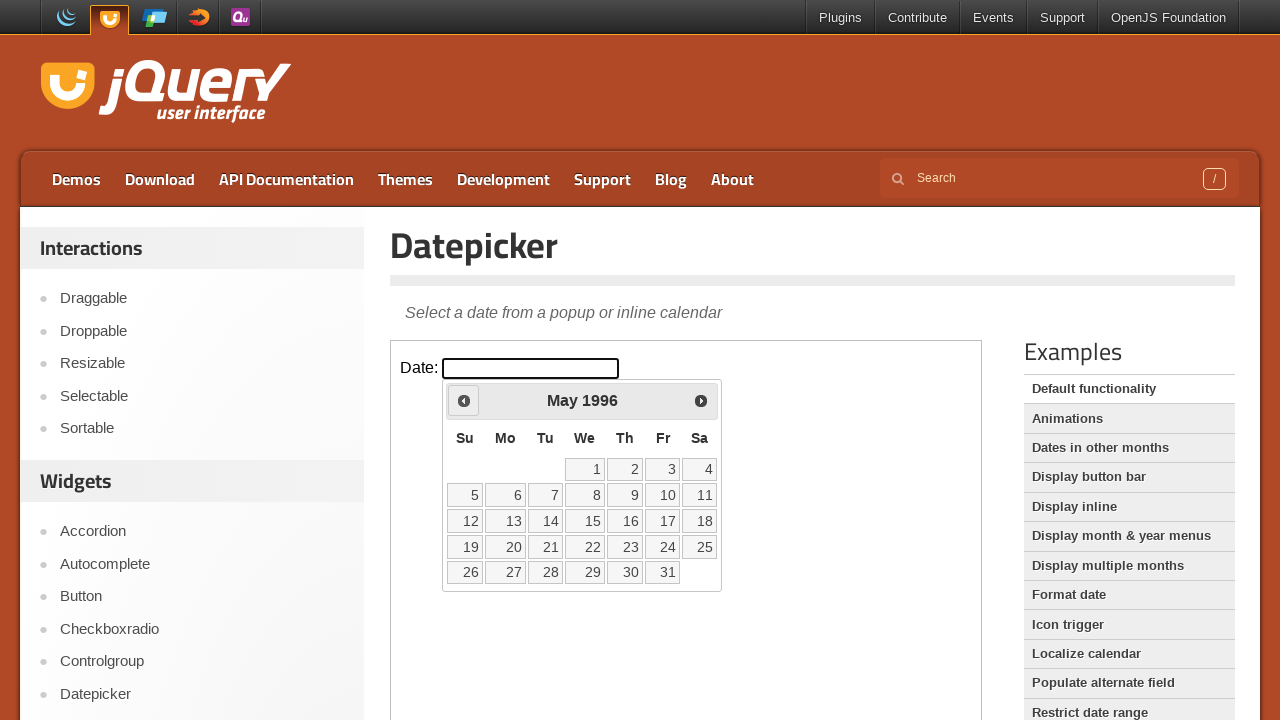

Clicked Prev to go back year (currently 1996, target 1995) at (464, 400) on iframe >> nth=0 >> internal:control=enter-frame >> span:text('Prev')
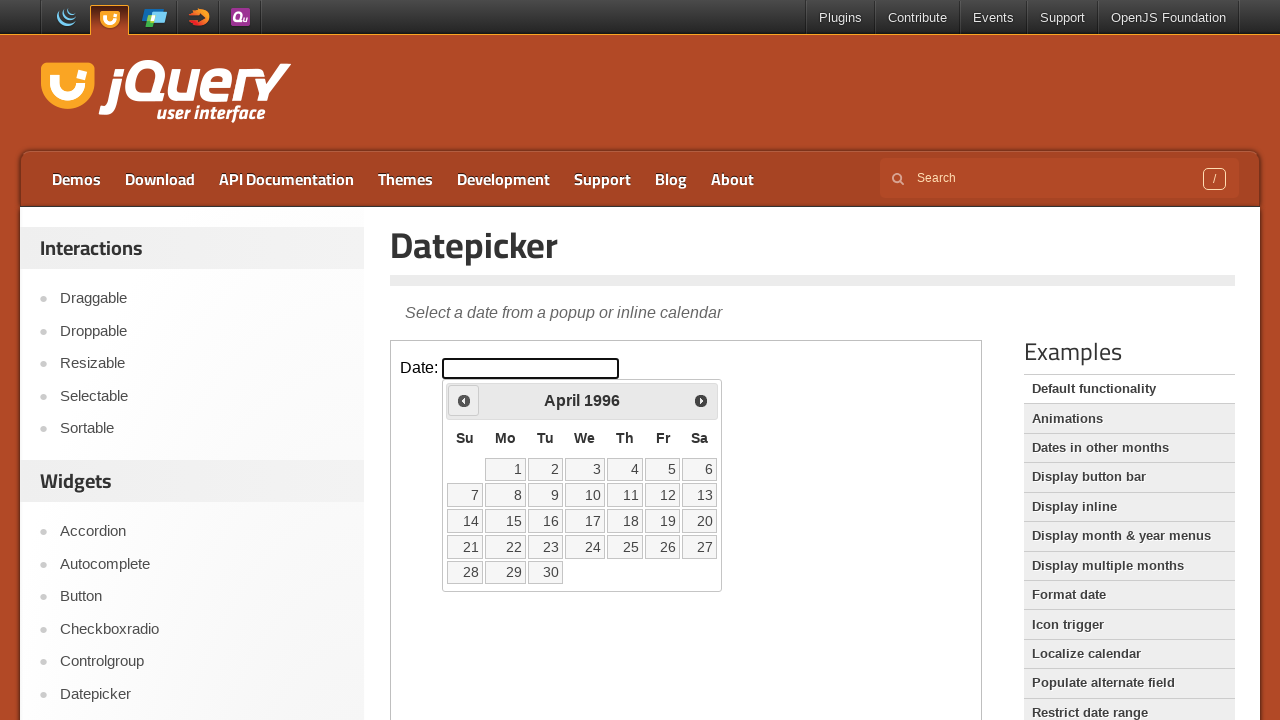

Retrieved current year: 1996
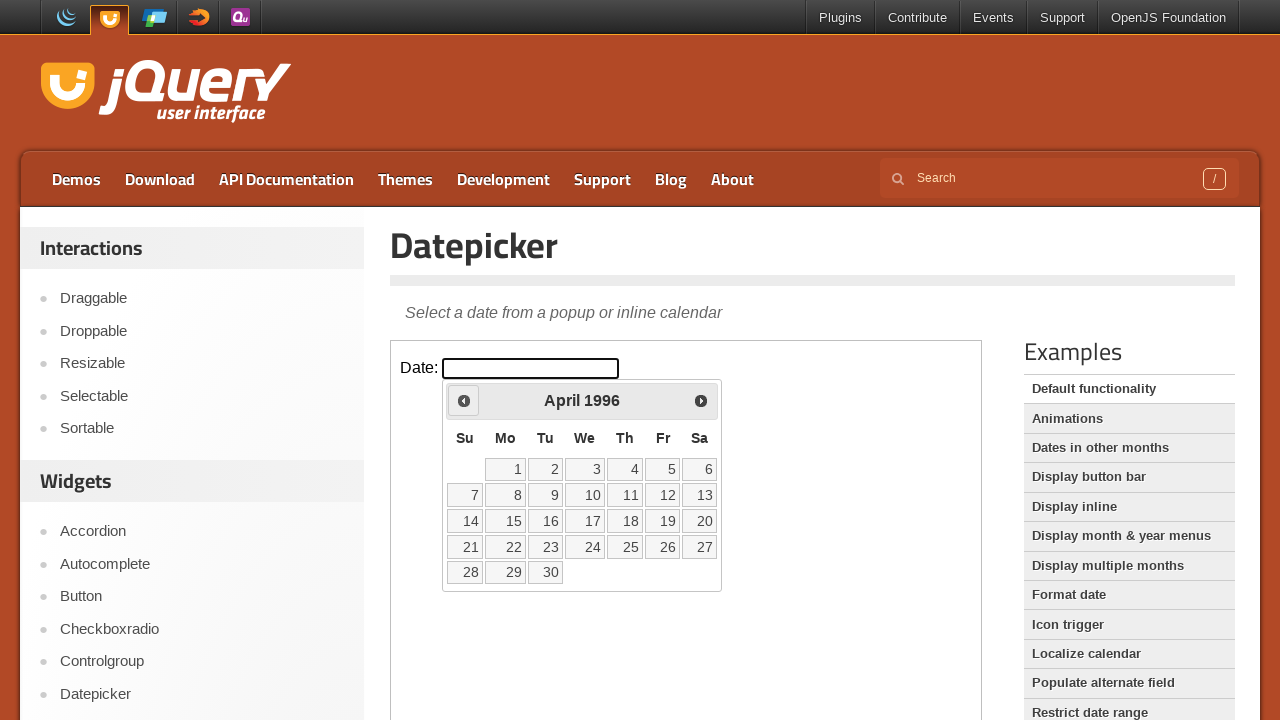

Clicked Prev to go back year (currently 1996, target 1995) at (464, 400) on iframe >> nth=0 >> internal:control=enter-frame >> span:text('Prev')
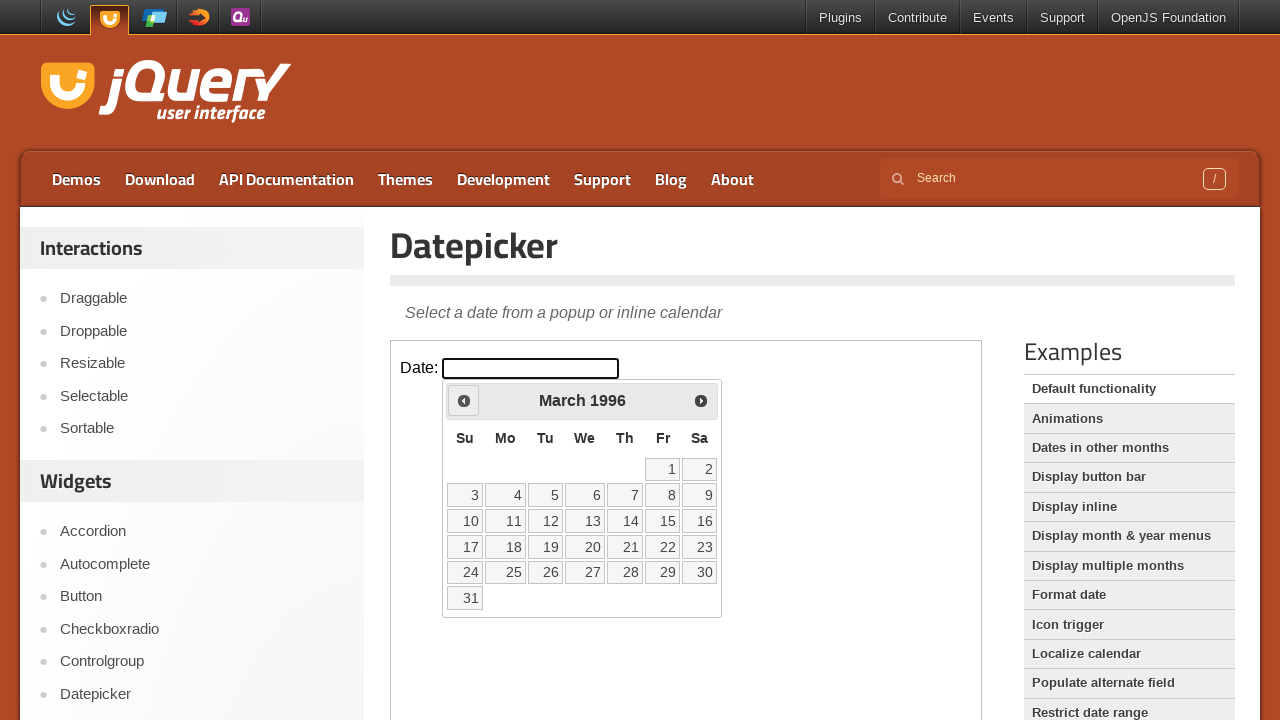

Retrieved current year: 1996
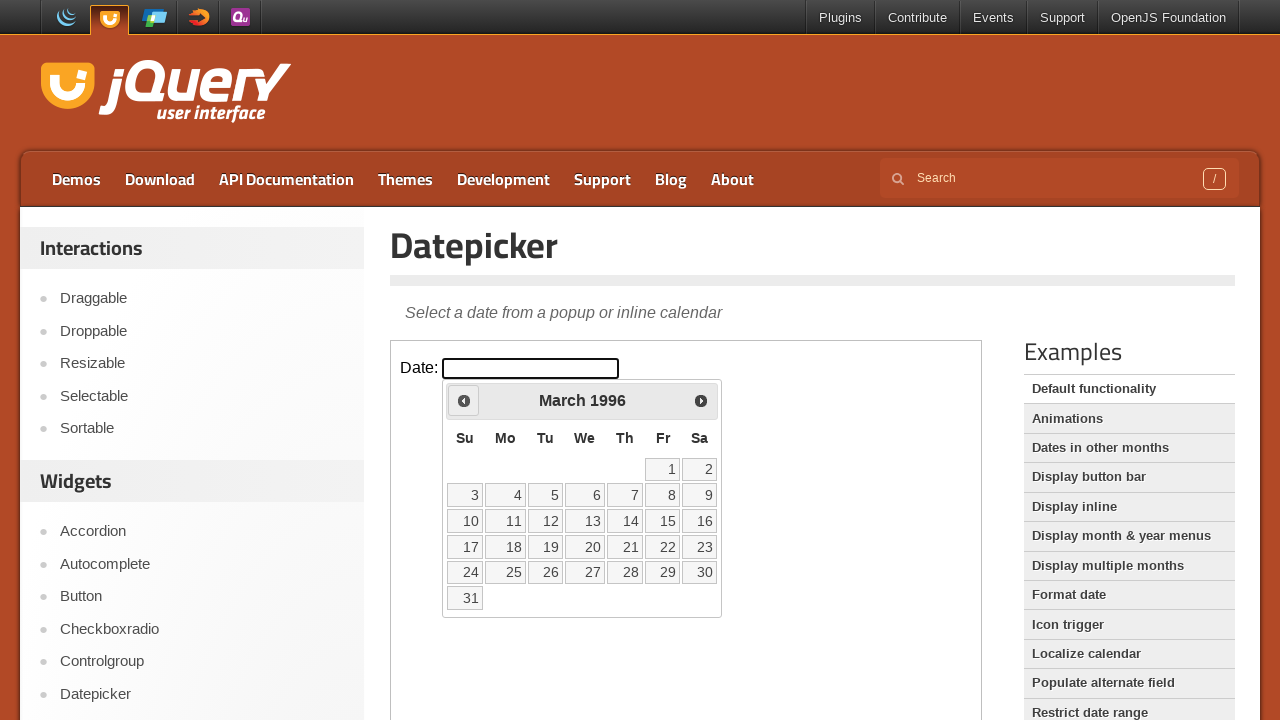

Clicked Prev to go back year (currently 1996, target 1995) at (464, 400) on iframe >> nth=0 >> internal:control=enter-frame >> span:text('Prev')
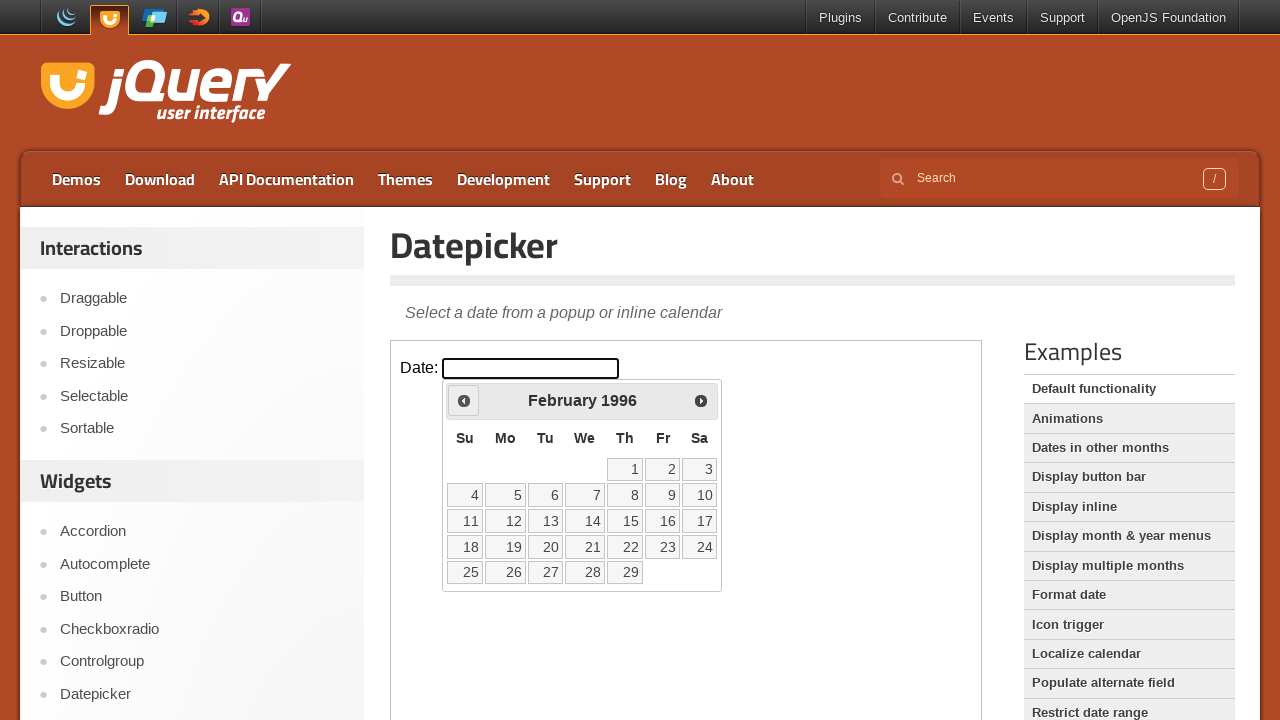

Retrieved current year: 1996
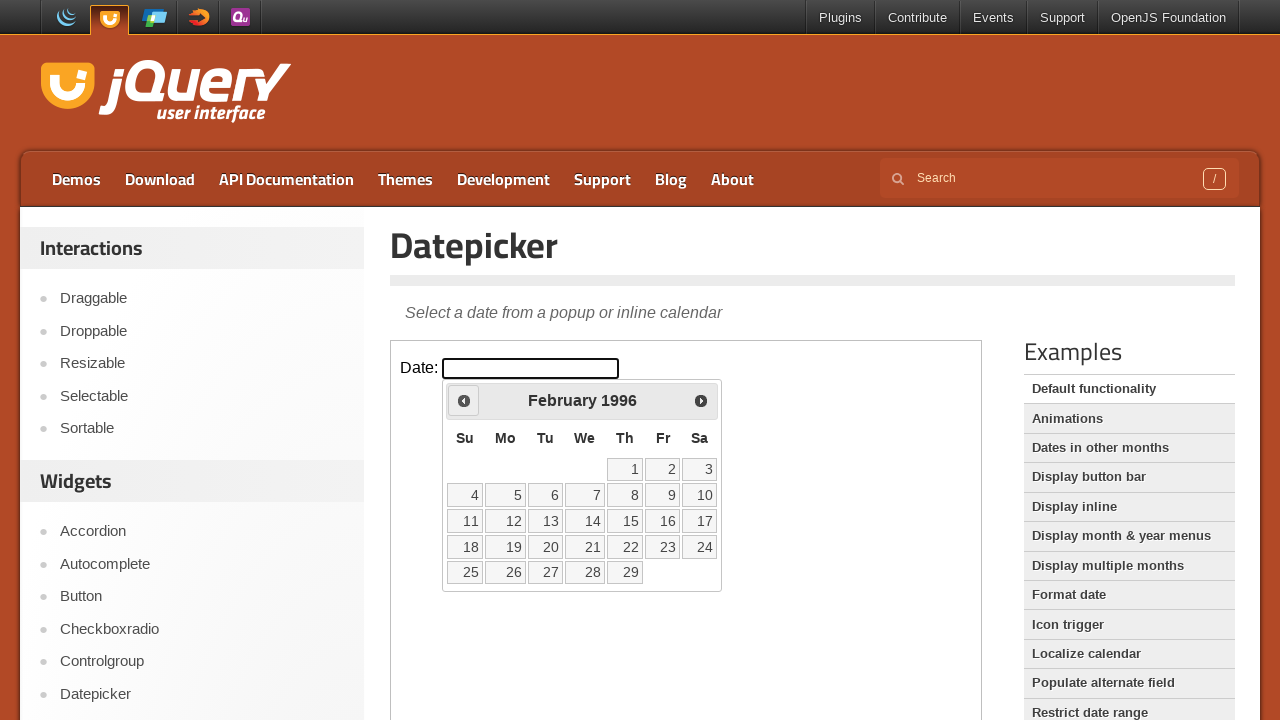

Clicked Prev to go back year (currently 1996, target 1995) at (464, 400) on iframe >> nth=0 >> internal:control=enter-frame >> span:text('Prev')
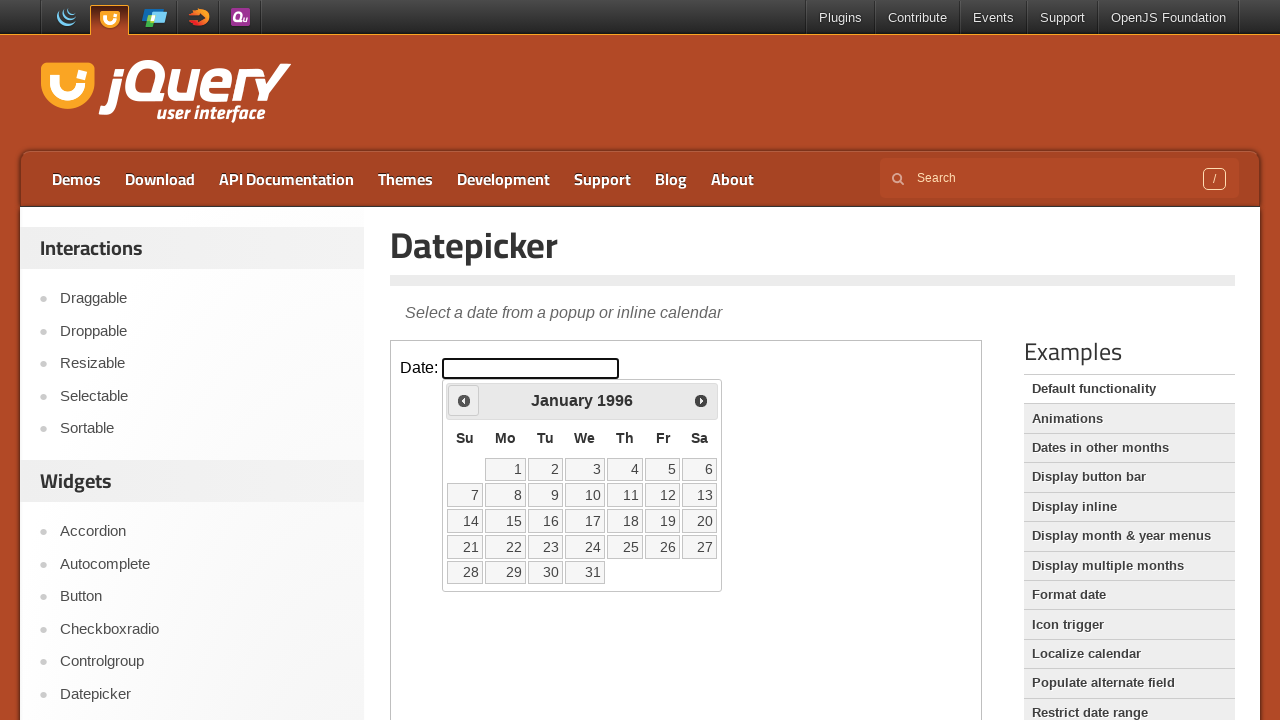

Retrieved current year: 1996
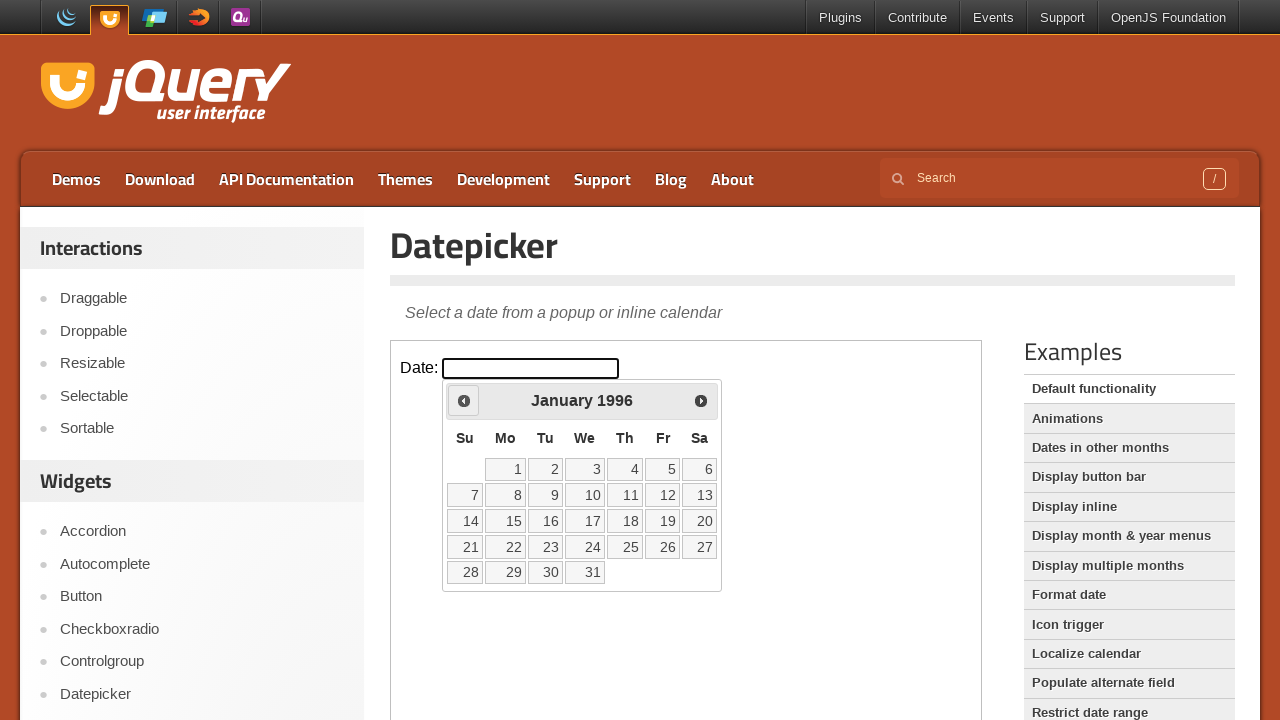

Clicked Prev to go back year (currently 1996, target 1995) at (464, 400) on iframe >> nth=0 >> internal:control=enter-frame >> span:text('Prev')
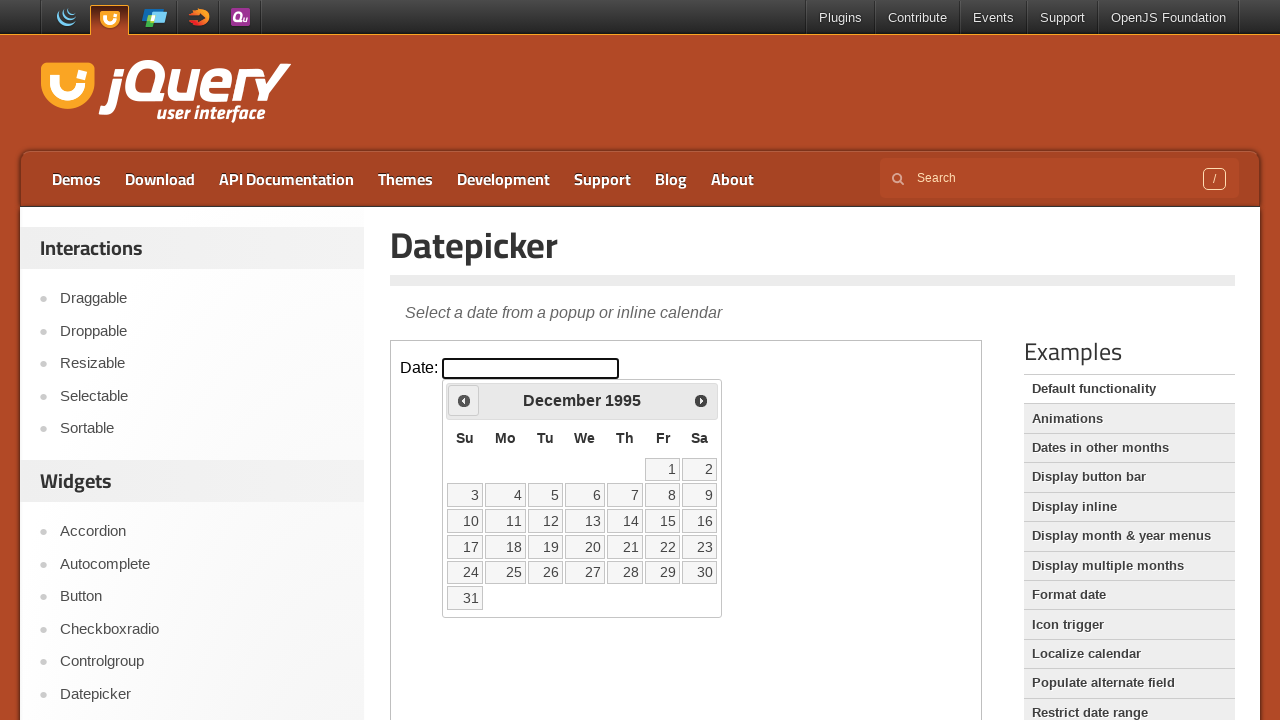

Retrieved current year: 1995
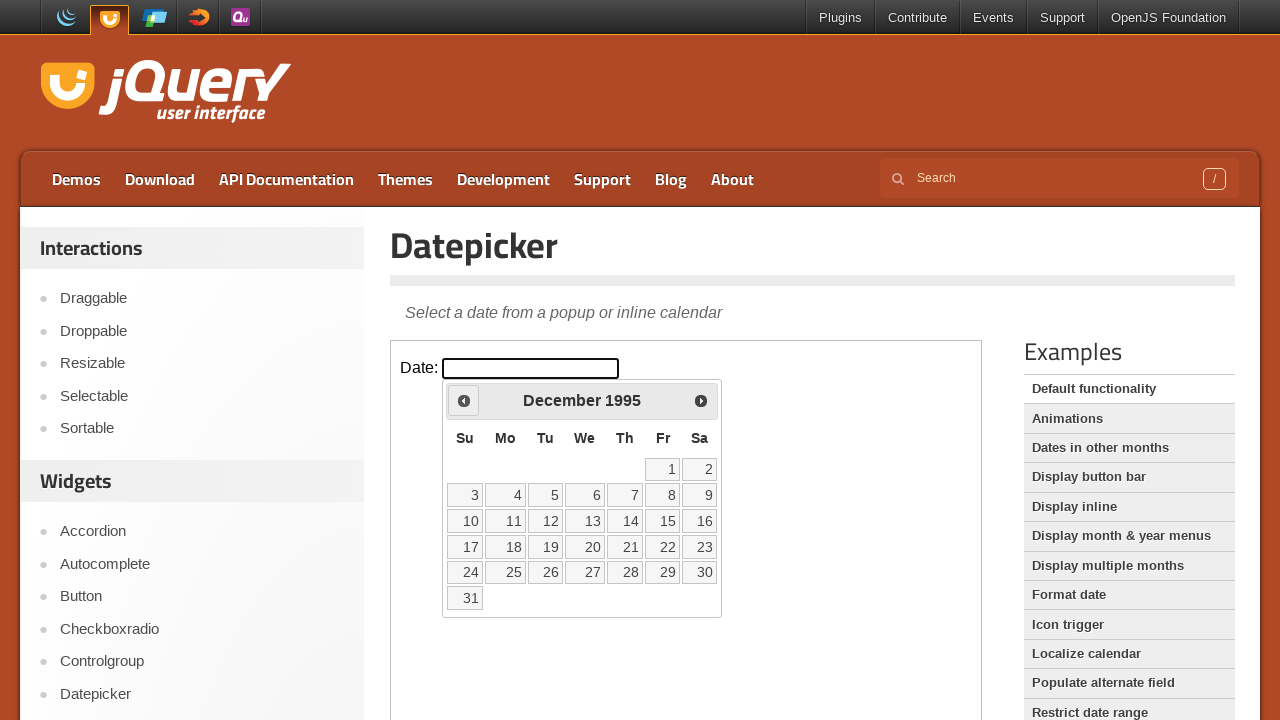

Reached target year 1995
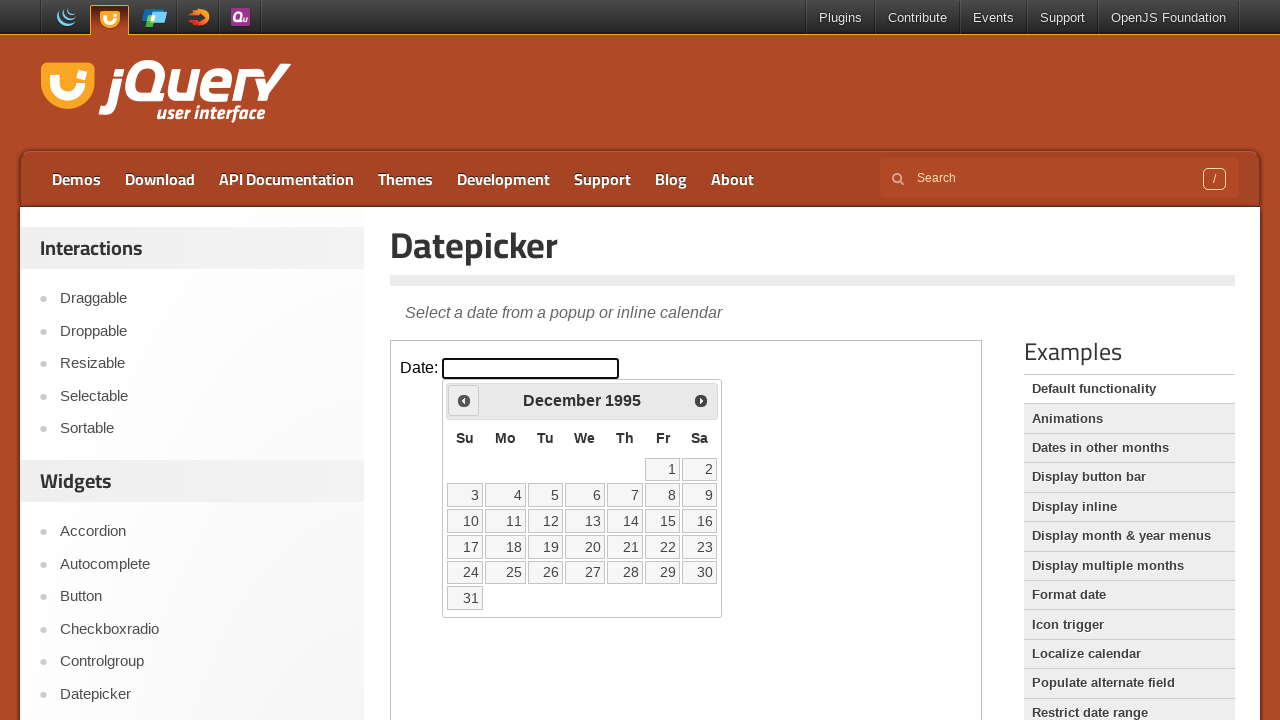

Retrieved current month: DECEMBER (12)
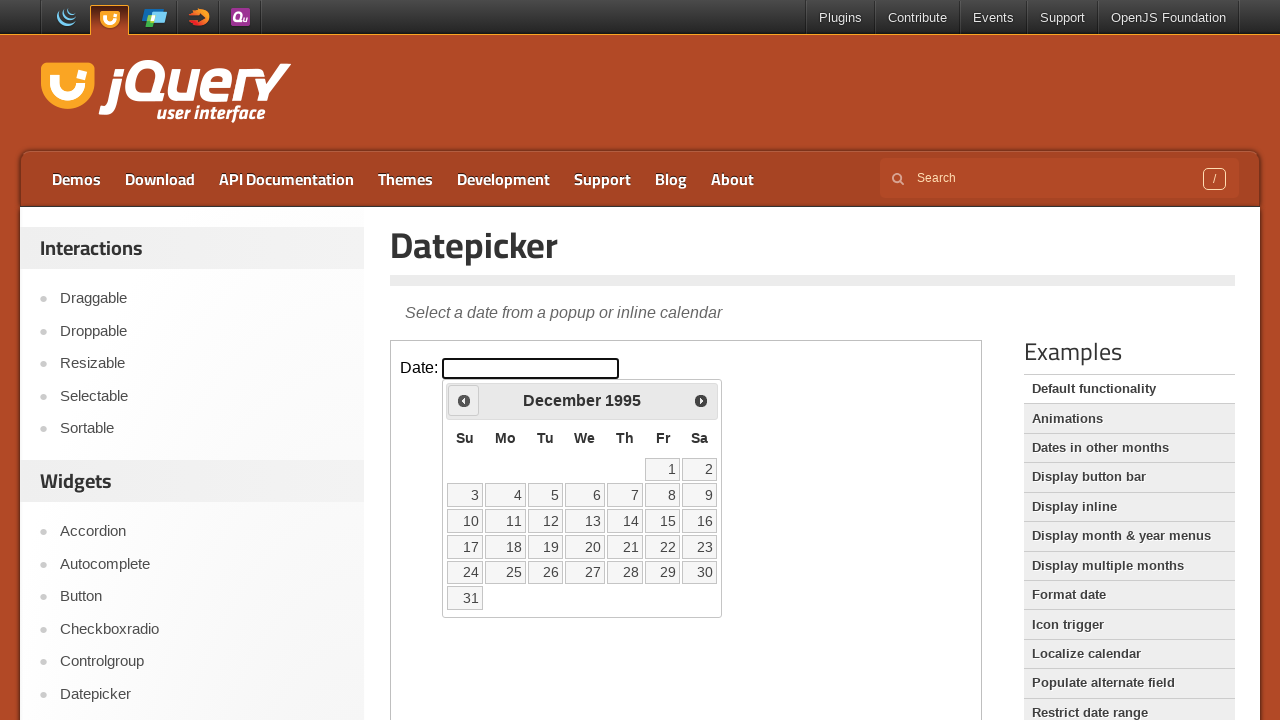

Clicked Prev to go back month (currently DECEMBER, target April) at (464, 400) on iframe >> nth=0 >> internal:control=enter-frame >> span:text('Prev')
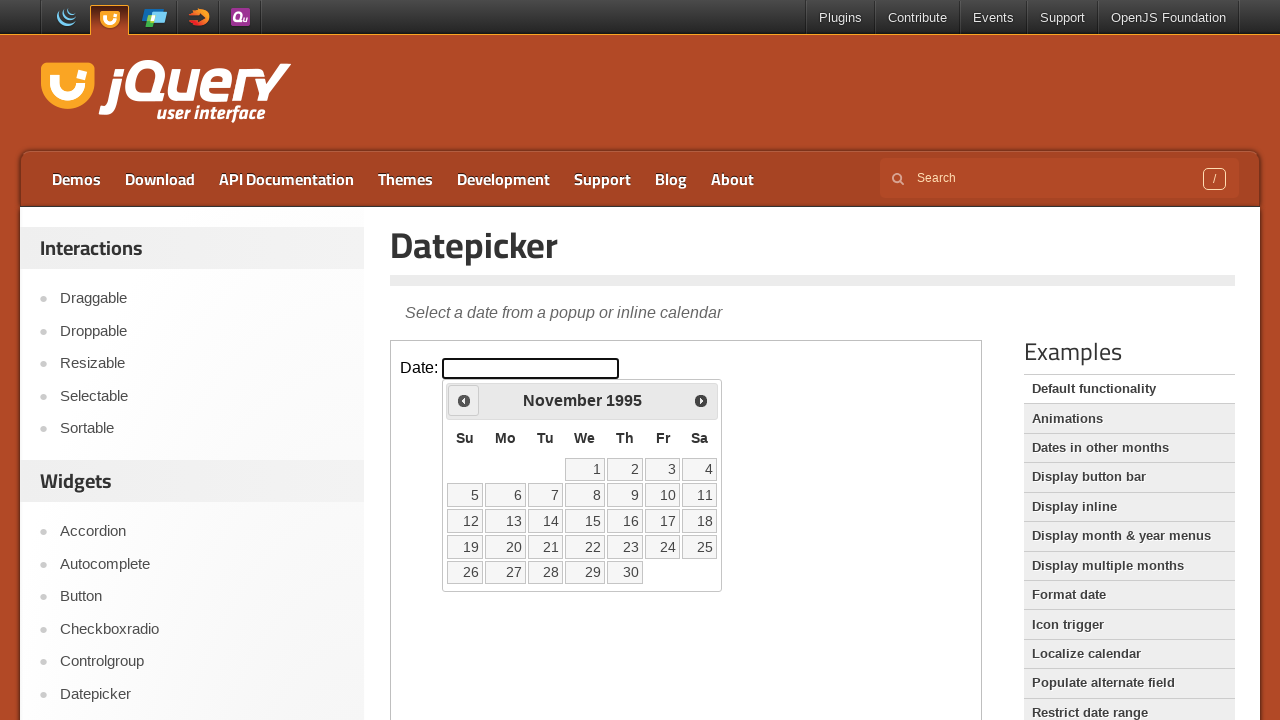

Retrieved current month: NOVEMBER (11)
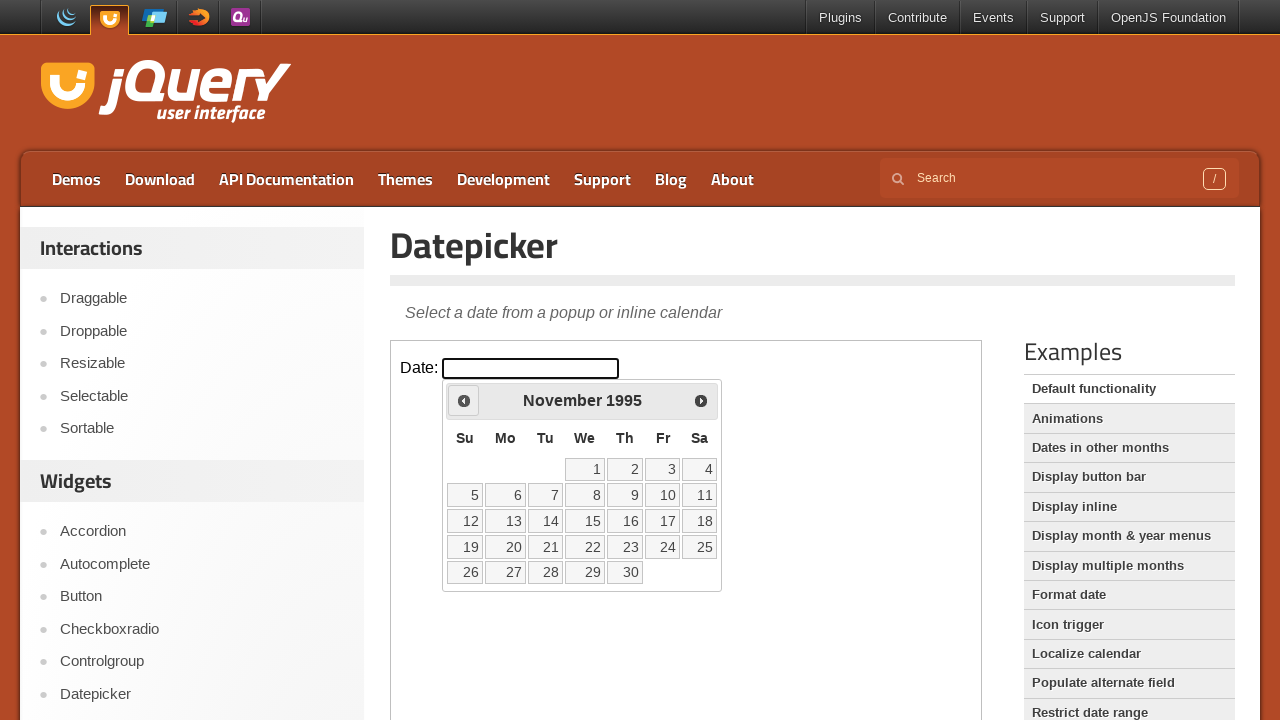

Clicked Prev to go back month (currently NOVEMBER, target April) at (464, 400) on iframe >> nth=0 >> internal:control=enter-frame >> span:text('Prev')
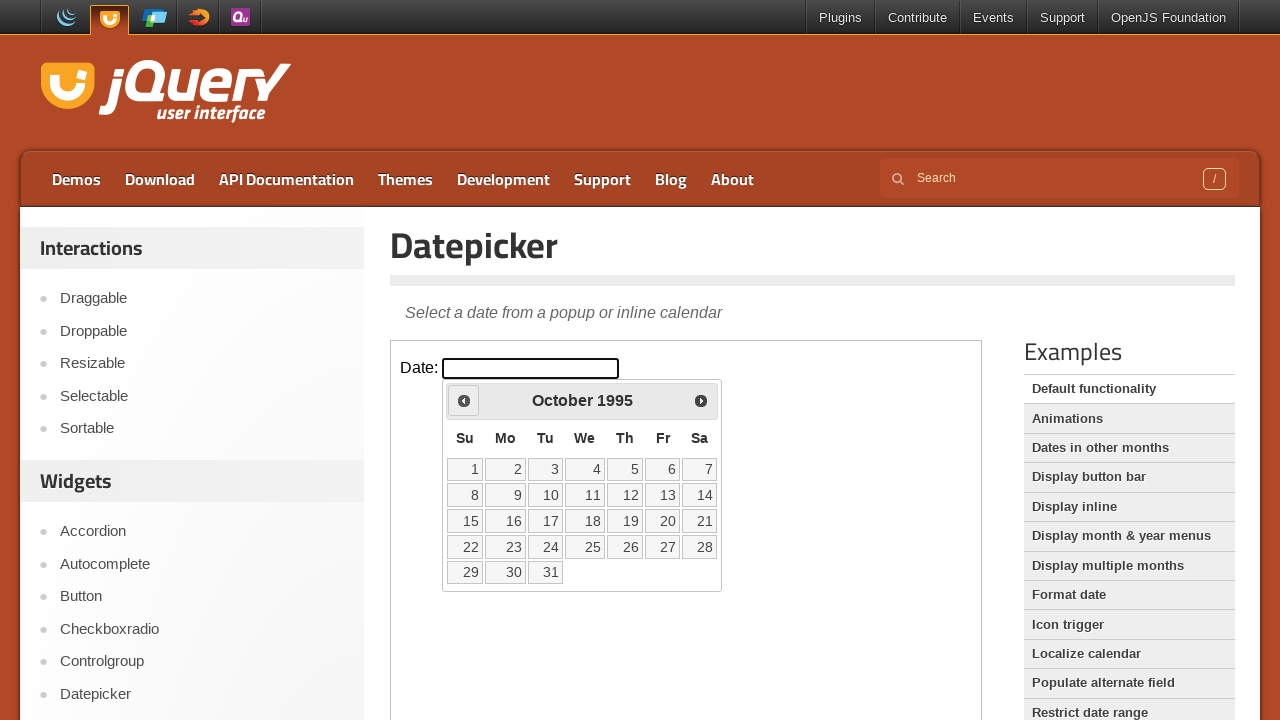

Retrieved current month: OCTOBER (10)
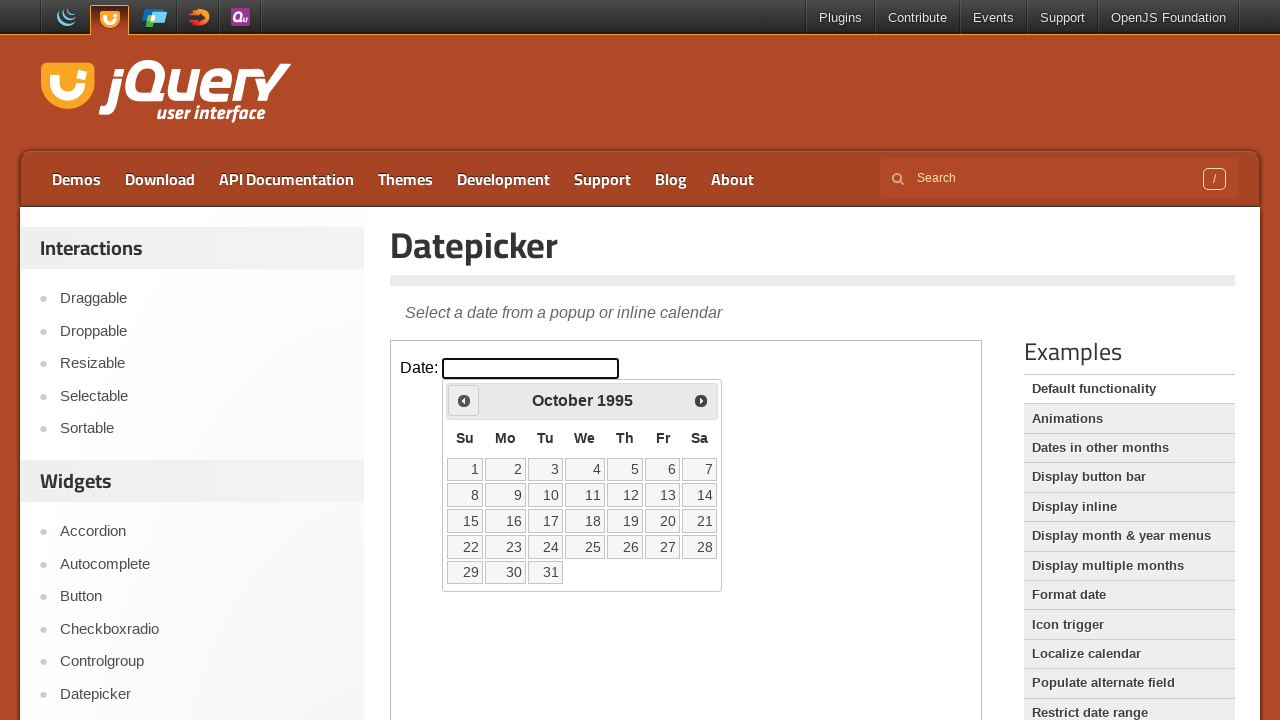

Clicked Prev to go back month (currently OCTOBER, target April) at (464, 400) on iframe >> nth=0 >> internal:control=enter-frame >> span:text('Prev')
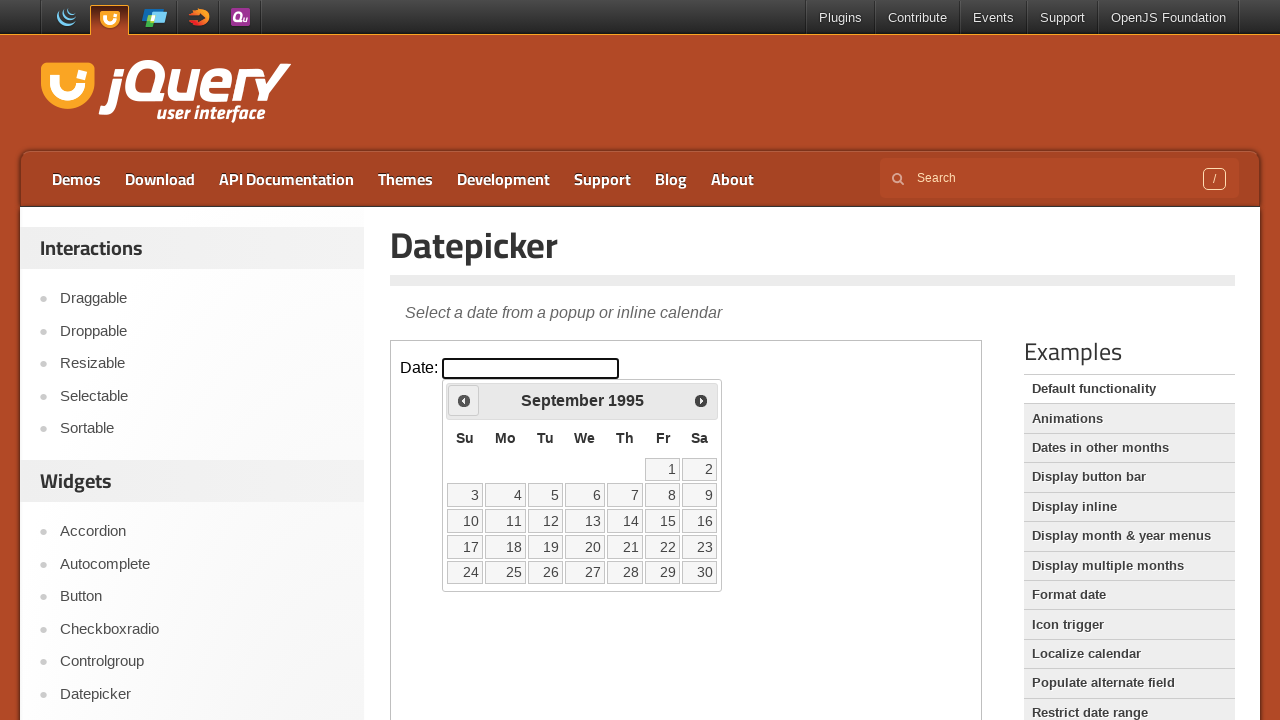

Retrieved current month: SEPTEMBER (9)
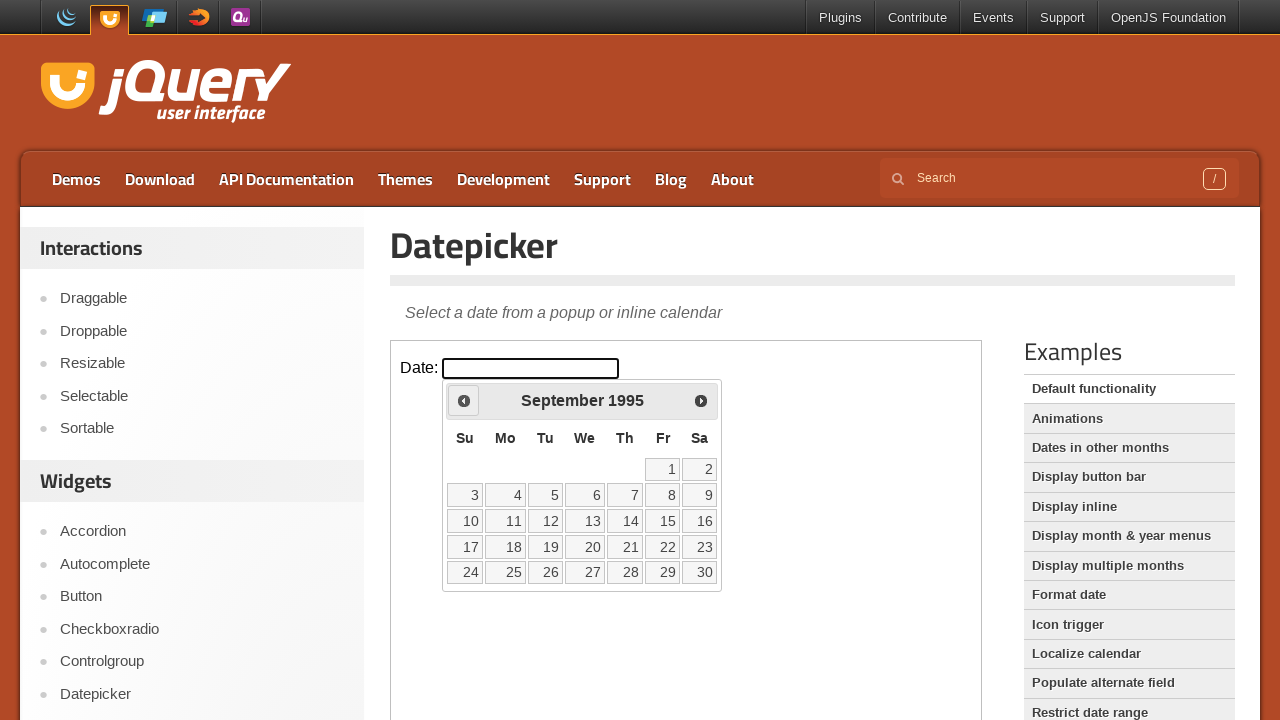

Clicked Prev to go back month (currently SEPTEMBER, target April) at (464, 400) on iframe >> nth=0 >> internal:control=enter-frame >> span:text('Prev')
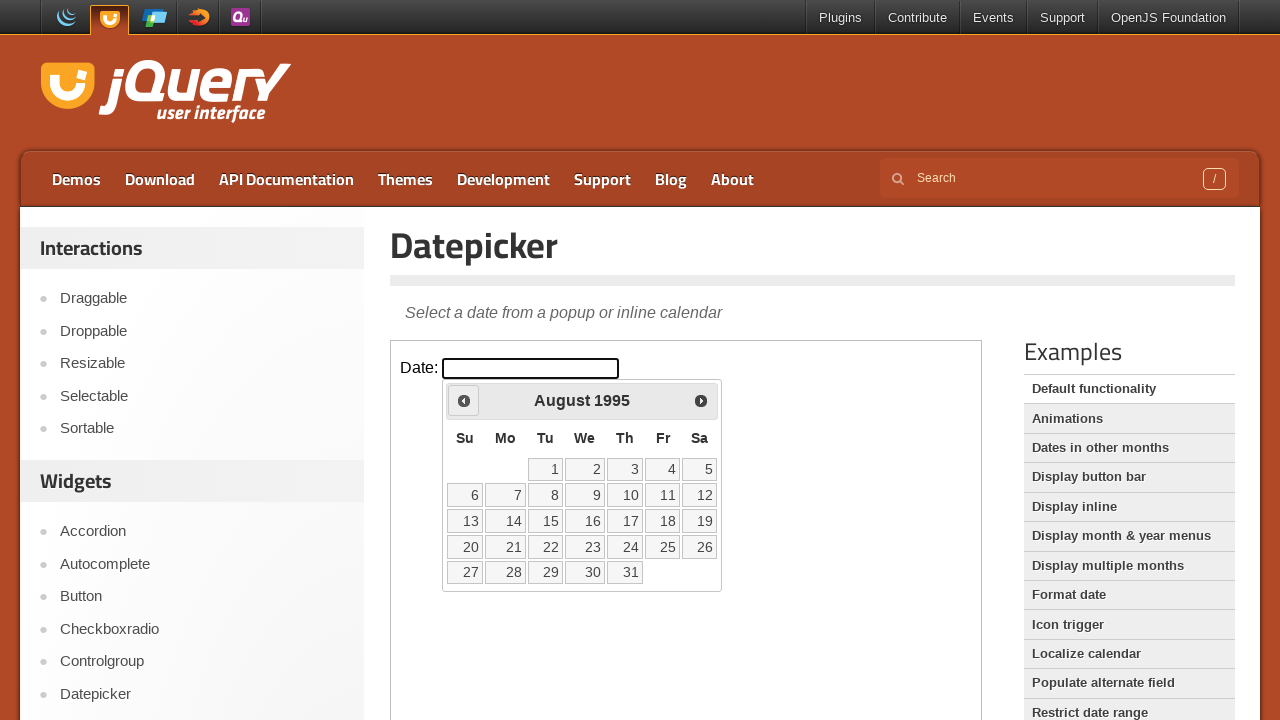

Retrieved current month: AUGUST (8)
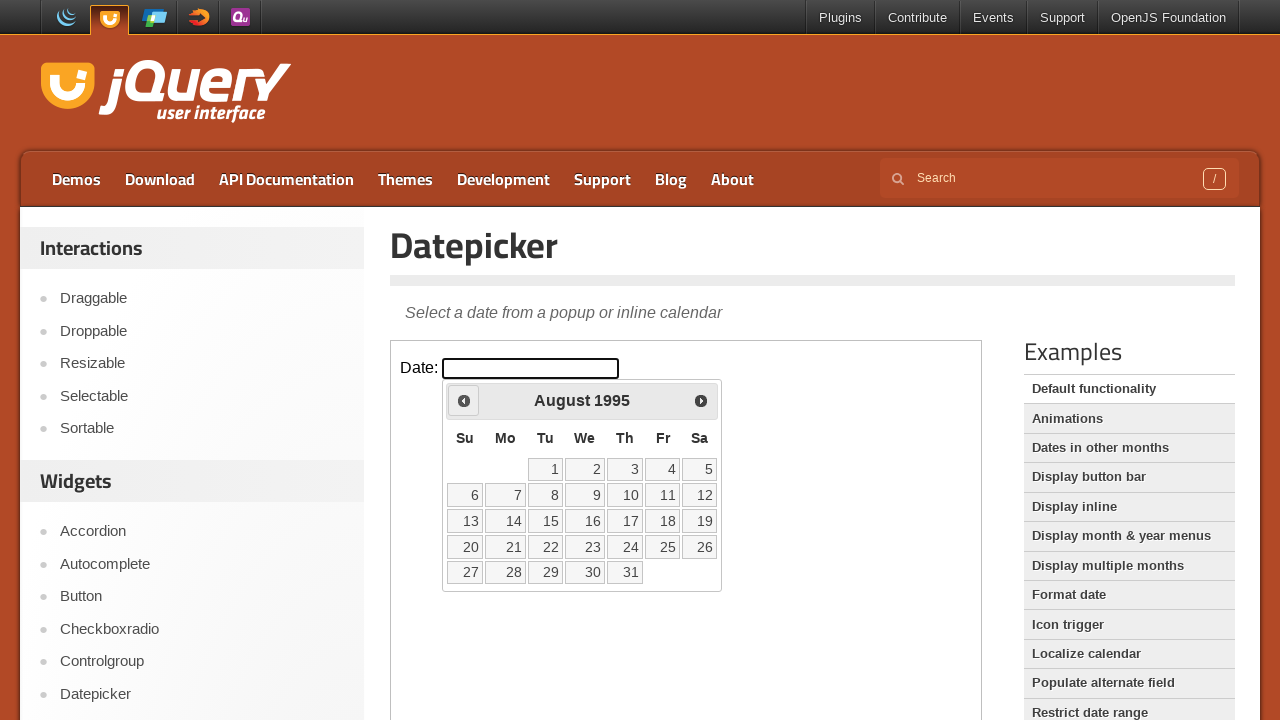

Clicked Prev to go back month (currently AUGUST, target April) at (464, 400) on iframe >> nth=0 >> internal:control=enter-frame >> span:text('Prev')
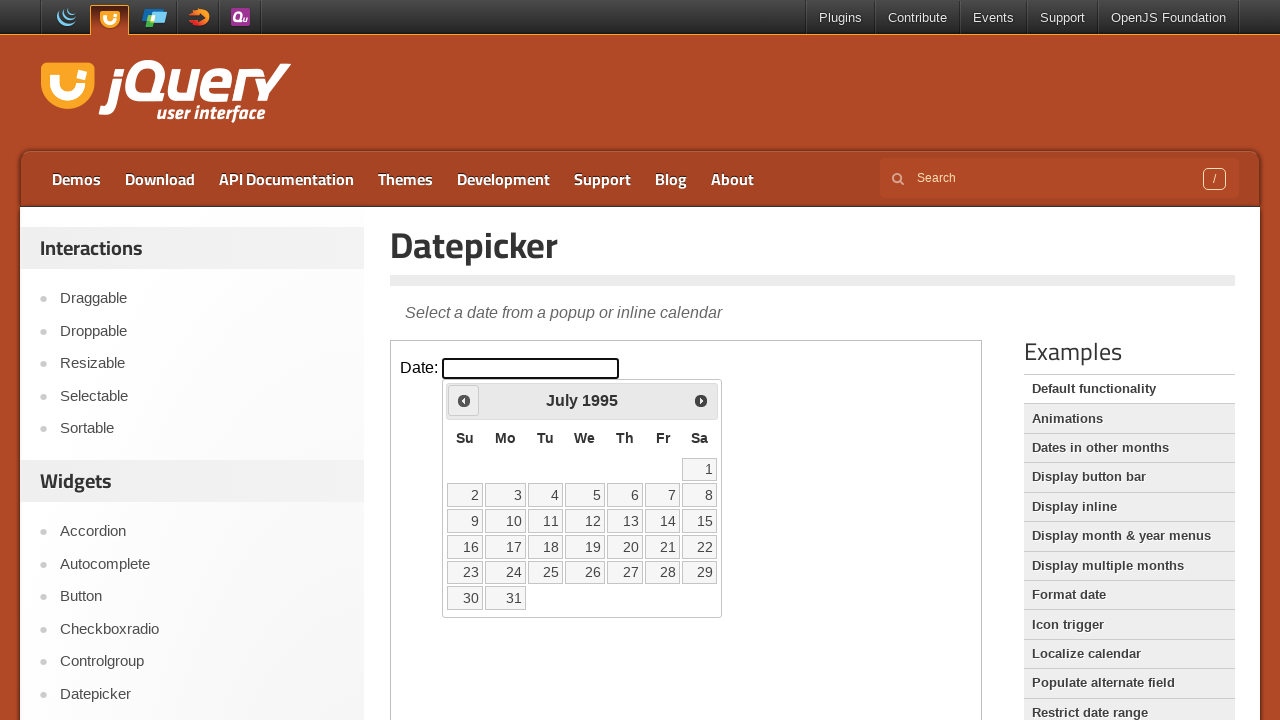

Retrieved current month: JULY (7)
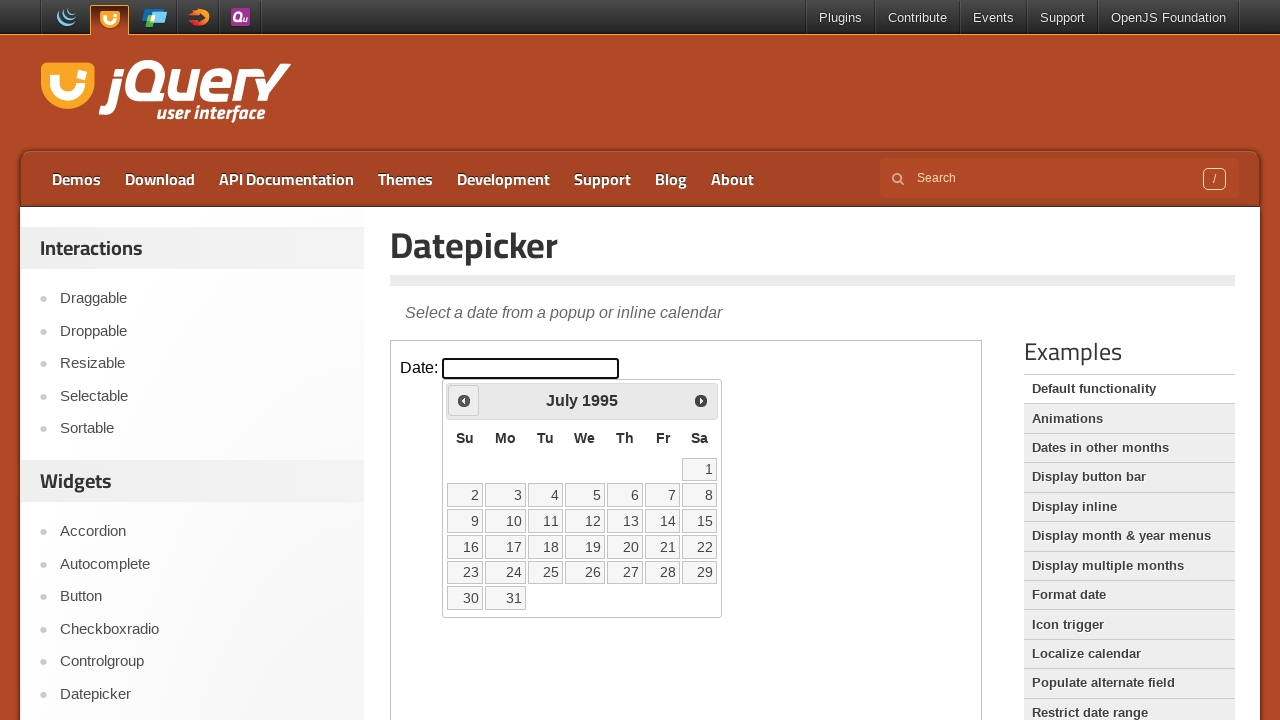

Clicked Prev to go back month (currently JULY, target April) at (464, 400) on iframe >> nth=0 >> internal:control=enter-frame >> span:text('Prev')
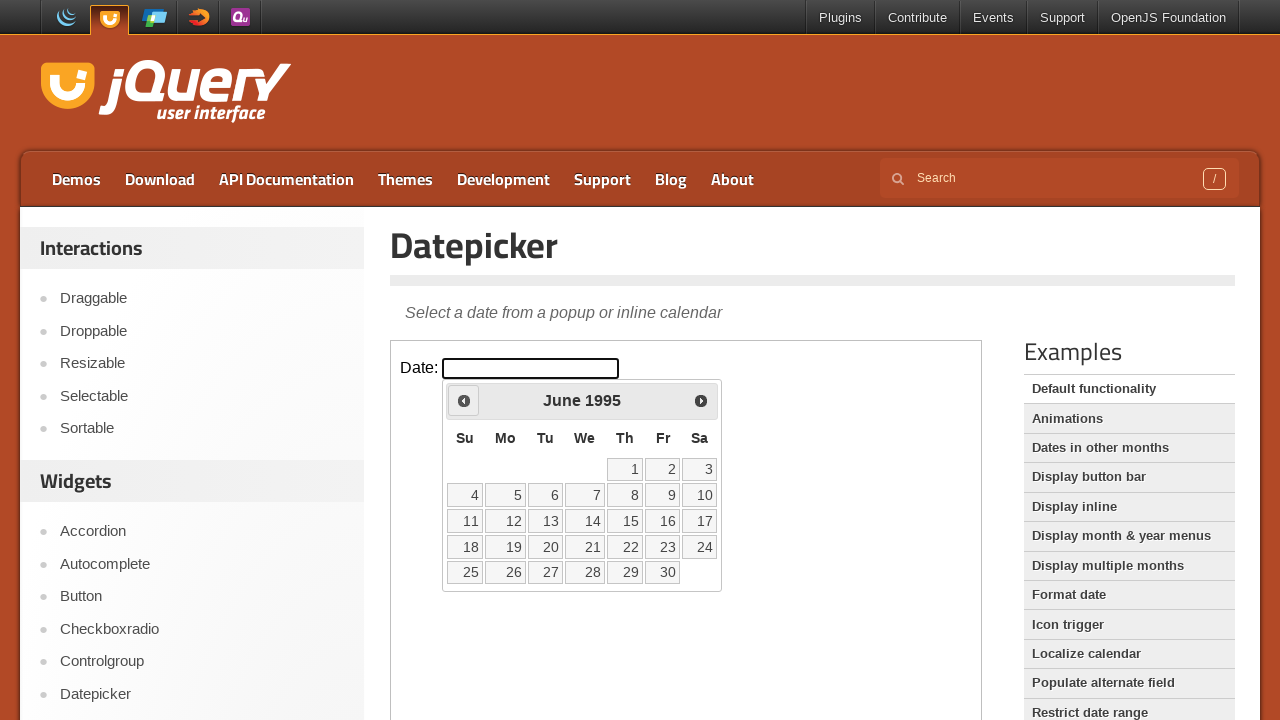

Retrieved current month: JUNE (6)
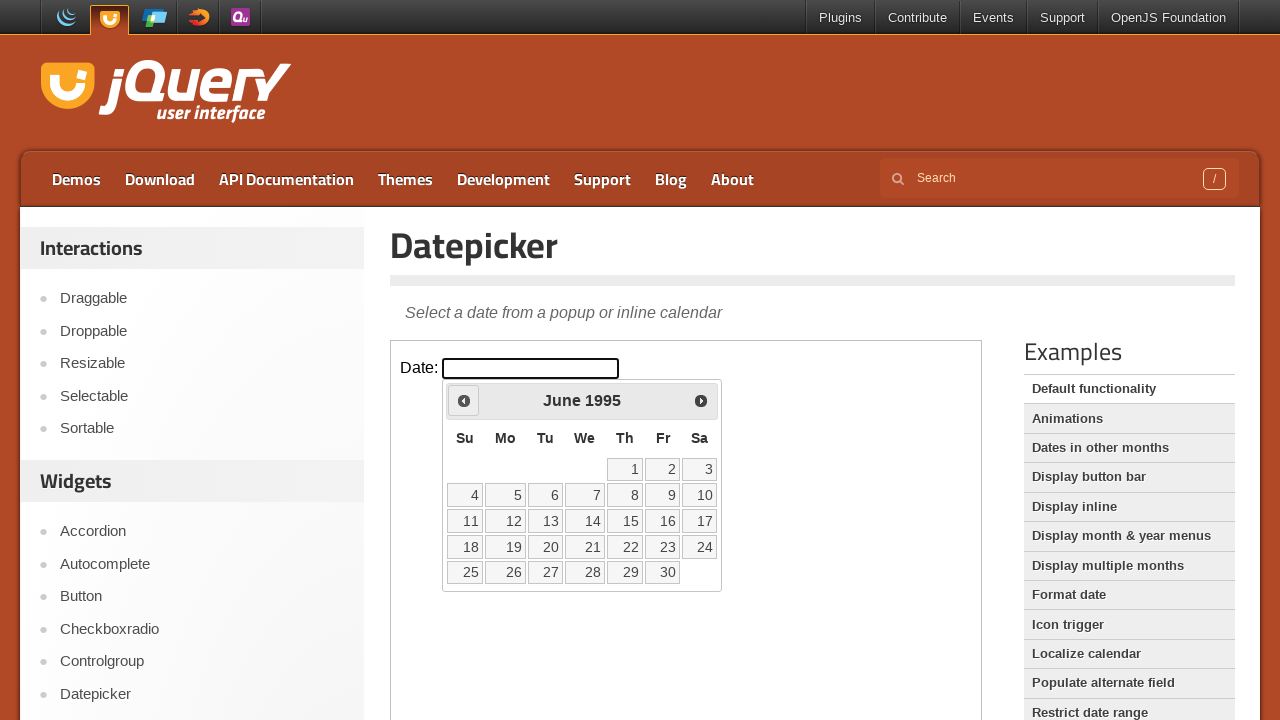

Clicked Prev to go back month (currently JUNE, target April) at (464, 400) on iframe >> nth=0 >> internal:control=enter-frame >> span:text('Prev')
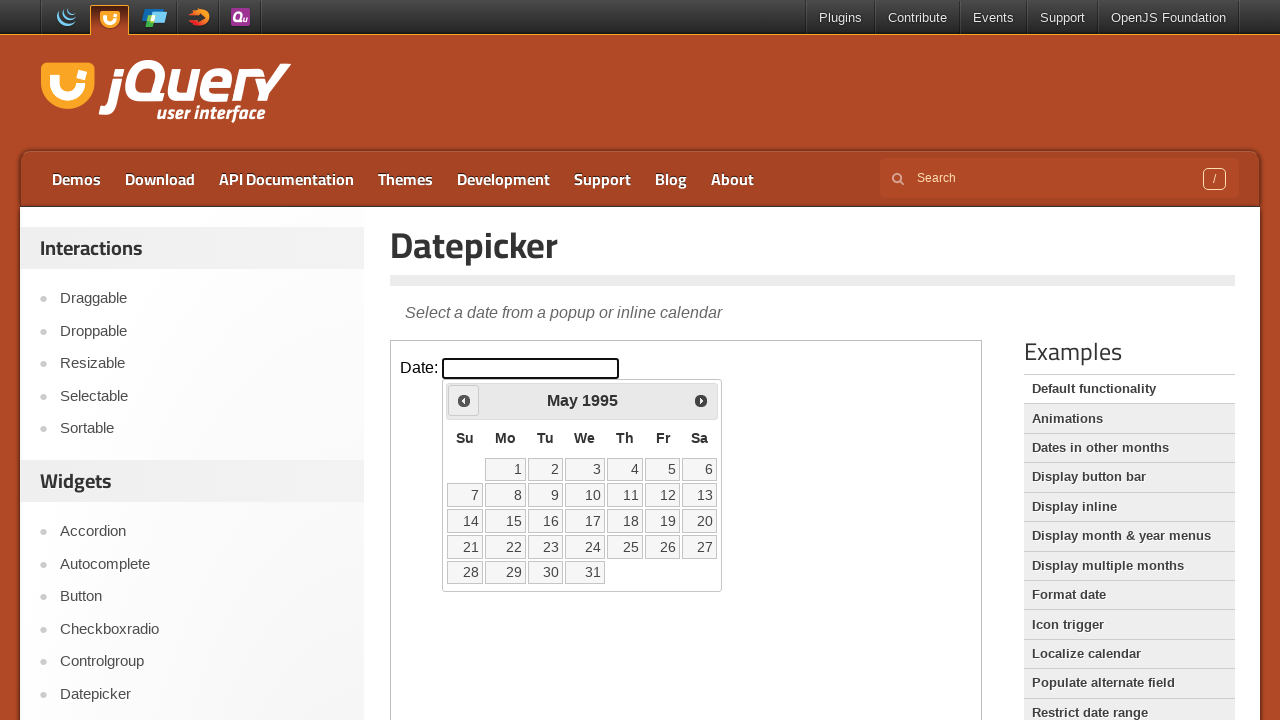

Retrieved current month: MAY (5)
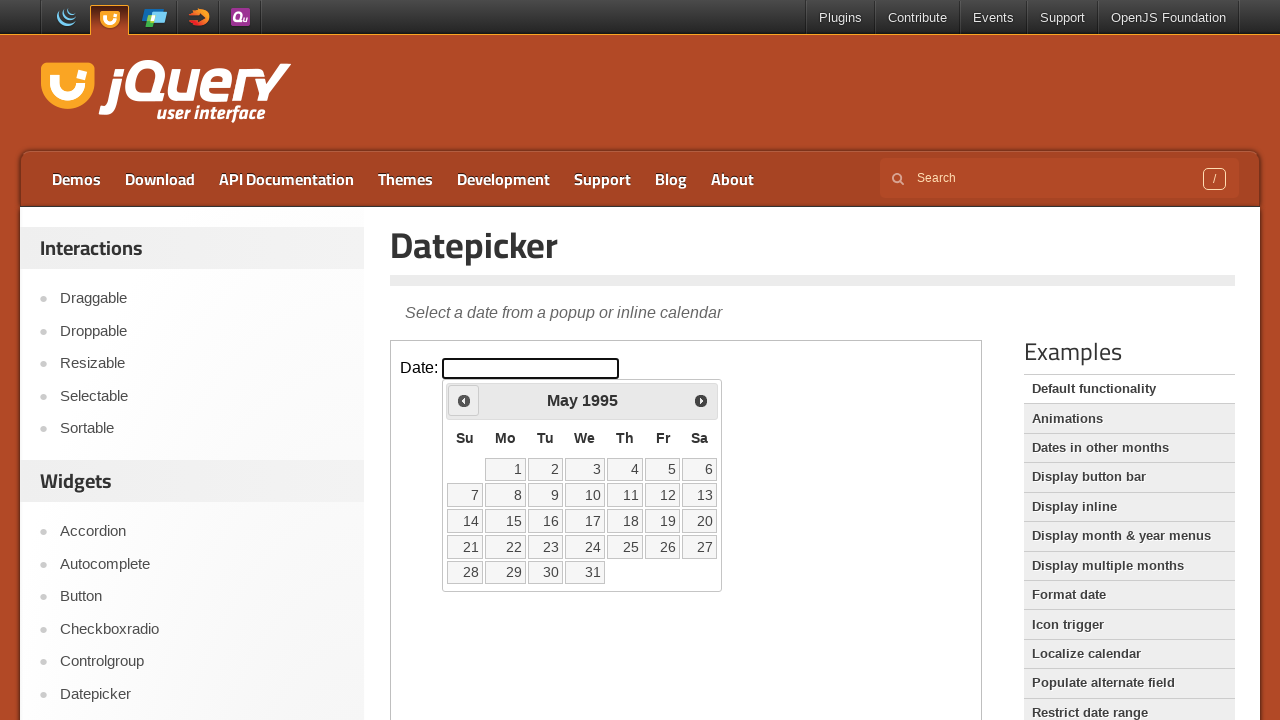

Clicked Prev to go back month (currently MAY, target April) at (464, 400) on iframe >> nth=0 >> internal:control=enter-frame >> span:text('Prev')
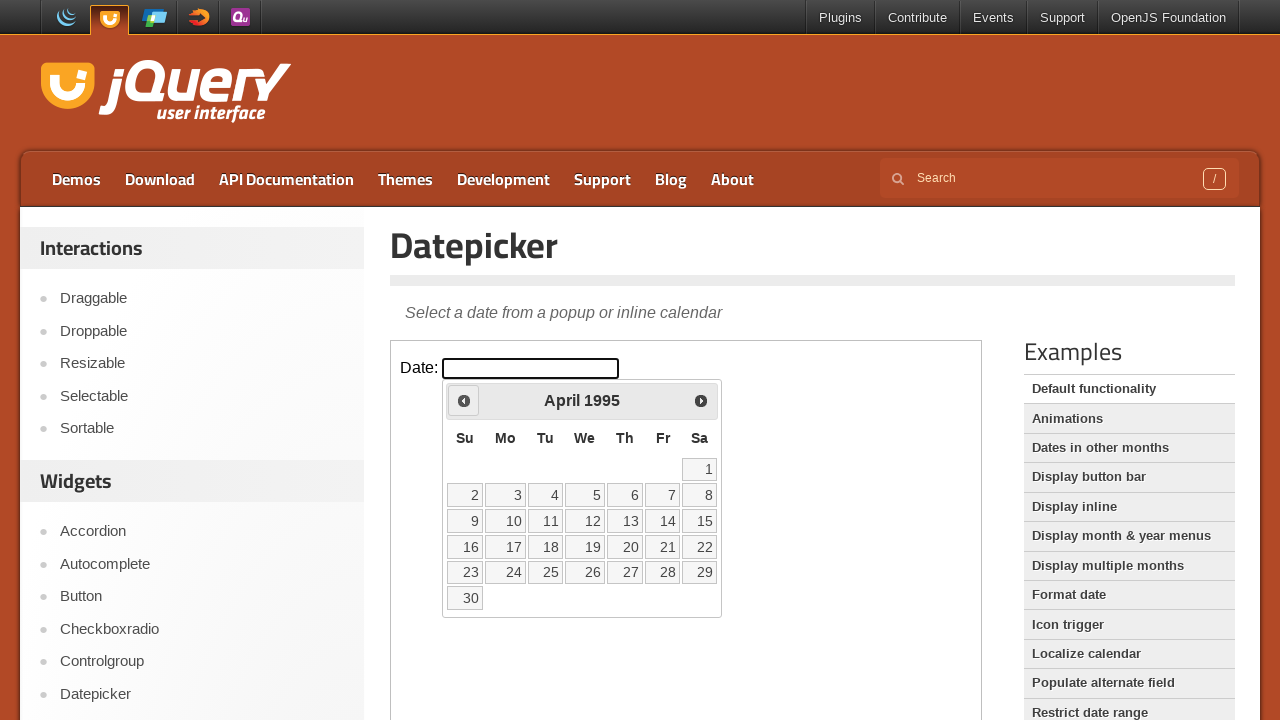

Retrieved current month: APRIL (4)
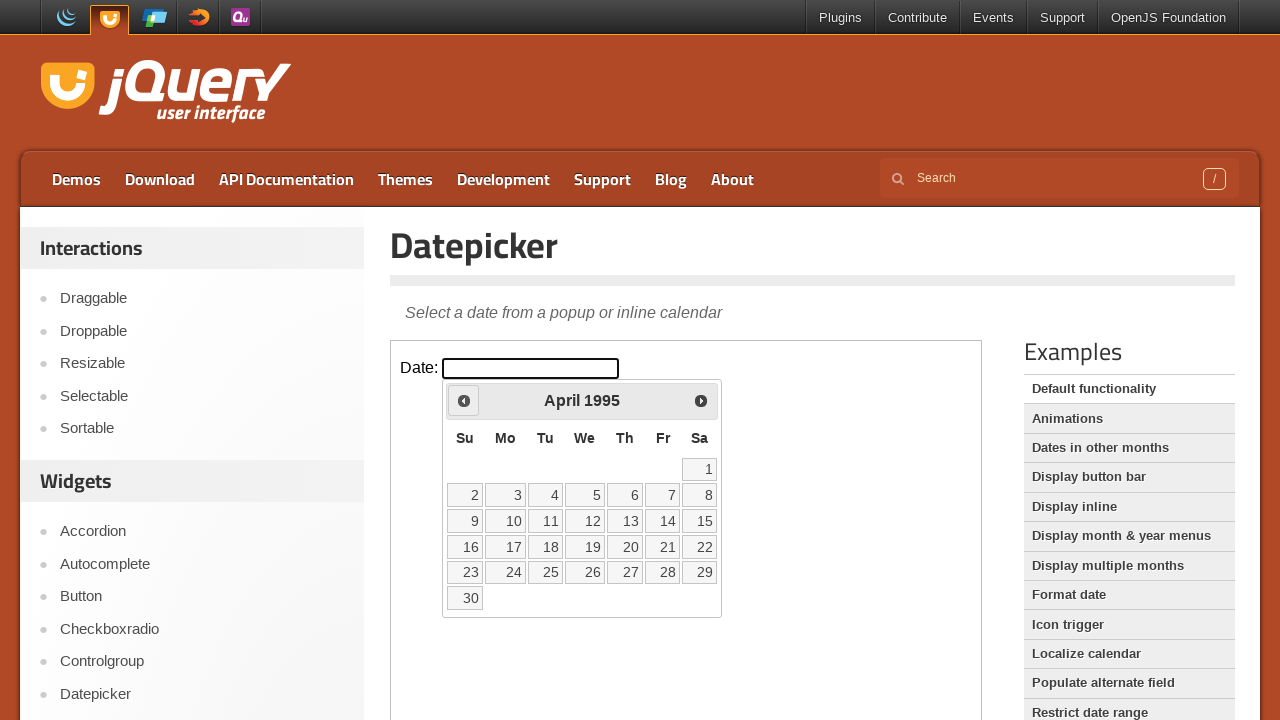

Reached target month April
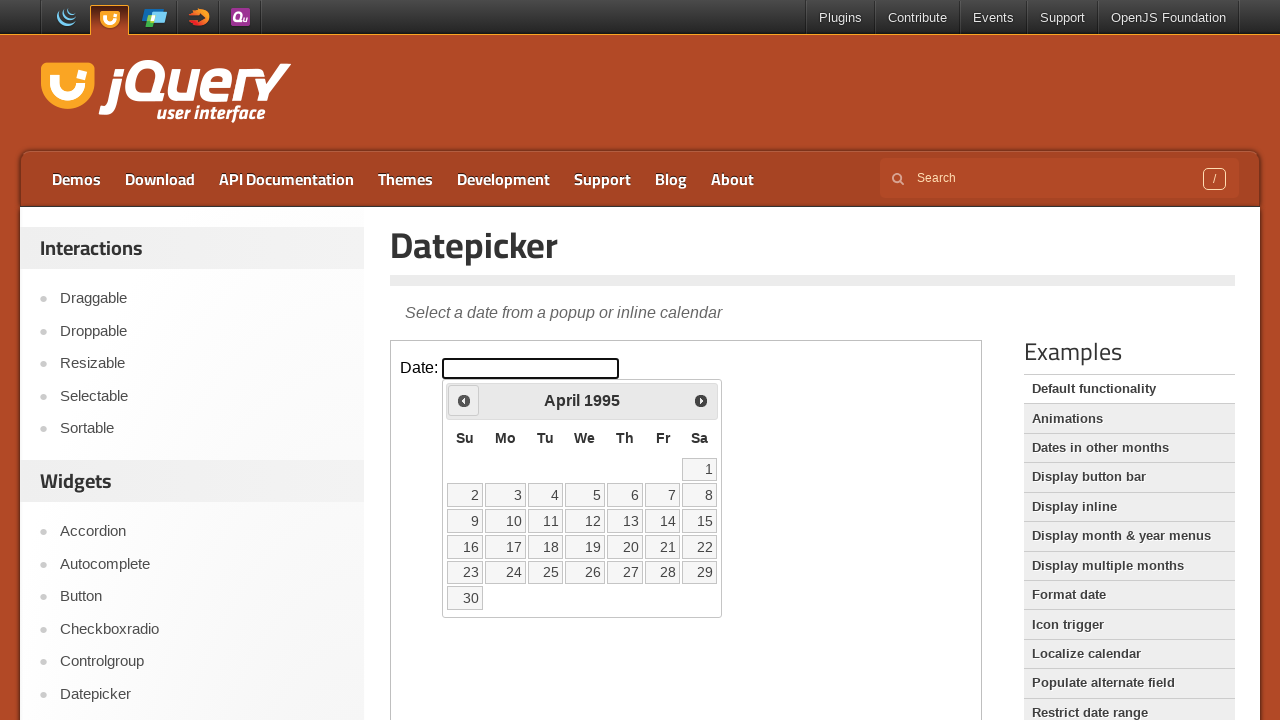

Retrieved all available dates from calendar (30 dates found)
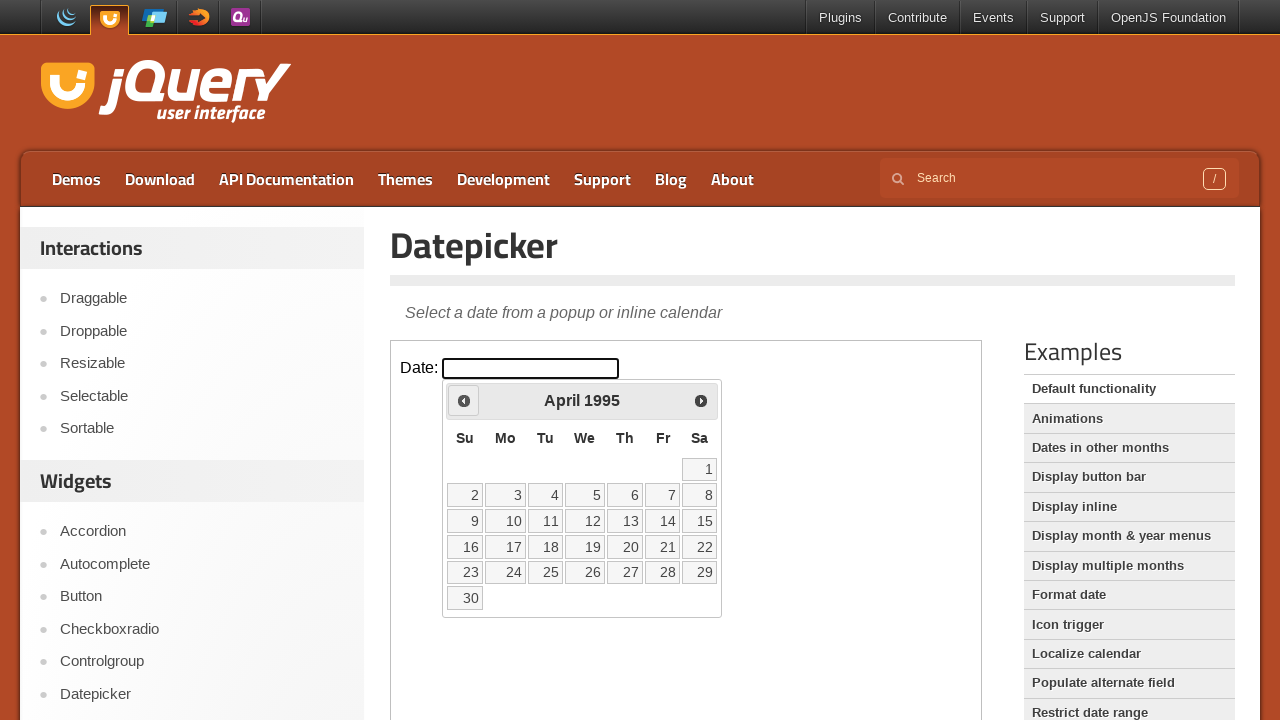

Clicked date 10 to select April 10, 1995 at (506, 521) on iframe >> nth=0 >> internal:control=enter-frame >> table.ui-datepicker-calendar 
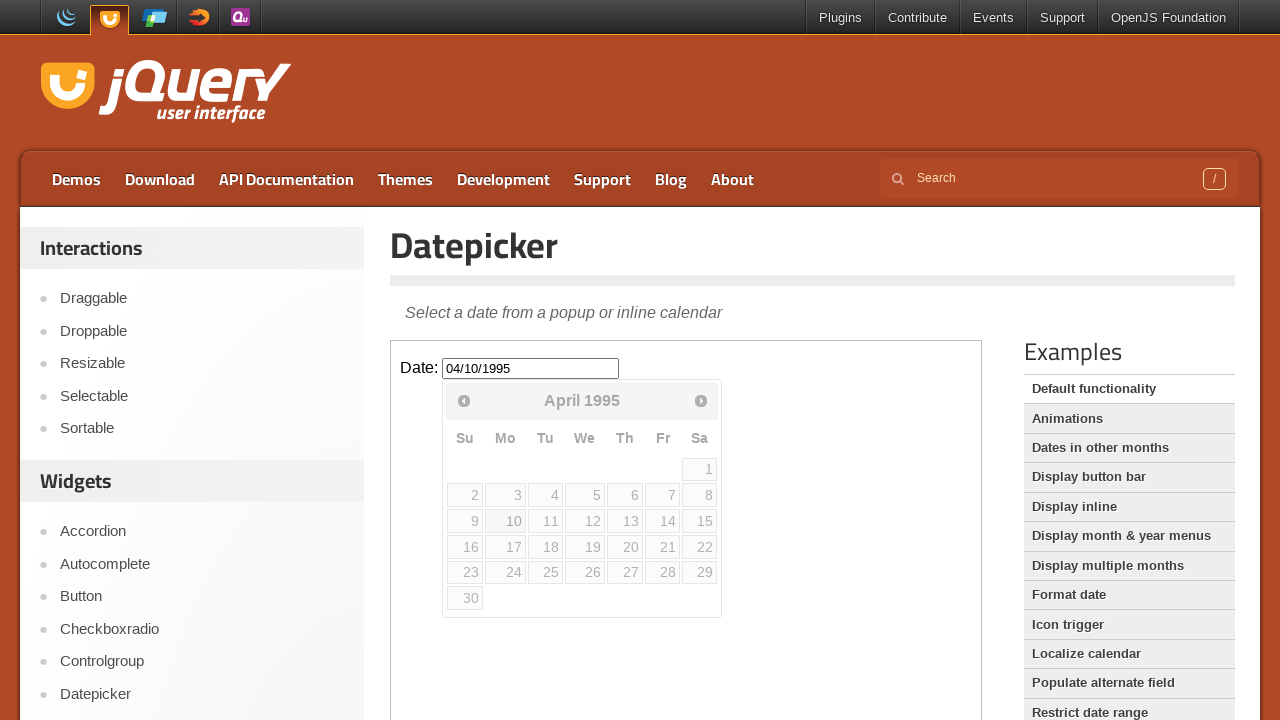

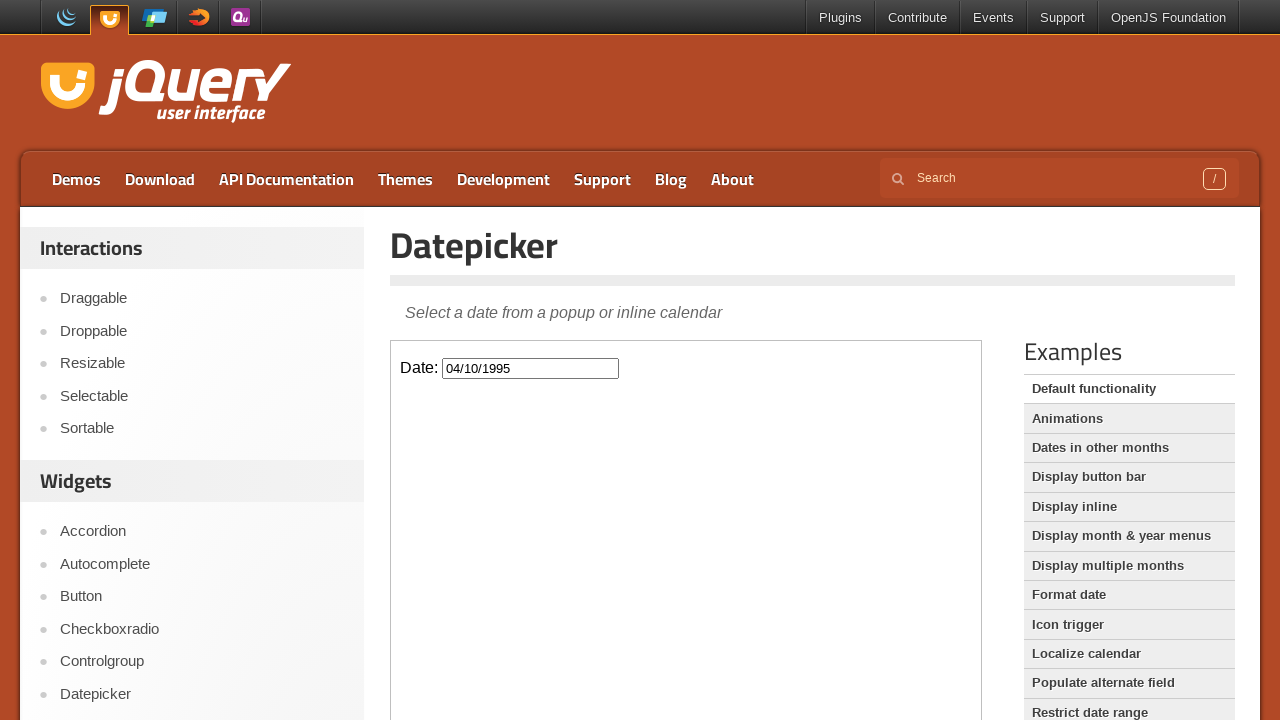